Tests jQuery UI date picker by navigating through months/years to select a specific date from the calendar widget

Starting URL: https://jqueryui.com/datepicker/

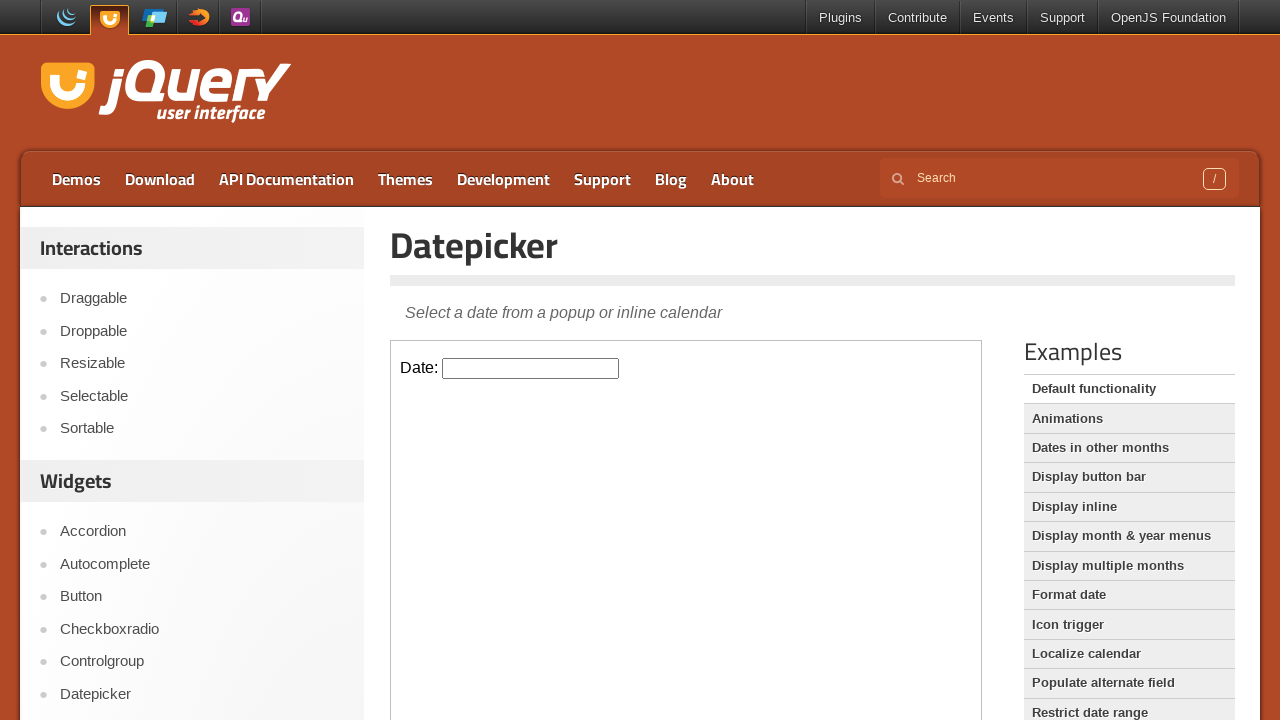

Located iframe containing the datepicker widget
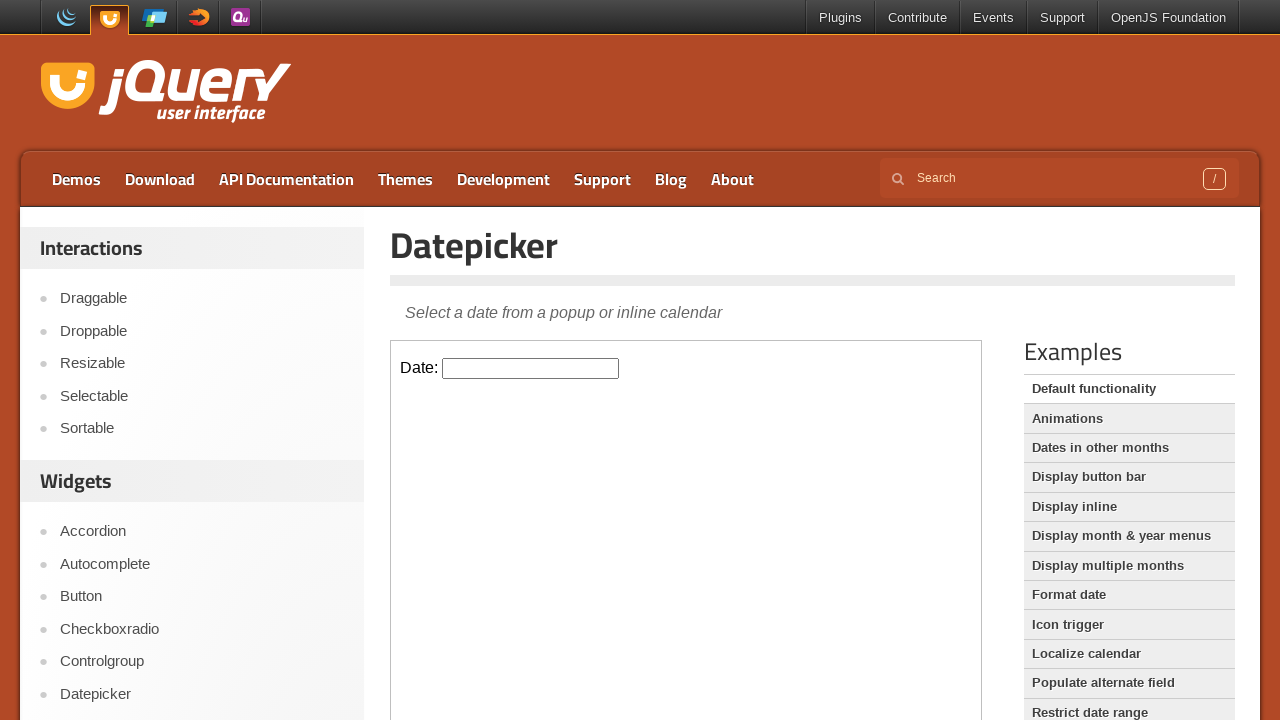

Clicked datepicker input field to open calendar widget at (531, 368) on iframe >> nth=0 >> internal:control=enter-frame >> #datepicker
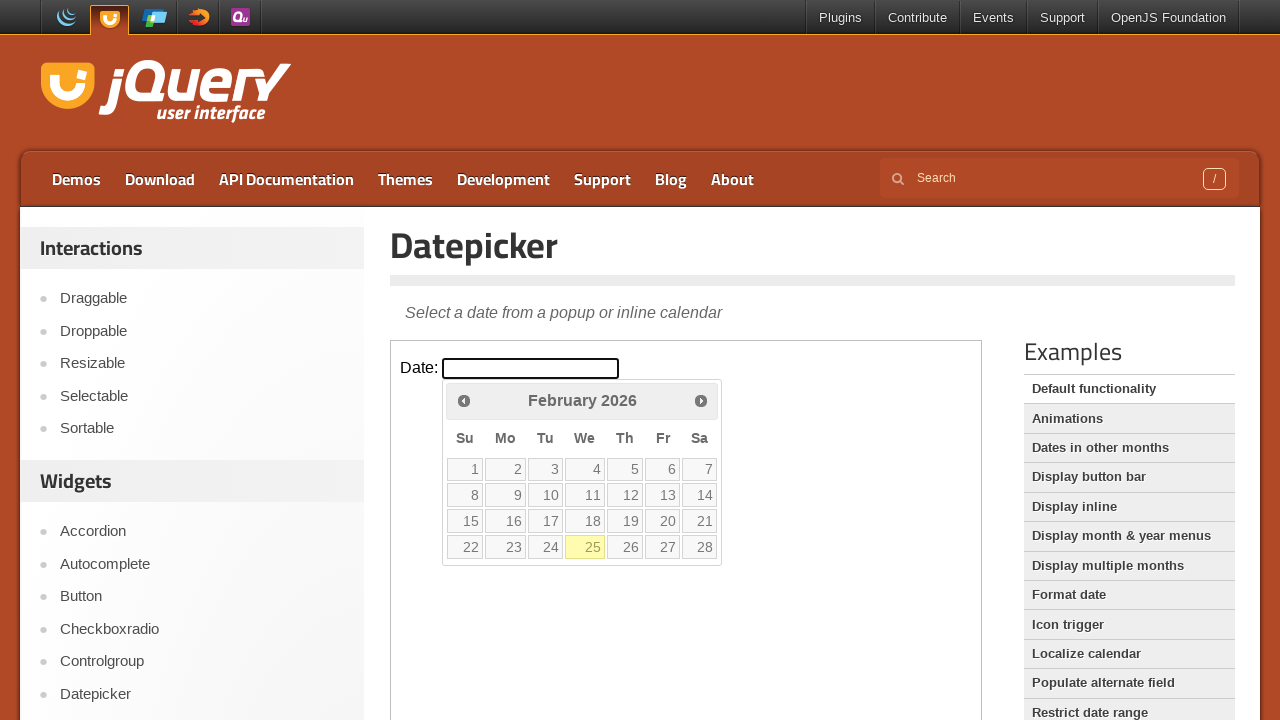

Retrieved current date picker state: February 2026
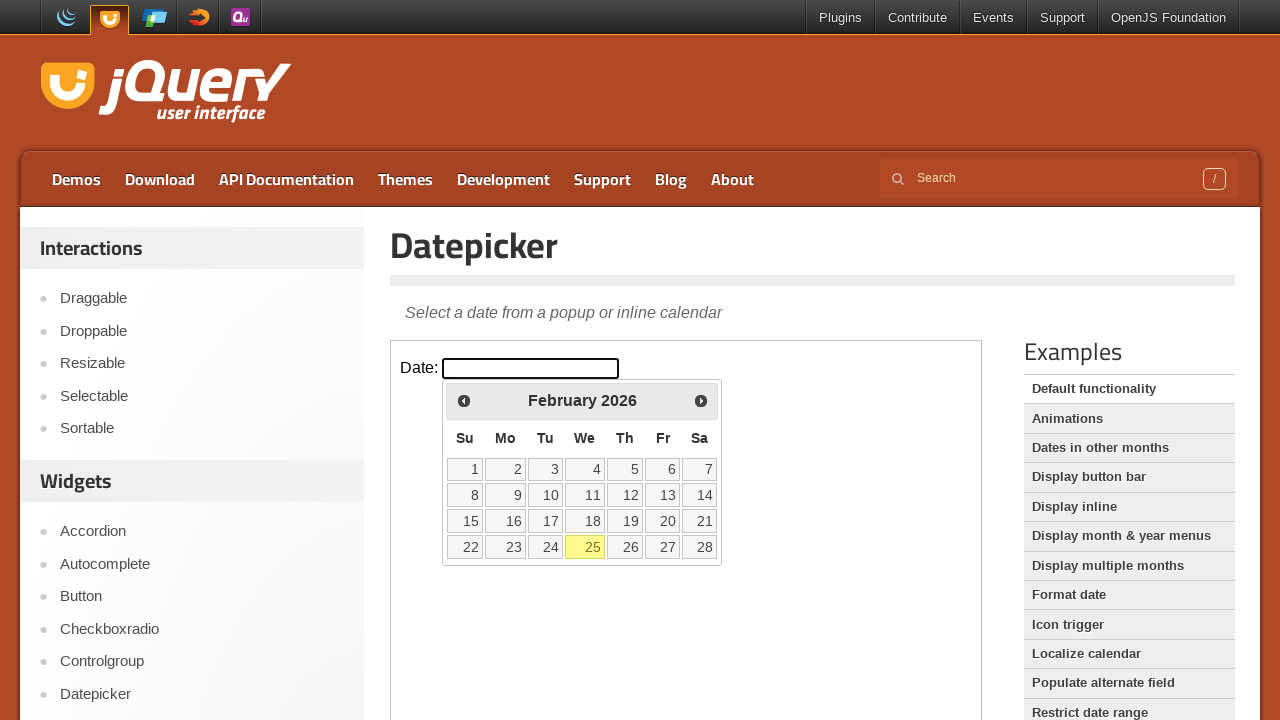

Clicked previous month button to navigate towards May 1999 at (464, 400) on iframe >> nth=0 >> internal:control=enter-frame >> .ui-icon.ui-icon-circle-trian
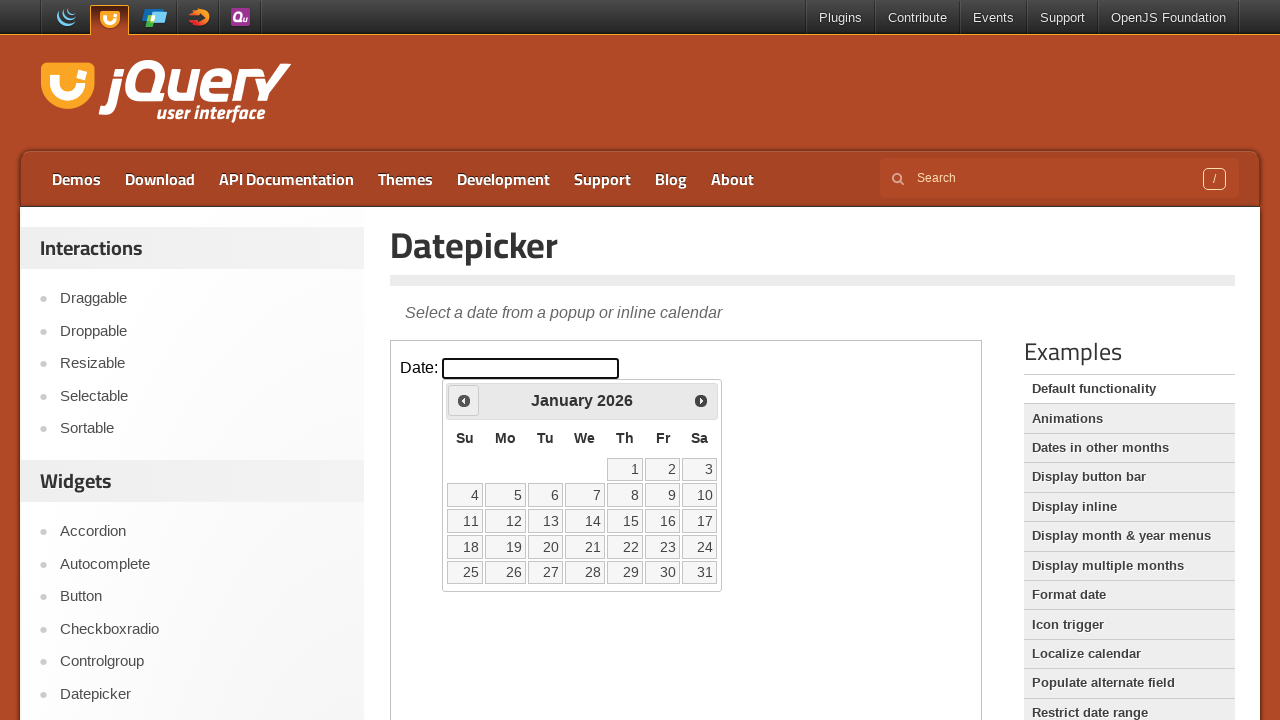

Retrieved current date picker state: January 2026
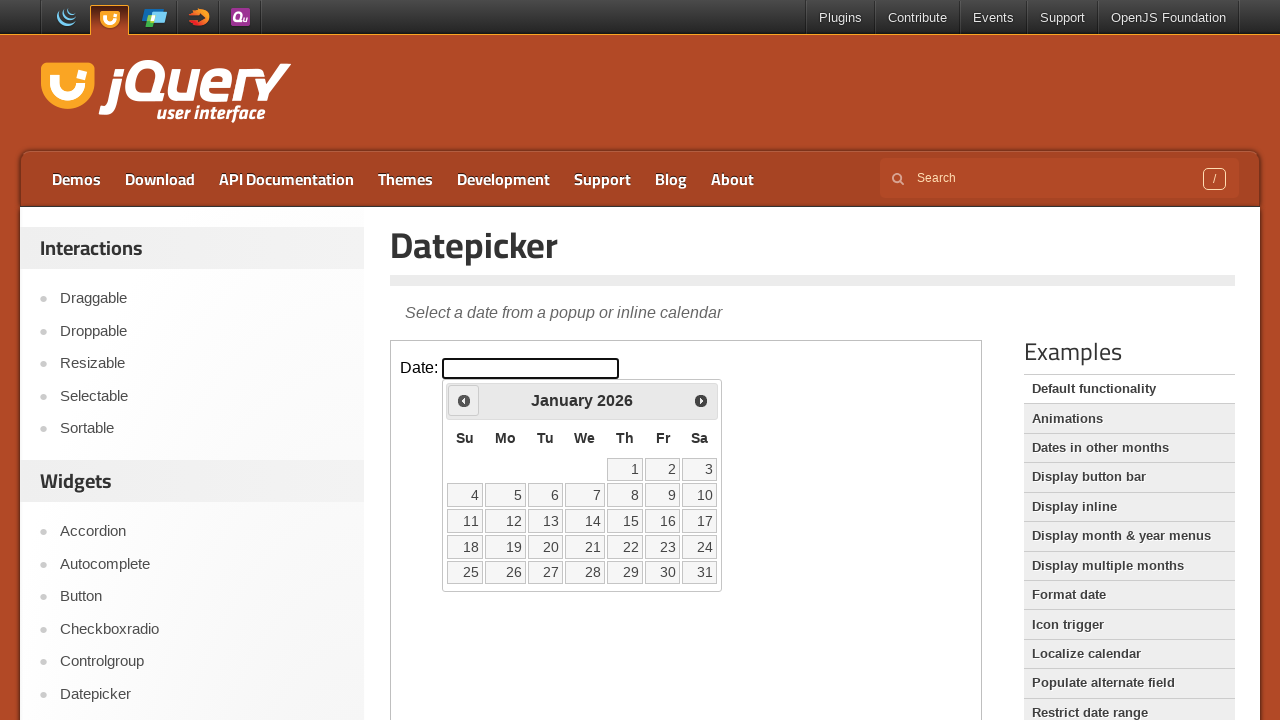

Clicked previous month button to navigate towards May 1999 at (464, 400) on iframe >> nth=0 >> internal:control=enter-frame >> .ui-icon.ui-icon-circle-trian
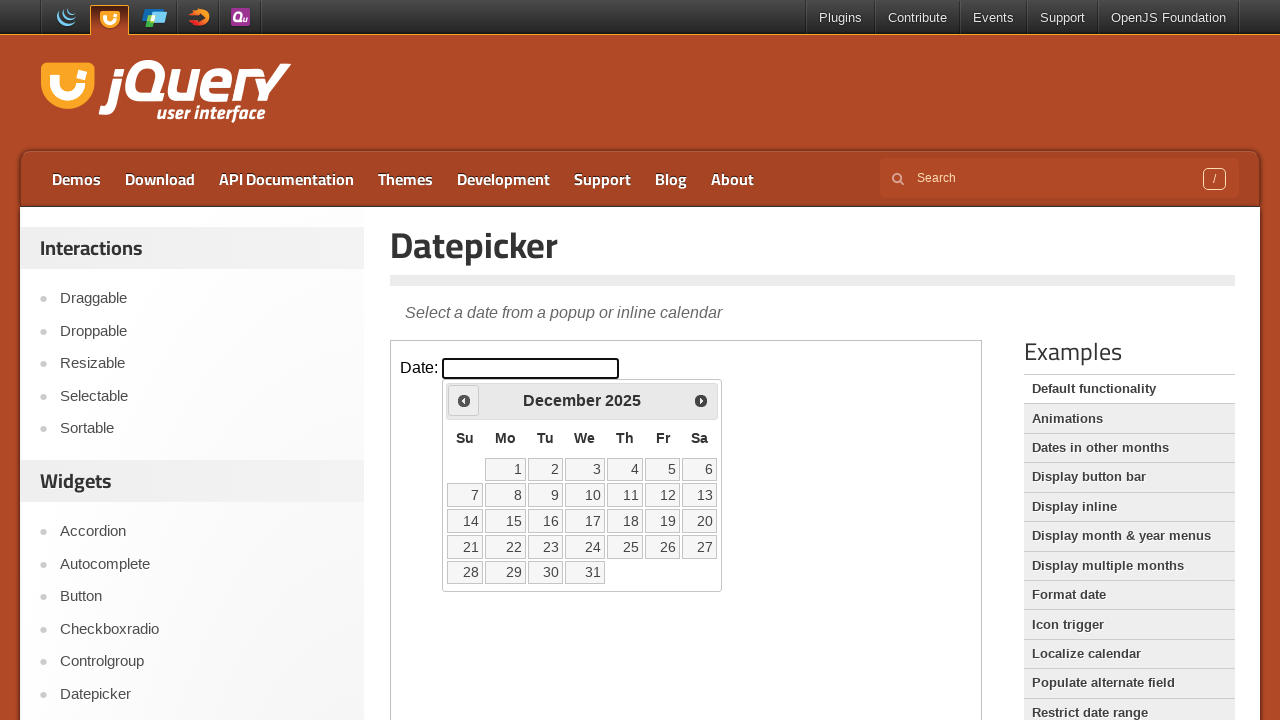

Retrieved current date picker state: December 2025
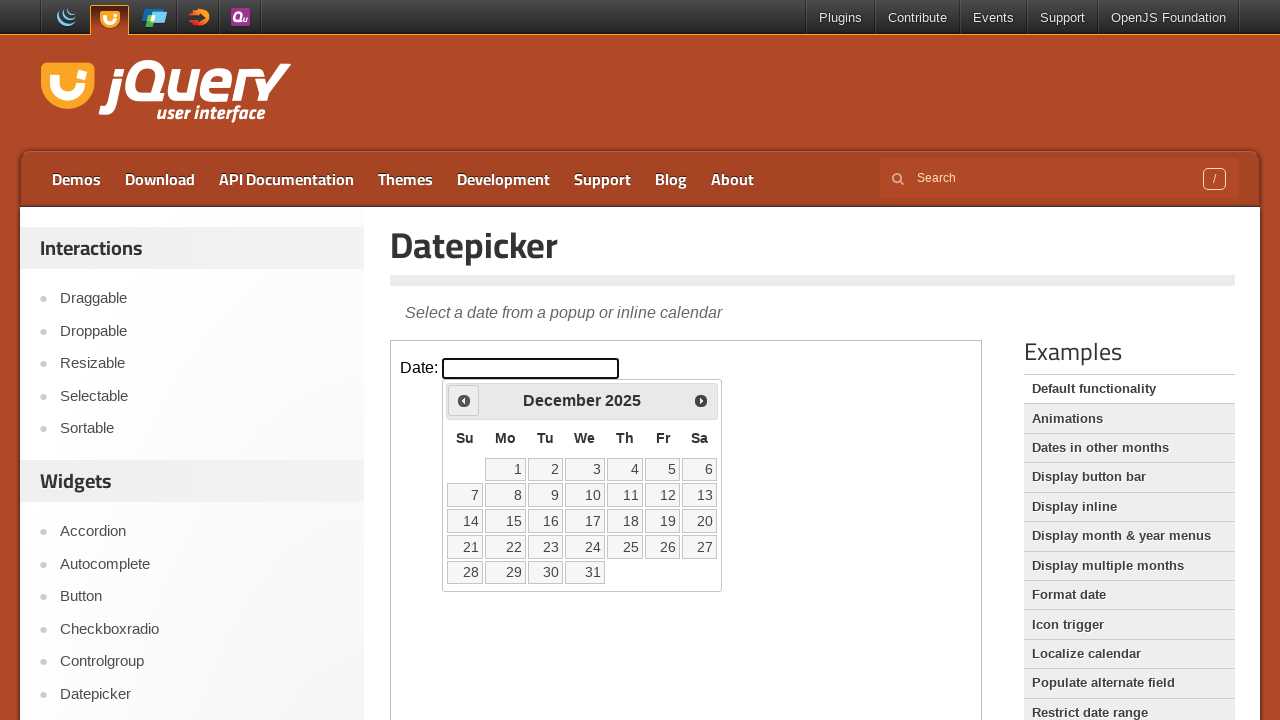

Clicked previous month button to navigate towards May 1999 at (464, 400) on iframe >> nth=0 >> internal:control=enter-frame >> .ui-icon.ui-icon-circle-trian
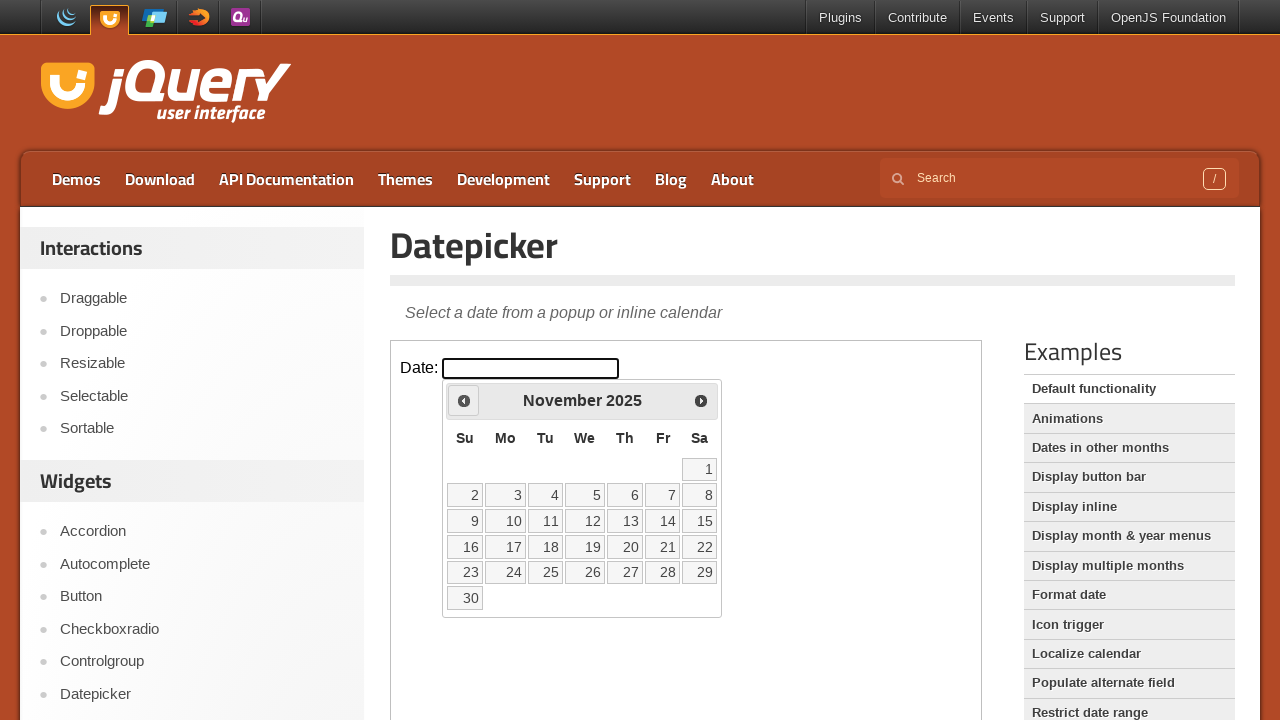

Retrieved current date picker state: November 2025
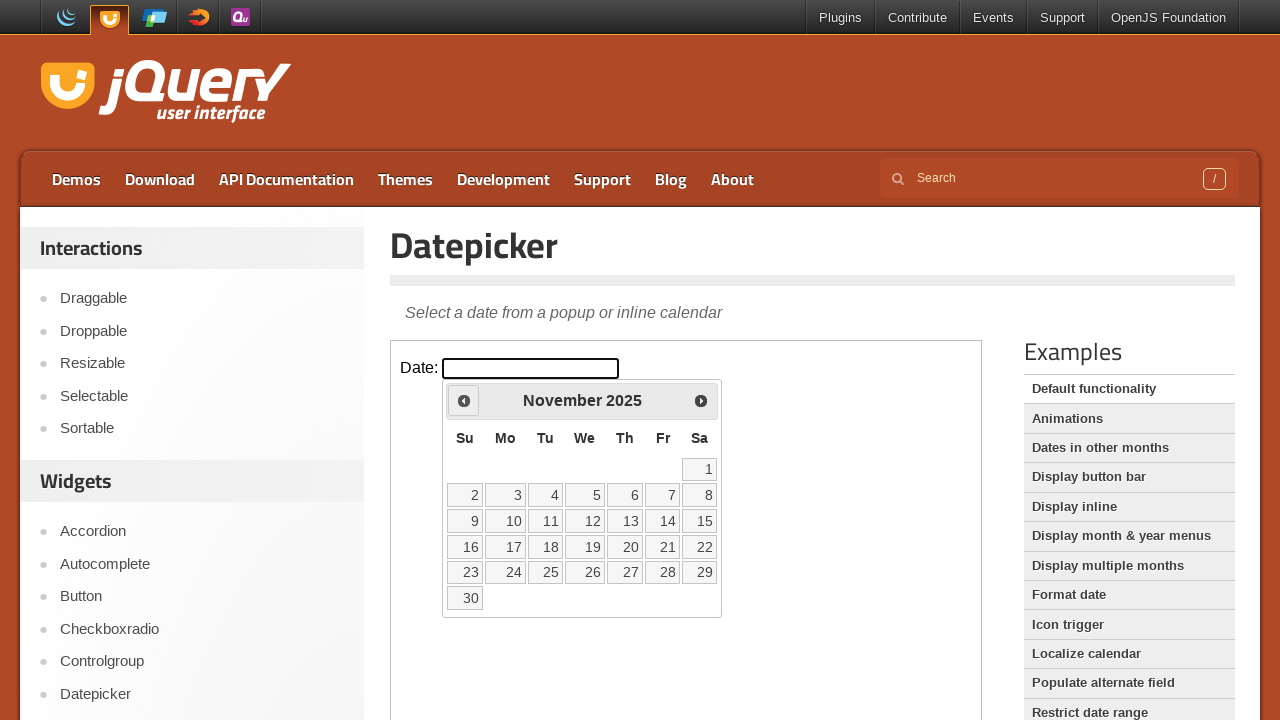

Clicked previous month button to navigate towards May 1999 at (464, 400) on iframe >> nth=0 >> internal:control=enter-frame >> .ui-icon.ui-icon-circle-trian
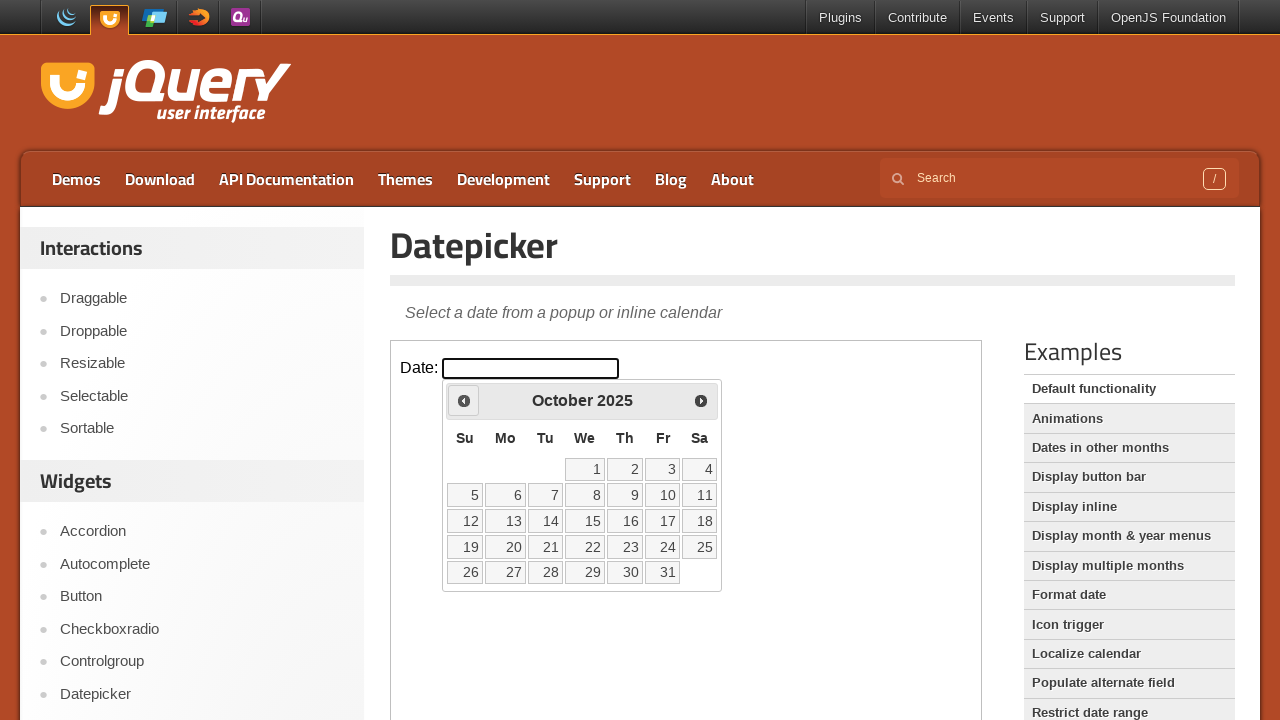

Retrieved current date picker state: October 2025
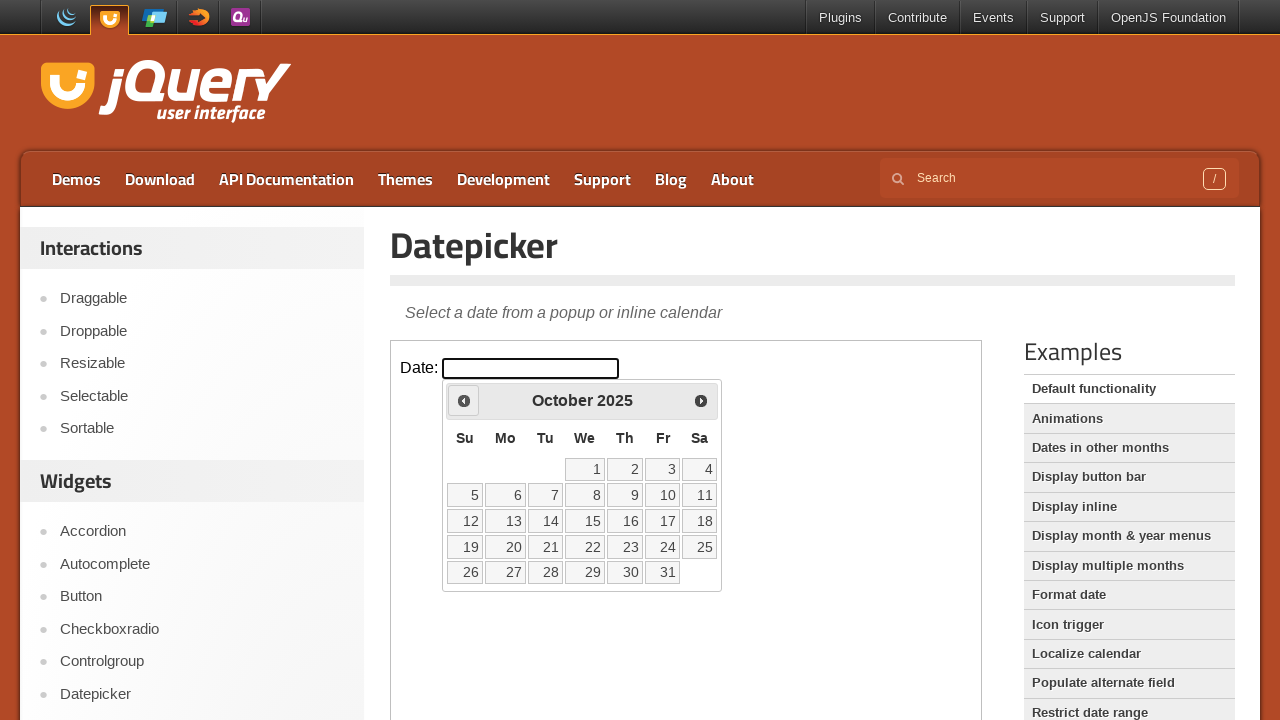

Clicked previous month button to navigate towards May 1999 at (464, 400) on iframe >> nth=0 >> internal:control=enter-frame >> .ui-icon.ui-icon-circle-trian
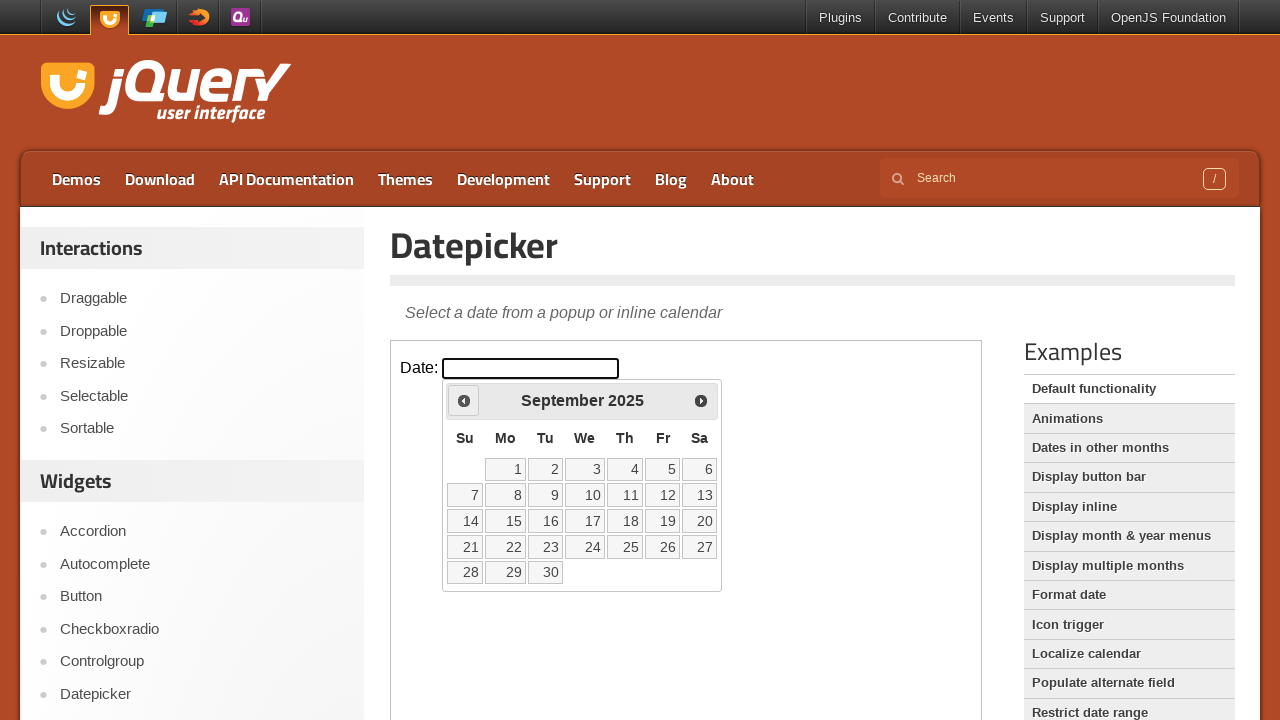

Retrieved current date picker state: September 2025
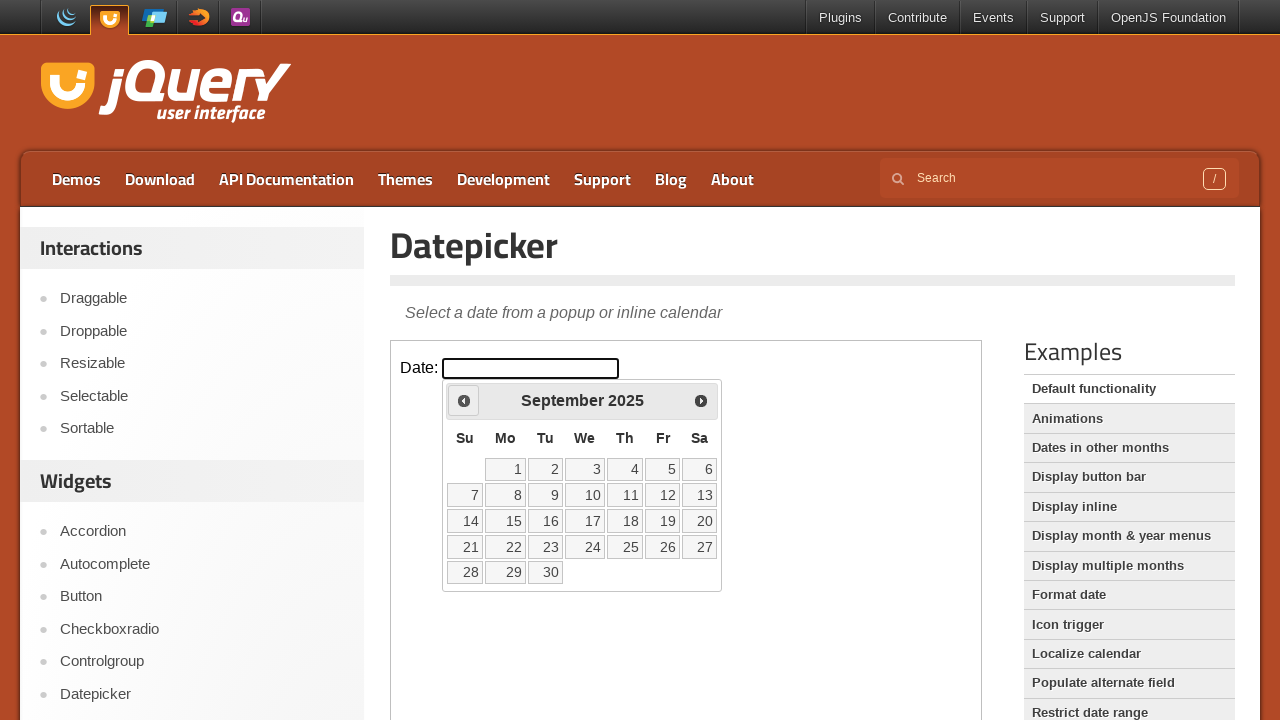

Clicked previous month button to navigate towards May 1999 at (464, 400) on iframe >> nth=0 >> internal:control=enter-frame >> .ui-icon.ui-icon-circle-trian
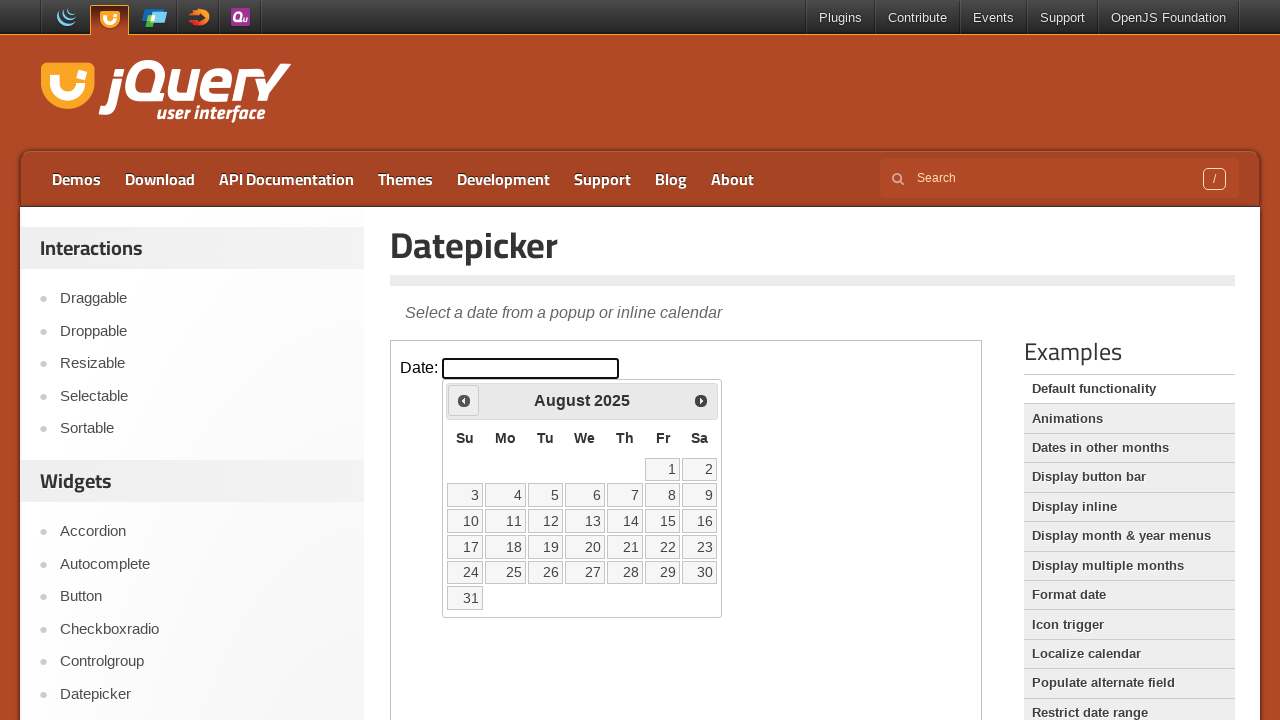

Retrieved current date picker state: August 2025
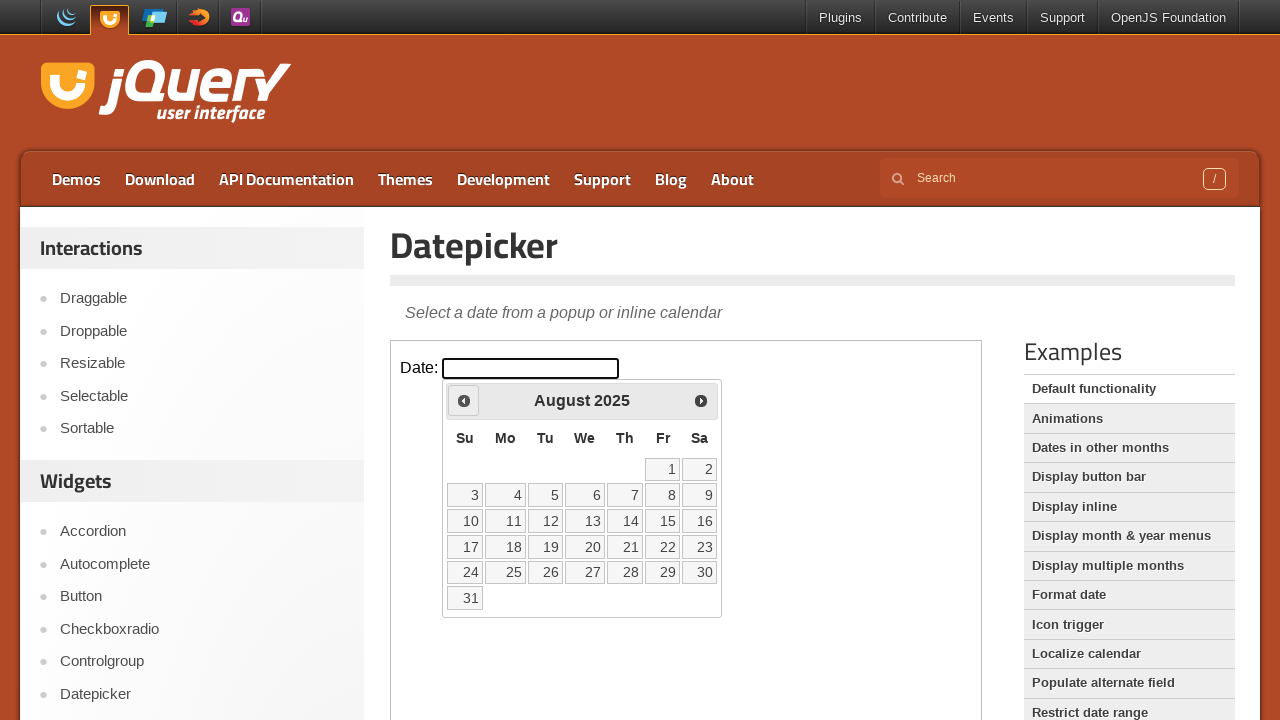

Clicked previous month button to navigate towards May 1999 at (464, 400) on iframe >> nth=0 >> internal:control=enter-frame >> .ui-icon.ui-icon-circle-trian
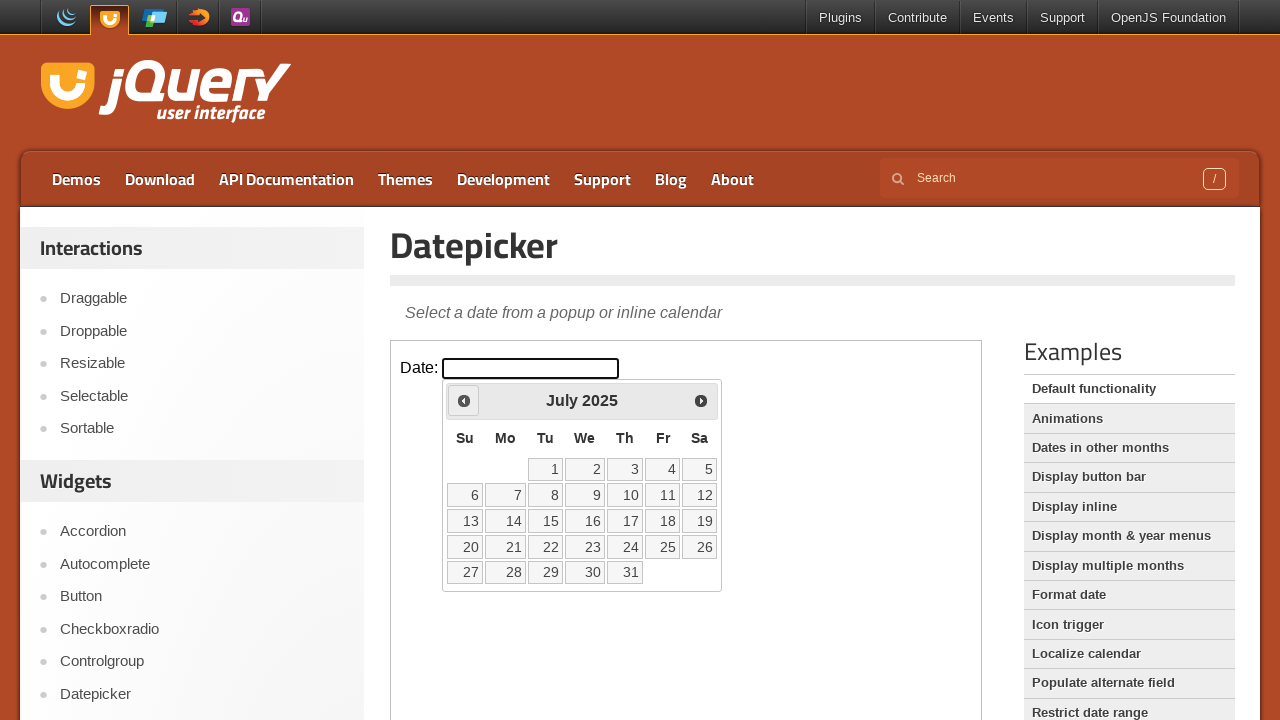

Retrieved current date picker state: July 2025
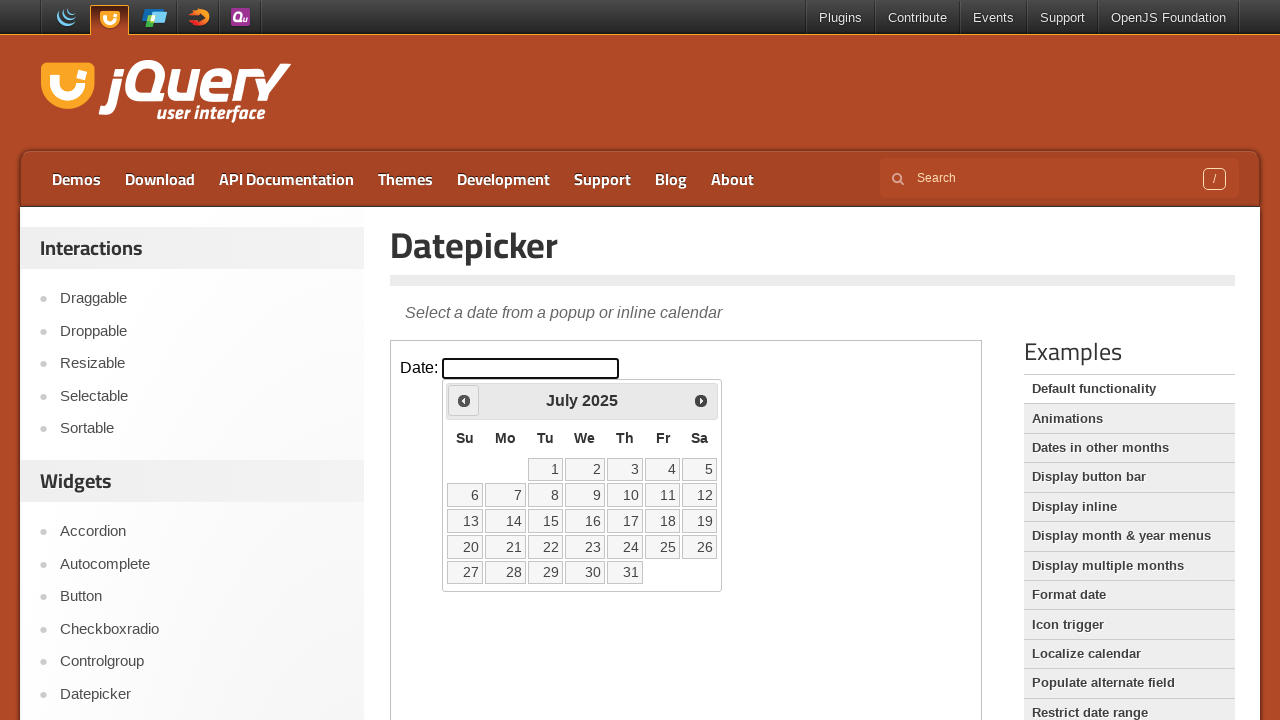

Clicked previous month button to navigate towards May 1999 at (464, 400) on iframe >> nth=0 >> internal:control=enter-frame >> .ui-icon.ui-icon-circle-trian
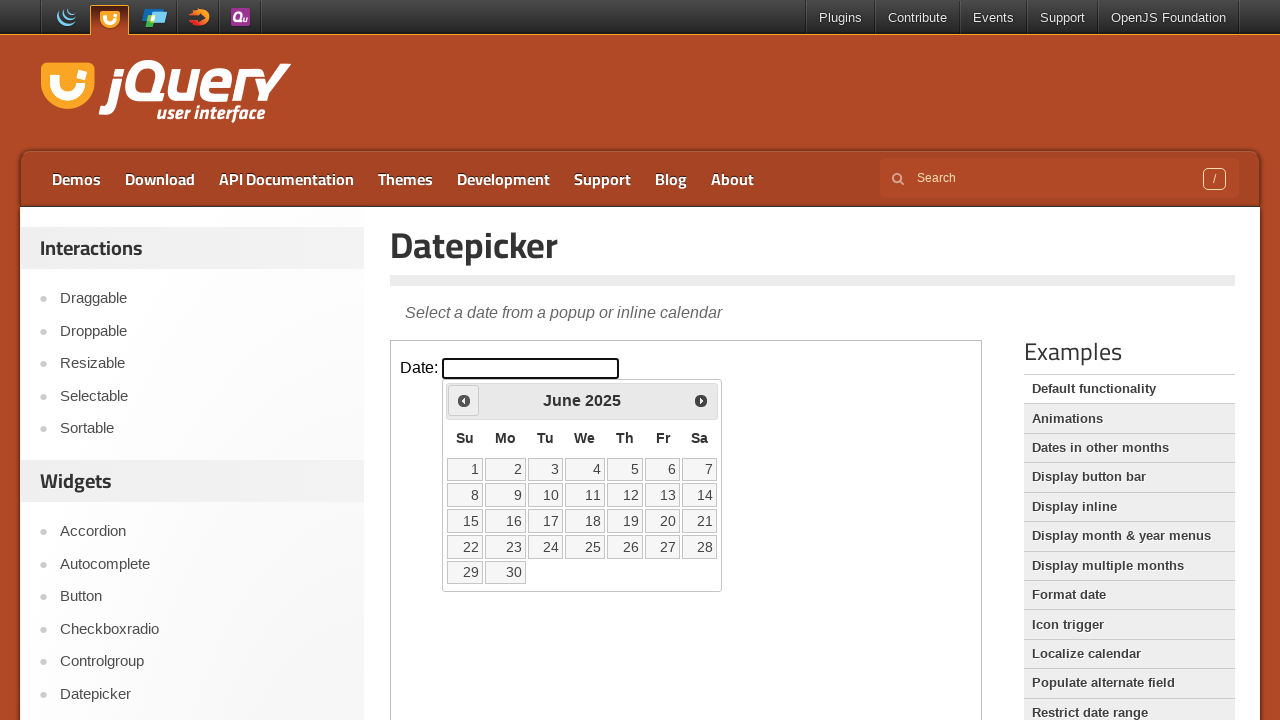

Retrieved current date picker state: June 2025
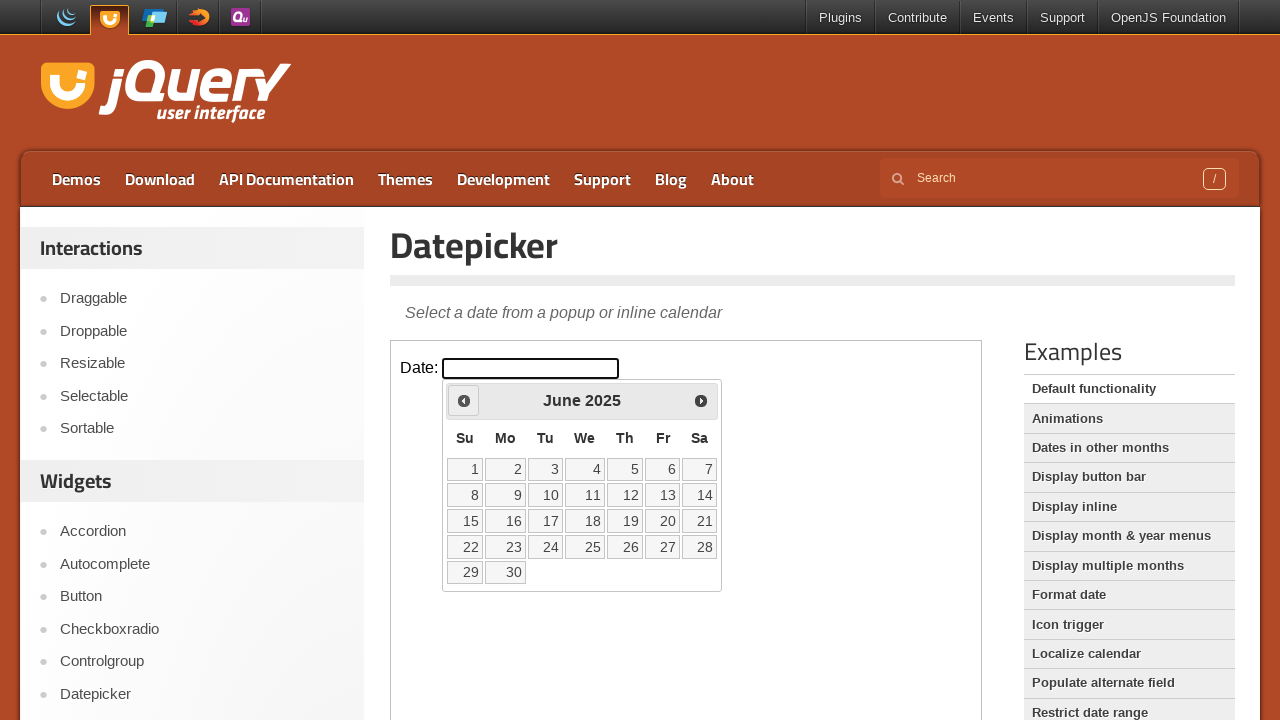

Clicked previous month button to navigate towards May 1999 at (464, 400) on iframe >> nth=0 >> internal:control=enter-frame >> .ui-icon.ui-icon-circle-trian
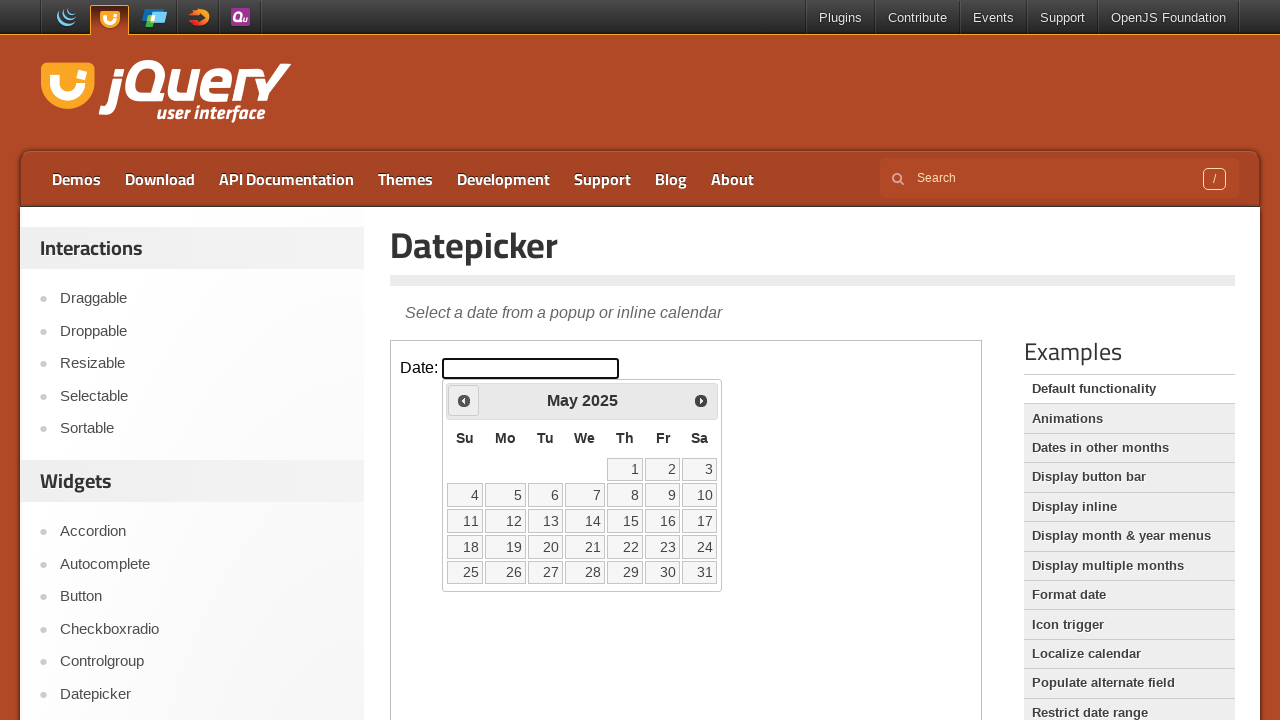

Retrieved current date picker state: May 2025
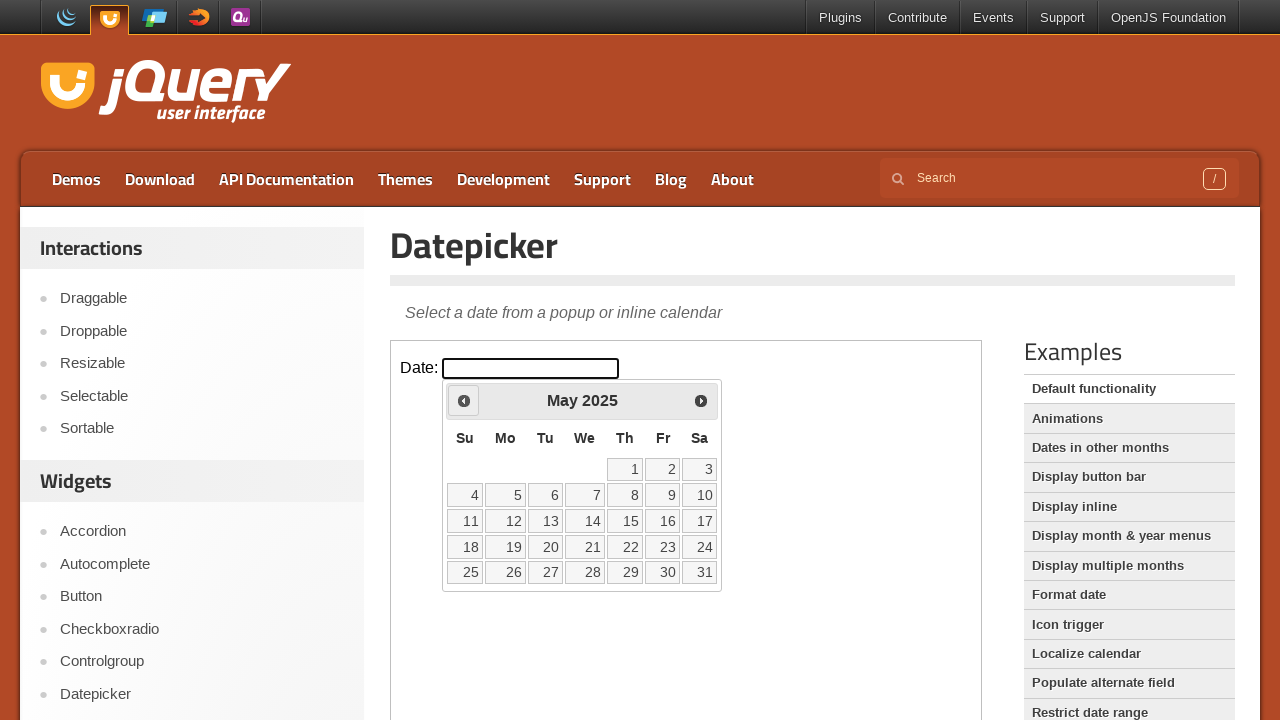

Clicked previous month button to navigate towards May 1999 at (464, 400) on iframe >> nth=0 >> internal:control=enter-frame >> .ui-icon.ui-icon-circle-trian
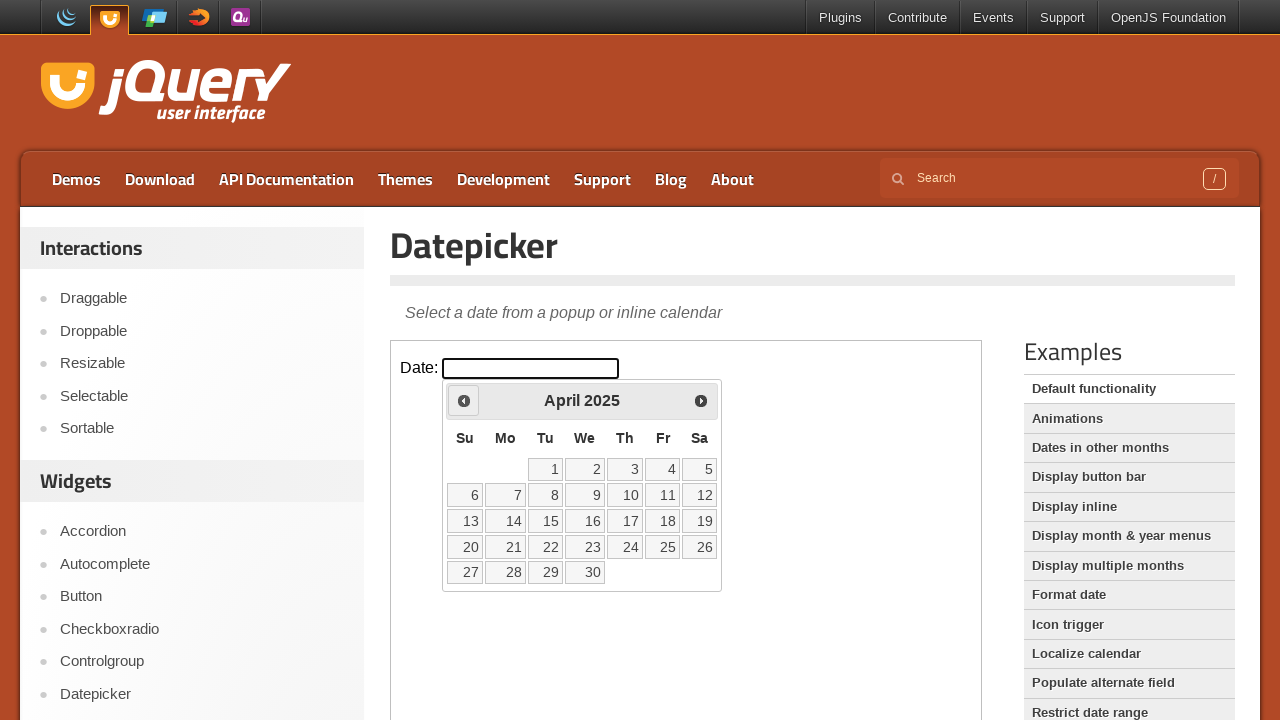

Retrieved current date picker state: April 2025
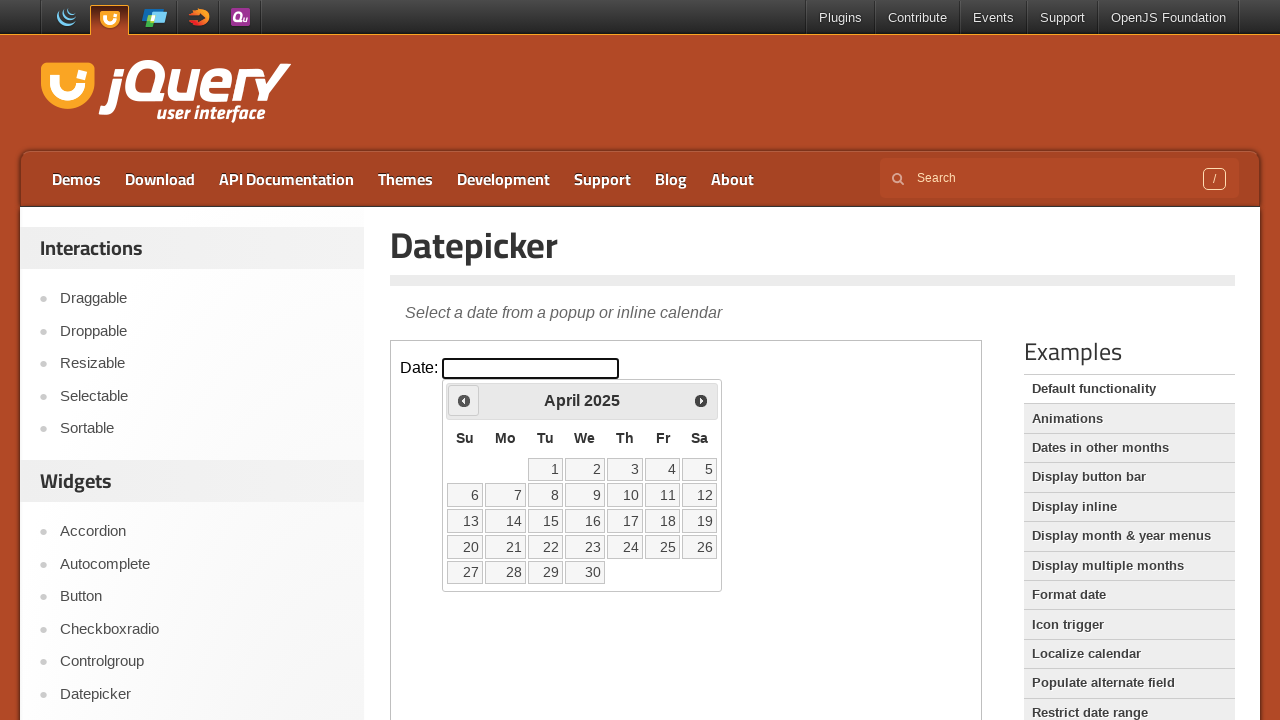

Clicked previous month button to navigate towards May 1999 at (464, 400) on iframe >> nth=0 >> internal:control=enter-frame >> .ui-icon.ui-icon-circle-trian
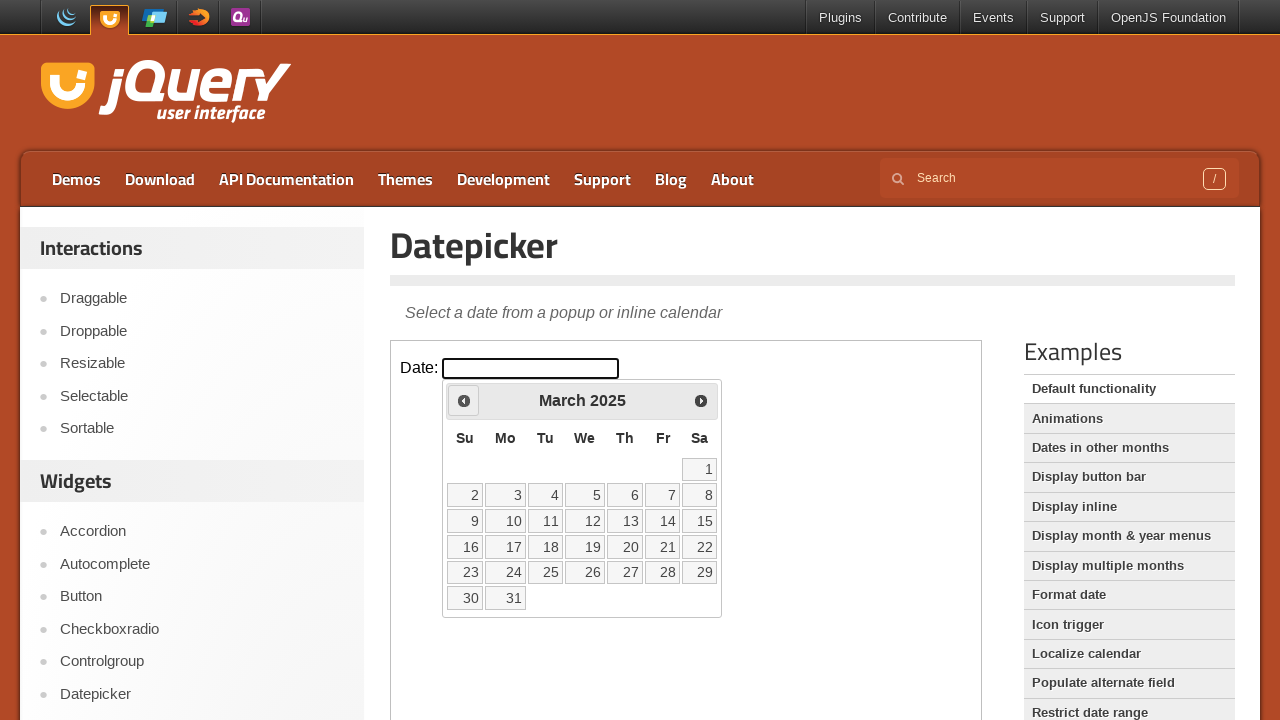

Retrieved current date picker state: March 2025
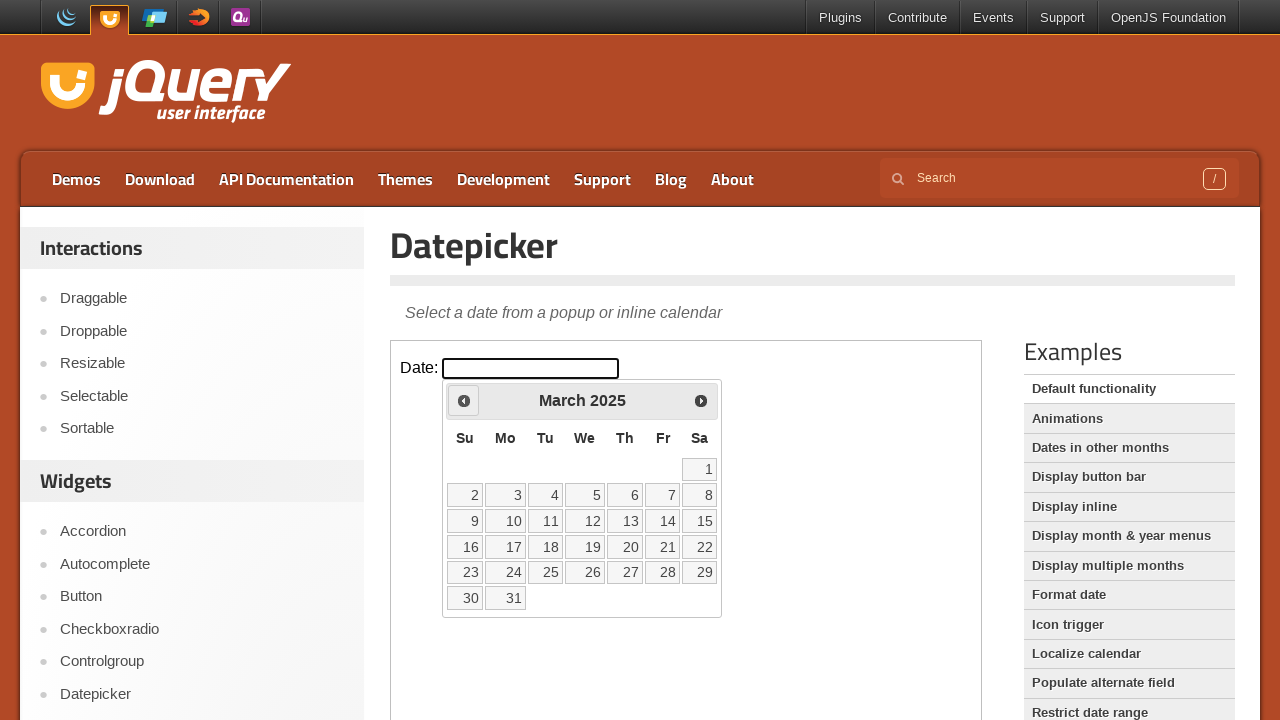

Clicked previous month button to navigate towards May 1999 at (464, 400) on iframe >> nth=0 >> internal:control=enter-frame >> .ui-icon.ui-icon-circle-trian
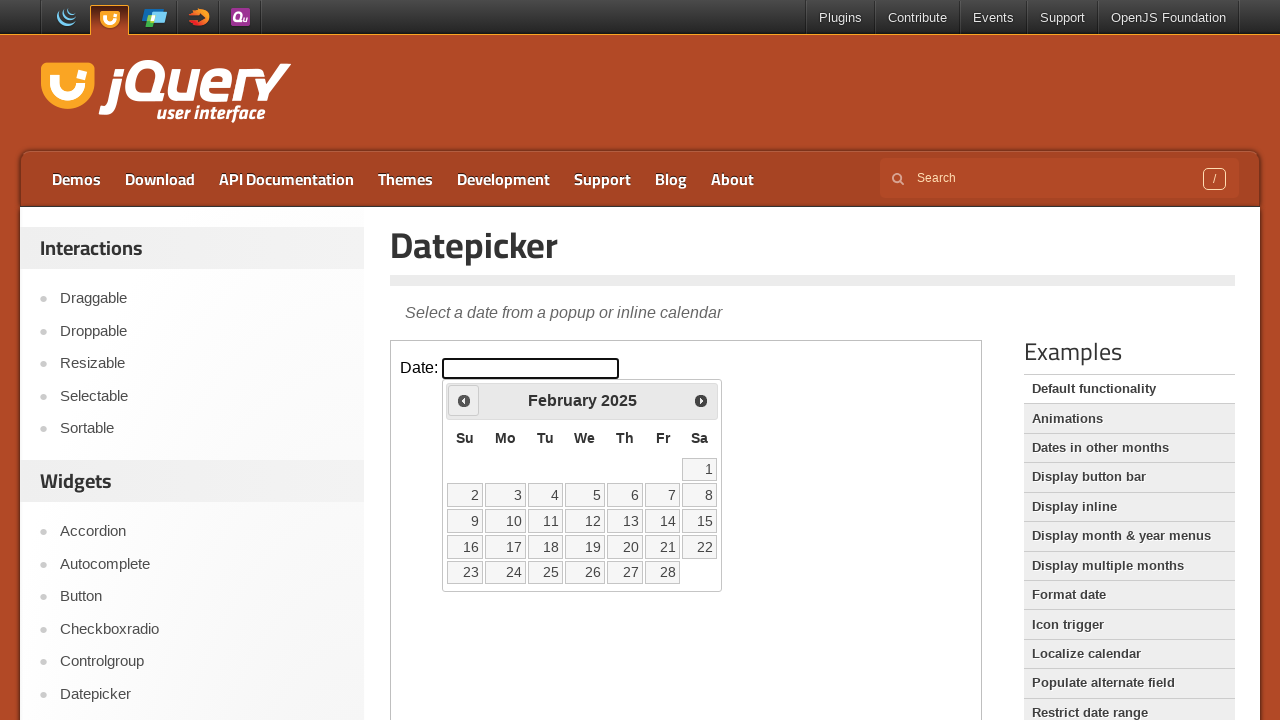

Retrieved current date picker state: February 2025
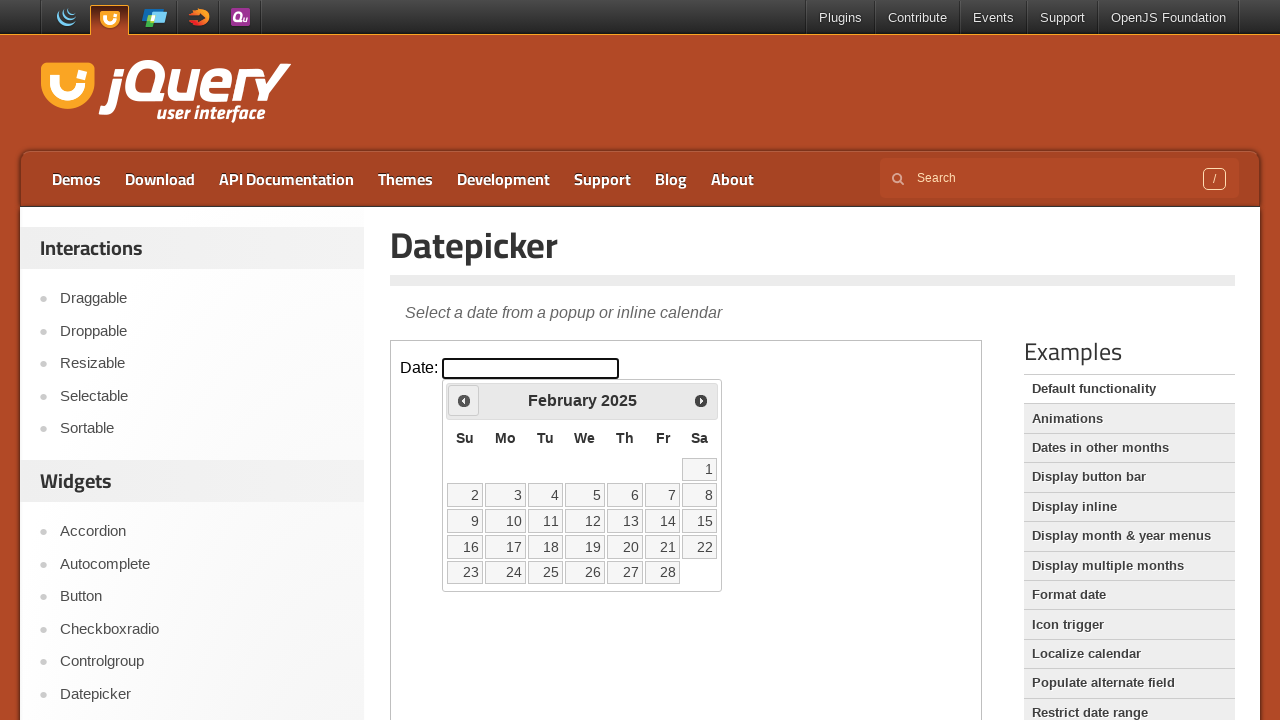

Clicked previous month button to navigate towards May 1999 at (464, 400) on iframe >> nth=0 >> internal:control=enter-frame >> .ui-icon.ui-icon-circle-trian
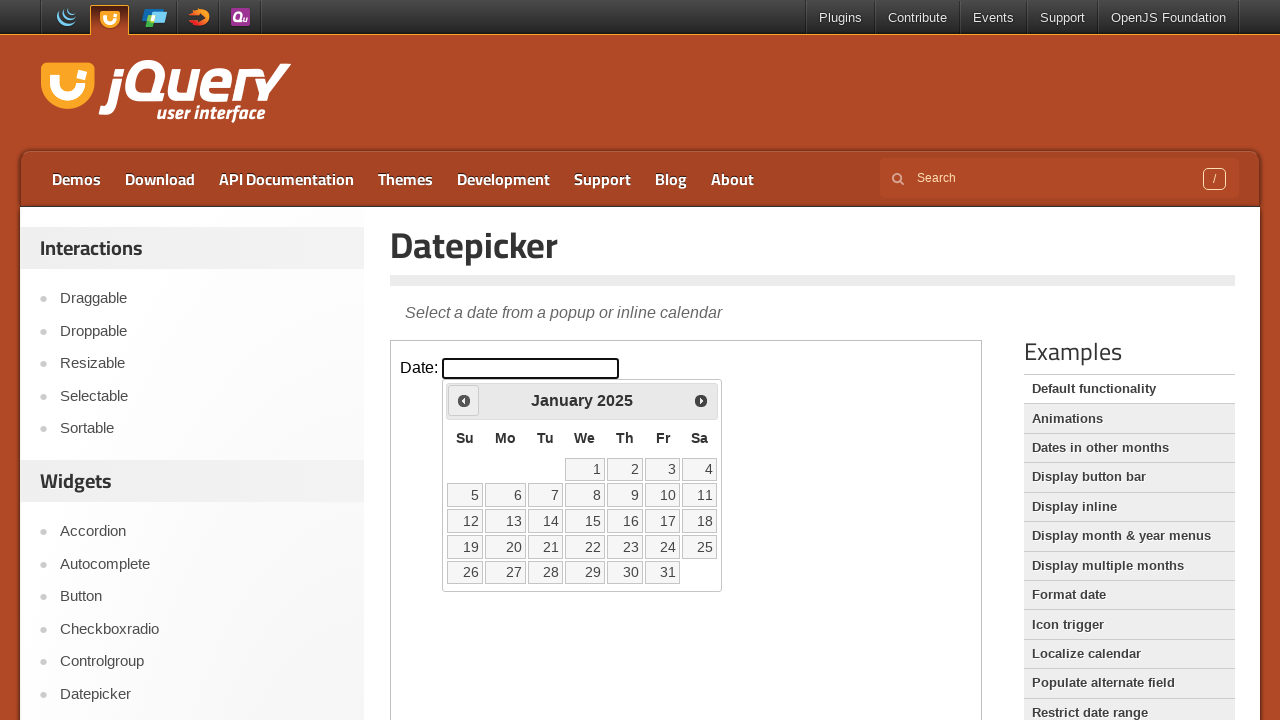

Retrieved current date picker state: January 2025
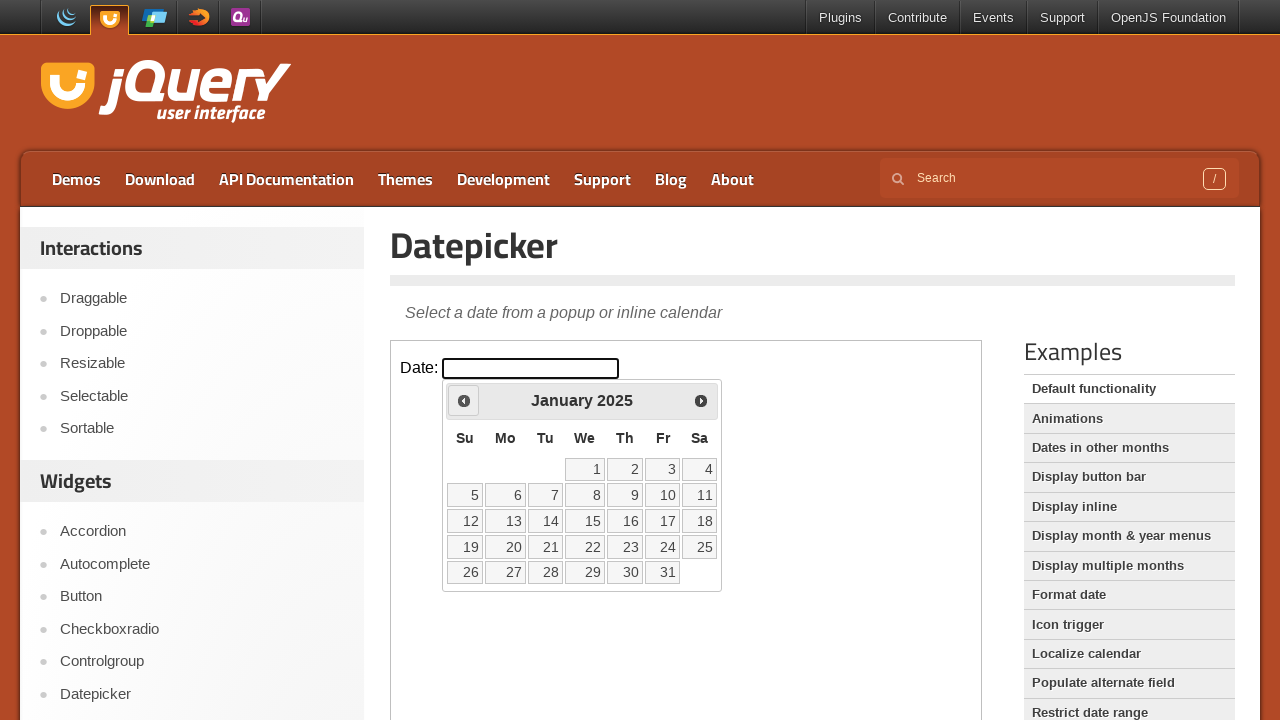

Clicked previous month button to navigate towards May 1999 at (464, 400) on iframe >> nth=0 >> internal:control=enter-frame >> .ui-icon.ui-icon-circle-trian
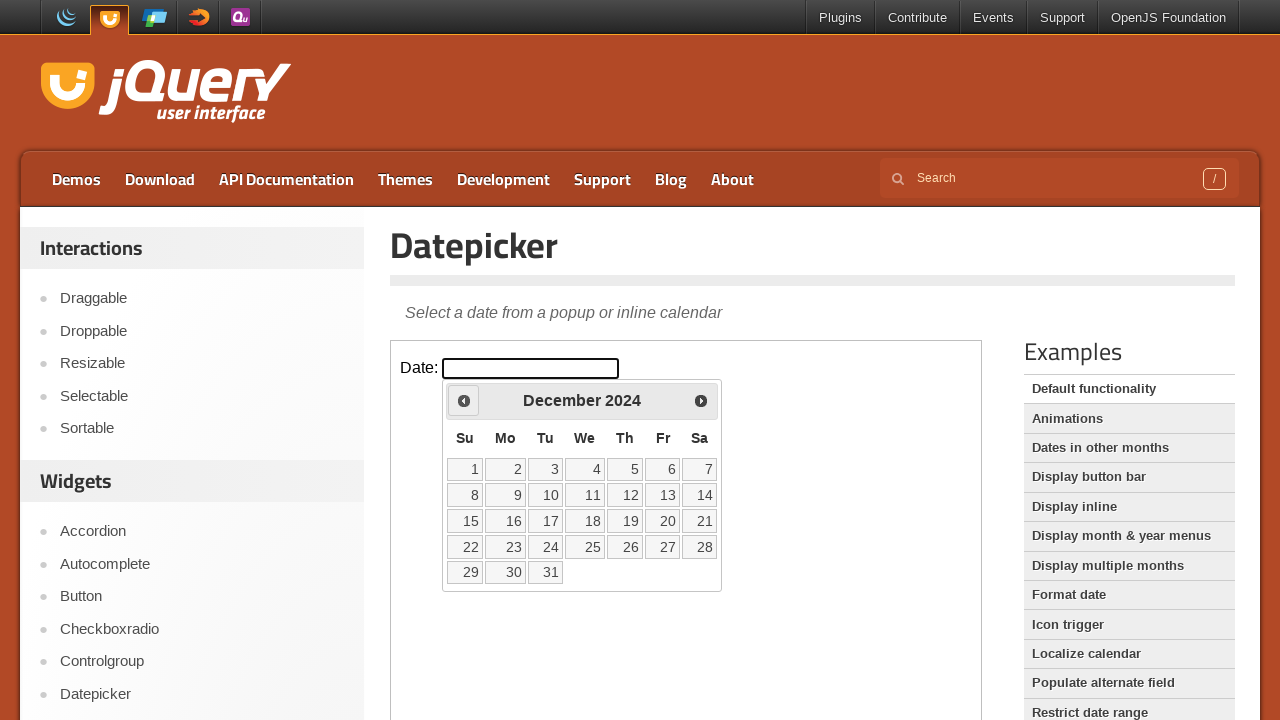

Retrieved current date picker state: December 2024
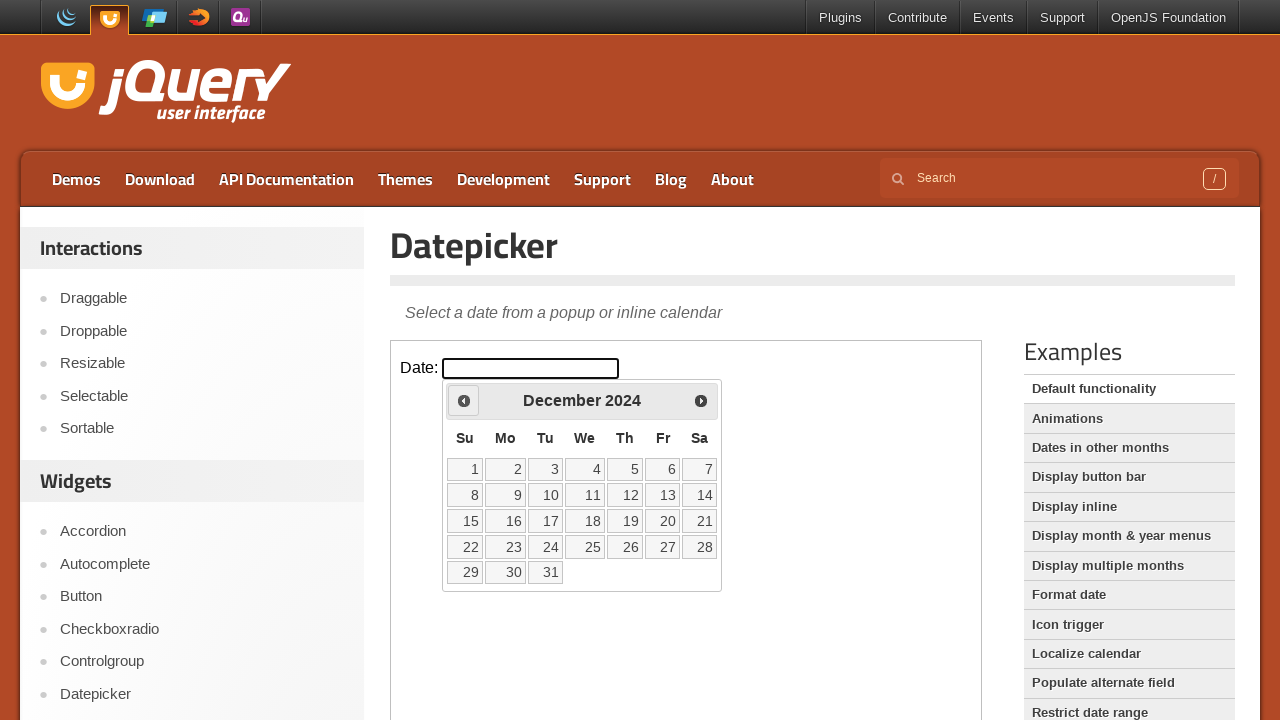

Clicked previous month button to navigate towards May 1999 at (464, 400) on iframe >> nth=0 >> internal:control=enter-frame >> .ui-icon.ui-icon-circle-trian
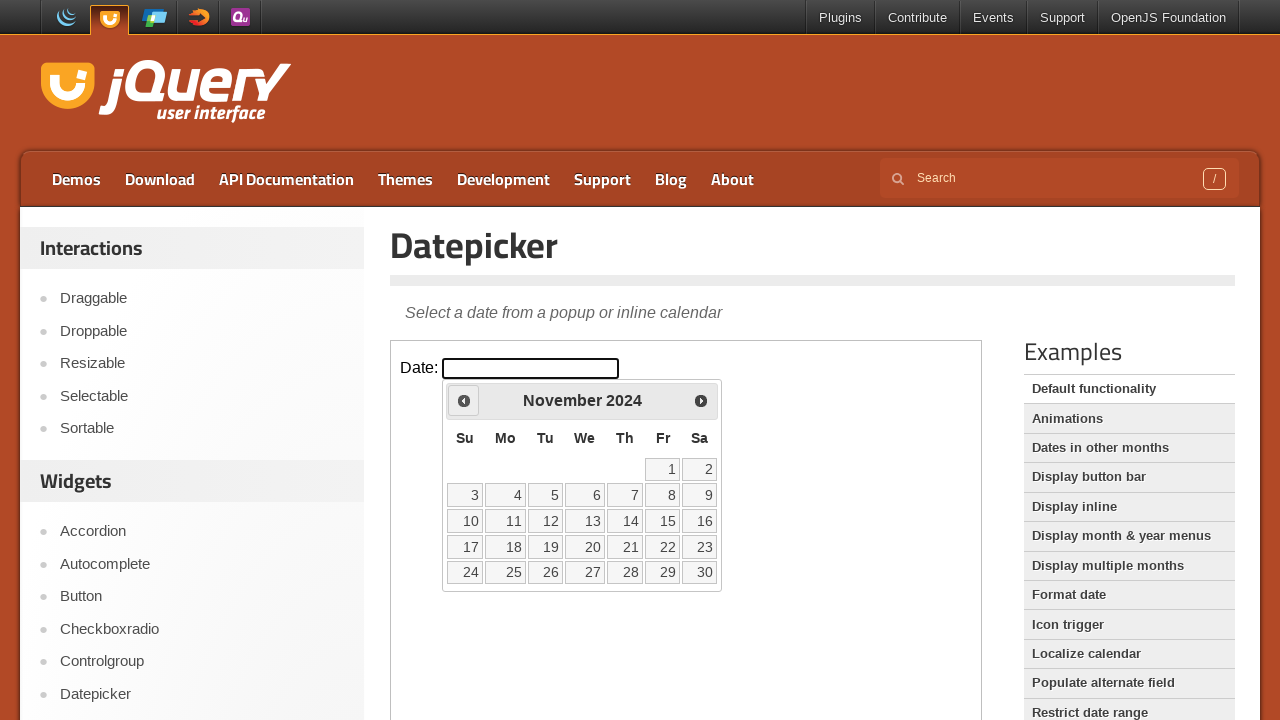

Retrieved current date picker state: November 2024
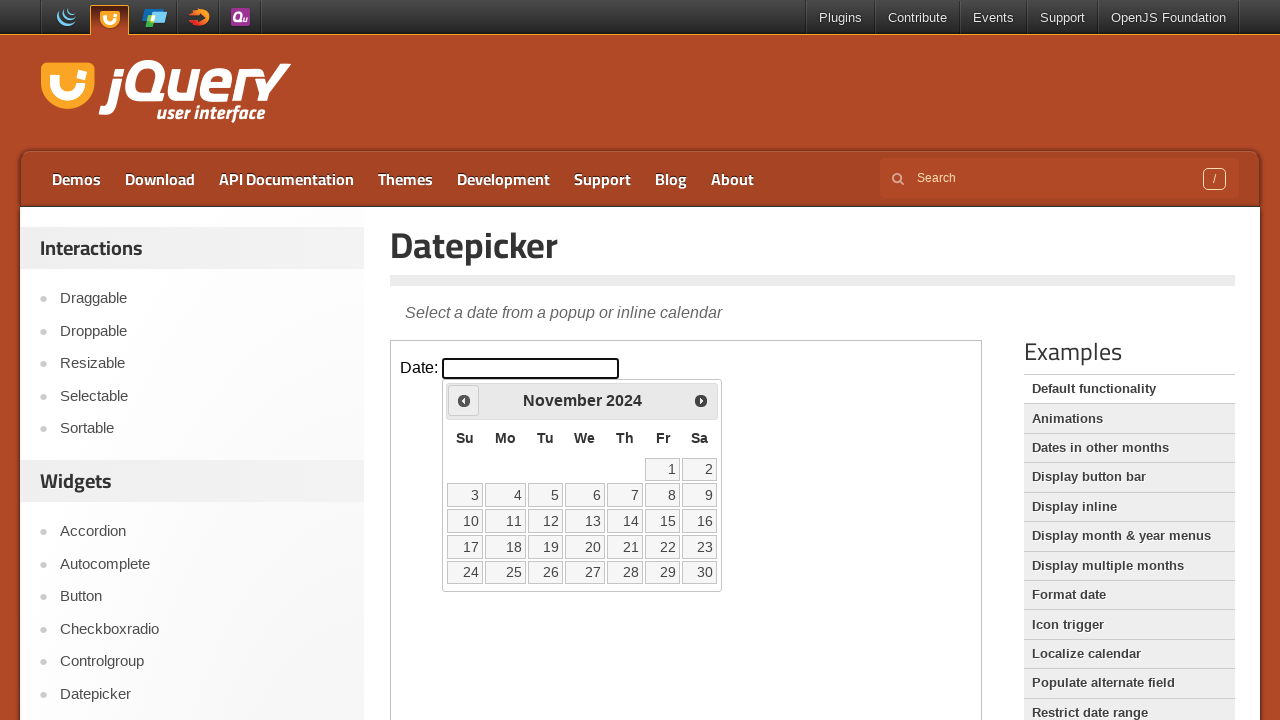

Clicked previous month button to navigate towards May 1999 at (464, 400) on iframe >> nth=0 >> internal:control=enter-frame >> .ui-icon.ui-icon-circle-trian
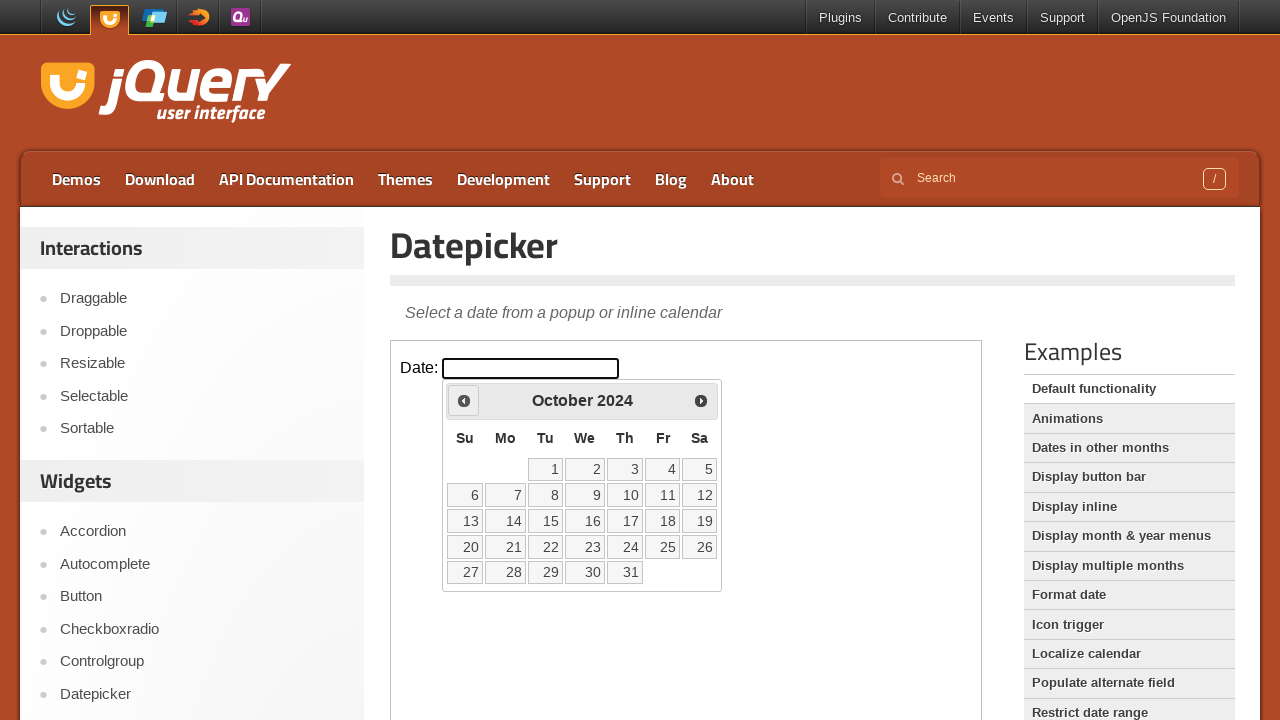

Retrieved current date picker state: October 2024
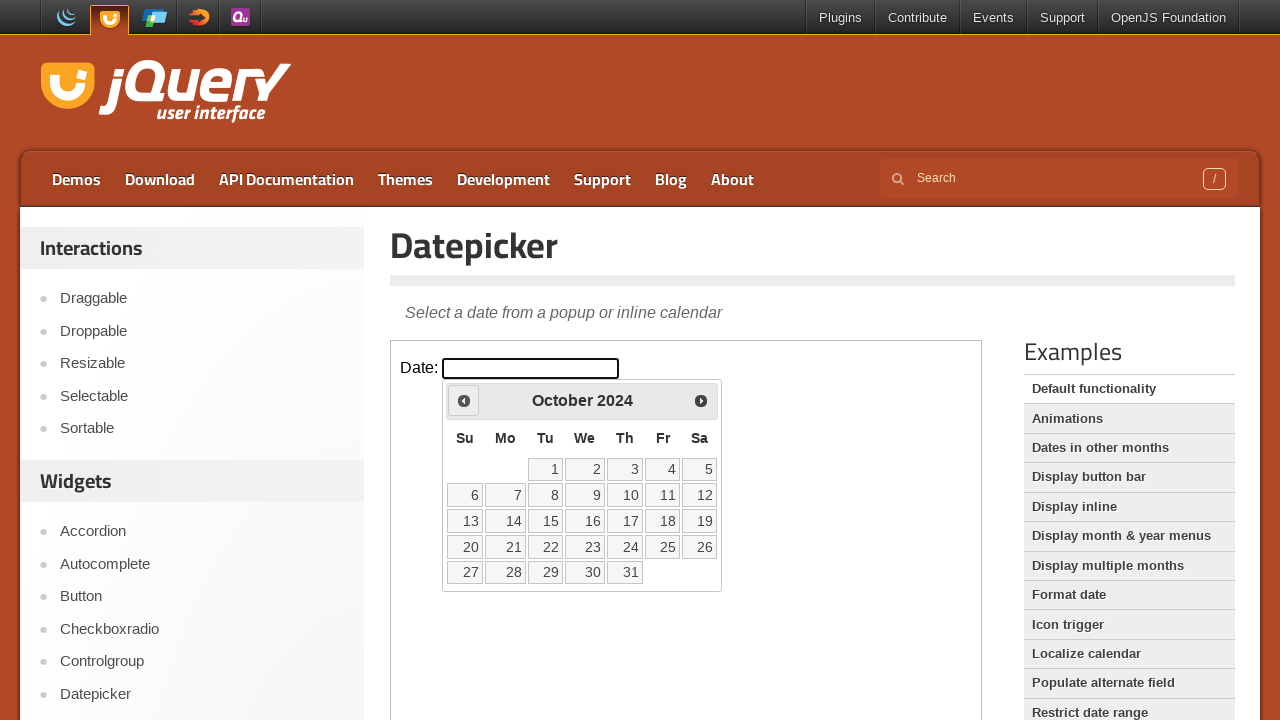

Clicked previous month button to navigate towards May 1999 at (464, 400) on iframe >> nth=0 >> internal:control=enter-frame >> .ui-icon.ui-icon-circle-trian
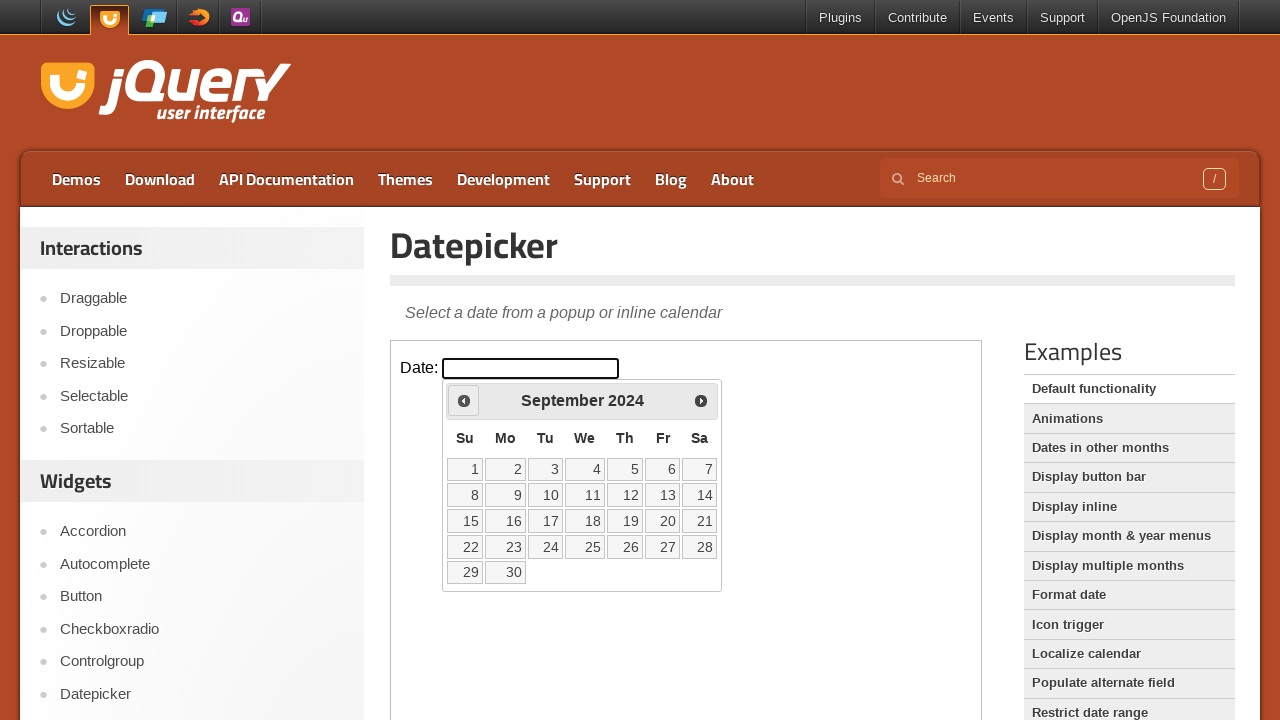

Retrieved current date picker state: September 2024
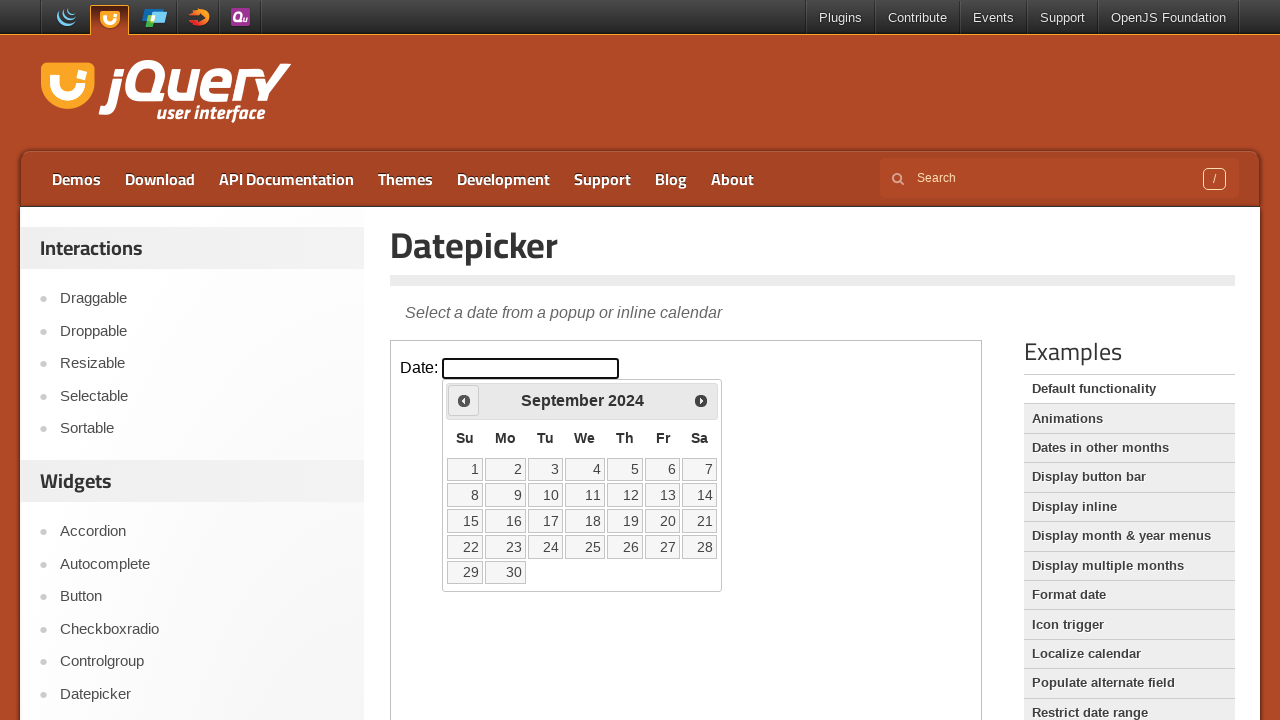

Clicked previous month button to navigate towards May 1999 at (464, 400) on iframe >> nth=0 >> internal:control=enter-frame >> .ui-icon.ui-icon-circle-trian
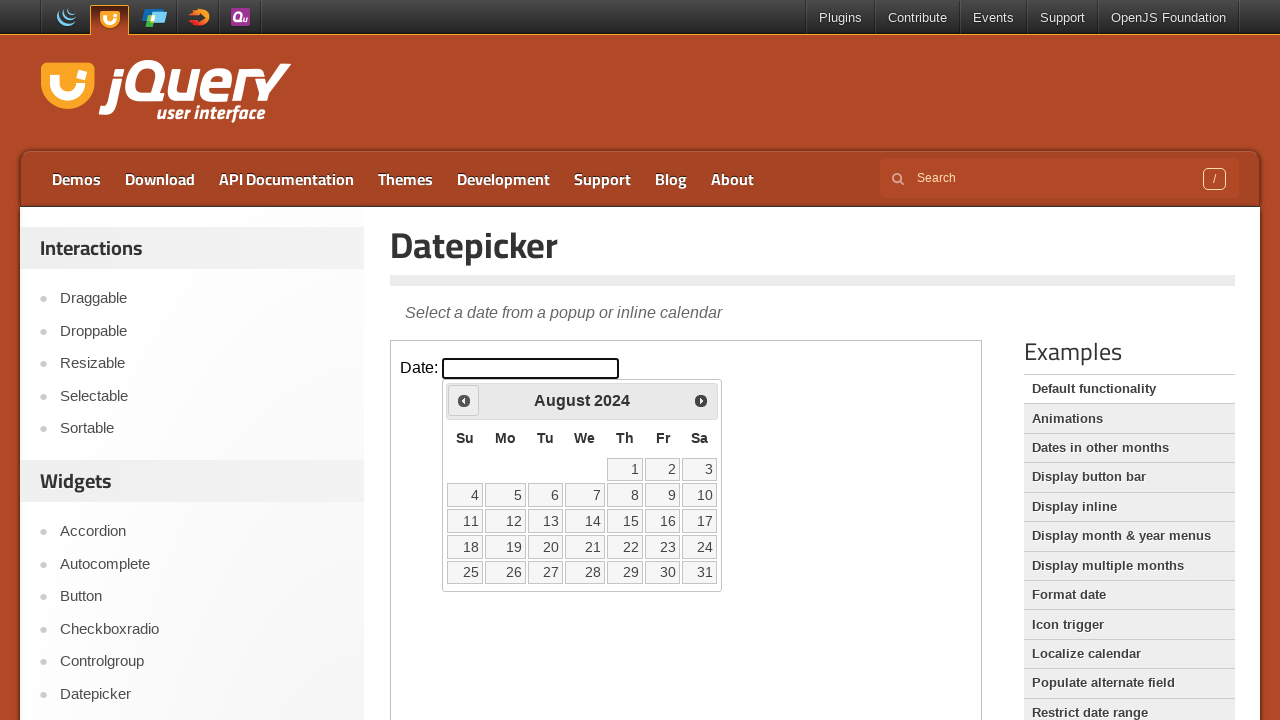

Retrieved current date picker state: August 2024
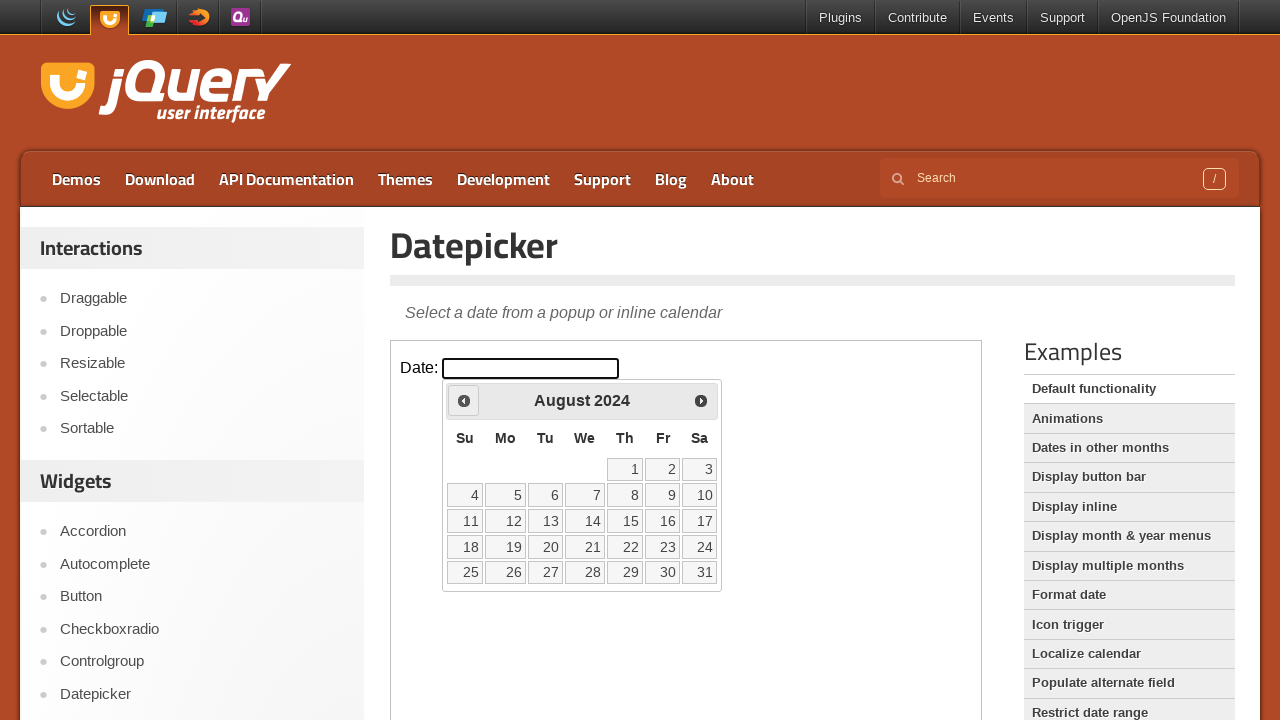

Clicked previous month button to navigate towards May 1999 at (464, 400) on iframe >> nth=0 >> internal:control=enter-frame >> .ui-icon.ui-icon-circle-trian
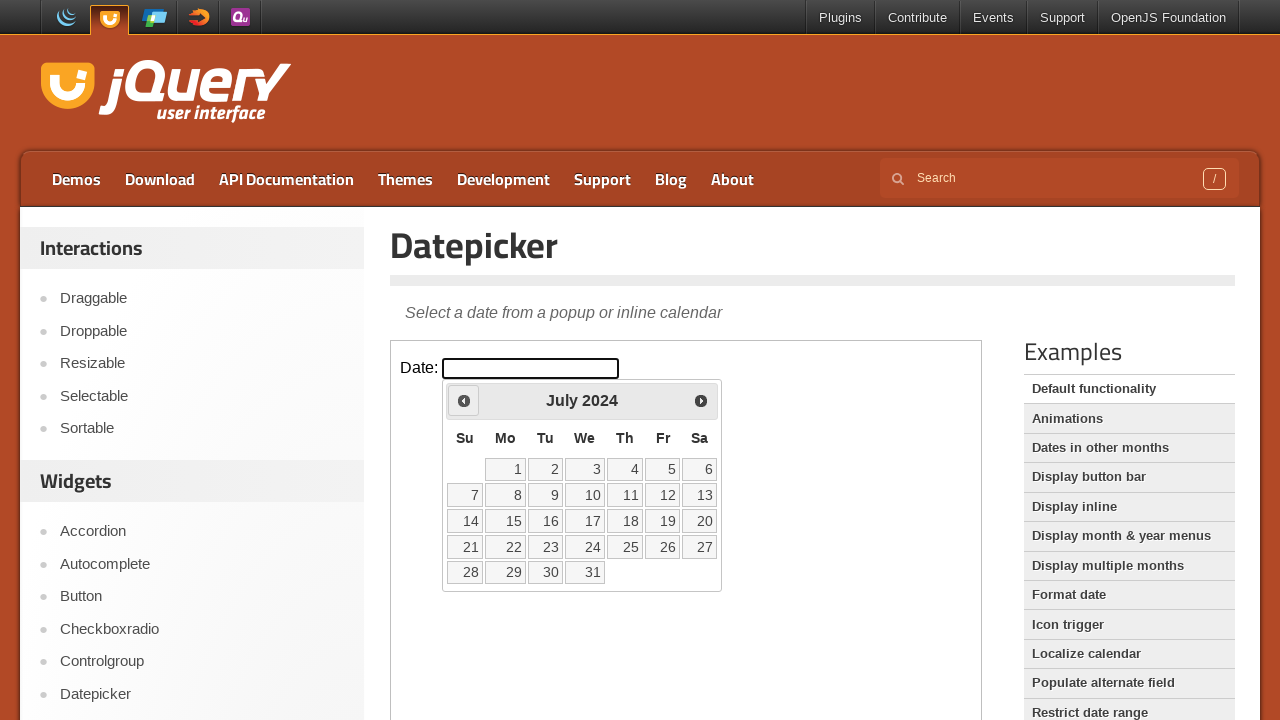

Retrieved current date picker state: July 2024
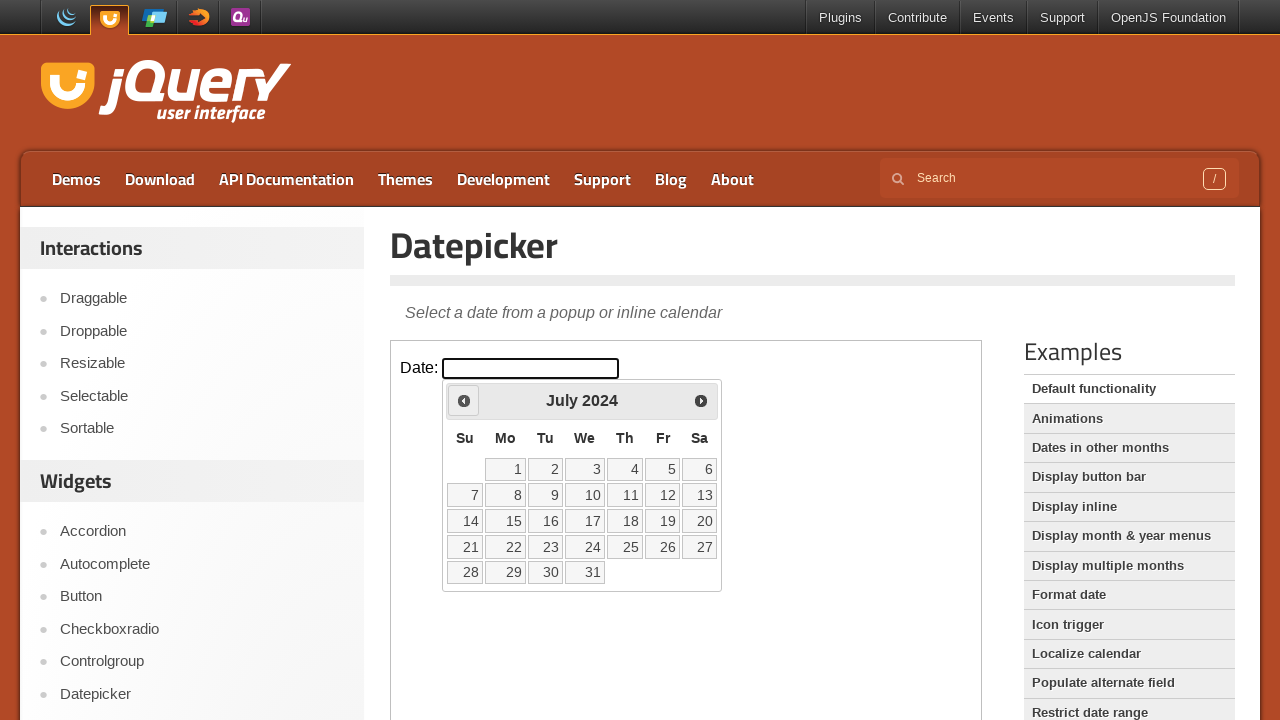

Clicked previous month button to navigate towards May 1999 at (464, 400) on iframe >> nth=0 >> internal:control=enter-frame >> .ui-icon.ui-icon-circle-trian
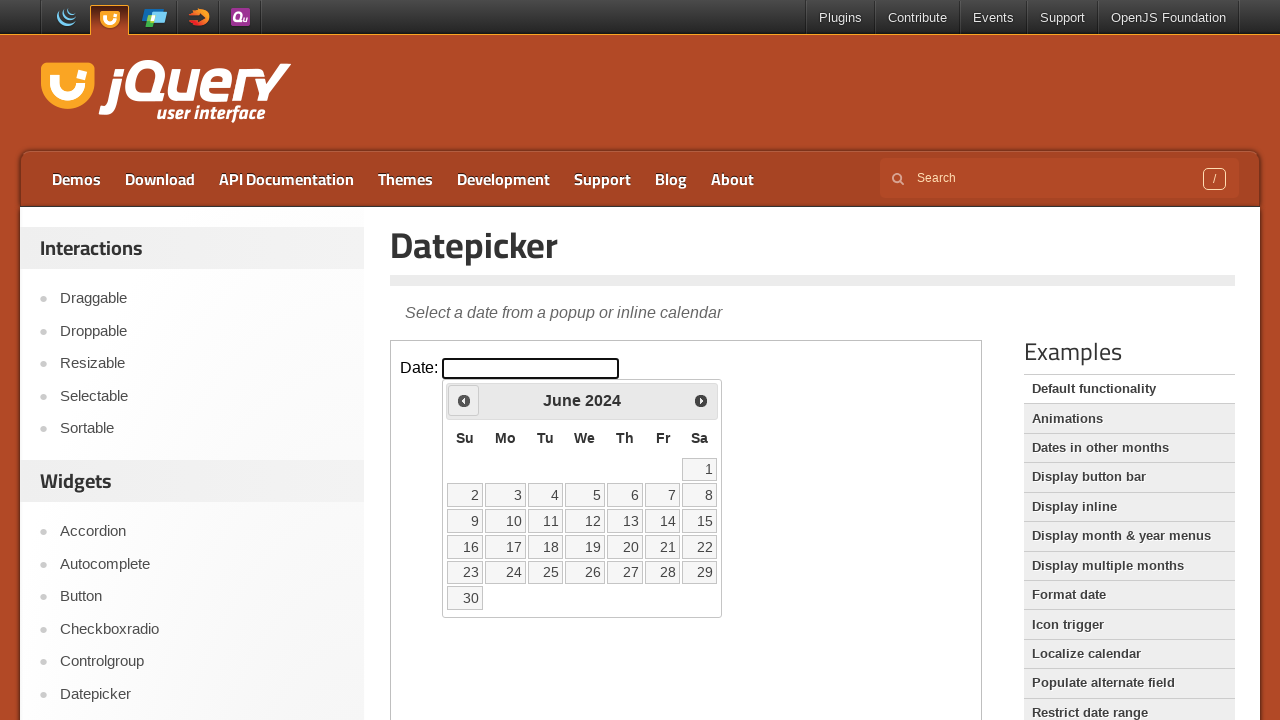

Retrieved current date picker state: June 2024
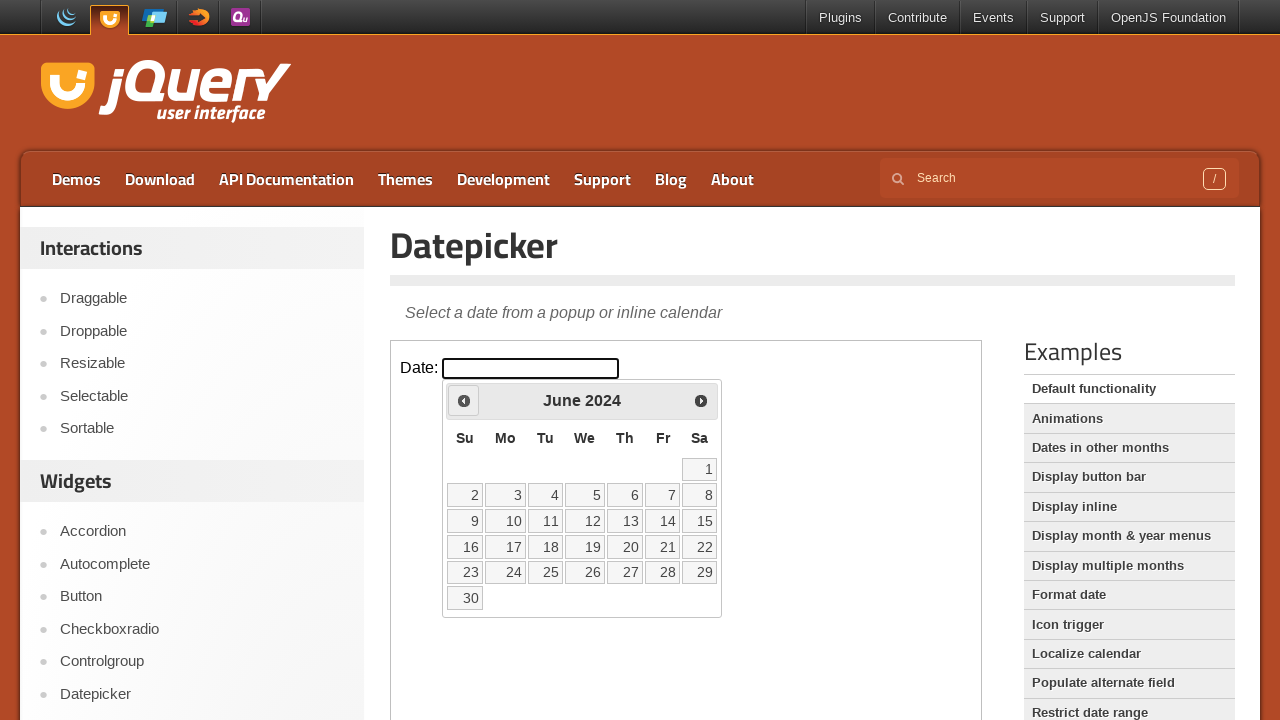

Clicked previous month button to navigate towards May 1999 at (464, 400) on iframe >> nth=0 >> internal:control=enter-frame >> .ui-icon.ui-icon-circle-trian
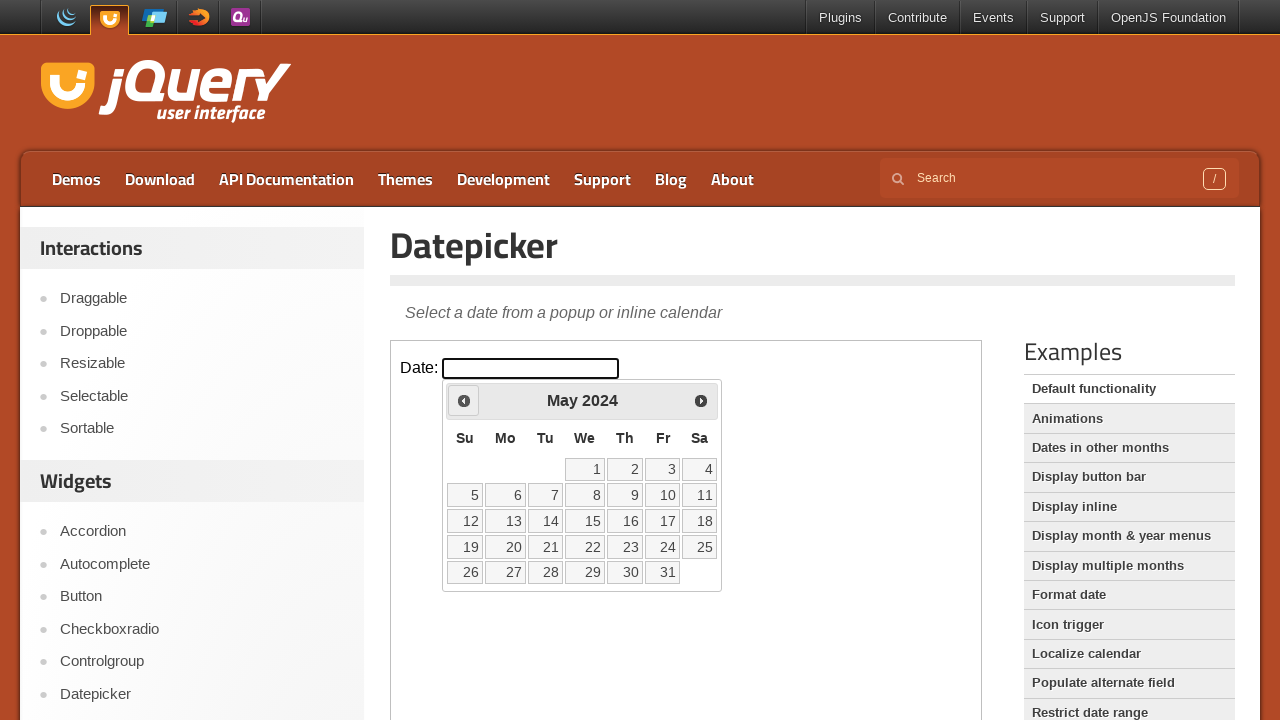

Retrieved current date picker state: May 2024
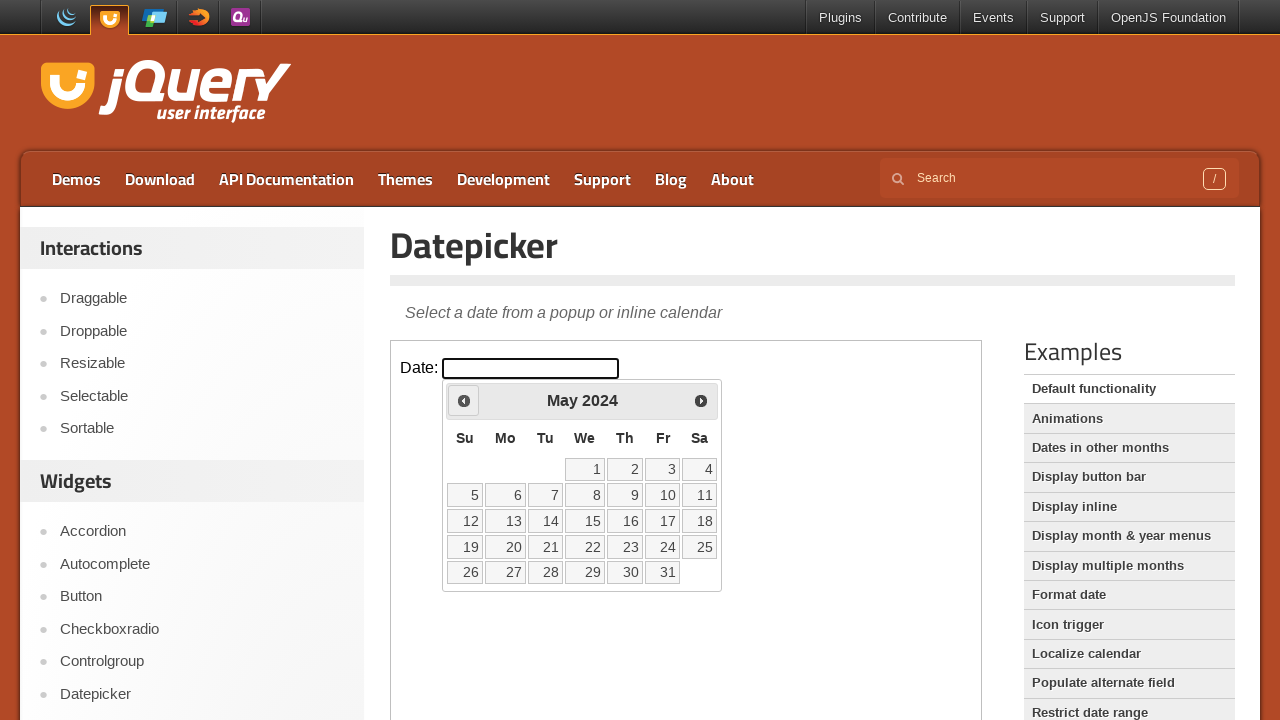

Clicked previous month button to navigate towards May 1999 at (464, 400) on iframe >> nth=0 >> internal:control=enter-frame >> .ui-icon.ui-icon-circle-trian
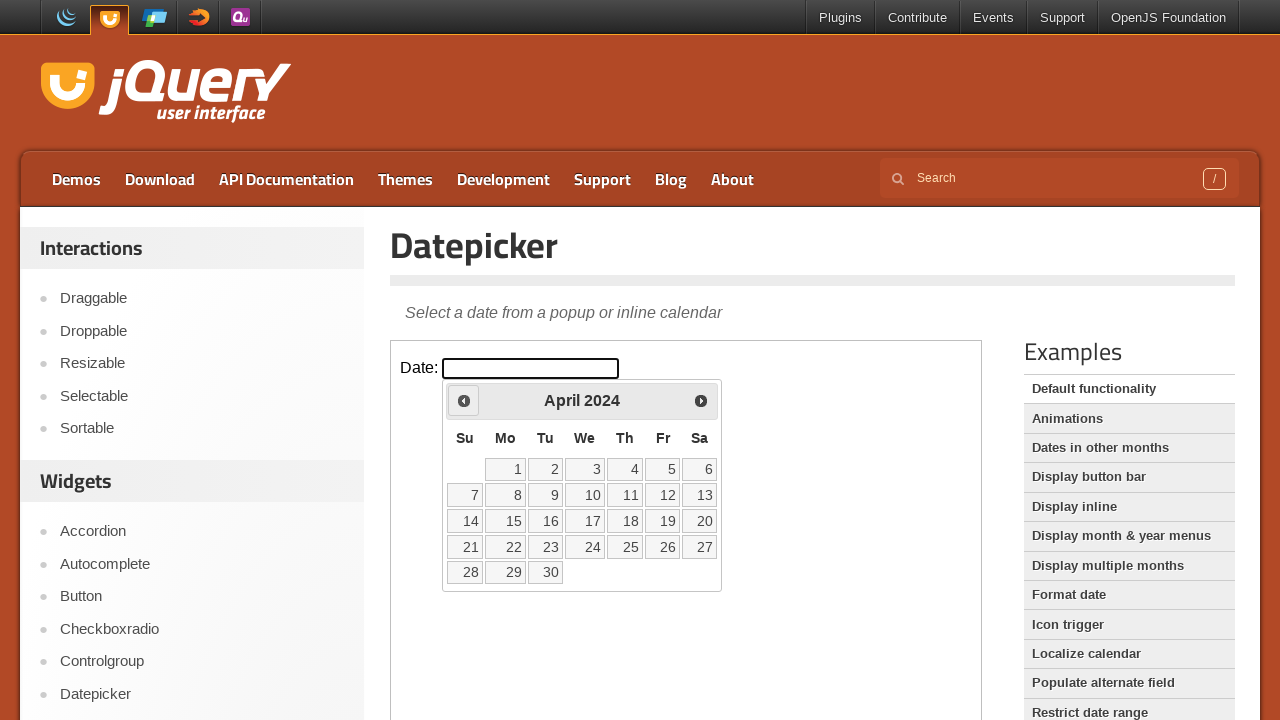

Retrieved current date picker state: April 2024
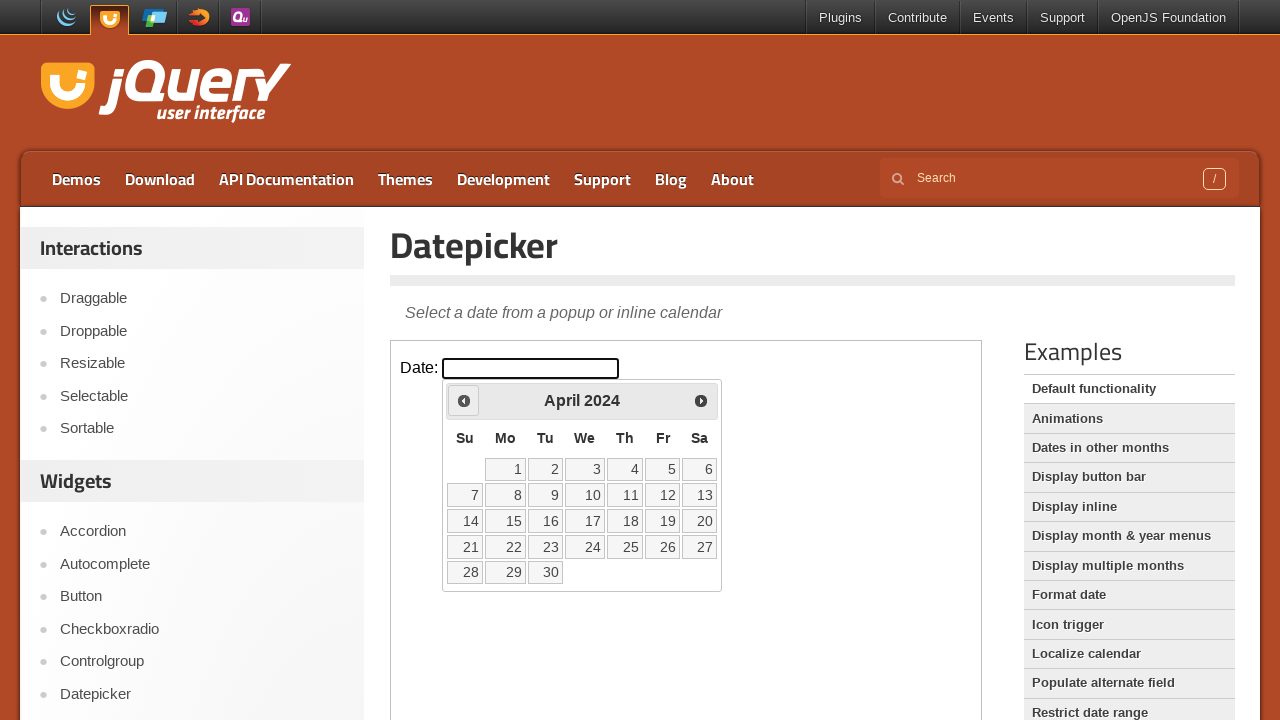

Clicked previous month button to navigate towards May 1999 at (464, 400) on iframe >> nth=0 >> internal:control=enter-frame >> .ui-icon.ui-icon-circle-trian
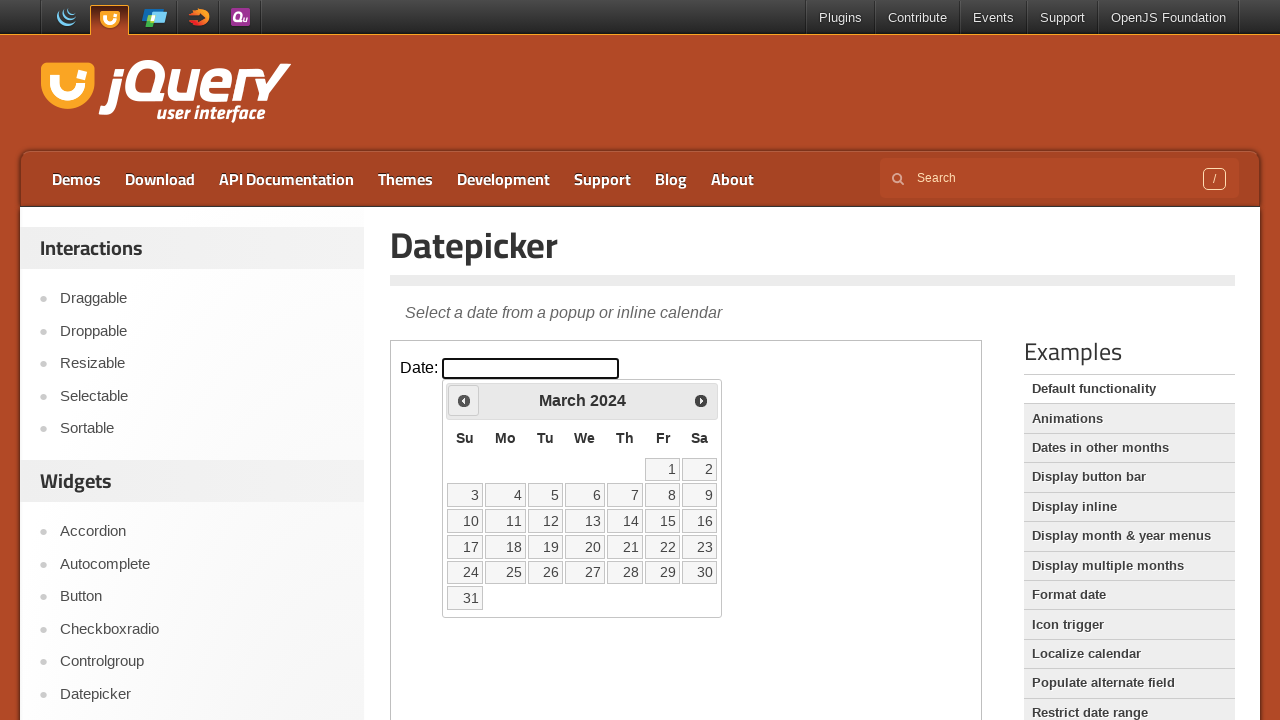

Retrieved current date picker state: March 2024
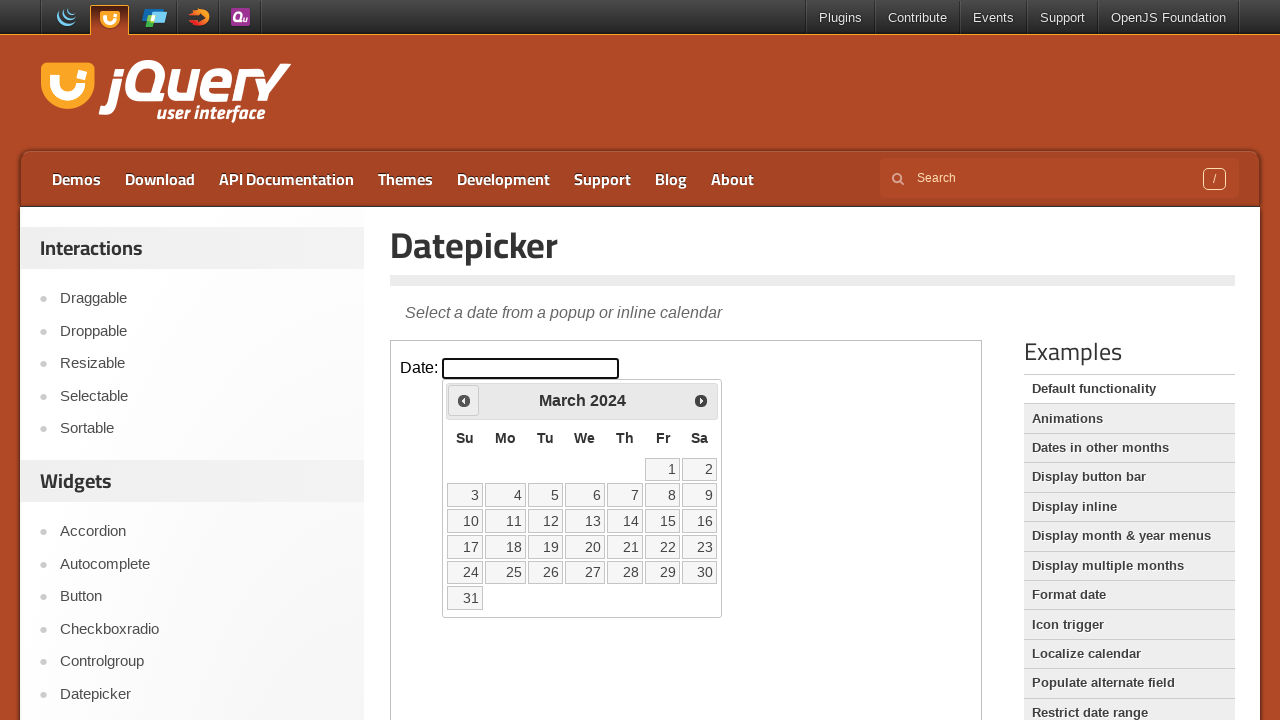

Clicked previous month button to navigate towards May 1999 at (464, 400) on iframe >> nth=0 >> internal:control=enter-frame >> .ui-icon.ui-icon-circle-trian
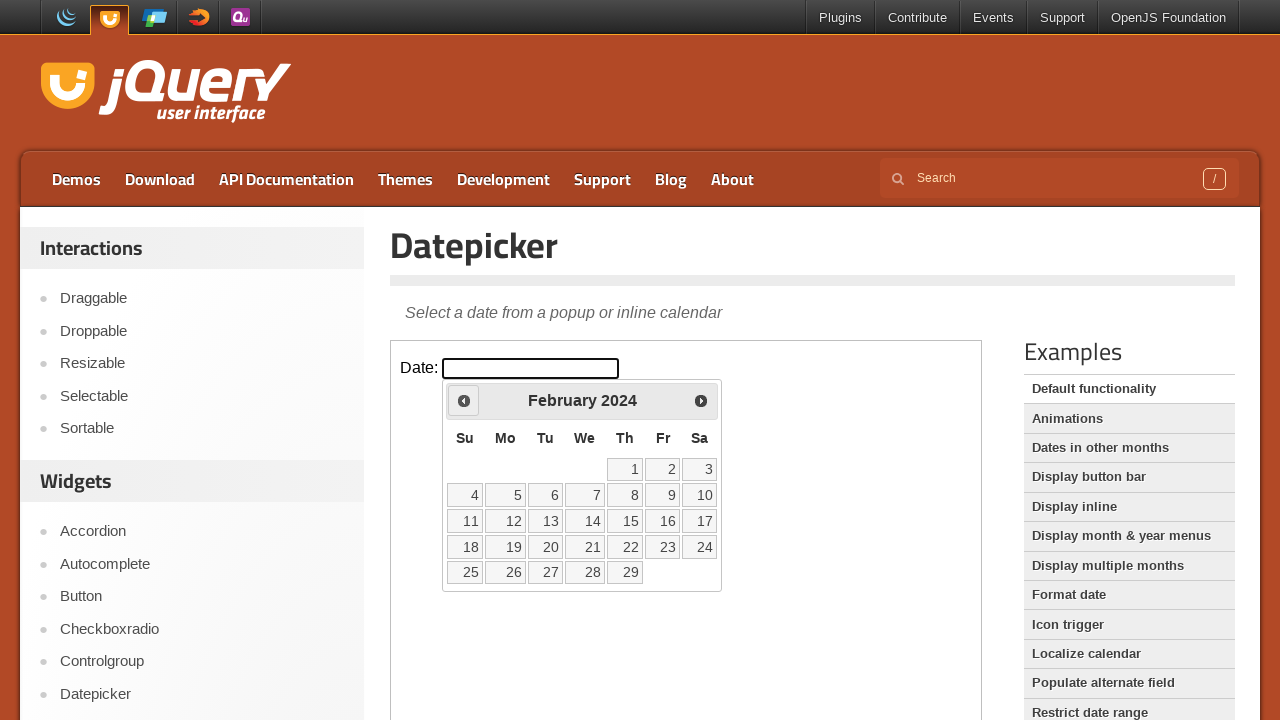

Retrieved current date picker state: February 2024
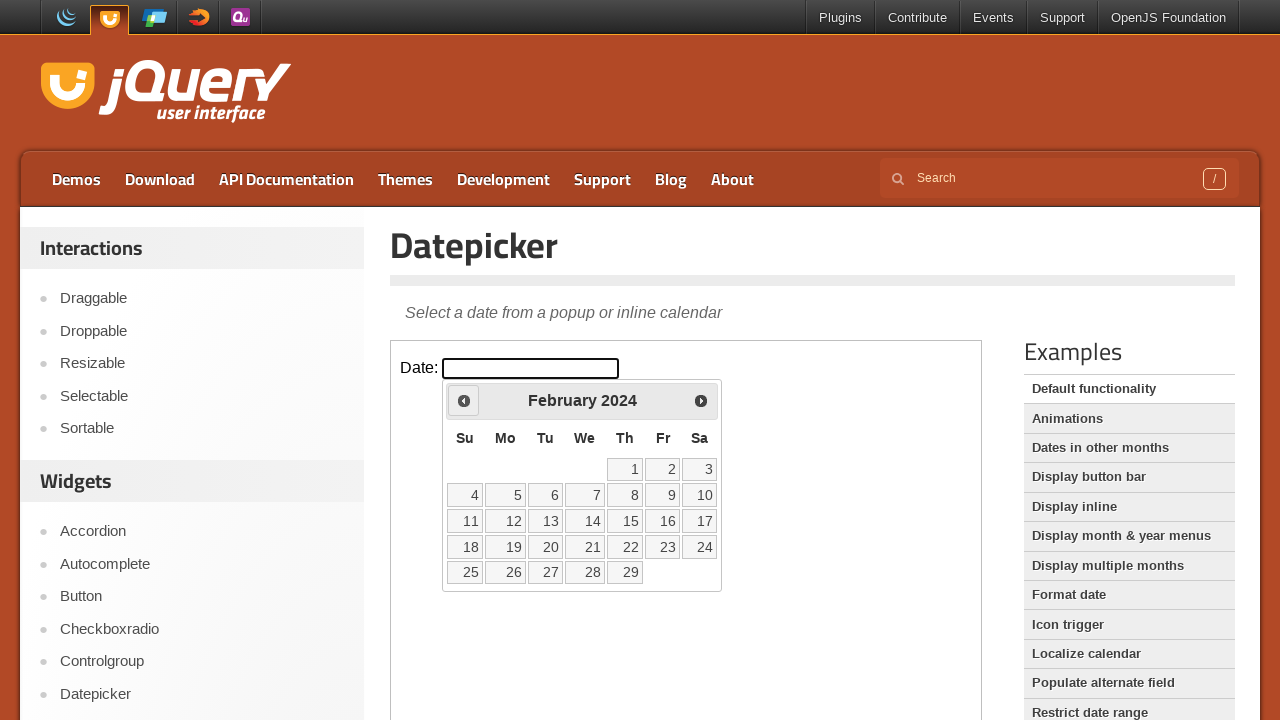

Clicked previous month button to navigate towards May 1999 at (464, 400) on iframe >> nth=0 >> internal:control=enter-frame >> .ui-icon.ui-icon-circle-trian
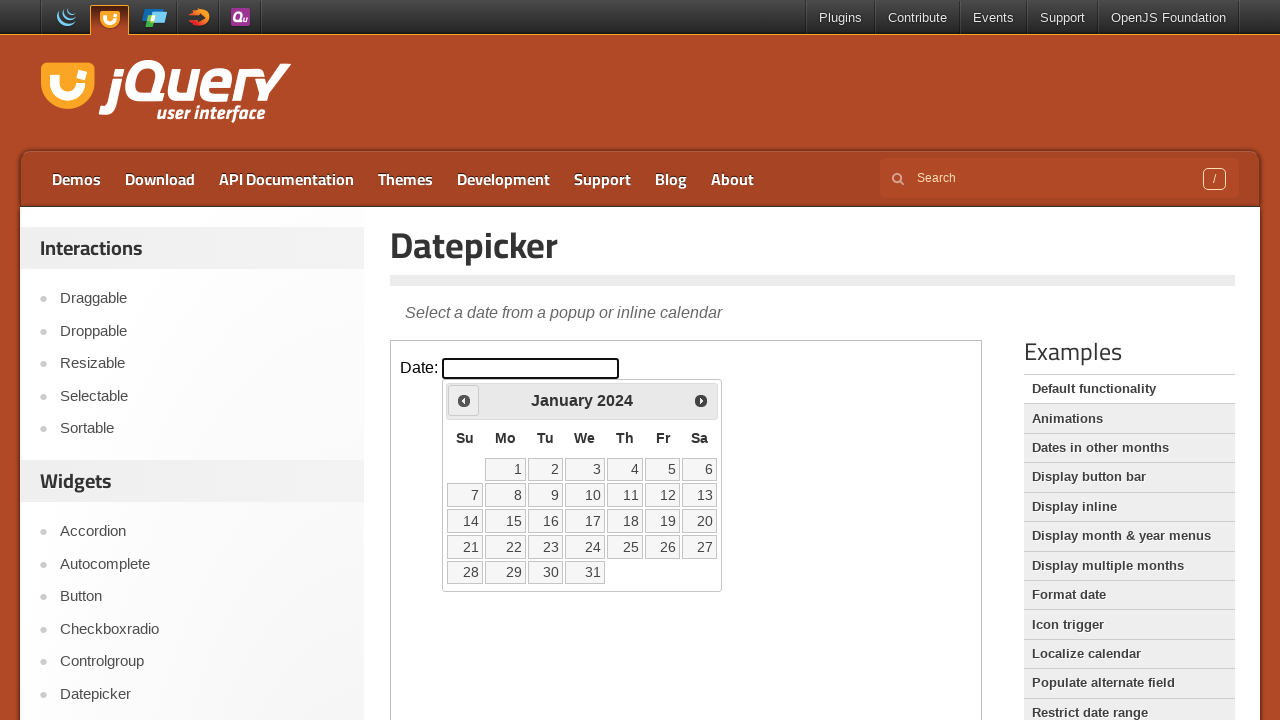

Retrieved current date picker state: January 2024
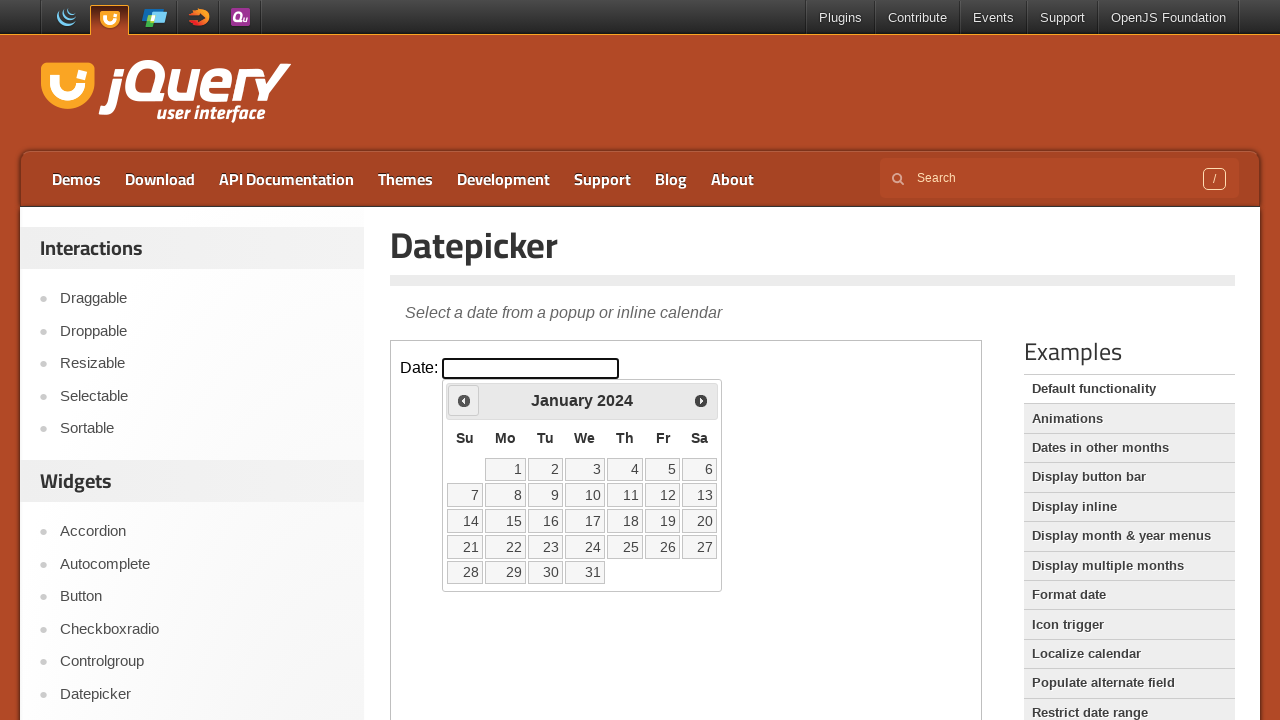

Clicked previous month button to navigate towards May 1999 at (464, 400) on iframe >> nth=0 >> internal:control=enter-frame >> .ui-icon.ui-icon-circle-trian
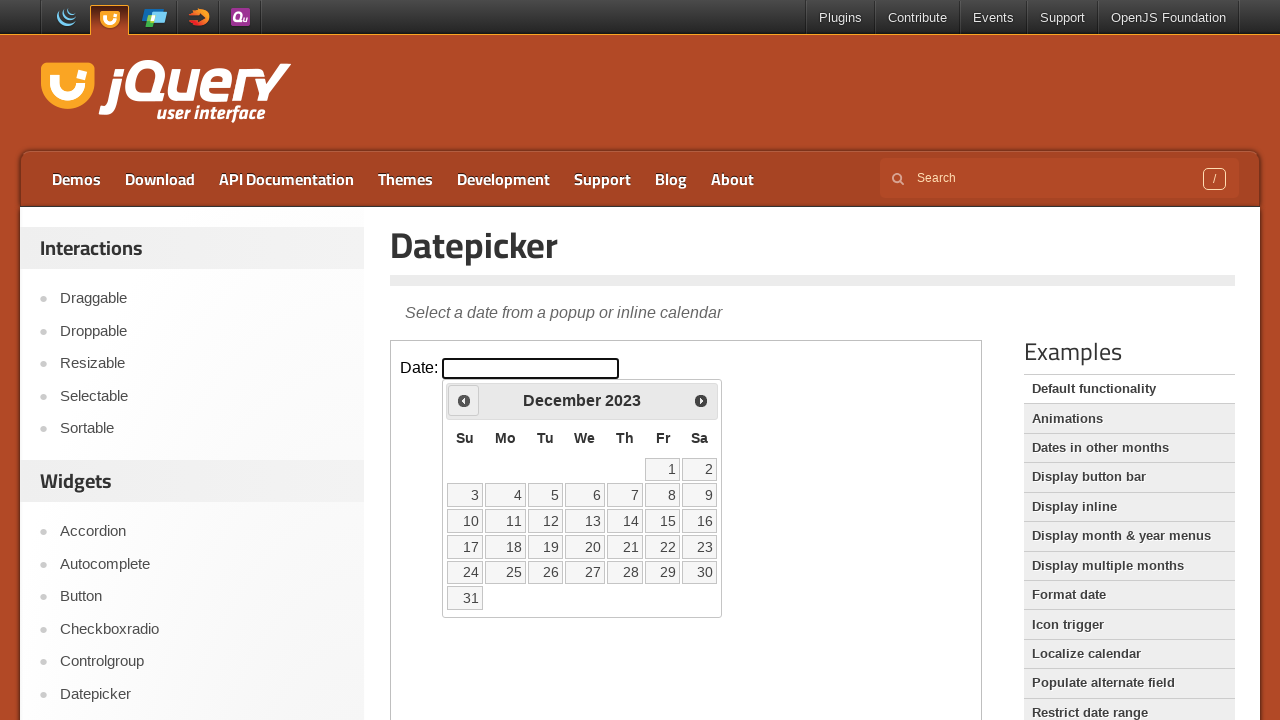

Retrieved current date picker state: December 2023
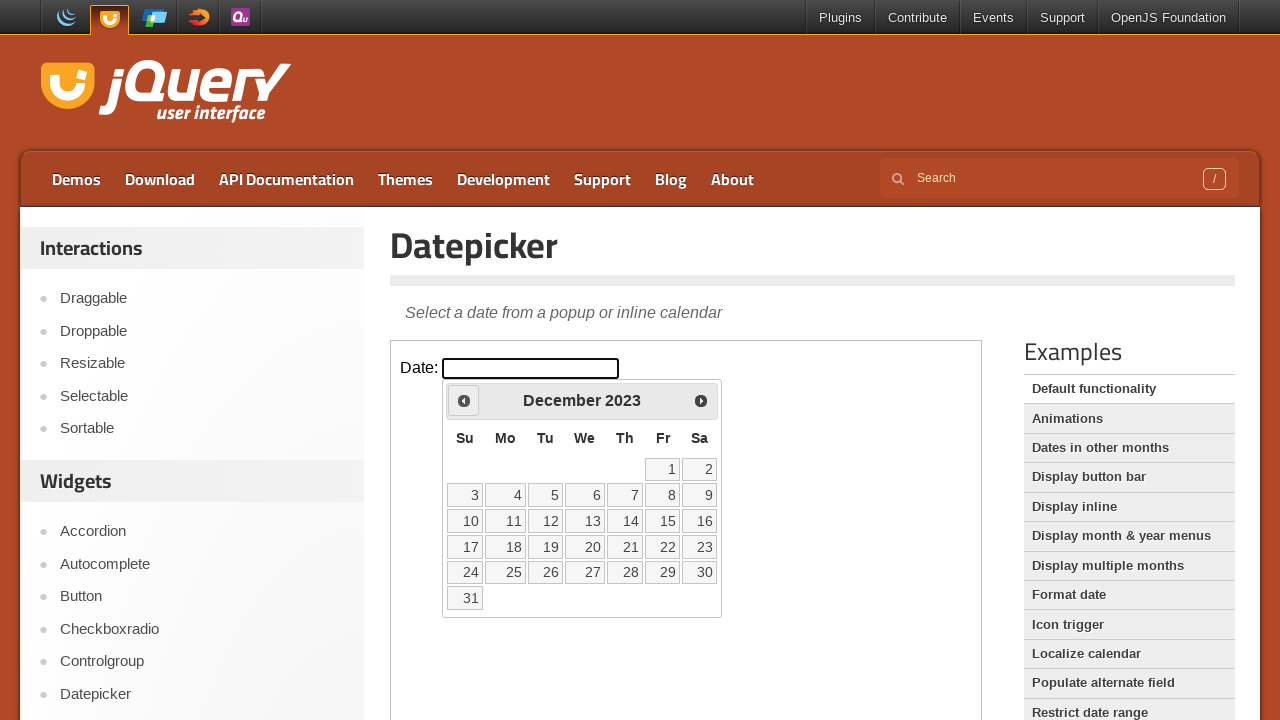

Clicked previous month button to navigate towards May 1999 at (464, 400) on iframe >> nth=0 >> internal:control=enter-frame >> .ui-icon.ui-icon-circle-trian
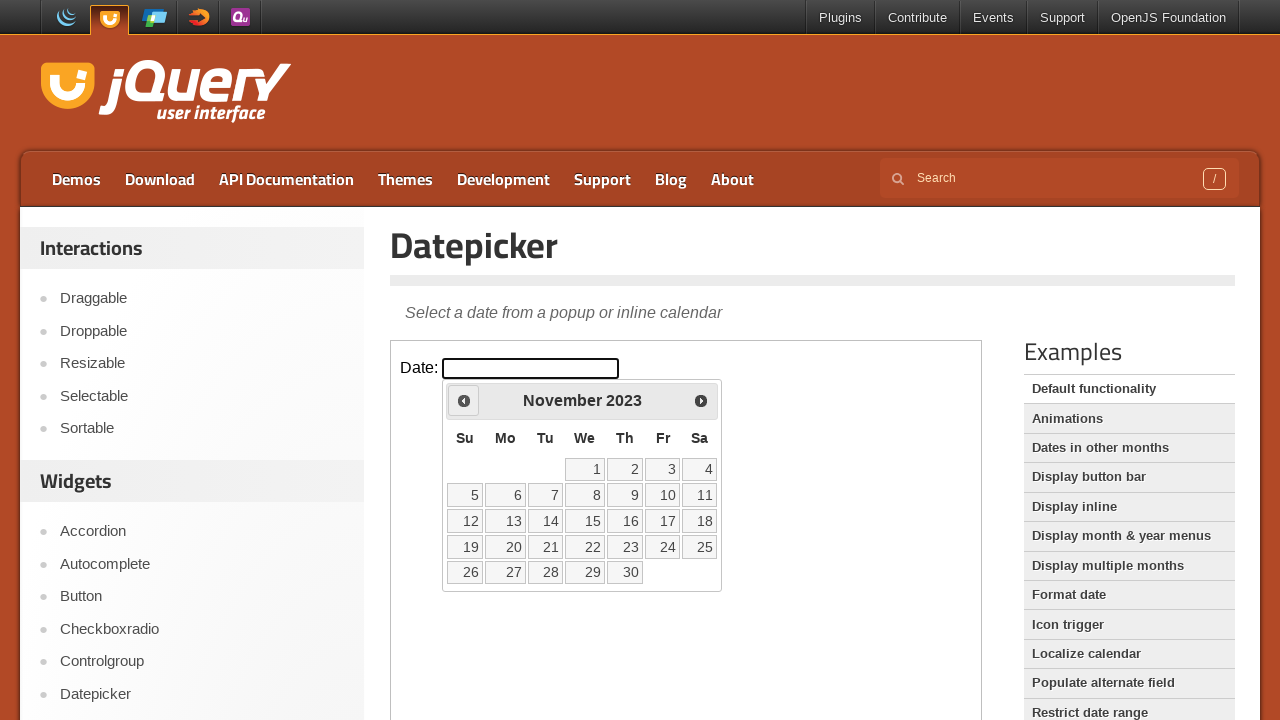

Retrieved current date picker state: November 2023
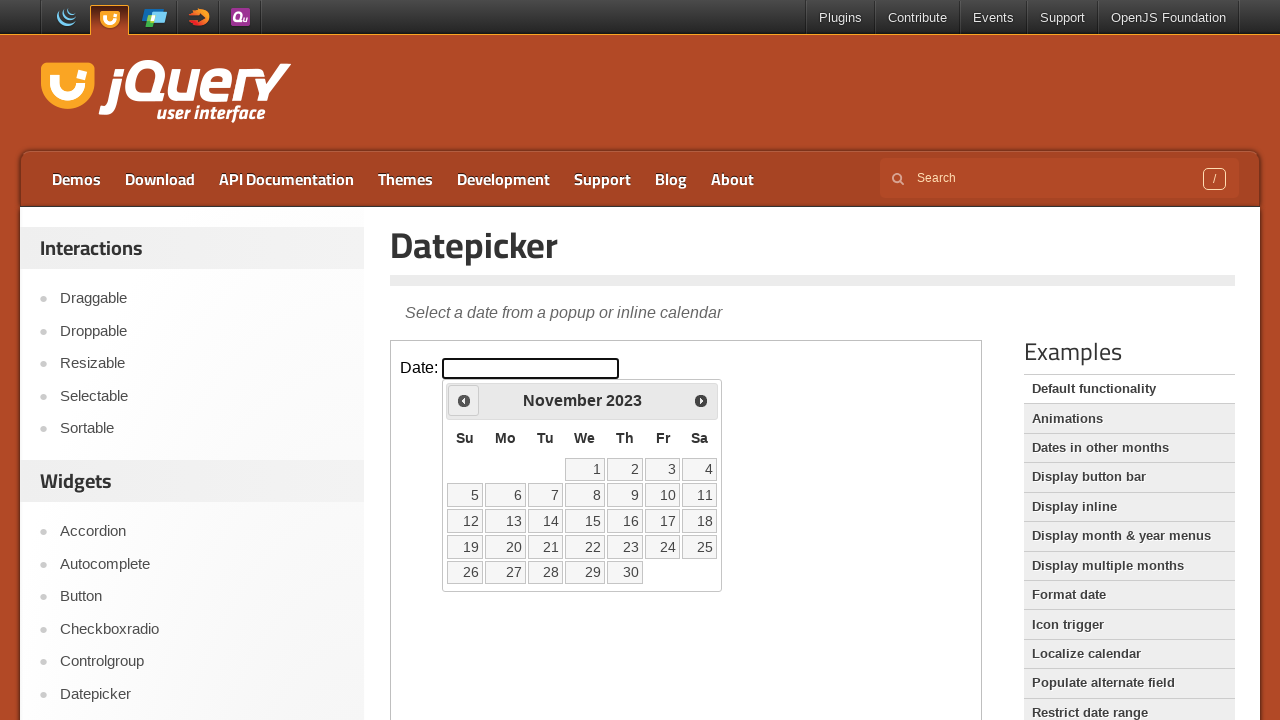

Clicked previous month button to navigate towards May 1999 at (464, 400) on iframe >> nth=0 >> internal:control=enter-frame >> .ui-icon.ui-icon-circle-trian
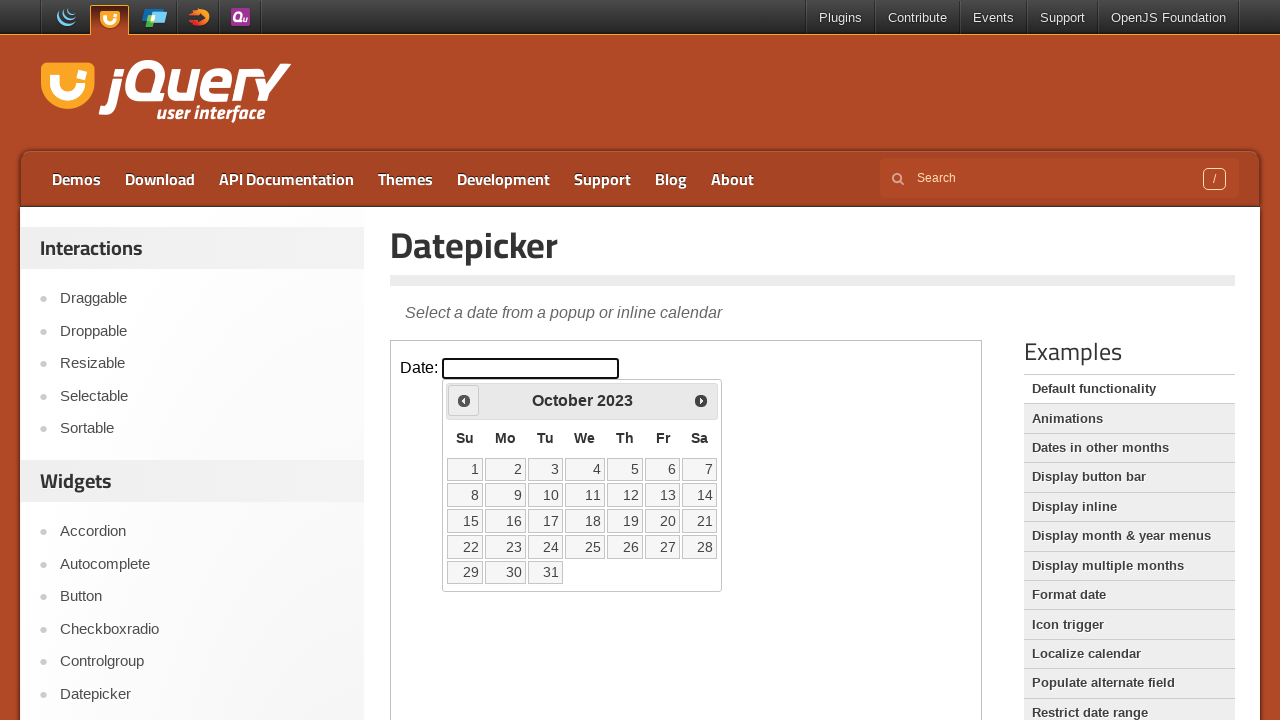

Retrieved current date picker state: October 2023
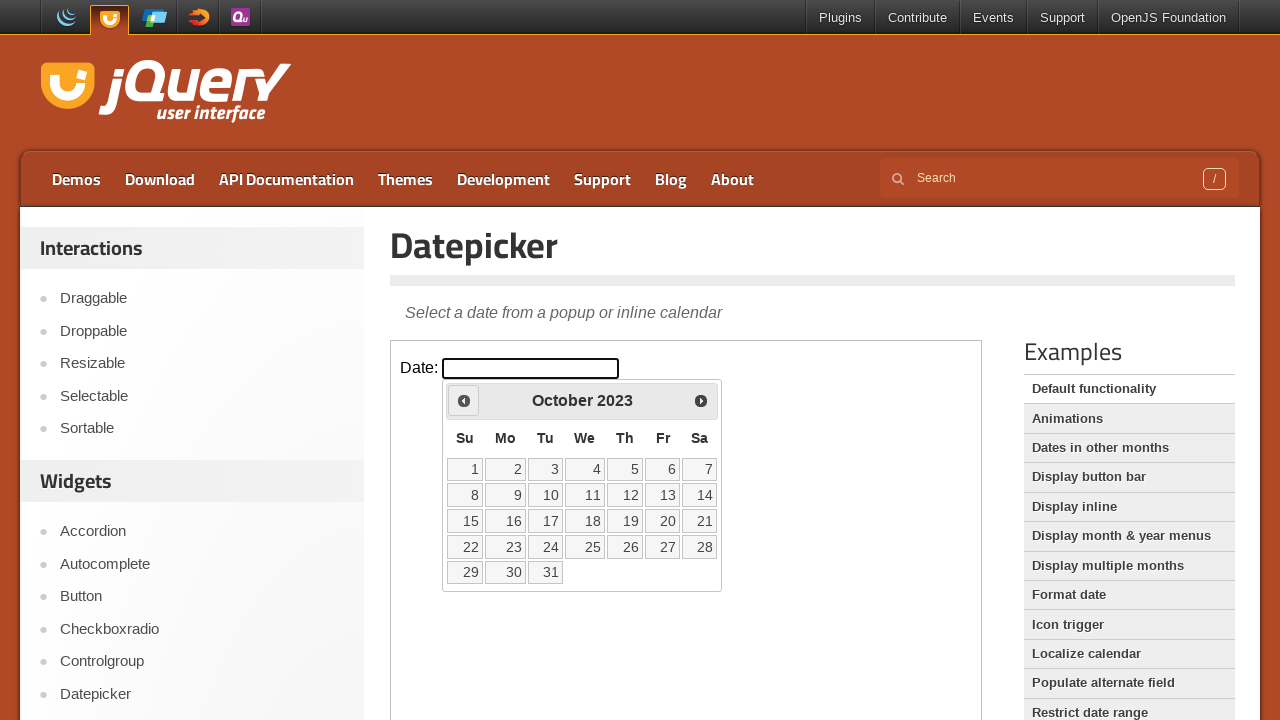

Clicked previous month button to navigate towards May 1999 at (464, 400) on iframe >> nth=0 >> internal:control=enter-frame >> .ui-icon.ui-icon-circle-trian
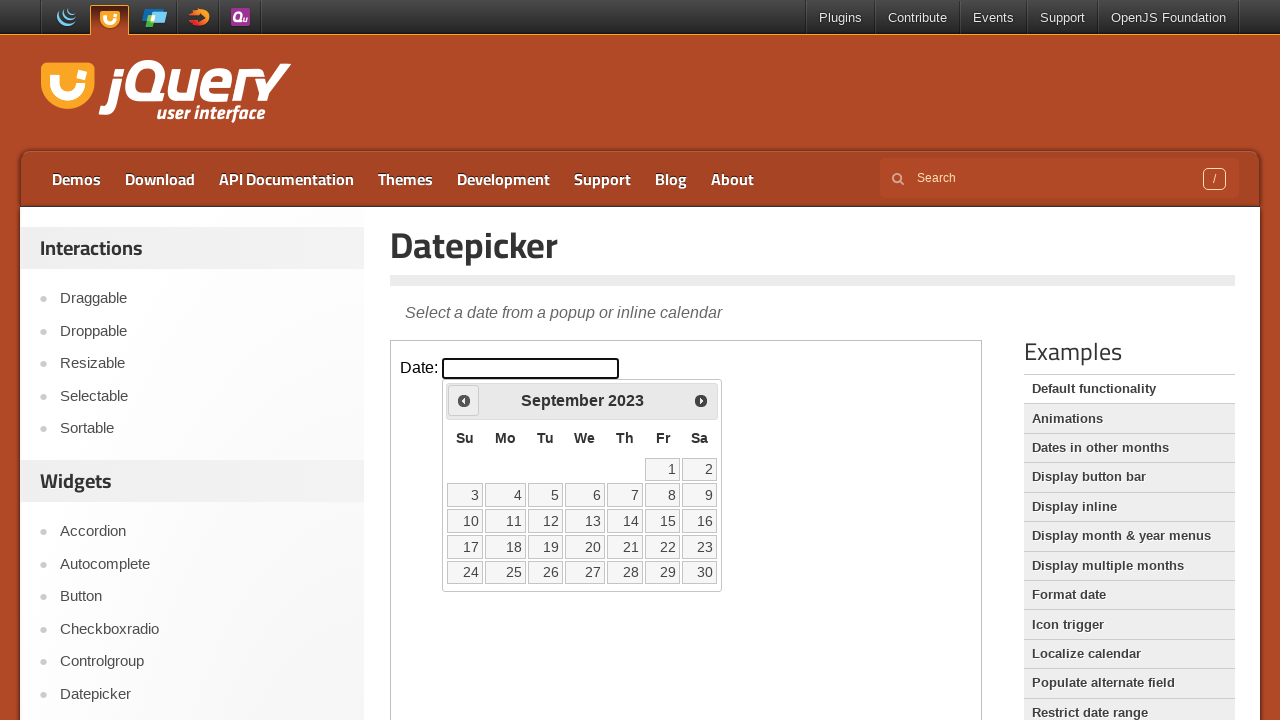

Retrieved current date picker state: September 2023
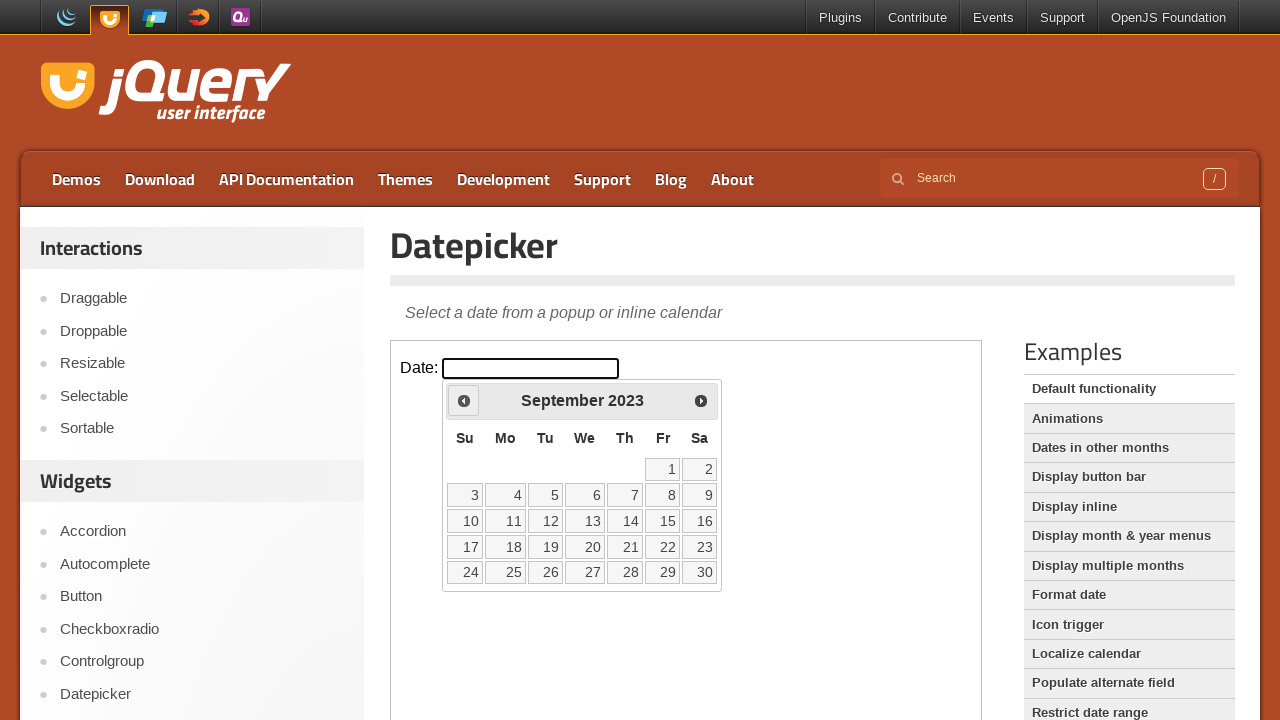

Clicked previous month button to navigate towards May 1999 at (464, 400) on iframe >> nth=0 >> internal:control=enter-frame >> .ui-icon.ui-icon-circle-trian
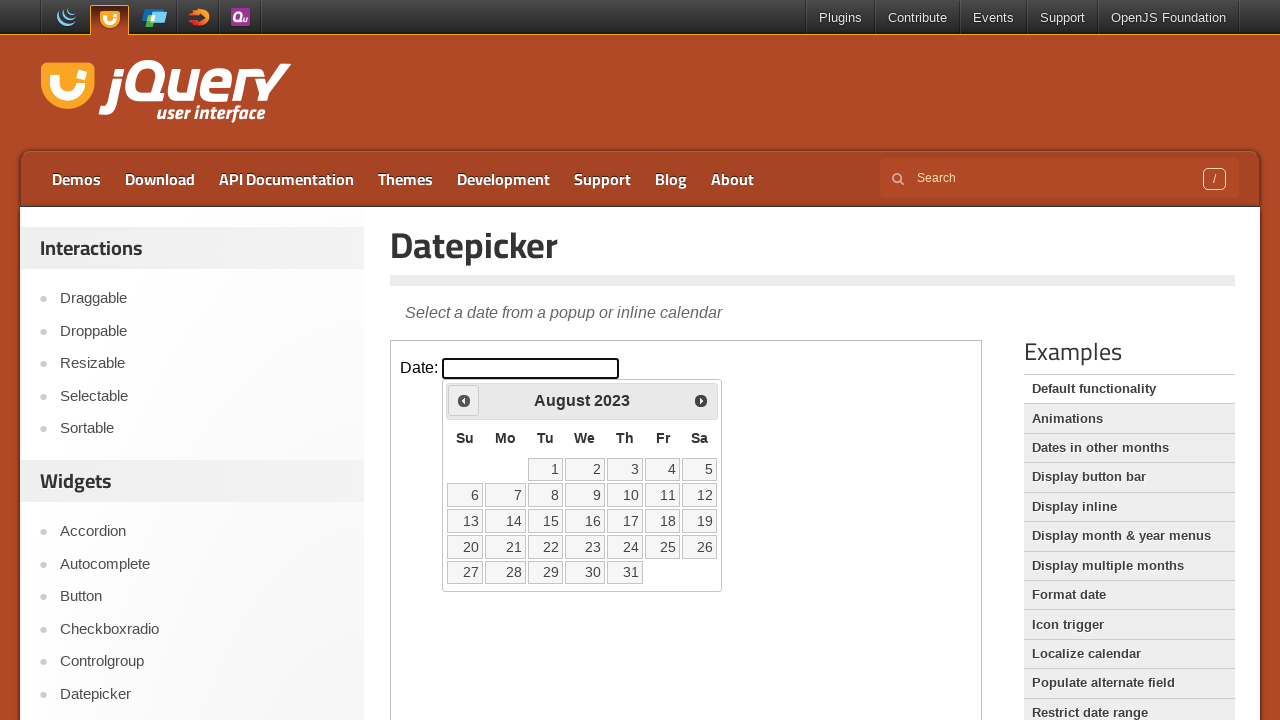

Retrieved current date picker state: August 2023
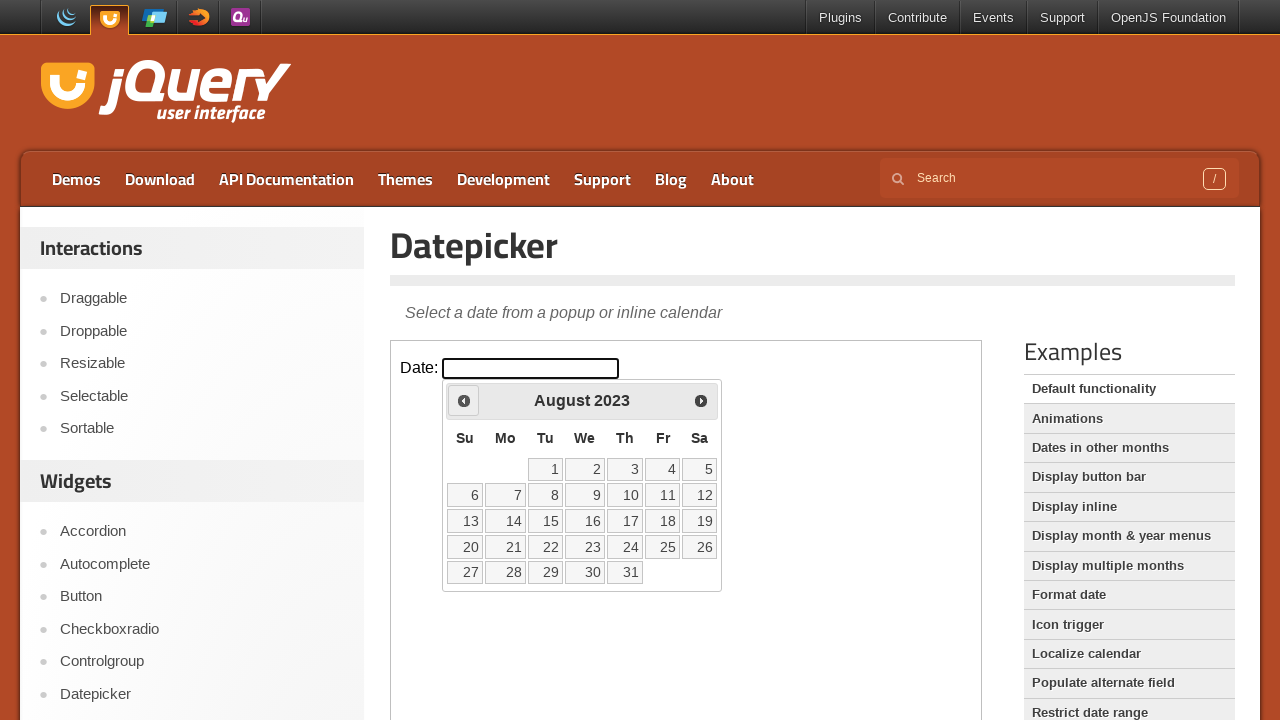

Clicked previous month button to navigate towards May 1999 at (464, 400) on iframe >> nth=0 >> internal:control=enter-frame >> .ui-icon.ui-icon-circle-trian
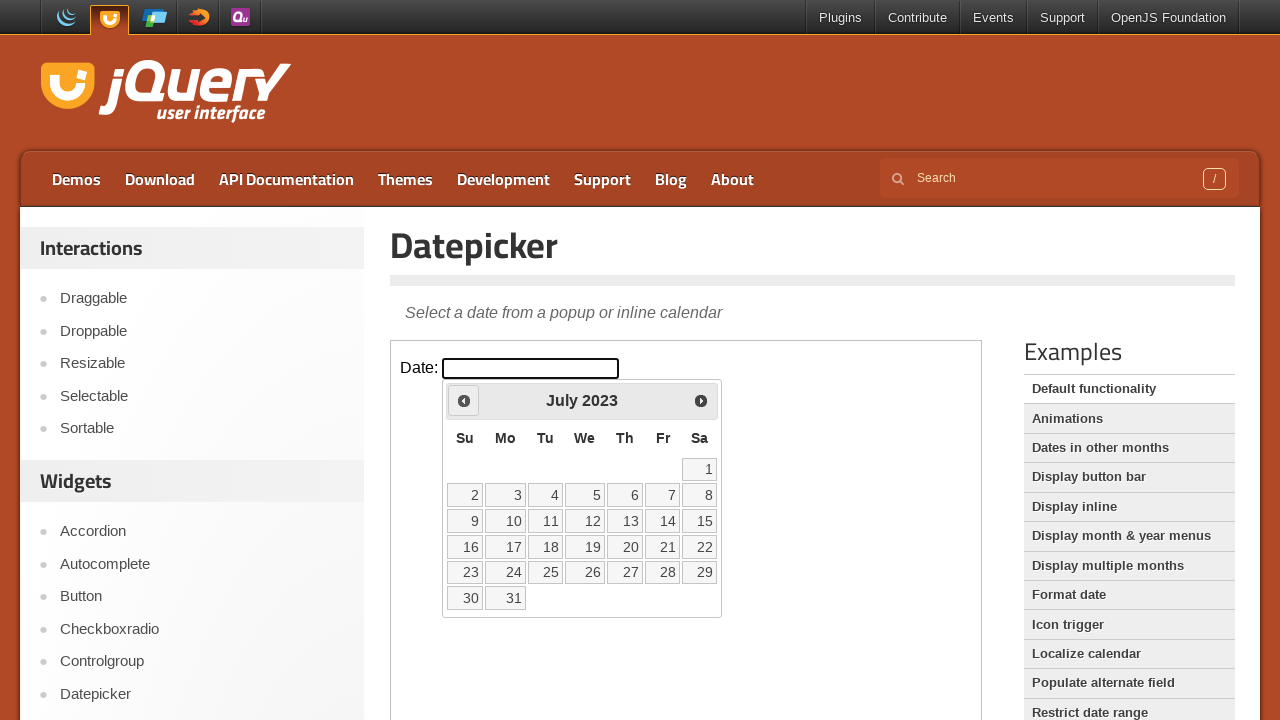

Retrieved current date picker state: July 2023
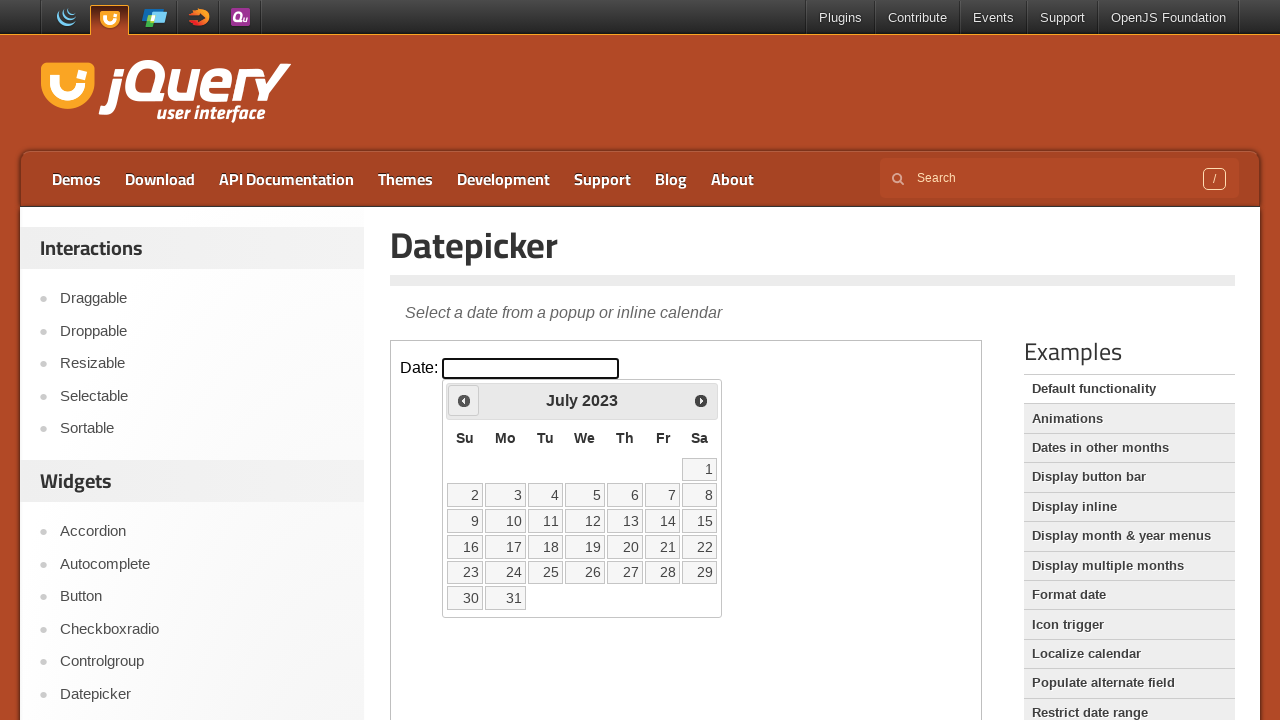

Clicked previous month button to navigate towards May 1999 at (464, 400) on iframe >> nth=0 >> internal:control=enter-frame >> .ui-icon.ui-icon-circle-trian
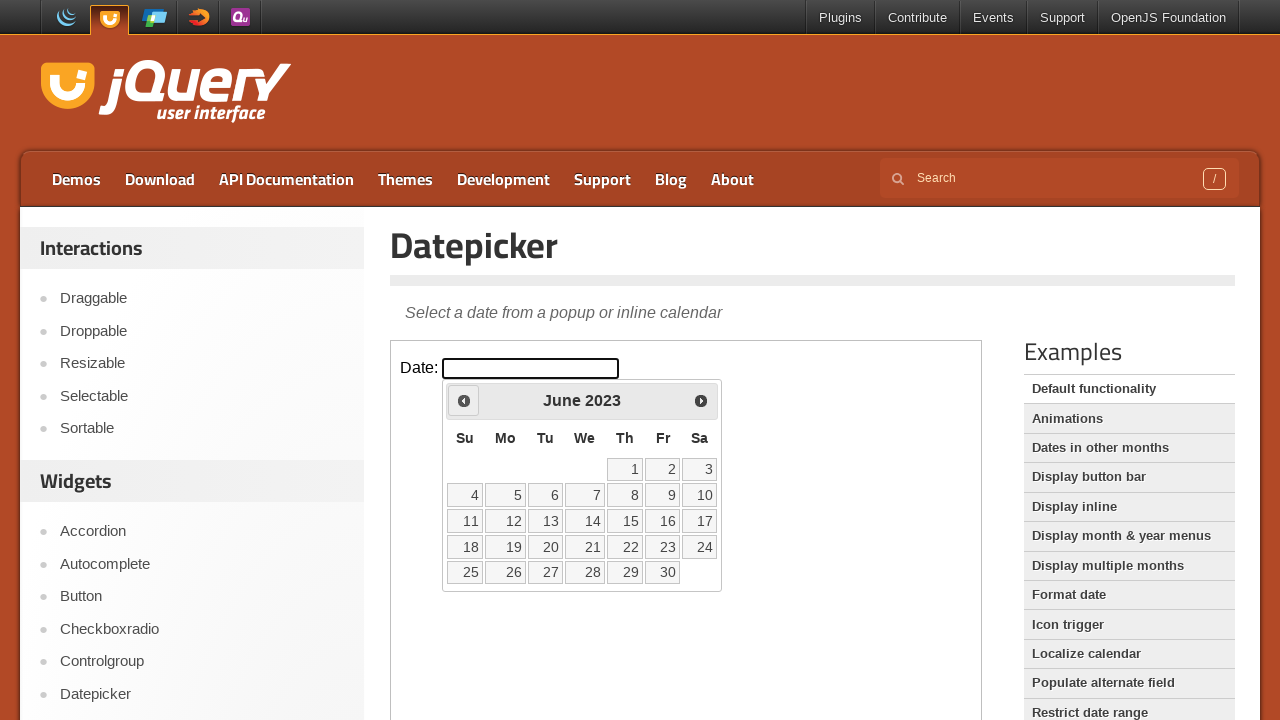

Retrieved current date picker state: June 2023
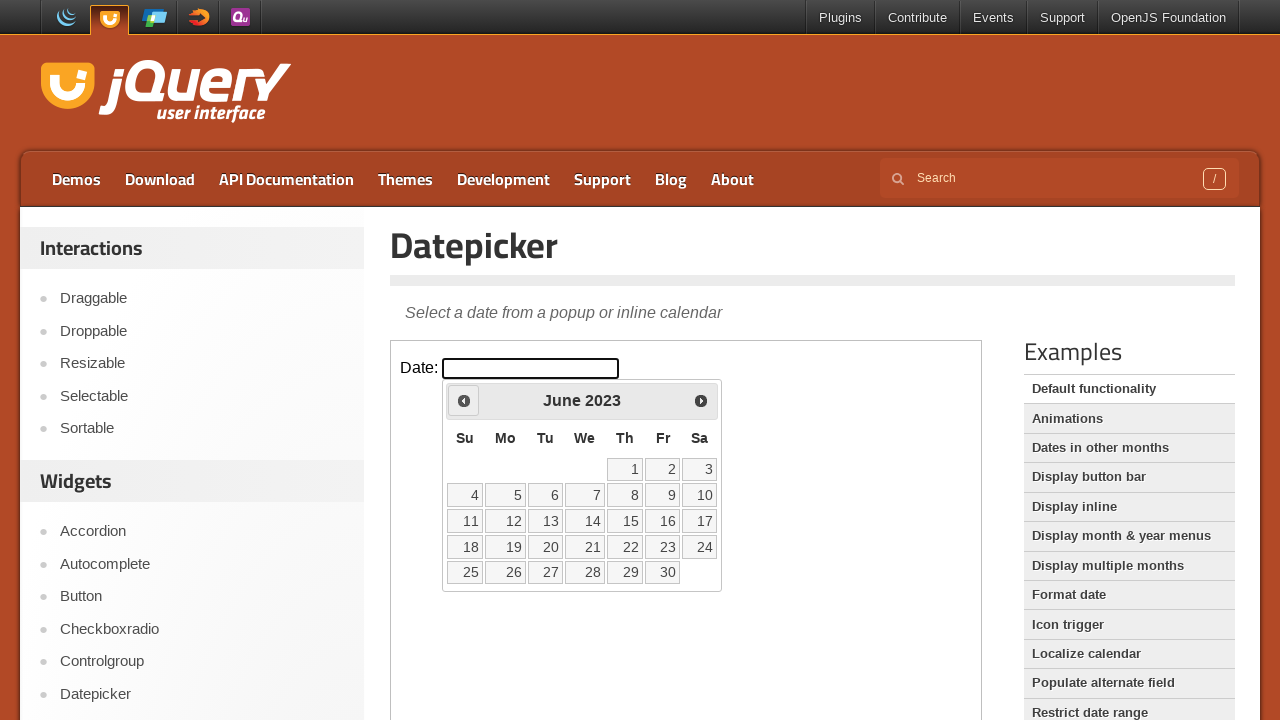

Clicked previous month button to navigate towards May 1999 at (464, 400) on iframe >> nth=0 >> internal:control=enter-frame >> .ui-icon.ui-icon-circle-trian
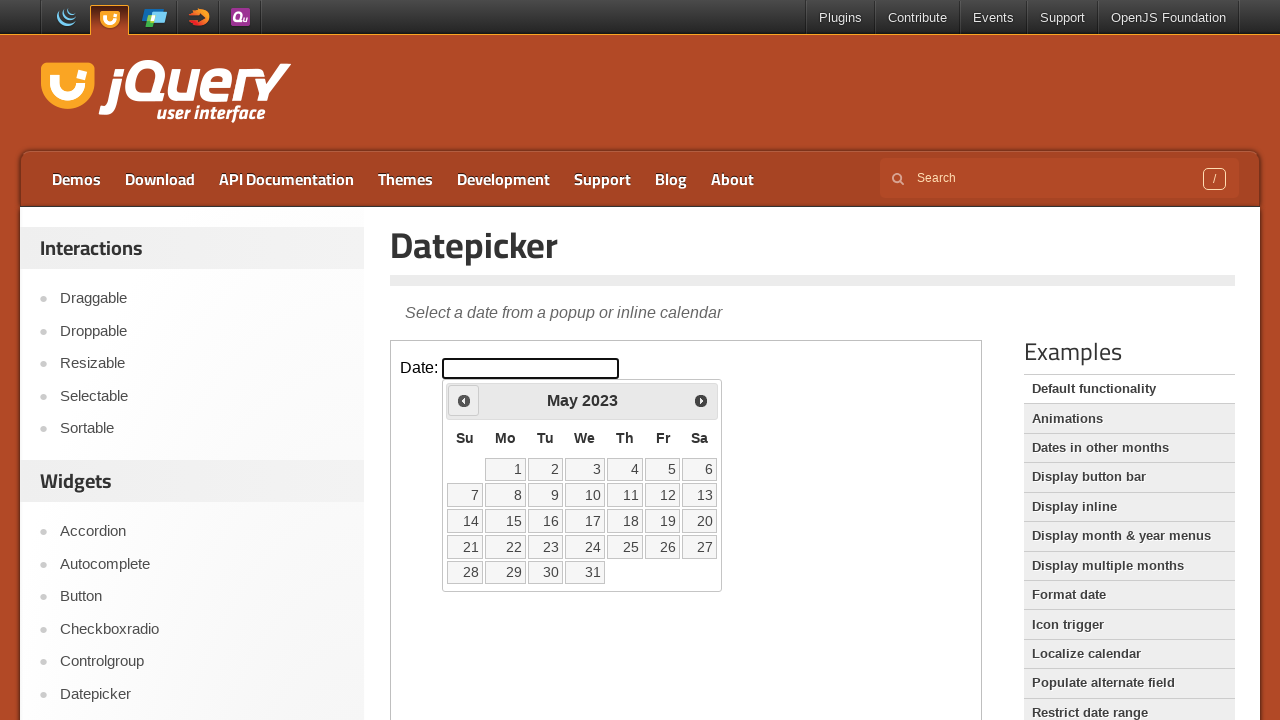

Retrieved current date picker state: May 2023
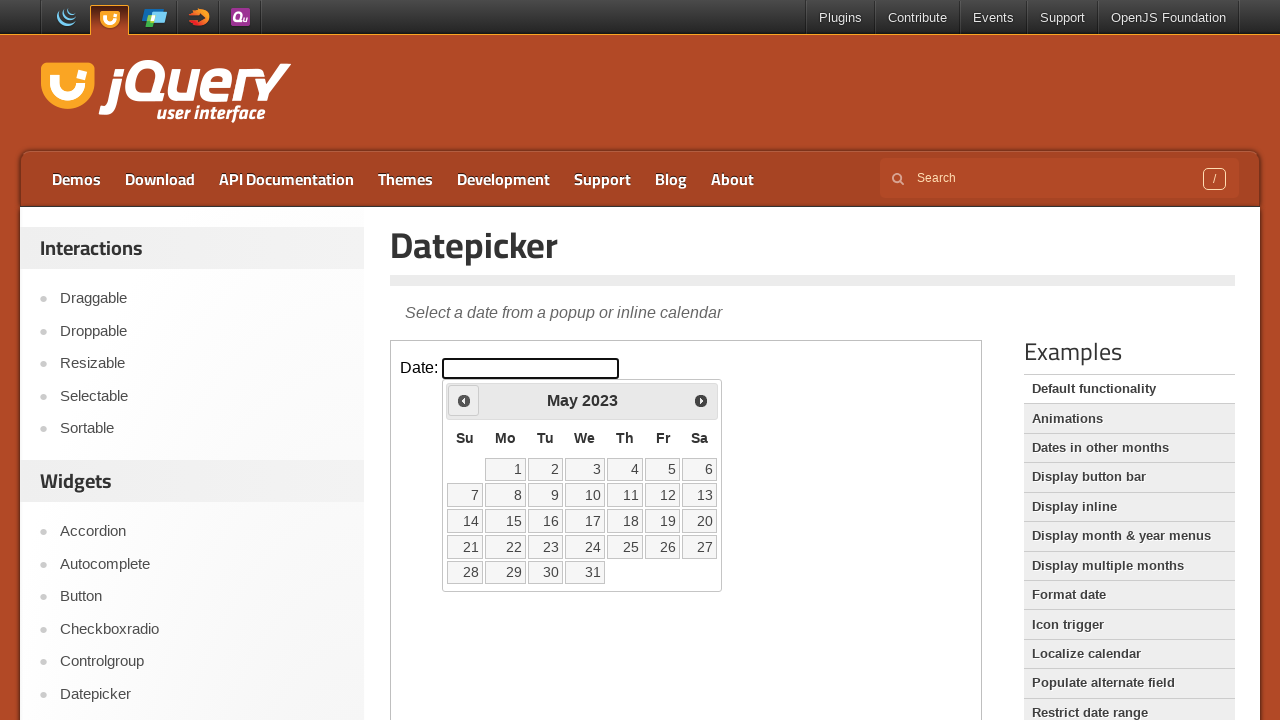

Clicked previous month button to navigate towards May 1999 at (464, 400) on iframe >> nth=0 >> internal:control=enter-frame >> .ui-icon.ui-icon-circle-trian
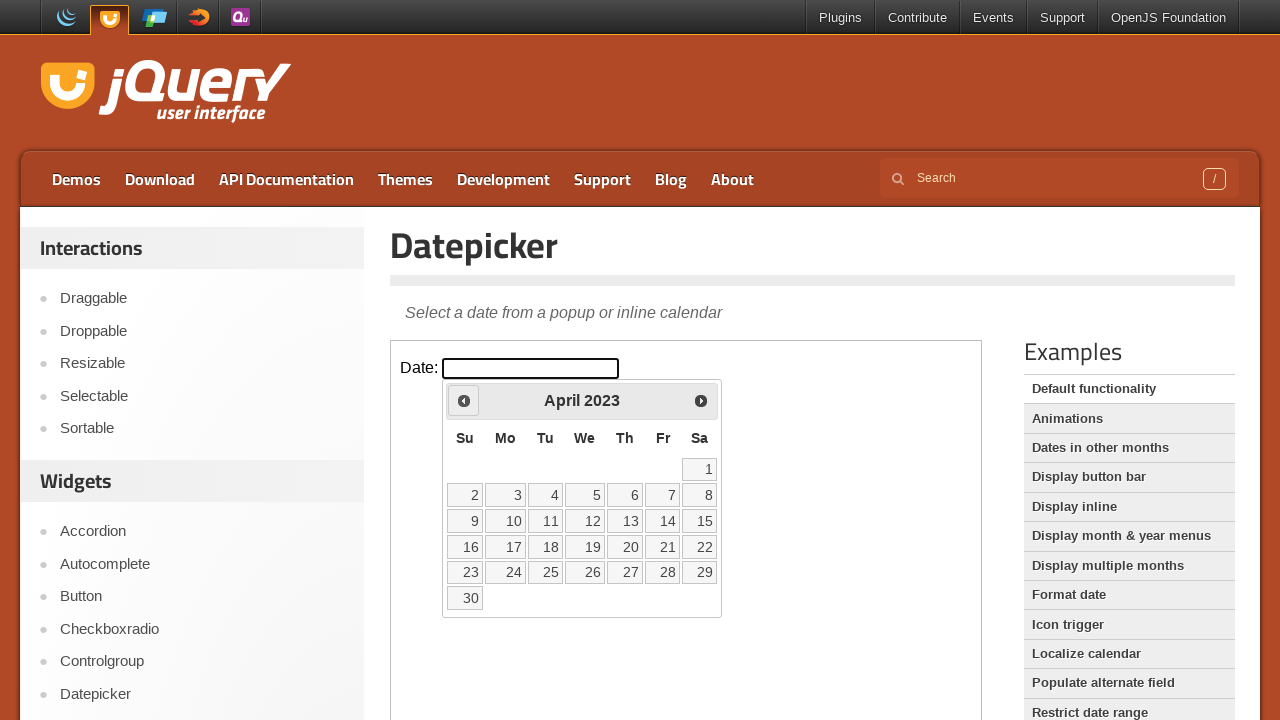

Retrieved current date picker state: April 2023
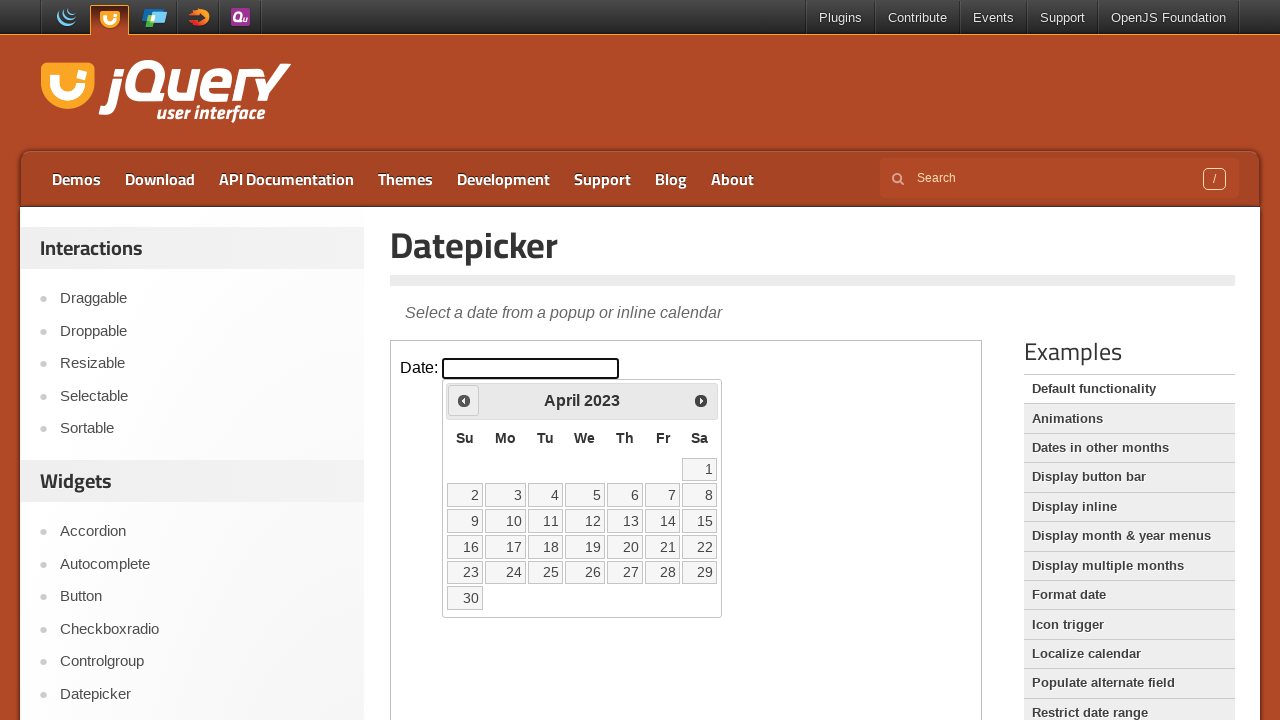

Clicked previous month button to navigate towards May 1999 at (464, 400) on iframe >> nth=0 >> internal:control=enter-frame >> .ui-icon.ui-icon-circle-trian
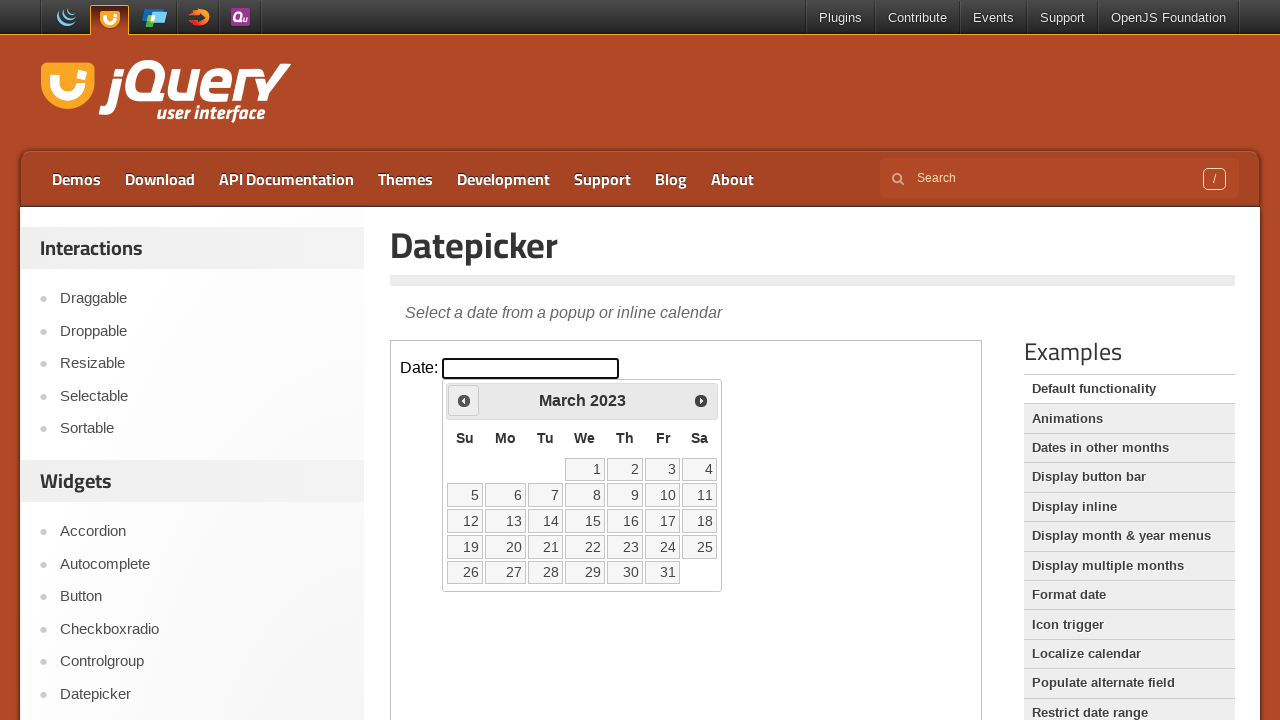

Retrieved current date picker state: March 2023
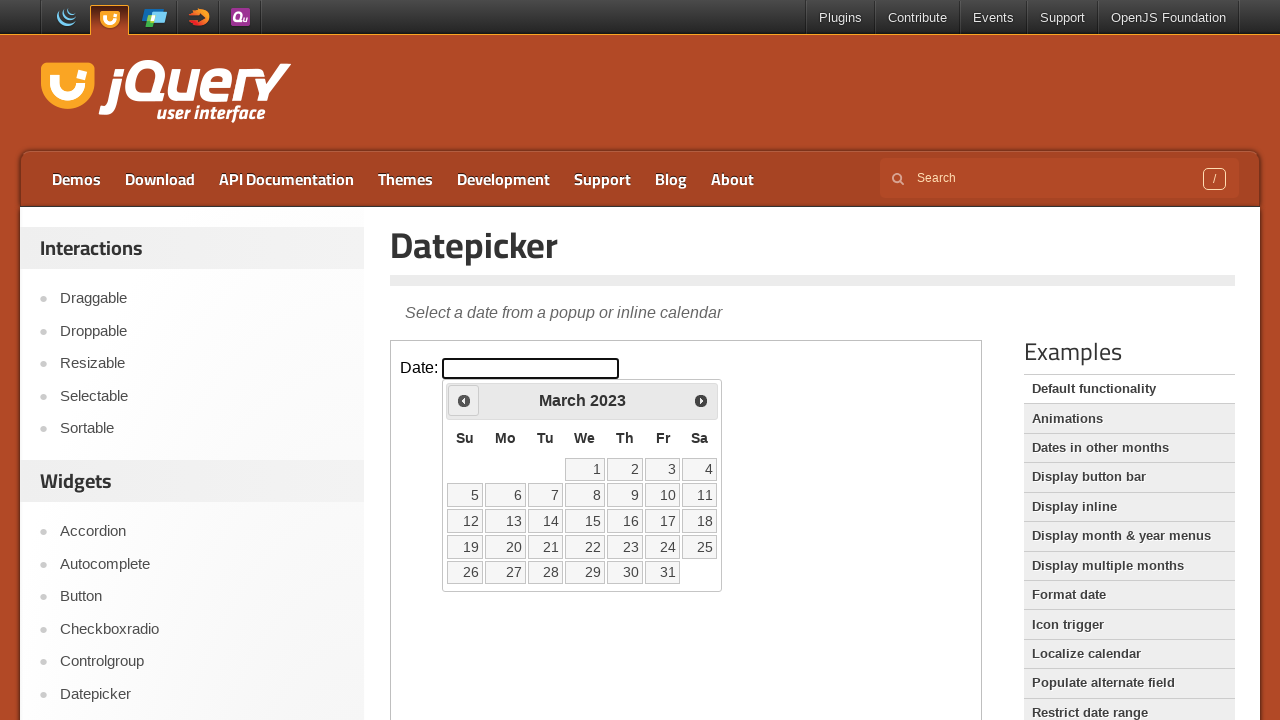

Clicked previous month button to navigate towards May 1999 at (464, 400) on iframe >> nth=0 >> internal:control=enter-frame >> .ui-icon.ui-icon-circle-trian
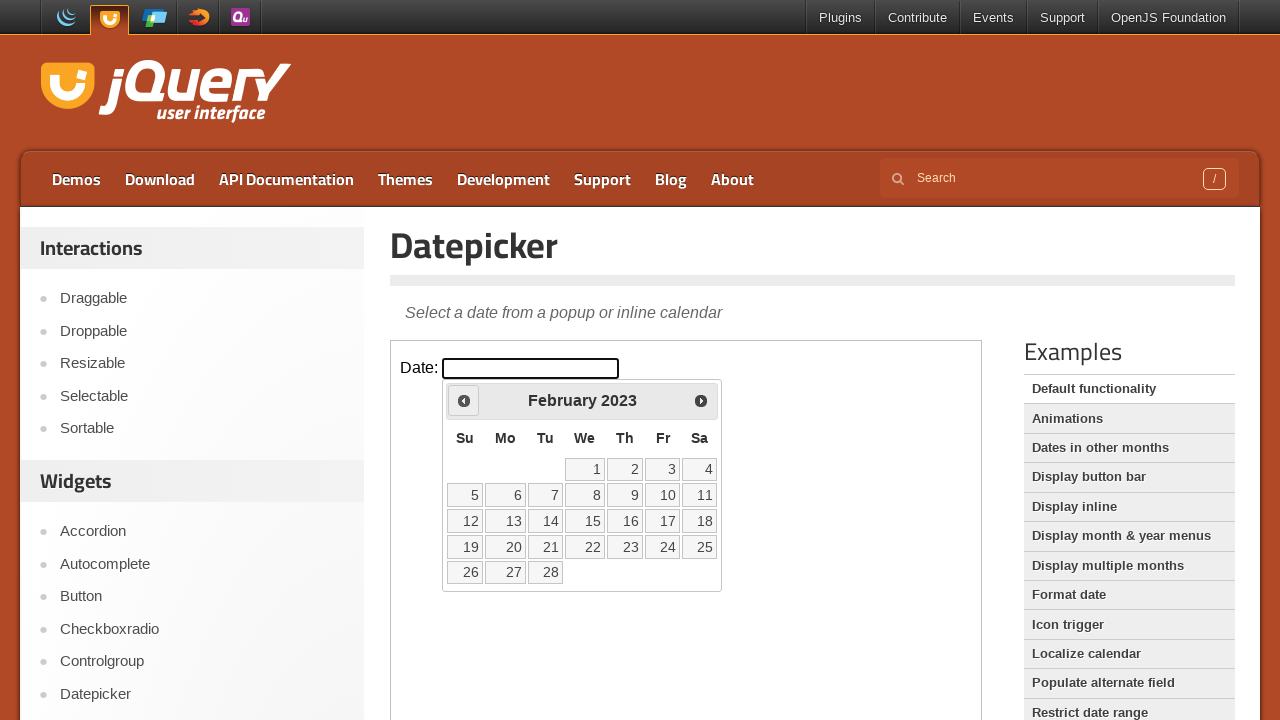

Retrieved current date picker state: February 2023
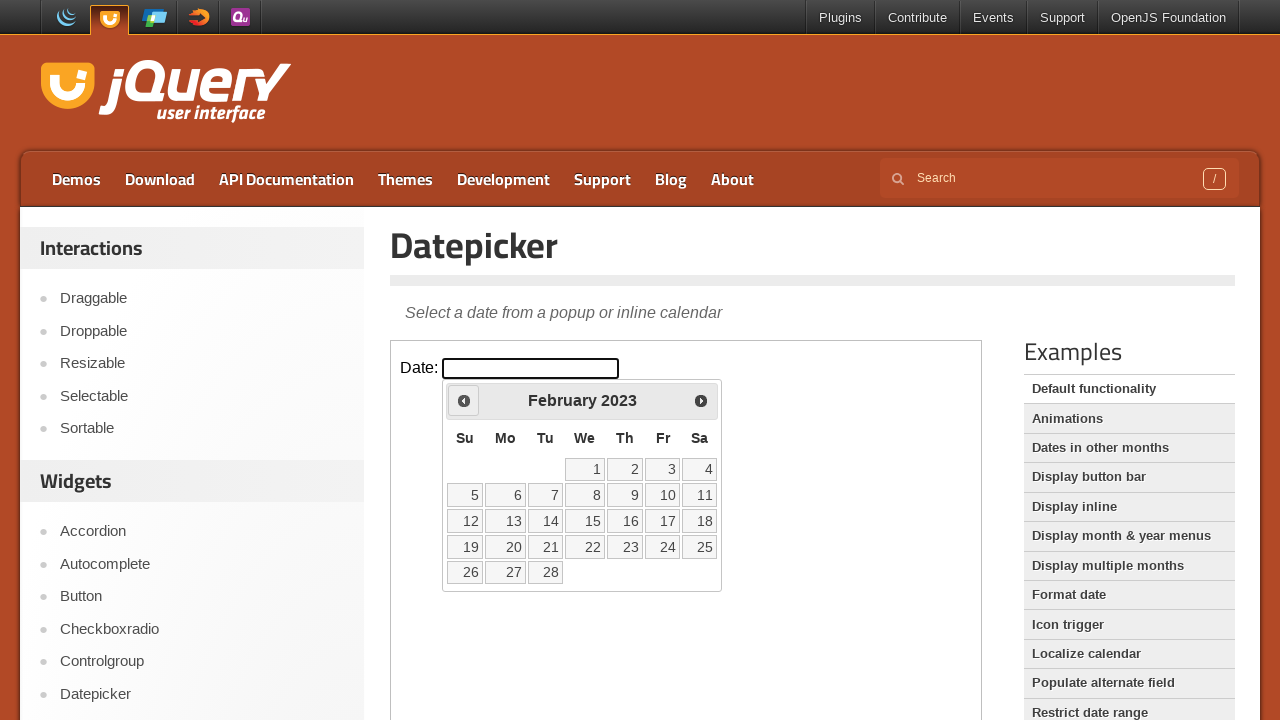

Clicked previous month button to navigate towards May 1999 at (464, 400) on iframe >> nth=0 >> internal:control=enter-frame >> .ui-icon.ui-icon-circle-trian
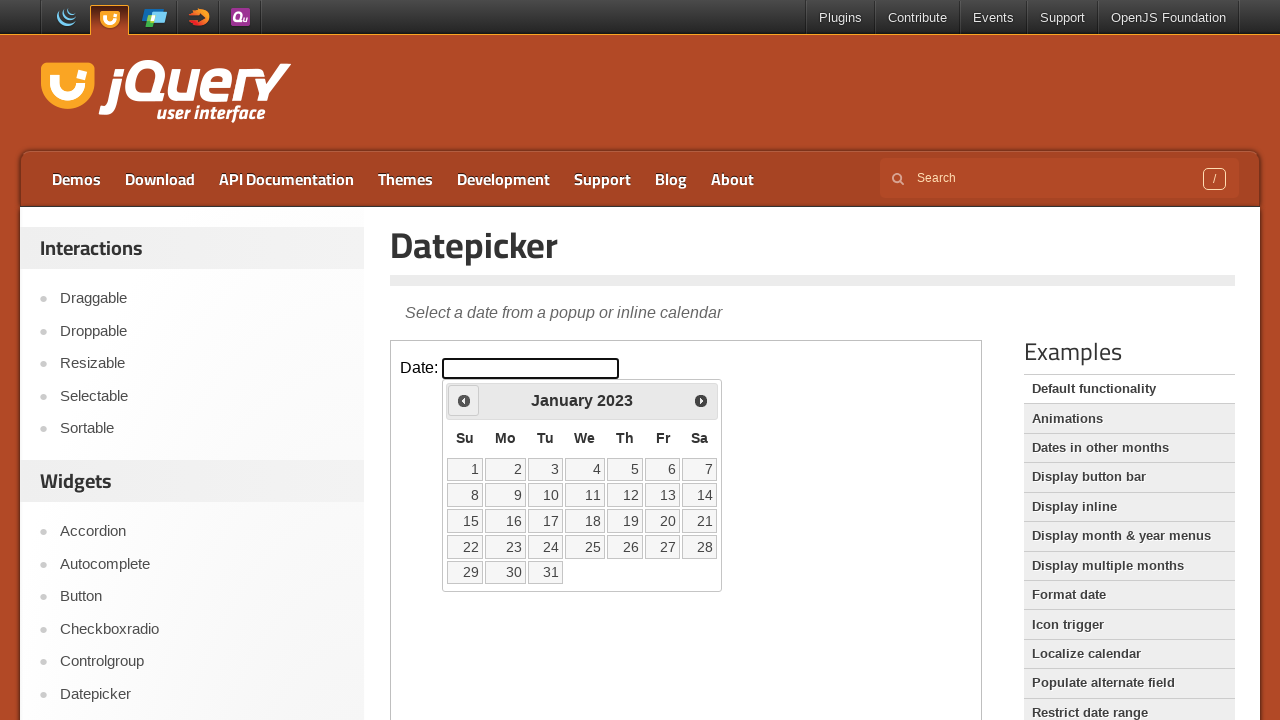

Retrieved current date picker state: January 2023
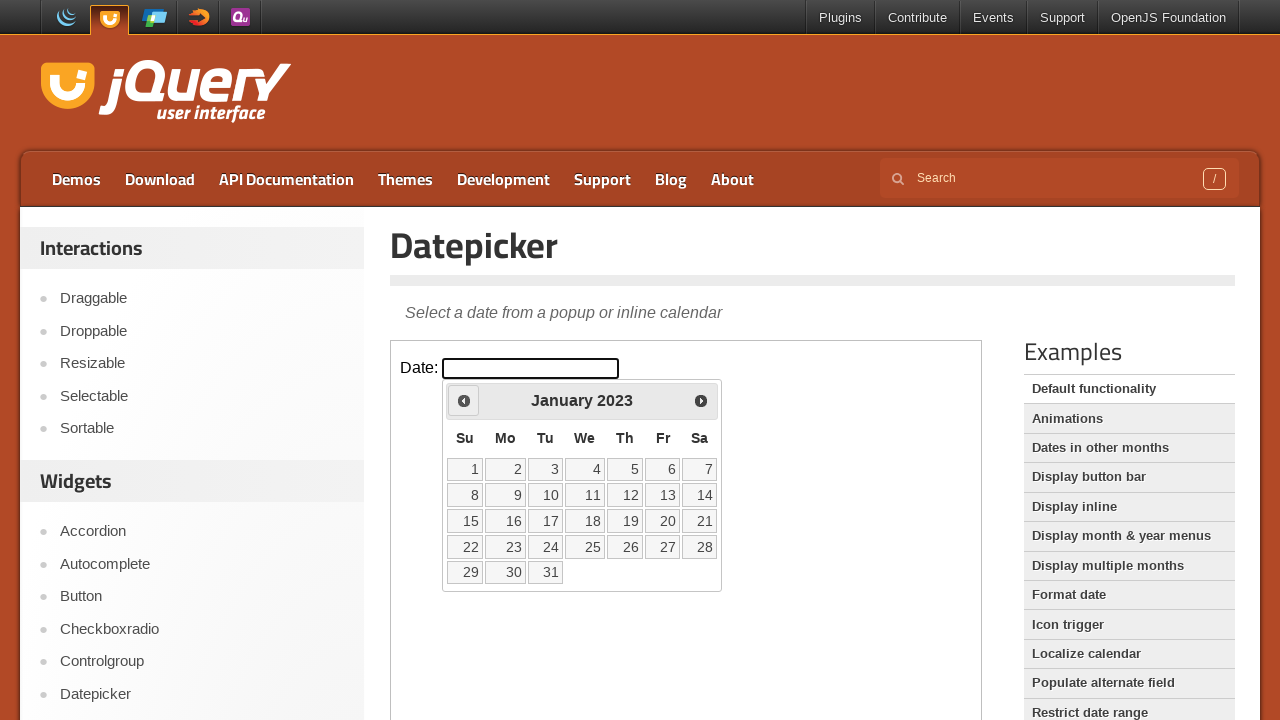

Clicked previous month button to navigate towards May 1999 at (464, 400) on iframe >> nth=0 >> internal:control=enter-frame >> .ui-icon.ui-icon-circle-trian
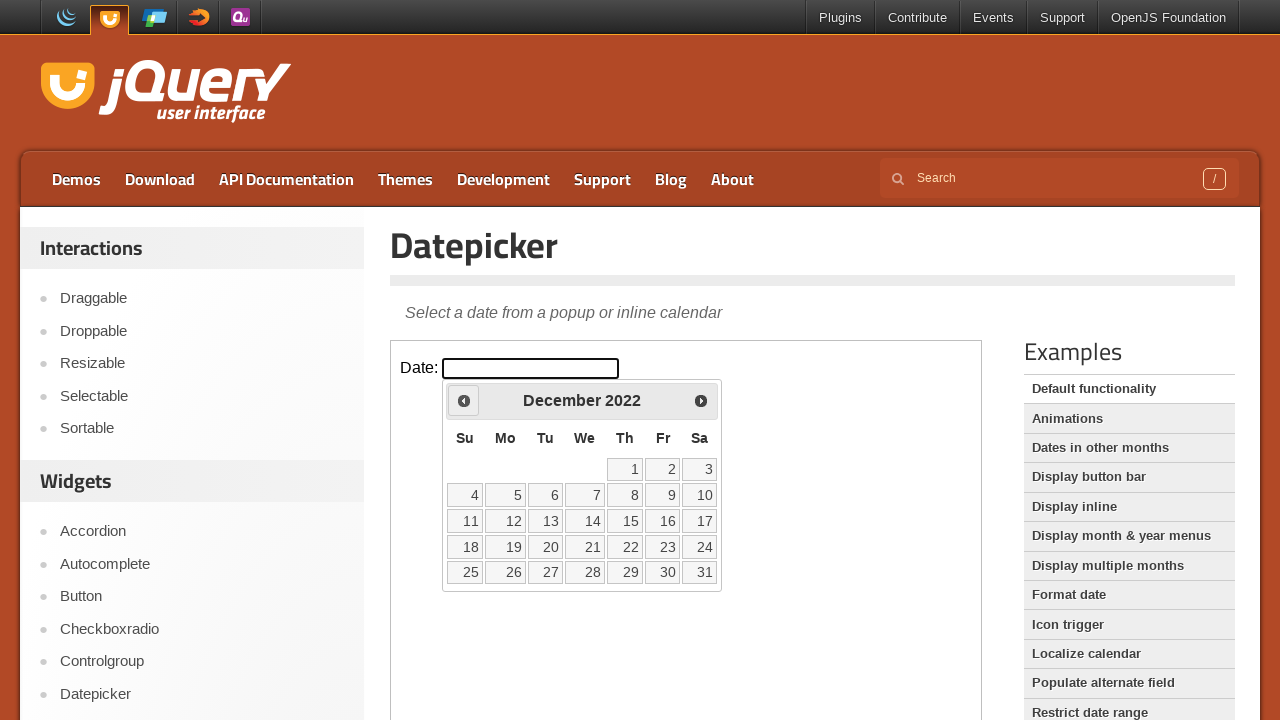

Retrieved current date picker state: December 2022
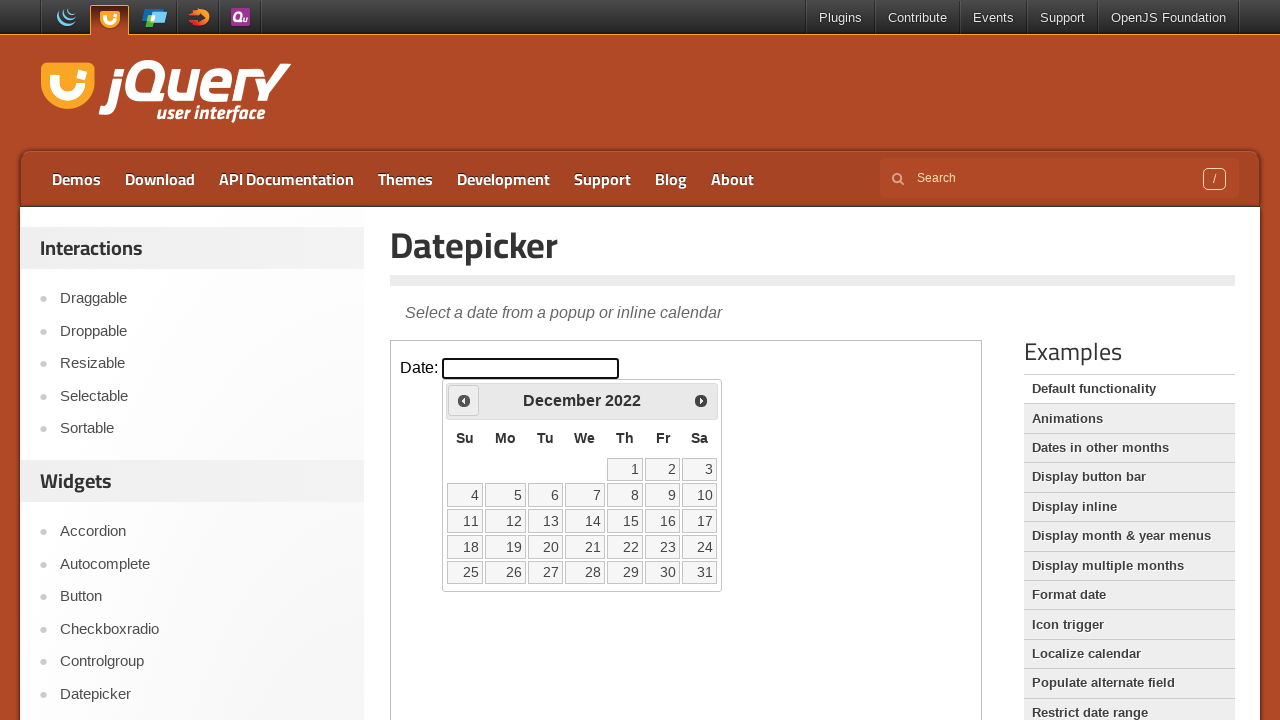

Clicked previous month button to navigate towards May 1999 at (464, 400) on iframe >> nth=0 >> internal:control=enter-frame >> .ui-icon.ui-icon-circle-trian
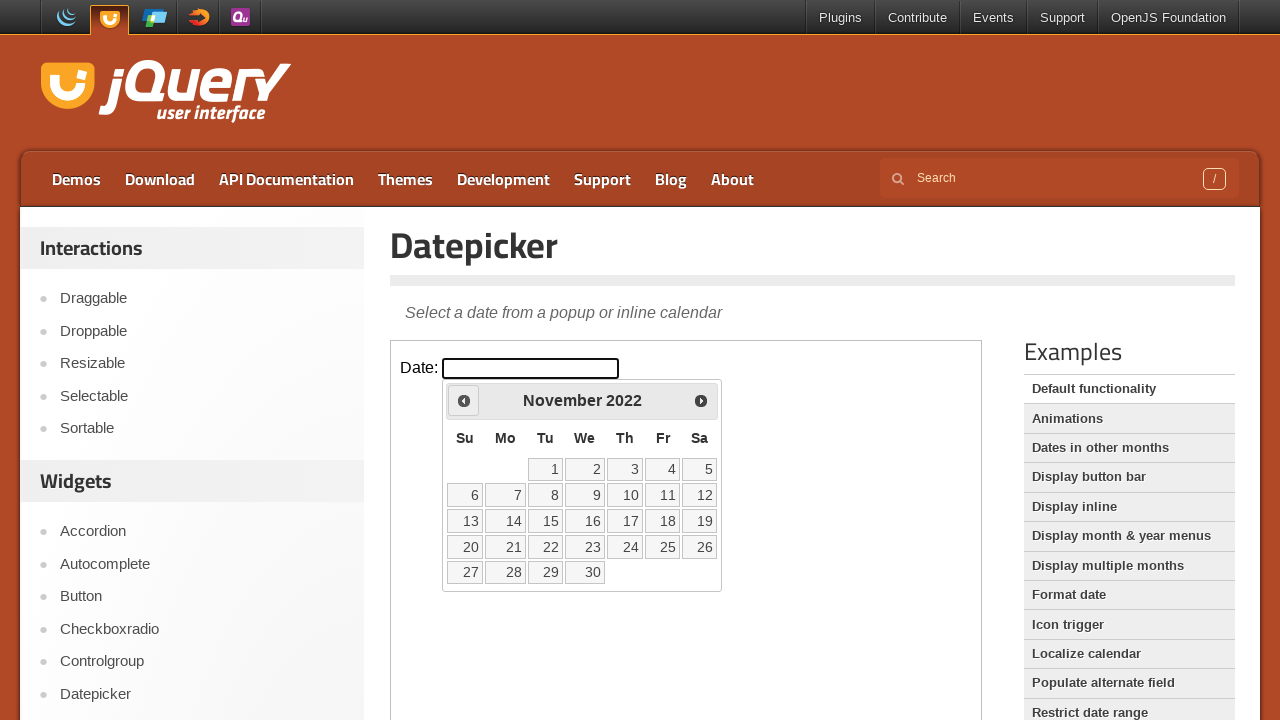

Retrieved current date picker state: November 2022
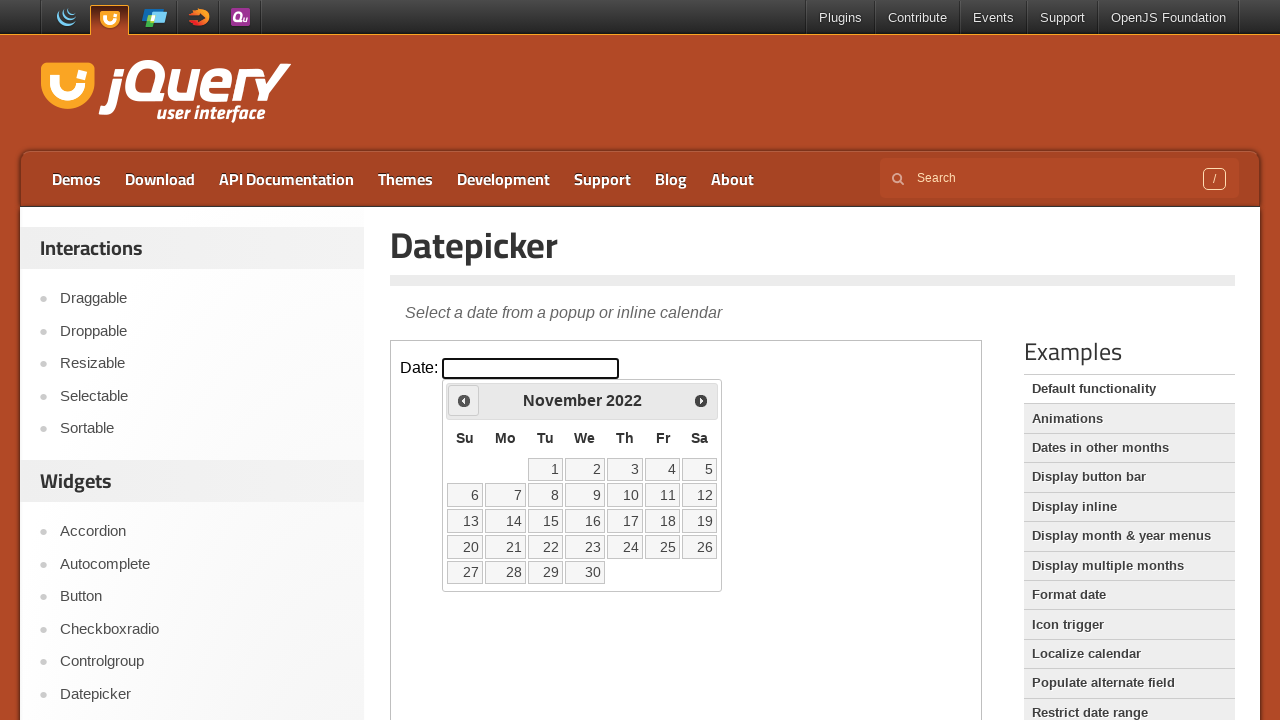

Clicked previous month button to navigate towards May 1999 at (464, 400) on iframe >> nth=0 >> internal:control=enter-frame >> .ui-icon.ui-icon-circle-trian
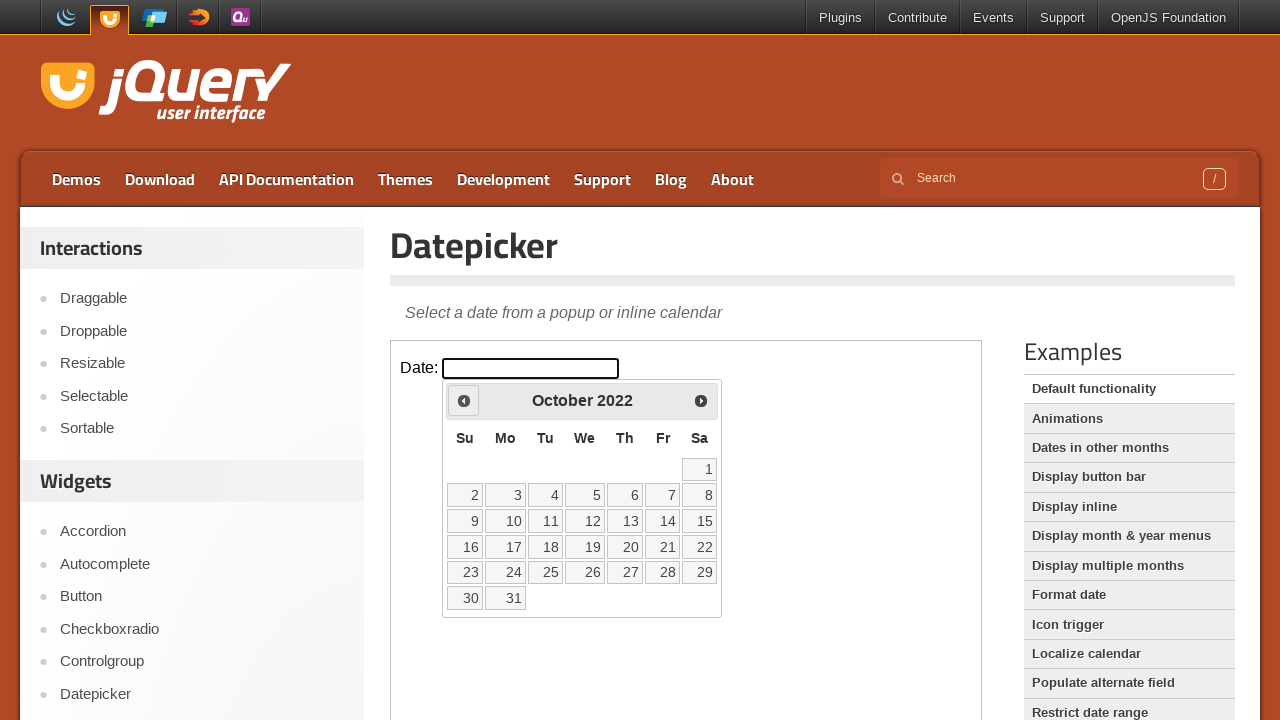

Retrieved current date picker state: October 2022
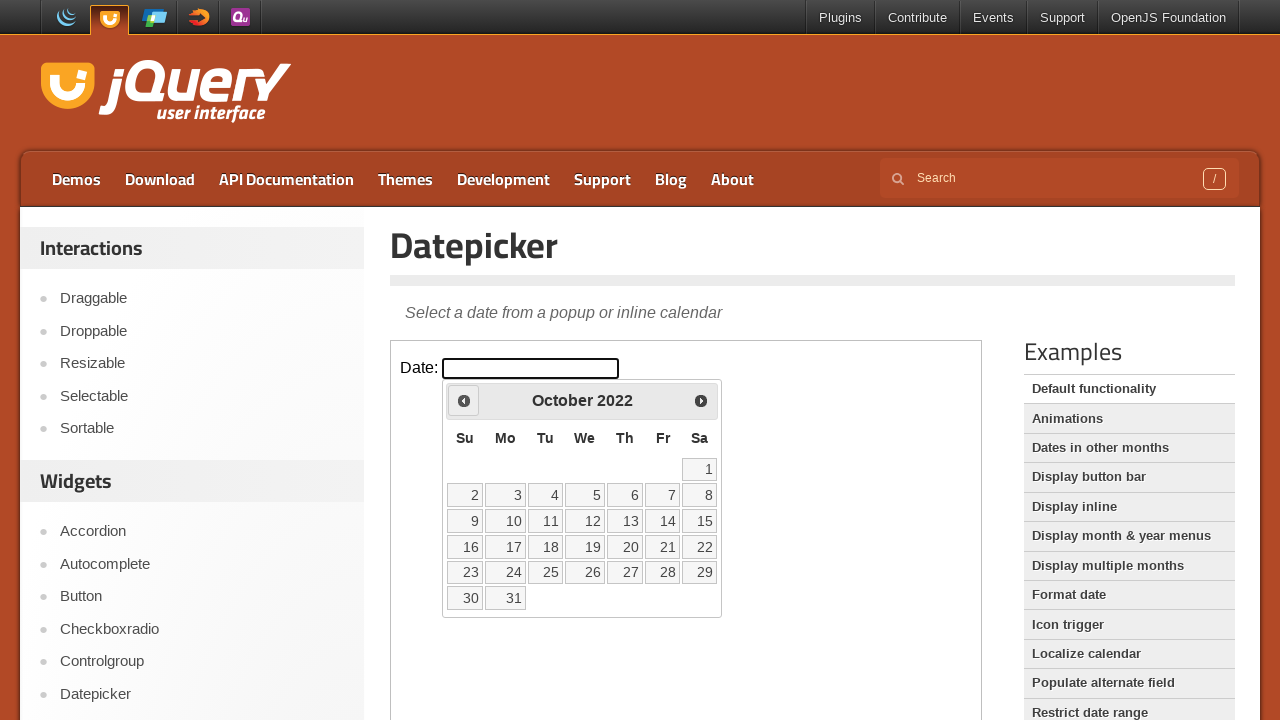

Clicked previous month button to navigate towards May 1999 at (464, 400) on iframe >> nth=0 >> internal:control=enter-frame >> .ui-icon.ui-icon-circle-trian
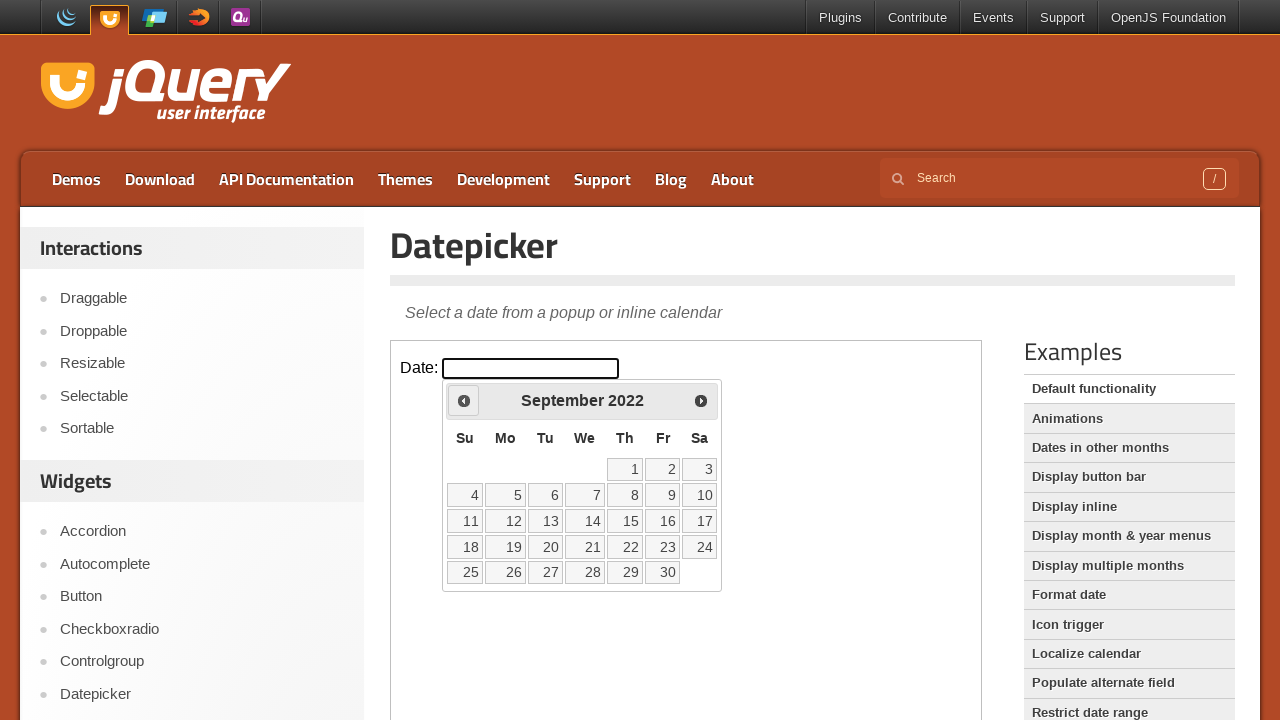

Retrieved current date picker state: September 2022
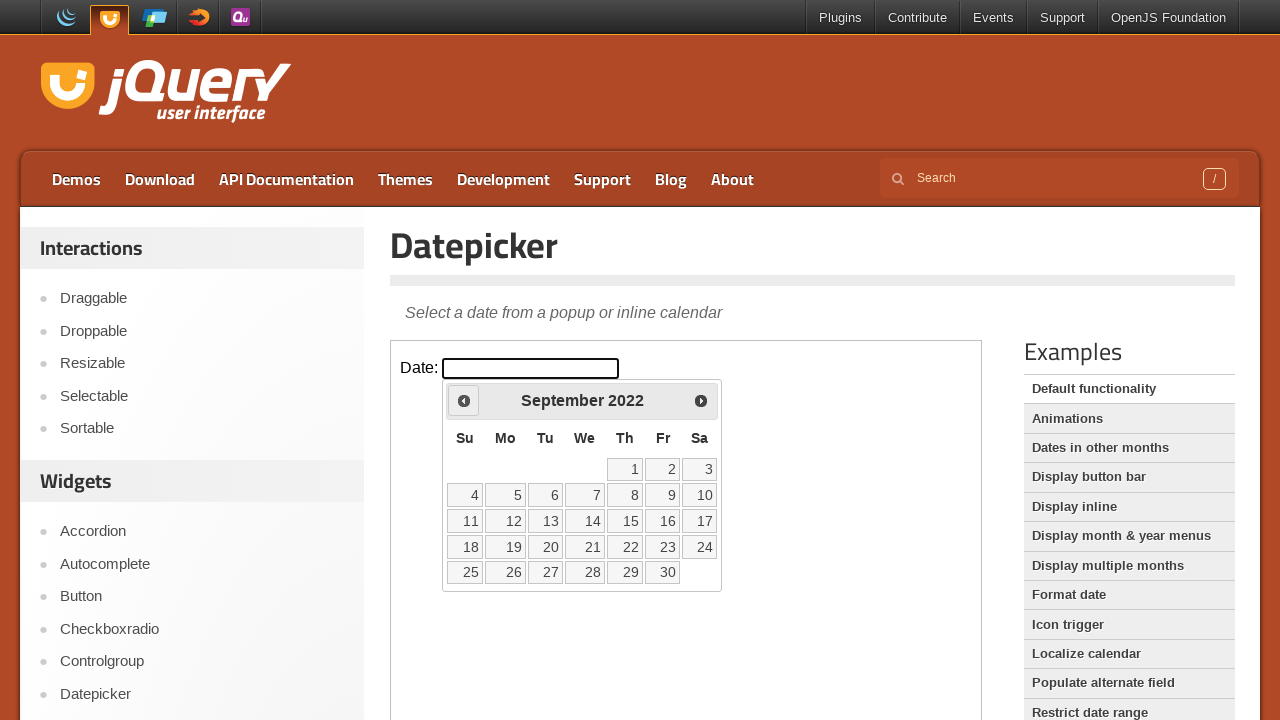

Clicked previous month button to navigate towards May 1999 at (464, 400) on iframe >> nth=0 >> internal:control=enter-frame >> .ui-icon.ui-icon-circle-trian
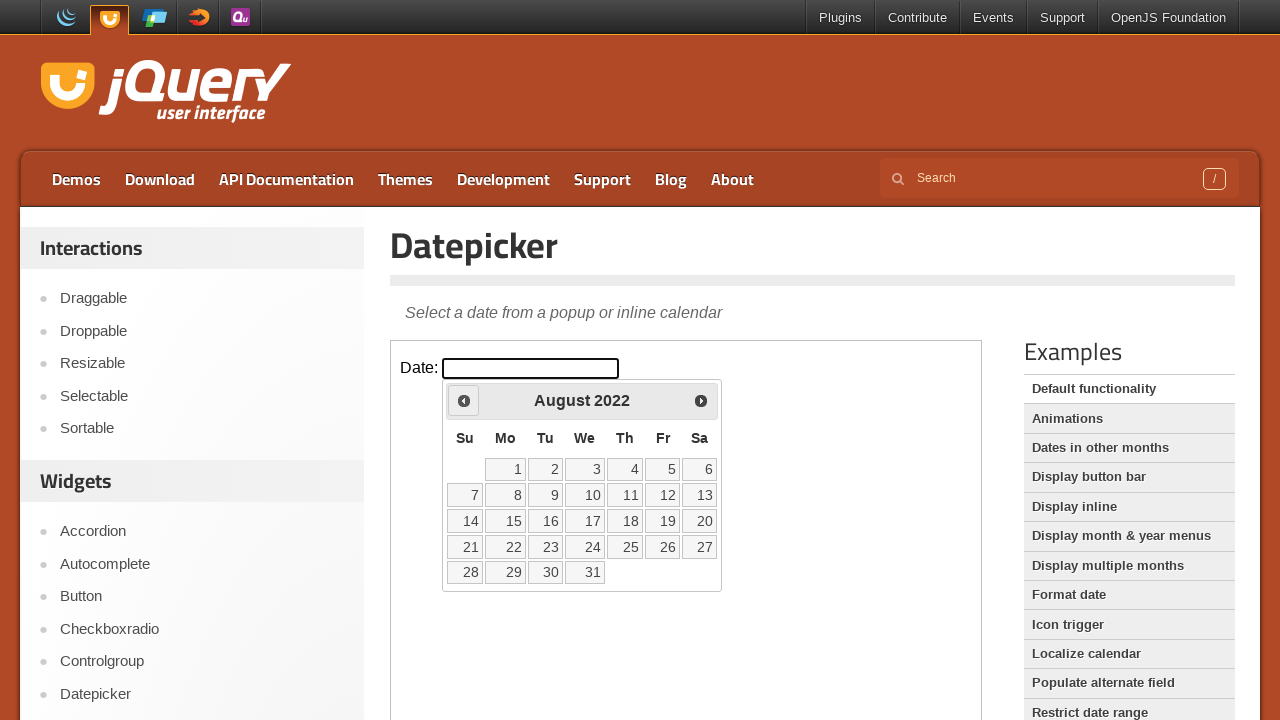

Retrieved current date picker state: August 2022
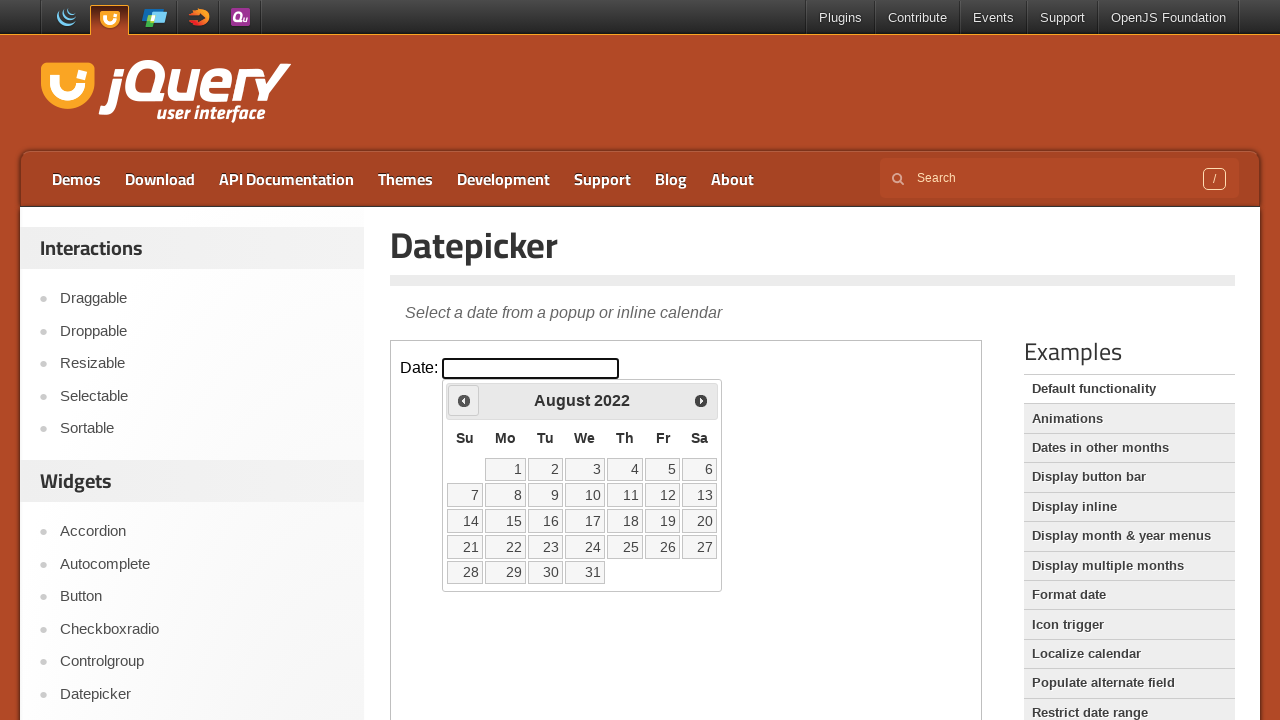

Clicked previous month button to navigate towards May 1999 at (464, 400) on iframe >> nth=0 >> internal:control=enter-frame >> .ui-icon.ui-icon-circle-trian
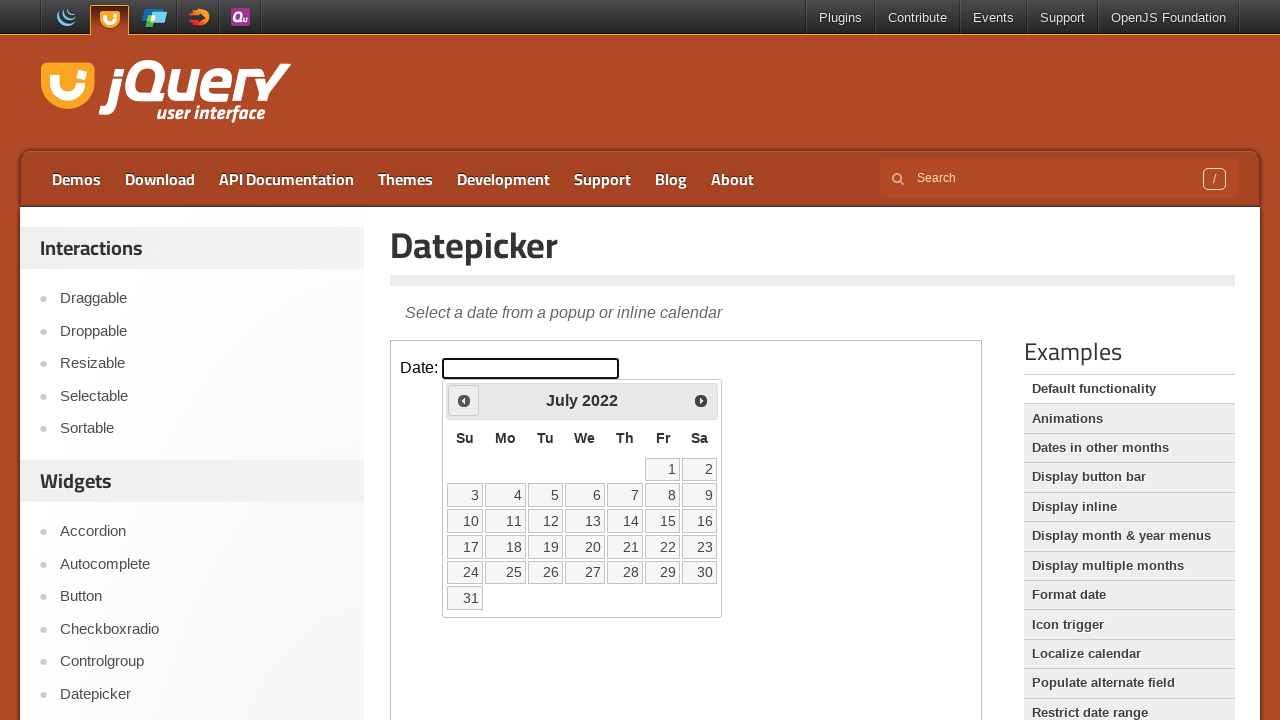

Retrieved current date picker state: July 2022
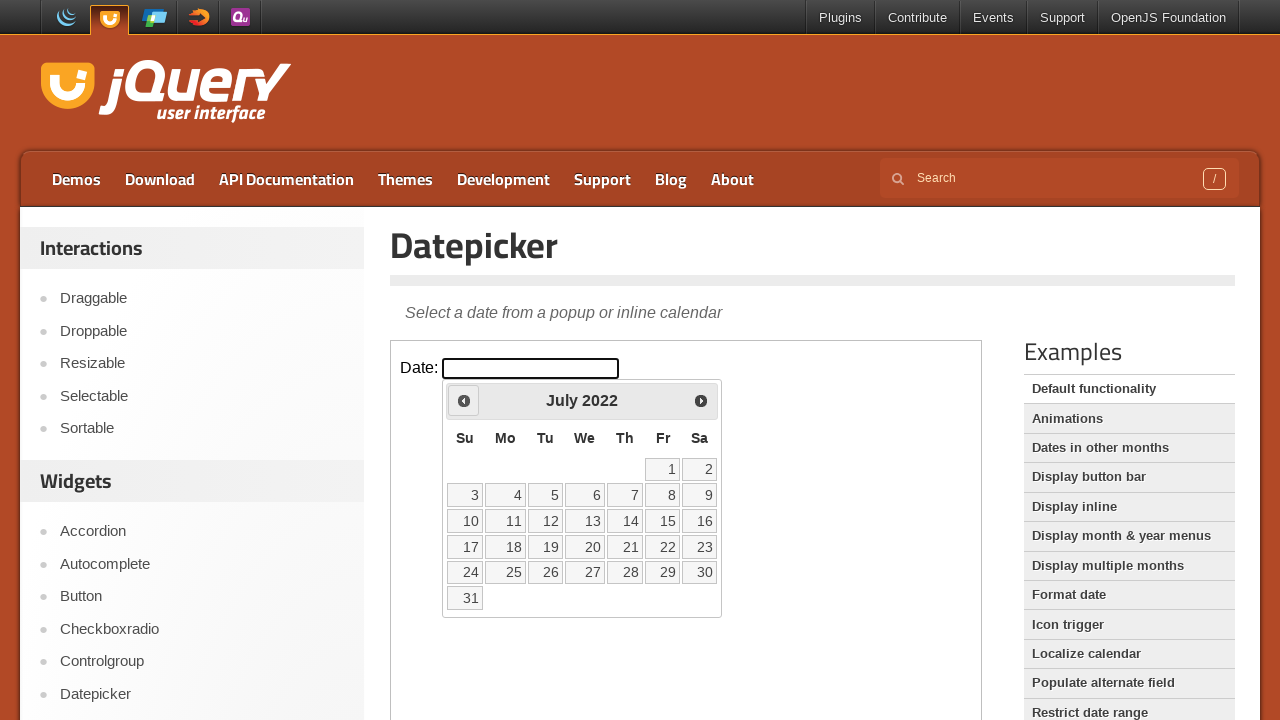

Clicked previous month button to navigate towards May 1999 at (464, 400) on iframe >> nth=0 >> internal:control=enter-frame >> .ui-icon.ui-icon-circle-trian
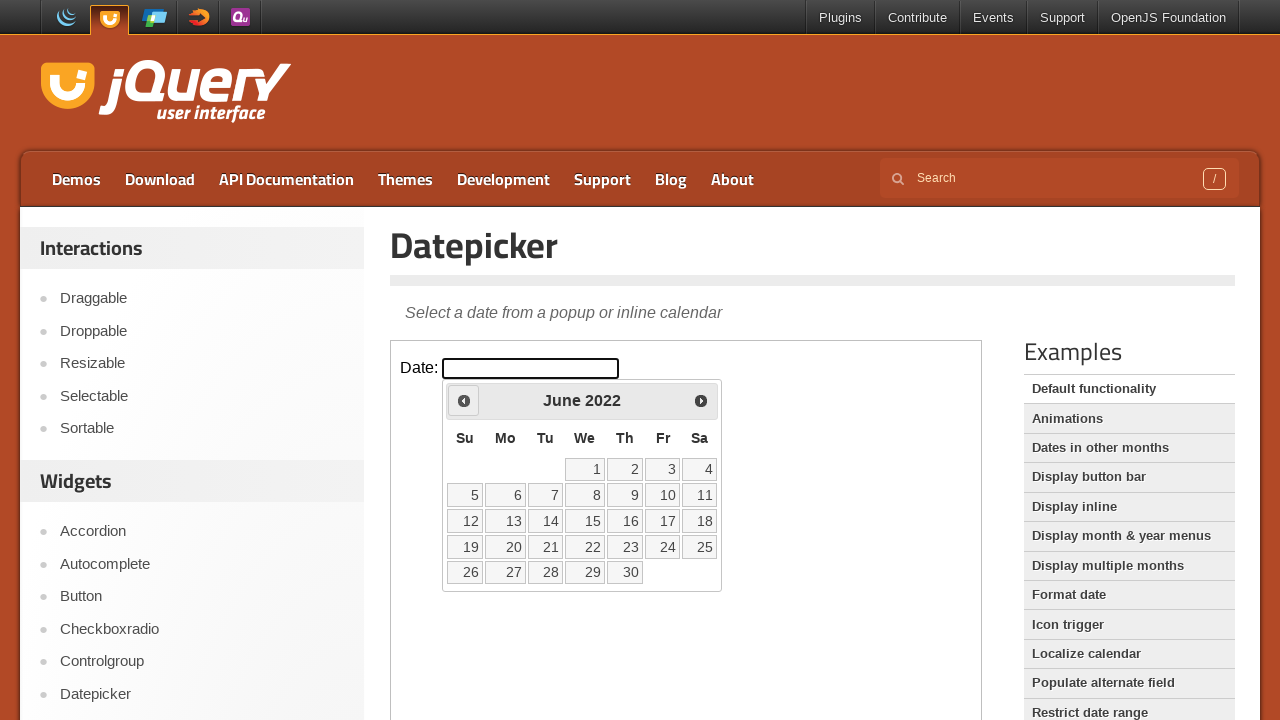

Retrieved current date picker state: June 2022
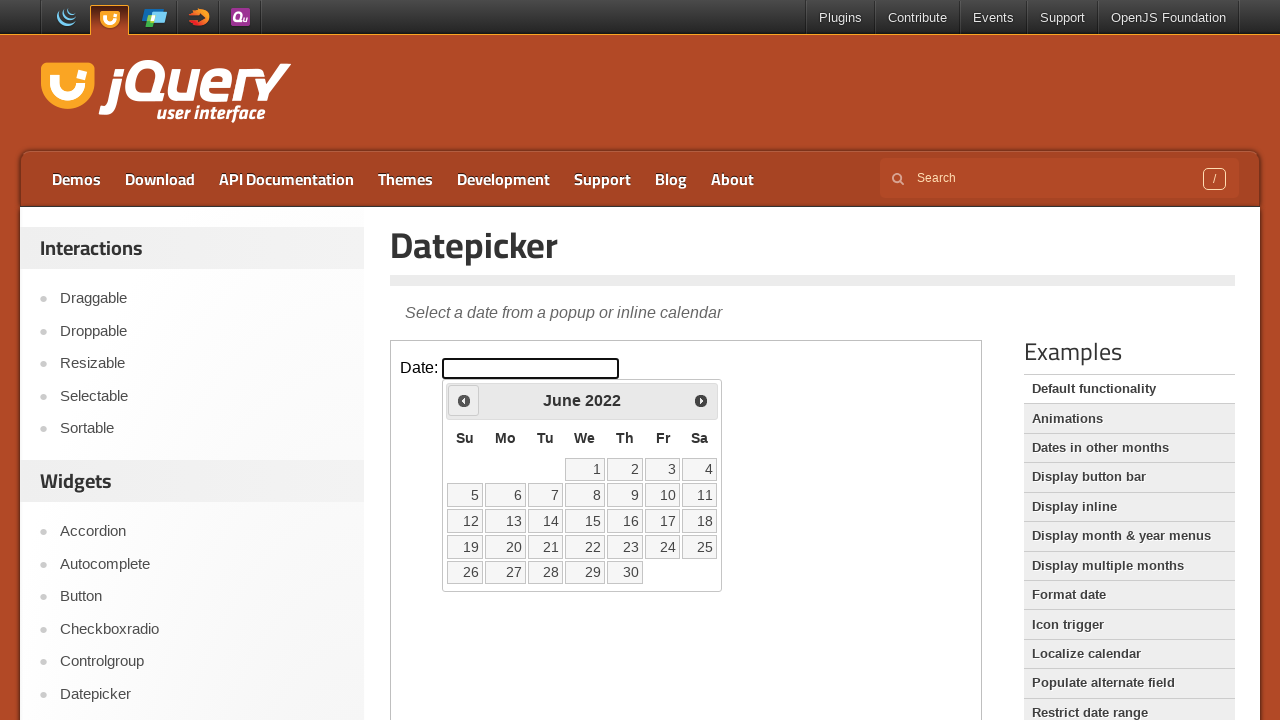

Clicked previous month button to navigate towards May 1999 at (464, 400) on iframe >> nth=0 >> internal:control=enter-frame >> .ui-icon.ui-icon-circle-trian
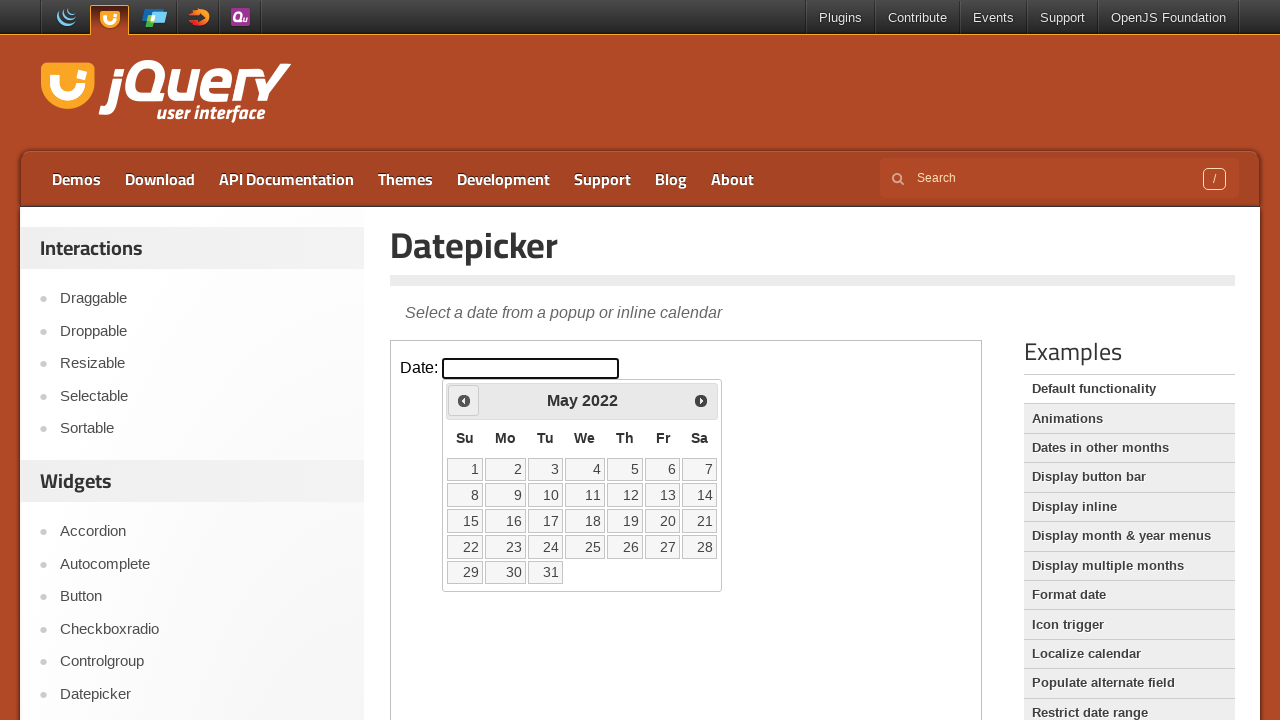

Retrieved current date picker state: May 2022
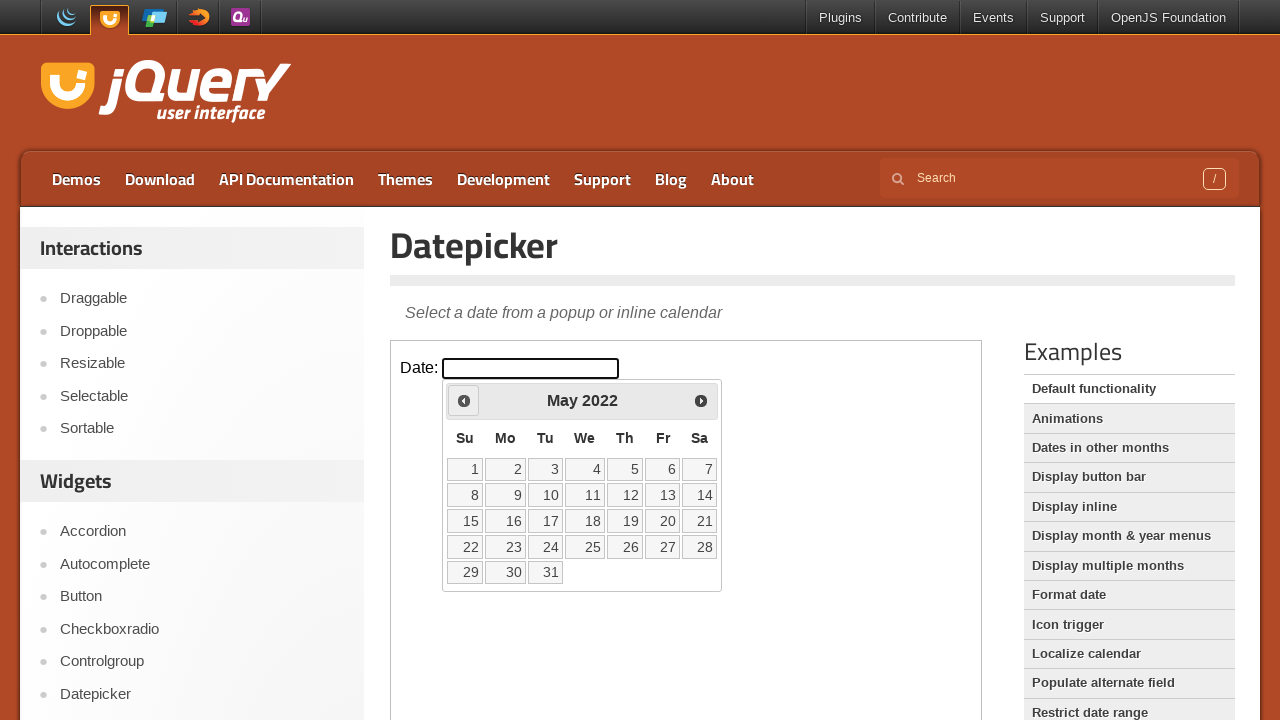

Clicked previous month button to navigate towards May 1999 at (464, 400) on iframe >> nth=0 >> internal:control=enter-frame >> .ui-icon.ui-icon-circle-trian
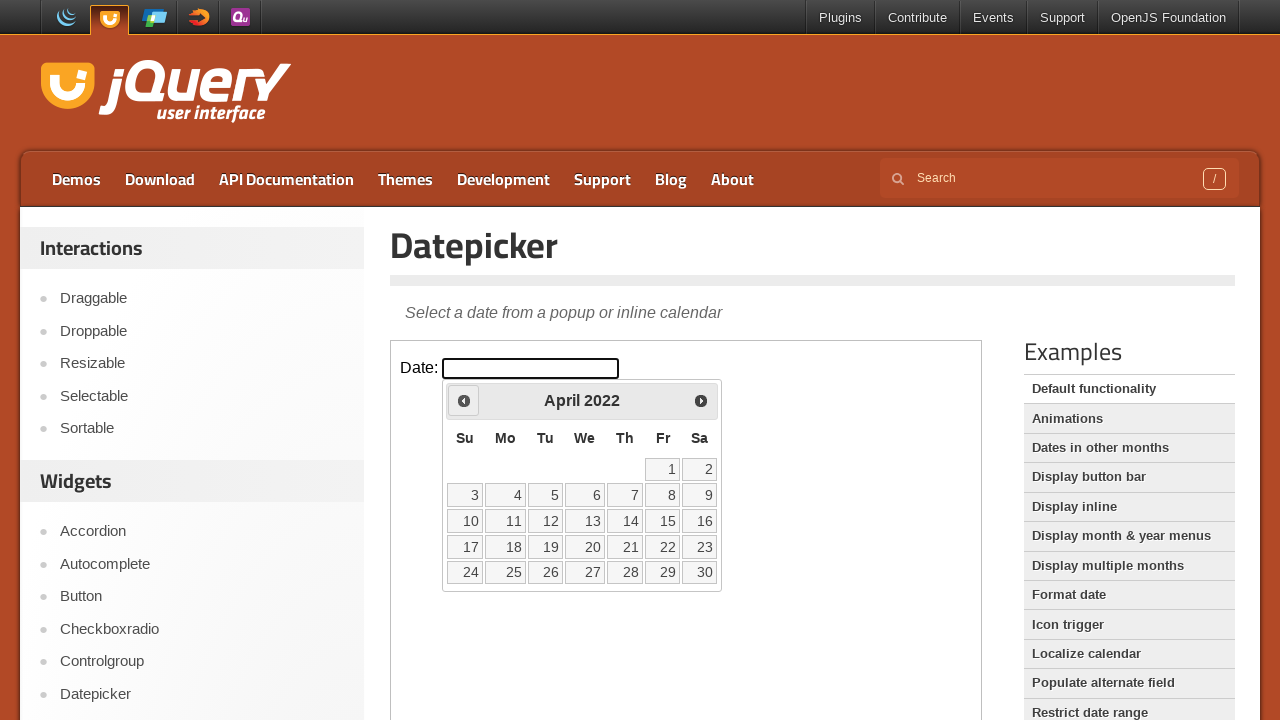

Retrieved current date picker state: April 2022
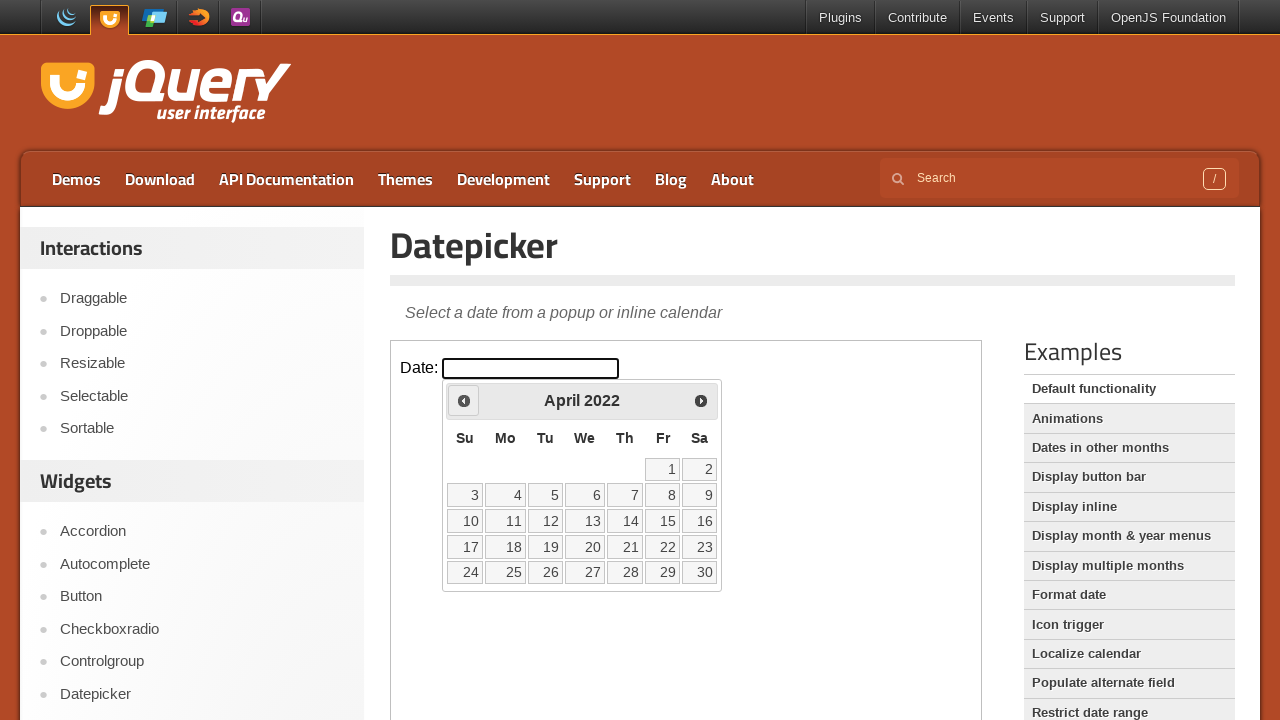

Clicked previous month button to navigate towards May 1999 at (464, 400) on iframe >> nth=0 >> internal:control=enter-frame >> .ui-icon.ui-icon-circle-trian
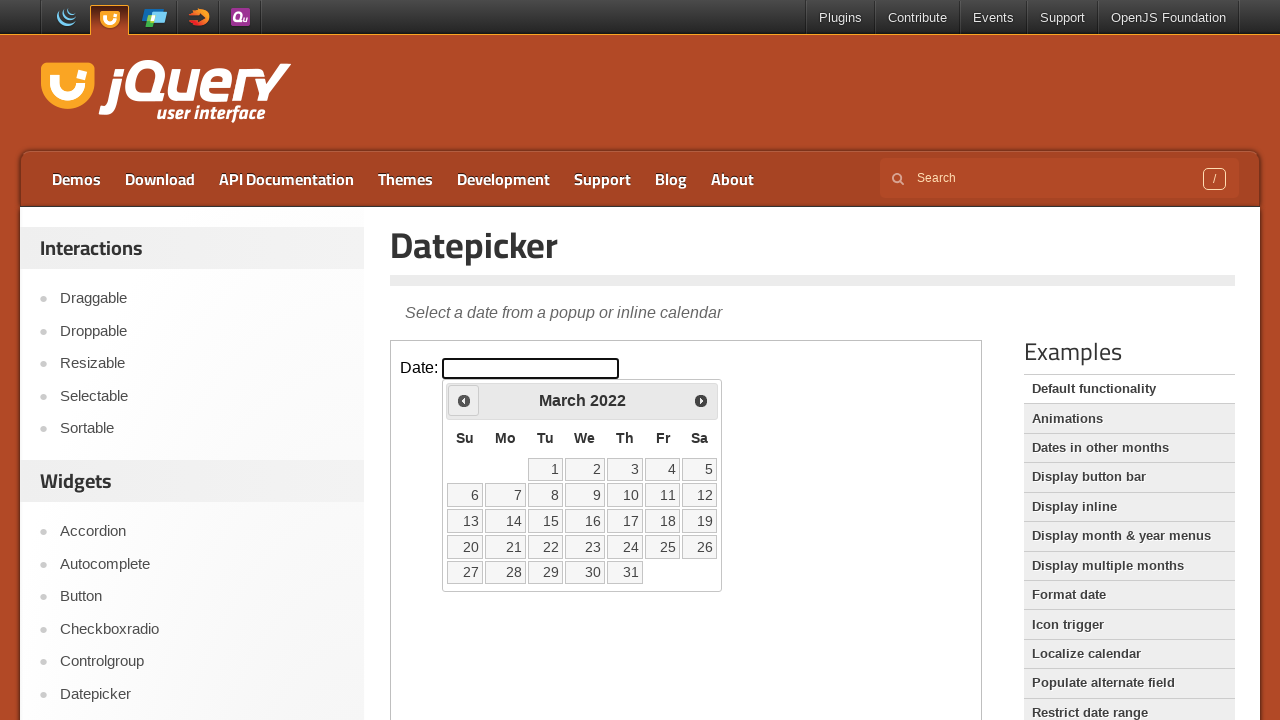

Retrieved current date picker state: March 2022
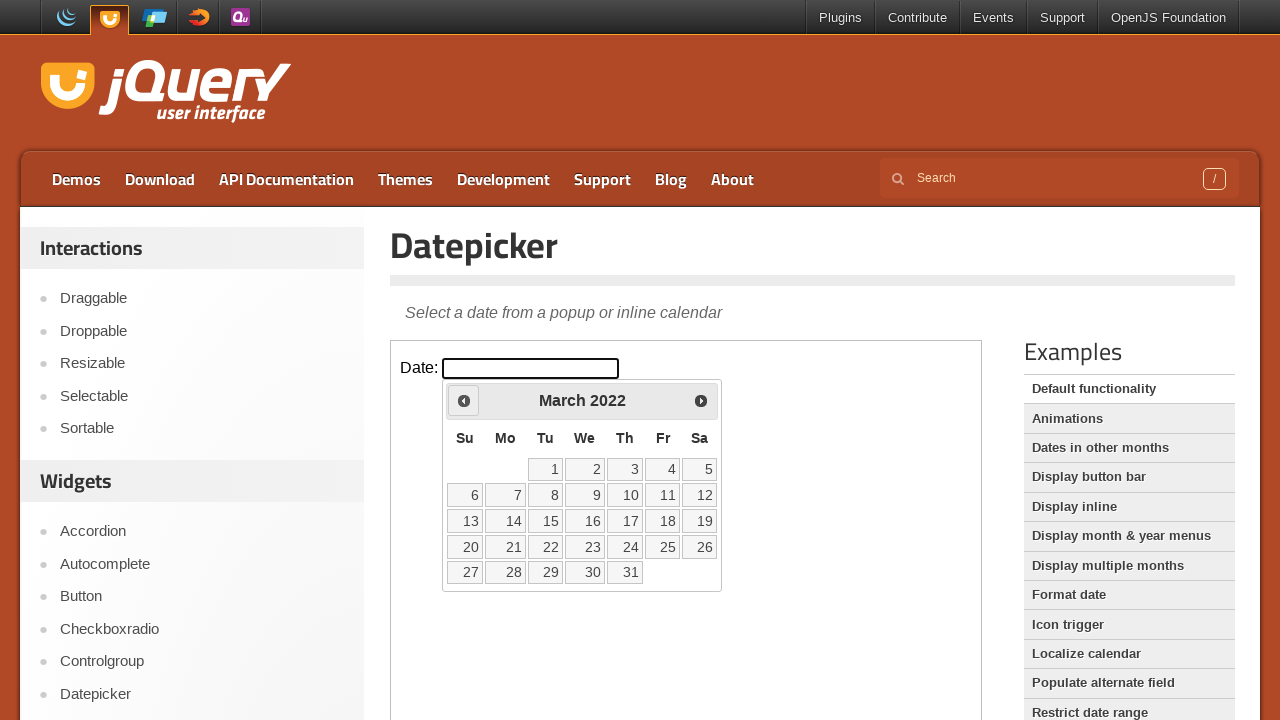

Clicked previous month button to navigate towards May 1999 at (464, 400) on iframe >> nth=0 >> internal:control=enter-frame >> .ui-icon.ui-icon-circle-trian
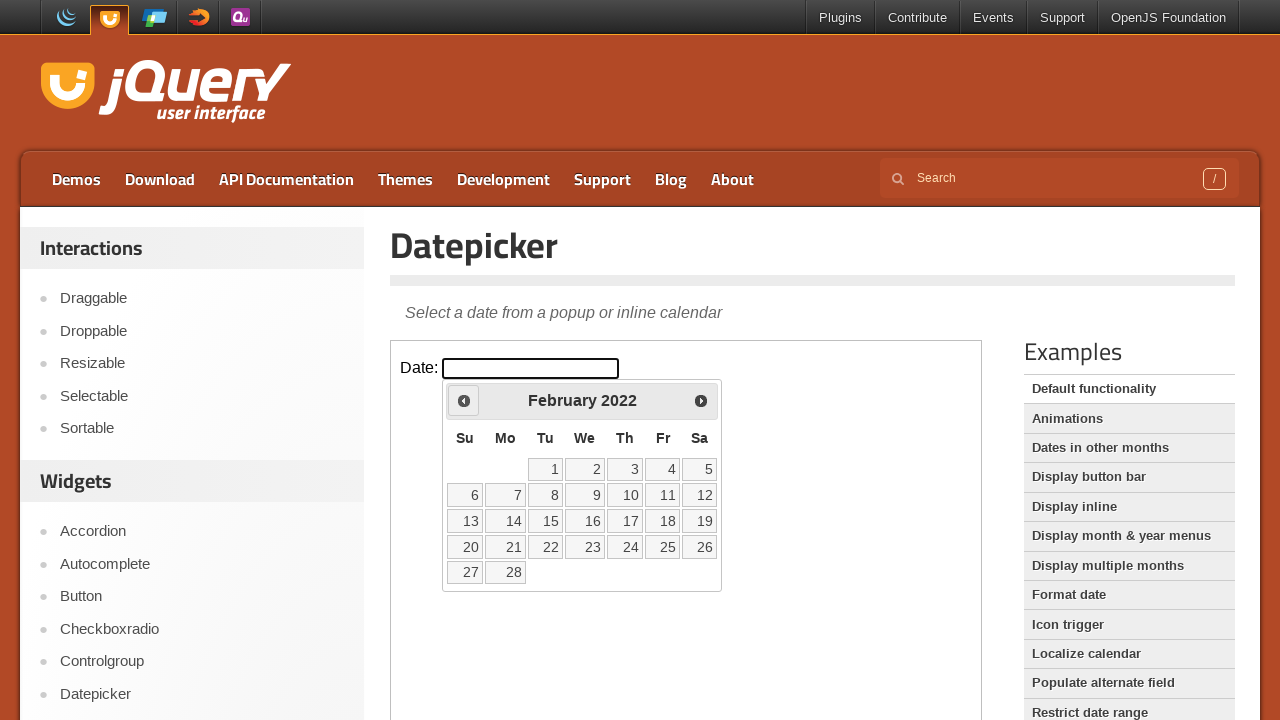

Retrieved current date picker state: February 2022
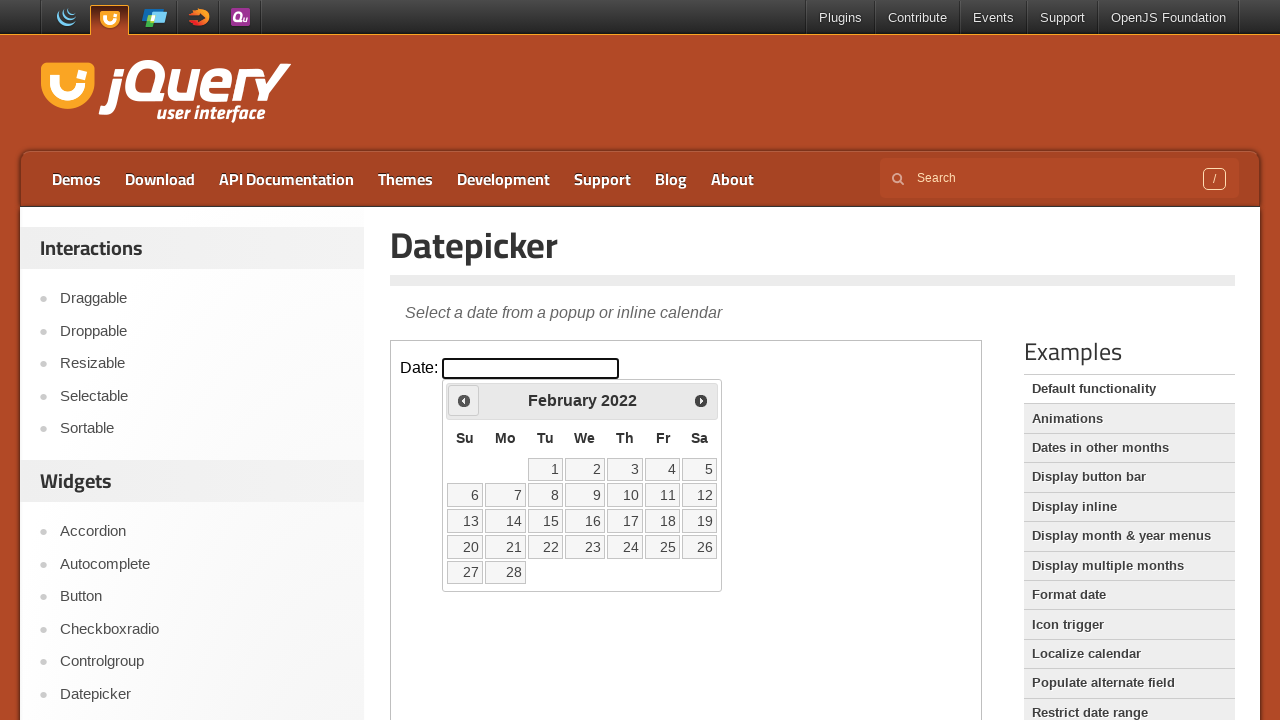

Clicked previous month button to navigate towards May 1999 at (464, 400) on iframe >> nth=0 >> internal:control=enter-frame >> .ui-icon.ui-icon-circle-trian
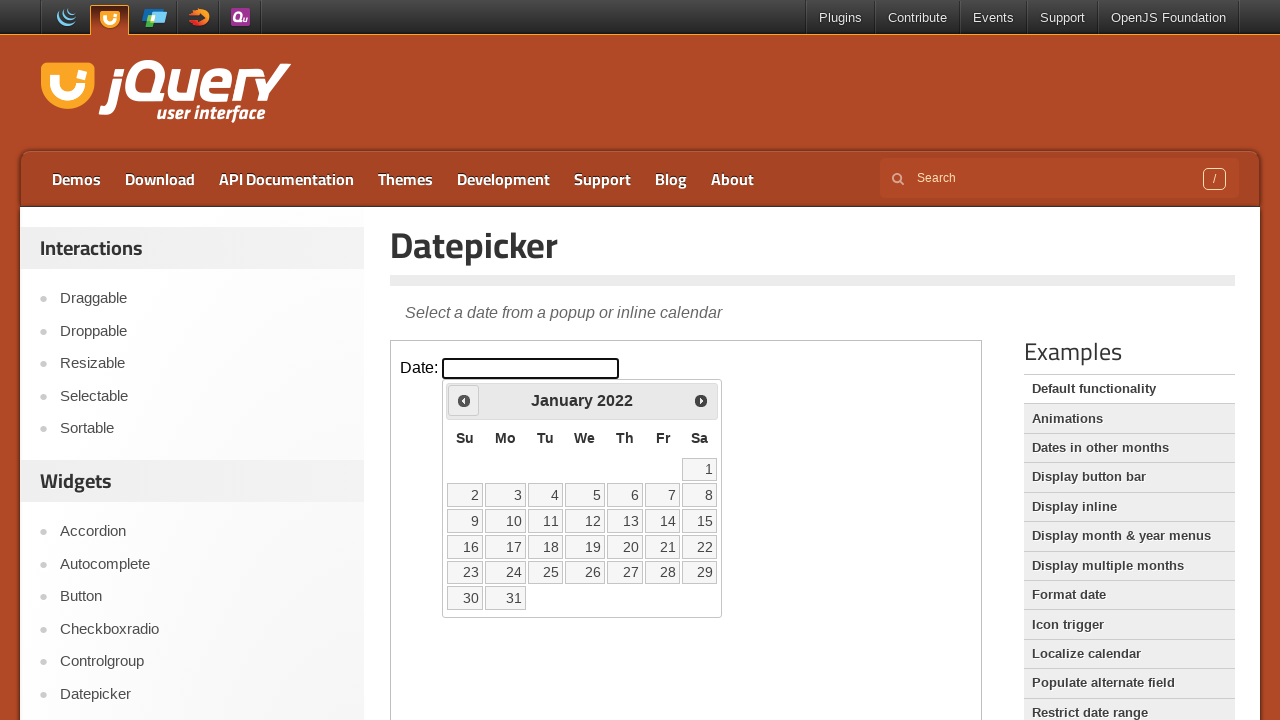

Retrieved current date picker state: January 2022
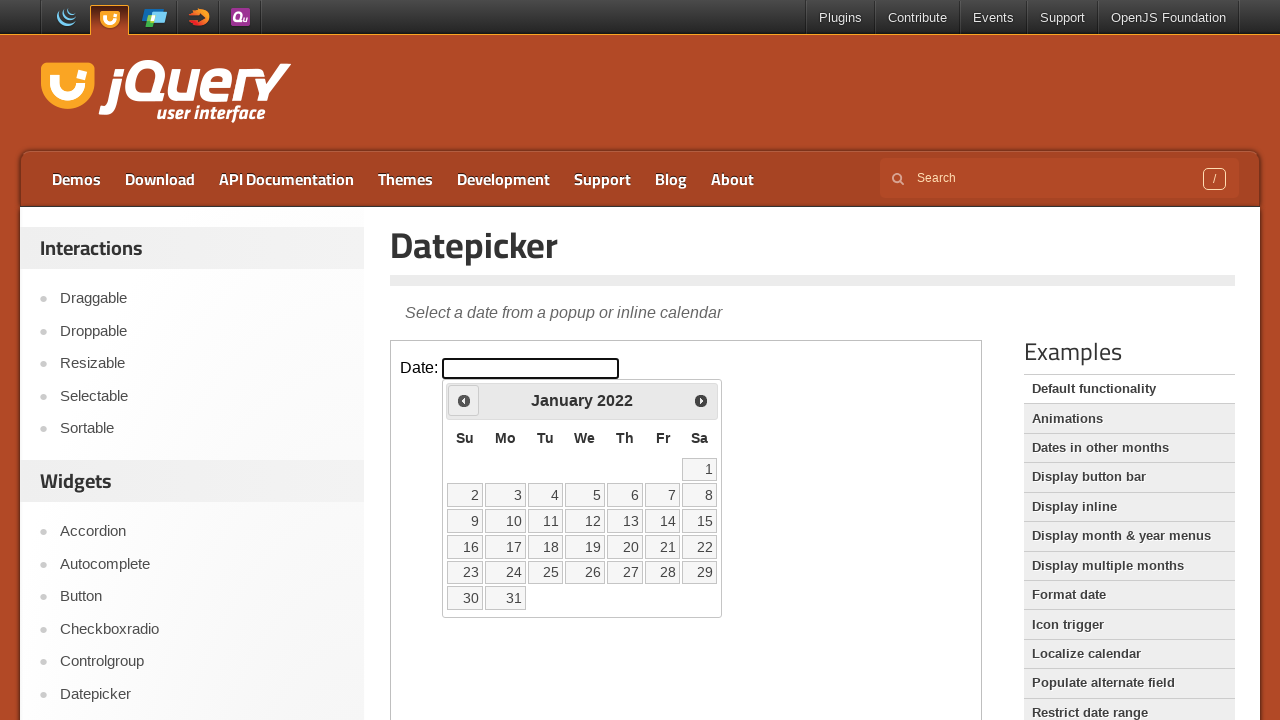

Clicked previous month button to navigate towards May 1999 at (464, 400) on iframe >> nth=0 >> internal:control=enter-frame >> .ui-icon.ui-icon-circle-trian
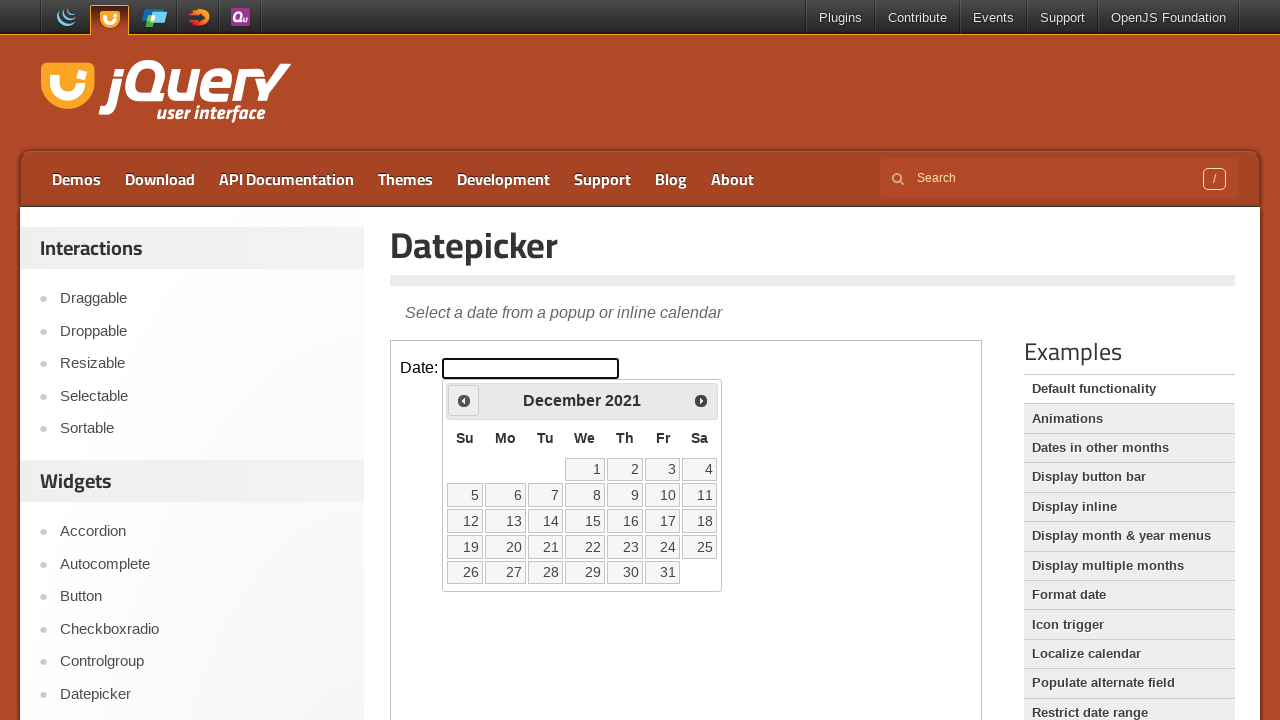

Retrieved current date picker state: December 2021
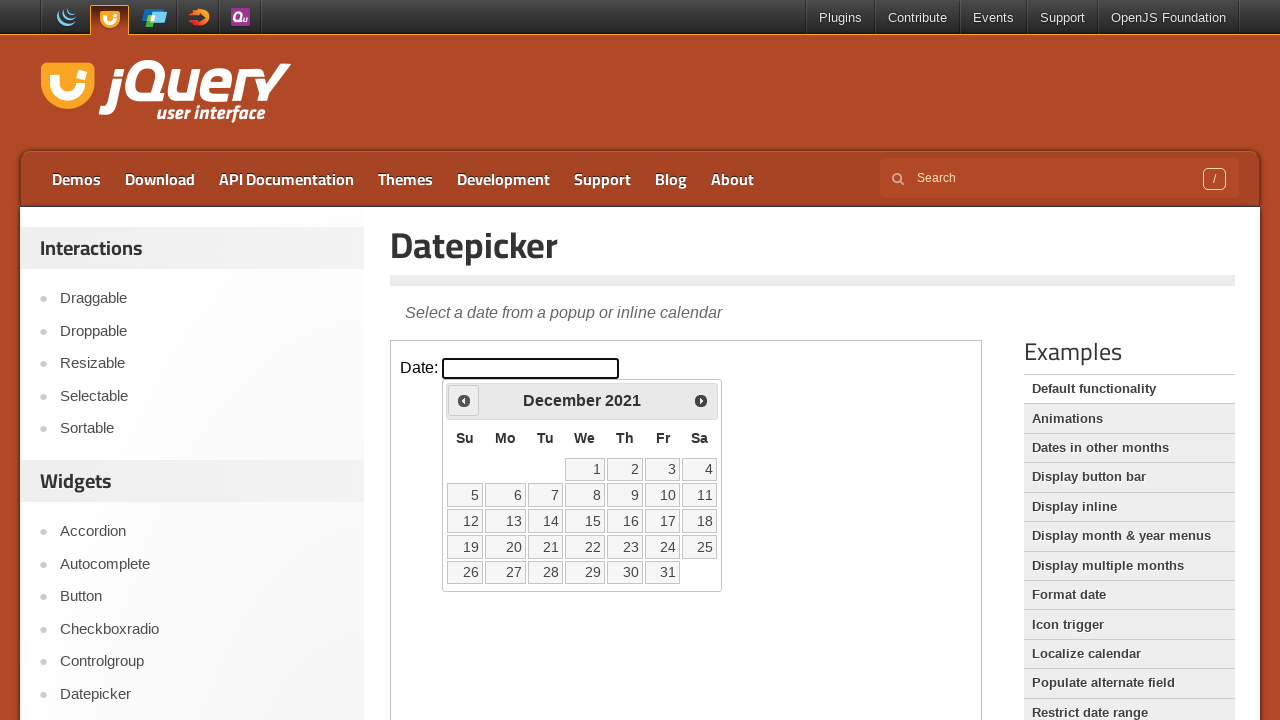

Clicked previous month button to navigate towards May 1999 at (464, 400) on iframe >> nth=0 >> internal:control=enter-frame >> .ui-icon.ui-icon-circle-trian
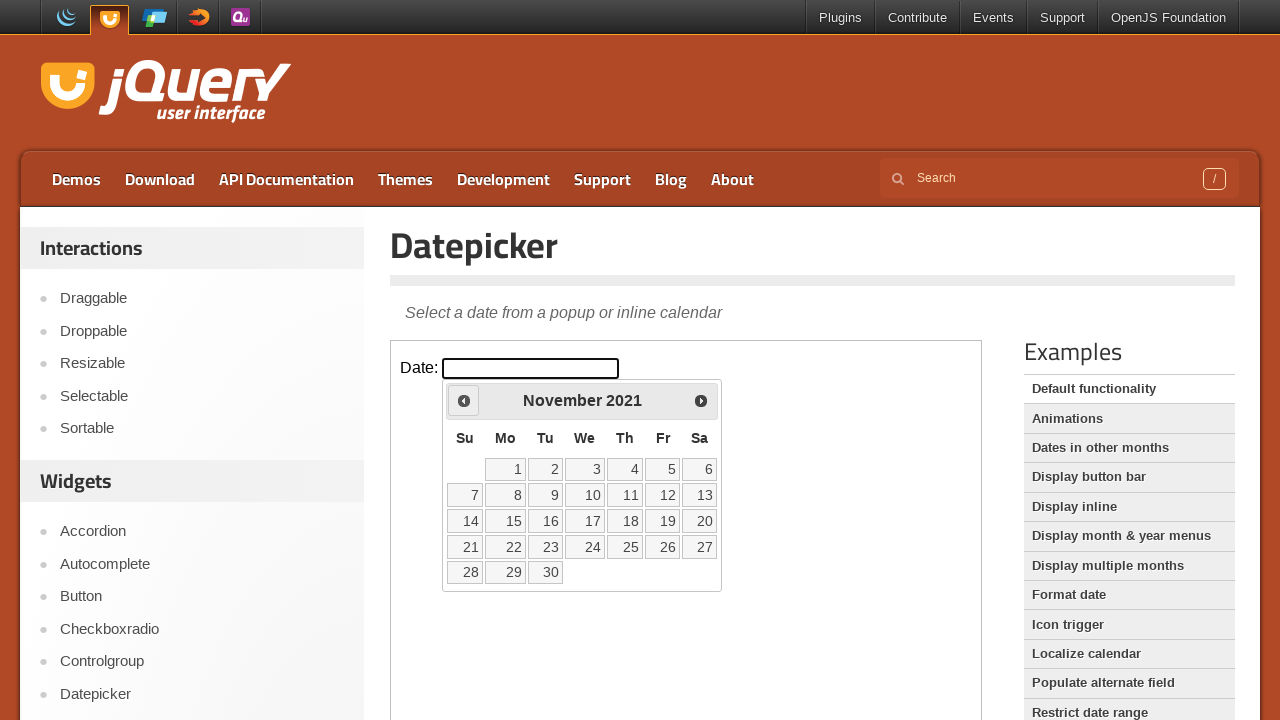

Retrieved current date picker state: November 2021
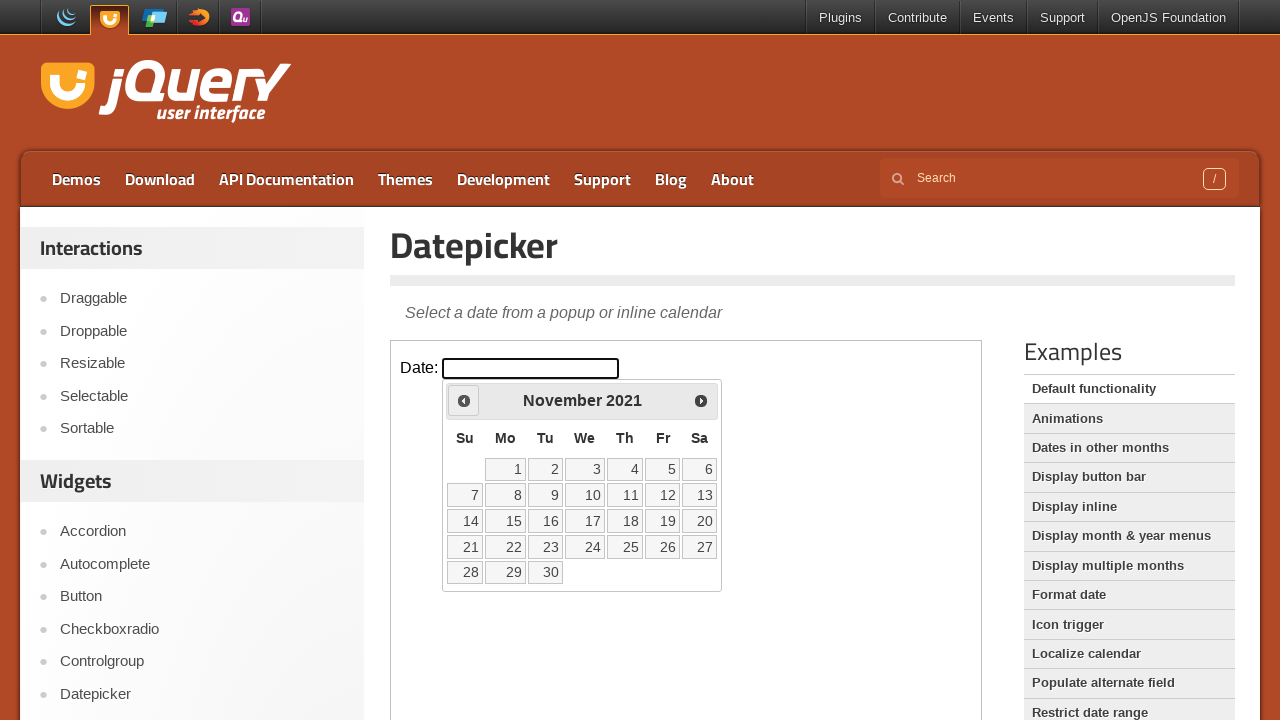

Clicked previous month button to navigate towards May 1999 at (464, 400) on iframe >> nth=0 >> internal:control=enter-frame >> .ui-icon.ui-icon-circle-trian
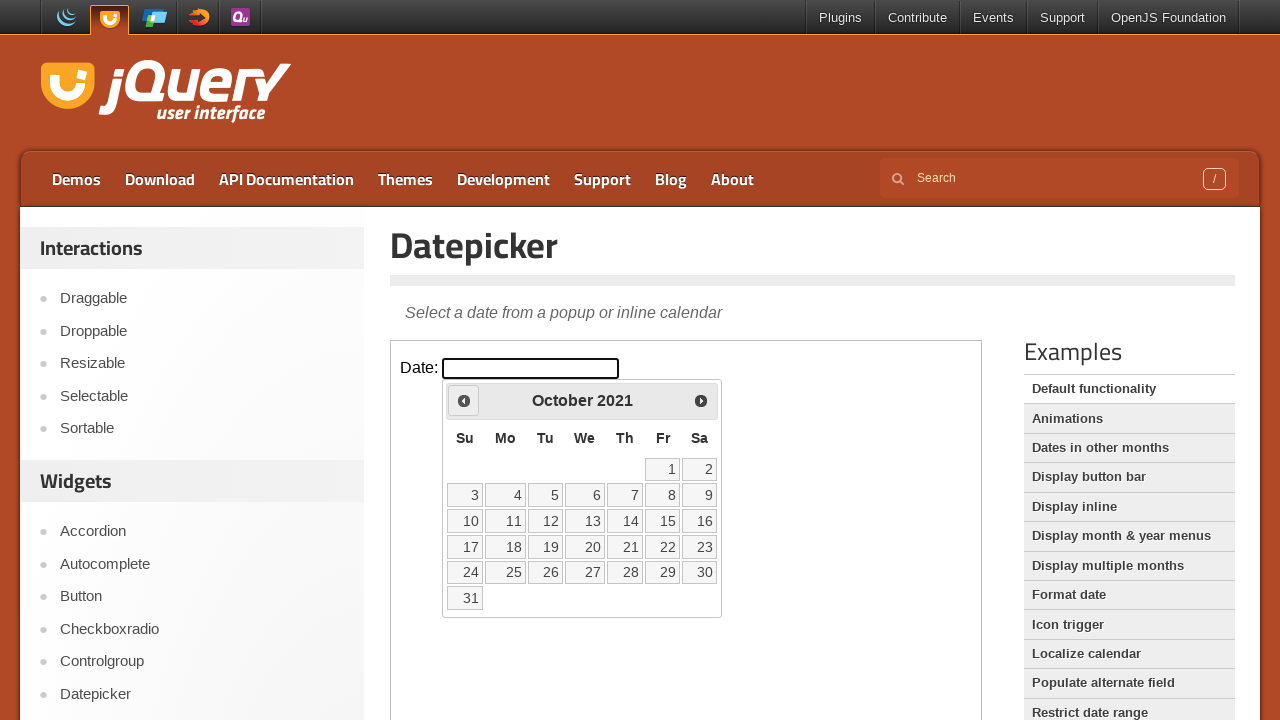

Retrieved current date picker state: October 2021
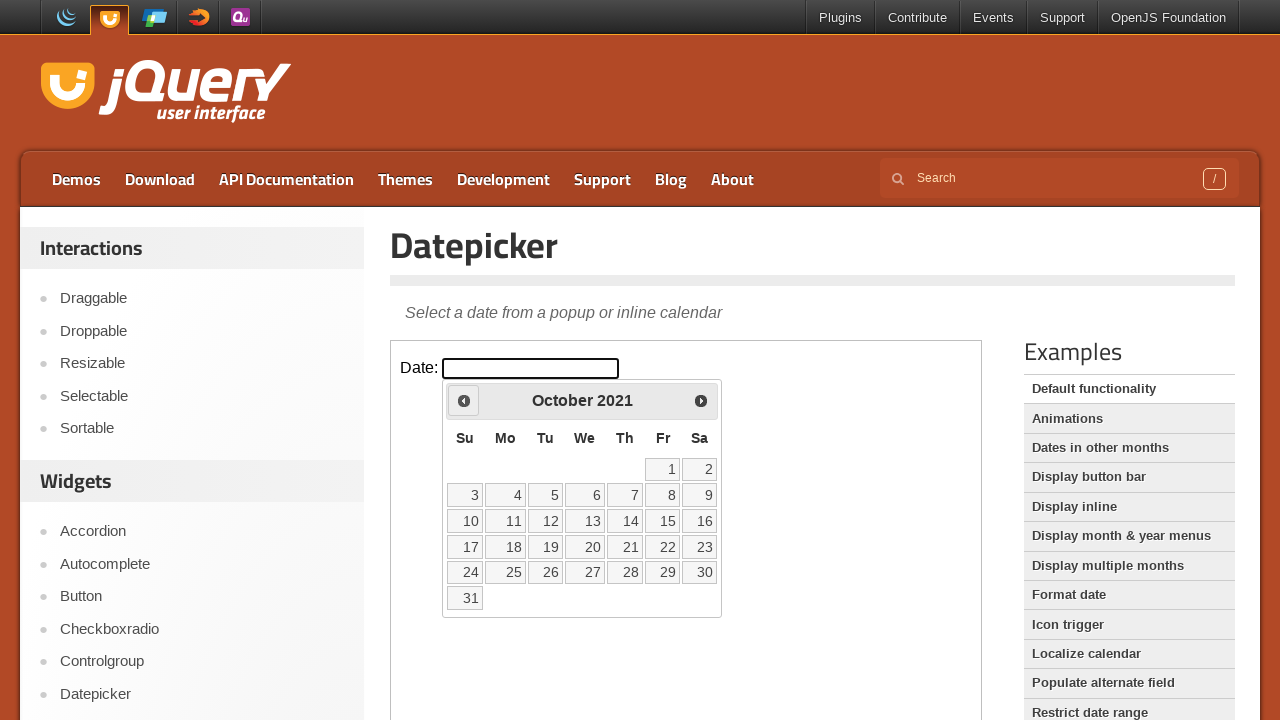

Clicked previous month button to navigate towards May 1999 at (464, 400) on iframe >> nth=0 >> internal:control=enter-frame >> .ui-icon.ui-icon-circle-trian
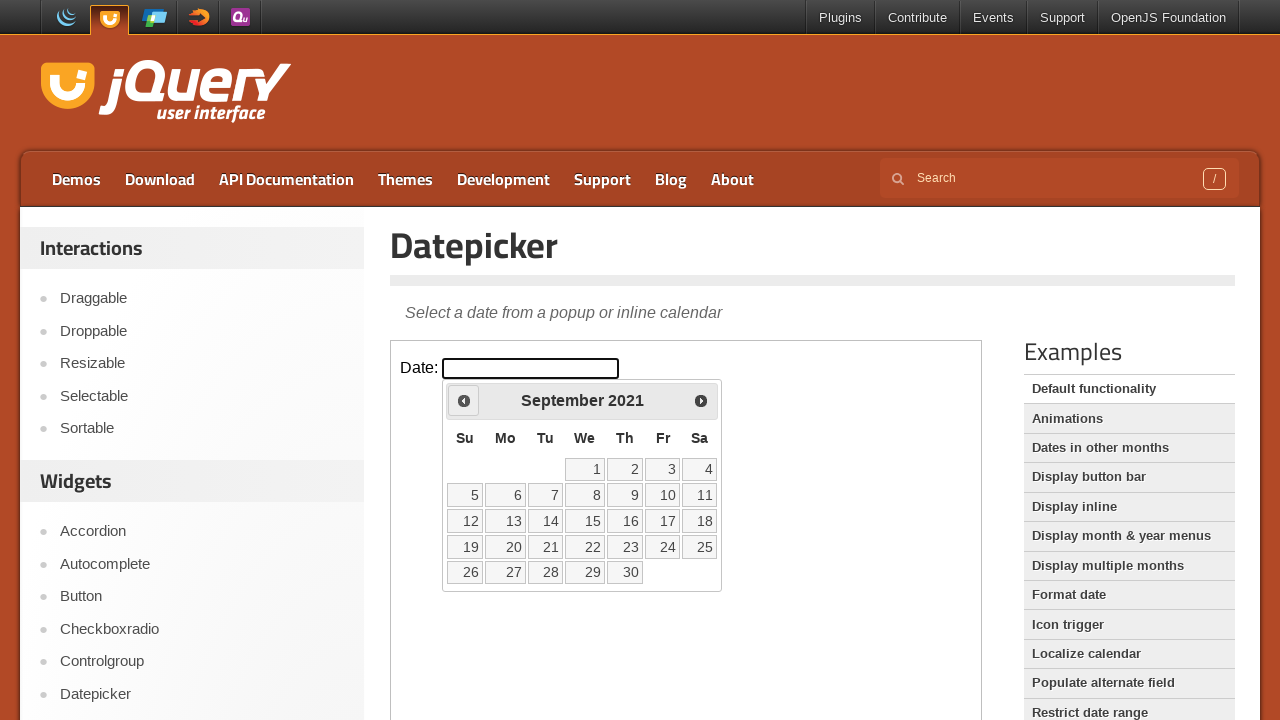

Retrieved current date picker state: September 2021
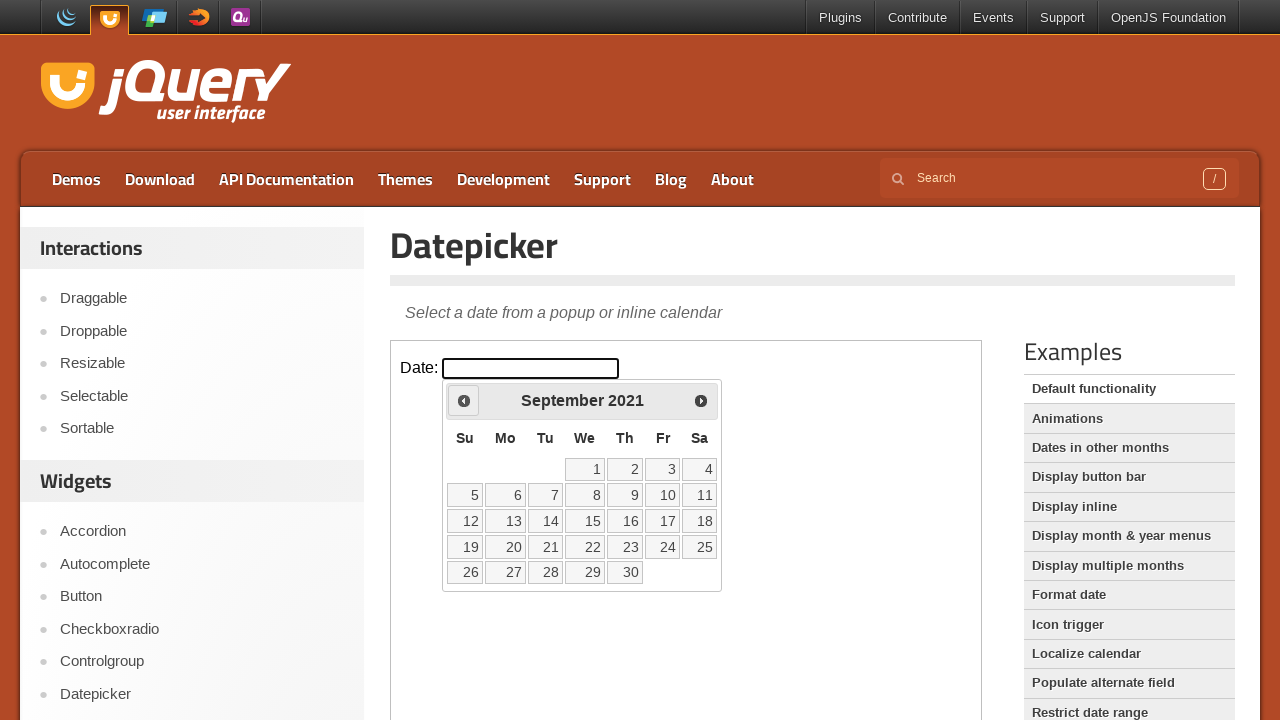

Clicked previous month button to navigate towards May 1999 at (464, 400) on iframe >> nth=0 >> internal:control=enter-frame >> .ui-icon.ui-icon-circle-trian
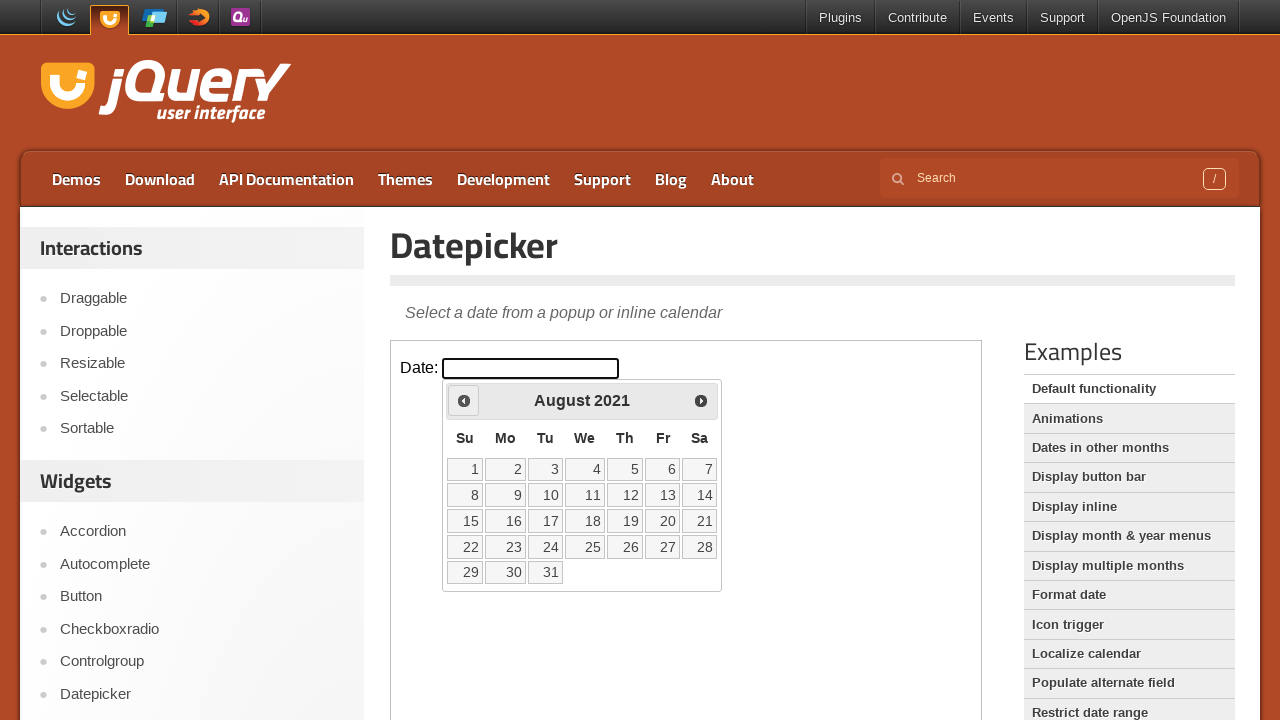

Retrieved current date picker state: August 2021
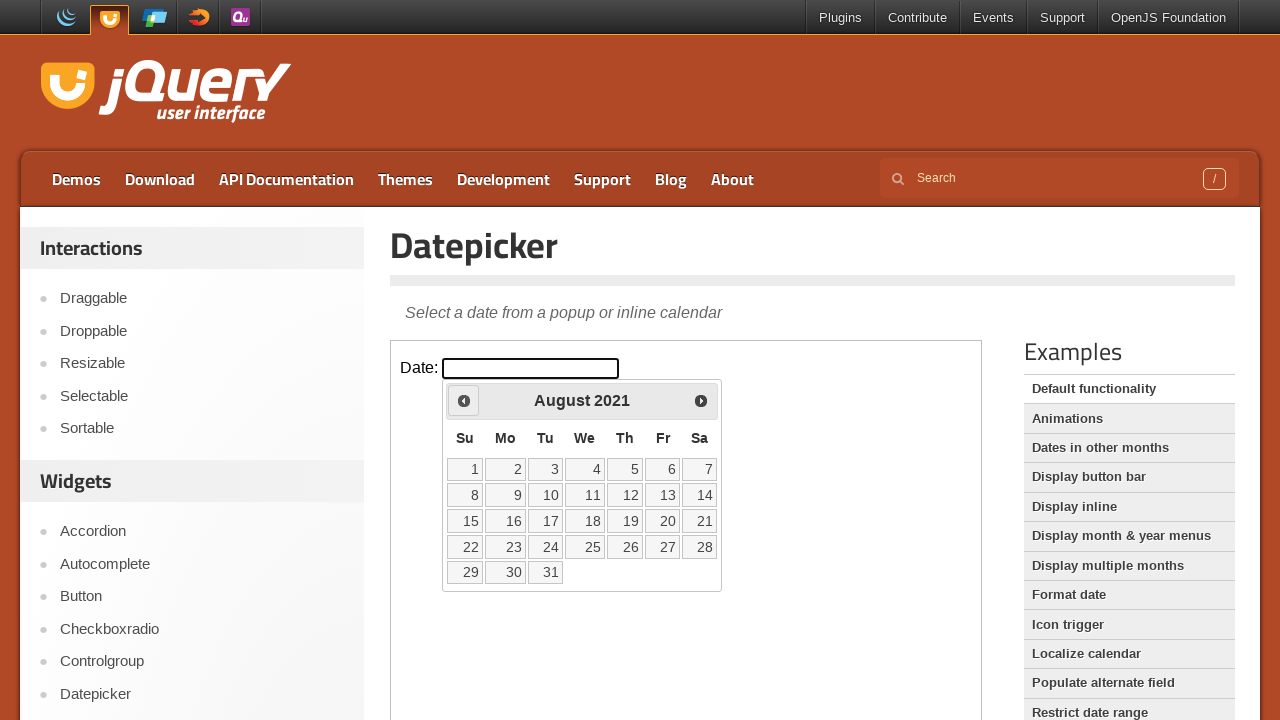

Clicked previous month button to navigate towards May 1999 at (464, 400) on iframe >> nth=0 >> internal:control=enter-frame >> .ui-icon.ui-icon-circle-trian
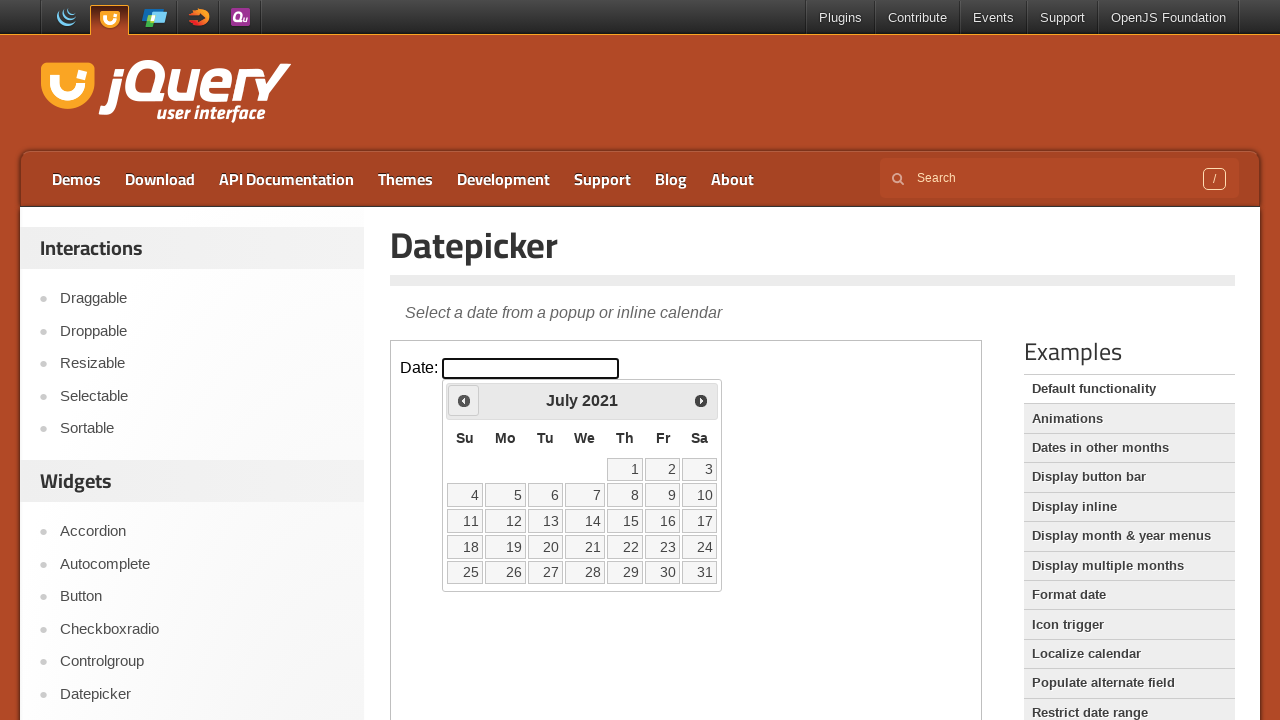

Retrieved current date picker state: July 2021
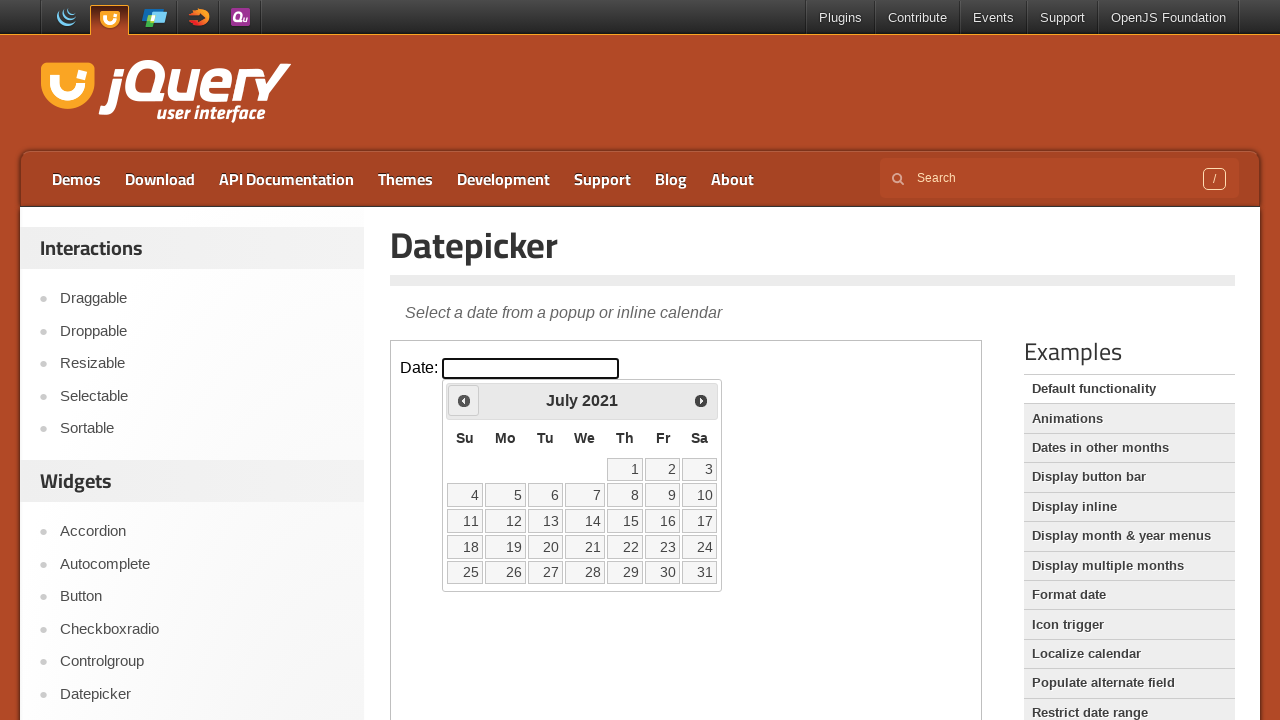

Clicked previous month button to navigate towards May 1999 at (464, 400) on iframe >> nth=0 >> internal:control=enter-frame >> .ui-icon.ui-icon-circle-trian
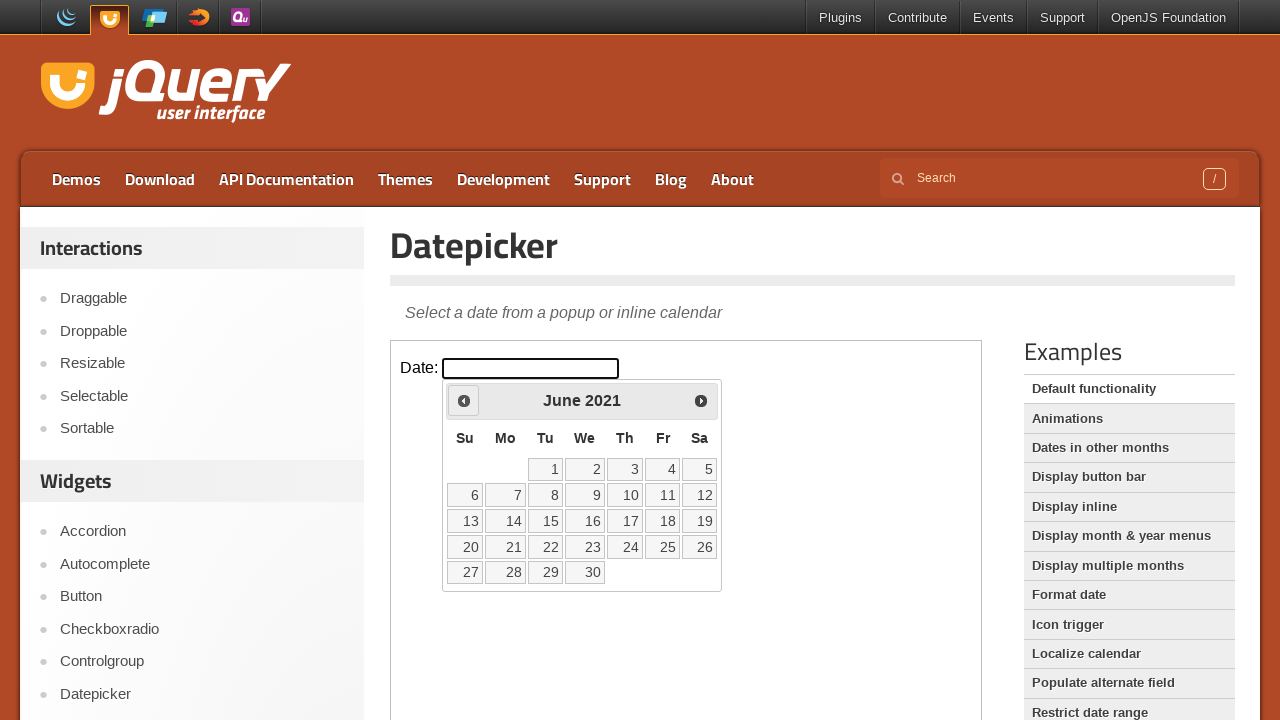

Retrieved current date picker state: June 2021
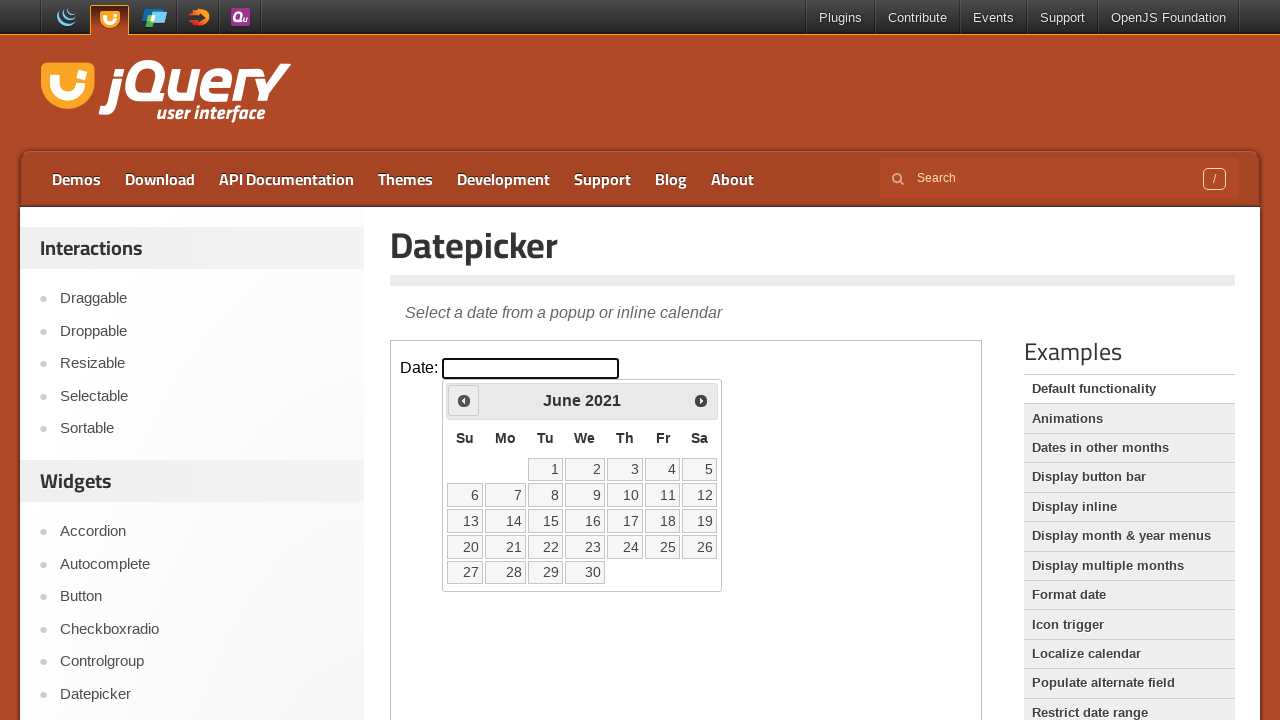

Clicked previous month button to navigate towards May 1999 at (464, 400) on iframe >> nth=0 >> internal:control=enter-frame >> .ui-icon.ui-icon-circle-trian
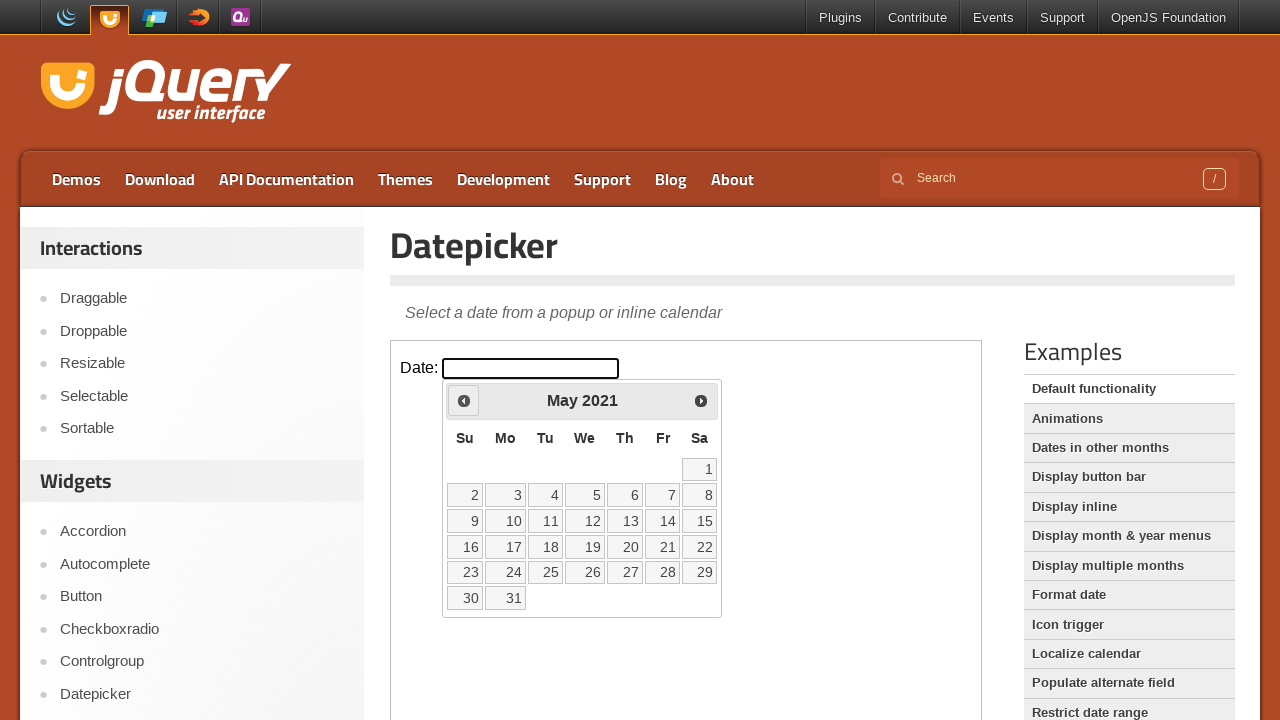

Retrieved current date picker state: May 2021
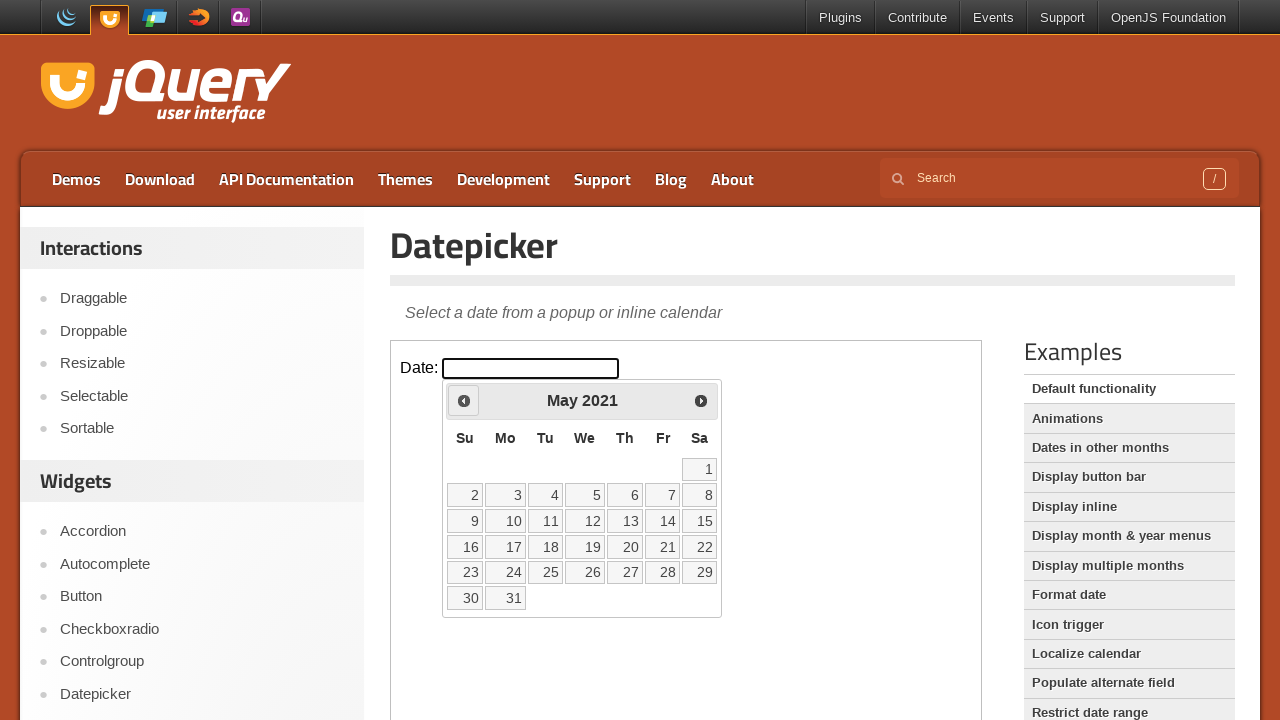

Clicked previous month button to navigate towards May 1999 at (464, 400) on iframe >> nth=0 >> internal:control=enter-frame >> .ui-icon.ui-icon-circle-trian
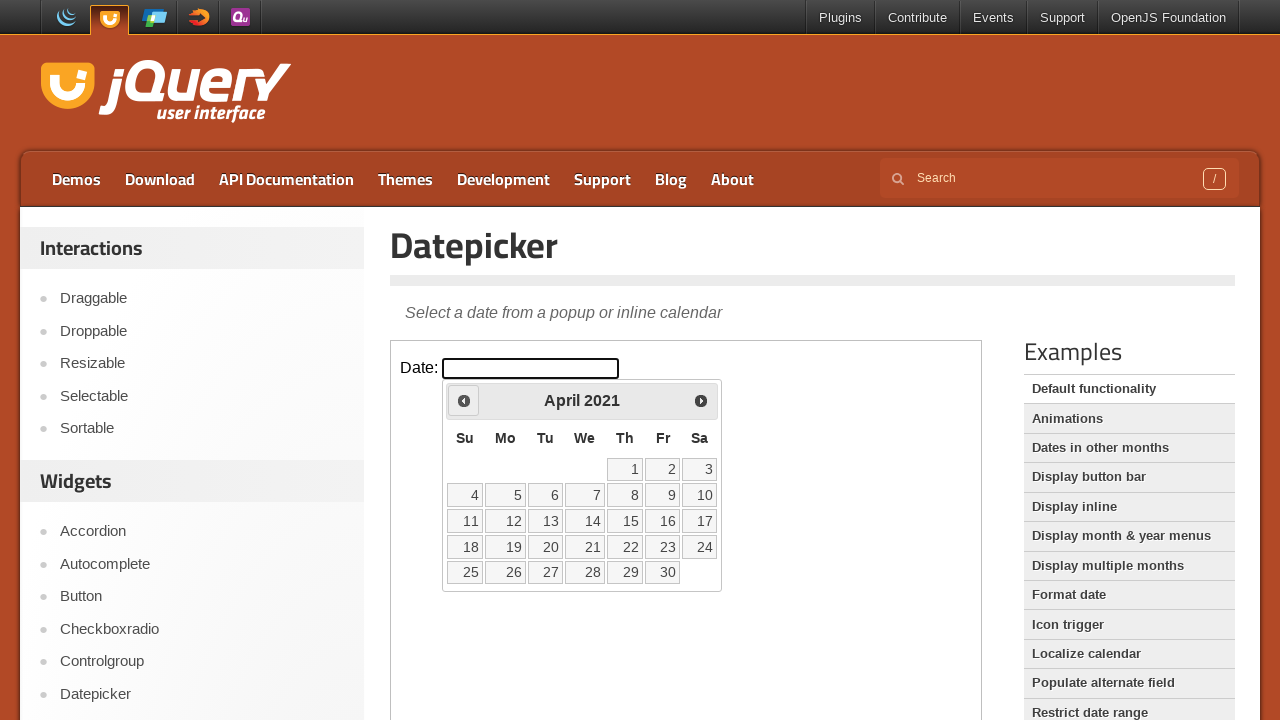

Retrieved current date picker state: April 2021
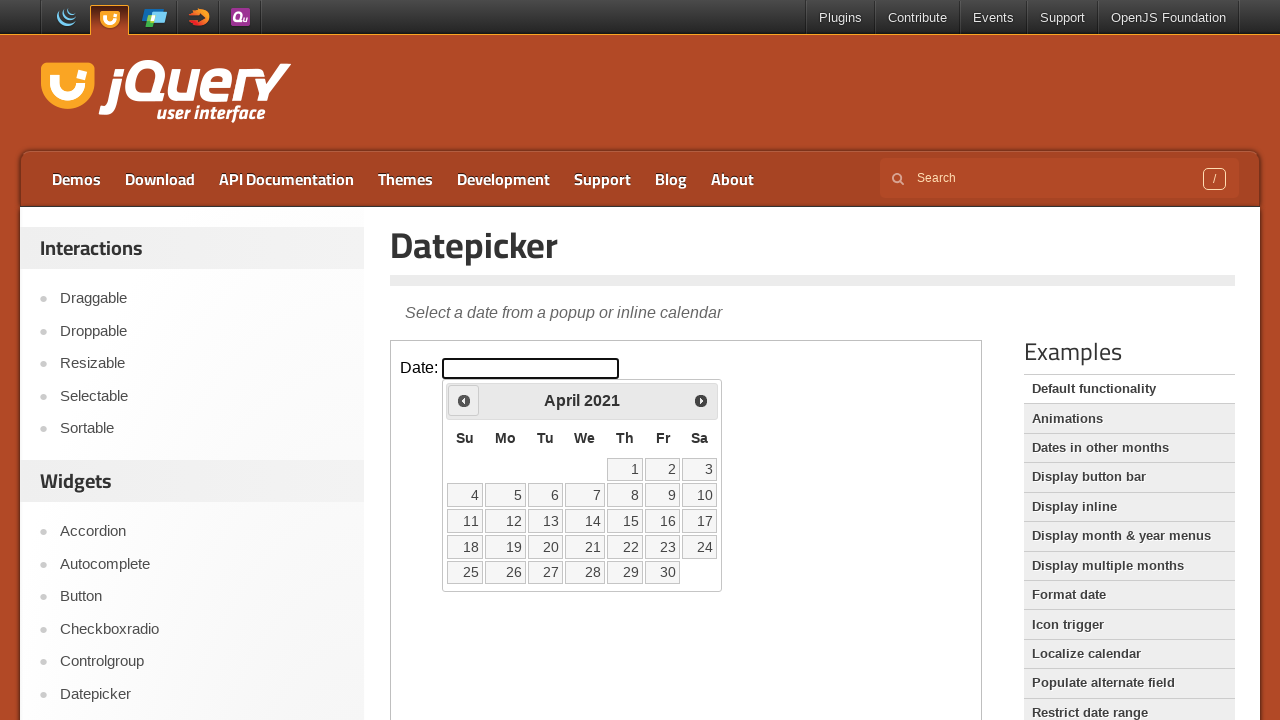

Clicked previous month button to navigate towards May 1999 at (464, 400) on iframe >> nth=0 >> internal:control=enter-frame >> .ui-icon.ui-icon-circle-trian
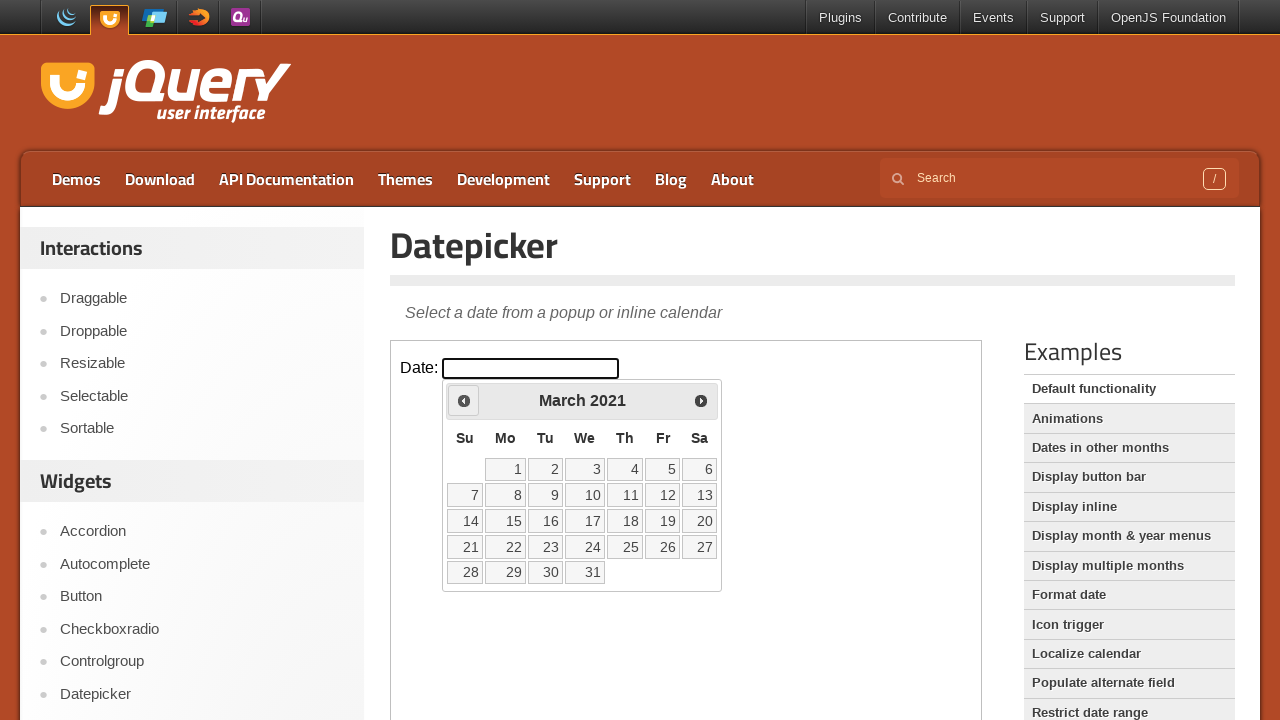

Retrieved current date picker state: March 2021
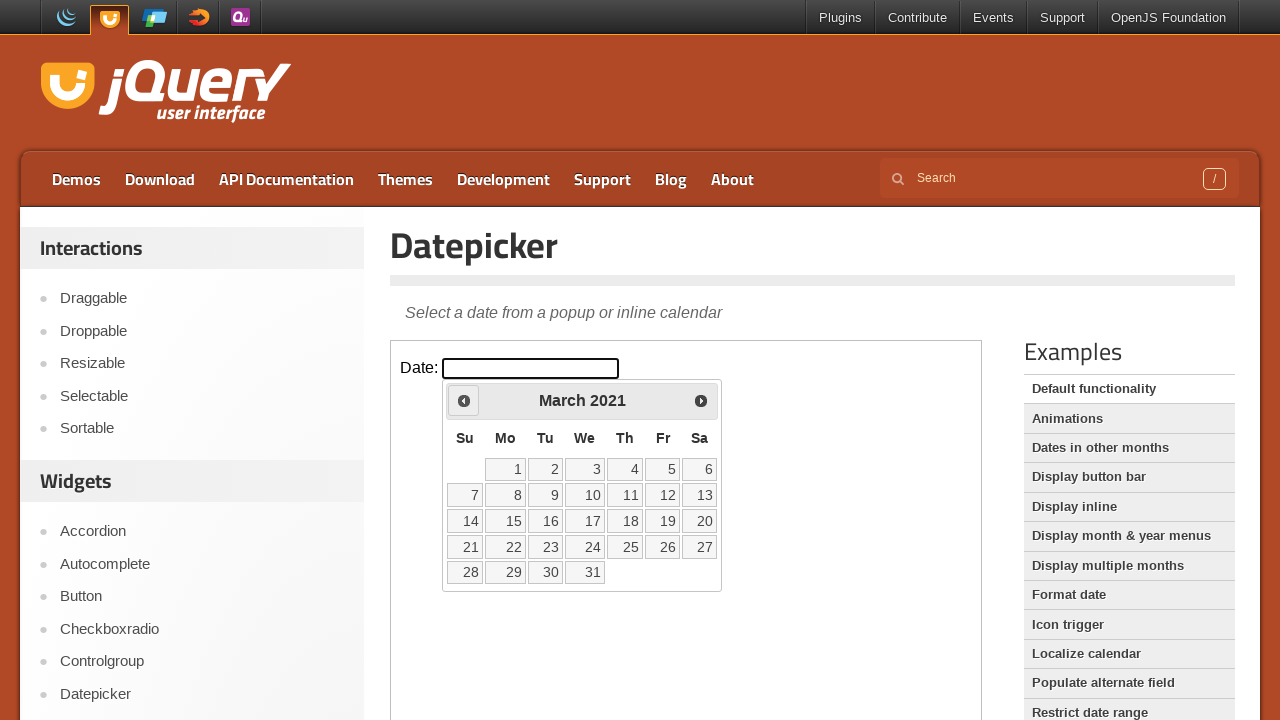

Clicked previous month button to navigate towards May 1999 at (464, 400) on iframe >> nth=0 >> internal:control=enter-frame >> .ui-icon.ui-icon-circle-trian
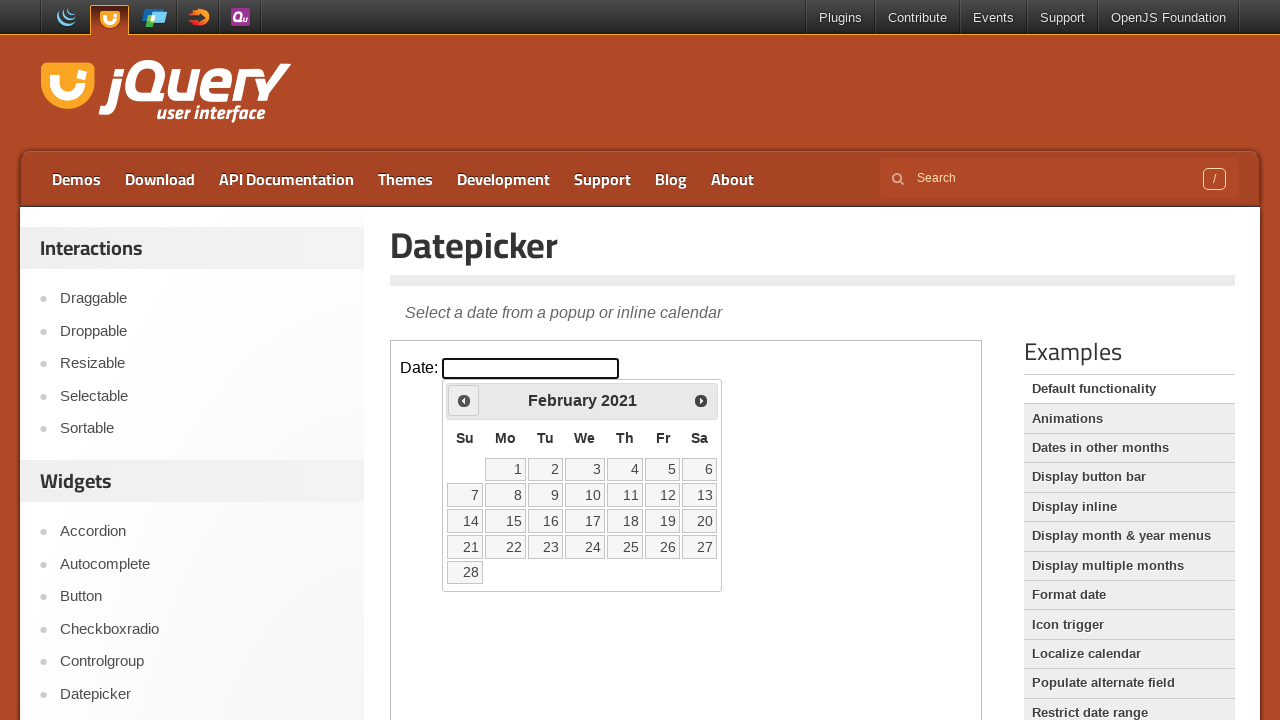

Retrieved current date picker state: February 2021
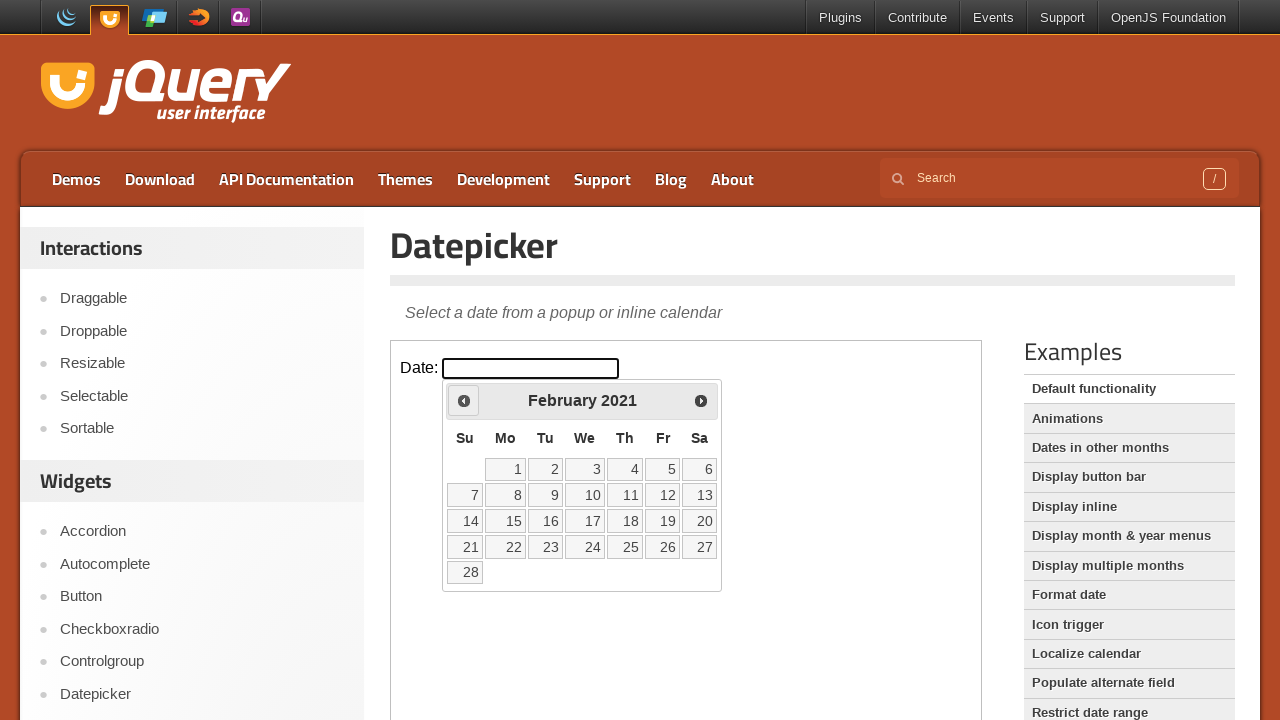

Clicked previous month button to navigate towards May 1999 at (464, 400) on iframe >> nth=0 >> internal:control=enter-frame >> .ui-icon.ui-icon-circle-trian
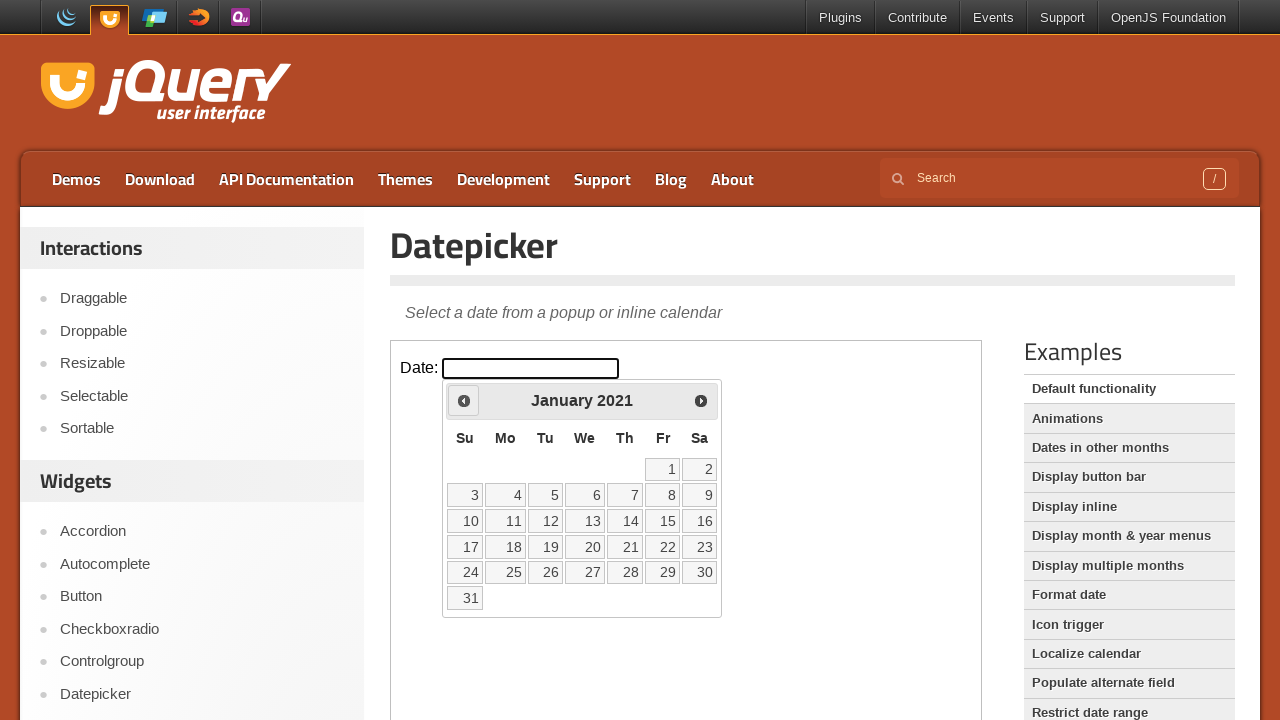

Retrieved current date picker state: January 2021
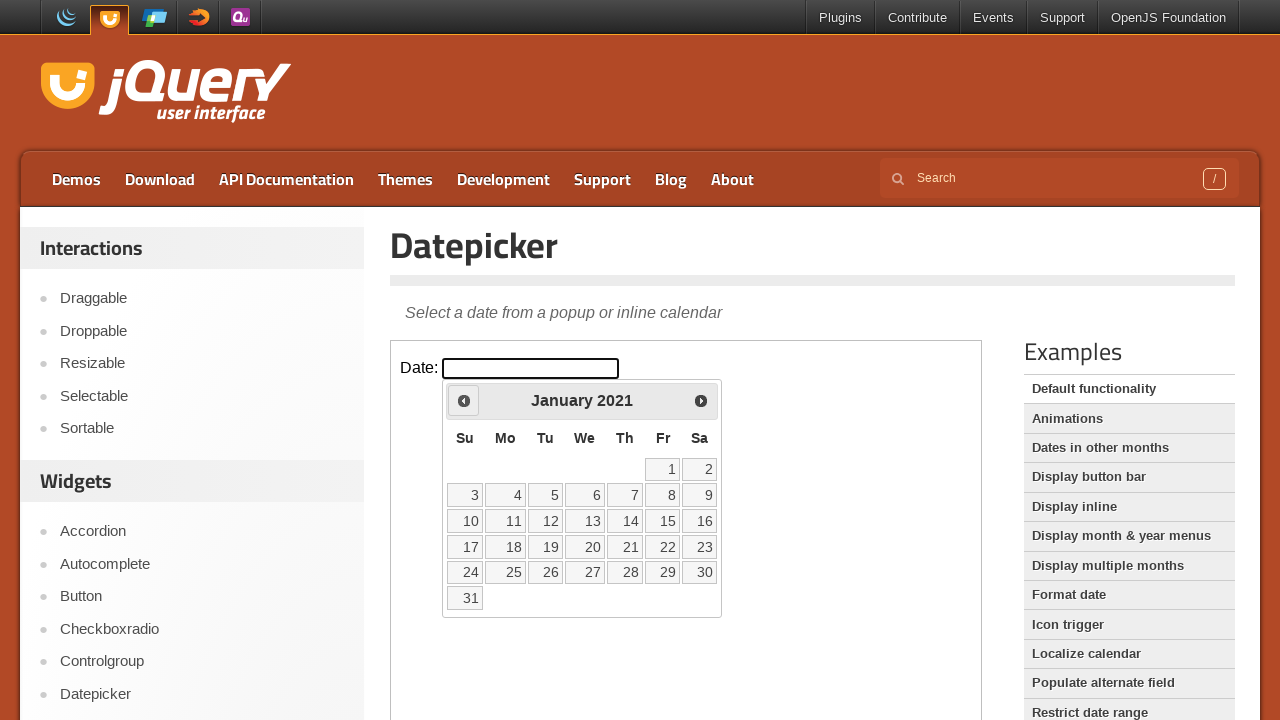

Clicked previous month button to navigate towards May 1999 at (464, 400) on iframe >> nth=0 >> internal:control=enter-frame >> .ui-icon.ui-icon-circle-trian
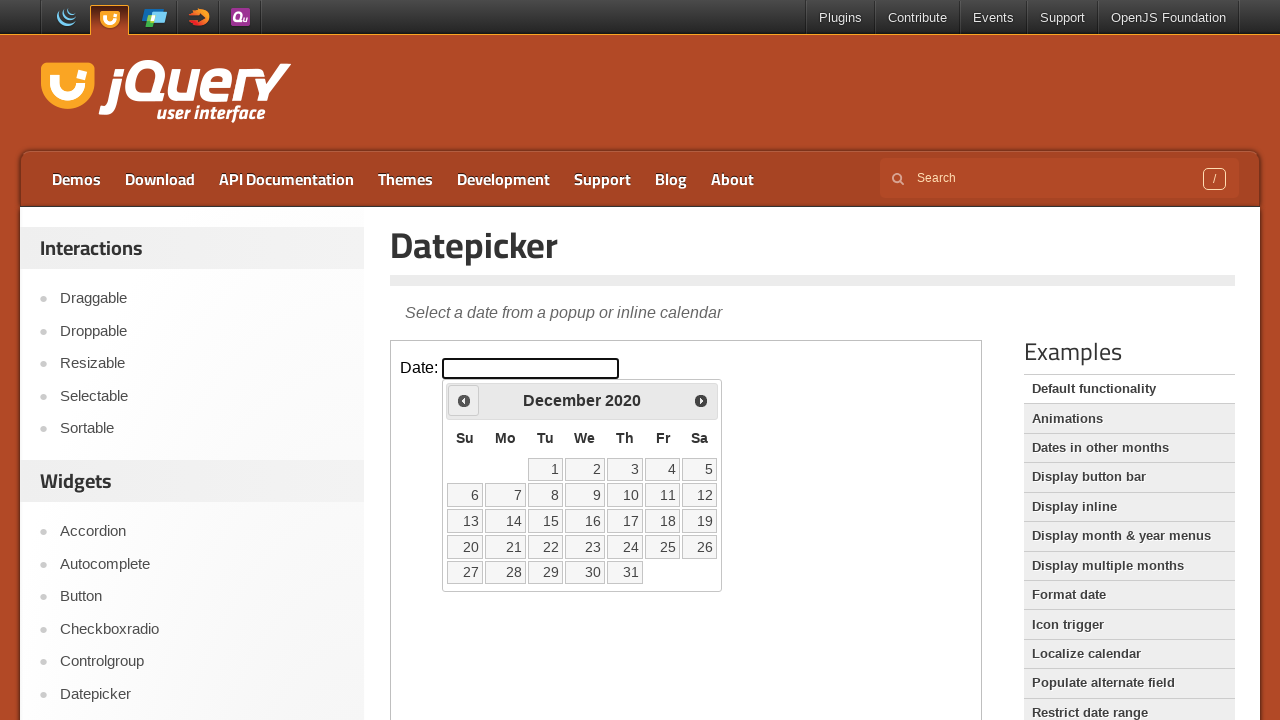

Retrieved current date picker state: December 2020
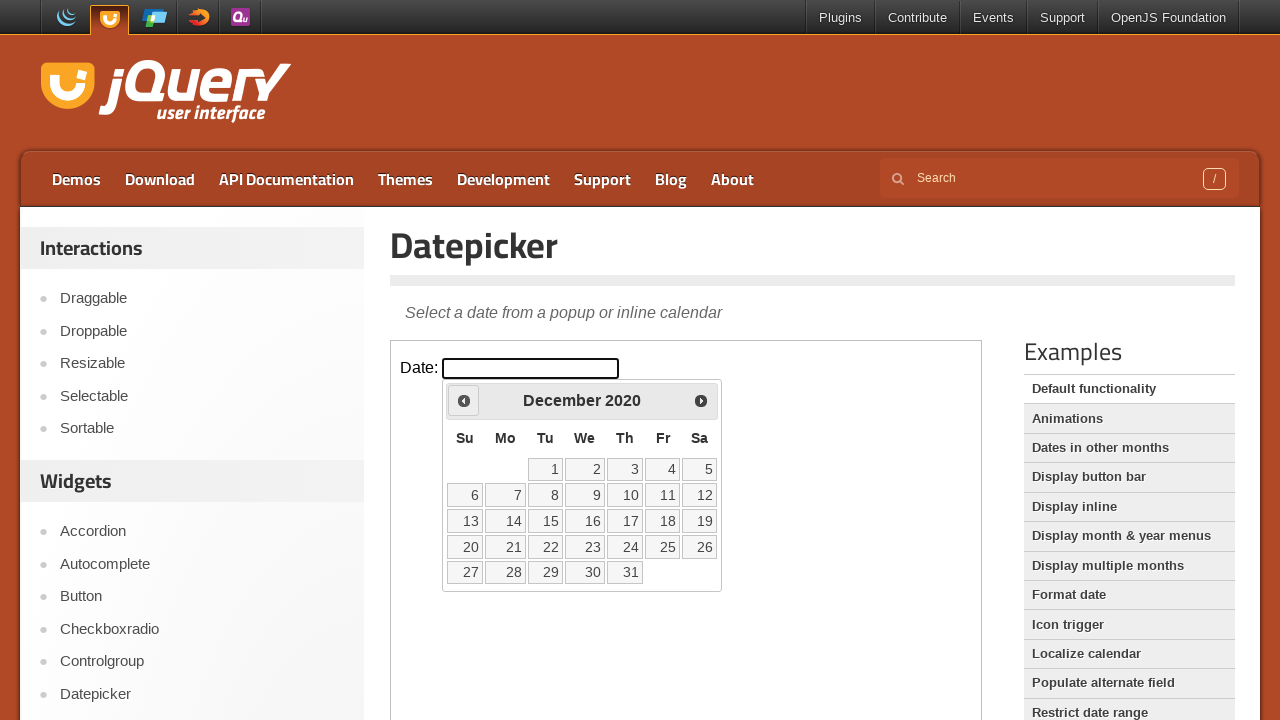

Clicked previous month button to navigate towards May 1999 at (464, 400) on iframe >> nth=0 >> internal:control=enter-frame >> .ui-icon.ui-icon-circle-trian
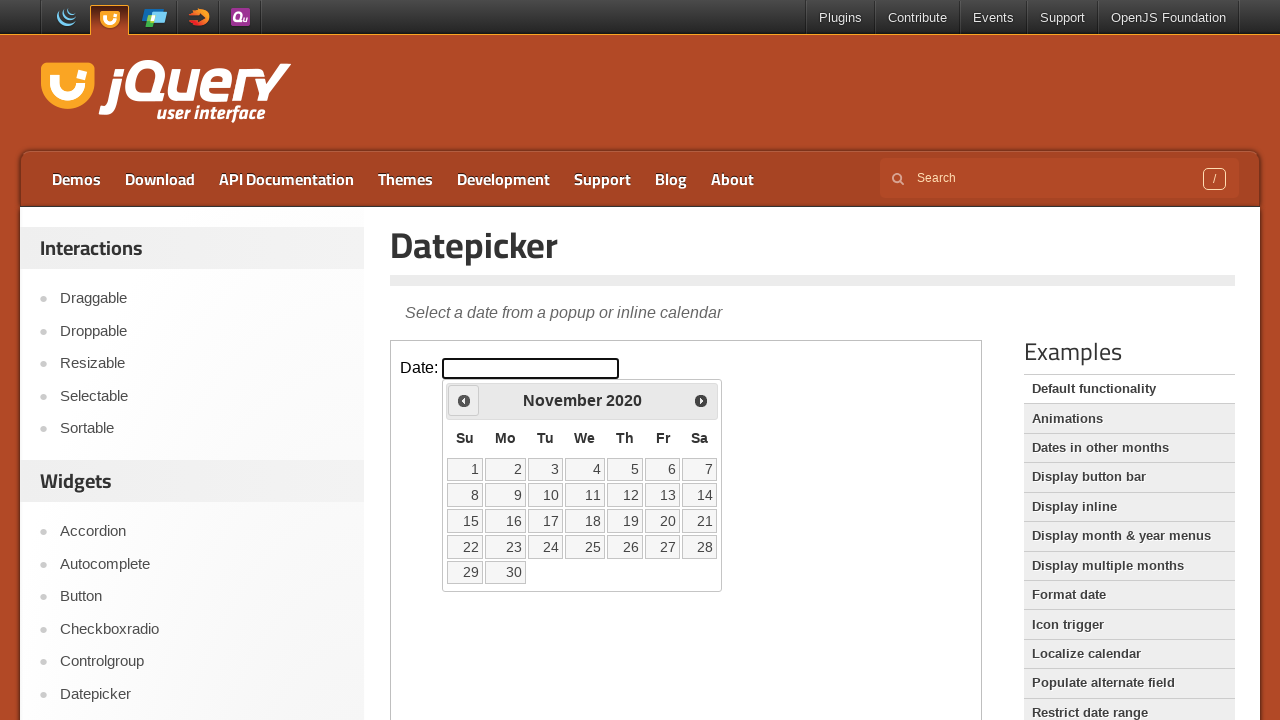

Retrieved current date picker state: November 2020
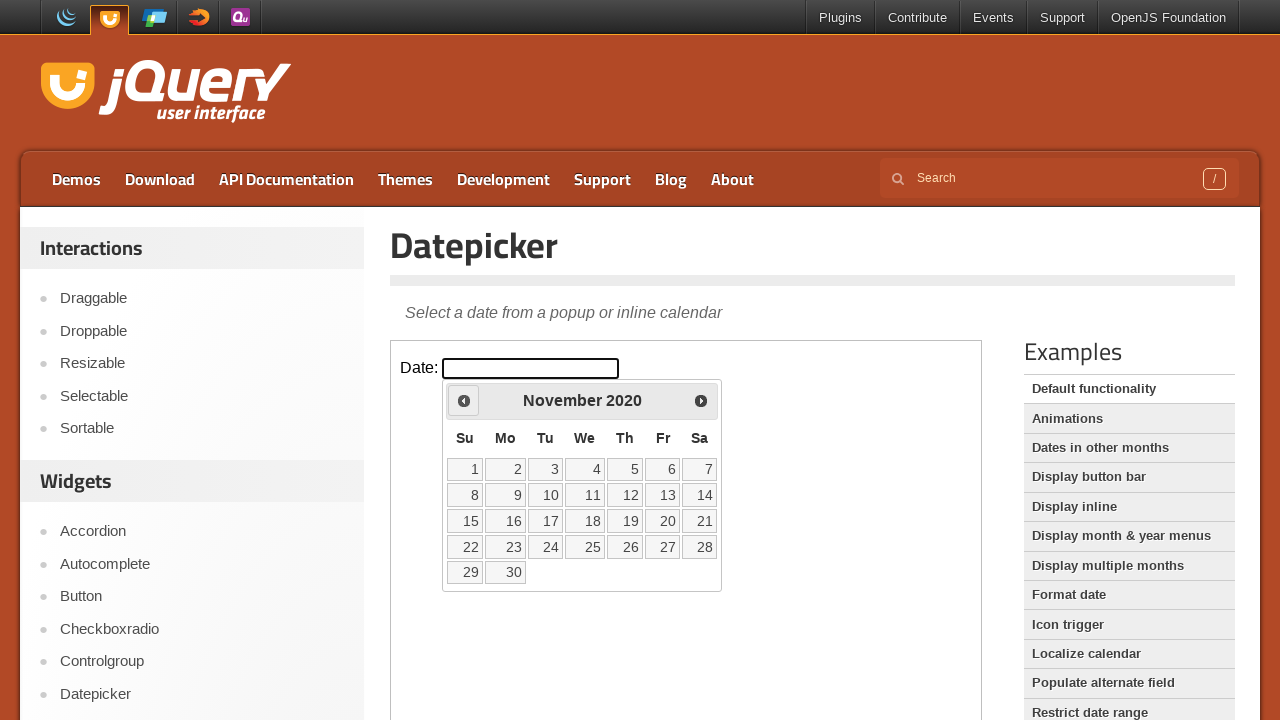

Clicked previous month button to navigate towards May 1999 at (464, 400) on iframe >> nth=0 >> internal:control=enter-frame >> .ui-icon.ui-icon-circle-trian
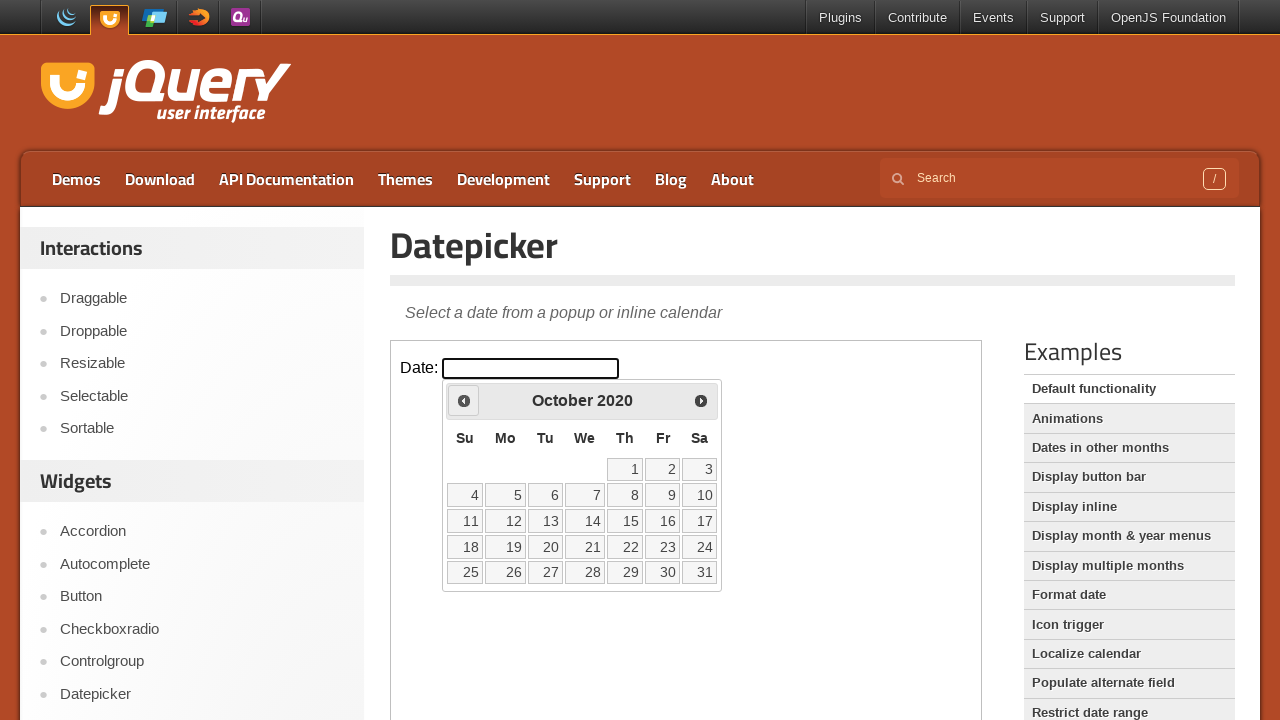

Retrieved current date picker state: October 2020
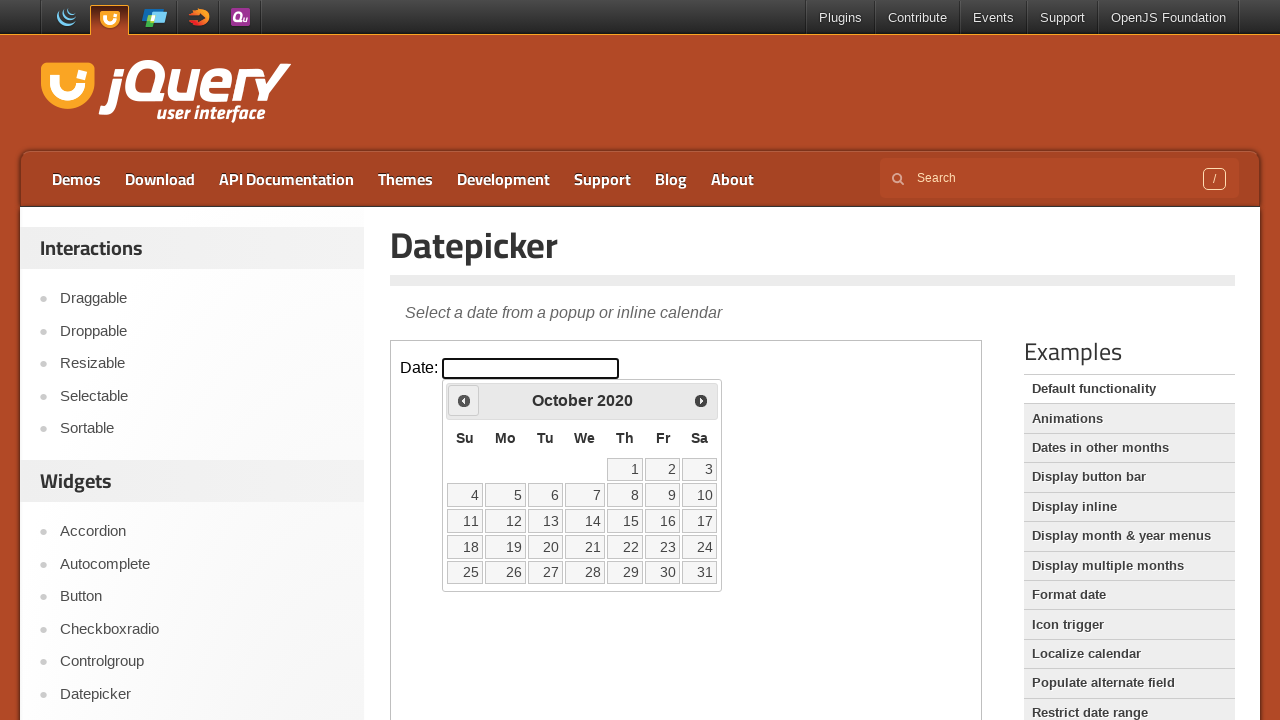

Clicked previous month button to navigate towards May 1999 at (464, 400) on iframe >> nth=0 >> internal:control=enter-frame >> .ui-icon.ui-icon-circle-trian
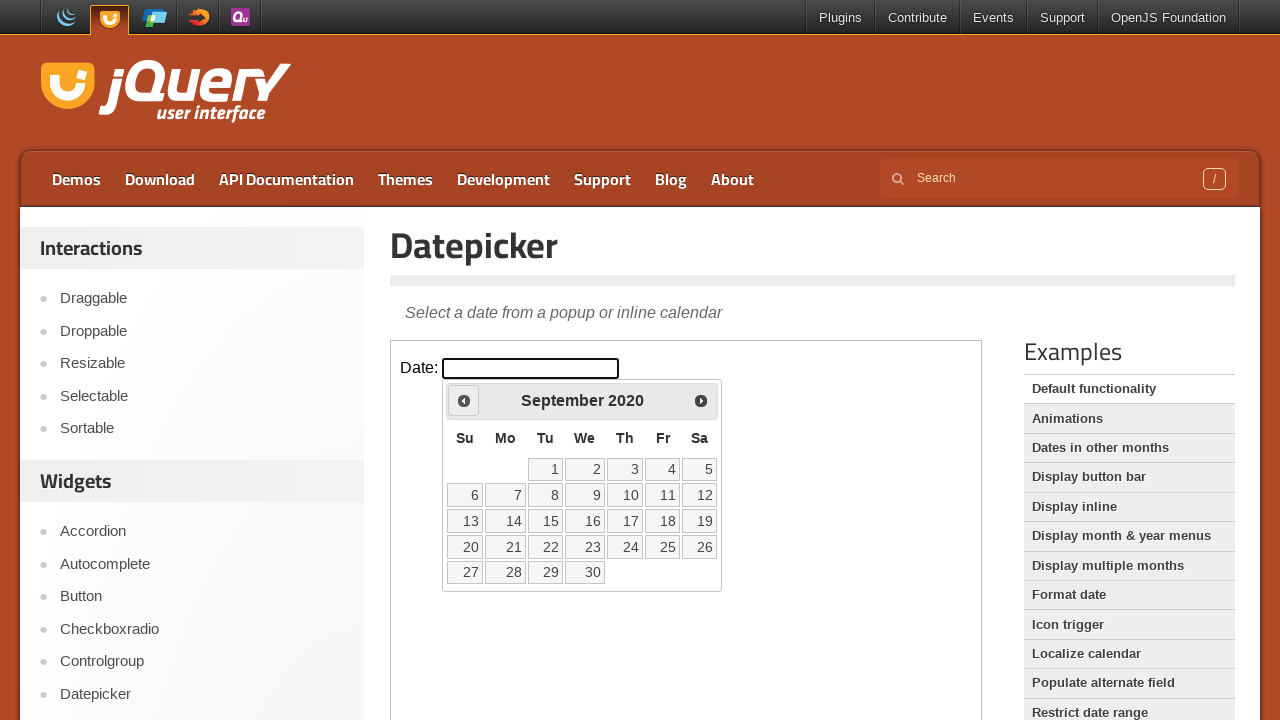

Retrieved current date picker state: September 2020
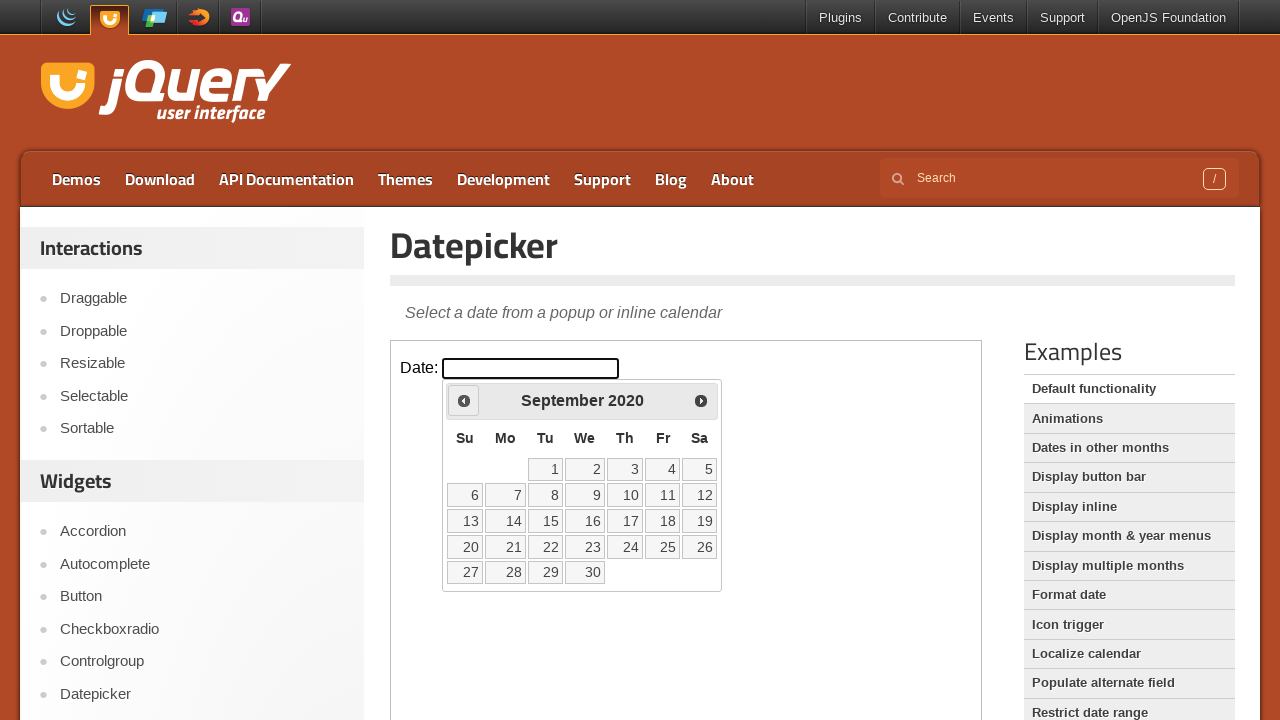

Clicked previous month button to navigate towards May 1999 at (464, 400) on iframe >> nth=0 >> internal:control=enter-frame >> .ui-icon.ui-icon-circle-trian
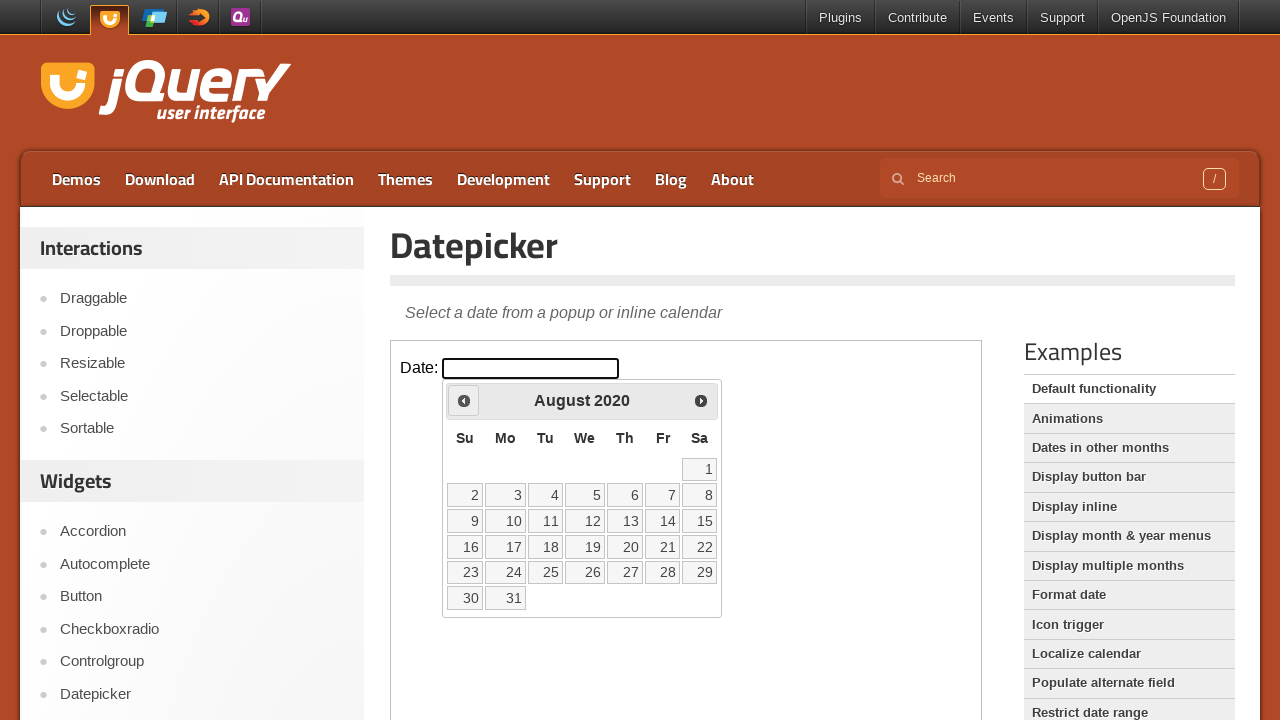

Retrieved current date picker state: August 2020
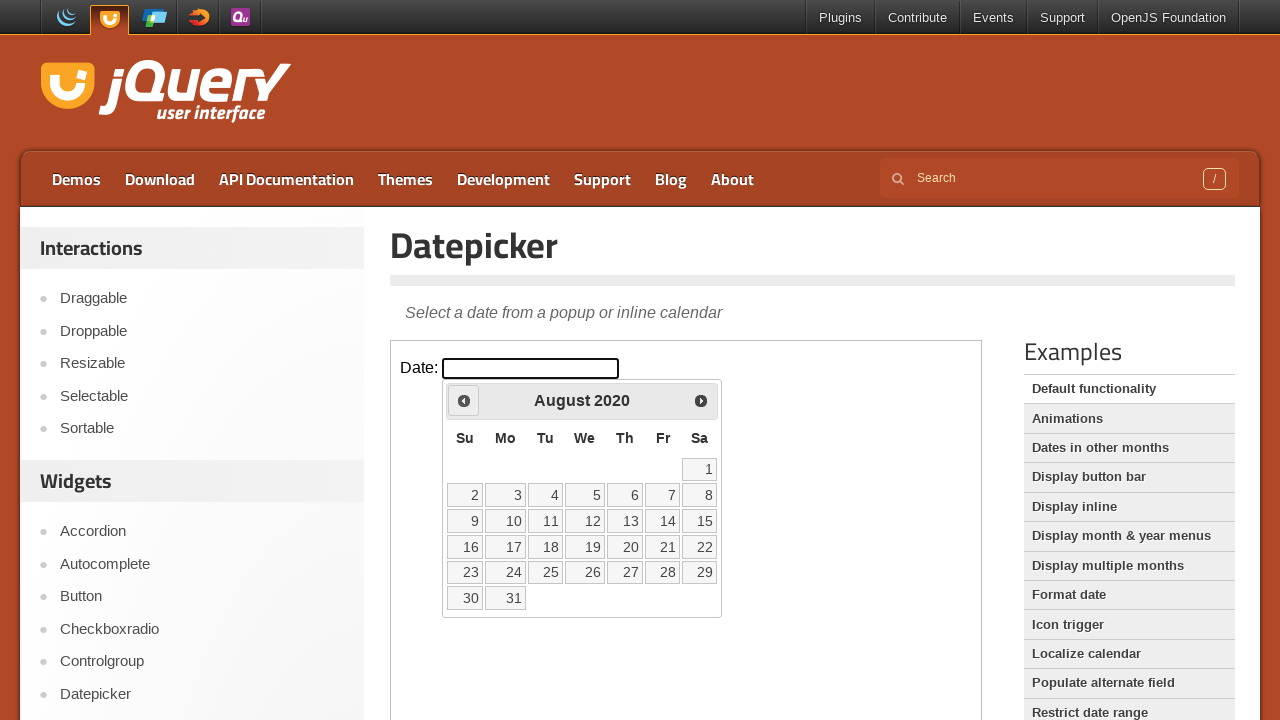

Clicked previous month button to navigate towards May 1999 at (464, 400) on iframe >> nth=0 >> internal:control=enter-frame >> .ui-icon.ui-icon-circle-trian
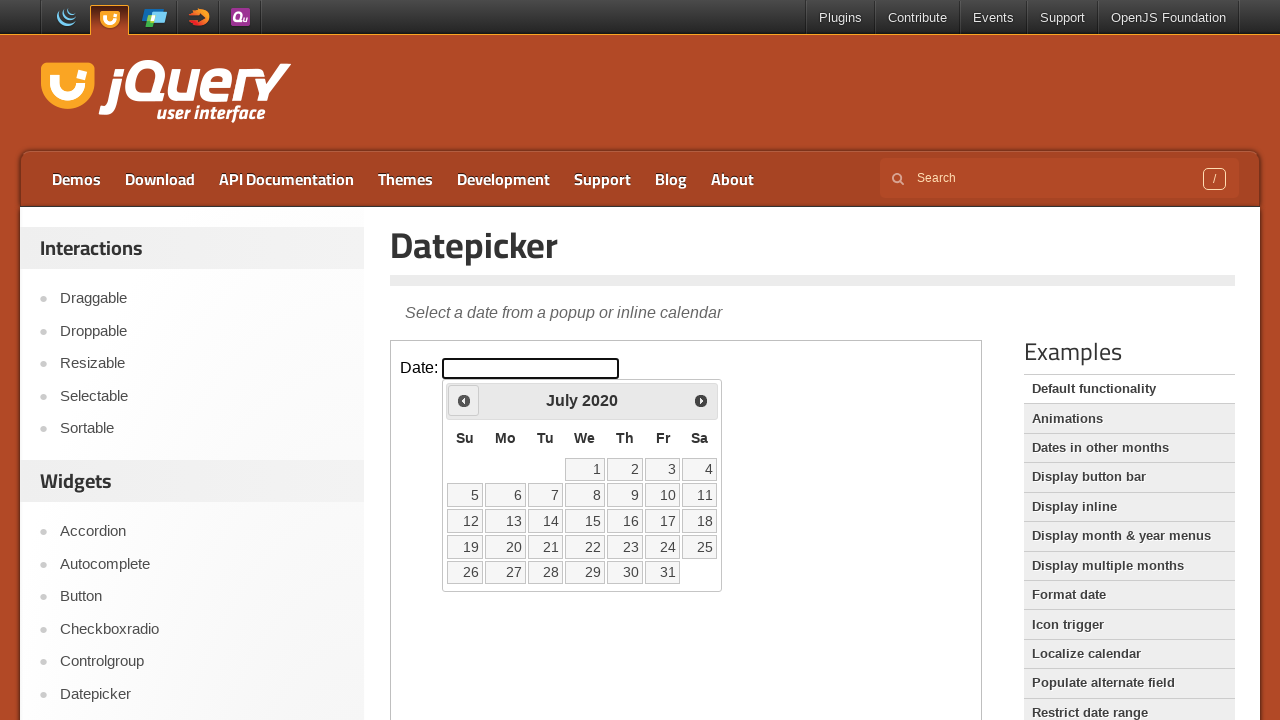

Retrieved current date picker state: July 2020
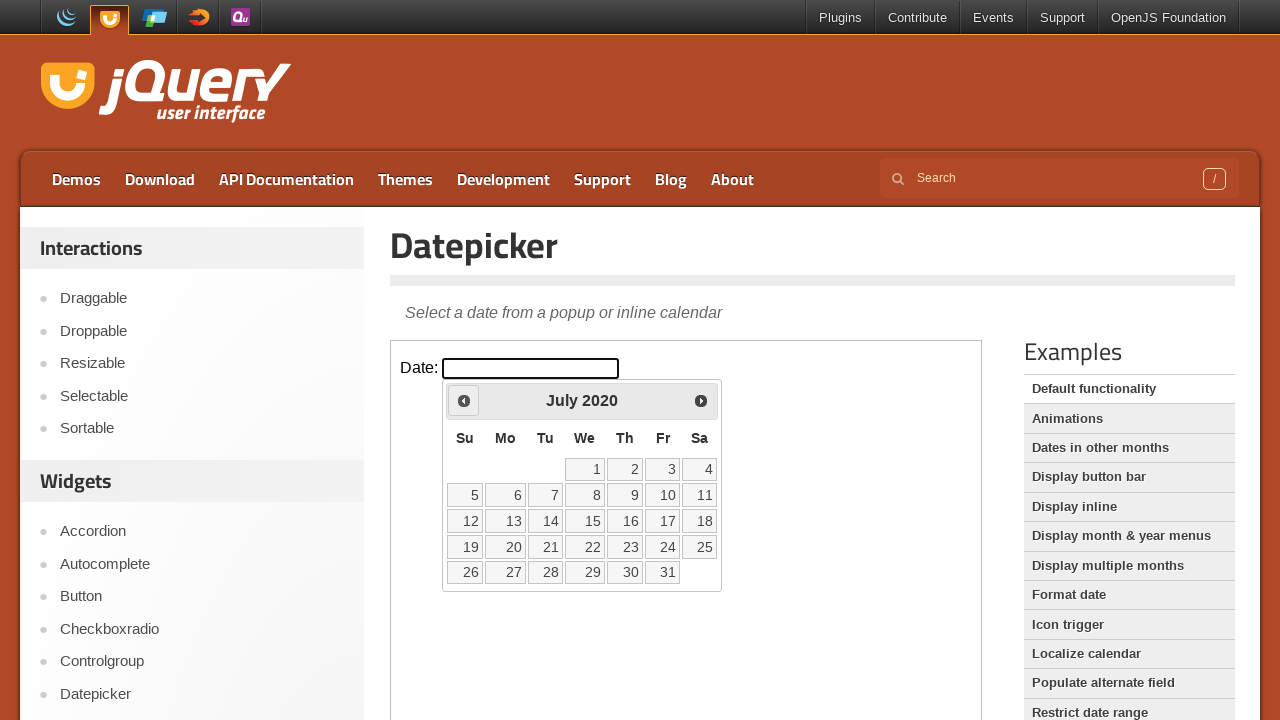

Clicked previous month button to navigate towards May 1999 at (464, 400) on iframe >> nth=0 >> internal:control=enter-frame >> .ui-icon.ui-icon-circle-trian
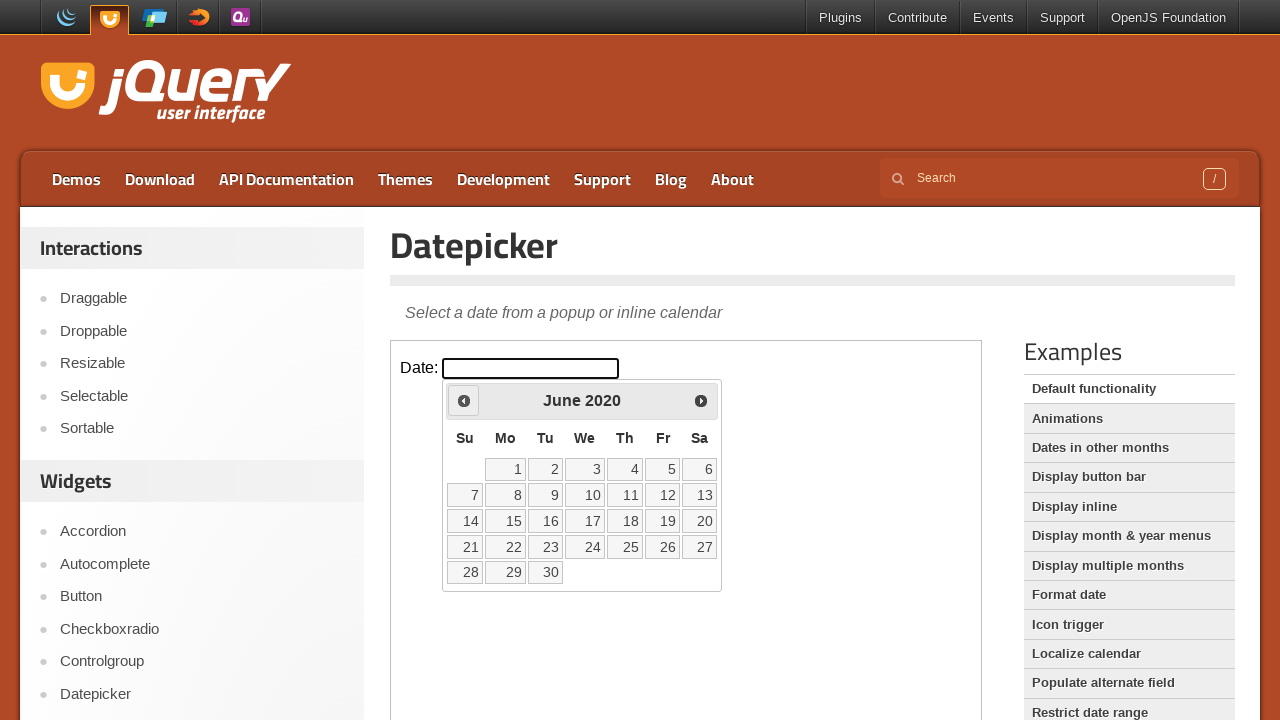

Retrieved current date picker state: June 2020
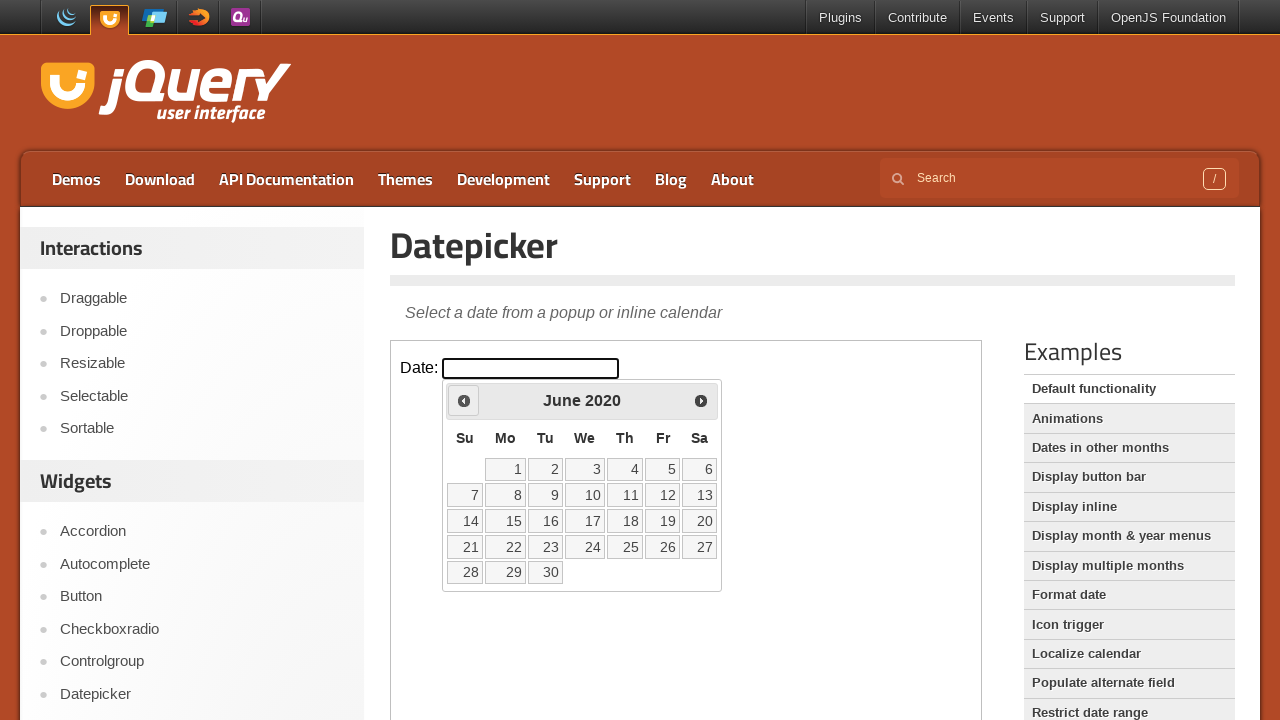

Clicked previous month button to navigate towards May 1999 at (464, 400) on iframe >> nth=0 >> internal:control=enter-frame >> .ui-icon.ui-icon-circle-trian
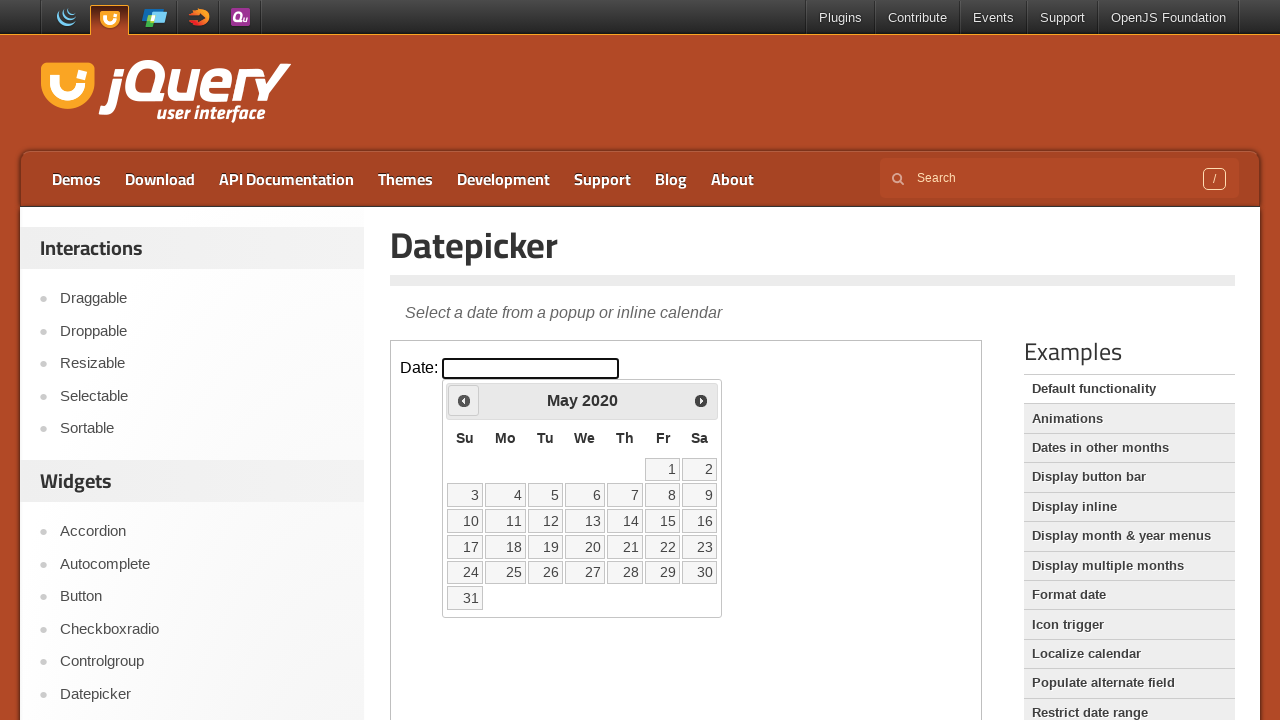

Retrieved current date picker state: May 2020
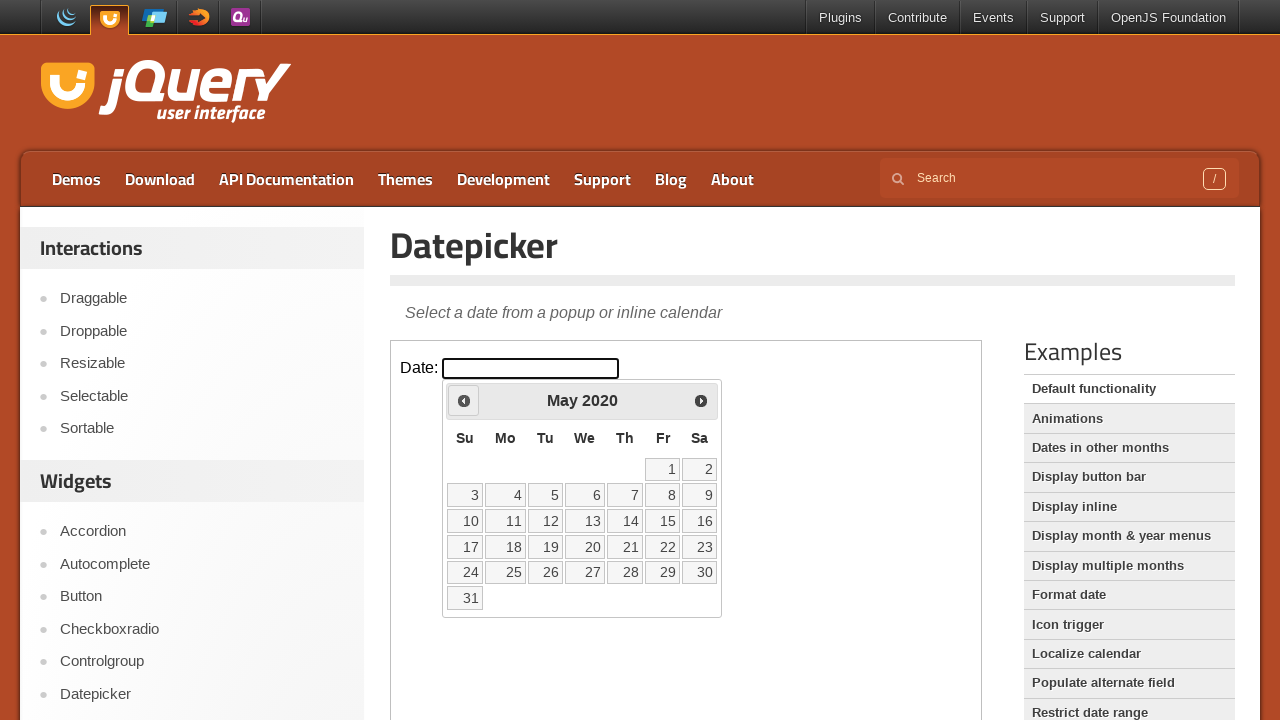

Clicked previous month button to navigate towards May 1999 at (464, 400) on iframe >> nth=0 >> internal:control=enter-frame >> .ui-icon.ui-icon-circle-trian
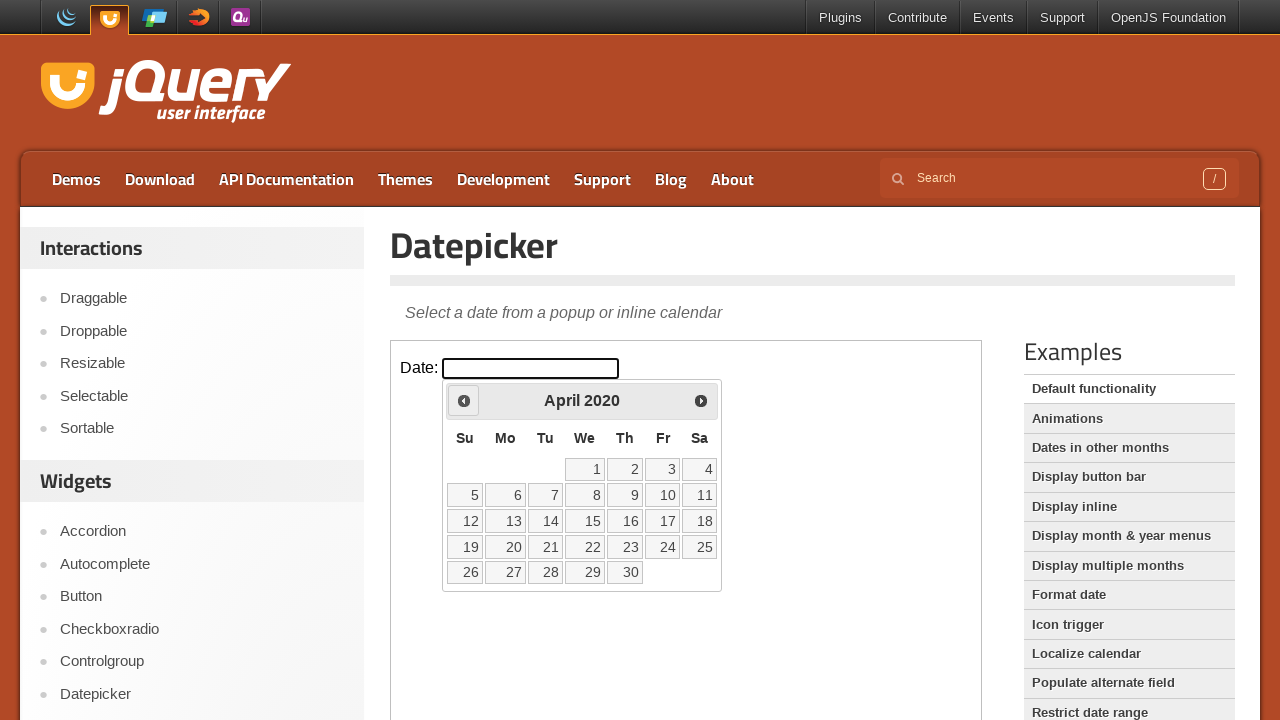

Retrieved current date picker state: April 2020
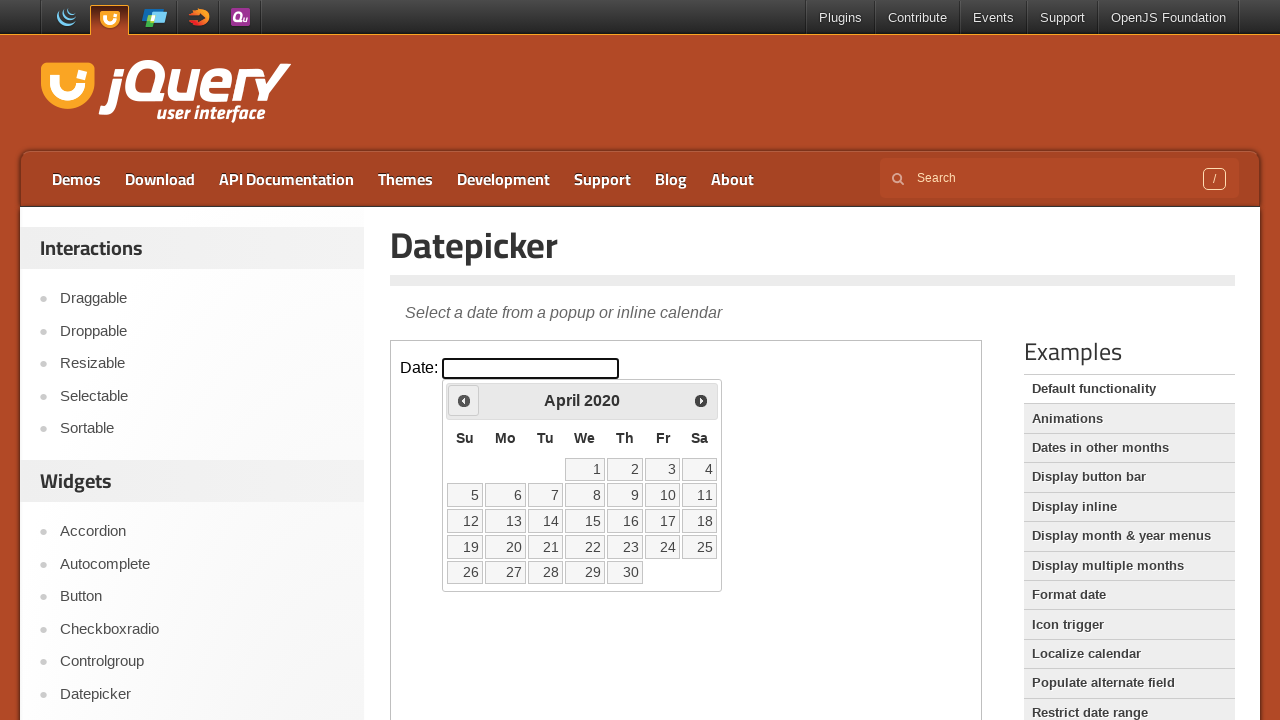

Clicked previous month button to navigate towards May 1999 at (464, 400) on iframe >> nth=0 >> internal:control=enter-frame >> .ui-icon.ui-icon-circle-trian
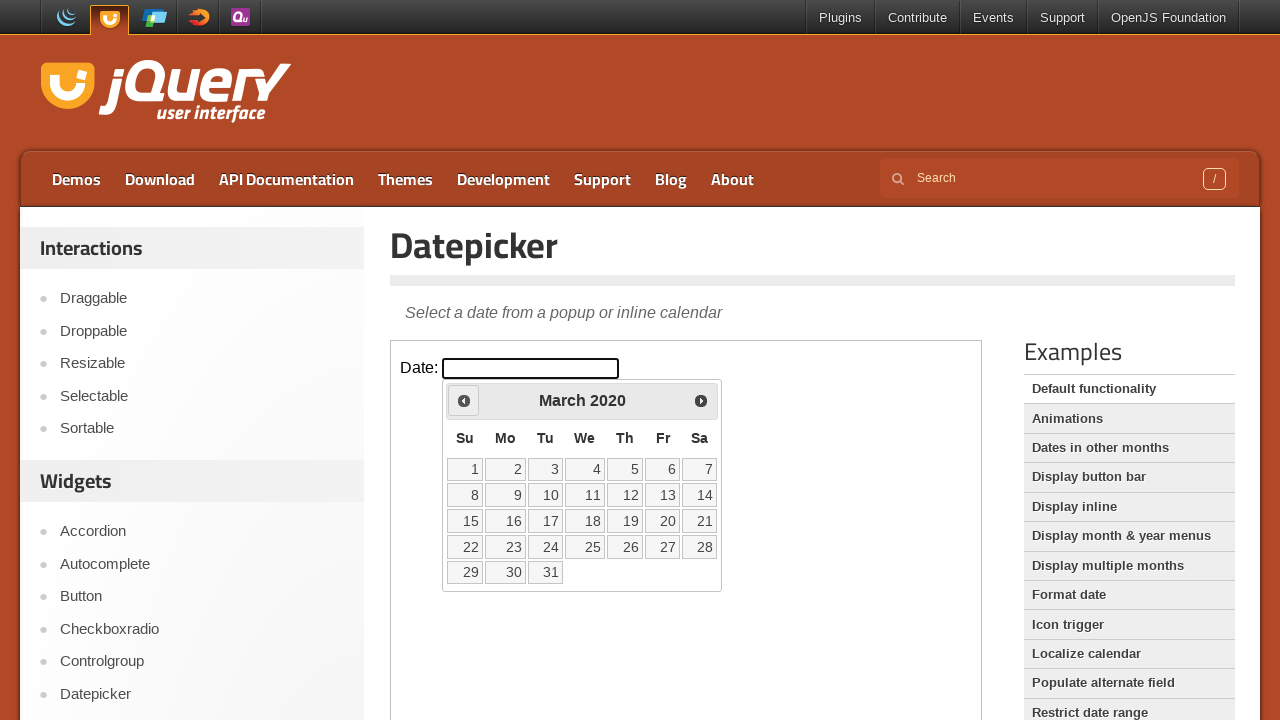

Retrieved current date picker state: March 2020
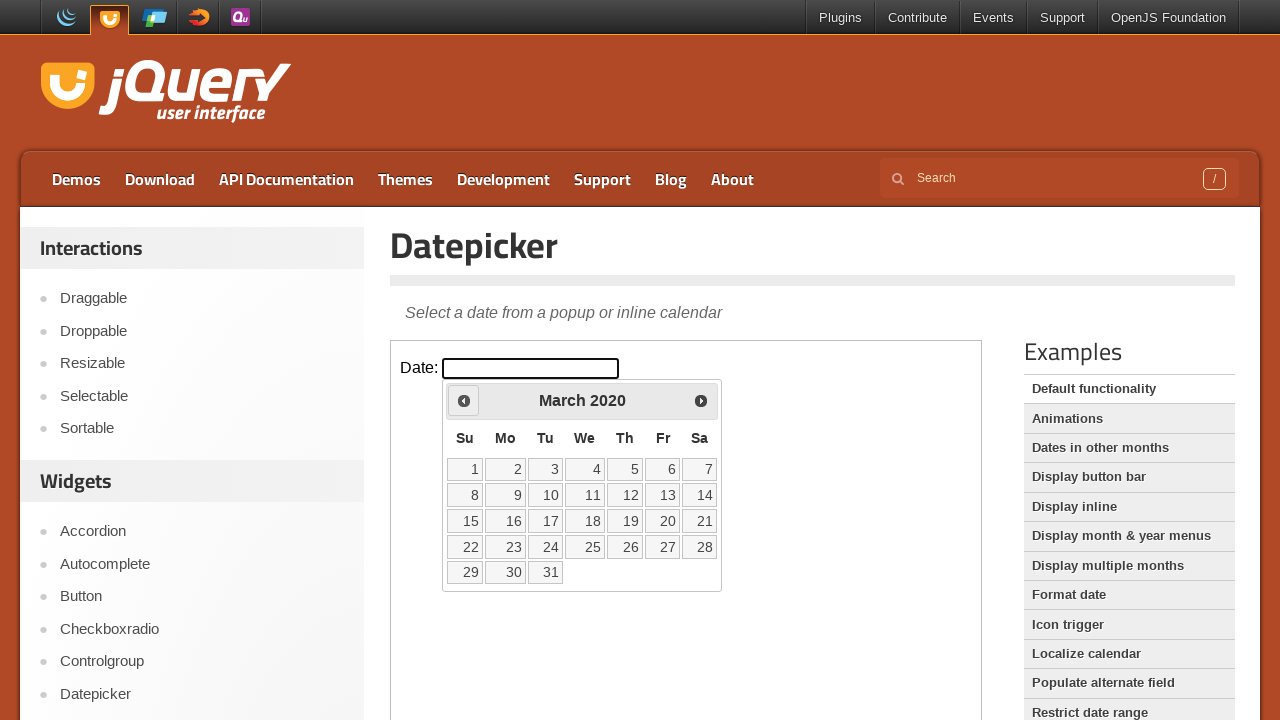

Clicked previous month button to navigate towards May 1999 at (464, 400) on iframe >> nth=0 >> internal:control=enter-frame >> .ui-icon.ui-icon-circle-trian
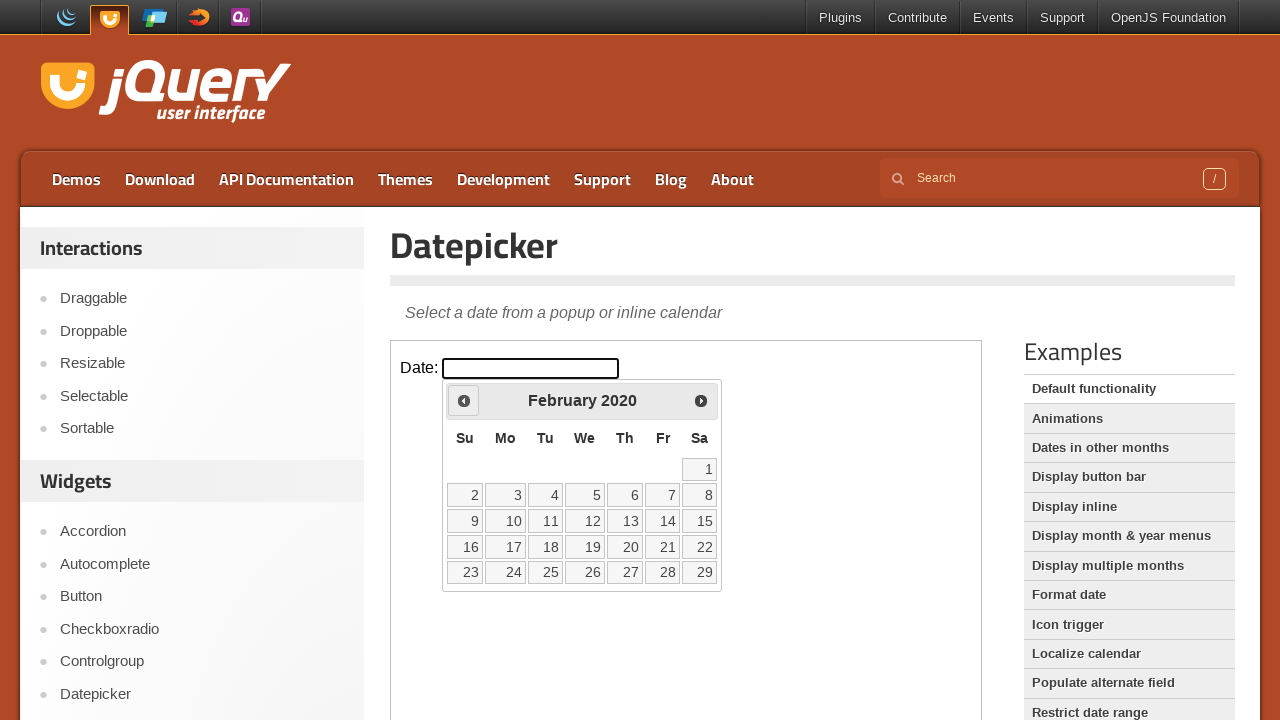

Retrieved current date picker state: February 2020
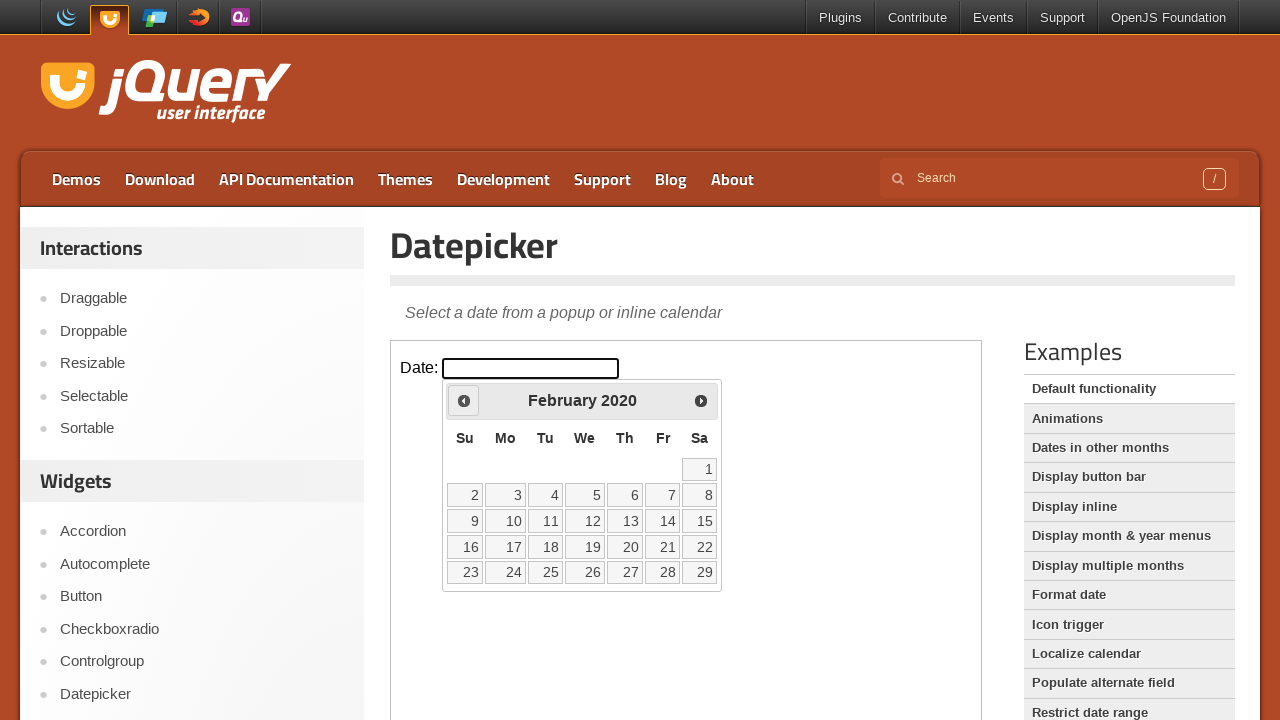

Clicked previous month button to navigate towards May 1999 at (464, 400) on iframe >> nth=0 >> internal:control=enter-frame >> .ui-icon.ui-icon-circle-trian
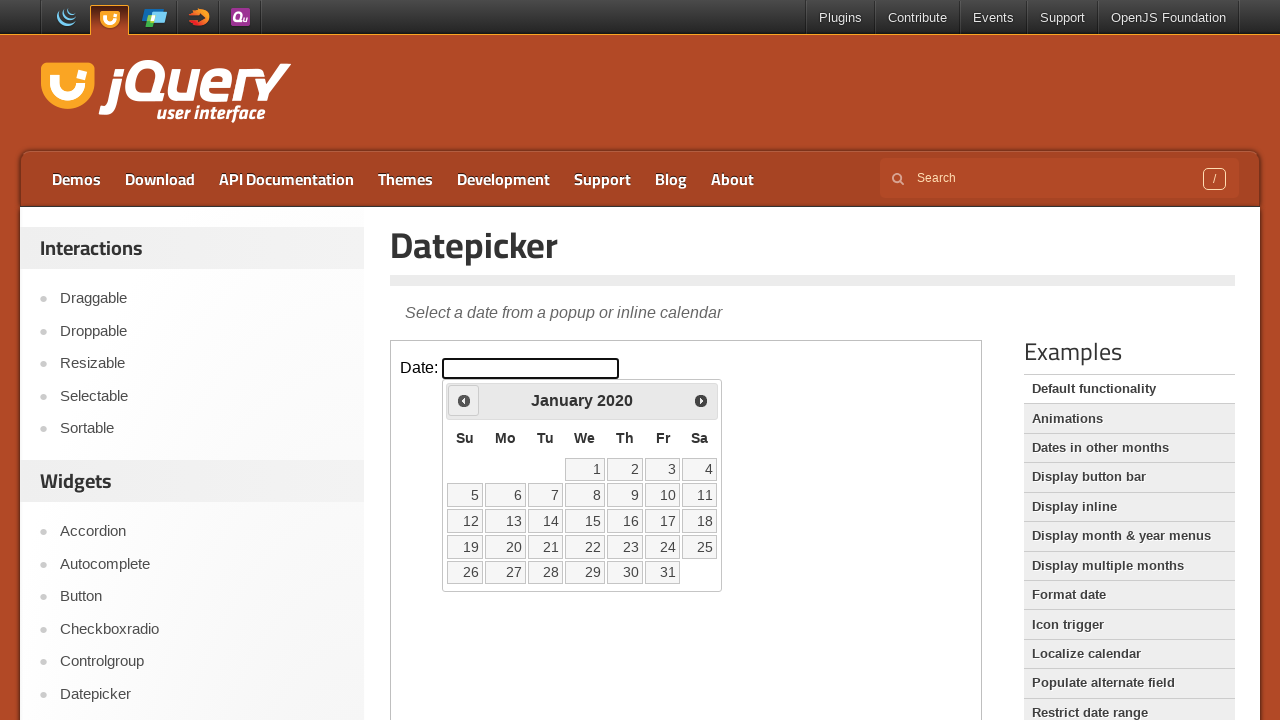

Retrieved current date picker state: January 2020
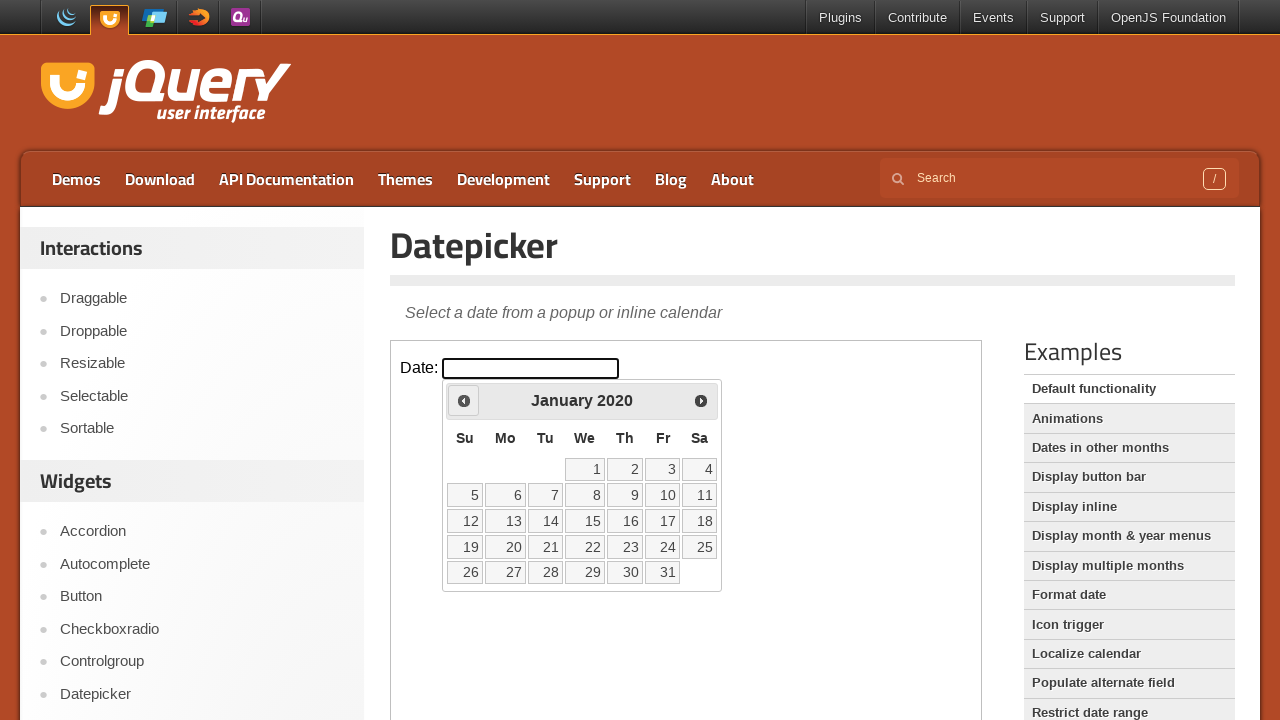

Clicked previous month button to navigate towards May 1999 at (464, 400) on iframe >> nth=0 >> internal:control=enter-frame >> .ui-icon.ui-icon-circle-trian
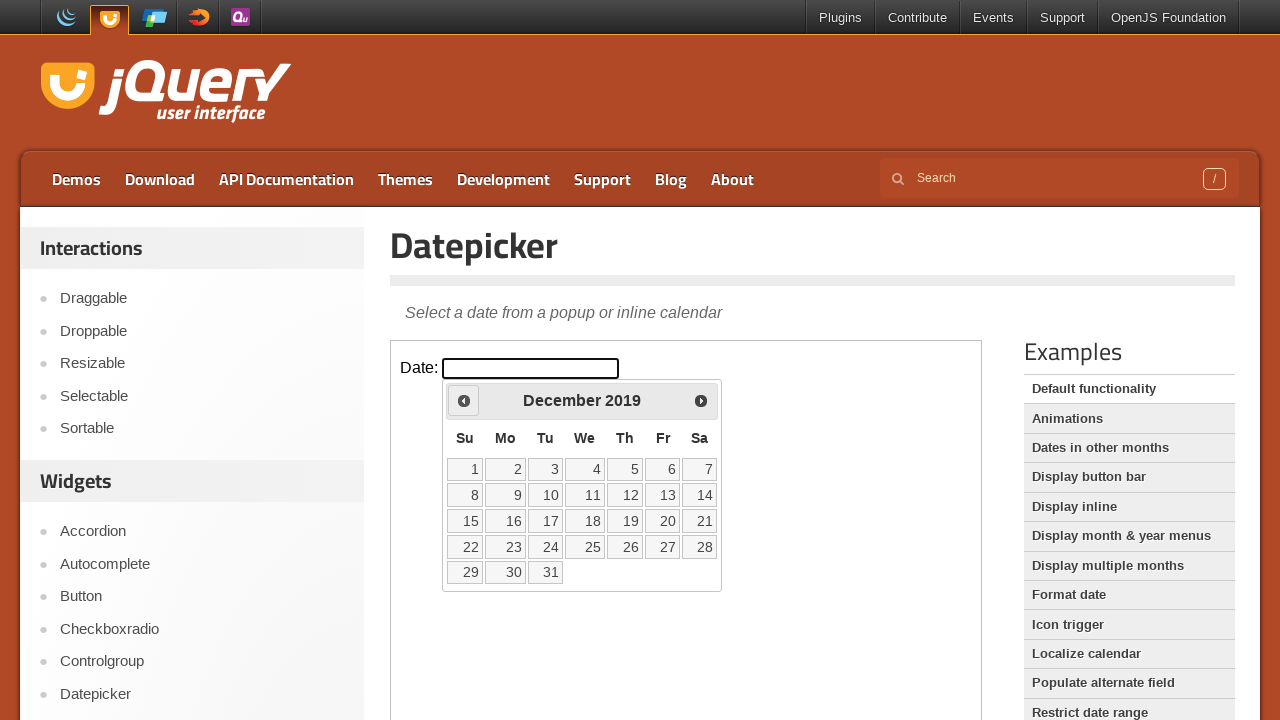

Retrieved current date picker state: December 2019
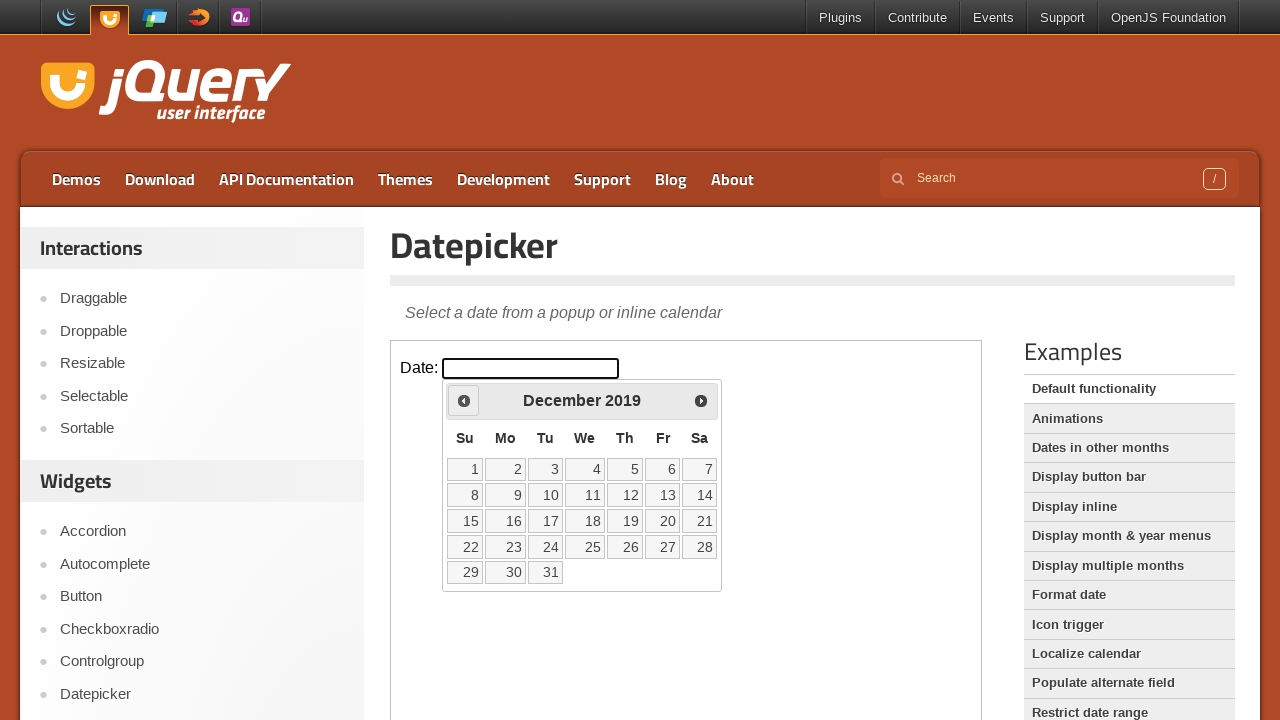

Clicked previous month button to navigate towards May 1999 at (464, 400) on iframe >> nth=0 >> internal:control=enter-frame >> .ui-icon.ui-icon-circle-trian
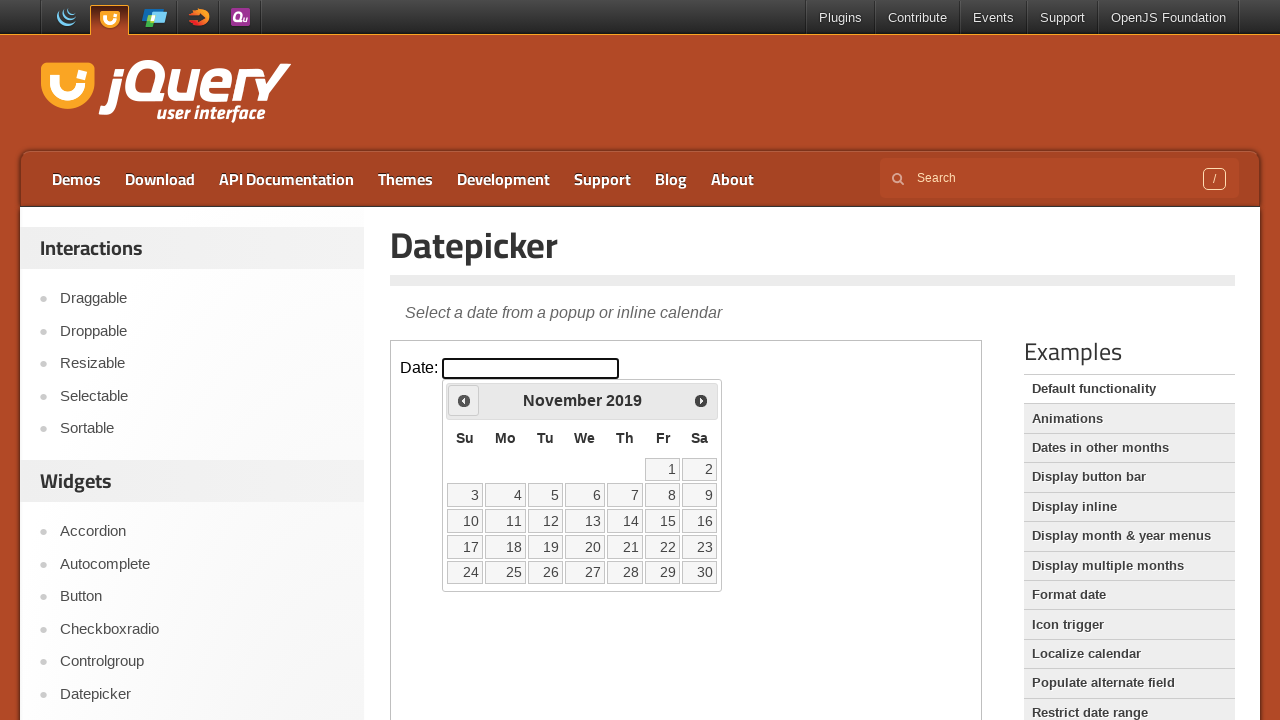

Retrieved current date picker state: November 2019
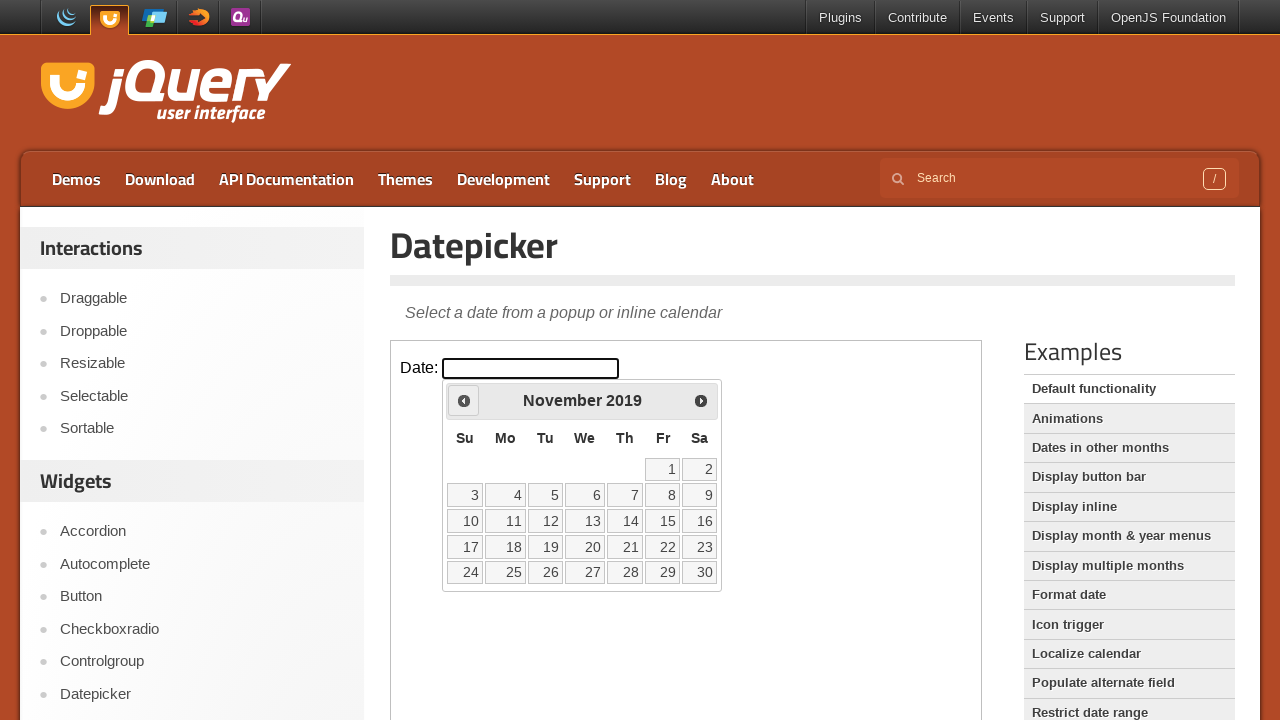

Clicked previous month button to navigate towards May 1999 at (464, 400) on iframe >> nth=0 >> internal:control=enter-frame >> .ui-icon.ui-icon-circle-trian
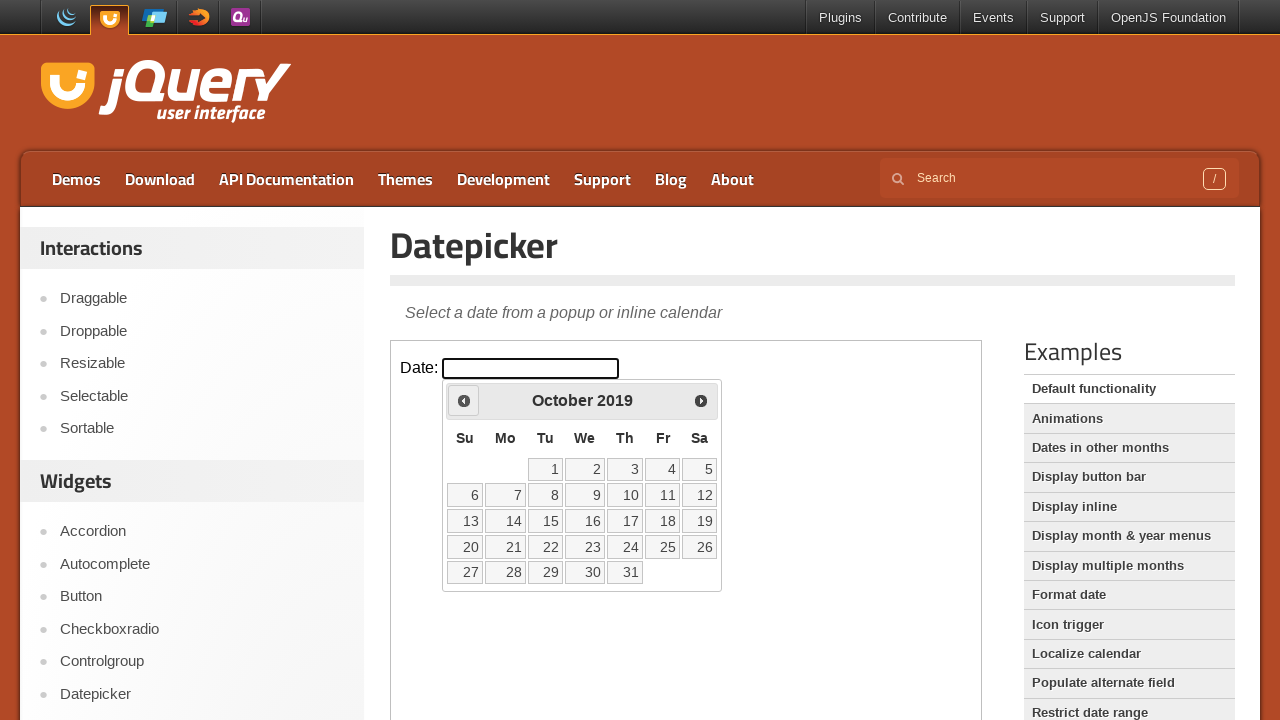

Retrieved current date picker state: October 2019
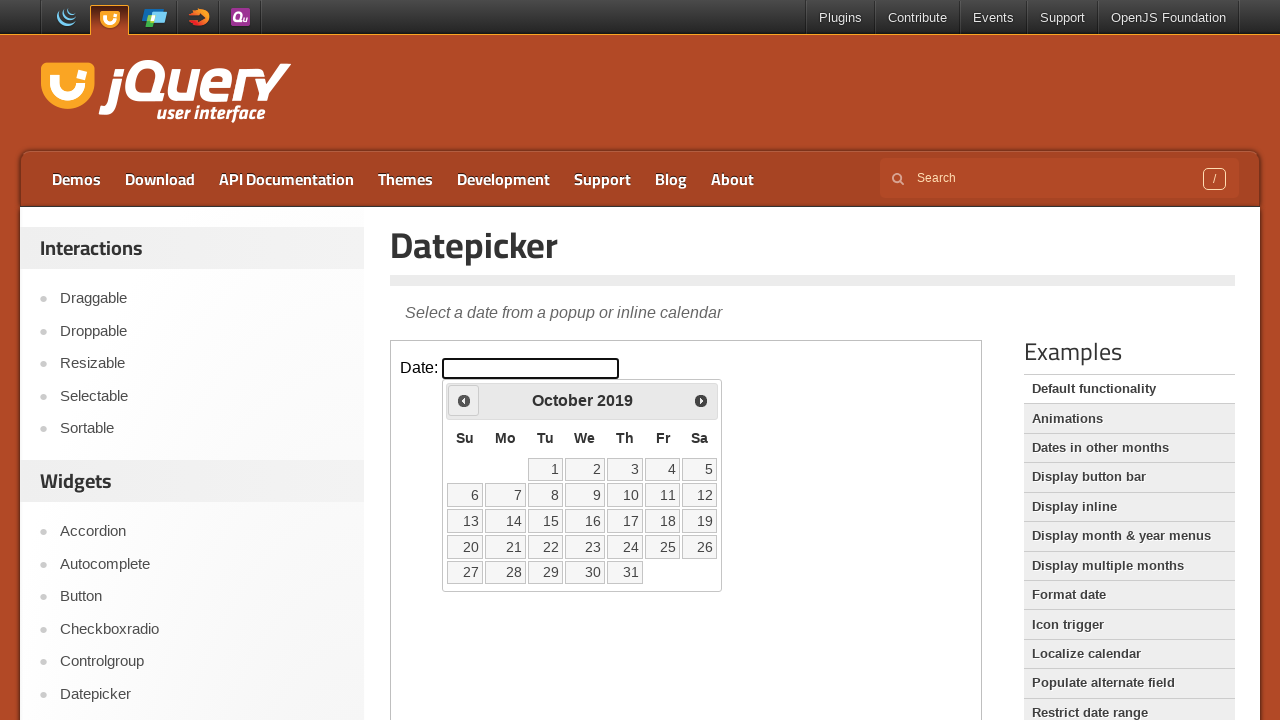

Clicked previous month button to navigate towards May 1999 at (464, 400) on iframe >> nth=0 >> internal:control=enter-frame >> .ui-icon.ui-icon-circle-trian
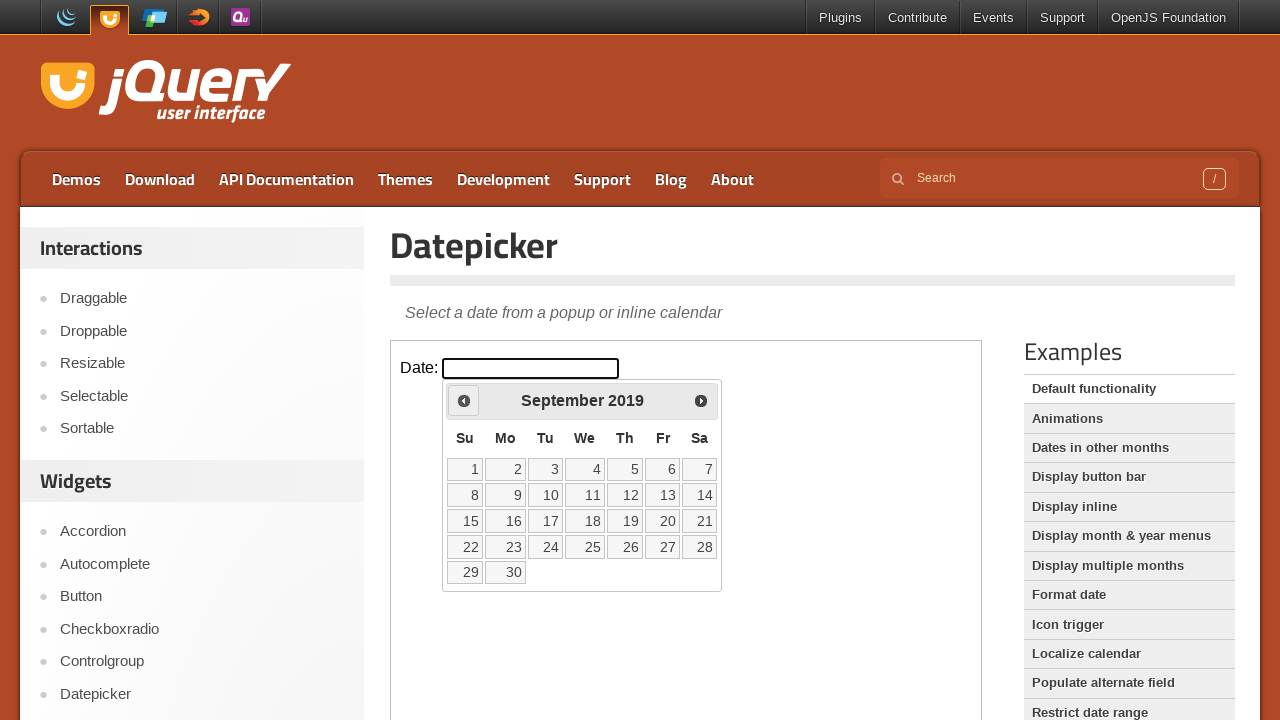

Retrieved current date picker state: September 2019
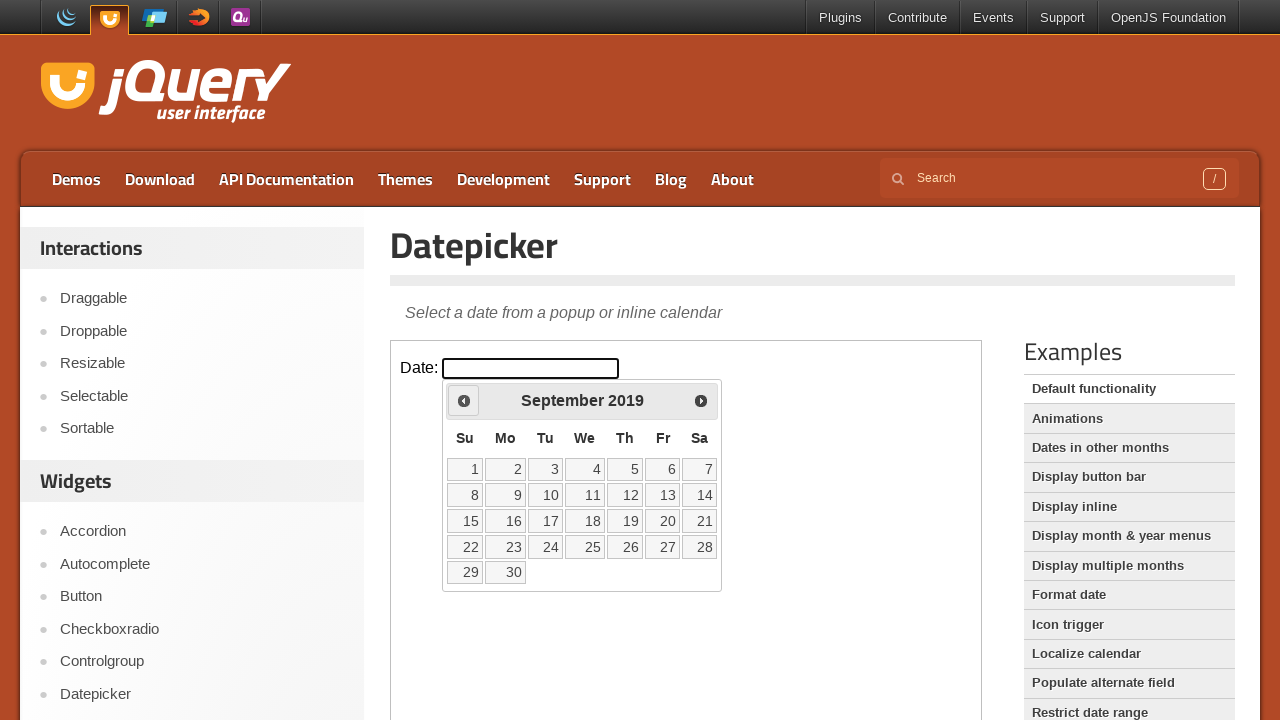

Clicked previous month button to navigate towards May 1999 at (464, 400) on iframe >> nth=0 >> internal:control=enter-frame >> .ui-icon.ui-icon-circle-trian
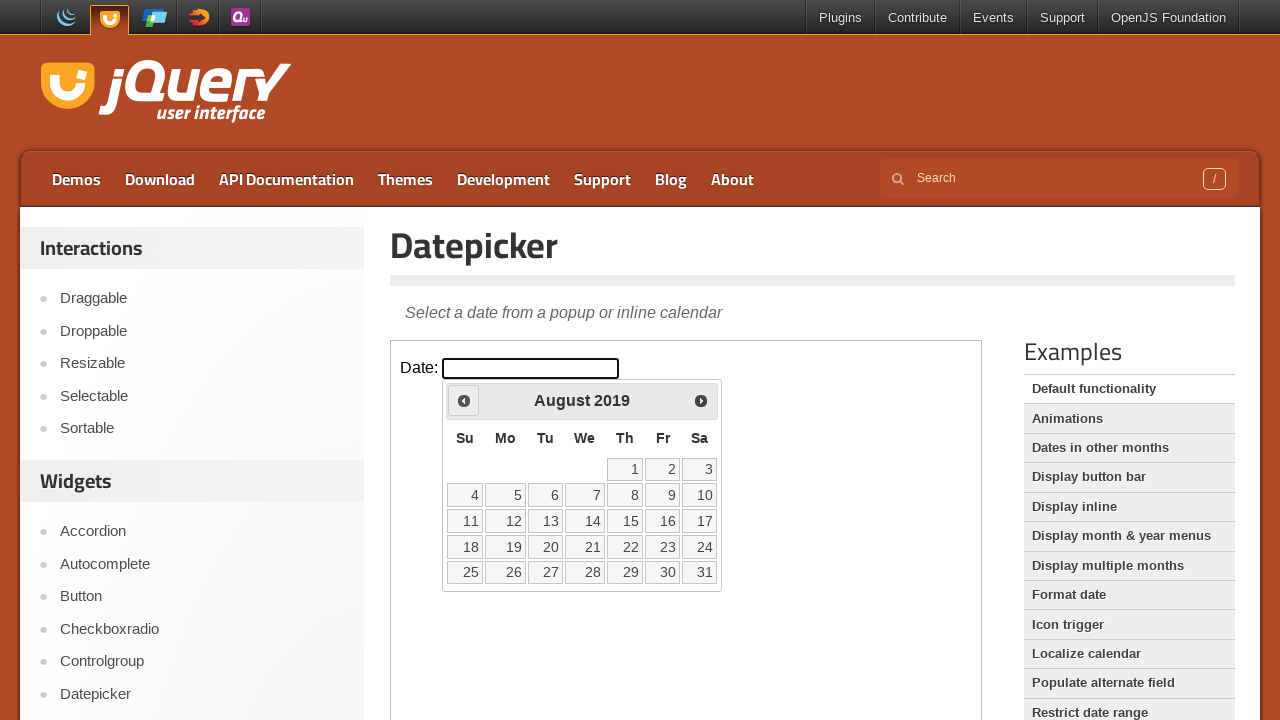

Retrieved current date picker state: August 2019
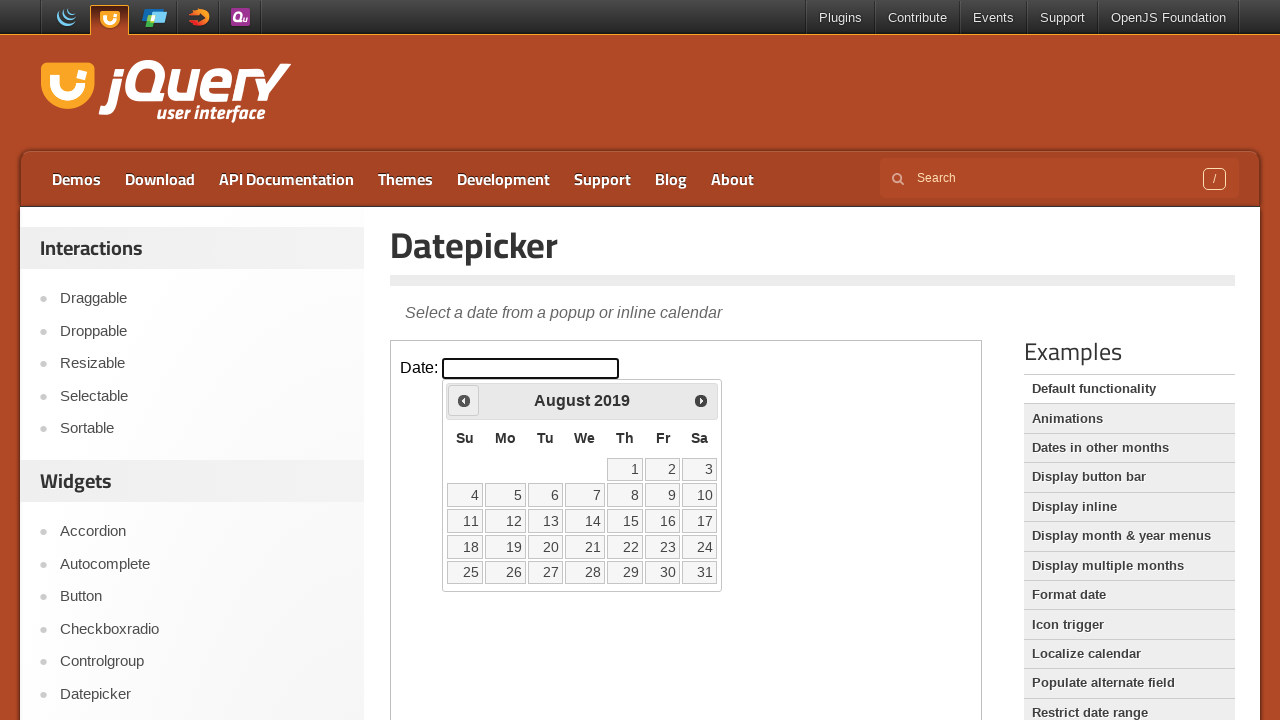

Clicked previous month button to navigate towards May 1999 at (464, 400) on iframe >> nth=0 >> internal:control=enter-frame >> .ui-icon.ui-icon-circle-trian
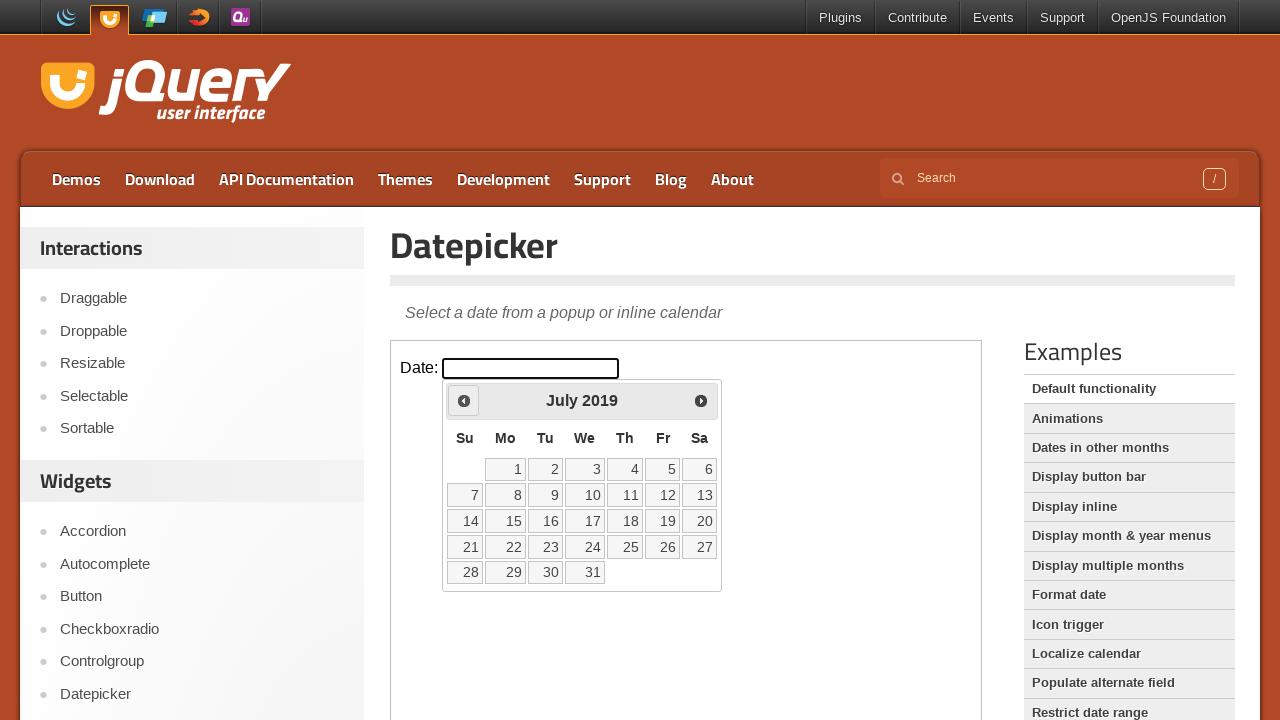

Retrieved current date picker state: July 2019
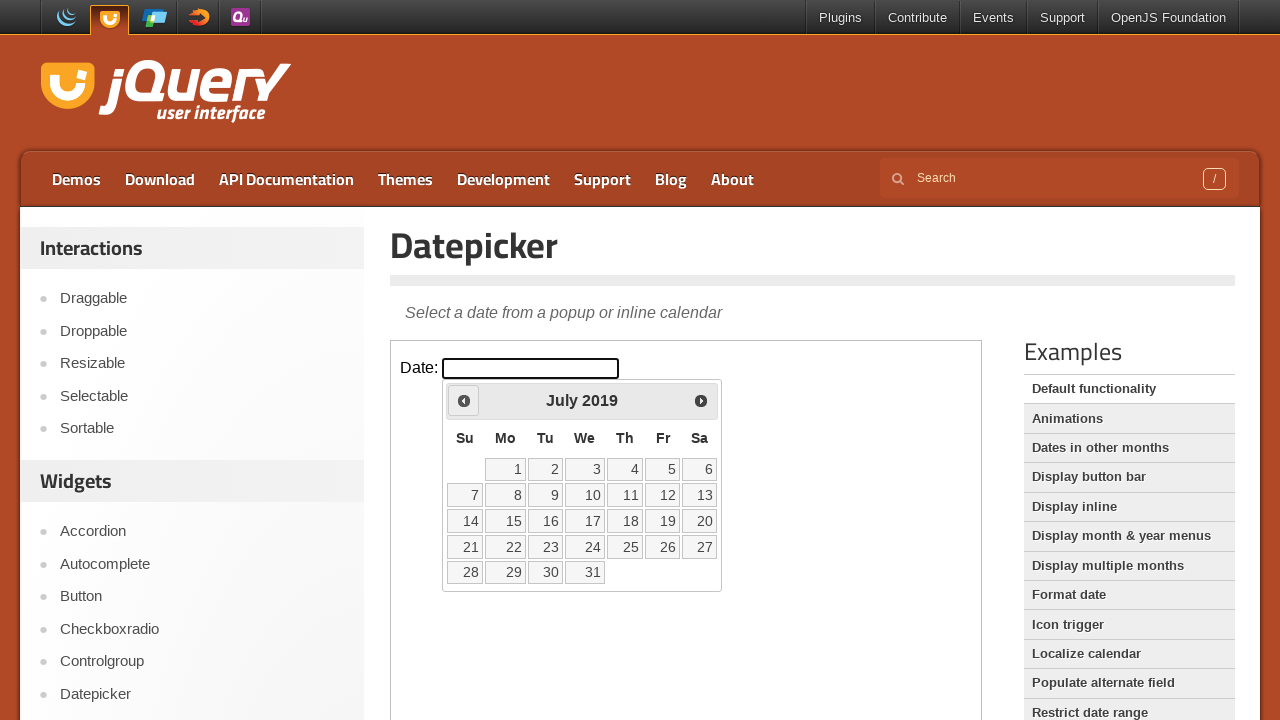

Clicked previous month button to navigate towards May 1999 at (464, 400) on iframe >> nth=0 >> internal:control=enter-frame >> .ui-icon.ui-icon-circle-trian
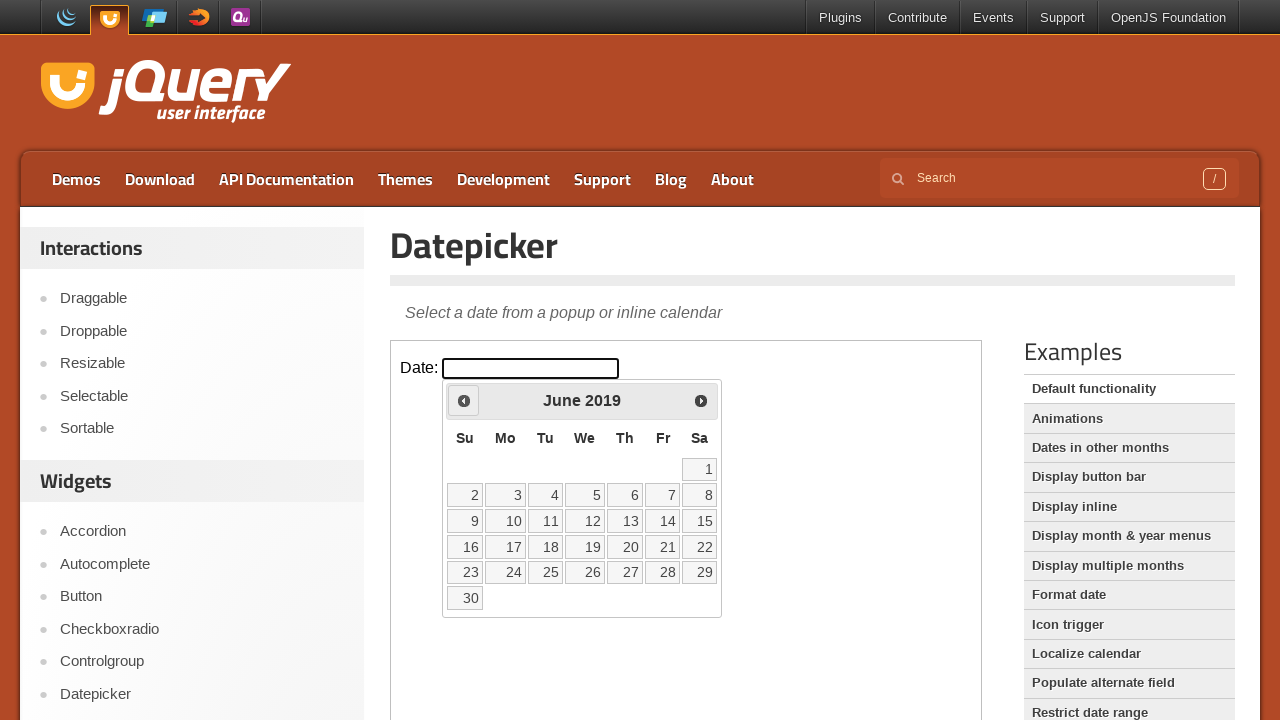

Retrieved current date picker state: June 2019
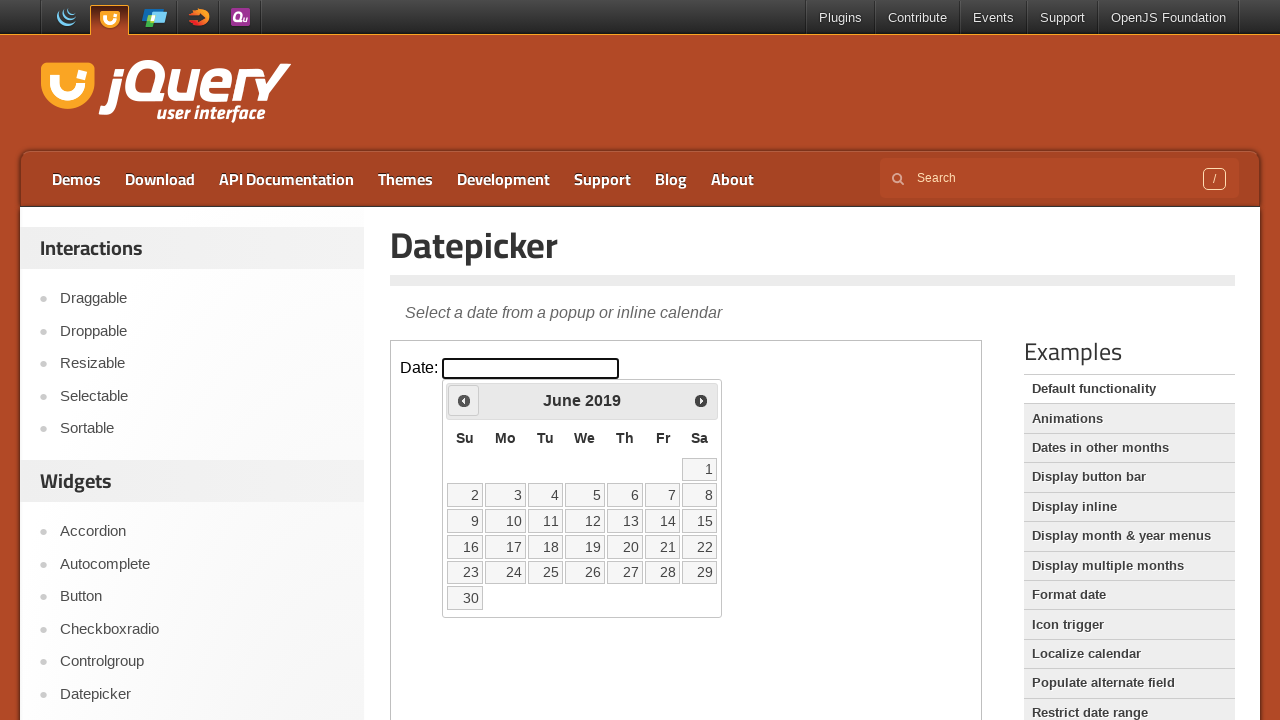

Clicked previous month button to navigate towards May 1999 at (464, 400) on iframe >> nth=0 >> internal:control=enter-frame >> .ui-icon.ui-icon-circle-trian
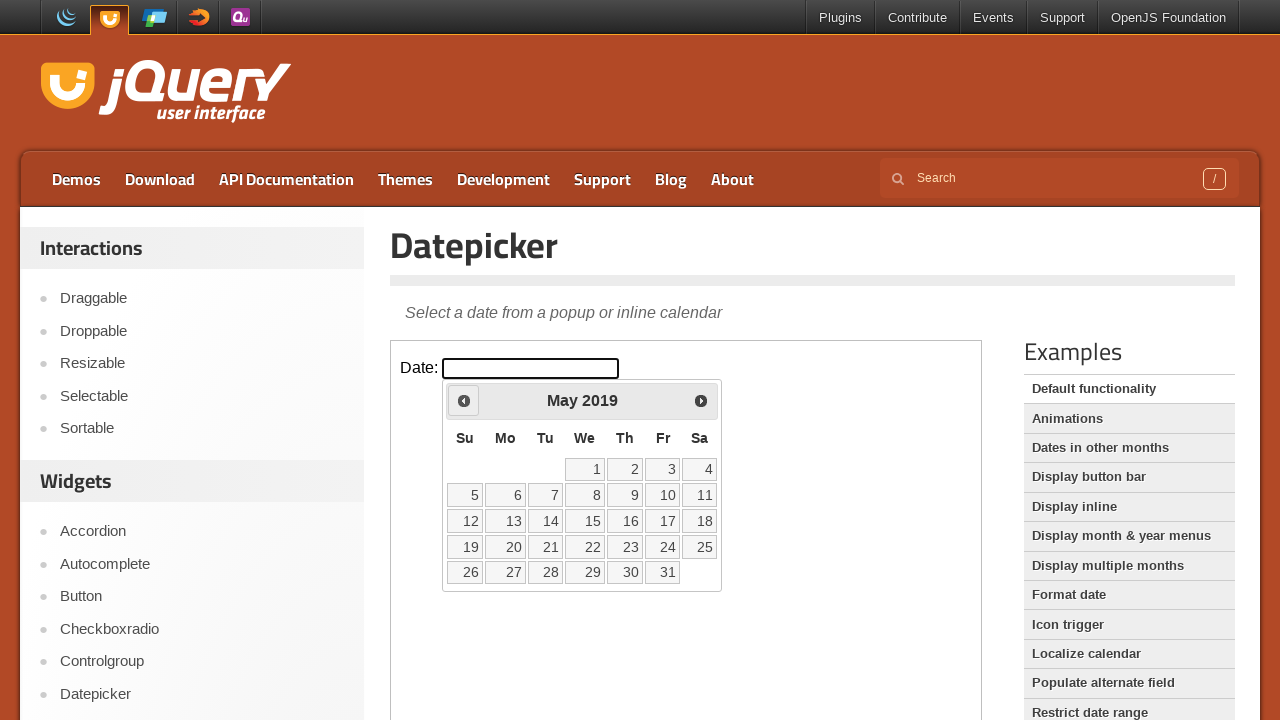

Retrieved current date picker state: May 2019
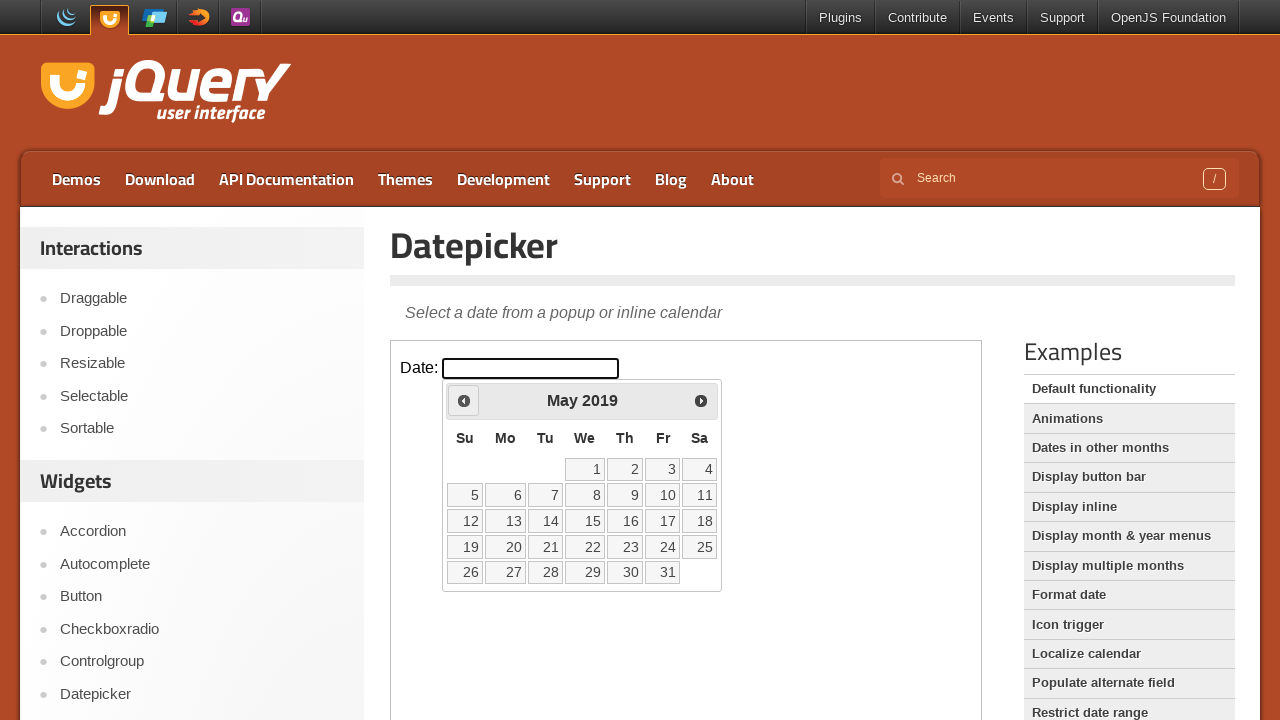

Clicked previous month button to navigate towards May 1999 at (464, 400) on iframe >> nth=0 >> internal:control=enter-frame >> .ui-icon.ui-icon-circle-trian
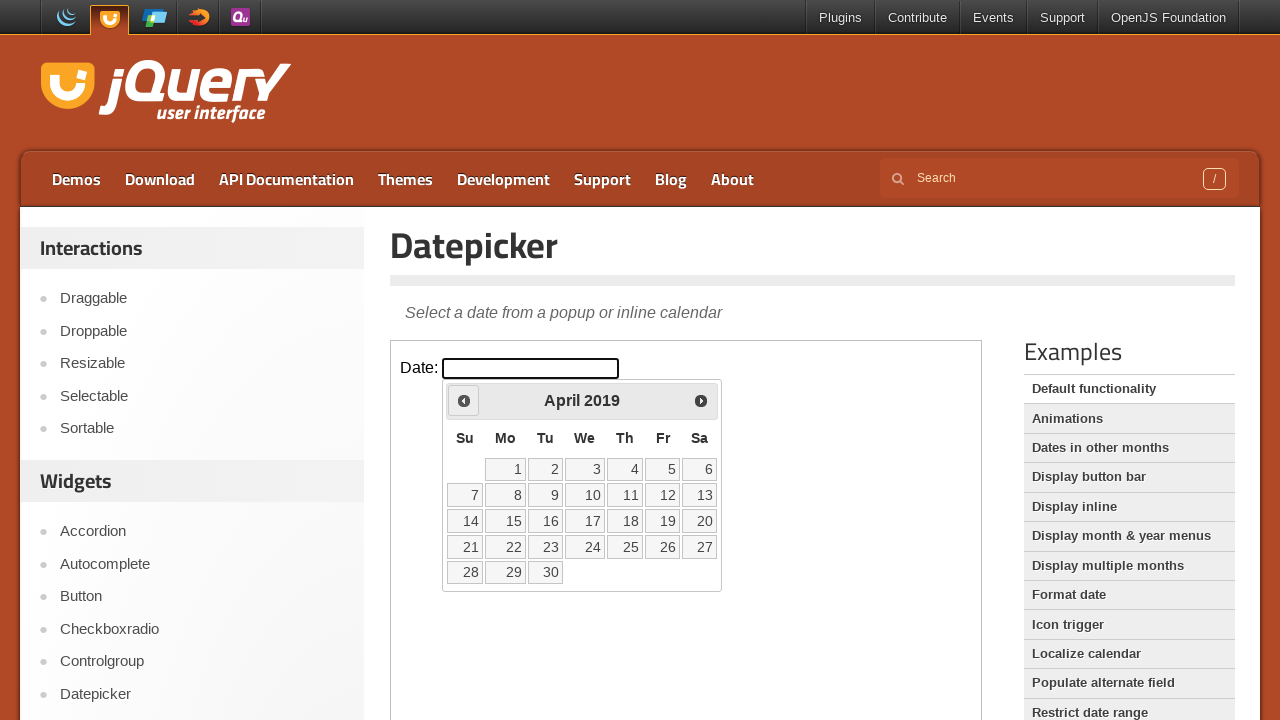

Retrieved current date picker state: April 2019
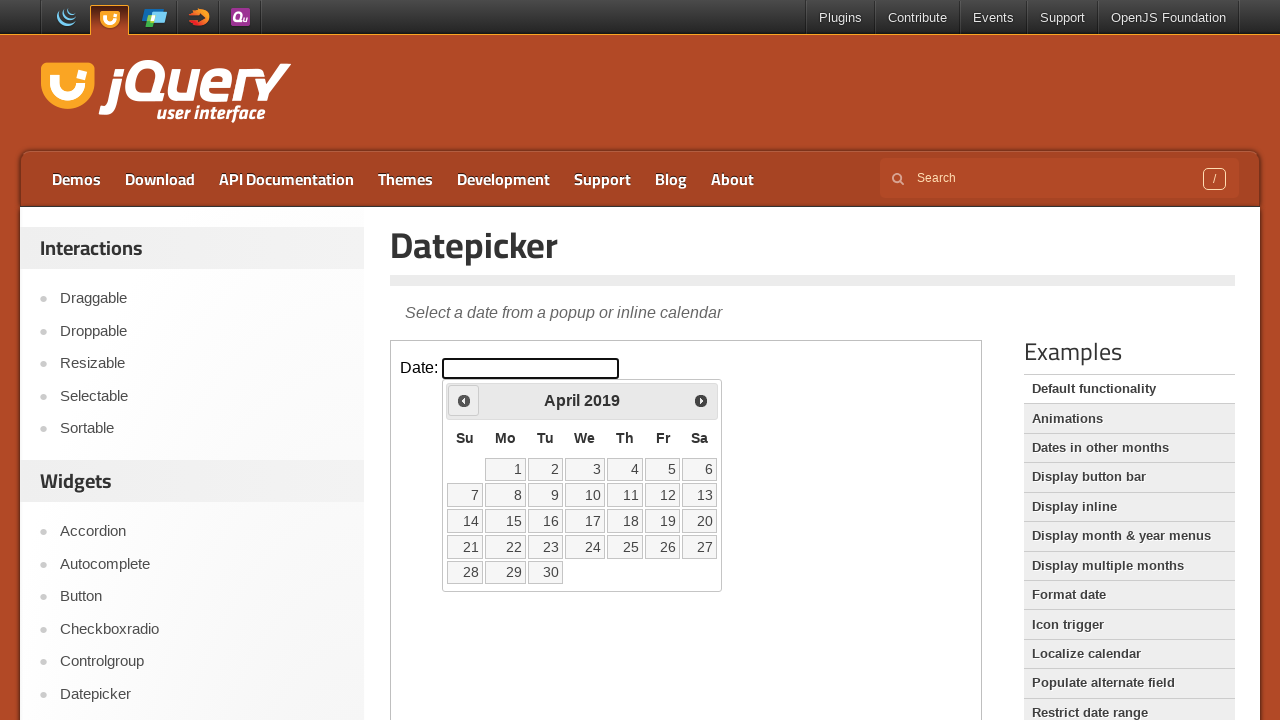

Clicked previous month button to navigate towards May 1999 at (464, 400) on iframe >> nth=0 >> internal:control=enter-frame >> .ui-icon.ui-icon-circle-trian
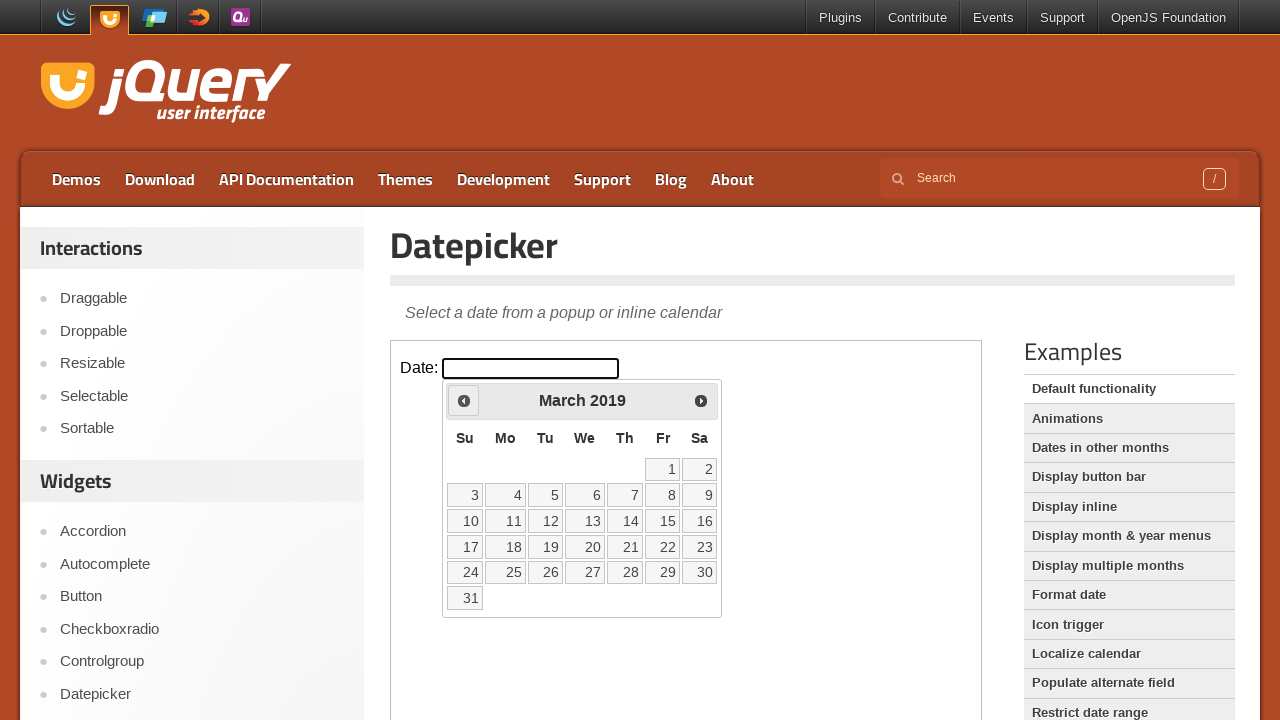

Retrieved current date picker state: March 2019
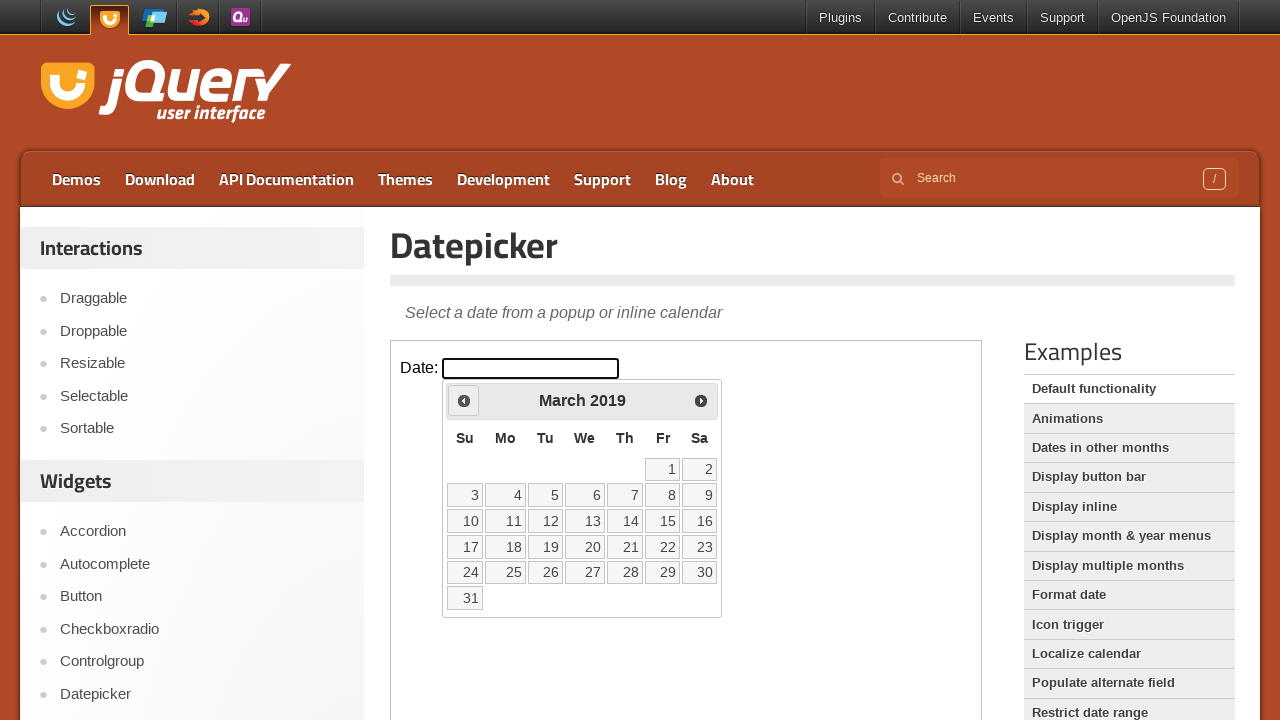

Clicked previous month button to navigate towards May 1999 at (464, 400) on iframe >> nth=0 >> internal:control=enter-frame >> .ui-icon.ui-icon-circle-trian
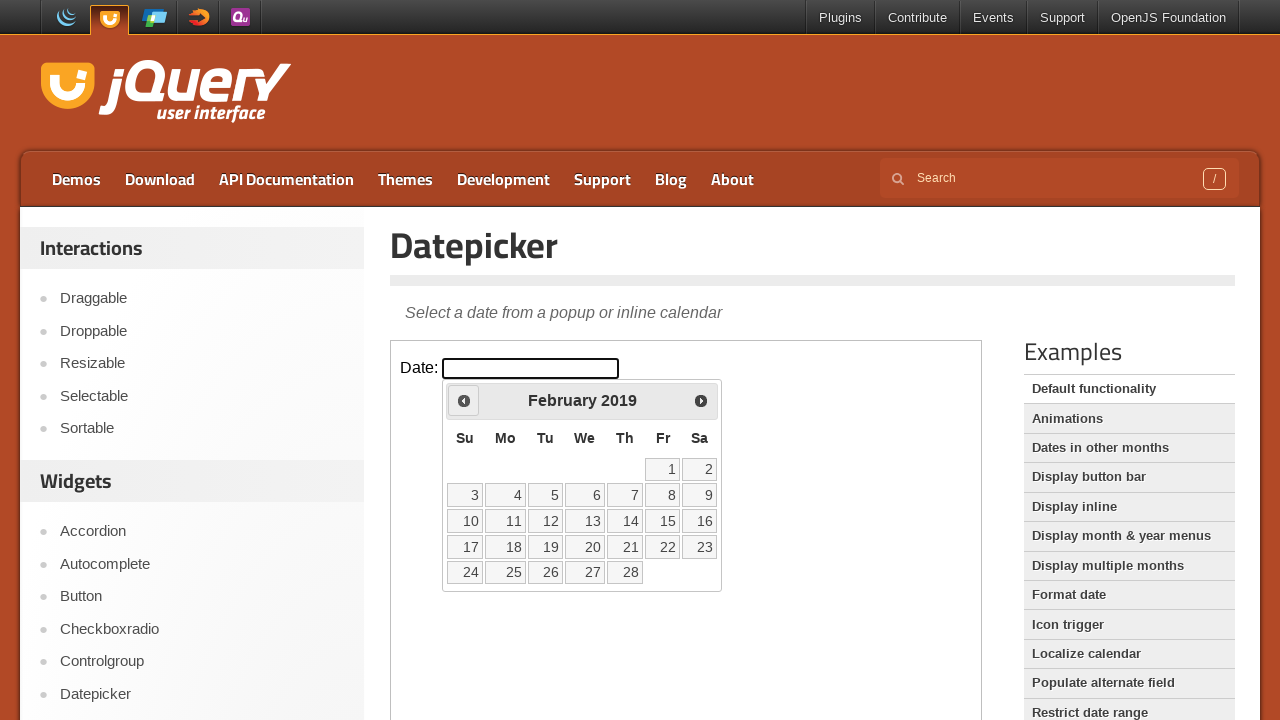

Retrieved current date picker state: February 2019
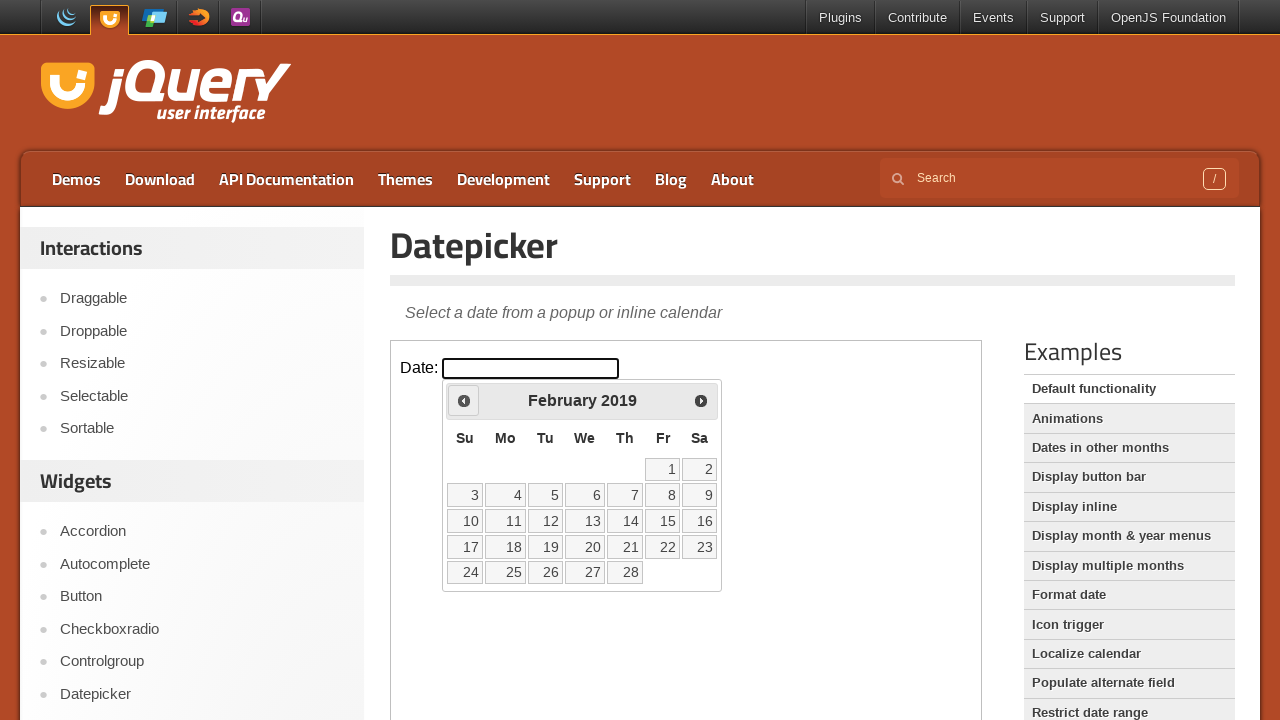

Clicked previous month button to navigate towards May 1999 at (464, 400) on iframe >> nth=0 >> internal:control=enter-frame >> .ui-icon.ui-icon-circle-trian
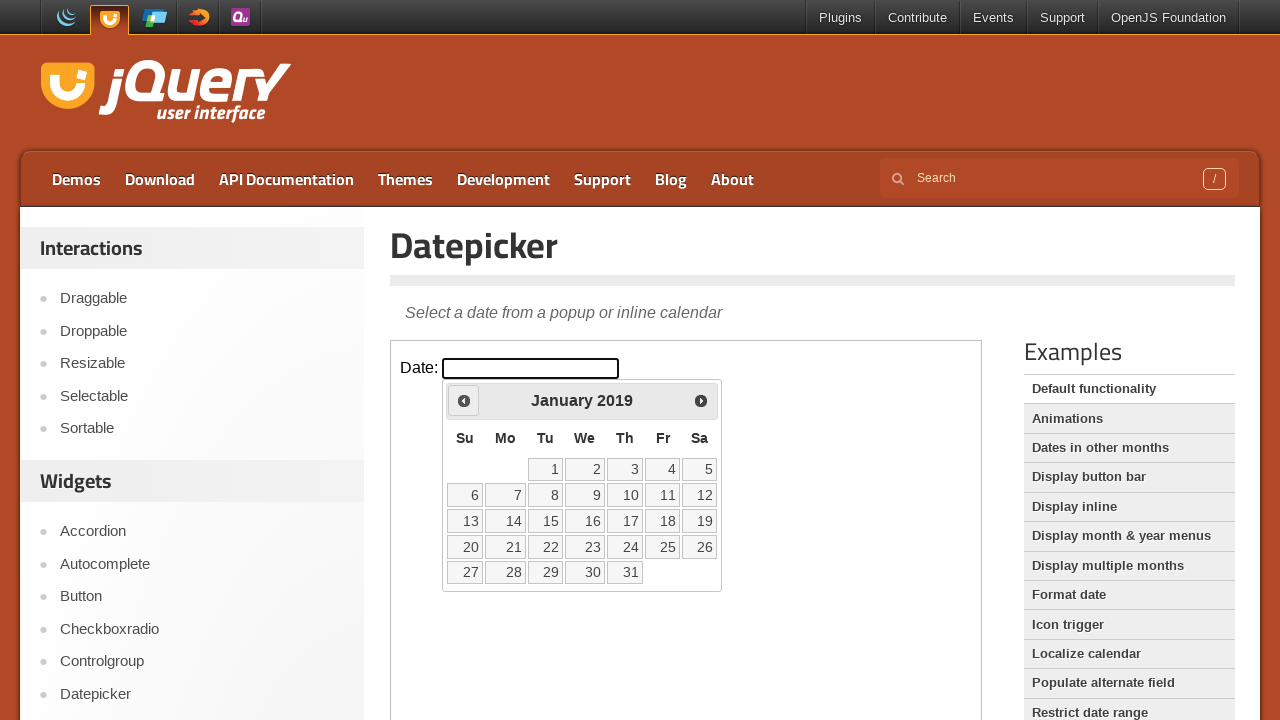

Retrieved current date picker state: January 2019
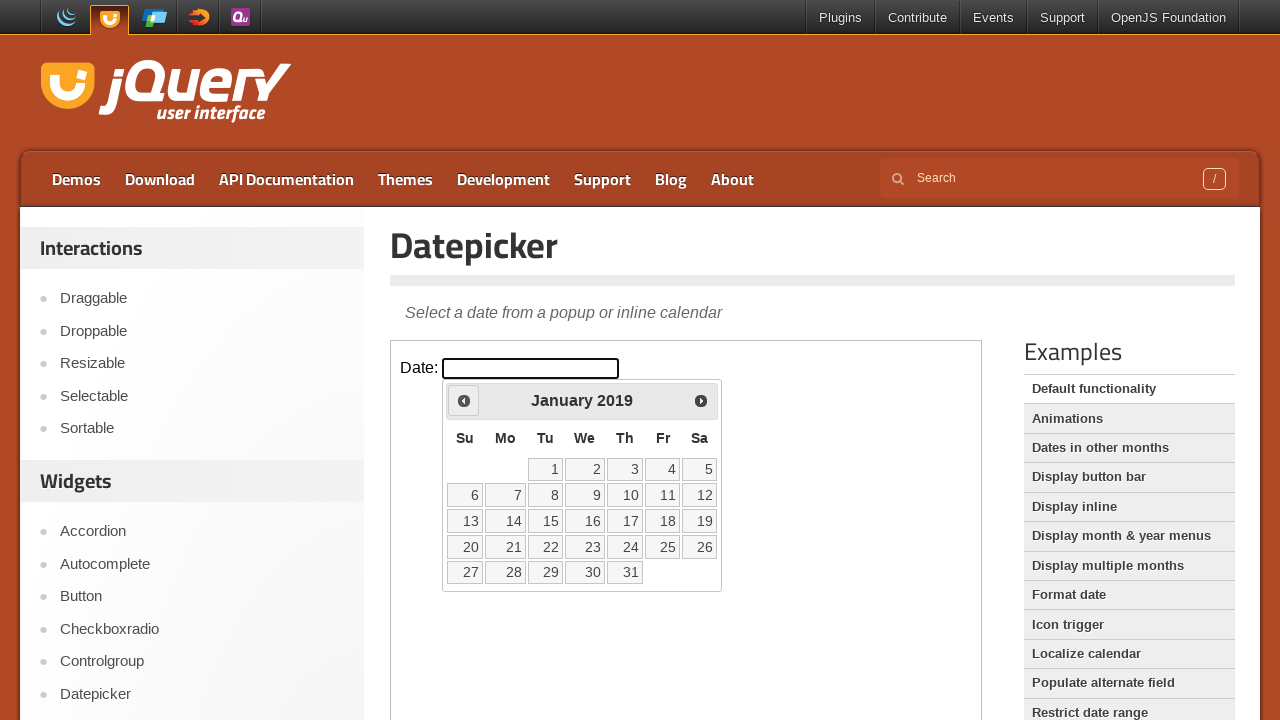

Clicked previous month button to navigate towards May 1999 at (464, 400) on iframe >> nth=0 >> internal:control=enter-frame >> .ui-icon.ui-icon-circle-trian
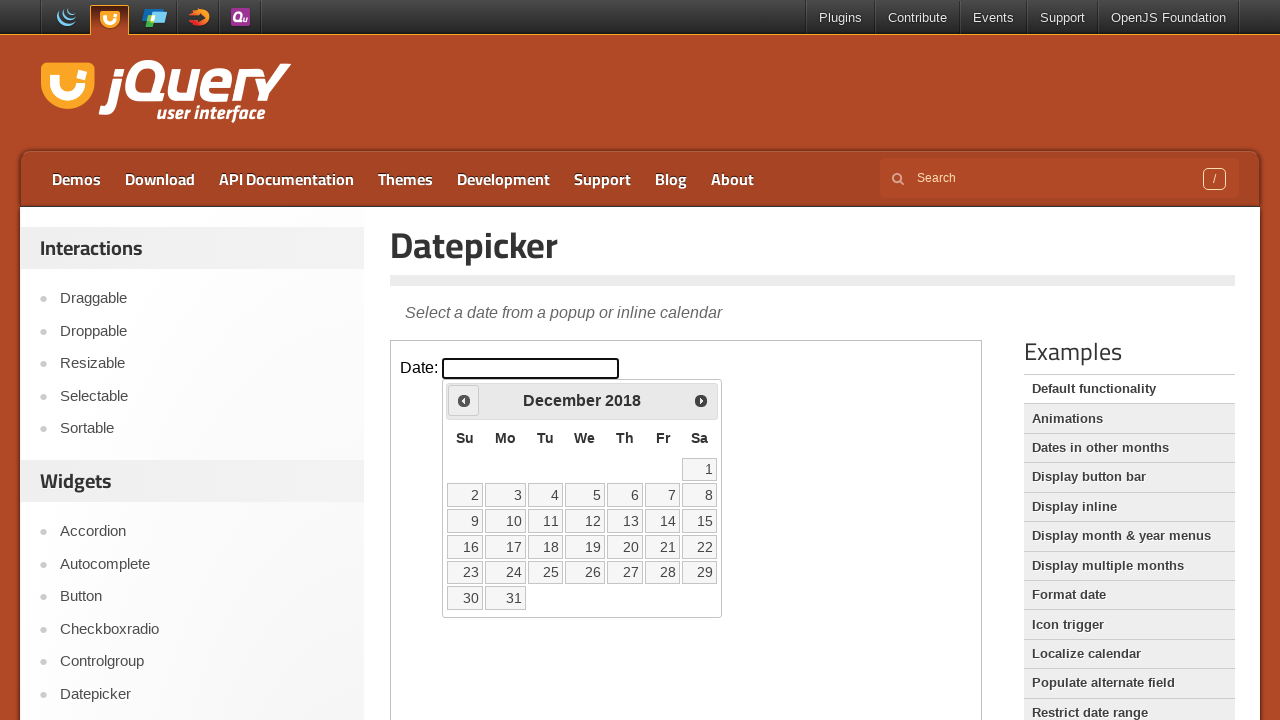

Retrieved current date picker state: December 2018
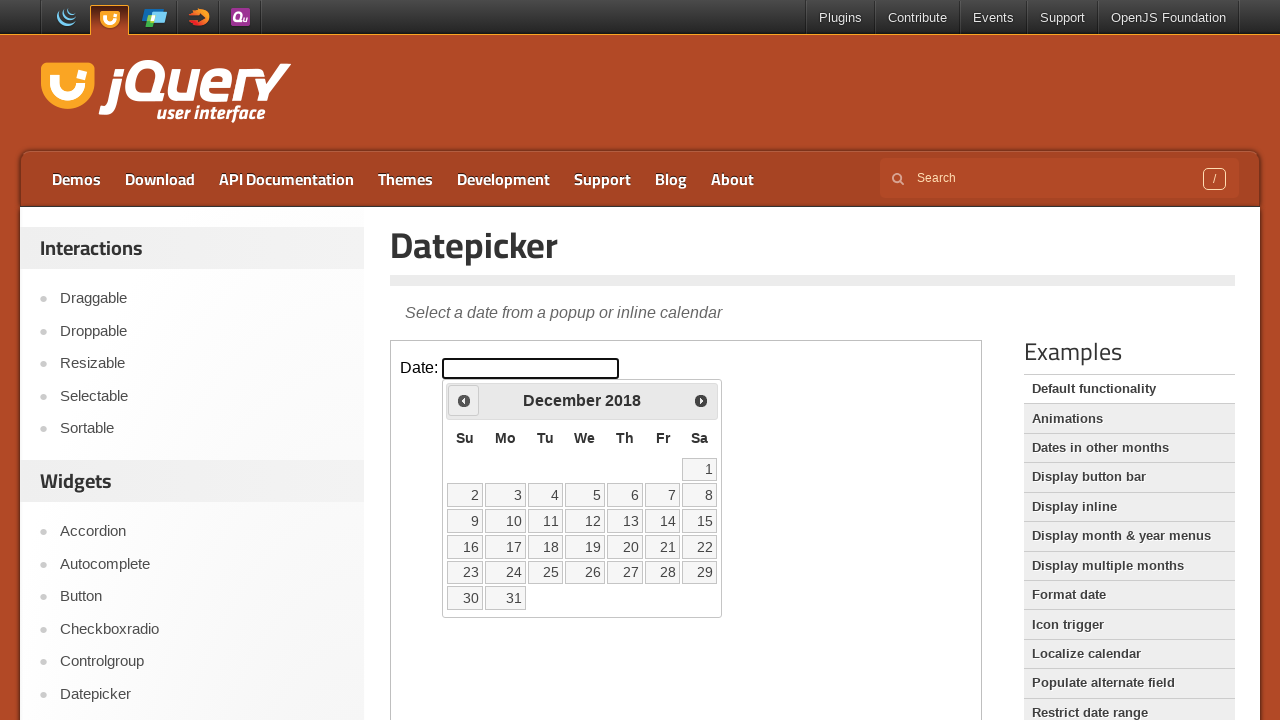

Clicked previous month button to navigate towards May 1999 at (464, 400) on iframe >> nth=0 >> internal:control=enter-frame >> .ui-icon.ui-icon-circle-trian
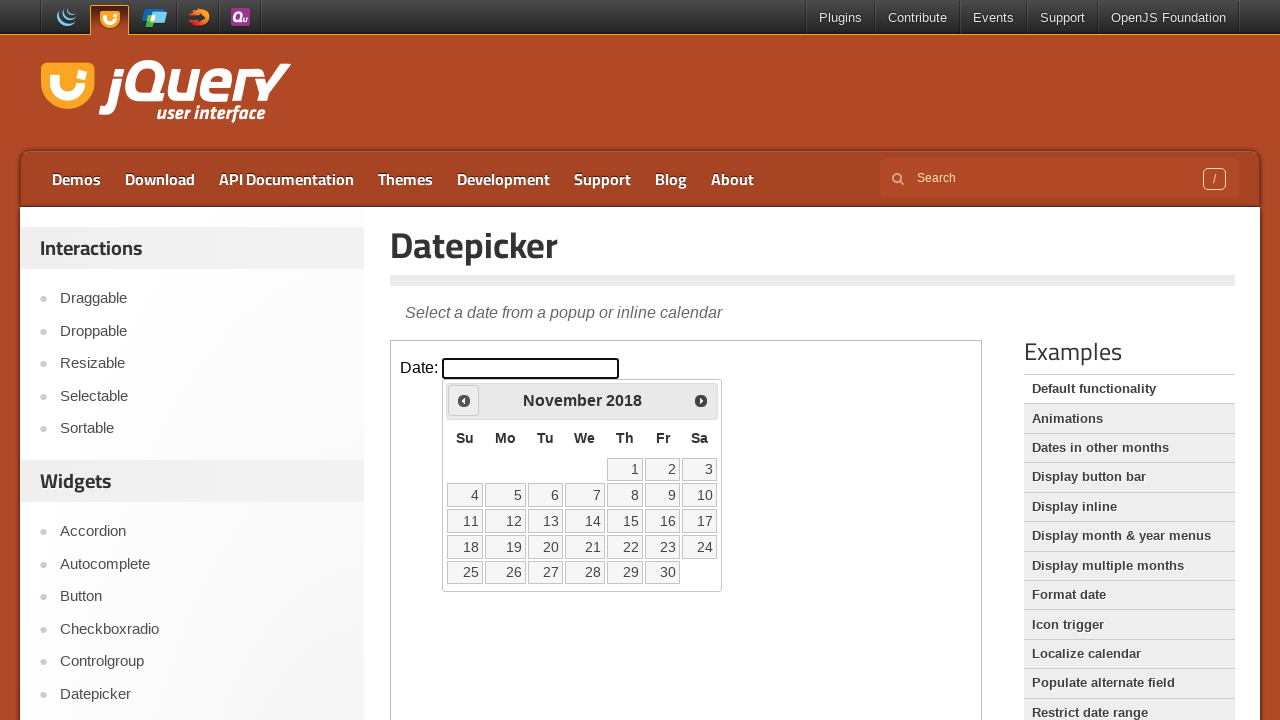

Retrieved current date picker state: November 2018
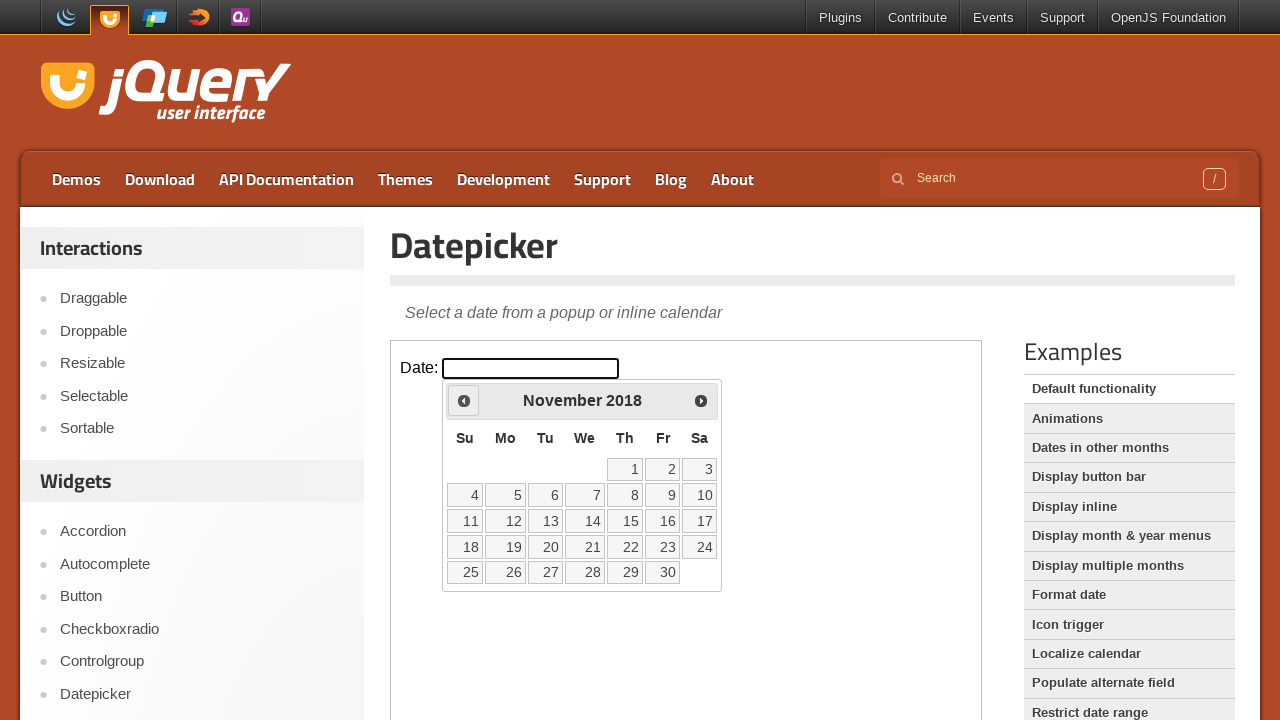

Clicked previous month button to navigate towards May 1999 at (464, 400) on iframe >> nth=0 >> internal:control=enter-frame >> .ui-icon.ui-icon-circle-trian
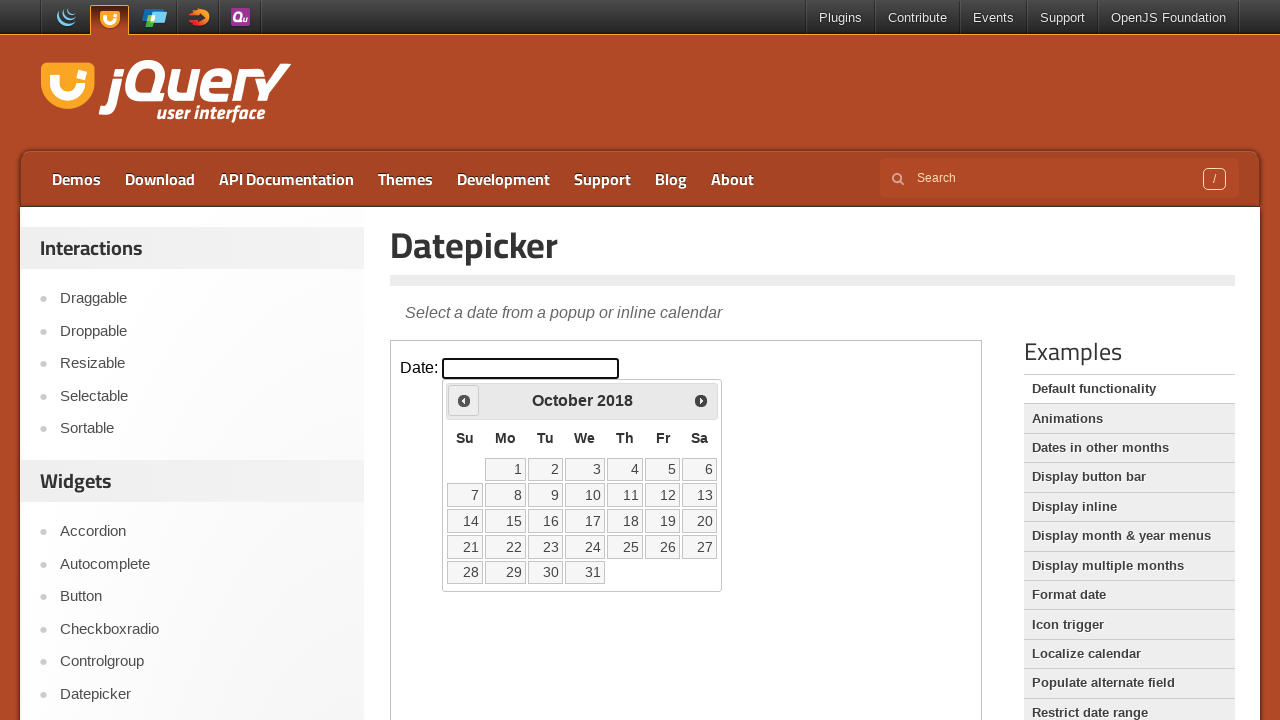

Retrieved current date picker state: October 2018
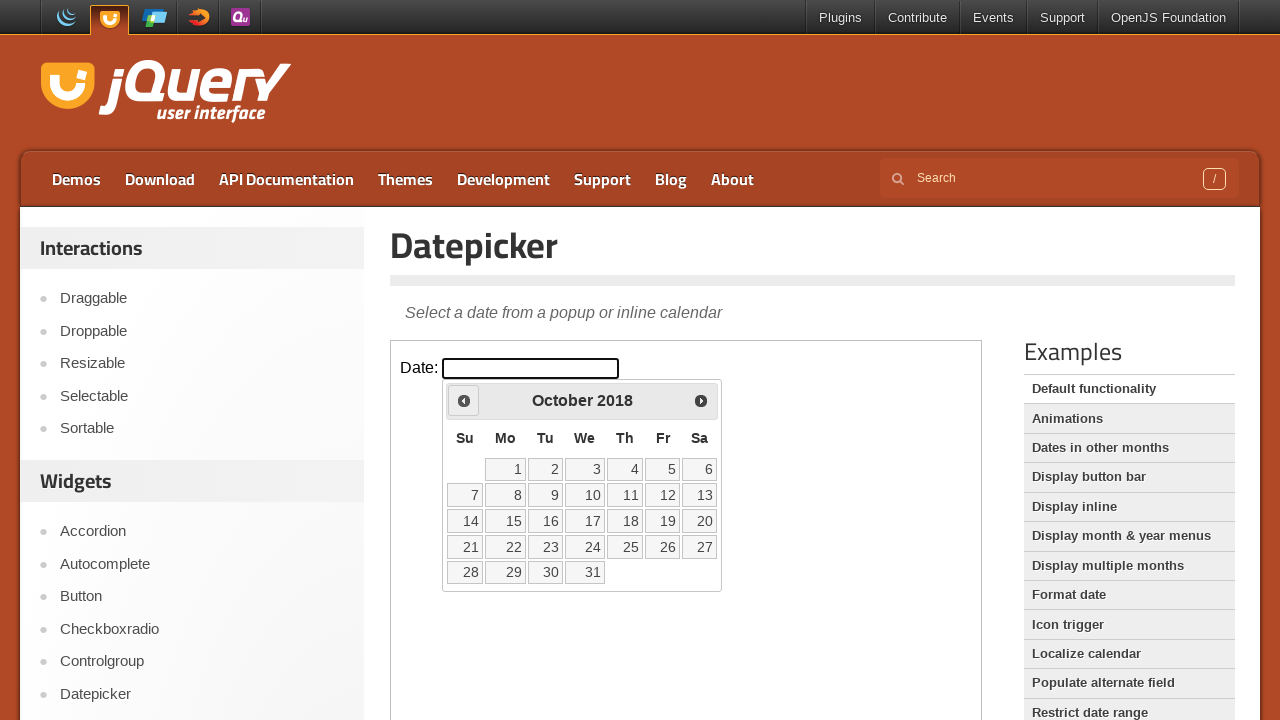

Clicked previous month button to navigate towards May 1999 at (464, 400) on iframe >> nth=0 >> internal:control=enter-frame >> .ui-icon.ui-icon-circle-trian
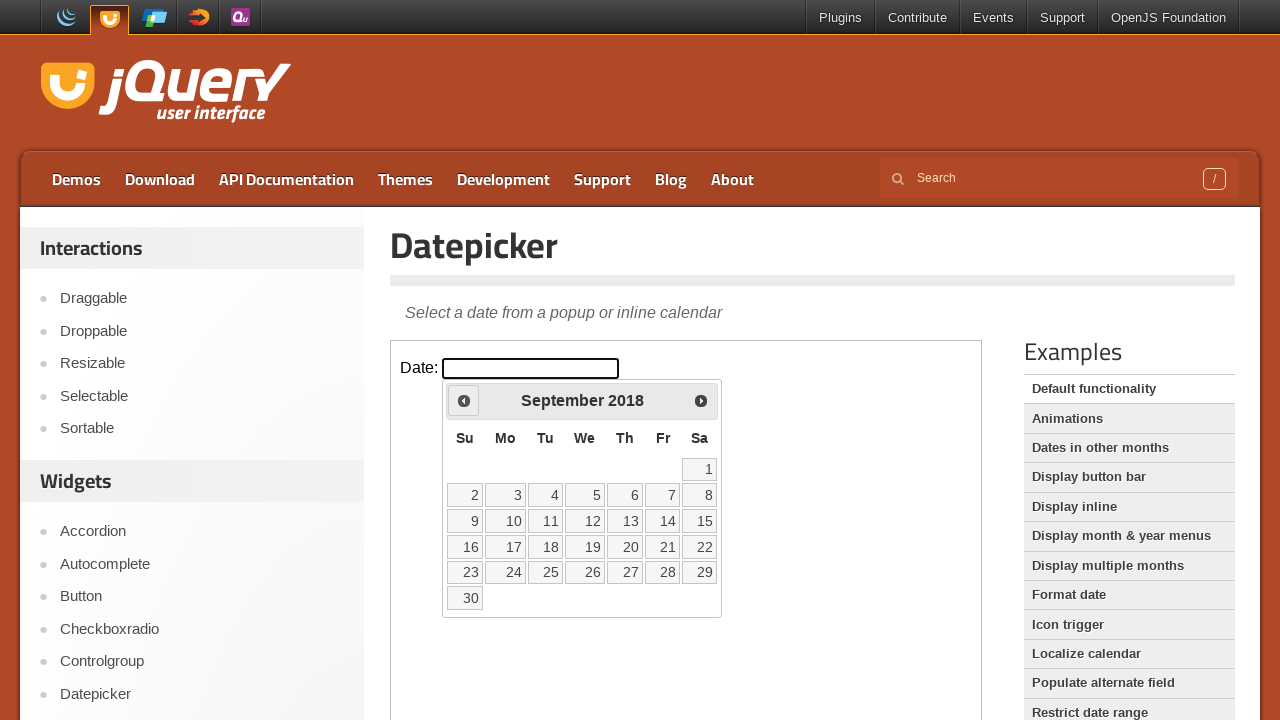

Retrieved current date picker state: September 2018
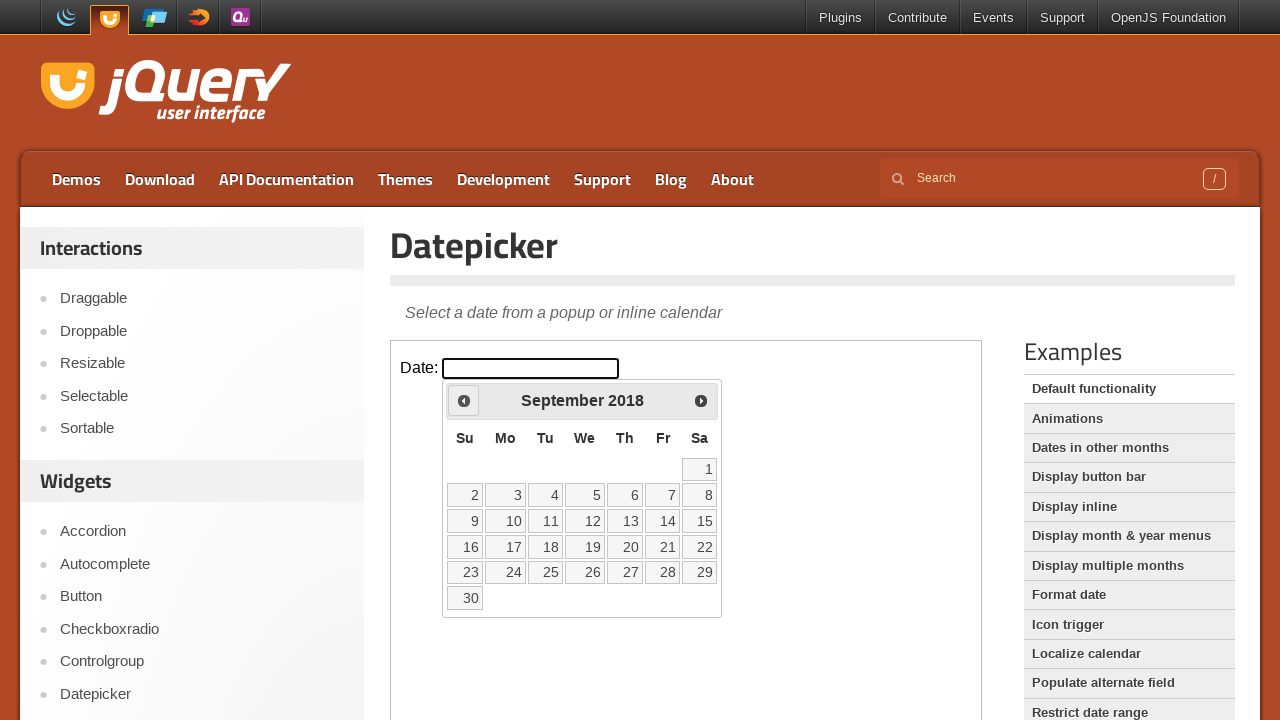

Clicked previous month button to navigate towards May 1999 at (464, 400) on iframe >> nth=0 >> internal:control=enter-frame >> .ui-icon.ui-icon-circle-trian
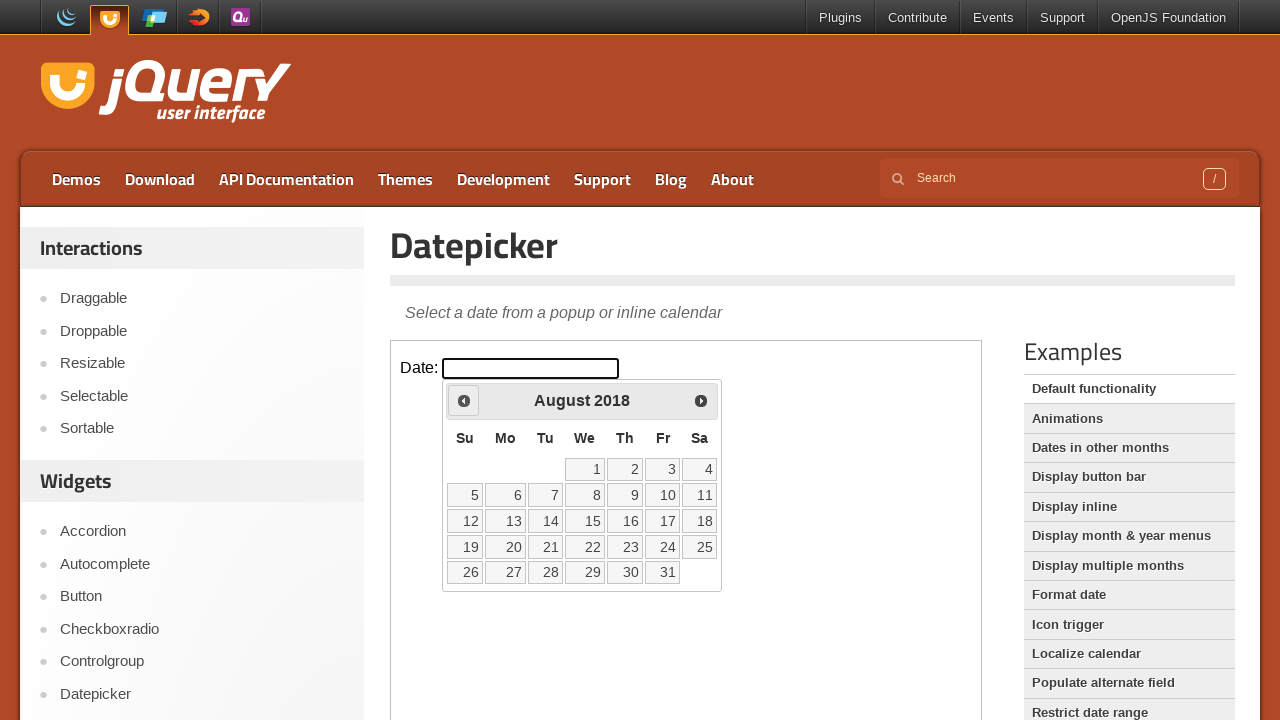

Retrieved current date picker state: August 2018
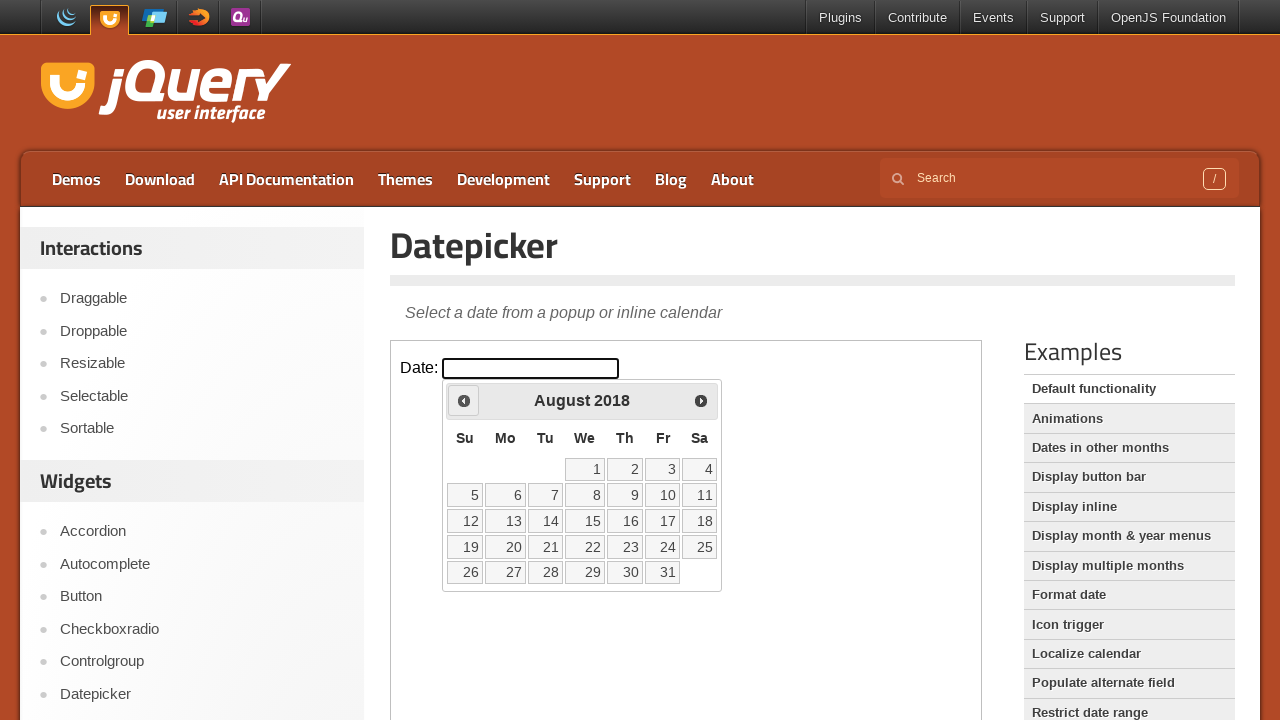

Clicked previous month button to navigate towards May 1999 at (464, 400) on iframe >> nth=0 >> internal:control=enter-frame >> .ui-icon.ui-icon-circle-trian
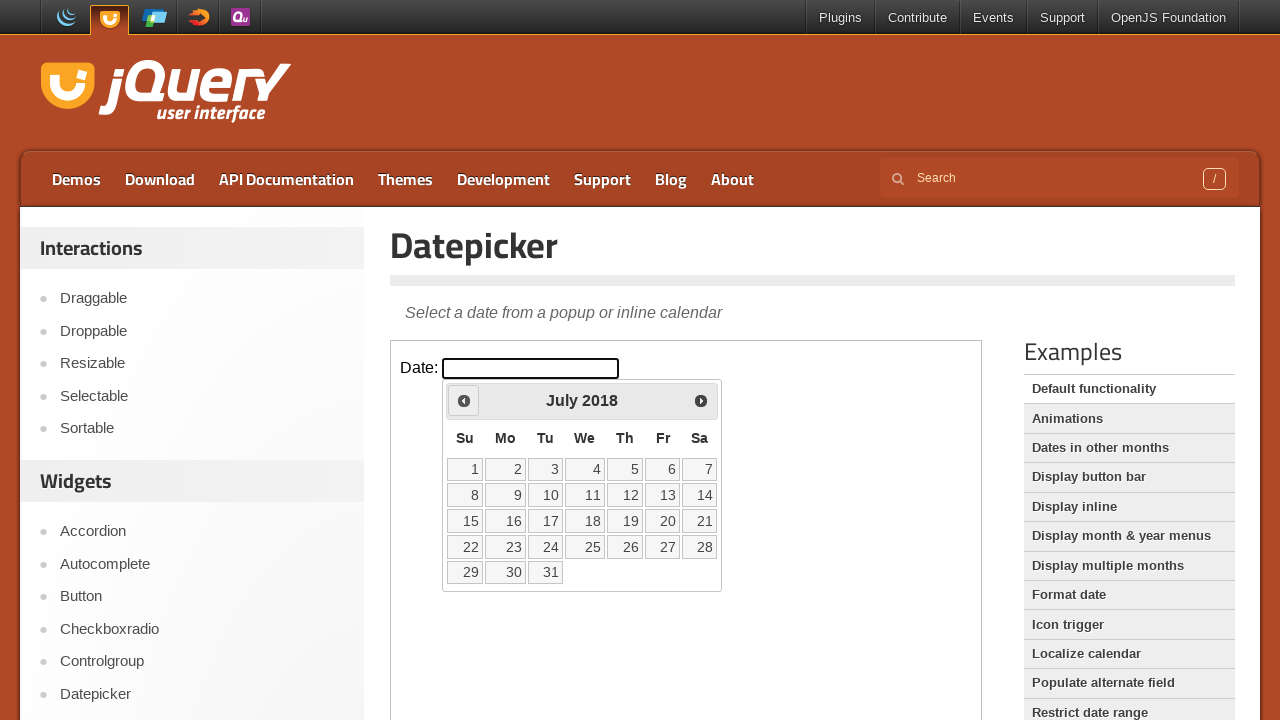

Retrieved current date picker state: July 2018
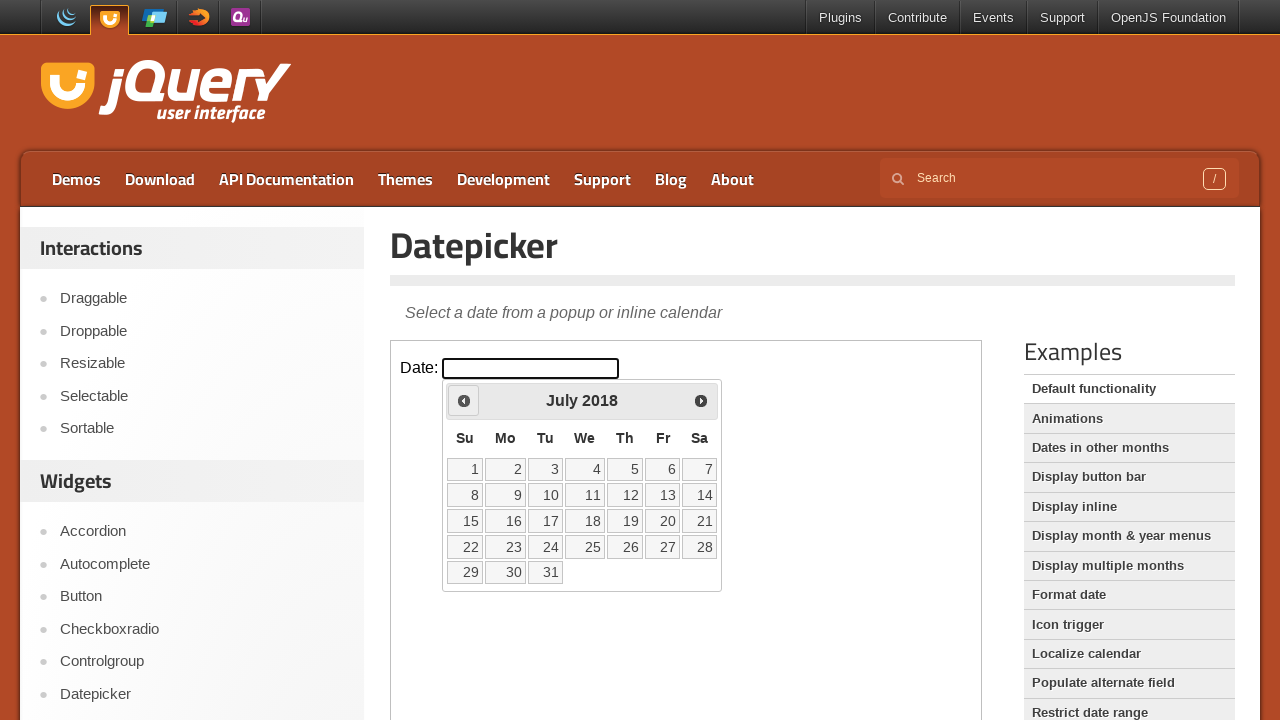

Clicked previous month button to navigate towards May 1999 at (464, 400) on iframe >> nth=0 >> internal:control=enter-frame >> .ui-icon.ui-icon-circle-trian
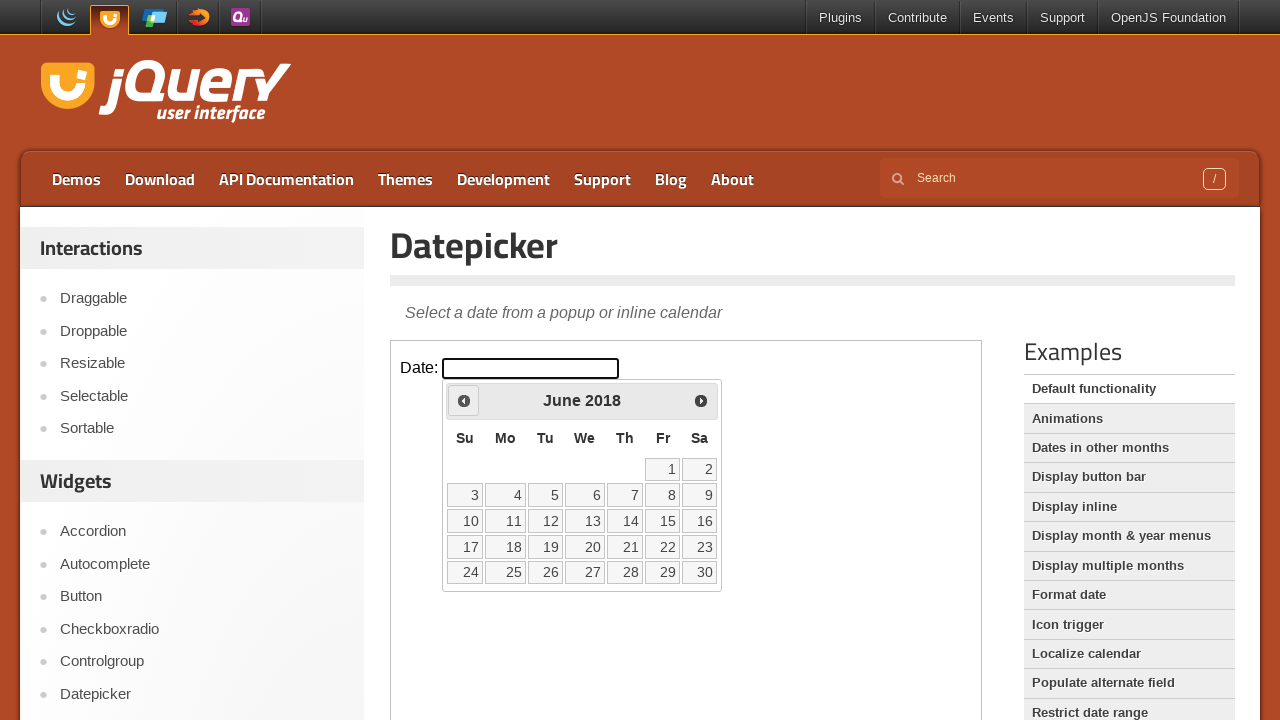

Retrieved current date picker state: June 2018
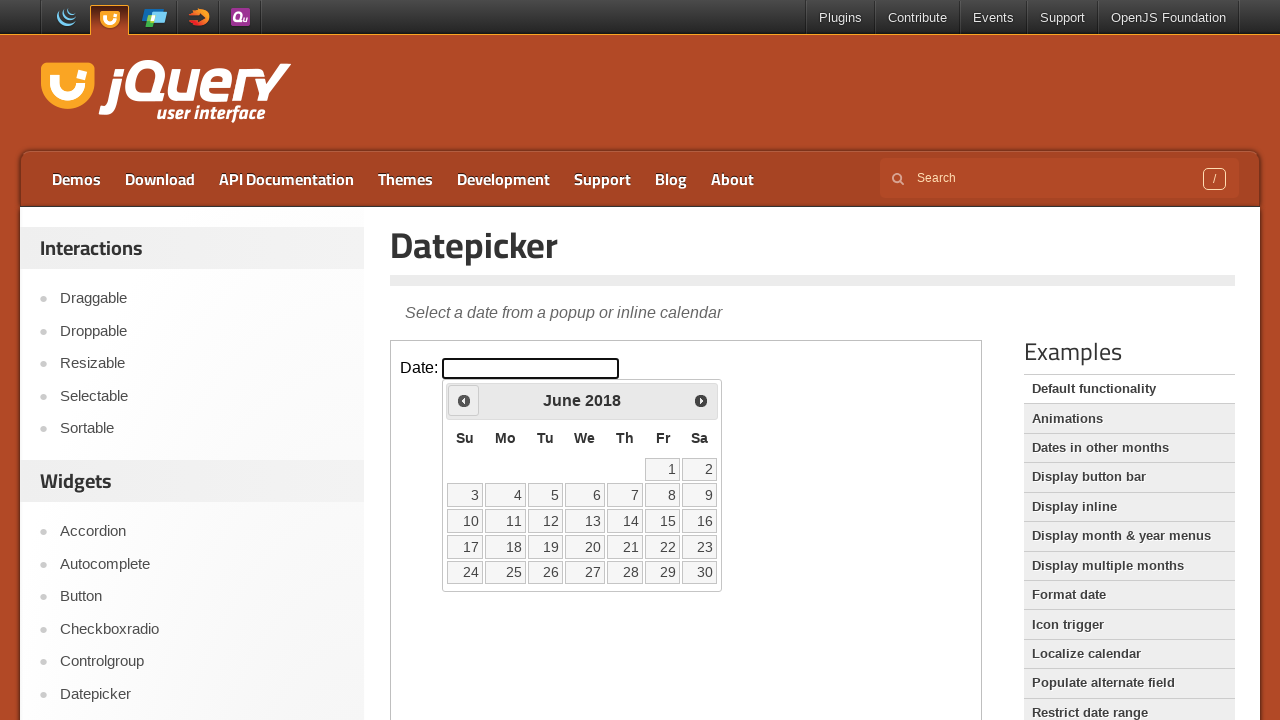

Clicked previous month button to navigate towards May 1999 at (464, 400) on iframe >> nth=0 >> internal:control=enter-frame >> .ui-icon.ui-icon-circle-trian
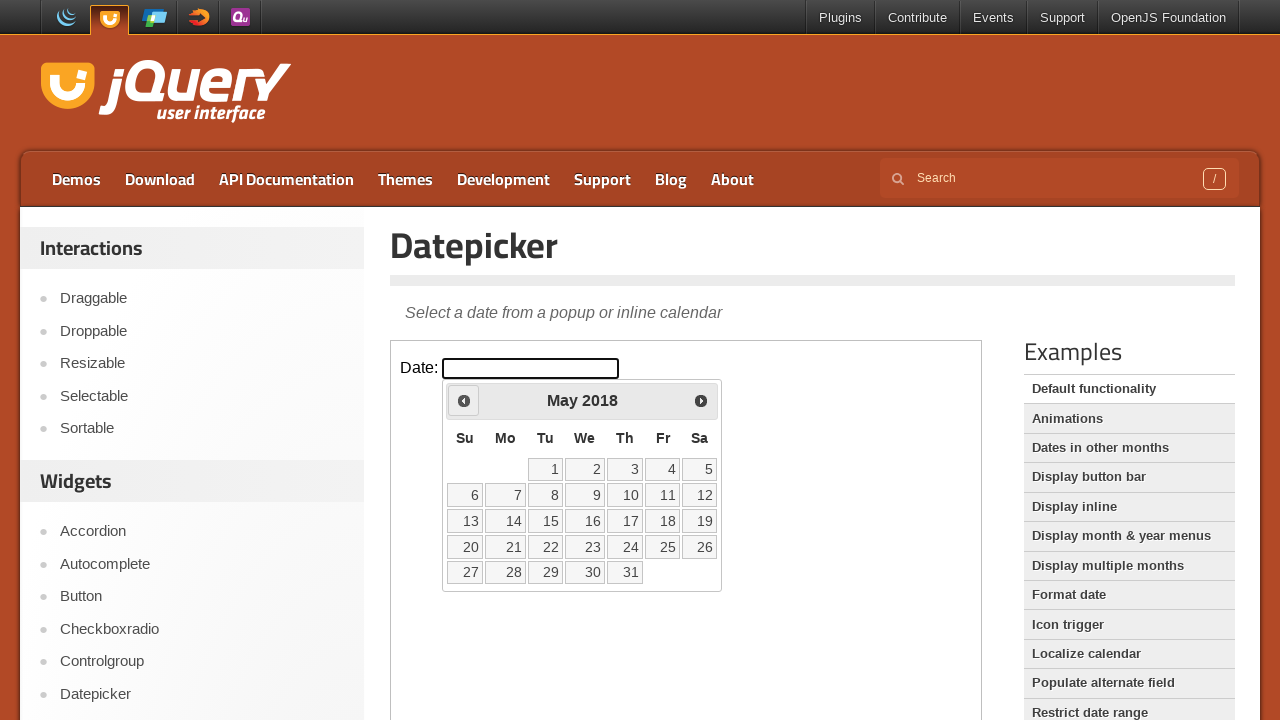

Retrieved current date picker state: May 2018
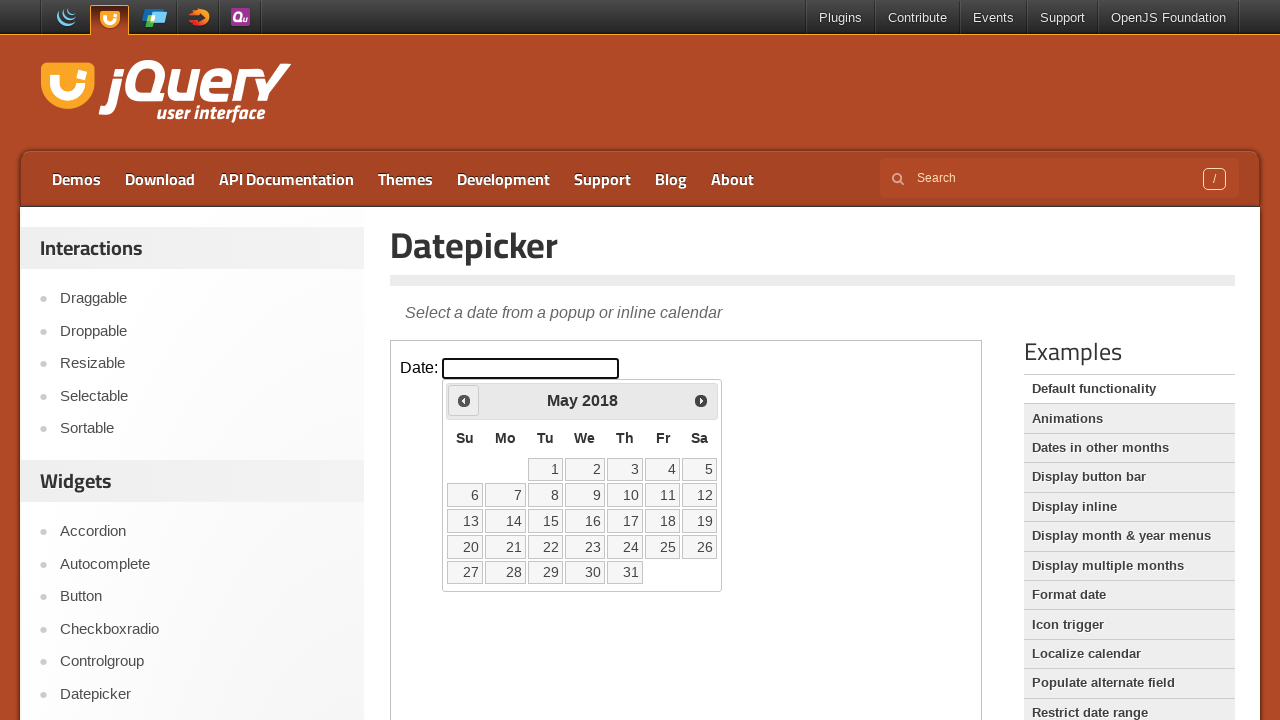

Clicked previous month button to navigate towards May 1999 at (464, 400) on iframe >> nth=0 >> internal:control=enter-frame >> .ui-icon.ui-icon-circle-trian
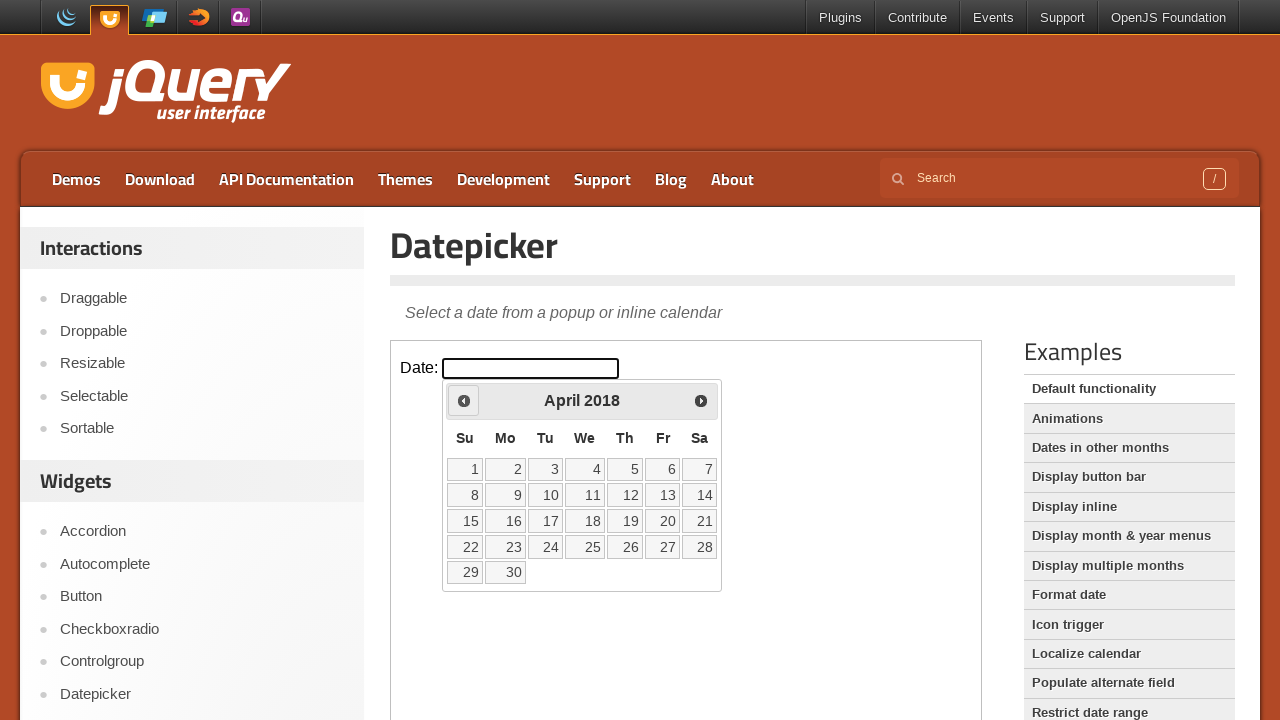

Retrieved current date picker state: April 2018
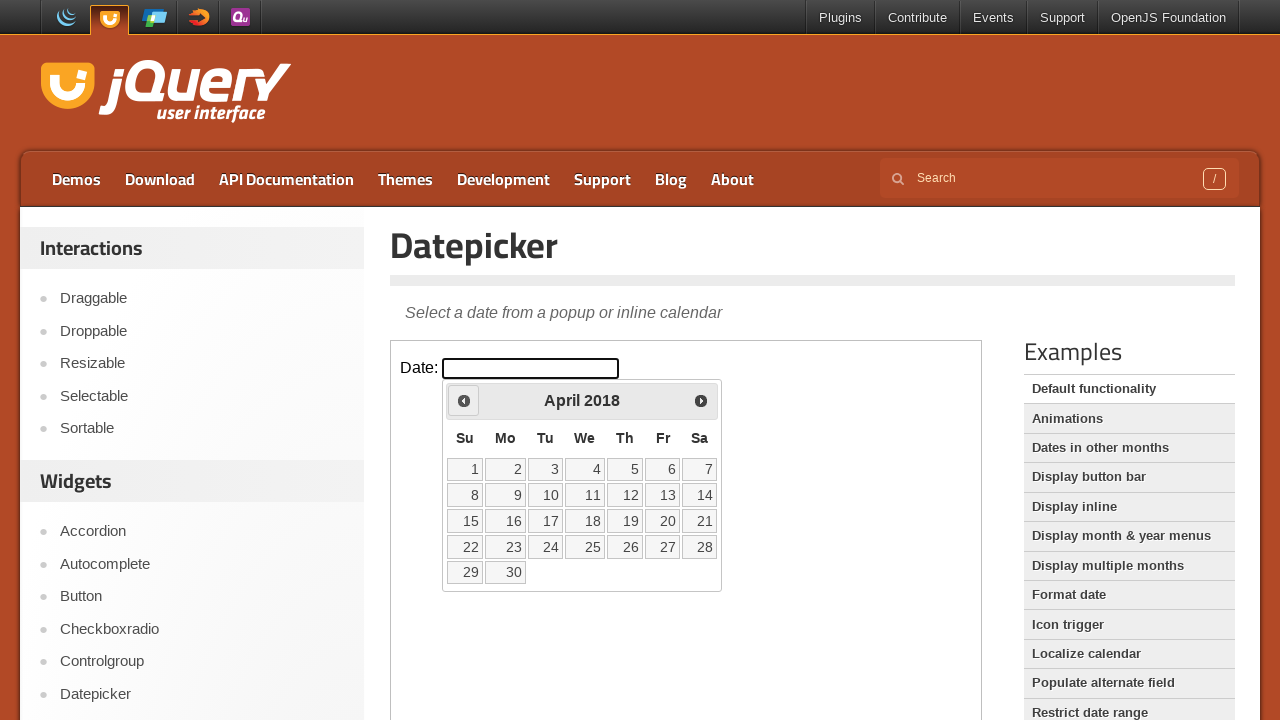

Clicked previous month button to navigate towards May 1999 at (464, 400) on iframe >> nth=0 >> internal:control=enter-frame >> .ui-icon.ui-icon-circle-trian
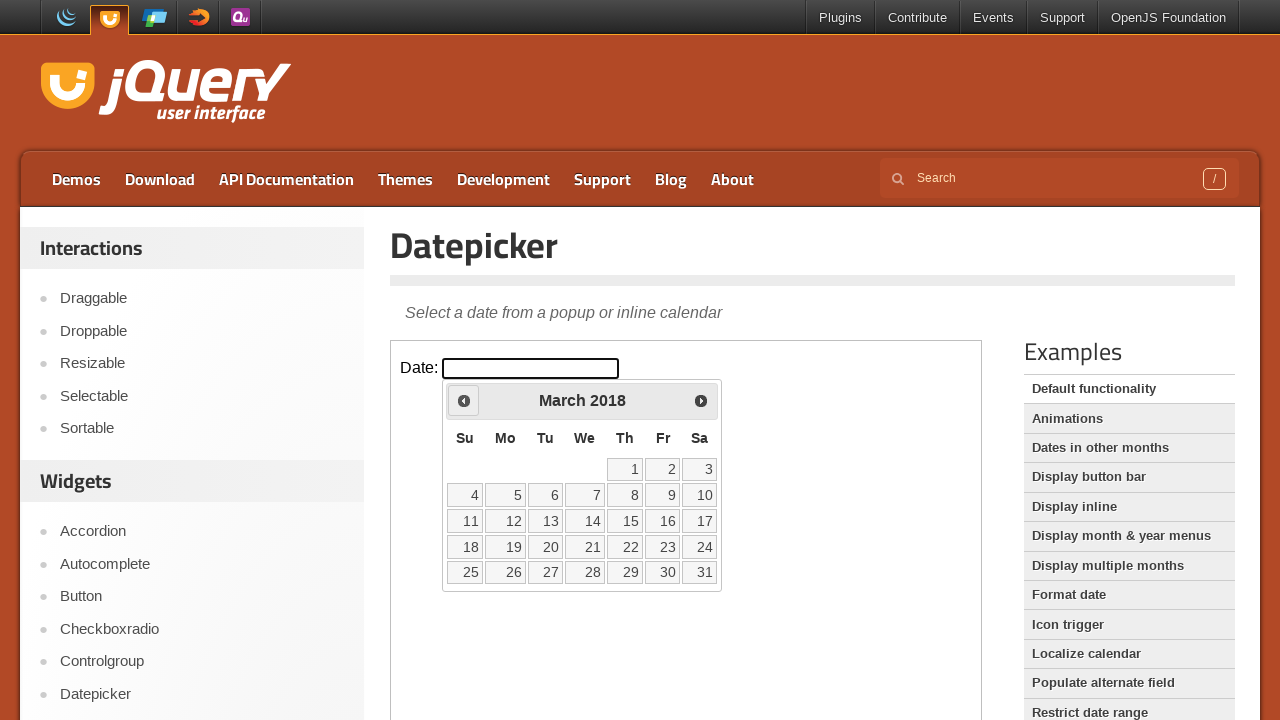

Retrieved current date picker state: March 2018
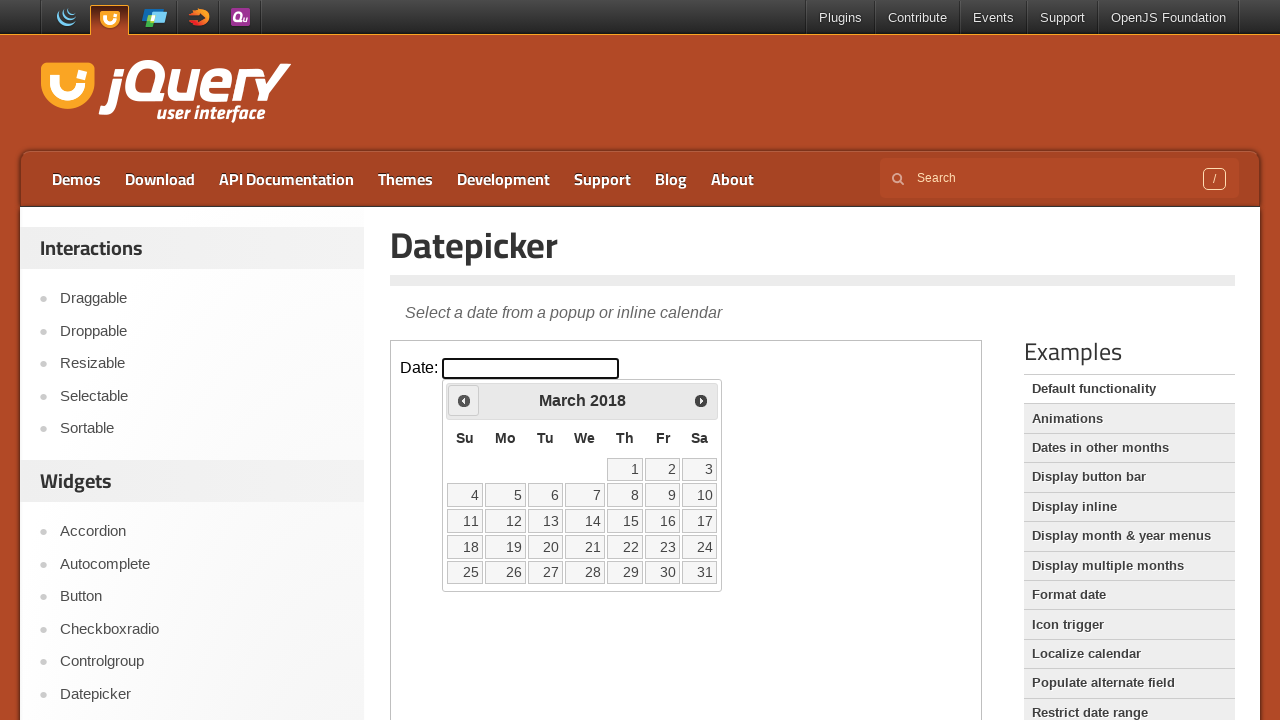

Clicked previous month button to navigate towards May 1999 at (464, 400) on iframe >> nth=0 >> internal:control=enter-frame >> .ui-icon.ui-icon-circle-trian
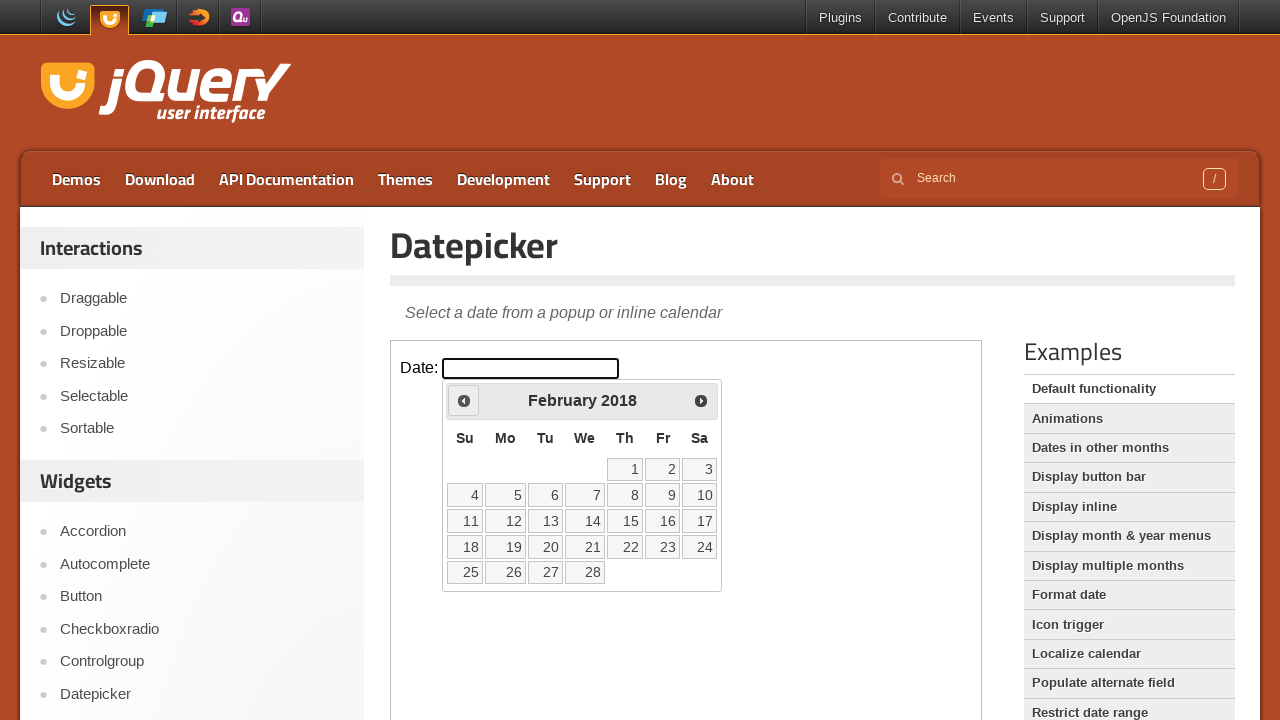

Retrieved current date picker state: February 2018
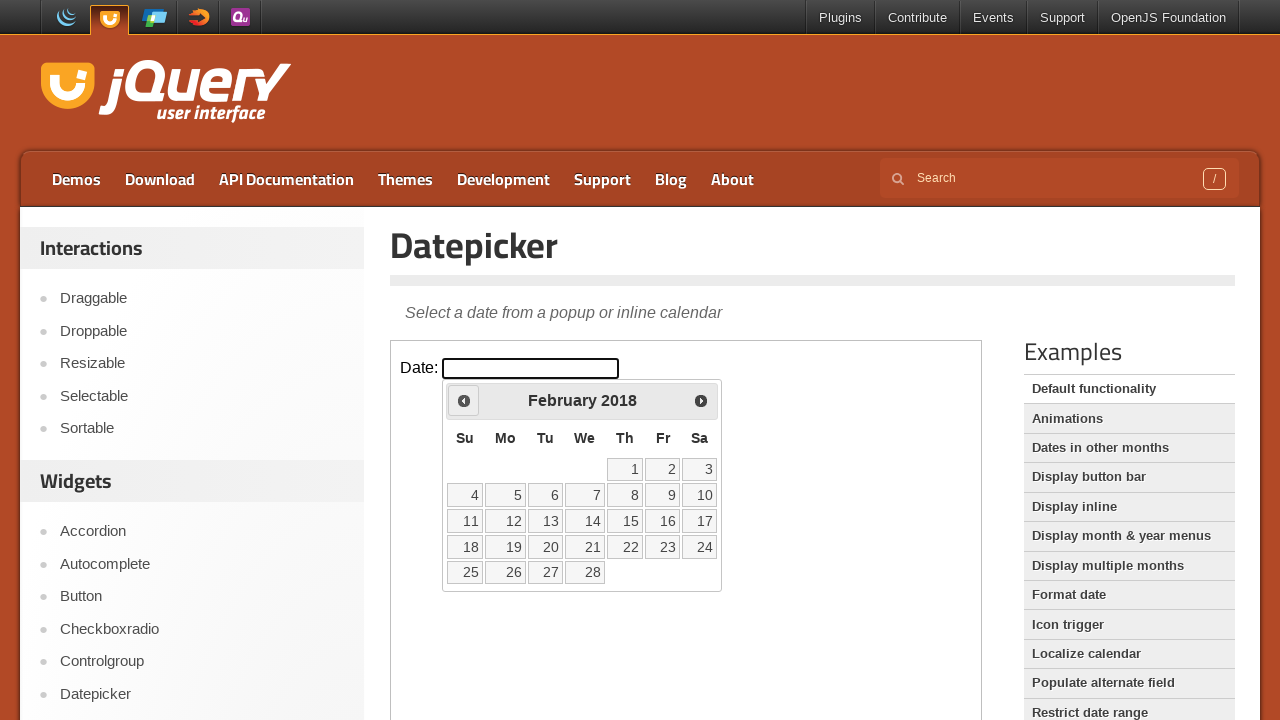

Clicked previous month button to navigate towards May 1999 at (464, 400) on iframe >> nth=0 >> internal:control=enter-frame >> .ui-icon.ui-icon-circle-trian
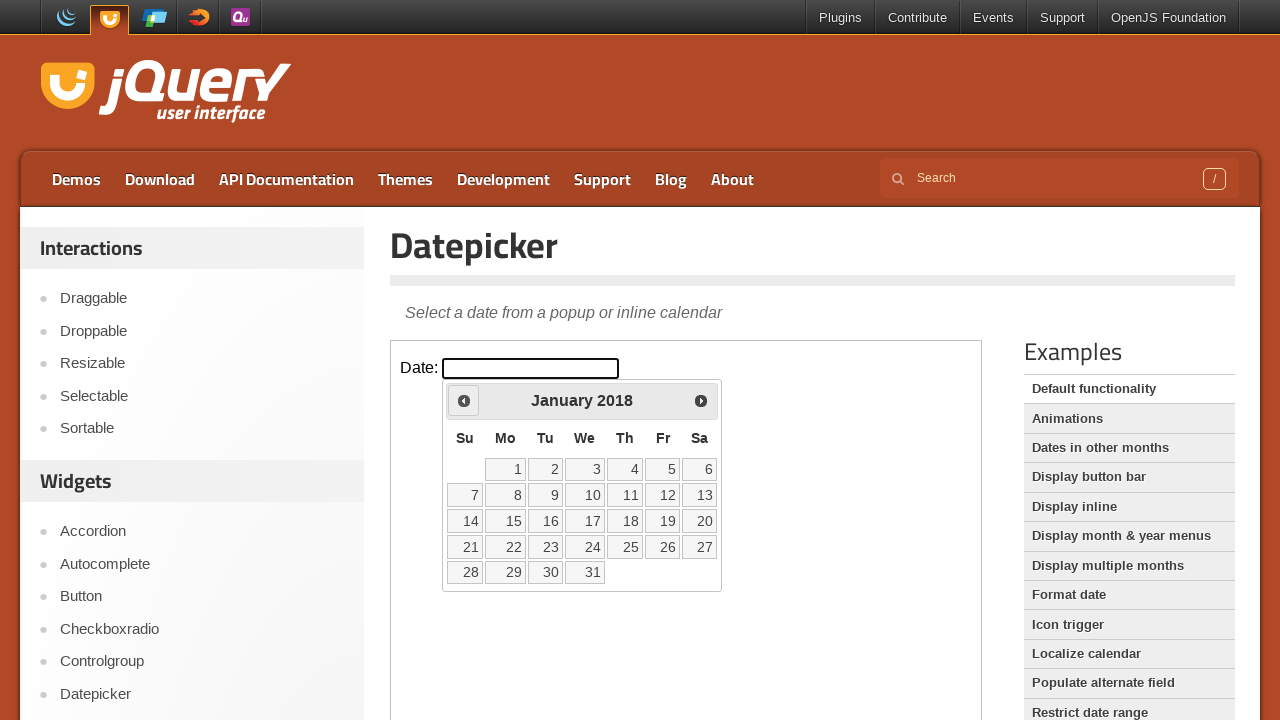

Retrieved current date picker state: January 2018
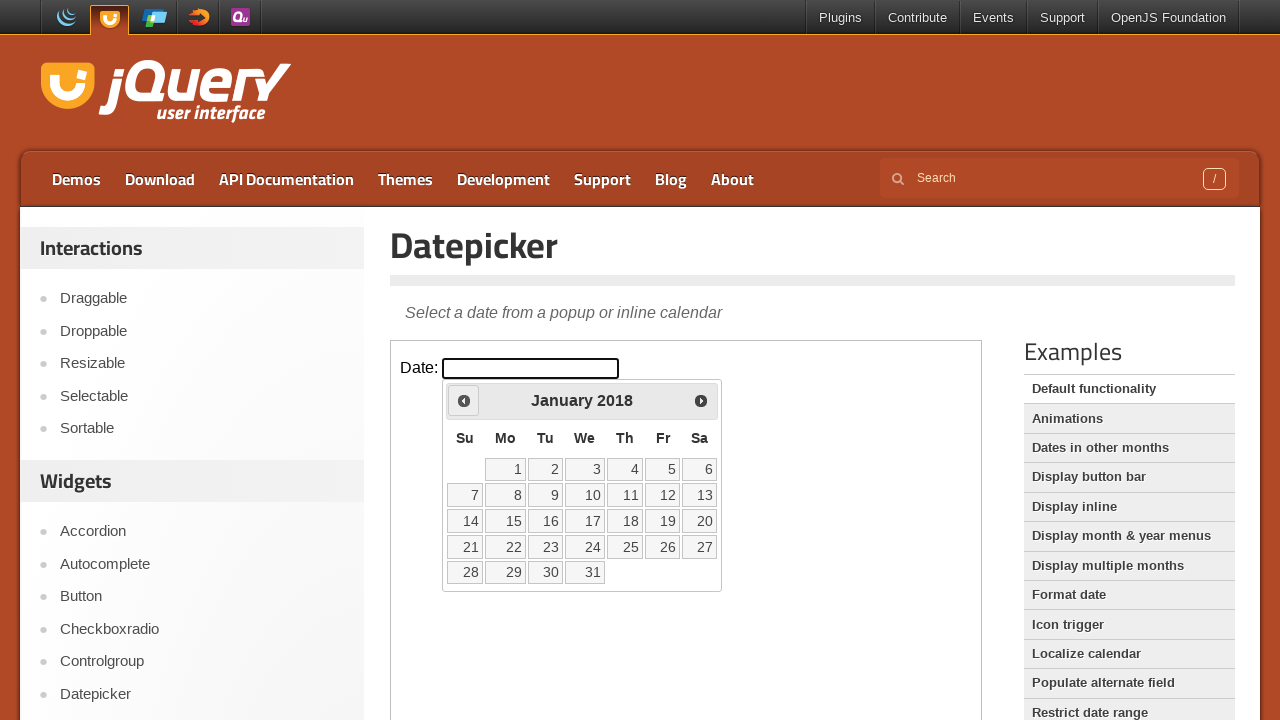

Clicked previous month button to navigate towards May 1999 at (464, 400) on iframe >> nth=0 >> internal:control=enter-frame >> .ui-icon.ui-icon-circle-trian
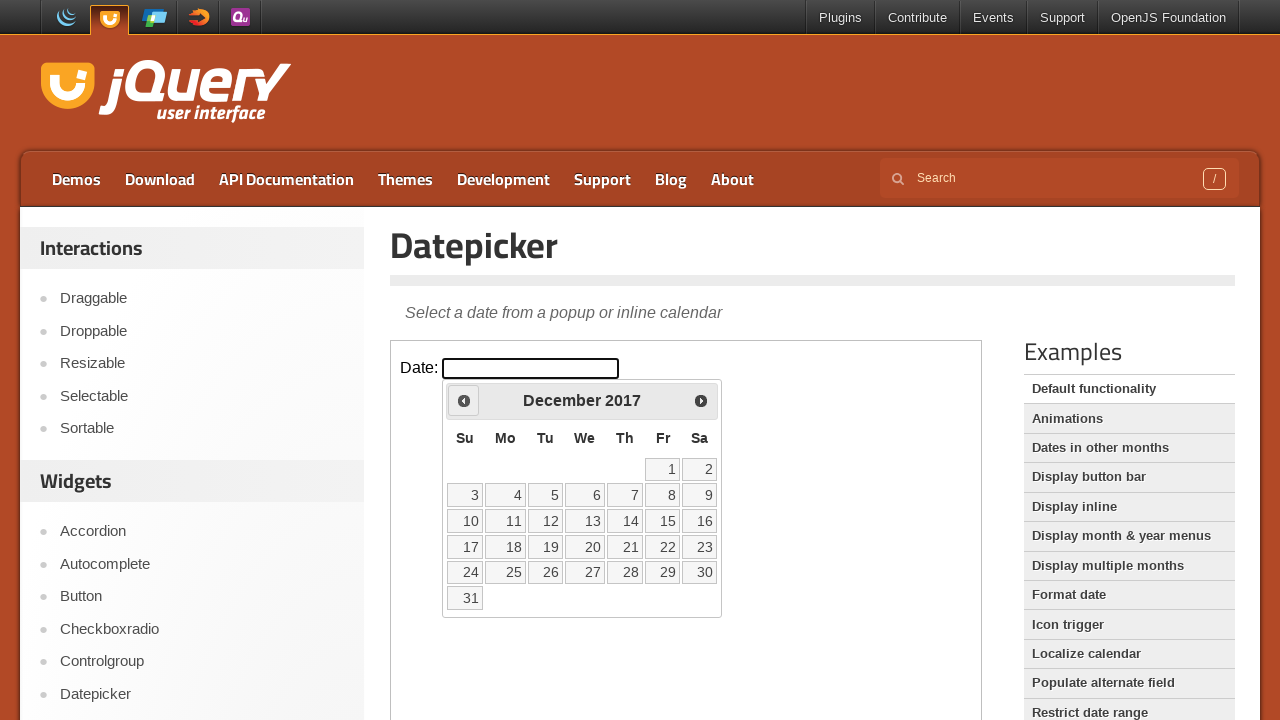

Retrieved current date picker state: December 2017
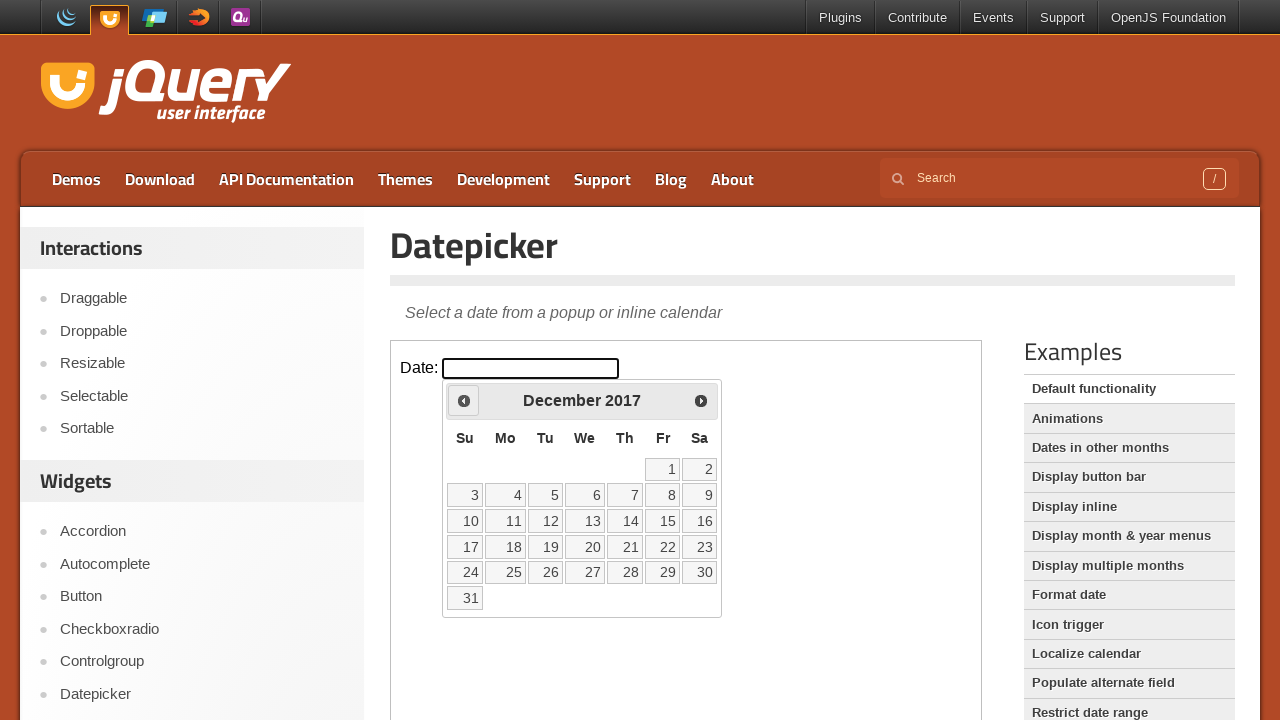

Clicked previous month button to navigate towards May 1999 at (464, 400) on iframe >> nth=0 >> internal:control=enter-frame >> .ui-icon.ui-icon-circle-trian
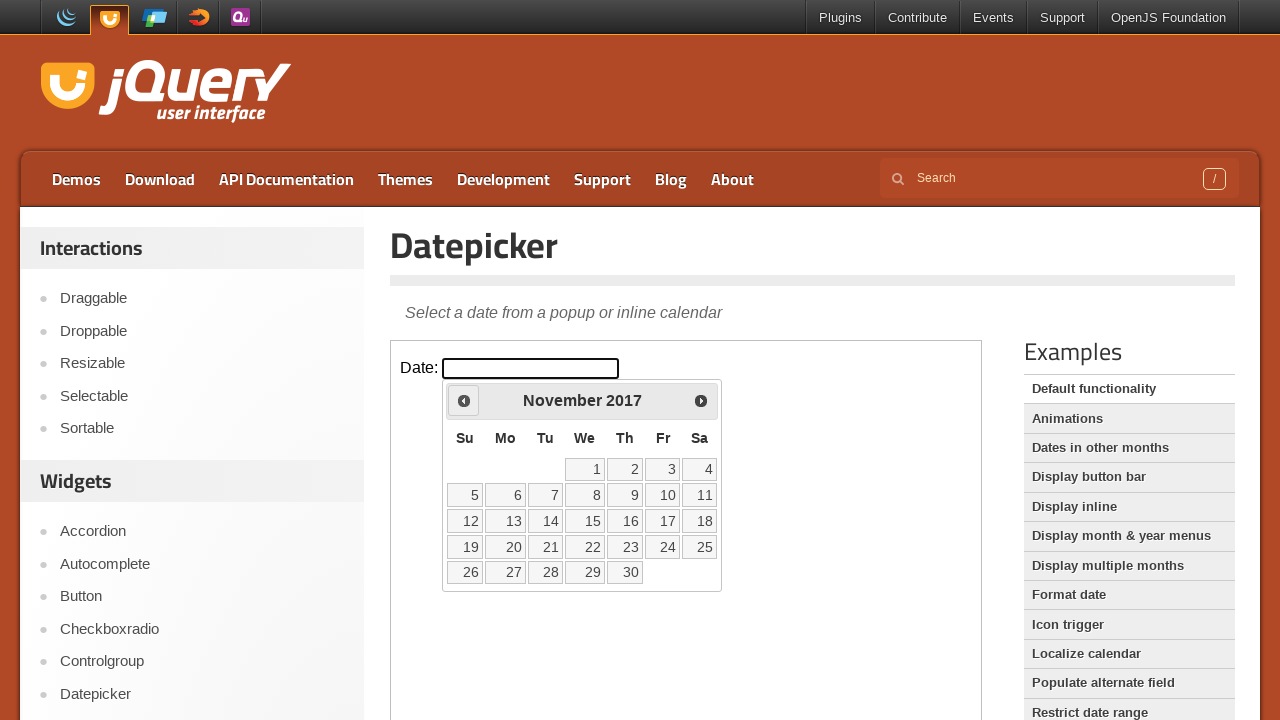

Retrieved current date picker state: November 2017
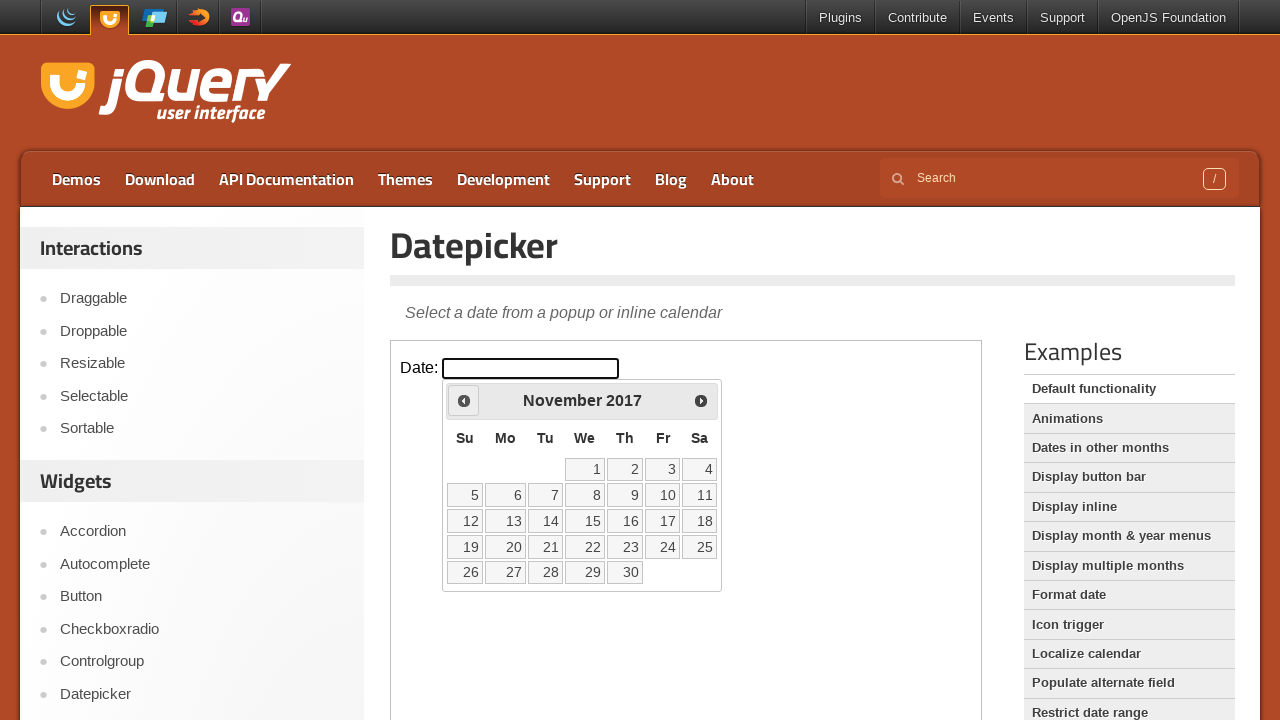

Clicked previous month button to navigate towards May 1999 at (464, 400) on iframe >> nth=0 >> internal:control=enter-frame >> .ui-icon.ui-icon-circle-trian
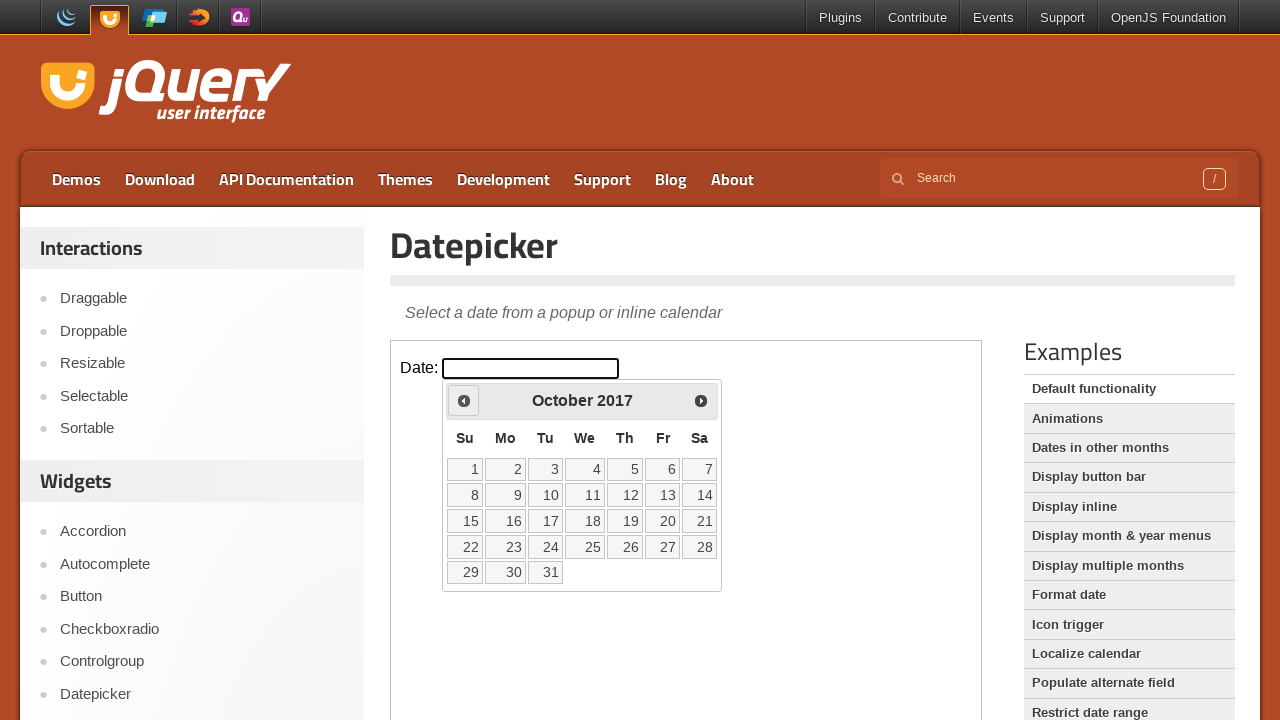

Retrieved current date picker state: October 2017
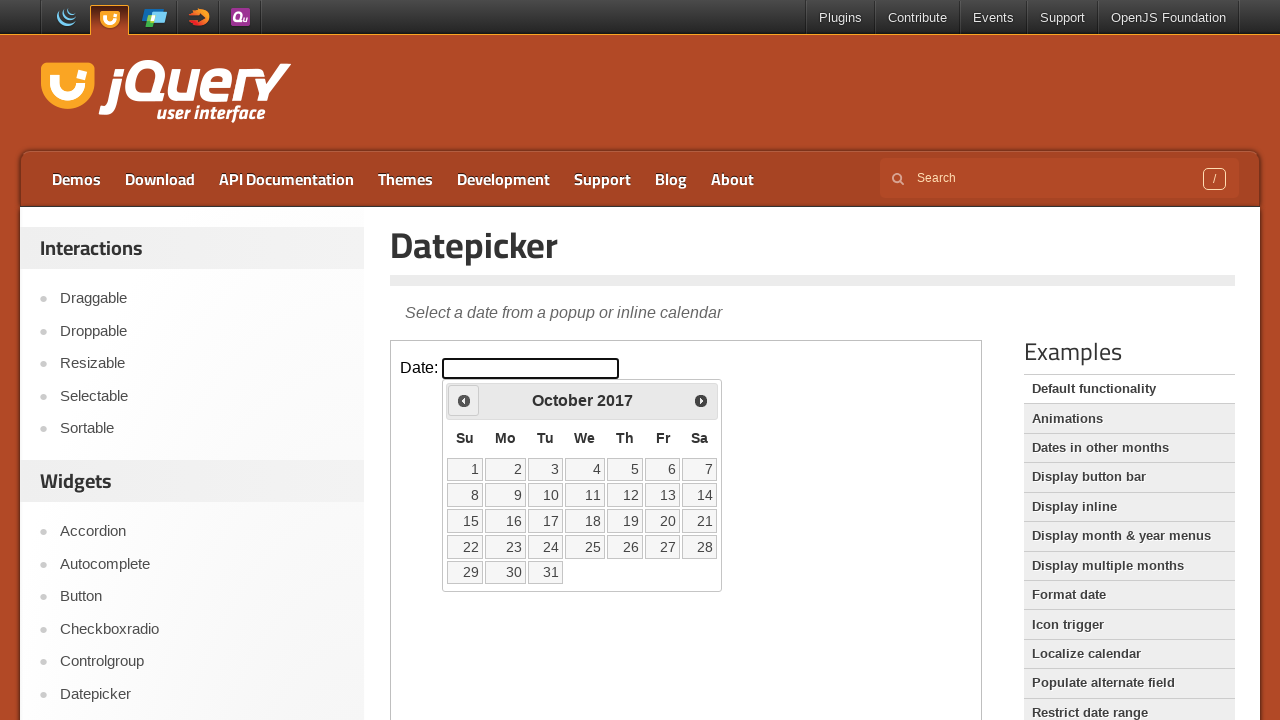

Clicked previous month button to navigate towards May 1999 at (464, 400) on iframe >> nth=0 >> internal:control=enter-frame >> .ui-icon.ui-icon-circle-trian
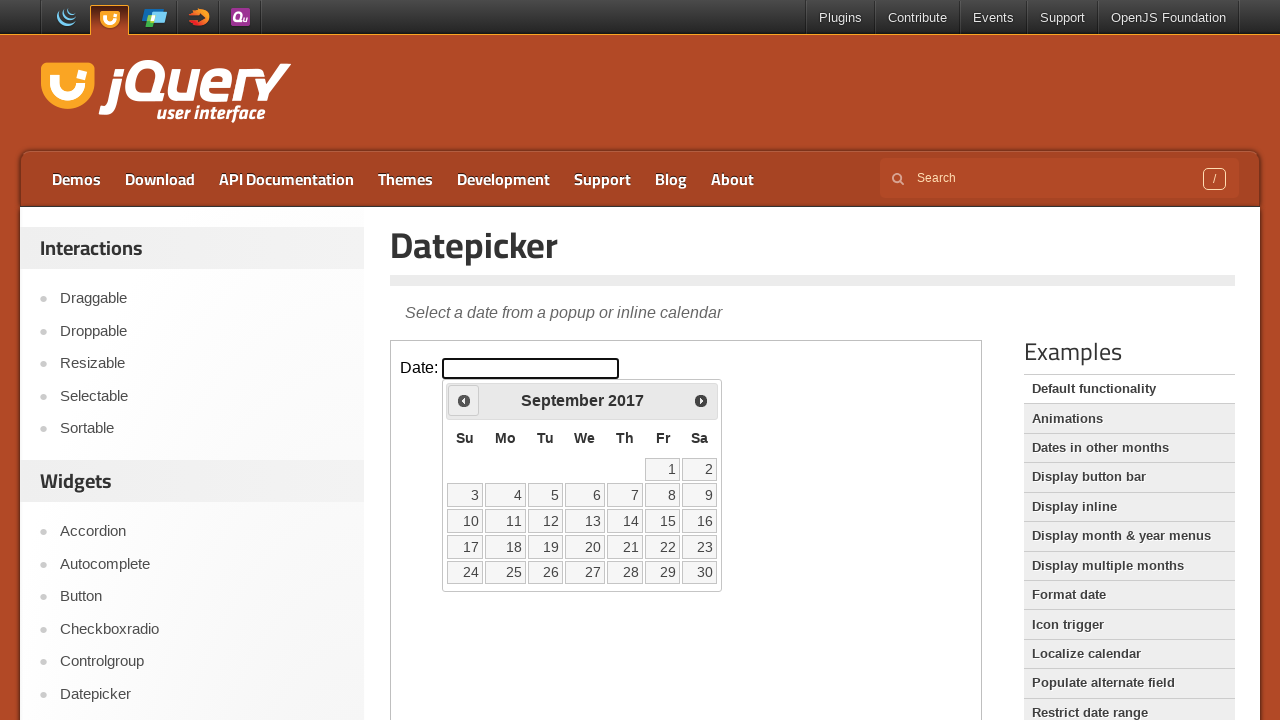

Retrieved current date picker state: September 2017
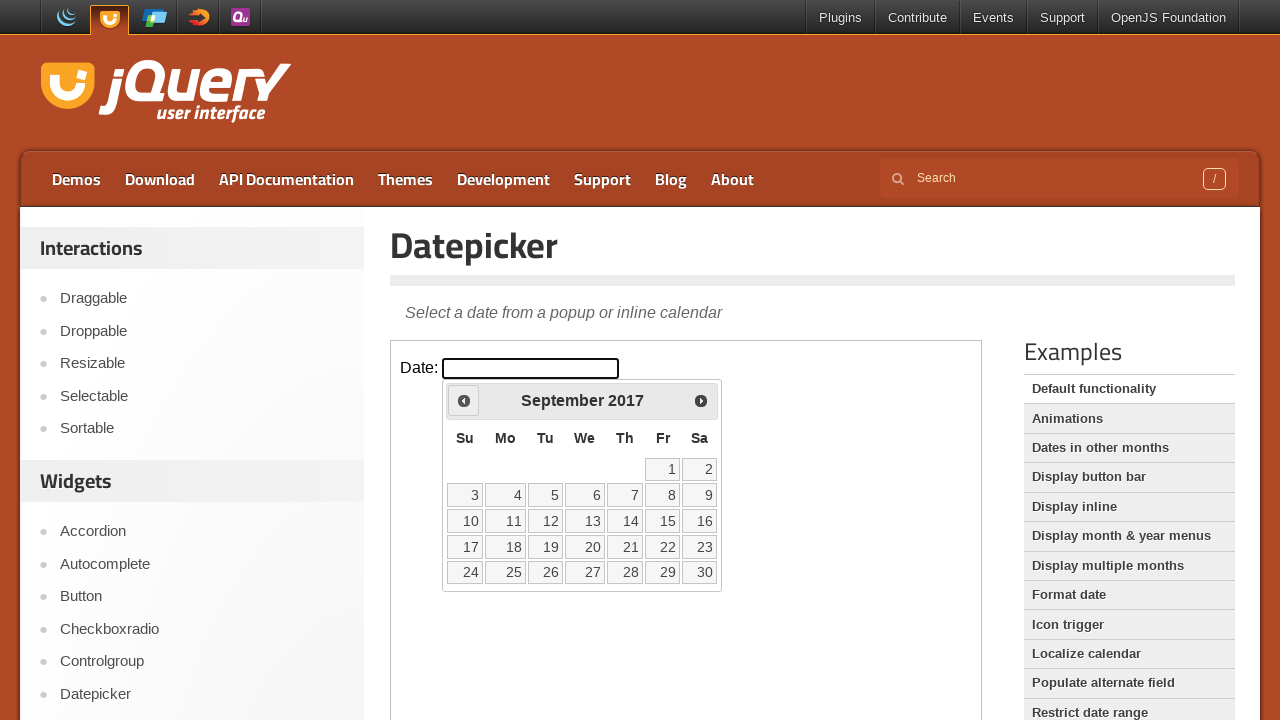

Clicked previous month button to navigate towards May 1999 at (464, 400) on iframe >> nth=0 >> internal:control=enter-frame >> .ui-icon.ui-icon-circle-trian
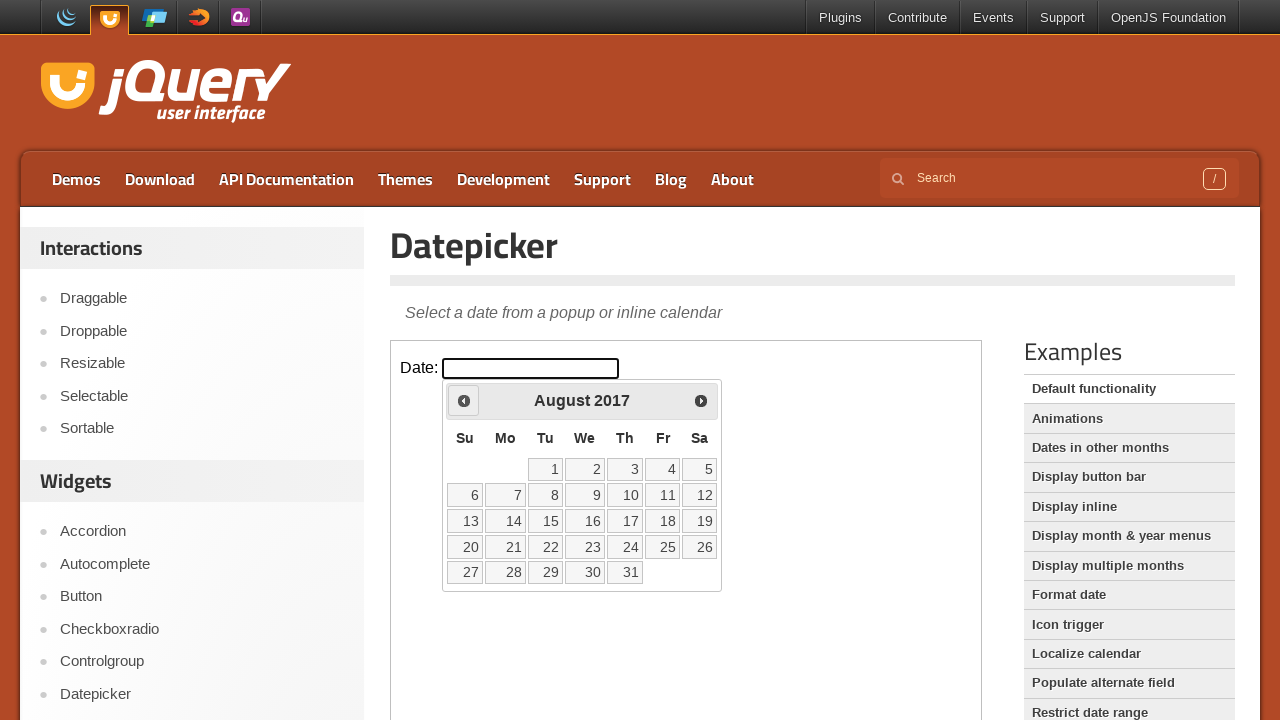

Retrieved current date picker state: August 2017
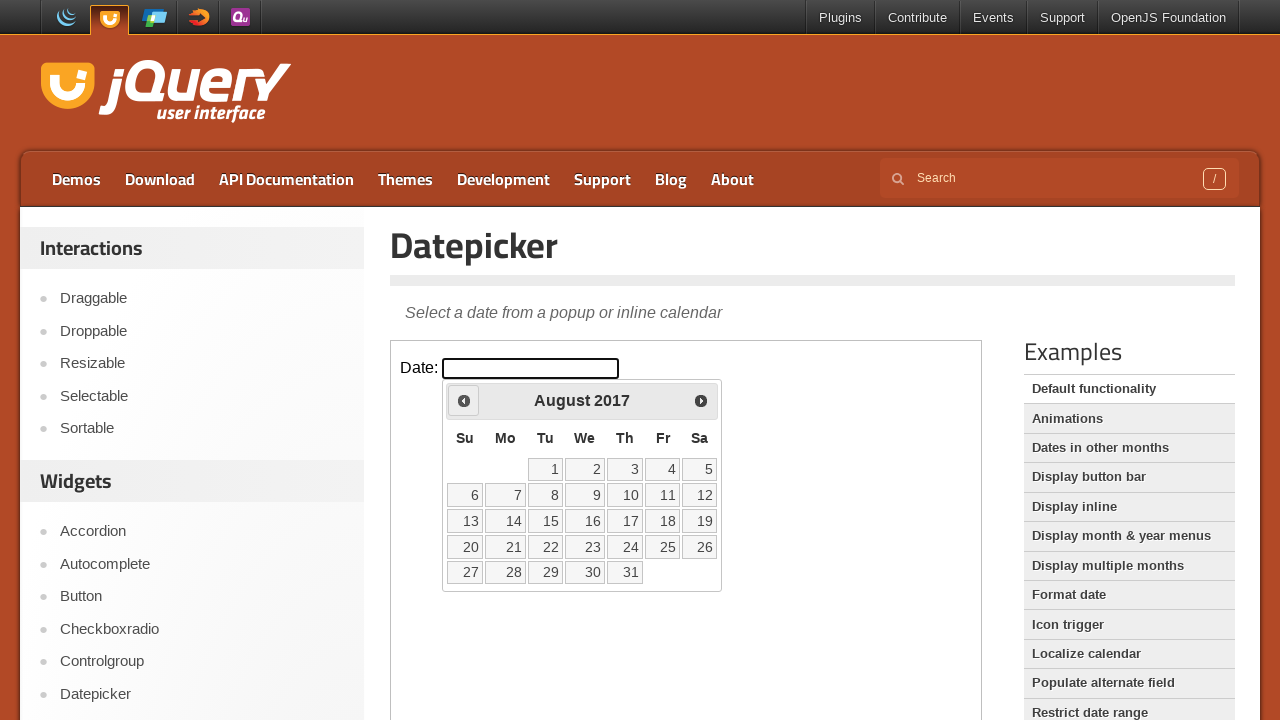

Clicked previous month button to navigate towards May 1999 at (464, 400) on iframe >> nth=0 >> internal:control=enter-frame >> .ui-icon.ui-icon-circle-trian
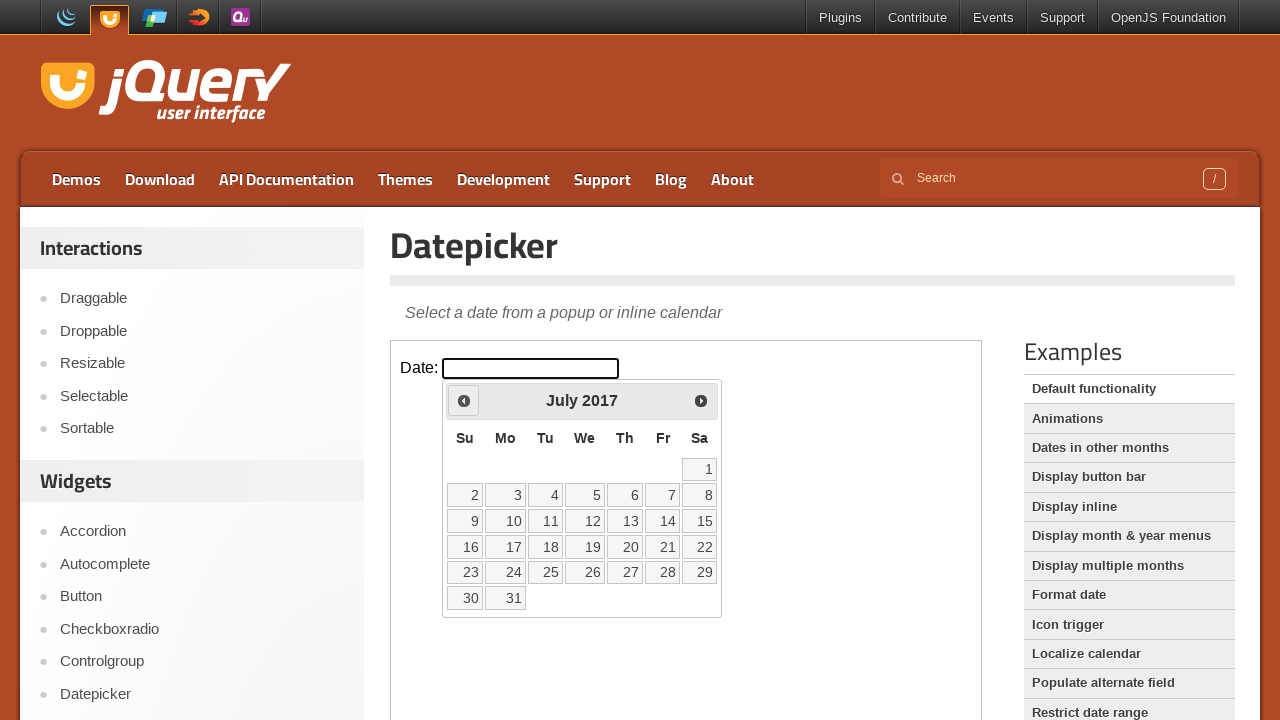

Retrieved current date picker state: July 2017
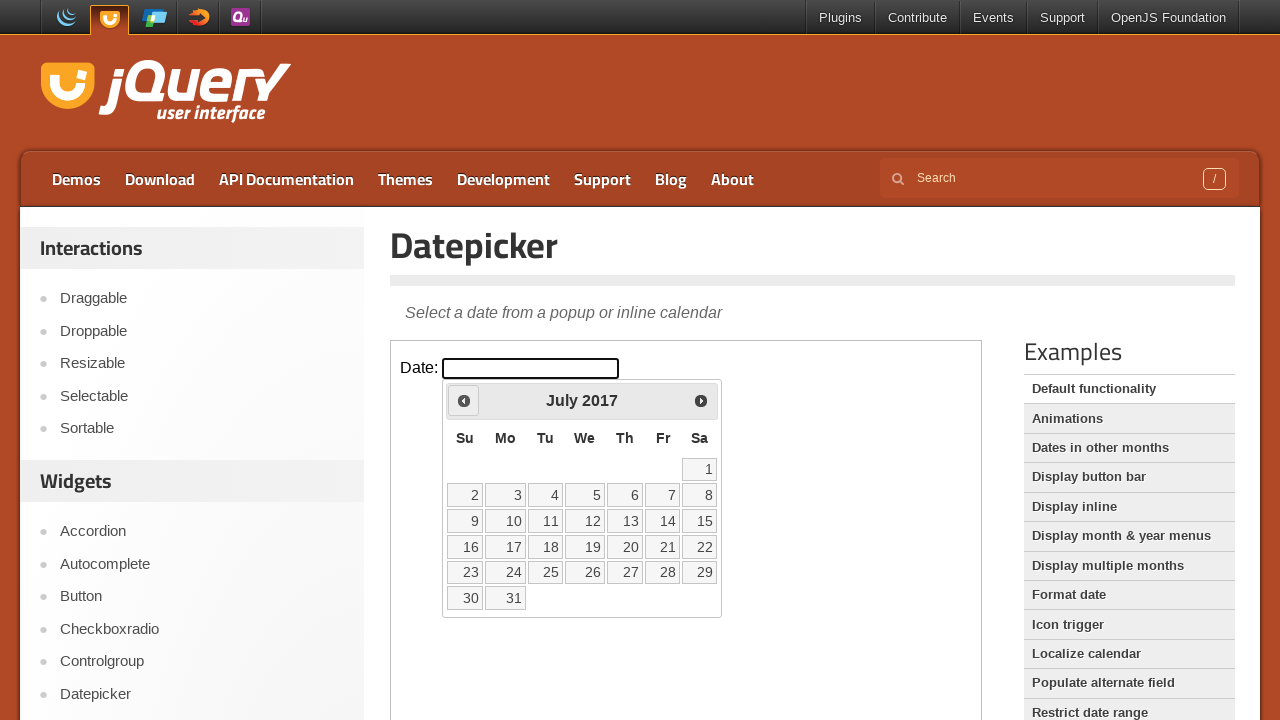

Clicked previous month button to navigate towards May 1999 at (464, 400) on iframe >> nth=0 >> internal:control=enter-frame >> .ui-icon.ui-icon-circle-trian
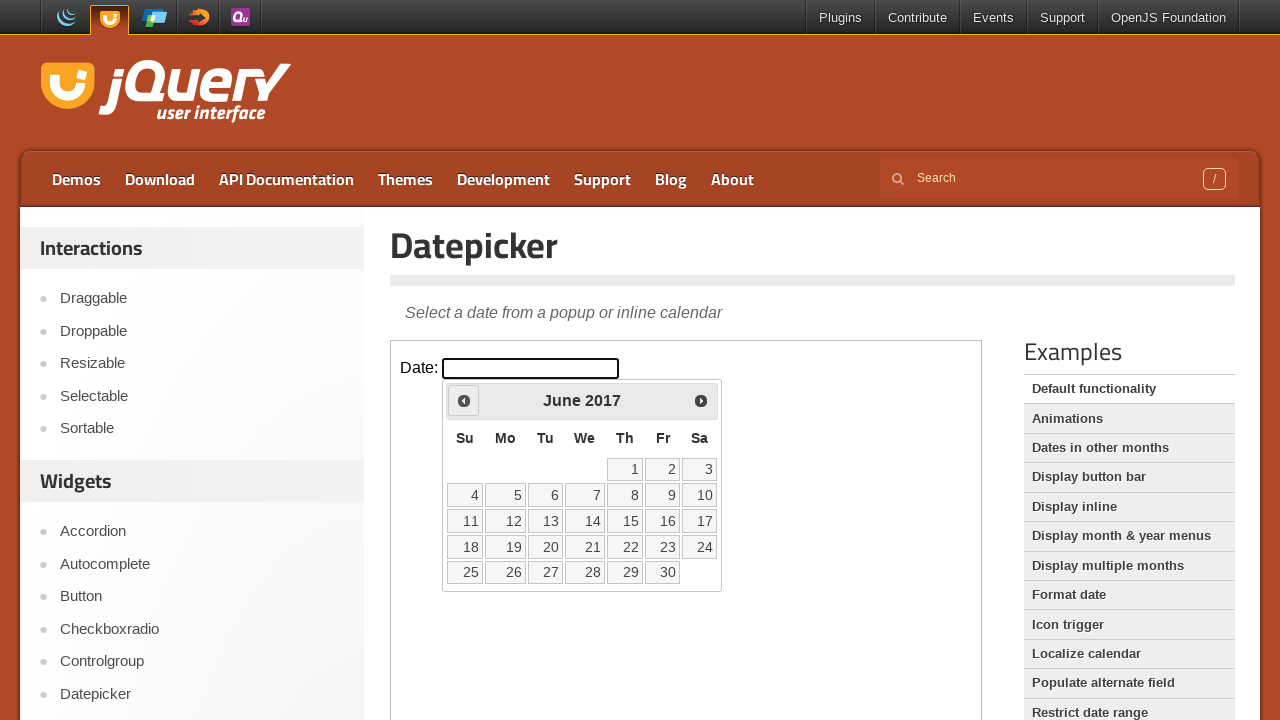

Retrieved current date picker state: June 2017
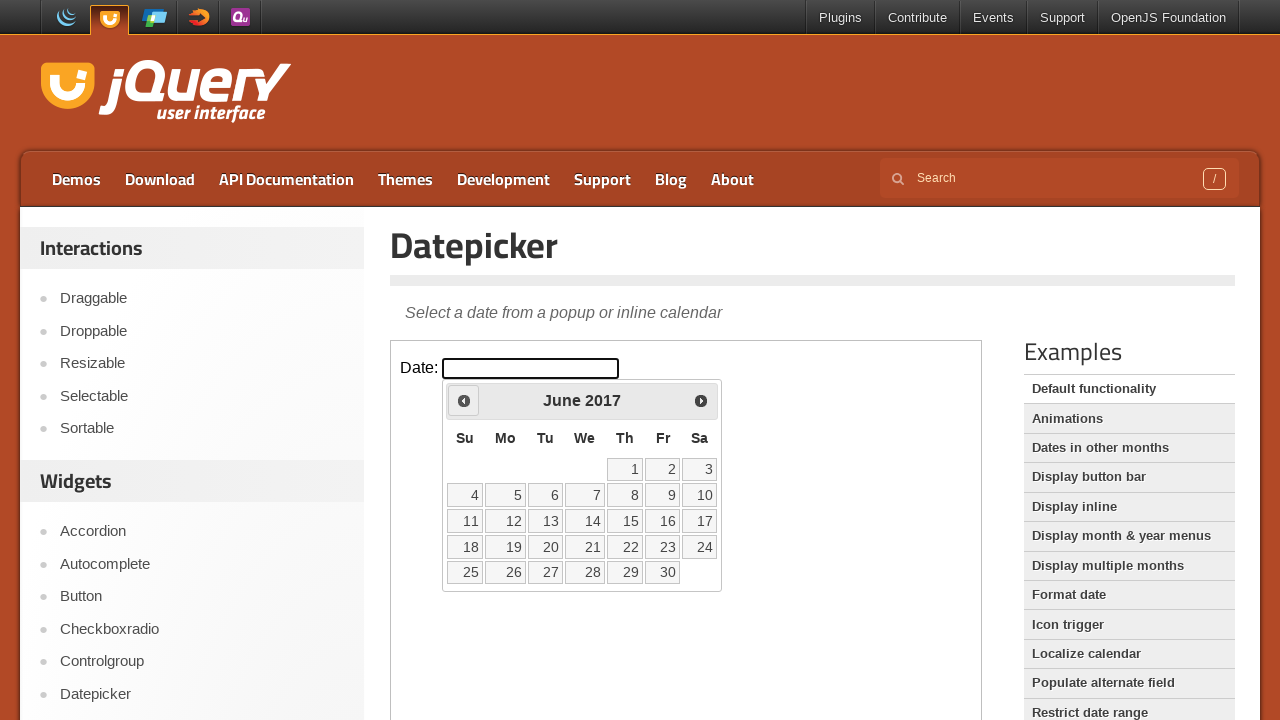

Clicked previous month button to navigate towards May 1999 at (464, 400) on iframe >> nth=0 >> internal:control=enter-frame >> .ui-icon.ui-icon-circle-trian
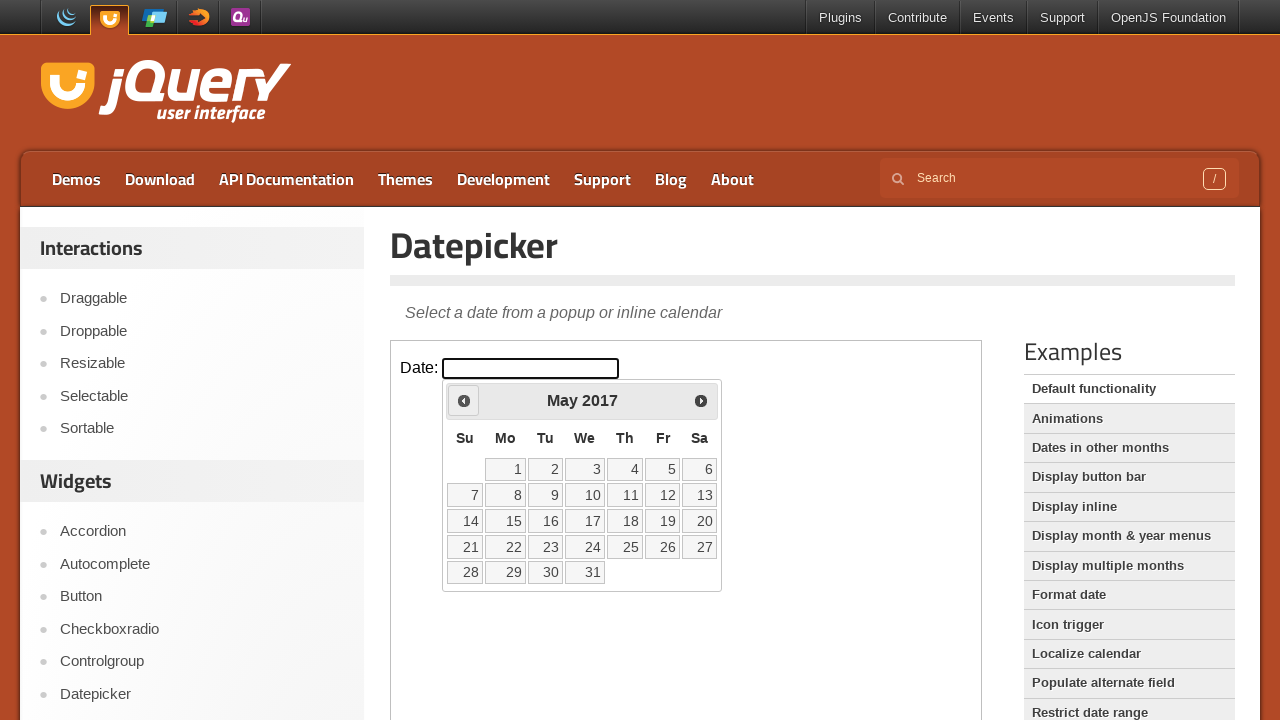

Retrieved current date picker state: May 2017
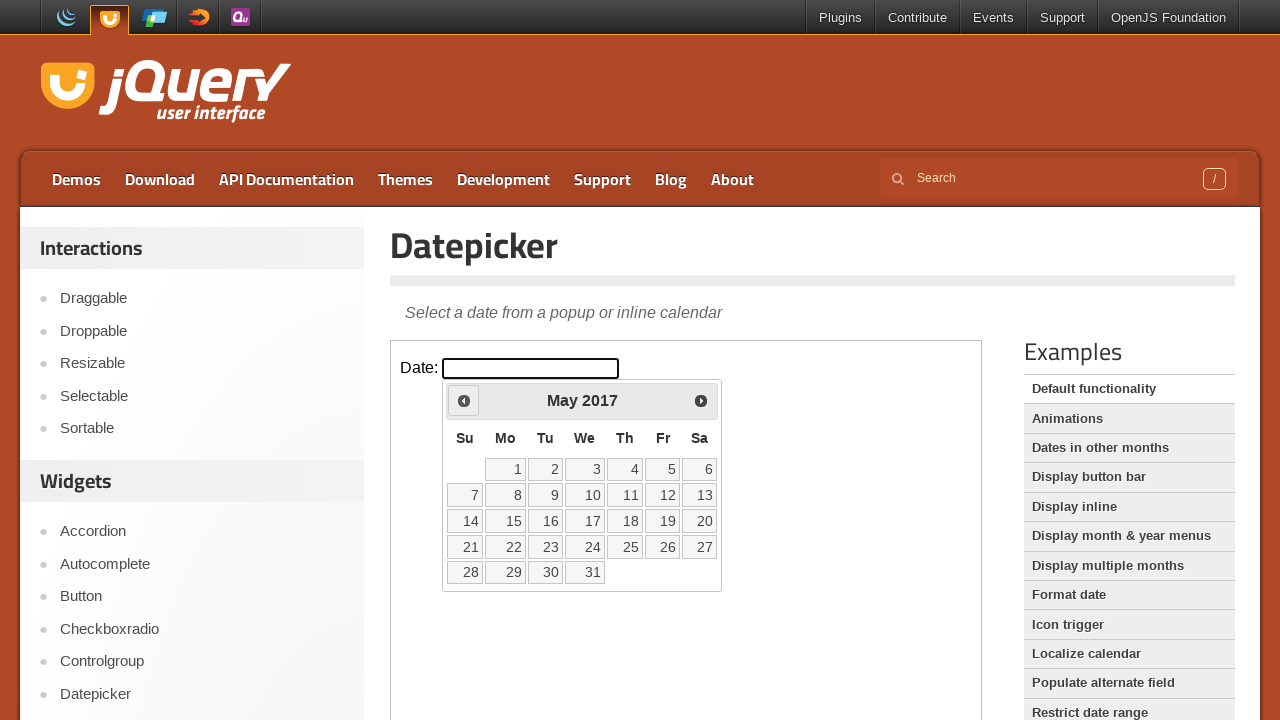

Clicked previous month button to navigate towards May 1999 at (464, 400) on iframe >> nth=0 >> internal:control=enter-frame >> .ui-icon.ui-icon-circle-trian
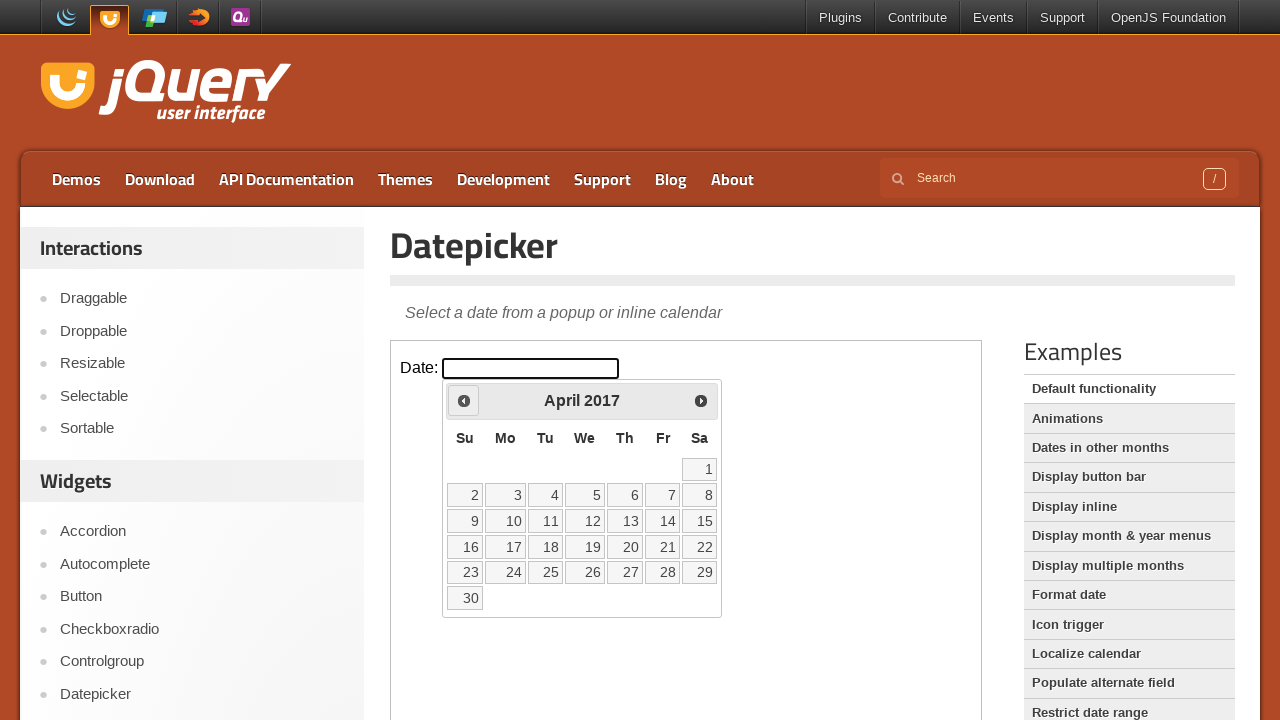

Retrieved current date picker state: April 2017
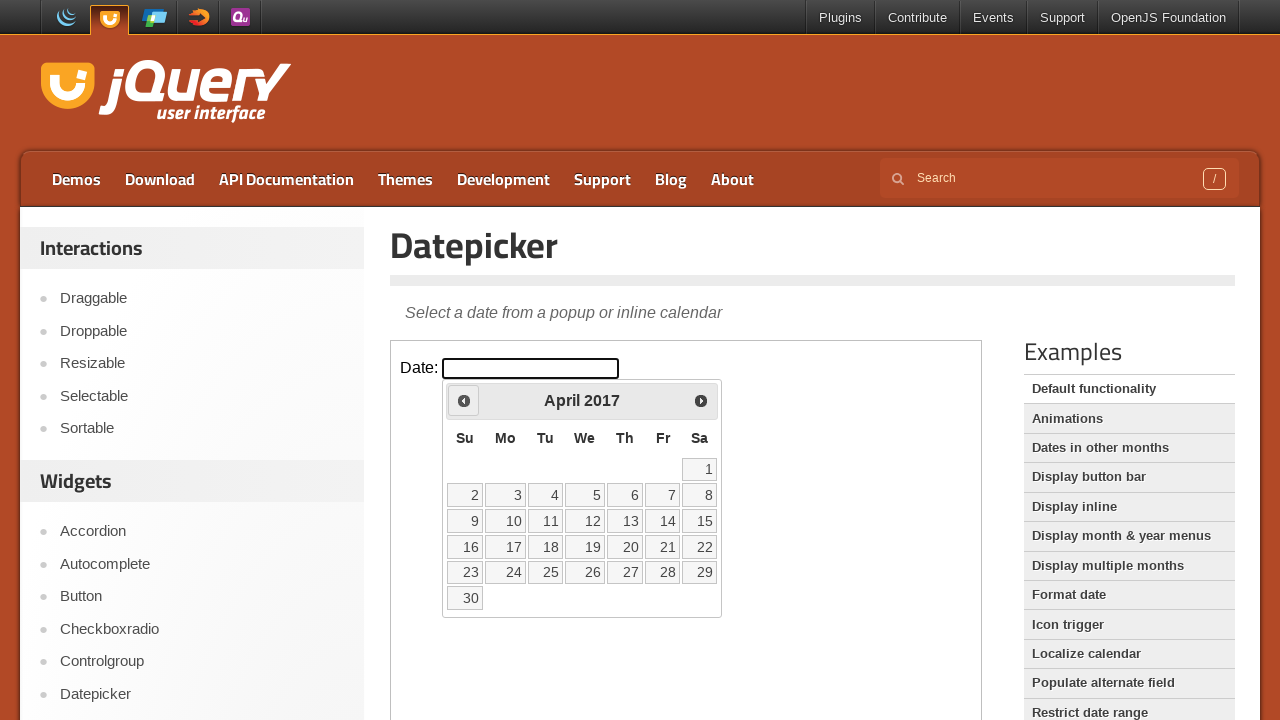

Clicked previous month button to navigate towards May 1999 at (464, 400) on iframe >> nth=0 >> internal:control=enter-frame >> .ui-icon.ui-icon-circle-trian
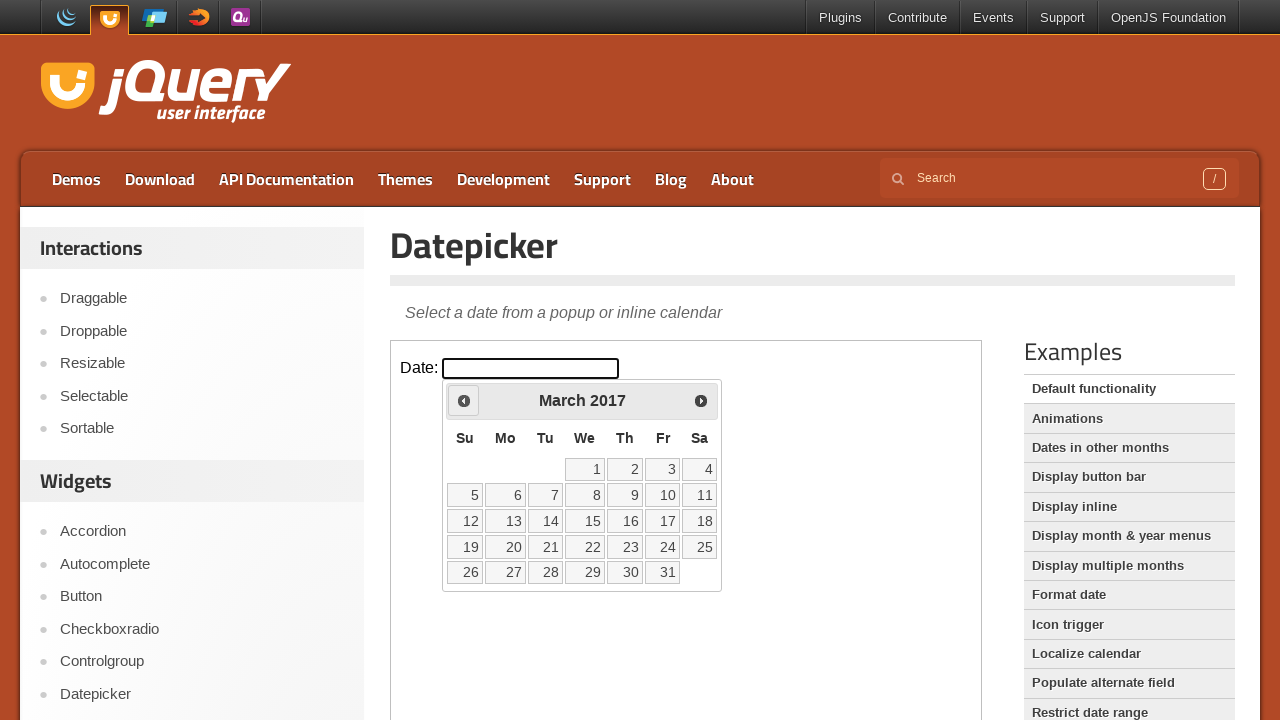

Retrieved current date picker state: March 2017
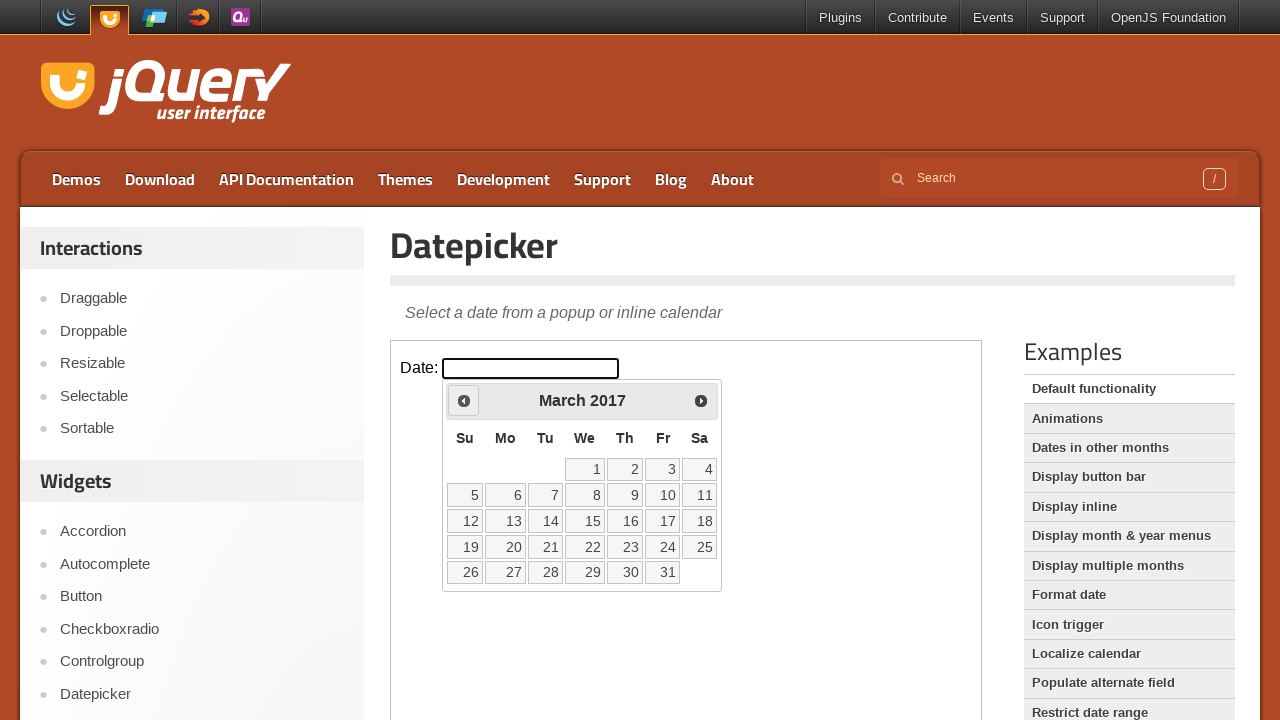

Clicked previous month button to navigate towards May 1999 at (464, 400) on iframe >> nth=0 >> internal:control=enter-frame >> .ui-icon.ui-icon-circle-trian
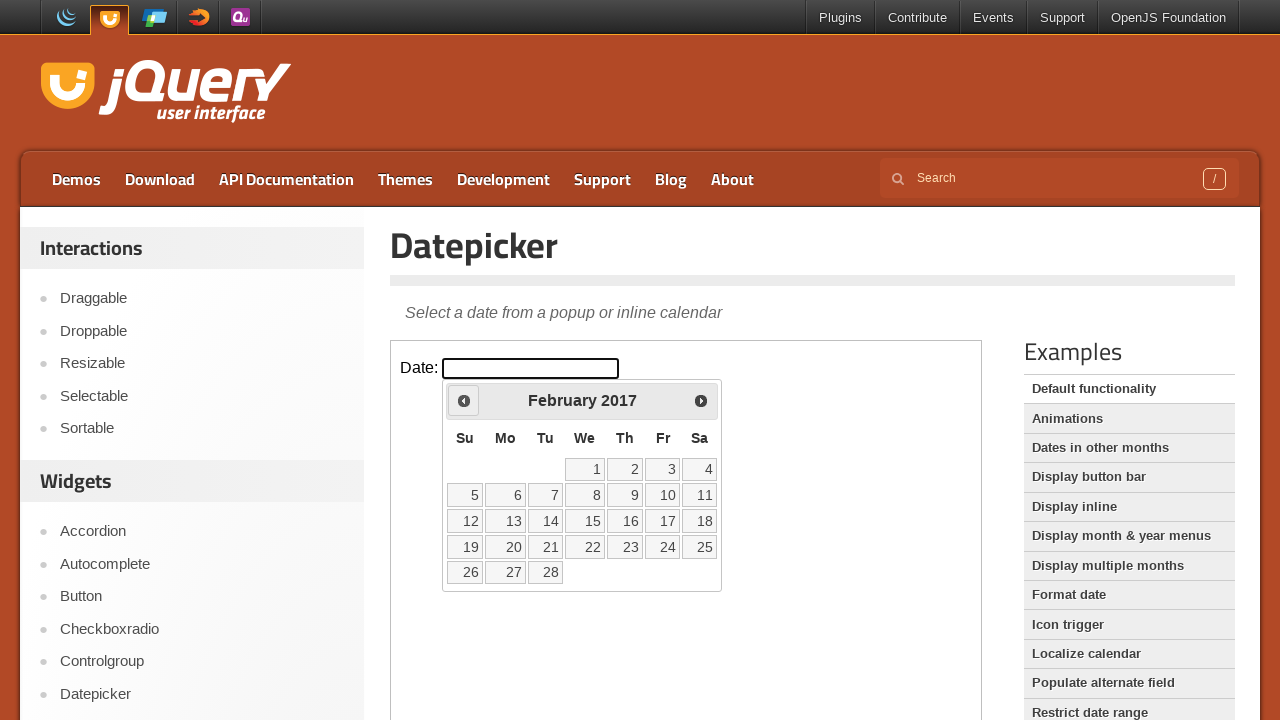

Retrieved current date picker state: February 2017
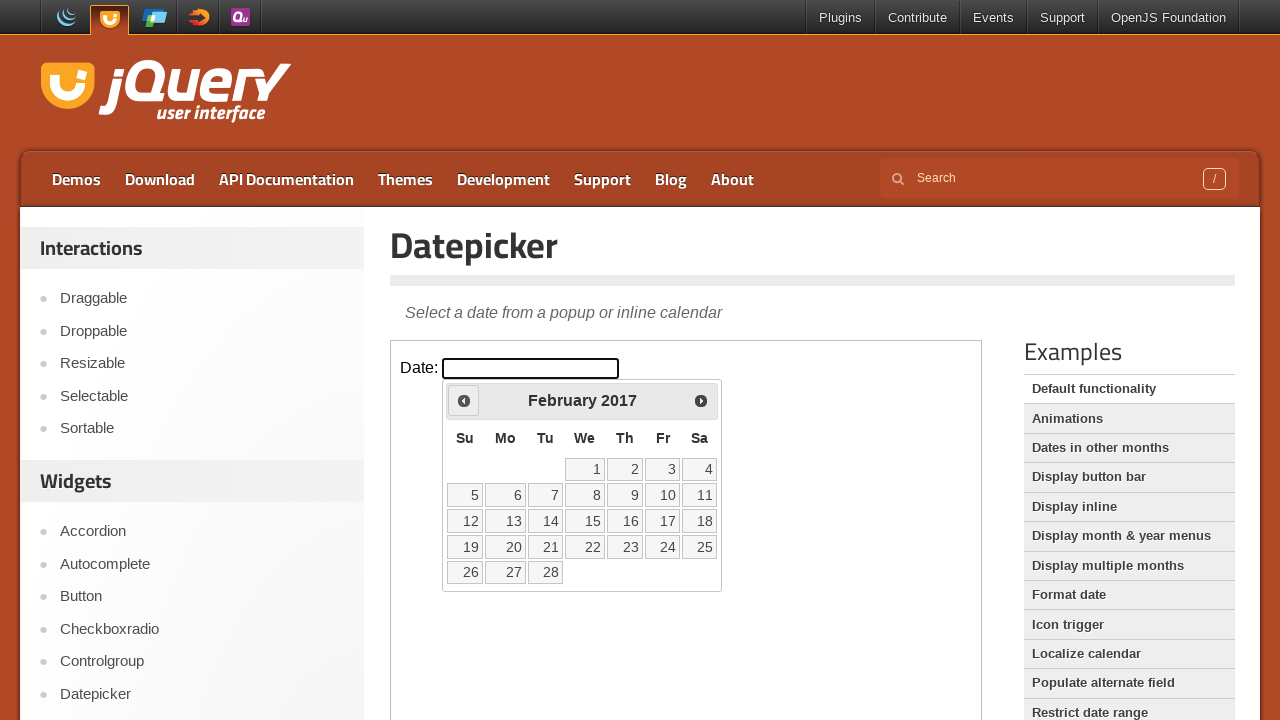

Clicked previous month button to navigate towards May 1999 at (464, 400) on iframe >> nth=0 >> internal:control=enter-frame >> .ui-icon.ui-icon-circle-trian
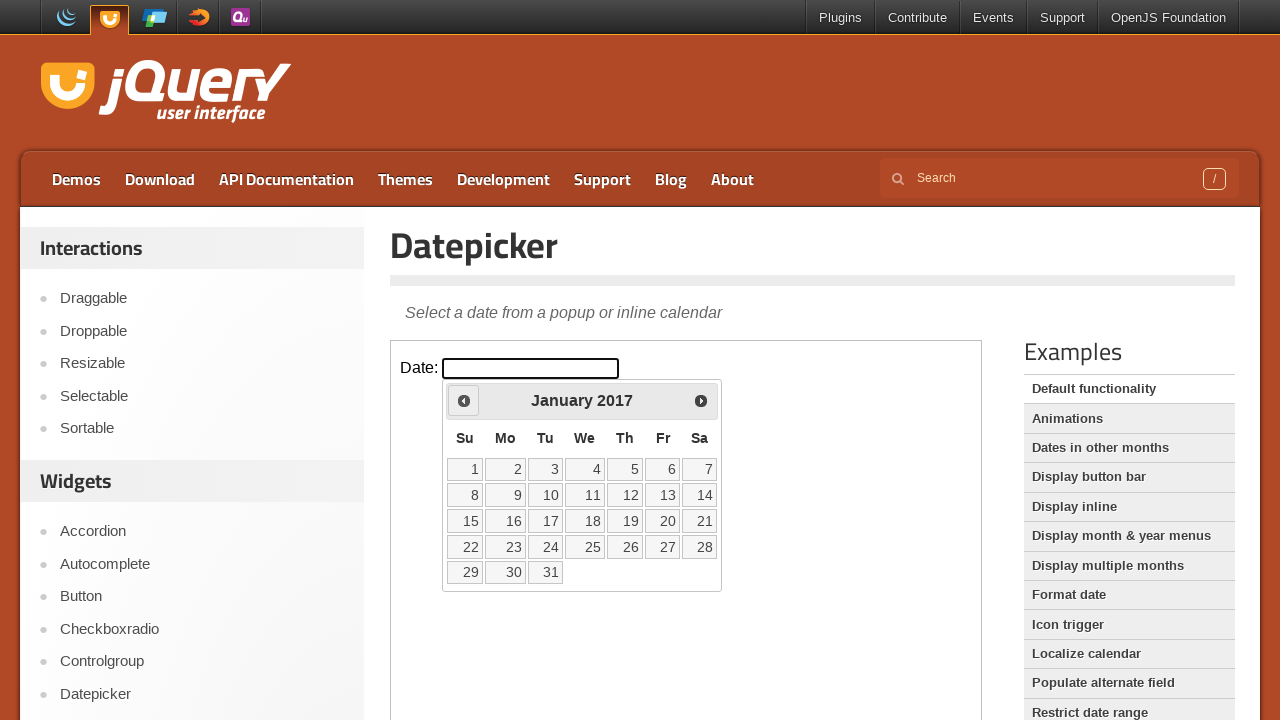

Retrieved current date picker state: January 2017
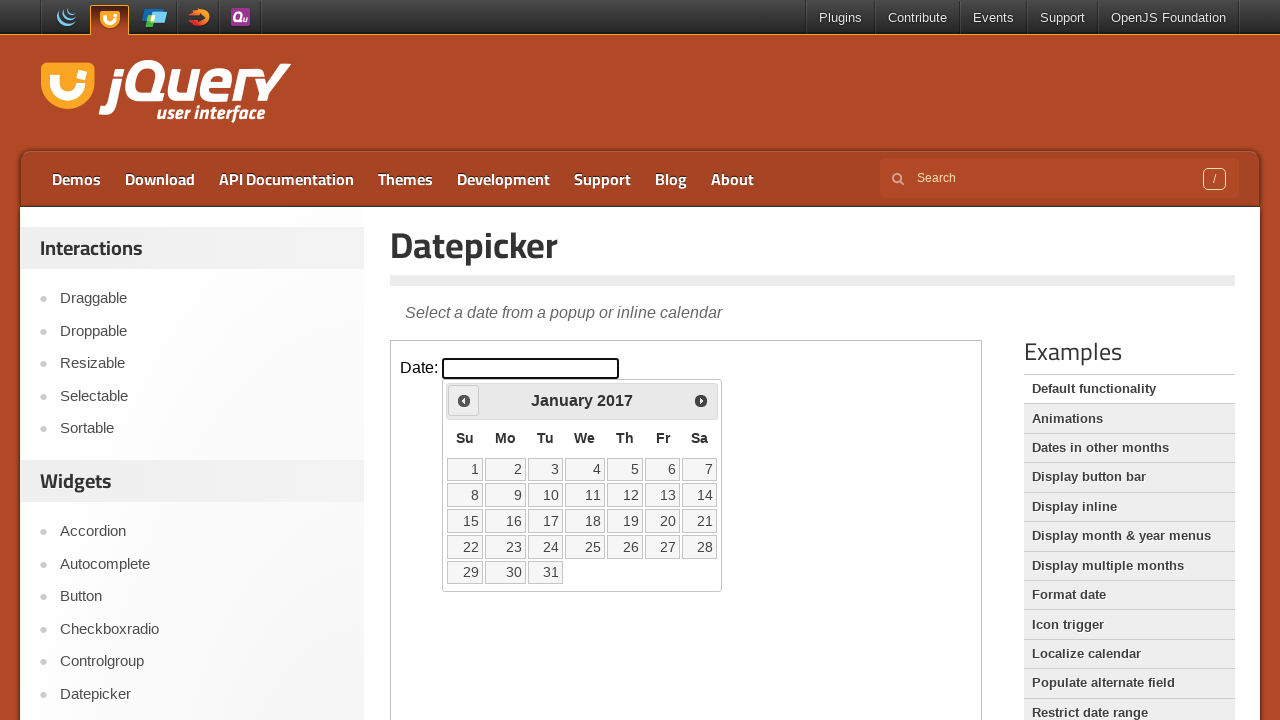

Clicked previous month button to navigate towards May 1999 at (464, 400) on iframe >> nth=0 >> internal:control=enter-frame >> .ui-icon.ui-icon-circle-trian
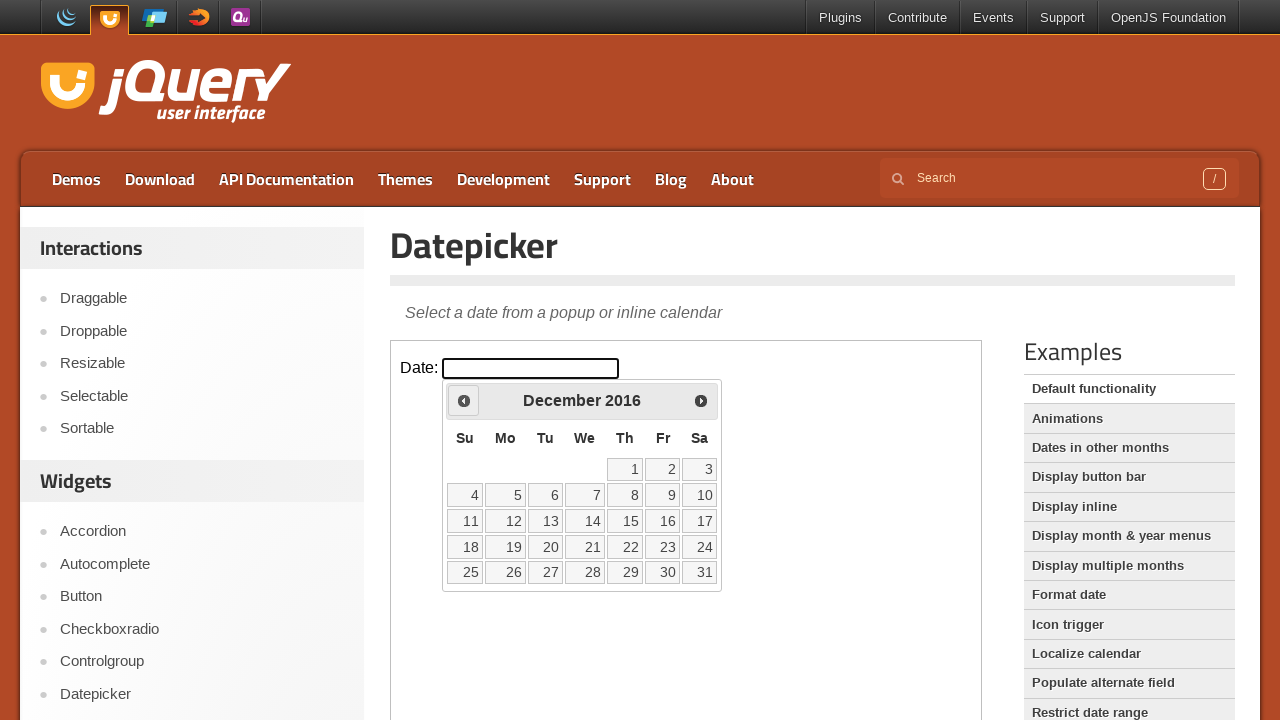

Retrieved current date picker state: December 2016
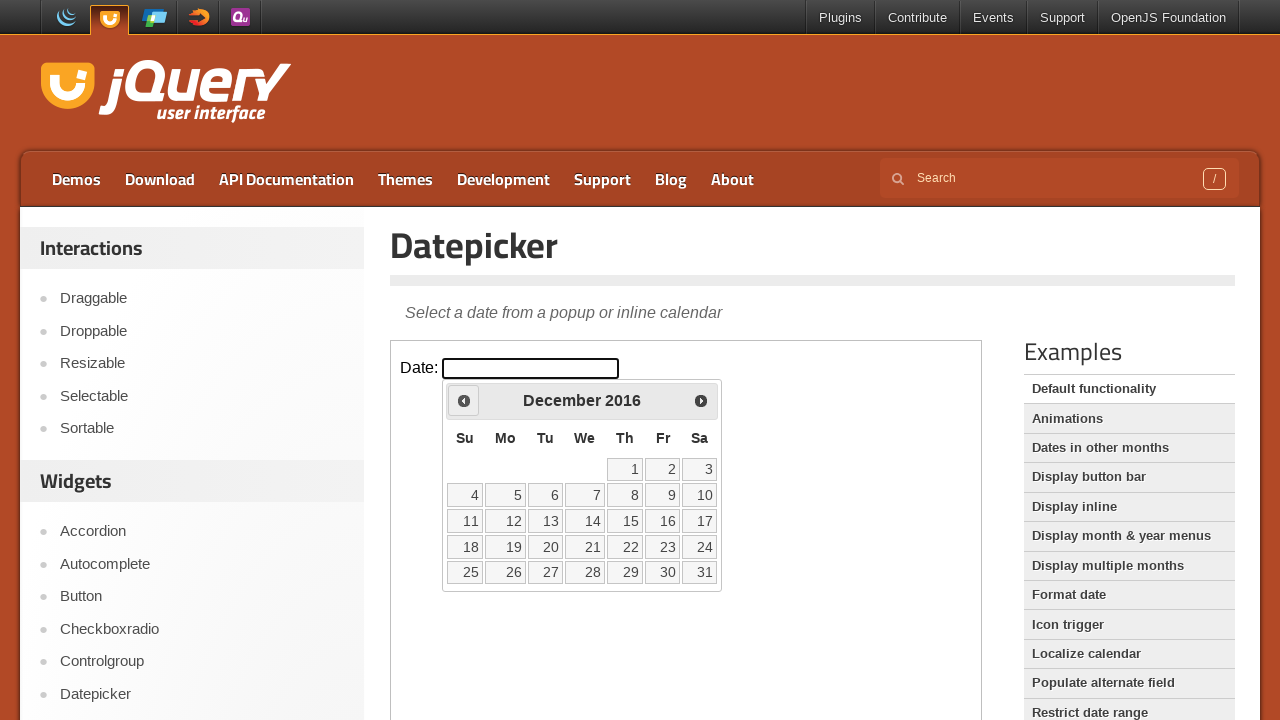

Clicked previous month button to navigate towards May 1999 at (464, 400) on iframe >> nth=0 >> internal:control=enter-frame >> .ui-icon.ui-icon-circle-trian
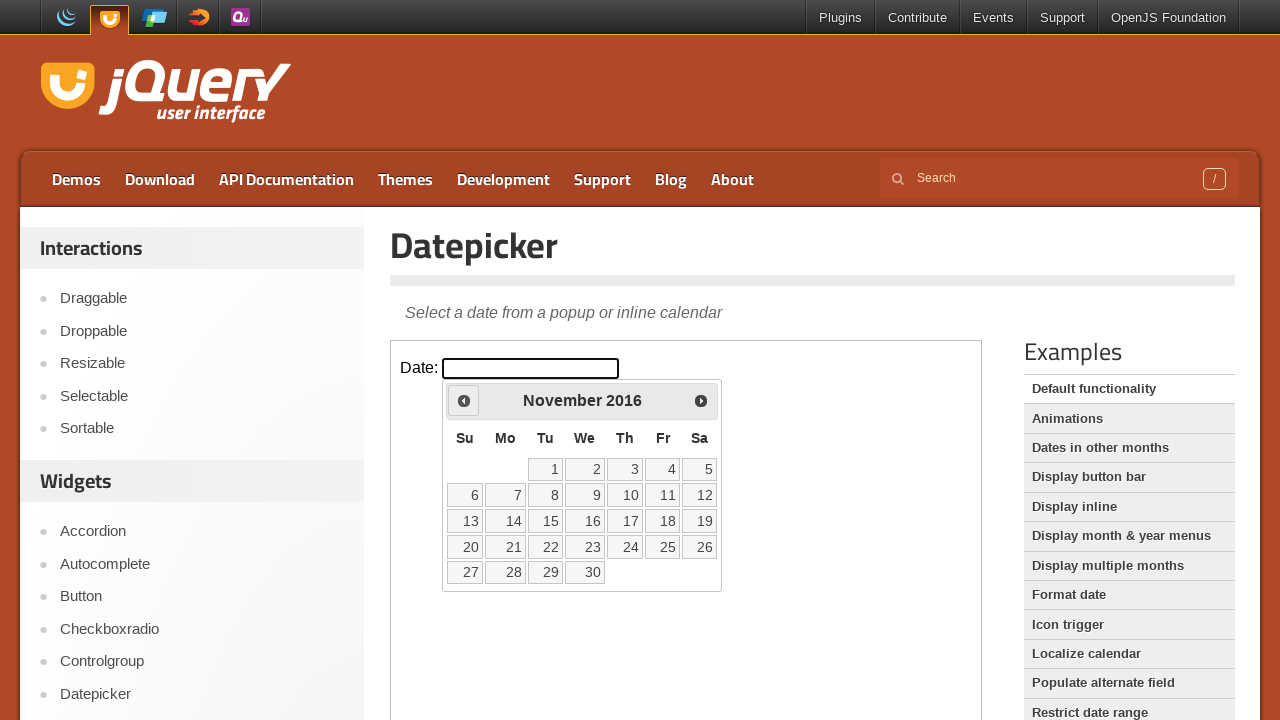

Retrieved current date picker state: November 2016
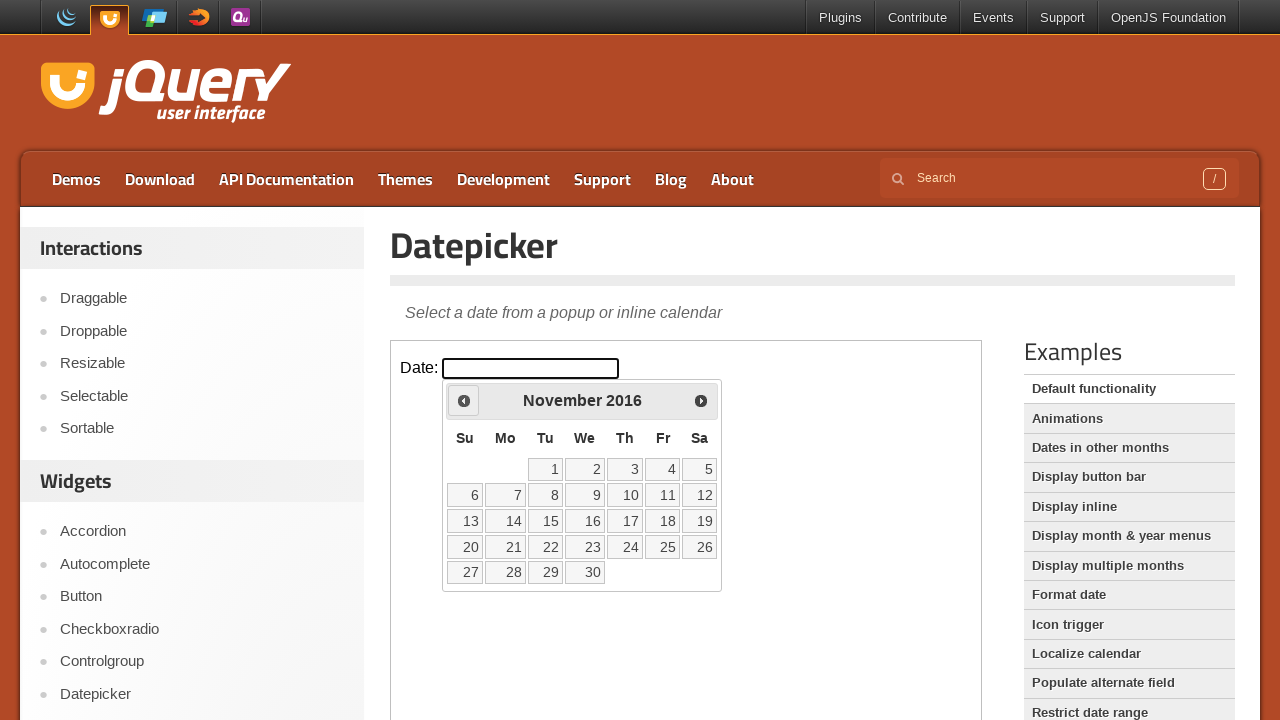

Clicked previous month button to navigate towards May 1999 at (464, 400) on iframe >> nth=0 >> internal:control=enter-frame >> .ui-icon.ui-icon-circle-trian
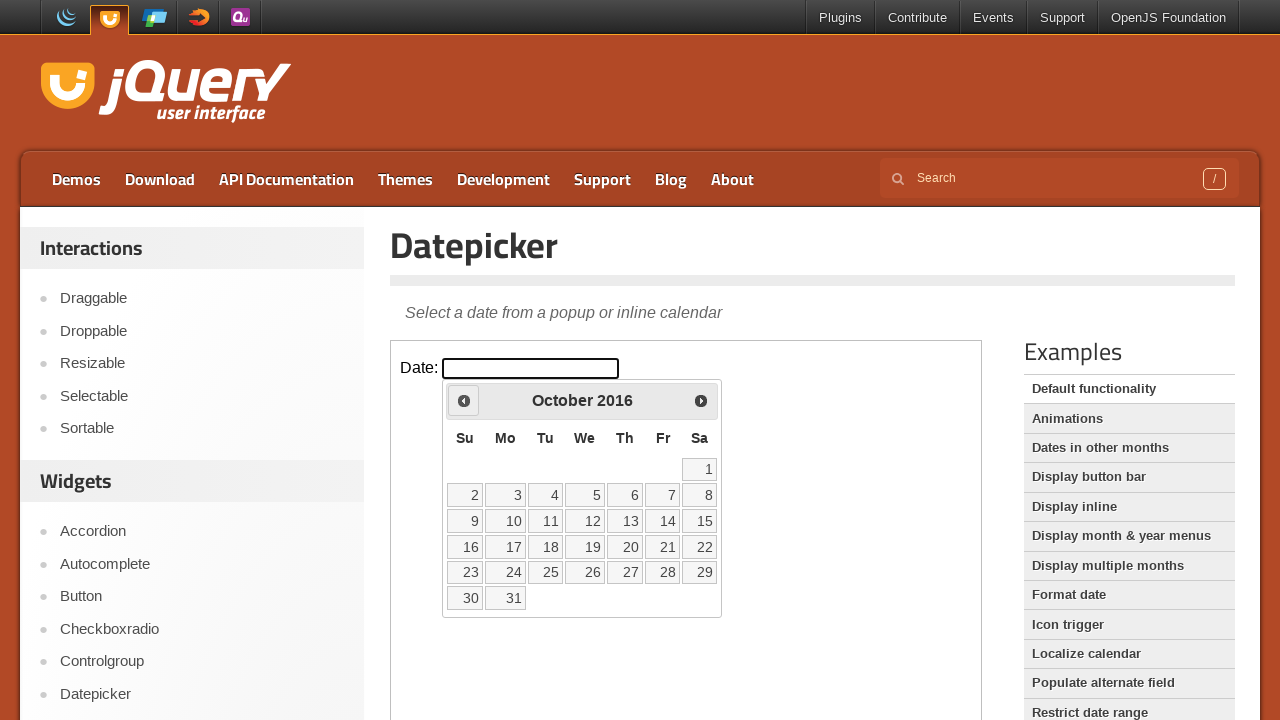

Retrieved current date picker state: October 2016
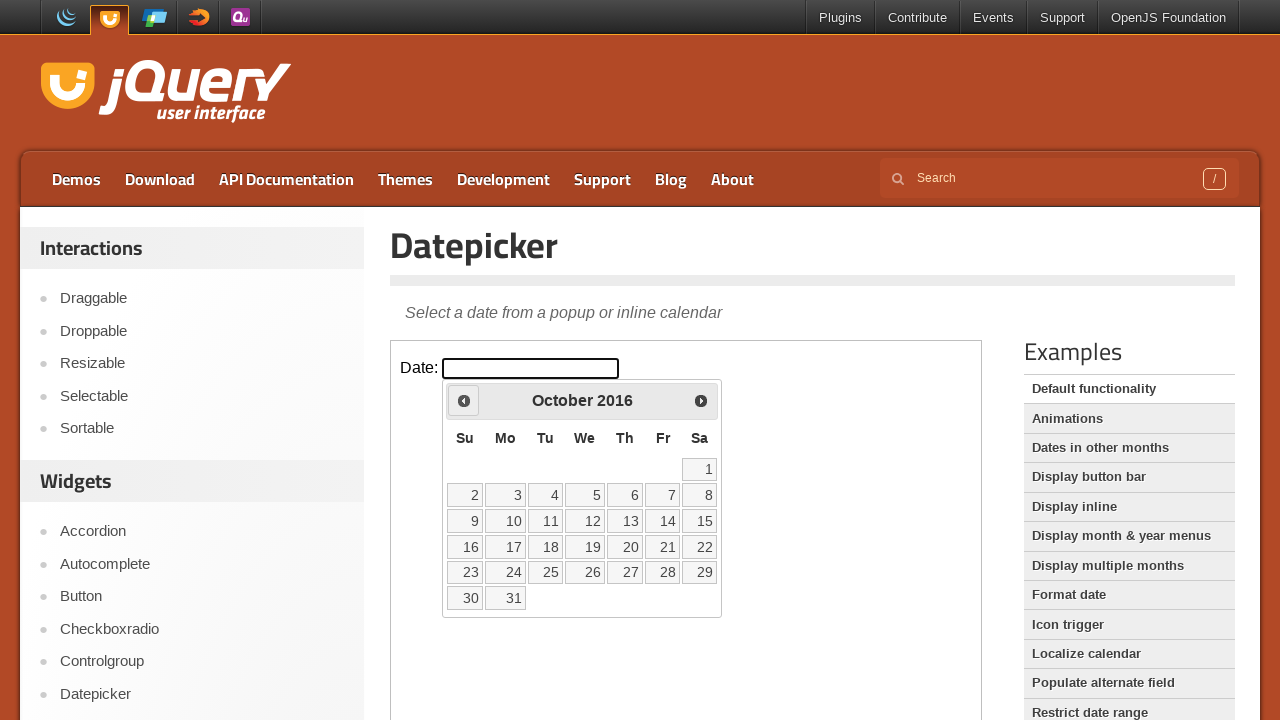

Clicked previous month button to navigate towards May 1999 at (464, 400) on iframe >> nth=0 >> internal:control=enter-frame >> .ui-icon.ui-icon-circle-trian
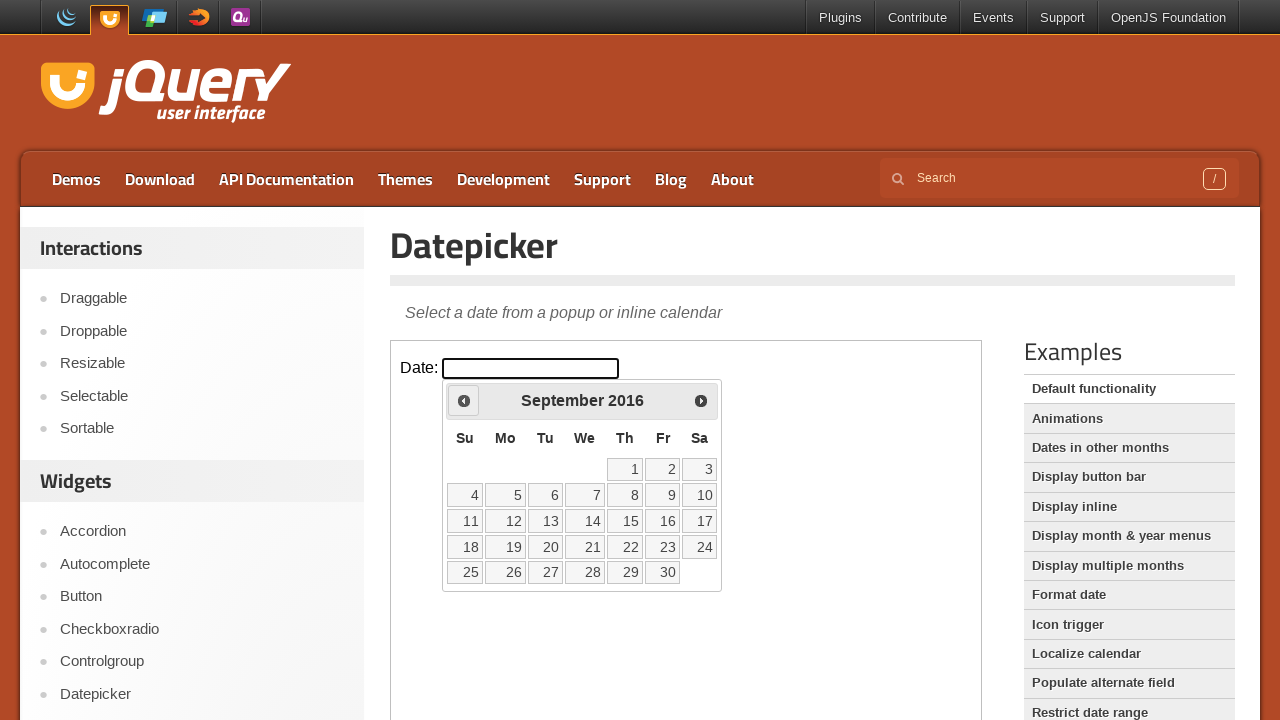

Retrieved current date picker state: September 2016
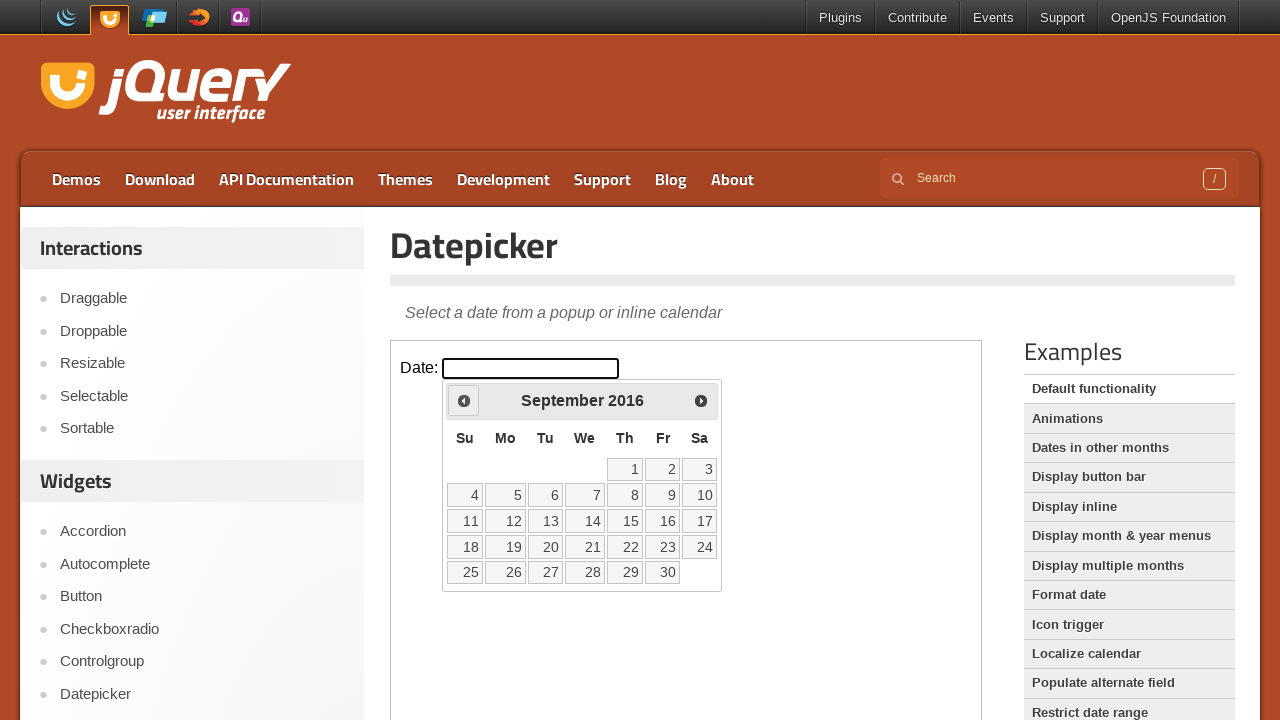

Clicked previous month button to navigate towards May 1999 at (464, 400) on iframe >> nth=0 >> internal:control=enter-frame >> .ui-icon.ui-icon-circle-trian
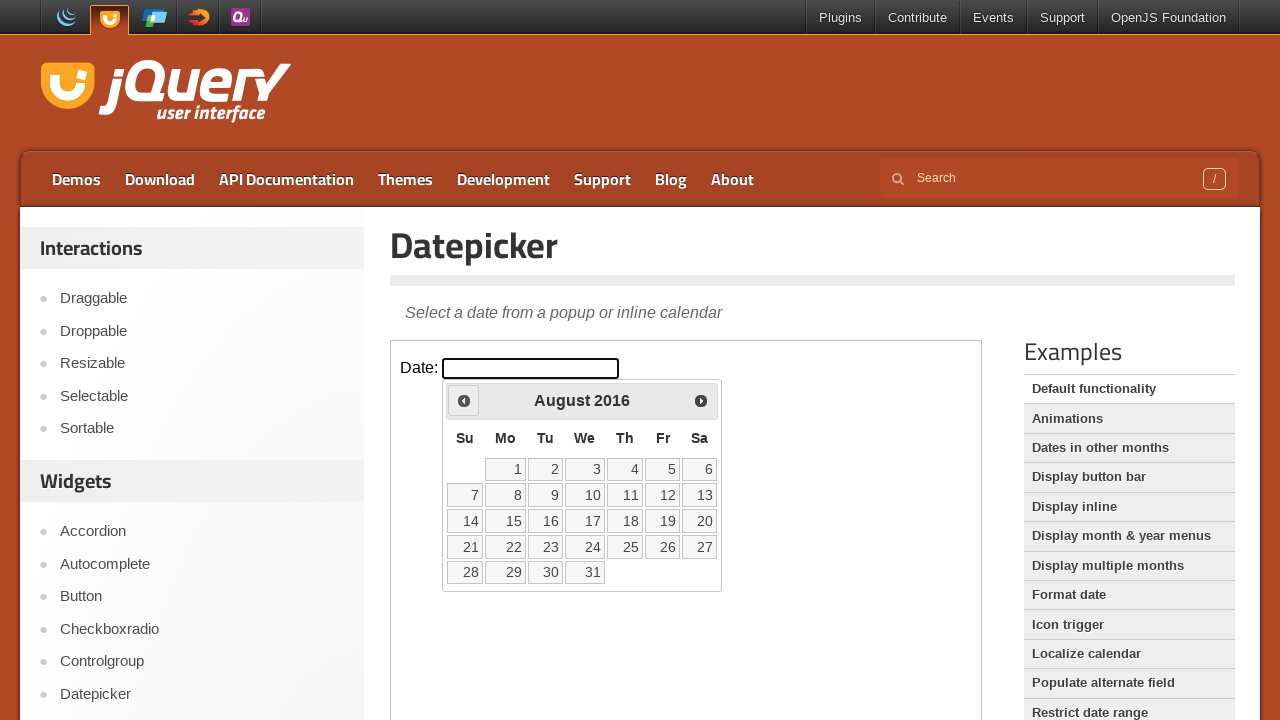

Retrieved current date picker state: August 2016
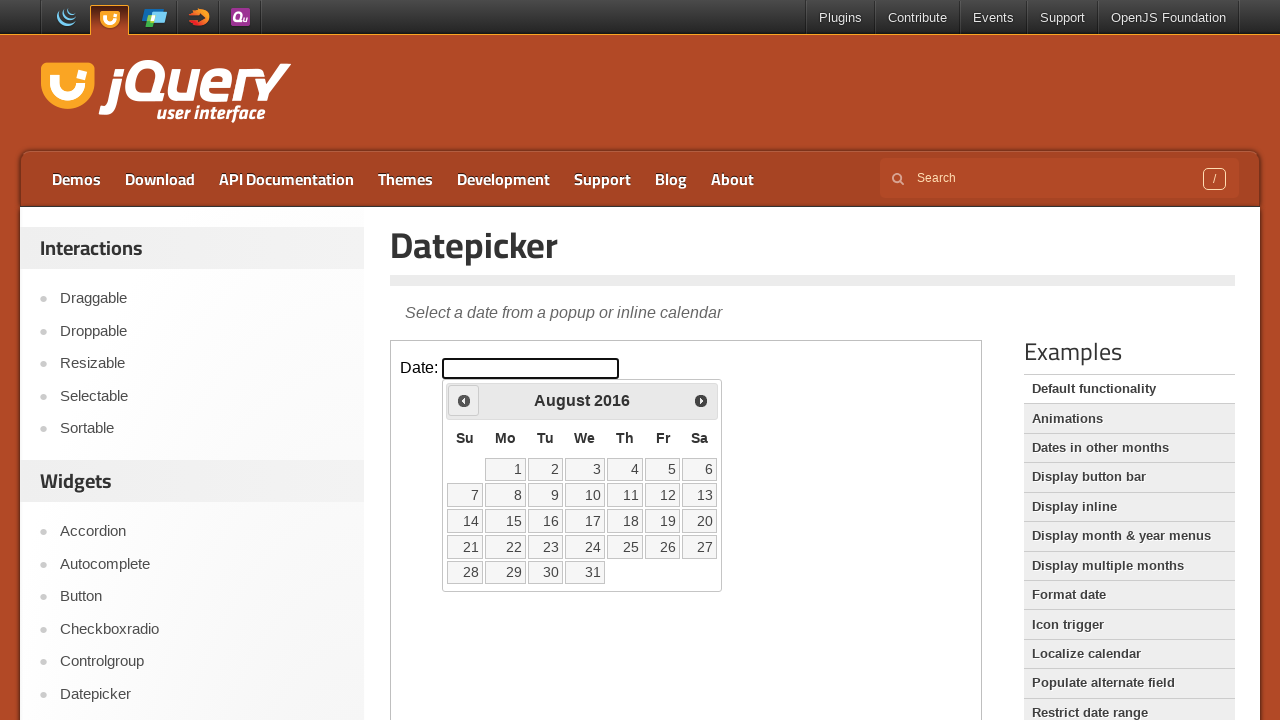

Clicked previous month button to navigate towards May 1999 at (464, 400) on iframe >> nth=0 >> internal:control=enter-frame >> .ui-icon.ui-icon-circle-trian
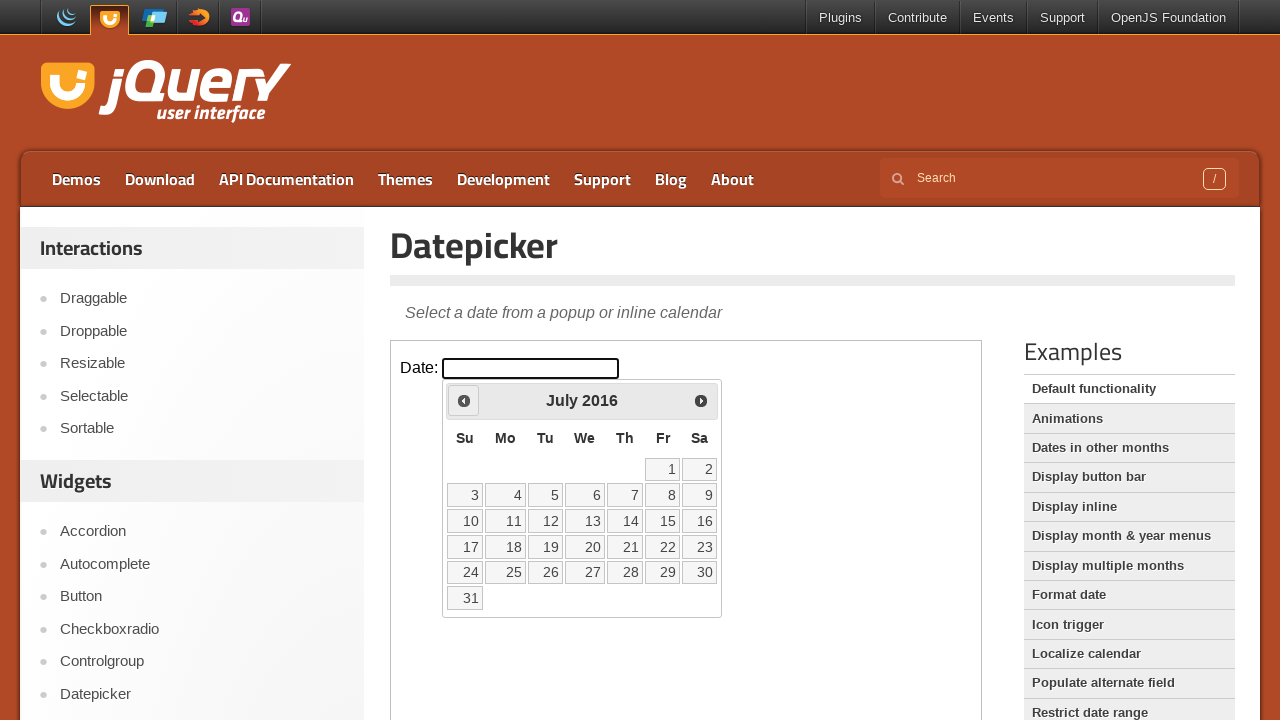

Retrieved current date picker state: July 2016
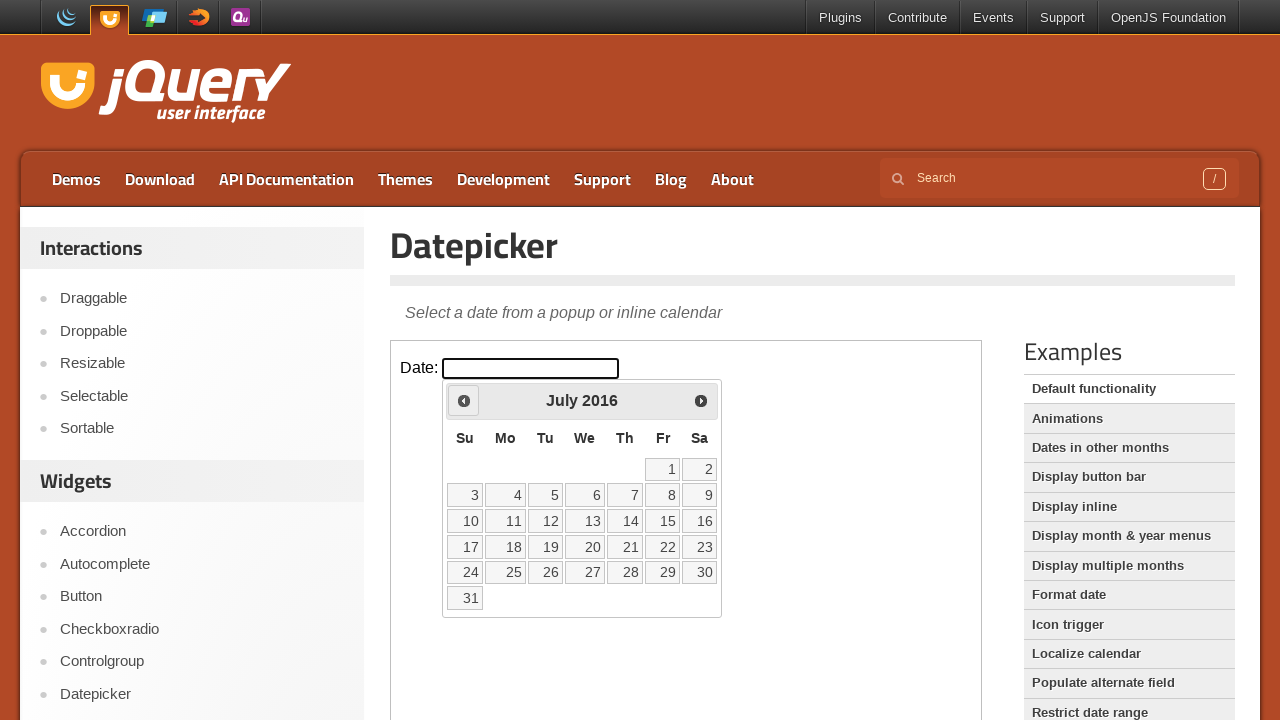

Clicked previous month button to navigate towards May 1999 at (464, 400) on iframe >> nth=0 >> internal:control=enter-frame >> .ui-icon.ui-icon-circle-trian
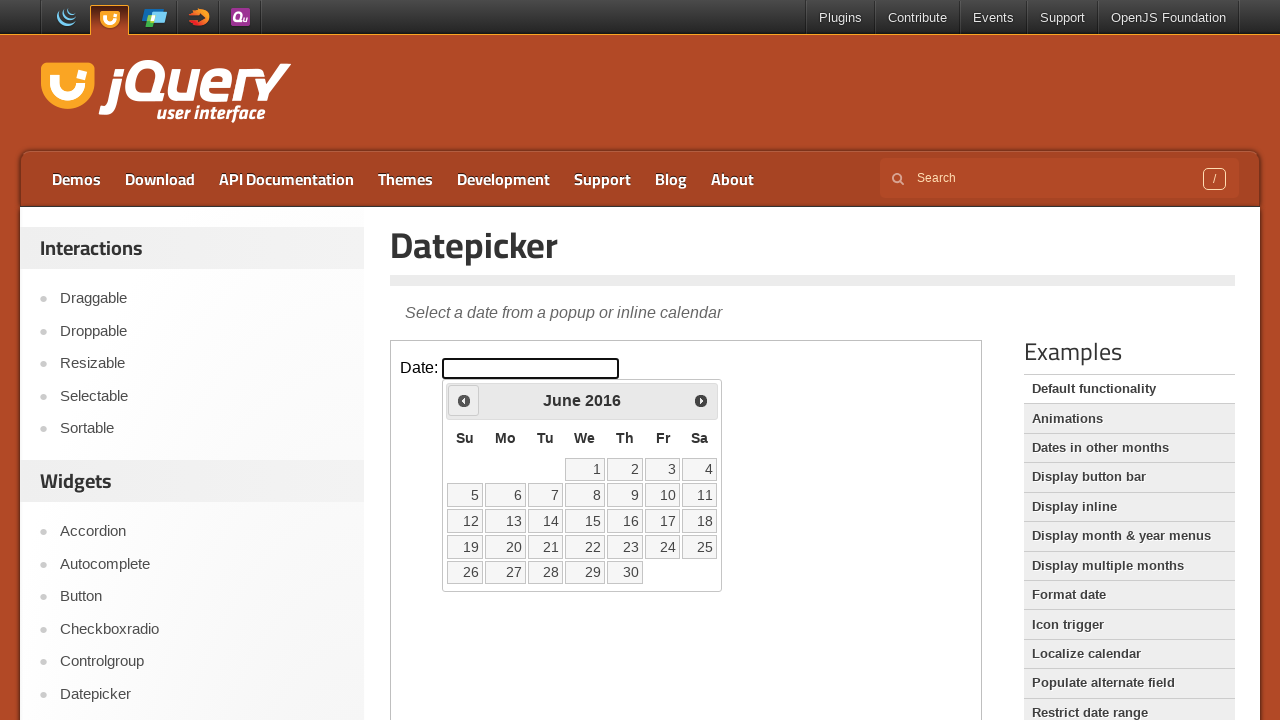

Retrieved current date picker state: June 2016
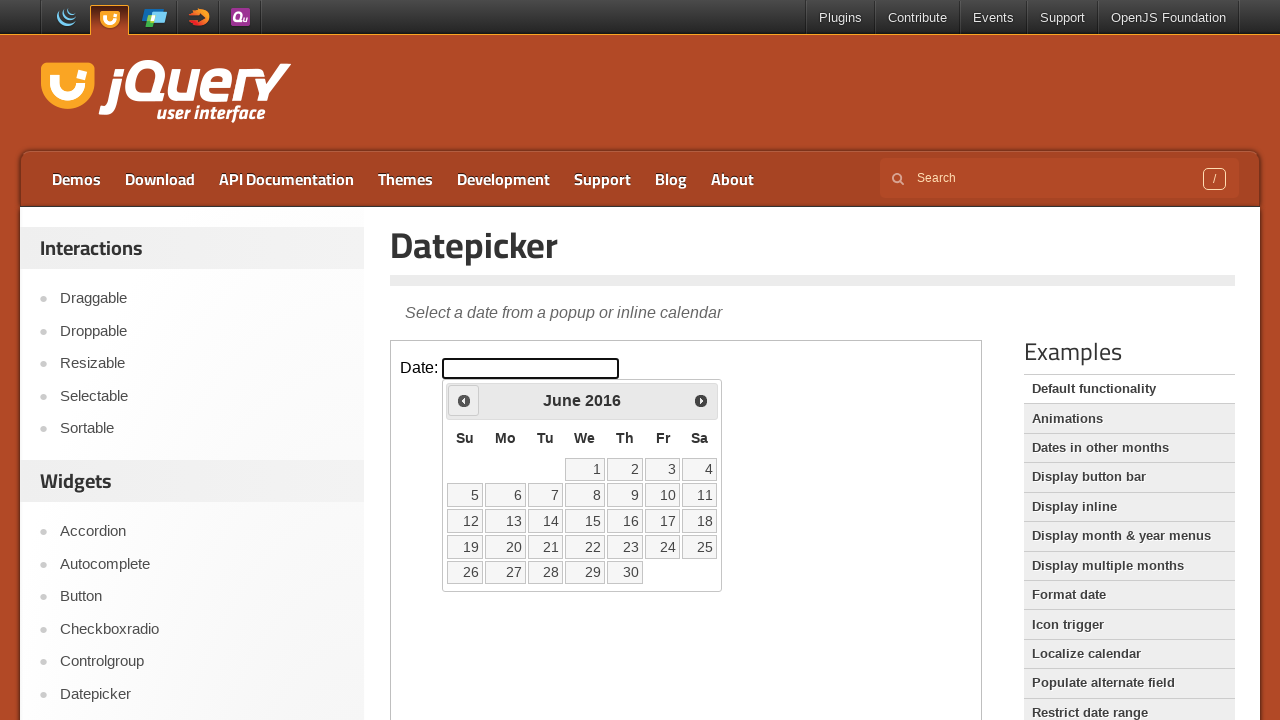

Clicked previous month button to navigate towards May 1999 at (464, 400) on iframe >> nth=0 >> internal:control=enter-frame >> .ui-icon.ui-icon-circle-trian
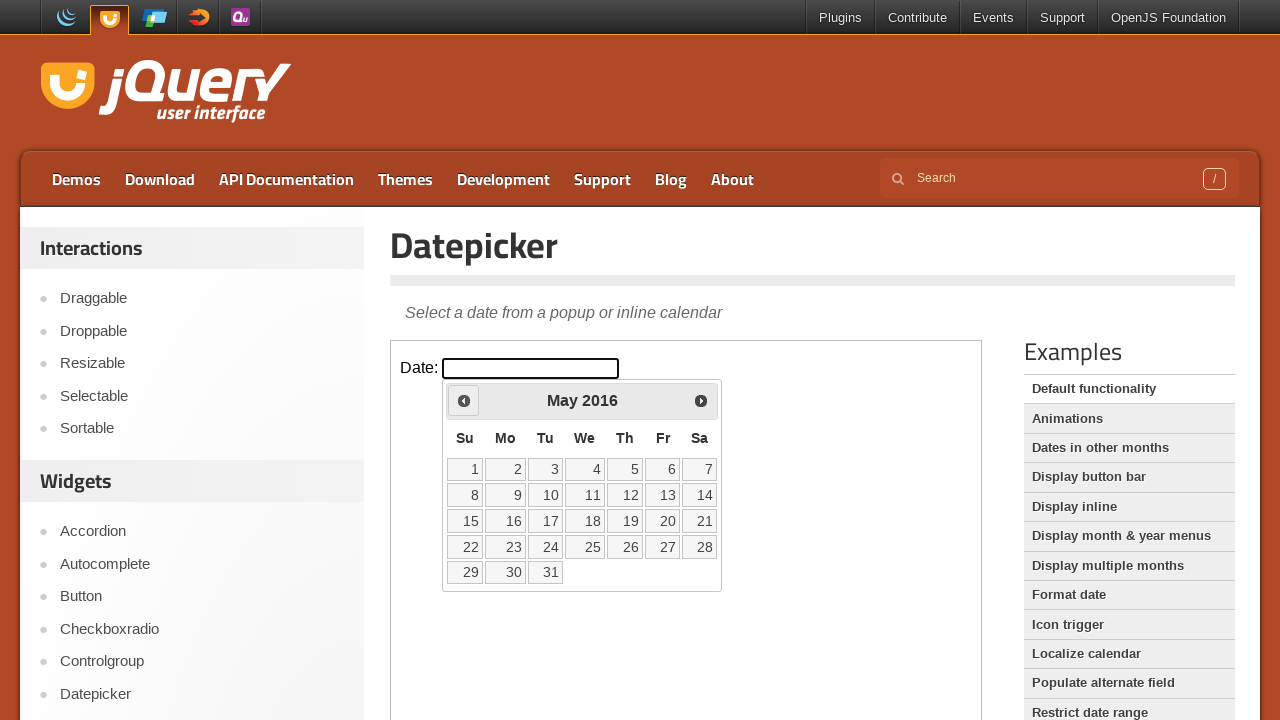

Retrieved current date picker state: May 2016
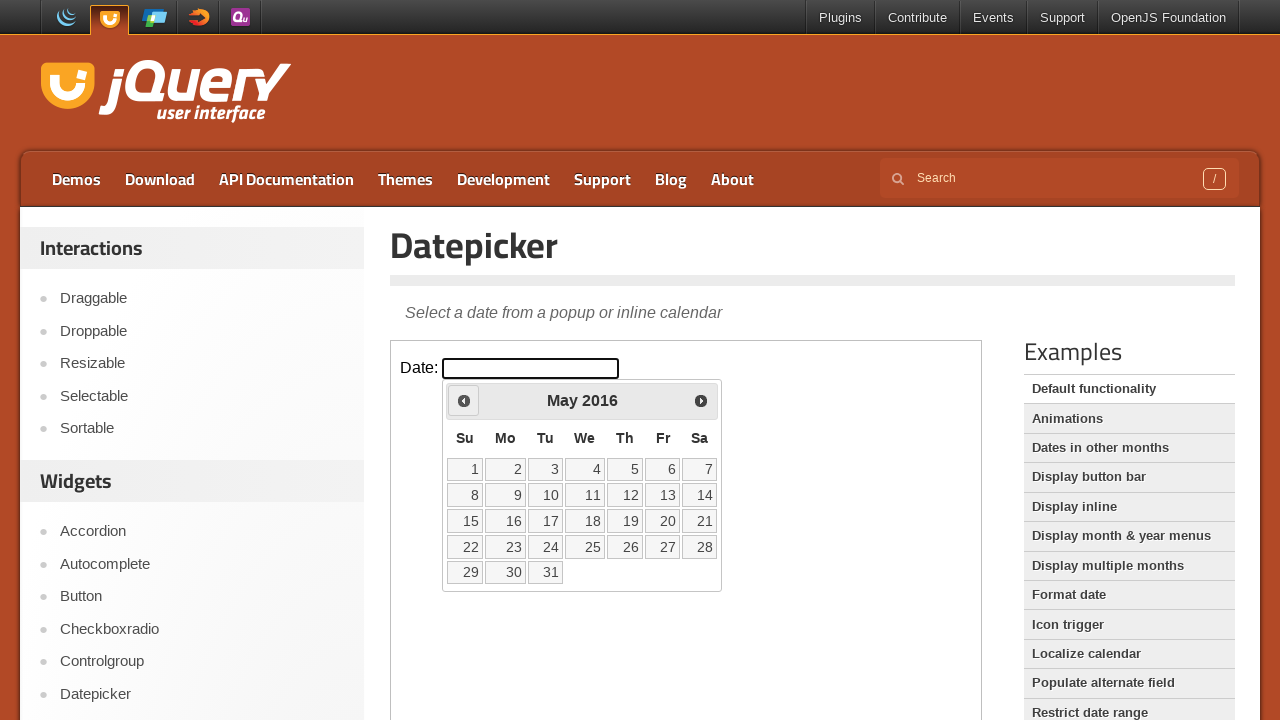

Clicked previous month button to navigate towards May 1999 at (464, 400) on iframe >> nth=0 >> internal:control=enter-frame >> .ui-icon.ui-icon-circle-trian
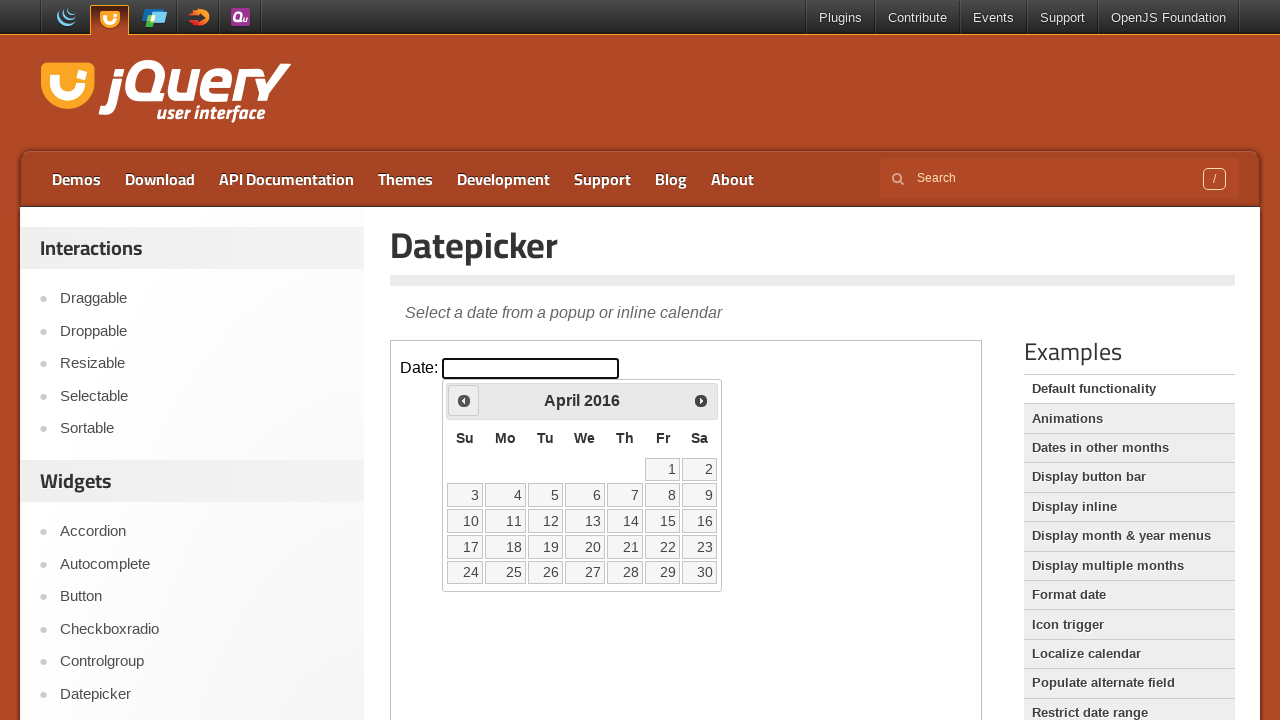

Retrieved current date picker state: April 2016
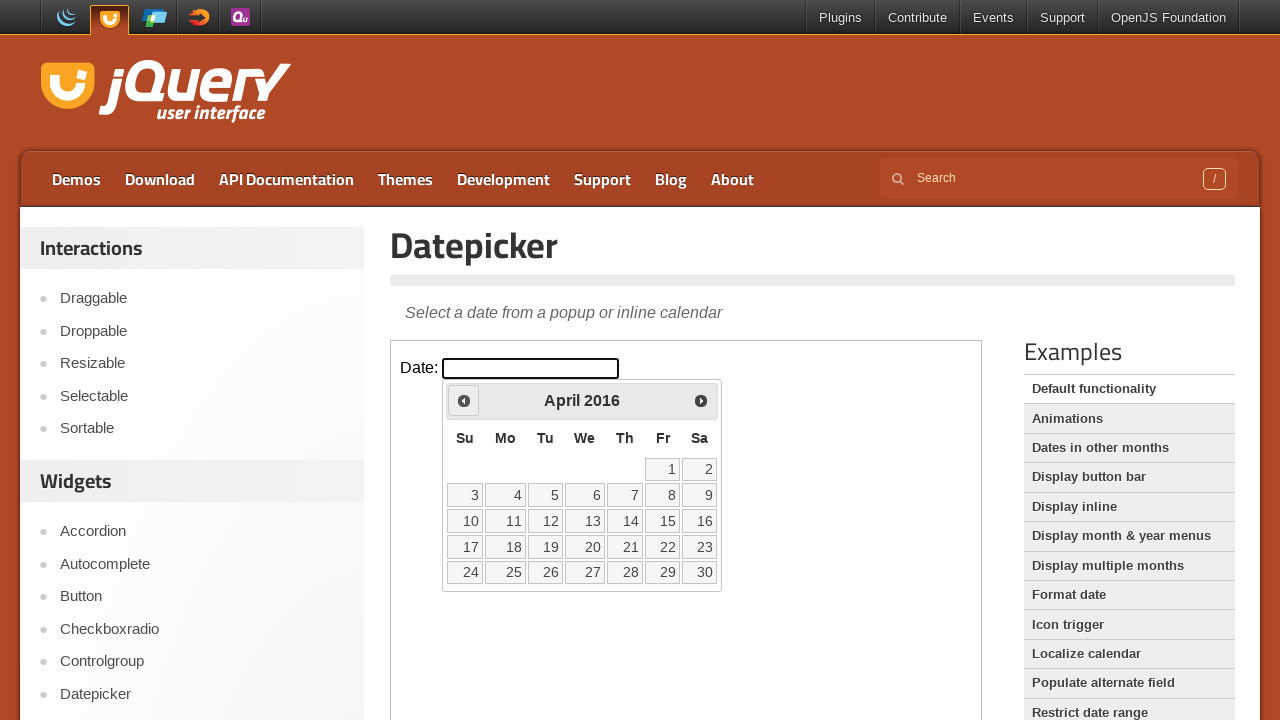

Clicked previous month button to navigate towards May 1999 at (464, 400) on iframe >> nth=0 >> internal:control=enter-frame >> .ui-icon.ui-icon-circle-trian
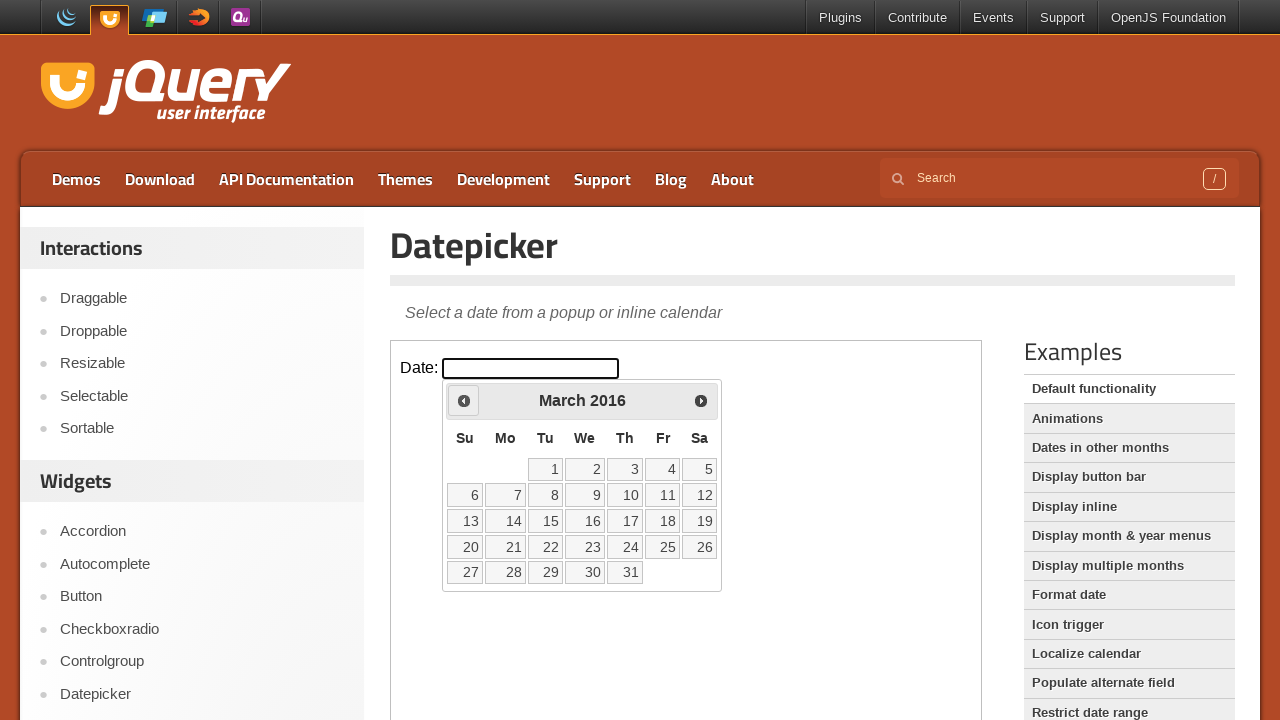

Retrieved current date picker state: March 2016
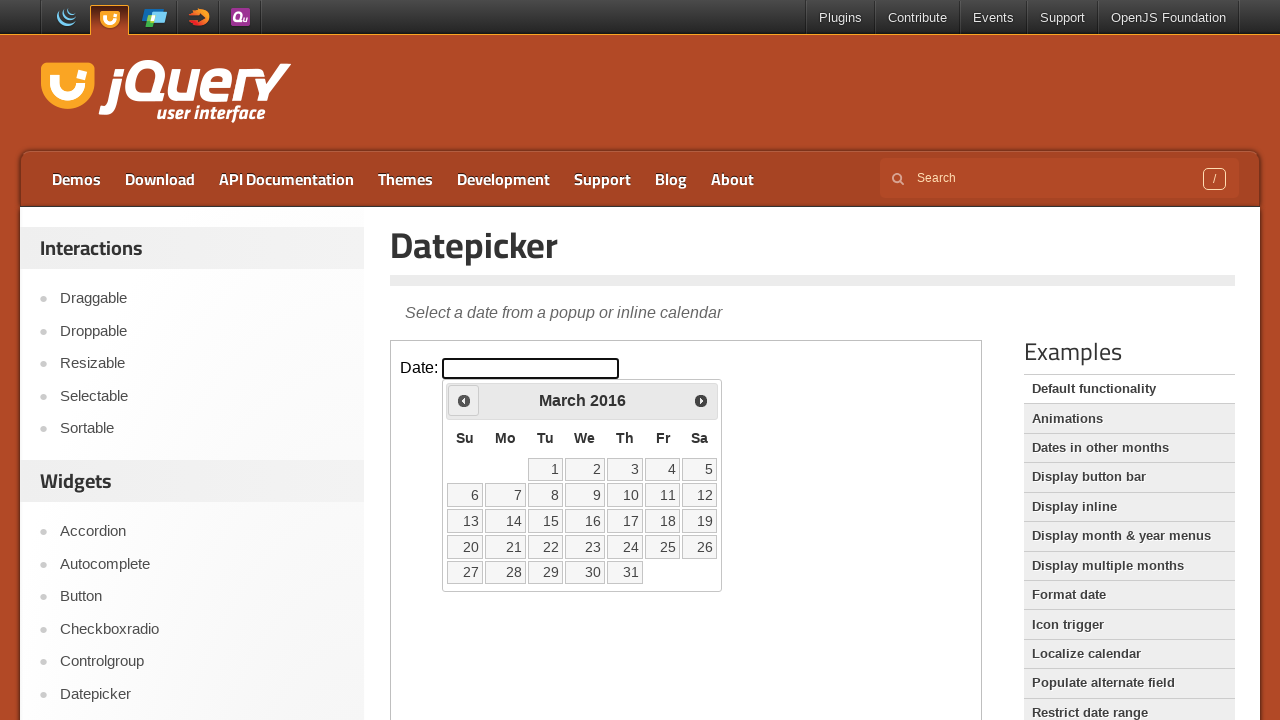

Clicked previous month button to navigate towards May 1999 at (464, 400) on iframe >> nth=0 >> internal:control=enter-frame >> .ui-icon.ui-icon-circle-trian
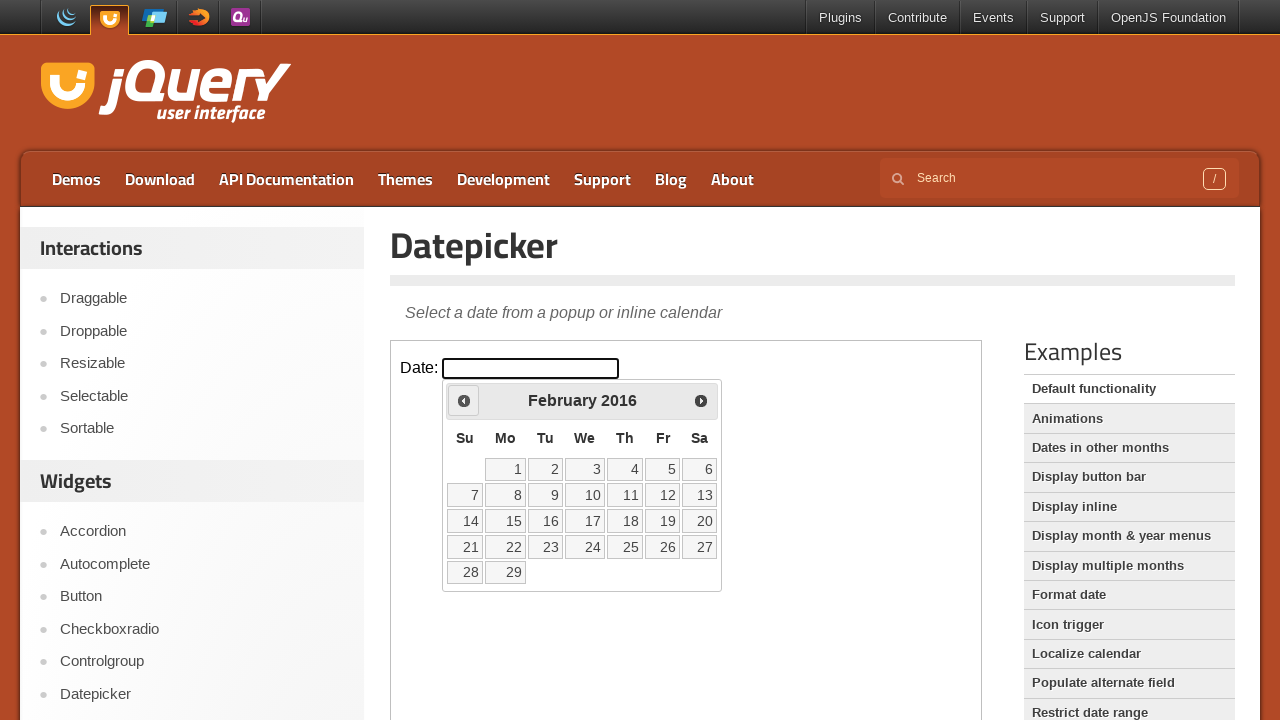

Retrieved current date picker state: February 2016
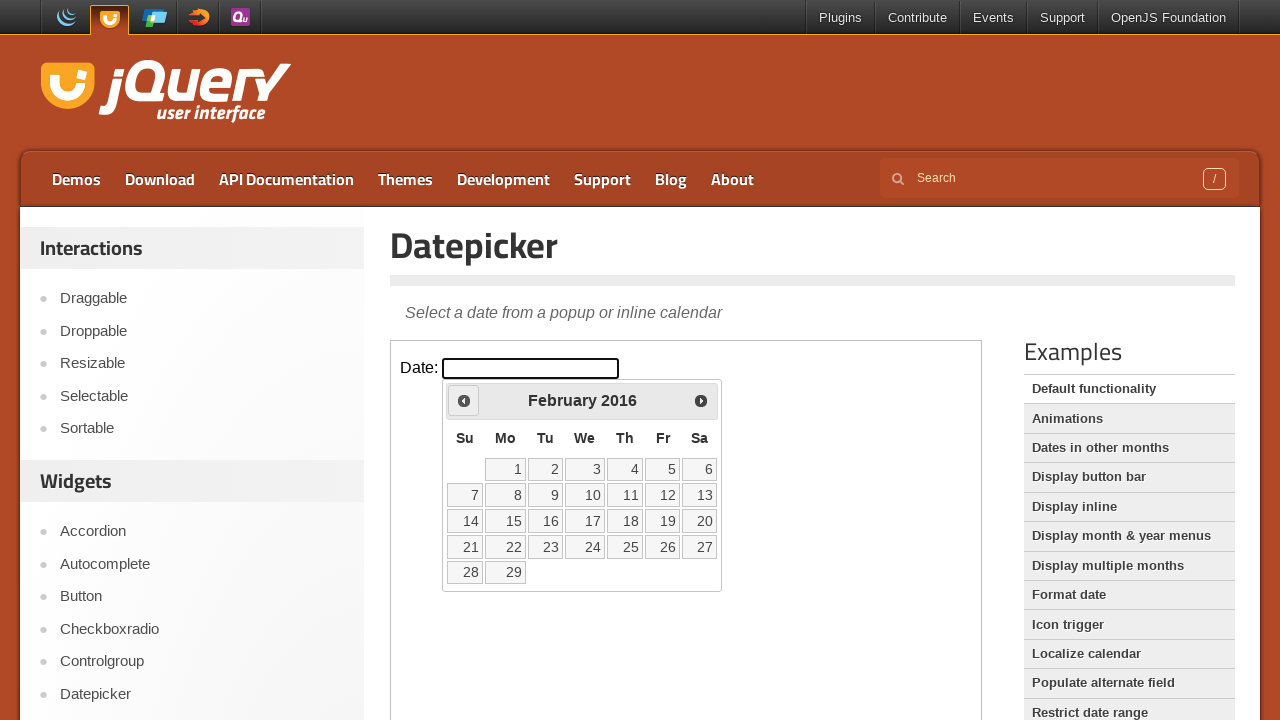

Clicked previous month button to navigate towards May 1999 at (464, 400) on iframe >> nth=0 >> internal:control=enter-frame >> .ui-icon.ui-icon-circle-trian
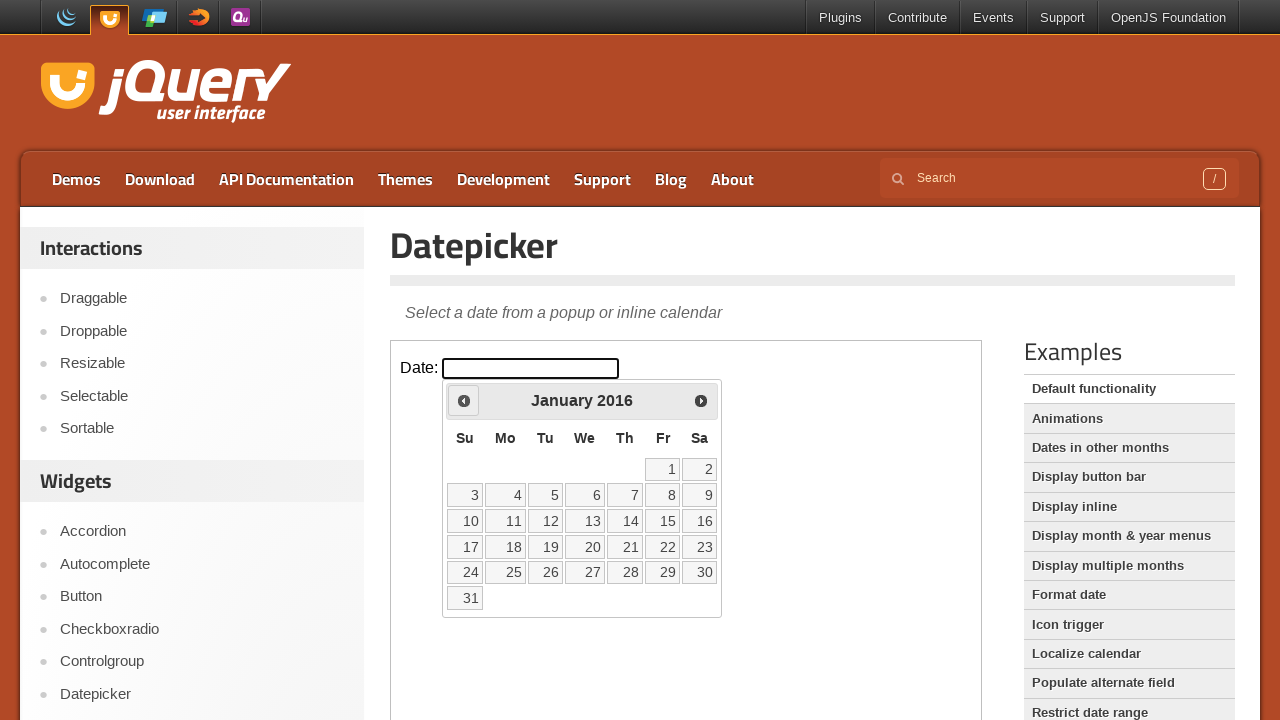

Retrieved current date picker state: January 2016
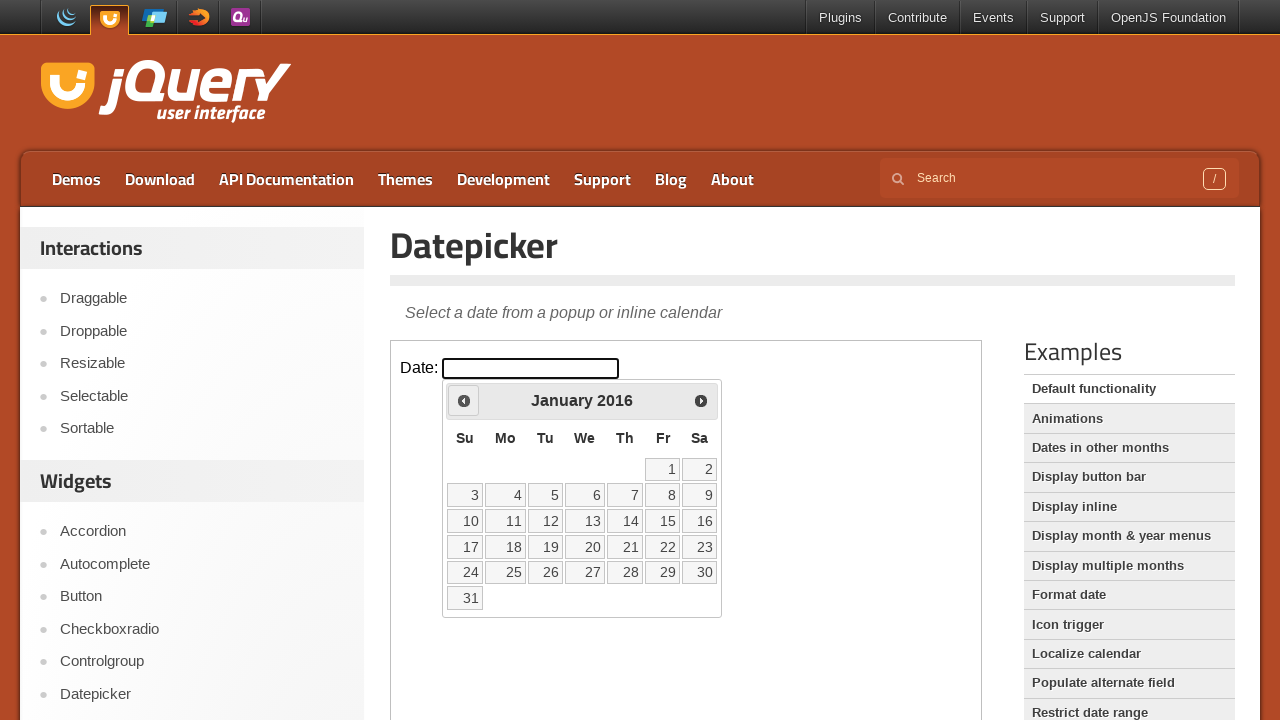

Clicked previous month button to navigate towards May 1999 at (464, 400) on iframe >> nth=0 >> internal:control=enter-frame >> .ui-icon.ui-icon-circle-trian
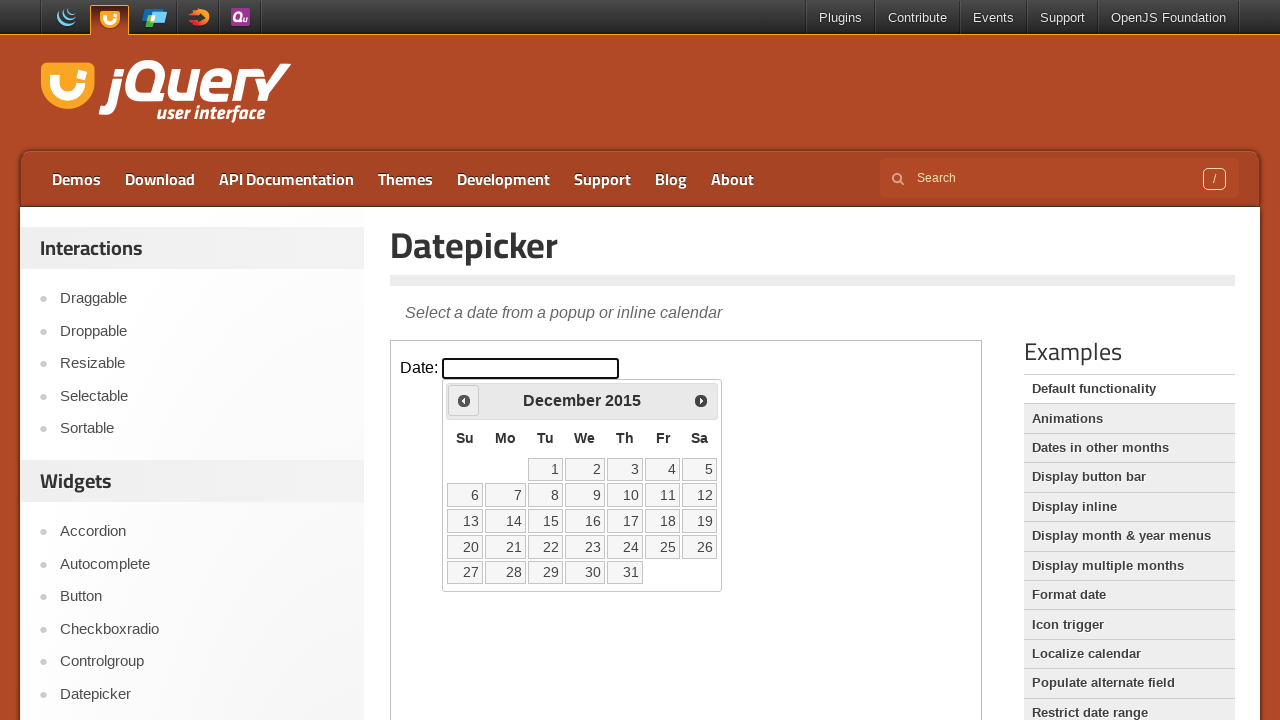

Retrieved current date picker state: December 2015
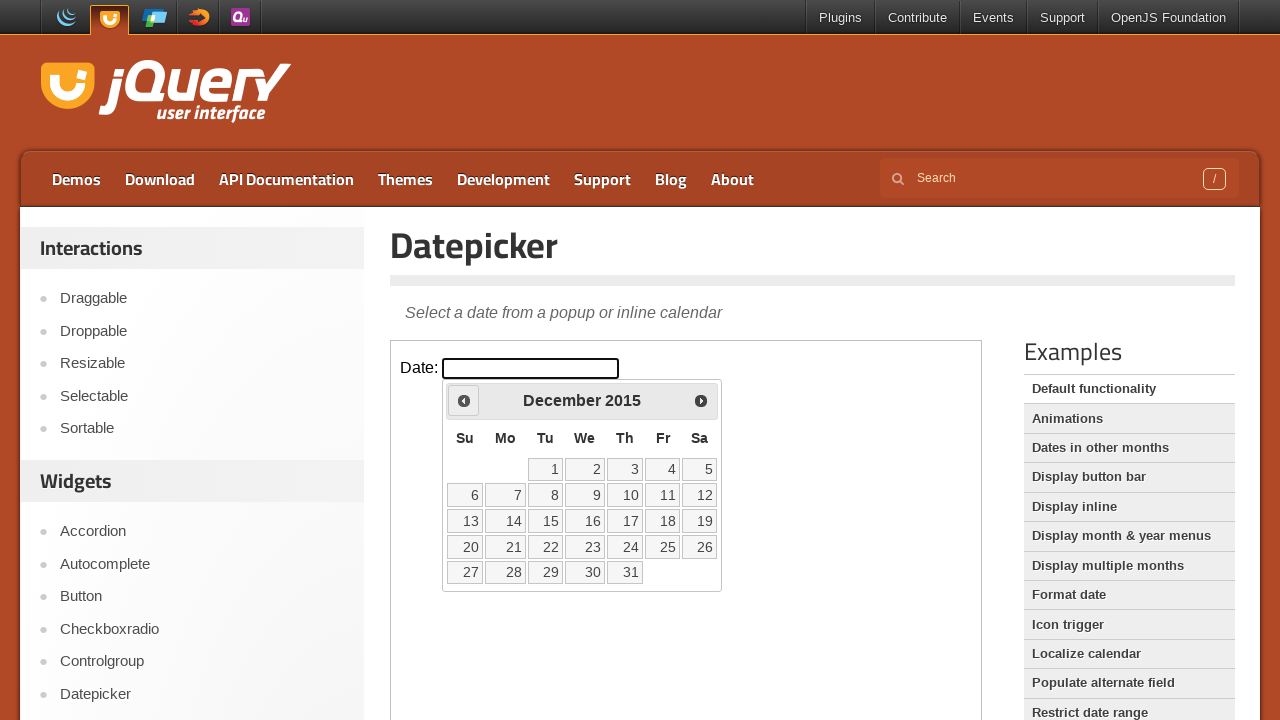

Clicked previous month button to navigate towards May 1999 at (464, 400) on iframe >> nth=0 >> internal:control=enter-frame >> .ui-icon.ui-icon-circle-trian
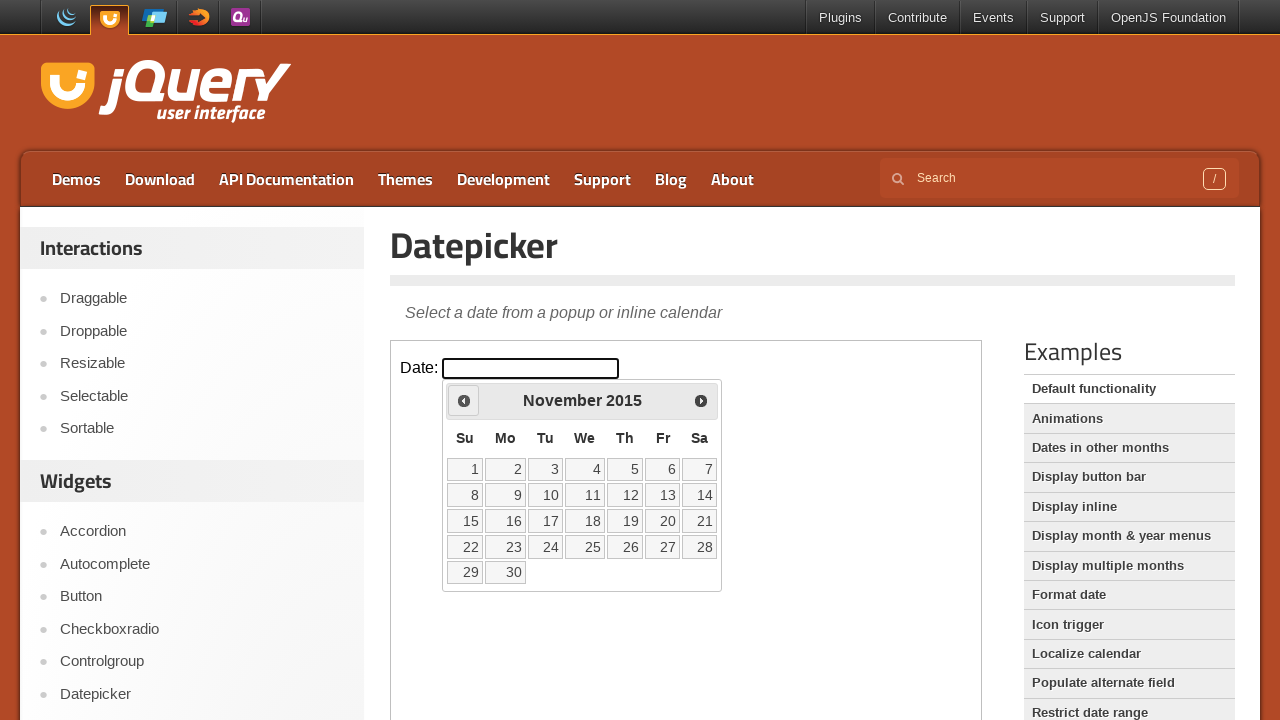

Retrieved current date picker state: November 2015
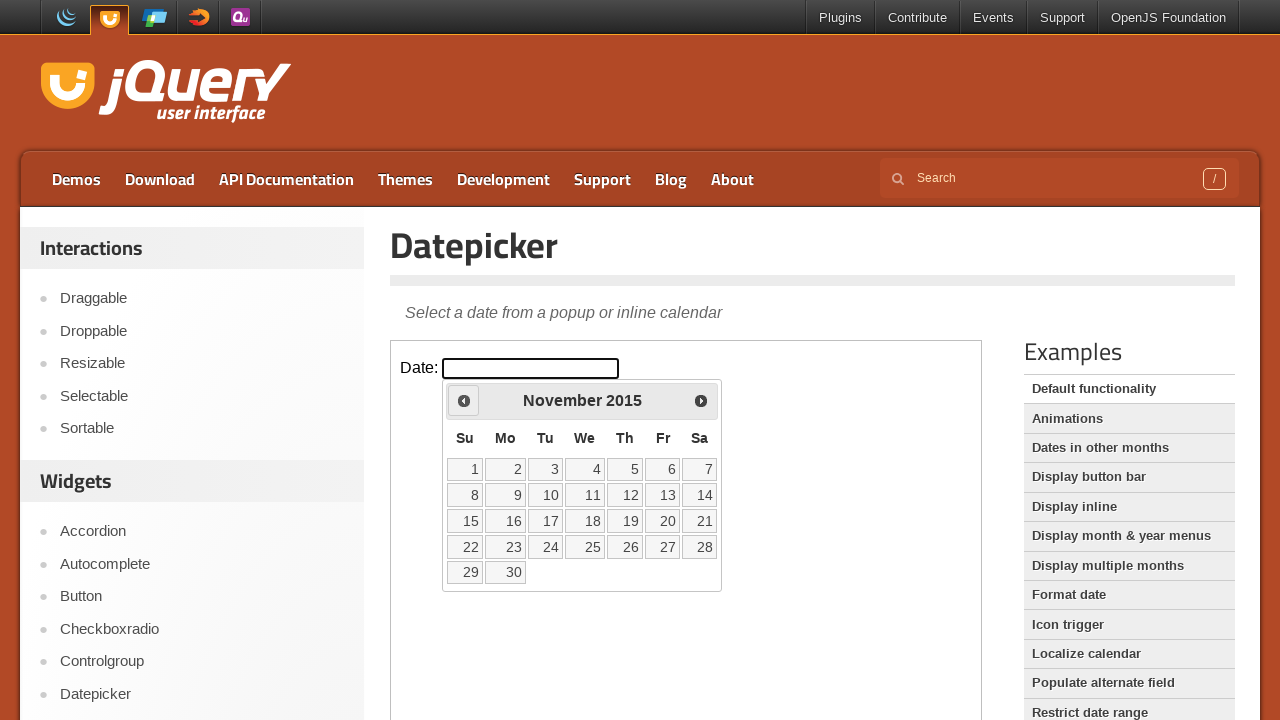

Clicked previous month button to navigate towards May 1999 at (464, 400) on iframe >> nth=0 >> internal:control=enter-frame >> .ui-icon.ui-icon-circle-trian
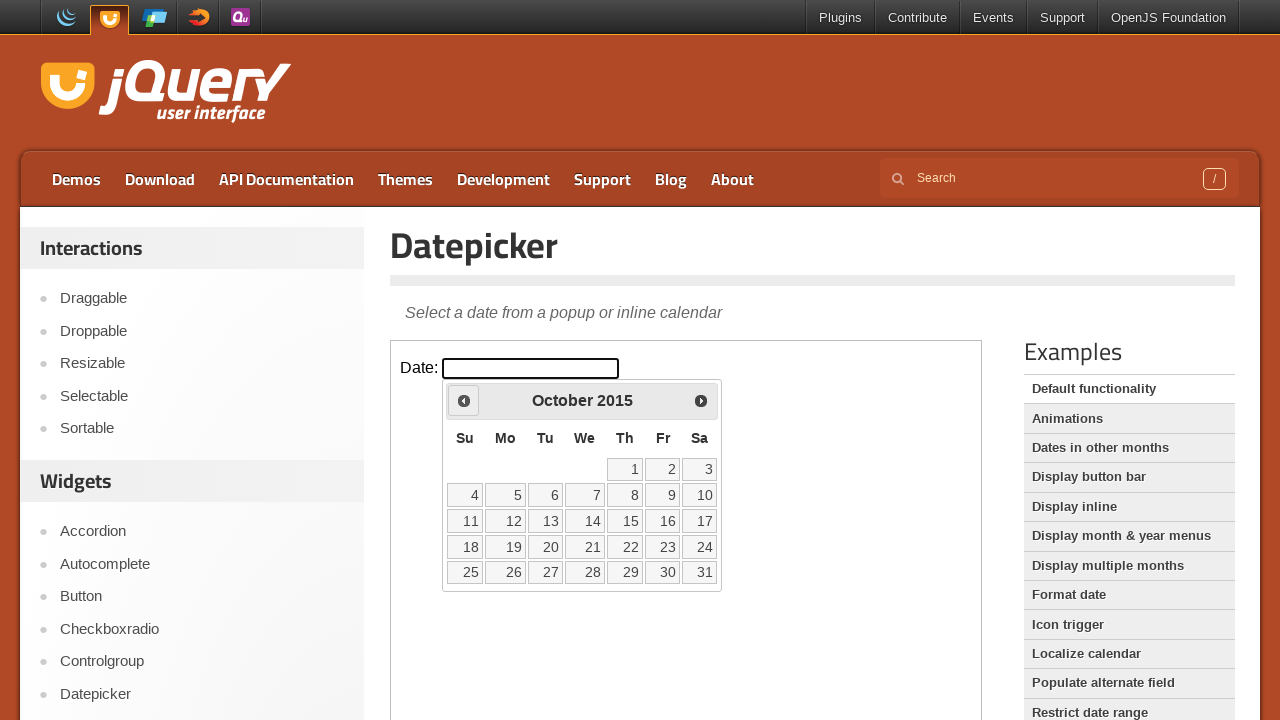

Retrieved current date picker state: October 2015
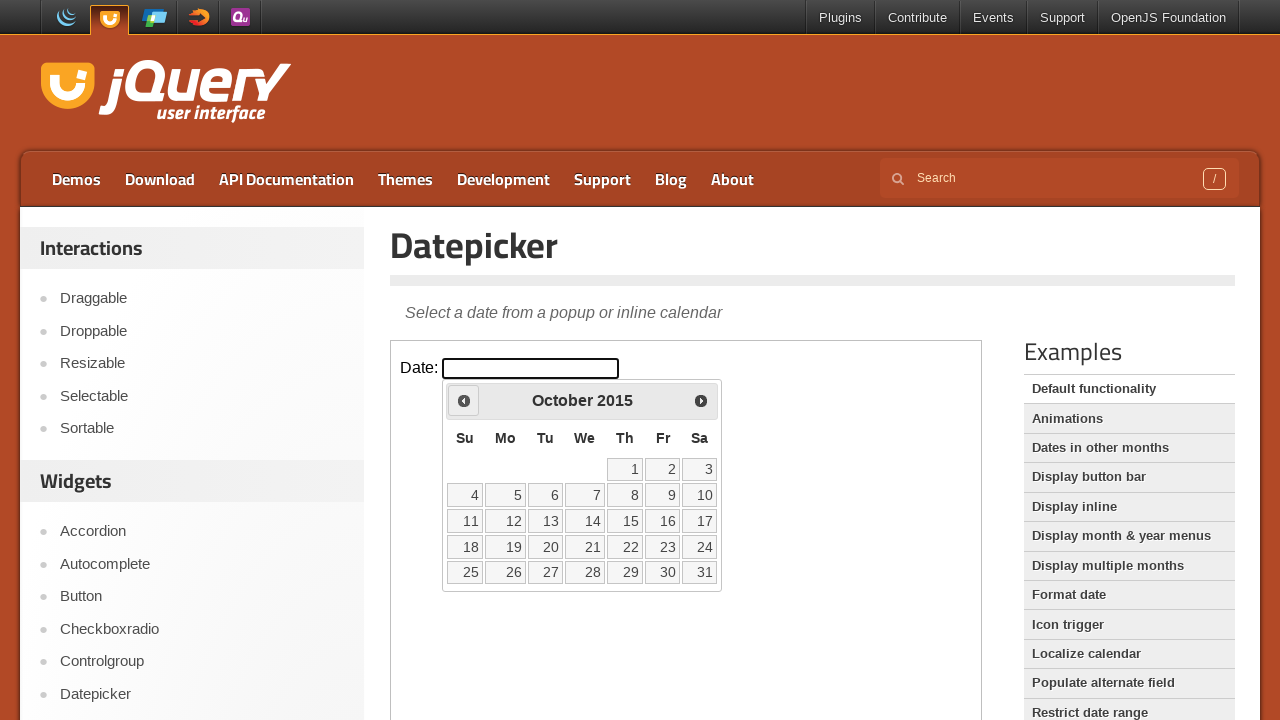

Clicked previous month button to navigate towards May 1999 at (464, 400) on iframe >> nth=0 >> internal:control=enter-frame >> .ui-icon.ui-icon-circle-trian
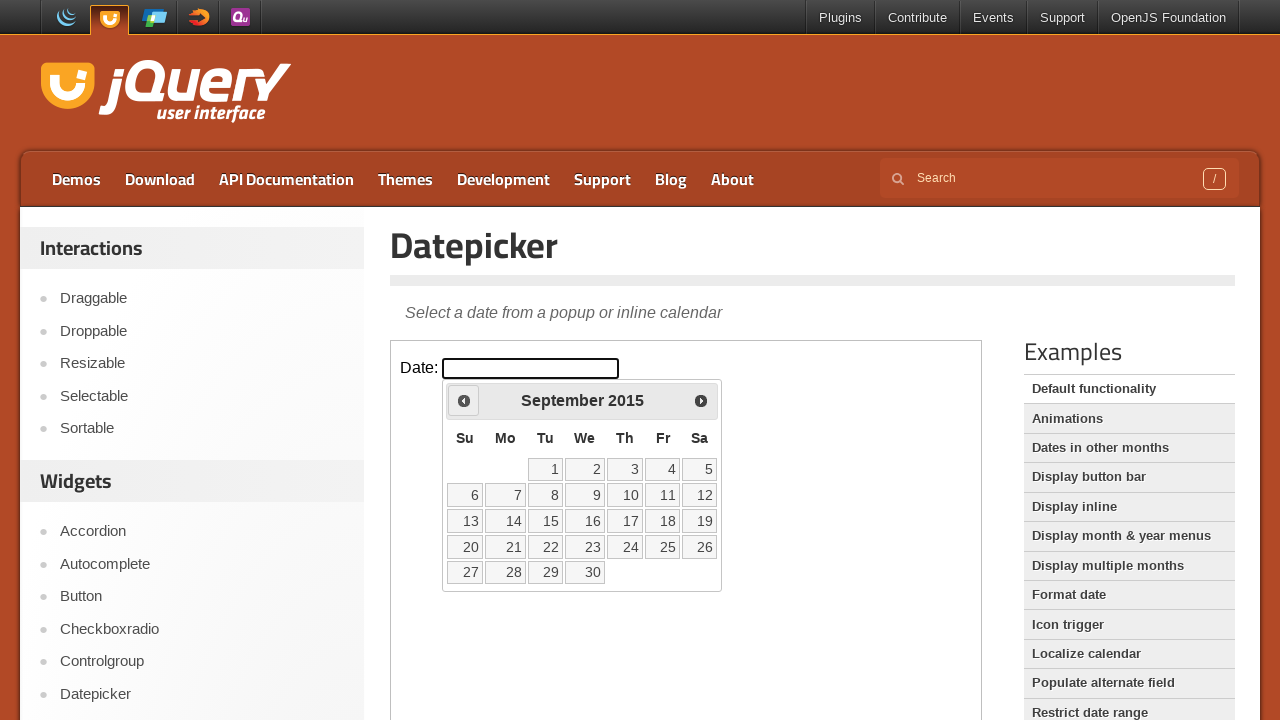

Retrieved current date picker state: September 2015
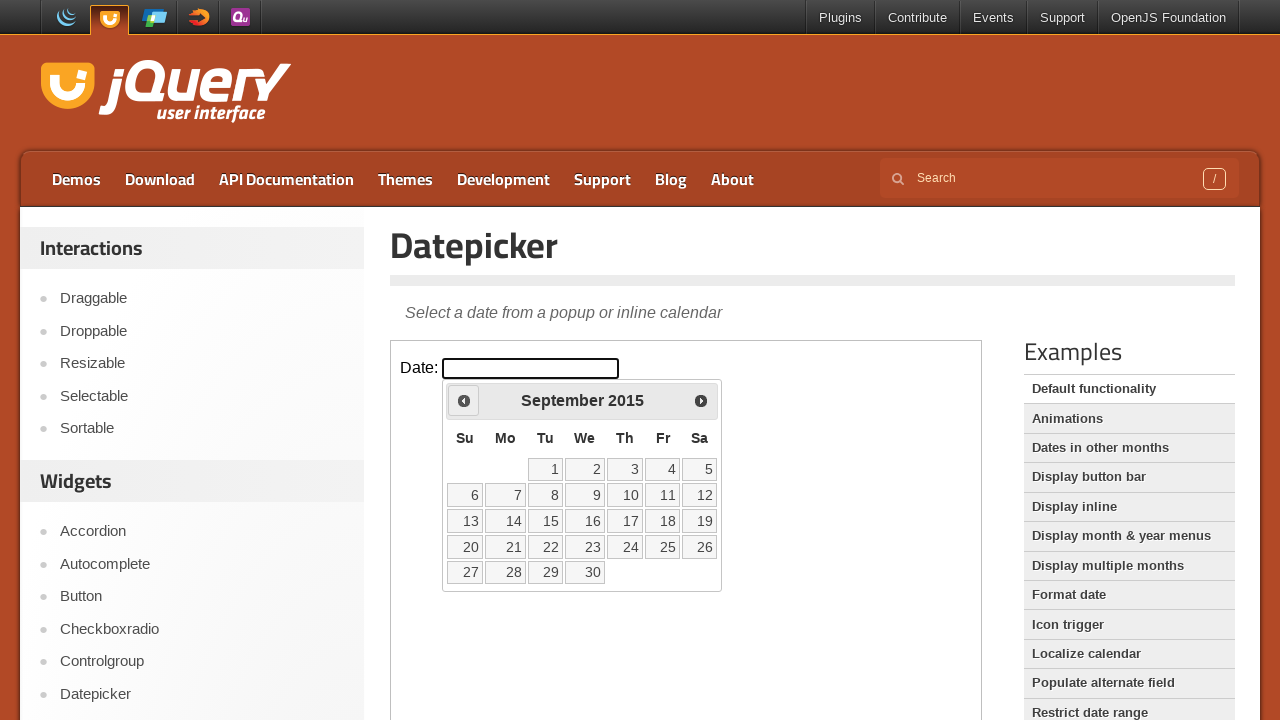

Clicked previous month button to navigate towards May 1999 at (464, 400) on iframe >> nth=0 >> internal:control=enter-frame >> .ui-icon.ui-icon-circle-trian
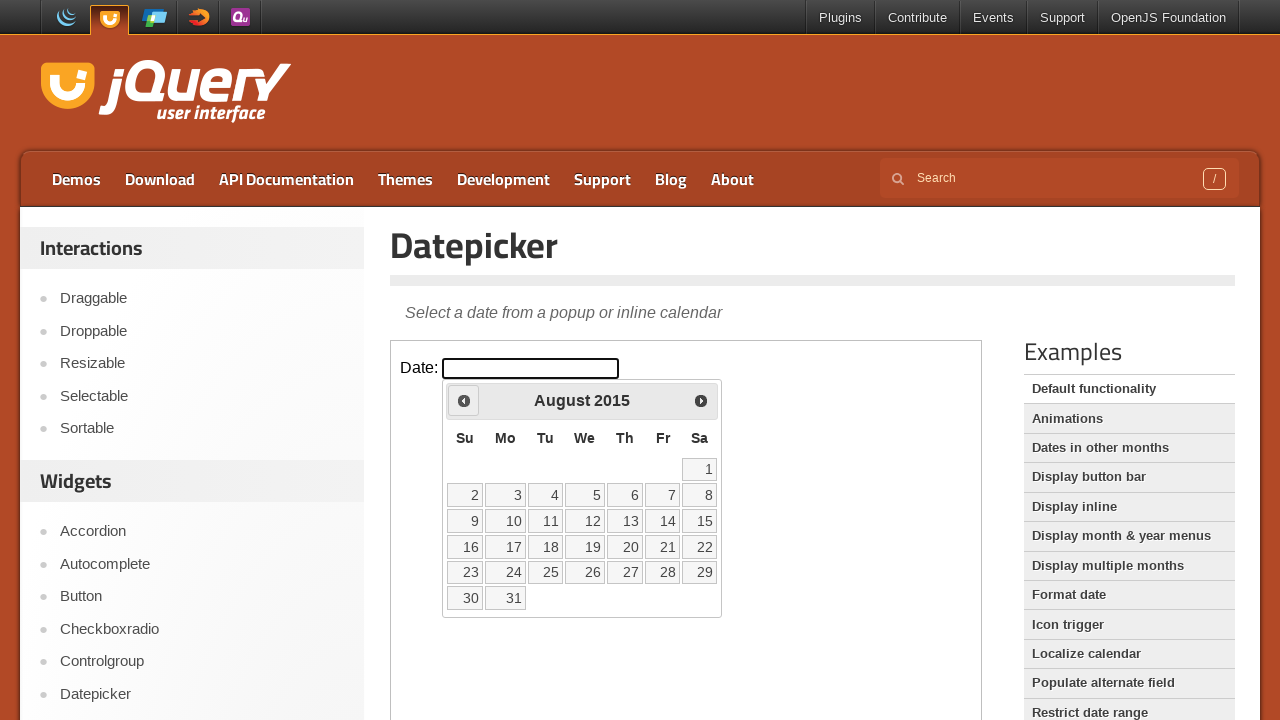

Retrieved current date picker state: August 2015
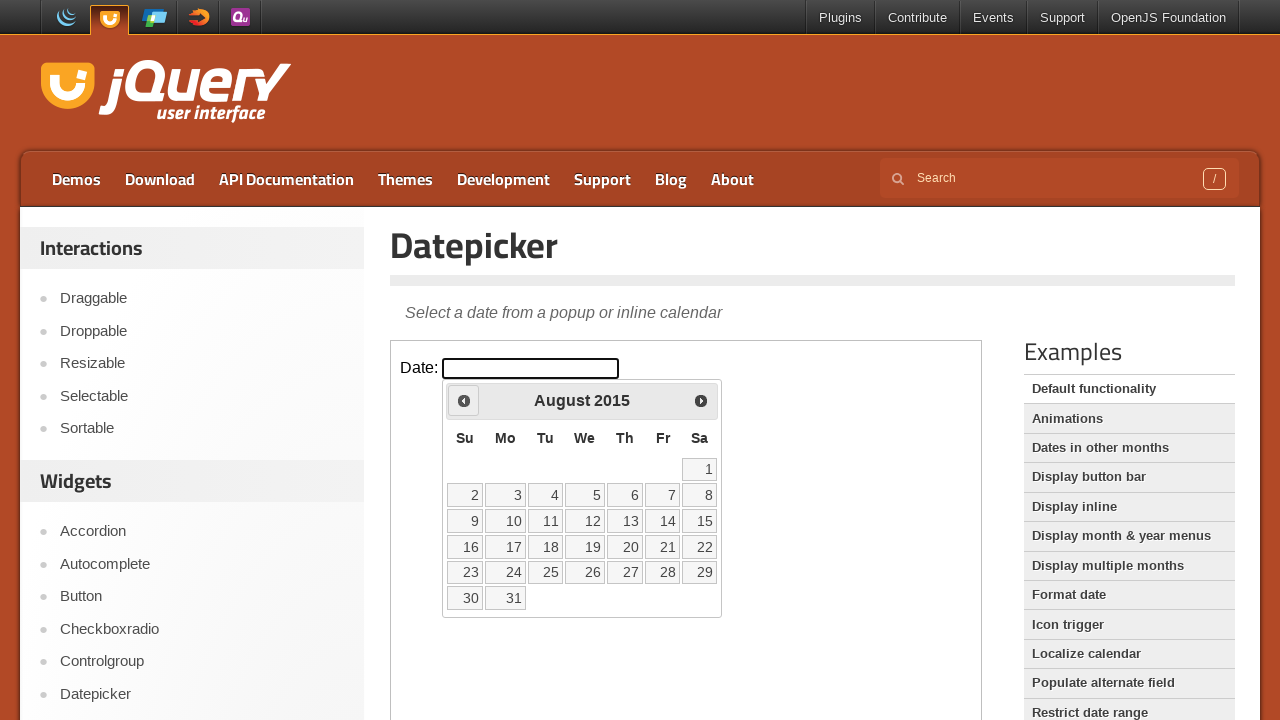

Clicked previous month button to navigate towards May 1999 at (464, 400) on iframe >> nth=0 >> internal:control=enter-frame >> .ui-icon.ui-icon-circle-trian
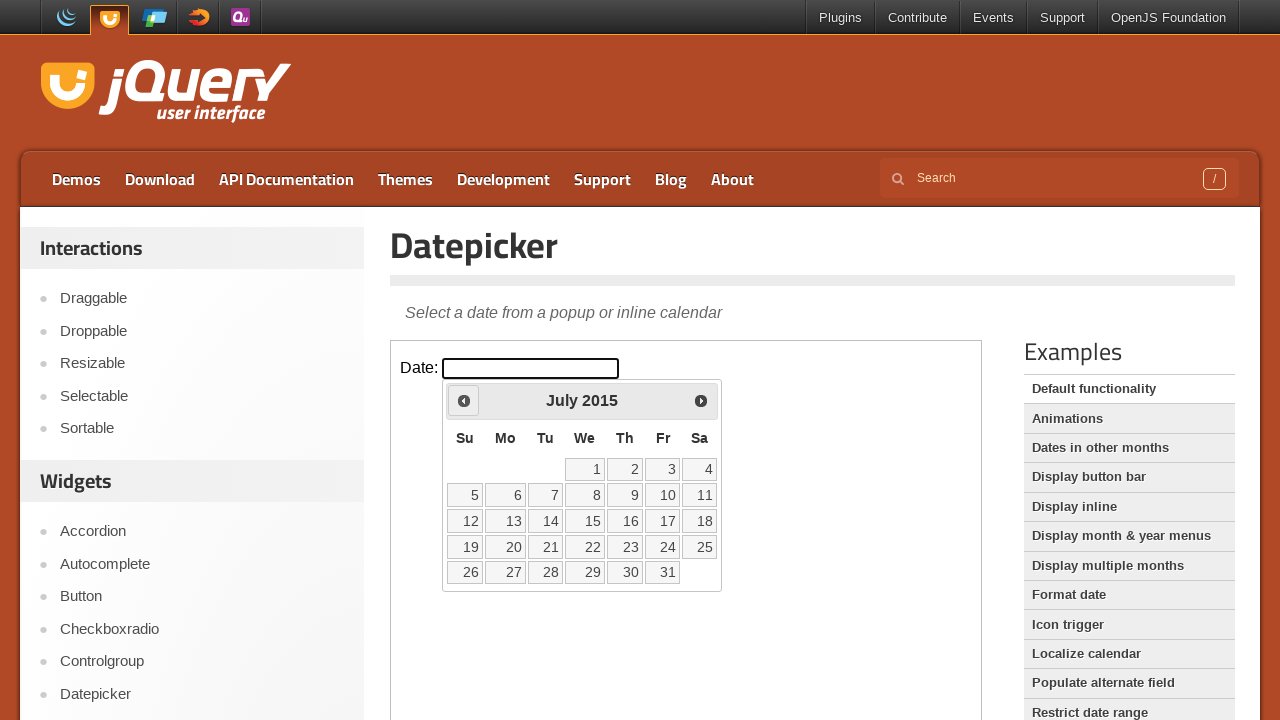

Retrieved current date picker state: July 2015
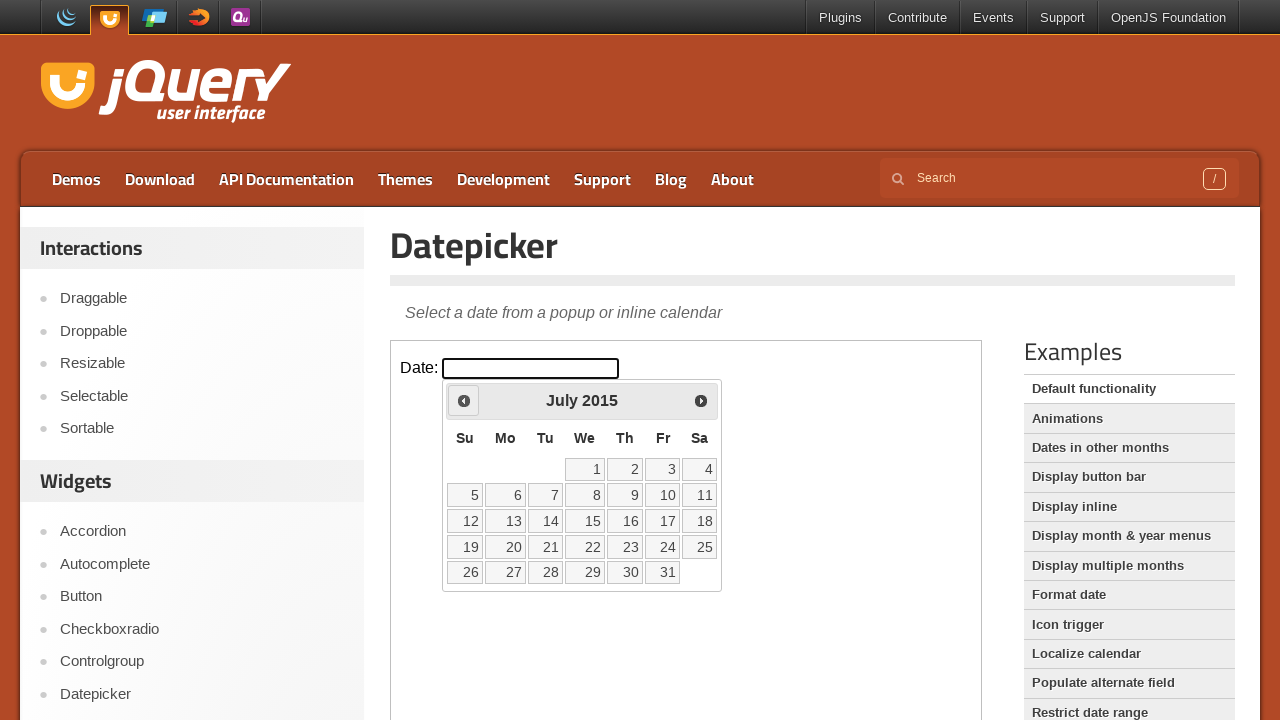

Clicked previous month button to navigate towards May 1999 at (464, 400) on iframe >> nth=0 >> internal:control=enter-frame >> .ui-icon.ui-icon-circle-trian
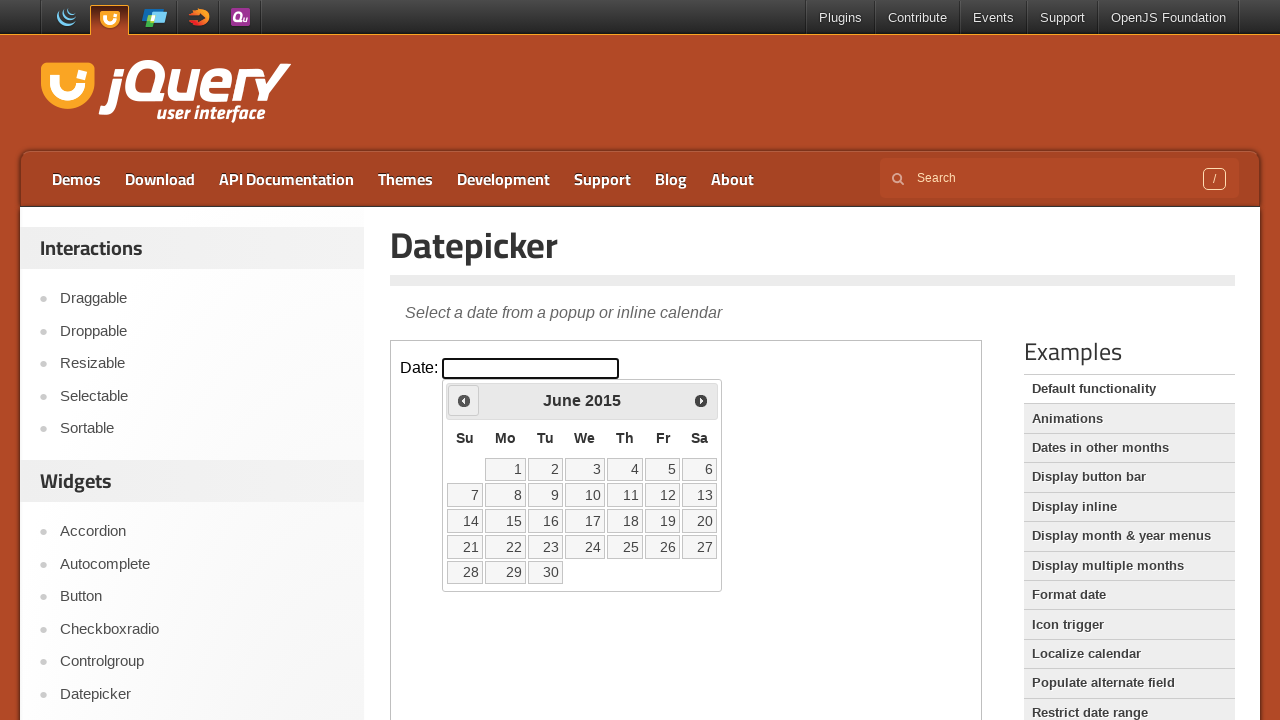

Retrieved current date picker state: June 2015
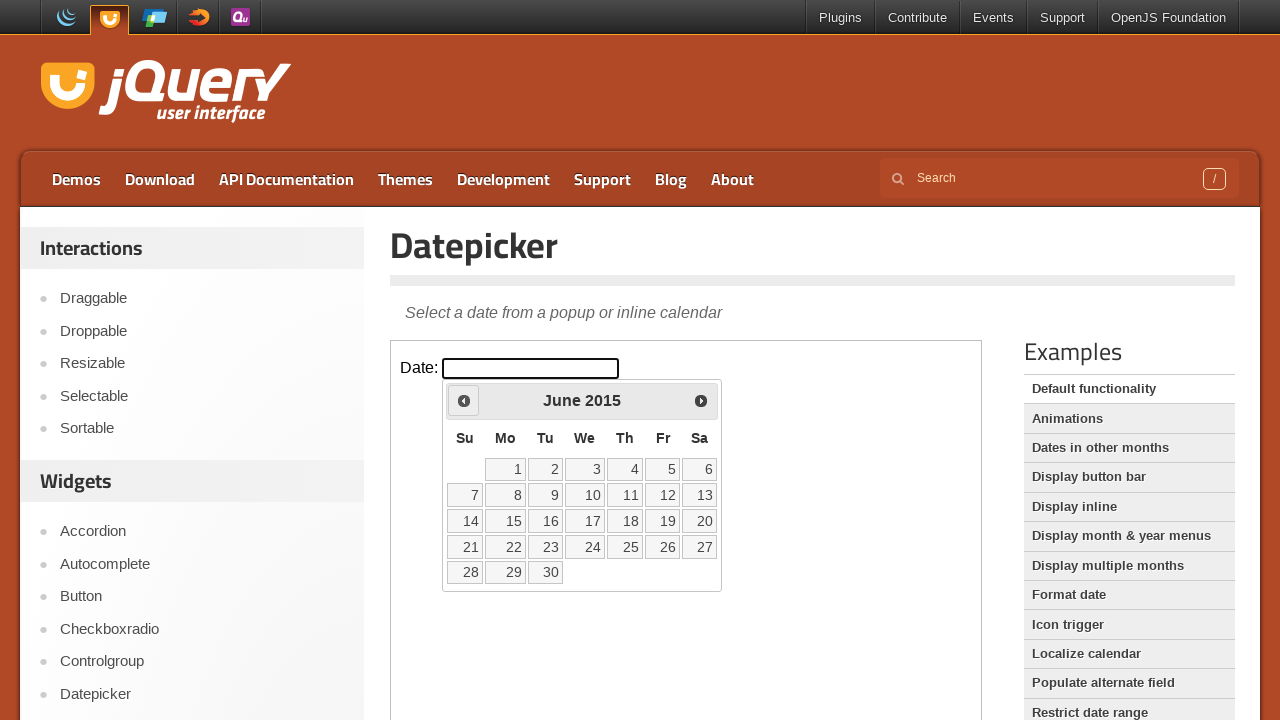

Clicked previous month button to navigate towards May 1999 at (464, 400) on iframe >> nth=0 >> internal:control=enter-frame >> .ui-icon.ui-icon-circle-trian
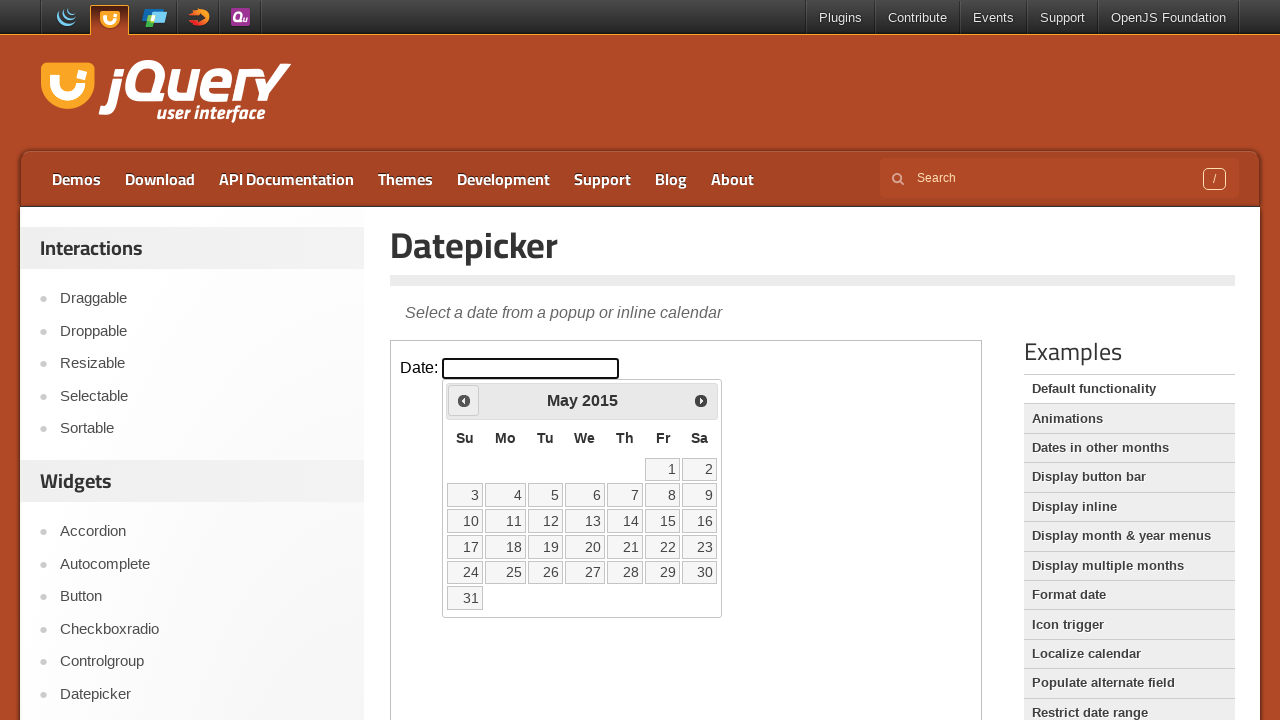

Retrieved current date picker state: May 2015
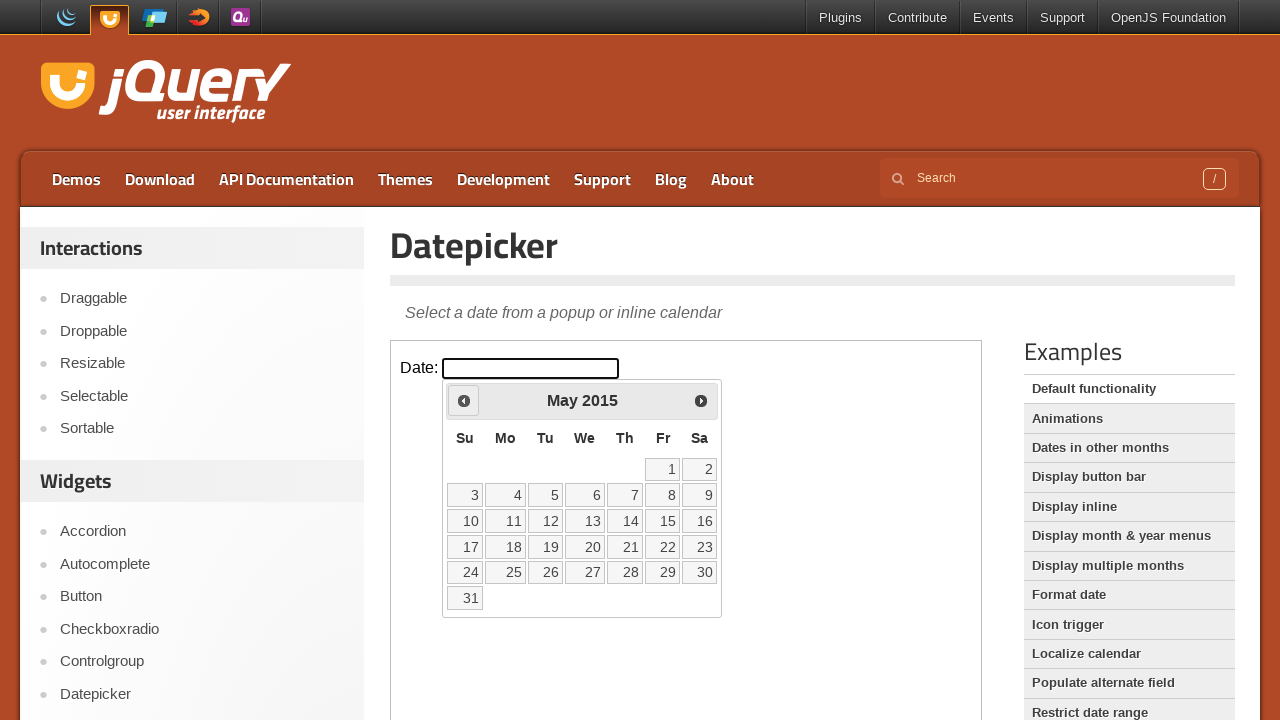

Clicked previous month button to navigate towards May 1999 at (464, 400) on iframe >> nth=0 >> internal:control=enter-frame >> .ui-icon.ui-icon-circle-trian
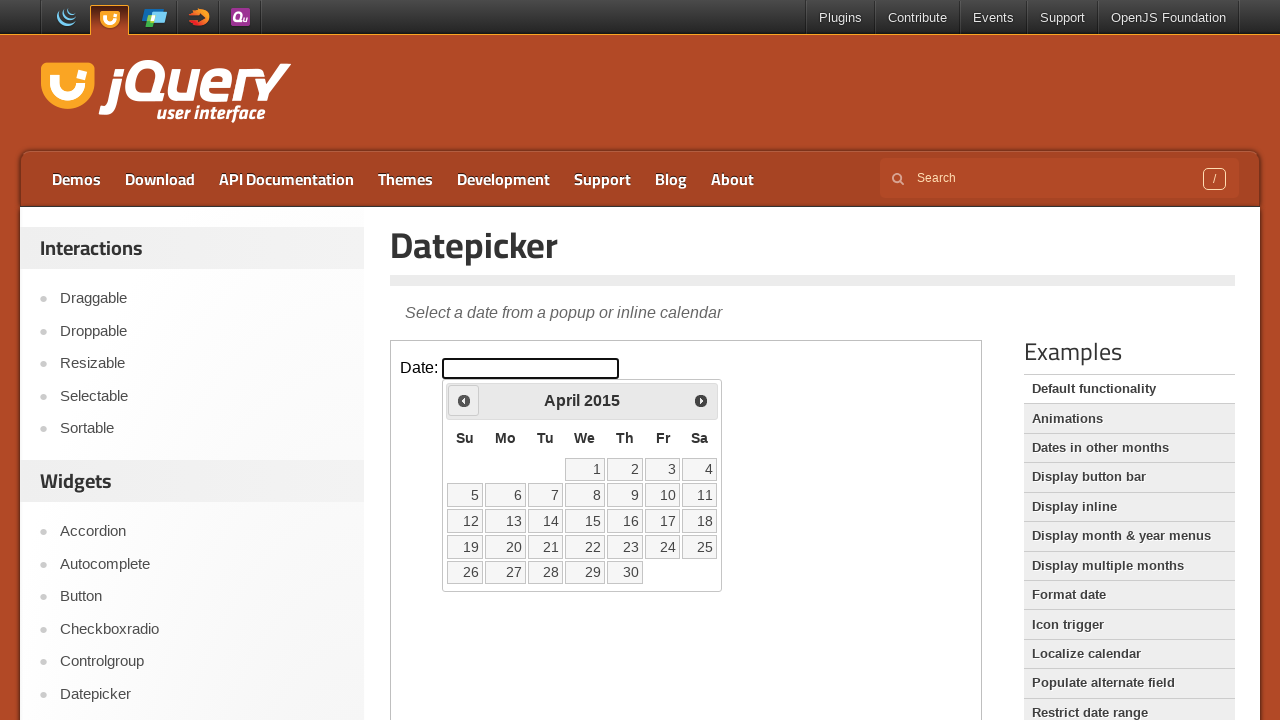

Retrieved current date picker state: April 2015
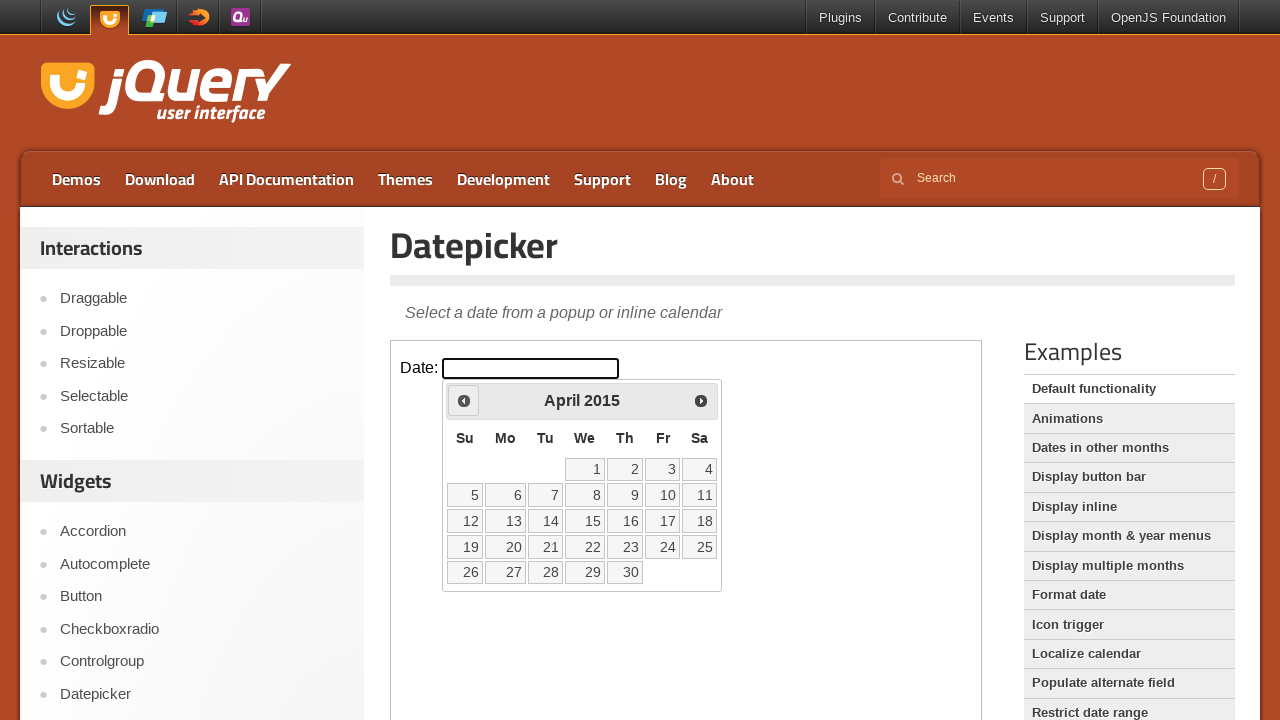

Clicked previous month button to navigate towards May 1999 at (464, 400) on iframe >> nth=0 >> internal:control=enter-frame >> .ui-icon.ui-icon-circle-trian
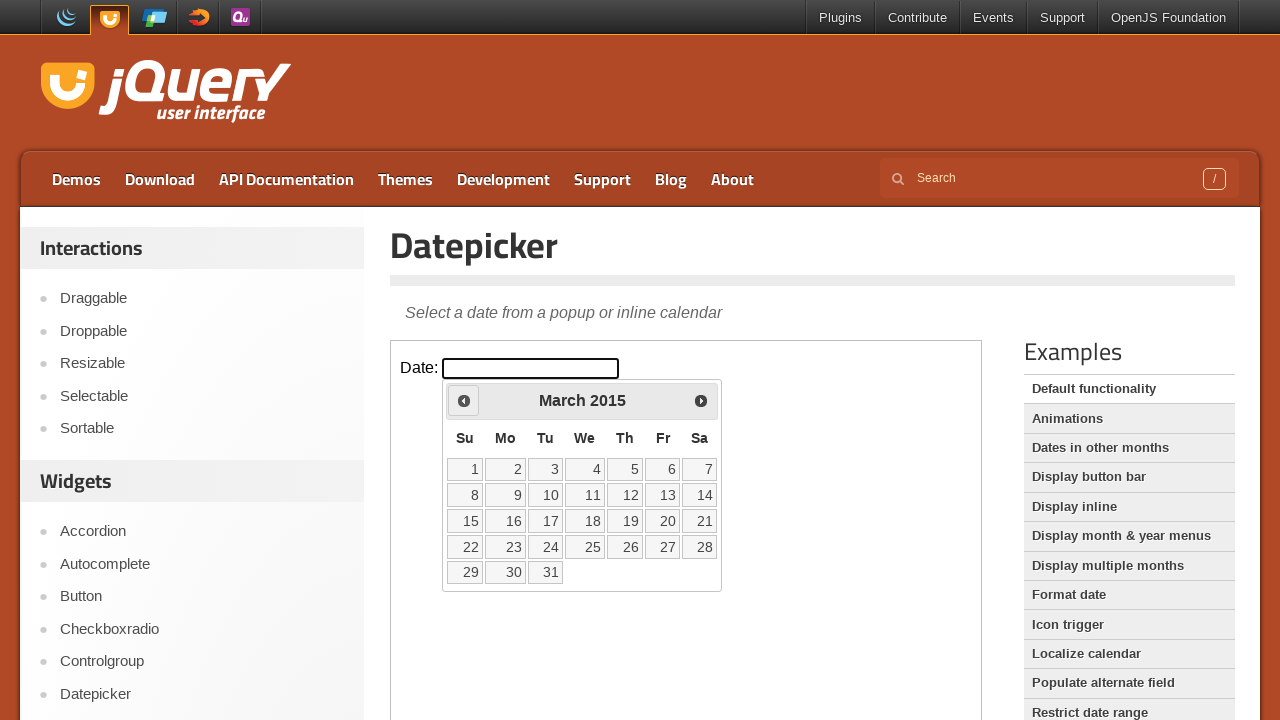

Retrieved current date picker state: March 2015
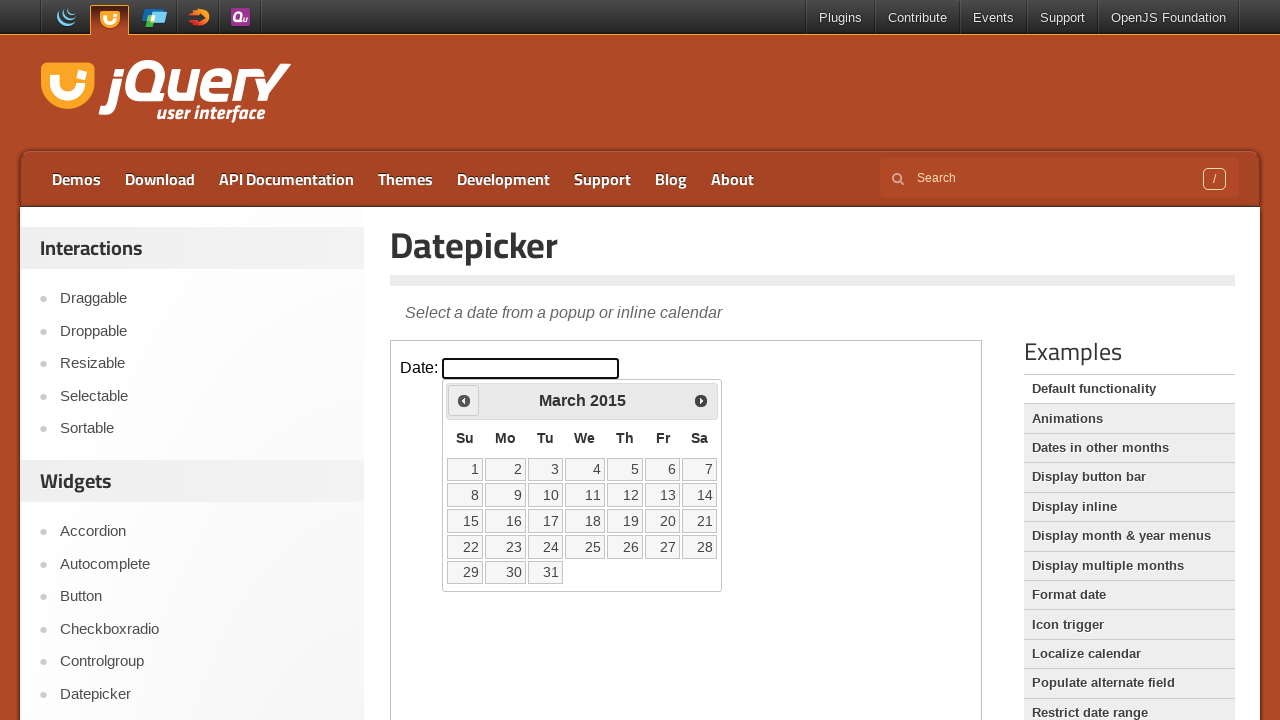

Clicked previous month button to navigate towards May 1999 at (464, 400) on iframe >> nth=0 >> internal:control=enter-frame >> .ui-icon.ui-icon-circle-trian
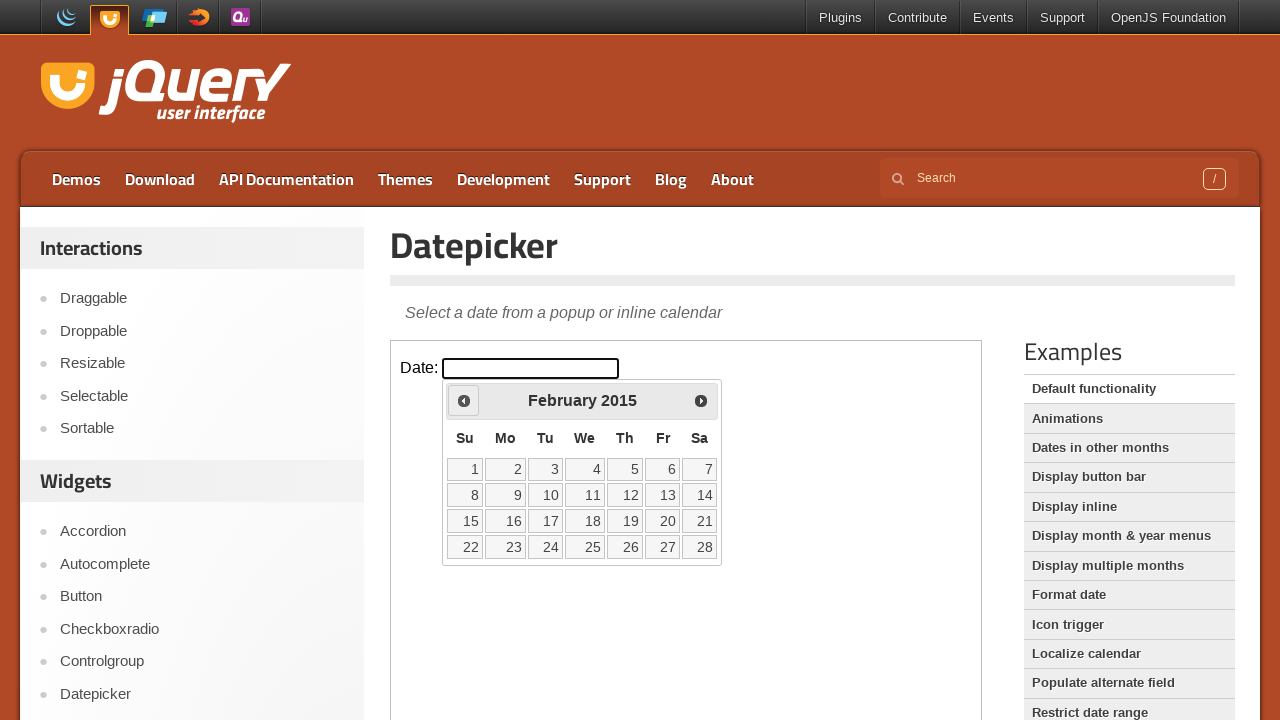

Retrieved current date picker state: February 2015
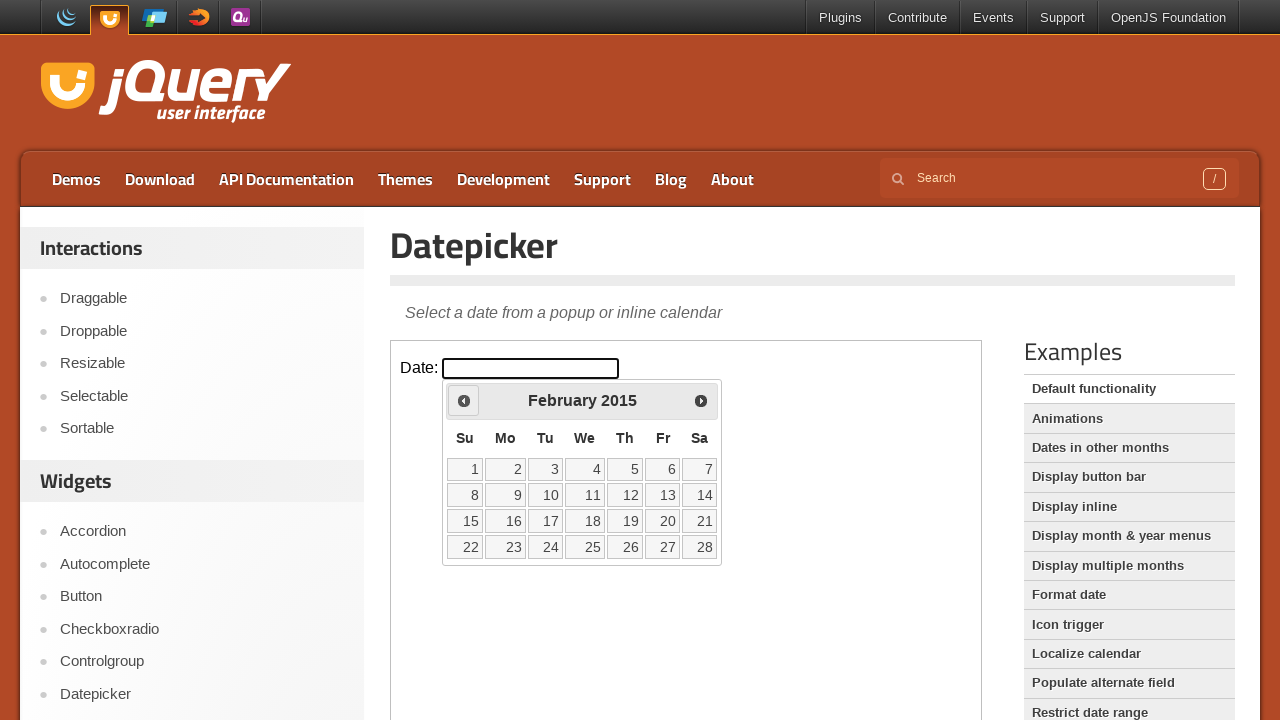

Clicked previous month button to navigate towards May 1999 at (464, 400) on iframe >> nth=0 >> internal:control=enter-frame >> .ui-icon.ui-icon-circle-trian
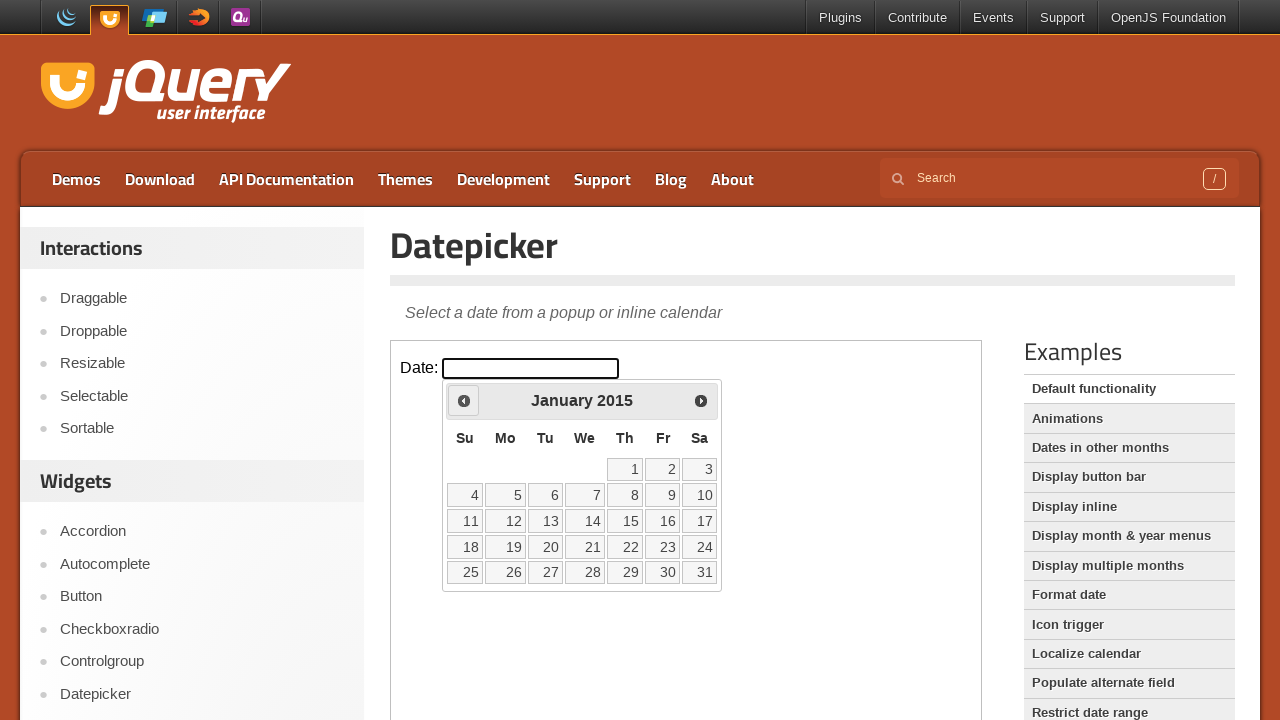

Retrieved current date picker state: January 2015
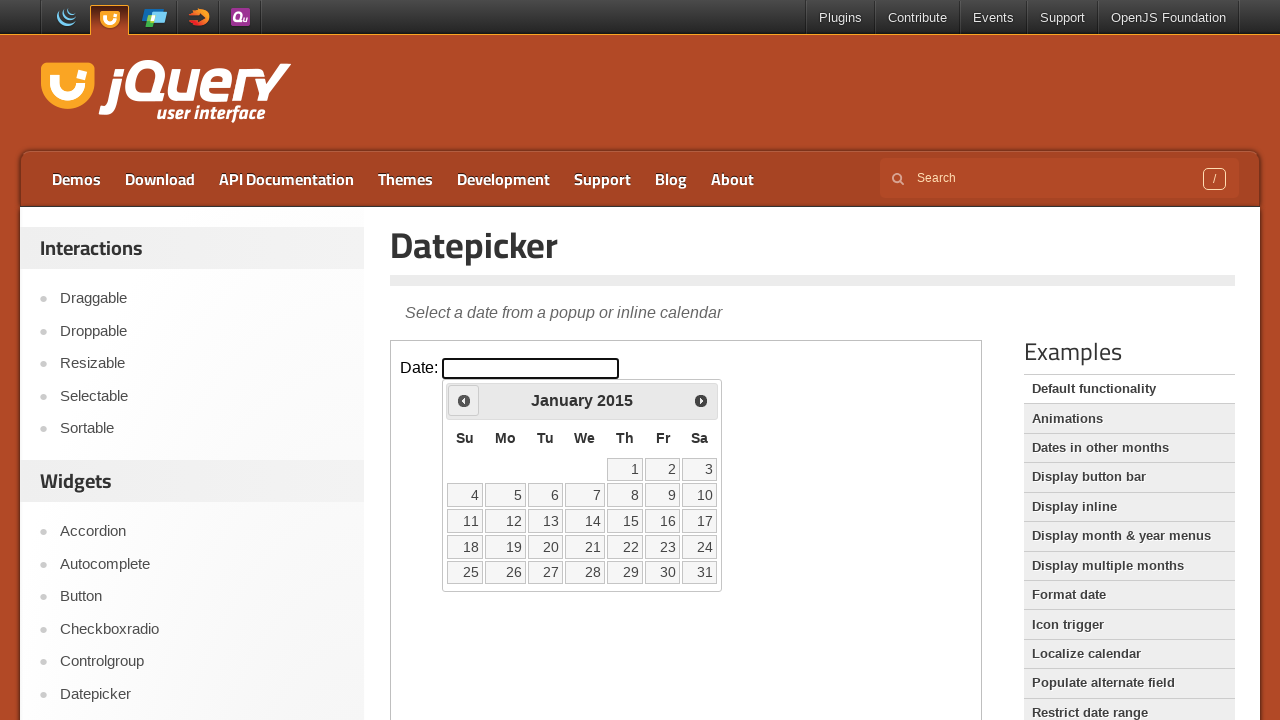

Clicked previous month button to navigate towards May 1999 at (464, 400) on iframe >> nth=0 >> internal:control=enter-frame >> .ui-icon.ui-icon-circle-trian
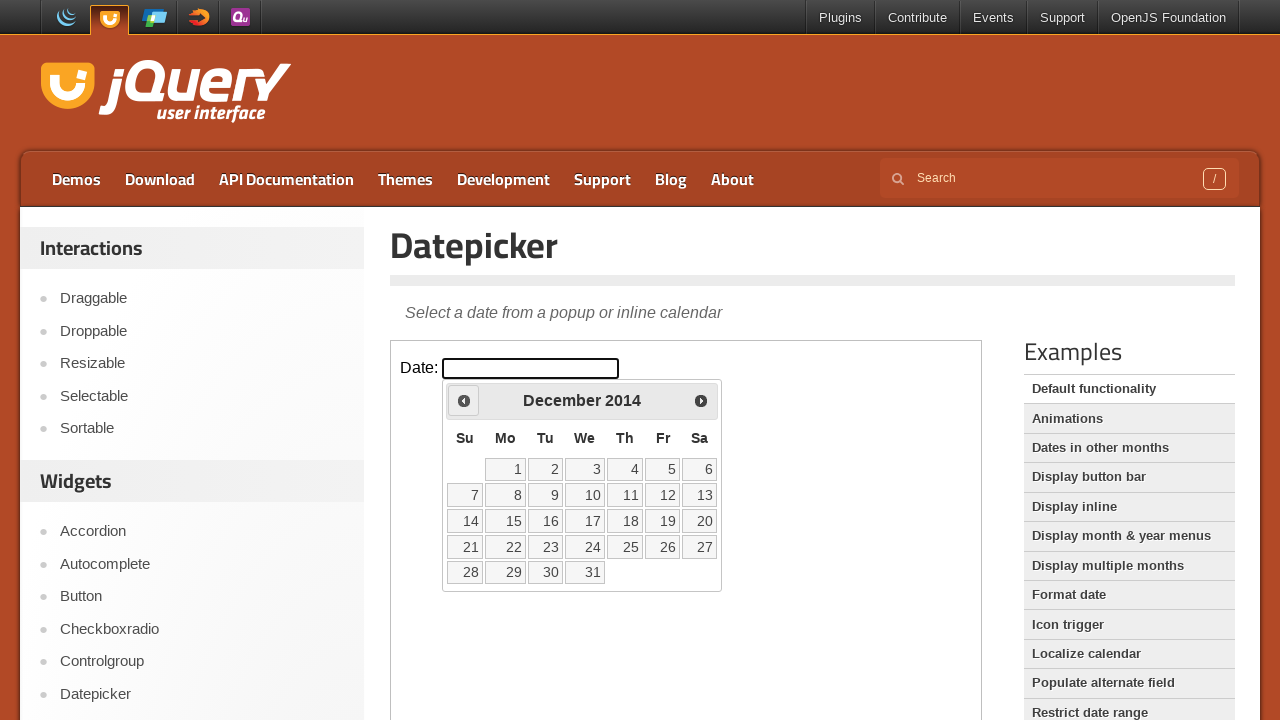

Retrieved current date picker state: December 2014
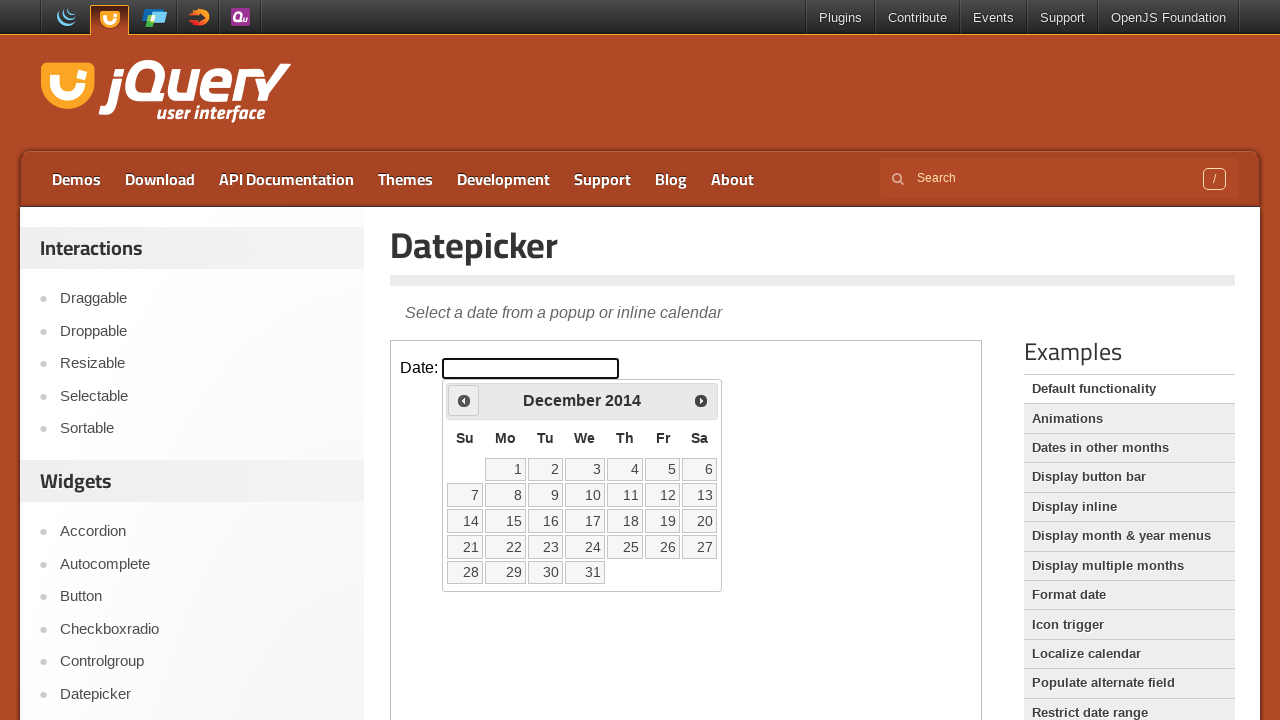

Clicked previous month button to navigate towards May 1999 at (464, 400) on iframe >> nth=0 >> internal:control=enter-frame >> .ui-icon.ui-icon-circle-trian
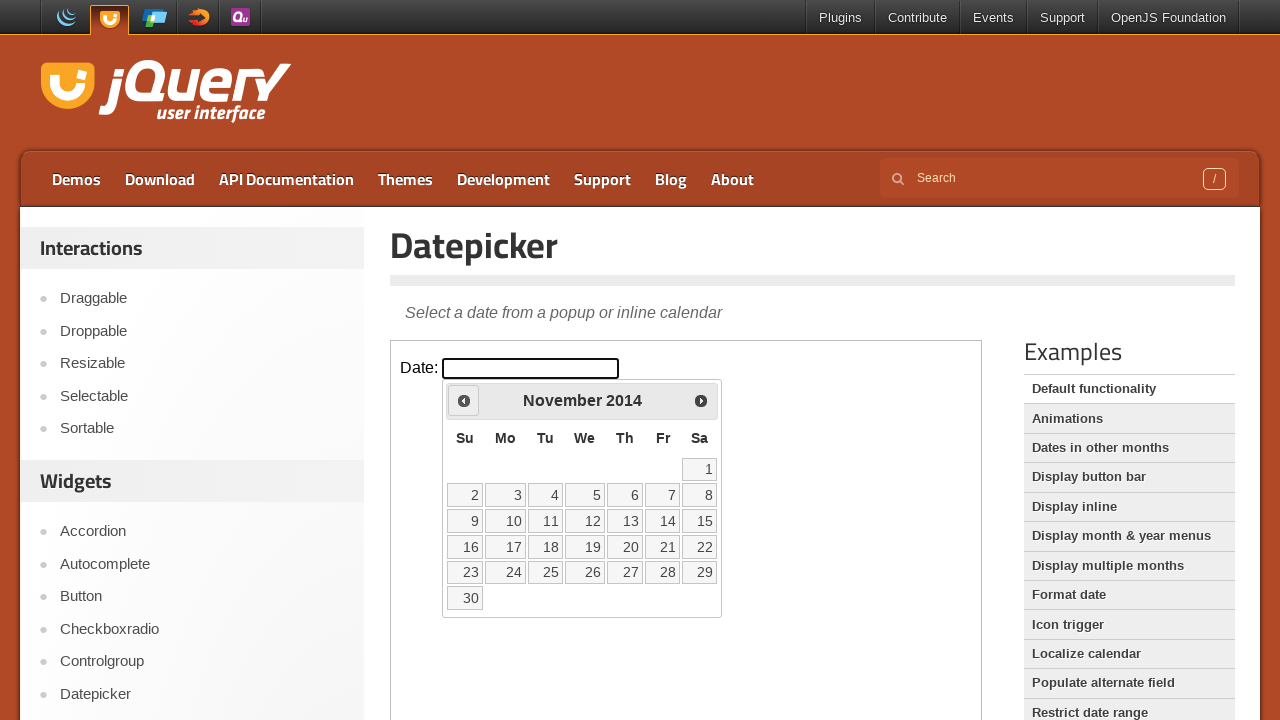

Retrieved current date picker state: November 2014
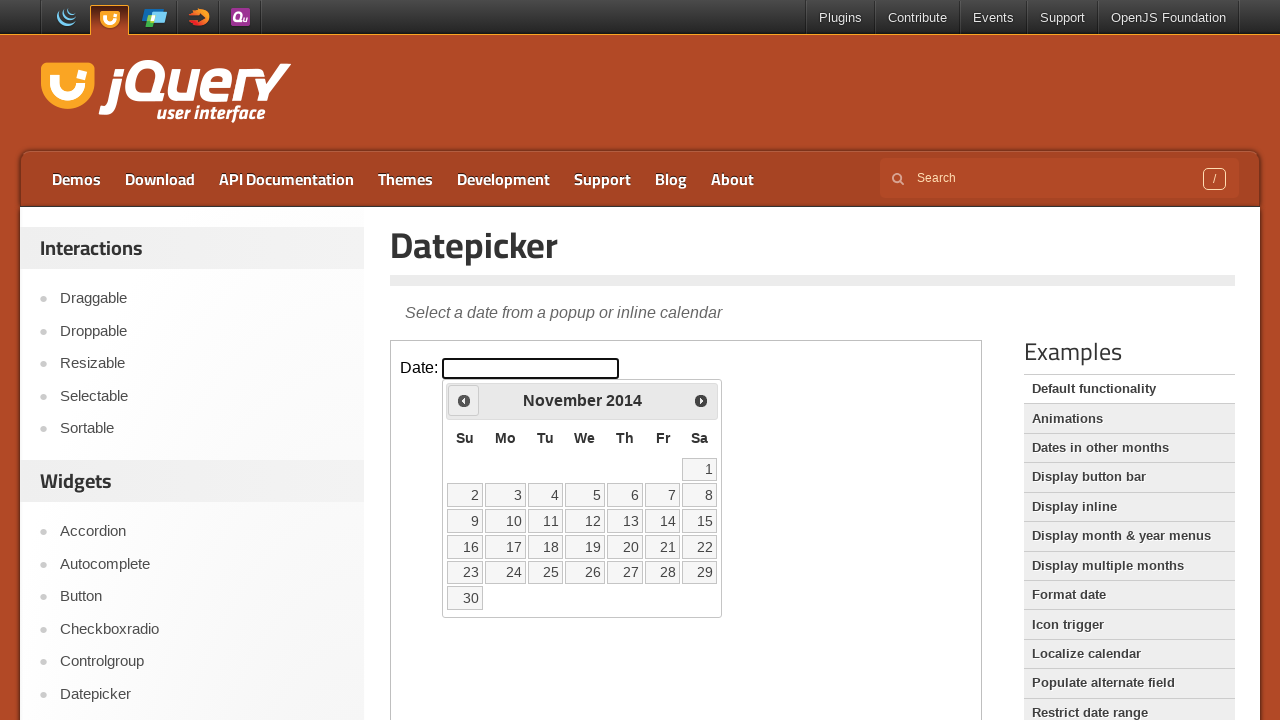

Clicked previous month button to navigate towards May 1999 at (464, 400) on iframe >> nth=0 >> internal:control=enter-frame >> .ui-icon.ui-icon-circle-trian
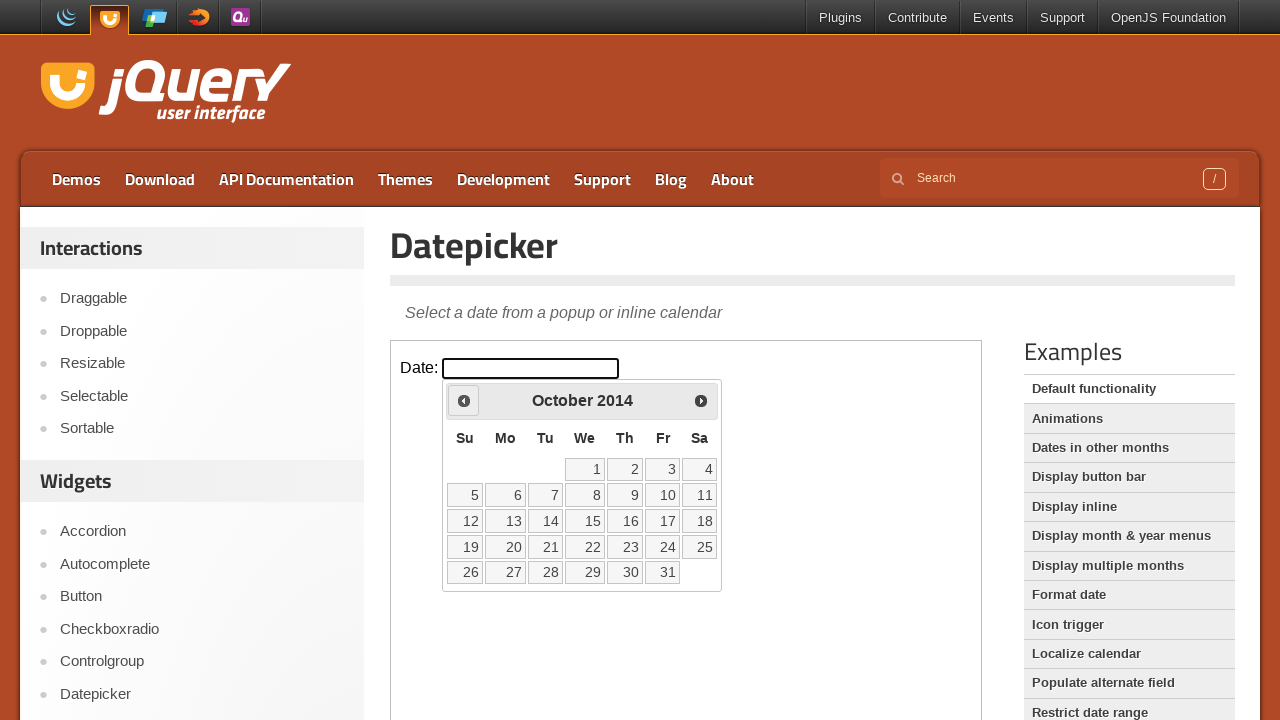

Retrieved current date picker state: October 2014
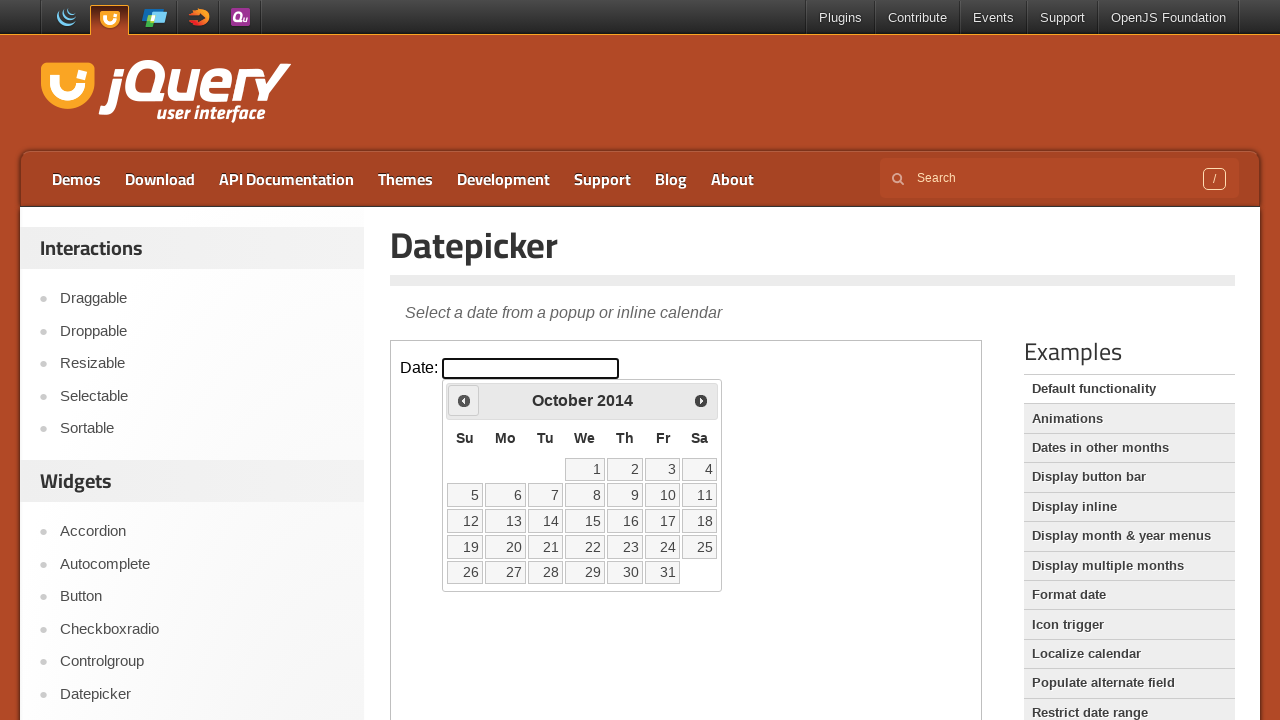

Clicked previous month button to navigate towards May 1999 at (464, 400) on iframe >> nth=0 >> internal:control=enter-frame >> .ui-icon.ui-icon-circle-trian
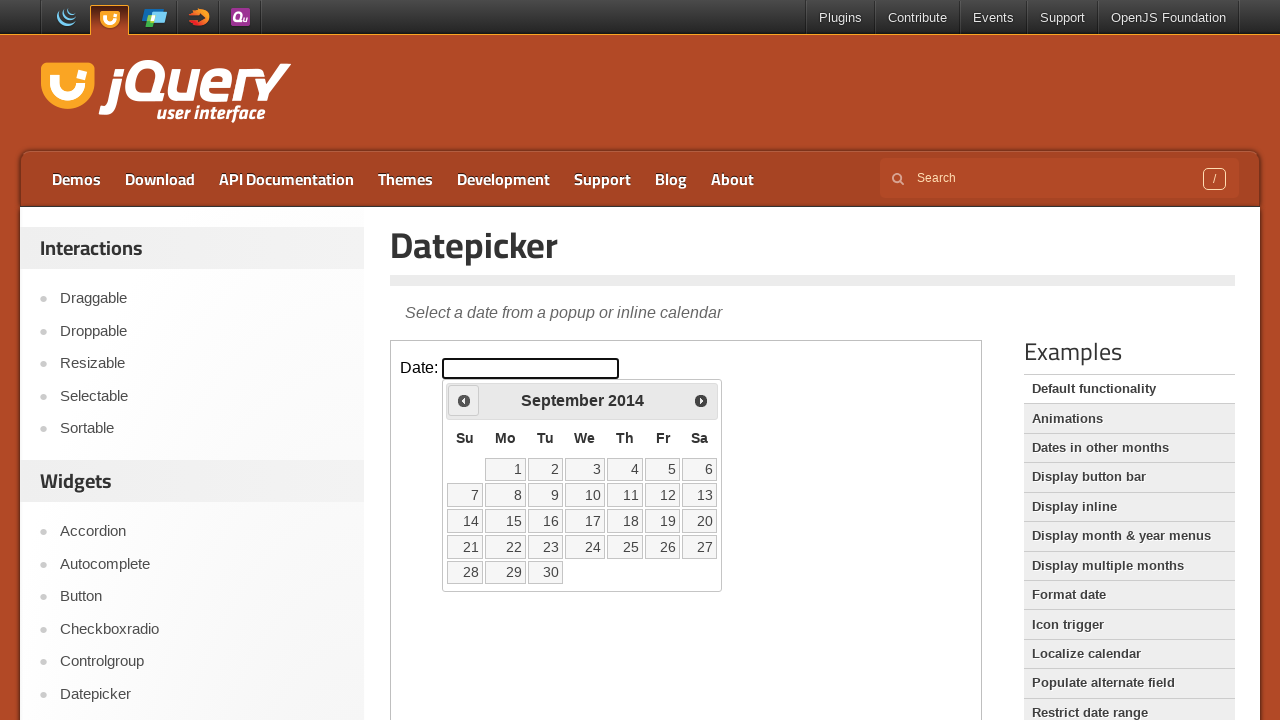

Retrieved current date picker state: September 2014
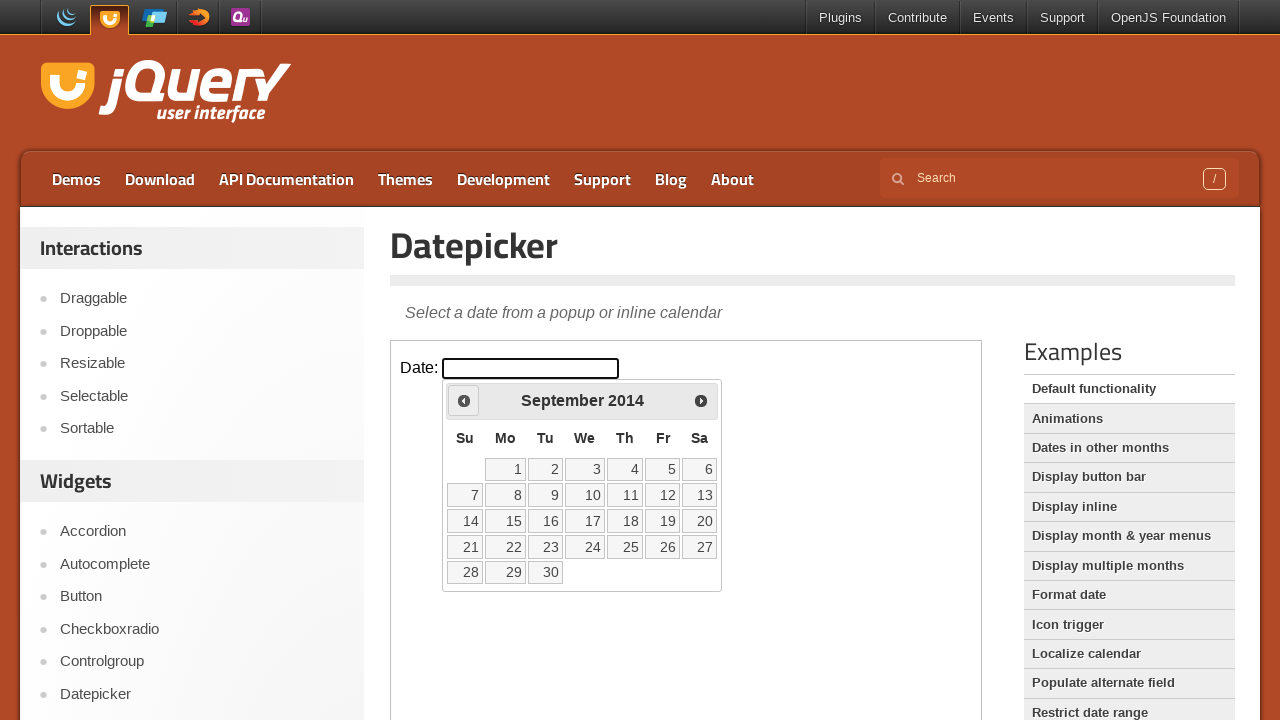

Clicked previous month button to navigate towards May 1999 at (464, 400) on iframe >> nth=0 >> internal:control=enter-frame >> .ui-icon.ui-icon-circle-trian
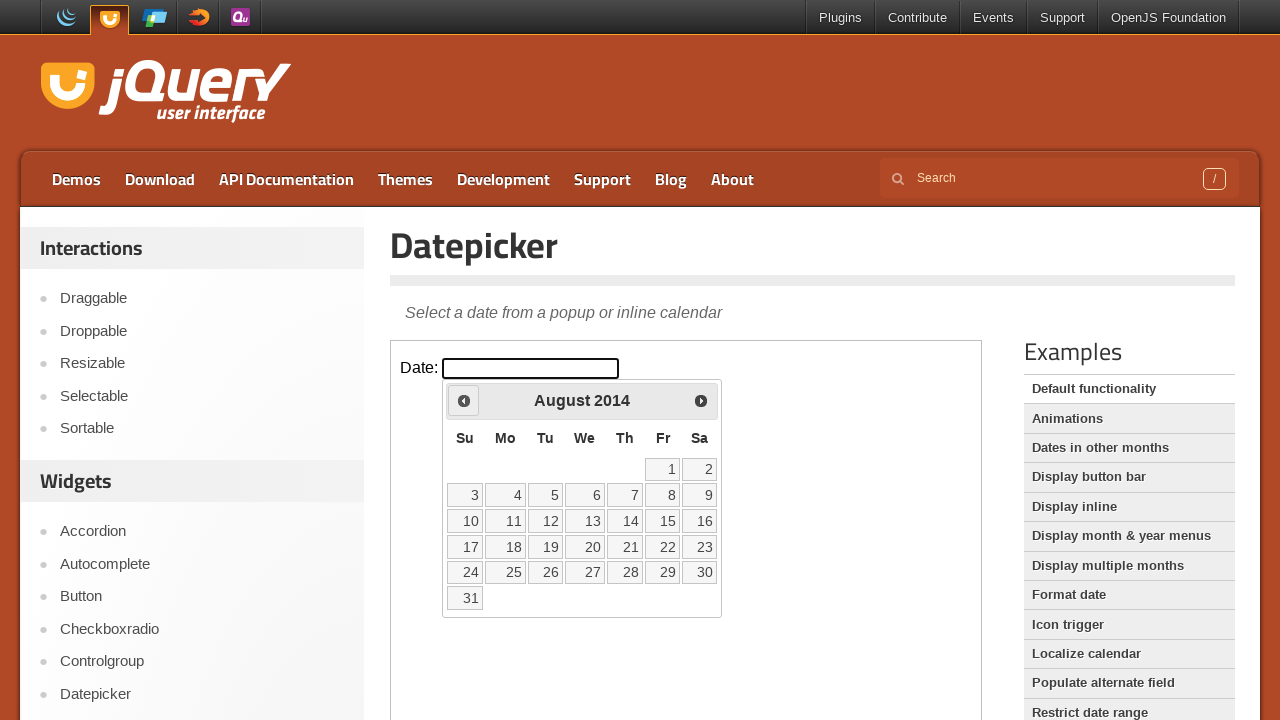

Retrieved current date picker state: August 2014
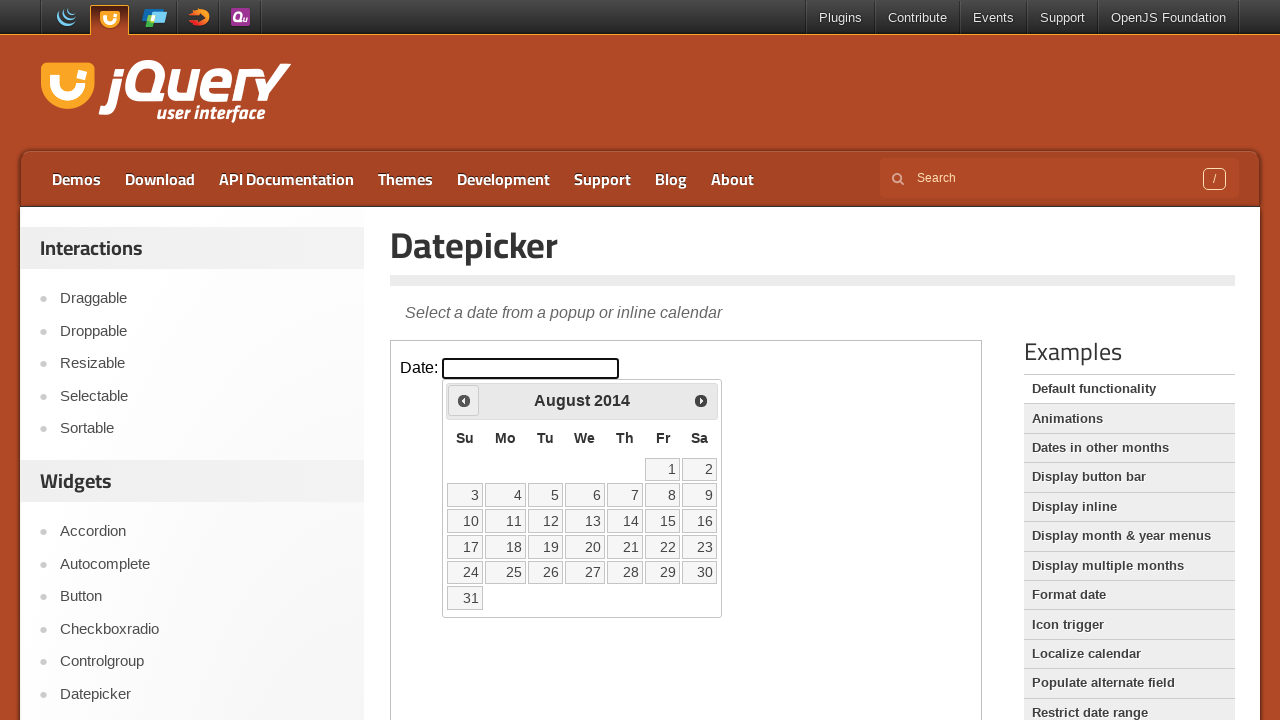

Clicked previous month button to navigate towards May 1999 at (464, 400) on iframe >> nth=0 >> internal:control=enter-frame >> .ui-icon.ui-icon-circle-trian
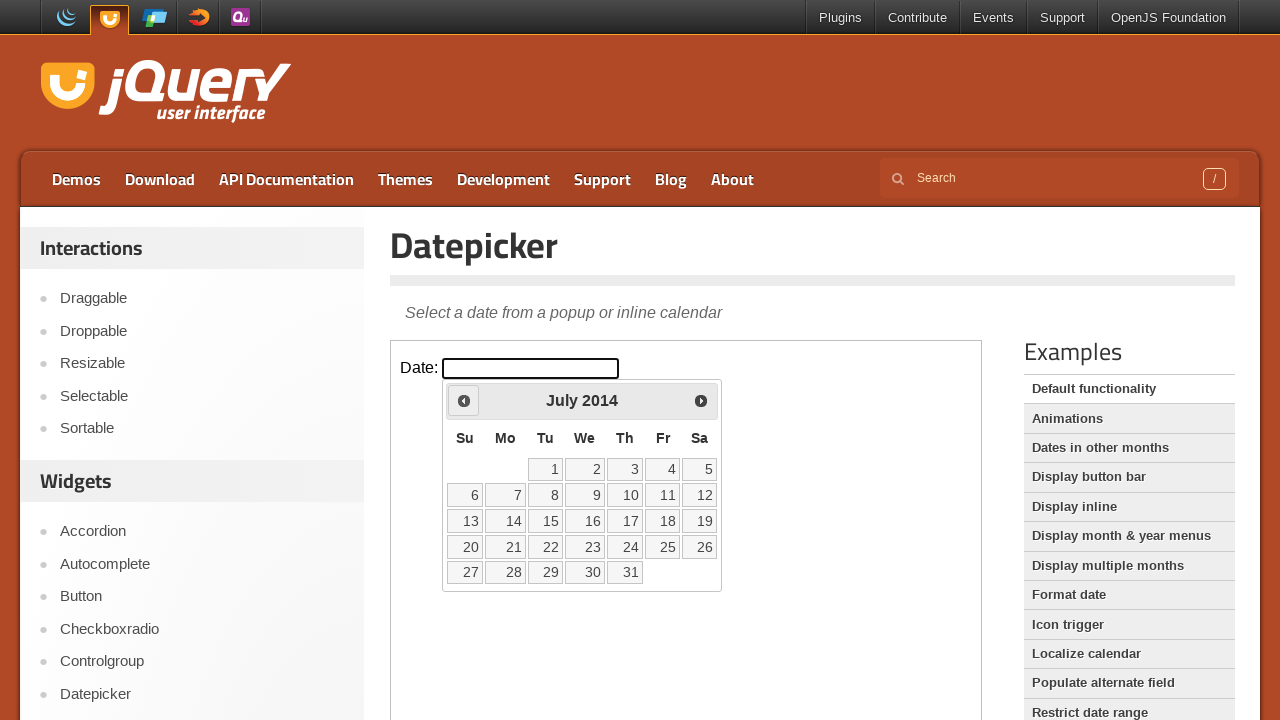

Retrieved current date picker state: July 2014
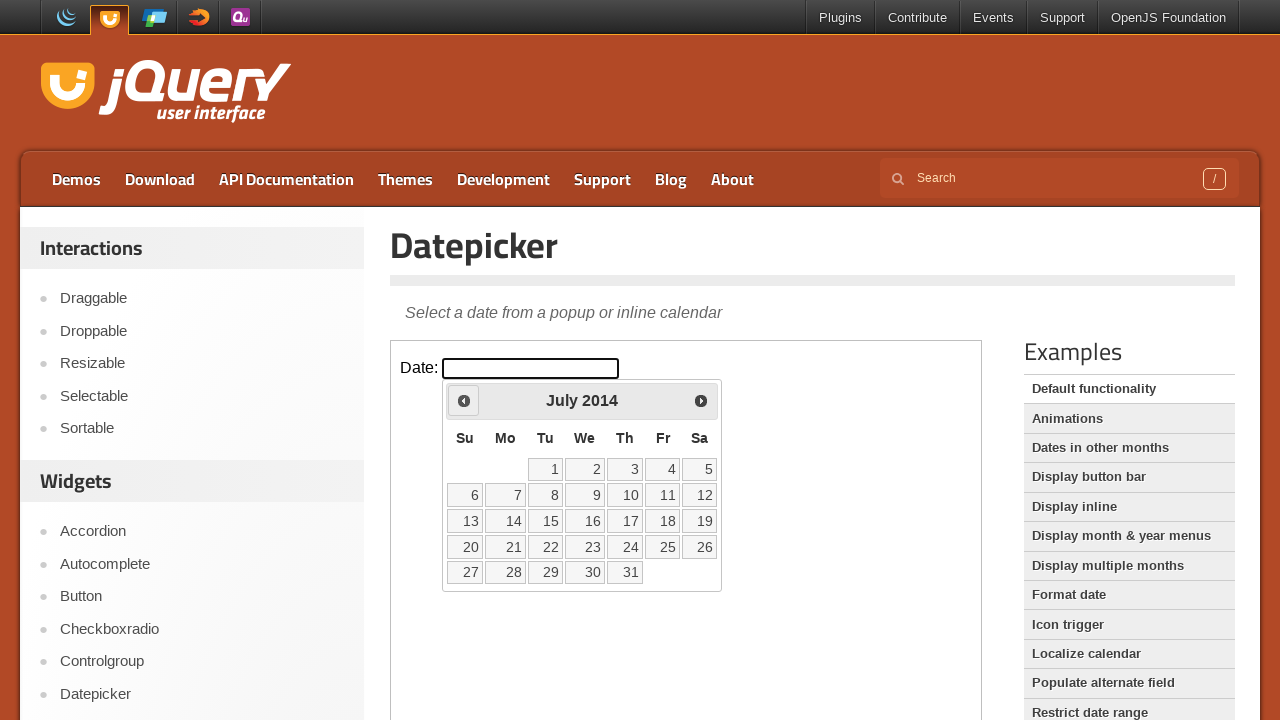

Clicked previous month button to navigate towards May 1999 at (464, 400) on iframe >> nth=0 >> internal:control=enter-frame >> .ui-icon.ui-icon-circle-trian
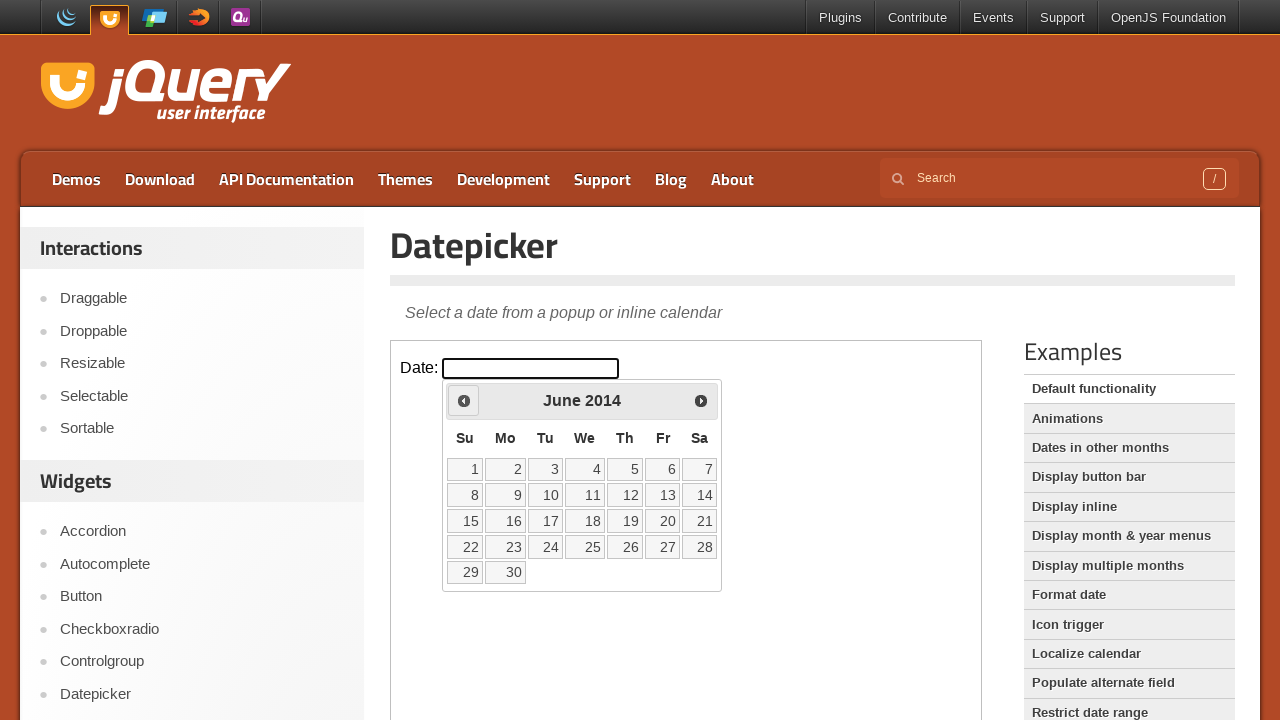

Retrieved current date picker state: June 2014
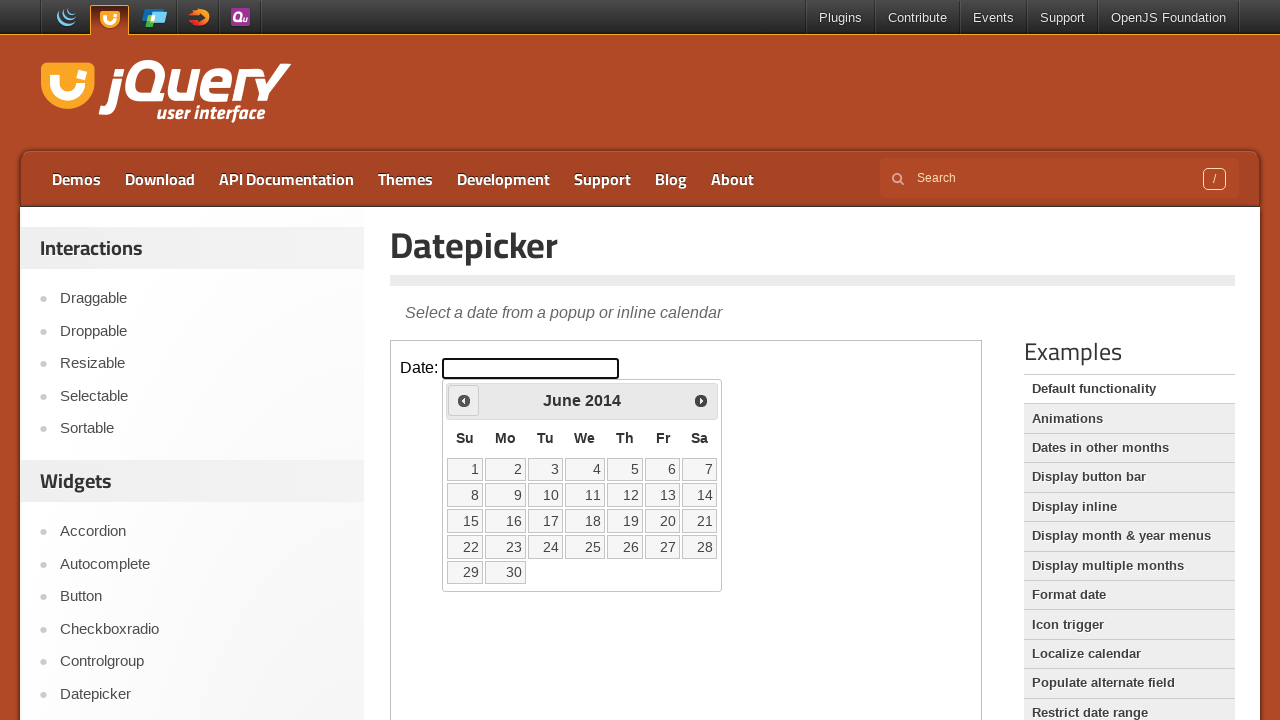

Clicked previous month button to navigate towards May 1999 at (464, 400) on iframe >> nth=0 >> internal:control=enter-frame >> .ui-icon.ui-icon-circle-trian
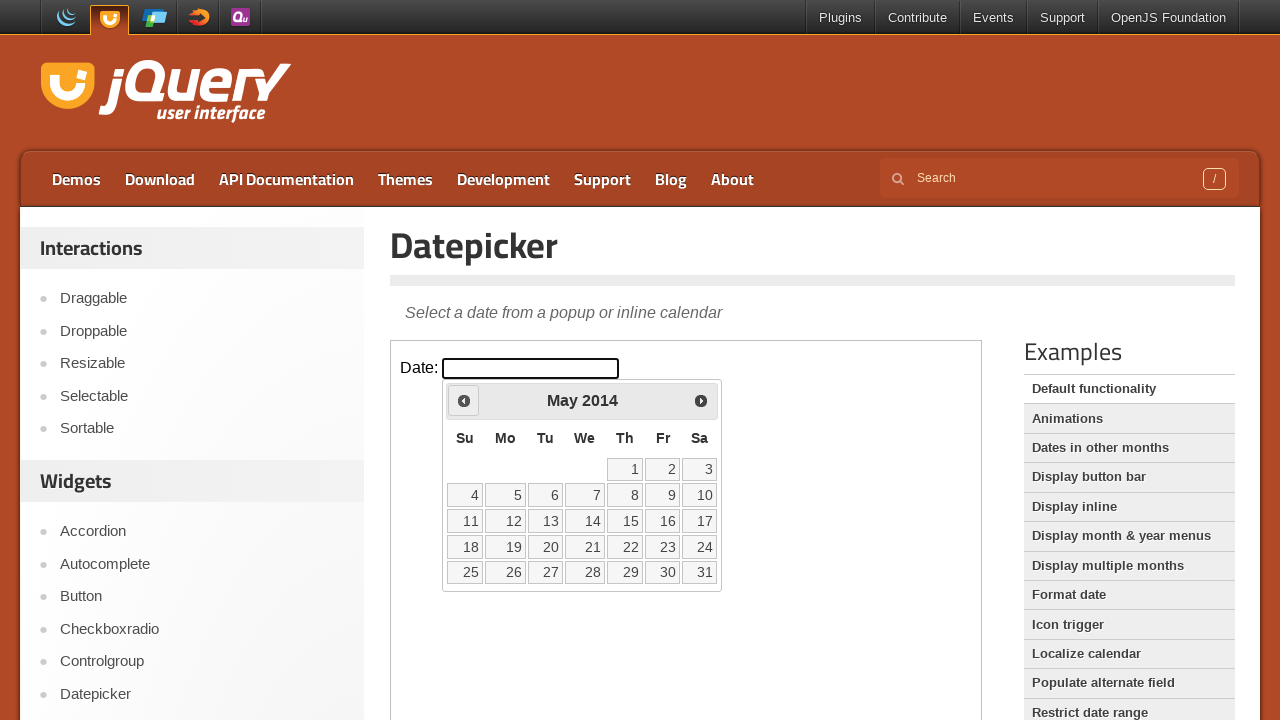

Retrieved current date picker state: May 2014
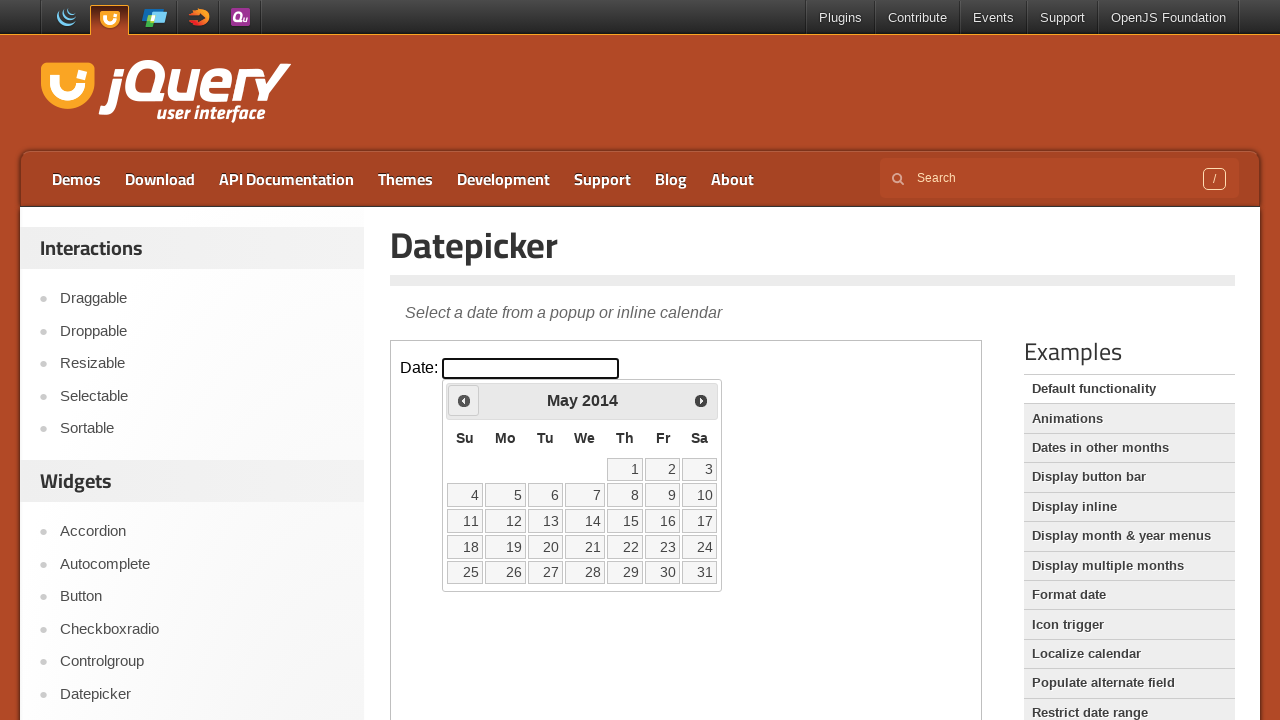

Clicked previous month button to navigate towards May 1999 at (464, 400) on iframe >> nth=0 >> internal:control=enter-frame >> .ui-icon.ui-icon-circle-trian
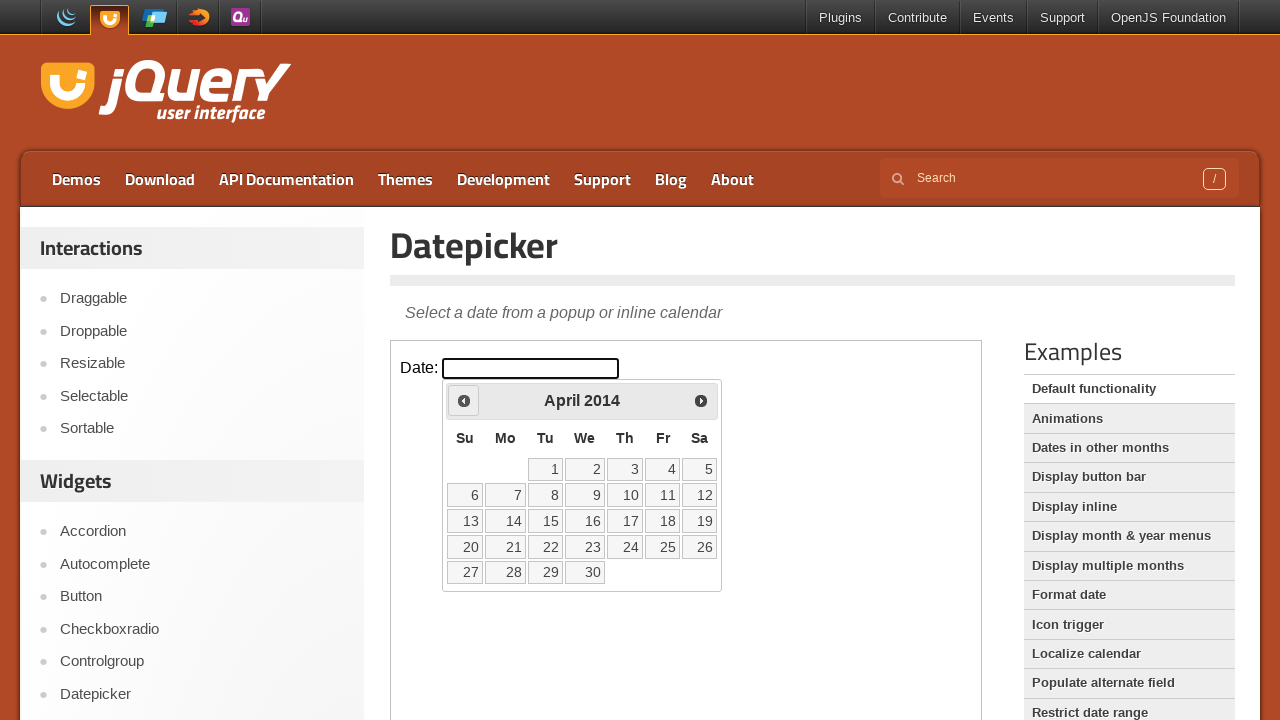

Retrieved current date picker state: April 2014
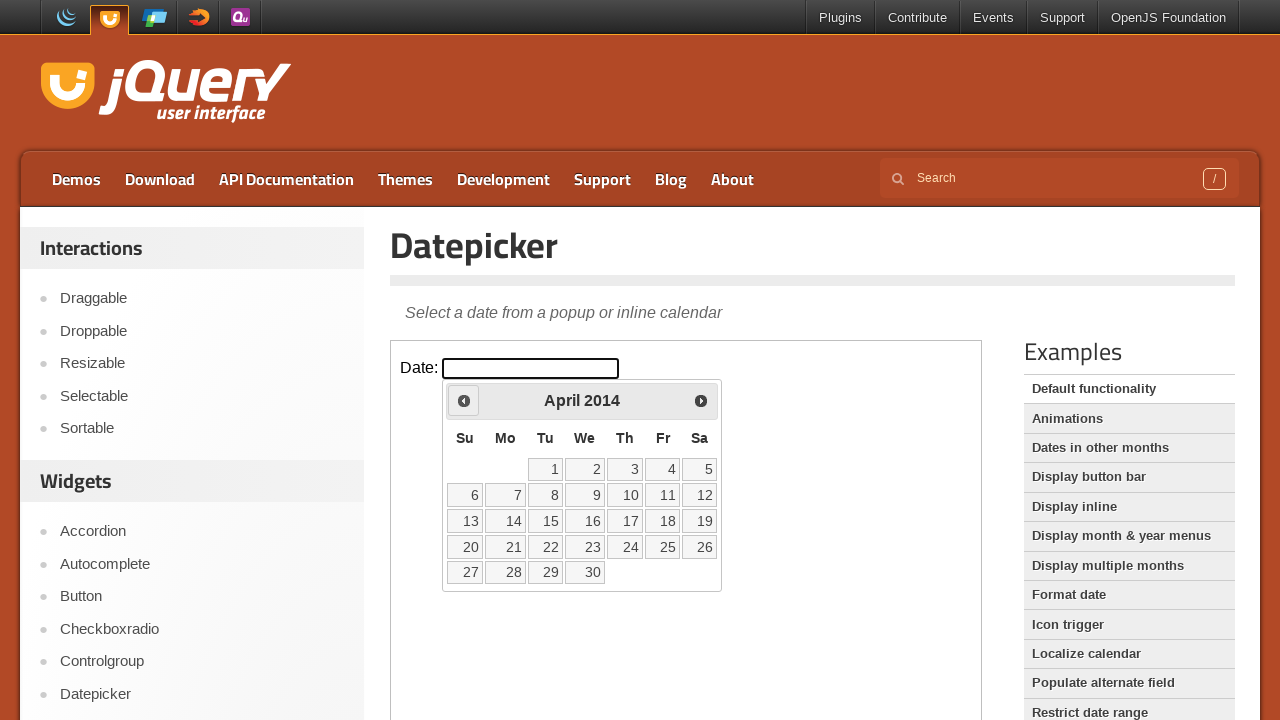

Clicked previous month button to navigate towards May 1999 at (464, 400) on iframe >> nth=0 >> internal:control=enter-frame >> .ui-icon.ui-icon-circle-trian
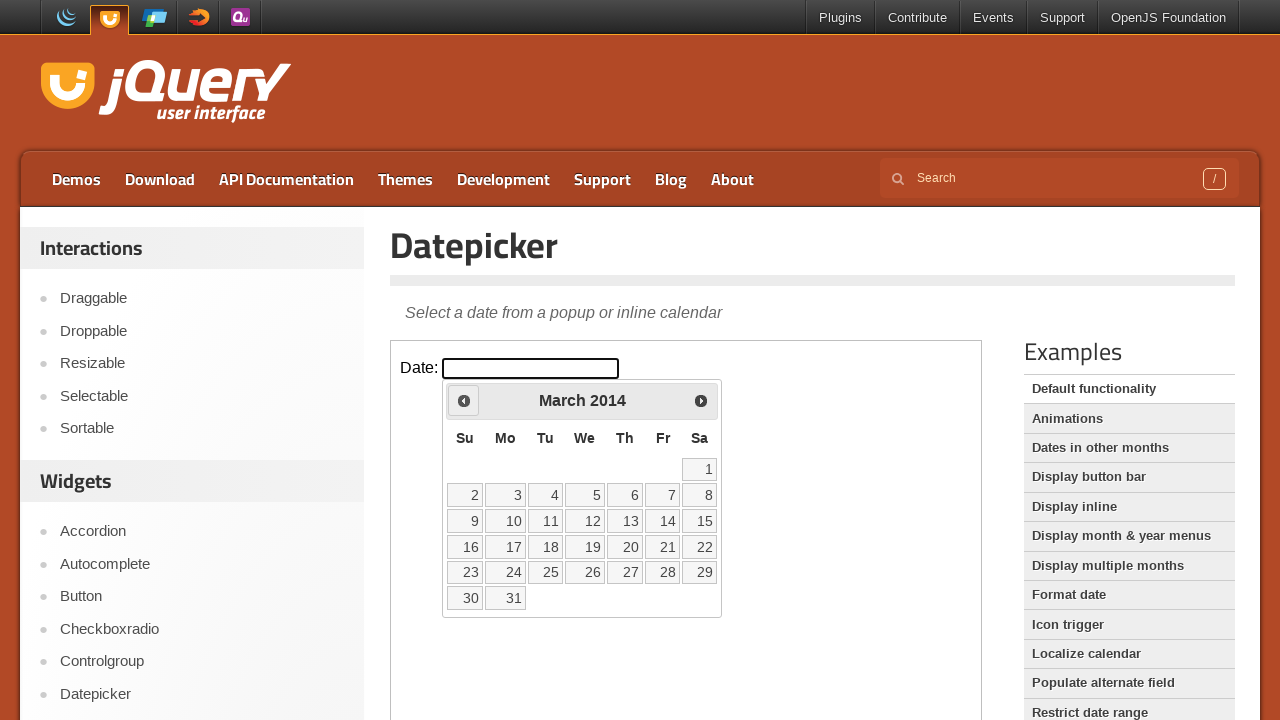

Retrieved current date picker state: March 2014
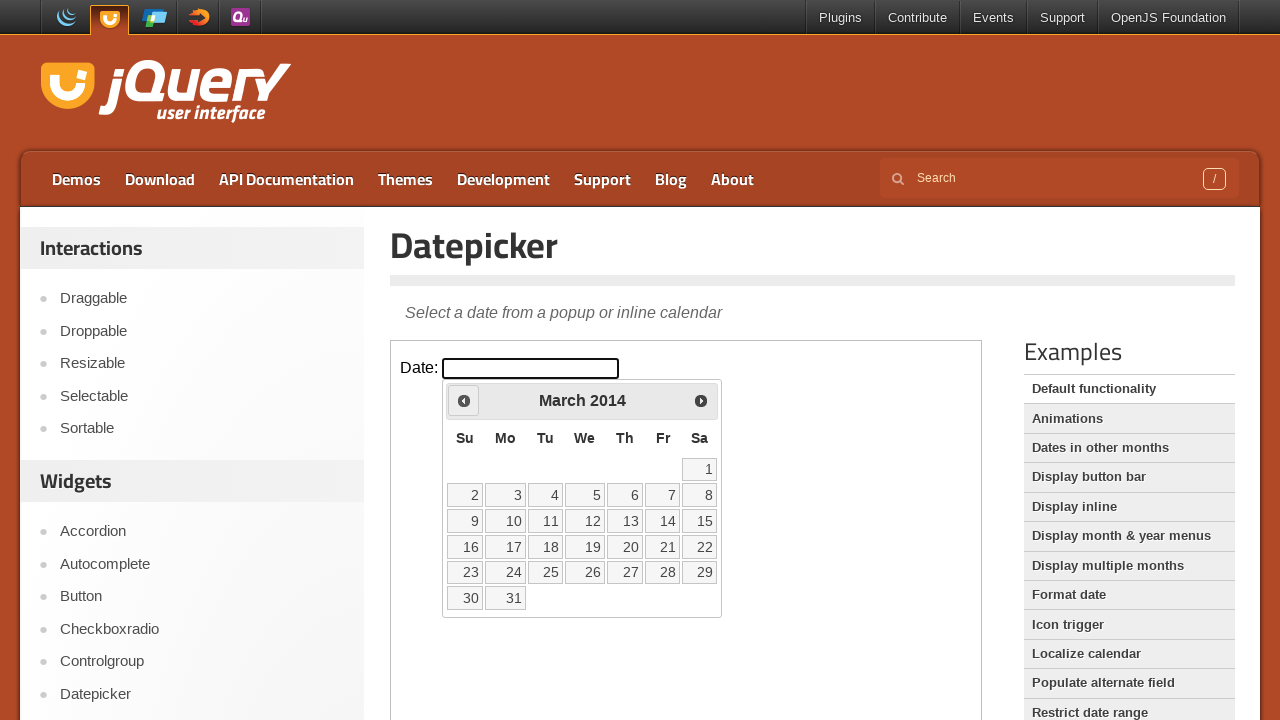

Clicked previous month button to navigate towards May 1999 at (464, 400) on iframe >> nth=0 >> internal:control=enter-frame >> .ui-icon.ui-icon-circle-trian
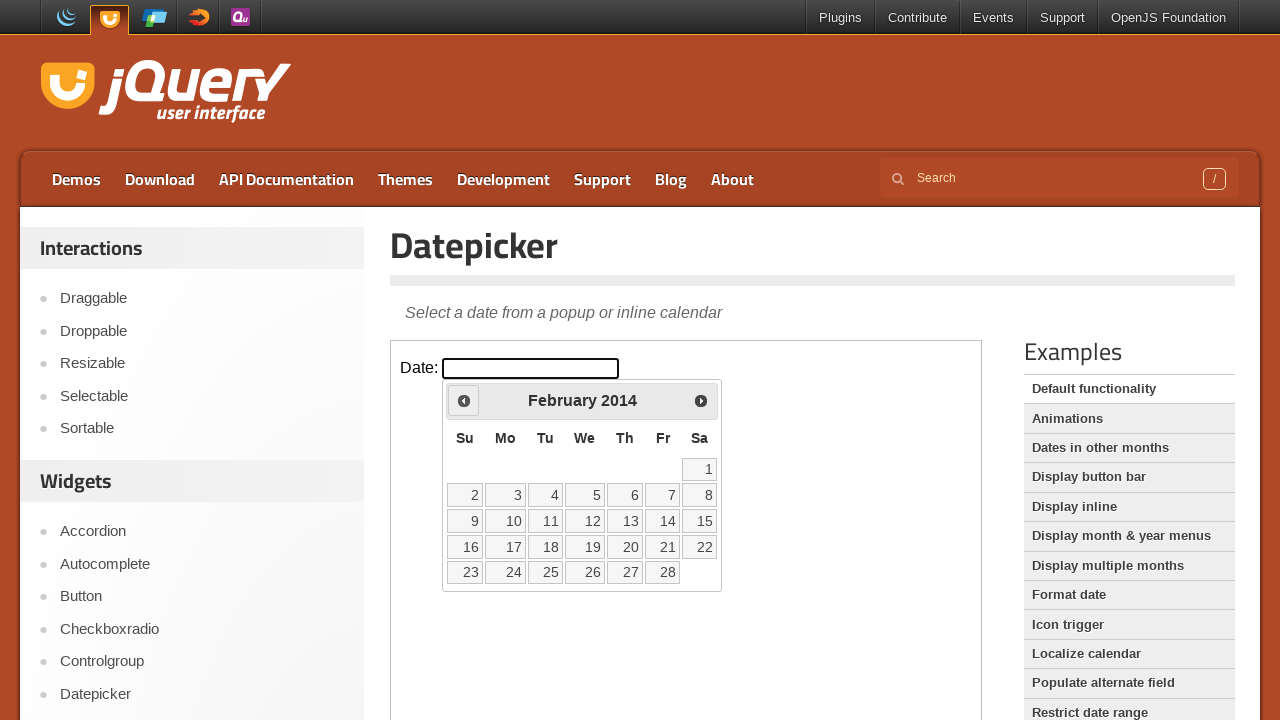

Retrieved current date picker state: February 2014
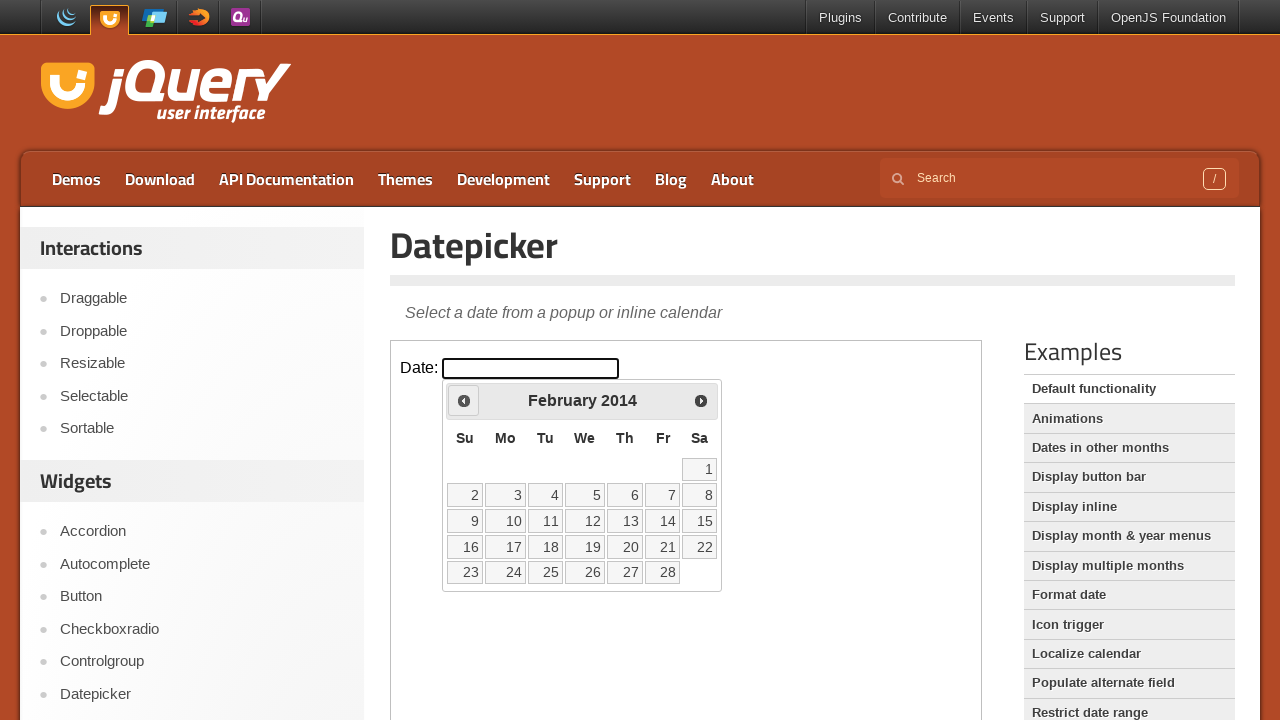

Clicked previous month button to navigate towards May 1999 at (464, 400) on iframe >> nth=0 >> internal:control=enter-frame >> .ui-icon.ui-icon-circle-trian
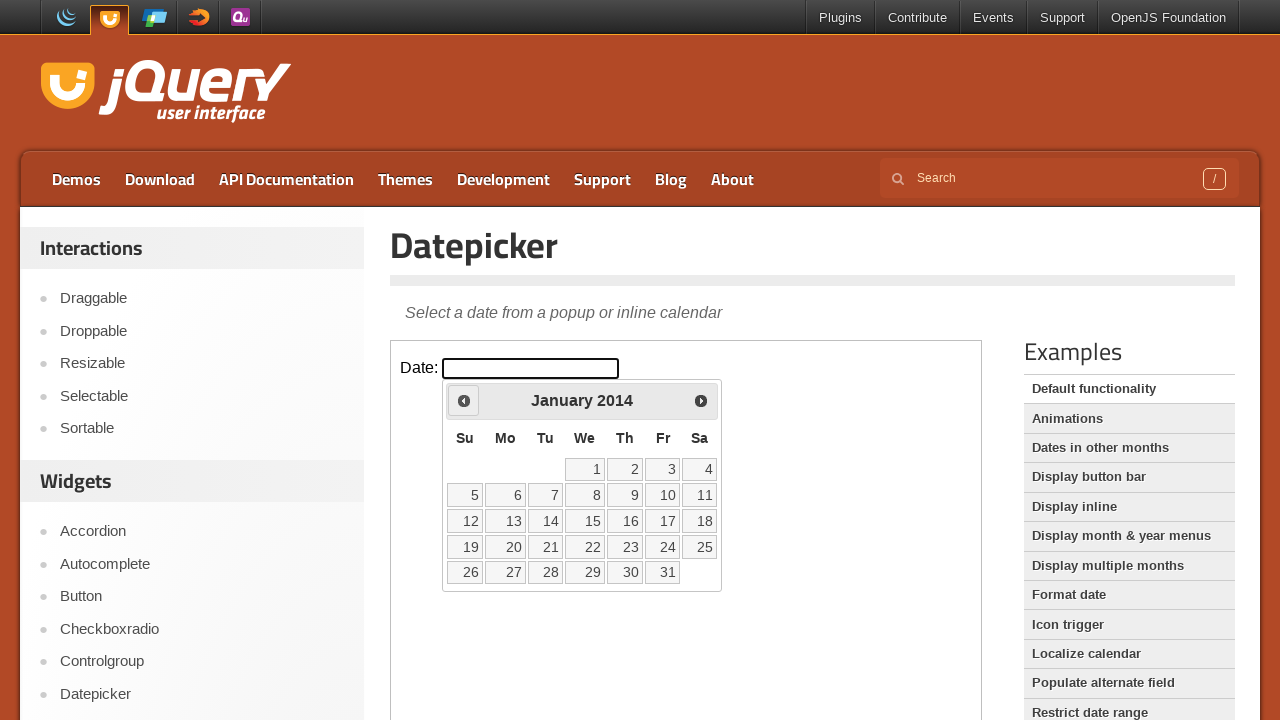

Retrieved current date picker state: January 2014
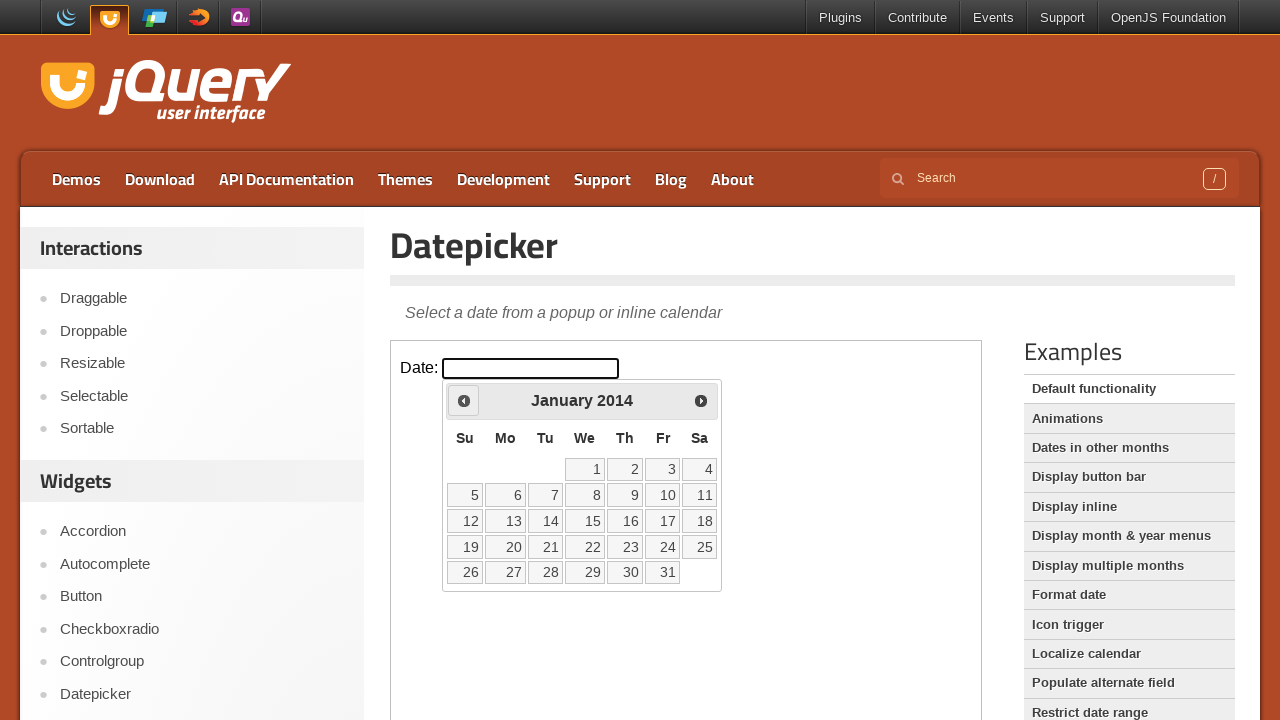

Clicked previous month button to navigate towards May 1999 at (464, 400) on iframe >> nth=0 >> internal:control=enter-frame >> .ui-icon.ui-icon-circle-trian
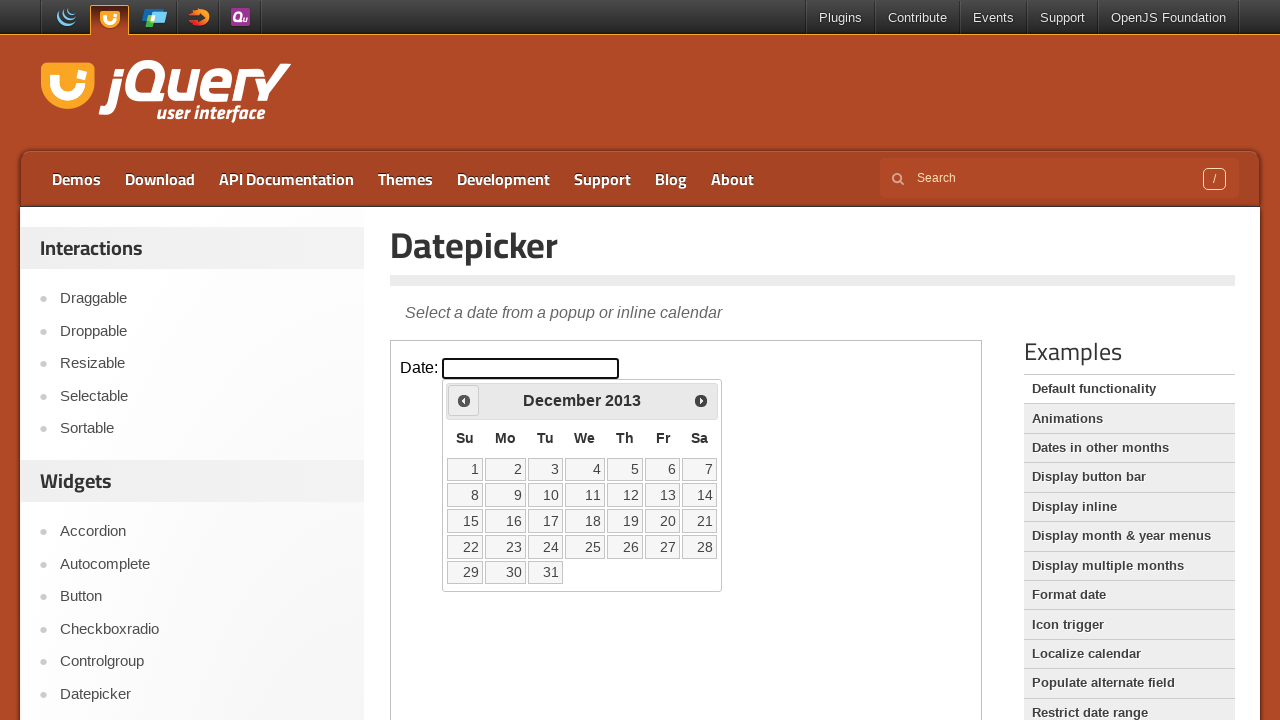

Retrieved current date picker state: December 2013
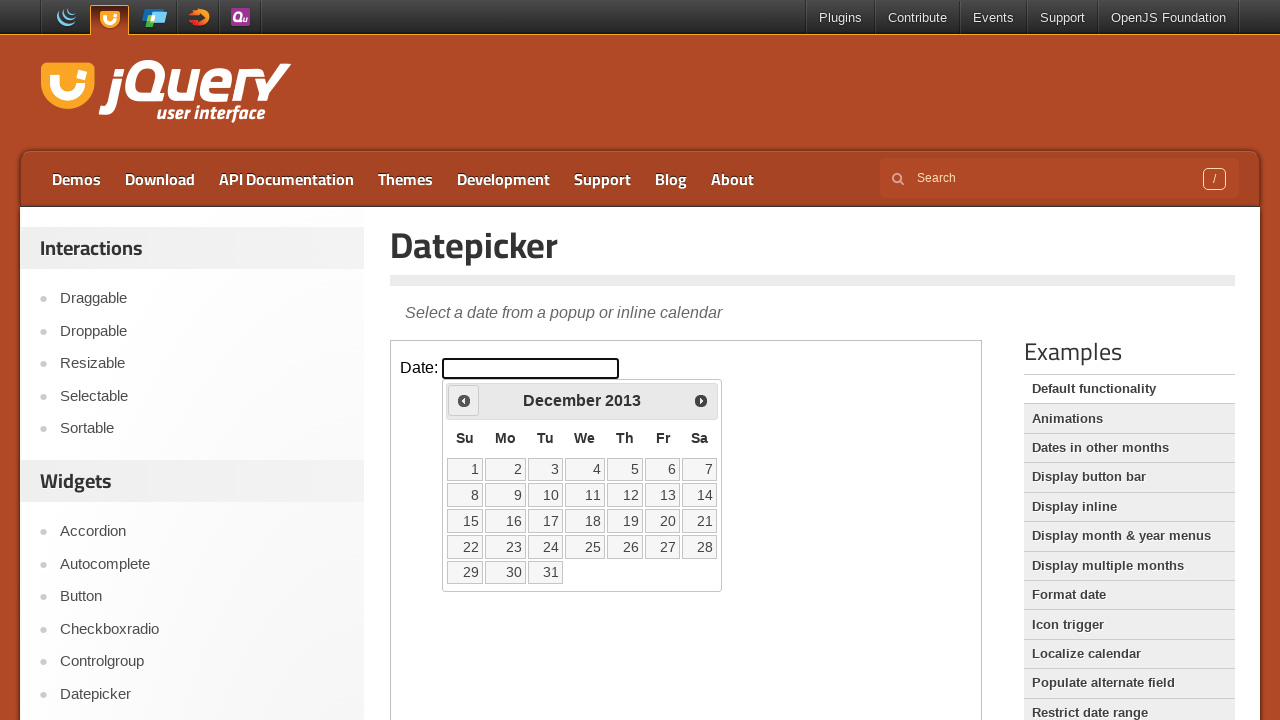

Clicked previous month button to navigate towards May 1999 at (464, 400) on iframe >> nth=0 >> internal:control=enter-frame >> .ui-icon.ui-icon-circle-trian
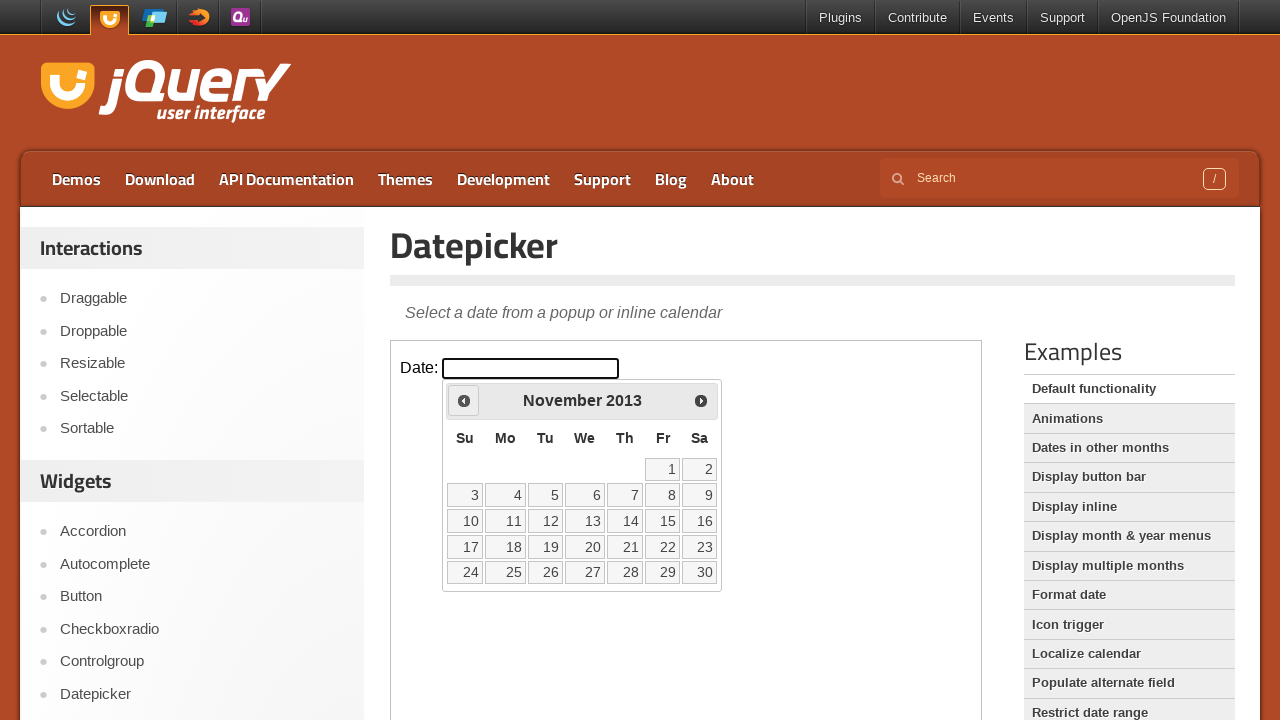

Retrieved current date picker state: November 2013
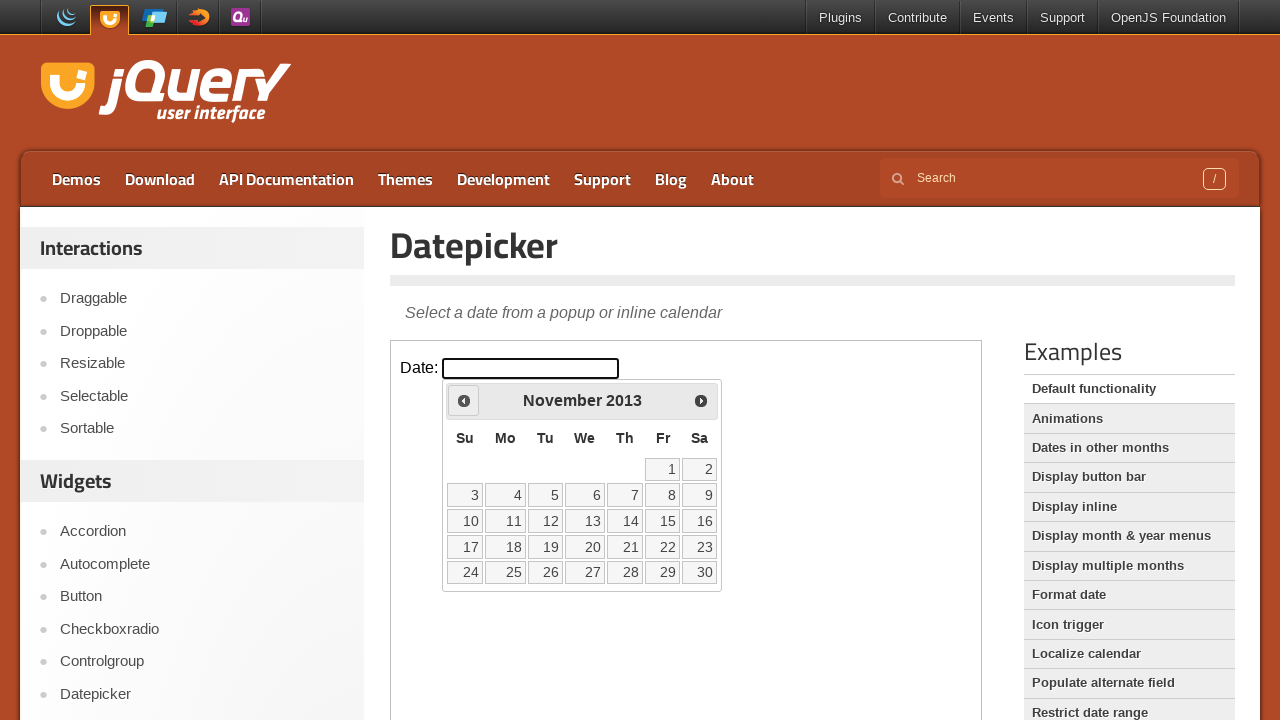

Clicked previous month button to navigate towards May 1999 at (464, 400) on iframe >> nth=0 >> internal:control=enter-frame >> .ui-icon.ui-icon-circle-trian
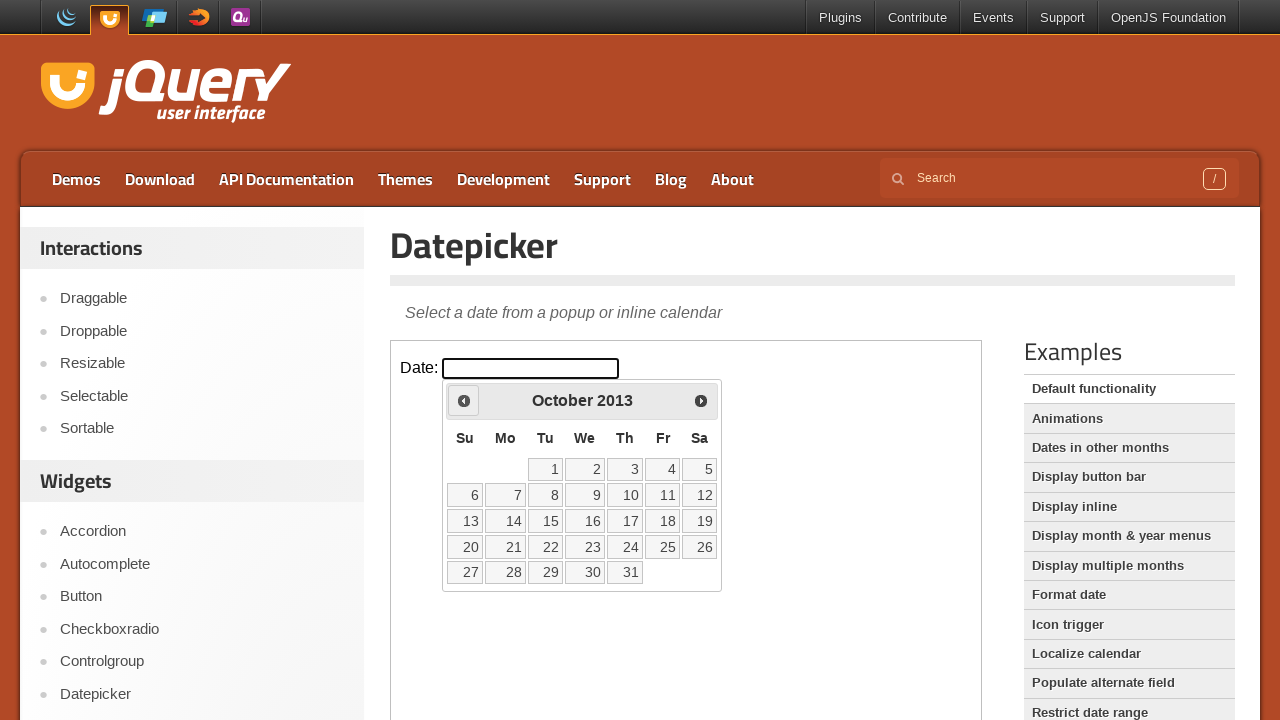

Retrieved current date picker state: October 2013
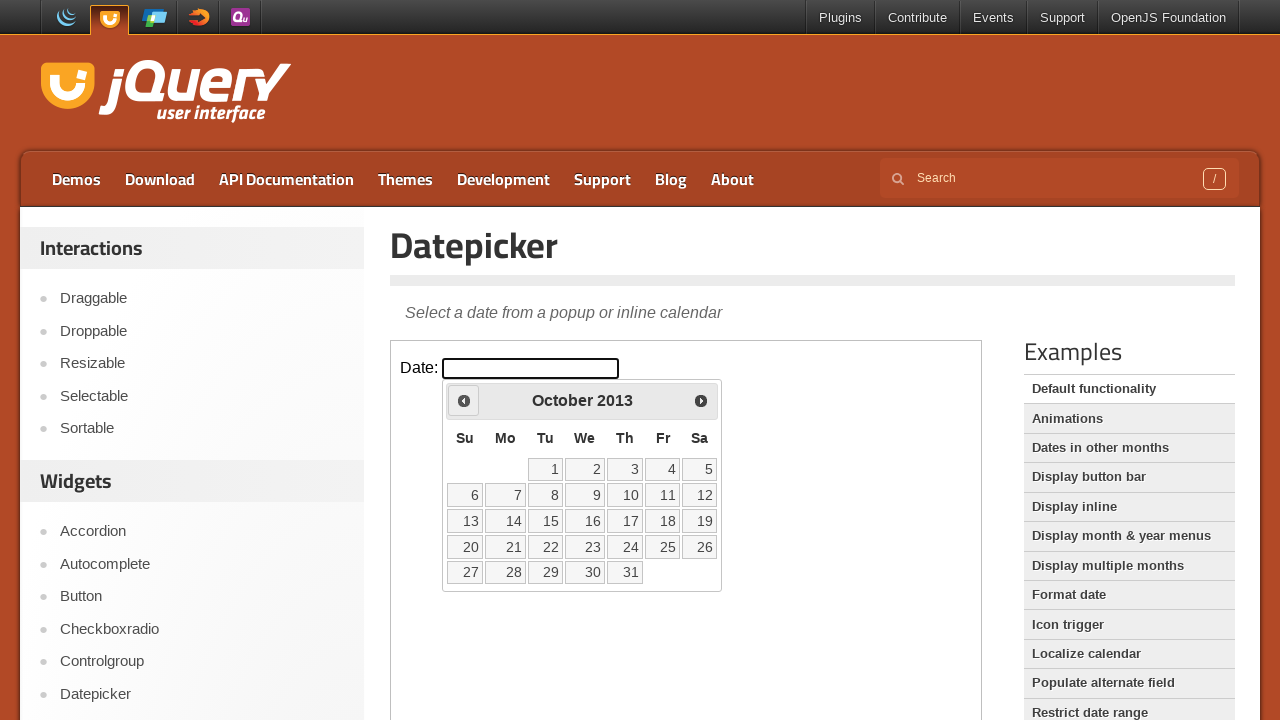

Clicked previous month button to navigate towards May 1999 at (464, 400) on iframe >> nth=0 >> internal:control=enter-frame >> .ui-icon.ui-icon-circle-trian
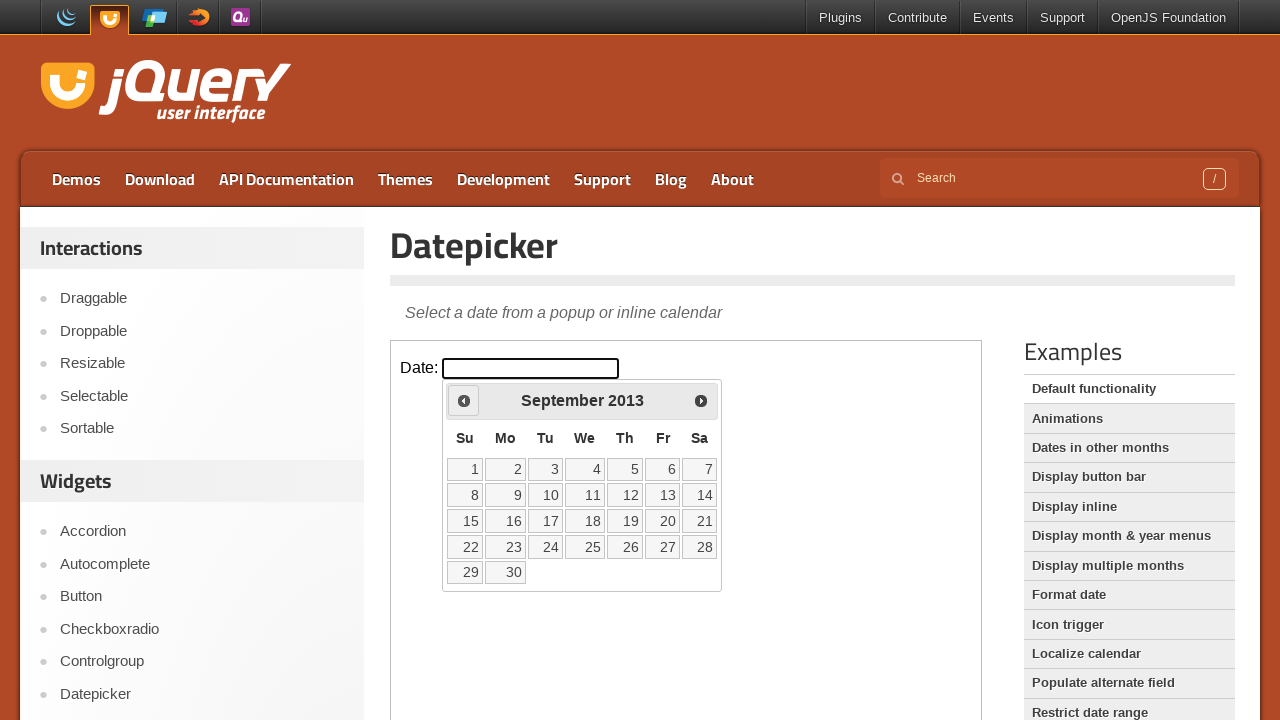

Retrieved current date picker state: September 2013
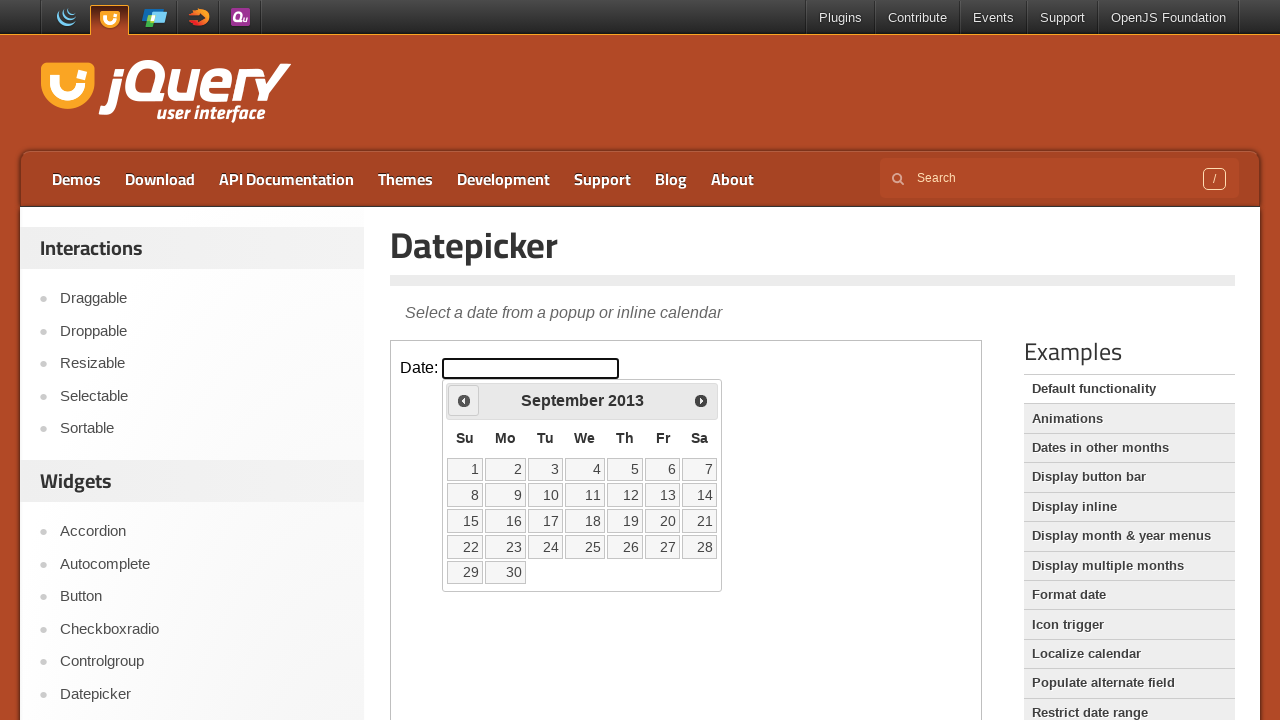

Clicked previous month button to navigate towards May 1999 at (464, 400) on iframe >> nth=0 >> internal:control=enter-frame >> .ui-icon.ui-icon-circle-trian
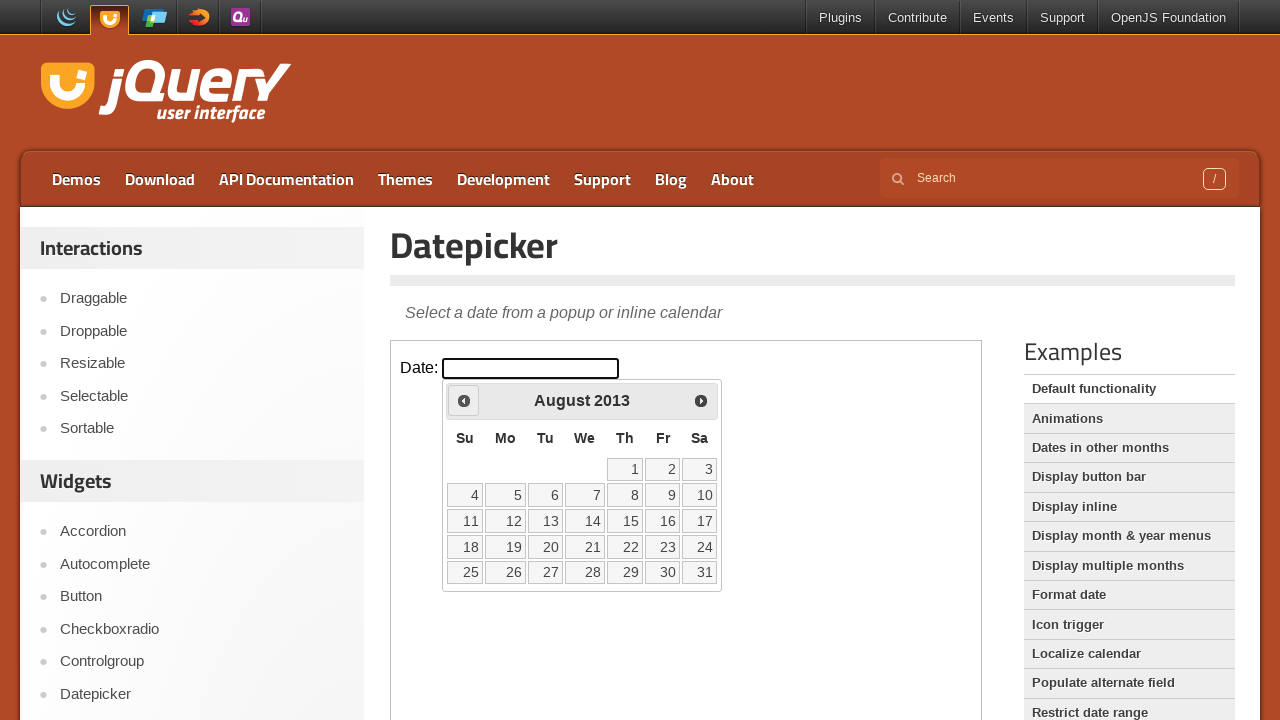

Retrieved current date picker state: August 2013
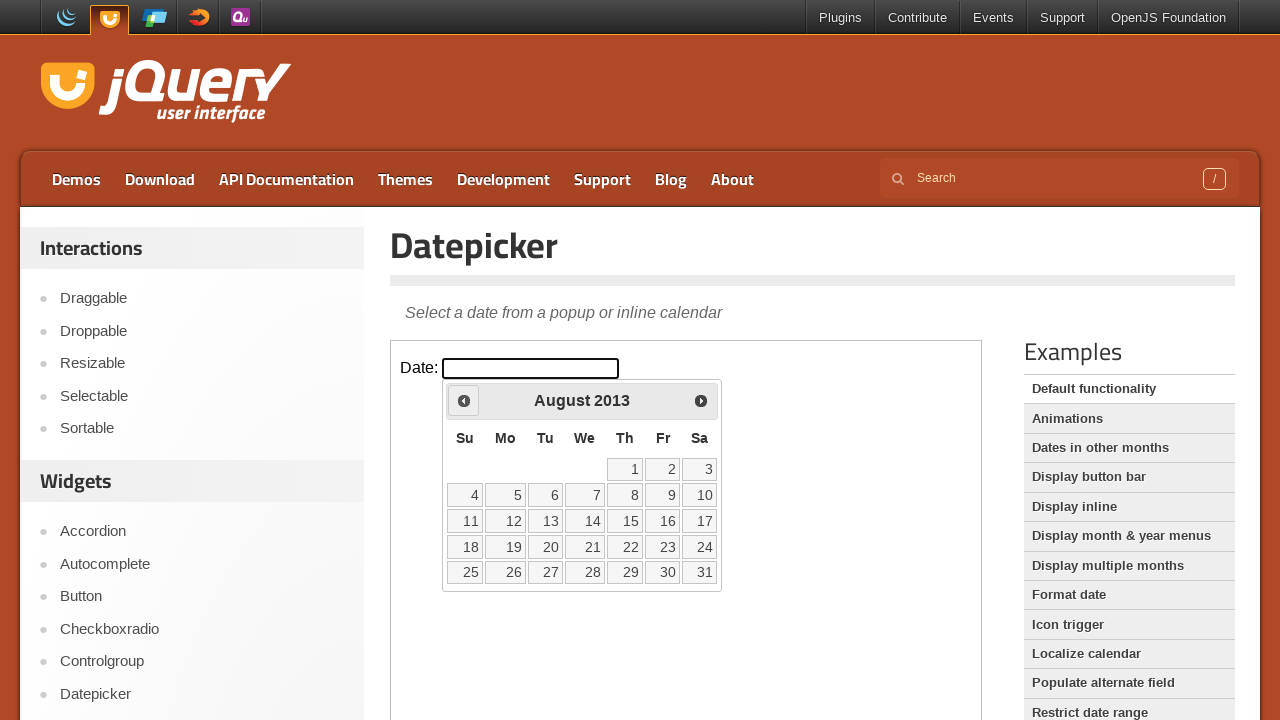

Clicked previous month button to navigate towards May 1999 at (464, 400) on iframe >> nth=0 >> internal:control=enter-frame >> .ui-icon.ui-icon-circle-trian
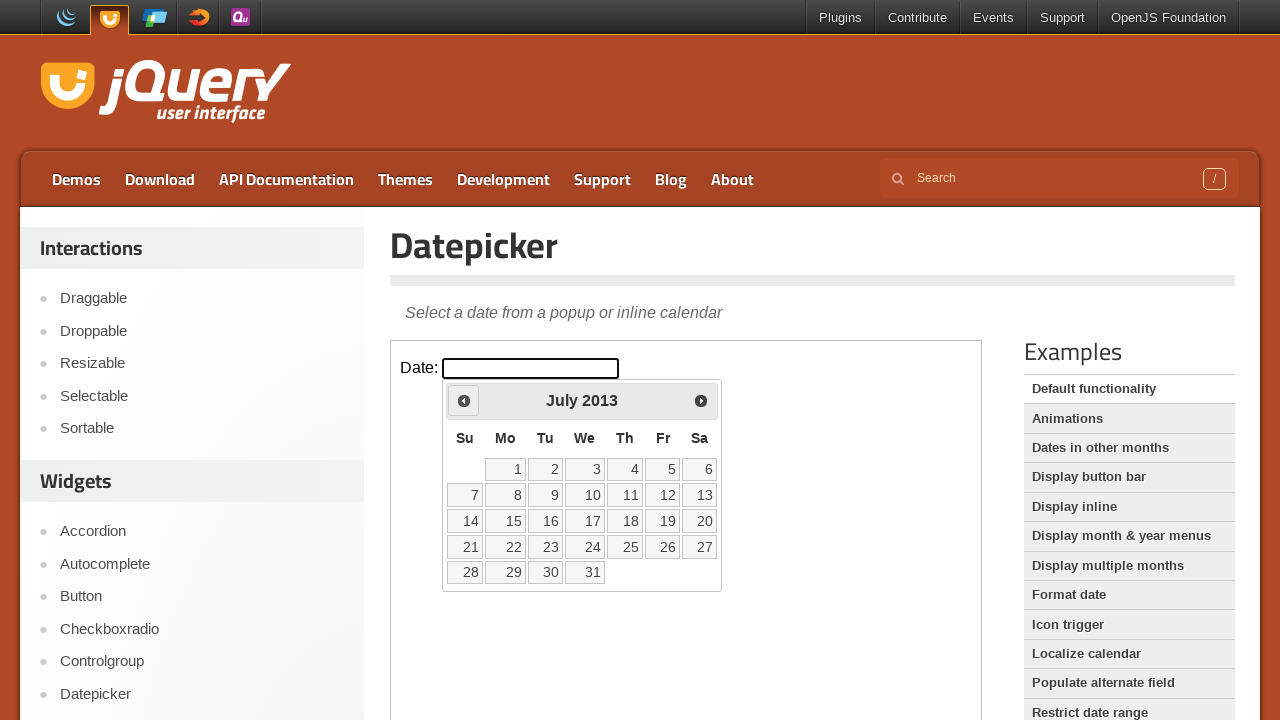

Retrieved current date picker state: July 2013
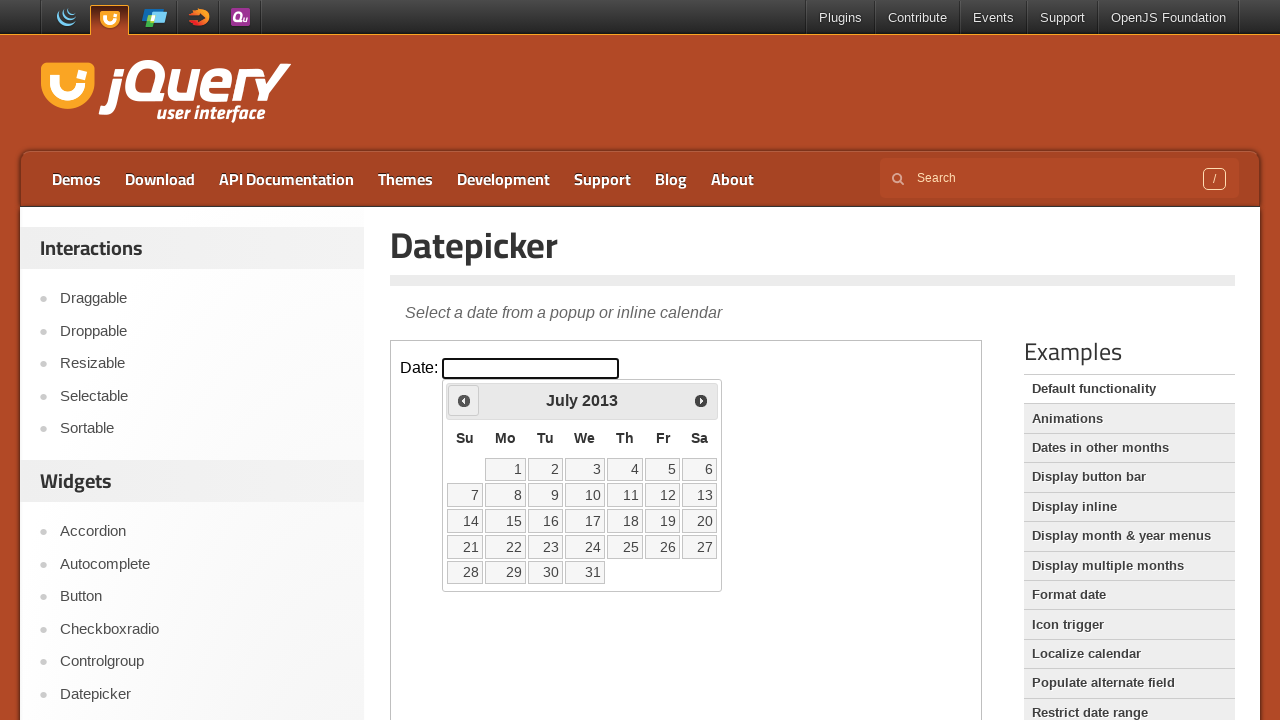

Clicked previous month button to navigate towards May 1999 at (464, 400) on iframe >> nth=0 >> internal:control=enter-frame >> .ui-icon.ui-icon-circle-trian
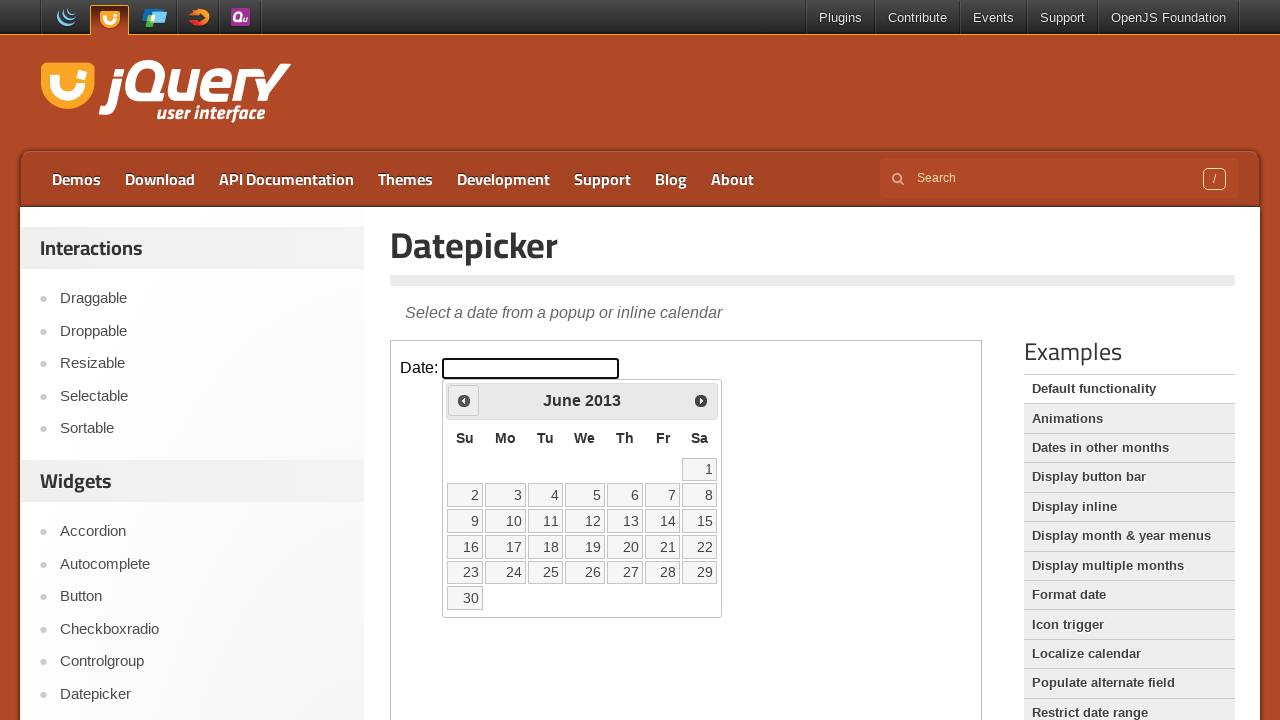

Retrieved current date picker state: June 2013
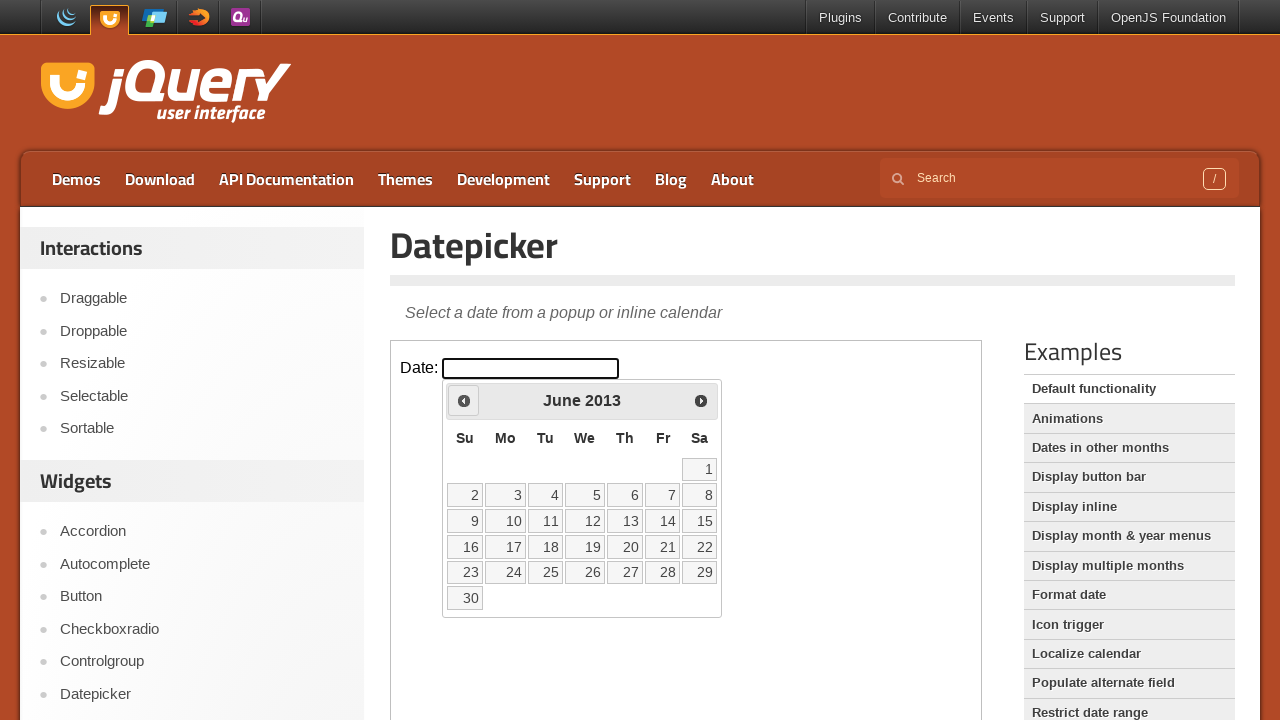

Clicked previous month button to navigate towards May 1999 at (464, 400) on iframe >> nth=0 >> internal:control=enter-frame >> .ui-icon.ui-icon-circle-trian
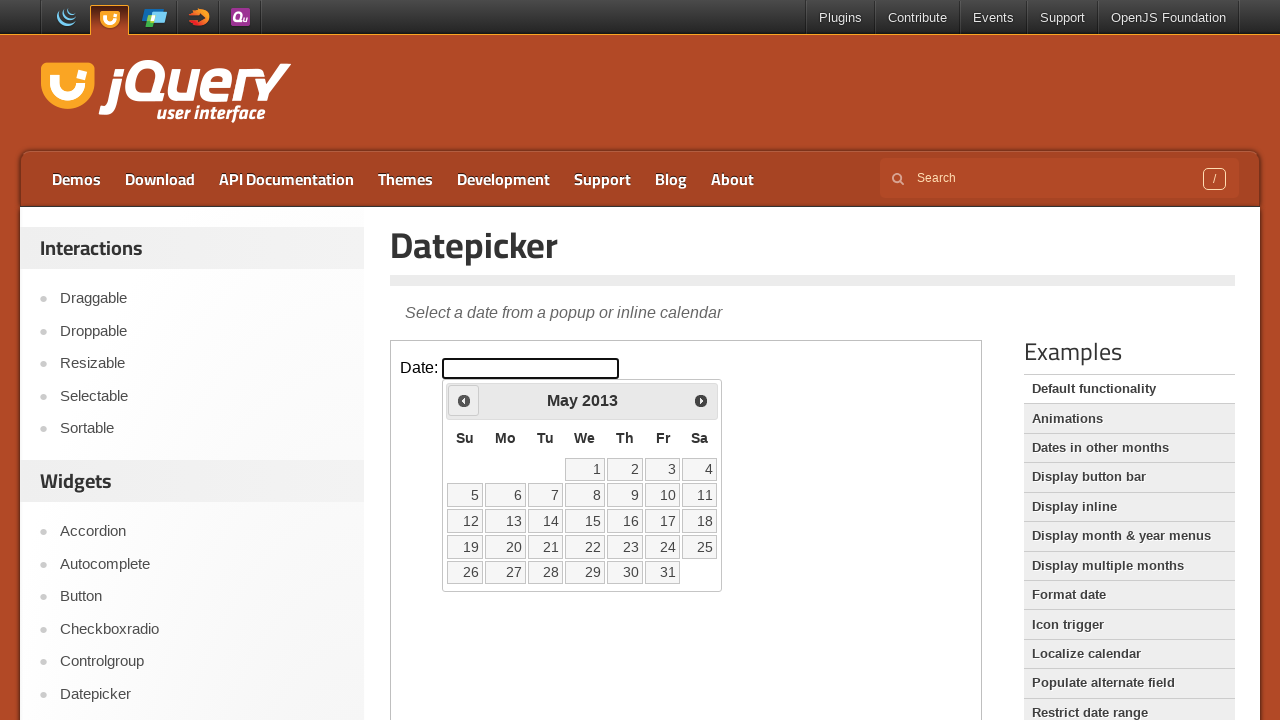

Retrieved current date picker state: May 2013
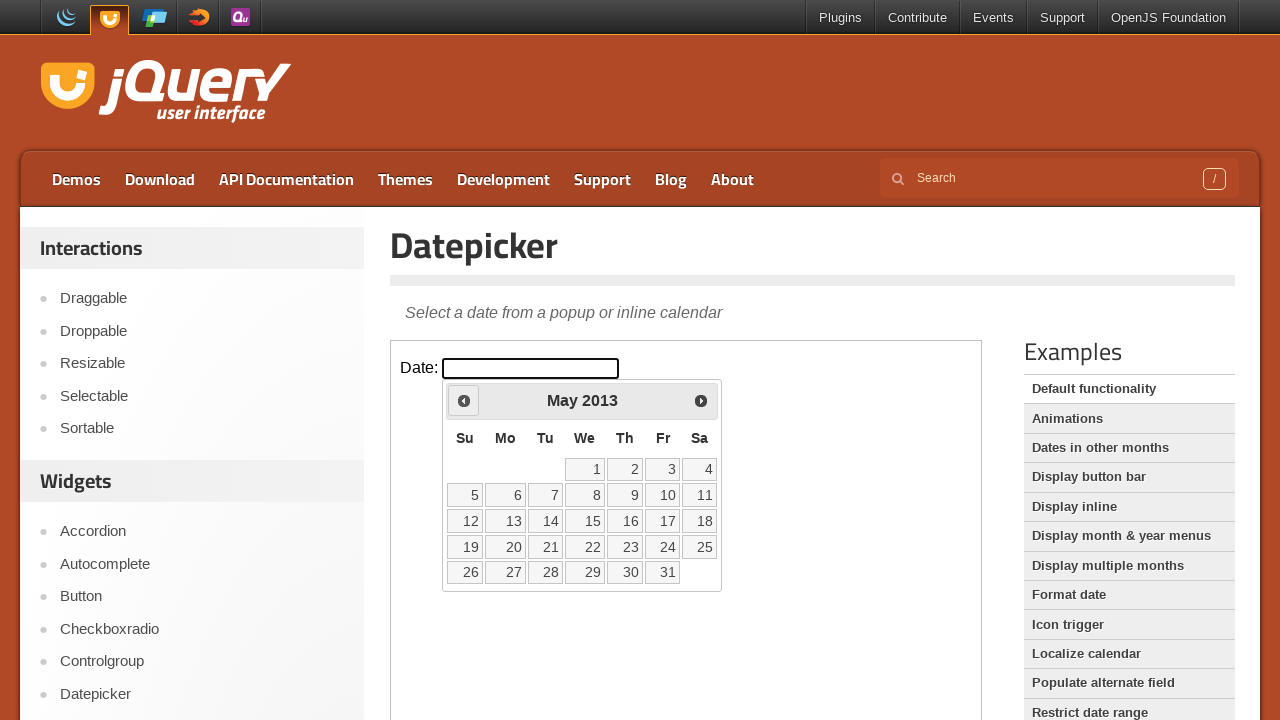

Clicked previous month button to navigate towards May 1999 at (464, 400) on iframe >> nth=0 >> internal:control=enter-frame >> .ui-icon.ui-icon-circle-trian
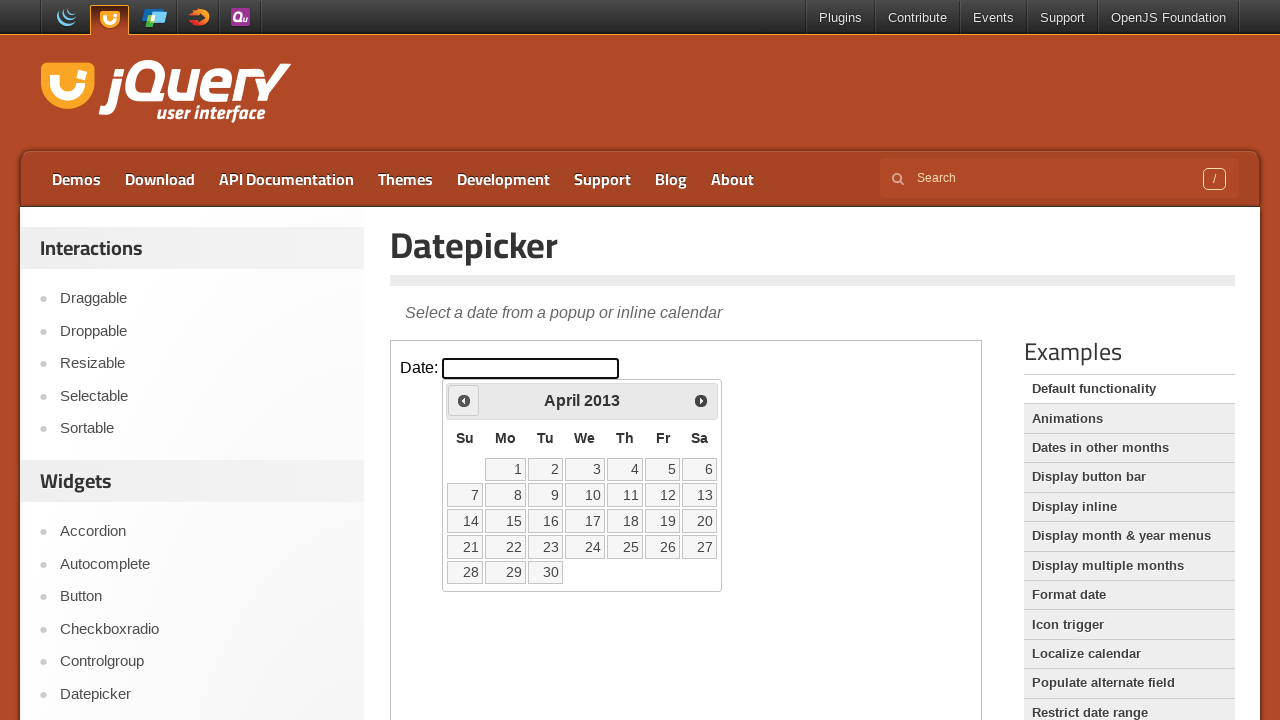

Retrieved current date picker state: April 2013
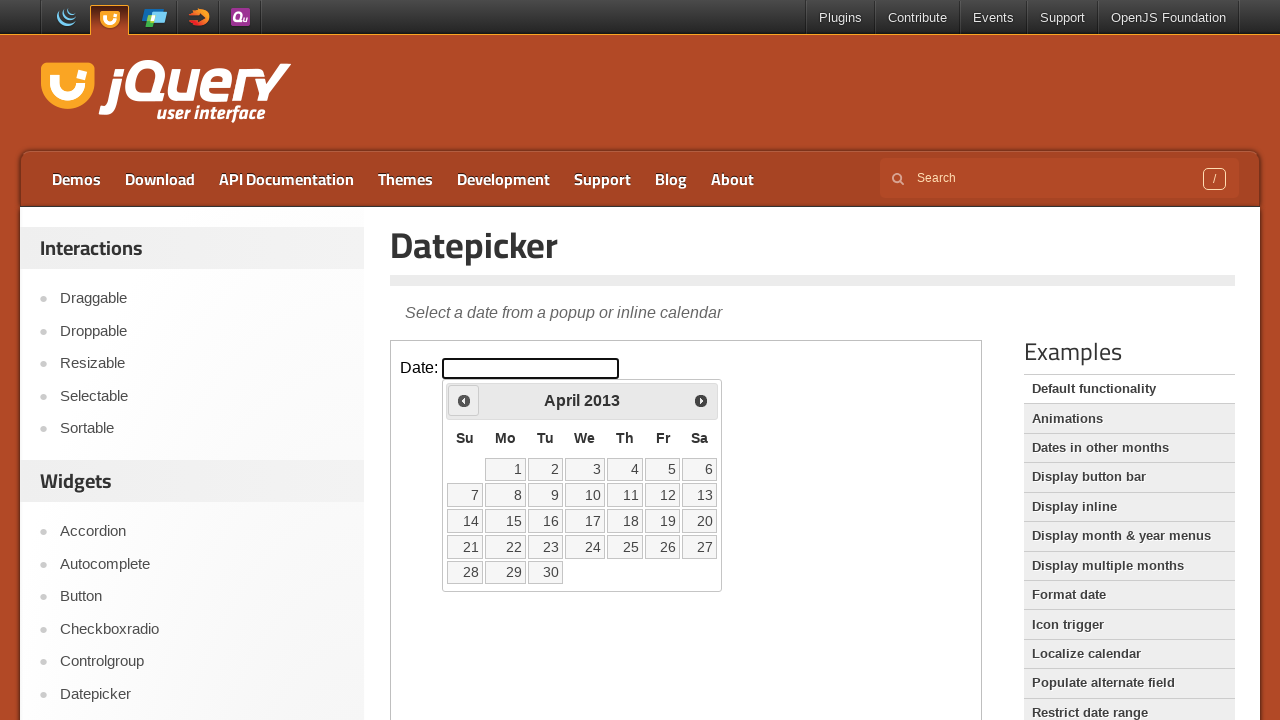

Clicked previous month button to navigate towards May 1999 at (464, 400) on iframe >> nth=0 >> internal:control=enter-frame >> .ui-icon.ui-icon-circle-trian
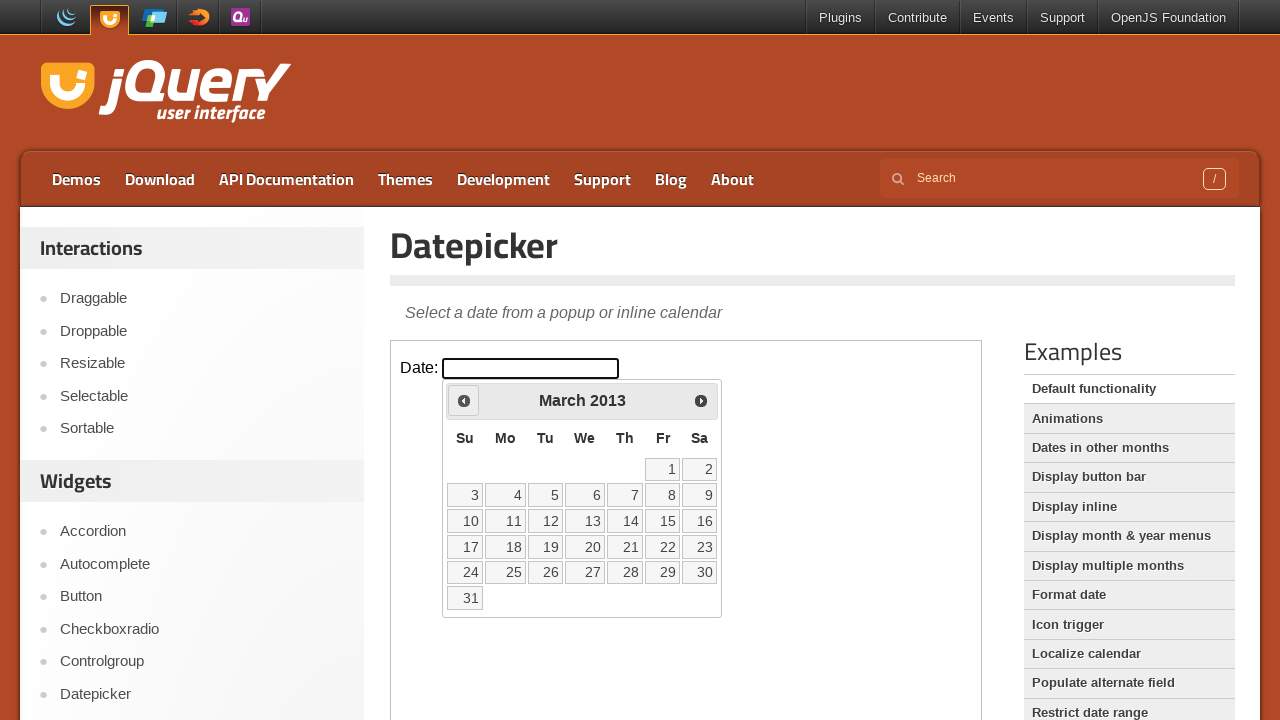

Retrieved current date picker state: March 2013
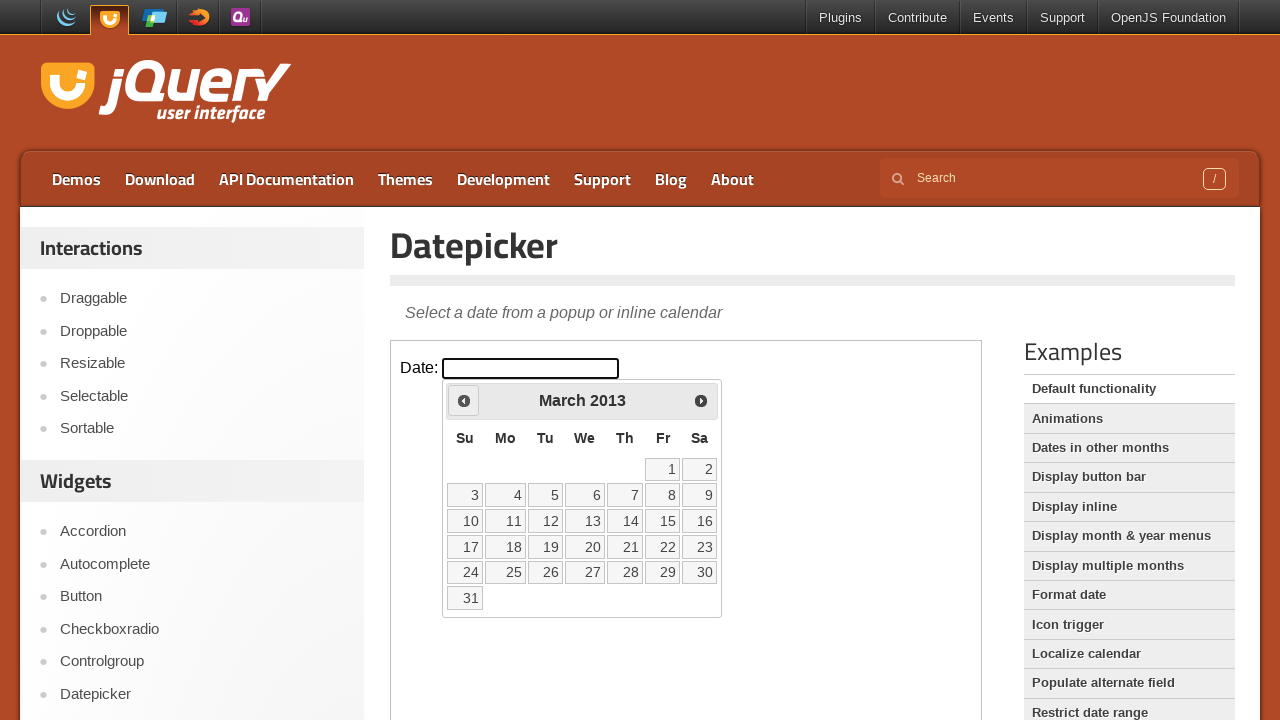

Clicked previous month button to navigate towards May 1999 at (464, 400) on iframe >> nth=0 >> internal:control=enter-frame >> .ui-icon.ui-icon-circle-trian
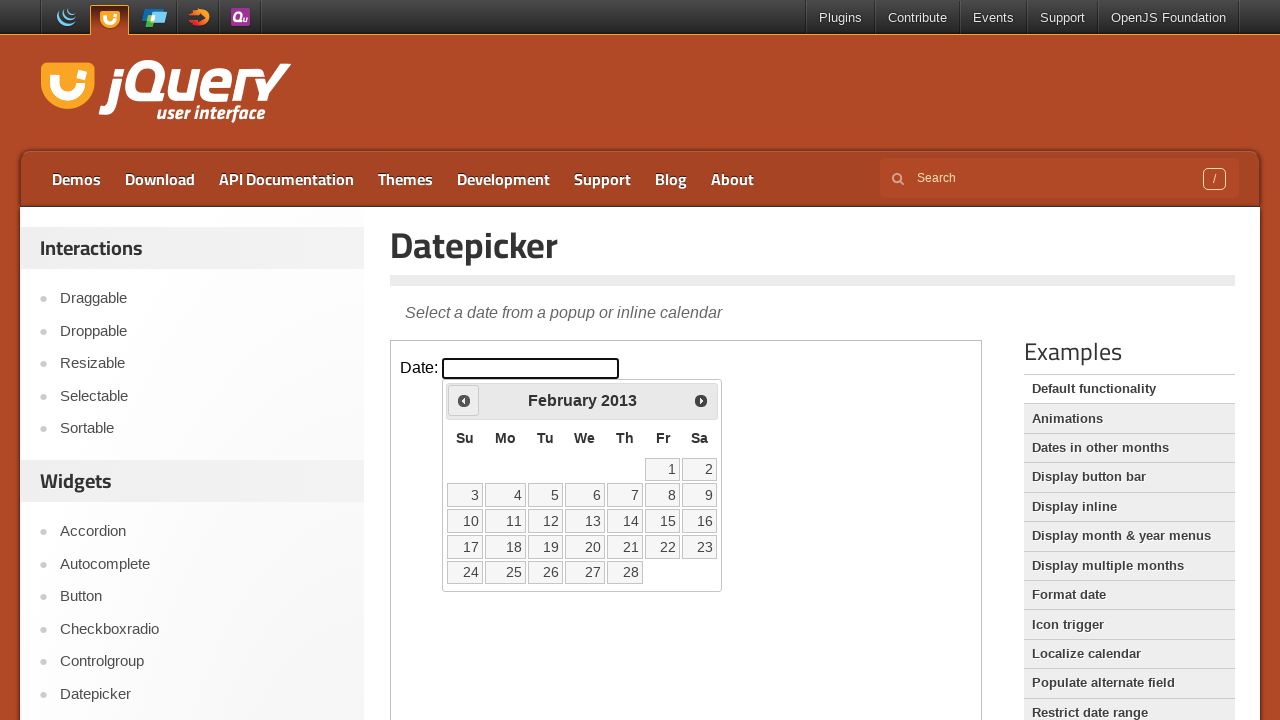

Retrieved current date picker state: February 2013
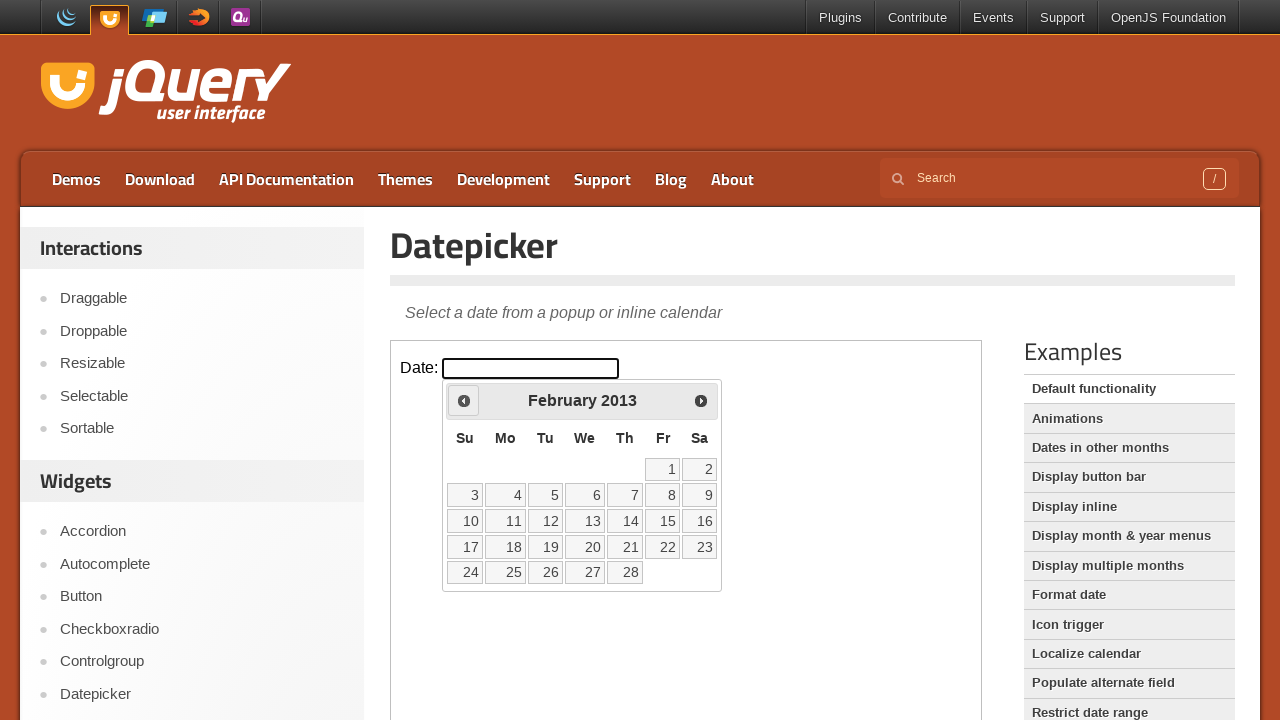

Clicked previous month button to navigate towards May 1999 at (464, 400) on iframe >> nth=0 >> internal:control=enter-frame >> .ui-icon.ui-icon-circle-trian
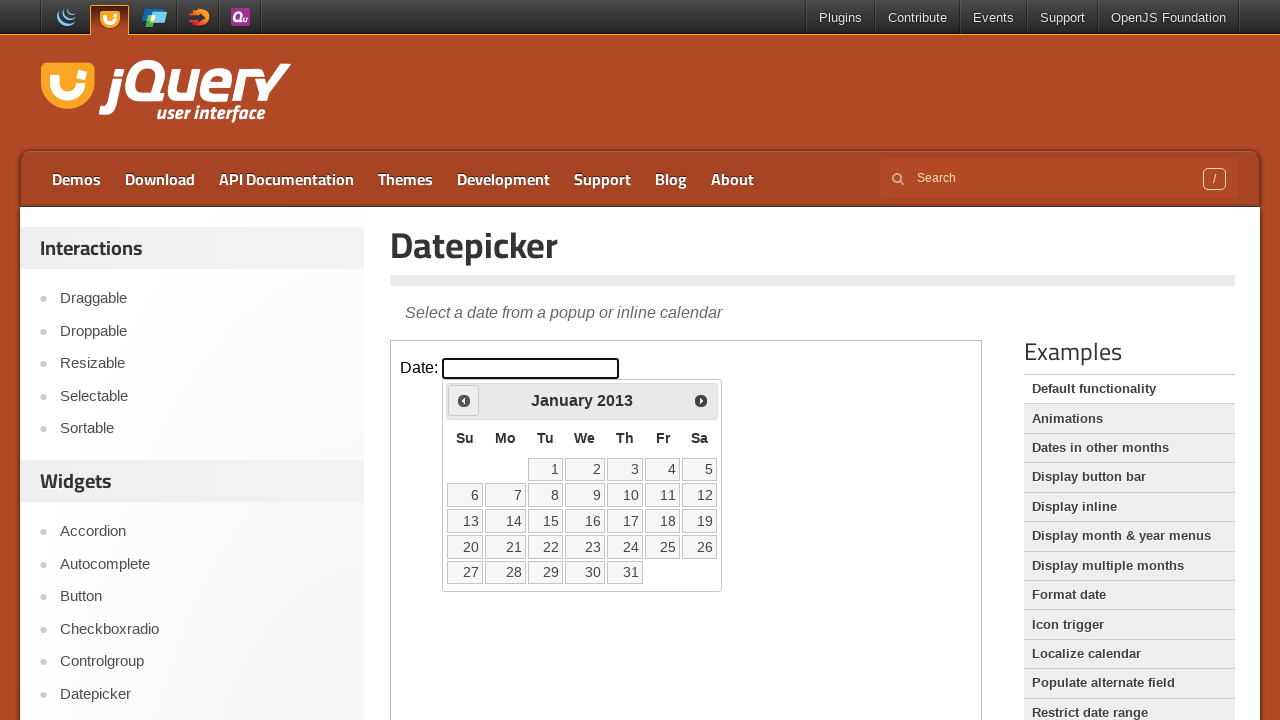

Retrieved current date picker state: January 2013
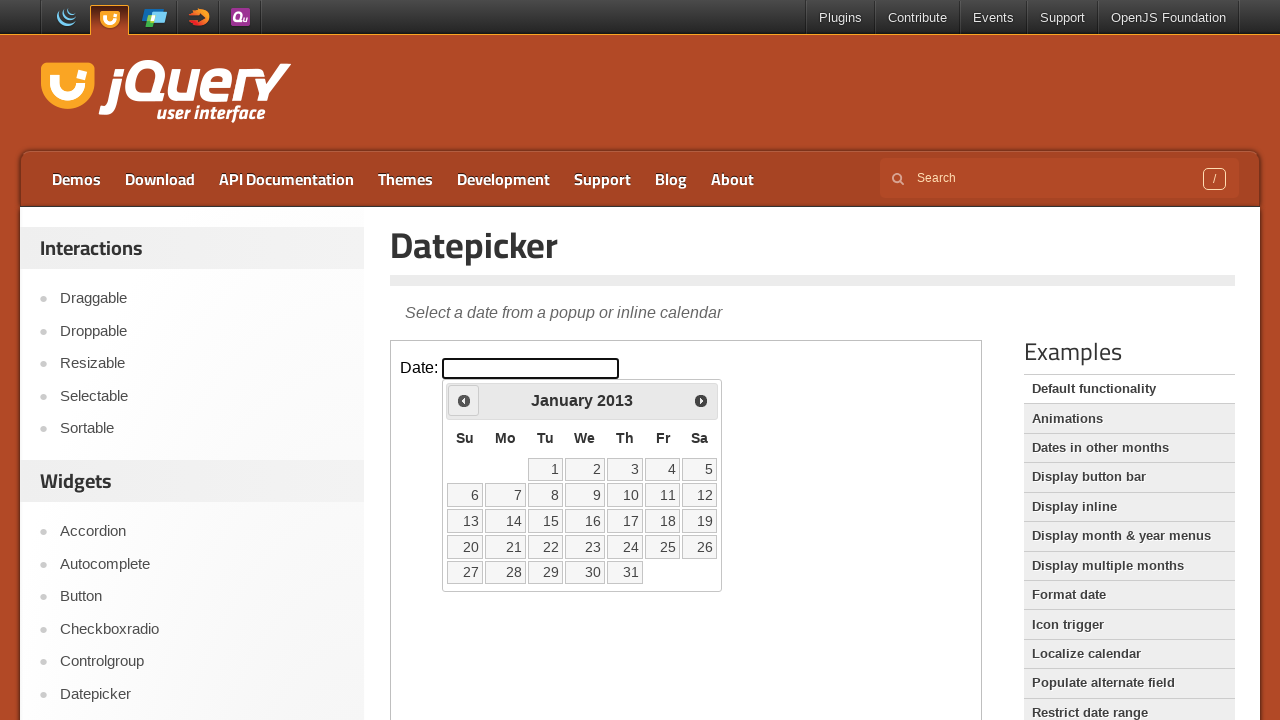

Clicked previous month button to navigate towards May 1999 at (464, 400) on iframe >> nth=0 >> internal:control=enter-frame >> .ui-icon.ui-icon-circle-trian
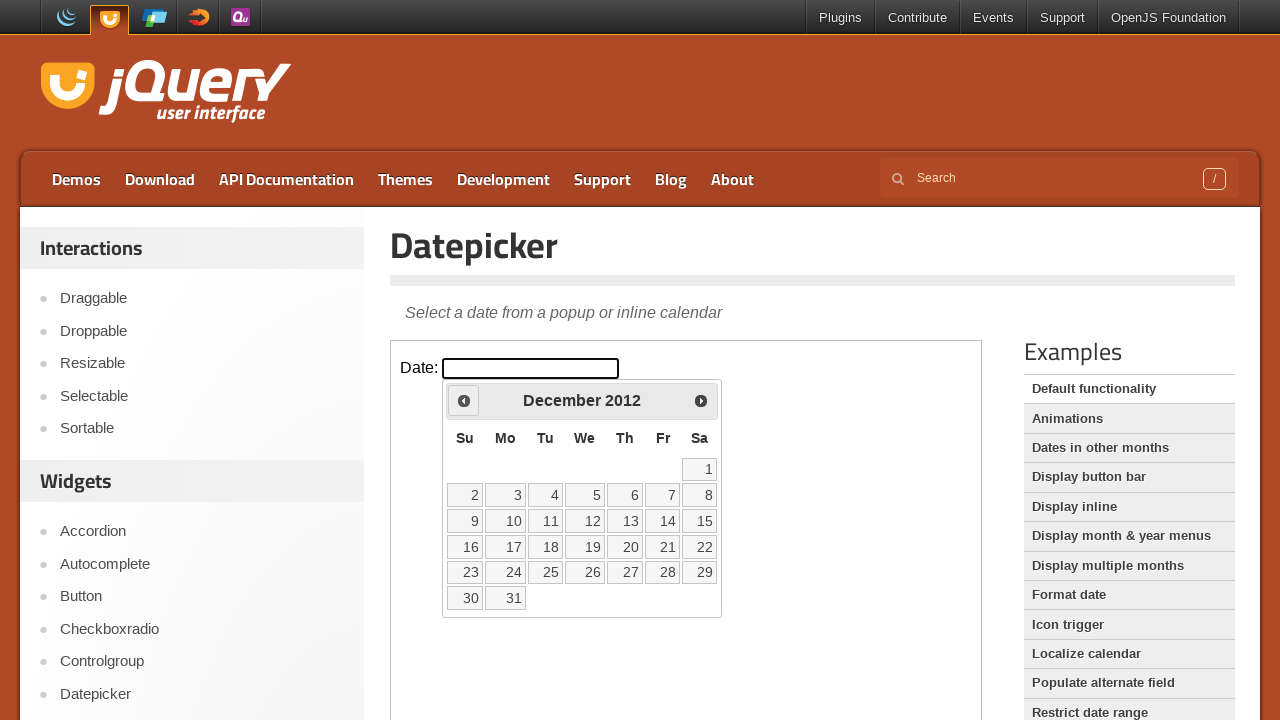

Retrieved current date picker state: December 2012
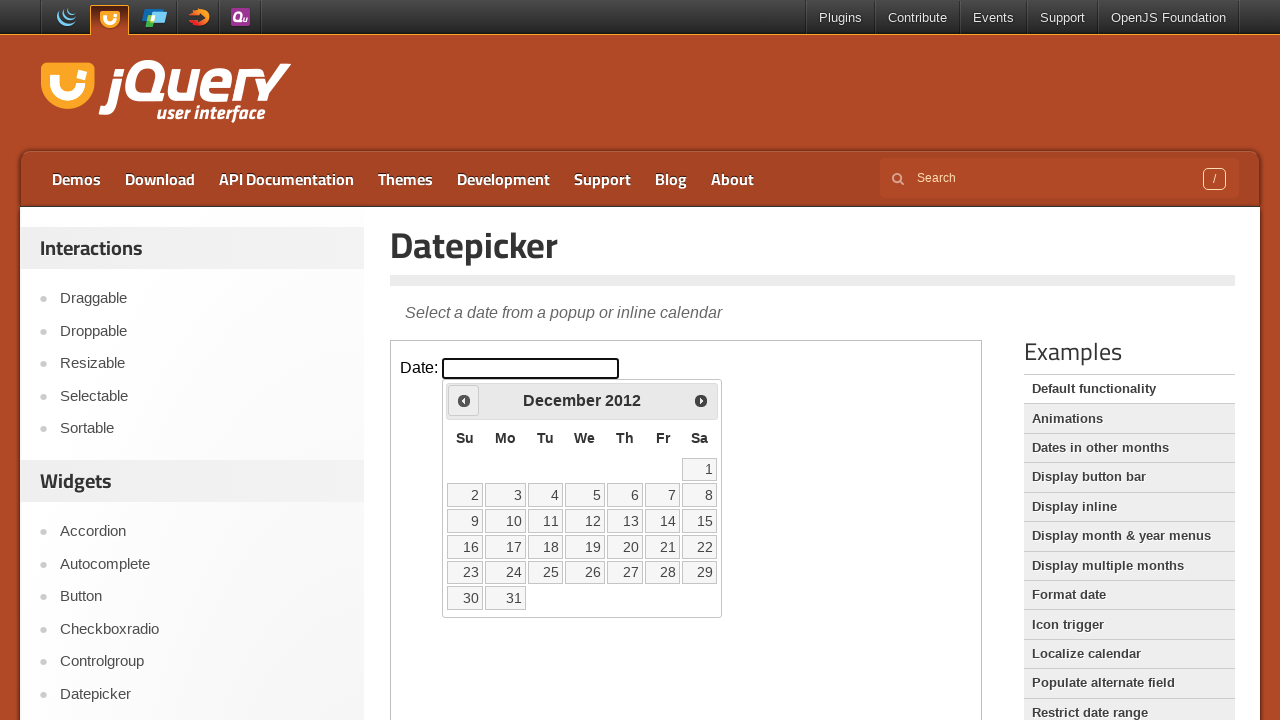

Clicked previous month button to navigate towards May 1999 at (464, 400) on iframe >> nth=0 >> internal:control=enter-frame >> .ui-icon.ui-icon-circle-trian
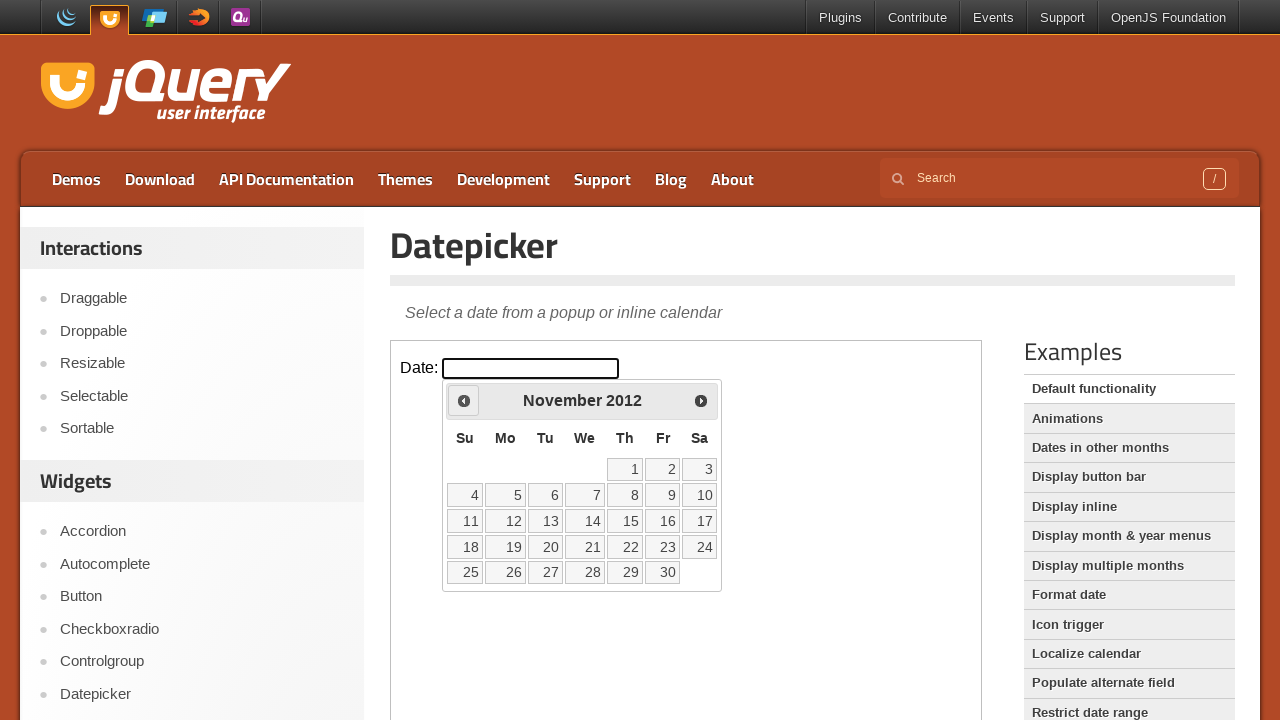

Retrieved current date picker state: November 2012
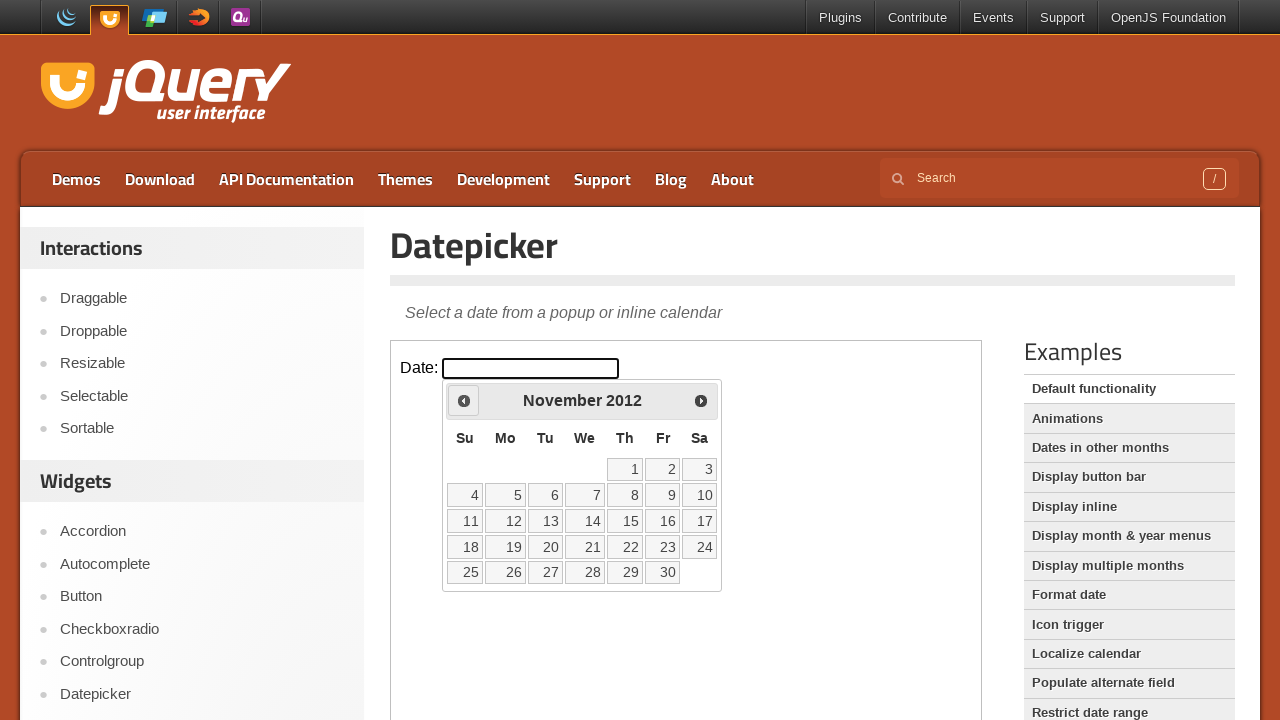

Clicked previous month button to navigate towards May 1999 at (464, 400) on iframe >> nth=0 >> internal:control=enter-frame >> .ui-icon.ui-icon-circle-trian
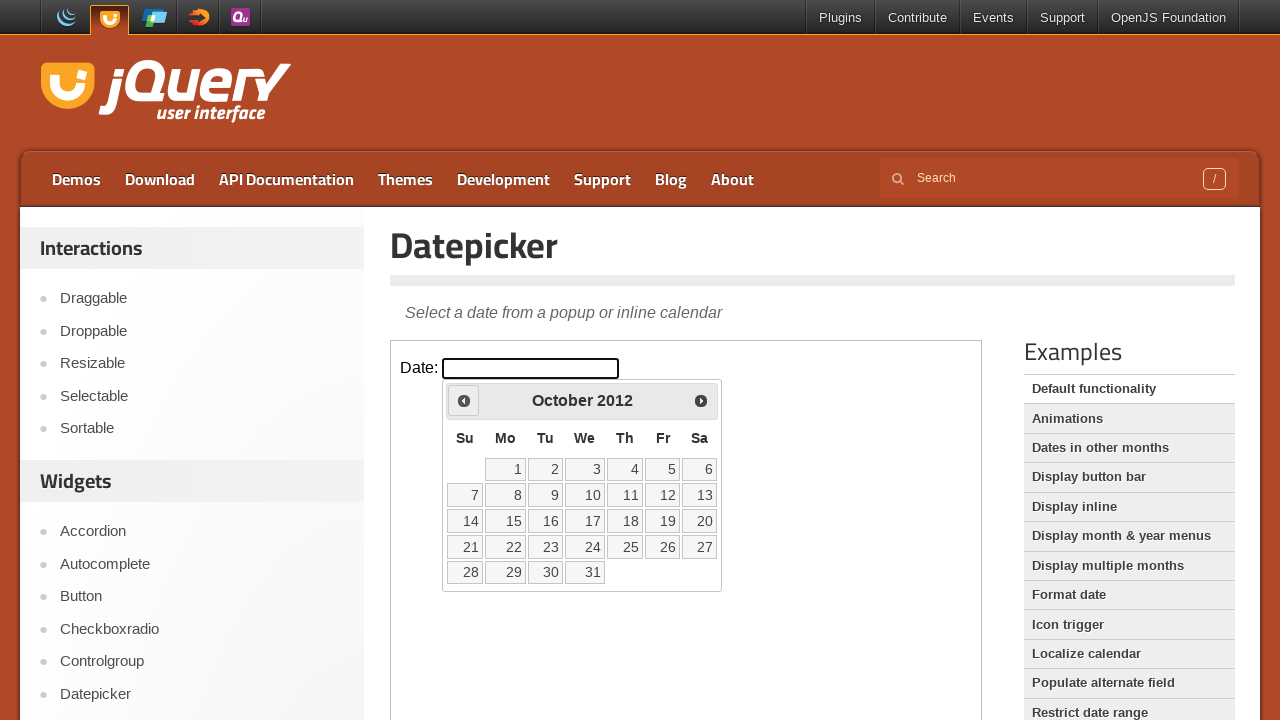

Retrieved current date picker state: October 2012
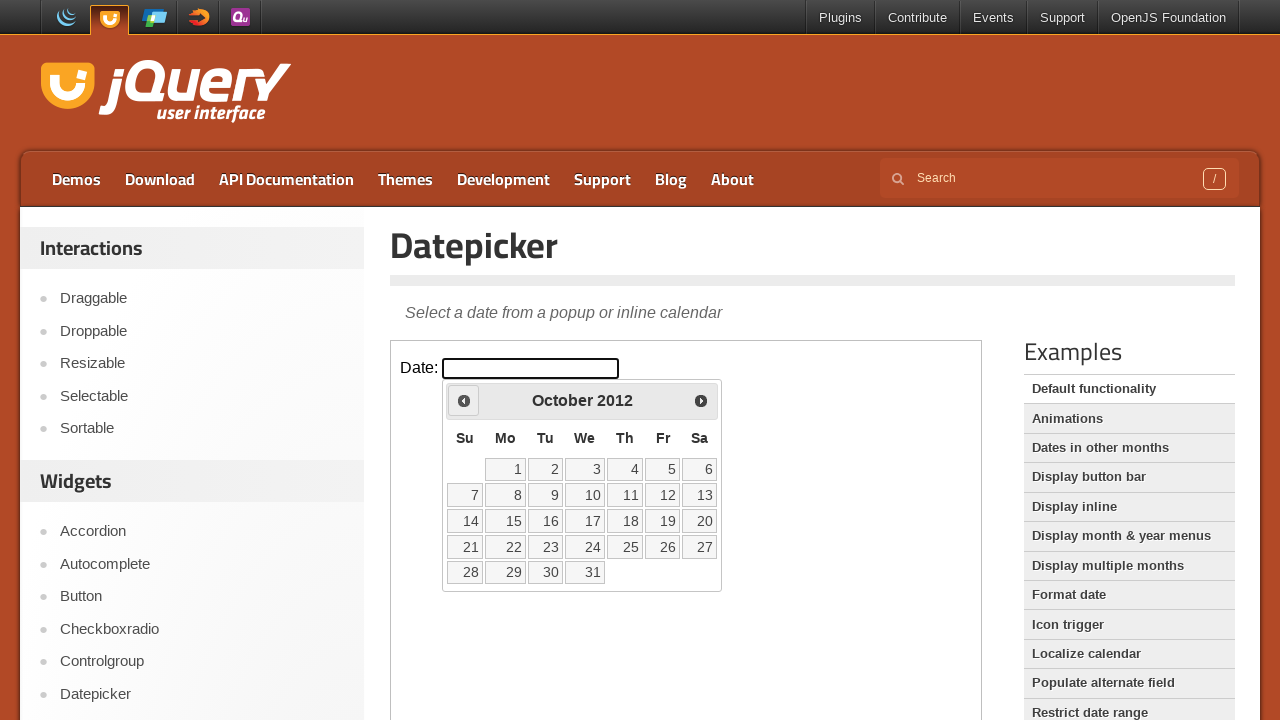

Clicked previous month button to navigate towards May 1999 at (464, 400) on iframe >> nth=0 >> internal:control=enter-frame >> .ui-icon.ui-icon-circle-trian
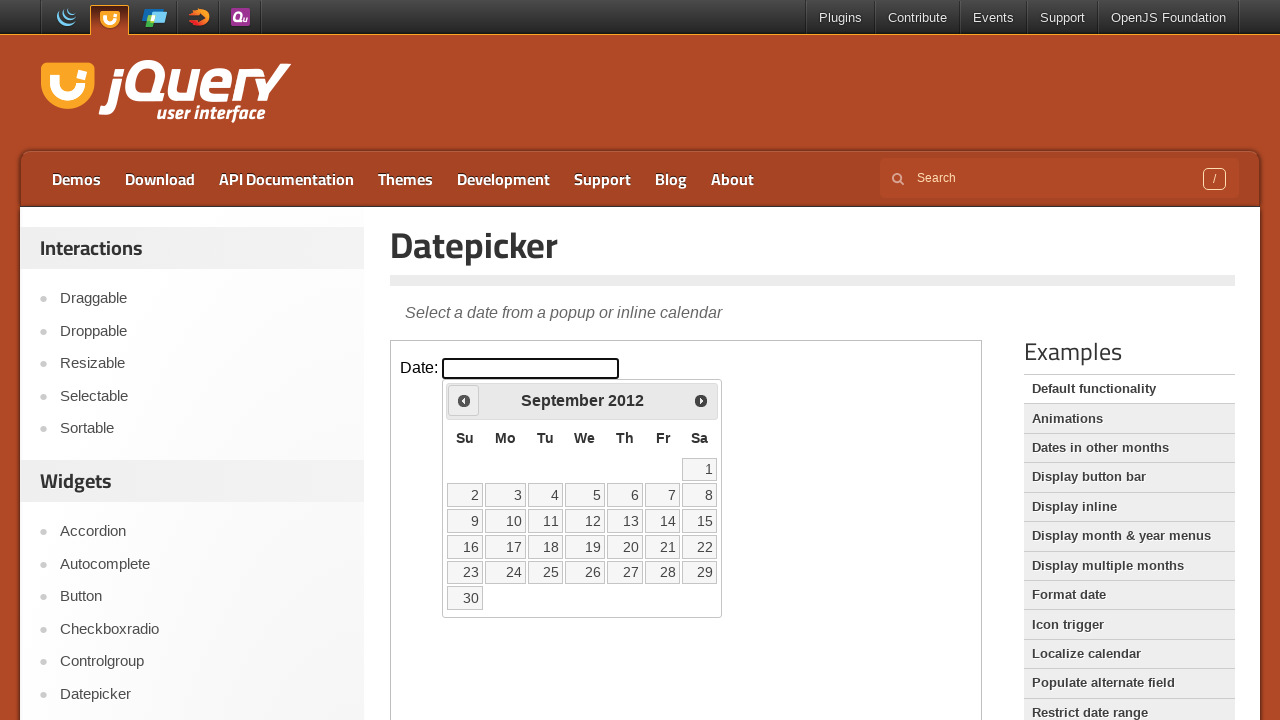

Retrieved current date picker state: September 2012
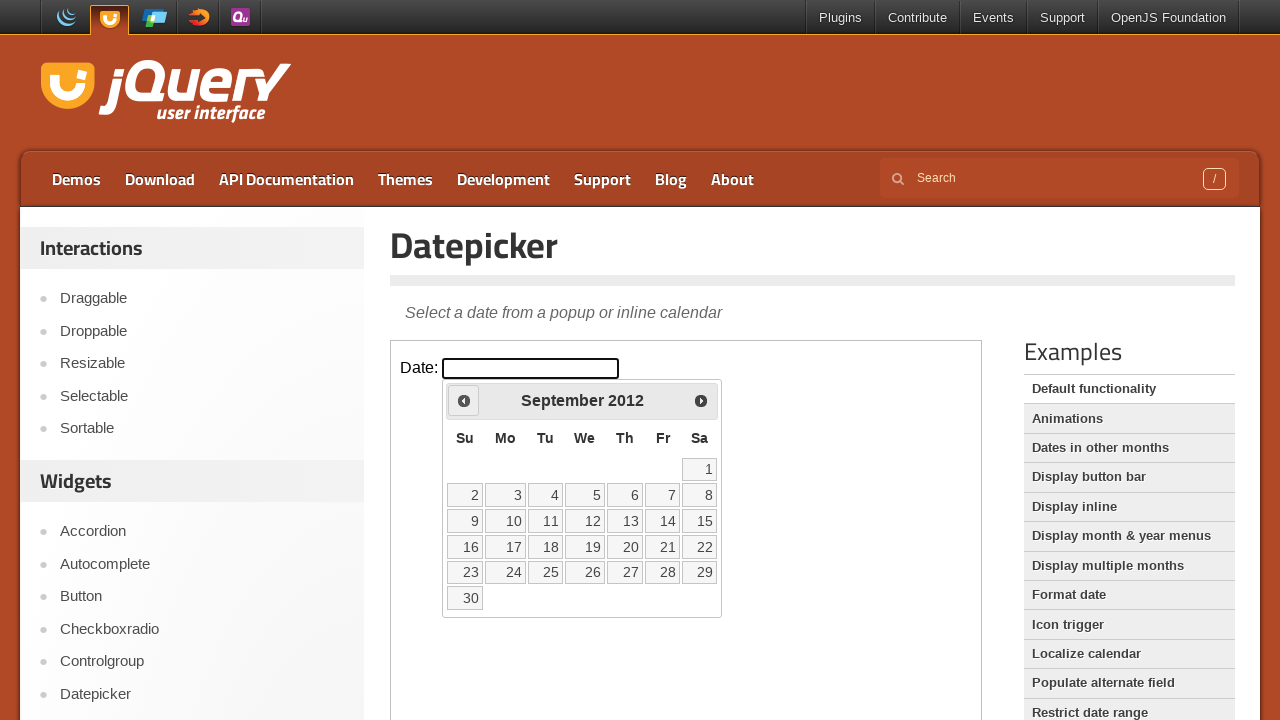

Clicked previous month button to navigate towards May 1999 at (464, 400) on iframe >> nth=0 >> internal:control=enter-frame >> .ui-icon.ui-icon-circle-trian
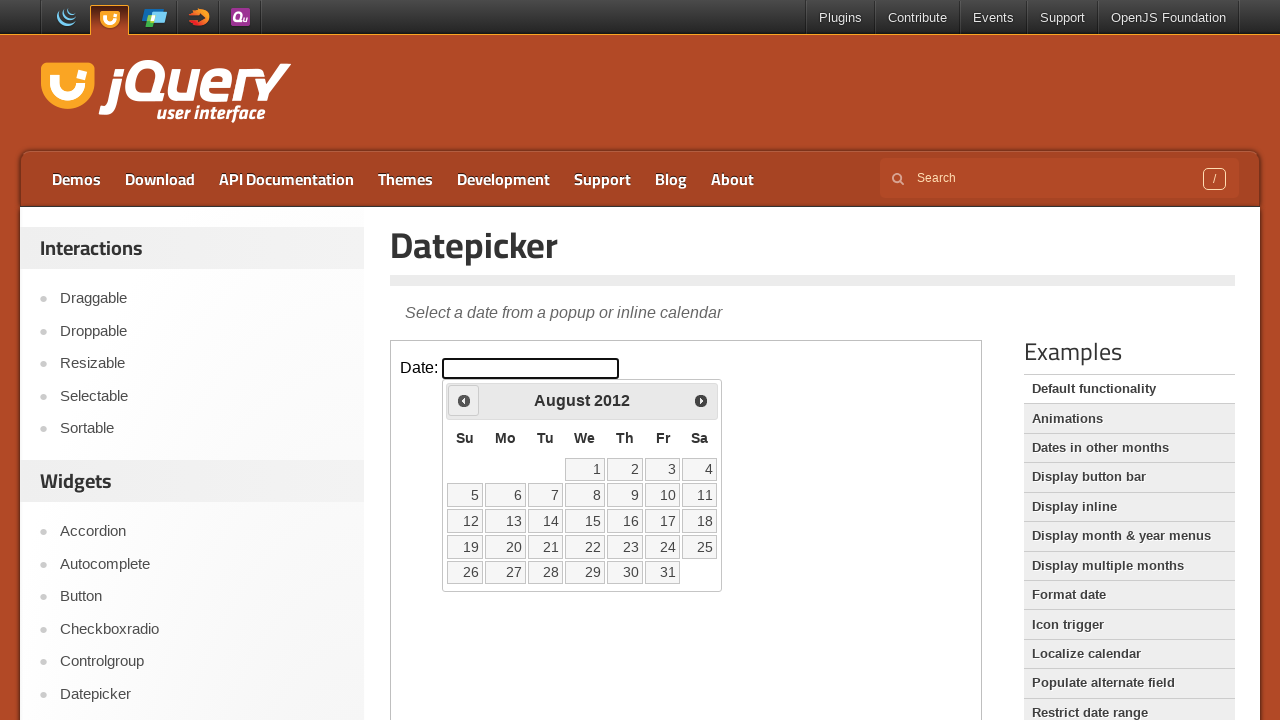

Retrieved current date picker state: August 2012
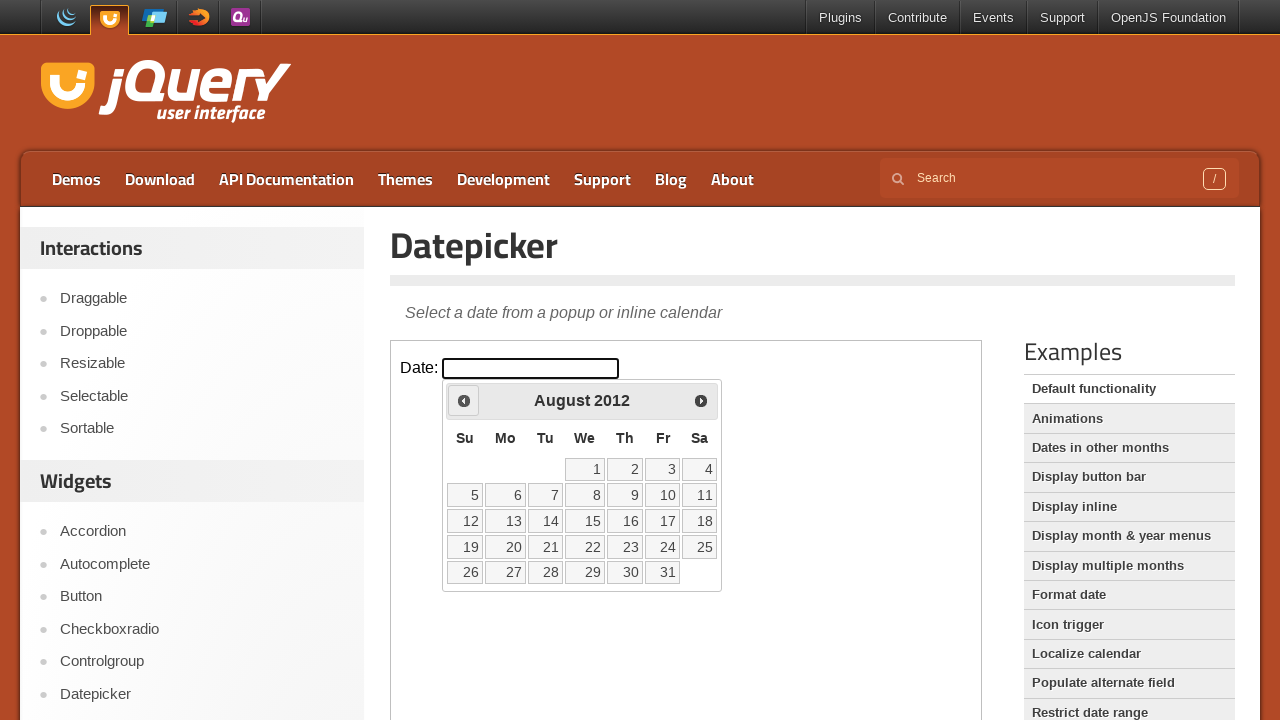

Clicked previous month button to navigate towards May 1999 at (464, 400) on iframe >> nth=0 >> internal:control=enter-frame >> .ui-icon.ui-icon-circle-trian
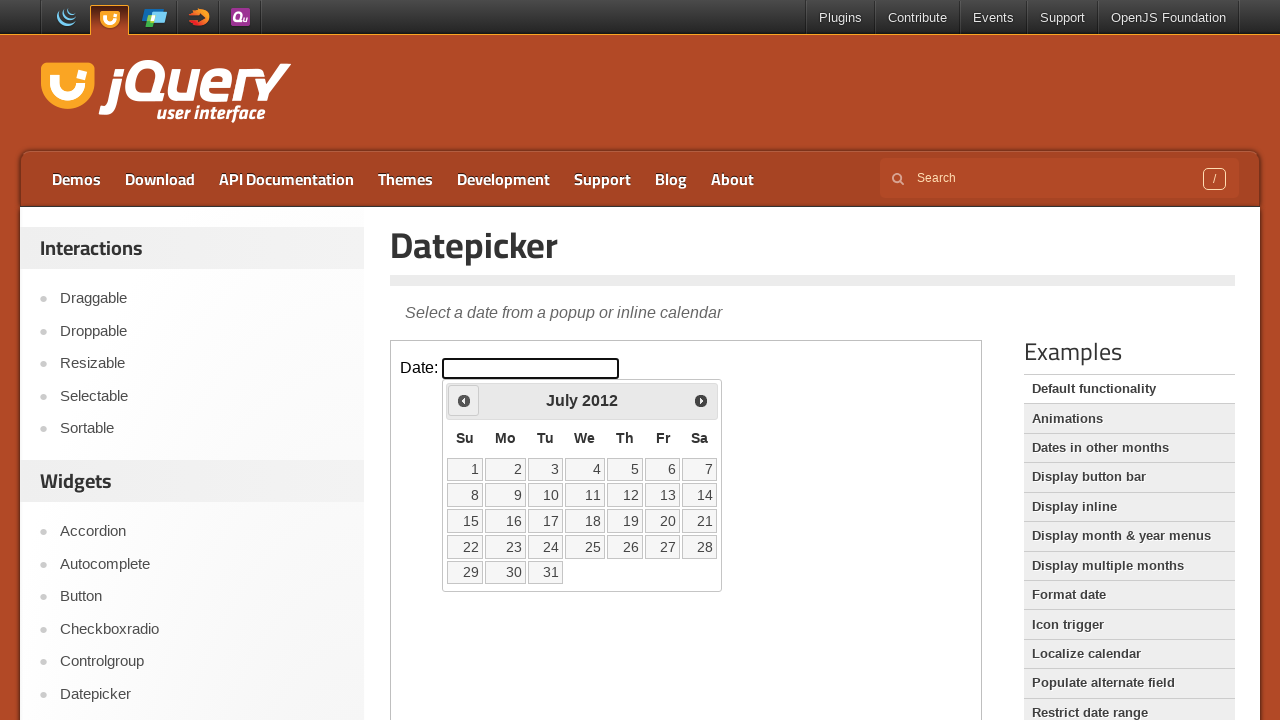

Retrieved current date picker state: July 2012
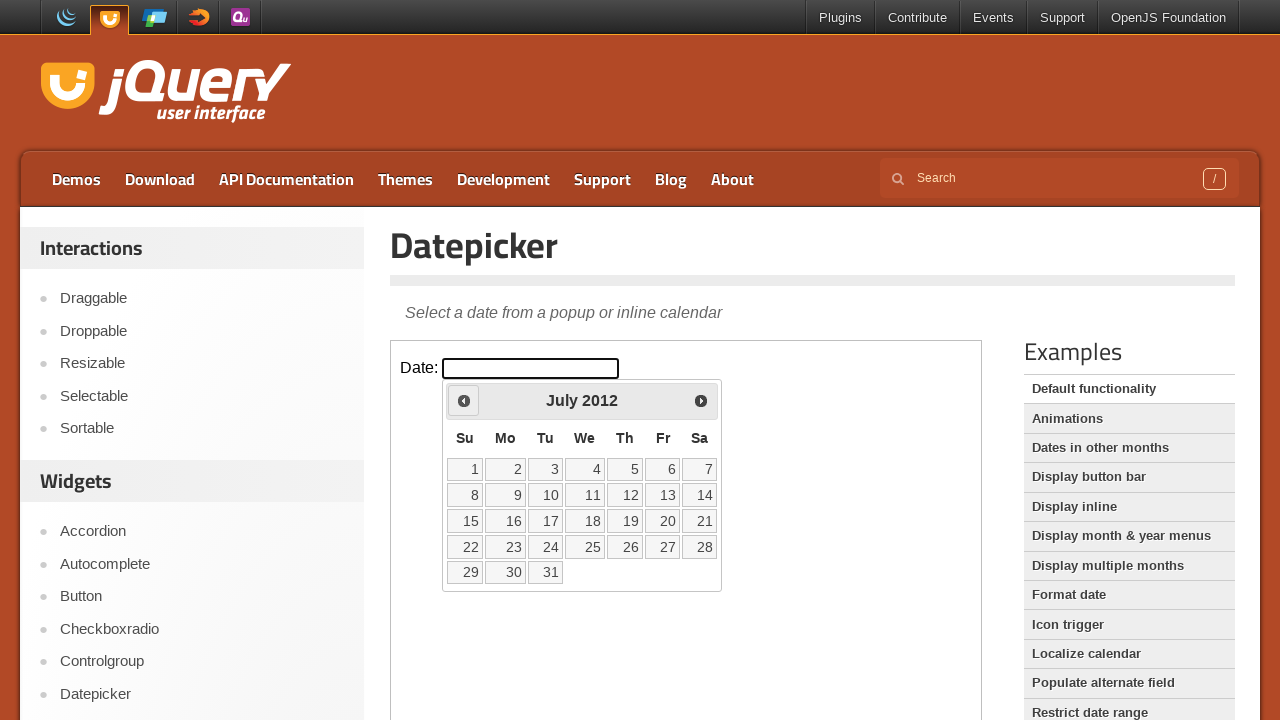

Clicked previous month button to navigate towards May 1999 at (464, 400) on iframe >> nth=0 >> internal:control=enter-frame >> .ui-icon.ui-icon-circle-trian
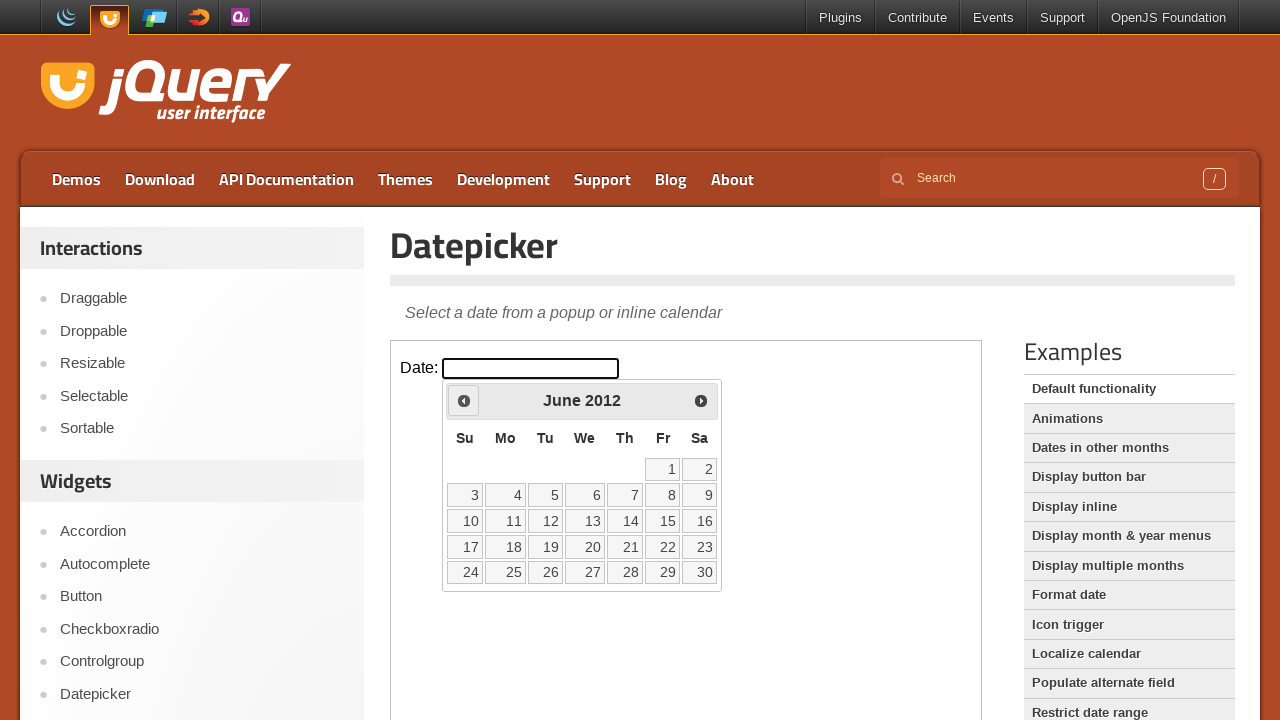

Retrieved current date picker state: June 2012
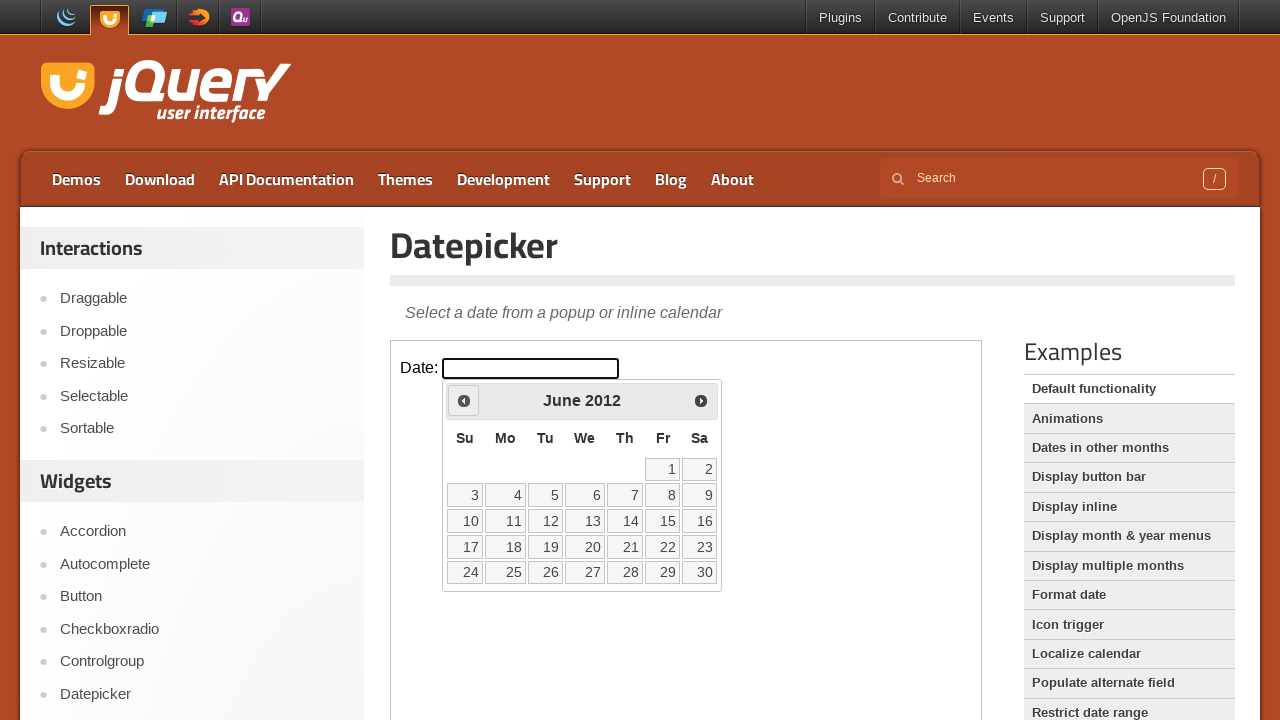

Clicked previous month button to navigate towards May 1999 at (464, 400) on iframe >> nth=0 >> internal:control=enter-frame >> .ui-icon.ui-icon-circle-trian
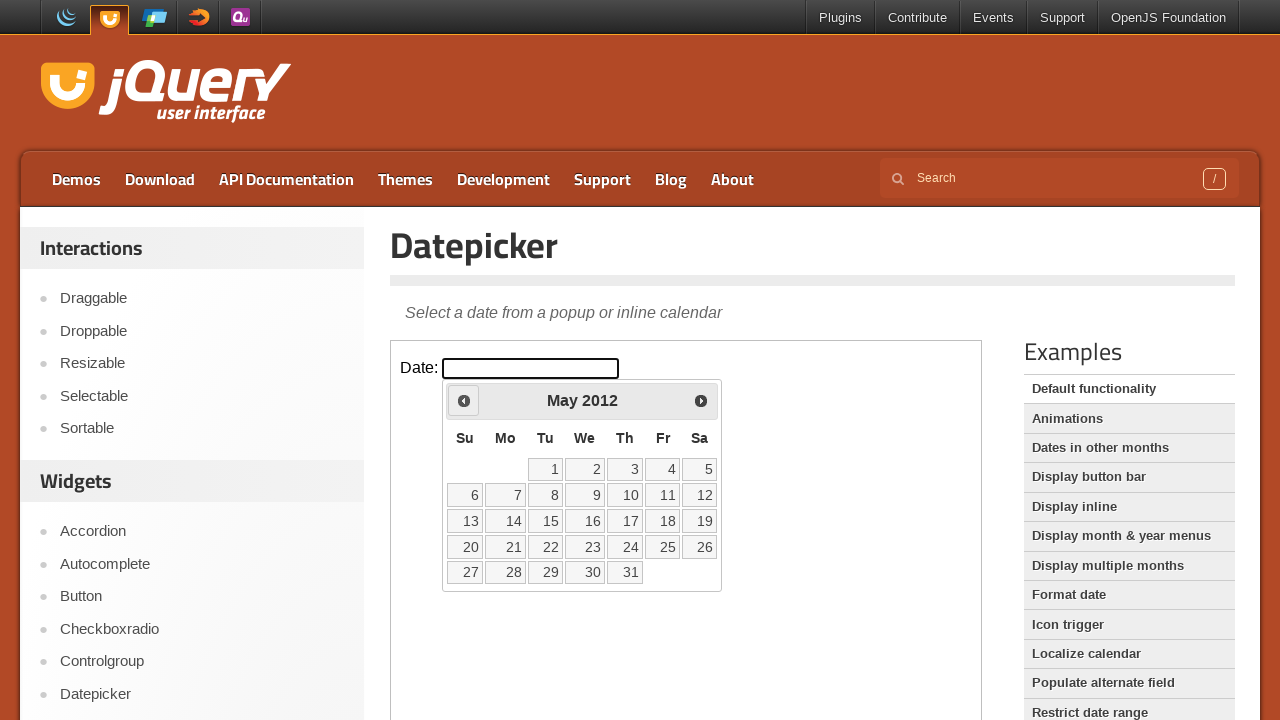

Retrieved current date picker state: May 2012
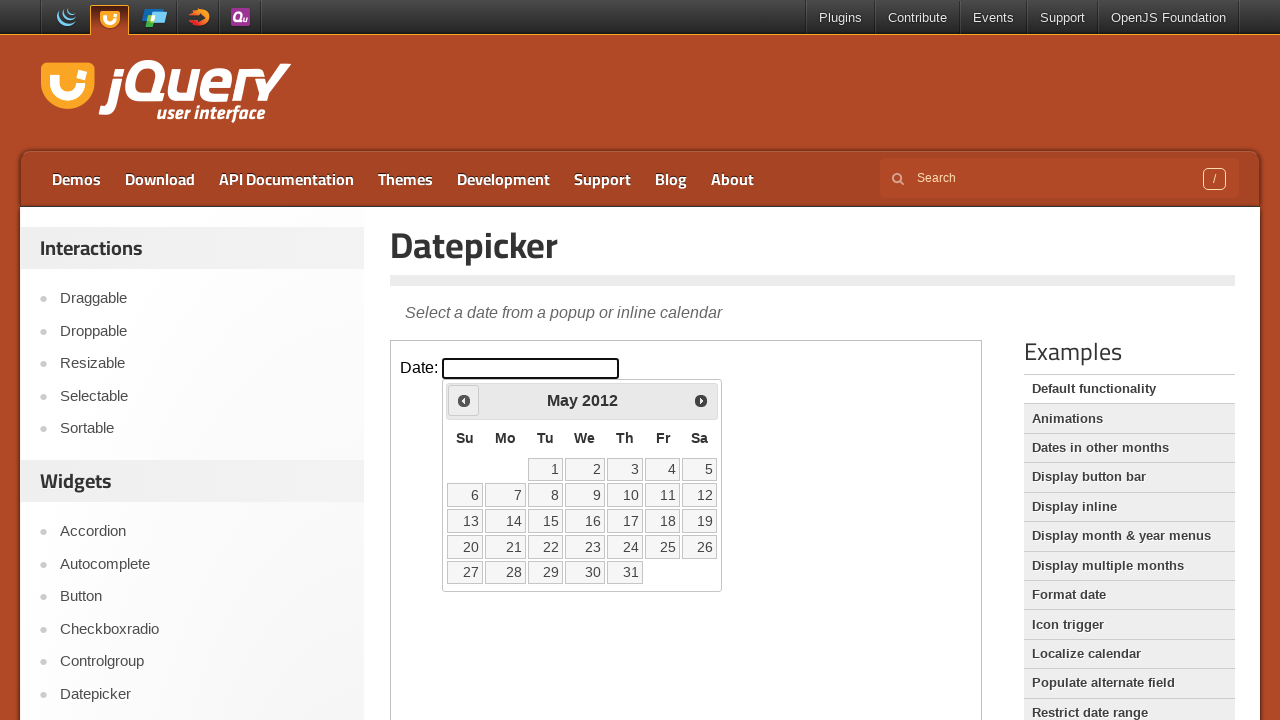

Clicked previous month button to navigate towards May 1999 at (464, 400) on iframe >> nth=0 >> internal:control=enter-frame >> .ui-icon.ui-icon-circle-trian
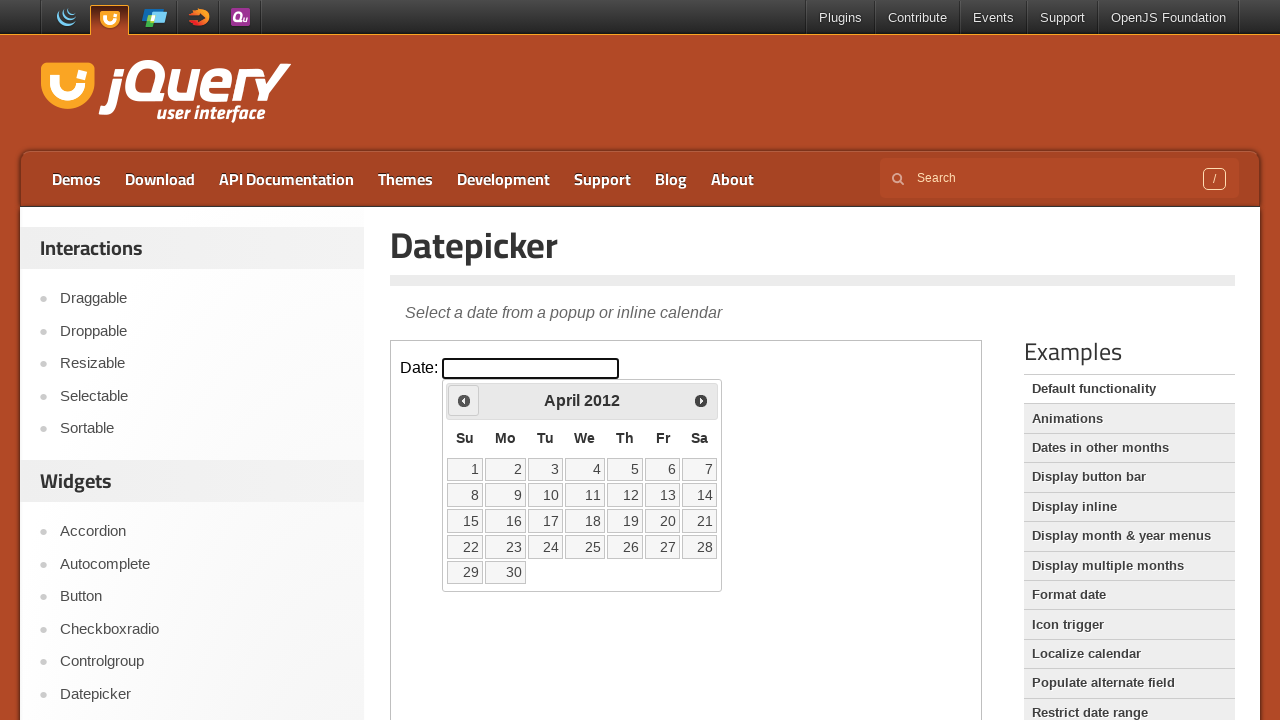

Retrieved current date picker state: April 2012
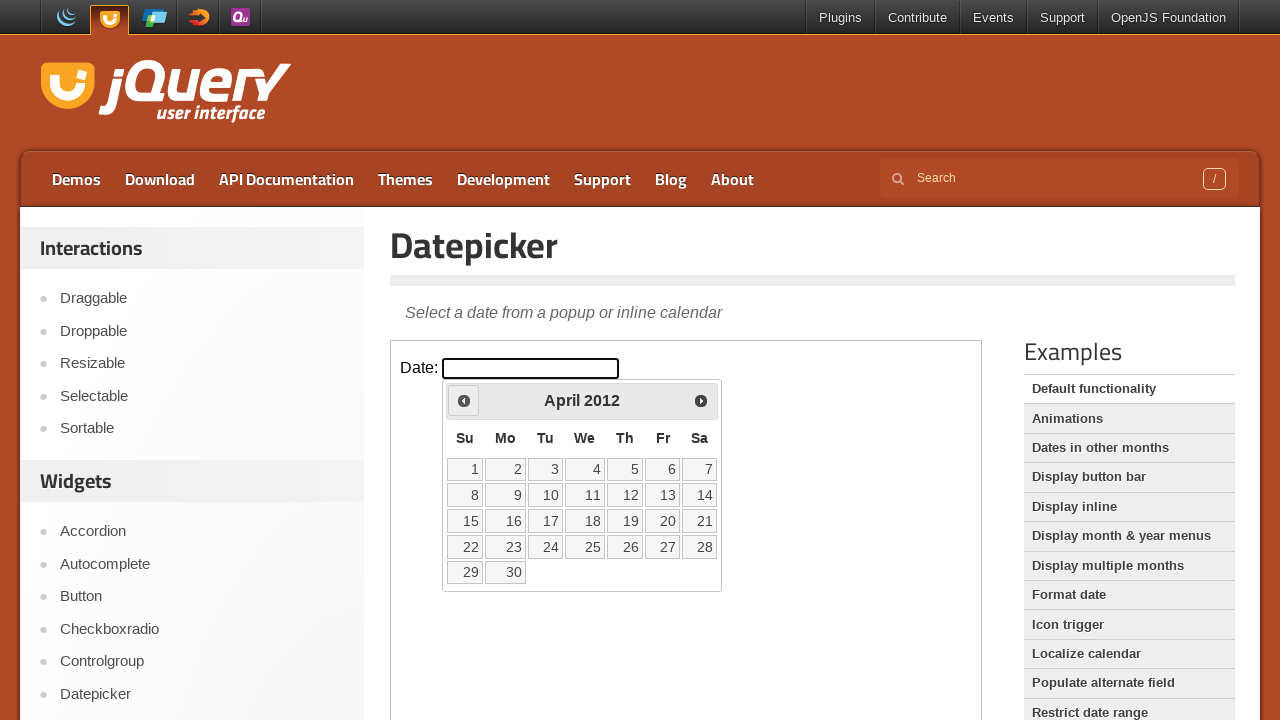

Clicked previous month button to navigate towards May 1999 at (464, 400) on iframe >> nth=0 >> internal:control=enter-frame >> .ui-icon.ui-icon-circle-trian
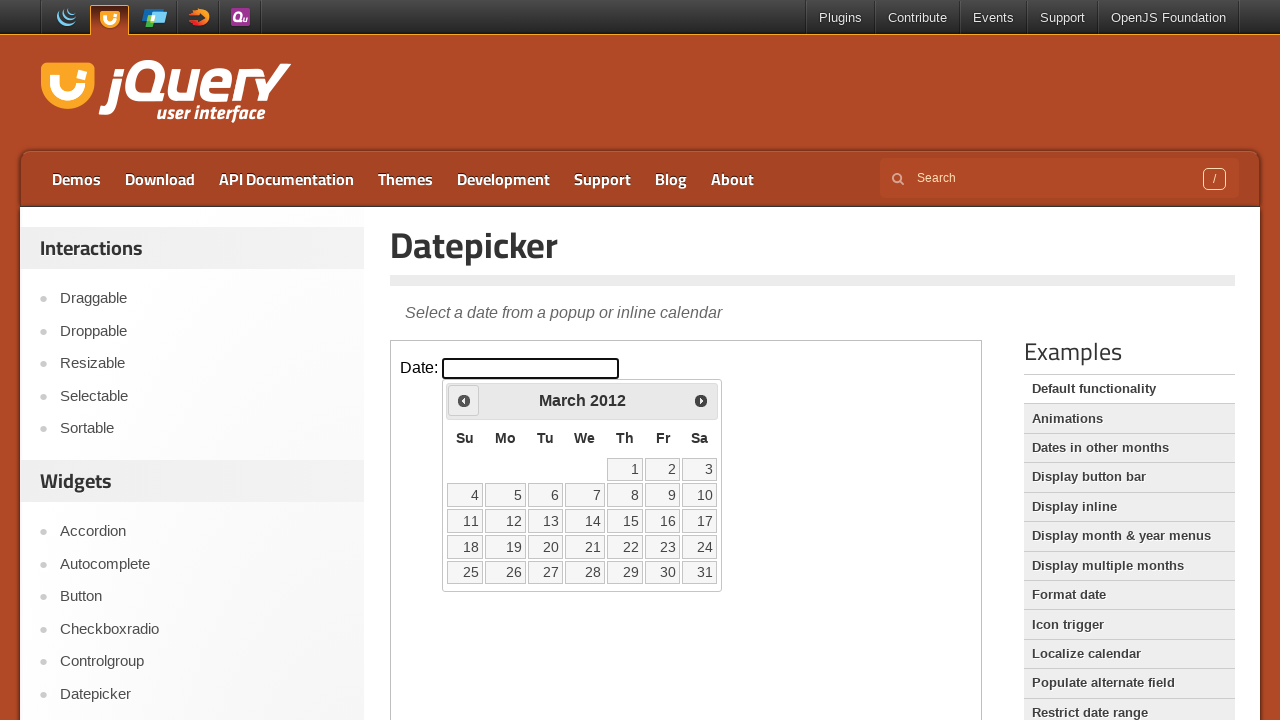

Retrieved current date picker state: March 2012
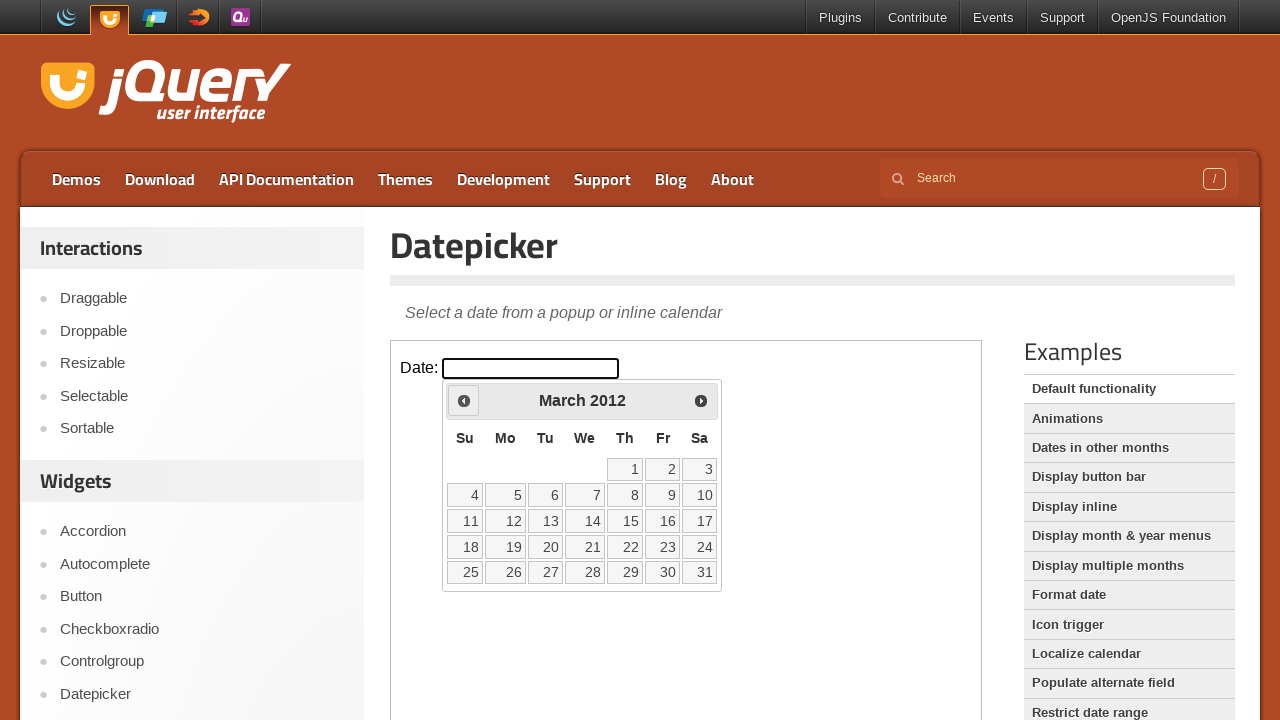

Clicked previous month button to navigate towards May 1999 at (464, 400) on iframe >> nth=0 >> internal:control=enter-frame >> .ui-icon.ui-icon-circle-trian
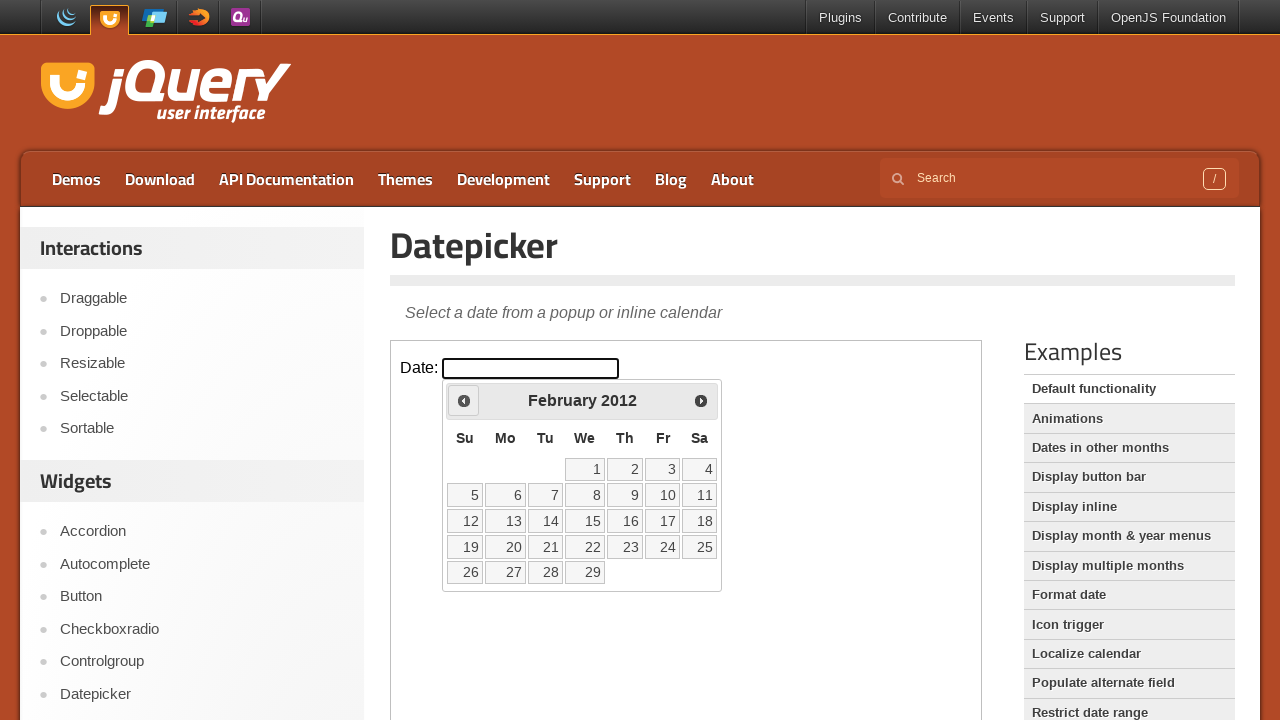

Retrieved current date picker state: February 2012
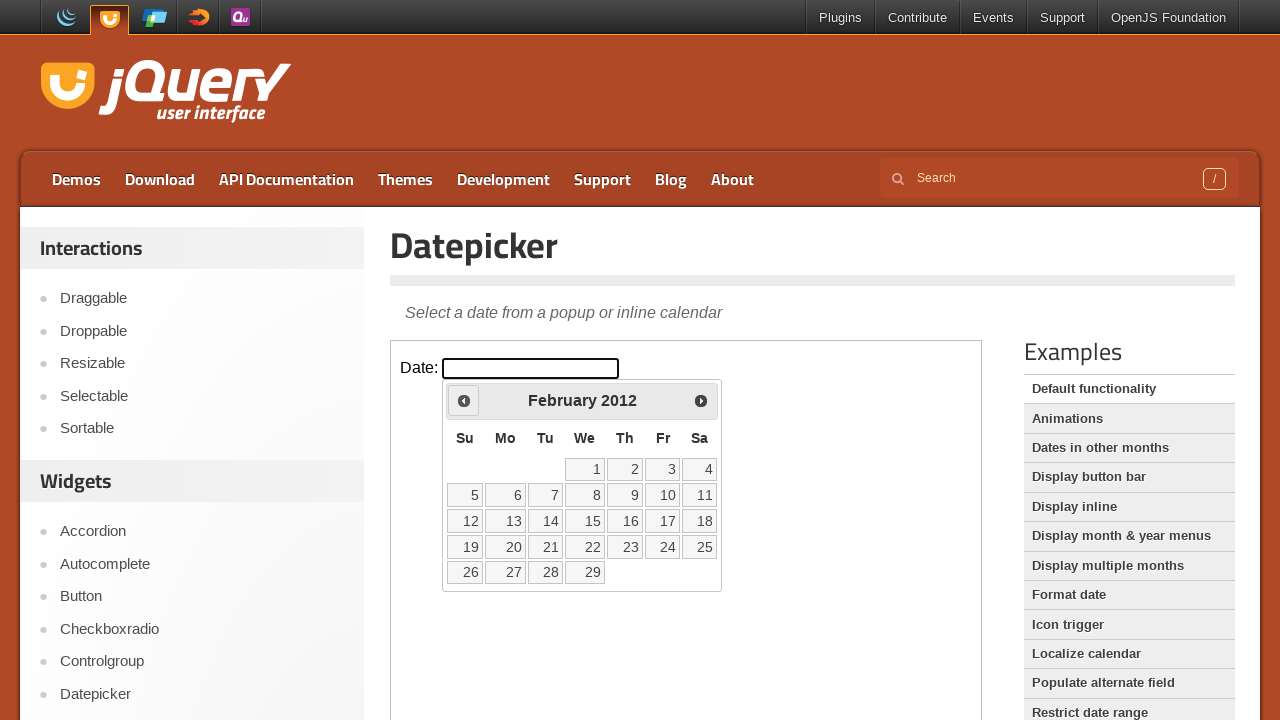

Clicked previous month button to navigate towards May 1999 at (464, 400) on iframe >> nth=0 >> internal:control=enter-frame >> .ui-icon.ui-icon-circle-trian
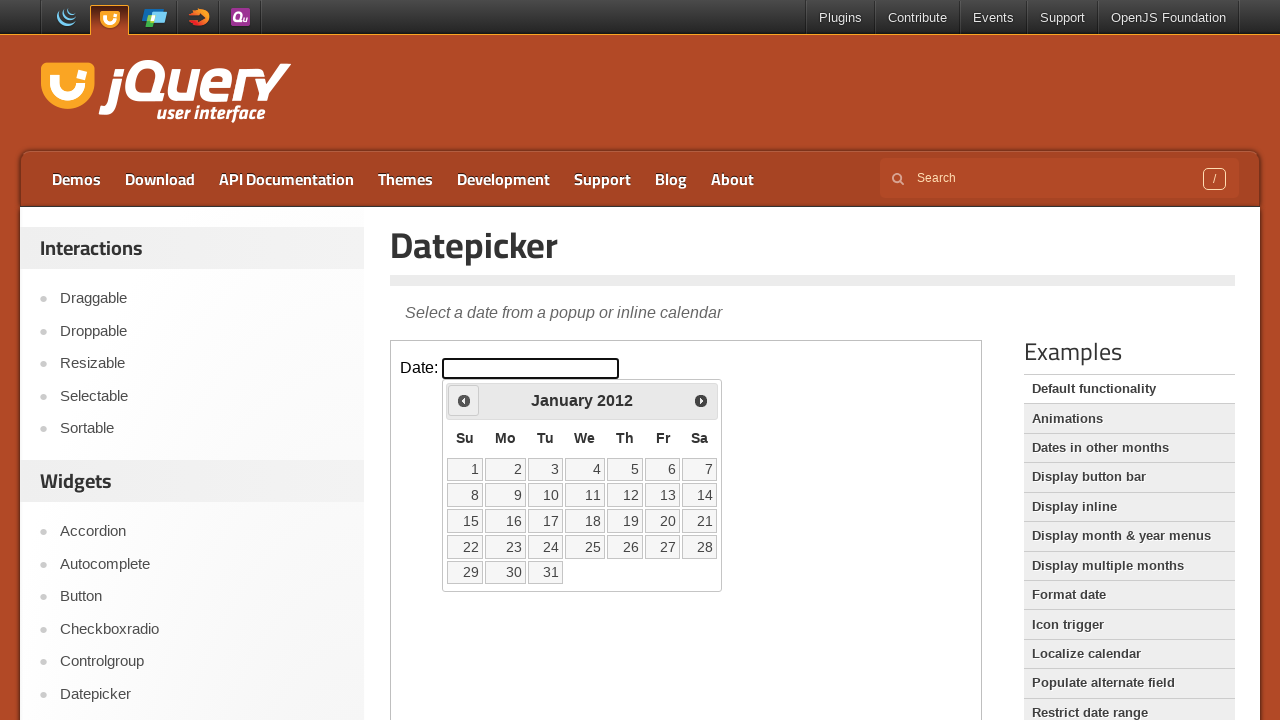

Retrieved current date picker state: January 2012
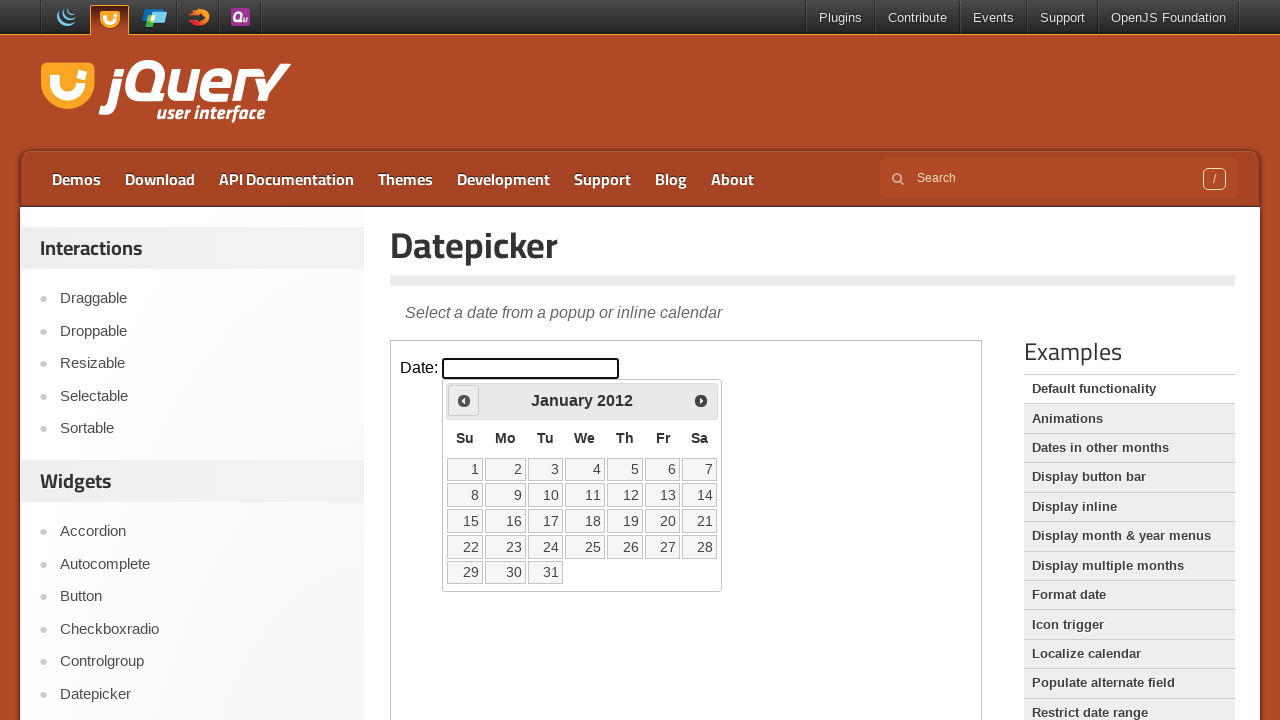

Clicked previous month button to navigate towards May 1999 at (464, 400) on iframe >> nth=0 >> internal:control=enter-frame >> .ui-icon.ui-icon-circle-trian
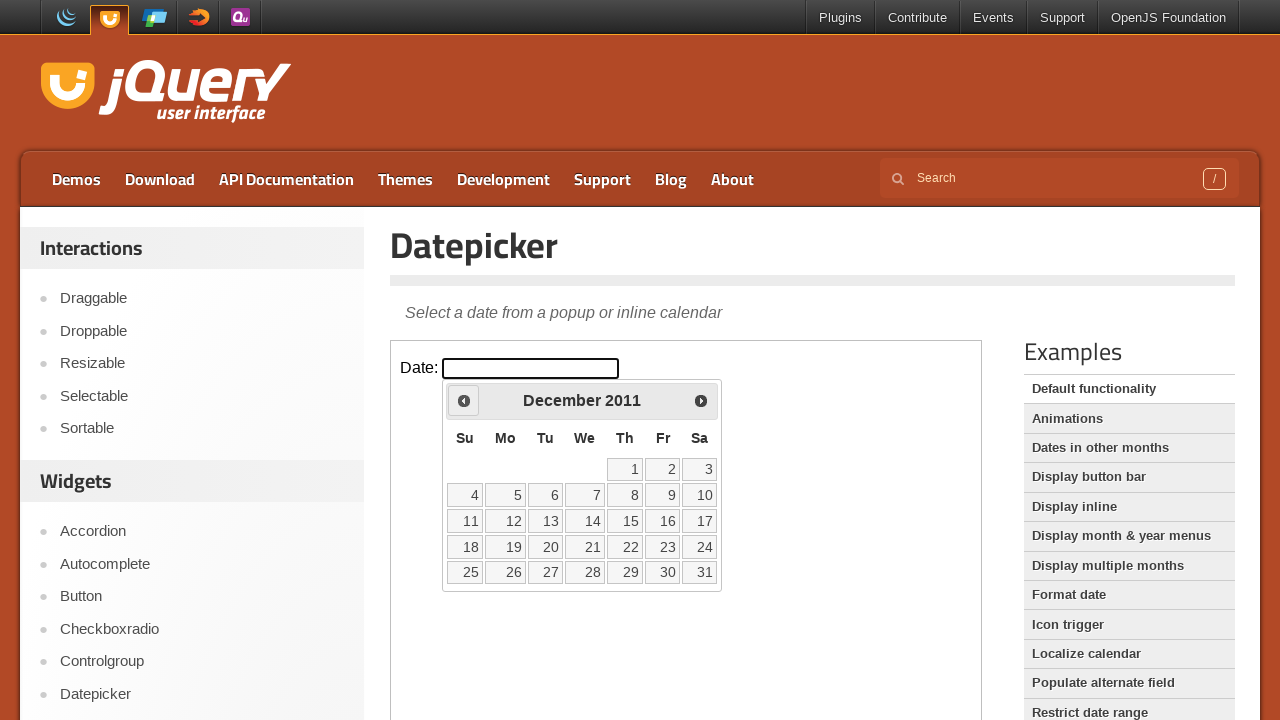

Retrieved current date picker state: December 2011
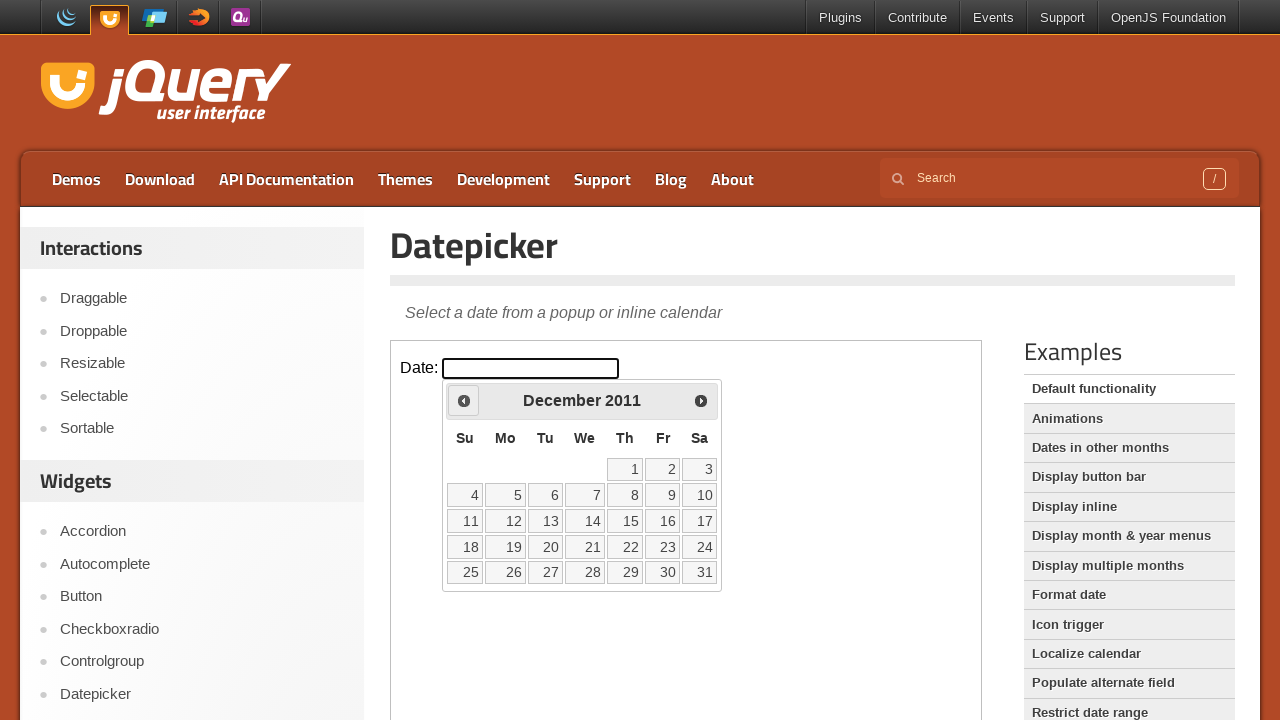

Clicked previous month button to navigate towards May 1999 at (464, 400) on iframe >> nth=0 >> internal:control=enter-frame >> .ui-icon.ui-icon-circle-trian
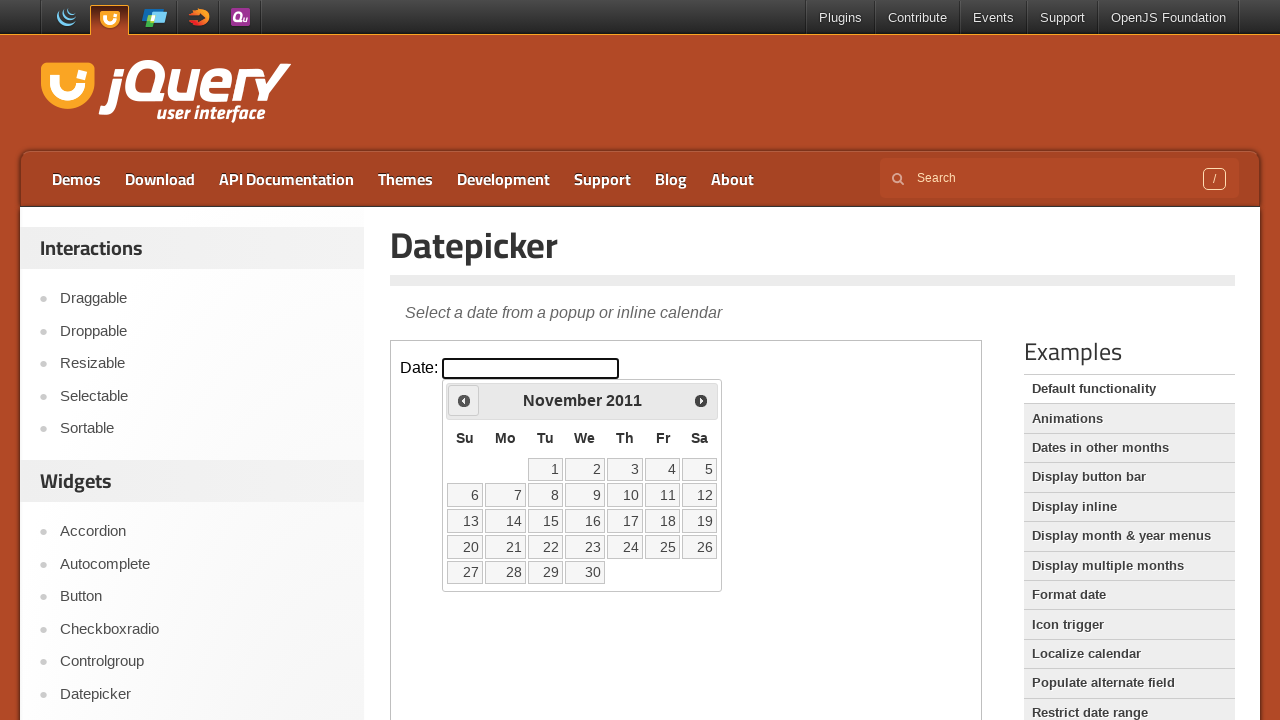

Retrieved current date picker state: November 2011
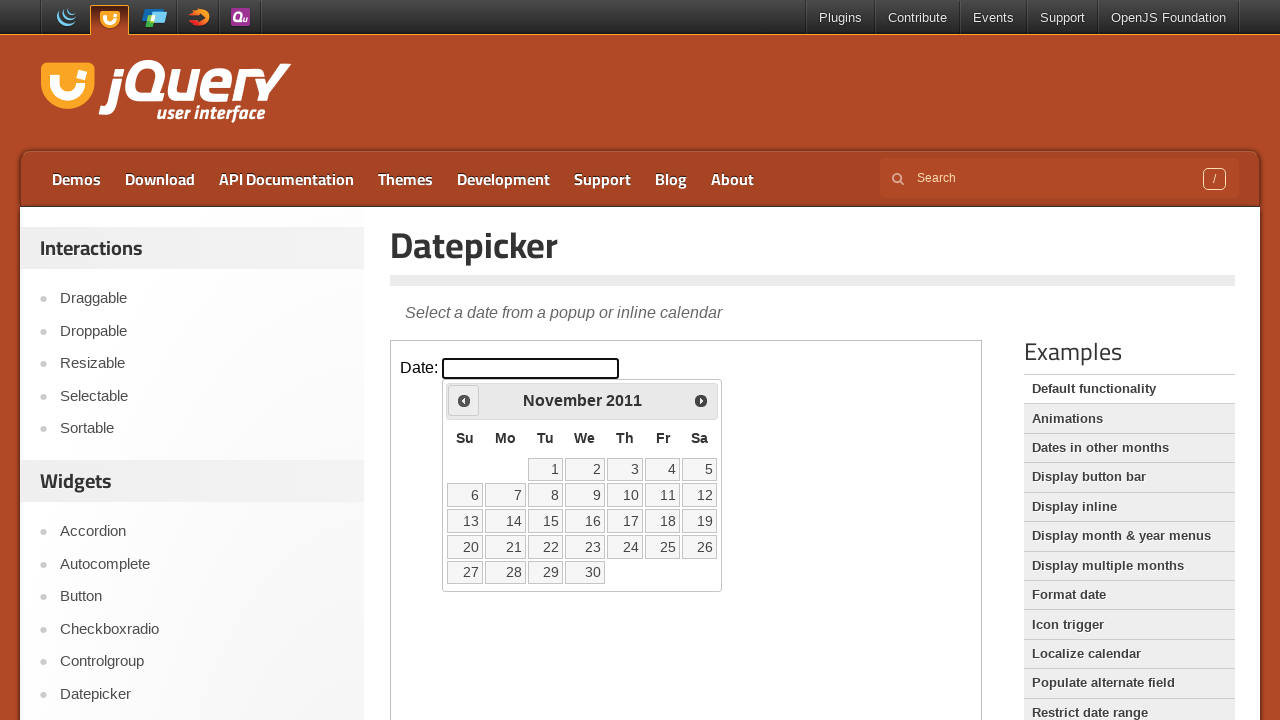

Clicked previous month button to navigate towards May 1999 at (464, 400) on iframe >> nth=0 >> internal:control=enter-frame >> .ui-icon.ui-icon-circle-trian
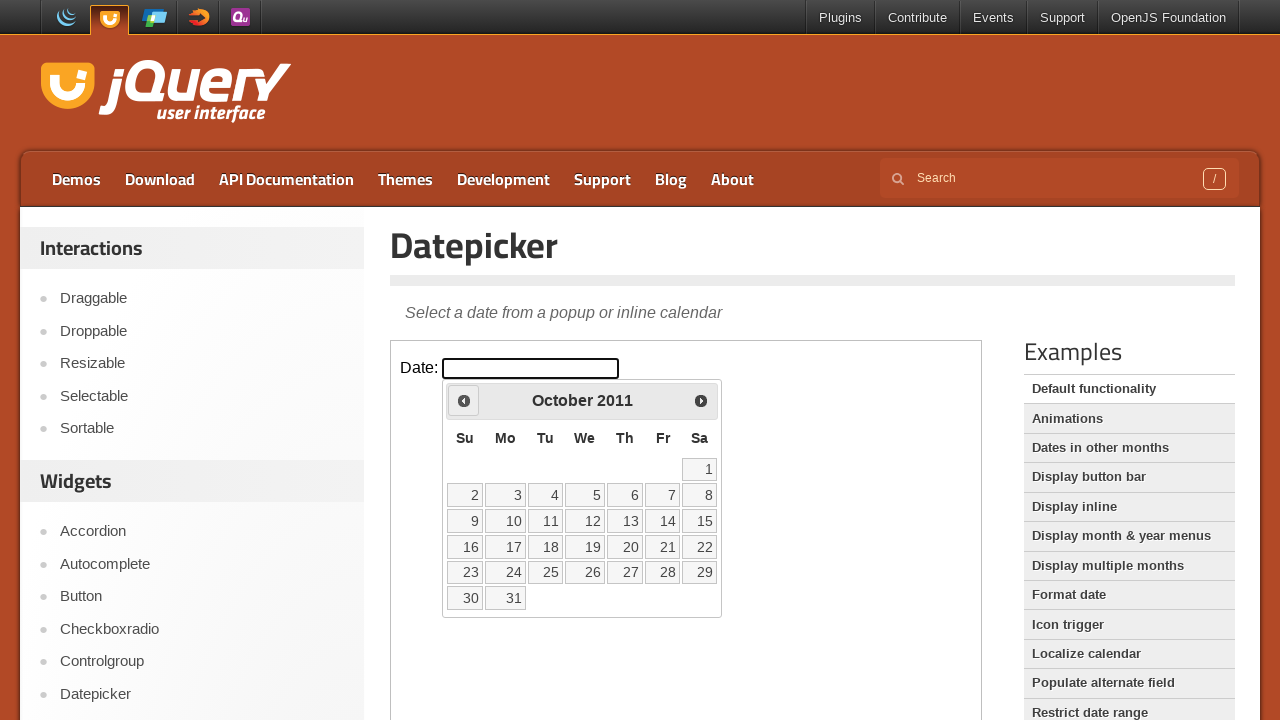

Retrieved current date picker state: October 2011
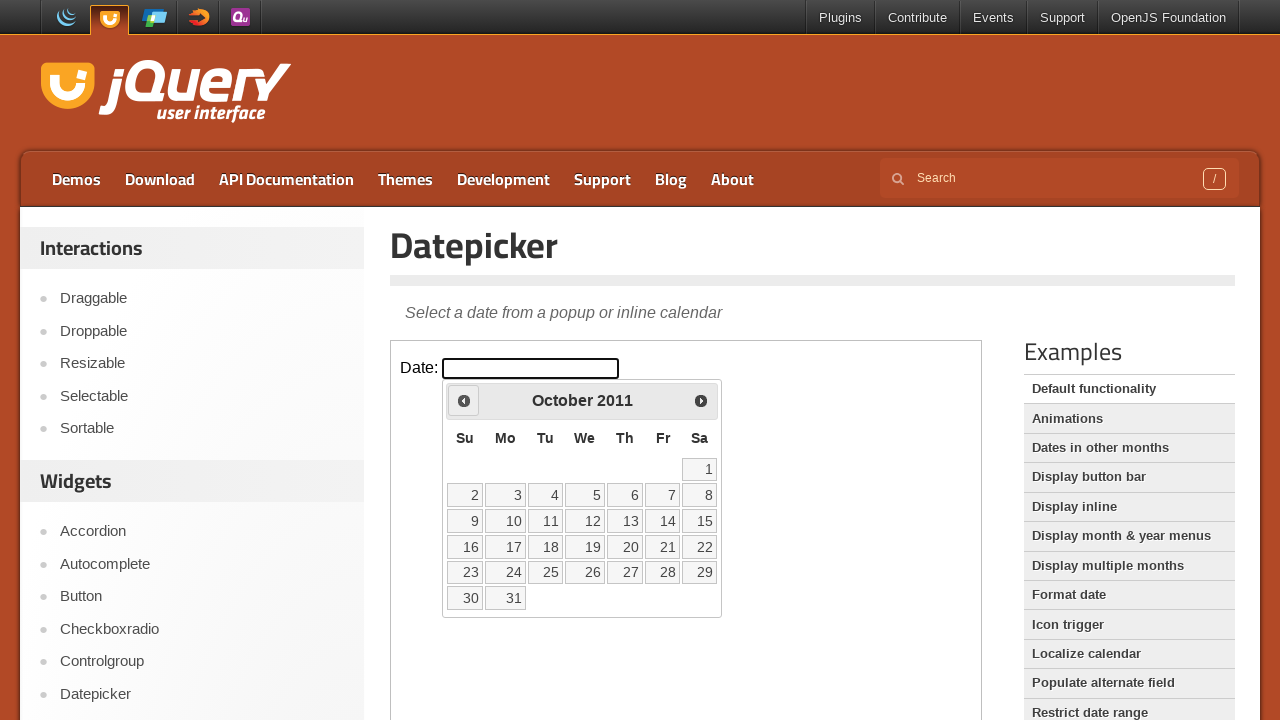

Clicked previous month button to navigate towards May 1999 at (464, 400) on iframe >> nth=0 >> internal:control=enter-frame >> .ui-icon.ui-icon-circle-trian
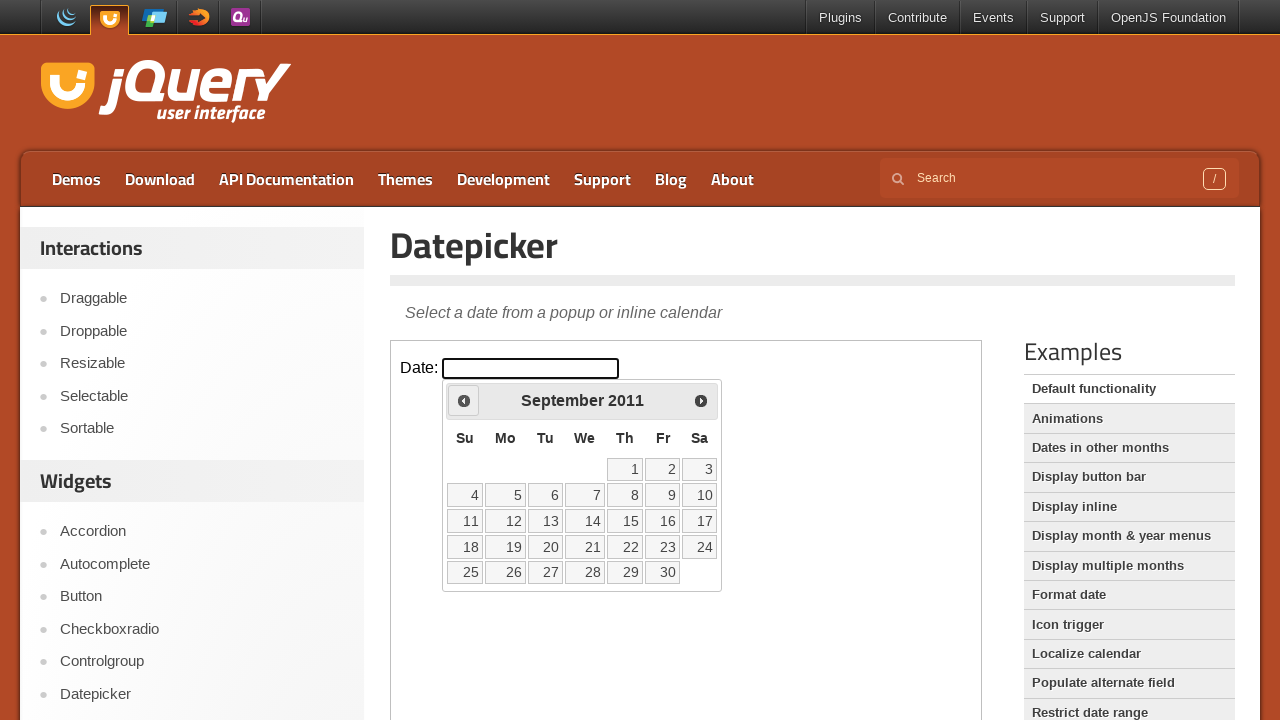

Retrieved current date picker state: September 2011
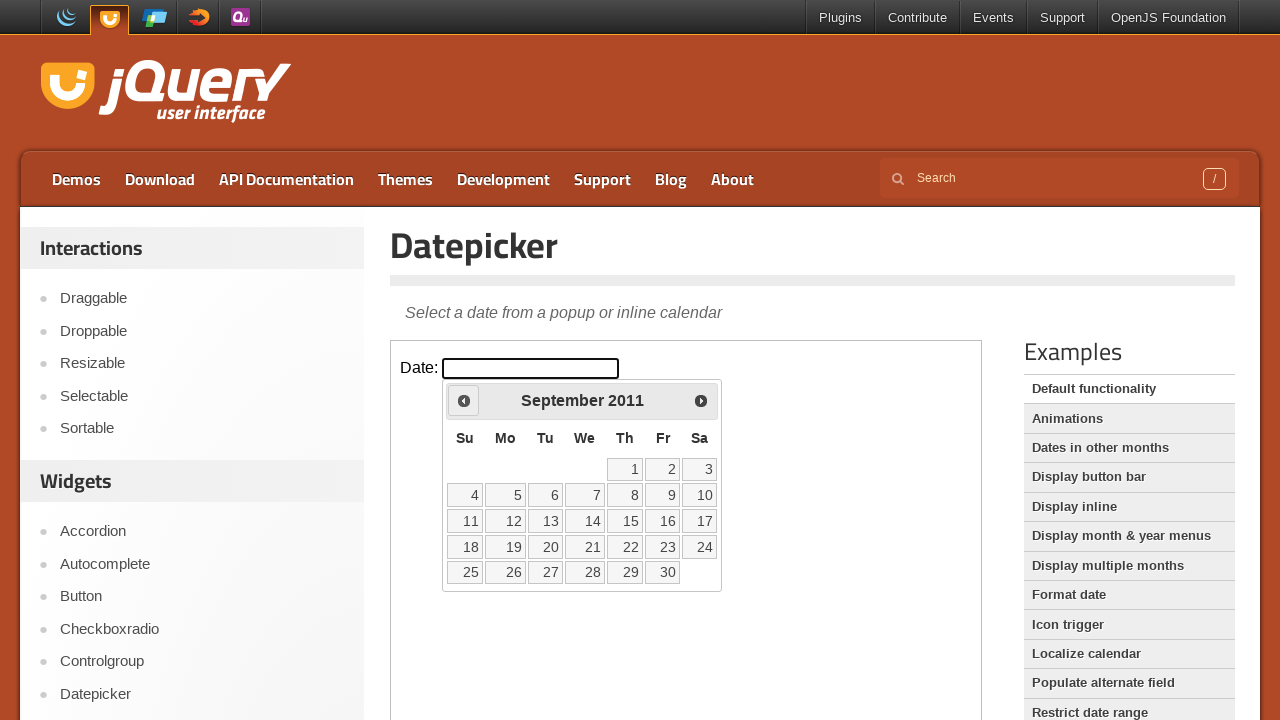

Clicked previous month button to navigate towards May 1999 at (464, 400) on iframe >> nth=0 >> internal:control=enter-frame >> .ui-icon.ui-icon-circle-trian
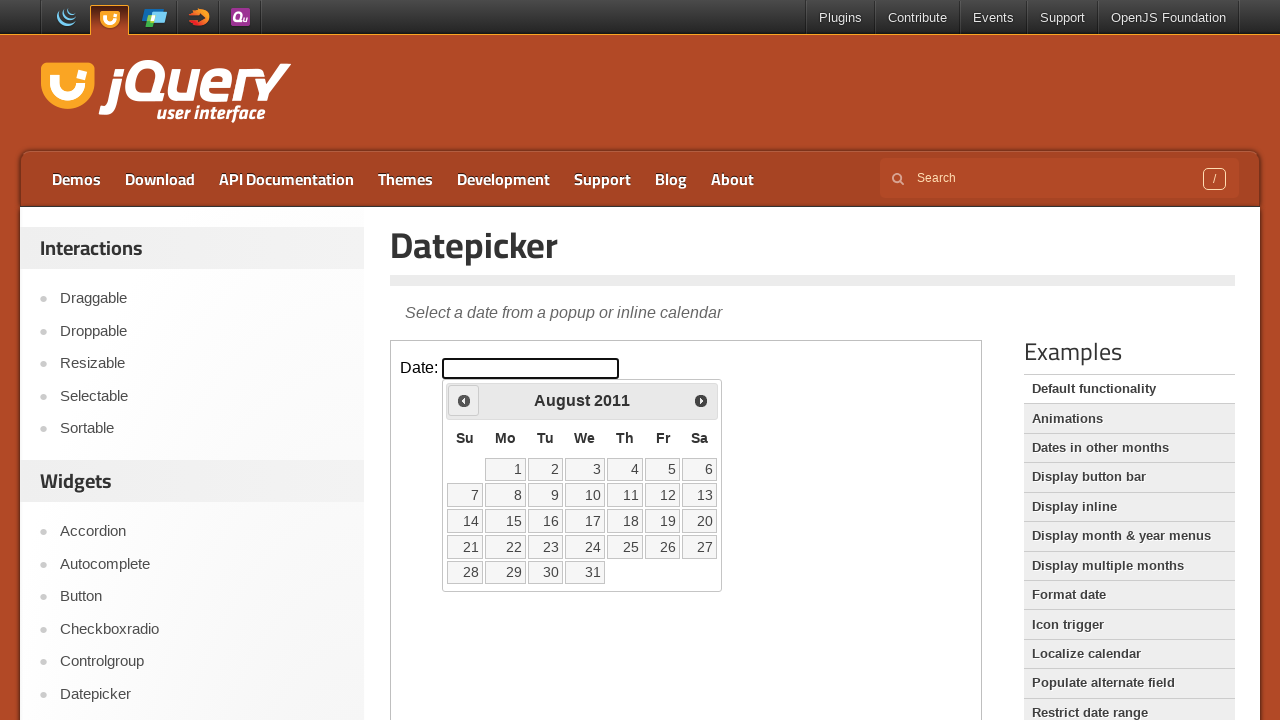

Retrieved current date picker state: August 2011
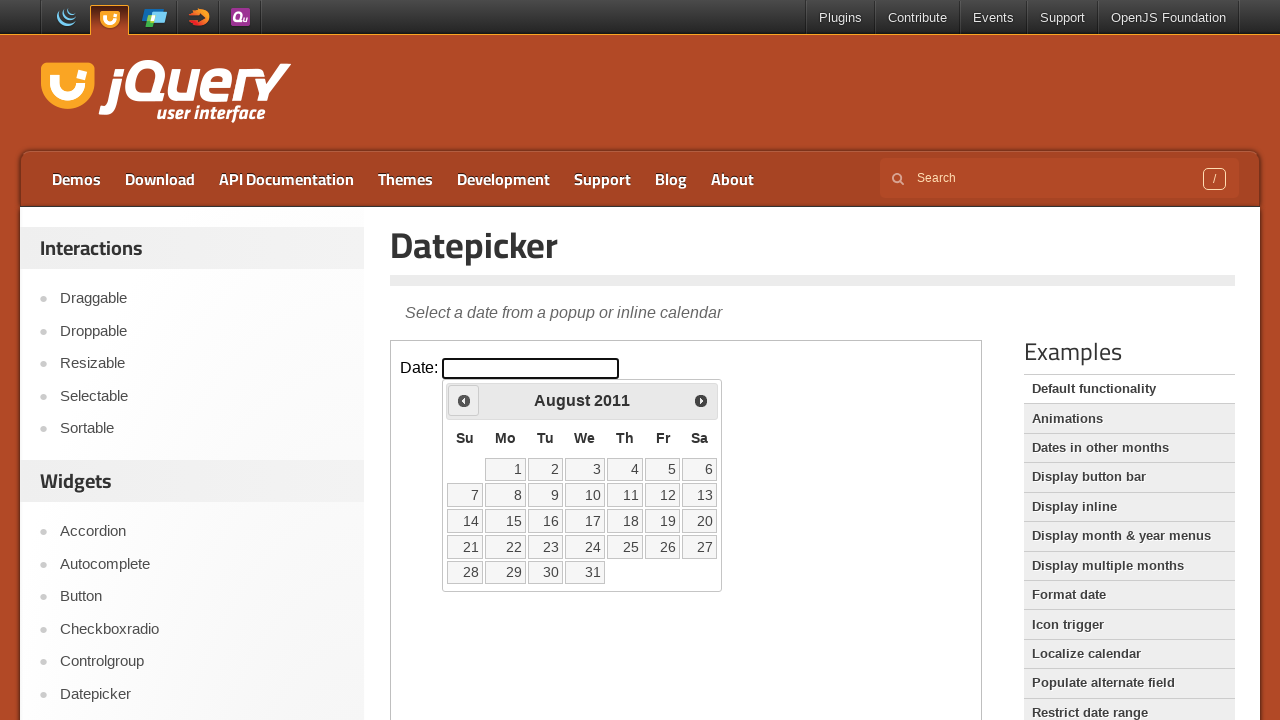

Clicked previous month button to navigate towards May 1999 at (464, 400) on iframe >> nth=0 >> internal:control=enter-frame >> .ui-icon.ui-icon-circle-trian
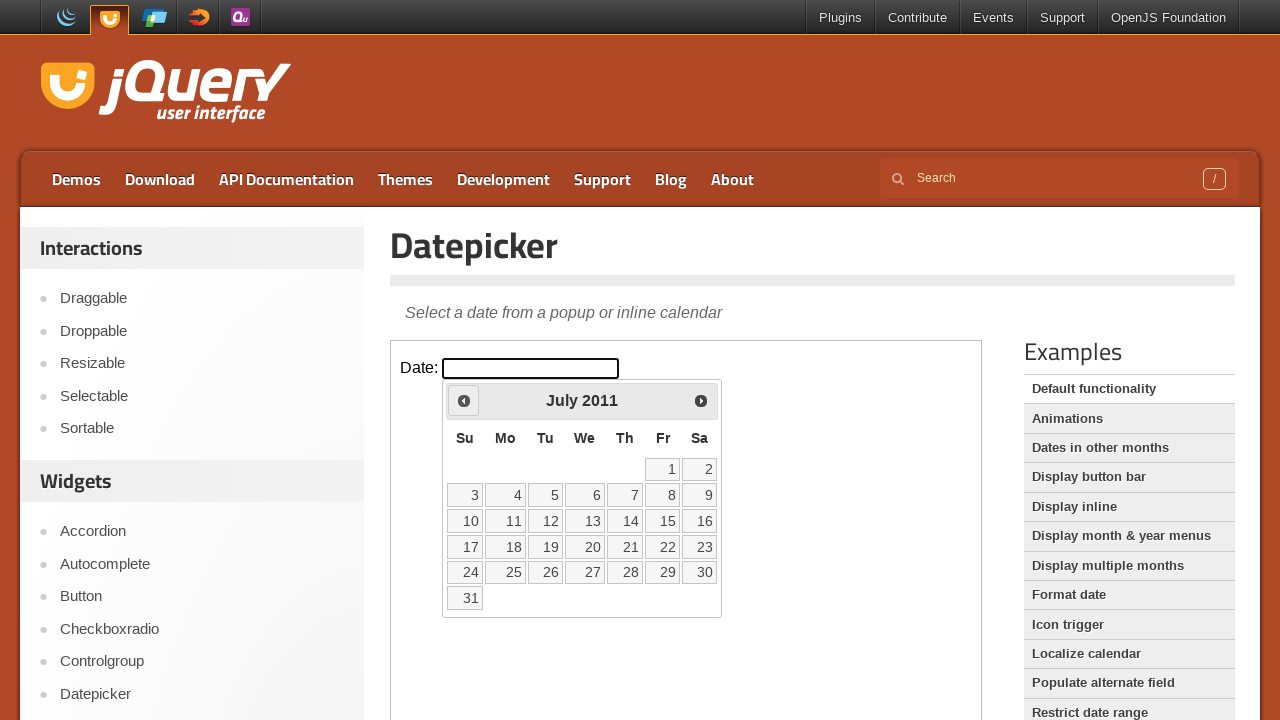

Retrieved current date picker state: July 2011
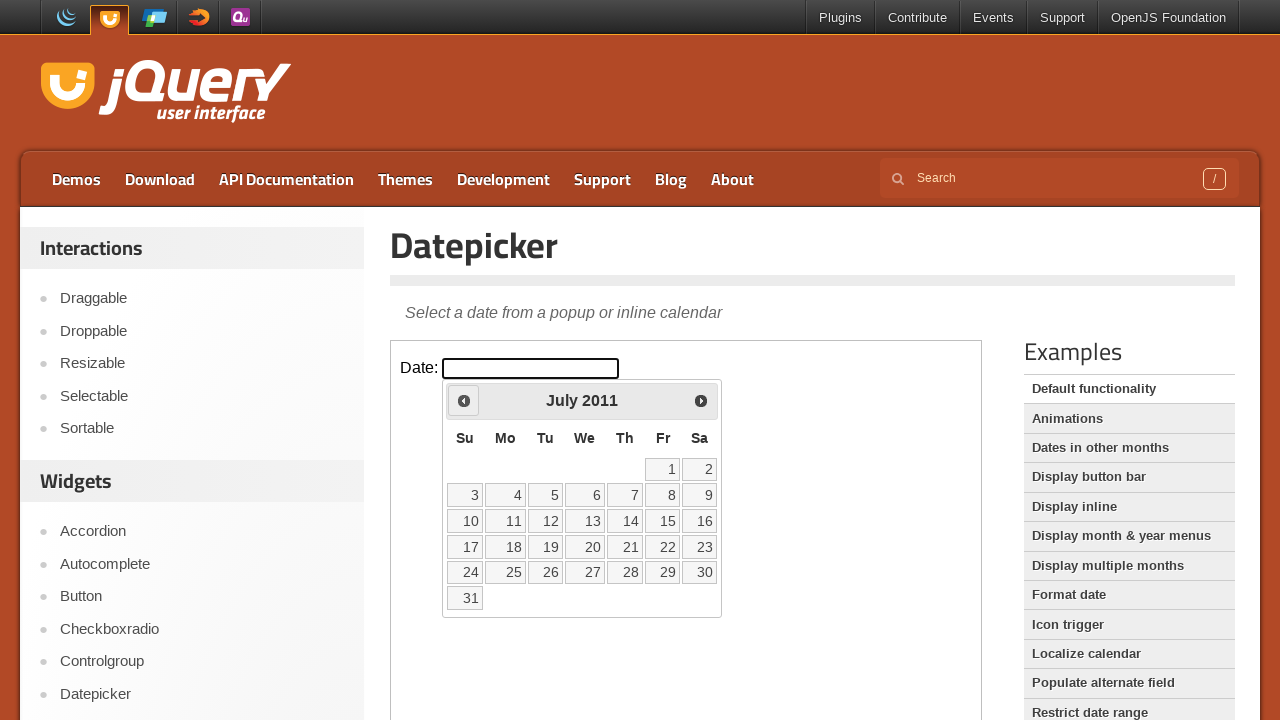

Clicked previous month button to navigate towards May 1999 at (464, 400) on iframe >> nth=0 >> internal:control=enter-frame >> .ui-icon.ui-icon-circle-trian
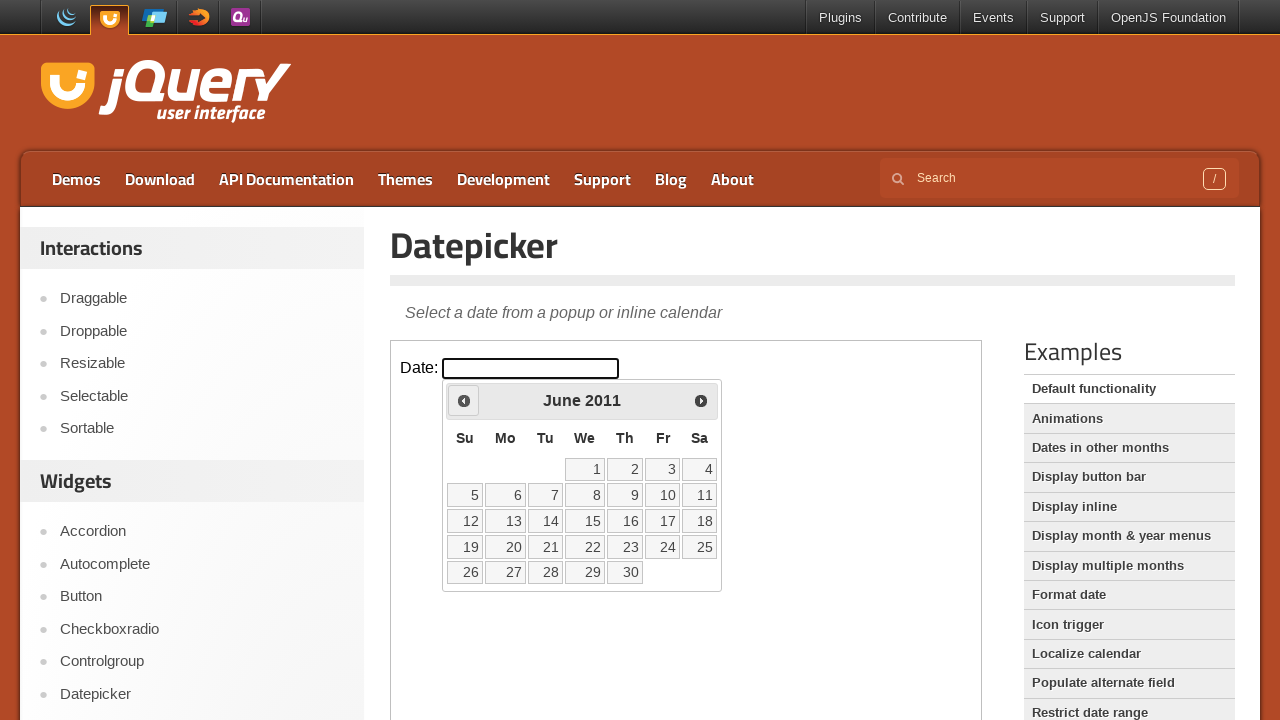

Retrieved current date picker state: June 2011
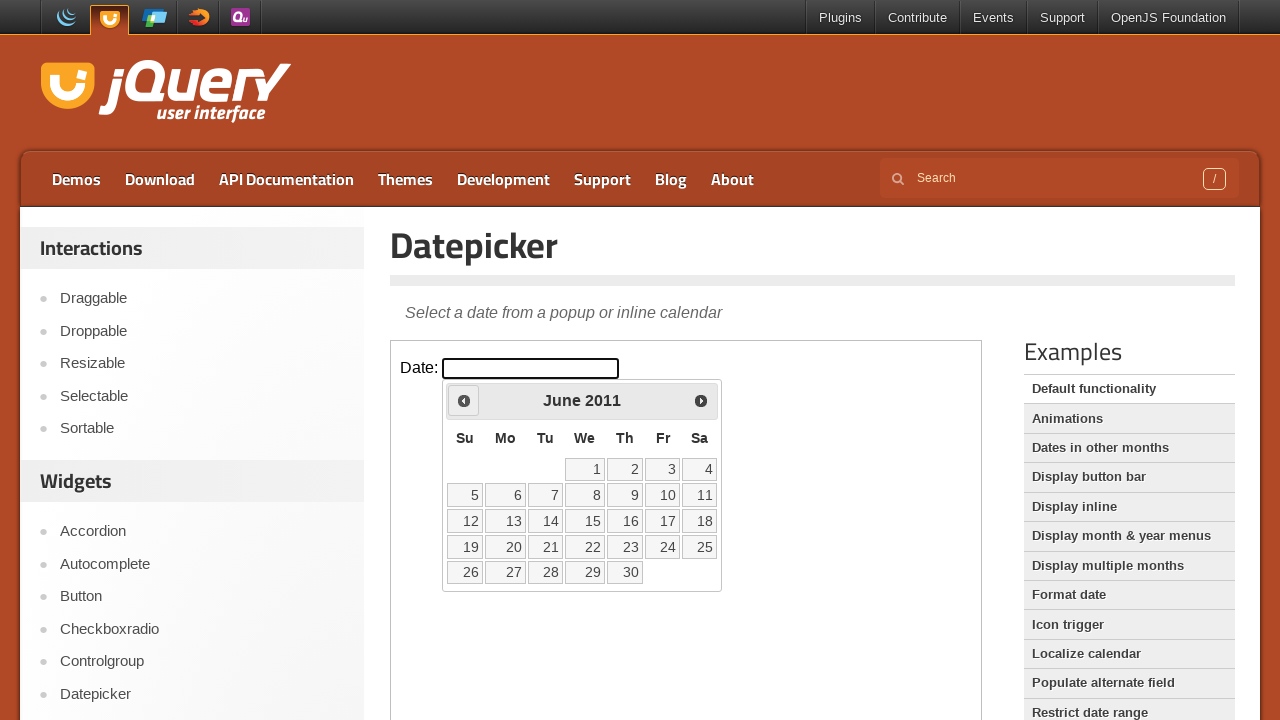

Clicked previous month button to navigate towards May 1999 at (464, 400) on iframe >> nth=0 >> internal:control=enter-frame >> .ui-icon.ui-icon-circle-trian
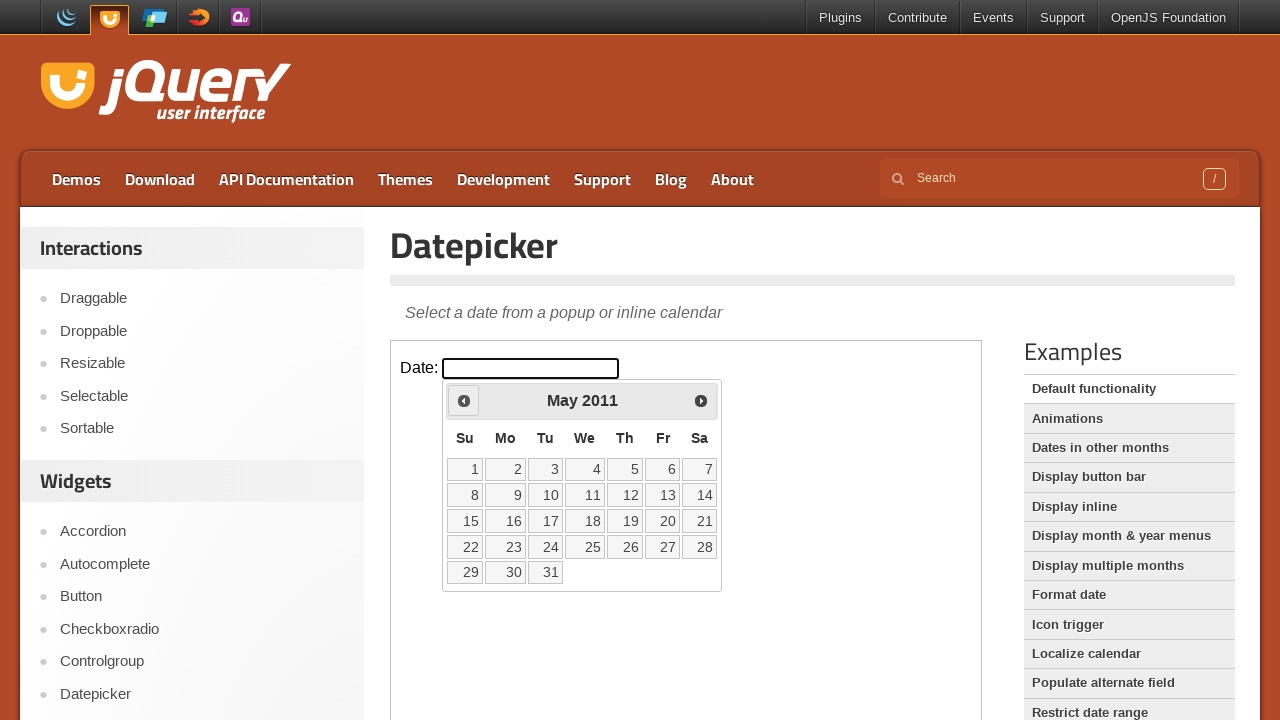

Retrieved current date picker state: May 2011
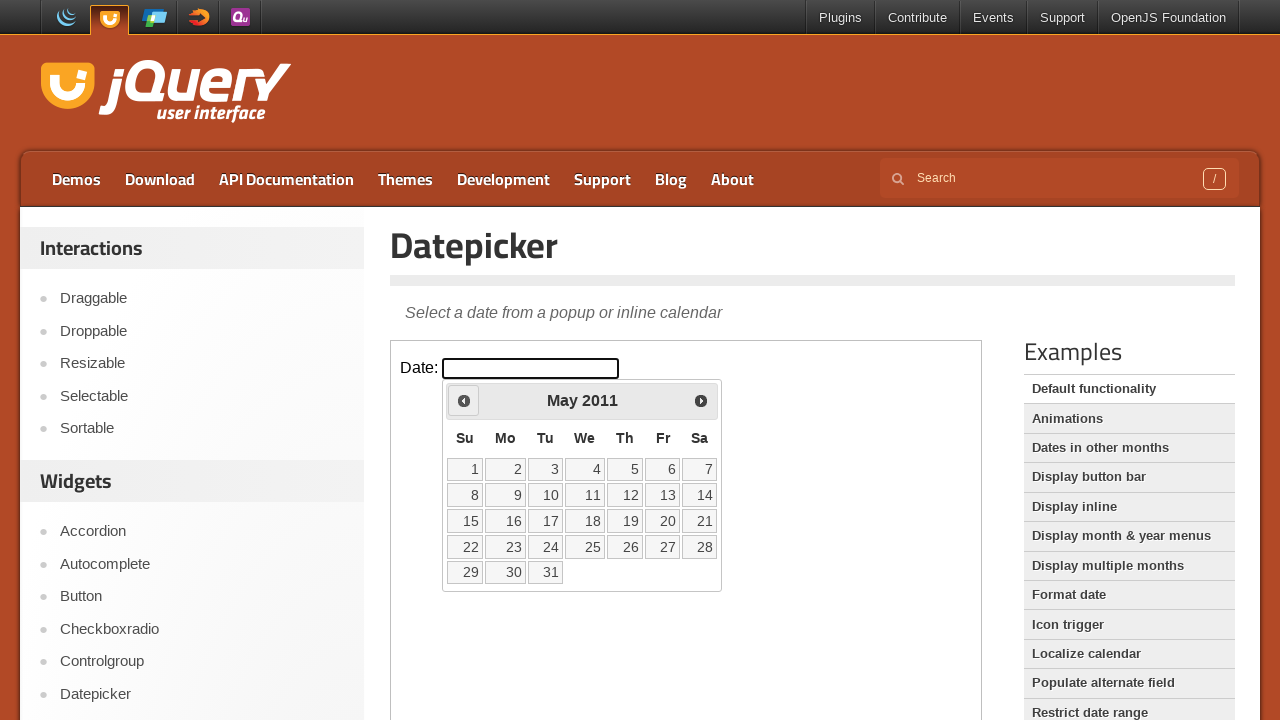

Clicked previous month button to navigate towards May 1999 at (464, 400) on iframe >> nth=0 >> internal:control=enter-frame >> .ui-icon.ui-icon-circle-trian
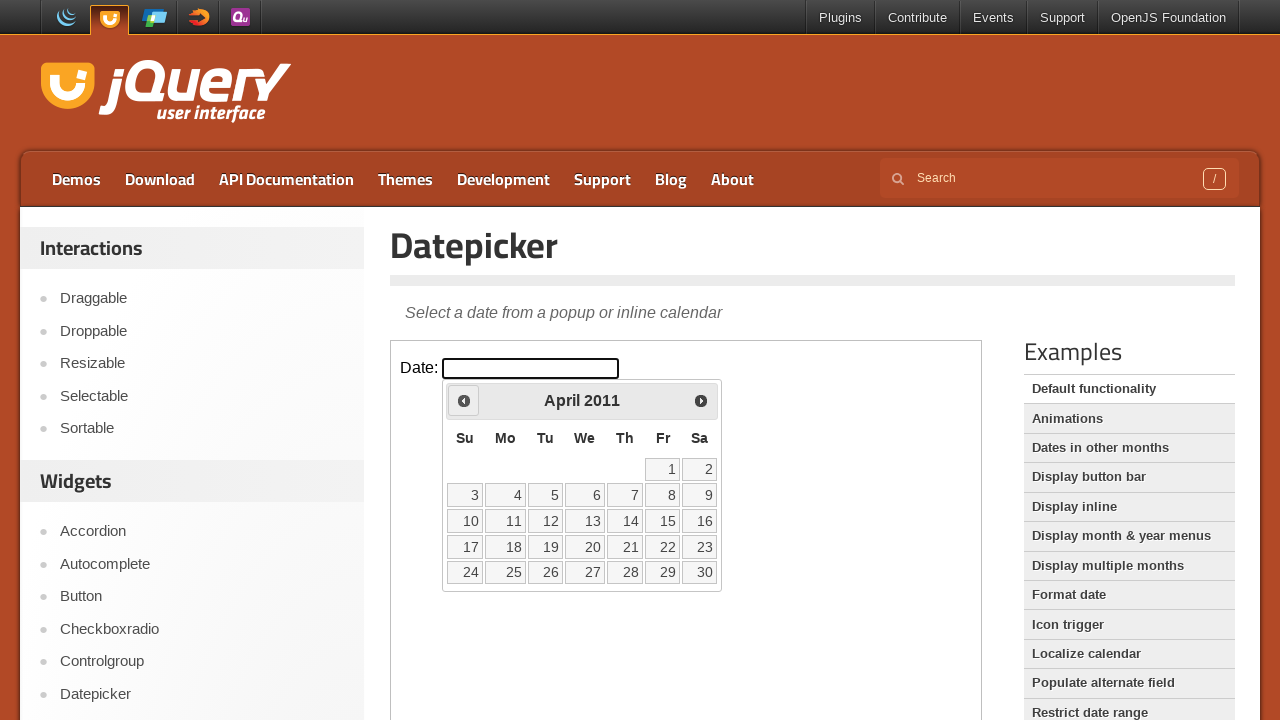

Retrieved current date picker state: April 2011
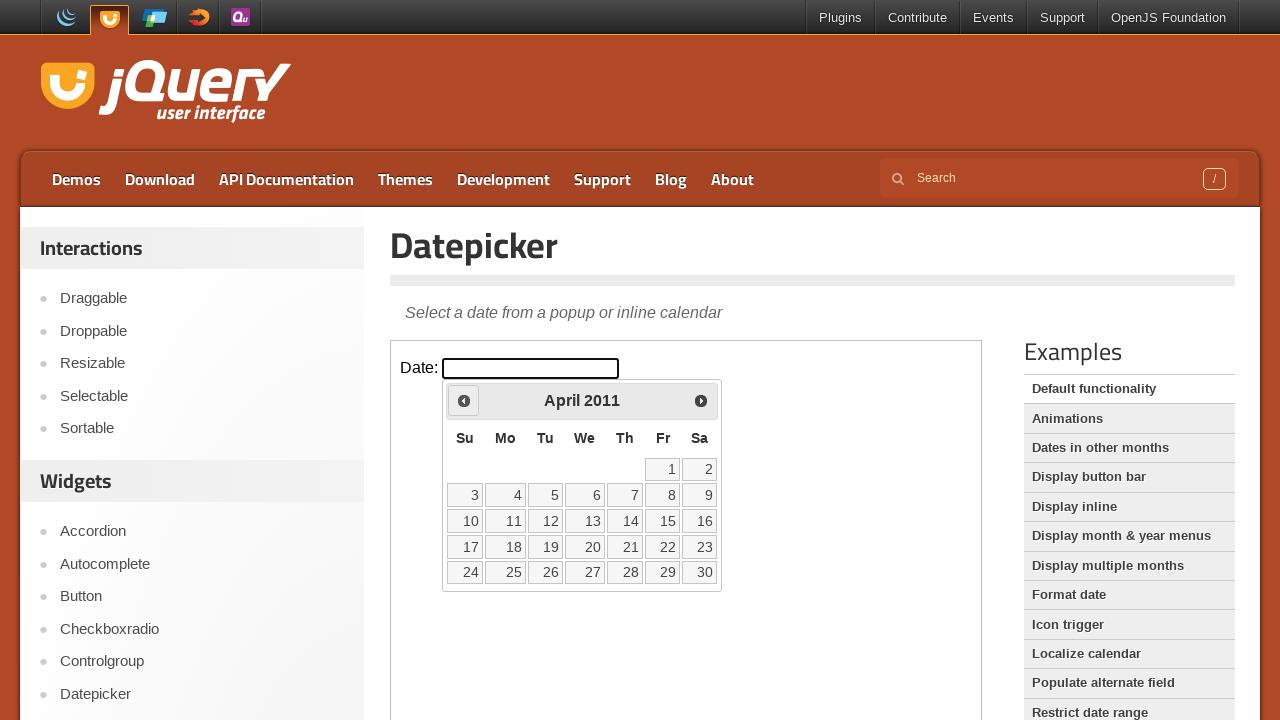

Clicked previous month button to navigate towards May 1999 at (464, 400) on iframe >> nth=0 >> internal:control=enter-frame >> .ui-icon.ui-icon-circle-trian
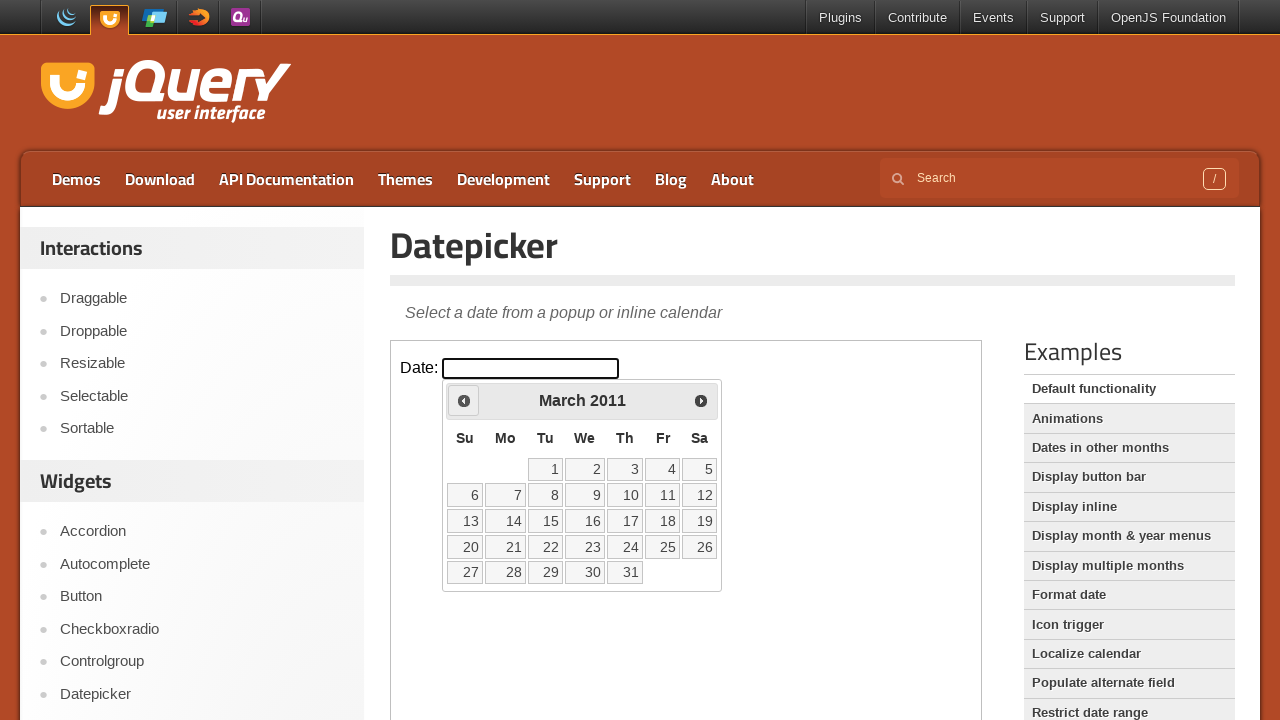

Retrieved current date picker state: March 2011
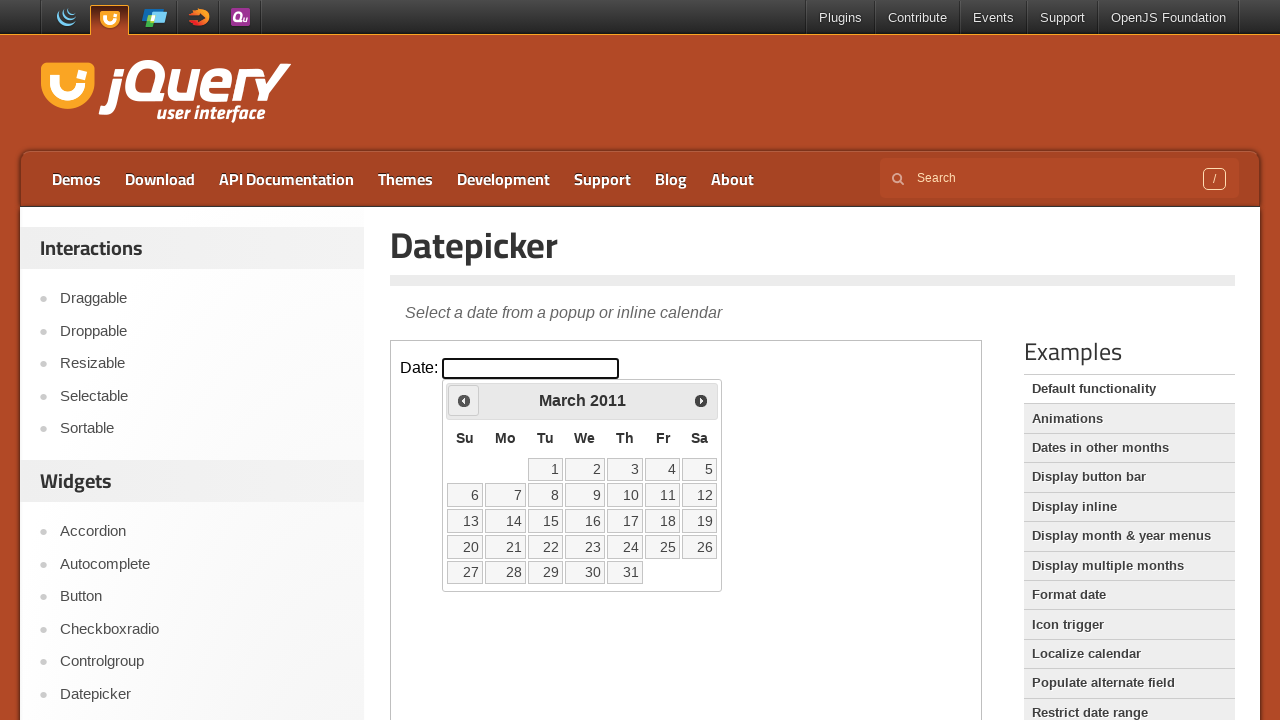

Clicked previous month button to navigate towards May 1999 at (464, 400) on iframe >> nth=0 >> internal:control=enter-frame >> .ui-icon.ui-icon-circle-trian
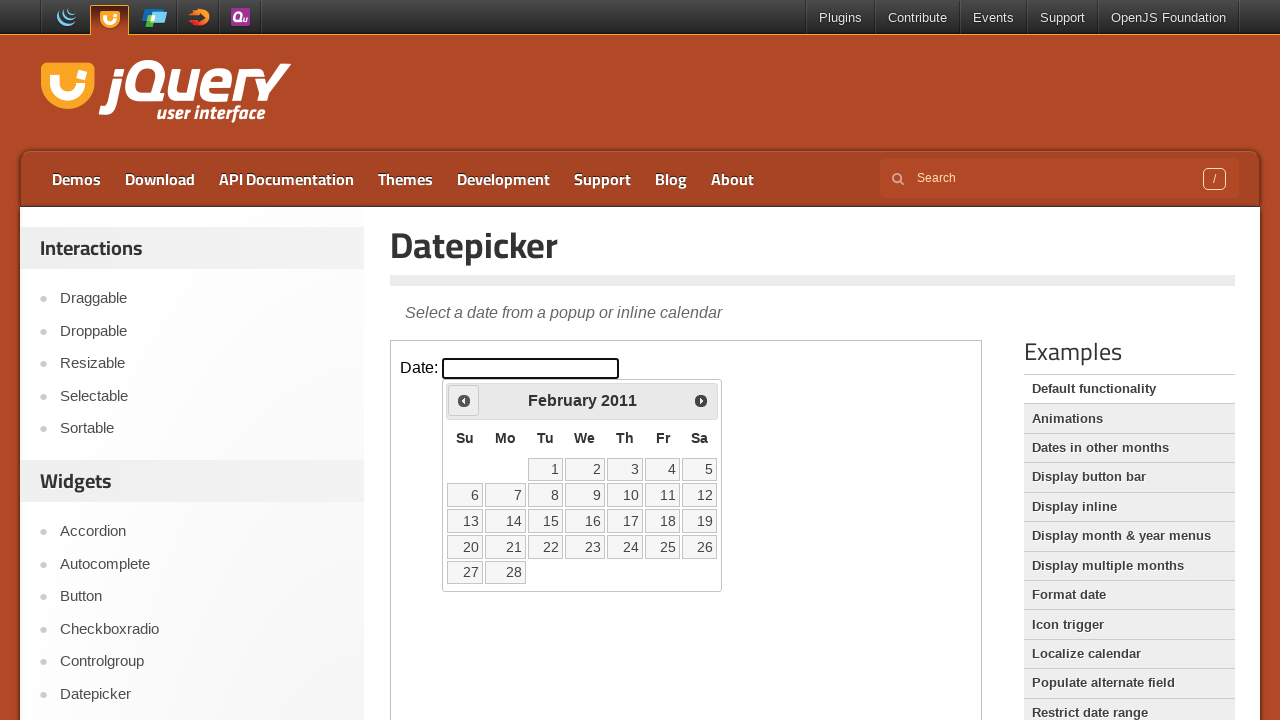

Retrieved current date picker state: February 2011
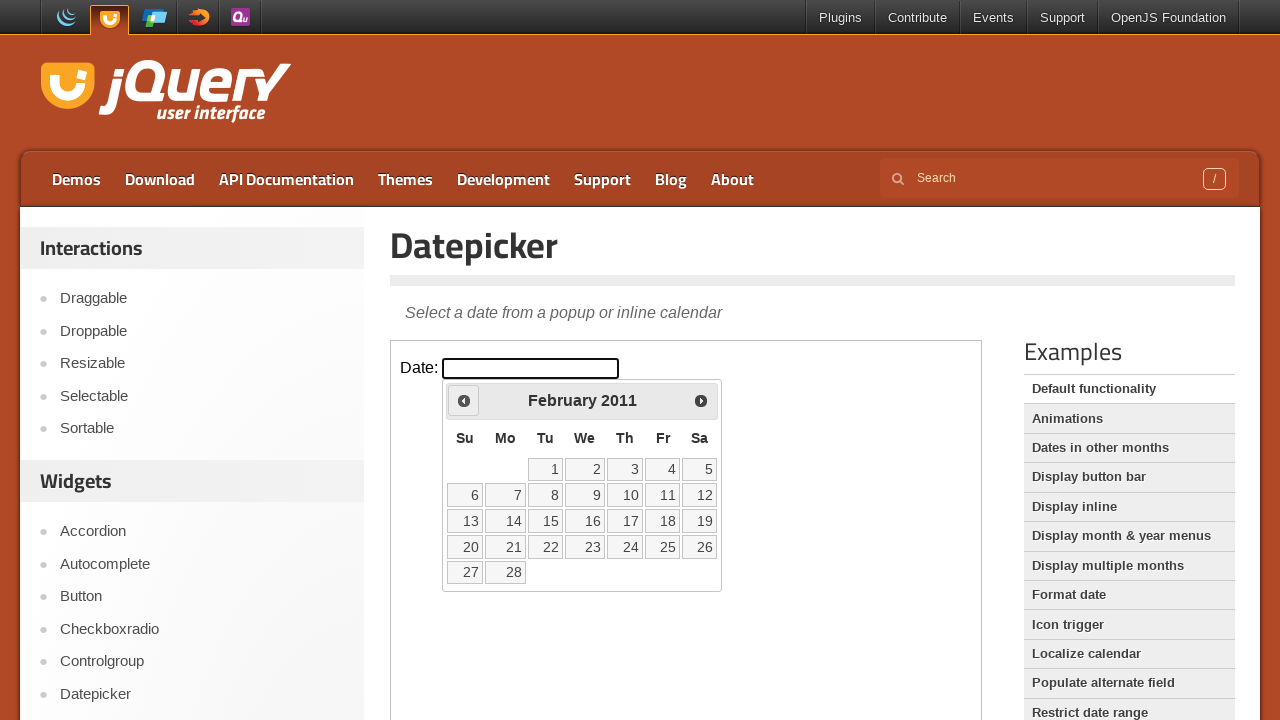

Clicked previous month button to navigate towards May 1999 at (464, 400) on iframe >> nth=0 >> internal:control=enter-frame >> .ui-icon.ui-icon-circle-trian
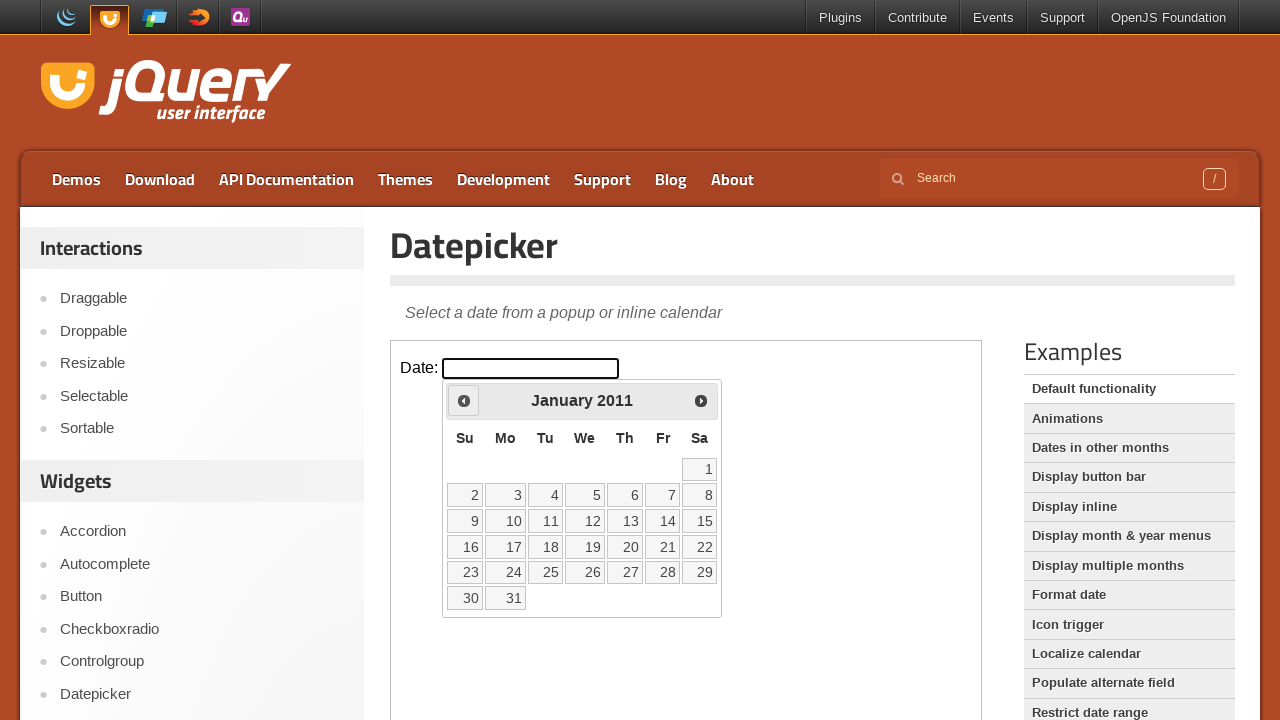

Retrieved current date picker state: January 2011
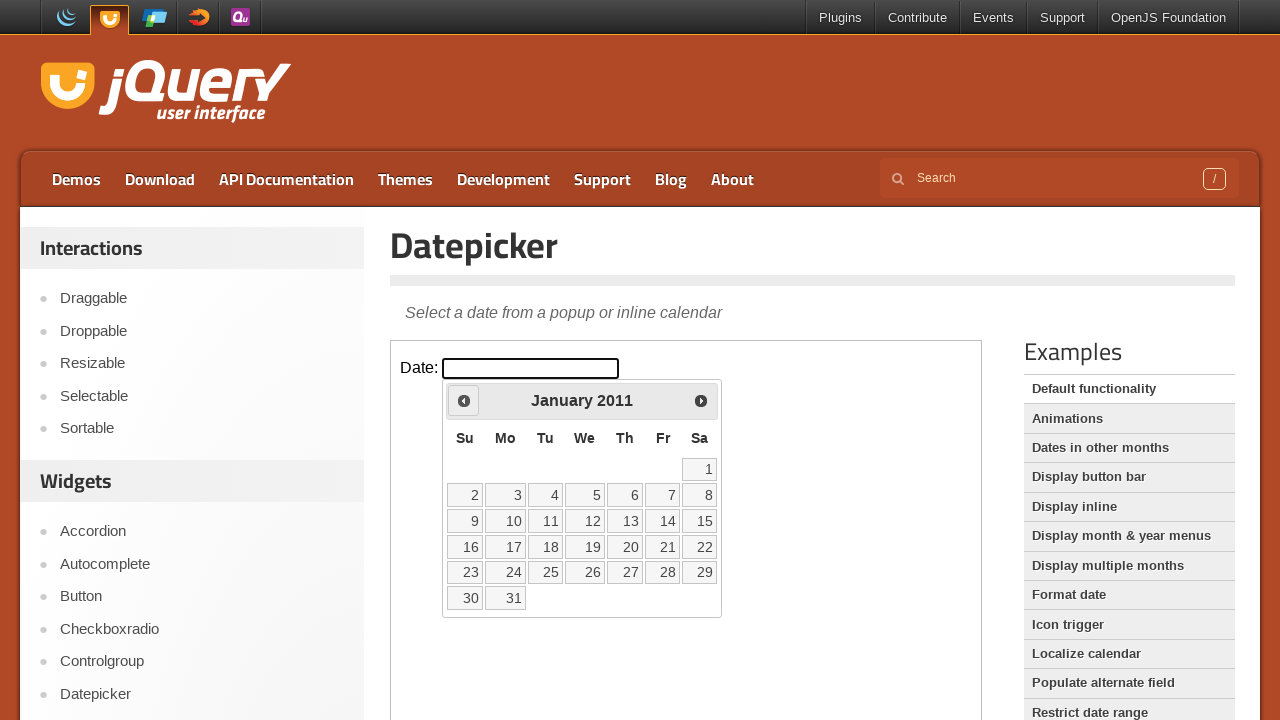

Clicked previous month button to navigate towards May 1999 at (464, 400) on iframe >> nth=0 >> internal:control=enter-frame >> .ui-icon.ui-icon-circle-trian
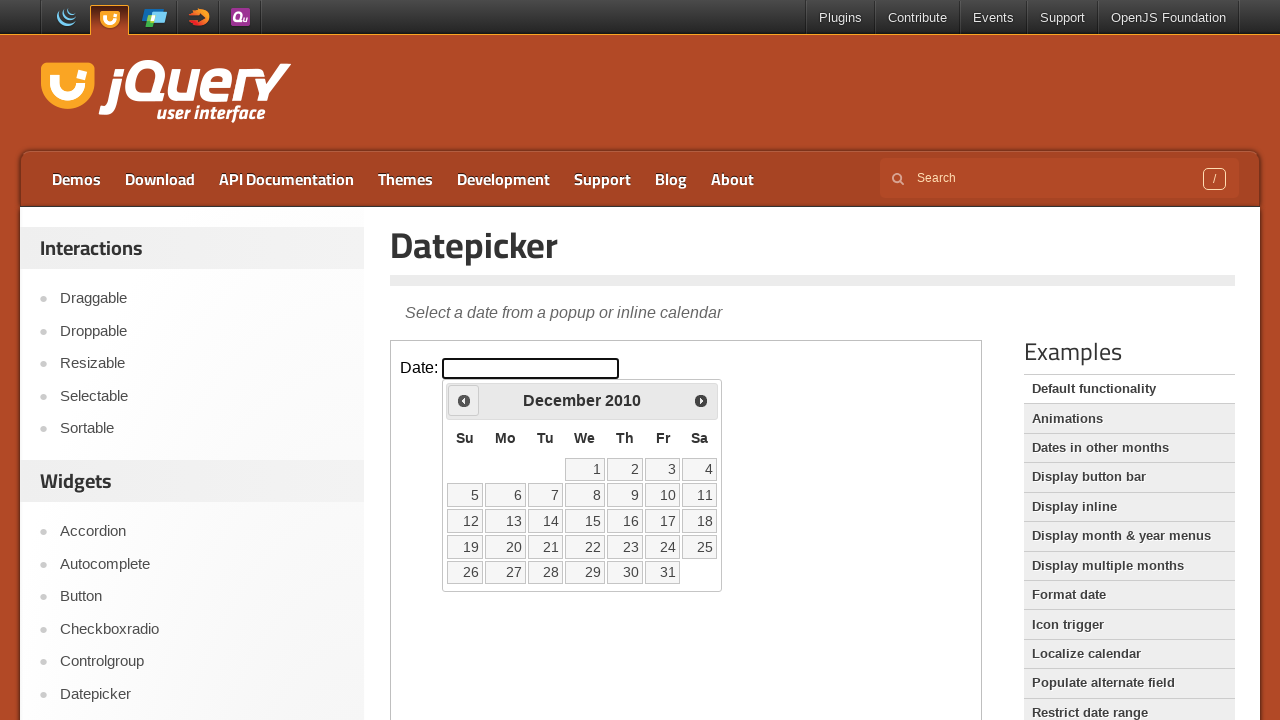

Retrieved current date picker state: December 2010
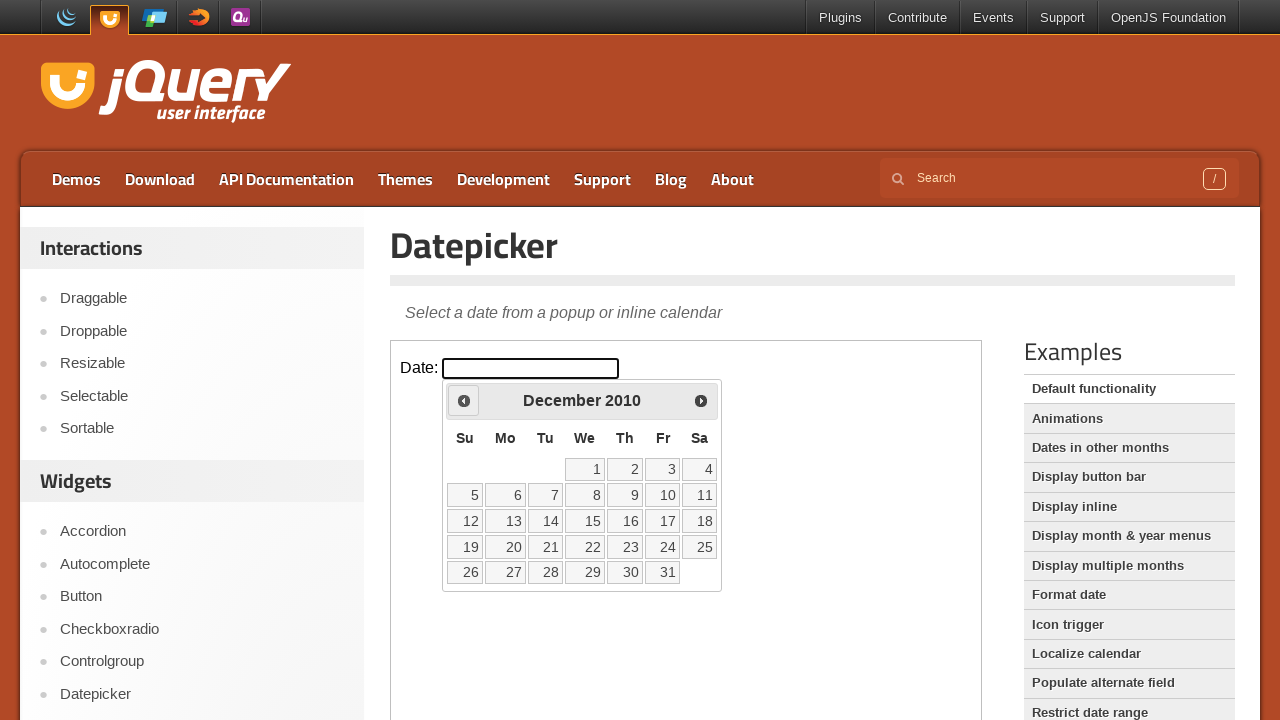

Clicked previous month button to navigate towards May 1999 at (464, 400) on iframe >> nth=0 >> internal:control=enter-frame >> .ui-icon.ui-icon-circle-trian
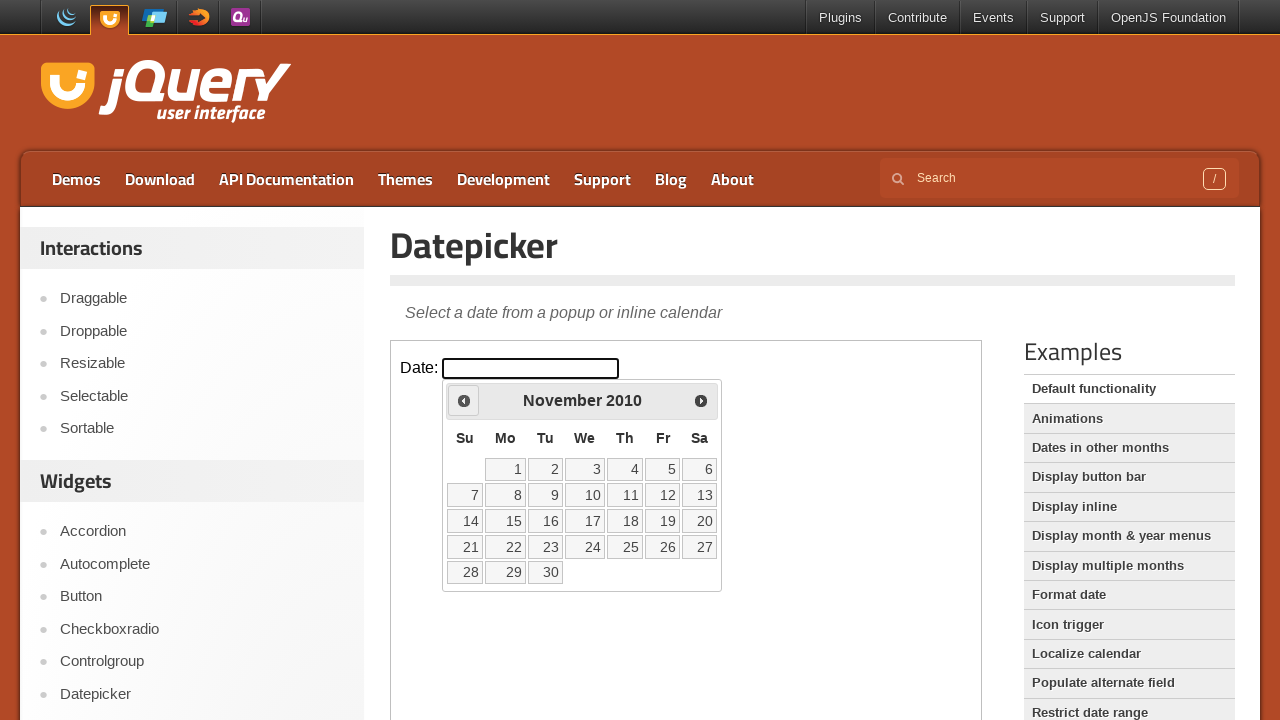

Retrieved current date picker state: November 2010
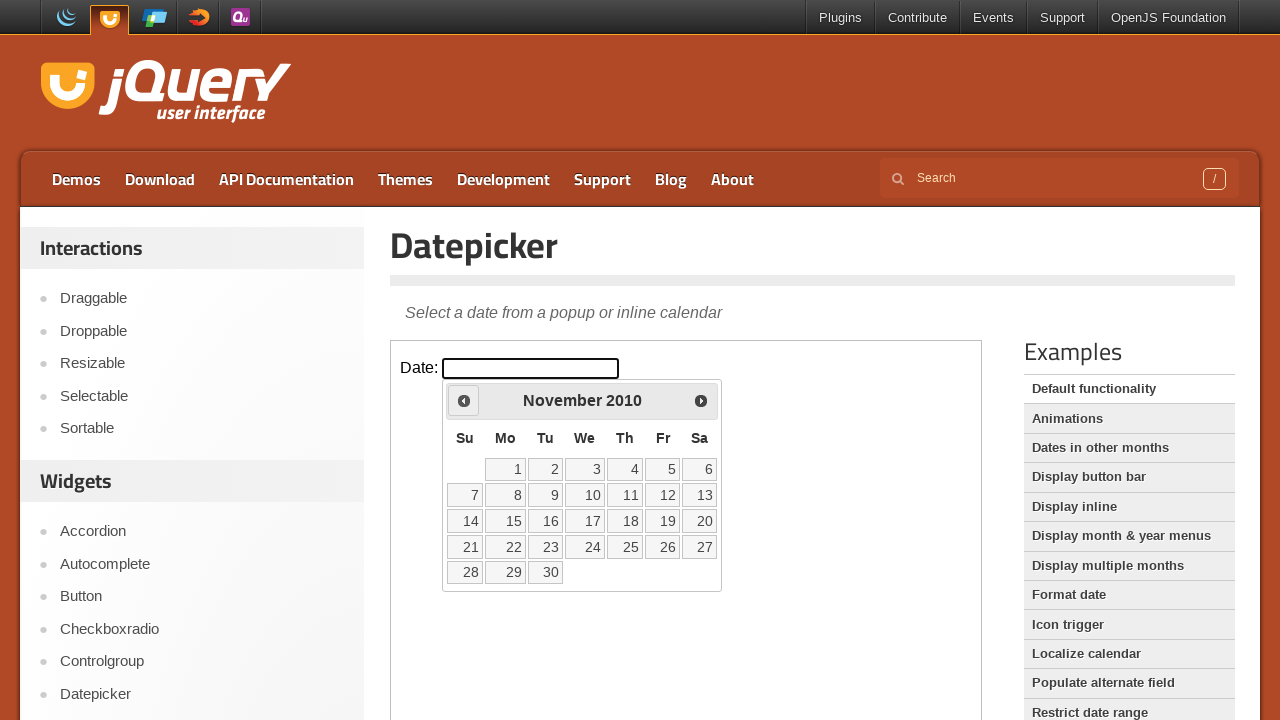

Clicked previous month button to navigate towards May 1999 at (464, 400) on iframe >> nth=0 >> internal:control=enter-frame >> .ui-icon.ui-icon-circle-trian
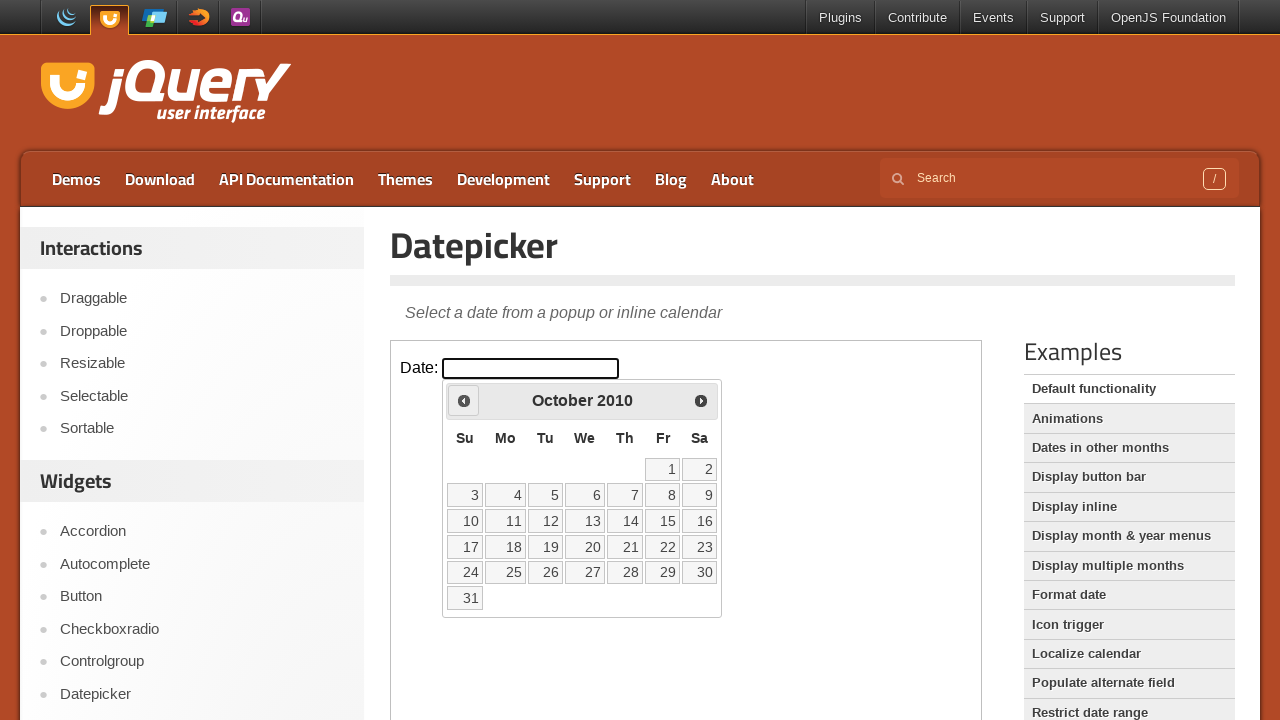

Retrieved current date picker state: October 2010
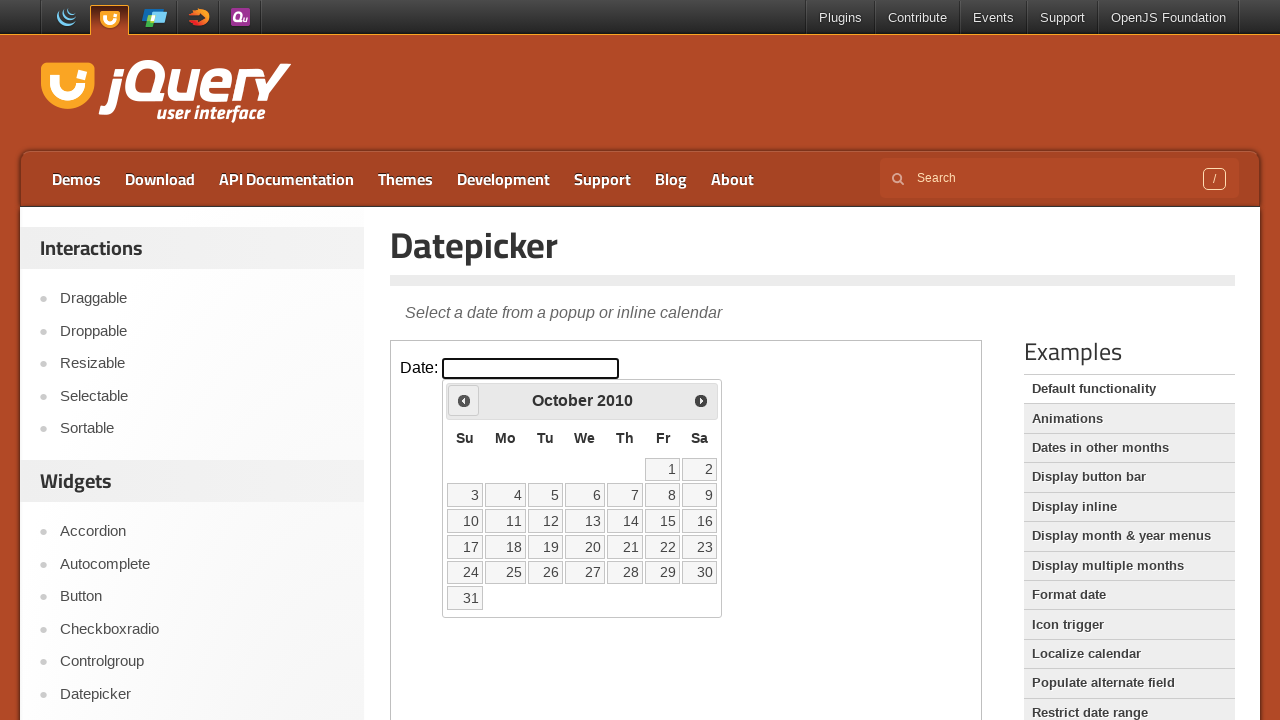

Clicked previous month button to navigate towards May 1999 at (464, 400) on iframe >> nth=0 >> internal:control=enter-frame >> .ui-icon.ui-icon-circle-trian
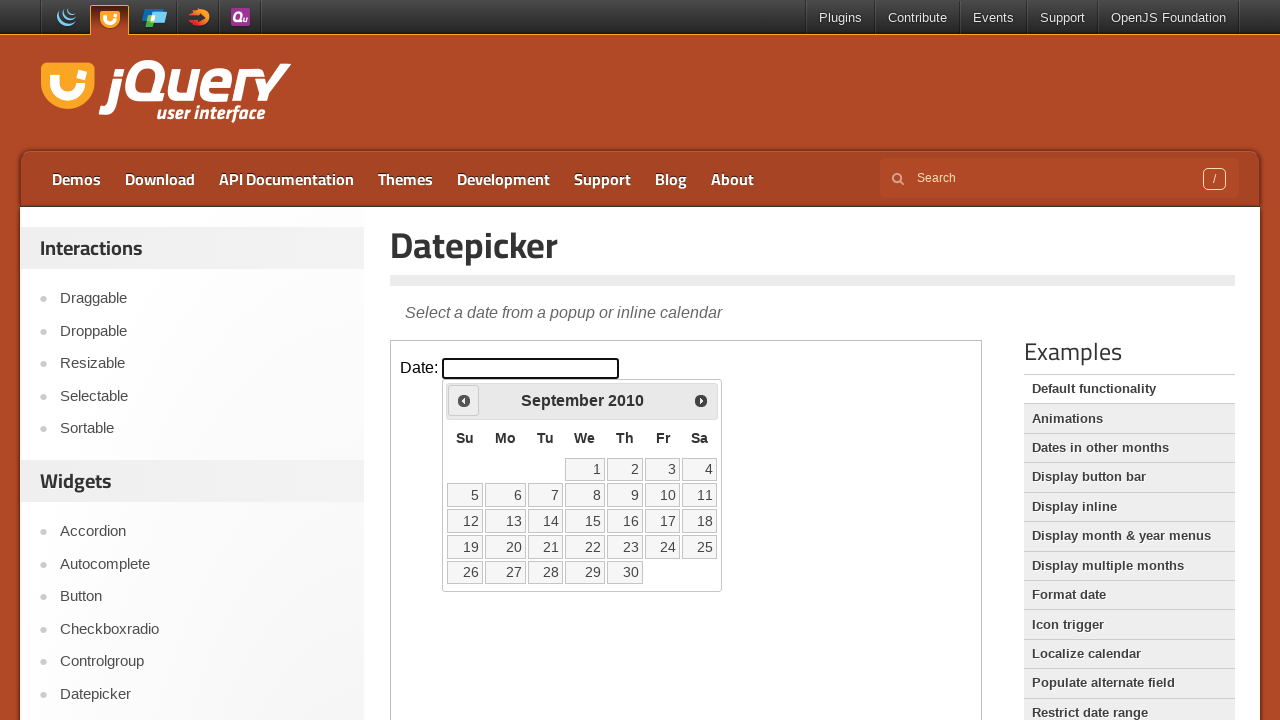

Retrieved current date picker state: September 2010
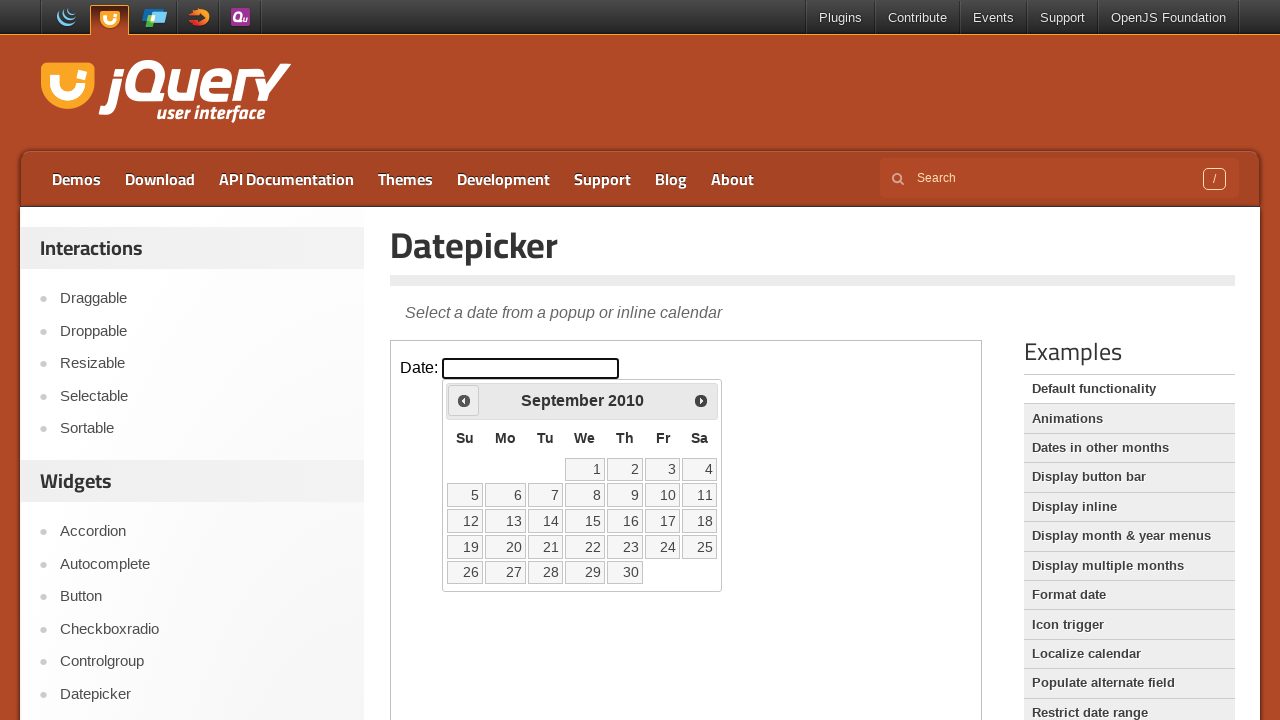

Clicked previous month button to navigate towards May 1999 at (464, 400) on iframe >> nth=0 >> internal:control=enter-frame >> .ui-icon.ui-icon-circle-trian
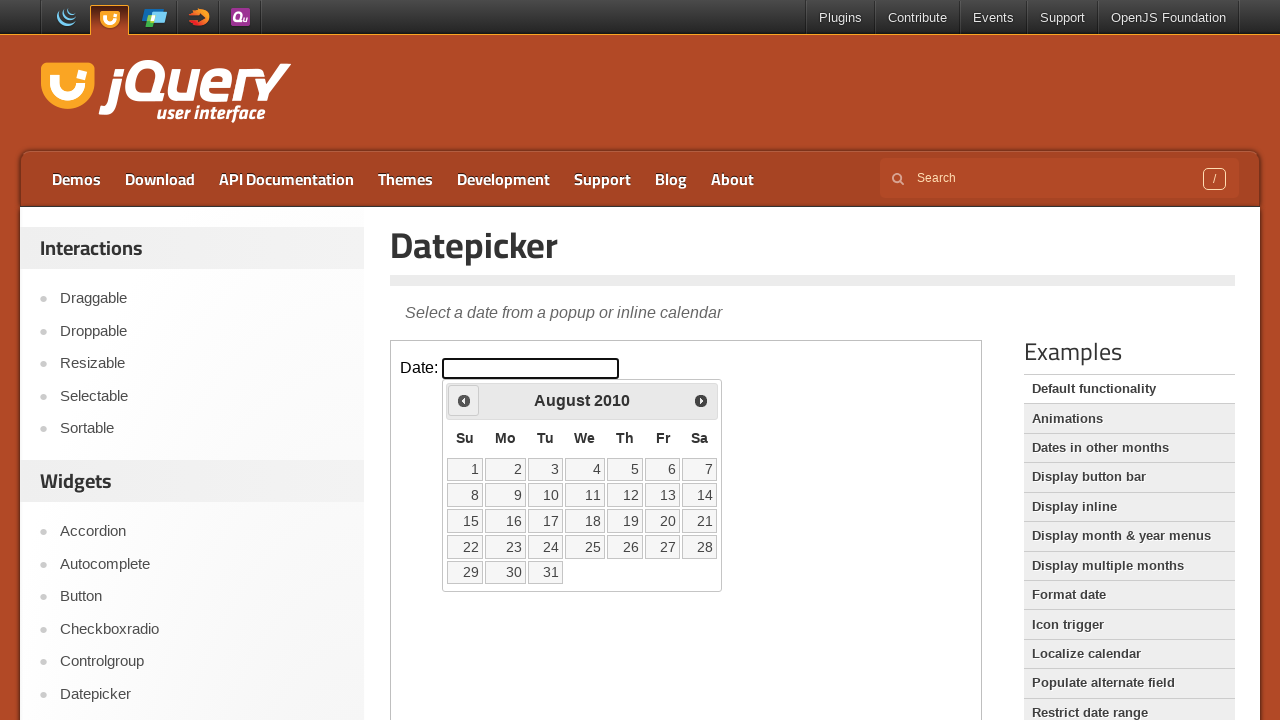

Retrieved current date picker state: August 2010
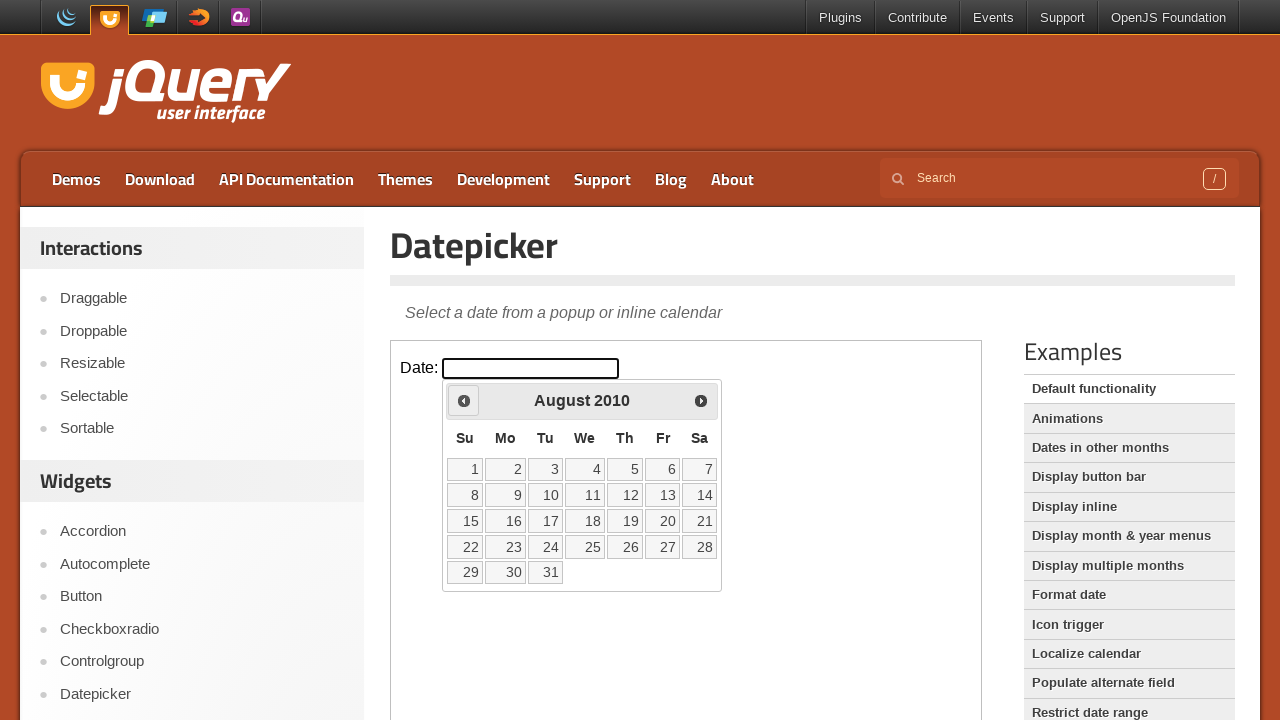

Clicked previous month button to navigate towards May 1999 at (464, 400) on iframe >> nth=0 >> internal:control=enter-frame >> .ui-icon.ui-icon-circle-trian
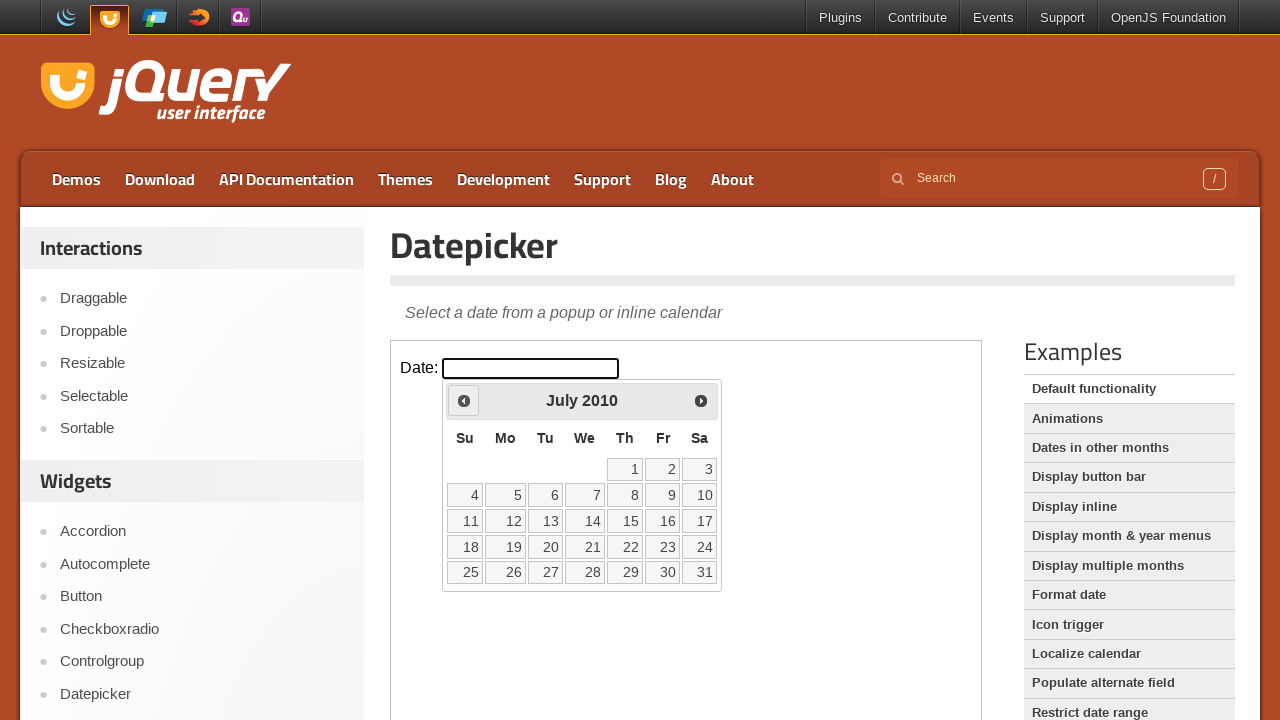

Retrieved current date picker state: July 2010
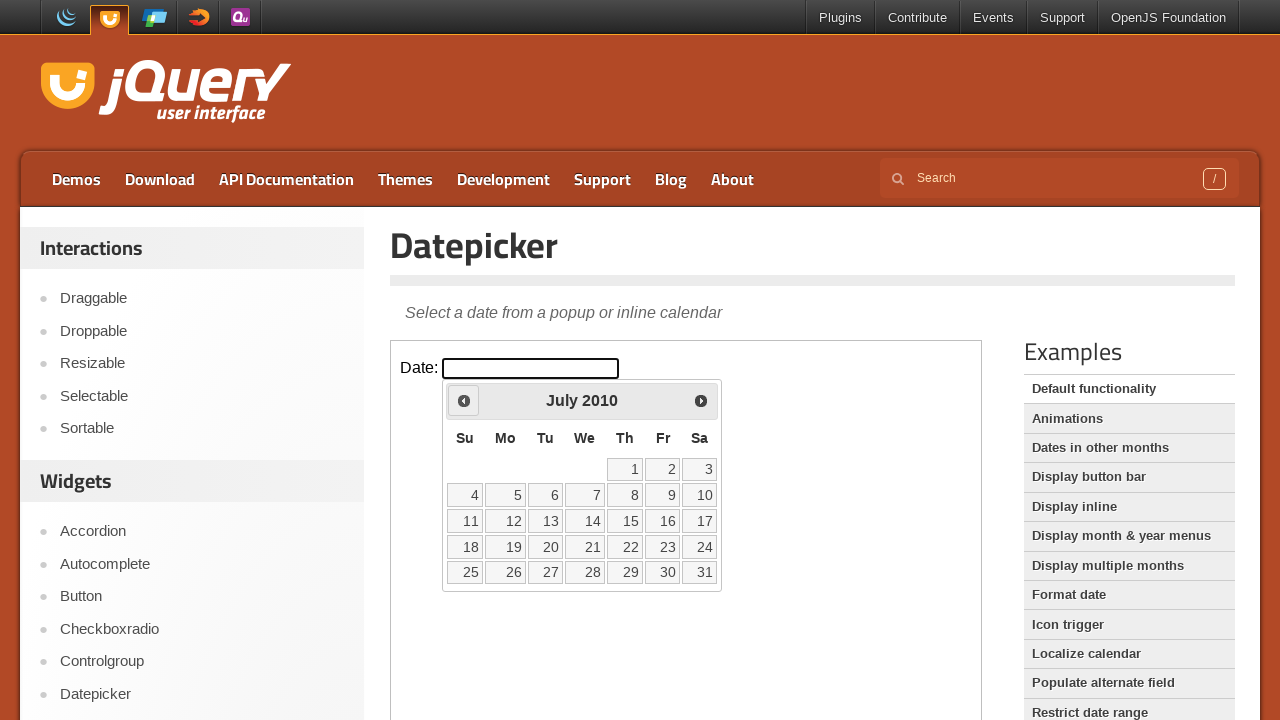

Clicked previous month button to navigate towards May 1999 at (464, 400) on iframe >> nth=0 >> internal:control=enter-frame >> .ui-icon.ui-icon-circle-trian
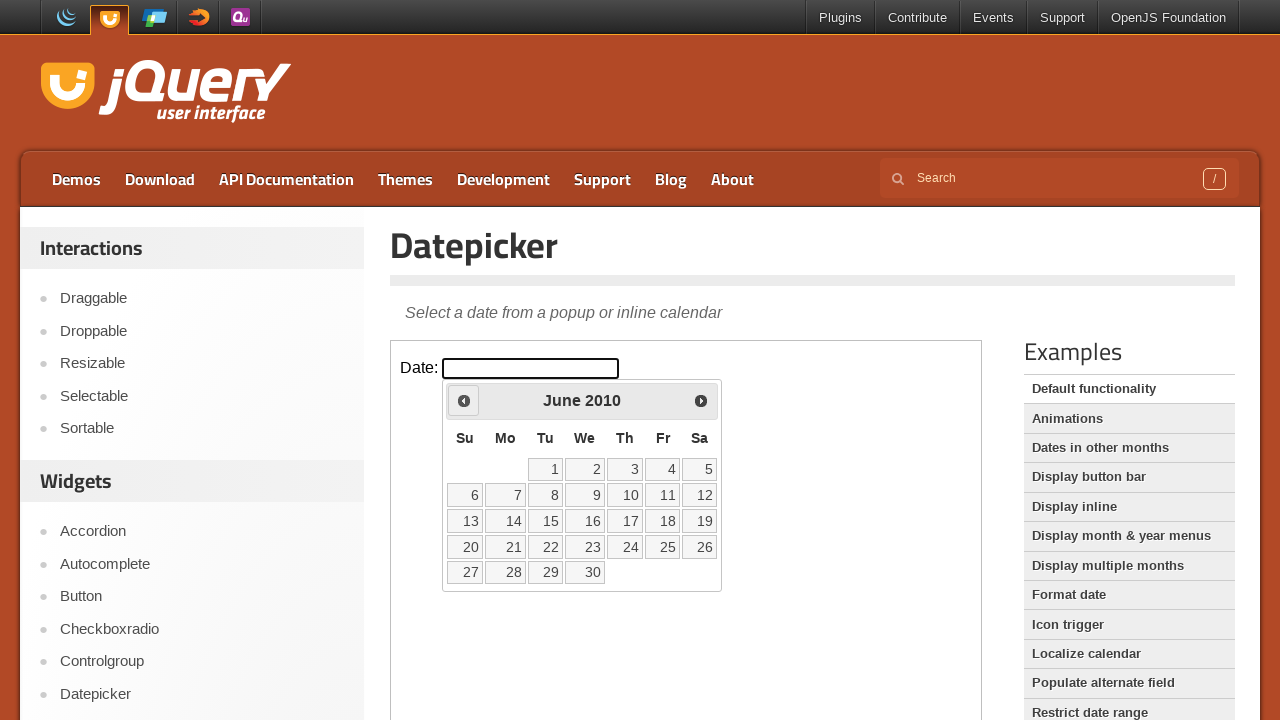

Retrieved current date picker state: June 2010
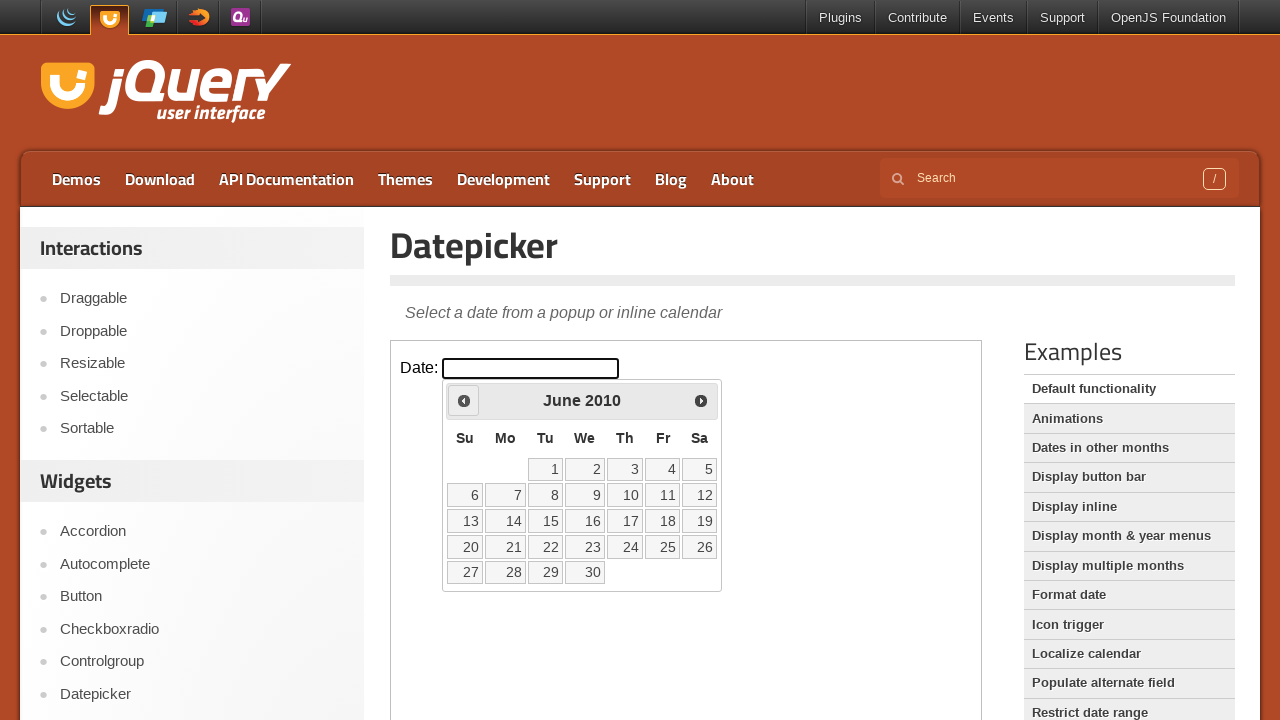

Clicked previous month button to navigate towards May 1999 at (464, 400) on iframe >> nth=0 >> internal:control=enter-frame >> .ui-icon.ui-icon-circle-trian
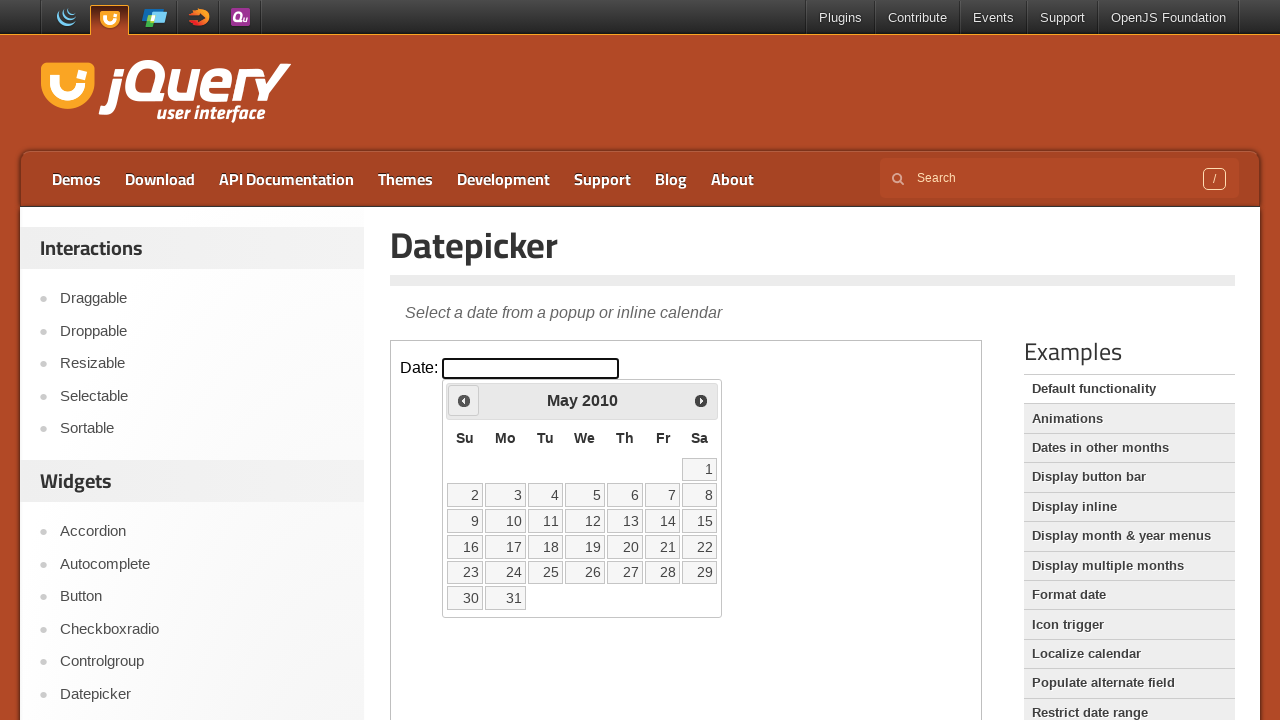

Retrieved current date picker state: May 2010
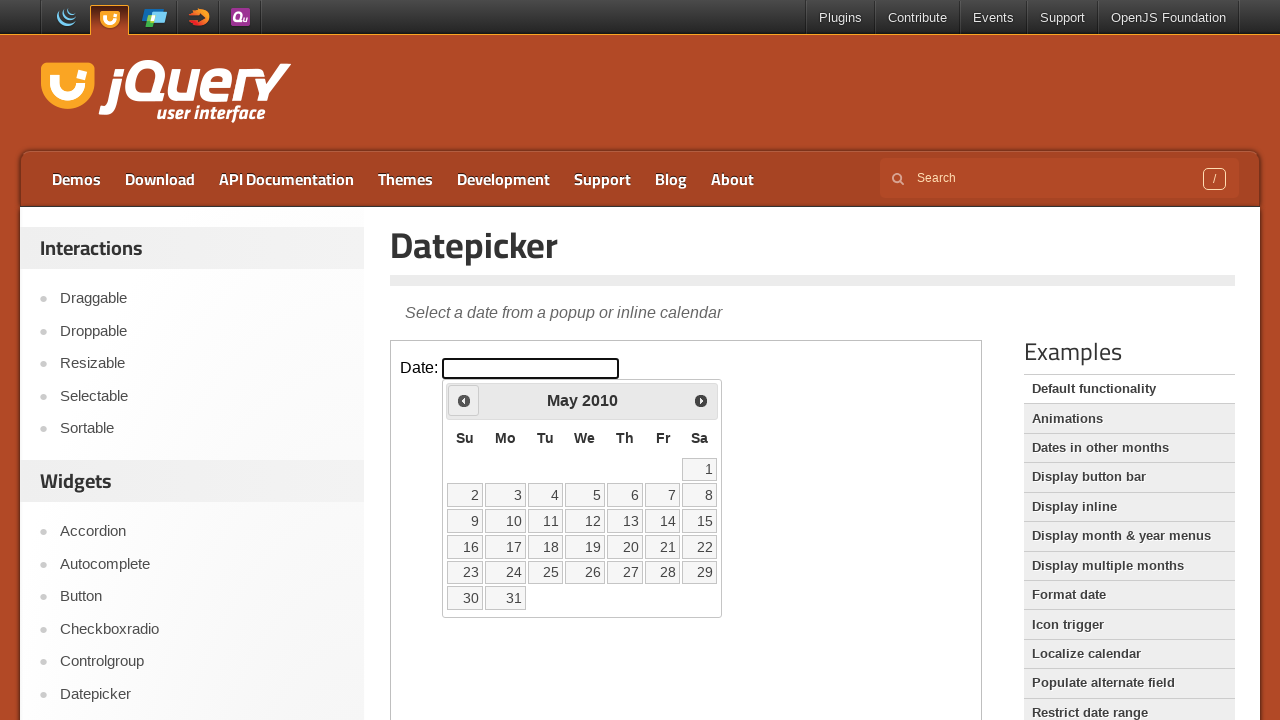

Clicked previous month button to navigate towards May 1999 at (464, 400) on iframe >> nth=0 >> internal:control=enter-frame >> .ui-icon.ui-icon-circle-trian
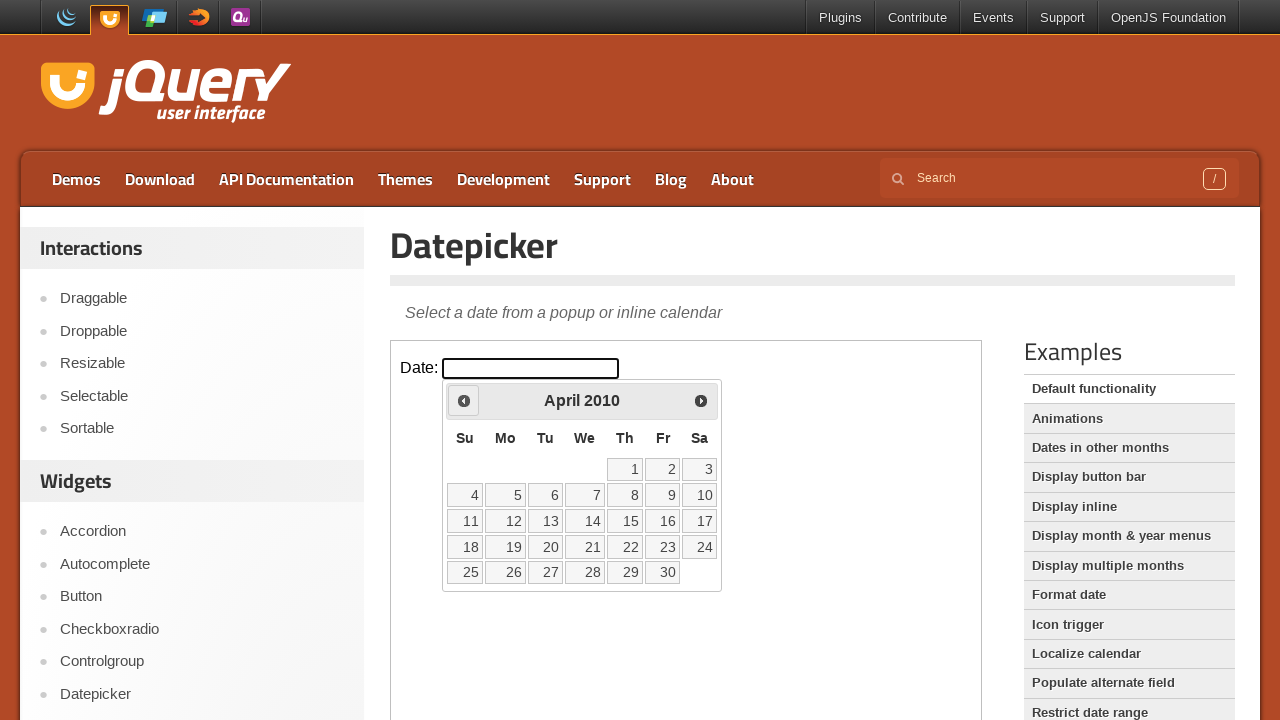

Retrieved current date picker state: April 2010
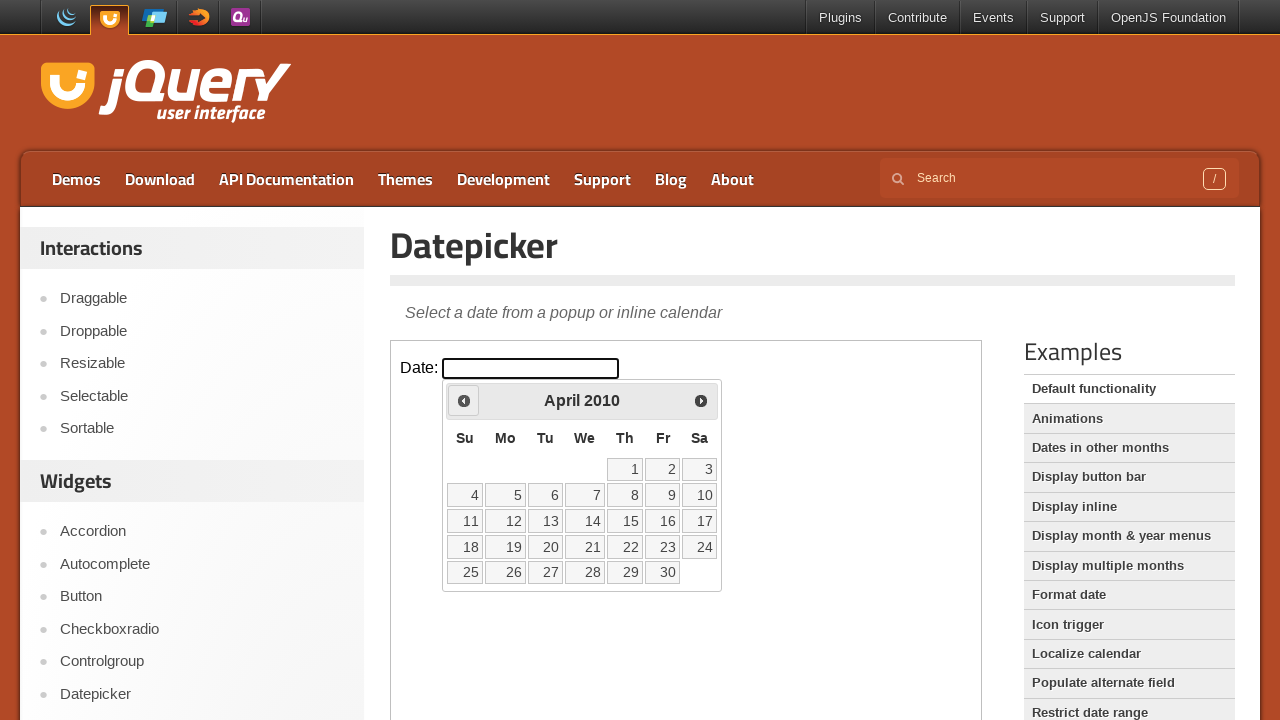

Clicked previous month button to navigate towards May 1999 at (464, 400) on iframe >> nth=0 >> internal:control=enter-frame >> .ui-icon.ui-icon-circle-trian
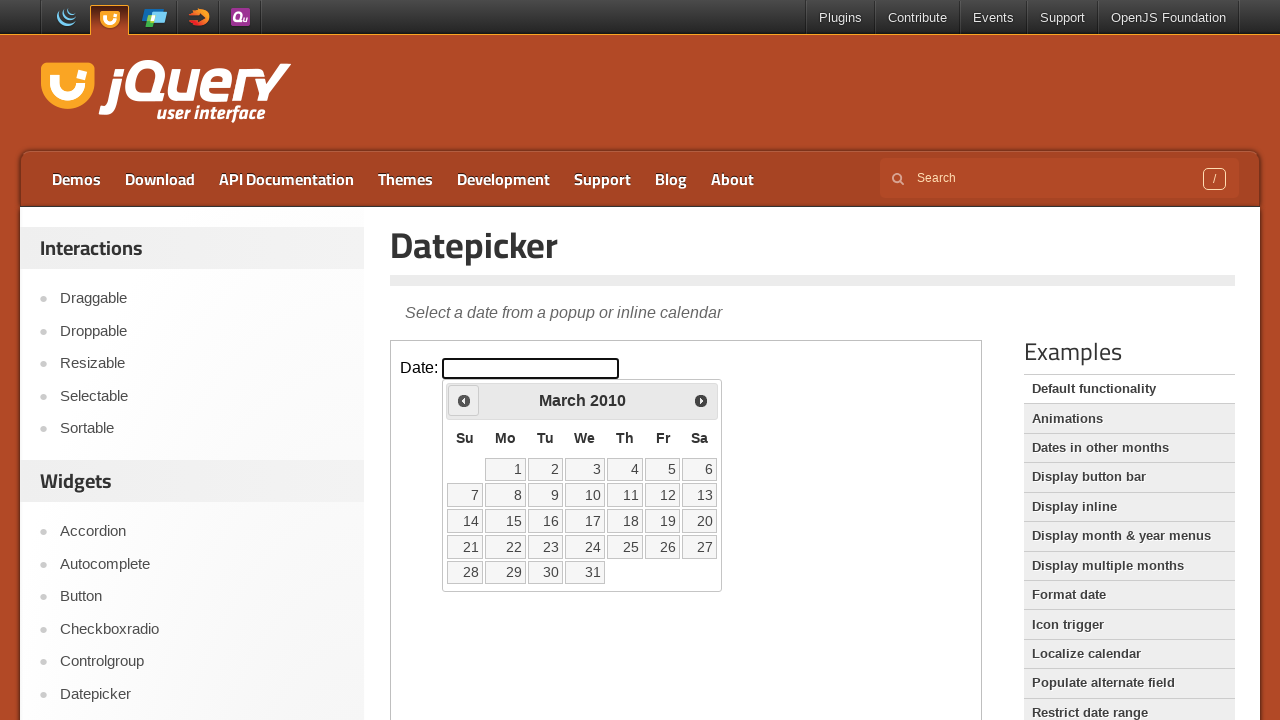

Retrieved current date picker state: March 2010
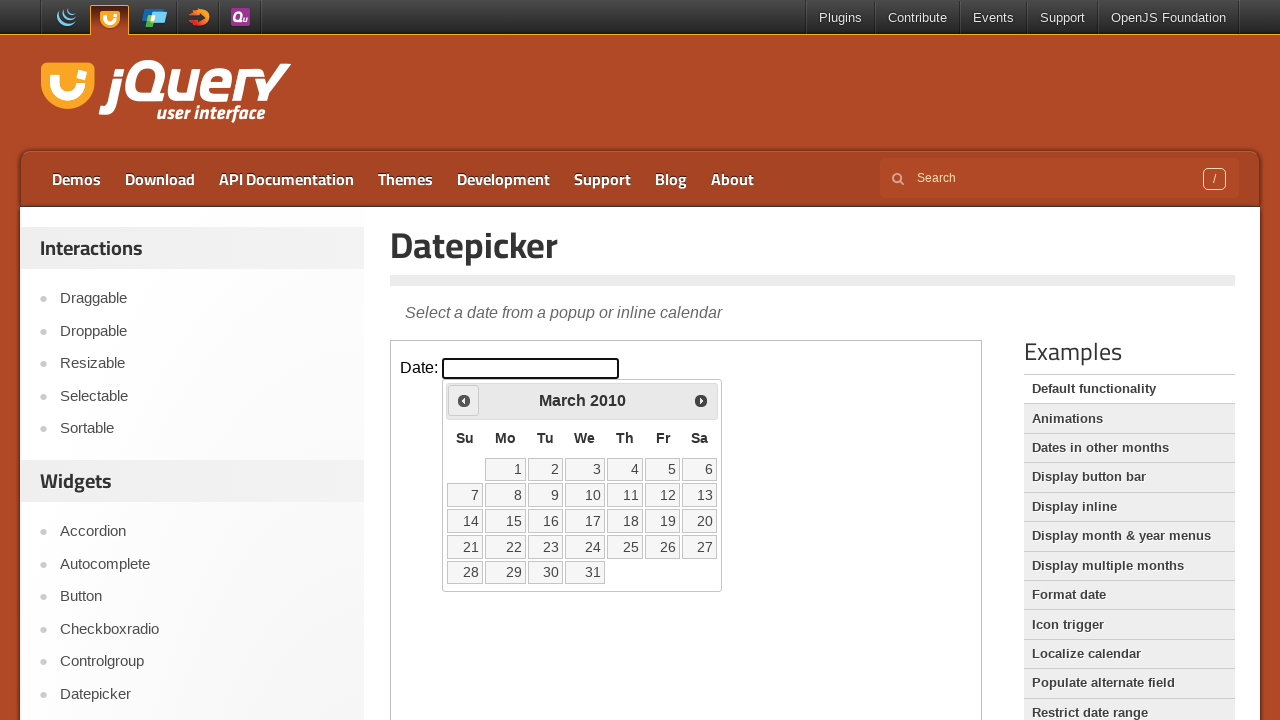

Clicked previous month button to navigate towards May 1999 at (464, 400) on iframe >> nth=0 >> internal:control=enter-frame >> .ui-icon.ui-icon-circle-trian
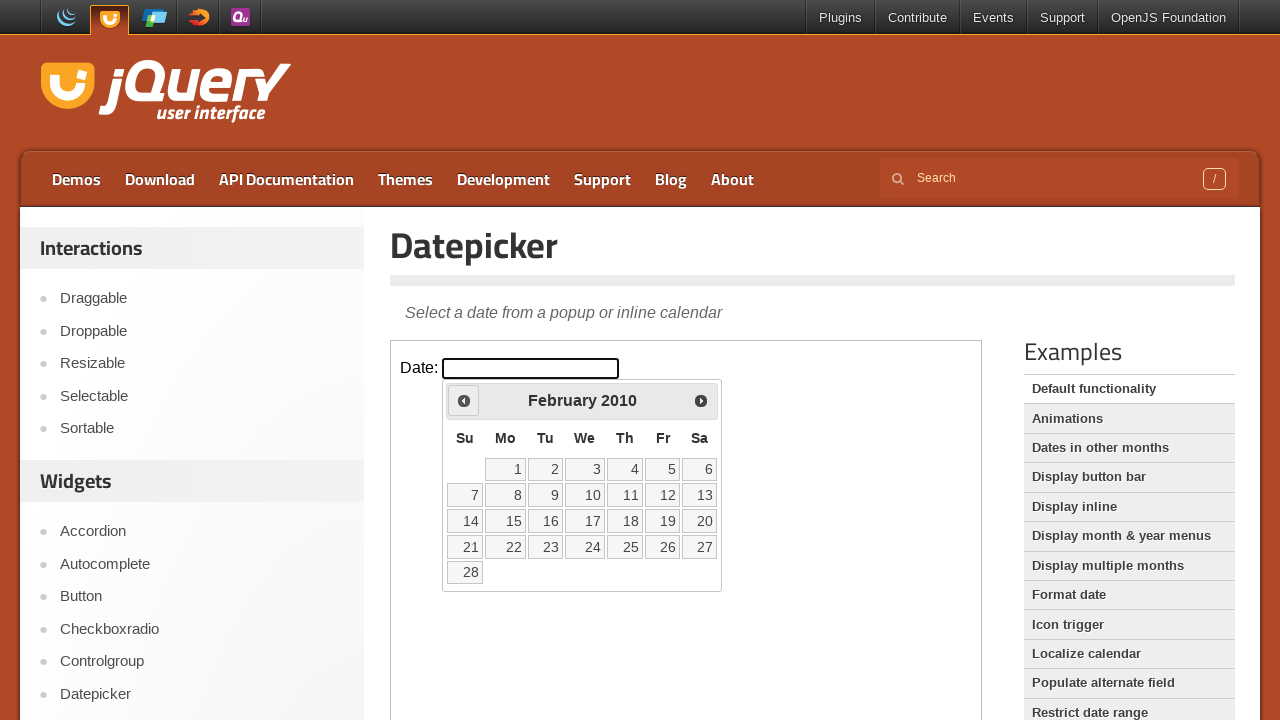

Retrieved current date picker state: February 2010
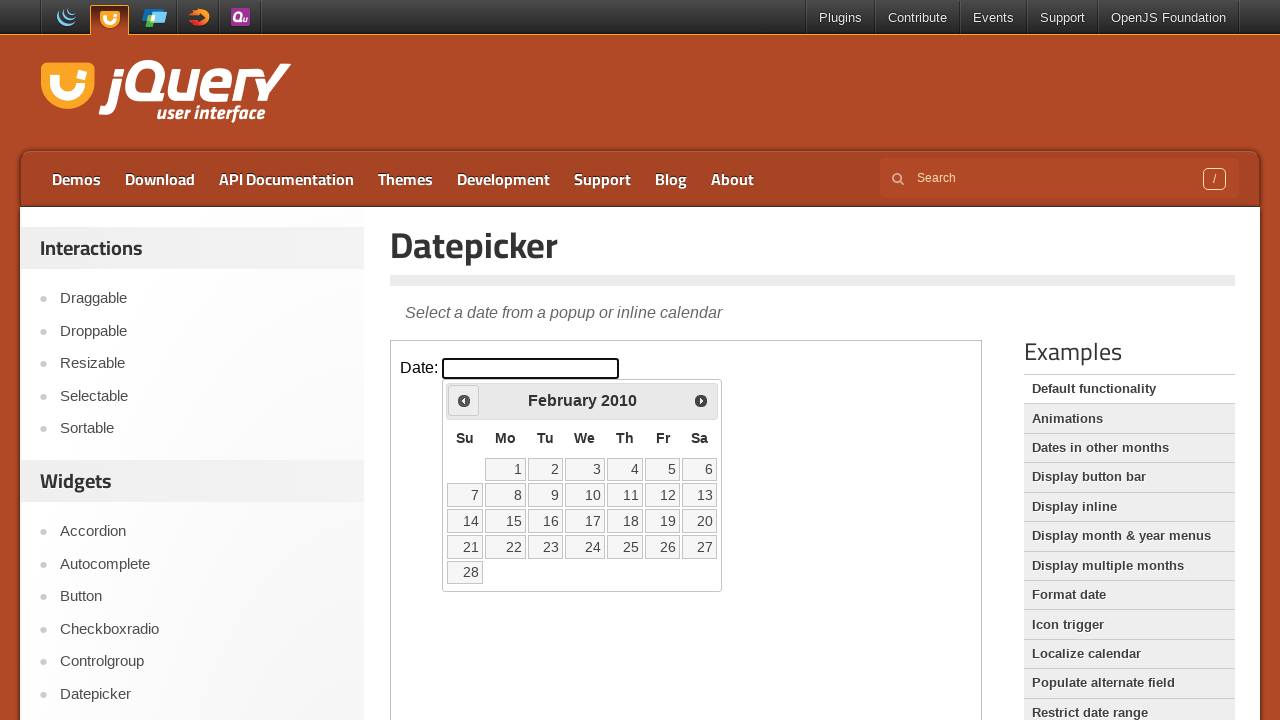

Clicked previous month button to navigate towards May 1999 at (464, 400) on iframe >> nth=0 >> internal:control=enter-frame >> .ui-icon.ui-icon-circle-trian
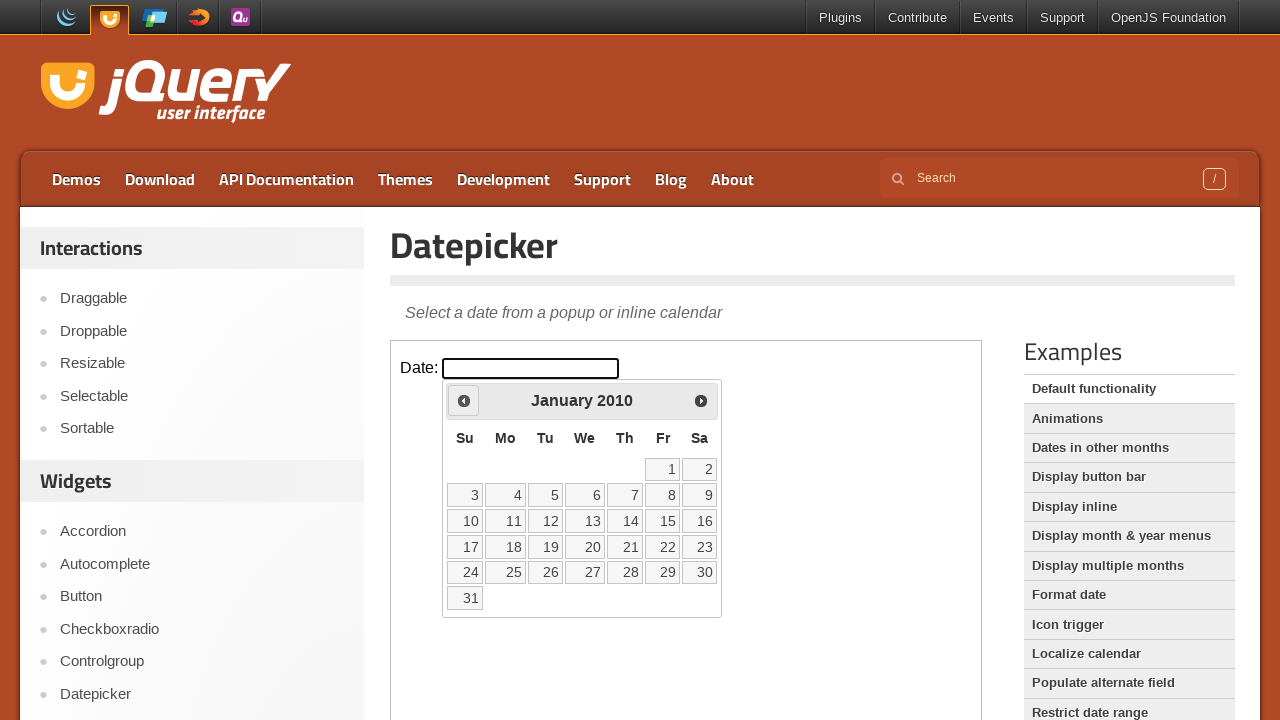

Retrieved current date picker state: January 2010
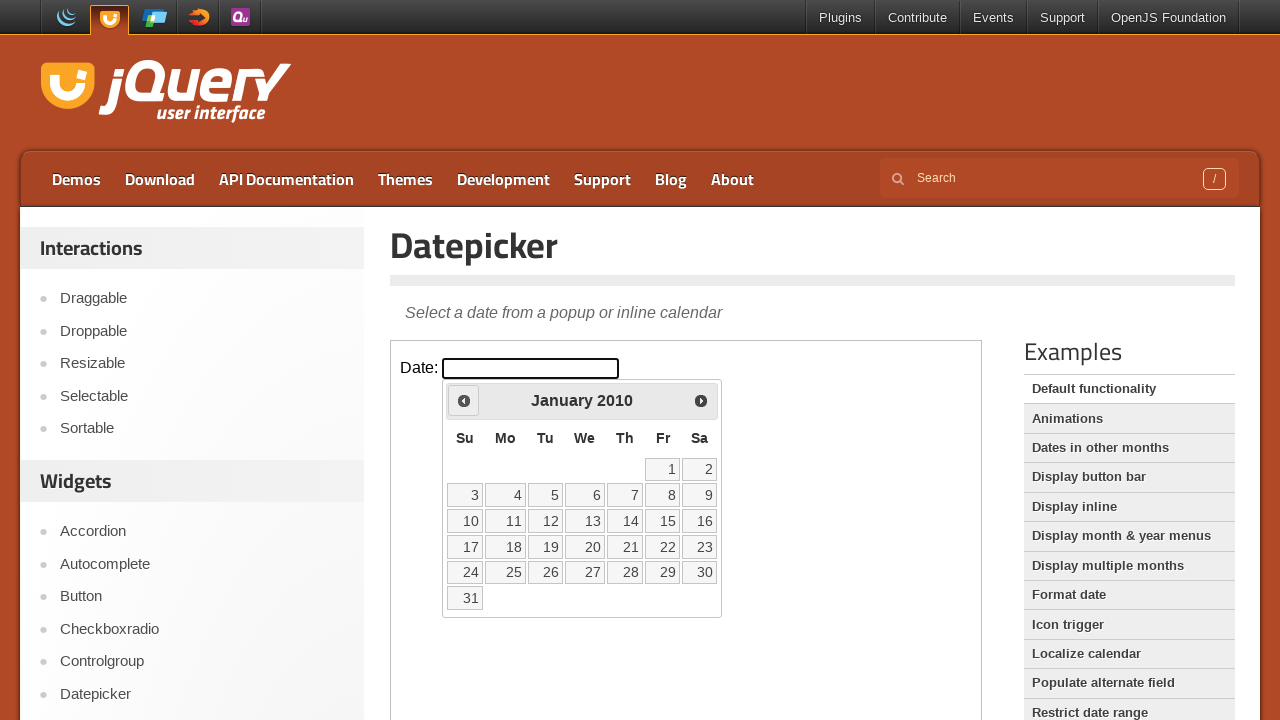

Clicked previous month button to navigate towards May 1999 at (464, 400) on iframe >> nth=0 >> internal:control=enter-frame >> .ui-icon.ui-icon-circle-trian
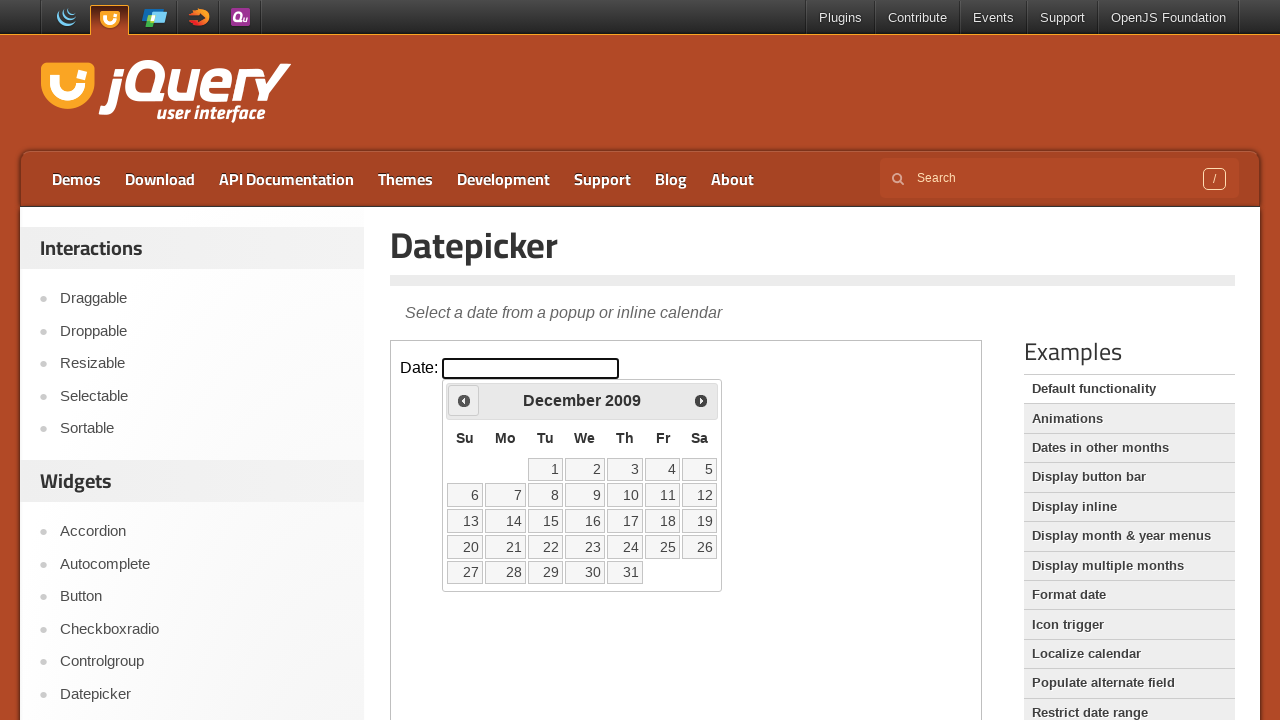

Retrieved current date picker state: December 2009
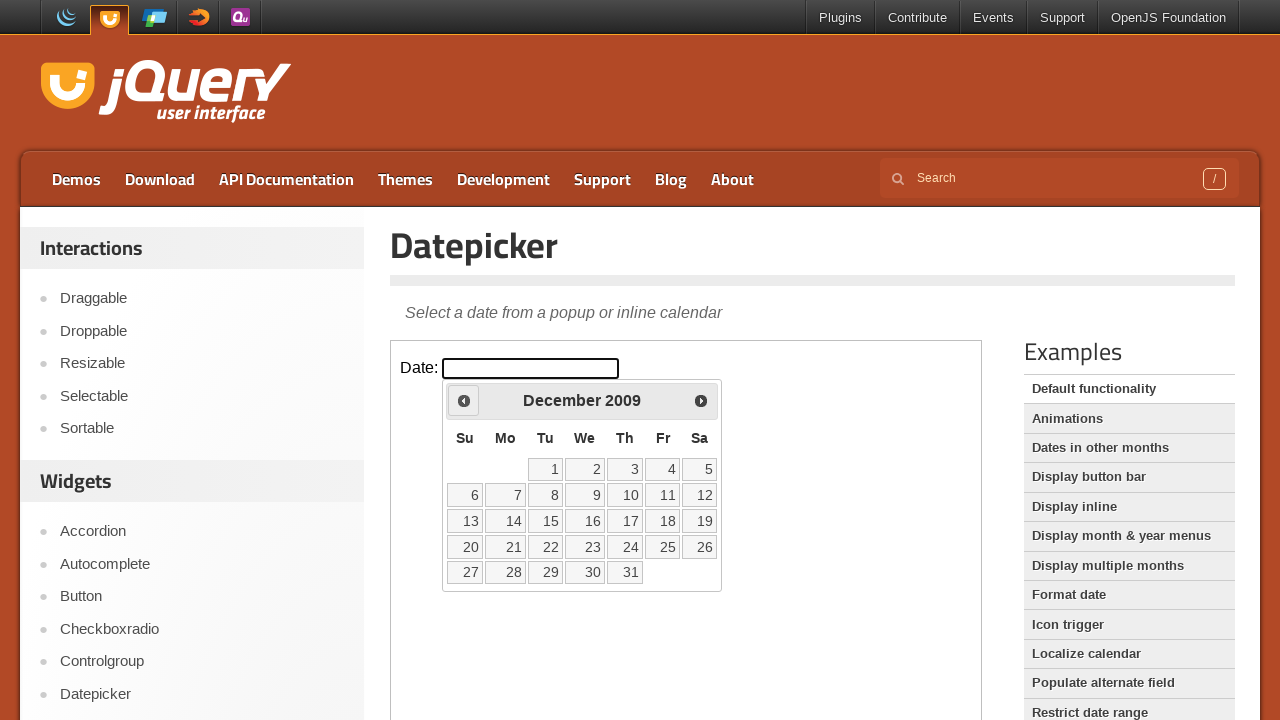

Clicked previous month button to navigate towards May 1999 at (464, 400) on iframe >> nth=0 >> internal:control=enter-frame >> .ui-icon.ui-icon-circle-trian
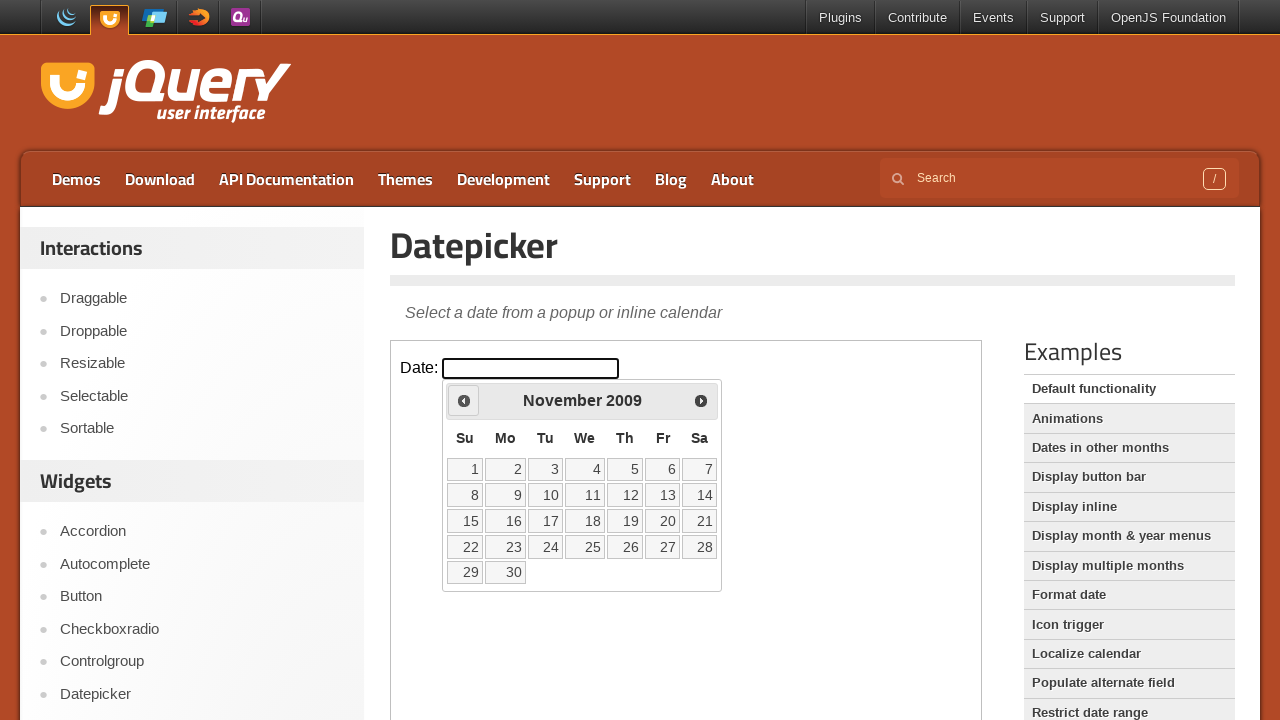

Retrieved current date picker state: November 2009
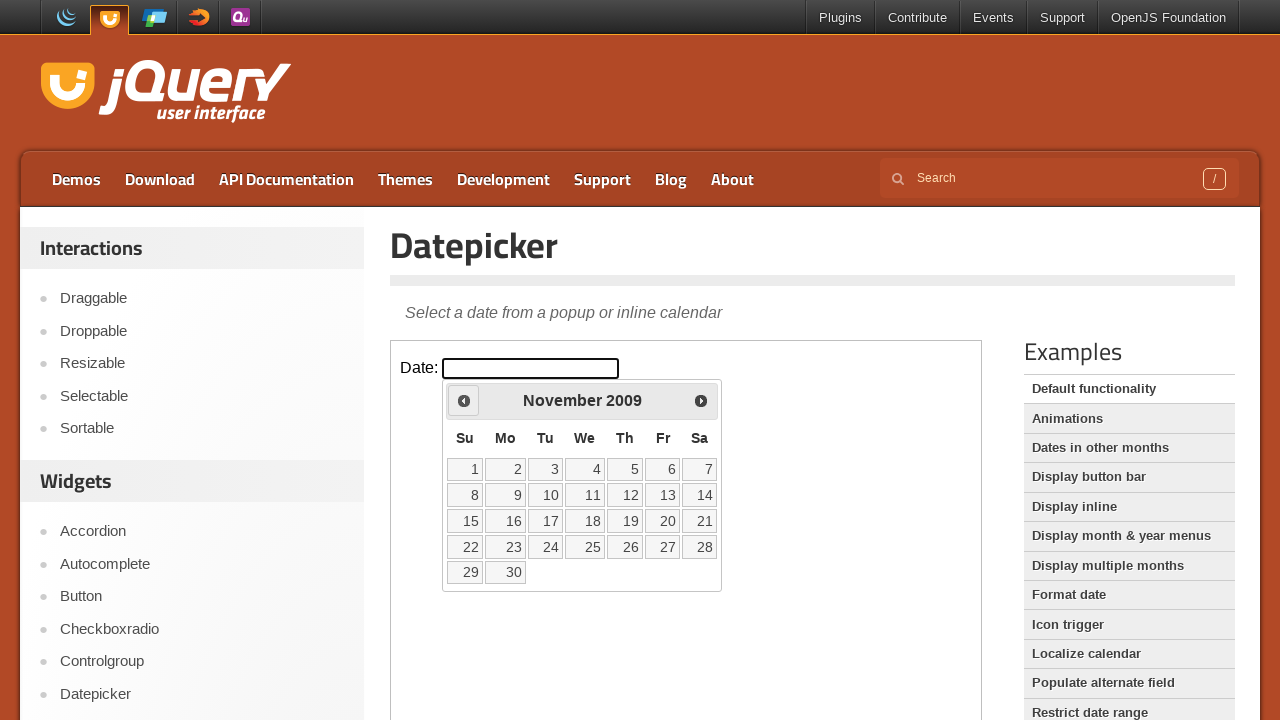

Clicked previous month button to navigate towards May 1999 at (464, 400) on iframe >> nth=0 >> internal:control=enter-frame >> .ui-icon.ui-icon-circle-trian
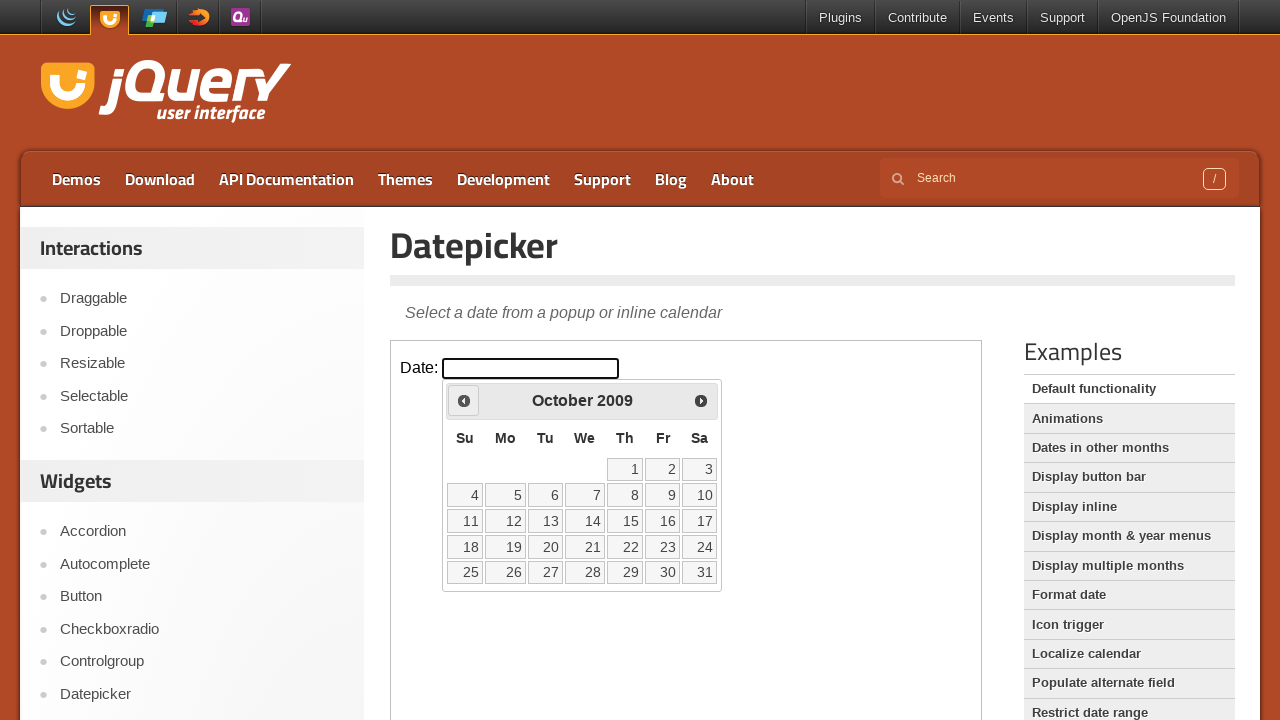

Retrieved current date picker state: October 2009
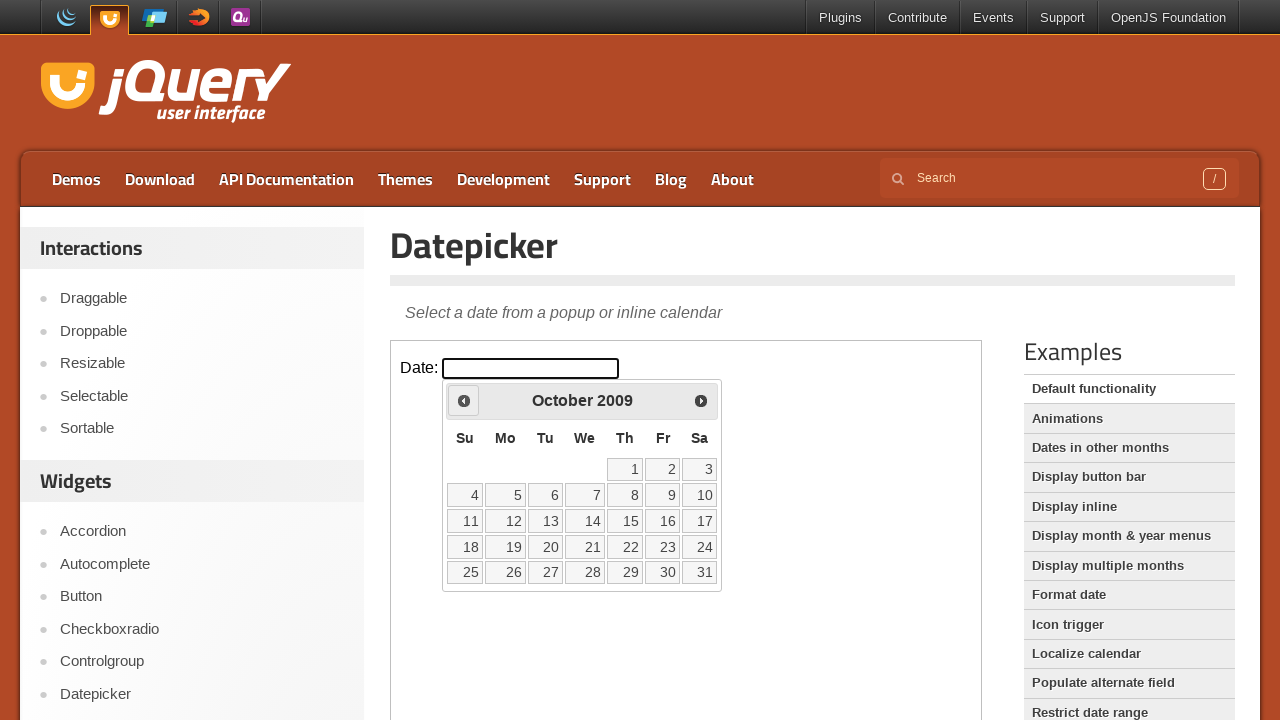

Clicked previous month button to navigate towards May 1999 at (464, 400) on iframe >> nth=0 >> internal:control=enter-frame >> .ui-icon.ui-icon-circle-trian
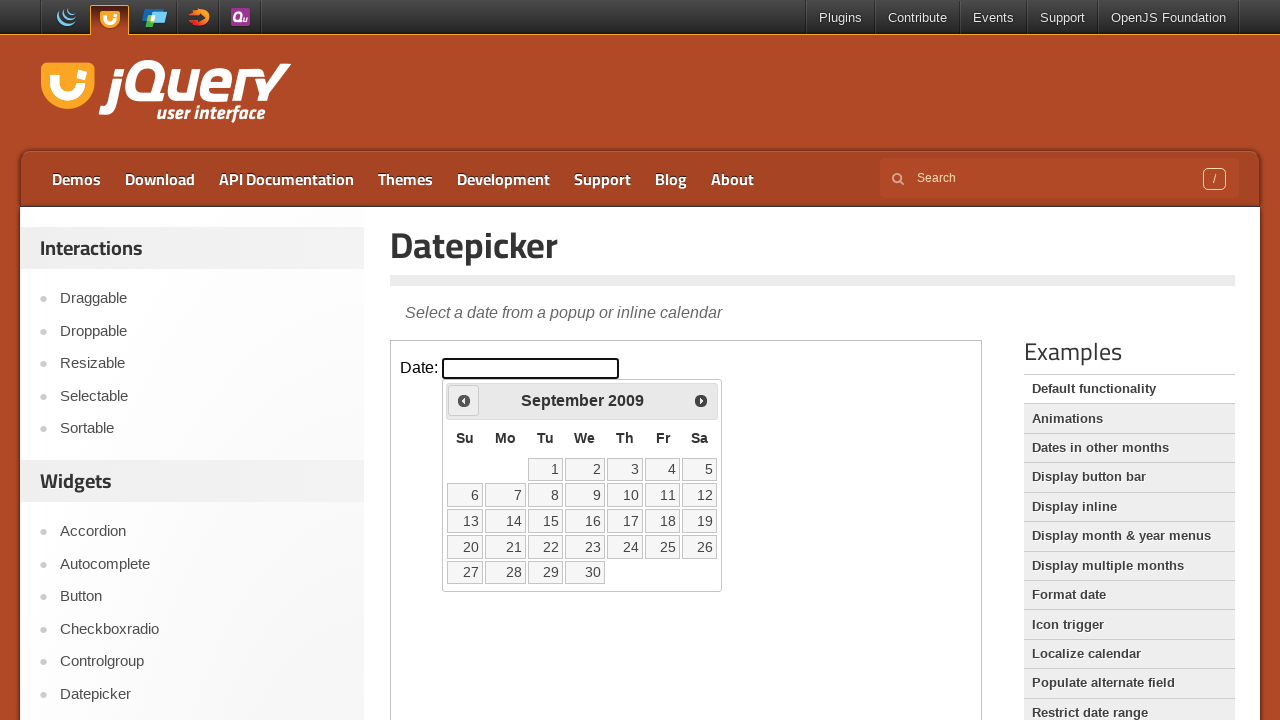

Retrieved current date picker state: September 2009
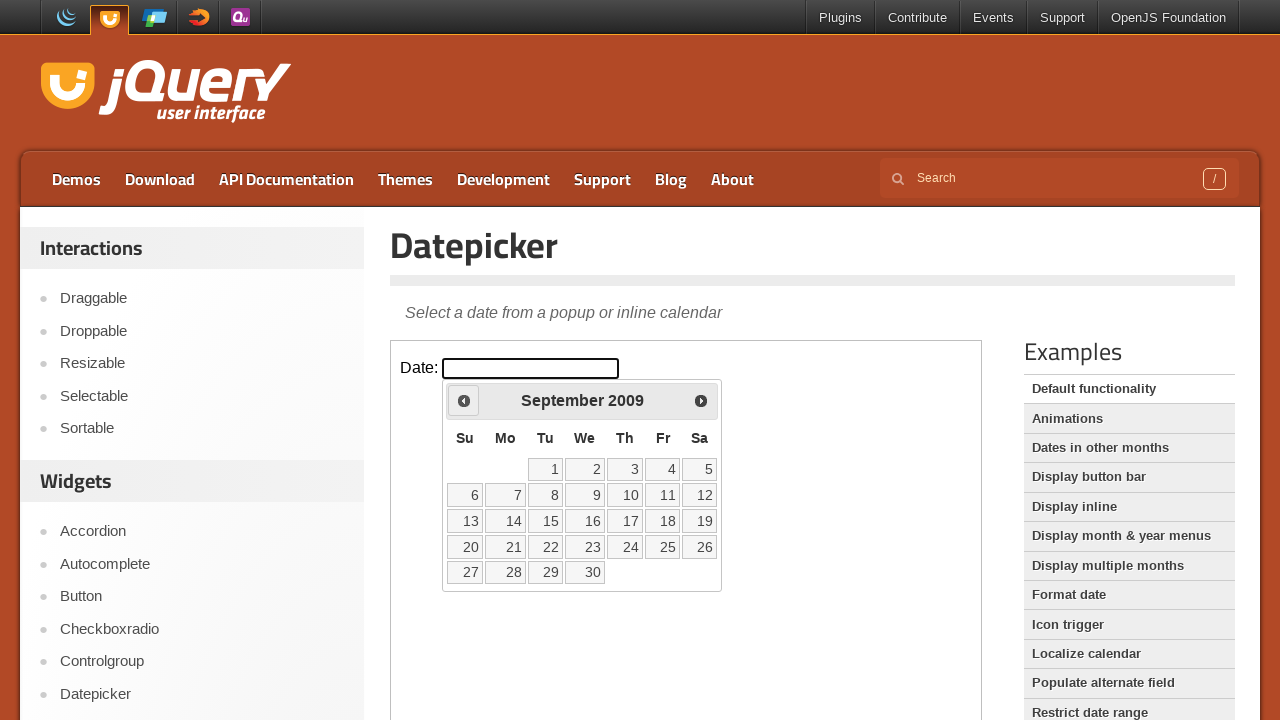

Clicked previous month button to navigate towards May 1999 at (464, 400) on iframe >> nth=0 >> internal:control=enter-frame >> .ui-icon.ui-icon-circle-trian
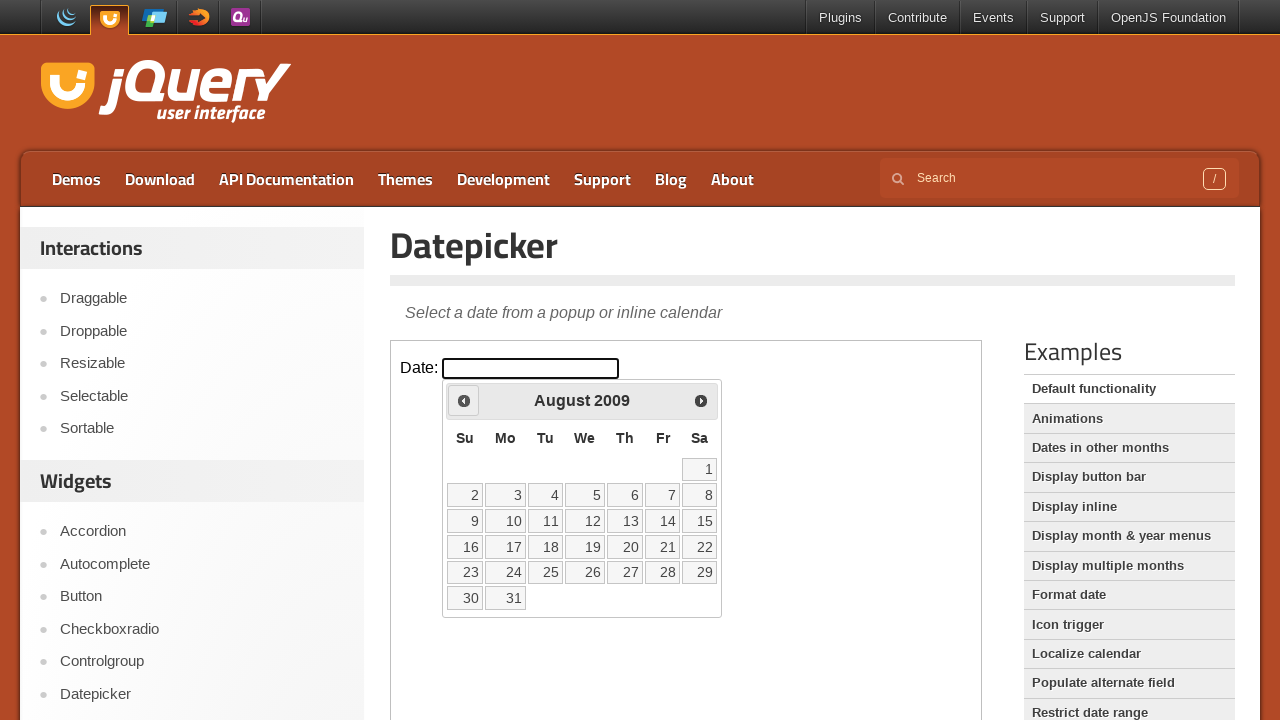

Retrieved current date picker state: August 2009
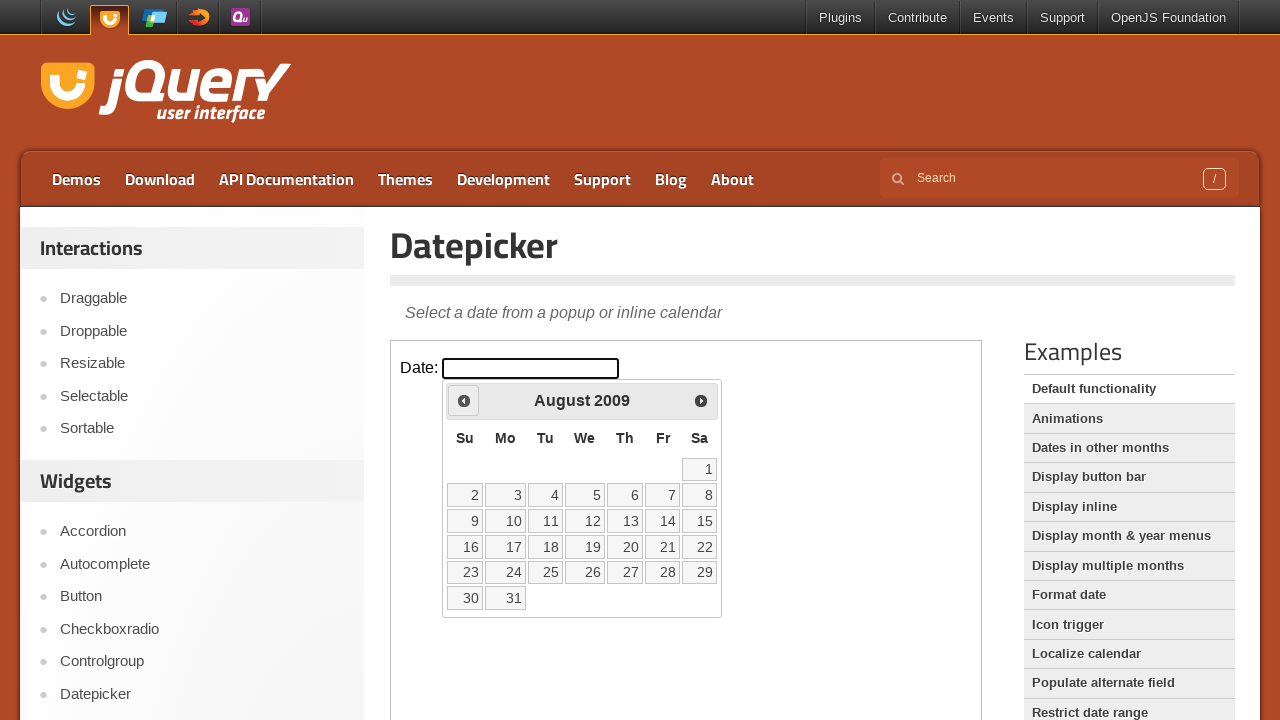

Clicked previous month button to navigate towards May 1999 at (464, 400) on iframe >> nth=0 >> internal:control=enter-frame >> .ui-icon.ui-icon-circle-trian
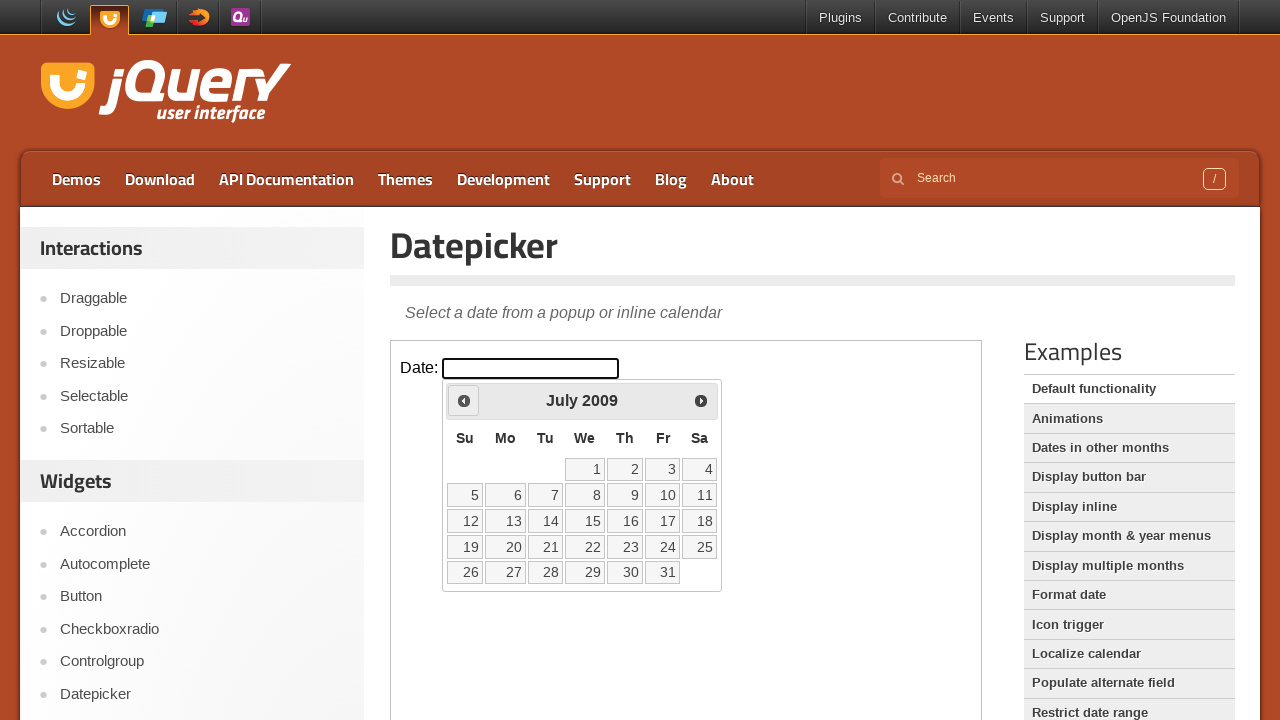

Retrieved current date picker state: July 2009
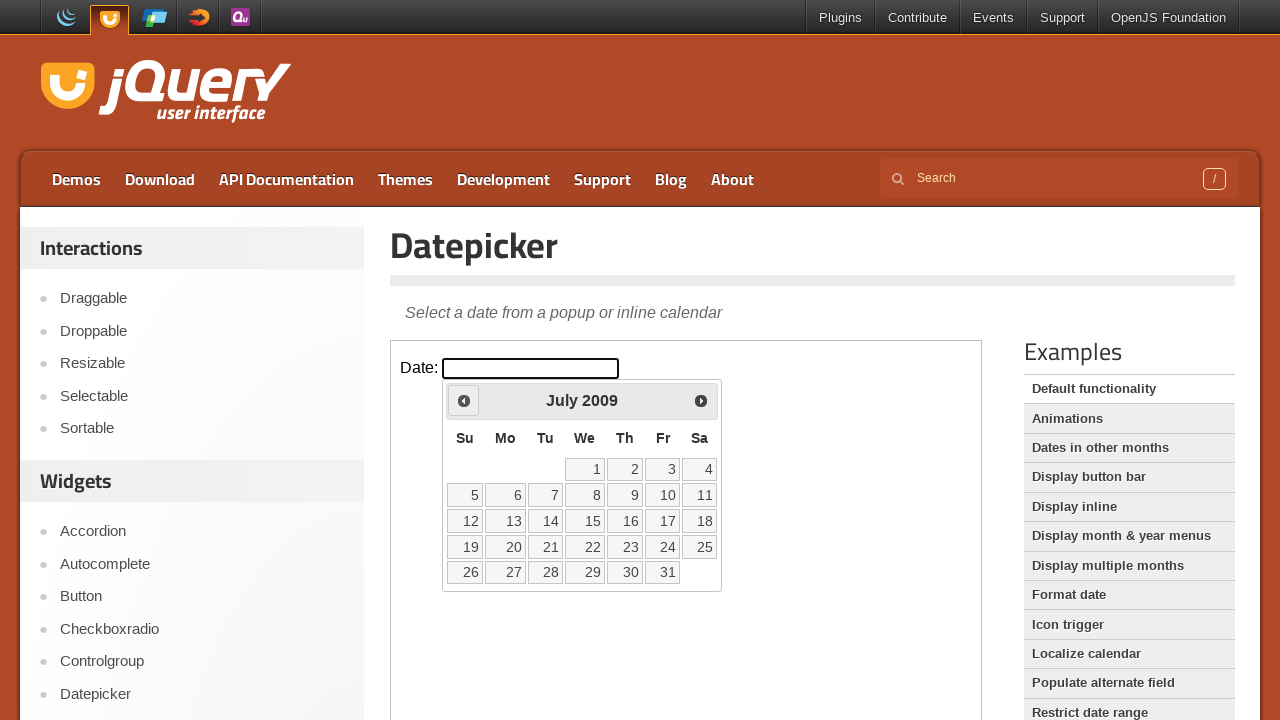

Clicked previous month button to navigate towards May 1999 at (464, 400) on iframe >> nth=0 >> internal:control=enter-frame >> .ui-icon.ui-icon-circle-trian
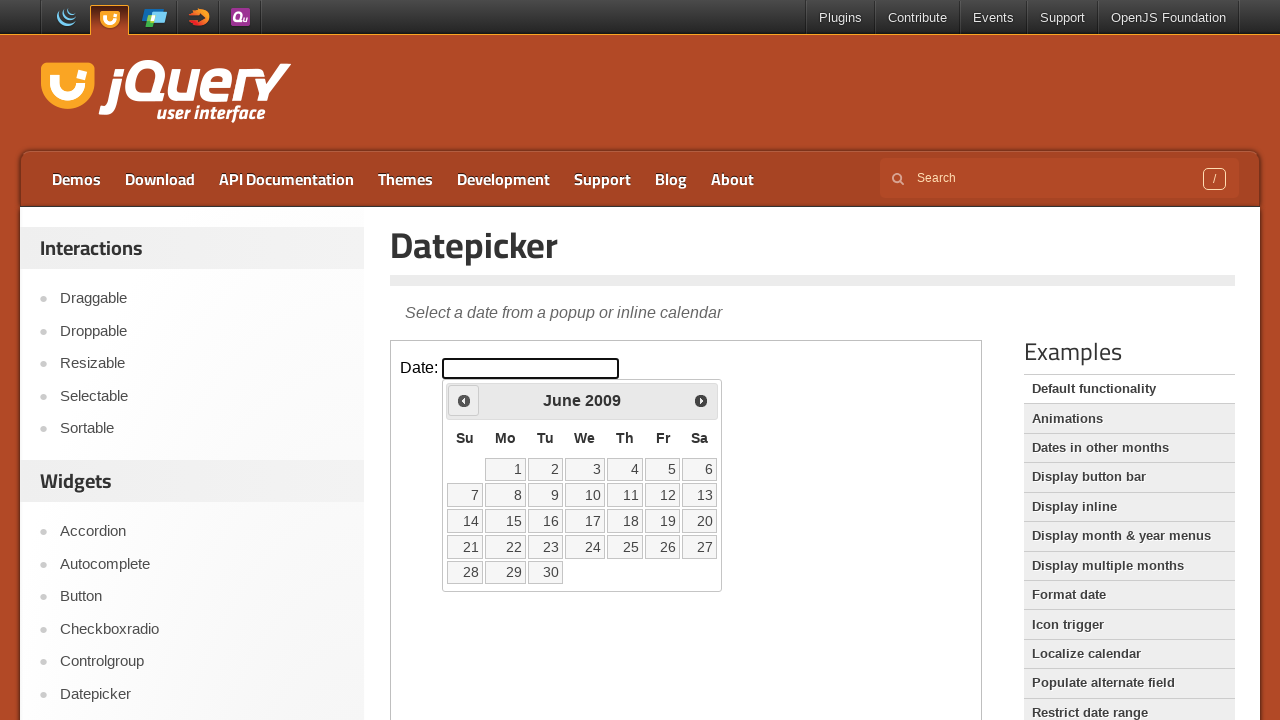

Retrieved current date picker state: June 2009
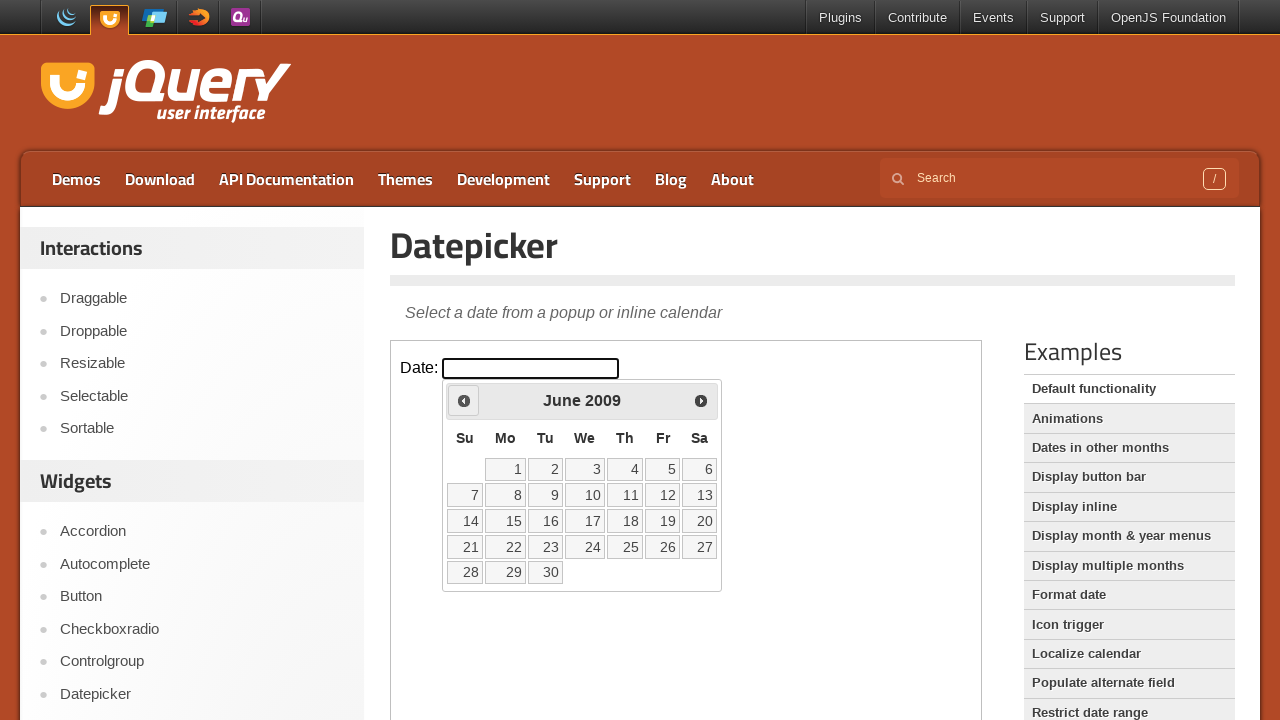

Clicked previous month button to navigate towards May 1999 at (464, 400) on iframe >> nth=0 >> internal:control=enter-frame >> .ui-icon.ui-icon-circle-trian
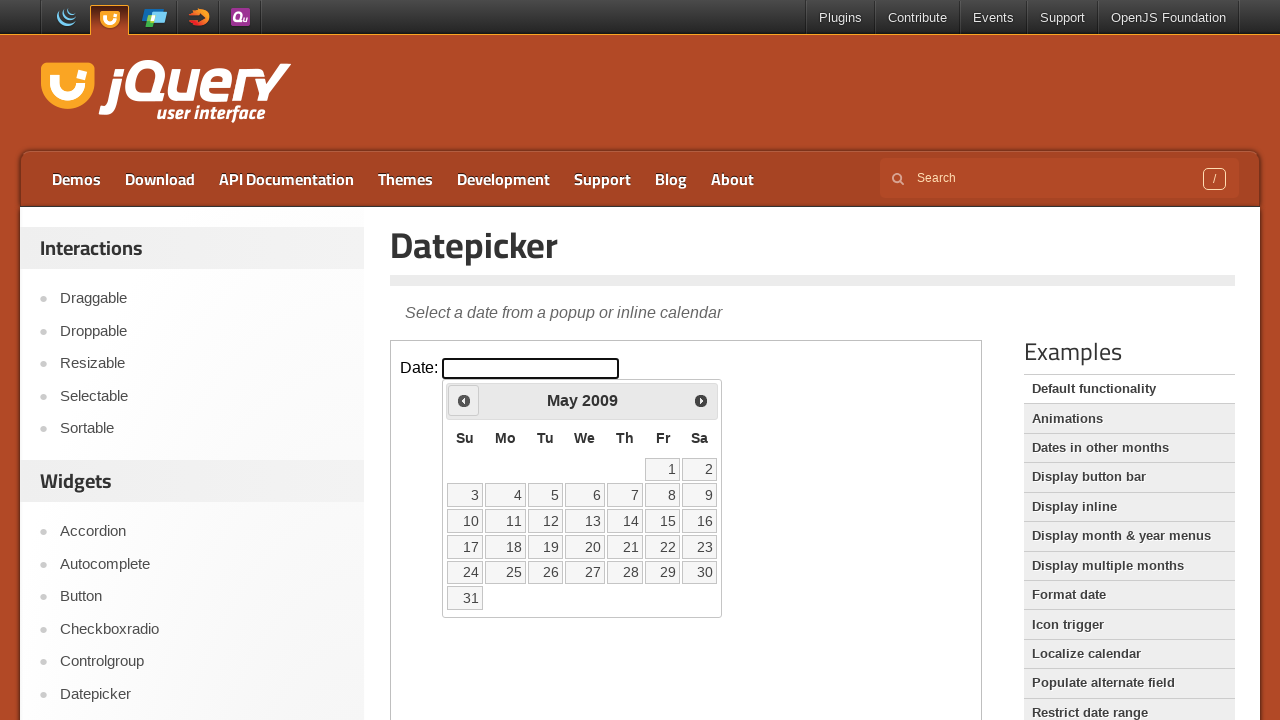

Retrieved current date picker state: May 2009
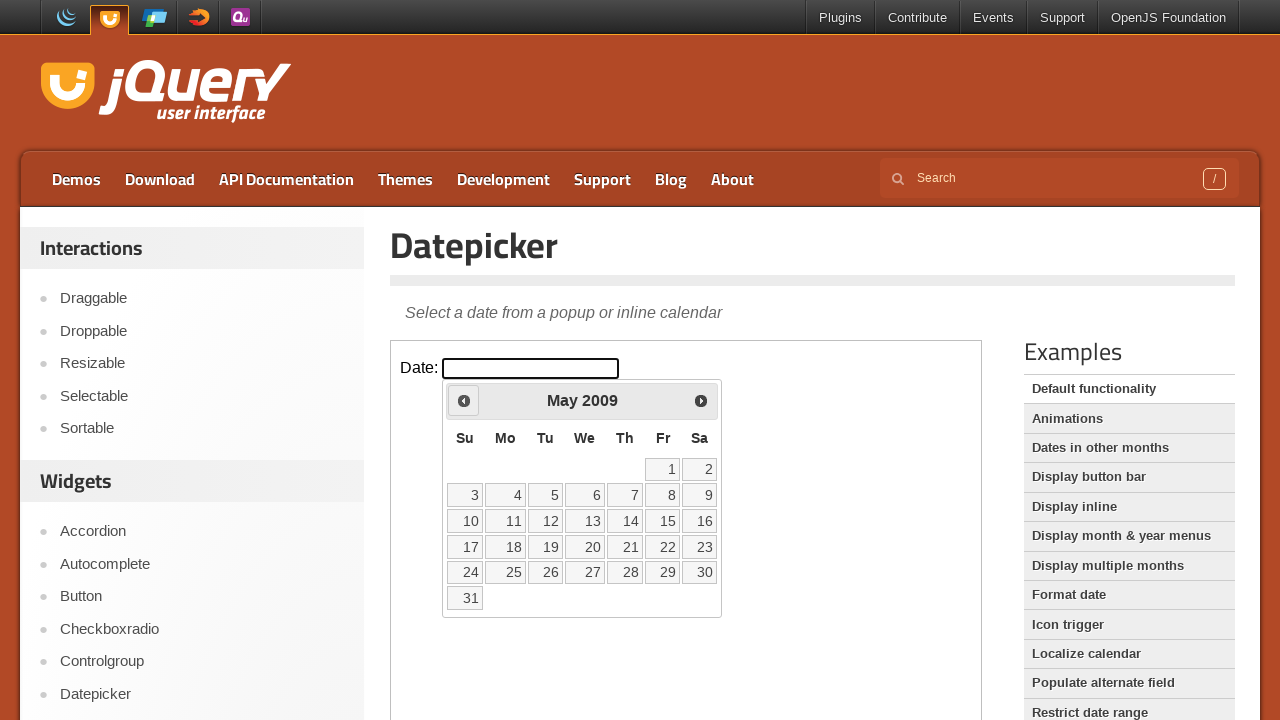

Clicked previous month button to navigate towards May 1999 at (464, 400) on iframe >> nth=0 >> internal:control=enter-frame >> .ui-icon.ui-icon-circle-trian
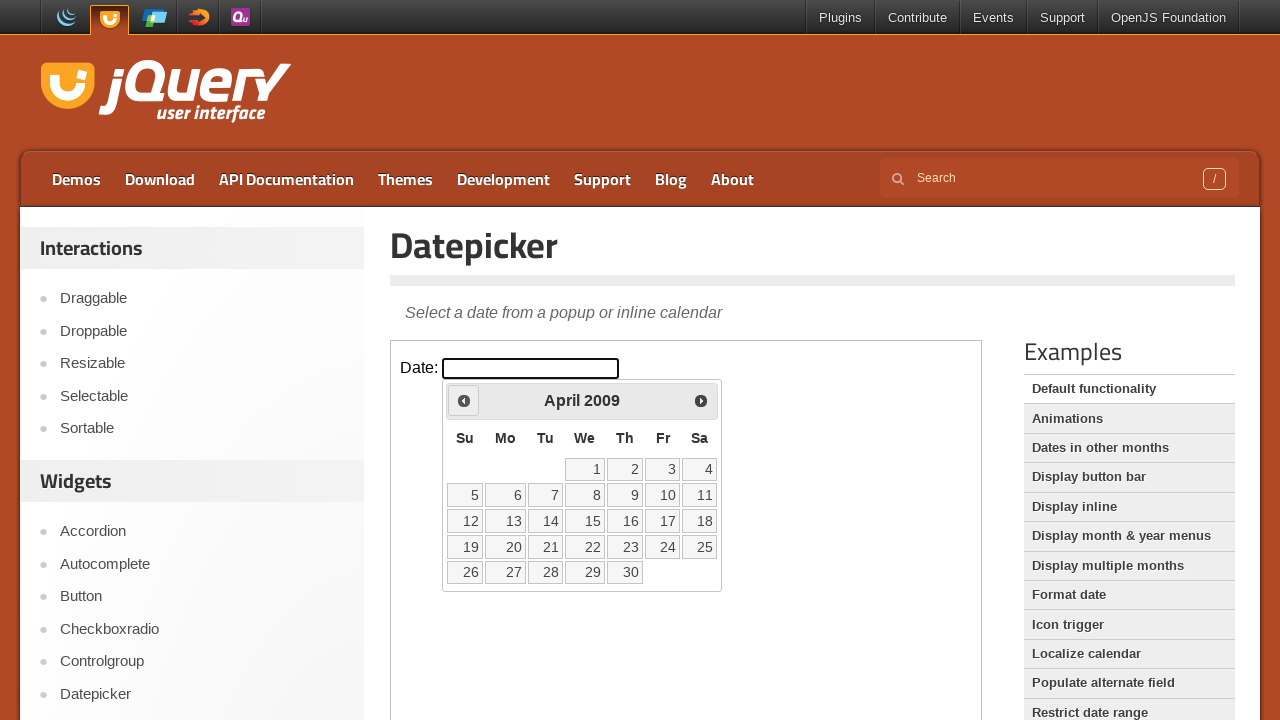

Retrieved current date picker state: April 2009
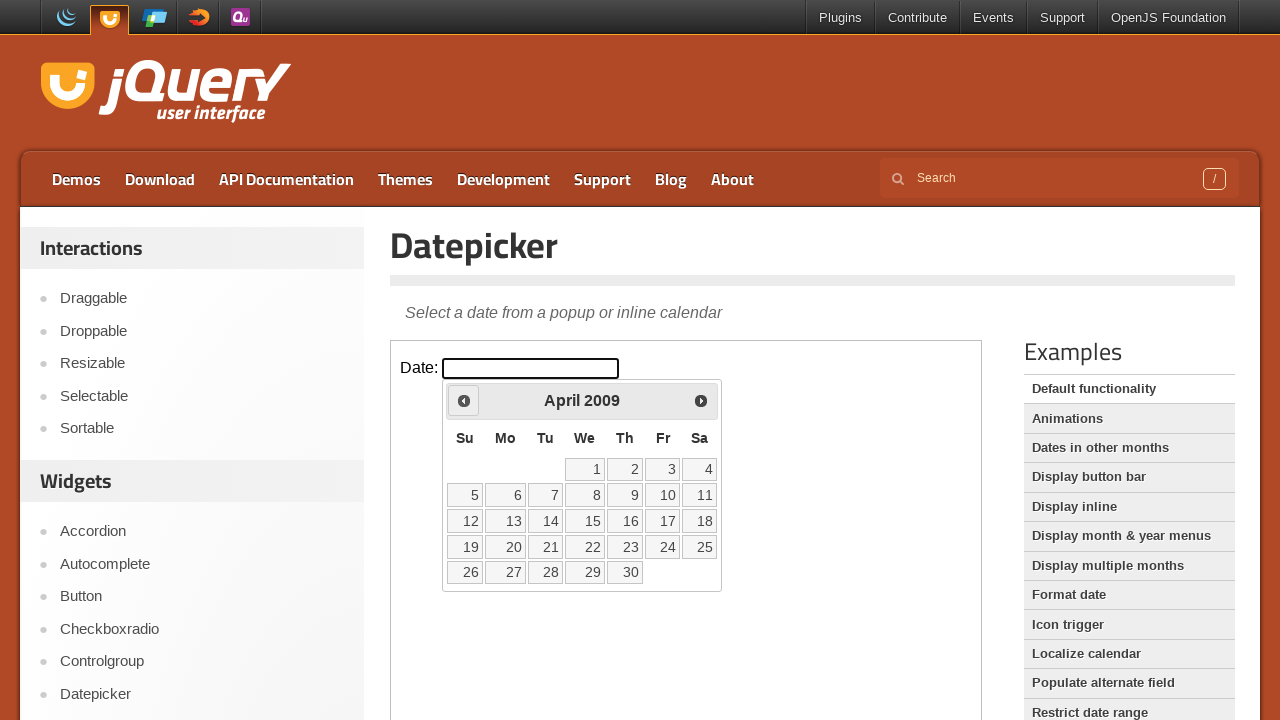

Clicked previous month button to navigate towards May 1999 at (464, 400) on iframe >> nth=0 >> internal:control=enter-frame >> .ui-icon.ui-icon-circle-trian
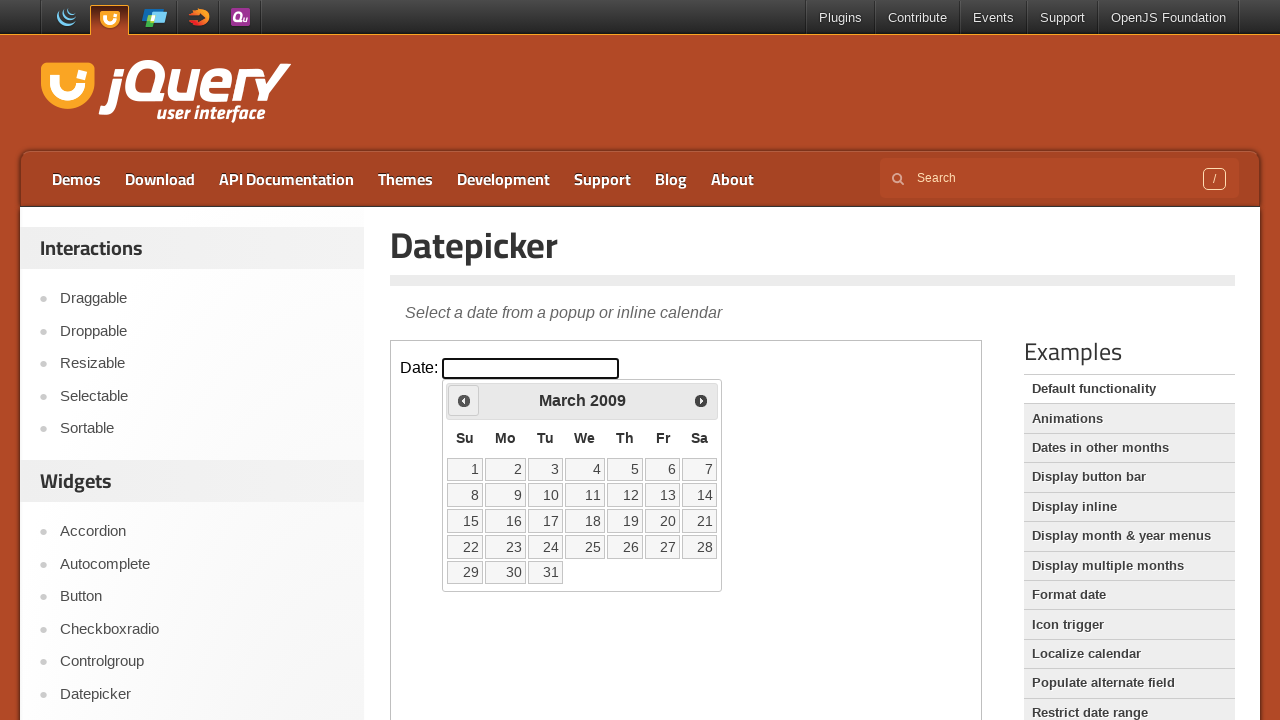

Retrieved current date picker state: March 2009
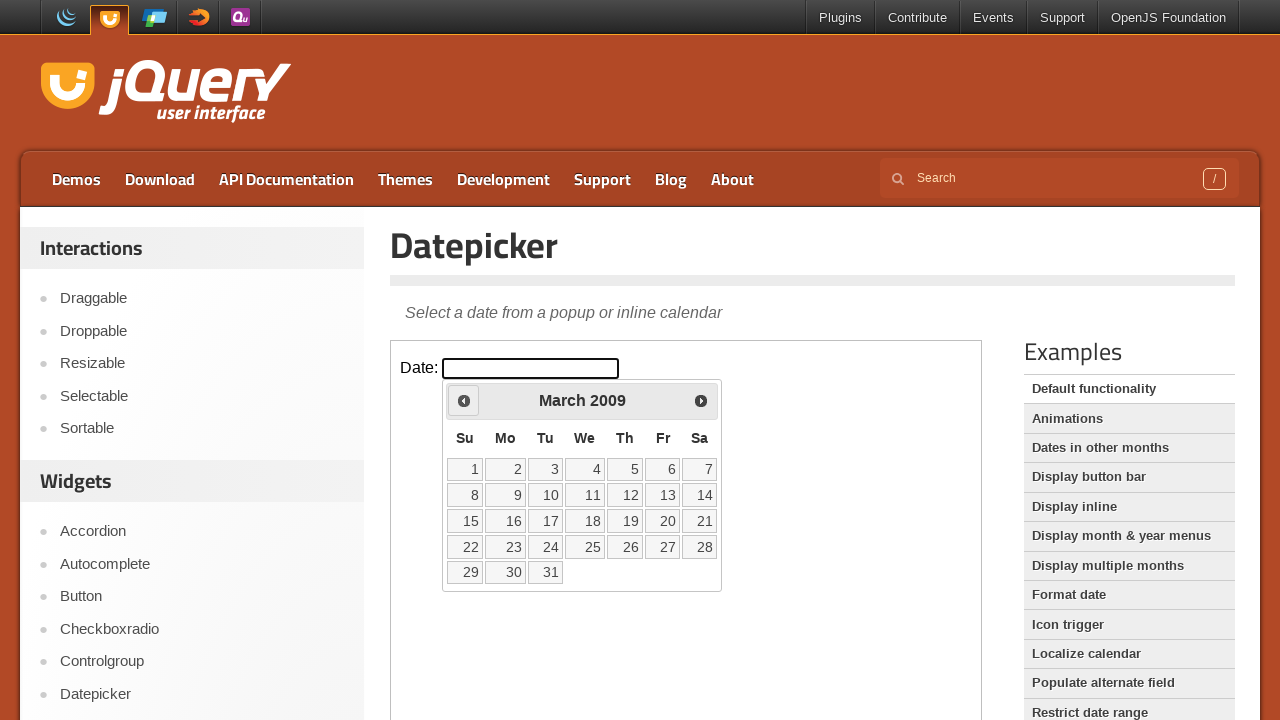

Clicked previous month button to navigate towards May 1999 at (464, 400) on iframe >> nth=0 >> internal:control=enter-frame >> .ui-icon.ui-icon-circle-trian
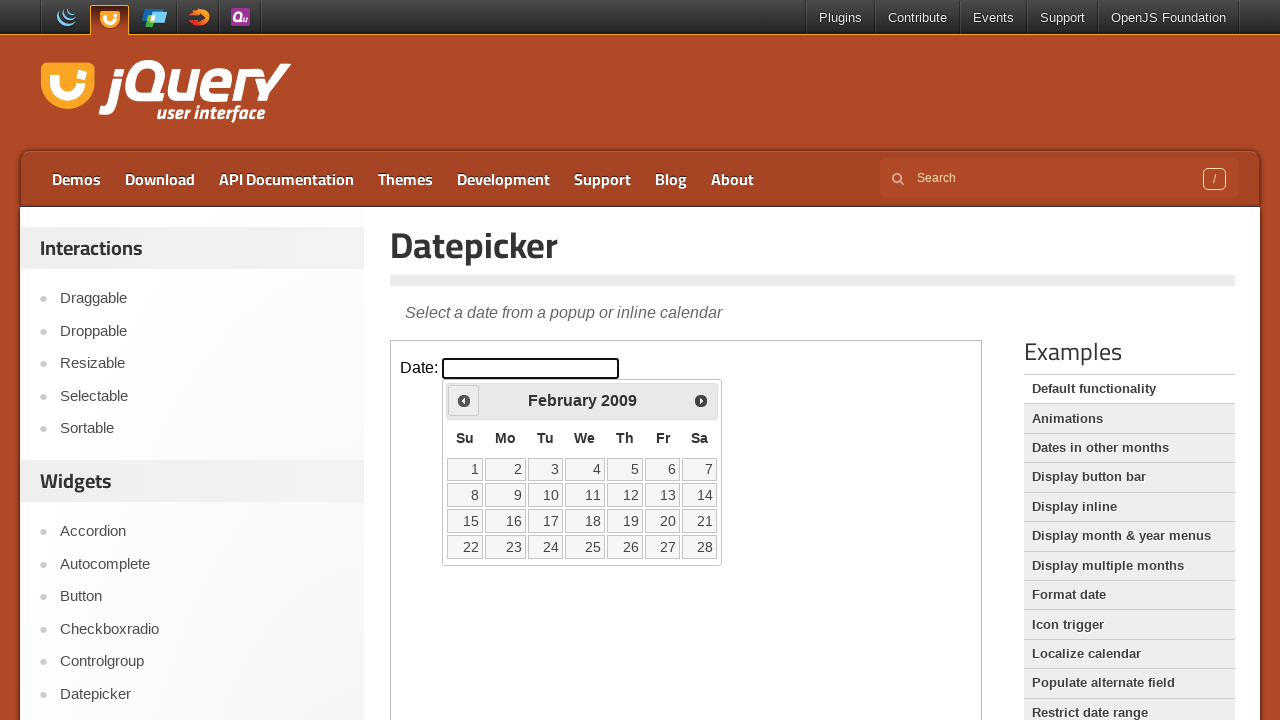

Retrieved current date picker state: February 2009
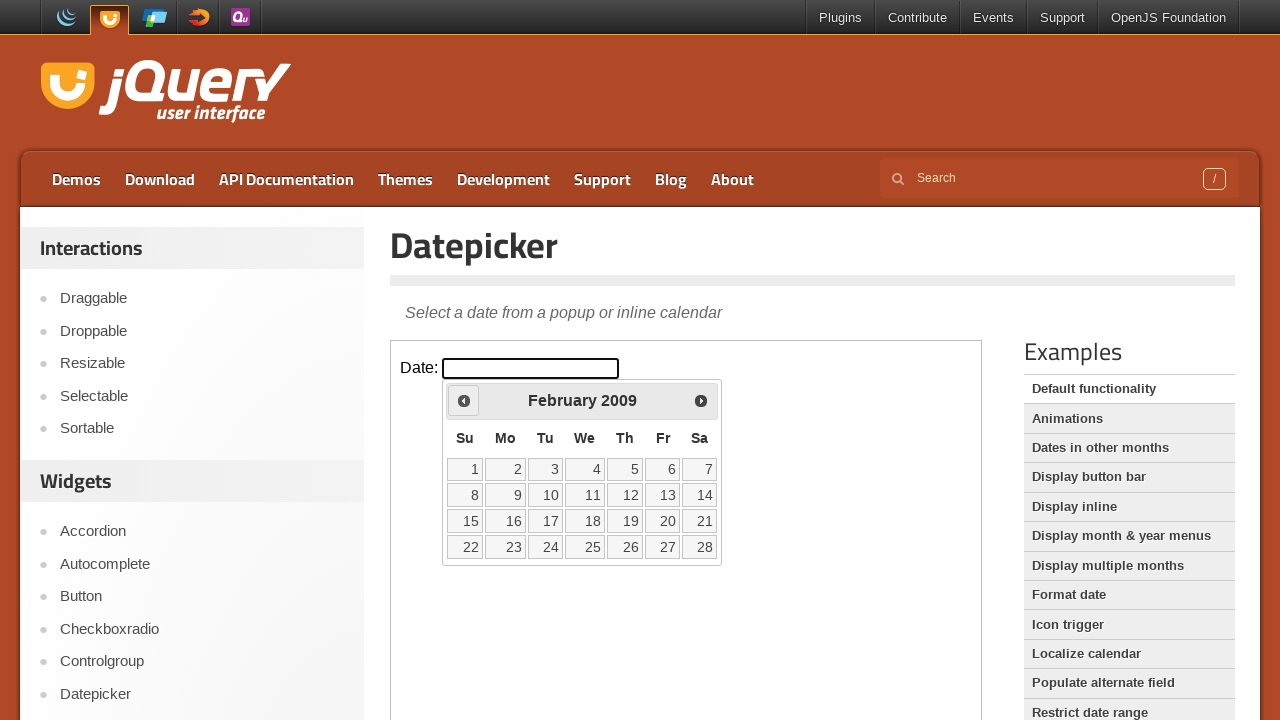

Clicked previous month button to navigate towards May 1999 at (464, 400) on iframe >> nth=0 >> internal:control=enter-frame >> .ui-icon.ui-icon-circle-trian
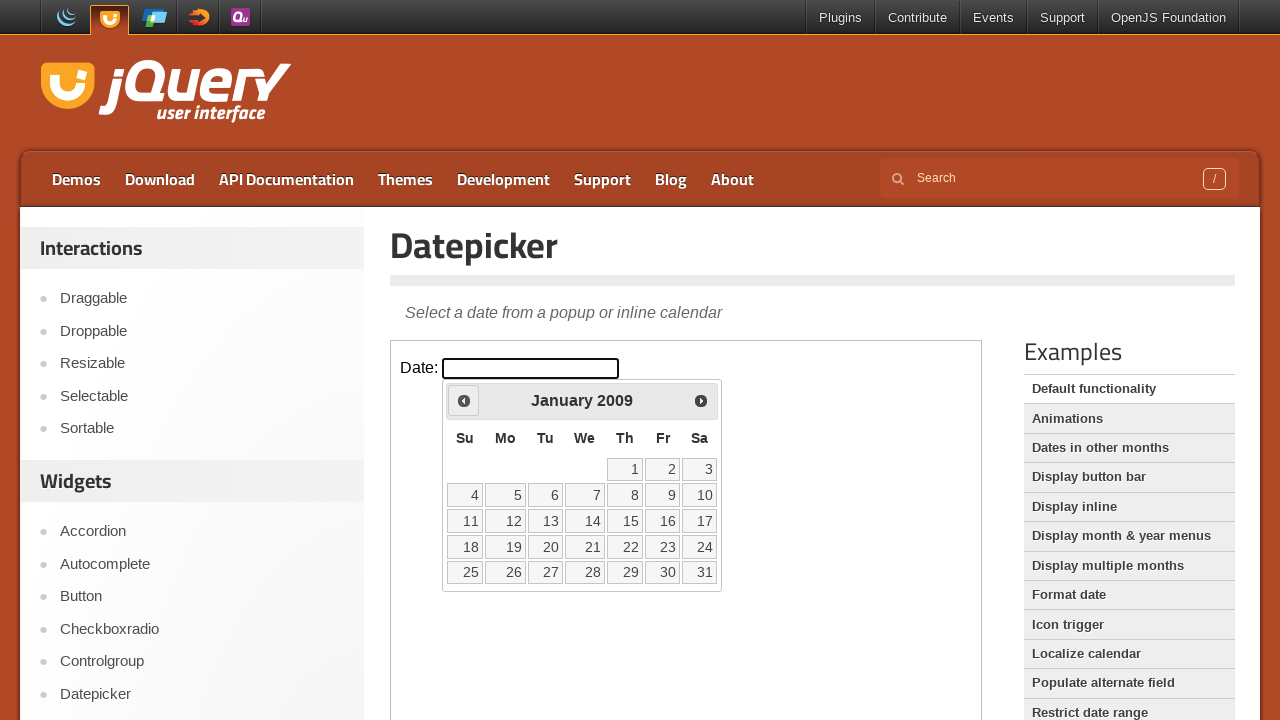

Retrieved current date picker state: January 2009
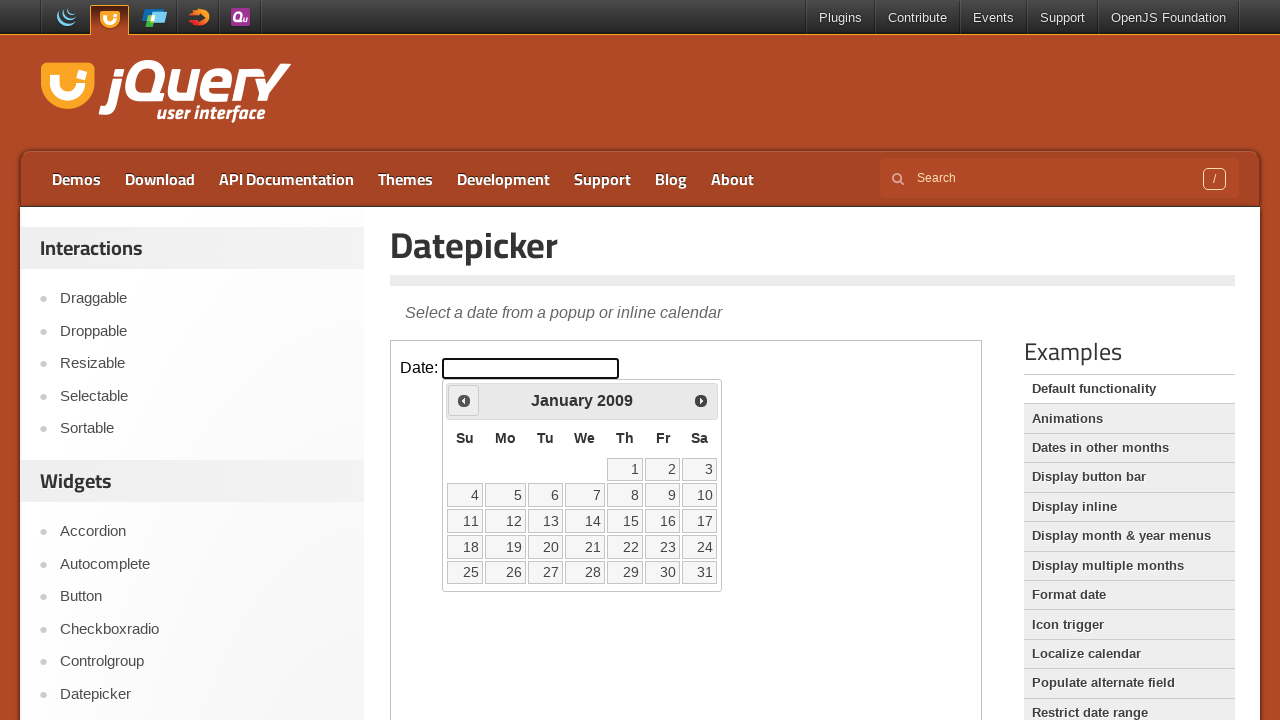

Clicked previous month button to navigate towards May 1999 at (464, 400) on iframe >> nth=0 >> internal:control=enter-frame >> .ui-icon.ui-icon-circle-trian
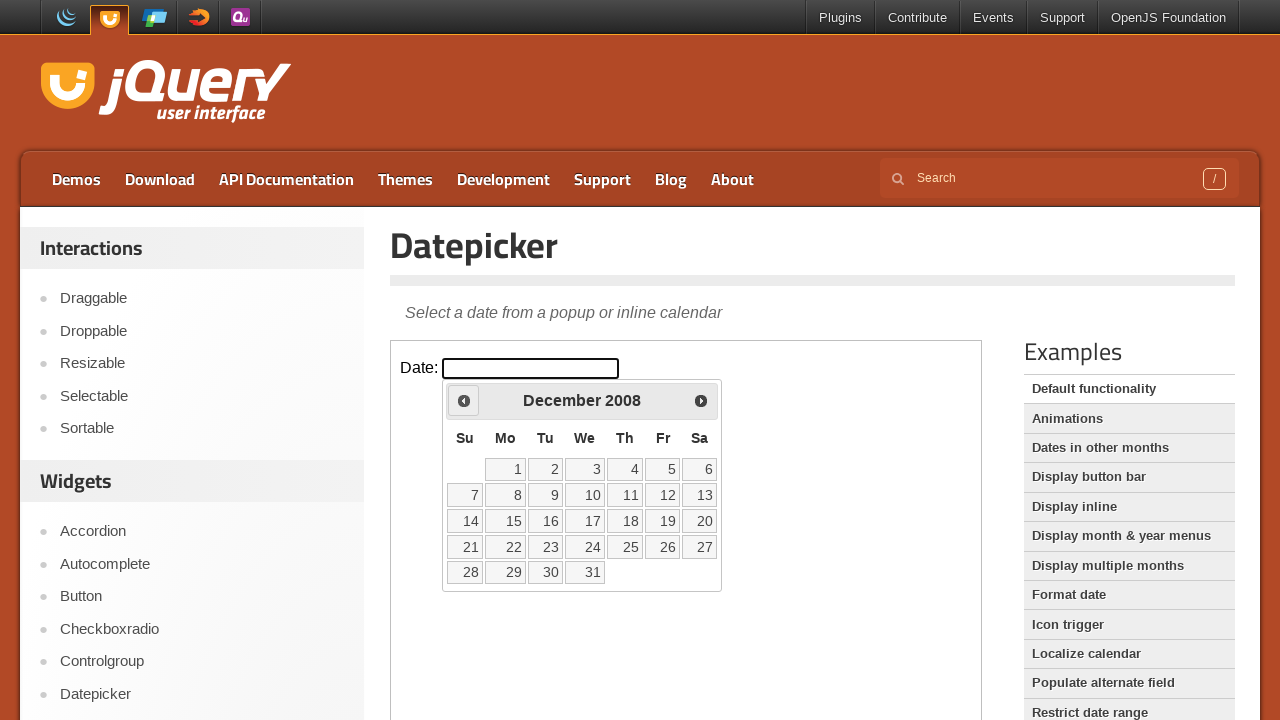

Retrieved current date picker state: December 2008
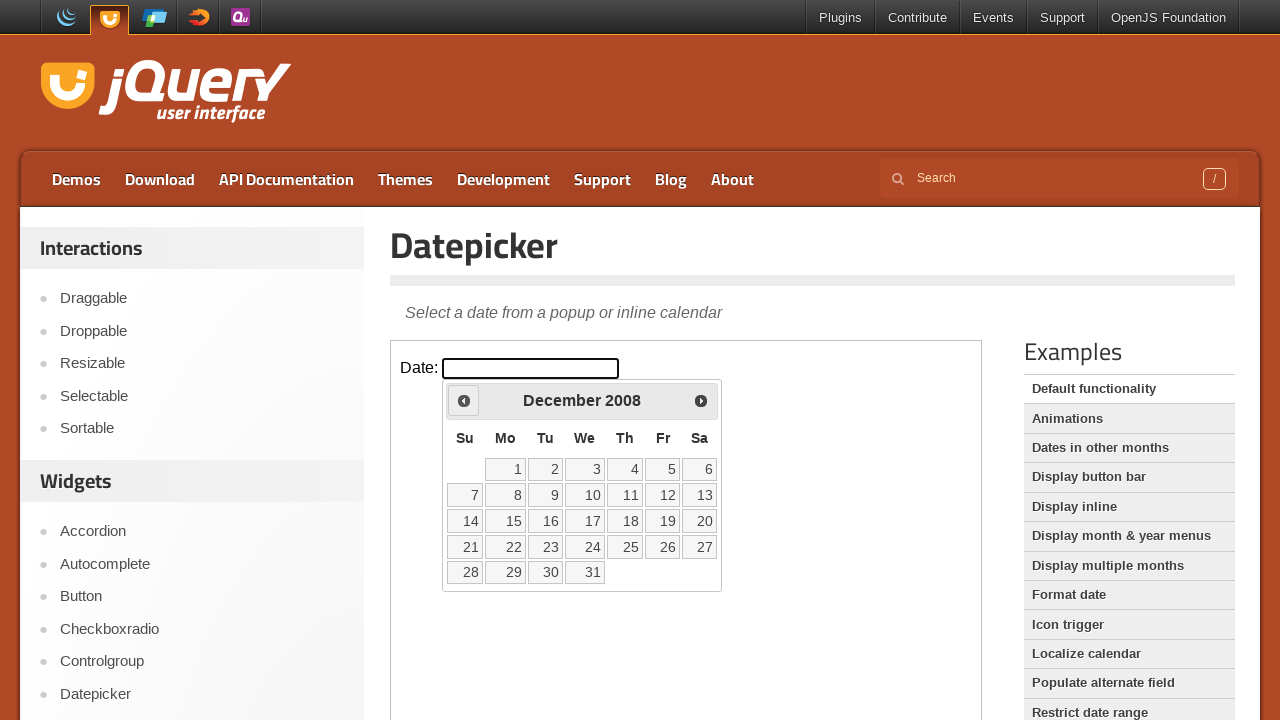

Clicked previous month button to navigate towards May 1999 at (464, 400) on iframe >> nth=0 >> internal:control=enter-frame >> .ui-icon.ui-icon-circle-trian
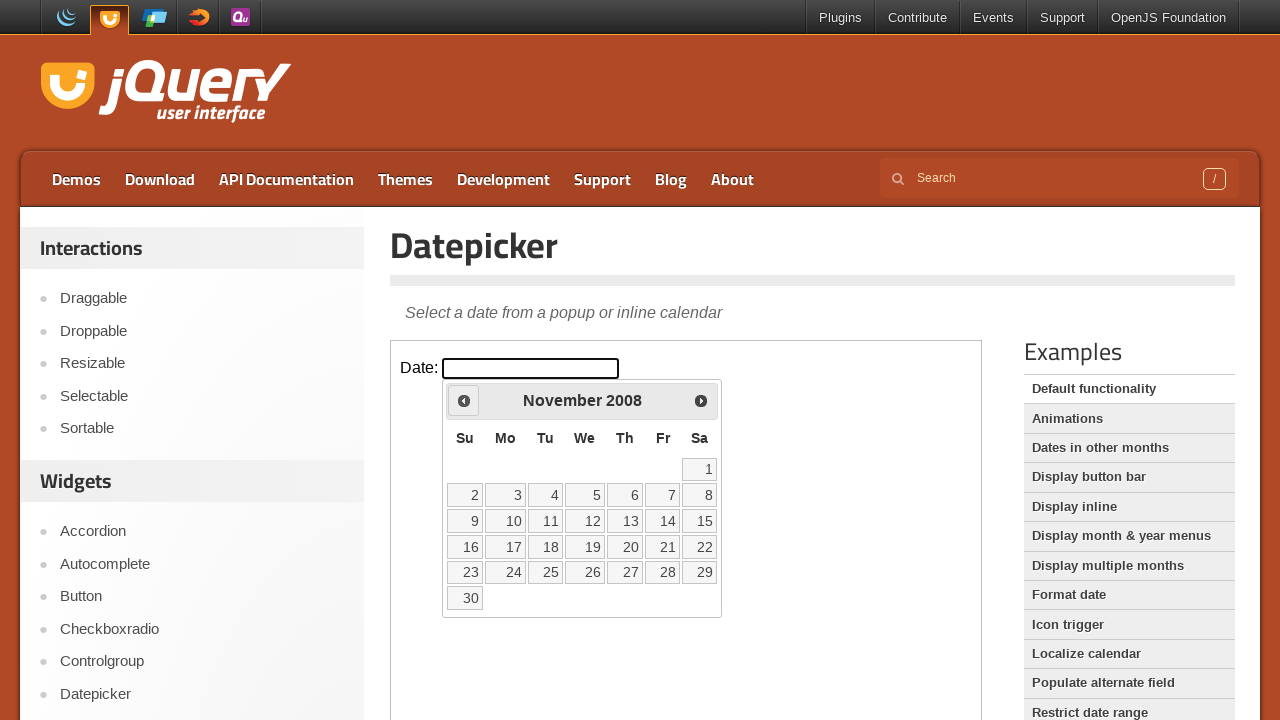

Retrieved current date picker state: November 2008
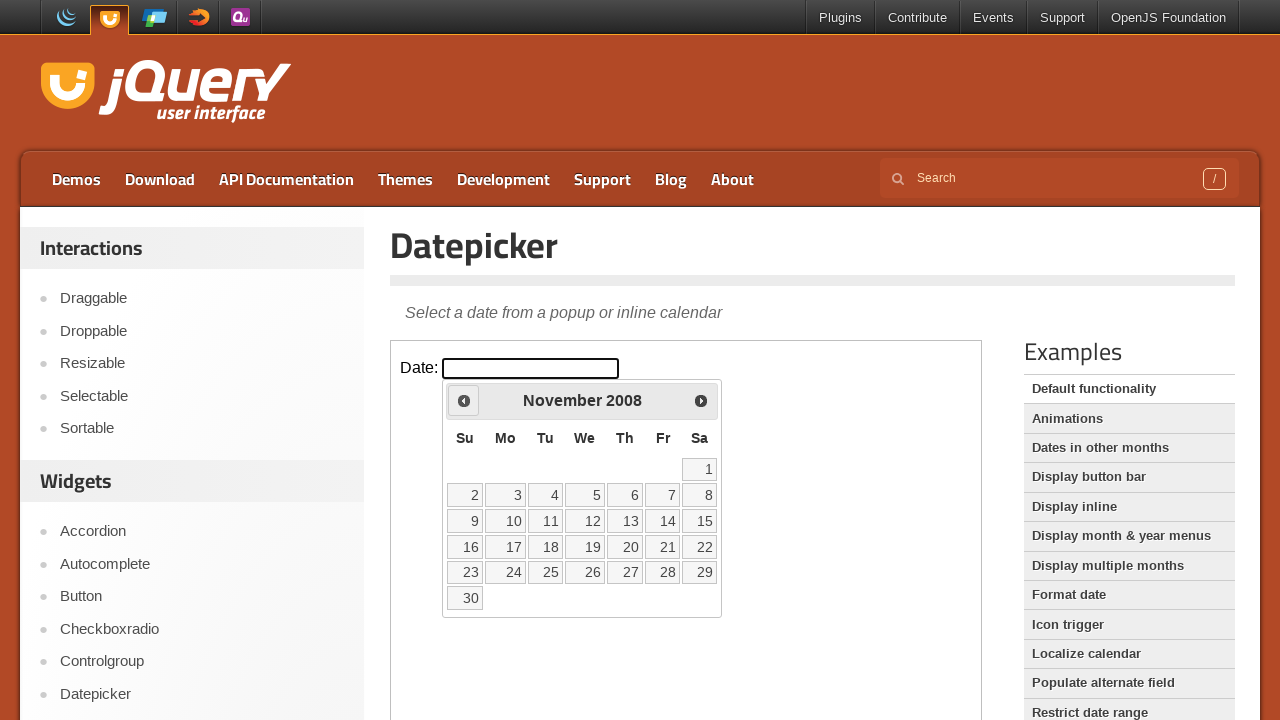

Clicked previous month button to navigate towards May 1999 at (464, 400) on iframe >> nth=0 >> internal:control=enter-frame >> .ui-icon.ui-icon-circle-trian
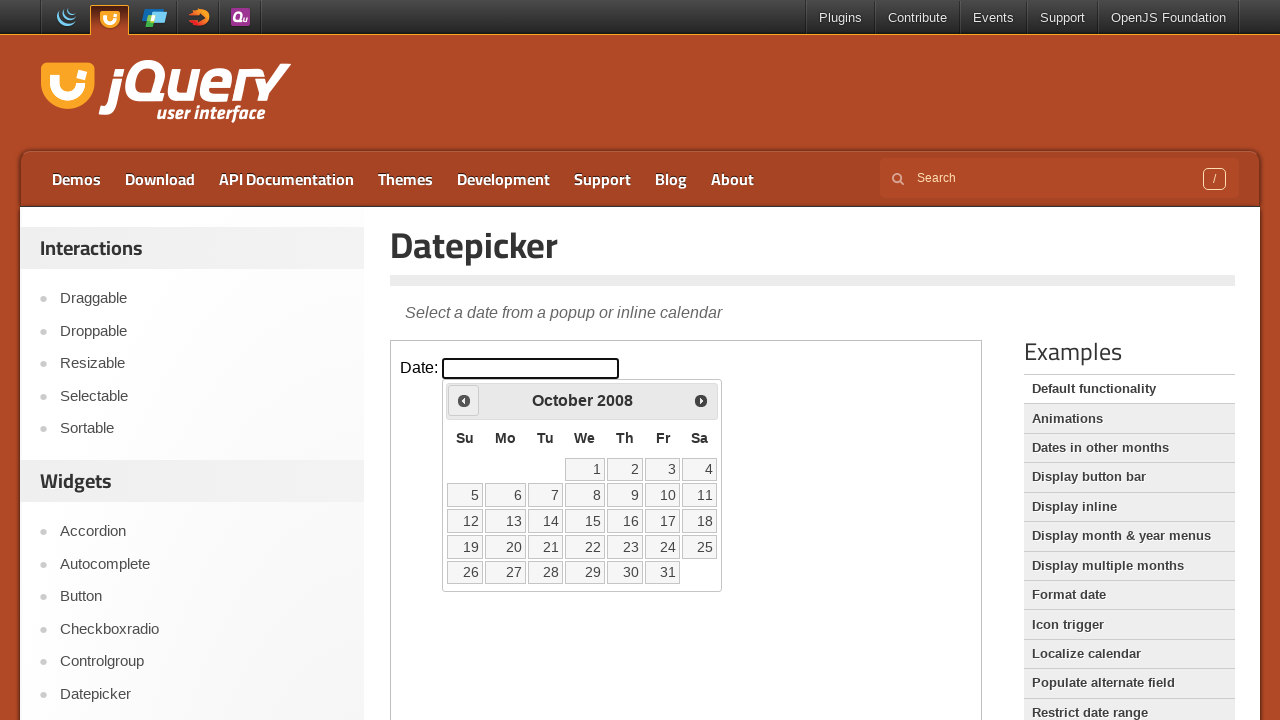

Retrieved current date picker state: October 2008
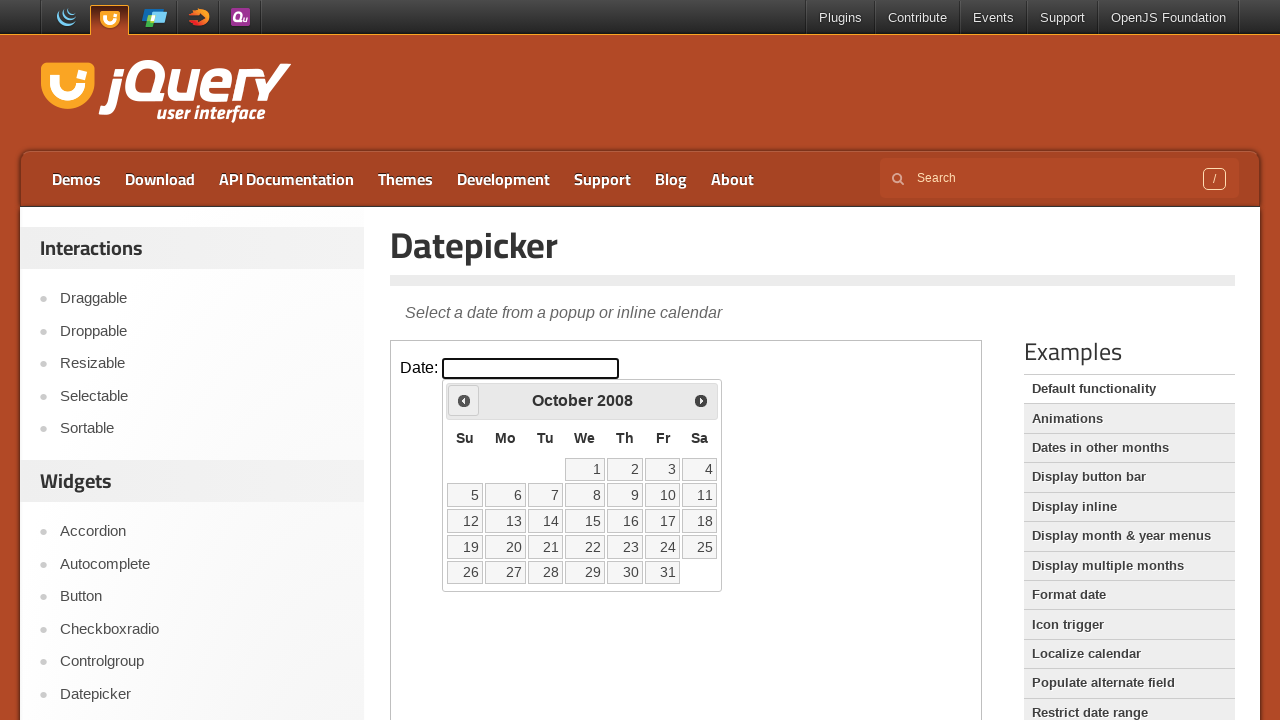

Clicked previous month button to navigate towards May 1999 at (464, 400) on iframe >> nth=0 >> internal:control=enter-frame >> .ui-icon.ui-icon-circle-trian
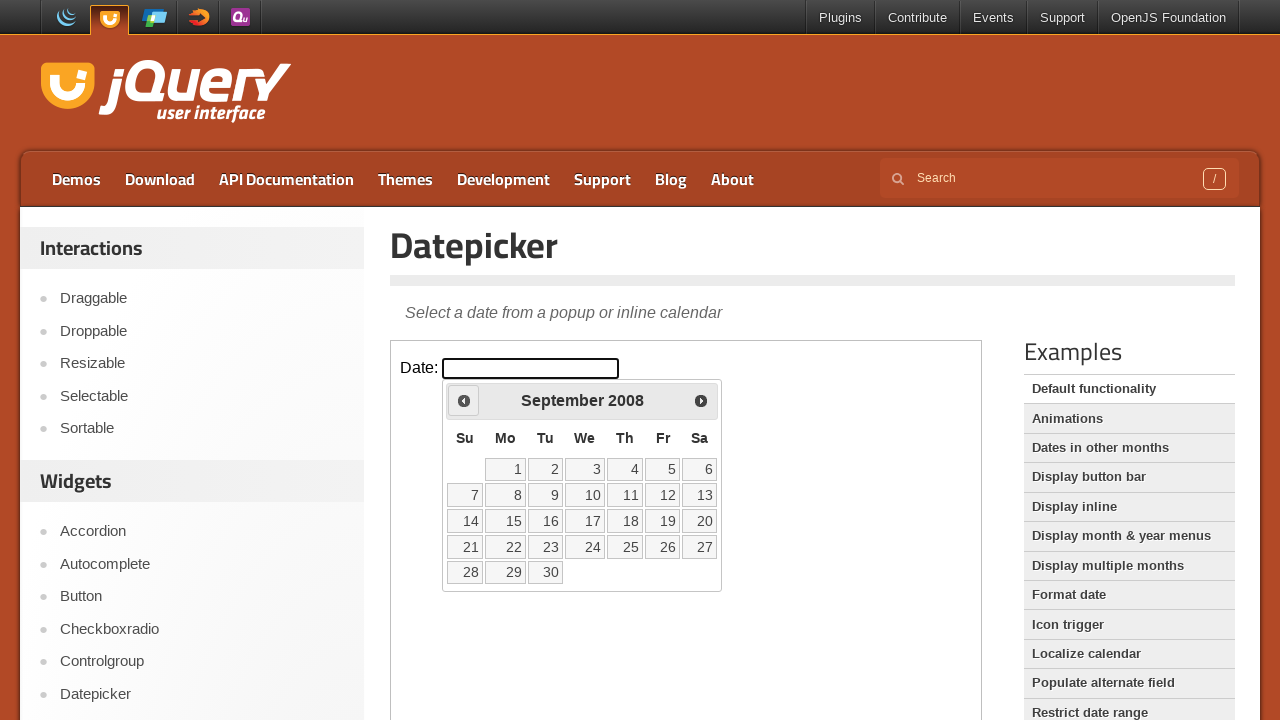

Retrieved current date picker state: September 2008
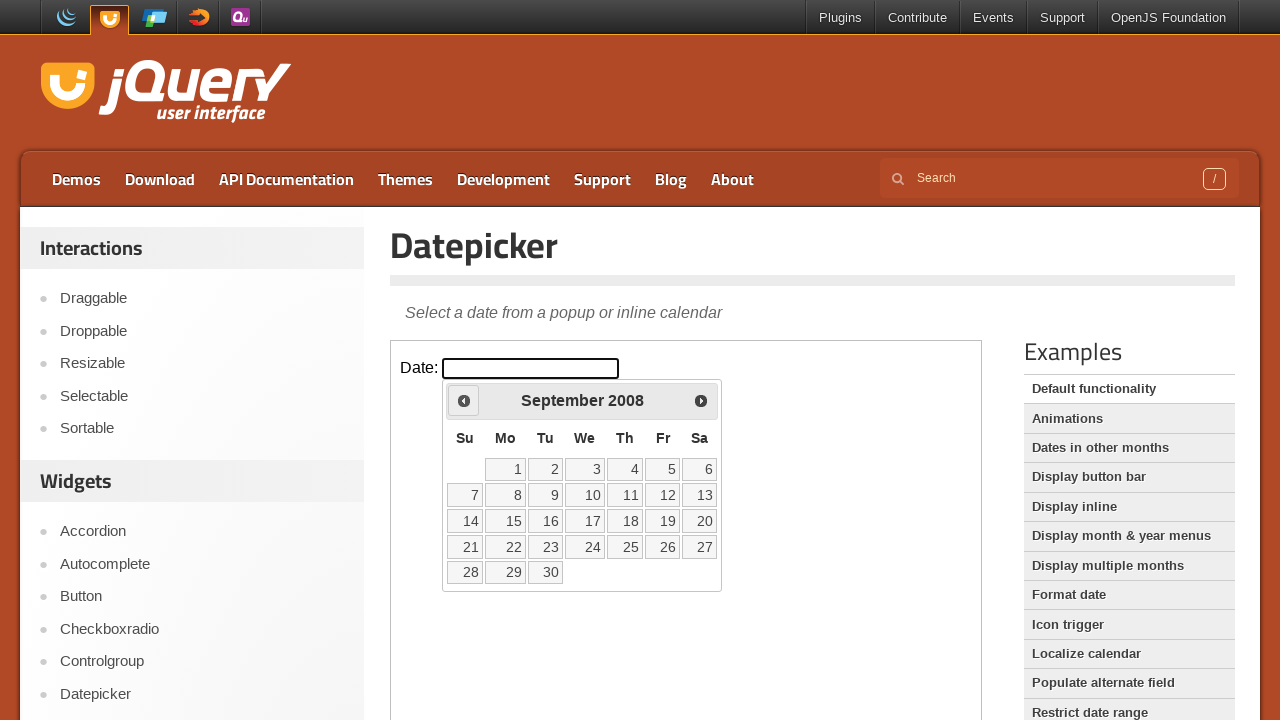

Clicked previous month button to navigate towards May 1999 at (464, 400) on iframe >> nth=0 >> internal:control=enter-frame >> .ui-icon.ui-icon-circle-trian
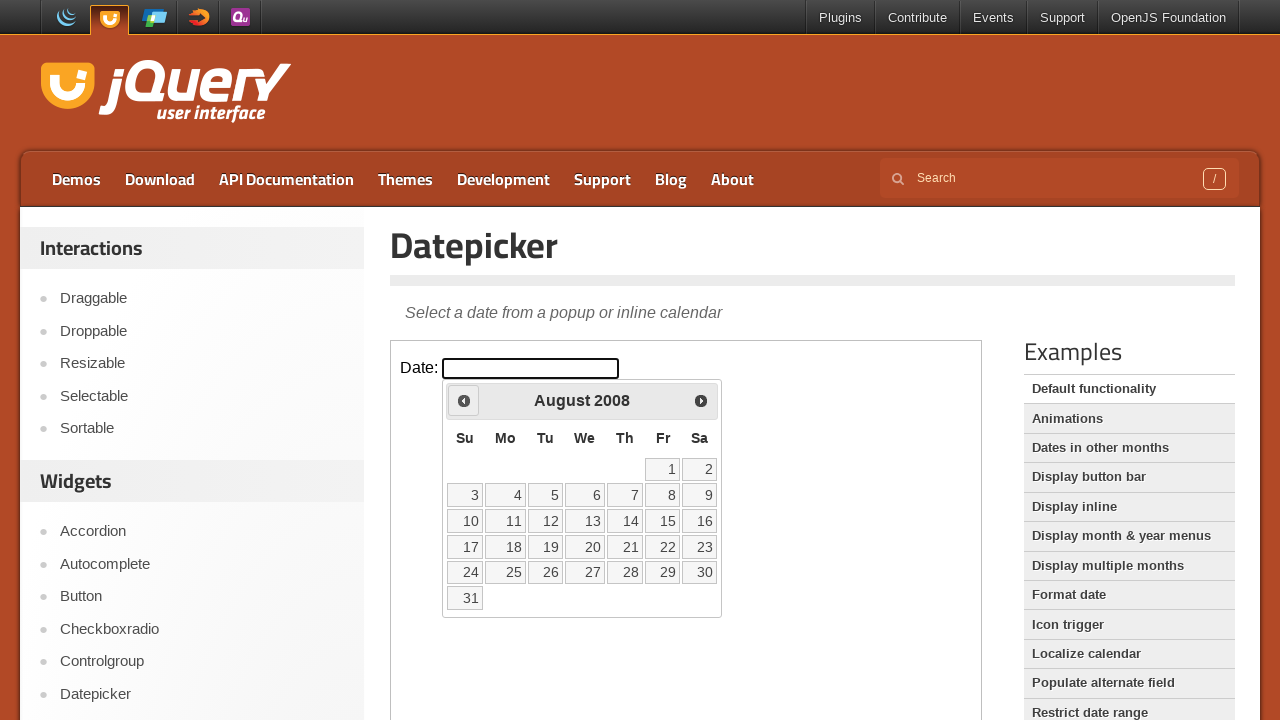

Retrieved current date picker state: August 2008
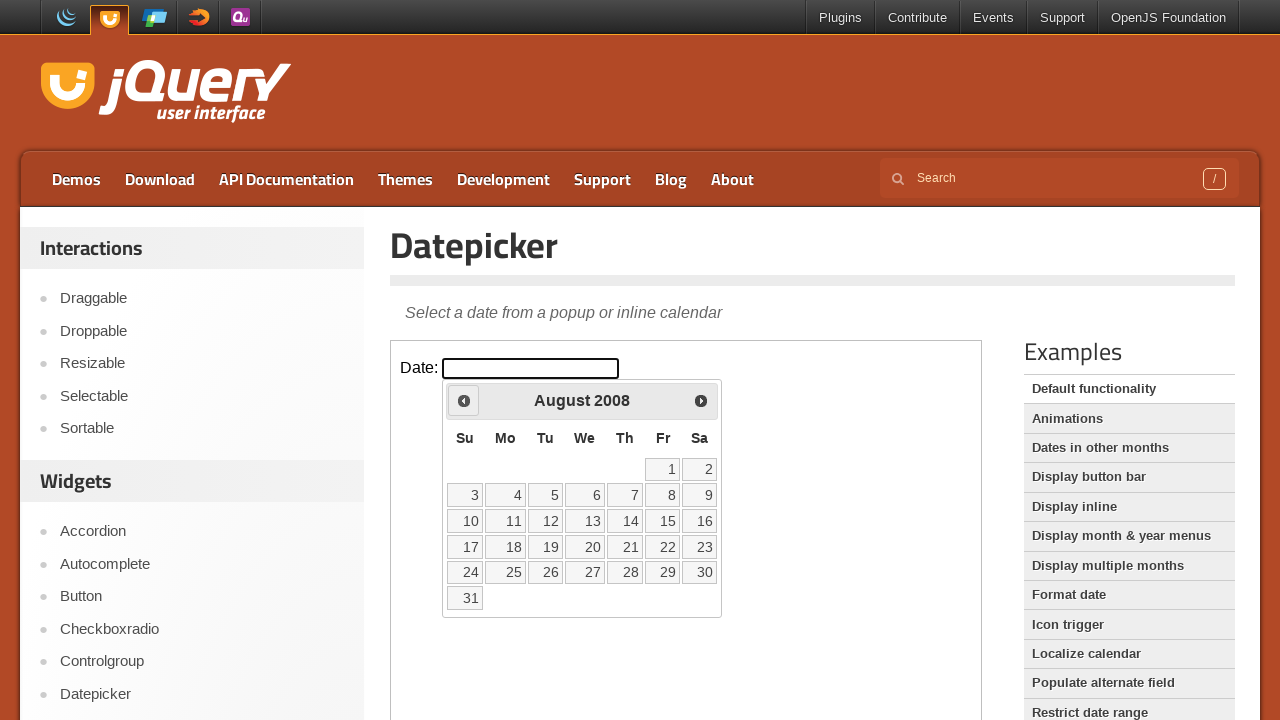

Clicked previous month button to navigate towards May 1999 at (464, 400) on iframe >> nth=0 >> internal:control=enter-frame >> .ui-icon.ui-icon-circle-trian
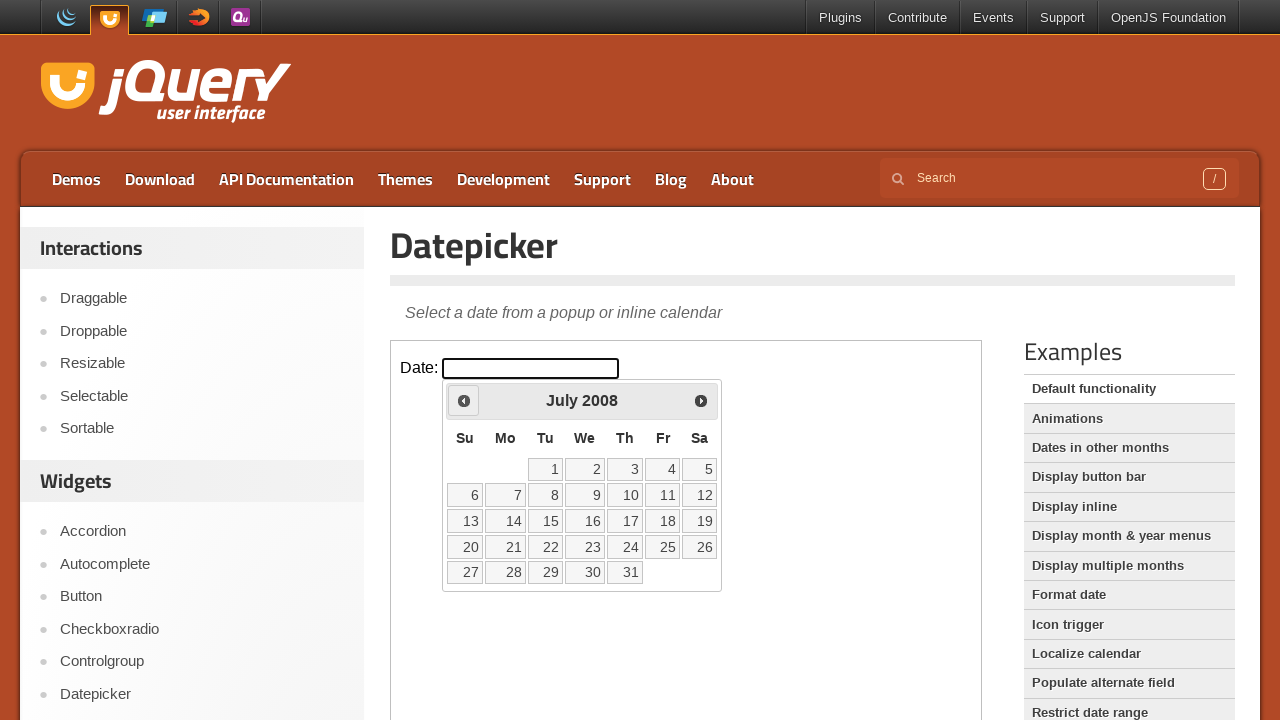

Retrieved current date picker state: July 2008
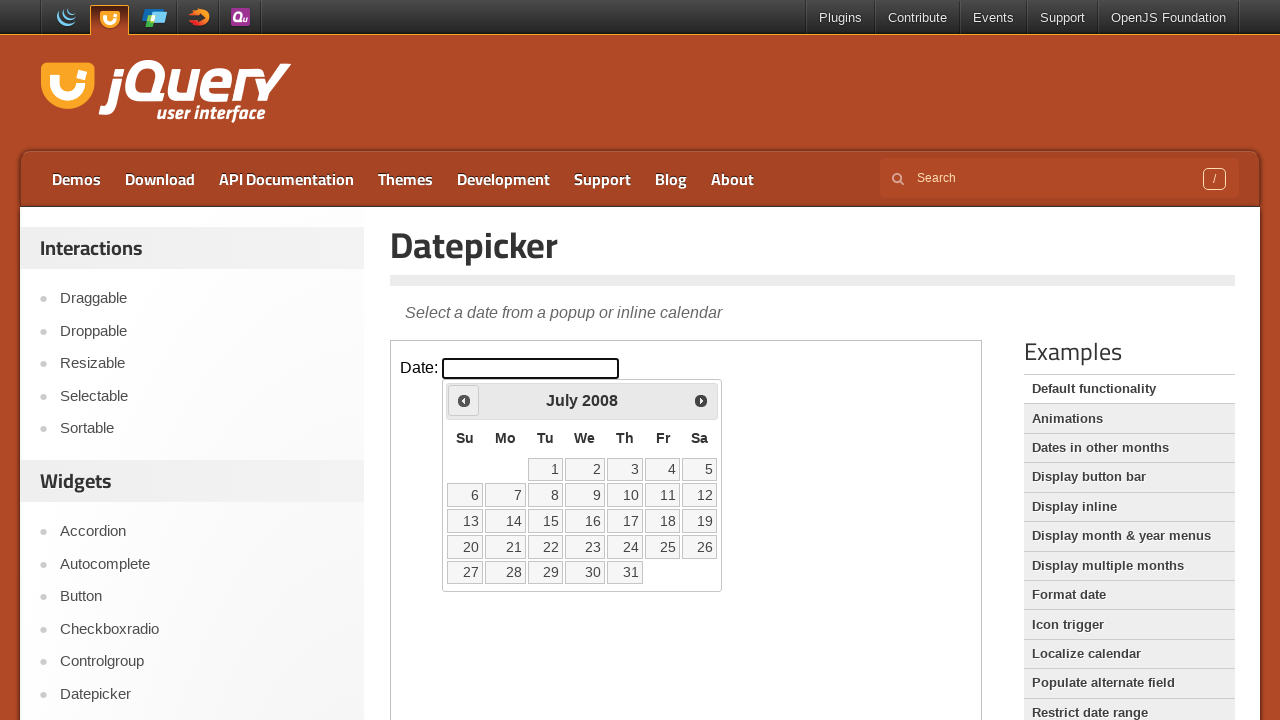

Clicked previous month button to navigate towards May 1999 at (464, 400) on iframe >> nth=0 >> internal:control=enter-frame >> .ui-icon.ui-icon-circle-trian
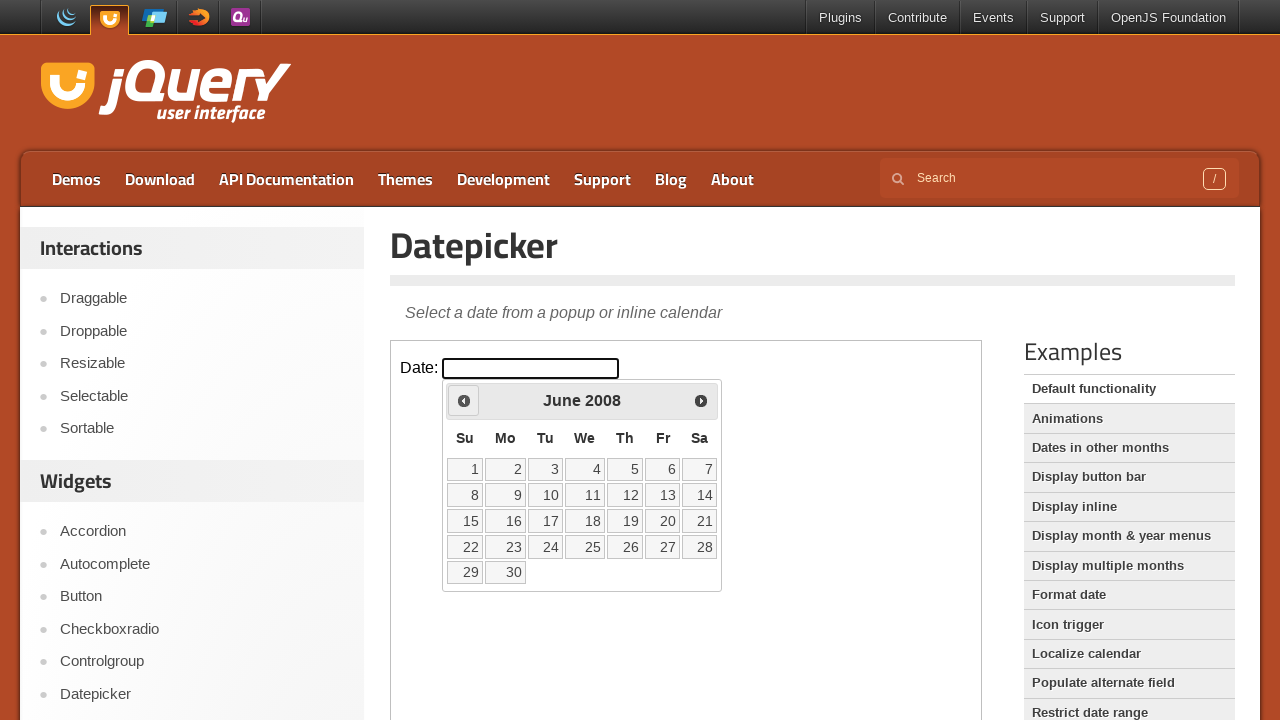

Retrieved current date picker state: June 2008
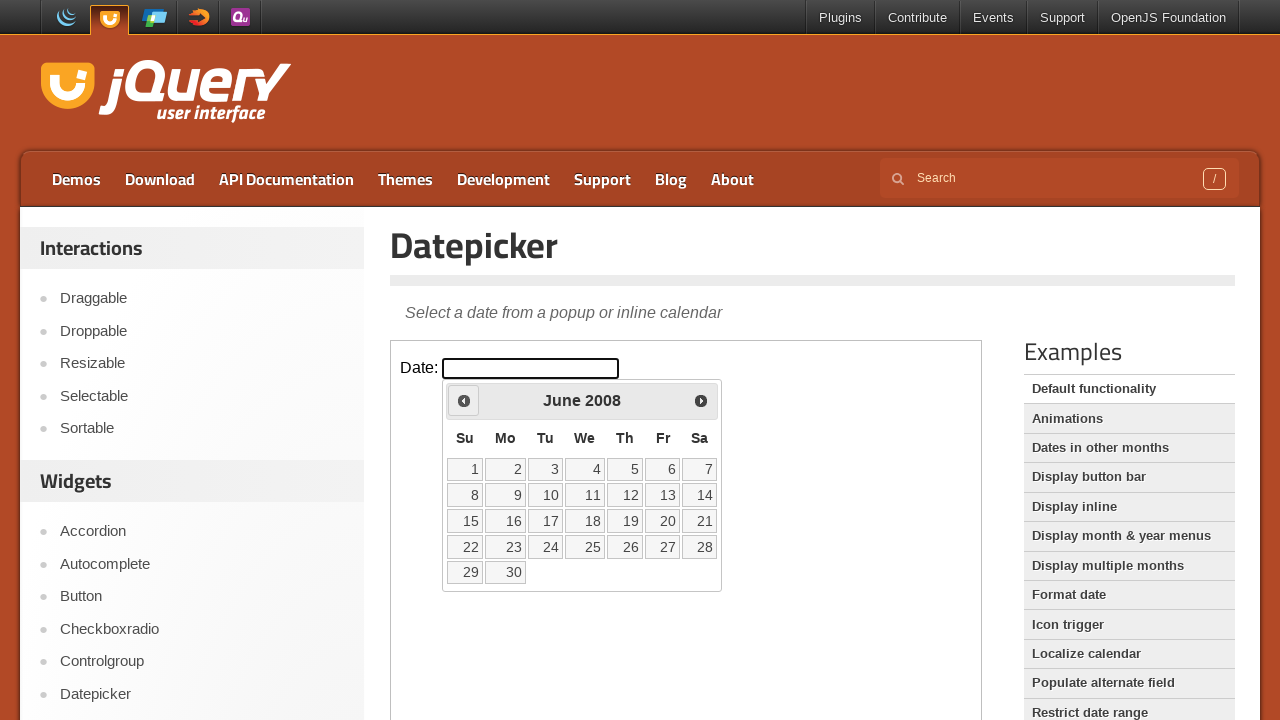

Clicked previous month button to navigate towards May 1999 at (464, 400) on iframe >> nth=0 >> internal:control=enter-frame >> .ui-icon.ui-icon-circle-trian
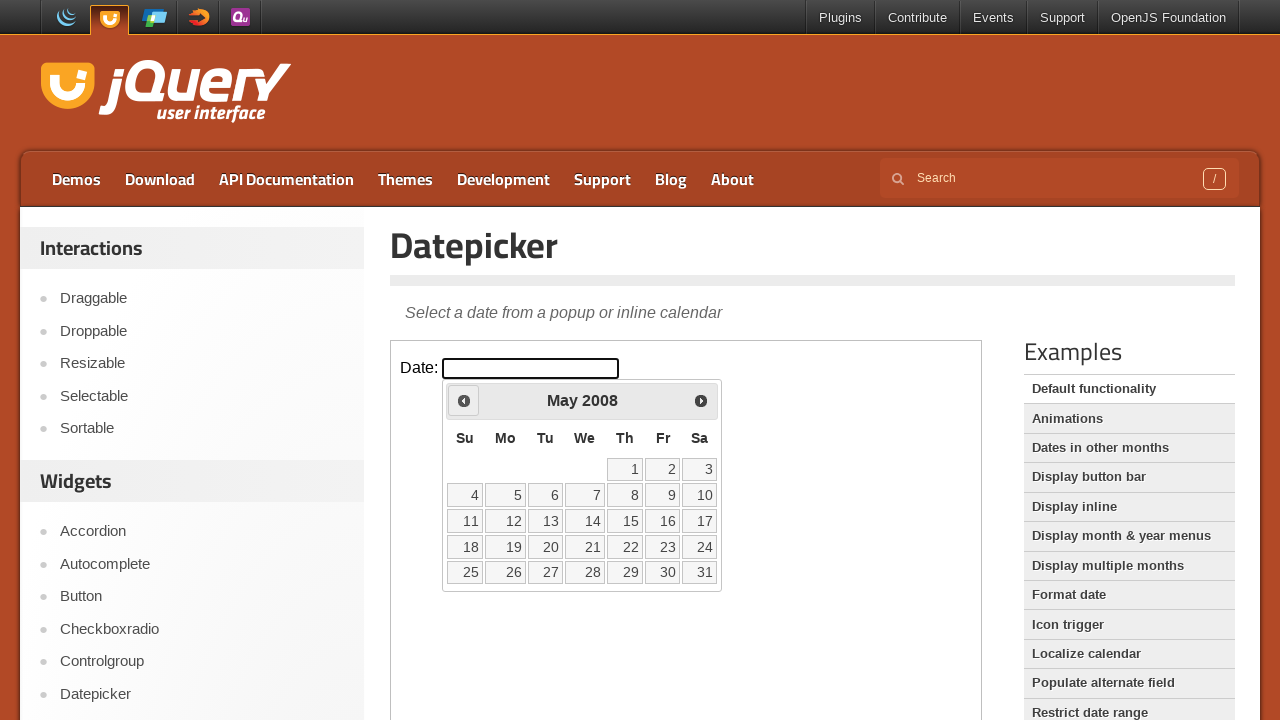

Retrieved current date picker state: May 2008
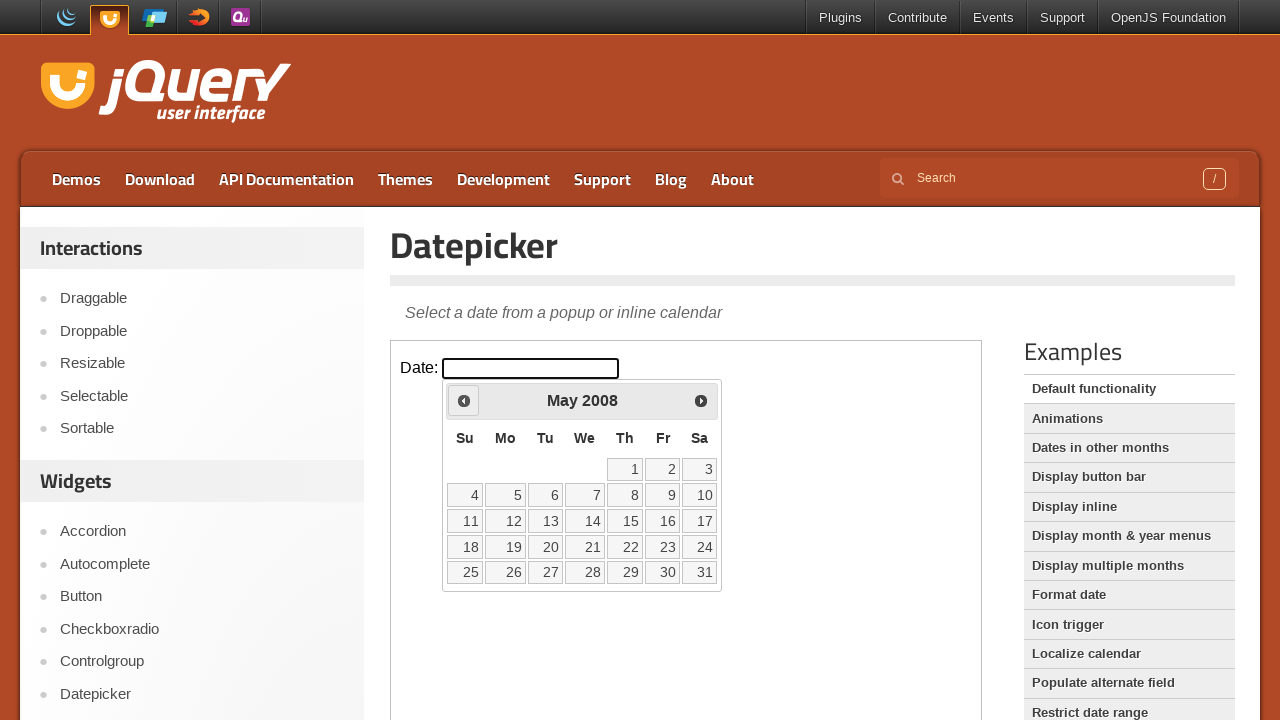

Clicked previous month button to navigate towards May 1999 at (464, 400) on iframe >> nth=0 >> internal:control=enter-frame >> .ui-icon.ui-icon-circle-trian
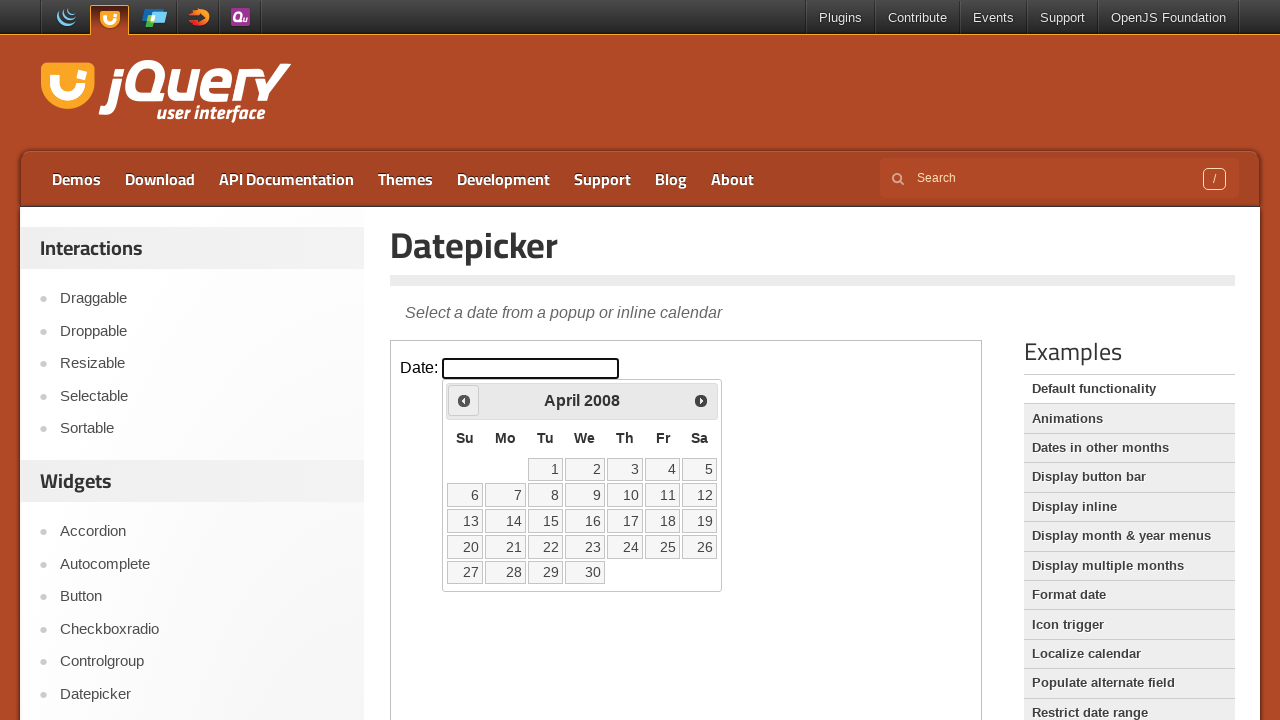

Retrieved current date picker state: April 2008
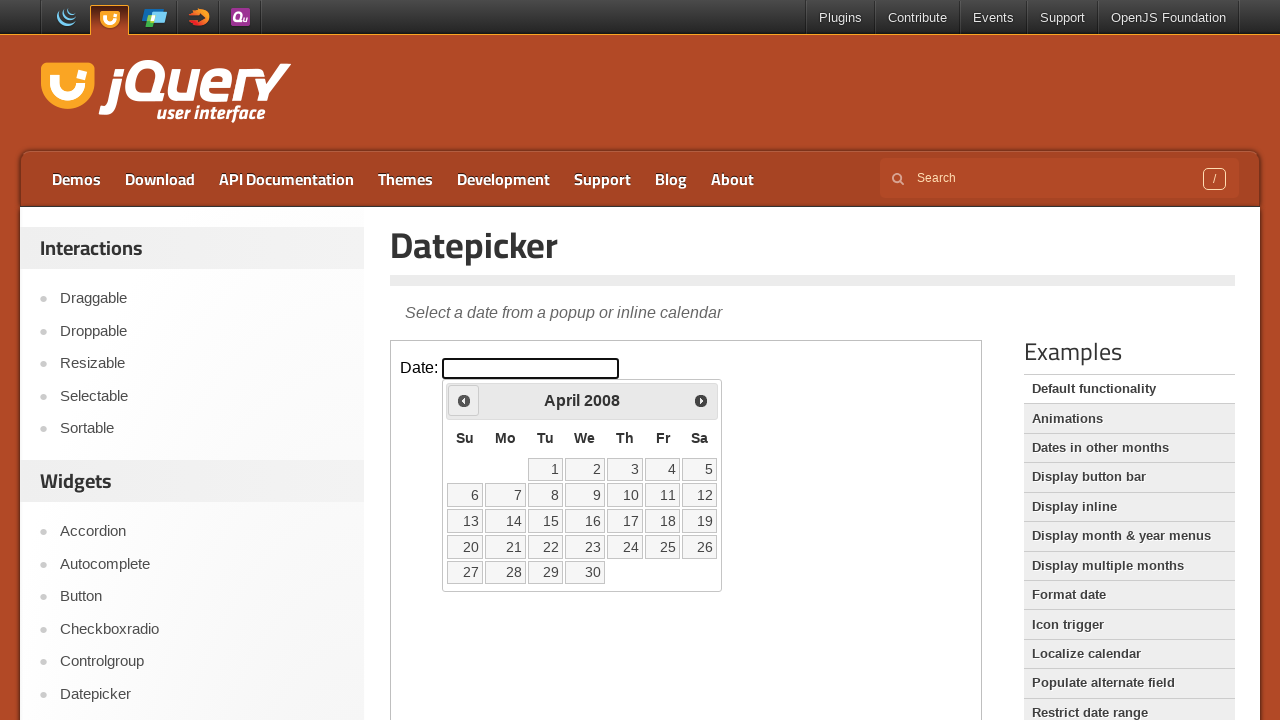

Clicked previous month button to navigate towards May 1999 at (464, 400) on iframe >> nth=0 >> internal:control=enter-frame >> .ui-icon.ui-icon-circle-trian
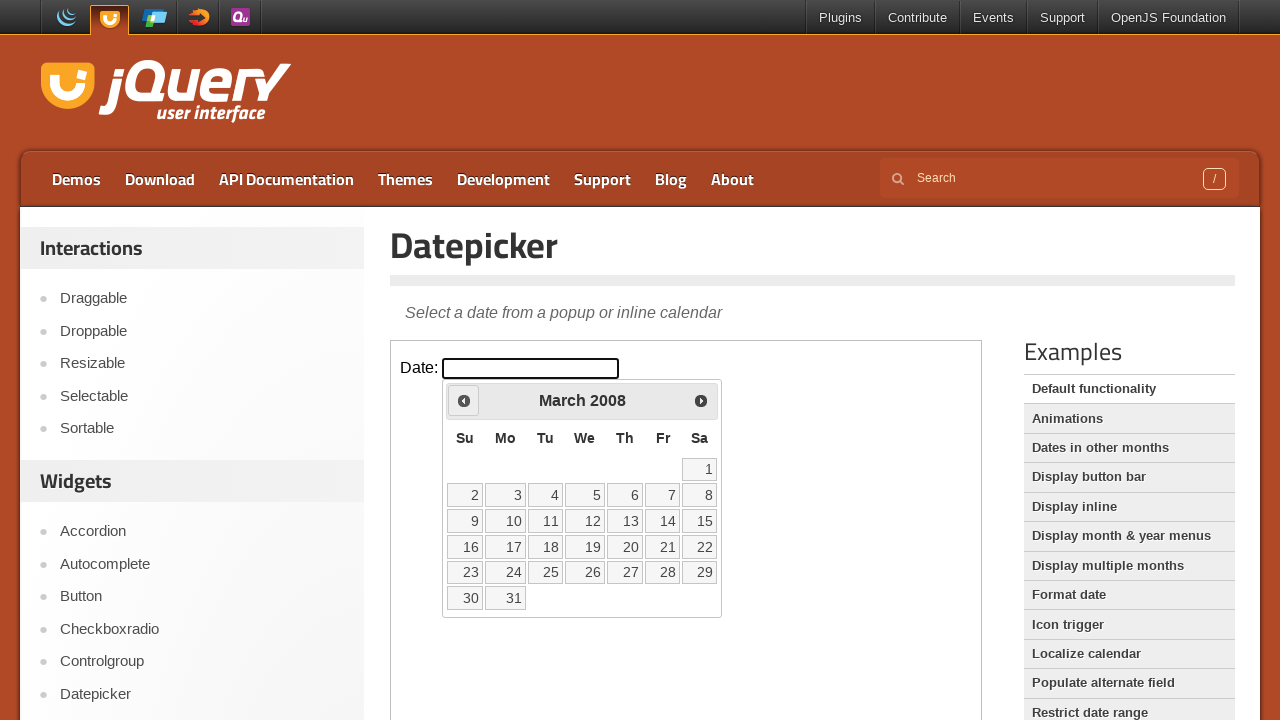

Retrieved current date picker state: March 2008
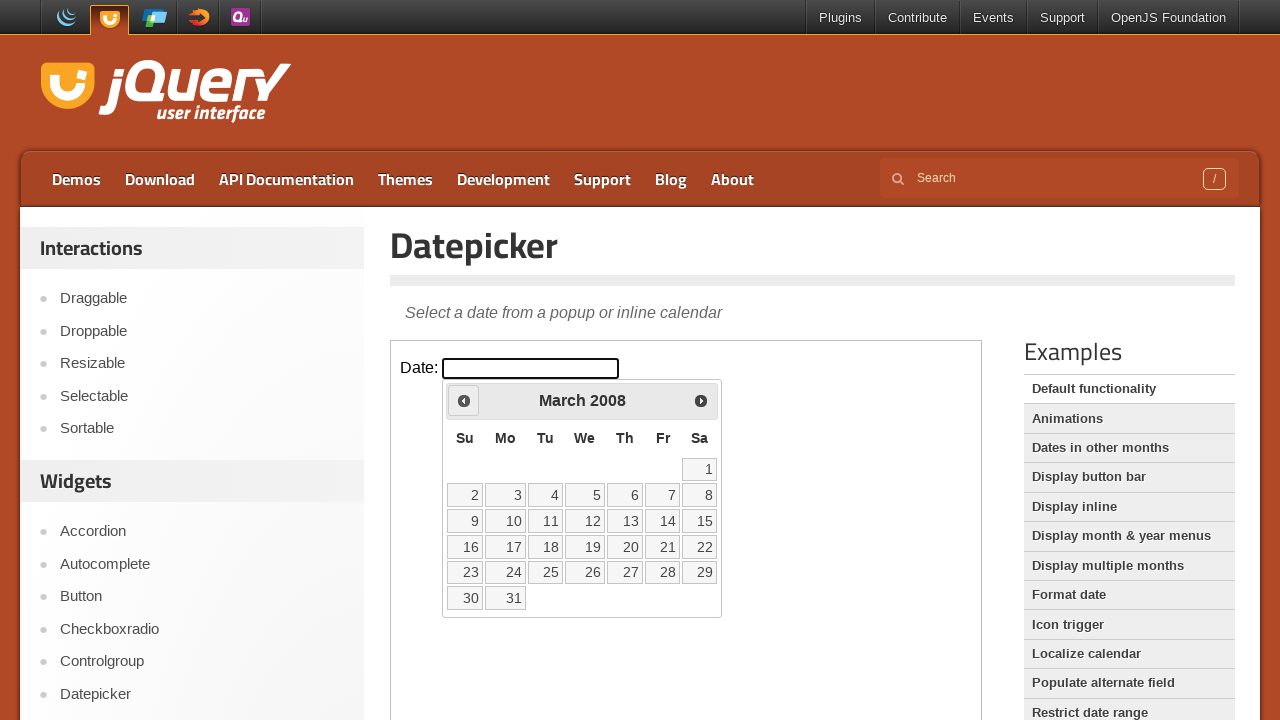

Clicked previous month button to navigate towards May 1999 at (464, 400) on iframe >> nth=0 >> internal:control=enter-frame >> .ui-icon.ui-icon-circle-trian
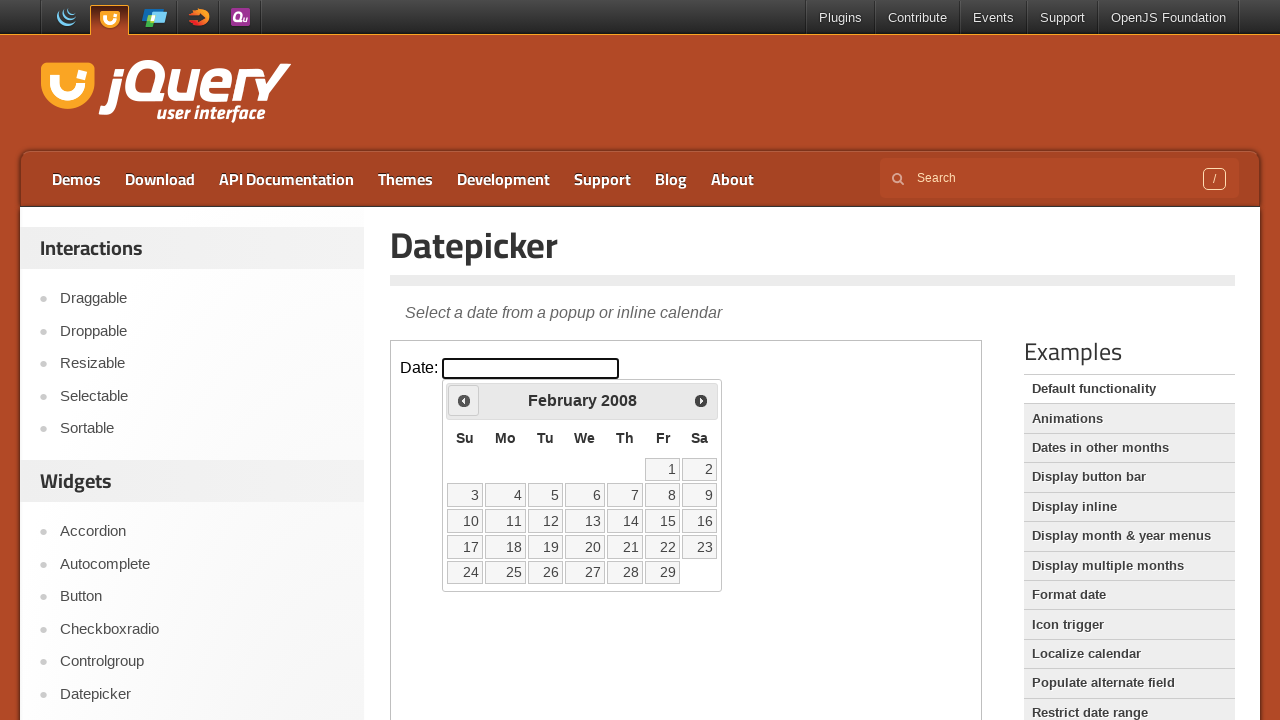

Retrieved current date picker state: February 2008
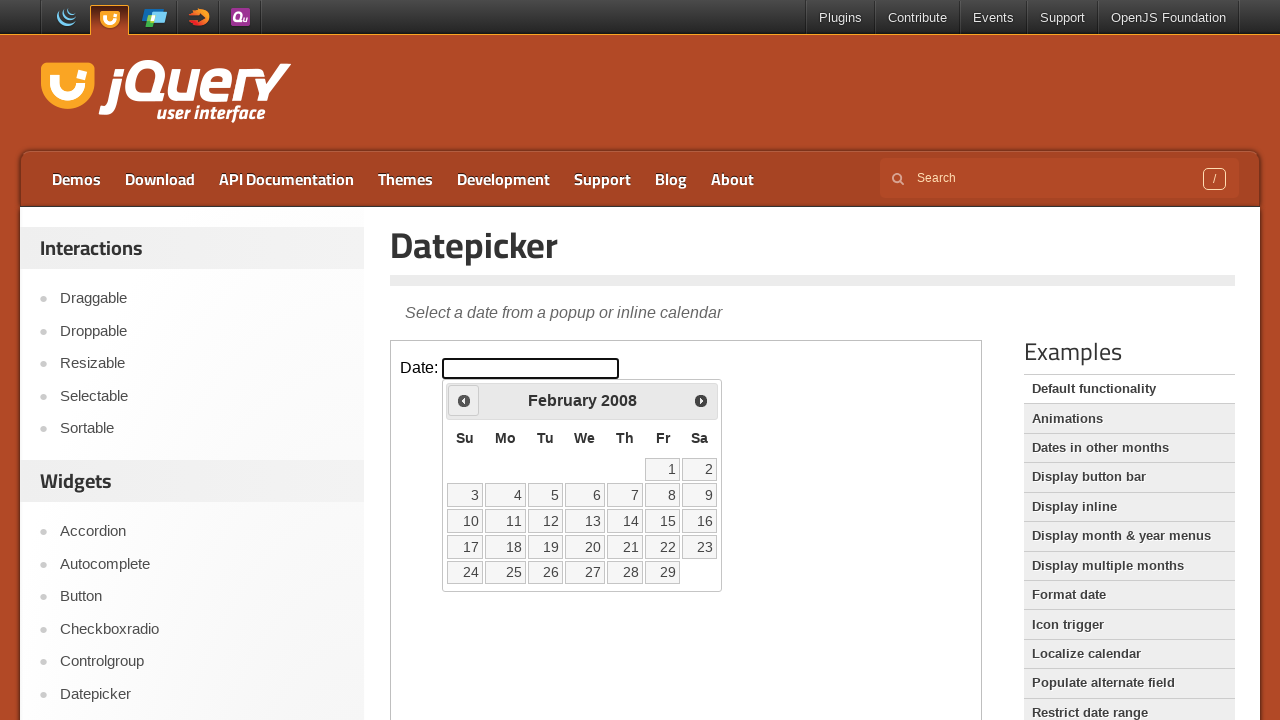

Clicked previous month button to navigate towards May 1999 at (464, 400) on iframe >> nth=0 >> internal:control=enter-frame >> .ui-icon.ui-icon-circle-trian
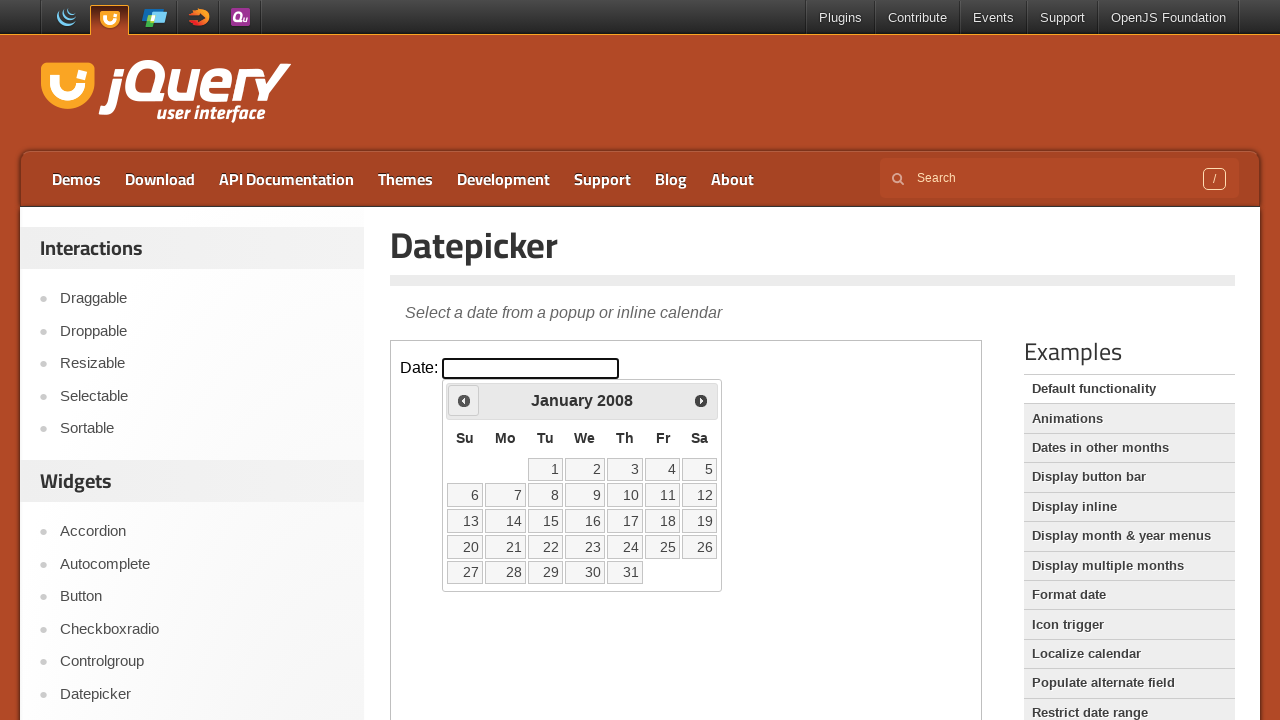

Retrieved current date picker state: January 2008
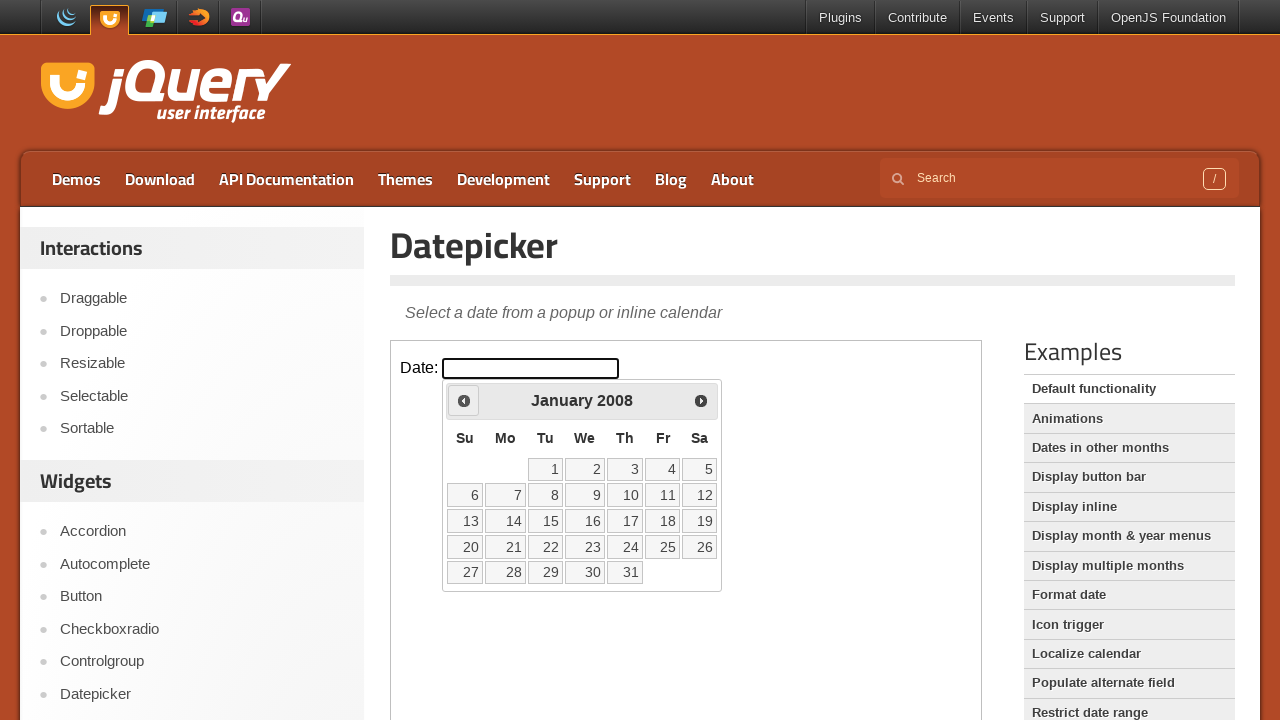

Clicked previous month button to navigate towards May 1999 at (464, 400) on iframe >> nth=0 >> internal:control=enter-frame >> .ui-icon.ui-icon-circle-trian
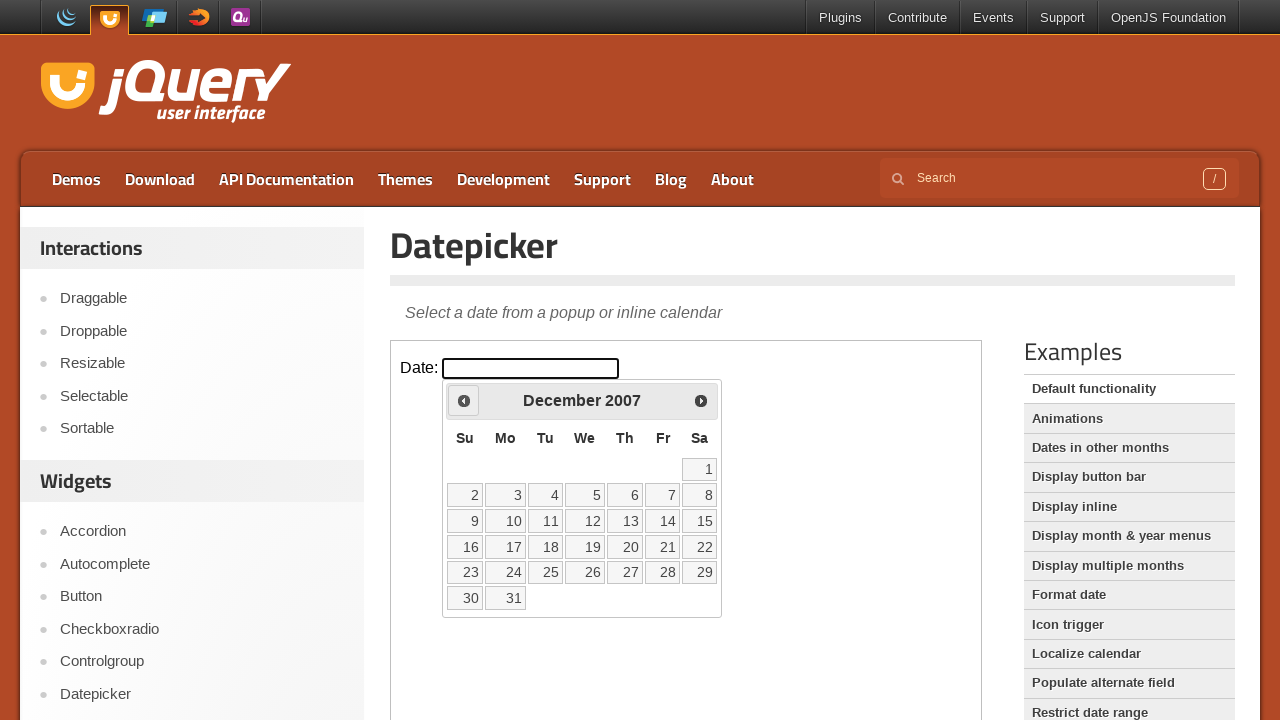

Retrieved current date picker state: December 2007
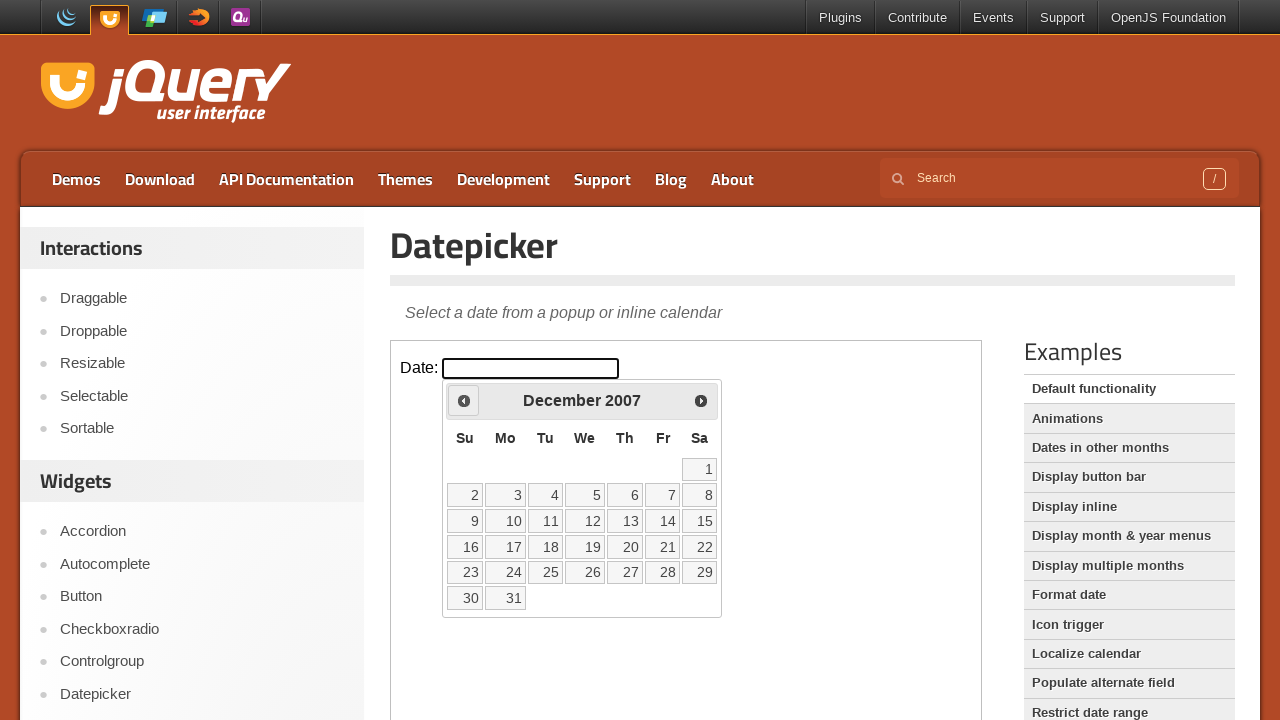

Clicked previous month button to navigate towards May 1999 at (464, 400) on iframe >> nth=0 >> internal:control=enter-frame >> .ui-icon.ui-icon-circle-trian
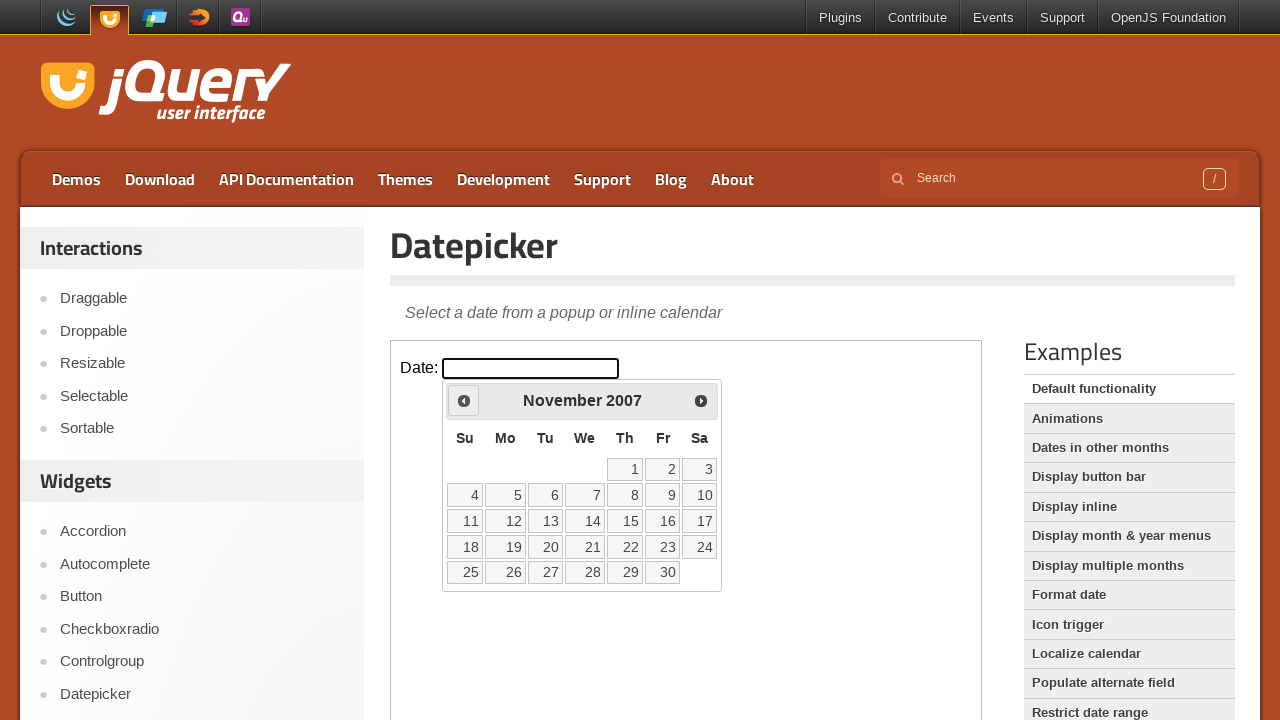

Retrieved current date picker state: November 2007
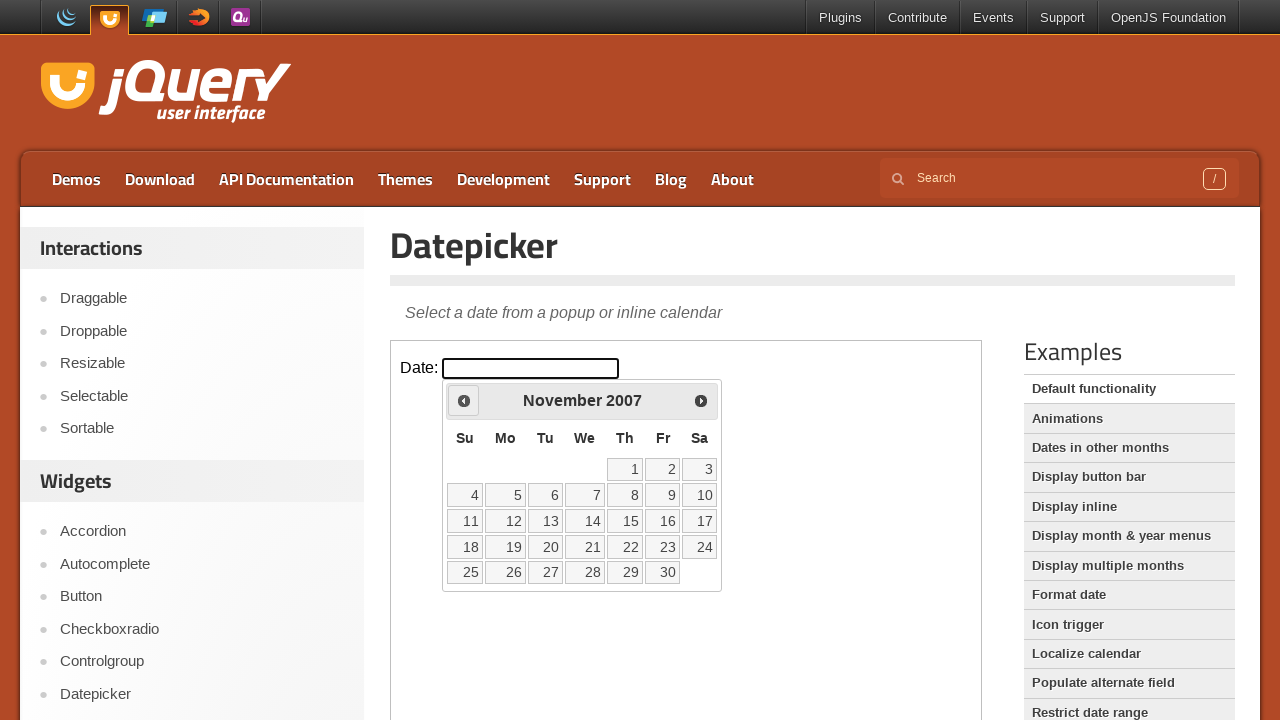

Clicked previous month button to navigate towards May 1999 at (464, 400) on iframe >> nth=0 >> internal:control=enter-frame >> .ui-icon.ui-icon-circle-trian
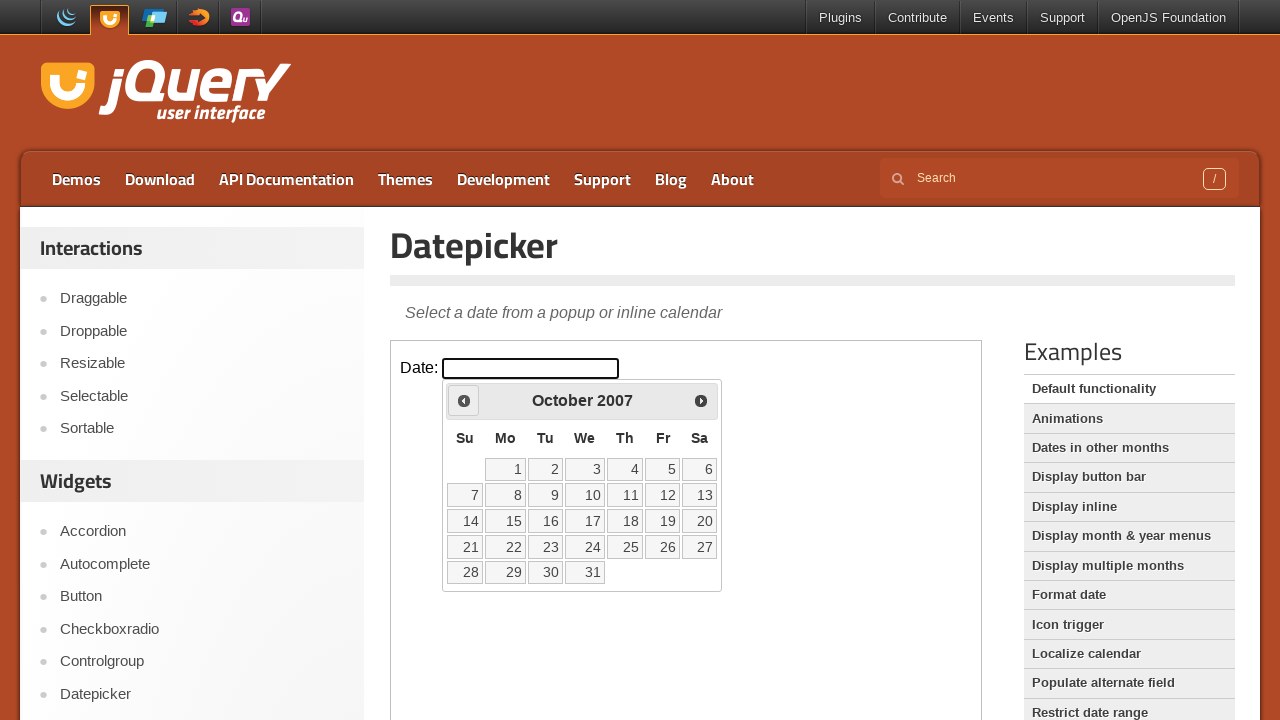

Retrieved current date picker state: October 2007
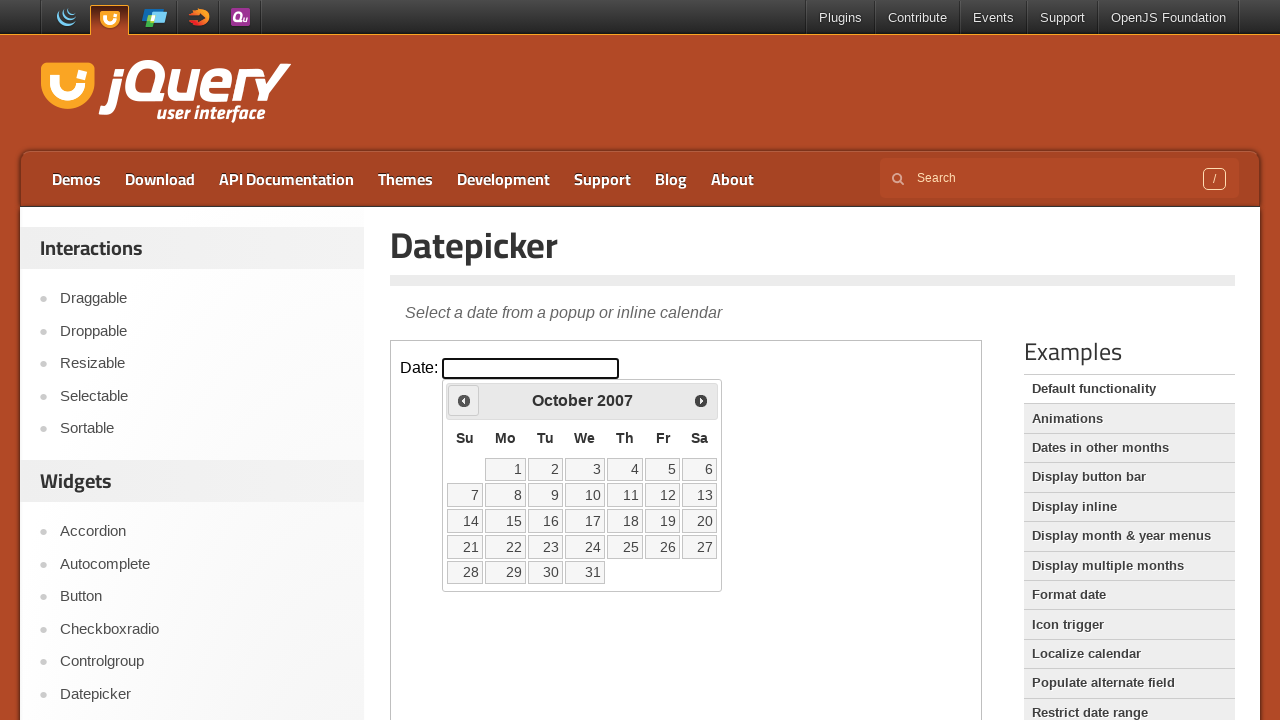

Clicked previous month button to navigate towards May 1999 at (464, 400) on iframe >> nth=0 >> internal:control=enter-frame >> .ui-icon.ui-icon-circle-trian
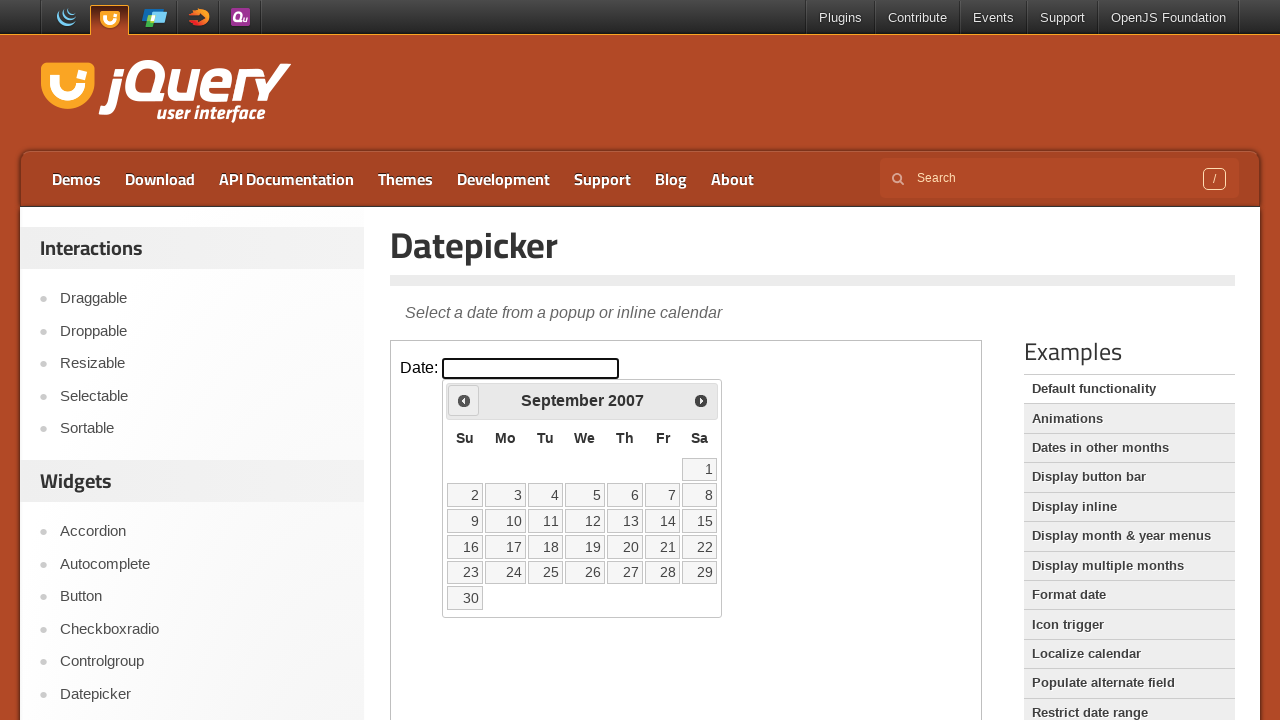

Retrieved current date picker state: September 2007
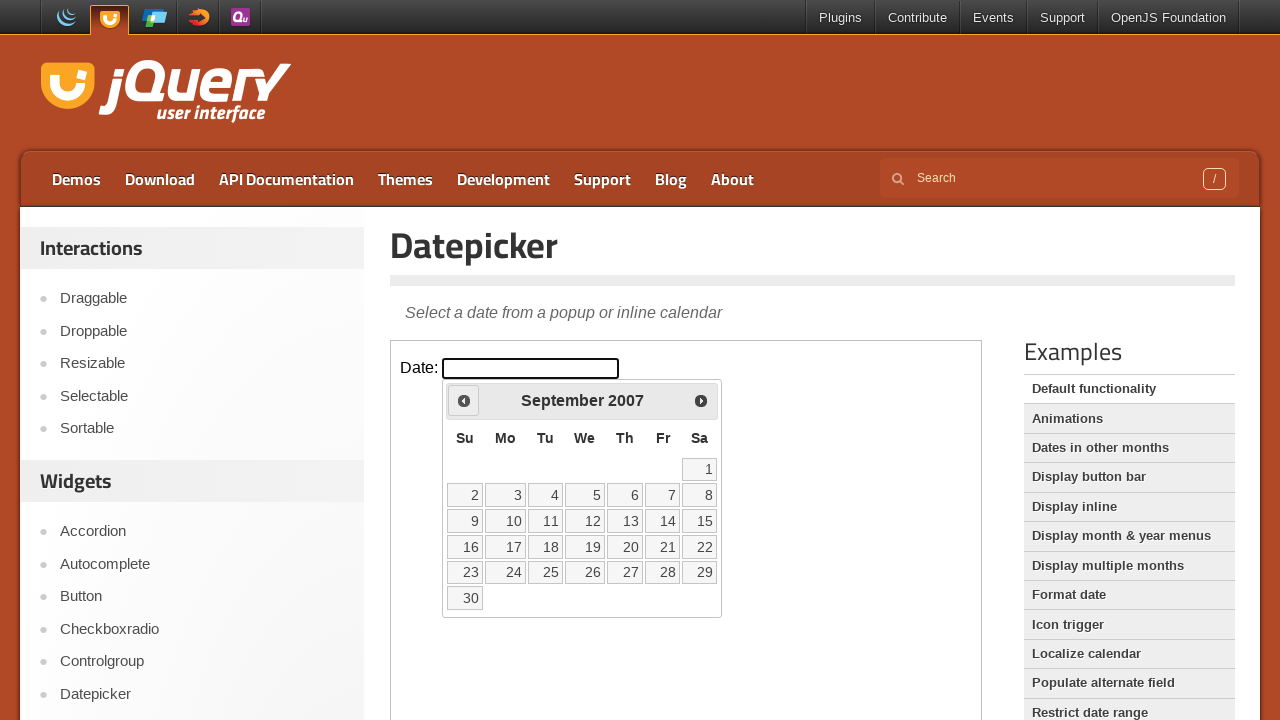

Clicked previous month button to navigate towards May 1999 at (464, 400) on iframe >> nth=0 >> internal:control=enter-frame >> .ui-icon.ui-icon-circle-trian
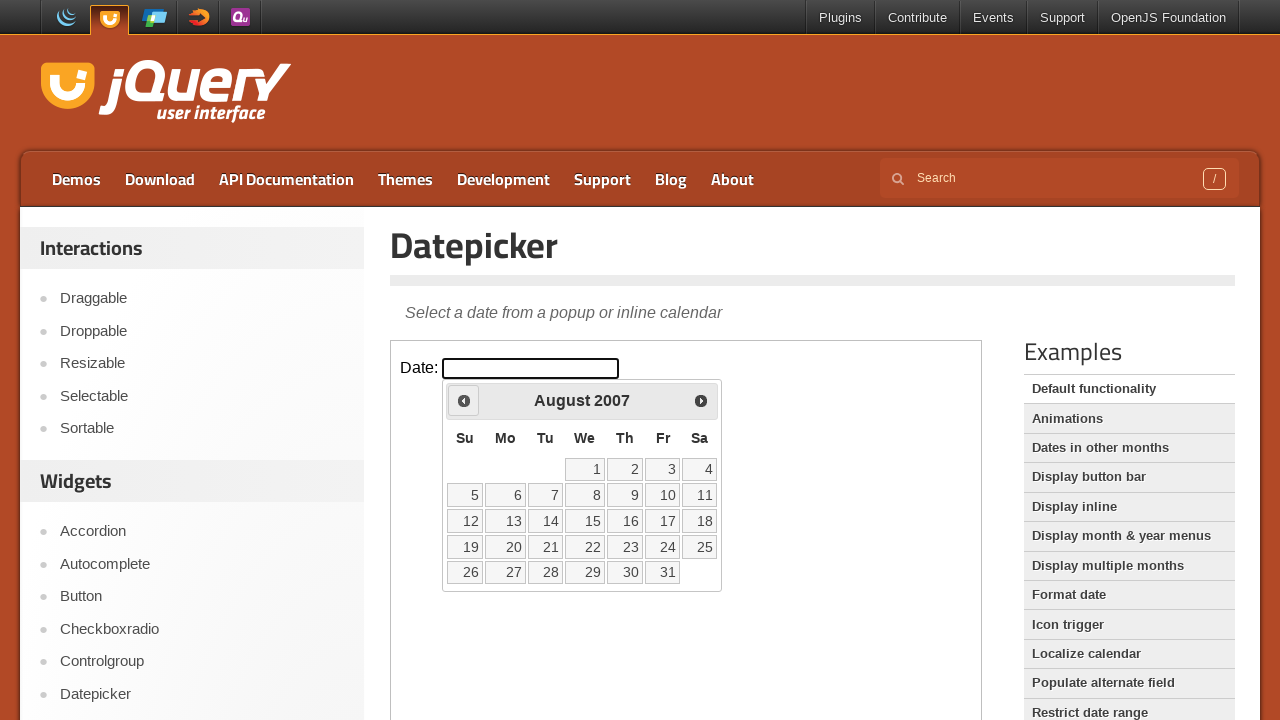

Retrieved current date picker state: August 2007
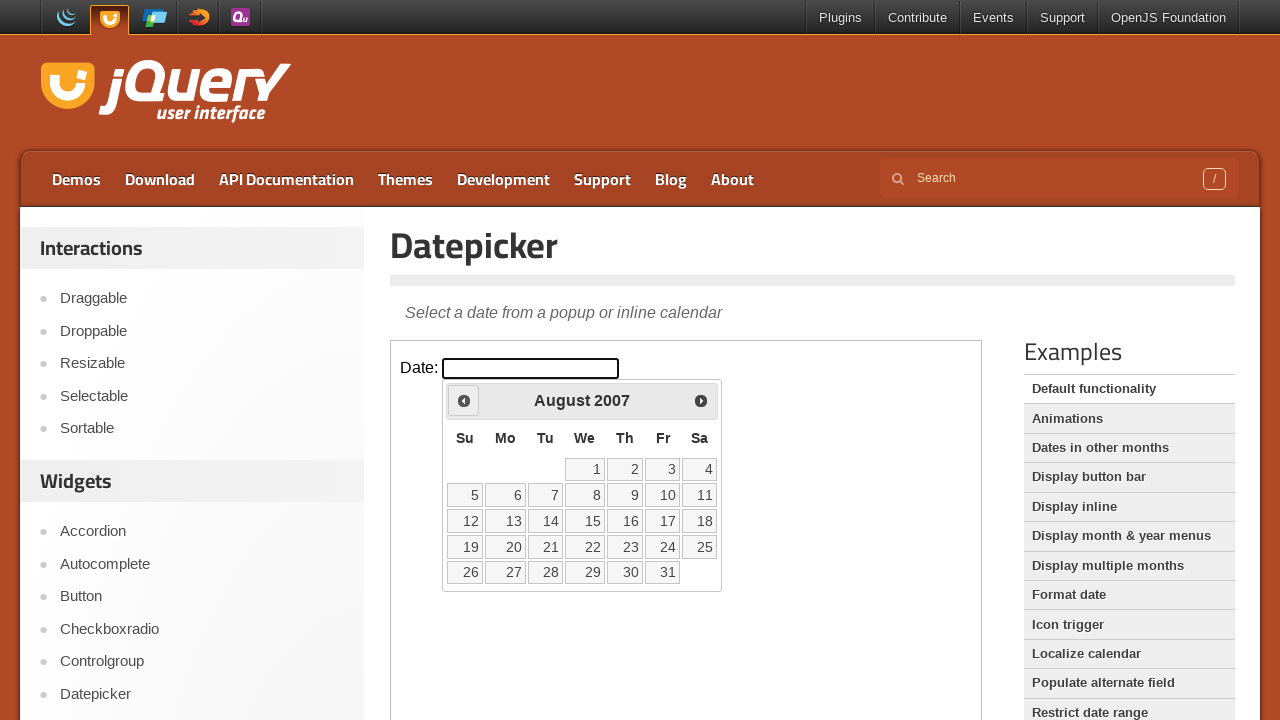

Clicked previous month button to navigate towards May 1999 at (464, 400) on iframe >> nth=0 >> internal:control=enter-frame >> .ui-icon.ui-icon-circle-trian
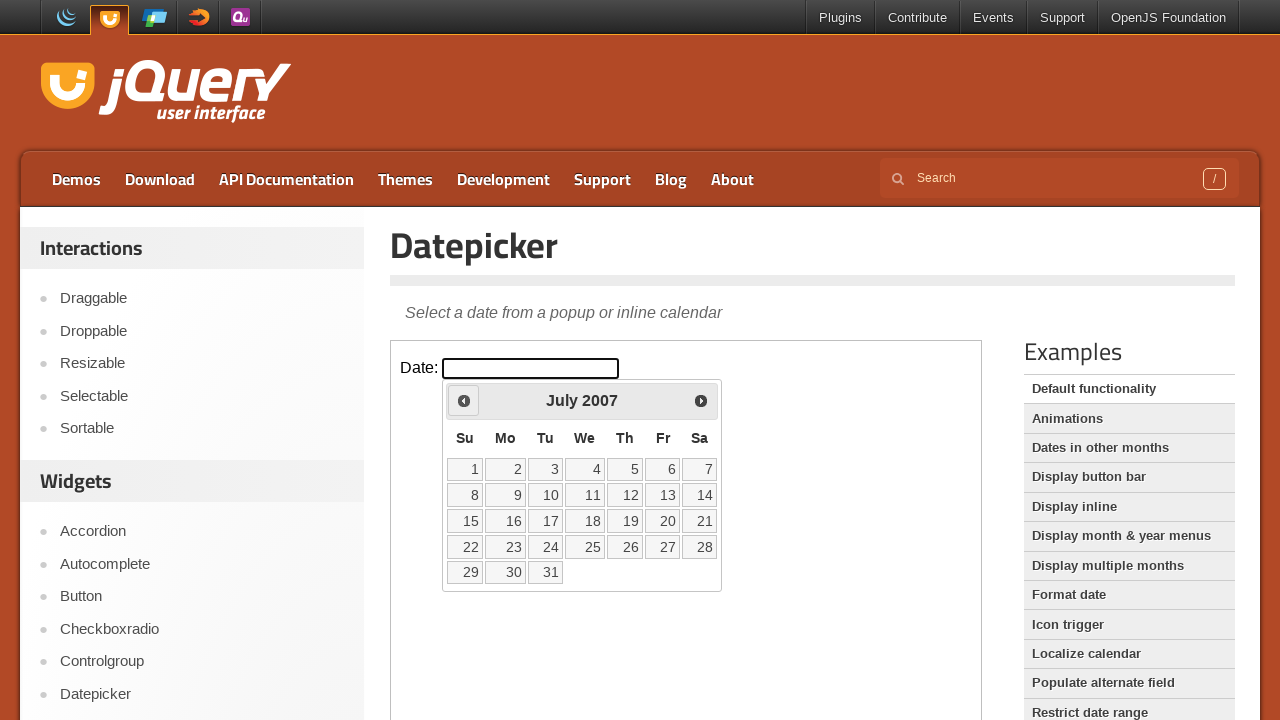

Retrieved current date picker state: July 2007
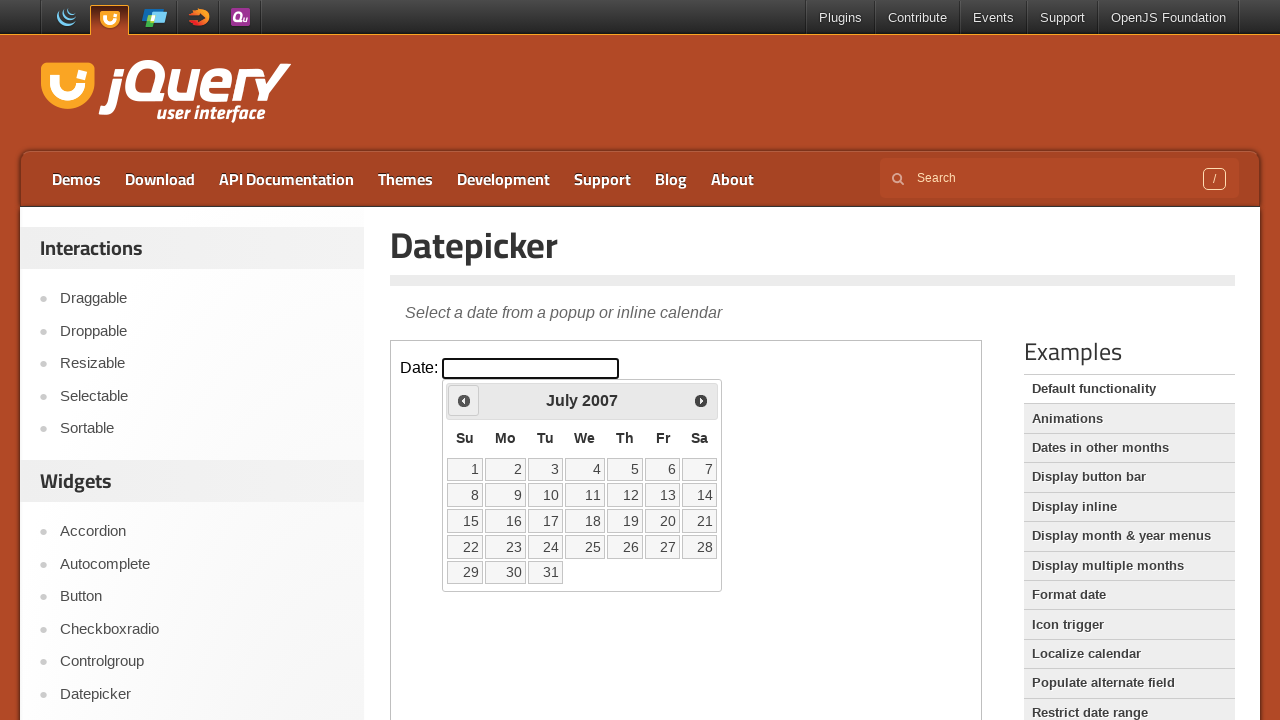

Clicked previous month button to navigate towards May 1999 at (464, 400) on iframe >> nth=0 >> internal:control=enter-frame >> .ui-icon.ui-icon-circle-trian
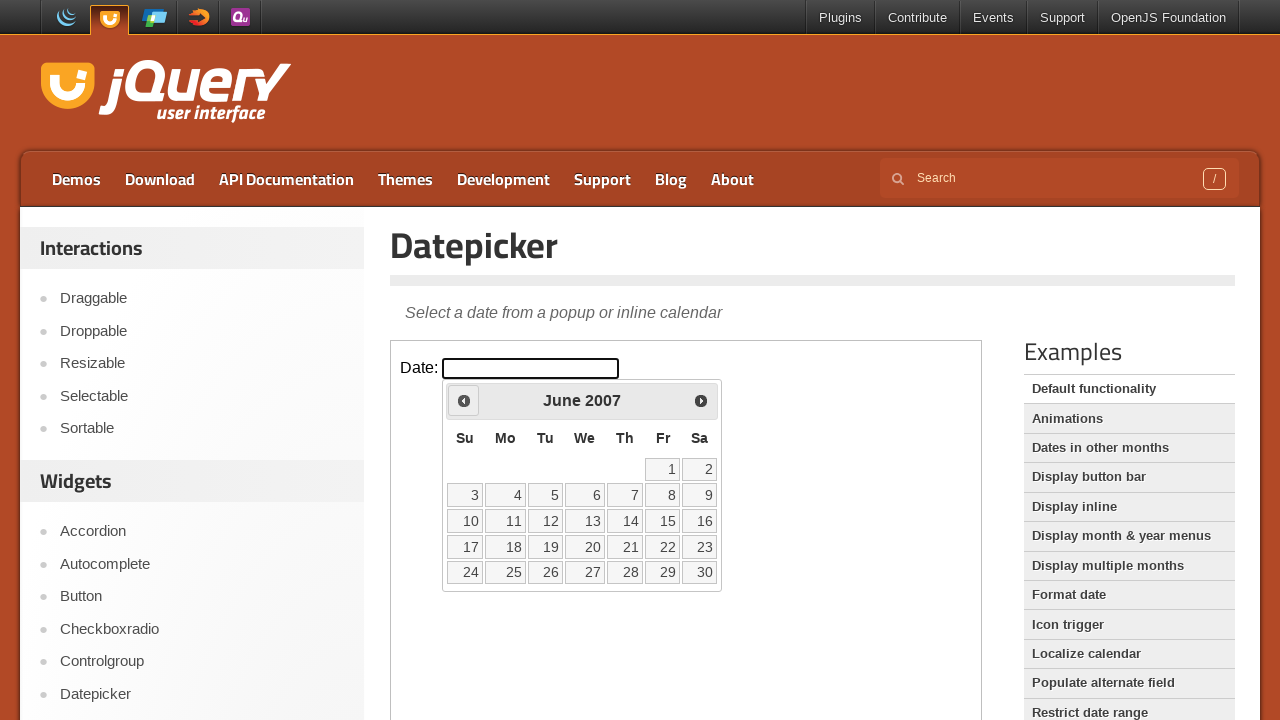

Retrieved current date picker state: June 2007
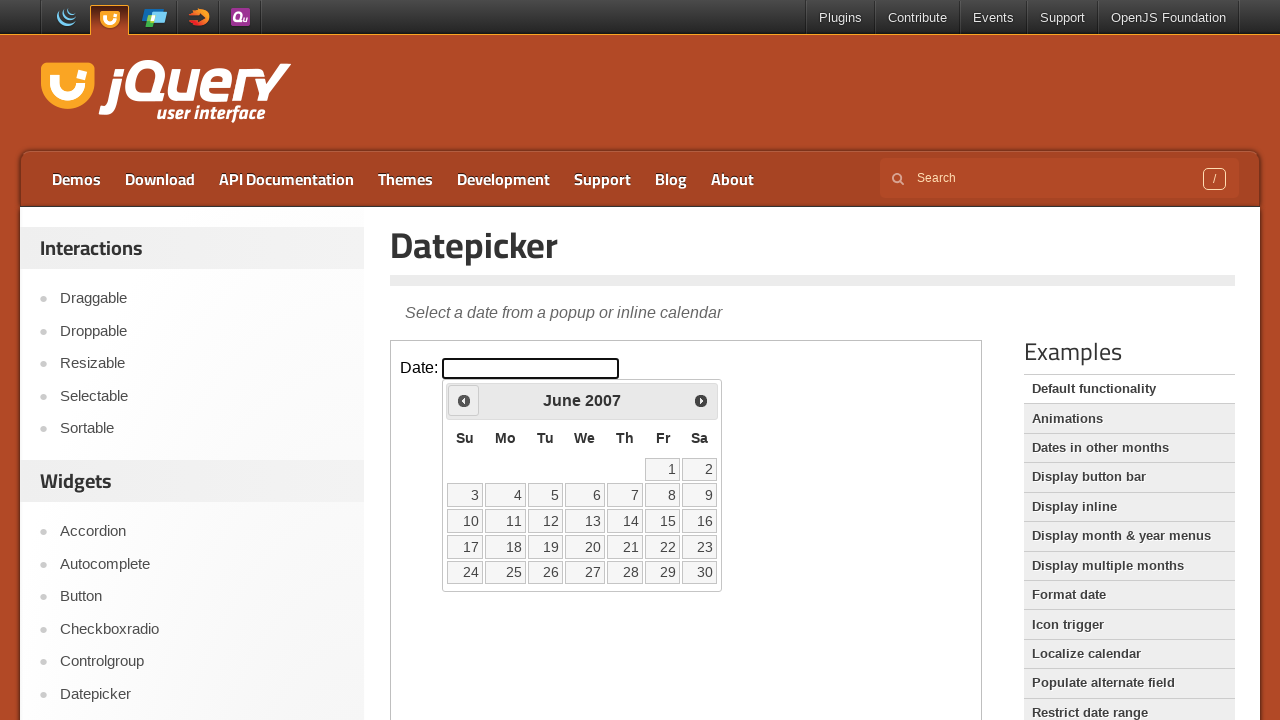

Clicked previous month button to navigate towards May 1999 at (464, 400) on iframe >> nth=0 >> internal:control=enter-frame >> .ui-icon.ui-icon-circle-trian
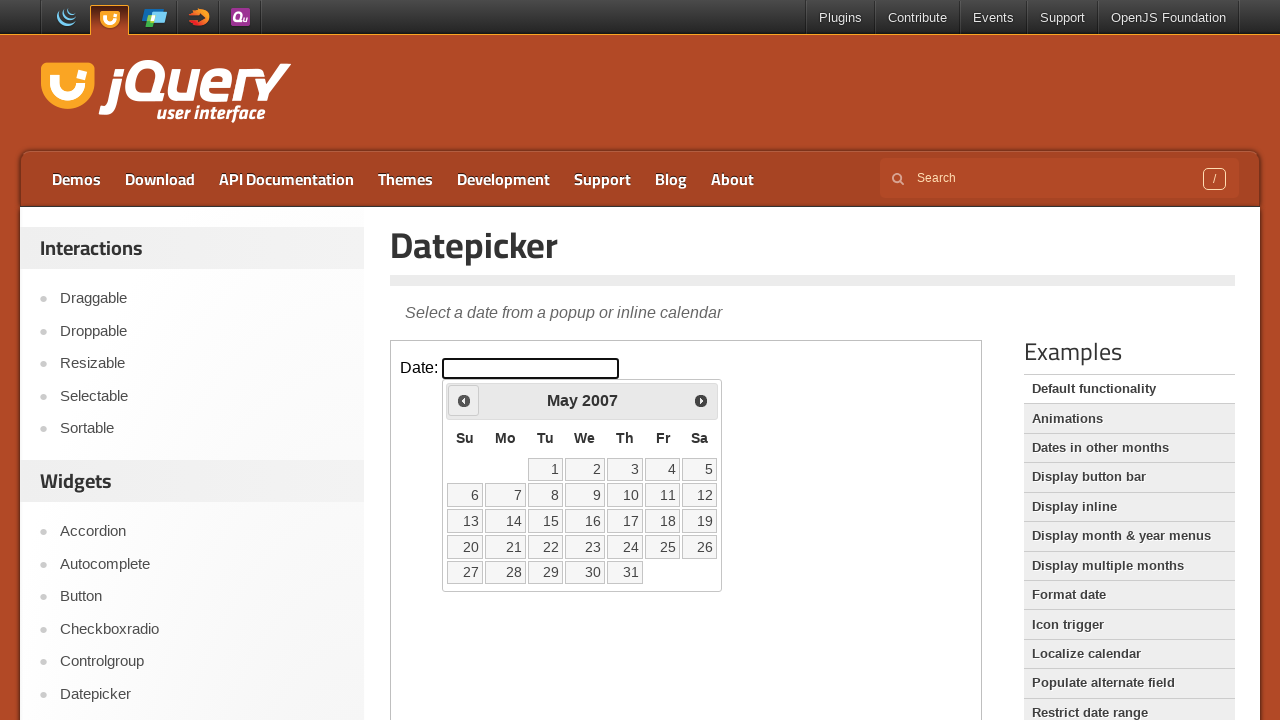

Retrieved current date picker state: May 2007
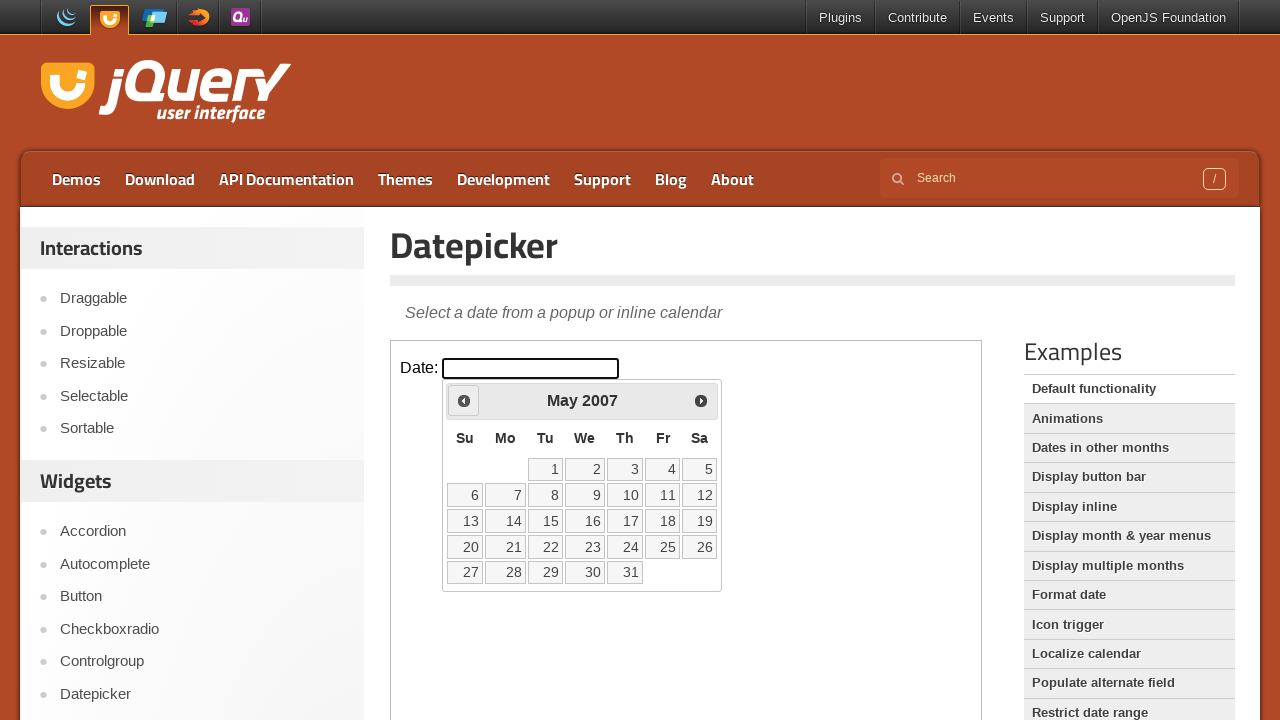

Clicked previous month button to navigate towards May 1999 at (464, 400) on iframe >> nth=0 >> internal:control=enter-frame >> .ui-icon.ui-icon-circle-trian
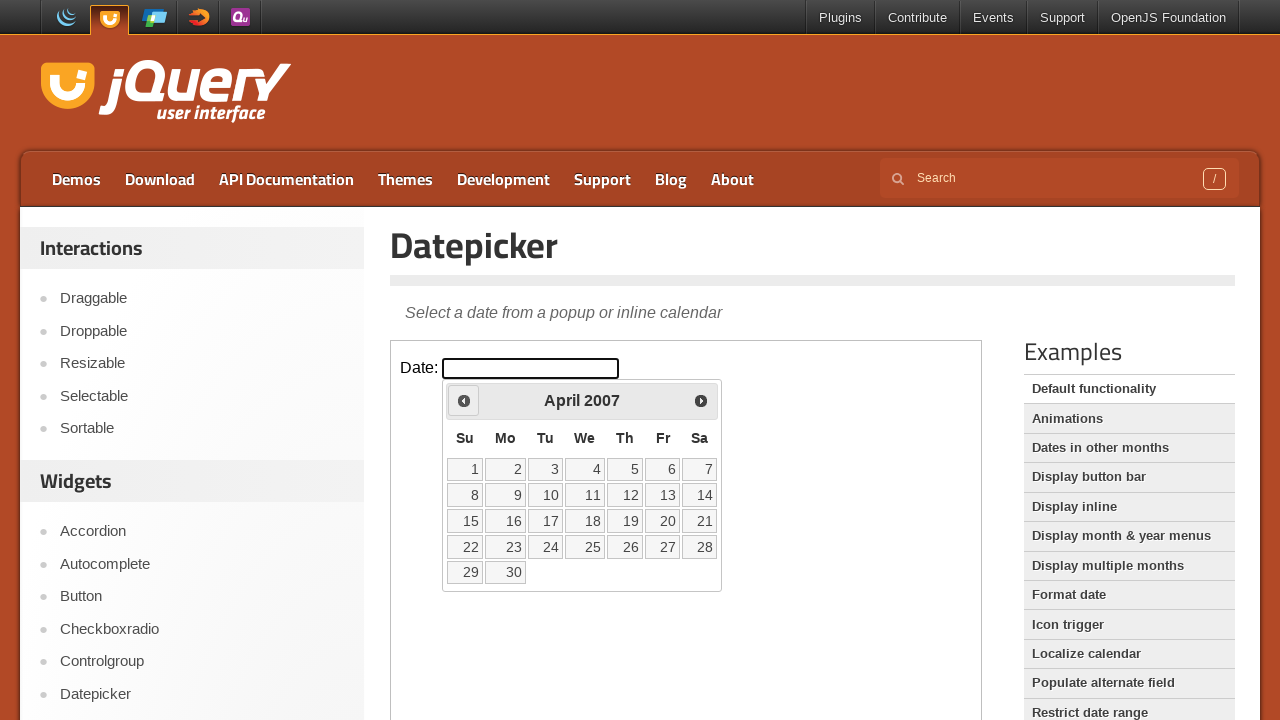

Retrieved current date picker state: April 2007
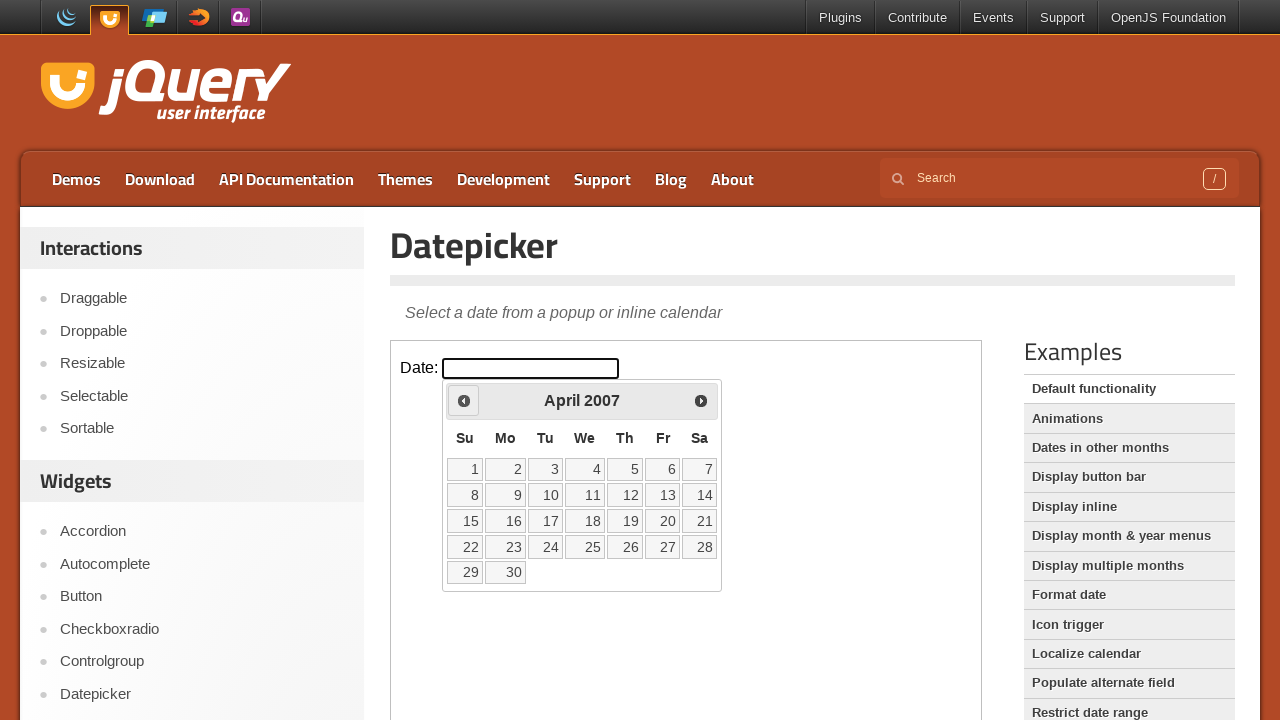

Clicked previous month button to navigate towards May 1999 at (464, 400) on iframe >> nth=0 >> internal:control=enter-frame >> .ui-icon.ui-icon-circle-trian
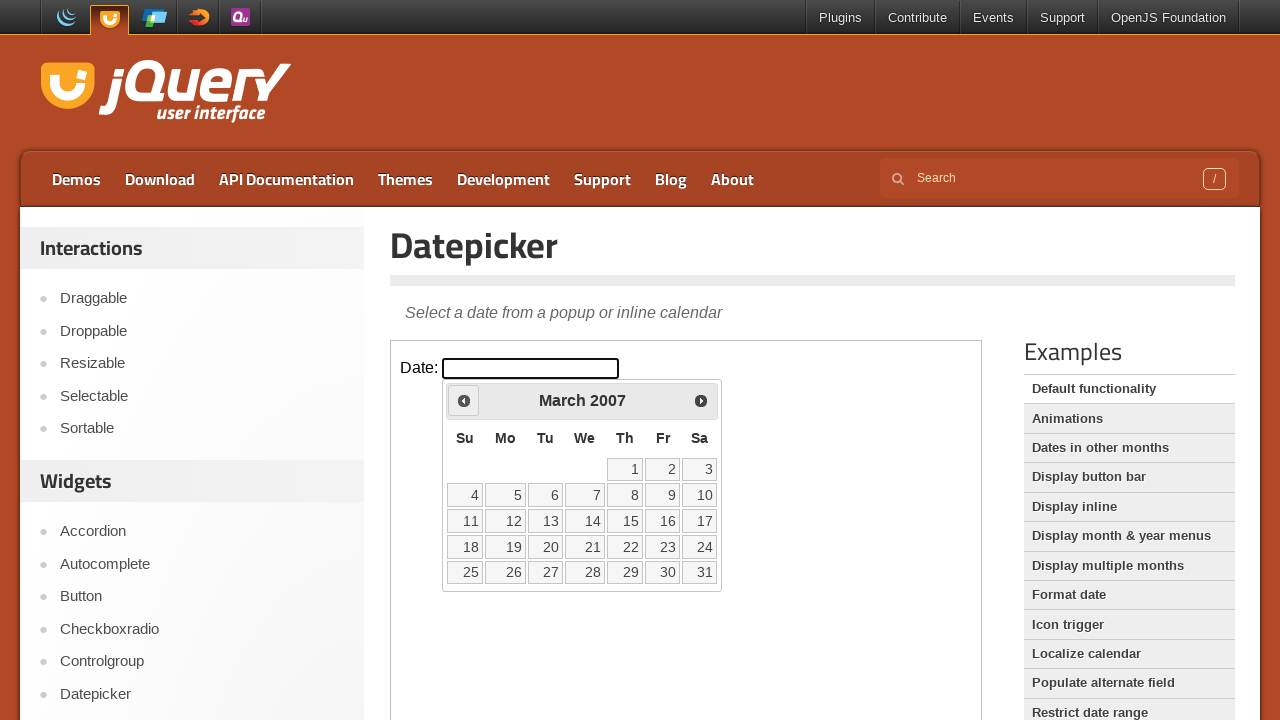

Retrieved current date picker state: March 2007
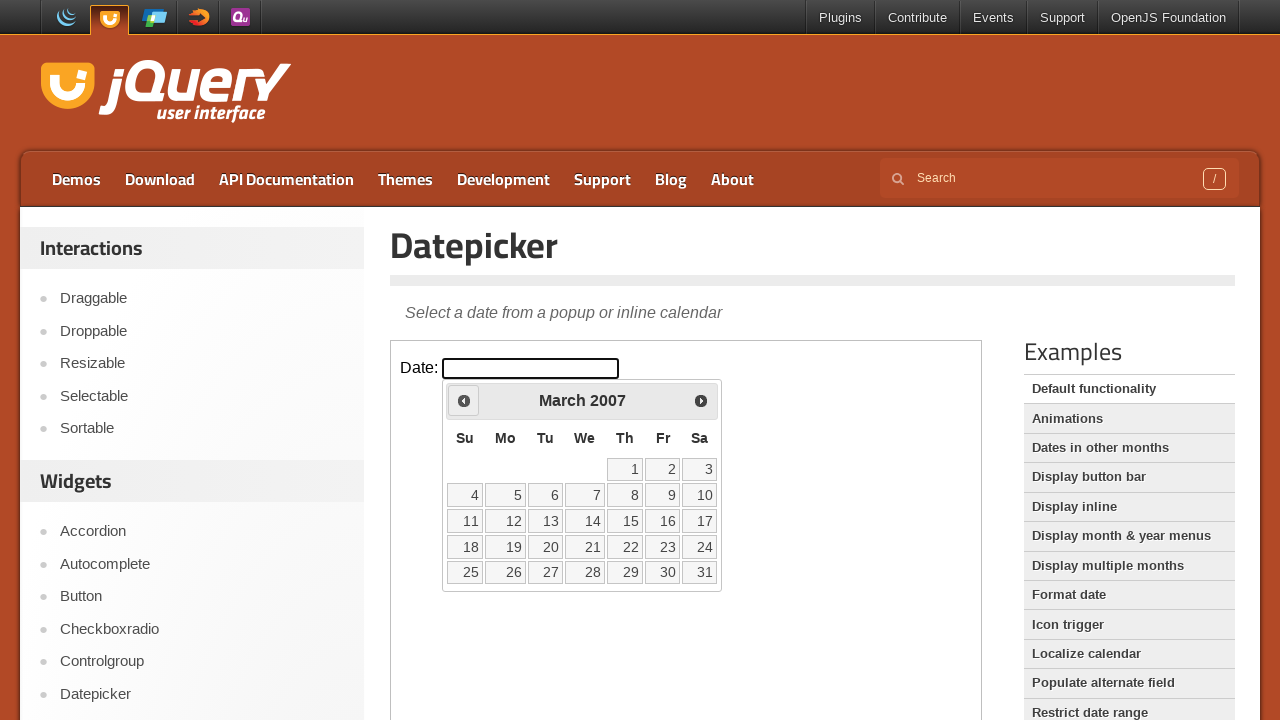

Clicked previous month button to navigate towards May 1999 at (464, 400) on iframe >> nth=0 >> internal:control=enter-frame >> .ui-icon.ui-icon-circle-trian
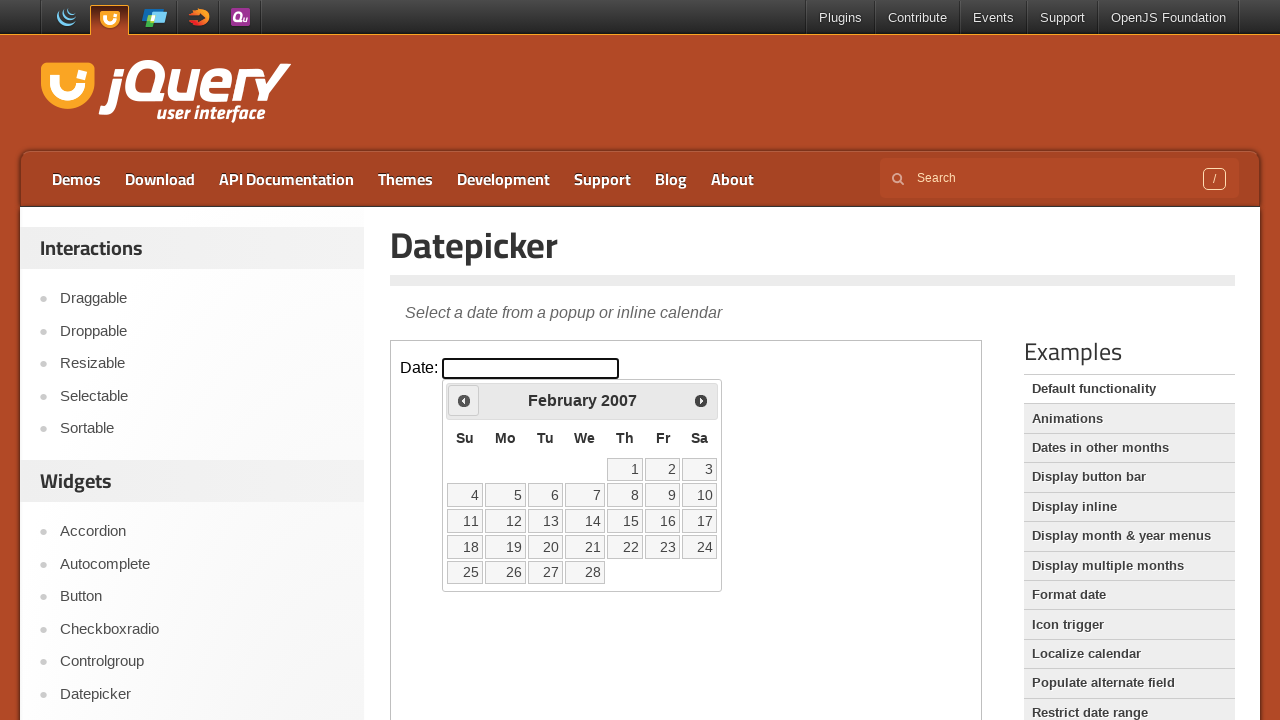

Retrieved current date picker state: February 2007
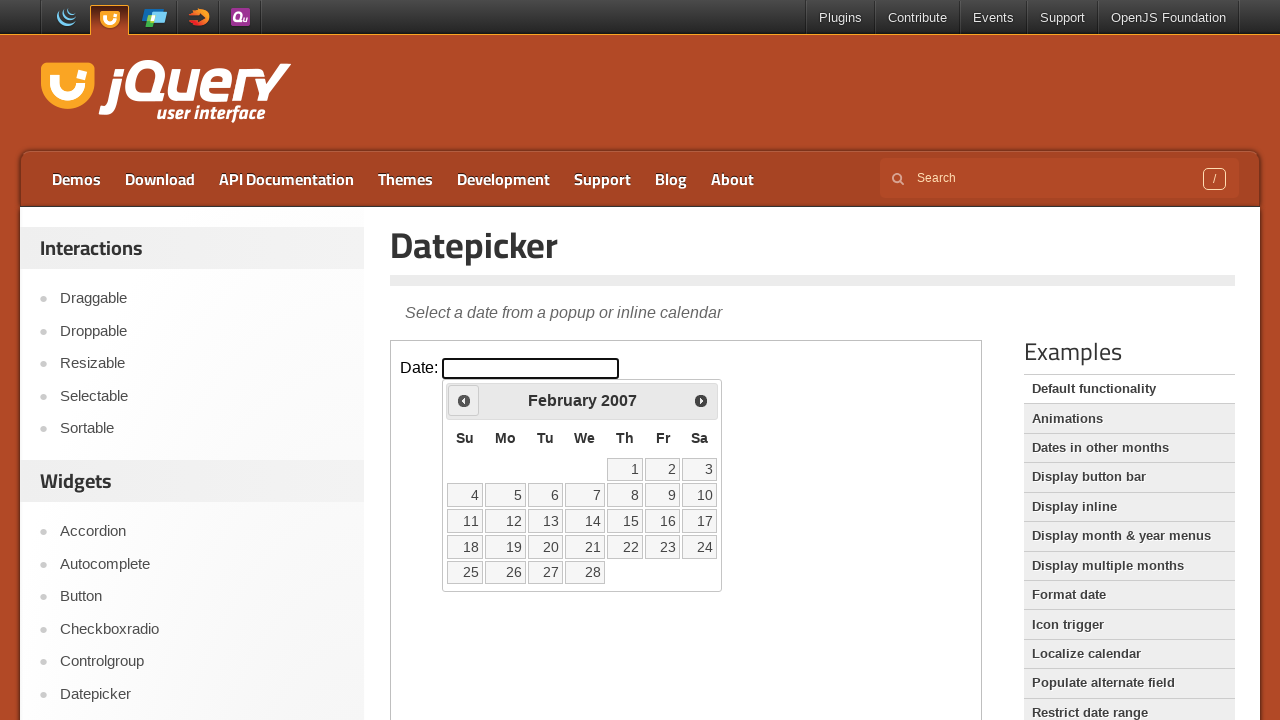

Clicked previous month button to navigate towards May 1999 at (464, 400) on iframe >> nth=0 >> internal:control=enter-frame >> .ui-icon.ui-icon-circle-trian
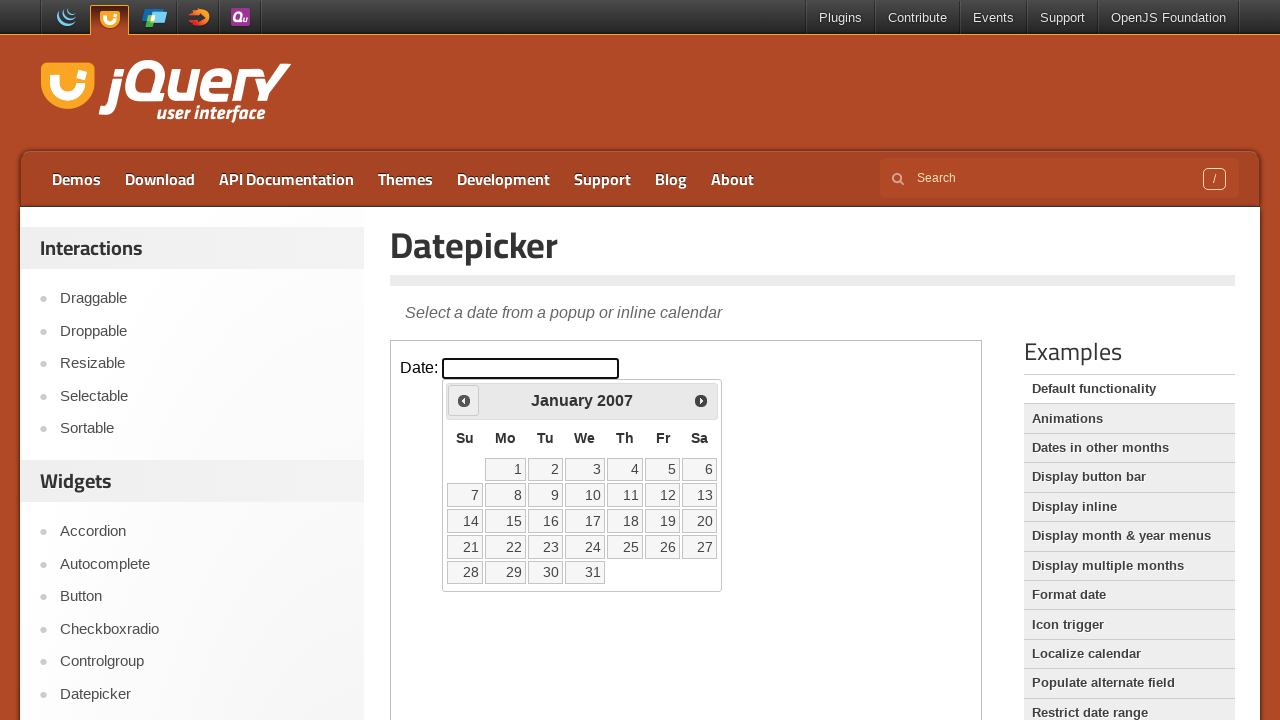

Retrieved current date picker state: January 2007
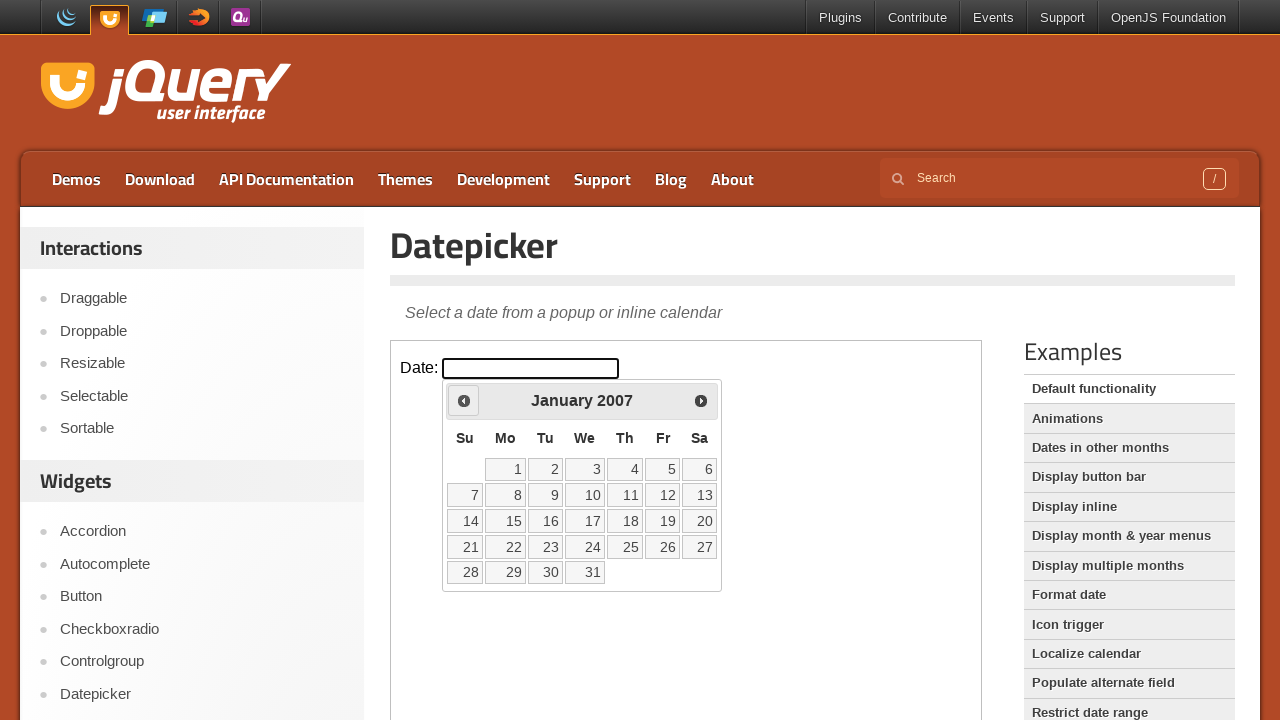

Clicked previous month button to navigate towards May 1999 at (464, 400) on iframe >> nth=0 >> internal:control=enter-frame >> .ui-icon.ui-icon-circle-trian
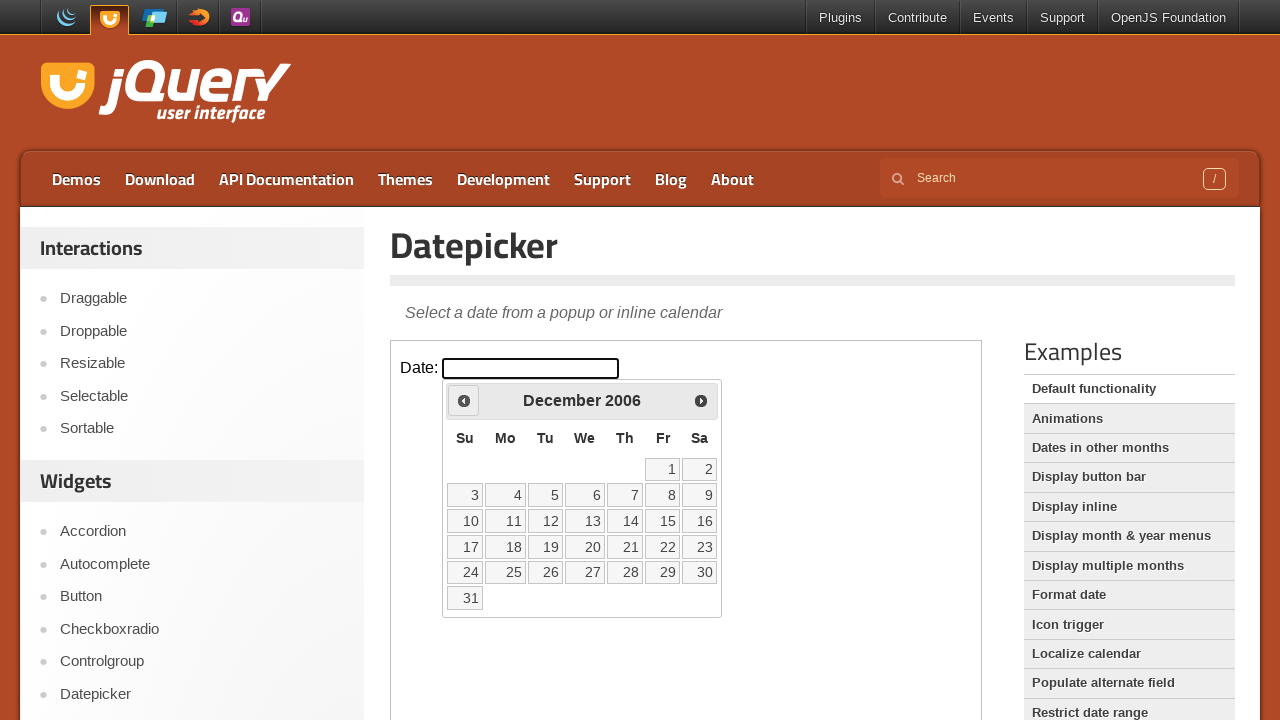

Retrieved current date picker state: December 2006
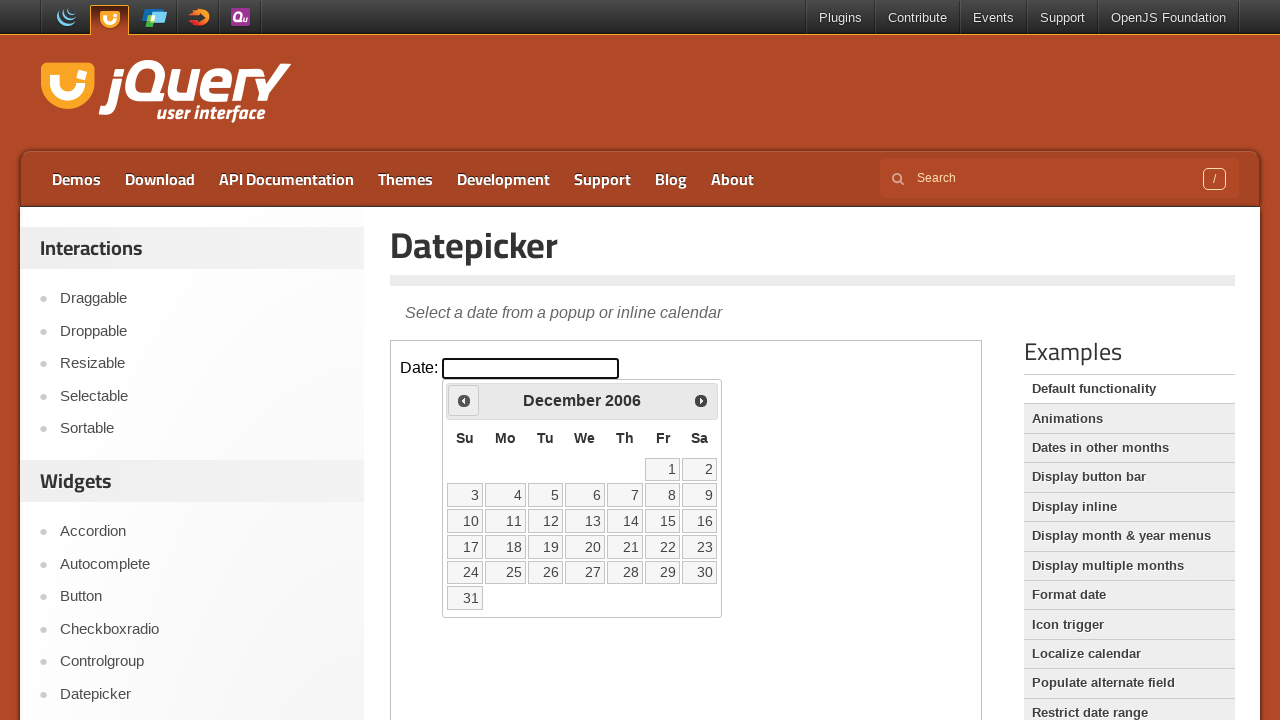

Clicked previous month button to navigate towards May 1999 at (464, 400) on iframe >> nth=0 >> internal:control=enter-frame >> .ui-icon.ui-icon-circle-trian
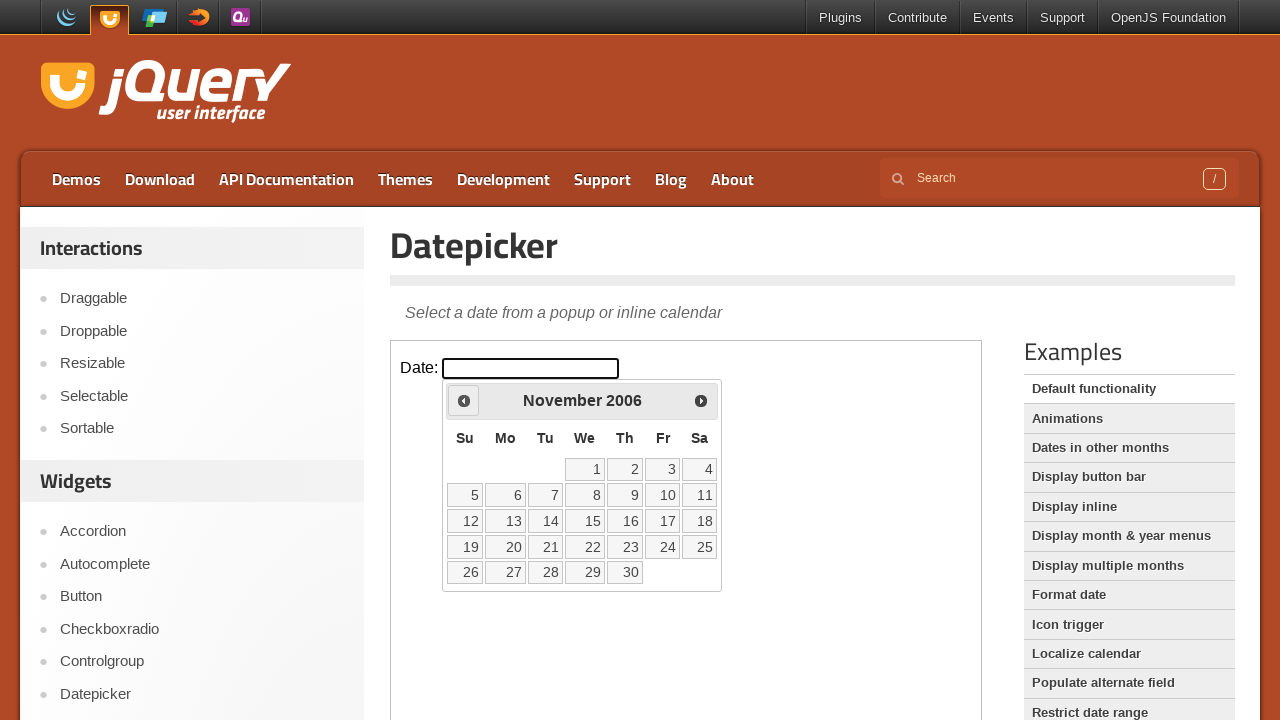

Retrieved current date picker state: November 2006
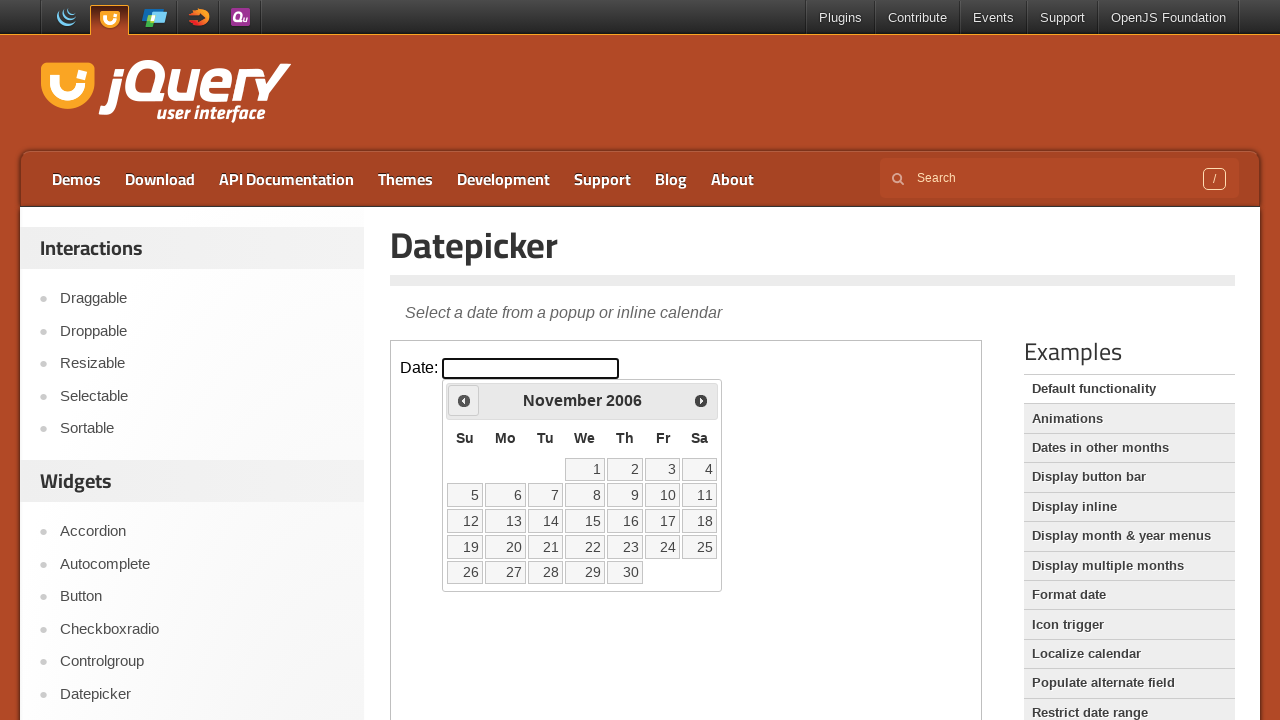

Clicked previous month button to navigate towards May 1999 at (464, 400) on iframe >> nth=0 >> internal:control=enter-frame >> .ui-icon.ui-icon-circle-trian
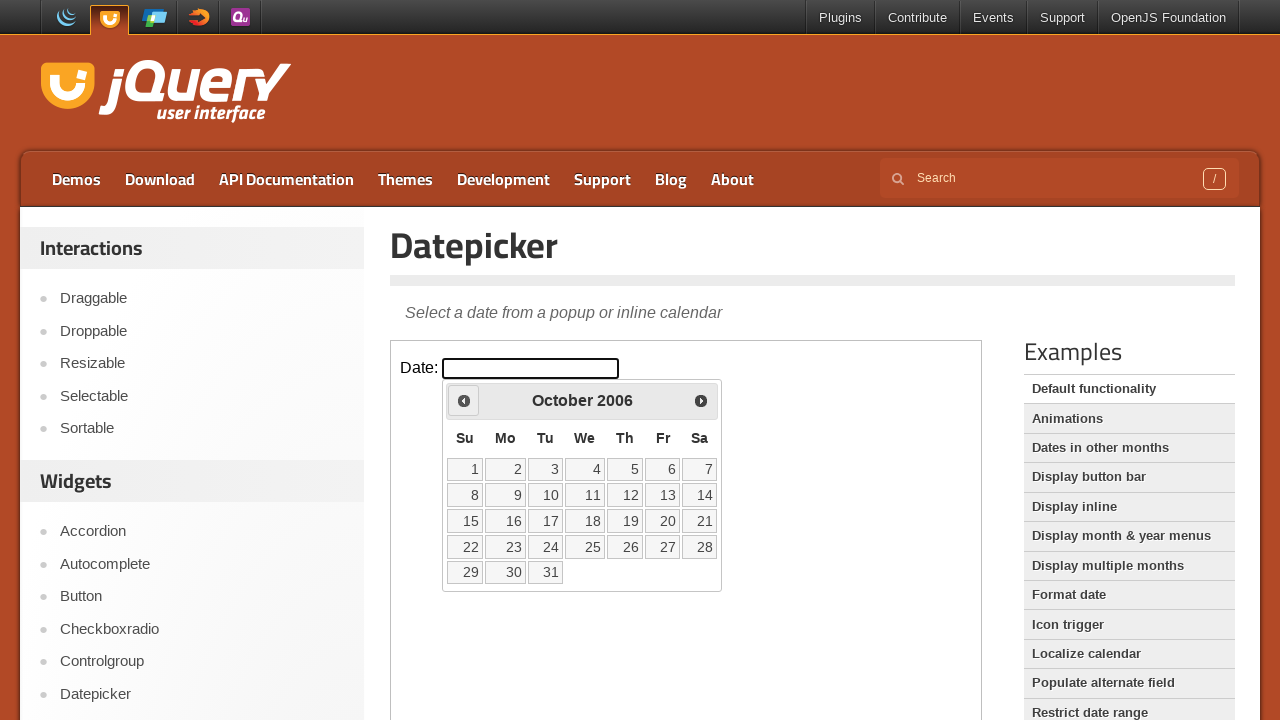

Retrieved current date picker state: October 2006
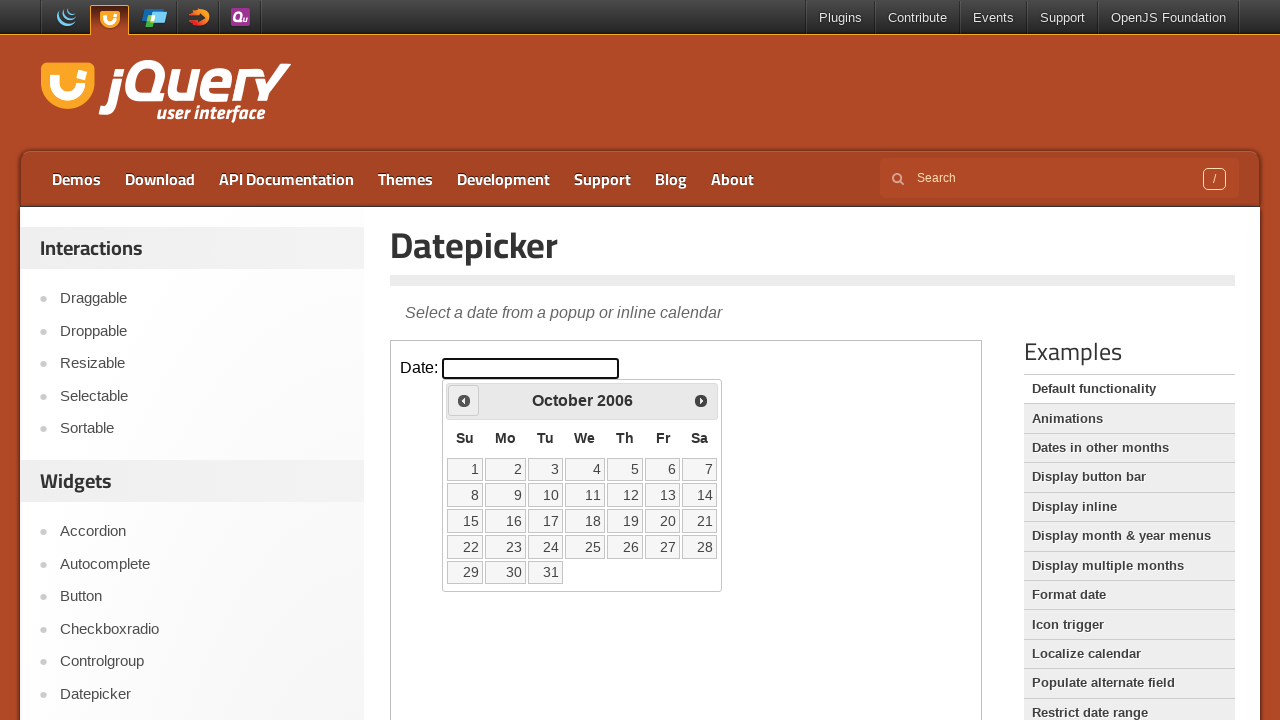

Clicked previous month button to navigate towards May 1999 at (464, 400) on iframe >> nth=0 >> internal:control=enter-frame >> .ui-icon.ui-icon-circle-trian
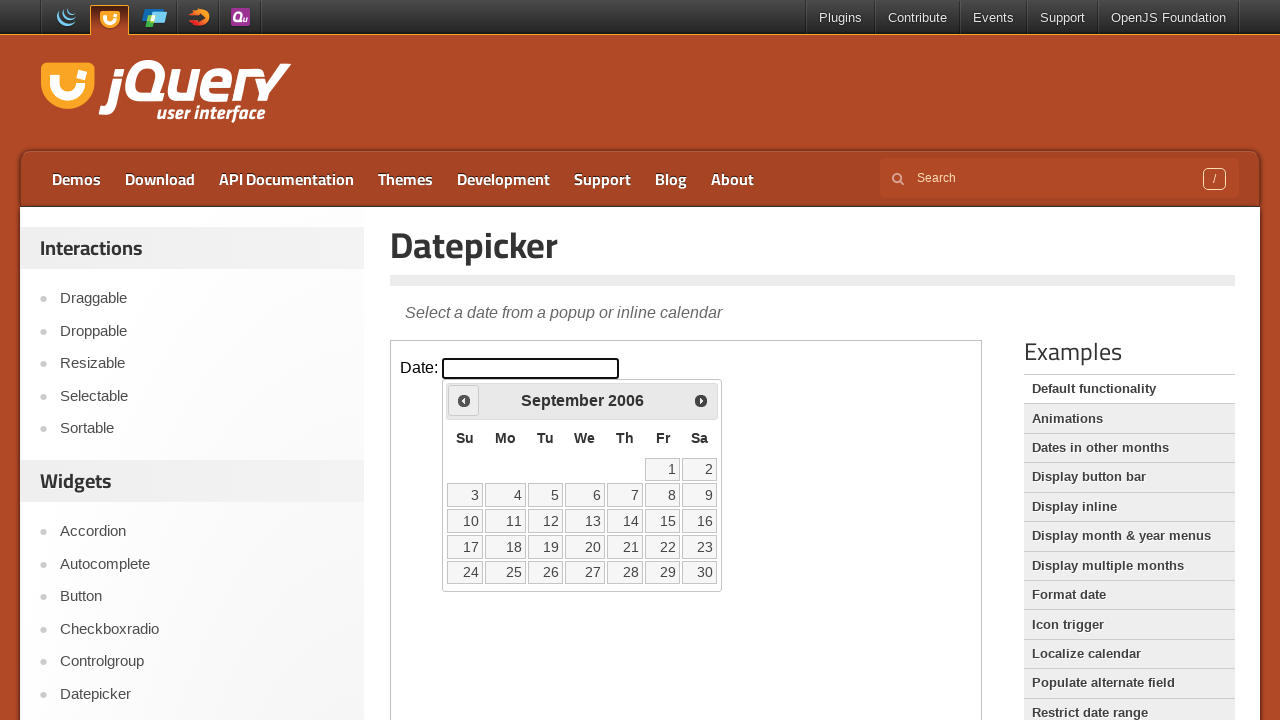

Retrieved current date picker state: September 2006
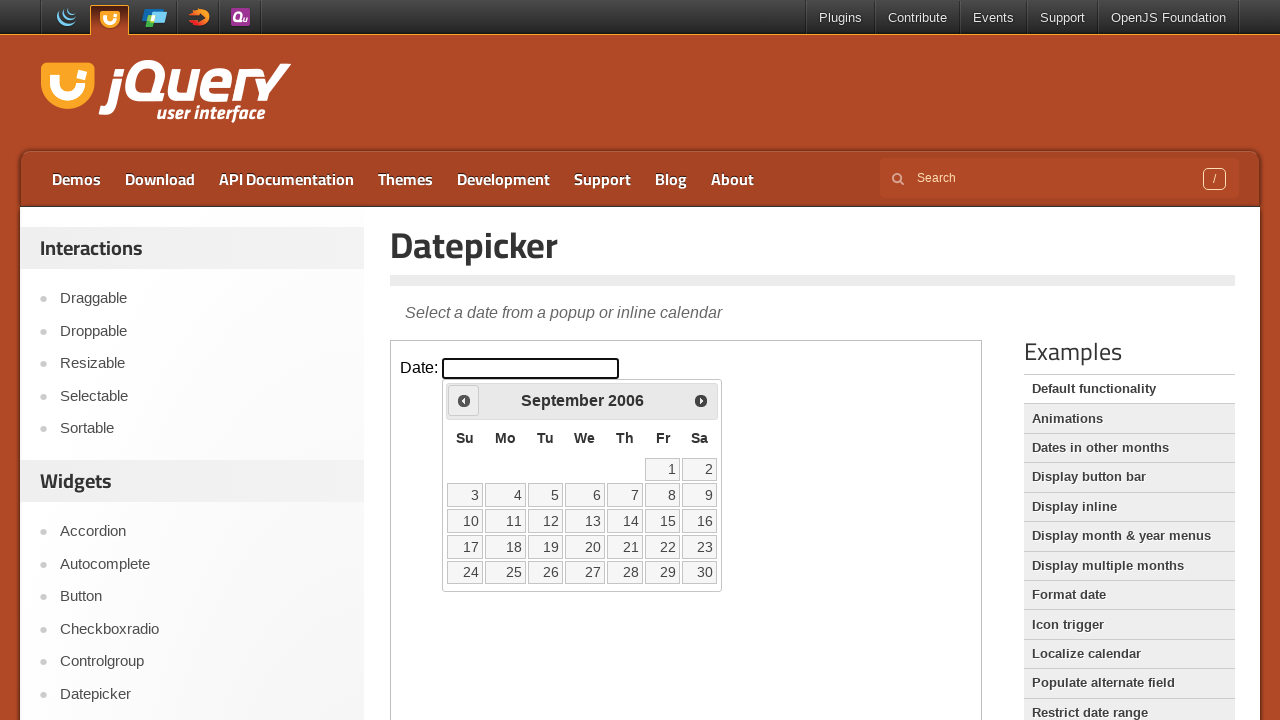

Clicked previous month button to navigate towards May 1999 at (464, 400) on iframe >> nth=0 >> internal:control=enter-frame >> .ui-icon.ui-icon-circle-trian
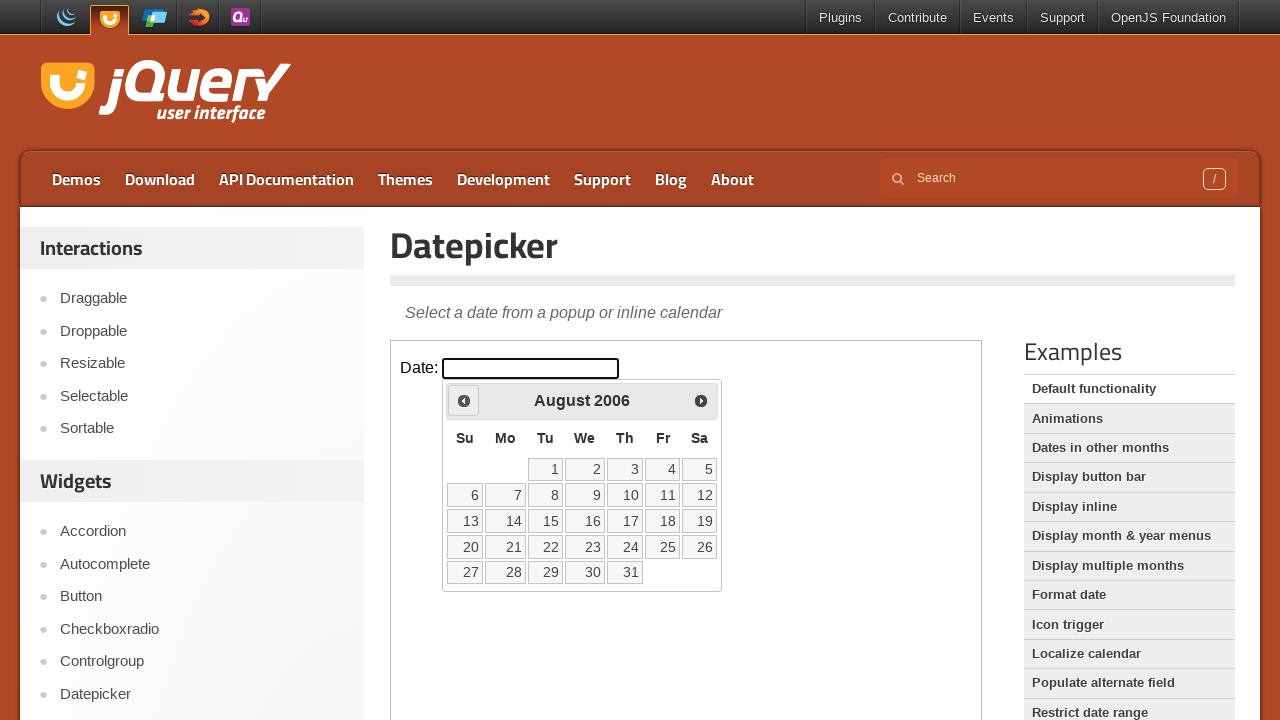

Retrieved current date picker state: August 2006
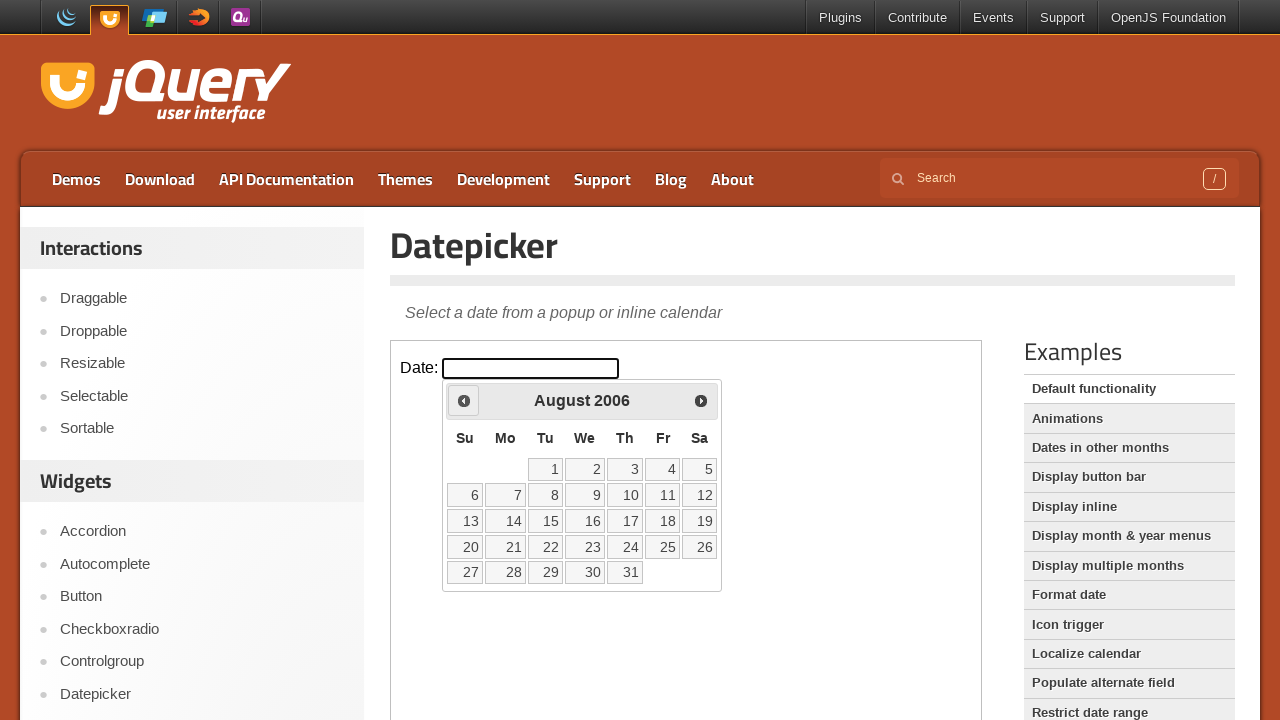

Clicked previous month button to navigate towards May 1999 at (464, 400) on iframe >> nth=0 >> internal:control=enter-frame >> .ui-icon.ui-icon-circle-trian
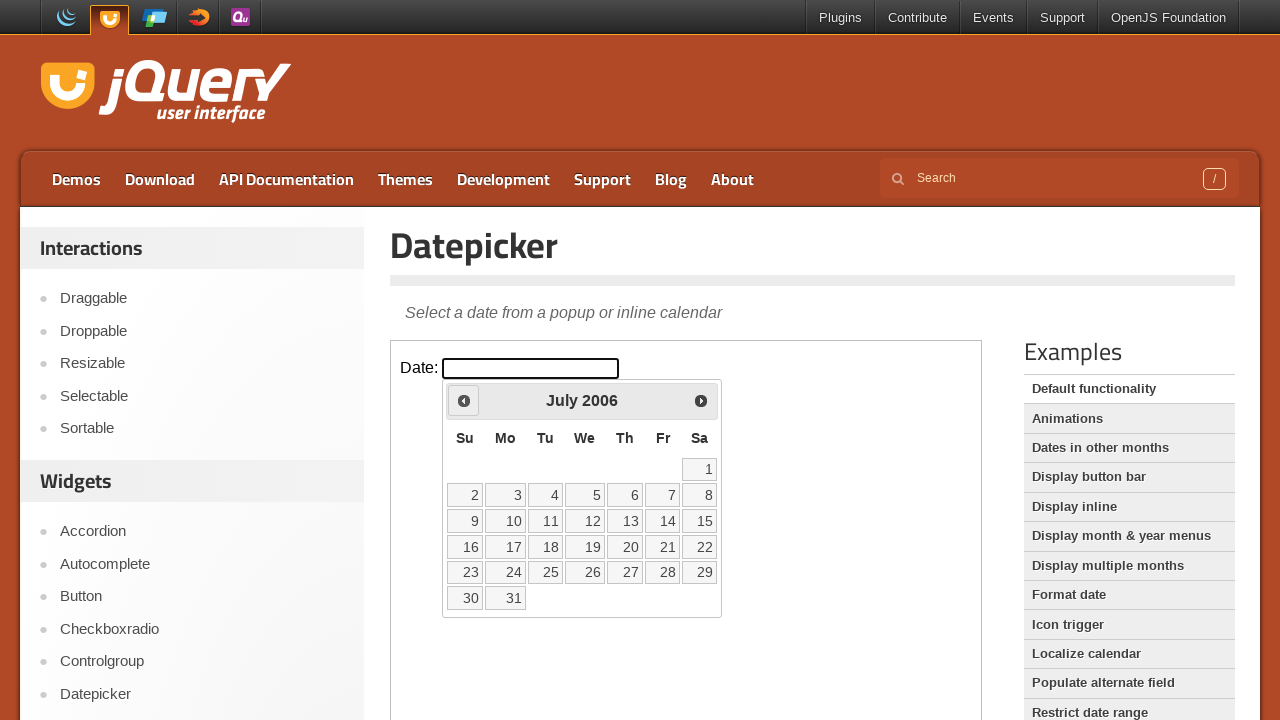

Retrieved current date picker state: July 2006
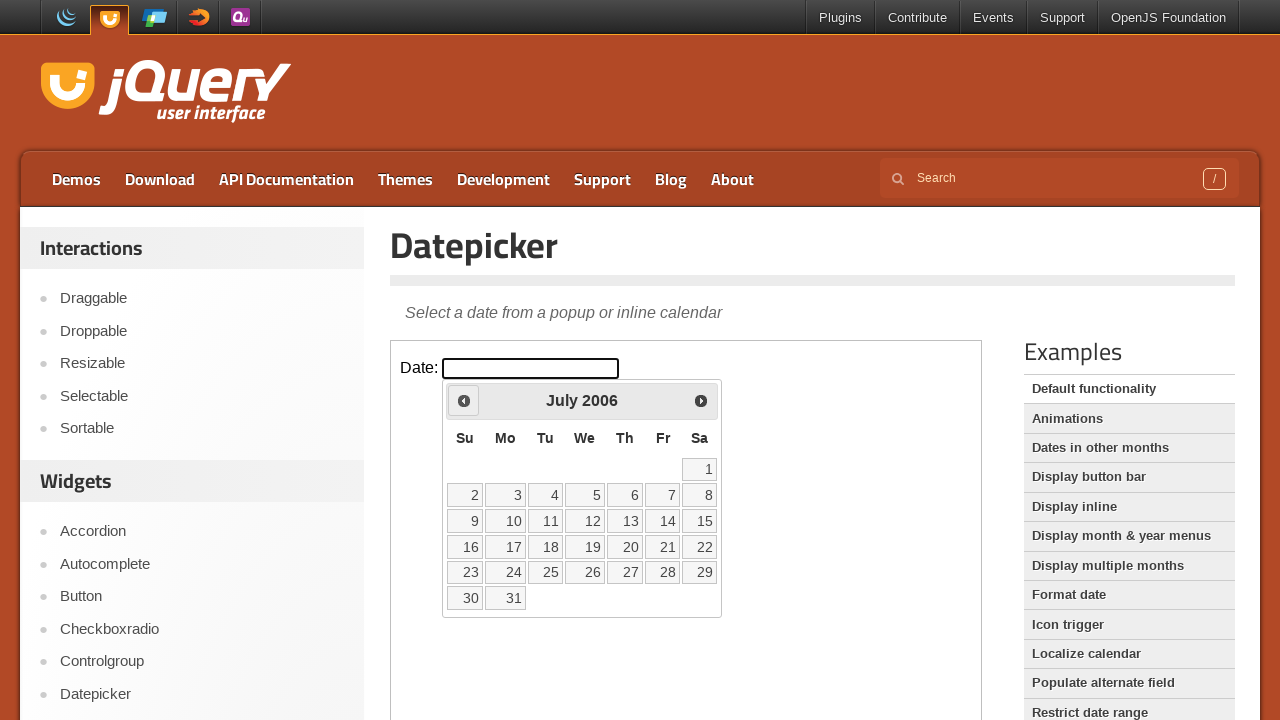

Clicked previous month button to navigate towards May 1999 at (464, 400) on iframe >> nth=0 >> internal:control=enter-frame >> .ui-icon.ui-icon-circle-trian
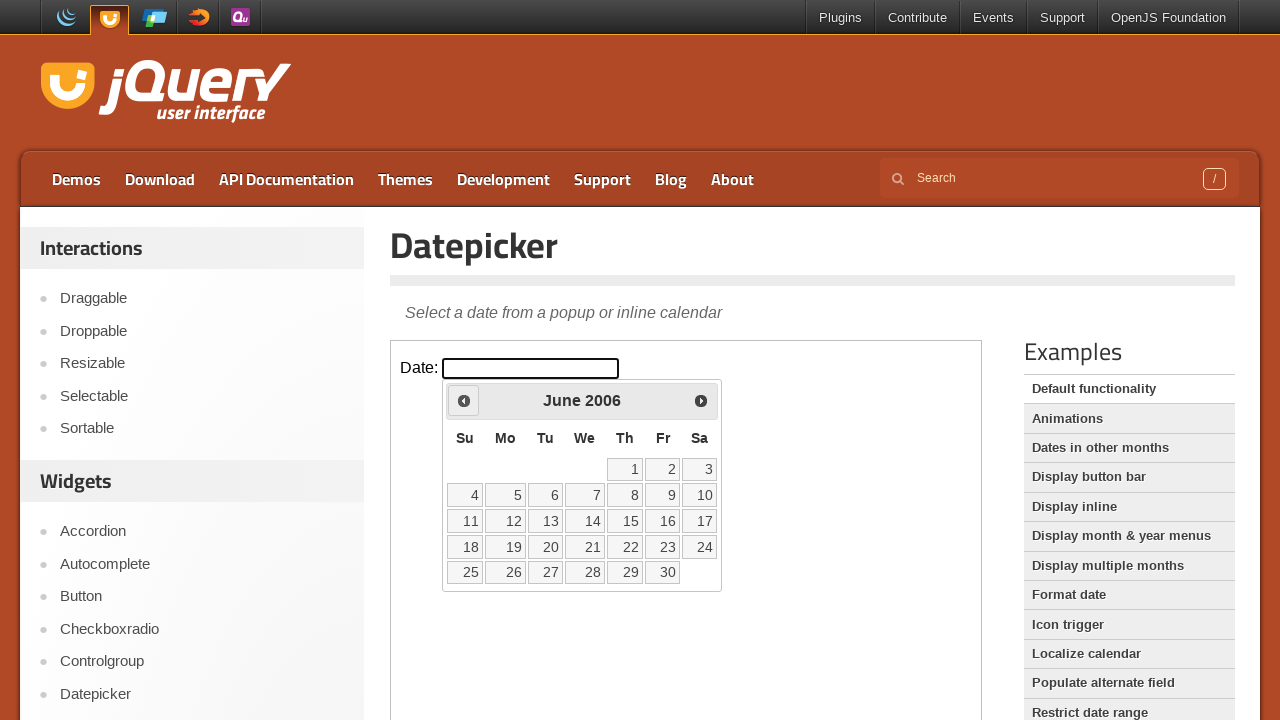

Retrieved current date picker state: June 2006
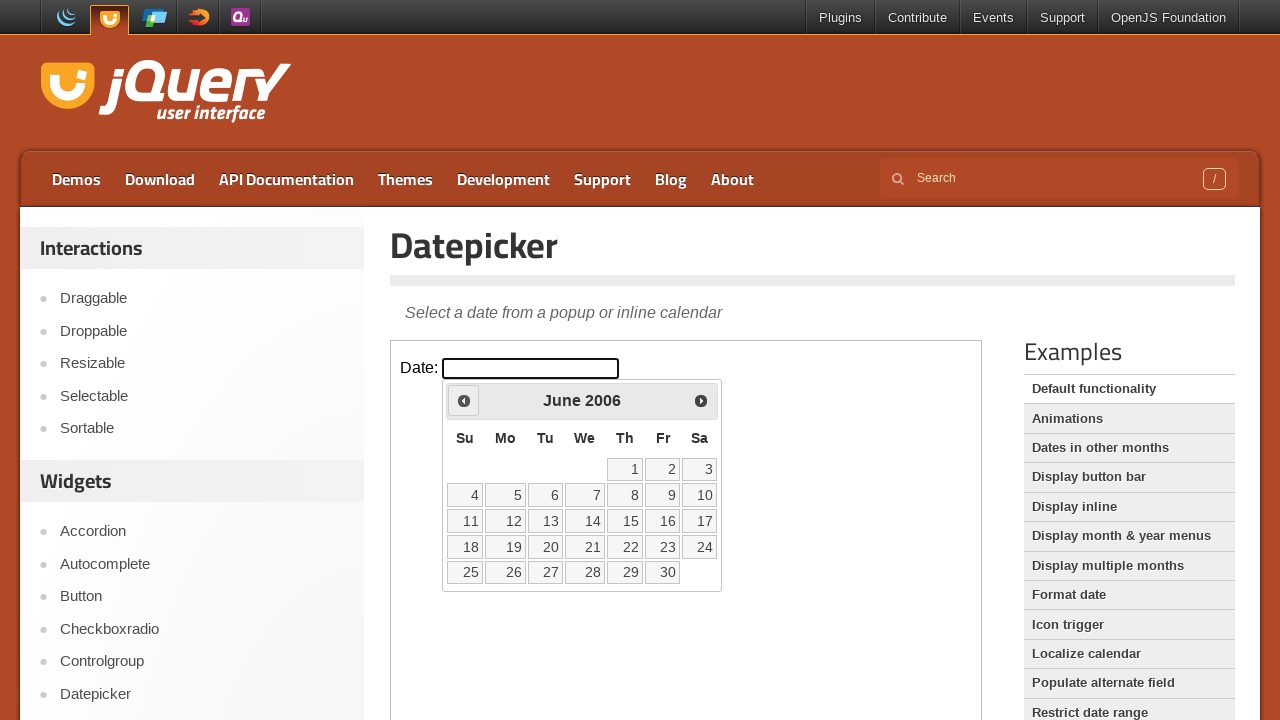

Clicked previous month button to navigate towards May 1999 at (464, 400) on iframe >> nth=0 >> internal:control=enter-frame >> .ui-icon.ui-icon-circle-trian
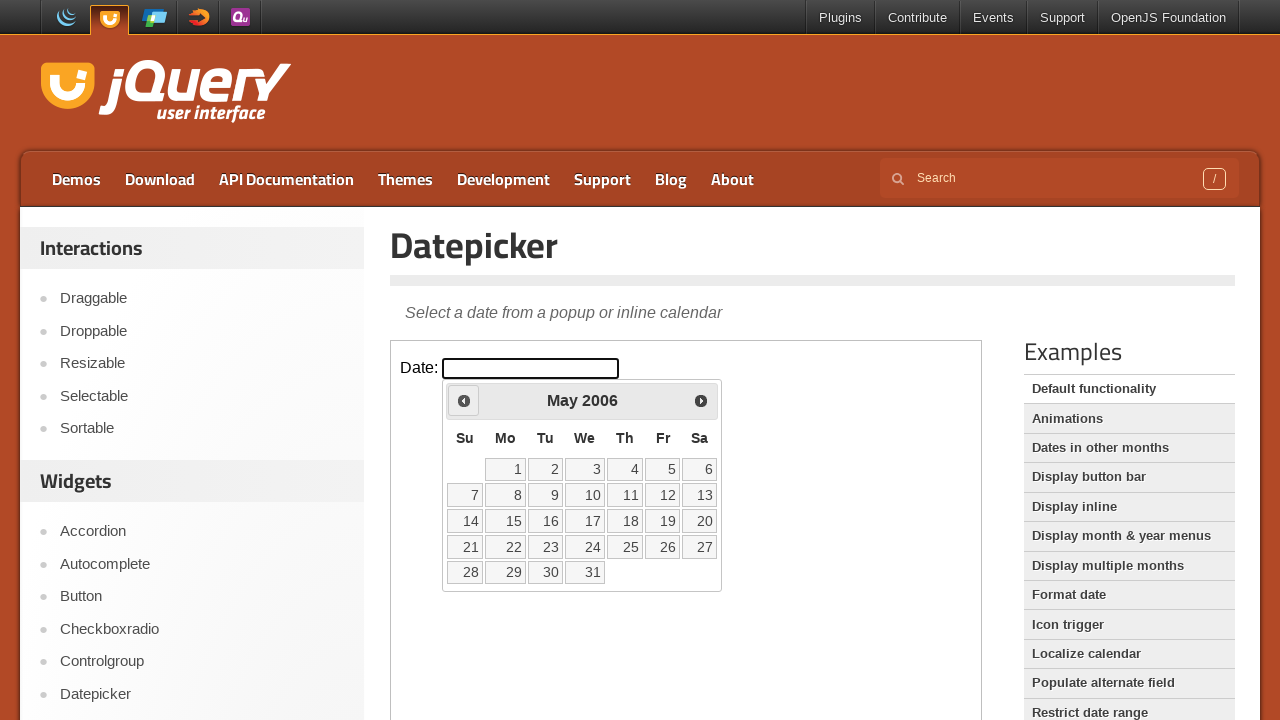

Retrieved current date picker state: May 2006
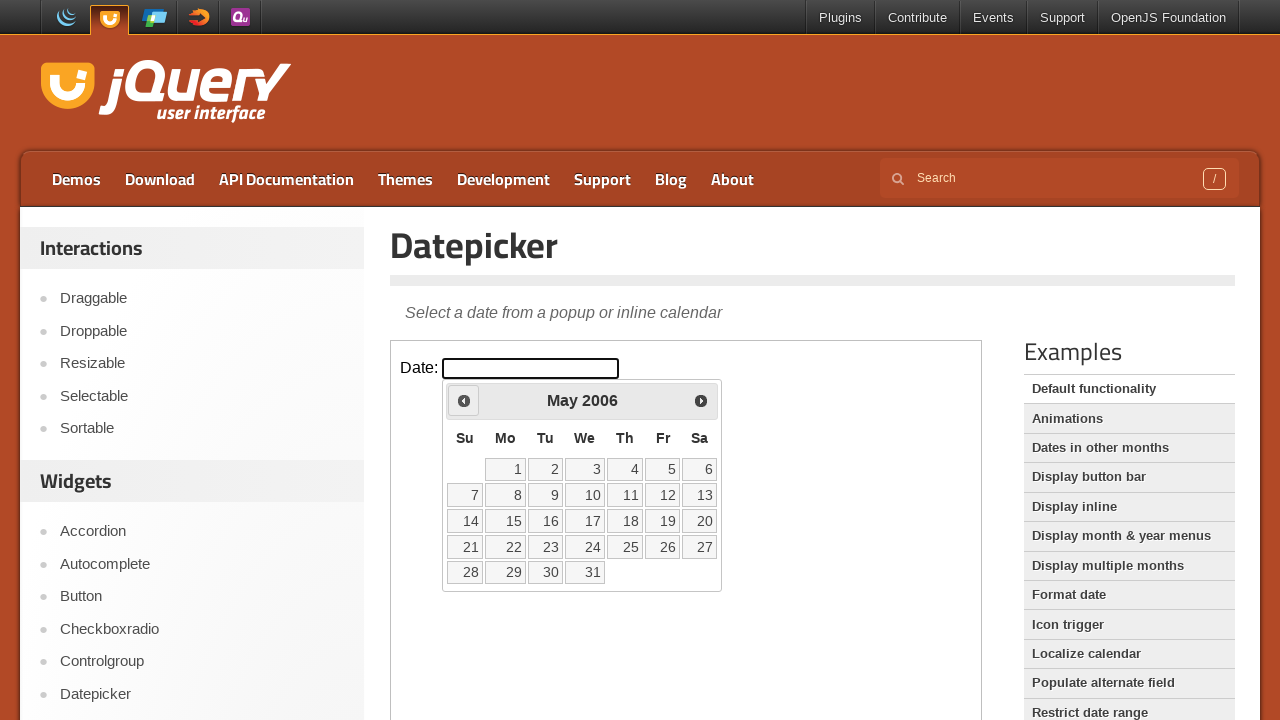

Clicked previous month button to navigate towards May 1999 at (464, 400) on iframe >> nth=0 >> internal:control=enter-frame >> .ui-icon.ui-icon-circle-trian
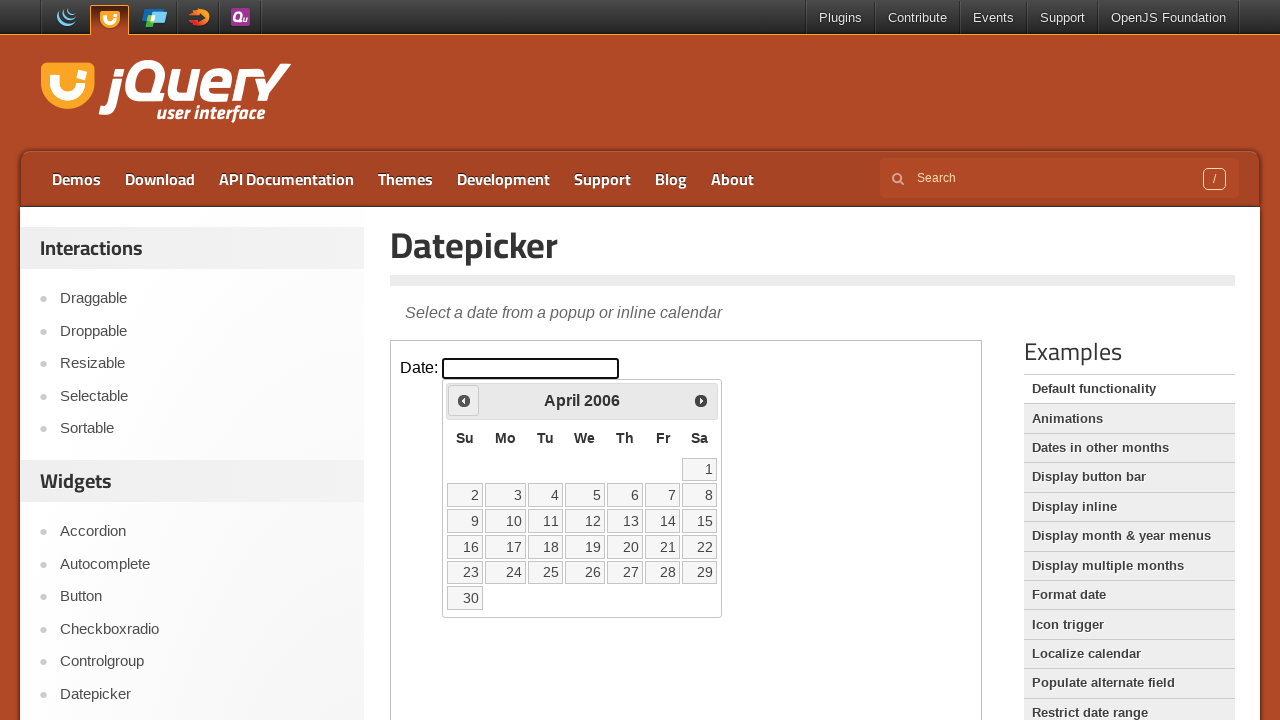

Retrieved current date picker state: April 2006
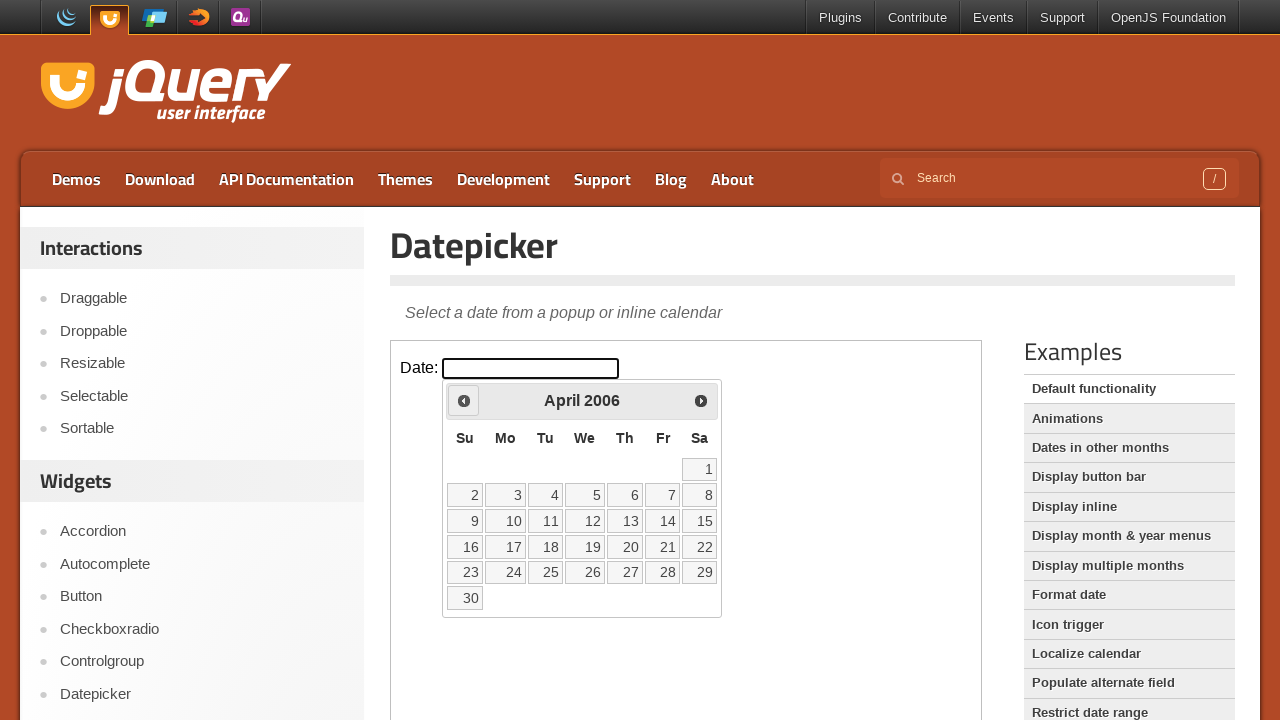

Clicked previous month button to navigate towards May 1999 at (464, 400) on iframe >> nth=0 >> internal:control=enter-frame >> .ui-icon.ui-icon-circle-trian
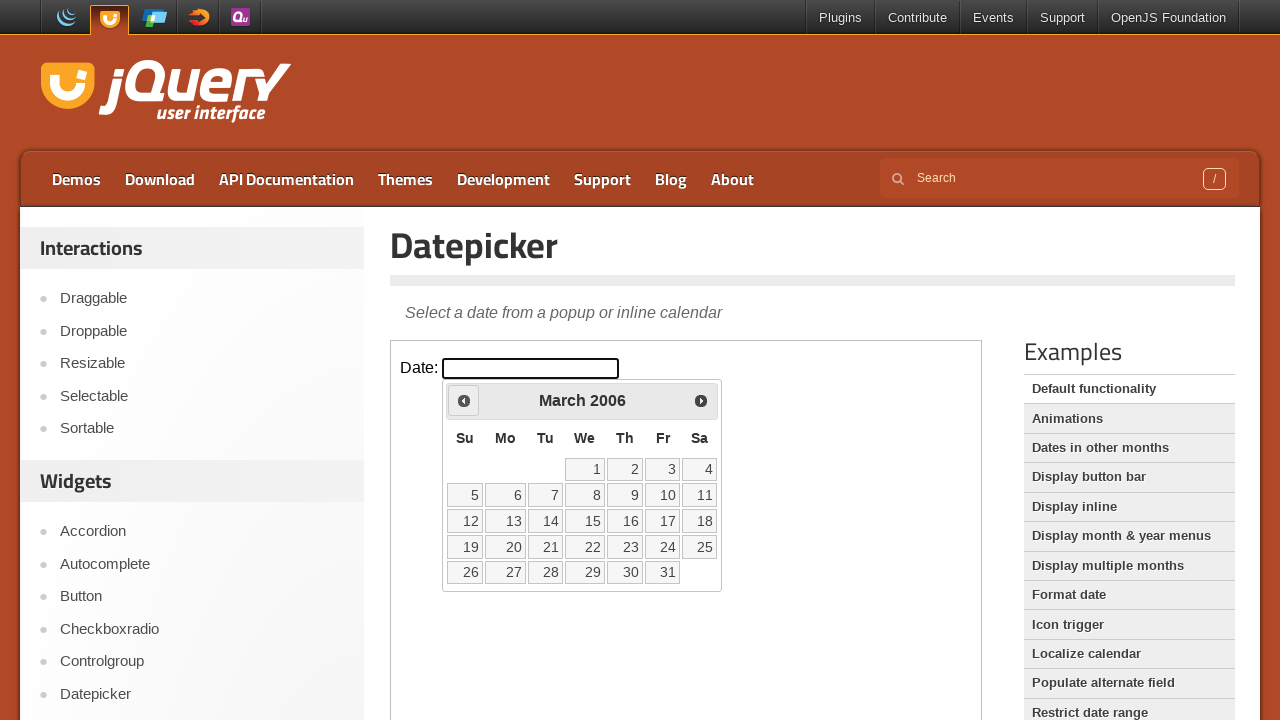

Retrieved current date picker state: March 2006
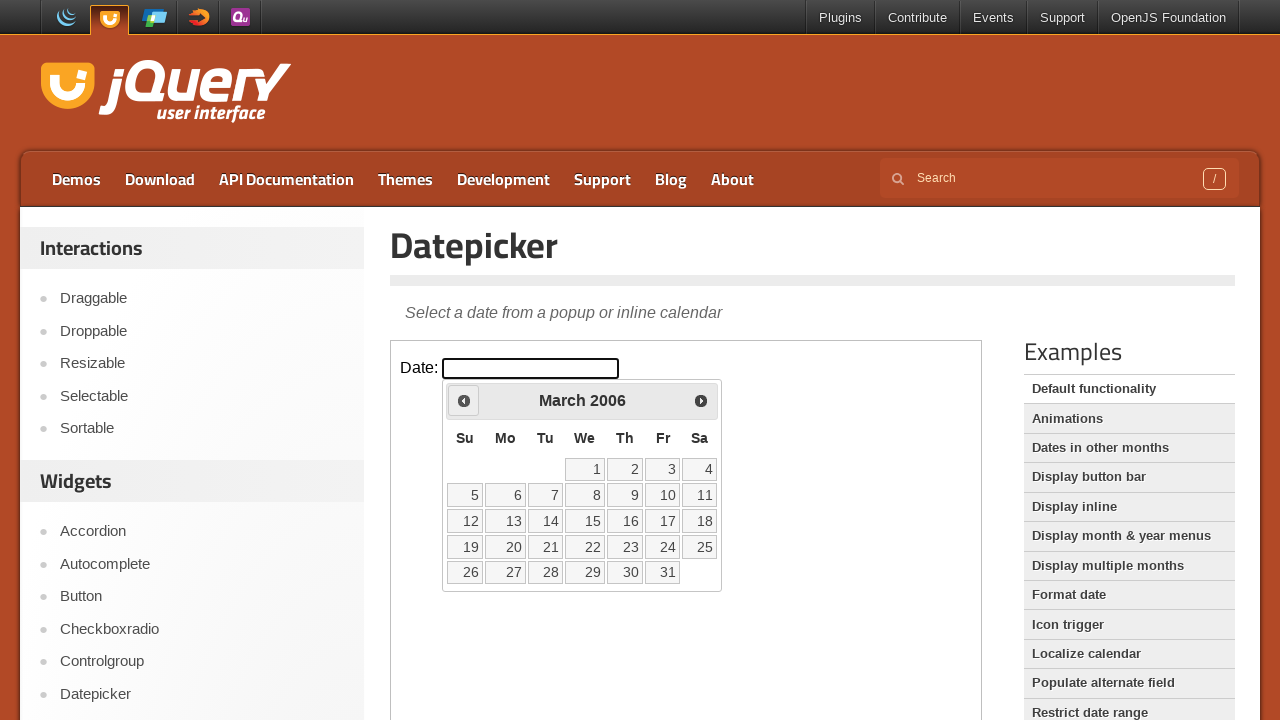

Clicked previous month button to navigate towards May 1999 at (464, 400) on iframe >> nth=0 >> internal:control=enter-frame >> .ui-icon.ui-icon-circle-trian
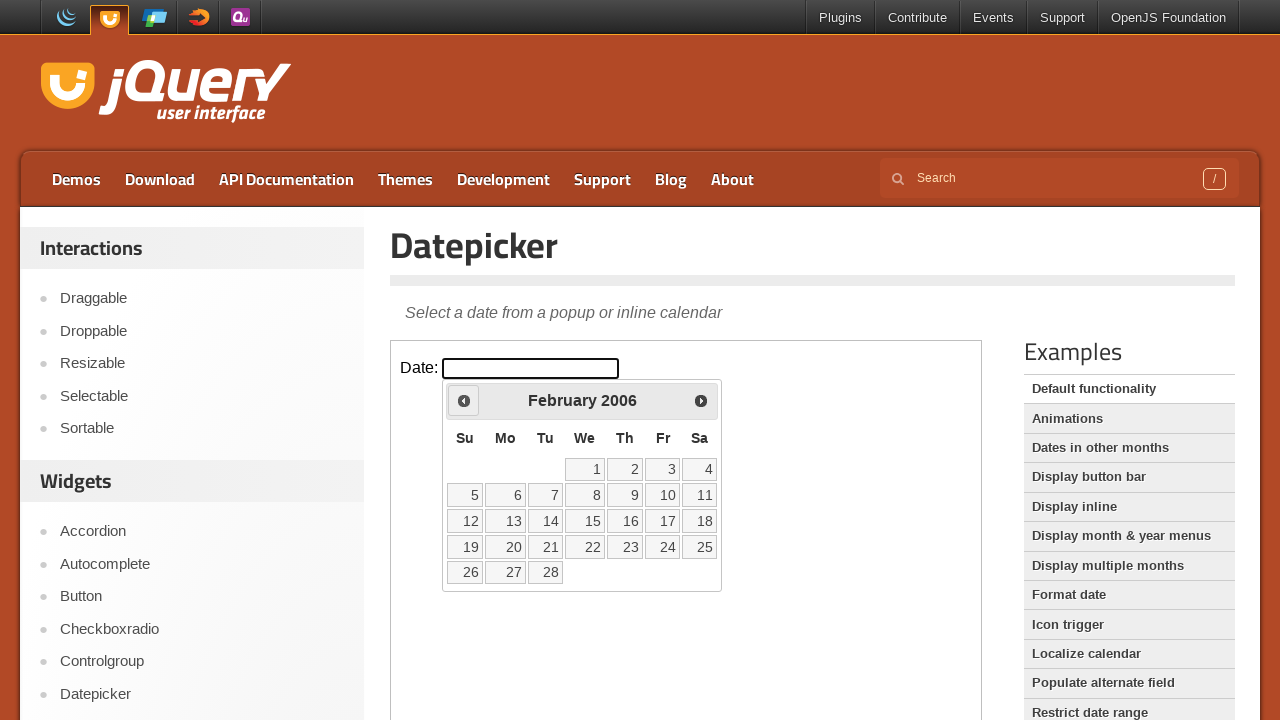

Retrieved current date picker state: February 2006
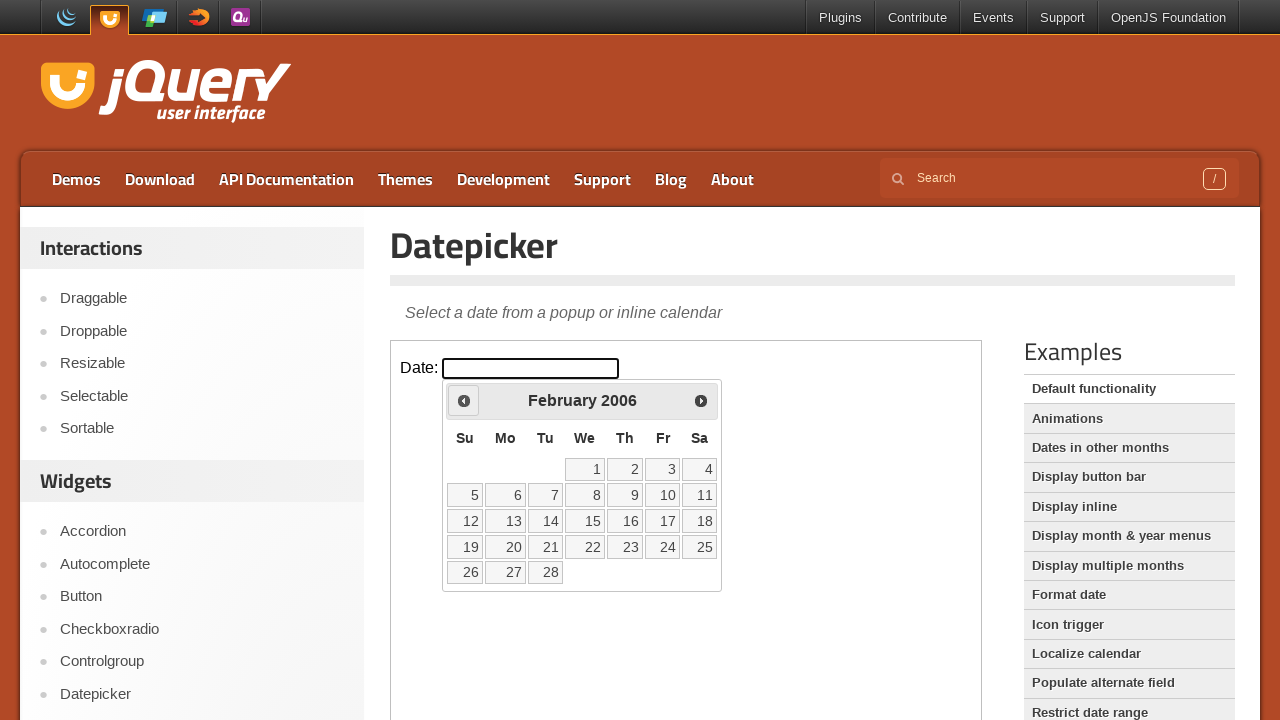

Clicked previous month button to navigate towards May 1999 at (464, 400) on iframe >> nth=0 >> internal:control=enter-frame >> .ui-icon.ui-icon-circle-trian
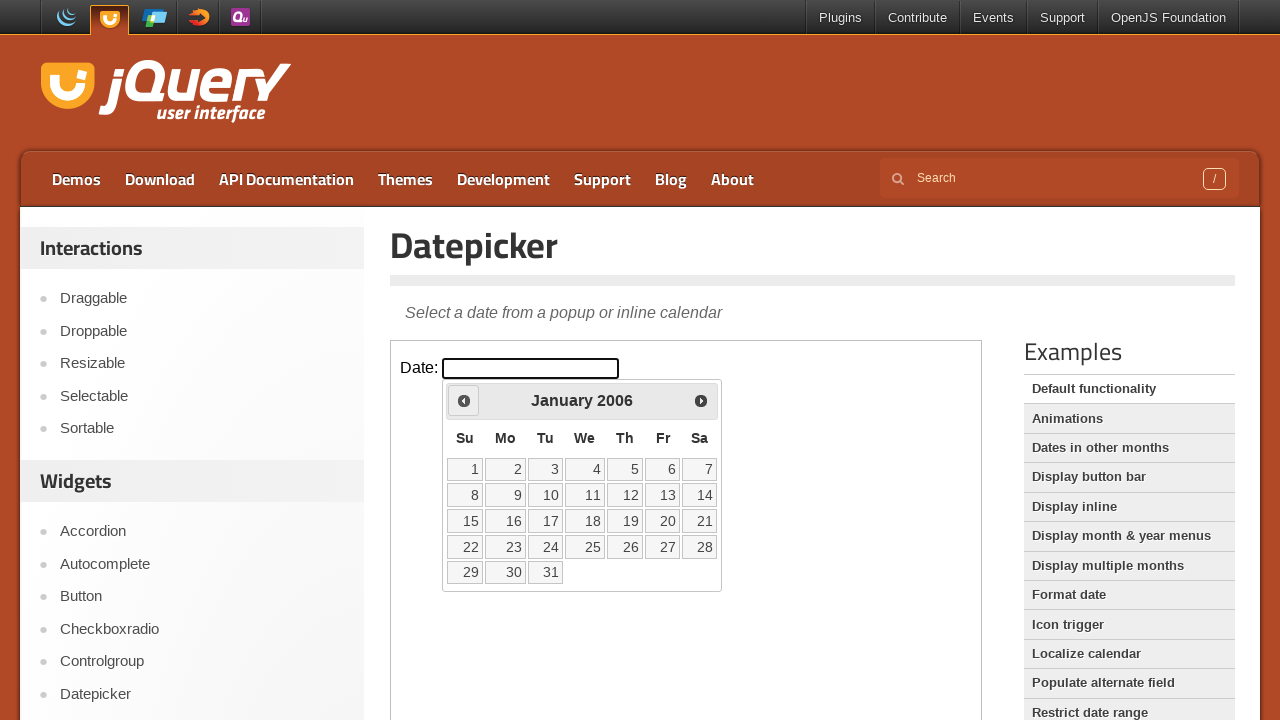

Retrieved current date picker state: January 2006
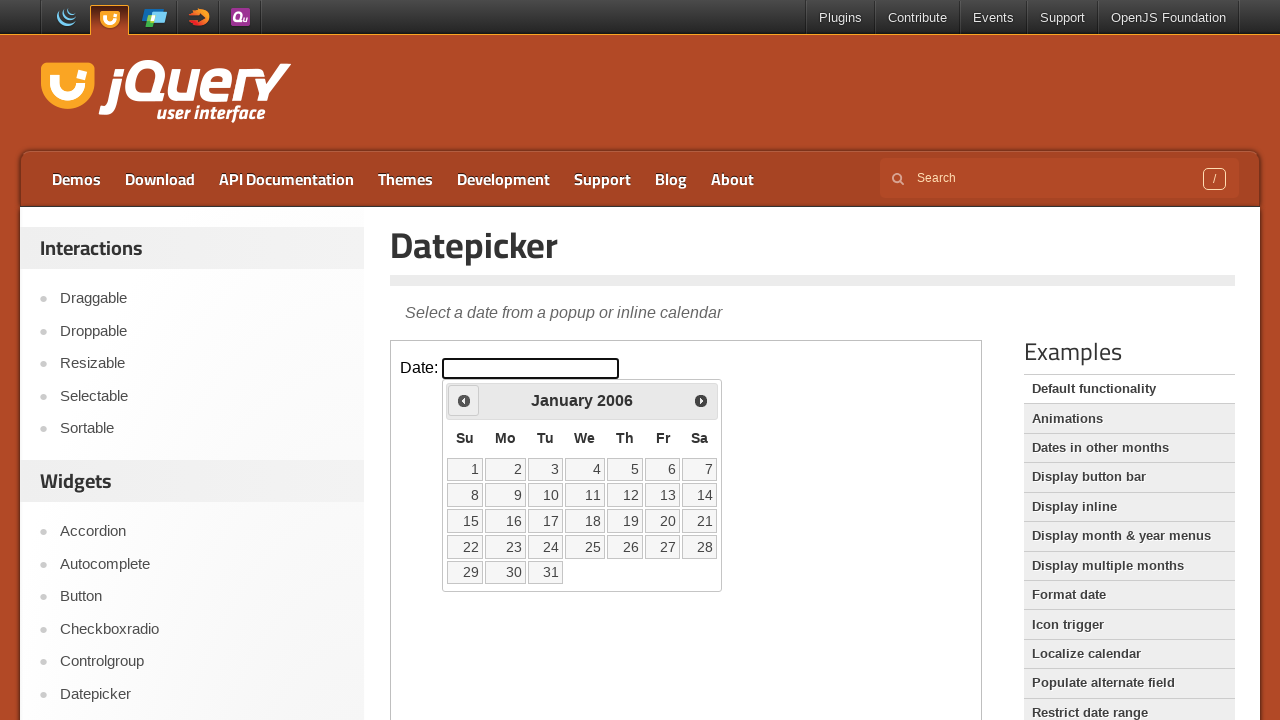

Clicked previous month button to navigate towards May 1999 at (464, 400) on iframe >> nth=0 >> internal:control=enter-frame >> .ui-icon.ui-icon-circle-trian
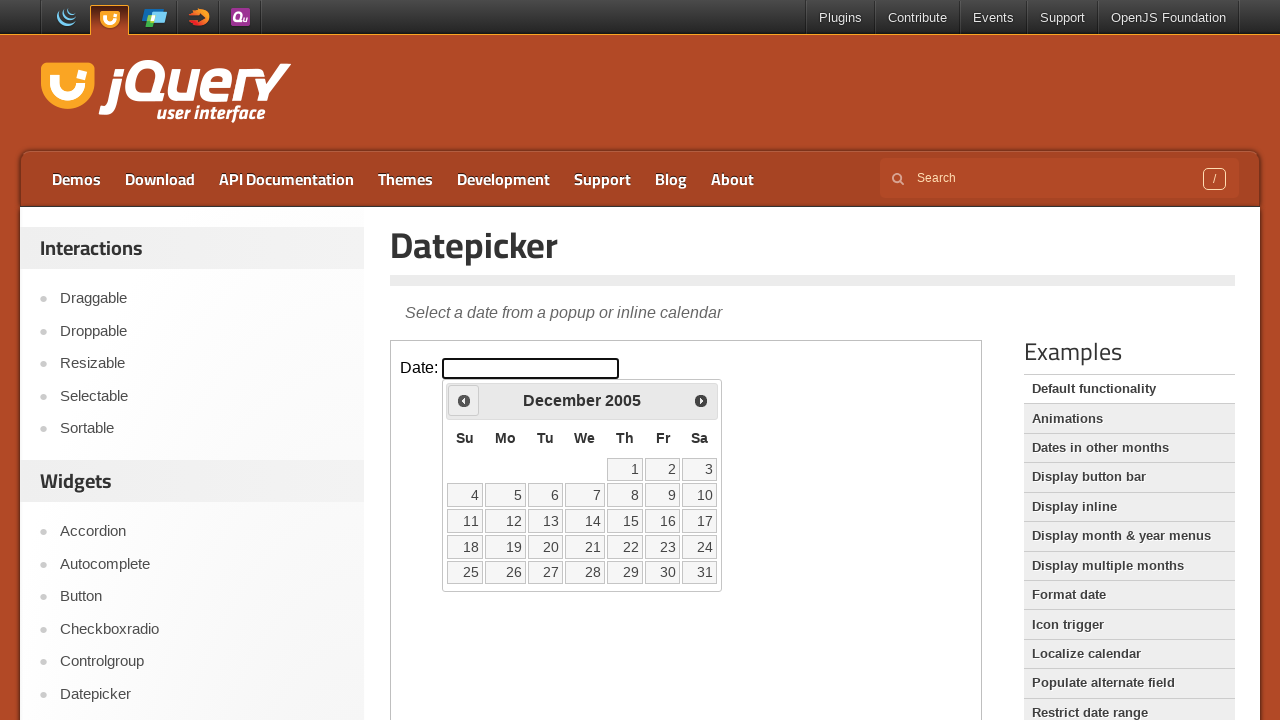

Retrieved current date picker state: December 2005
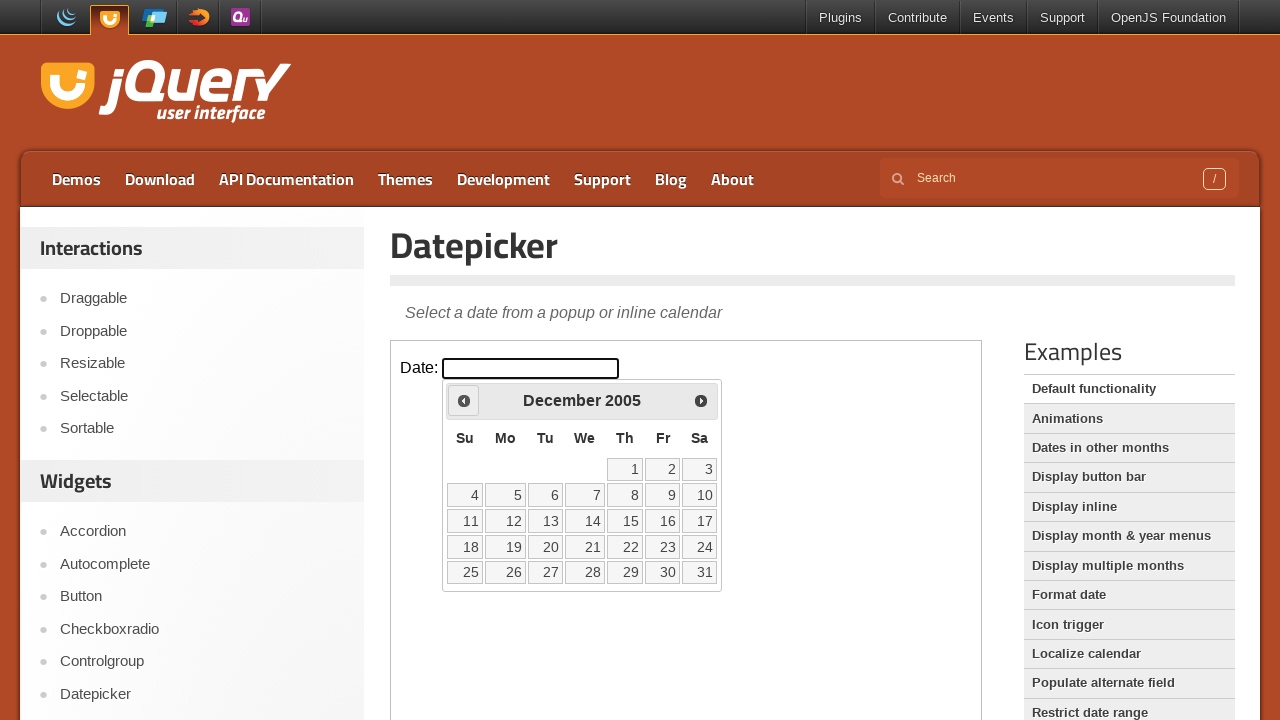

Clicked previous month button to navigate towards May 1999 at (464, 400) on iframe >> nth=0 >> internal:control=enter-frame >> .ui-icon.ui-icon-circle-trian
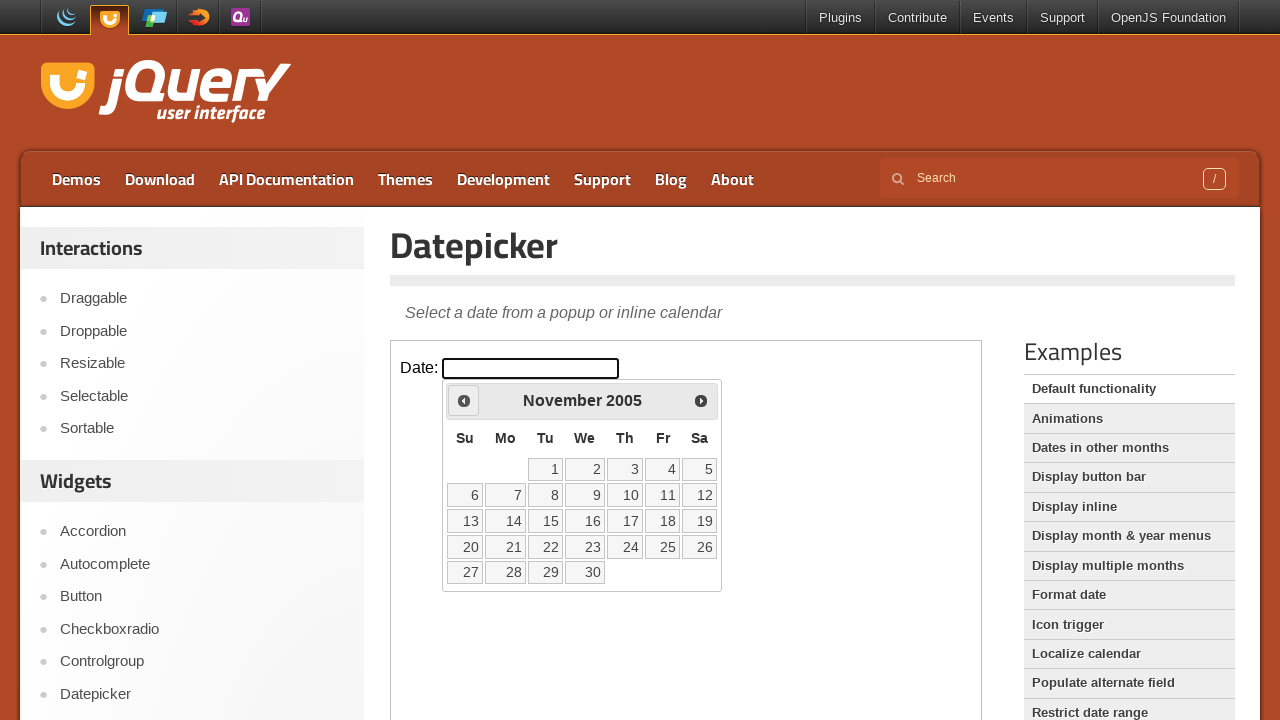

Retrieved current date picker state: November 2005
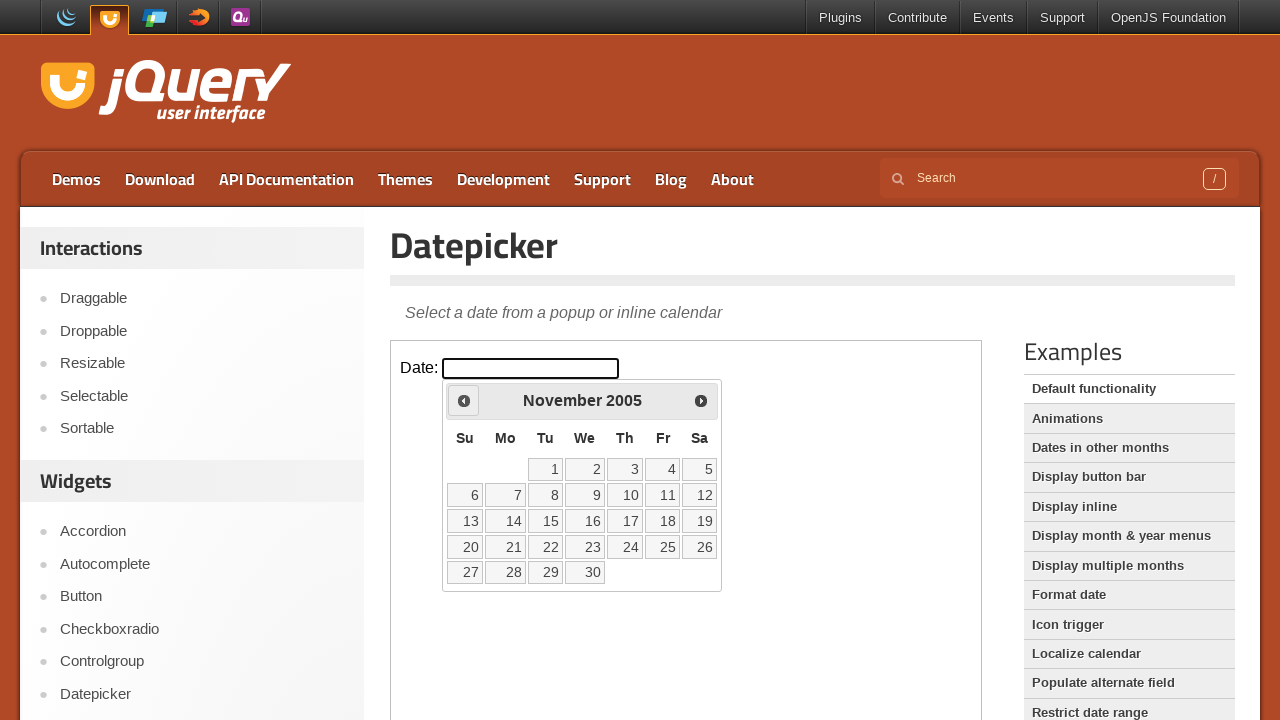

Clicked previous month button to navigate towards May 1999 at (464, 400) on iframe >> nth=0 >> internal:control=enter-frame >> .ui-icon.ui-icon-circle-trian
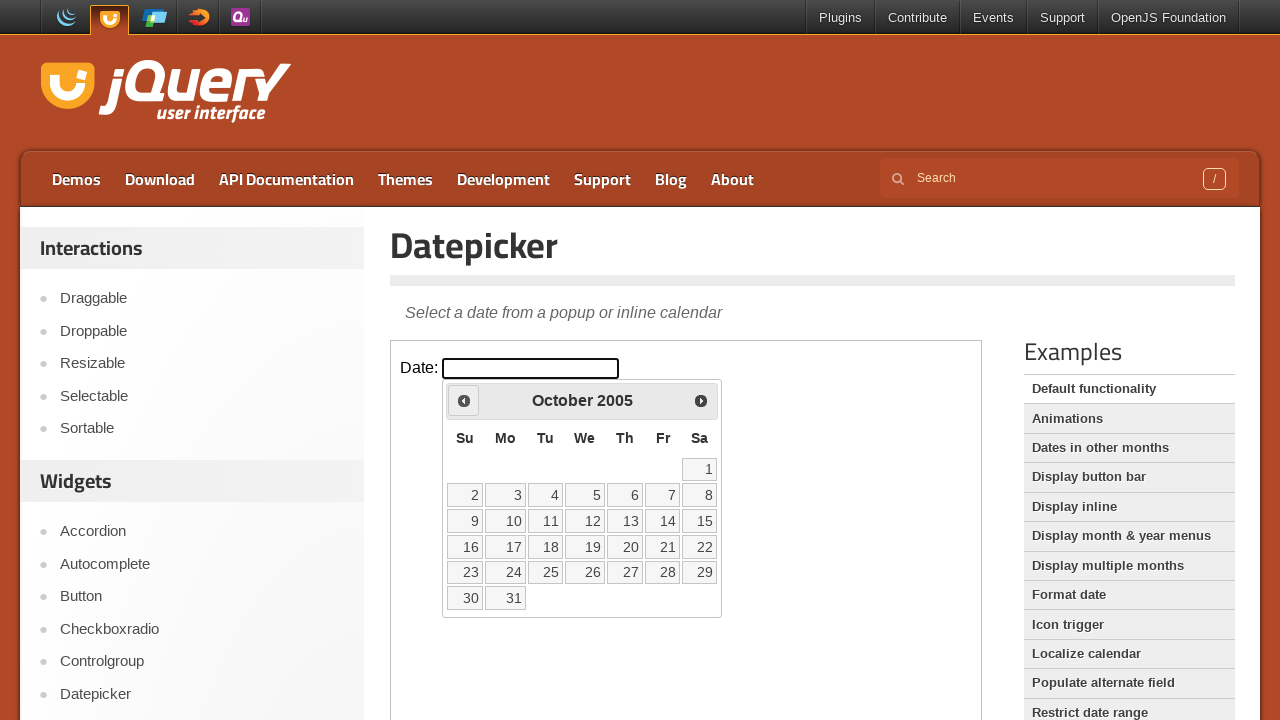

Retrieved current date picker state: October 2005
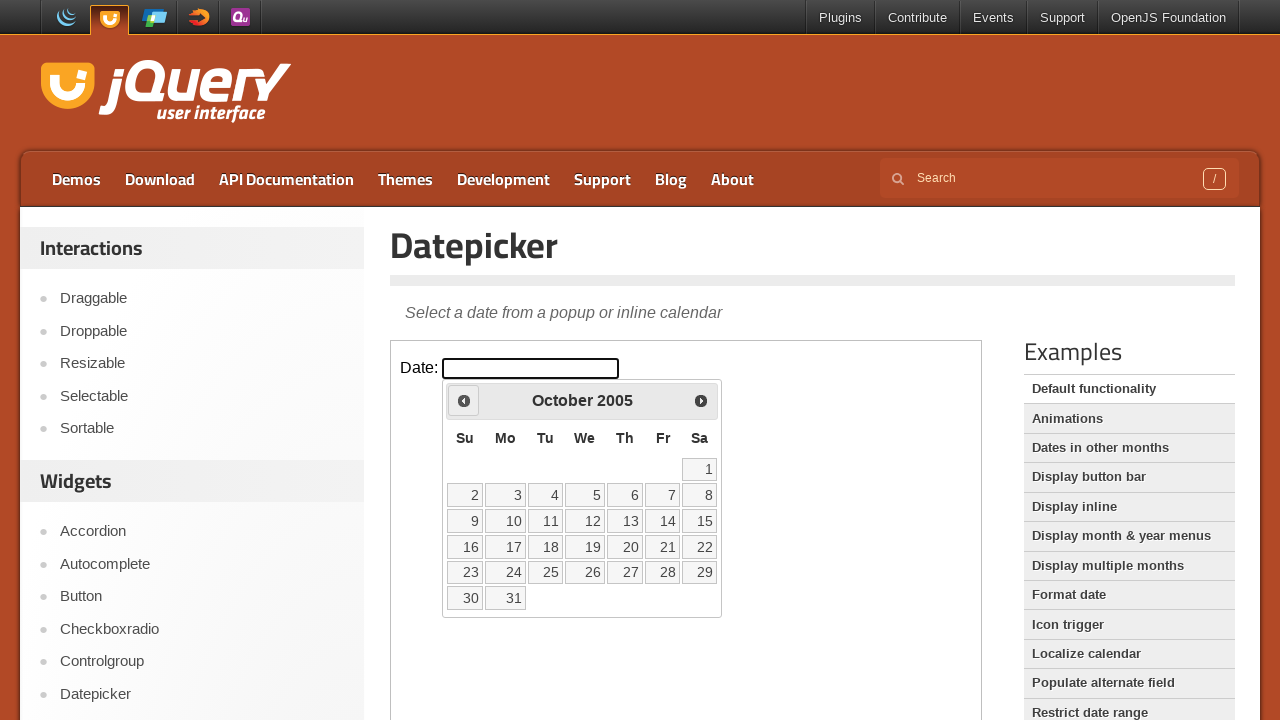

Clicked previous month button to navigate towards May 1999 at (464, 400) on iframe >> nth=0 >> internal:control=enter-frame >> .ui-icon.ui-icon-circle-trian
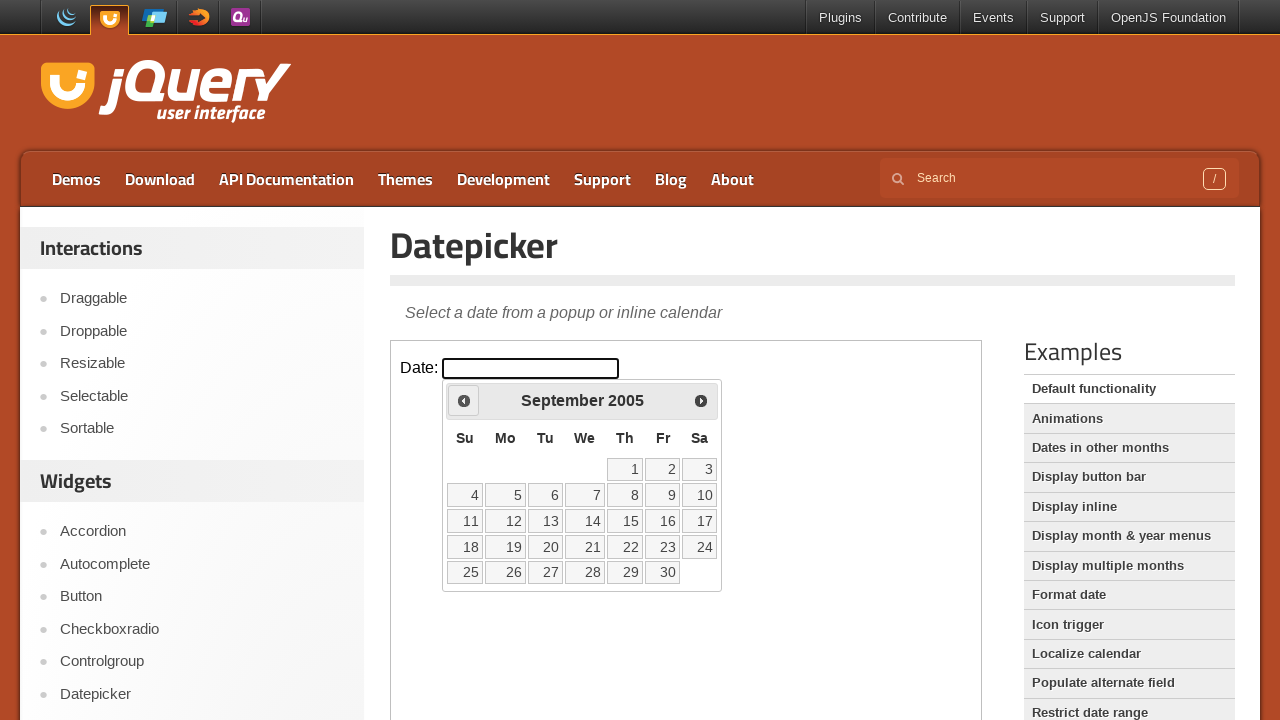

Retrieved current date picker state: September 2005
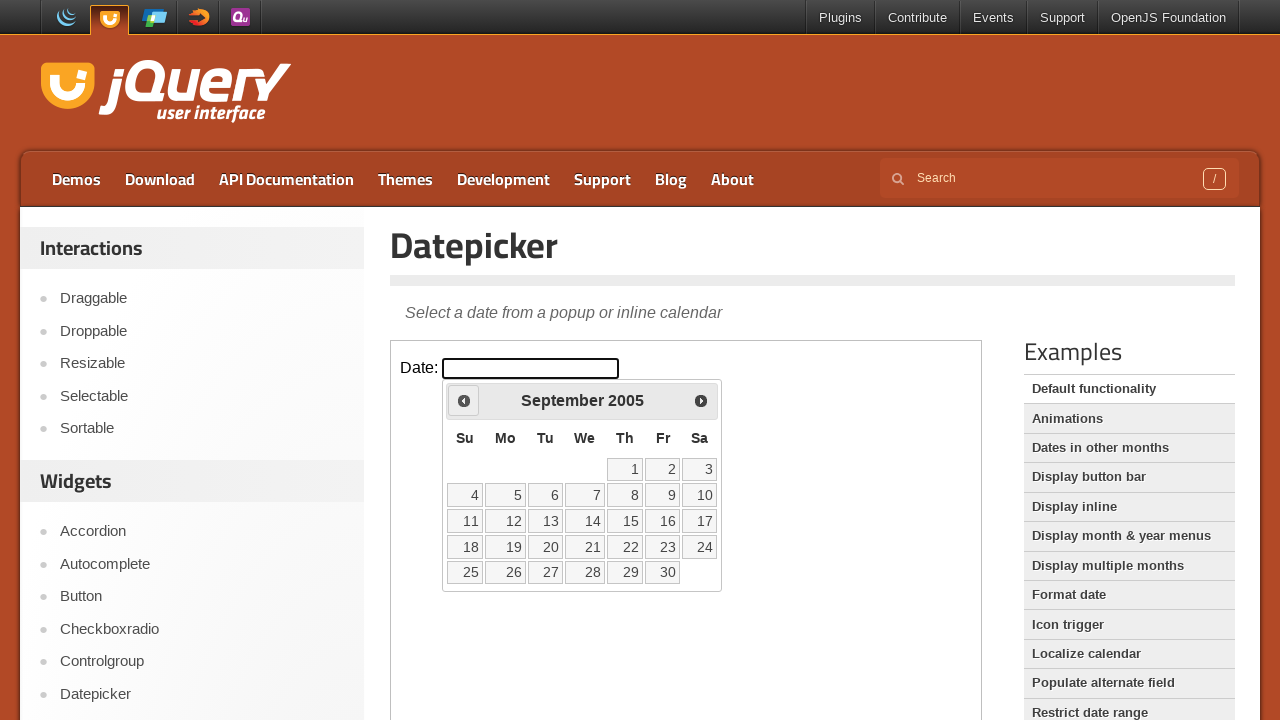

Clicked previous month button to navigate towards May 1999 at (464, 400) on iframe >> nth=0 >> internal:control=enter-frame >> .ui-icon.ui-icon-circle-trian
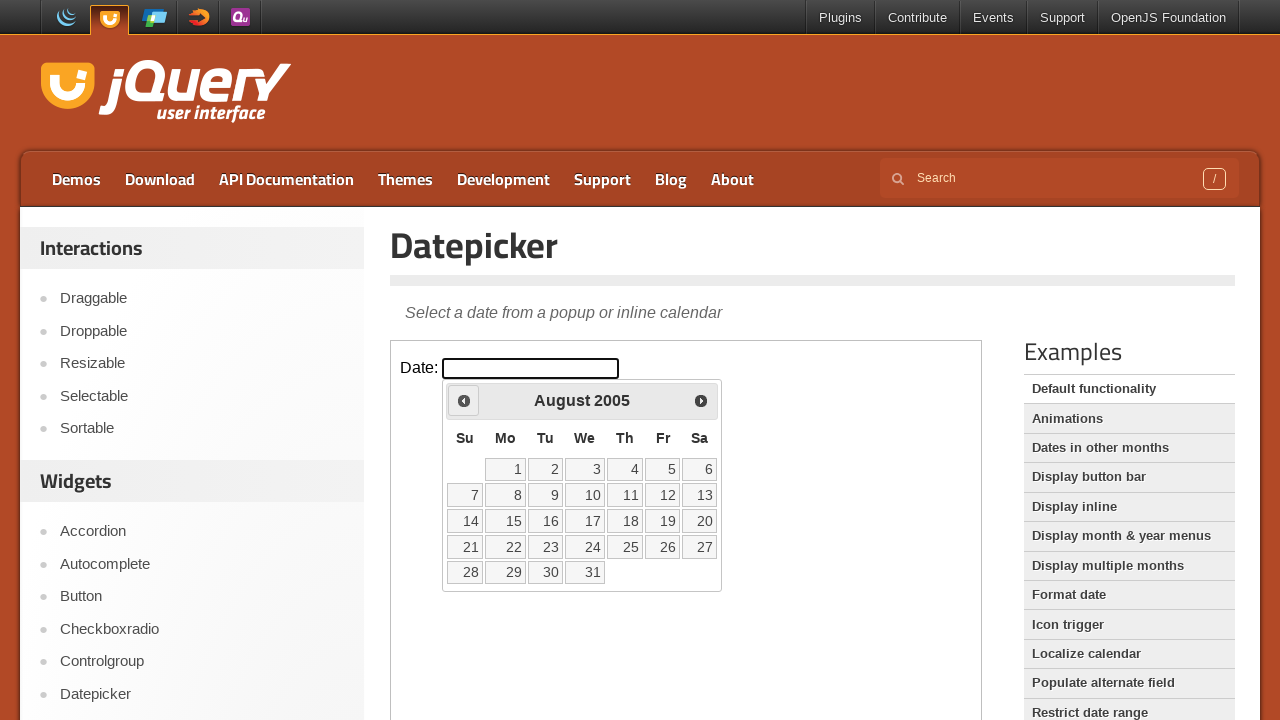

Retrieved current date picker state: August 2005
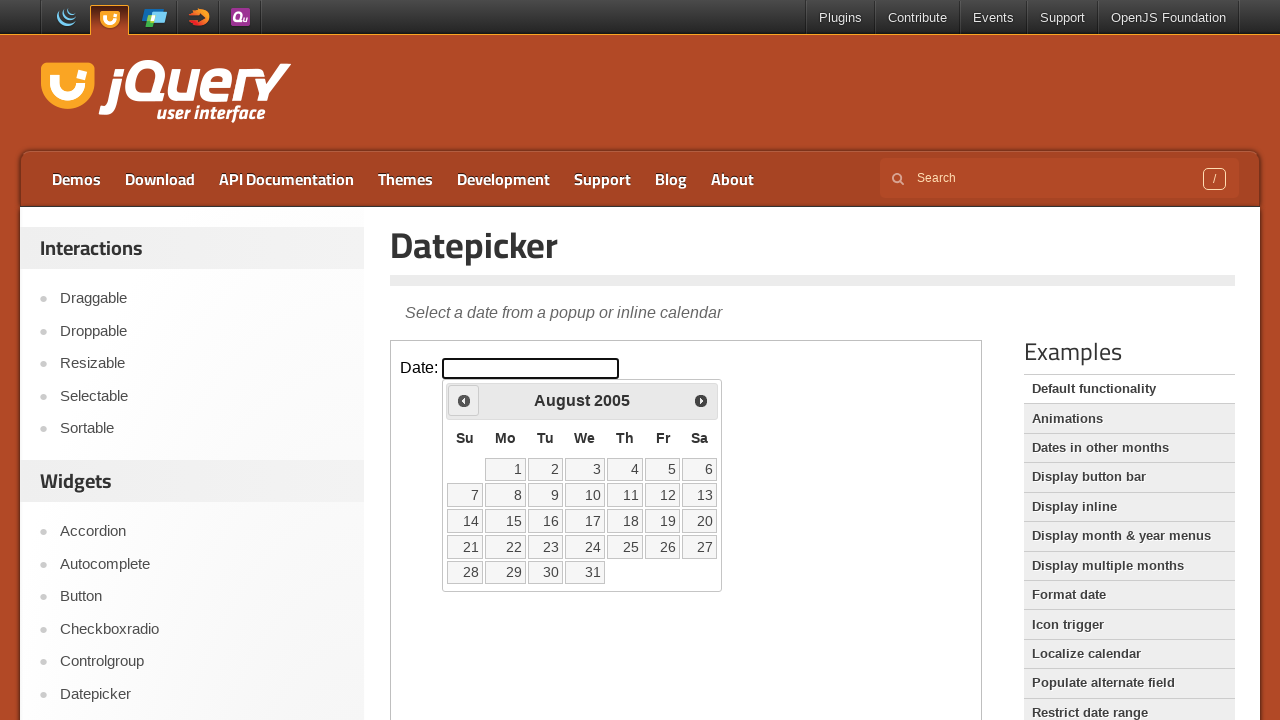

Clicked previous month button to navigate towards May 1999 at (464, 400) on iframe >> nth=0 >> internal:control=enter-frame >> .ui-icon.ui-icon-circle-trian
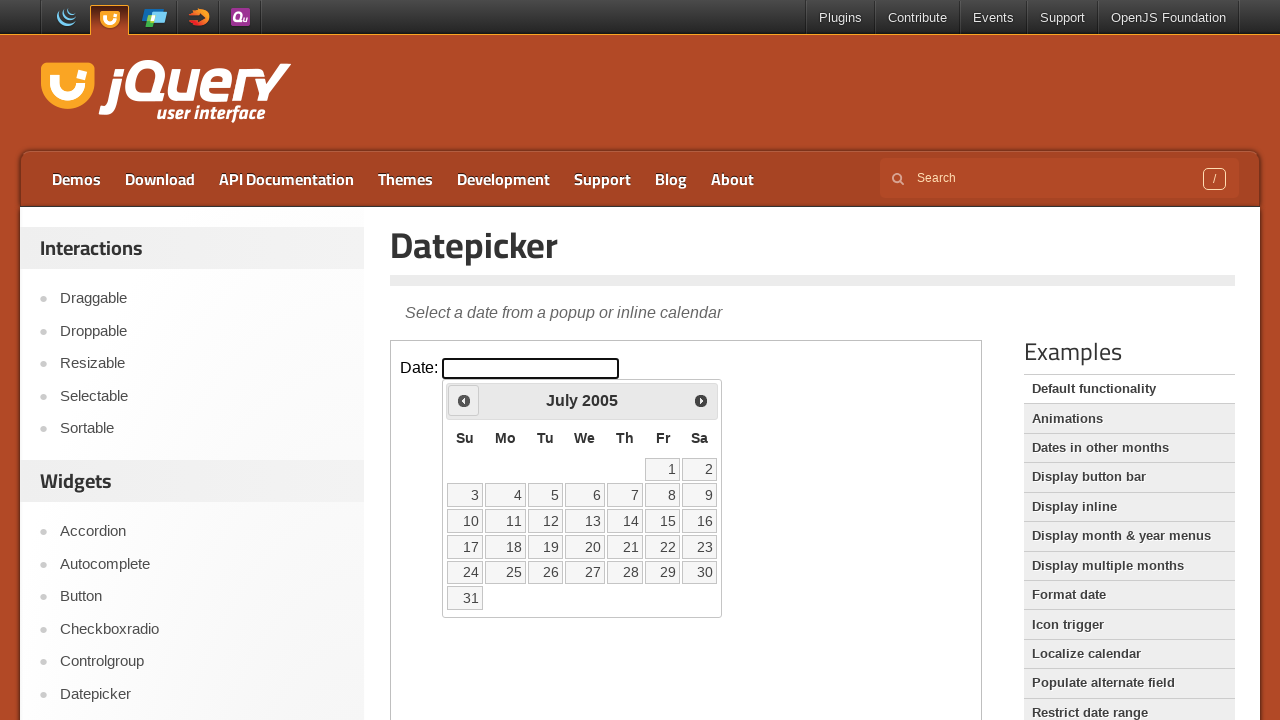

Retrieved current date picker state: July 2005
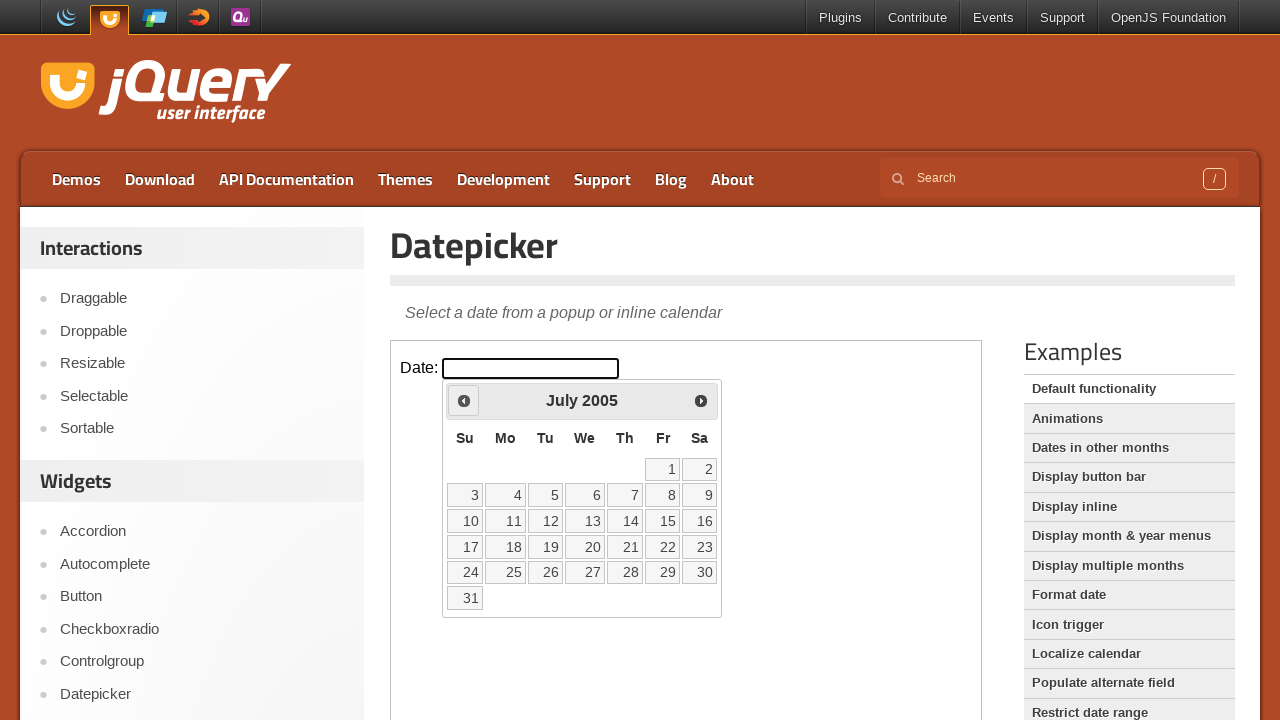

Clicked previous month button to navigate towards May 1999 at (464, 400) on iframe >> nth=0 >> internal:control=enter-frame >> .ui-icon.ui-icon-circle-trian
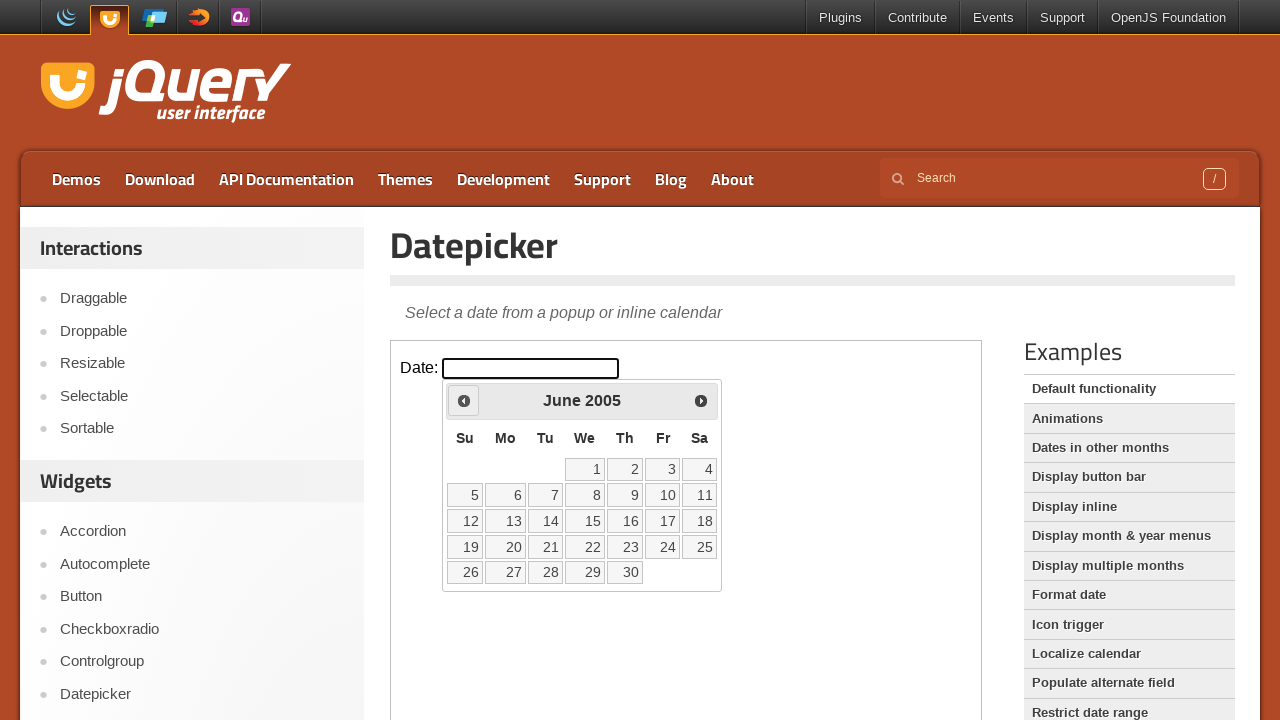

Retrieved current date picker state: June 2005
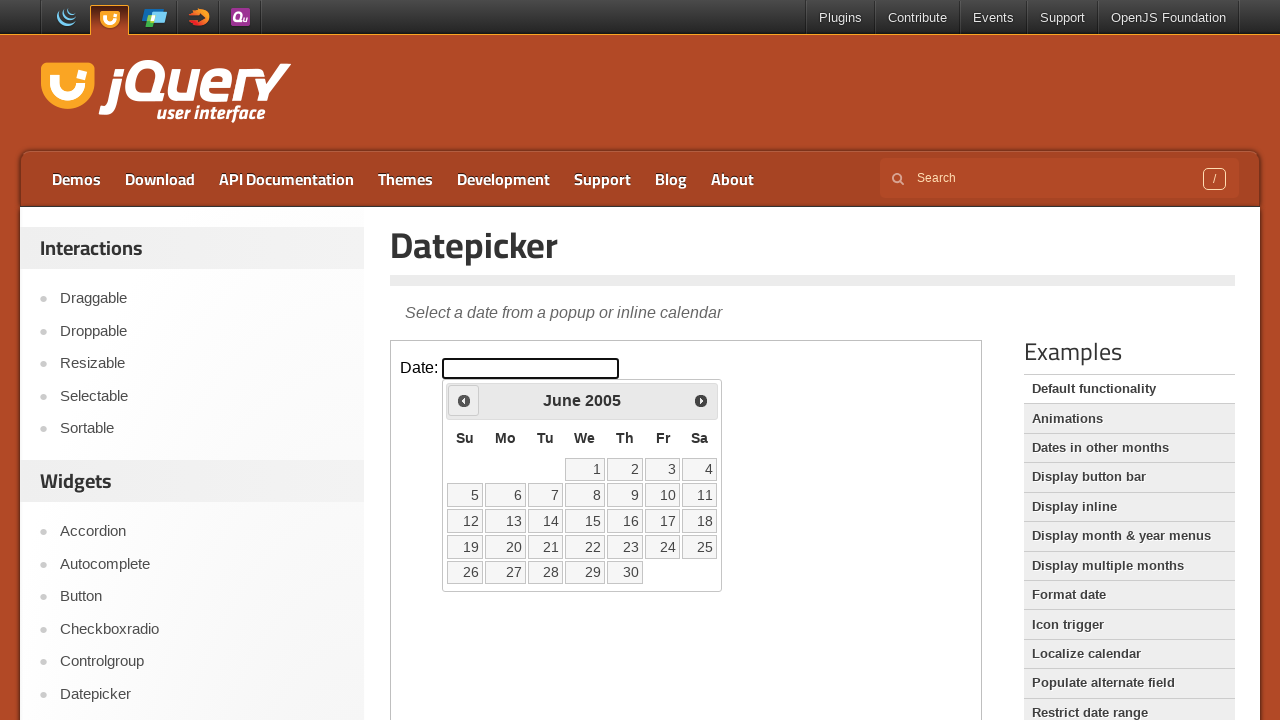

Clicked previous month button to navigate towards May 1999 at (464, 400) on iframe >> nth=0 >> internal:control=enter-frame >> .ui-icon.ui-icon-circle-trian
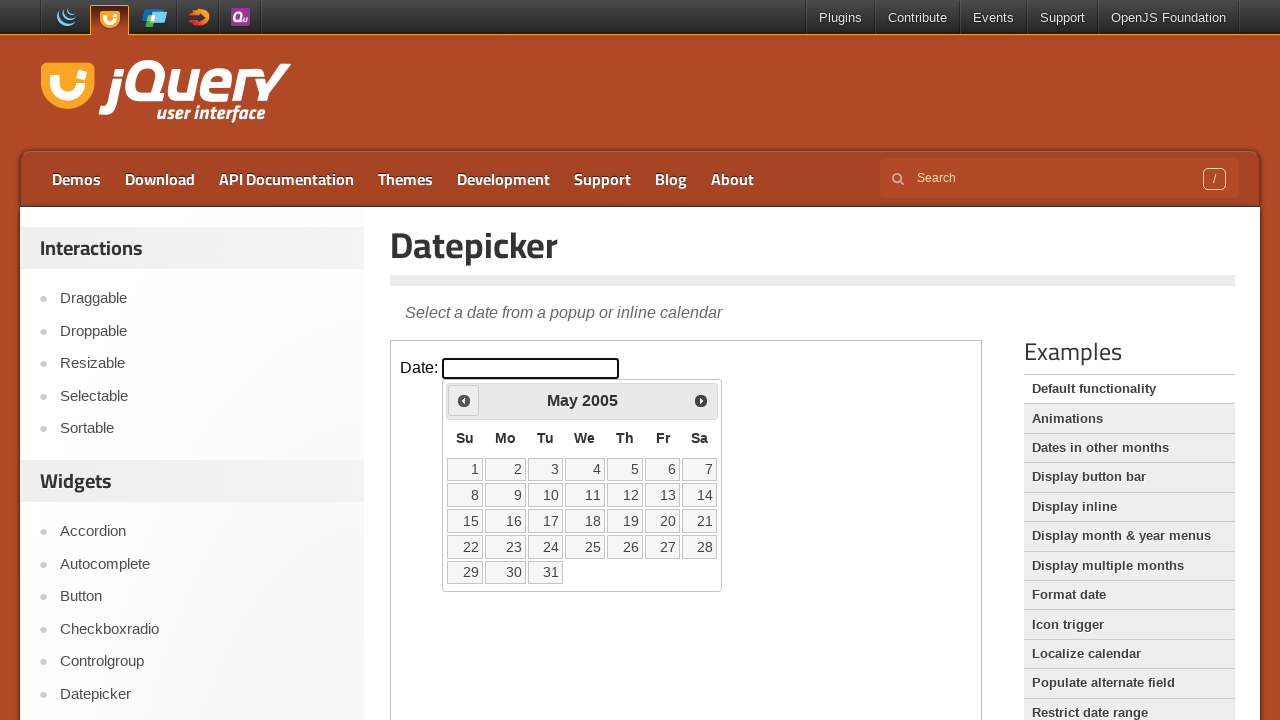

Retrieved current date picker state: May 2005
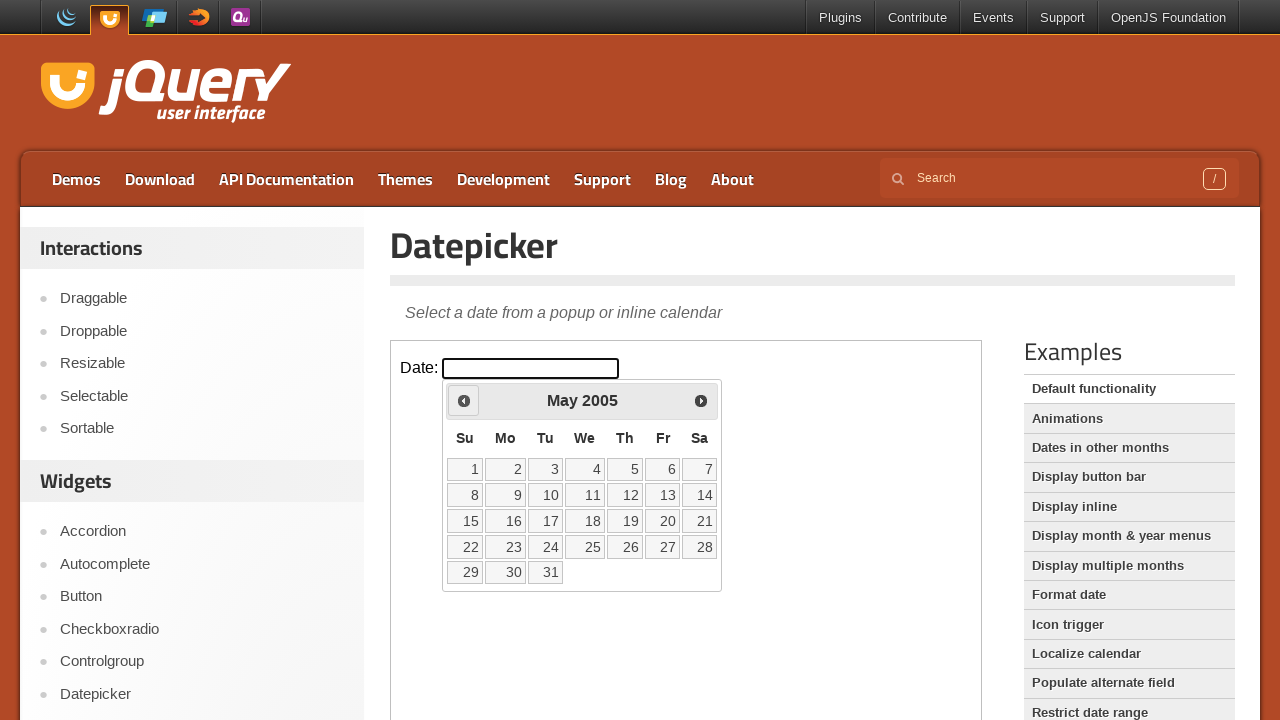

Clicked previous month button to navigate towards May 1999 at (464, 400) on iframe >> nth=0 >> internal:control=enter-frame >> .ui-icon.ui-icon-circle-trian
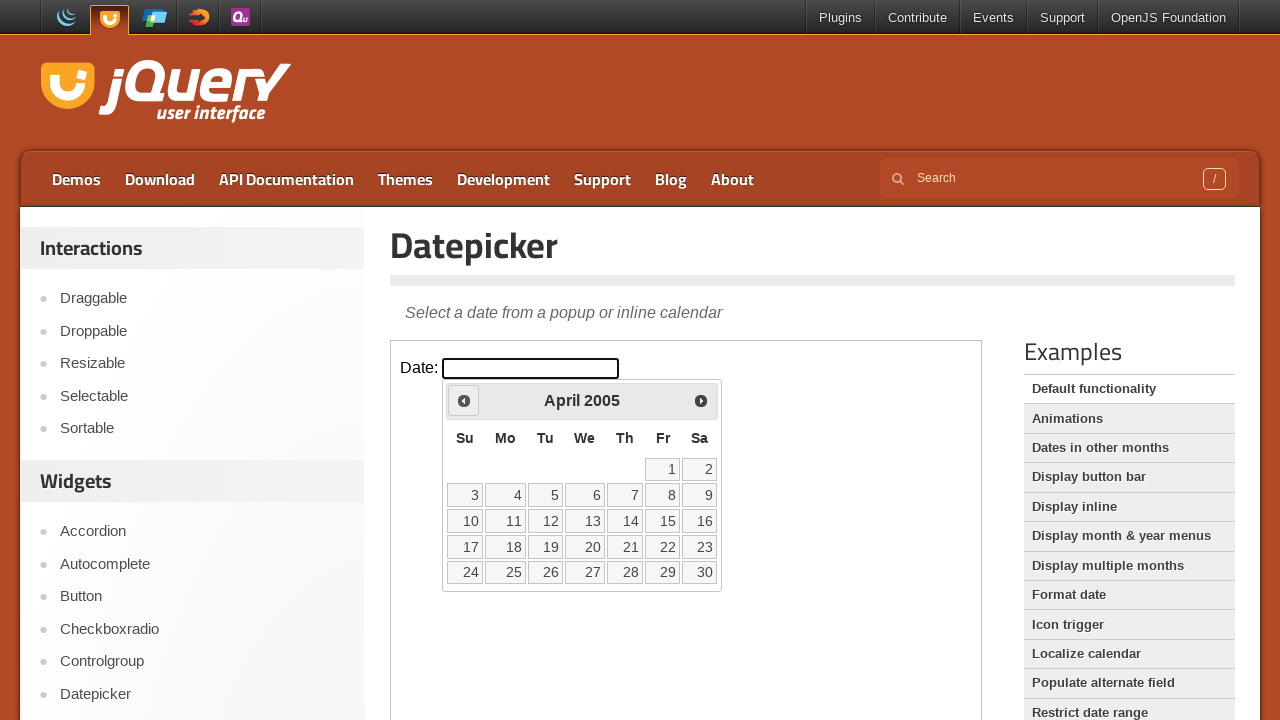

Retrieved current date picker state: April 2005
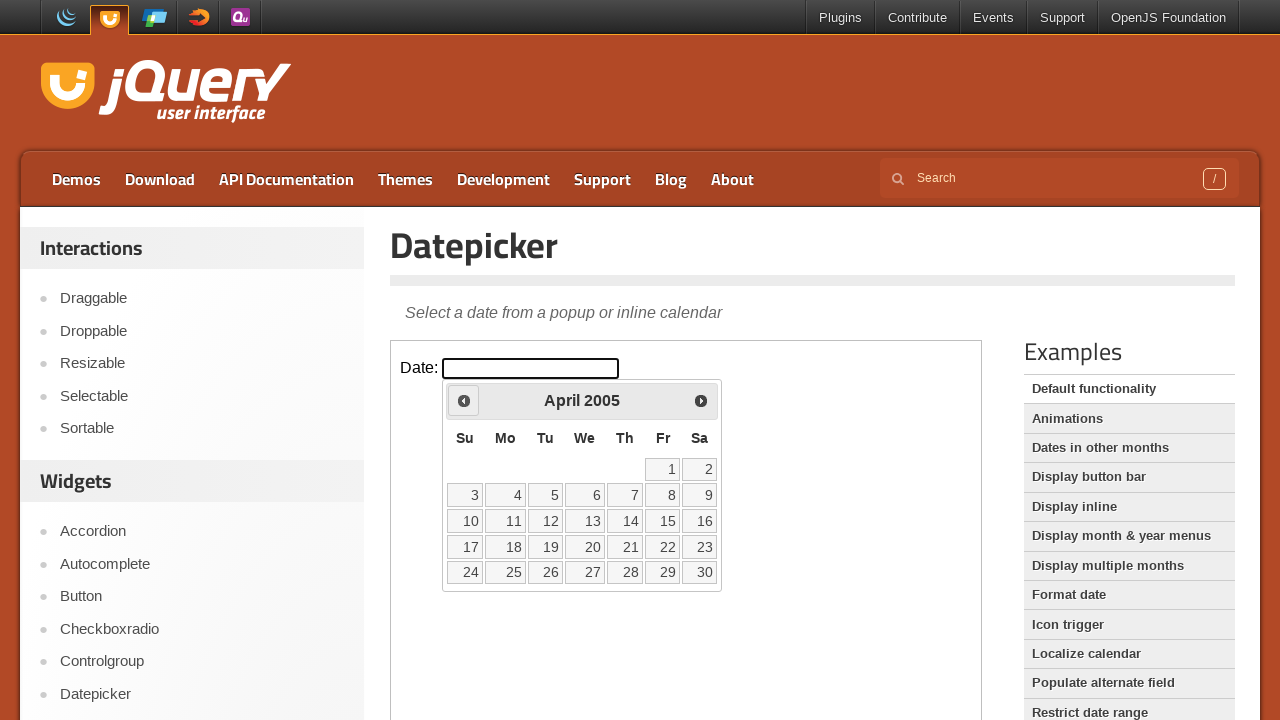

Clicked previous month button to navigate towards May 1999 at (464, 400) on iframe >> nth=0 >> internal:control=enter-frame >> .ui-icon.ui-icon-circle-trian
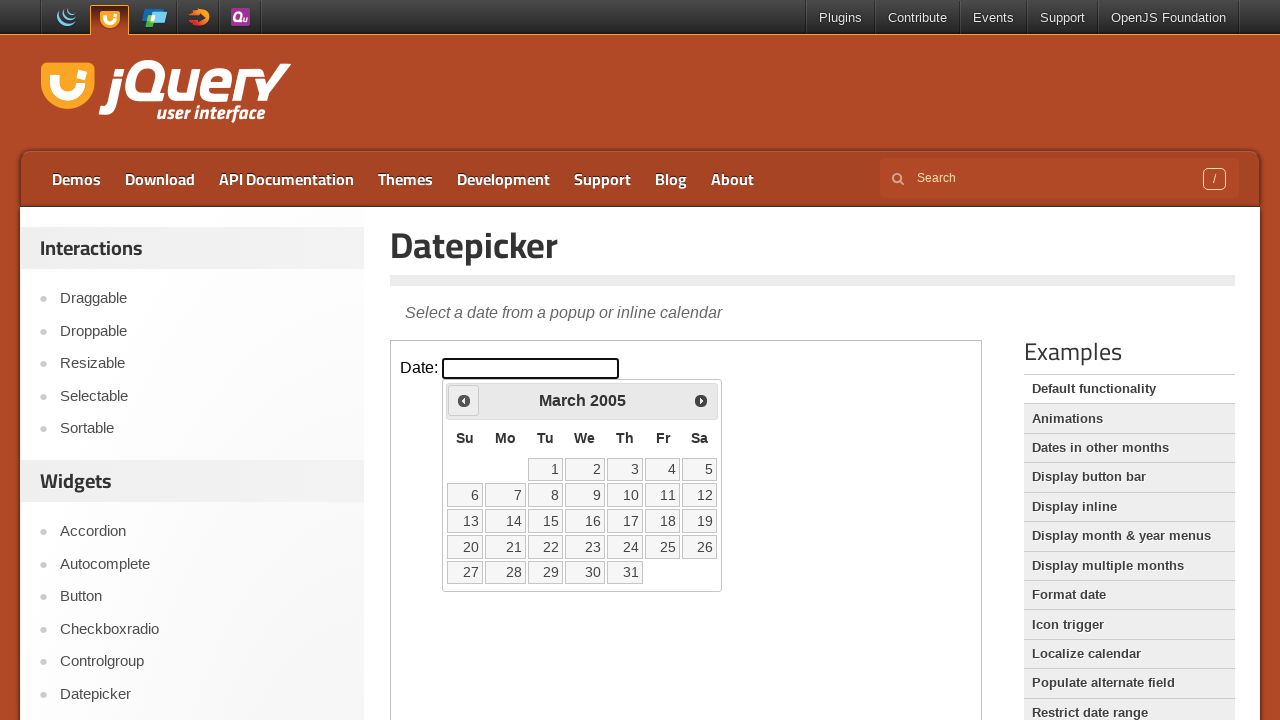

Retrieved current date picker state: March 2005
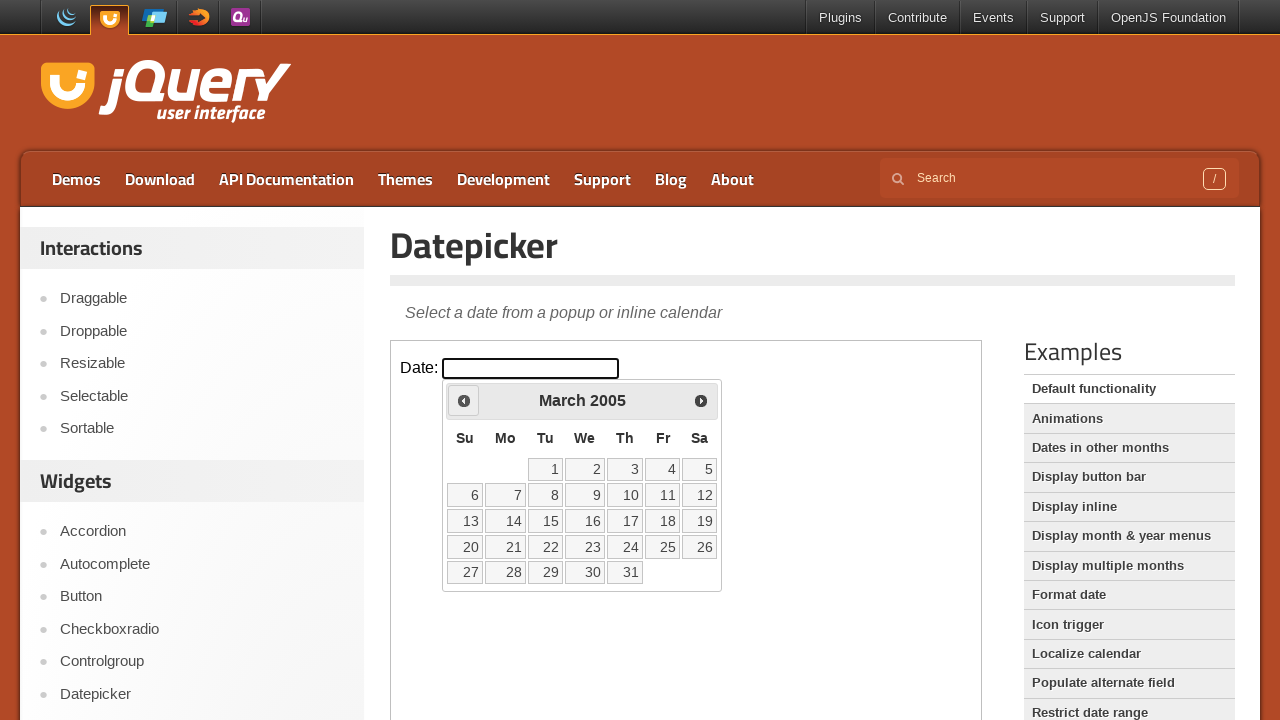

Clicked previous month button to navigate towards May 1999 at (464, 400) on iframe >> nth=0 >> internal:control=enter-frame >> .ui-icon.ui-icon-circle-trian
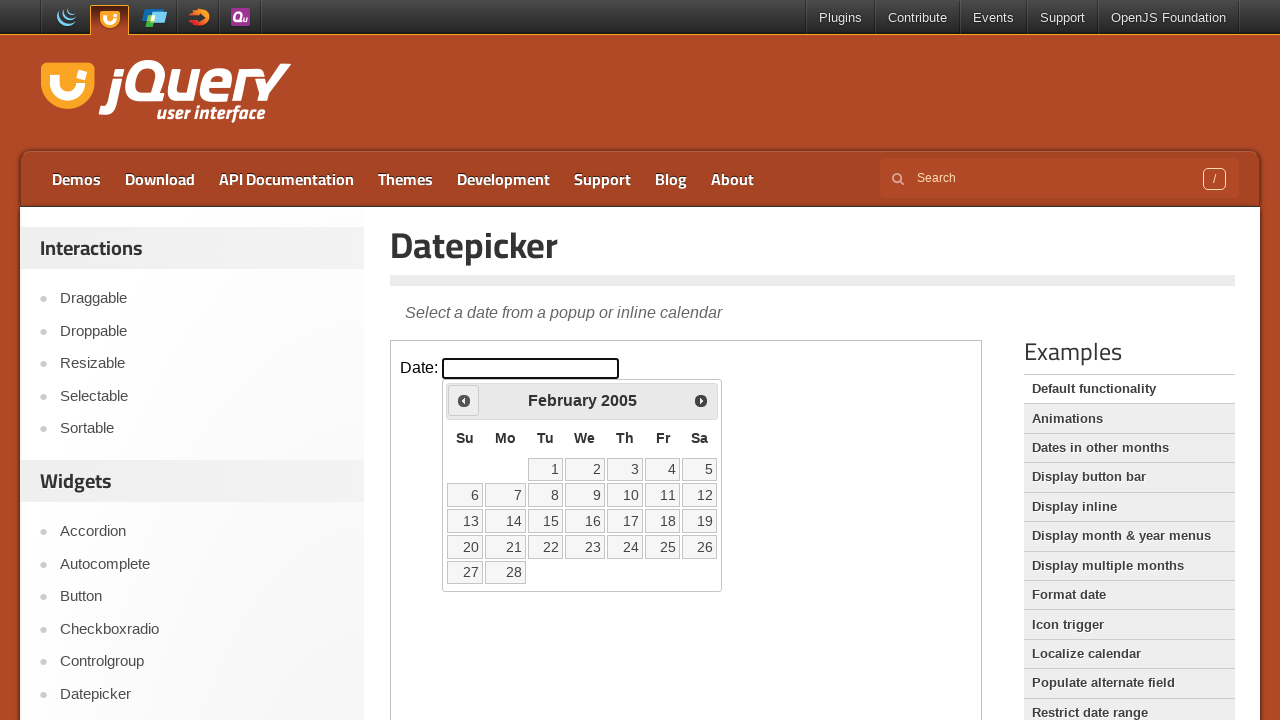

Retrieved current date picker state: February 2005
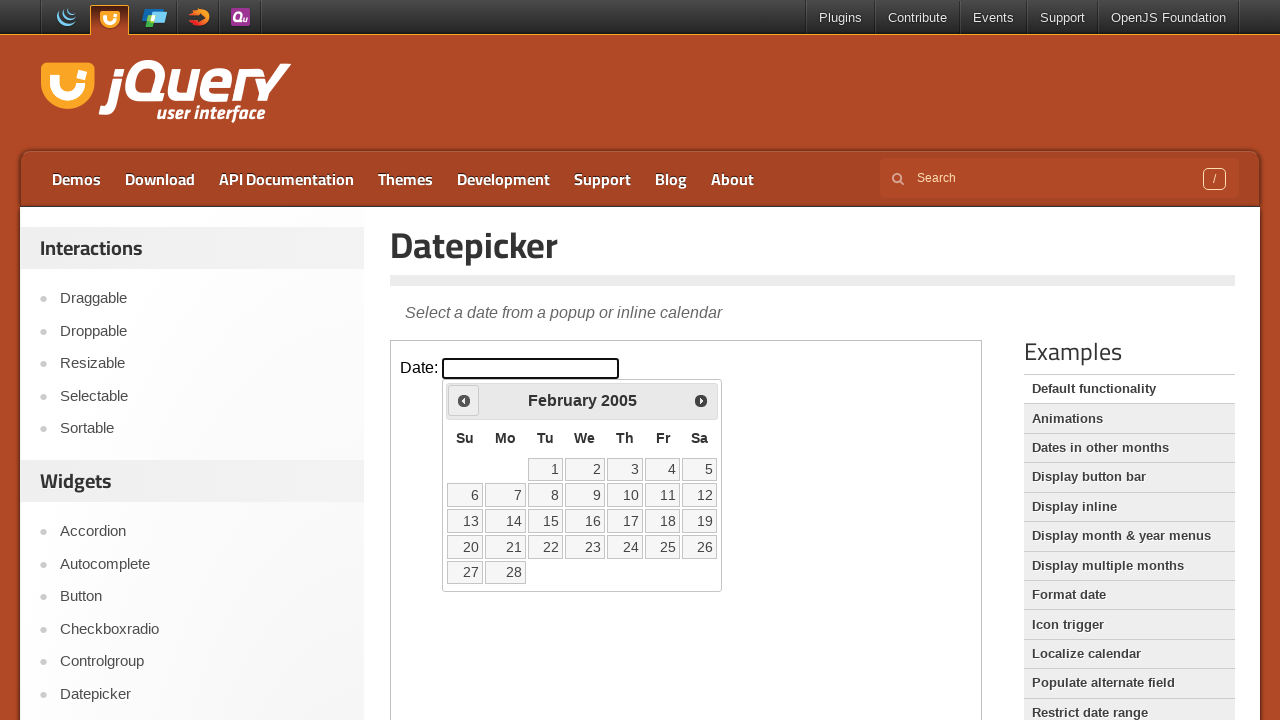

Clicked previous month button to navigate towards May 1999 at (464, 400) on iframe >> nth=0 >> internal:control=enter-frame >> .ui-icon.ui-icon-circle-trian
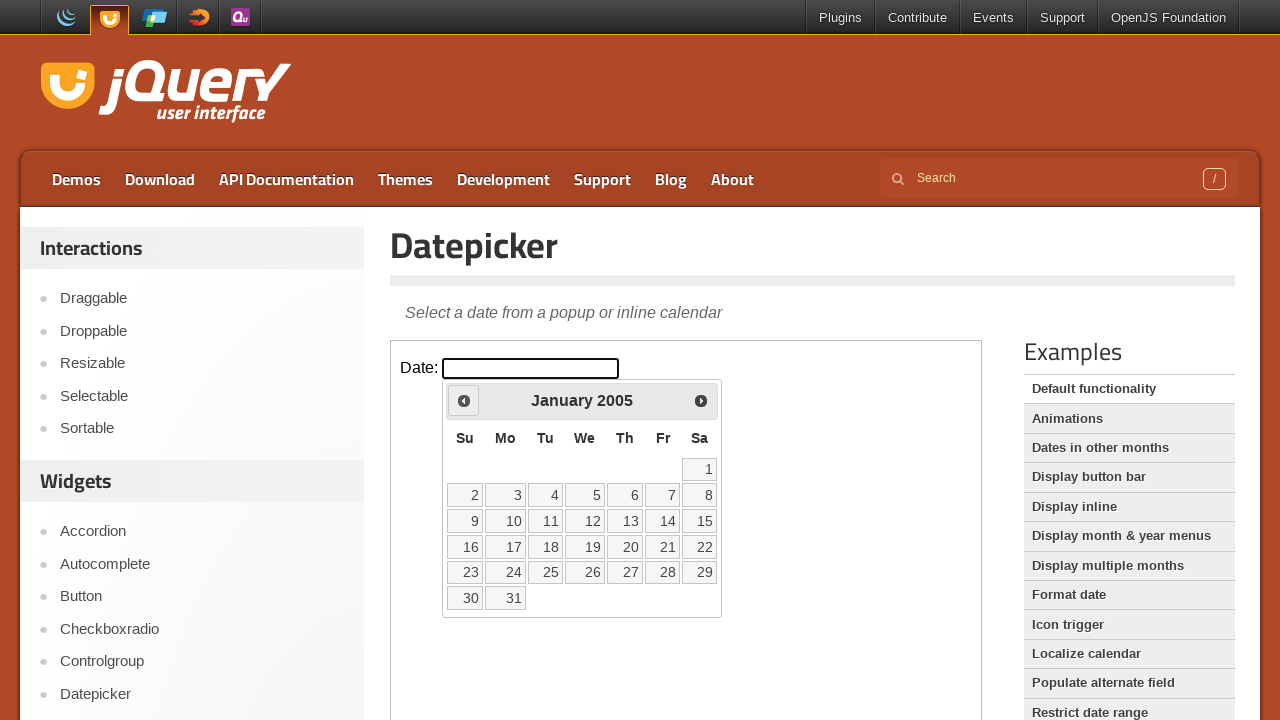

Retrieved current date picker state: January 2005
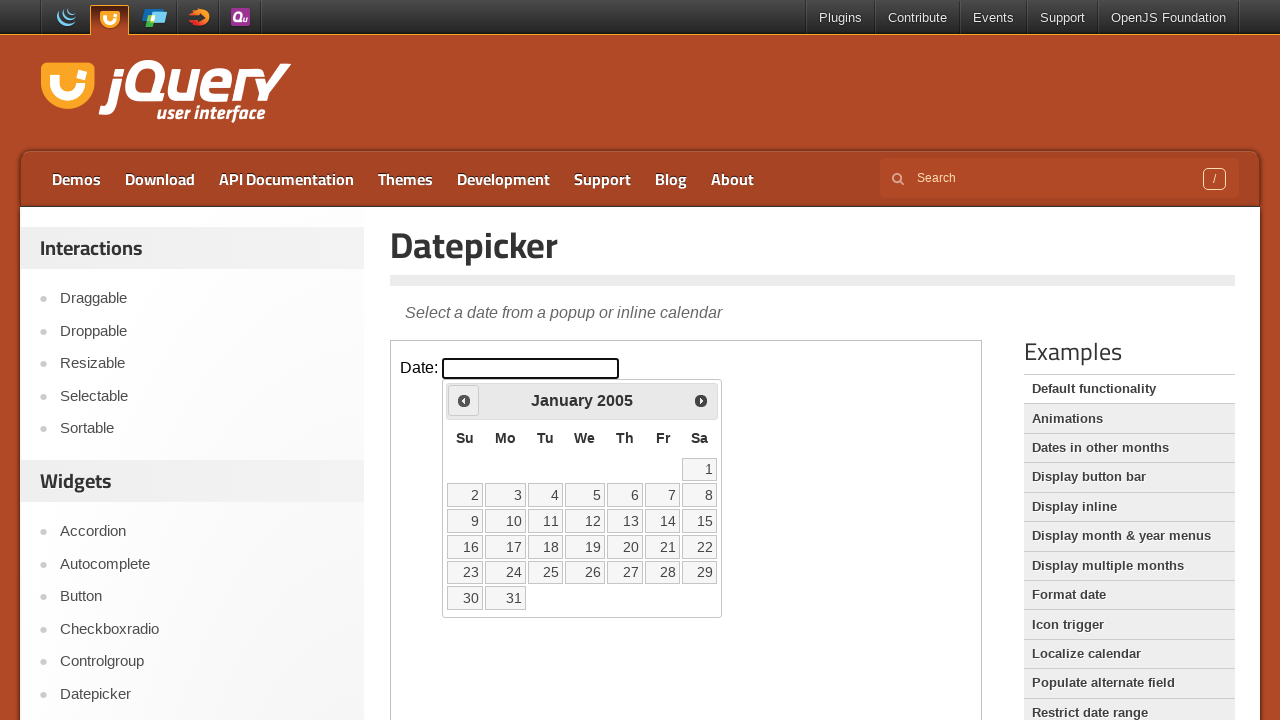

Clicked previous month button to navigate towards May 1999 at (464, 400) on iframe >> nth=0 >> internal:control=enter-frame >> .ui-icon.ui-icon-circle-trian
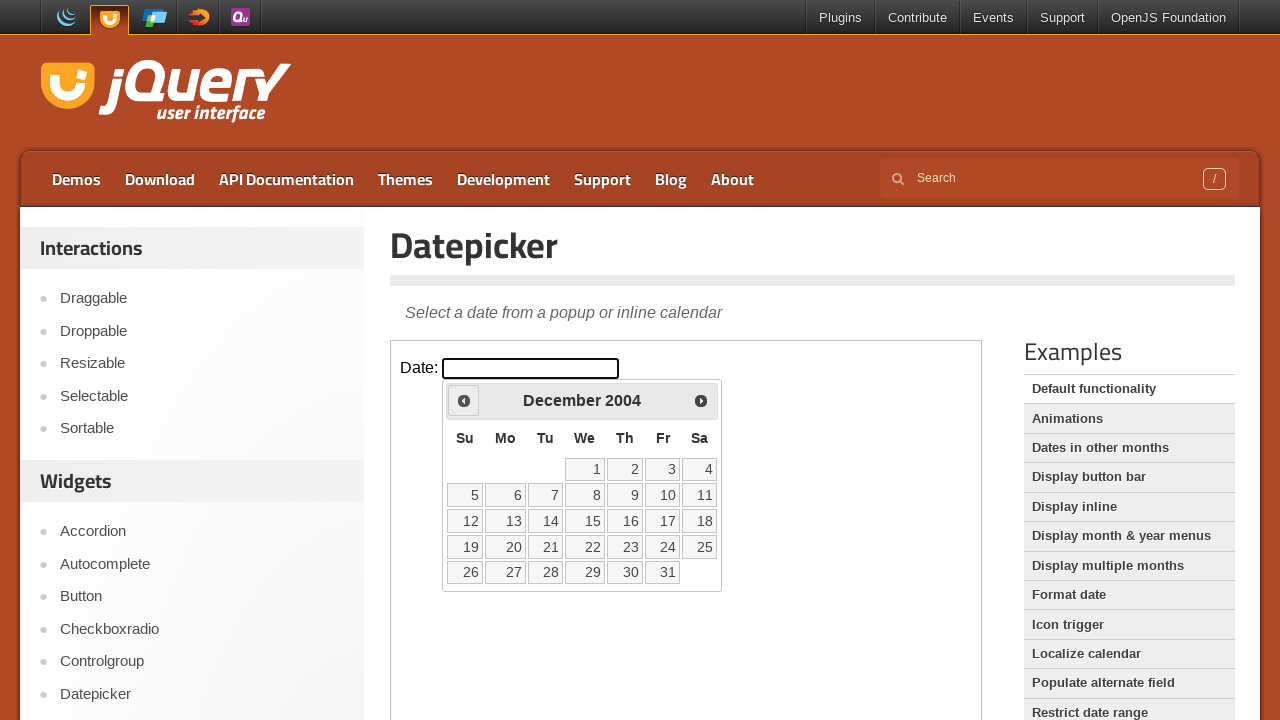

Retrieved current date picker state: December 2004
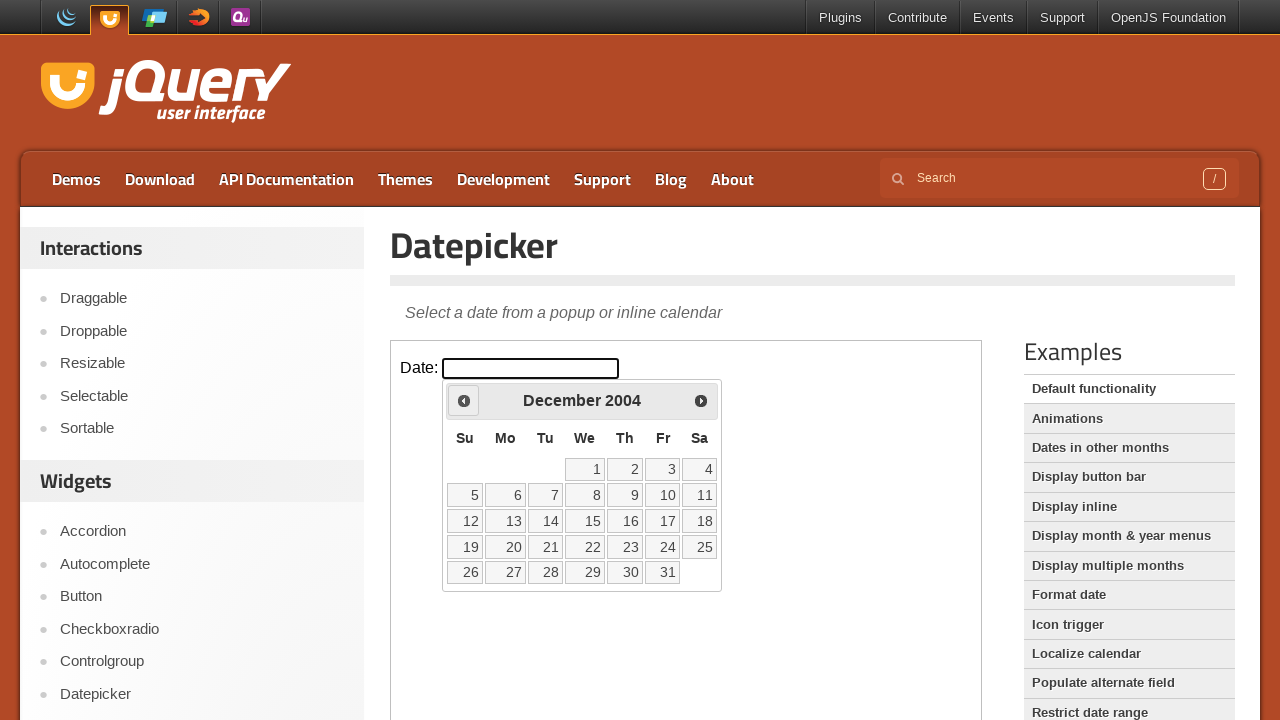

Clicked previous month button to navigate towards May 1999 at (464, 400) on iframe >> nth=0 >> internal:control=enter-frame >> .ui-icon.ui-icon-circle-trian
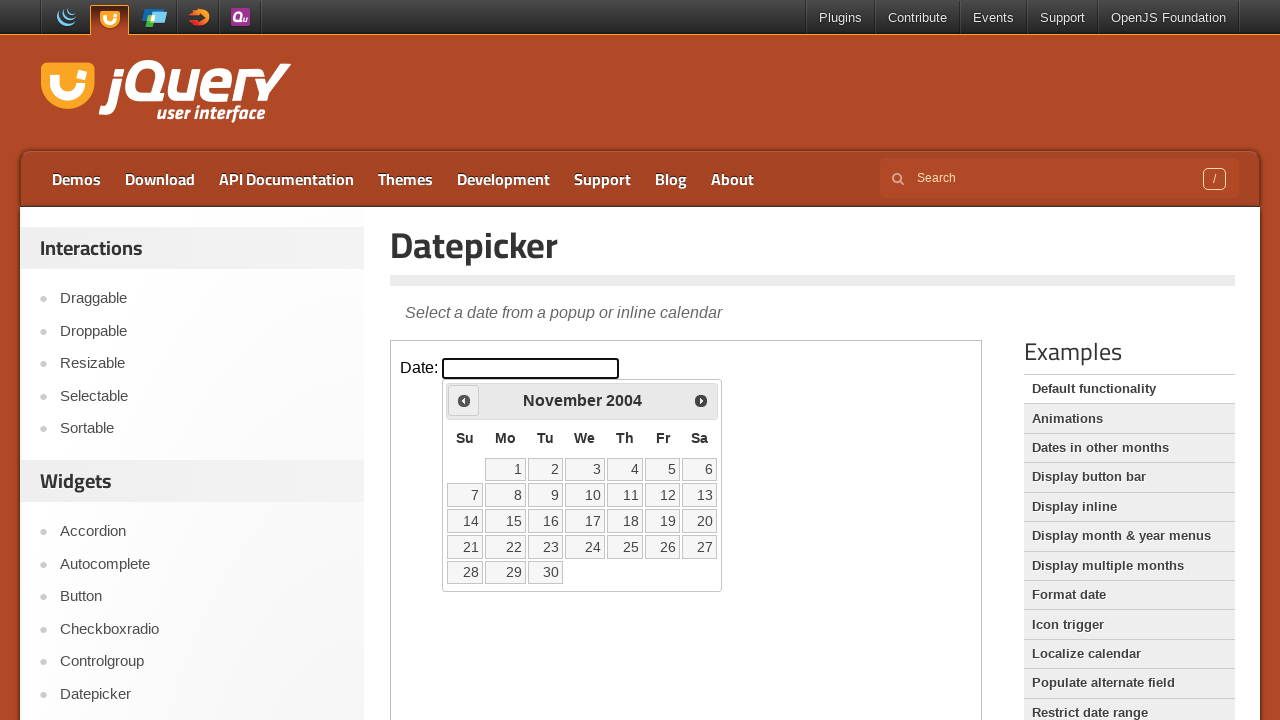

Retrieved current date picker state: November 2004
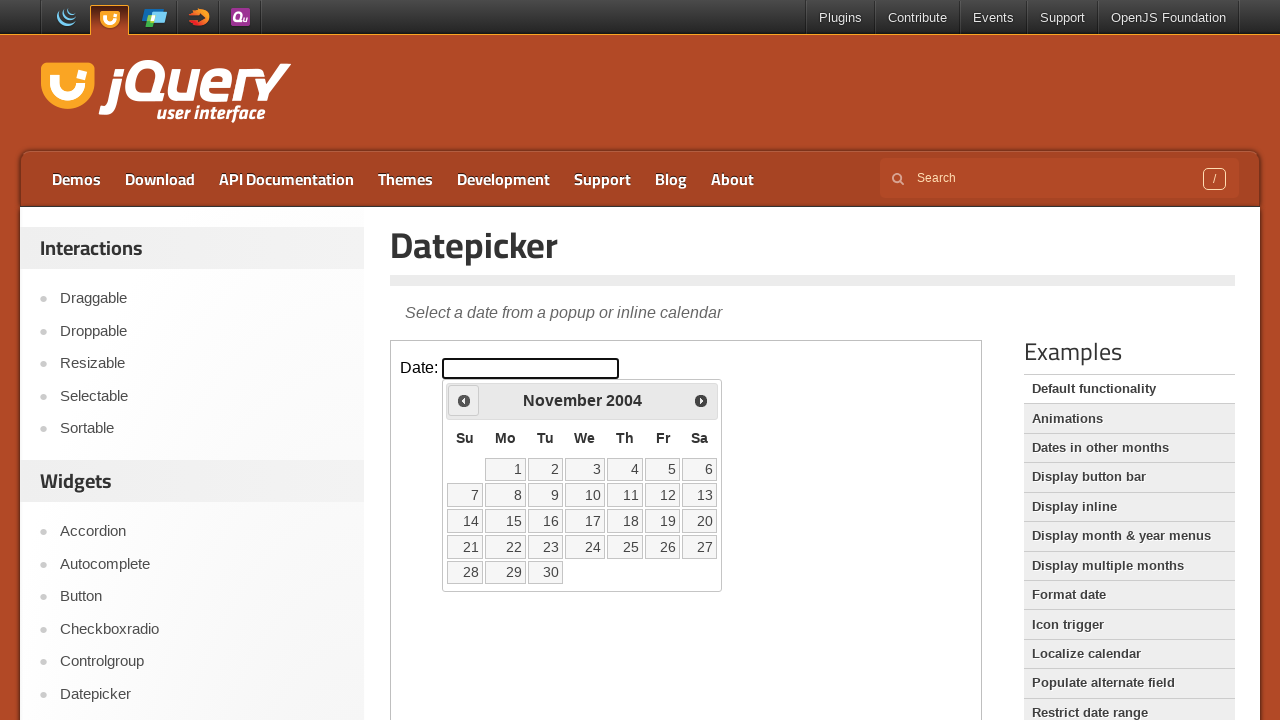

Clicked previous month button to navigate towards May 1999 at (464, 400) on iframe >> nth=0 >> internal:control=enter-frame >> .ui-icon.ui-icon-circle-trian
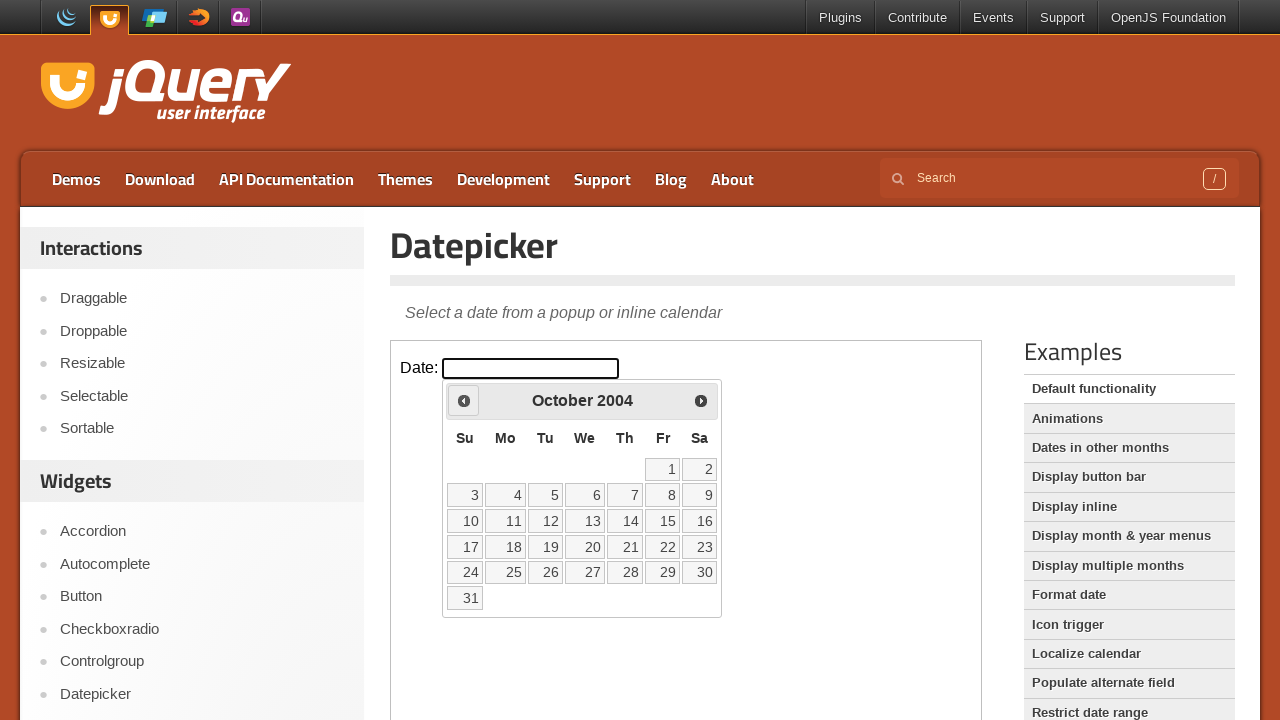

Retrieved current date picker state: October 2004
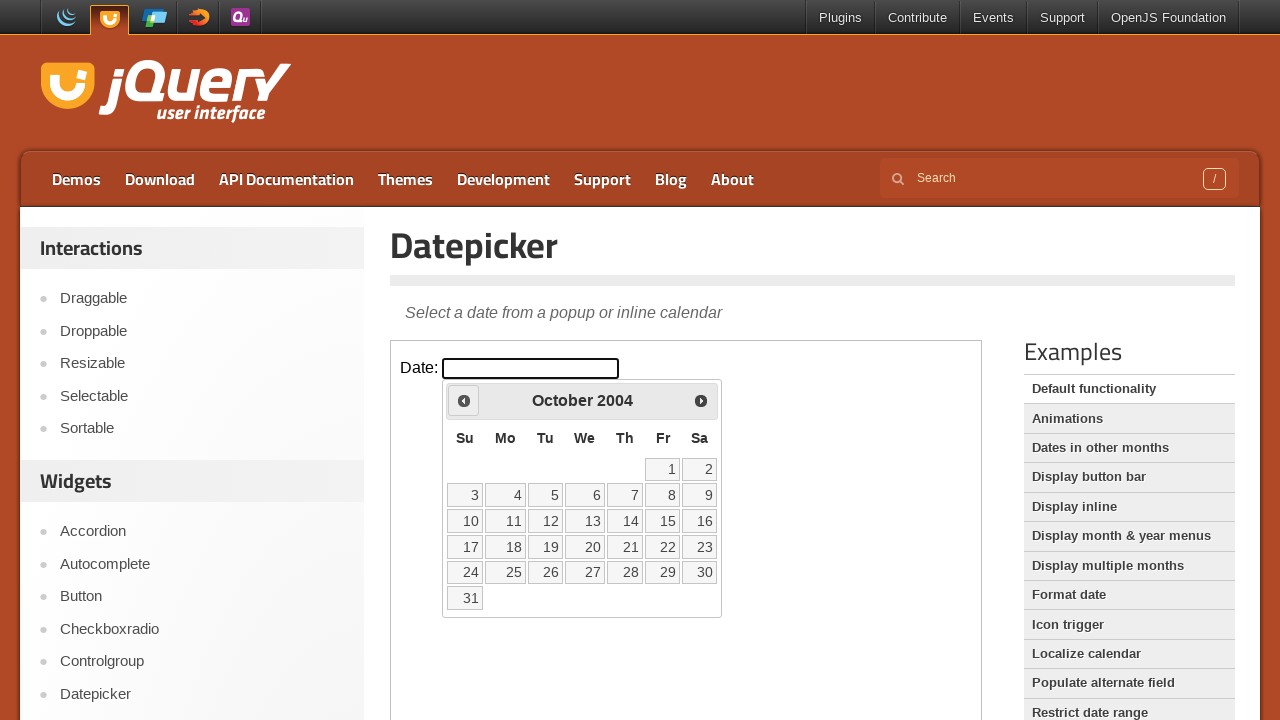

Clicked previous month button to navigate towards May 1999 at (464, 400) on iframe >> nth=0 >> internal:control=enter-frame >> .ui-icon.ui-icon-circle-trian
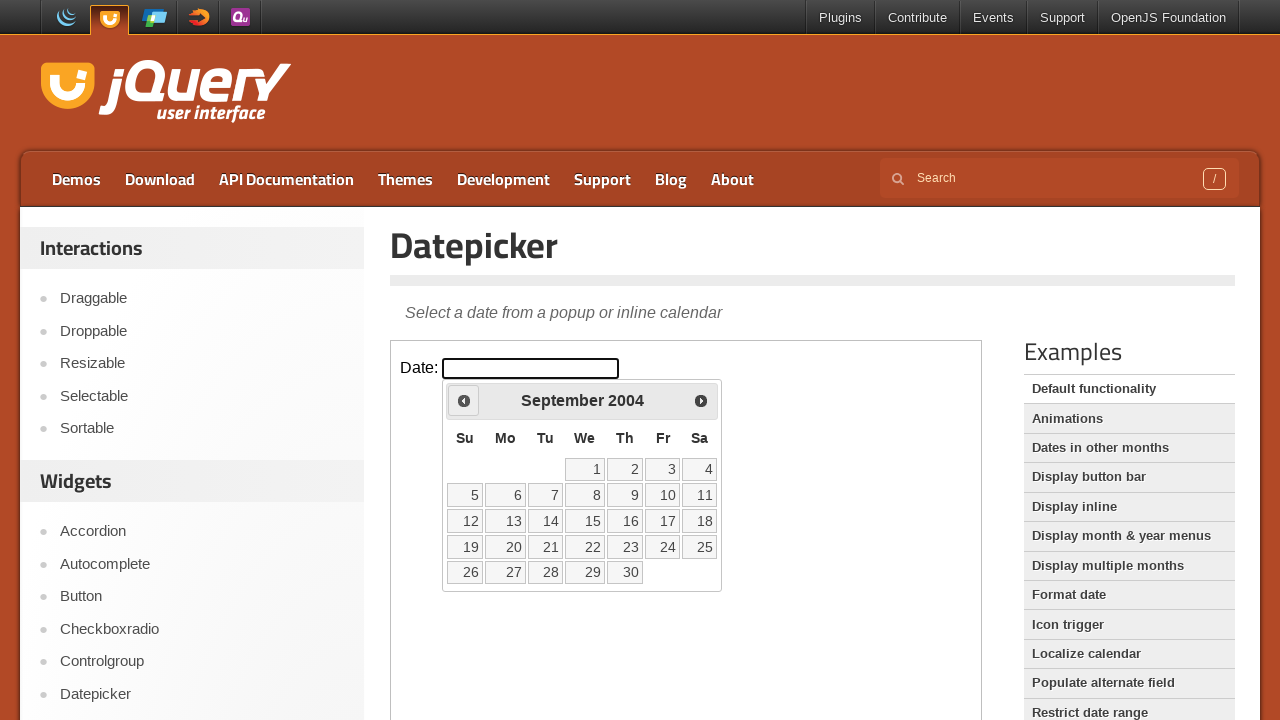

Retrieved current date picker state: September 2004
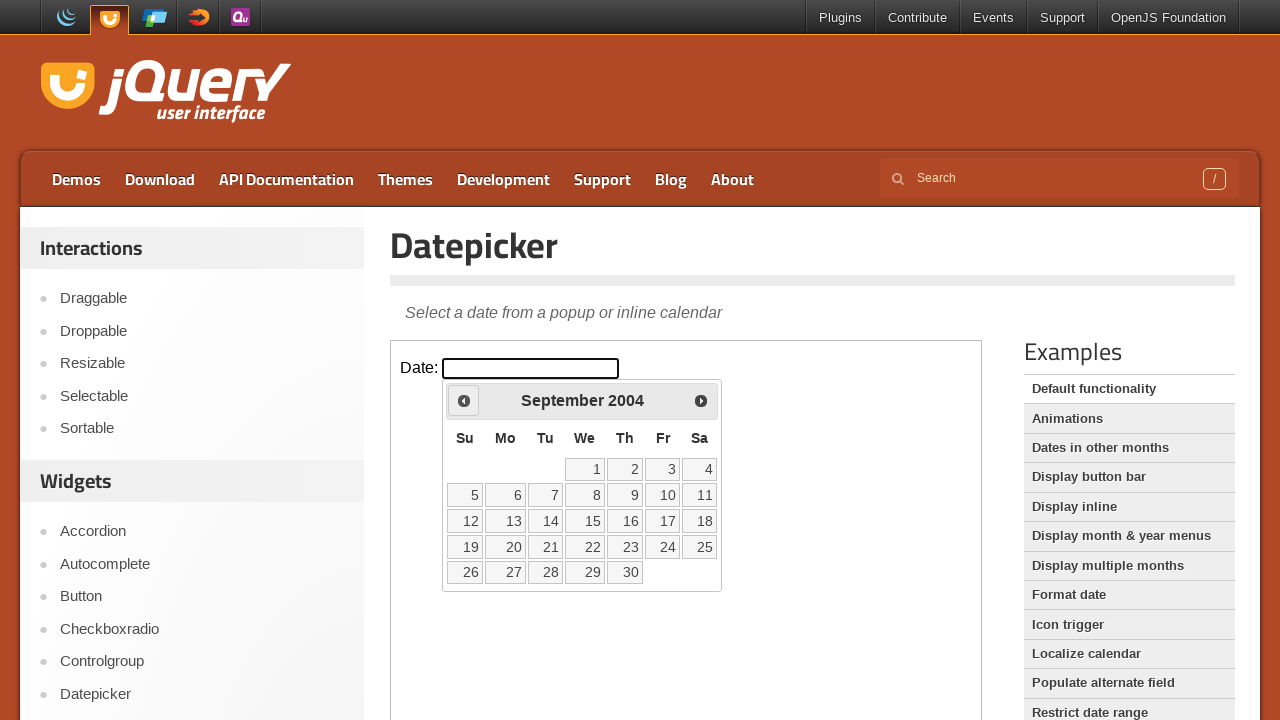

Clicked previous month button to navigate towards May 1999 at (464, 400) on iframe >> nth=0 >> internal:control=enter-frame >> .ui-icon.ui-icon-circle-trian
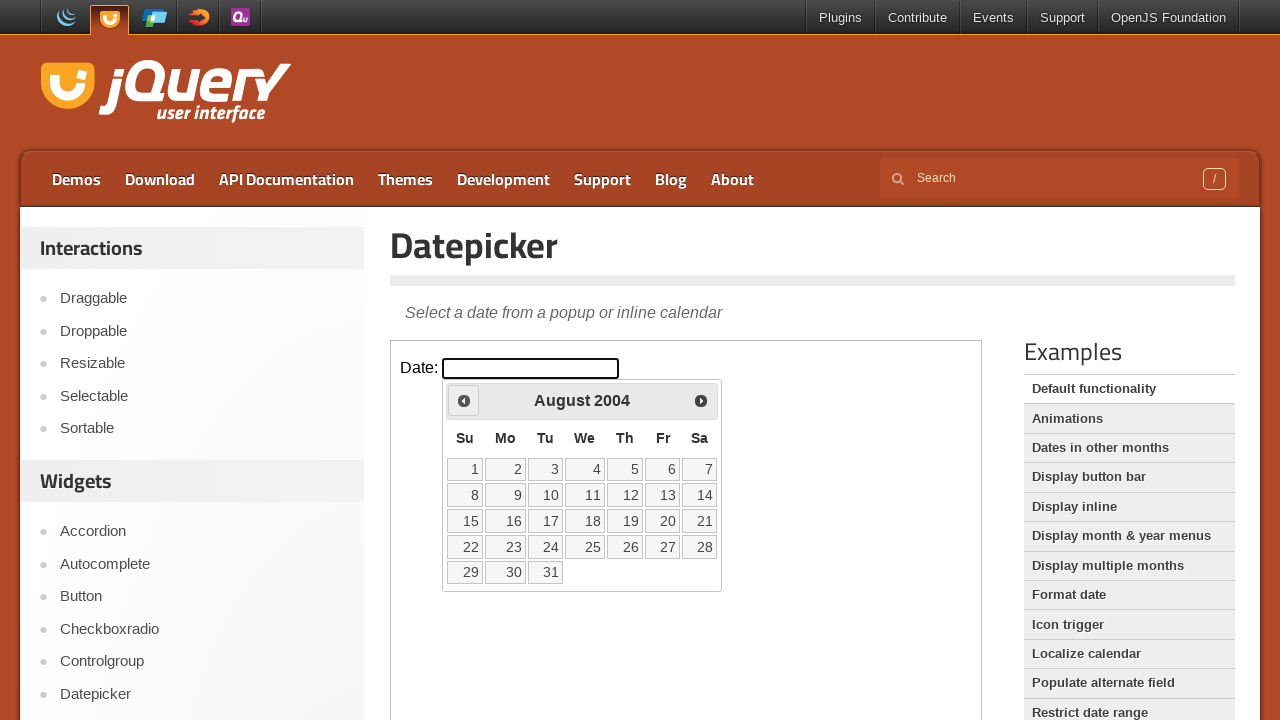

Retrieved current date picker state: August 2004
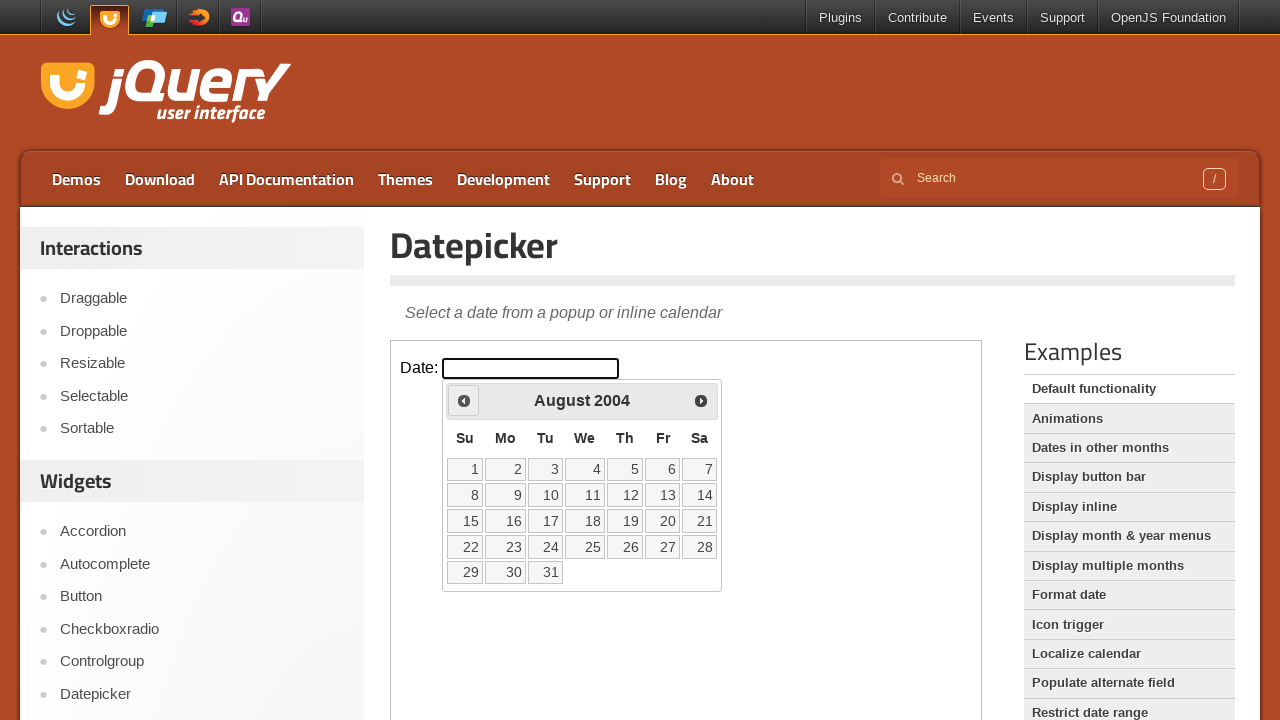

Clicked previous month button to navigate towards May 1999 at (464, 400) on iframe >> nth=0 >> internal:control=enter-frame >> .ui-icon.ui-icon-circle-trian
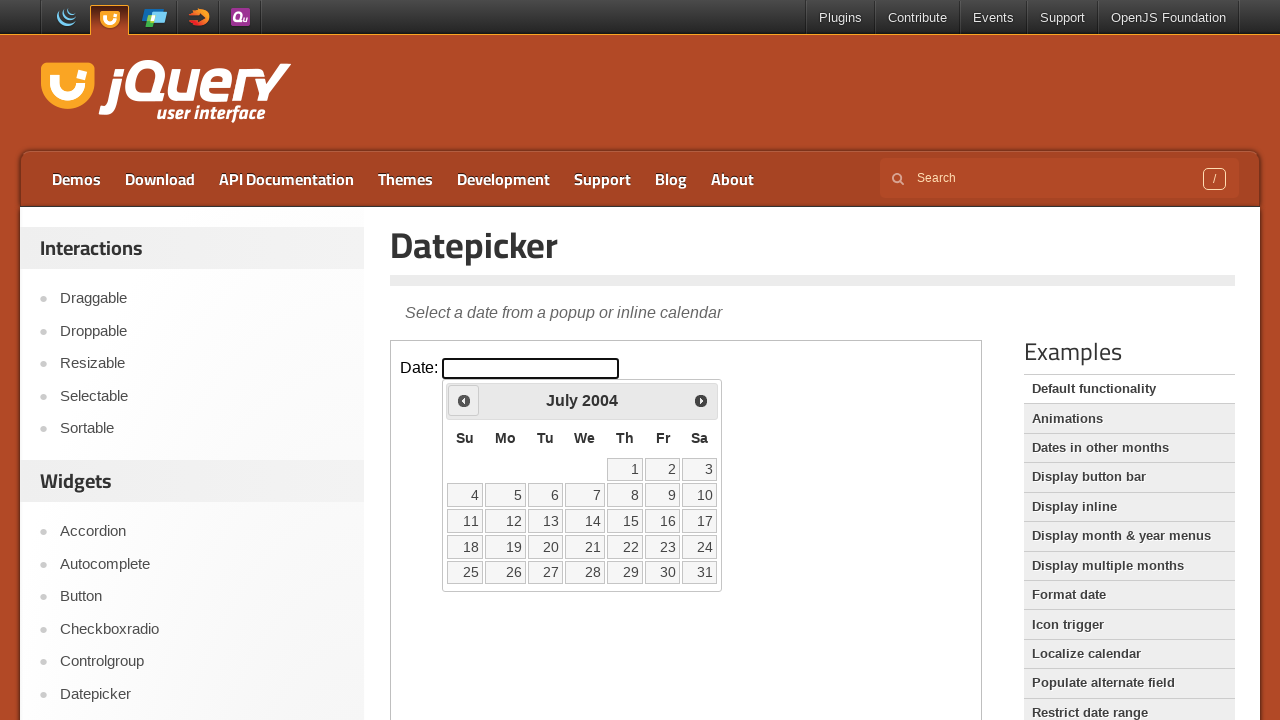

Retrieved current date picker state: July 2004
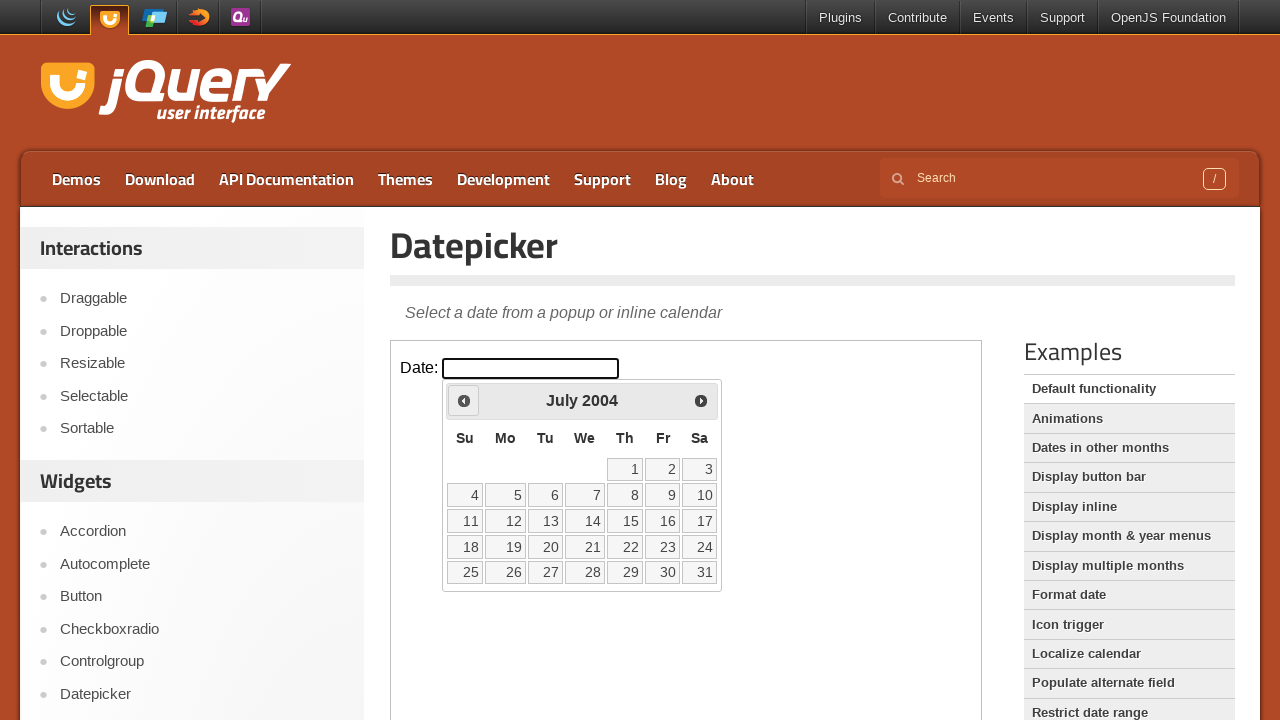

Clicked previous month button to navigate towards May 1999 at (464, 400) on iframe >> nth=0 >> internal:control=enter-frame >> .ui-icon.ui-icon-circle-trian
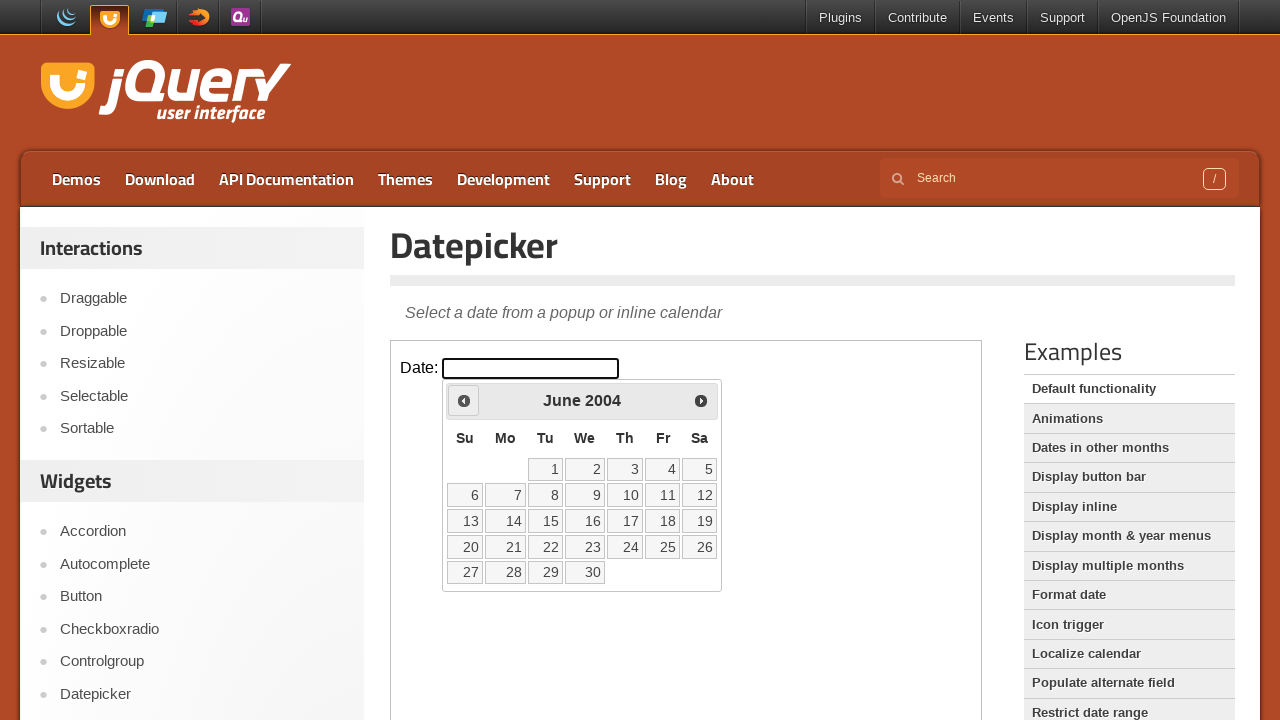

Retrieved current date picker state: June 2004
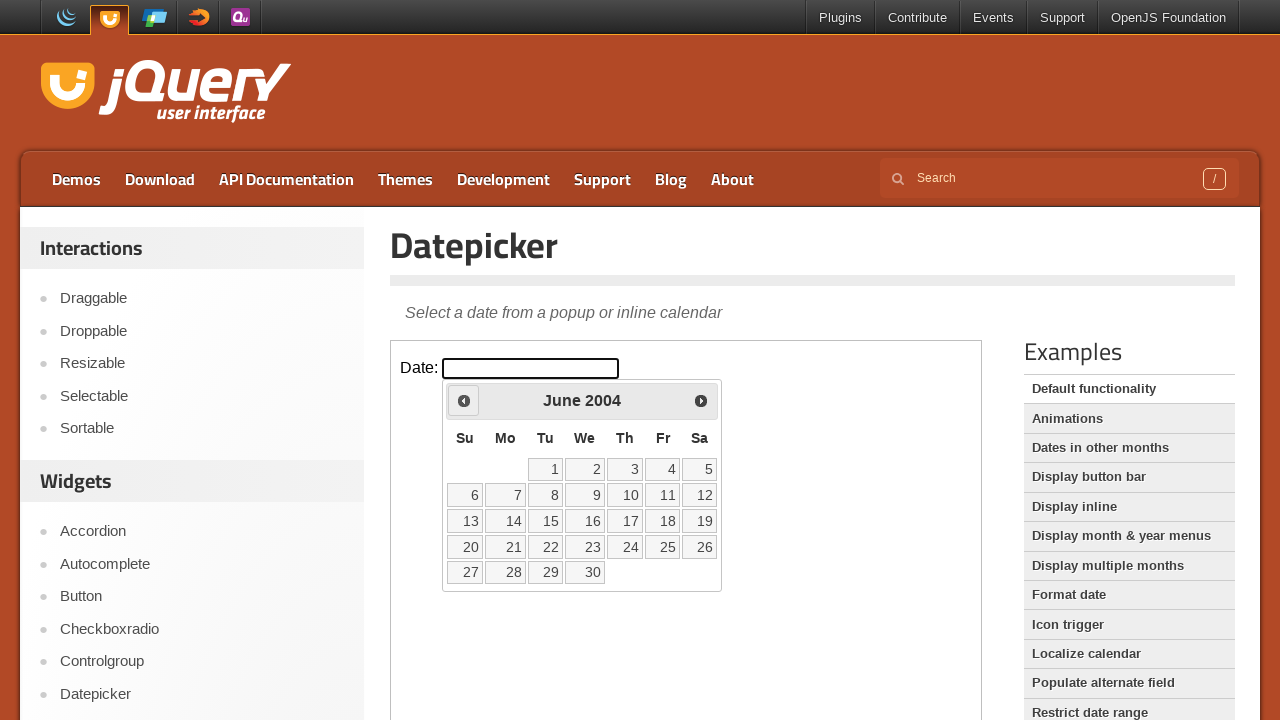

Clicked previous month button to navigate towards May 1999 at (464, 400) on iframe >> nth=0 >> internal:control=enter-frame >> .ui-icon.ui-icon-circle-trian
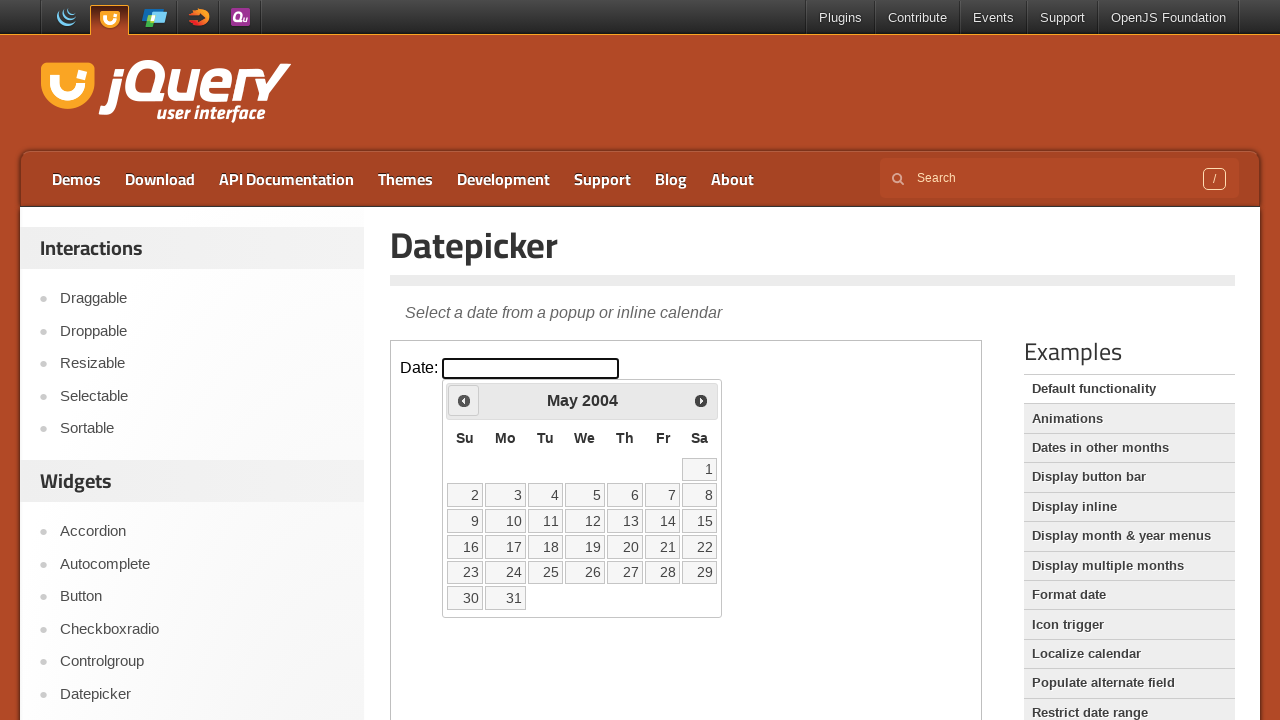

Retrieved current date picker state: May 2004
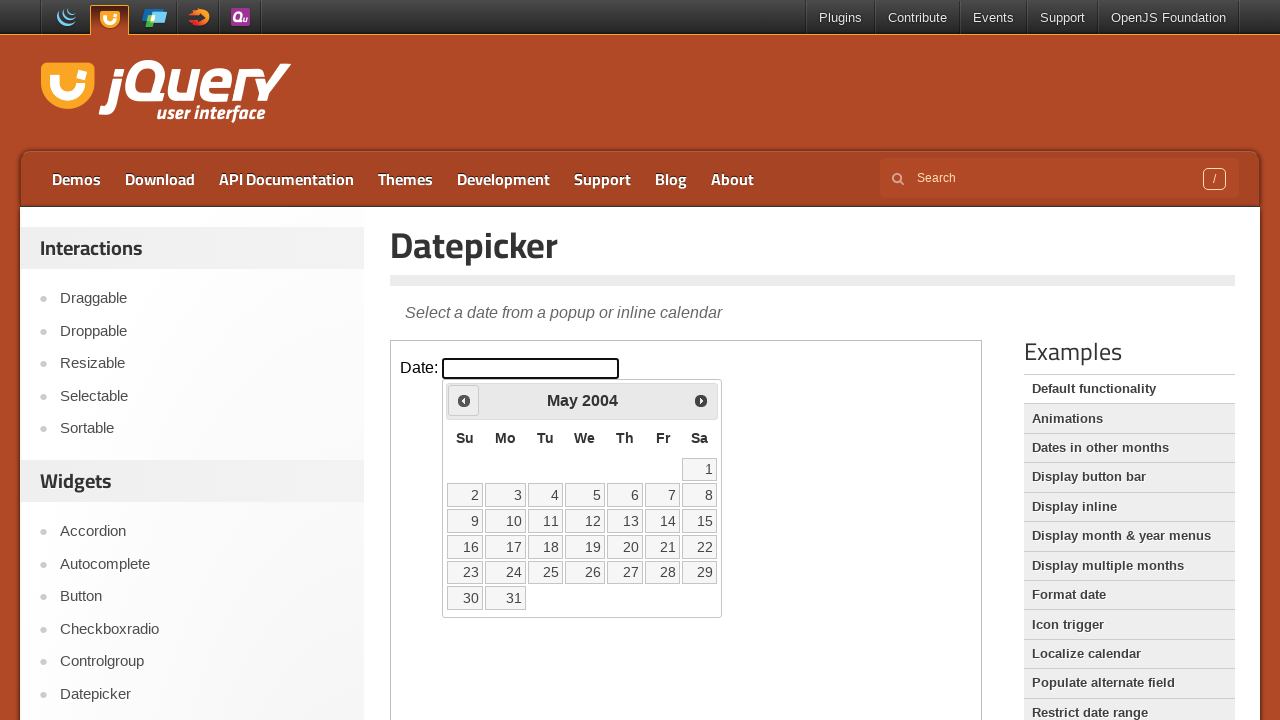

Clicked previous month button to navigate towards May 1999 at (464, 400) on iframe >> nth=0 >> internal:control=enter-frame >> .ui-icon.ui-icon-circle-trian
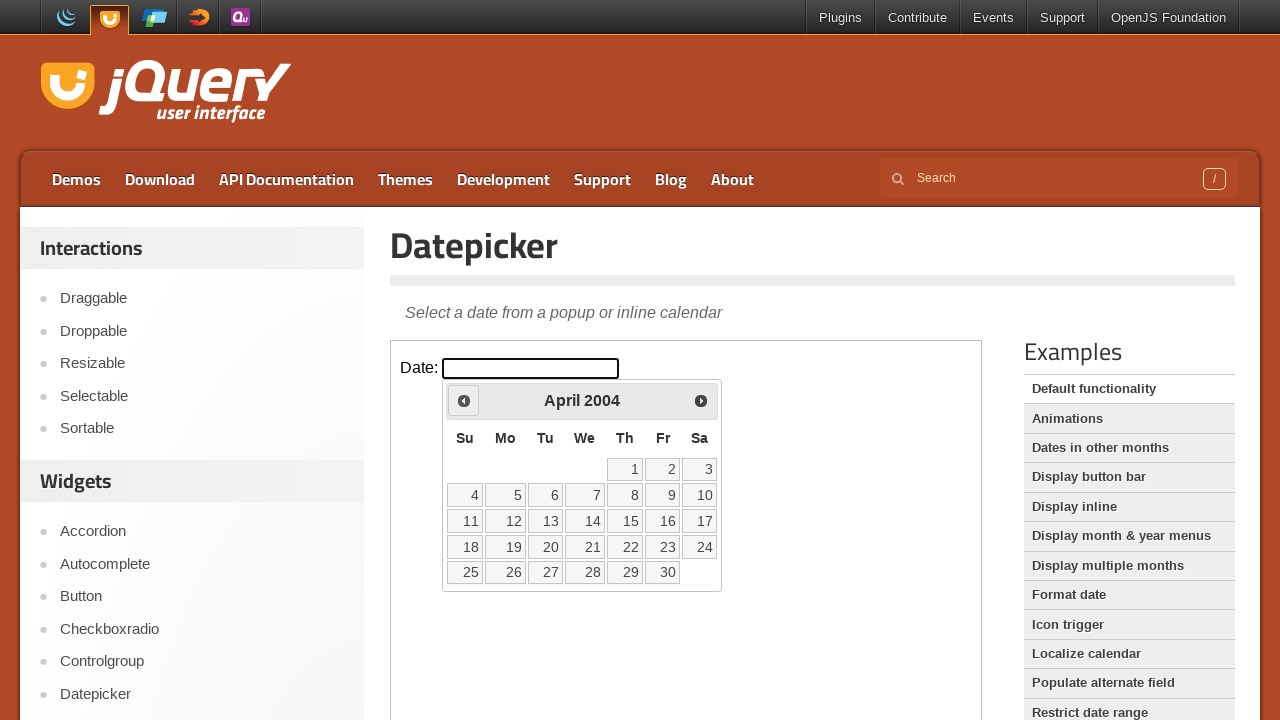

Retrieved current date picker state: April 2004
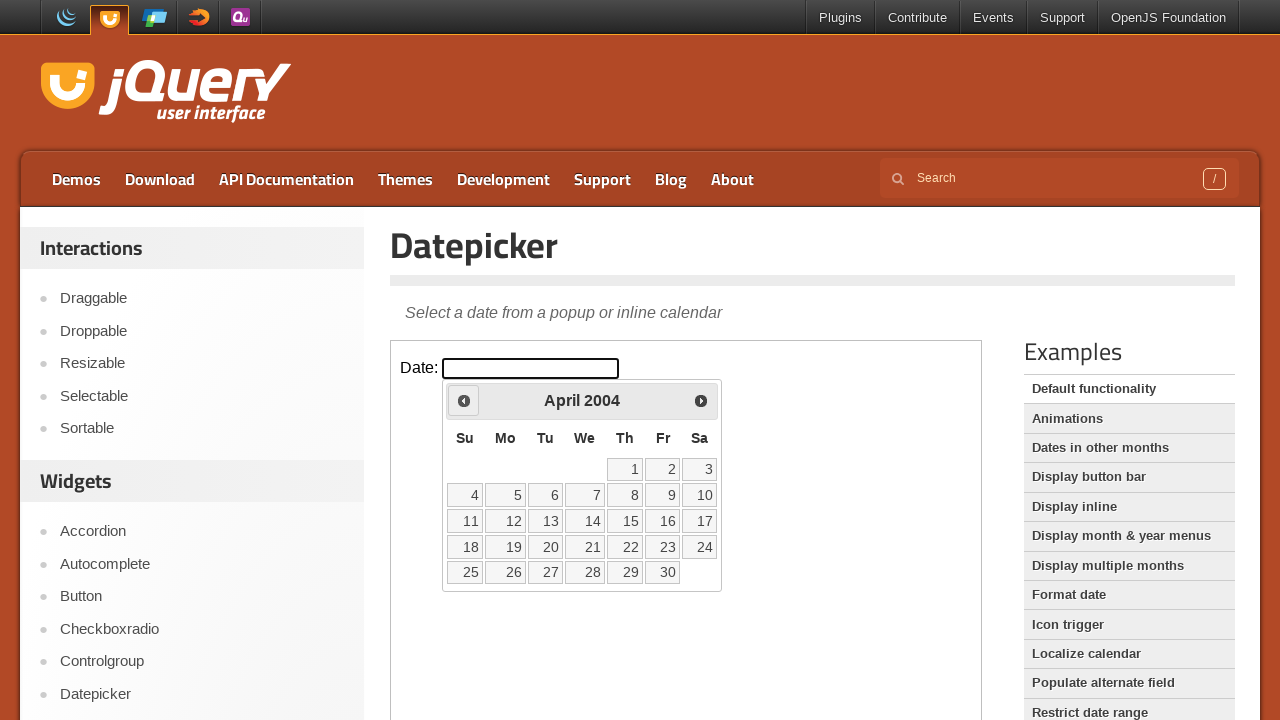

Clicked previous month button to navigate towards May 1999 at (464, 400) on iframe >> nth=0 >> internal:control=enter-frame >> .ui-icon.ui-icon-circle-trian
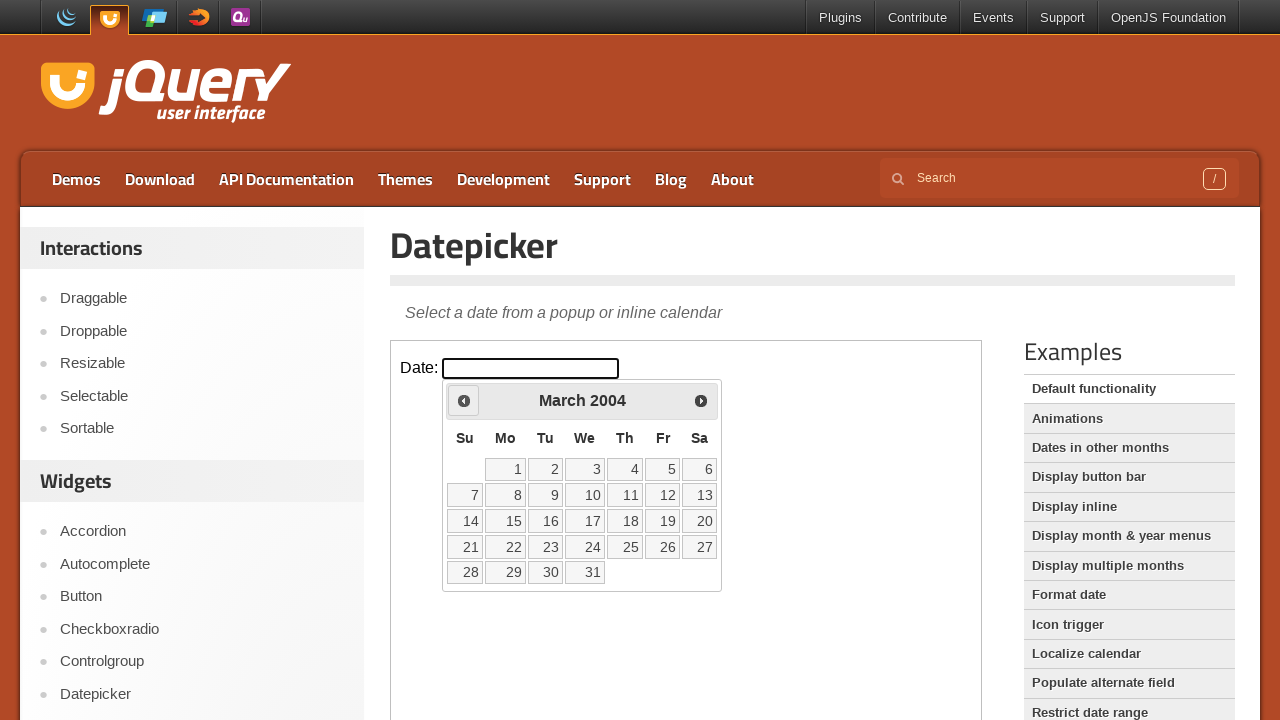

Retrieved current date picker state: March 2004
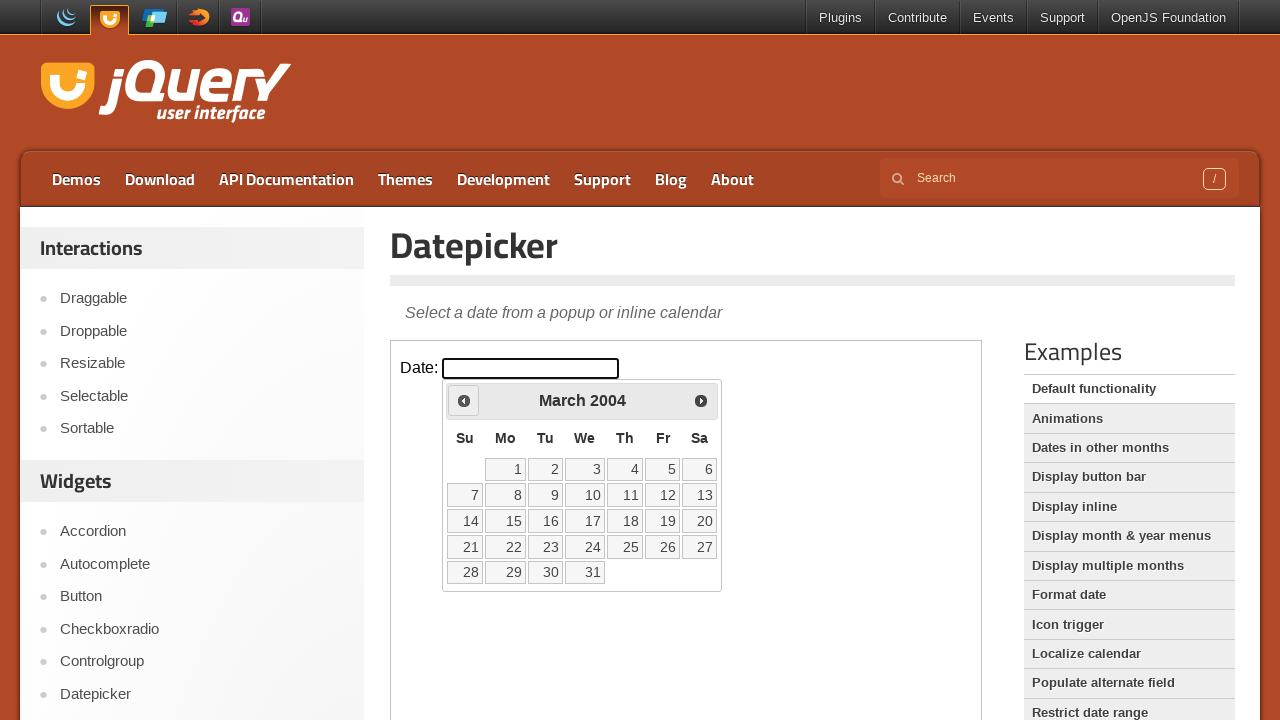

Clicked previous month button to navigate towards May 1999 at (464, 400) on iframe >> nth=0 >> internal:control=enter-frame >> .ui-icon.ui-icon-circle-trian
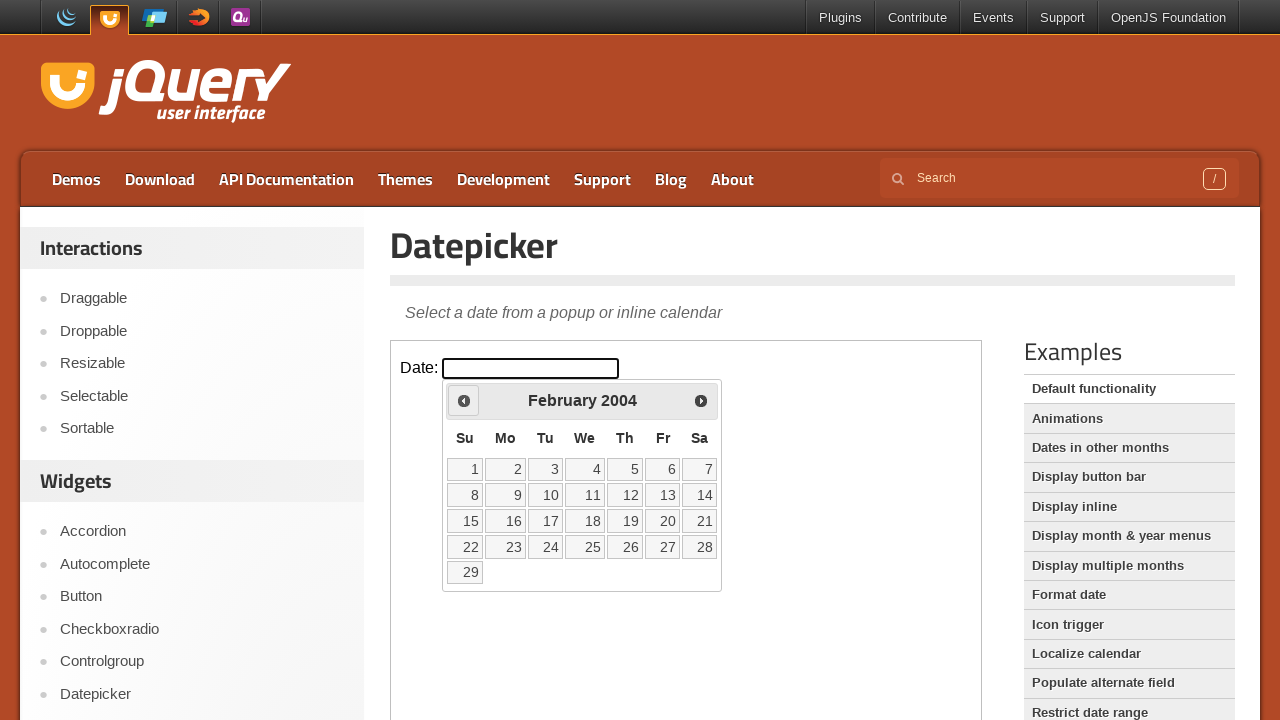

Retrieved current date picker state: February 2004
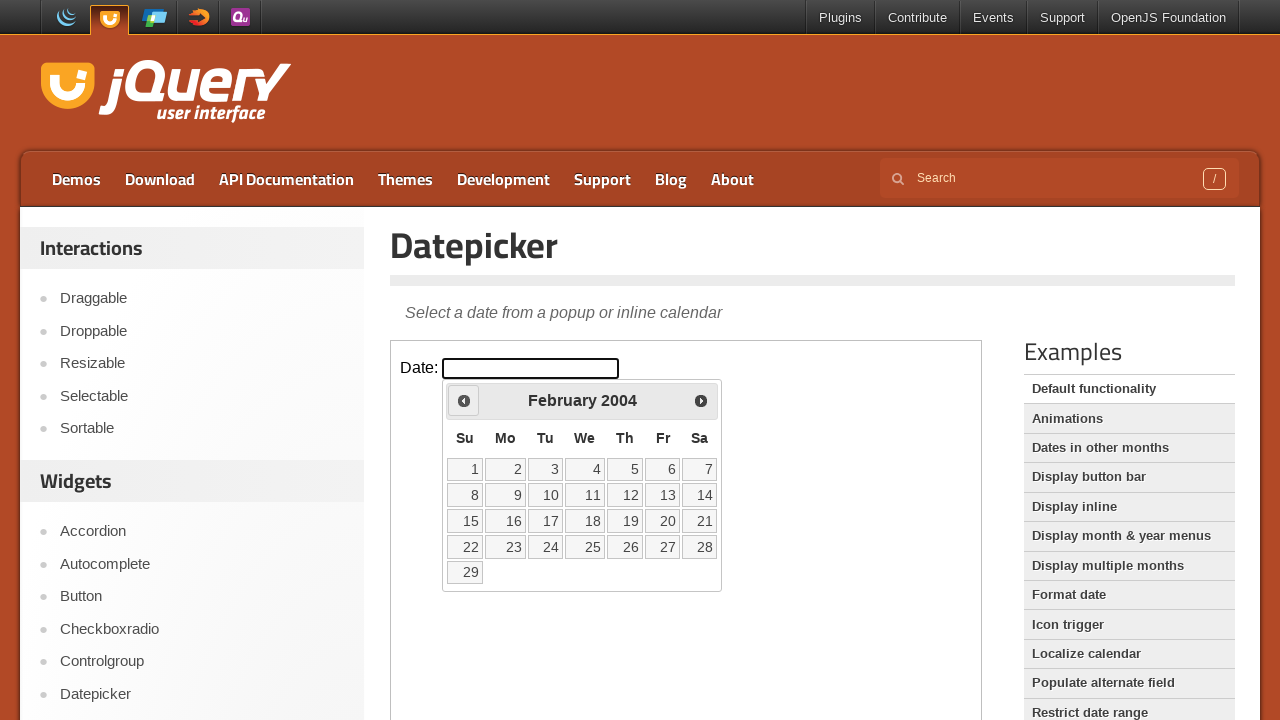

Clicked previous month button to navigate towards May 1999 at (464, 400) on iframe >> nth=0 >> internal:control=enter-frame >> .ui-icon.ui-icon-circle-trian
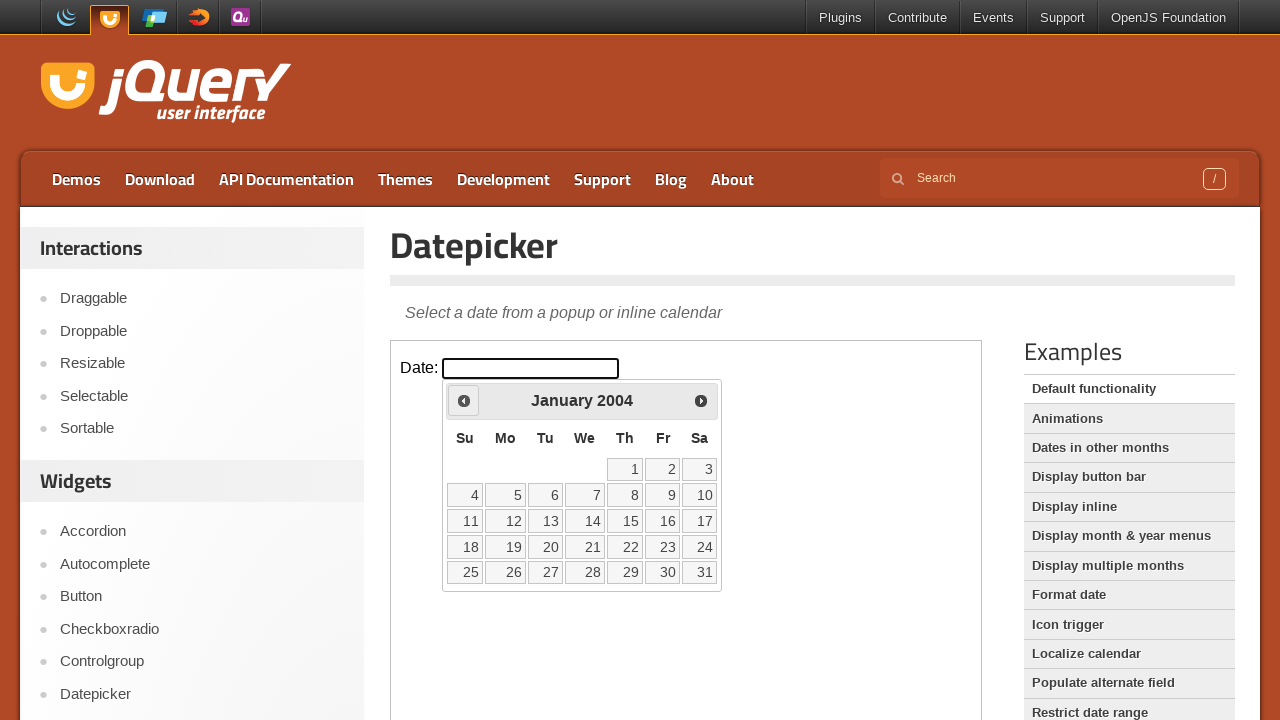

Retrieved current date picker state: January 2004
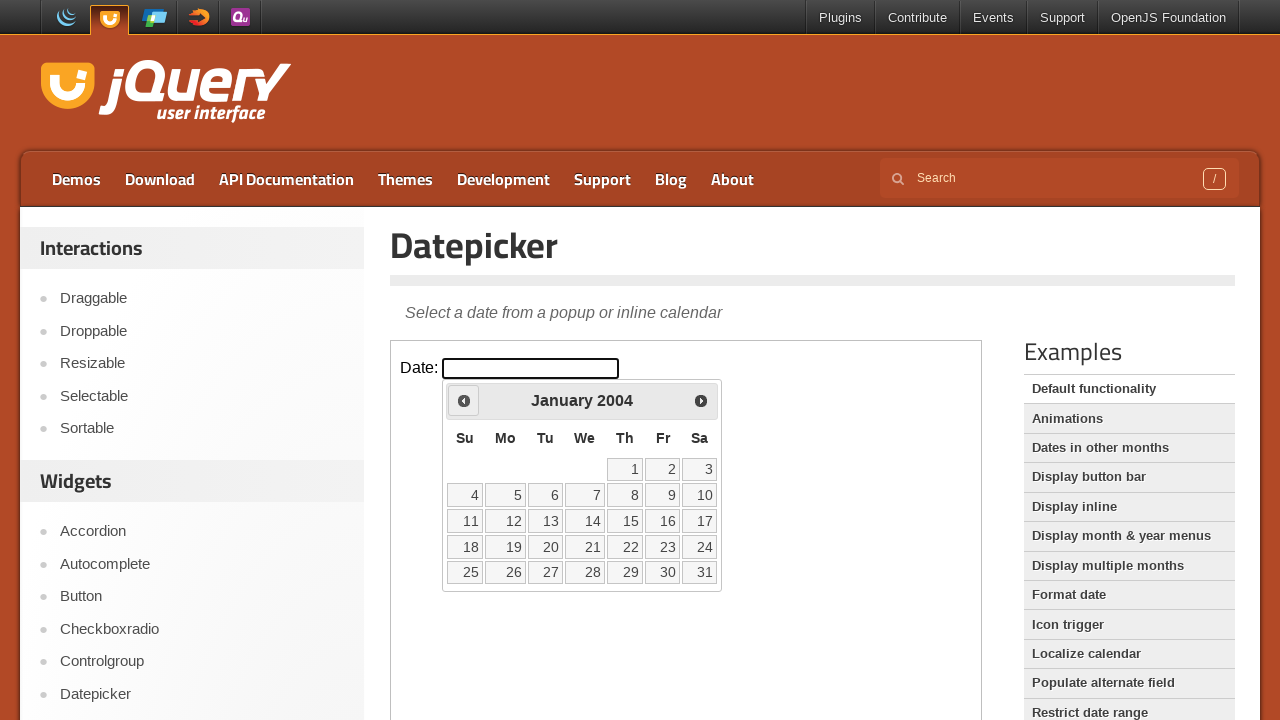

Clicked previous month button to navigate towards May 1999 at (464, 400) on iframe >> nth=0 >> internal:control=enter-frame >> .ui-icon.ui-icon-circle-trian
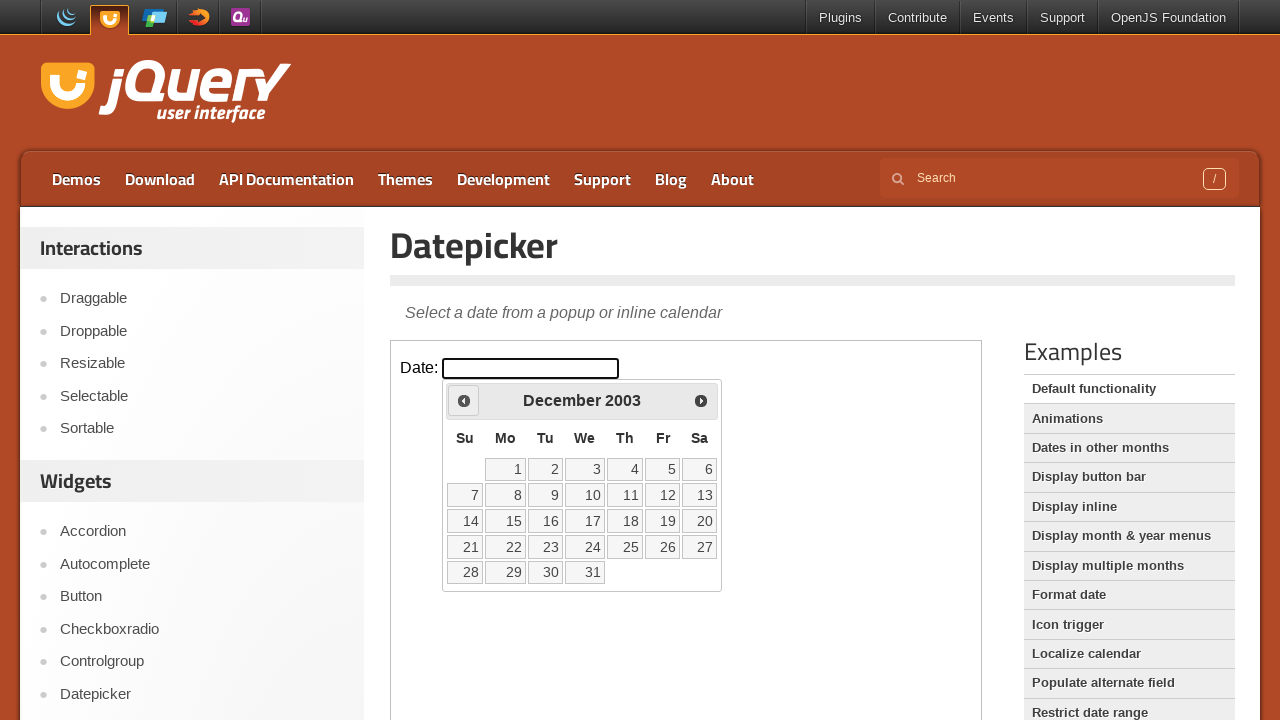

Retrieved current date picker state: December 2003
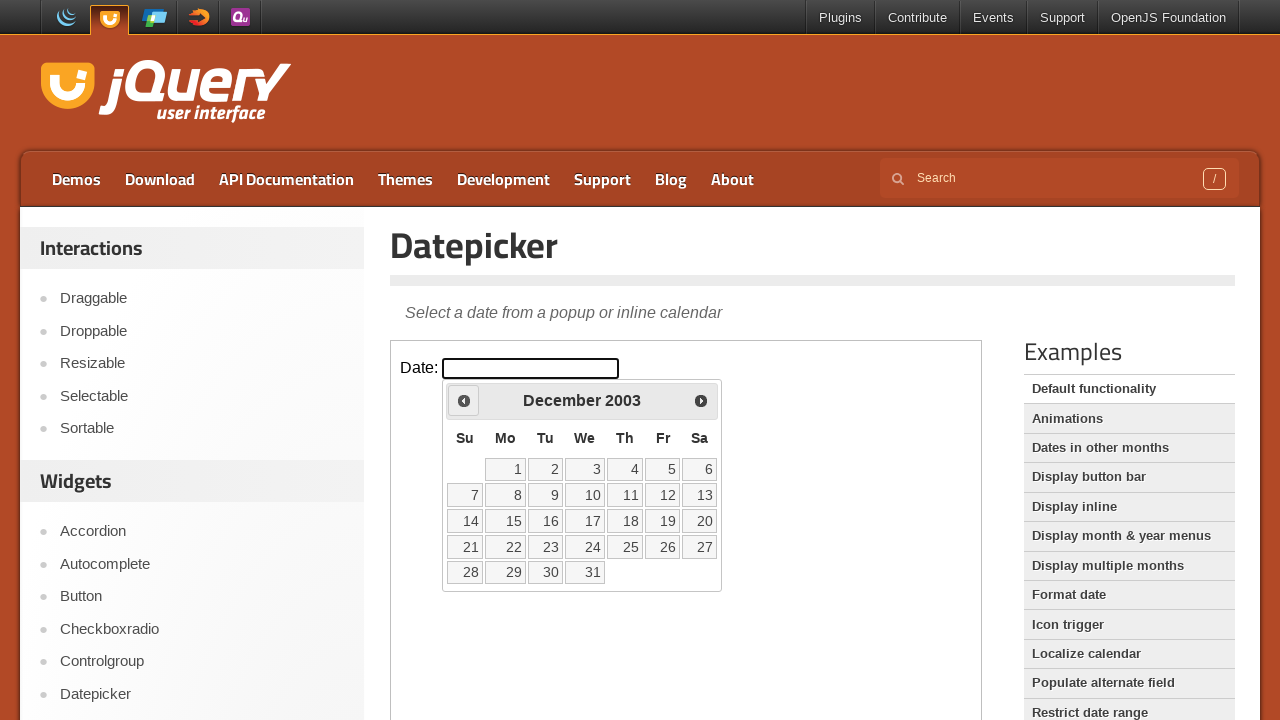

Clicked previous month button to navigate towards May 1999 at (464, 400) on iframe >> nth=0 >> internal:control=enter-frame >> .ui-icon.ui-icon-circle-trian
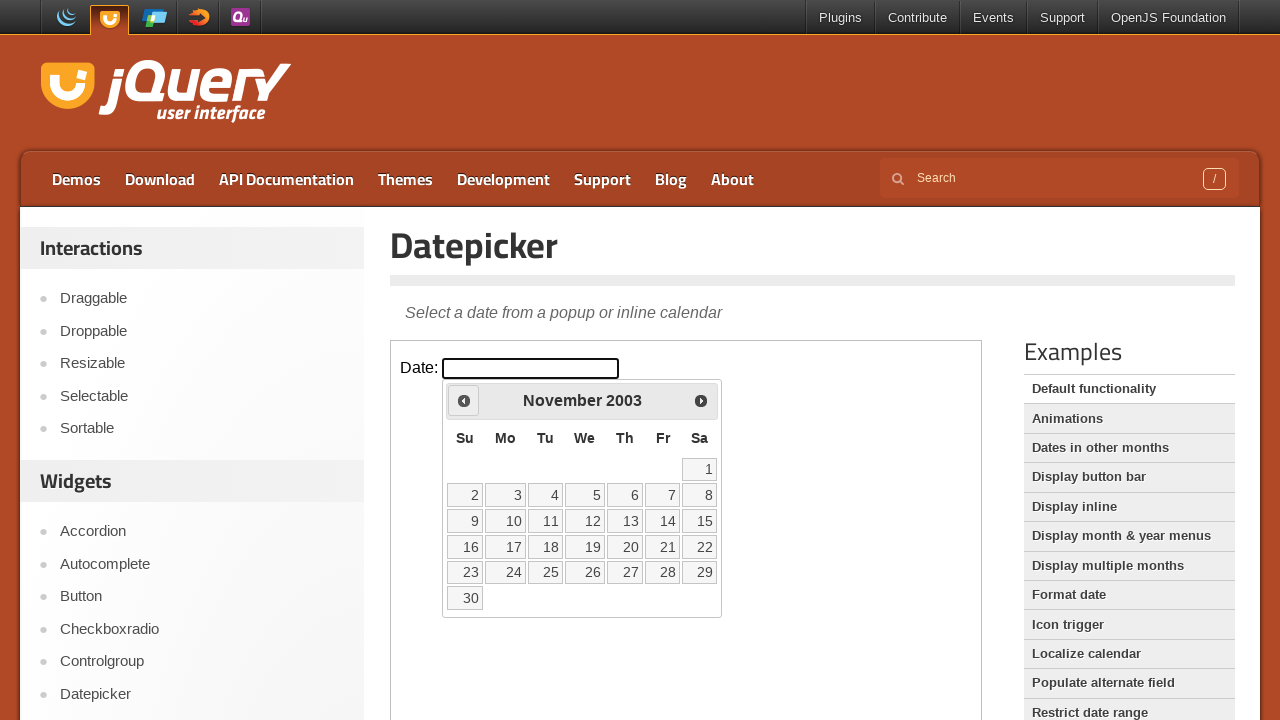

Retrieved current date picker state: November 2003
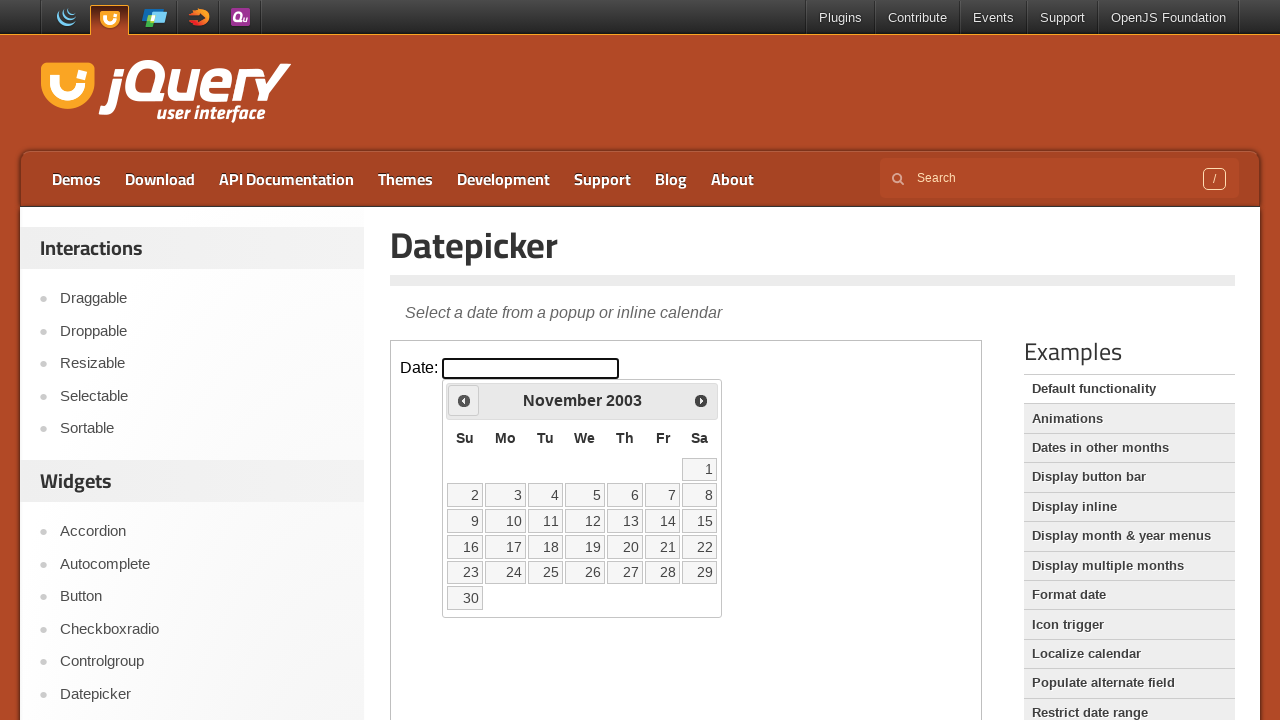

Clicked previous month button to navigate towards May 1999 at (464, 400) on iframe >> nth=0 >> internal:control=enter-frame >> .ui-icon.ui-icon-circle-trian
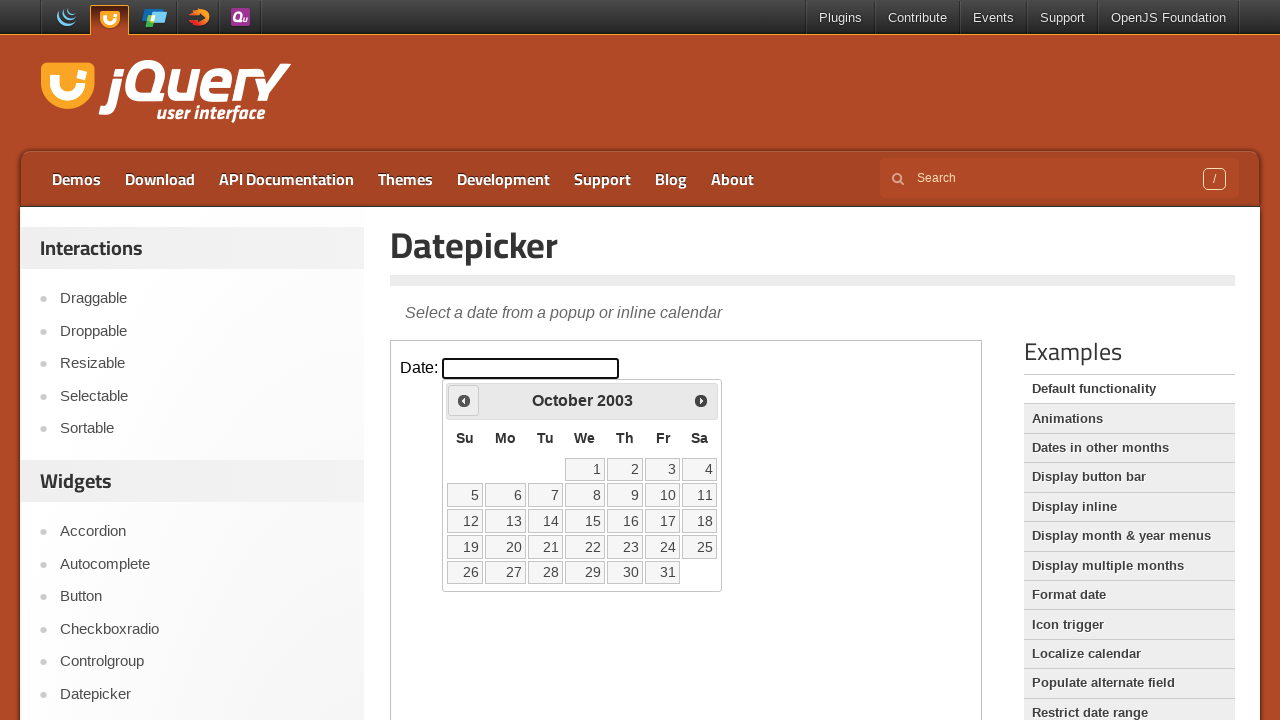

Retrieved current date picker state: October 2003
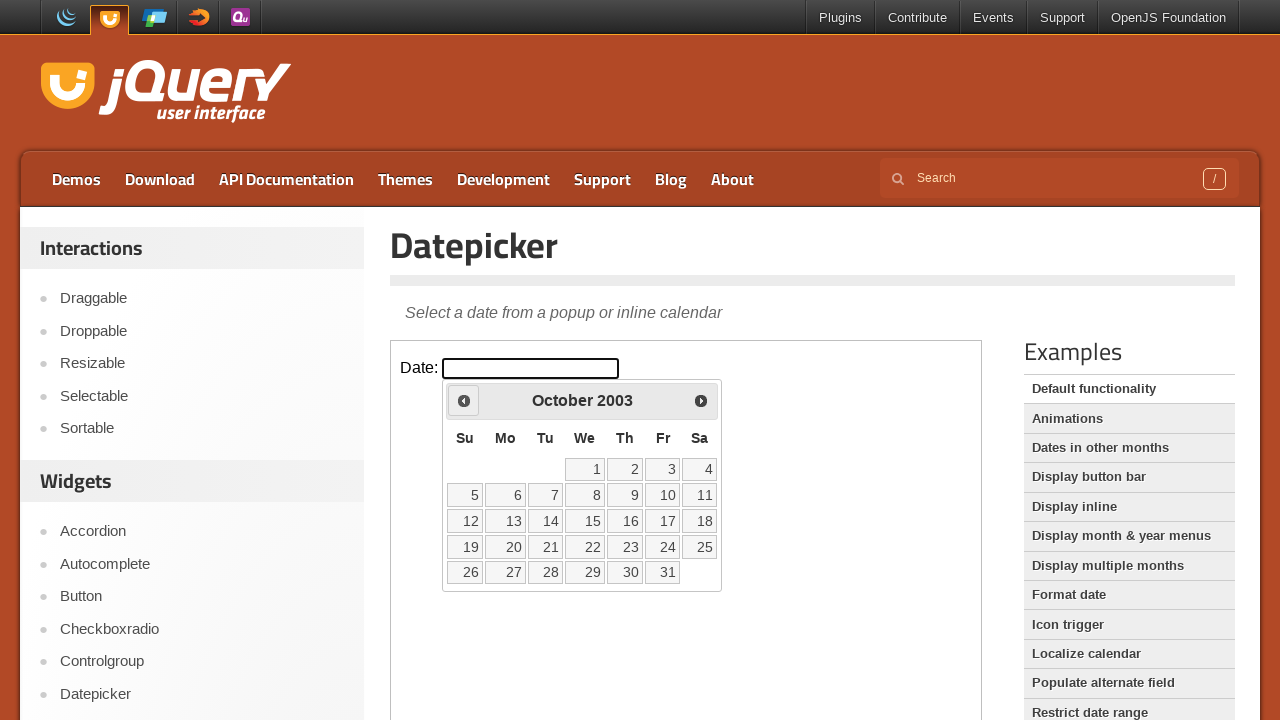

Clicked previous month button to navigate towards May 1999 at (464, 400) on iframe >> nth=0 >> internal:control=enter-frame >> .ui-icon.ui-icon-circle-trian
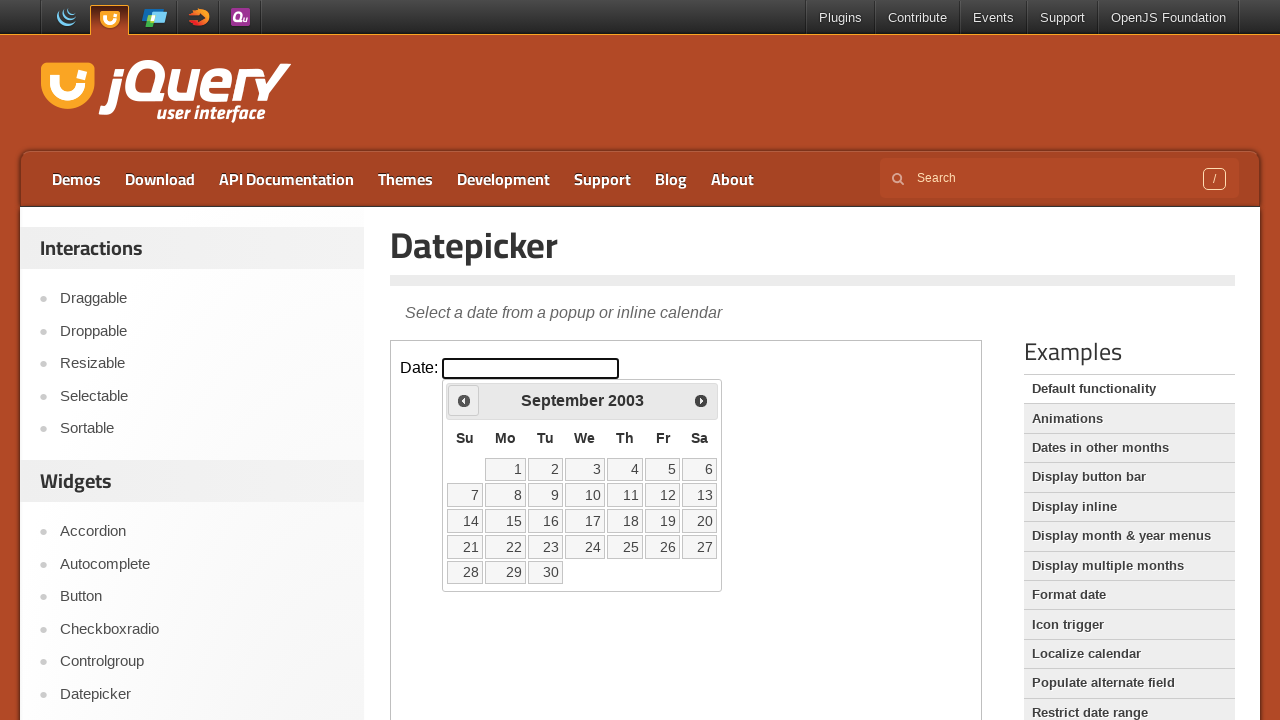

Retrieved current date picker state: September 2003
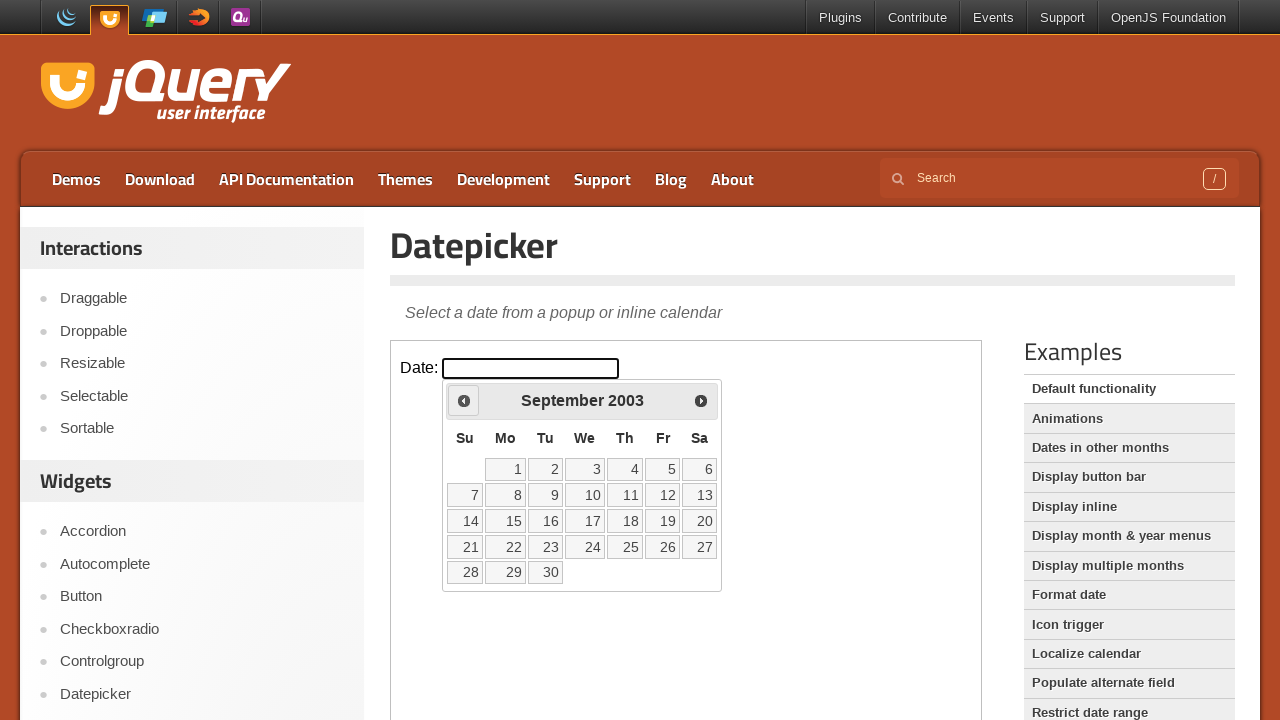

Clicked previous month button to navigate towards May 1999 at (464, 400) on iframe >> nth=0 >> internal:control=enter-frame >> .ui-icon.ui-icon-circle-trian
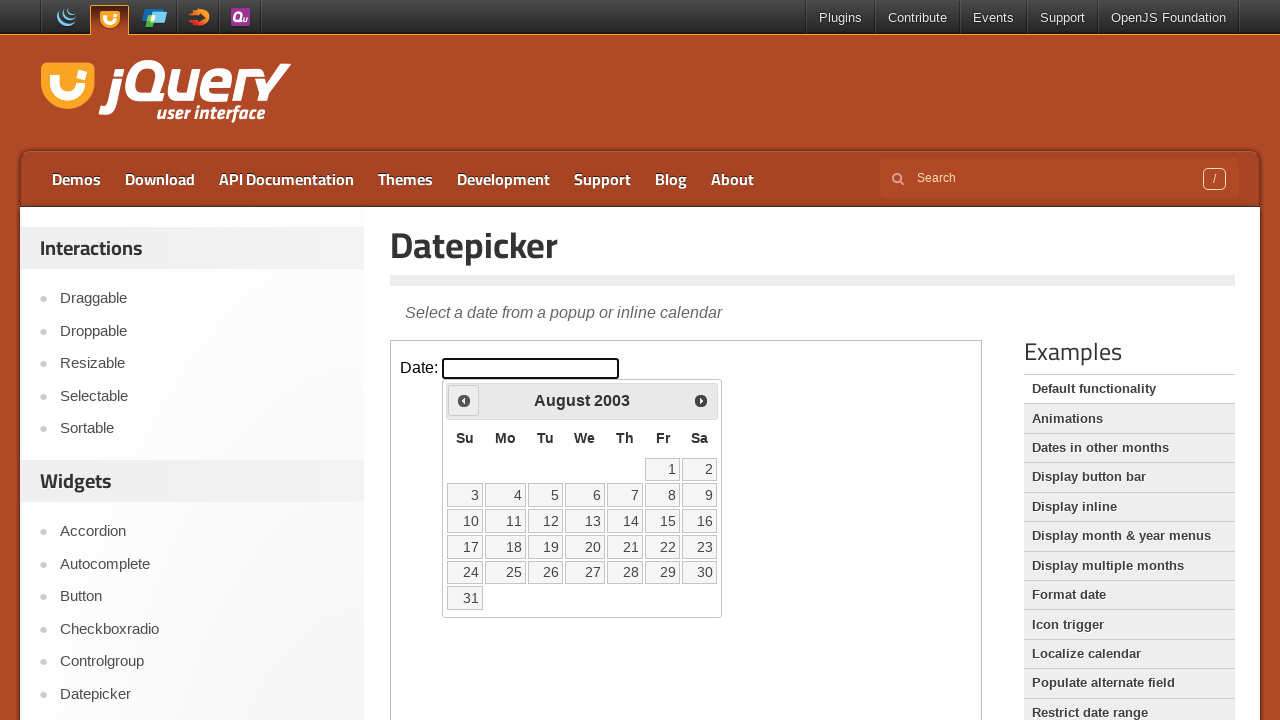

Retrieved current date picker state: August 2003
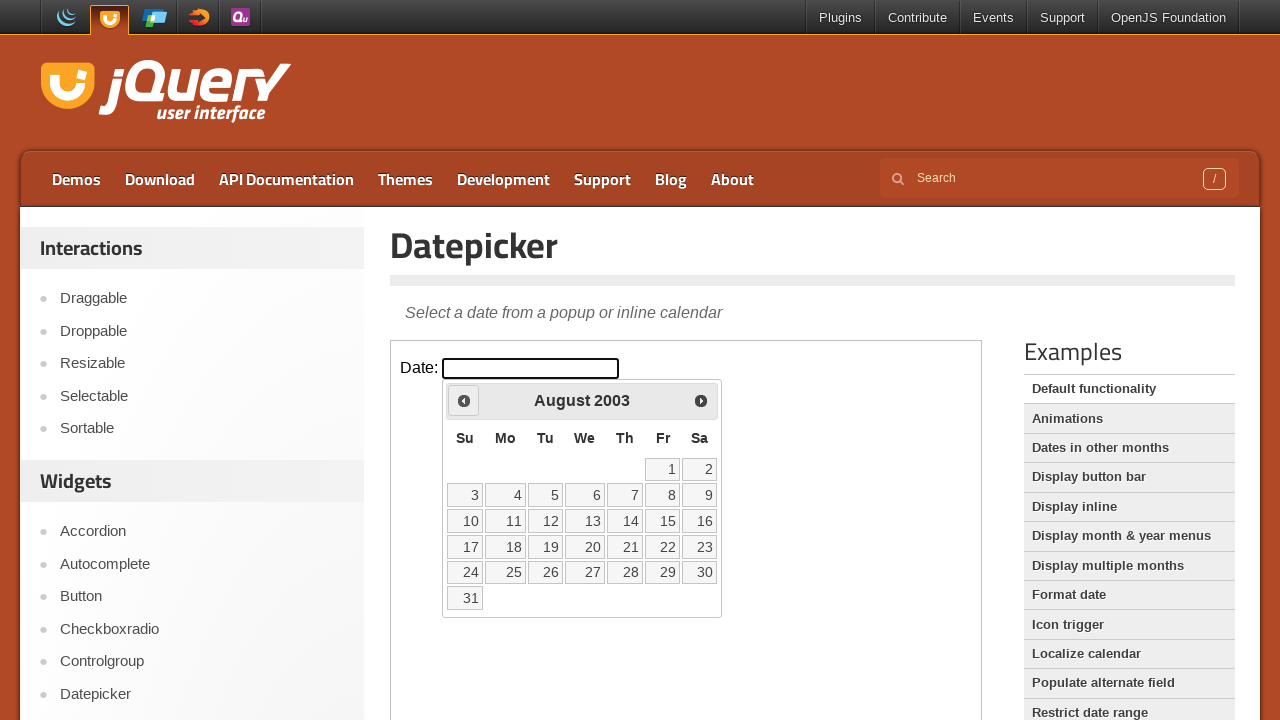

Clicked previous month button to navigate towards May 1999 at (464, 400) on iframe >> nth=0 >> internal:control=enter-frame >> .ui-icon.ui-icon-circle-trian
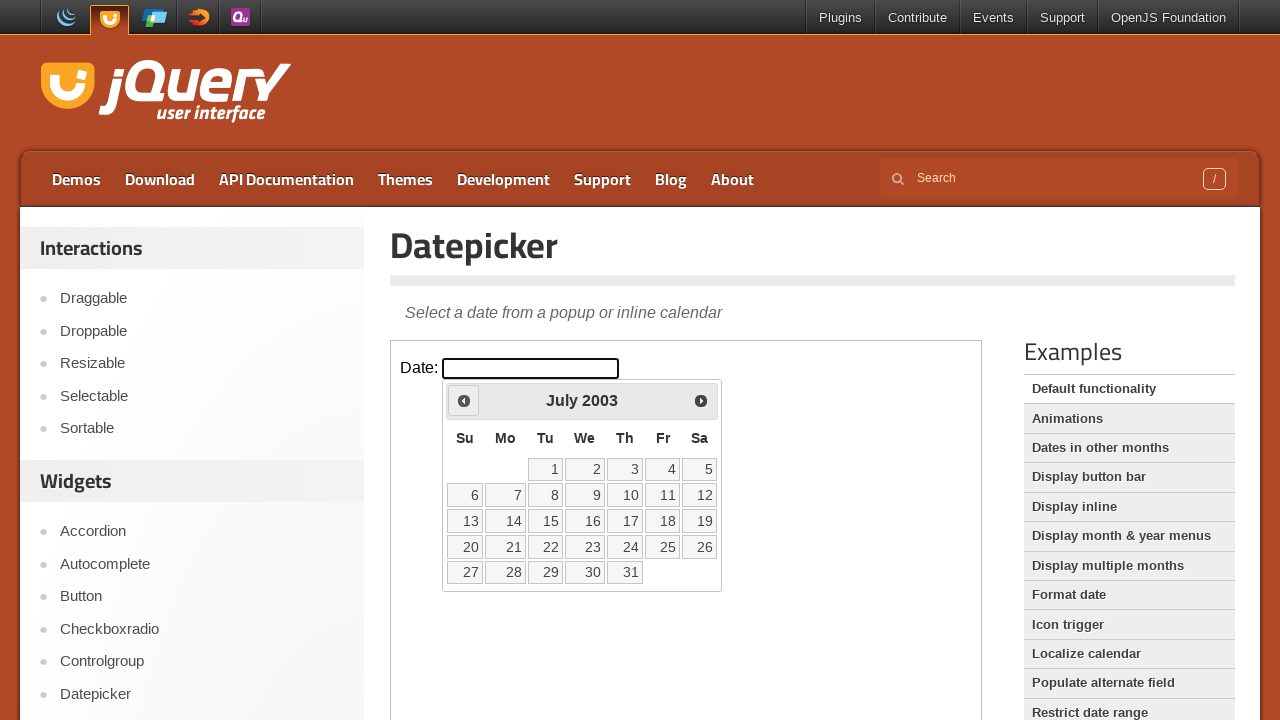

Retrieved current date picker state: July 2003
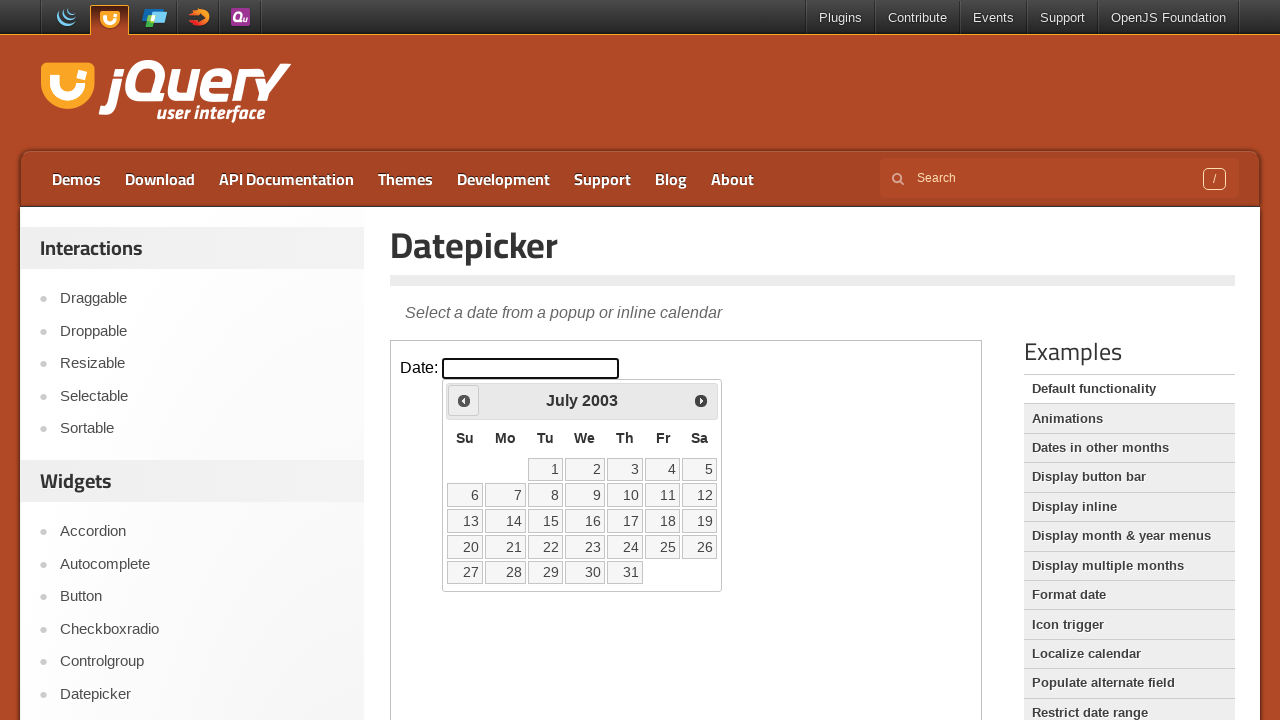

Clicked previous month button to navigate towards May 1999 at (464, 400) on iframe >> nth=0 >> internal:control=enter-frame >> .ui-icon.ui-icon-circle-trian
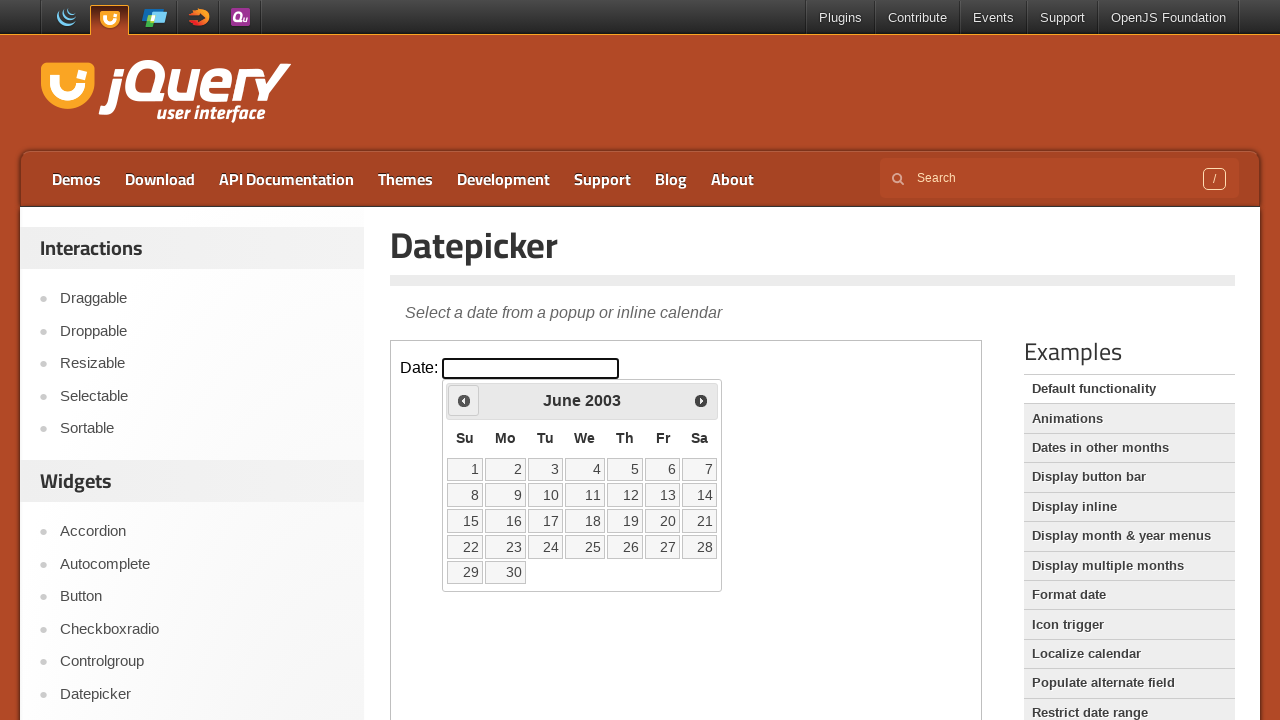

Retrieved current date picker state: June 2003
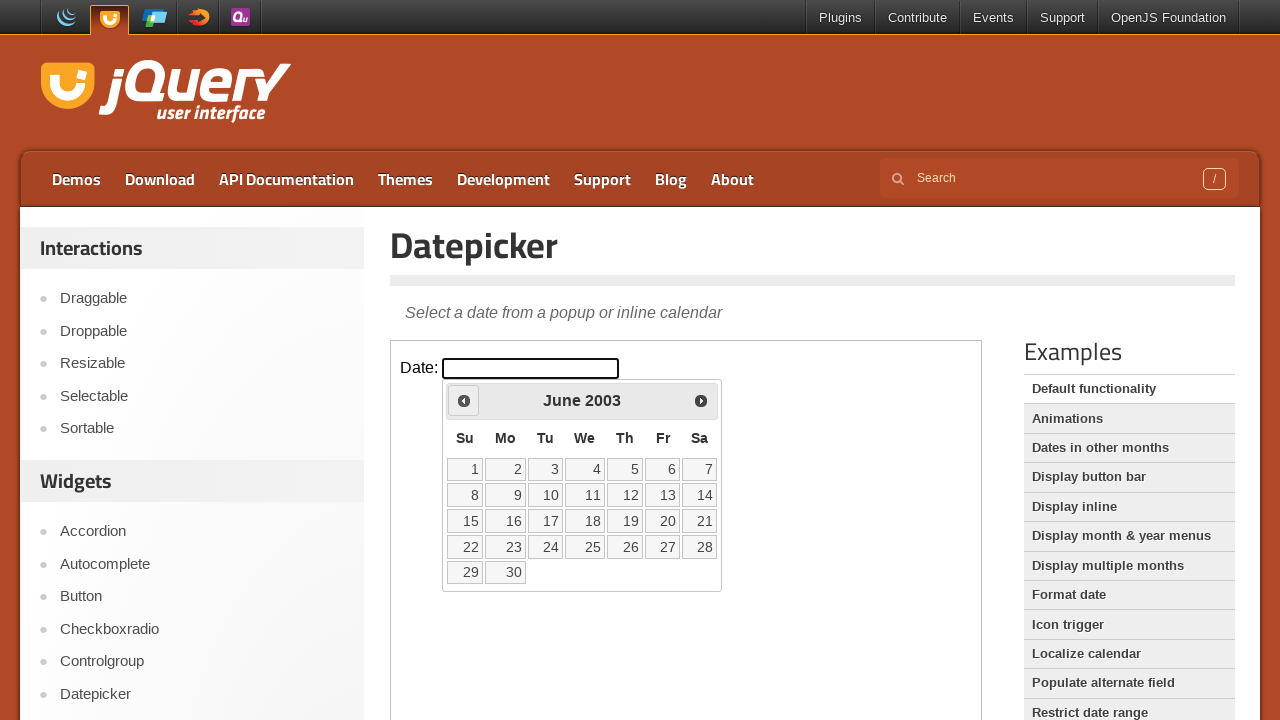

Clicked previous month button to navigate towards May 1999 at (464, 400) on iframe >> nth=0 >> internal:control=enter-frame >> .ui-icon.ui-icon-circle-trian
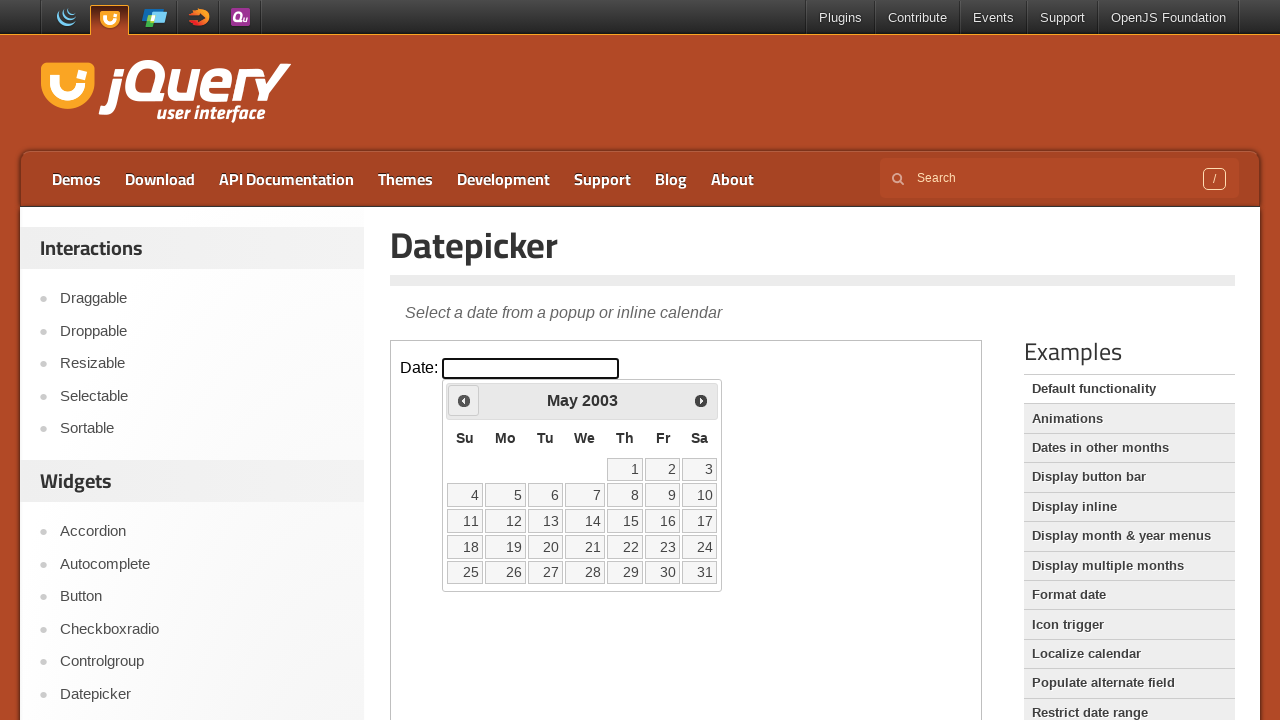

Retrieved current date picker state: May 2003
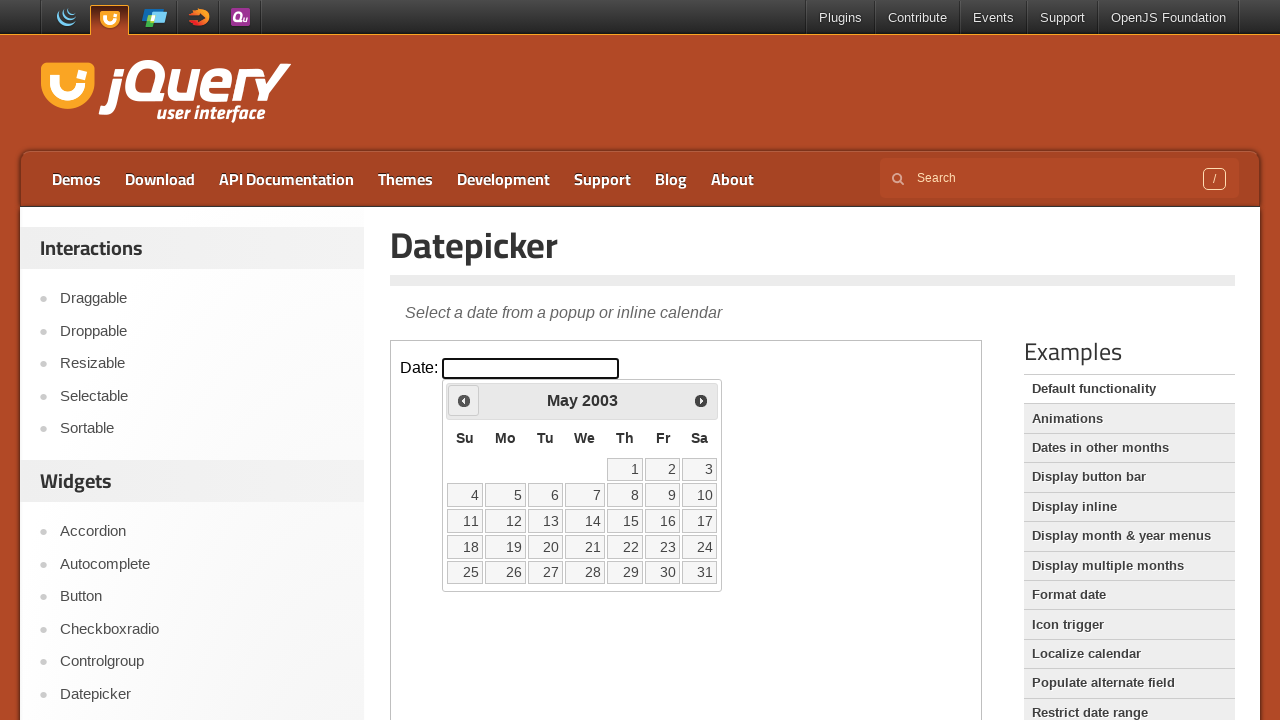

Clicked previous month button to navigate towards May 1999 at (464, 400) on iframe >> nth=0 >> internal:control=enter-frame >> .ui-icon.ui-icon-circle-trian
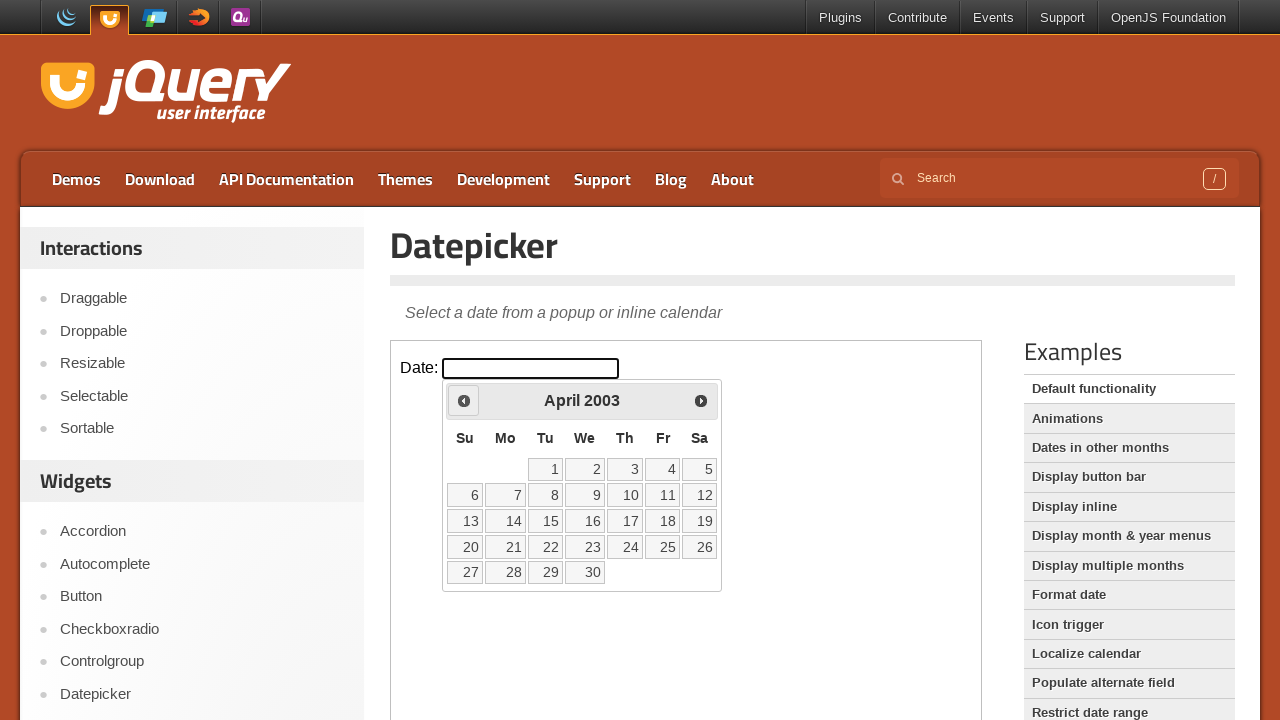

Retrieved current date picker state: April 2003
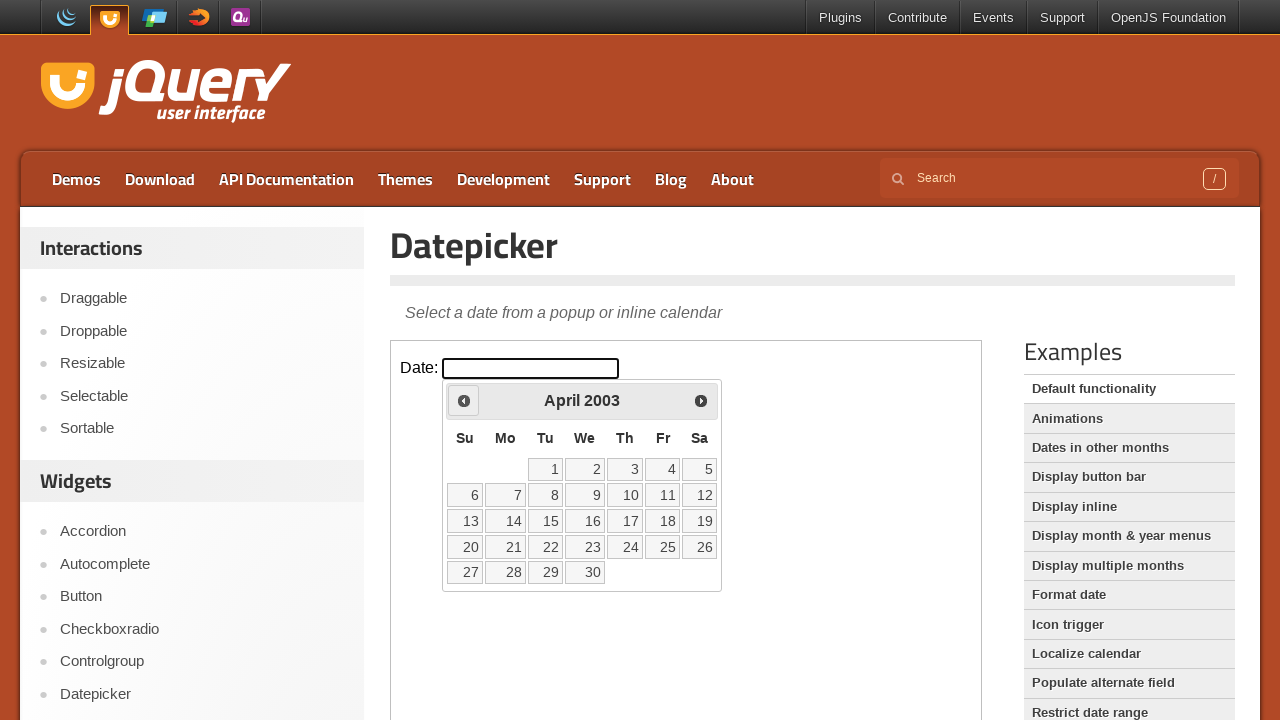

Clicked previous month button to navigate towards May 1999 at (464, 400) on iframe >> nth=0 >> internal:control=enter-frame >> .ui-icon.ui-icon-circle-trian
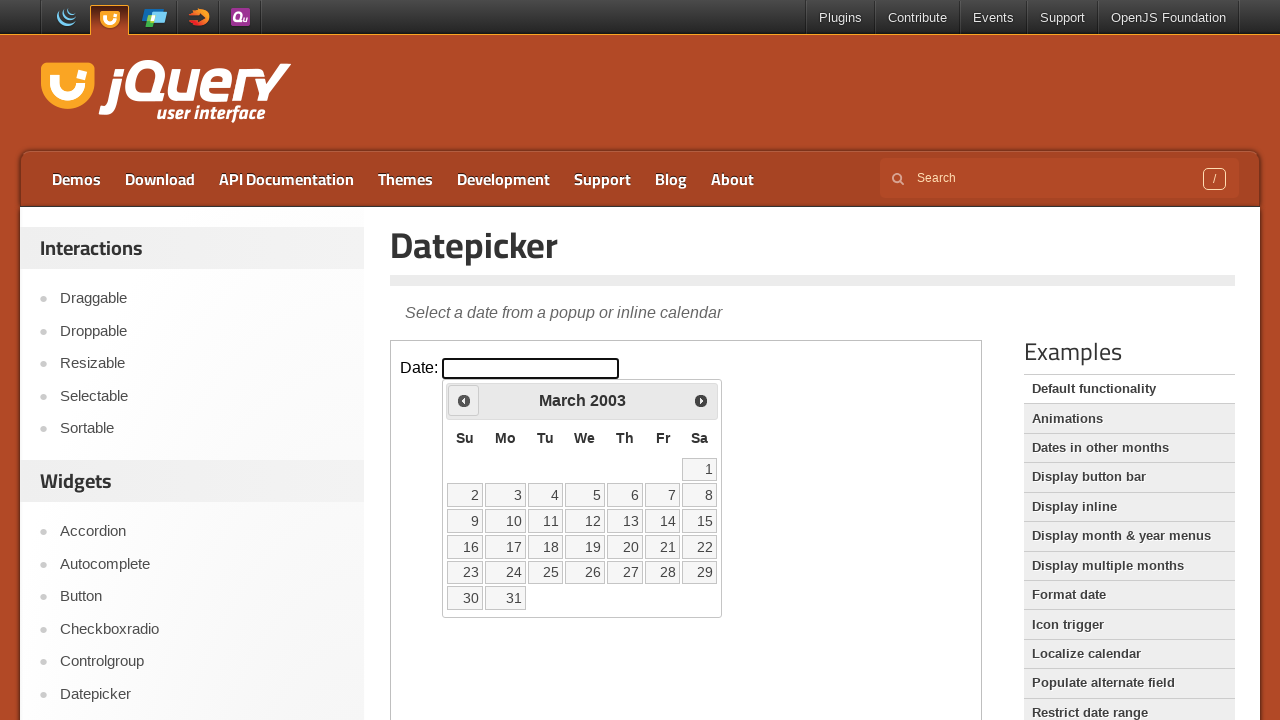

Retrieved current date picker state: March 2003
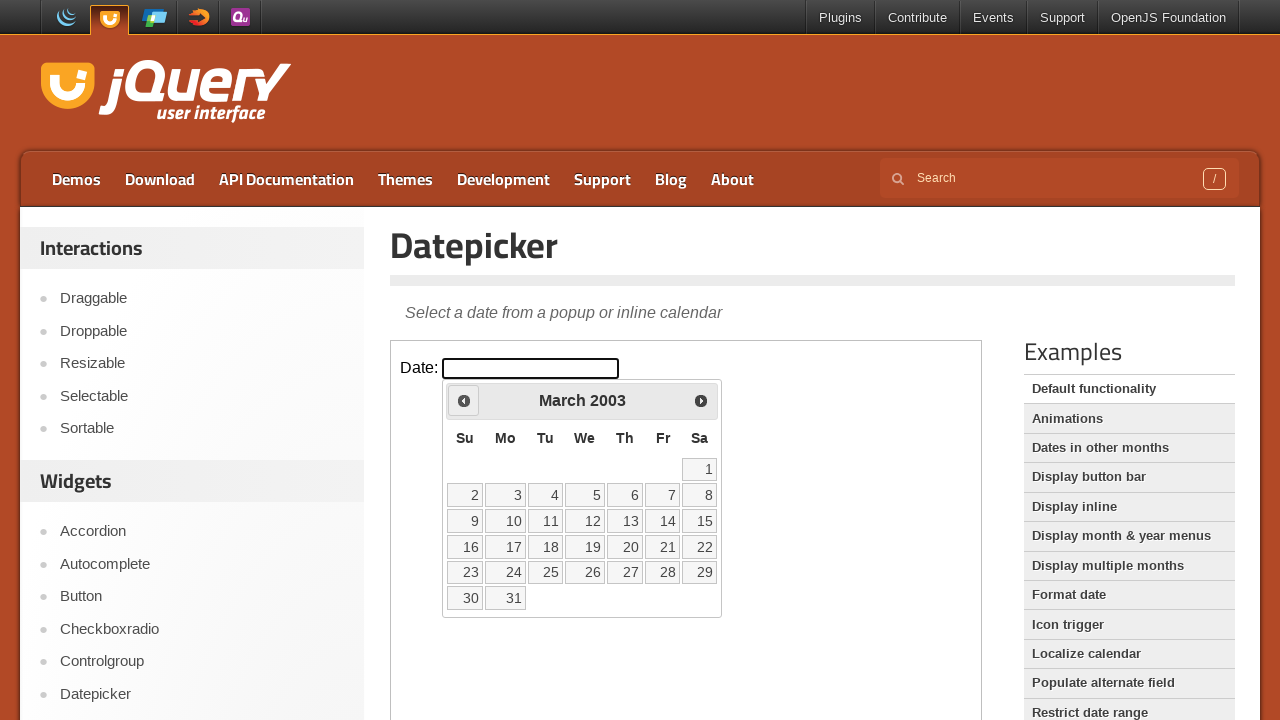

Clicked previous month button to navigate towards May 1999 at (464, 400) on iframe >> nth=0 >> internal:control=enter-frame >> .ui-icon.ui-icon-circle-trian
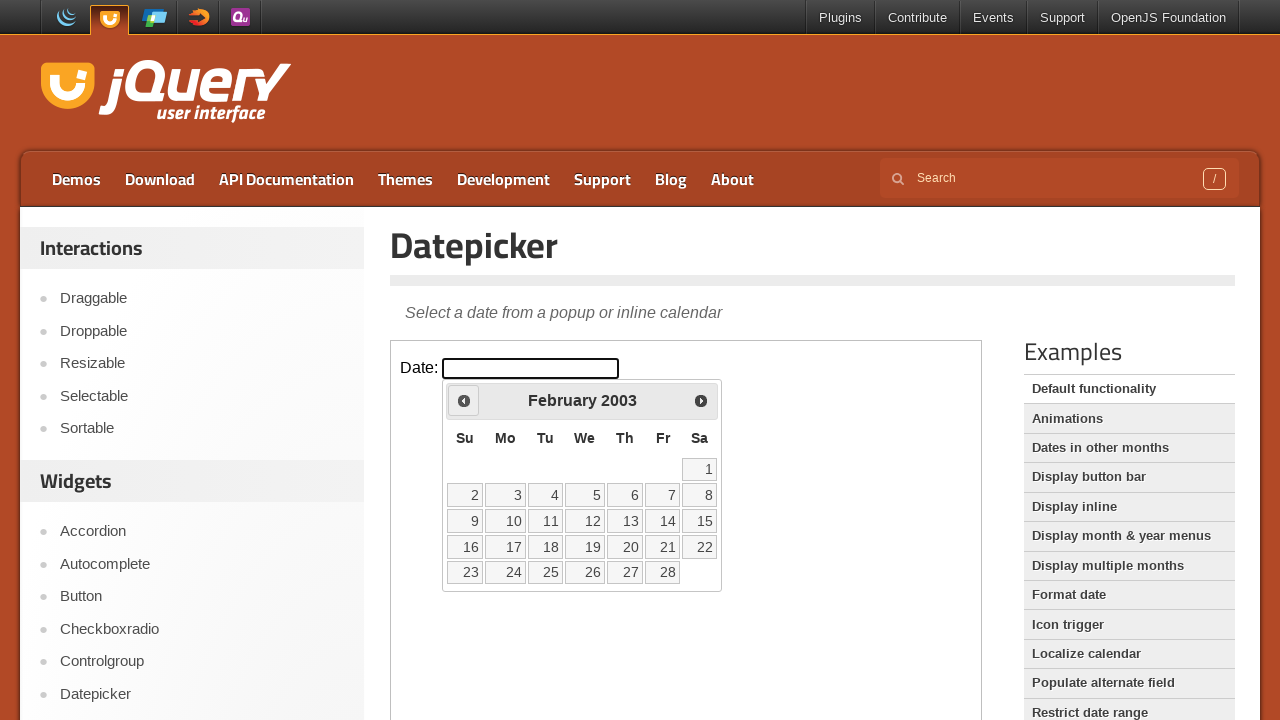

Retrieved current date picker state: February 2003
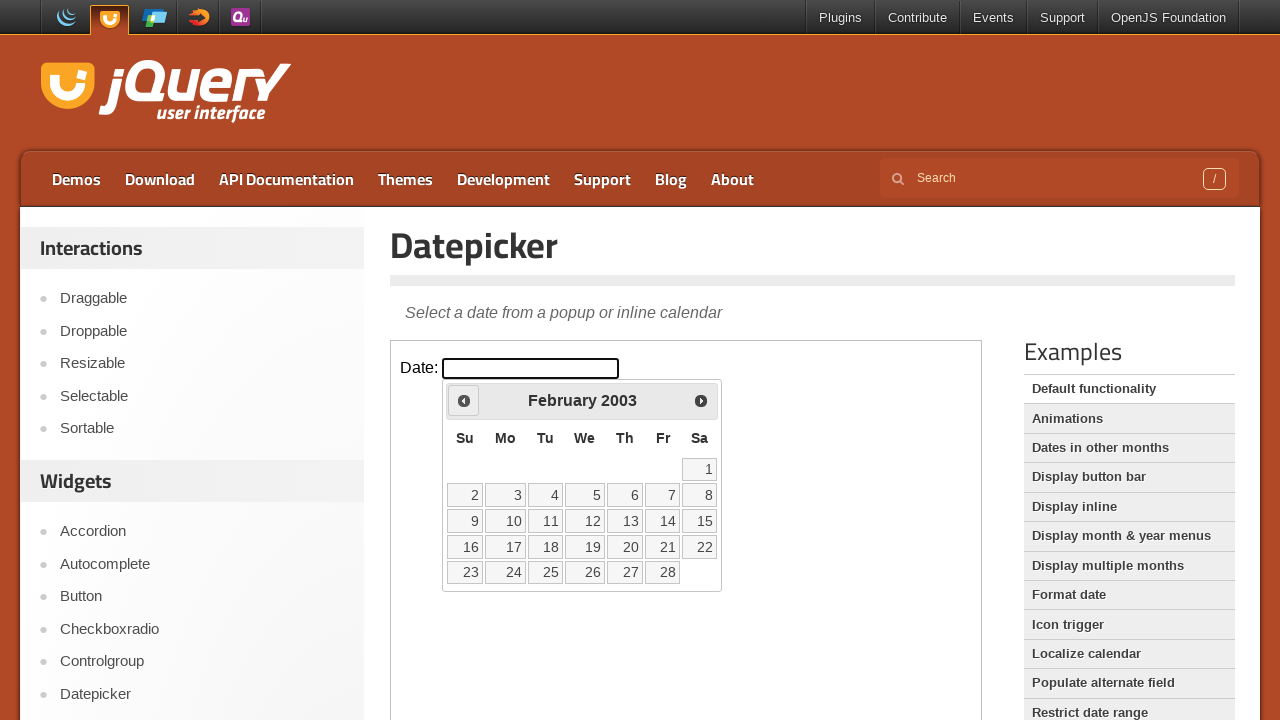

Clicked previous month button to navigate towards May 1999 at (464, 400) on iframe >> nth=0 >> internal:control=enter-frame >> .ui-icon.ui-icon-circle-trian
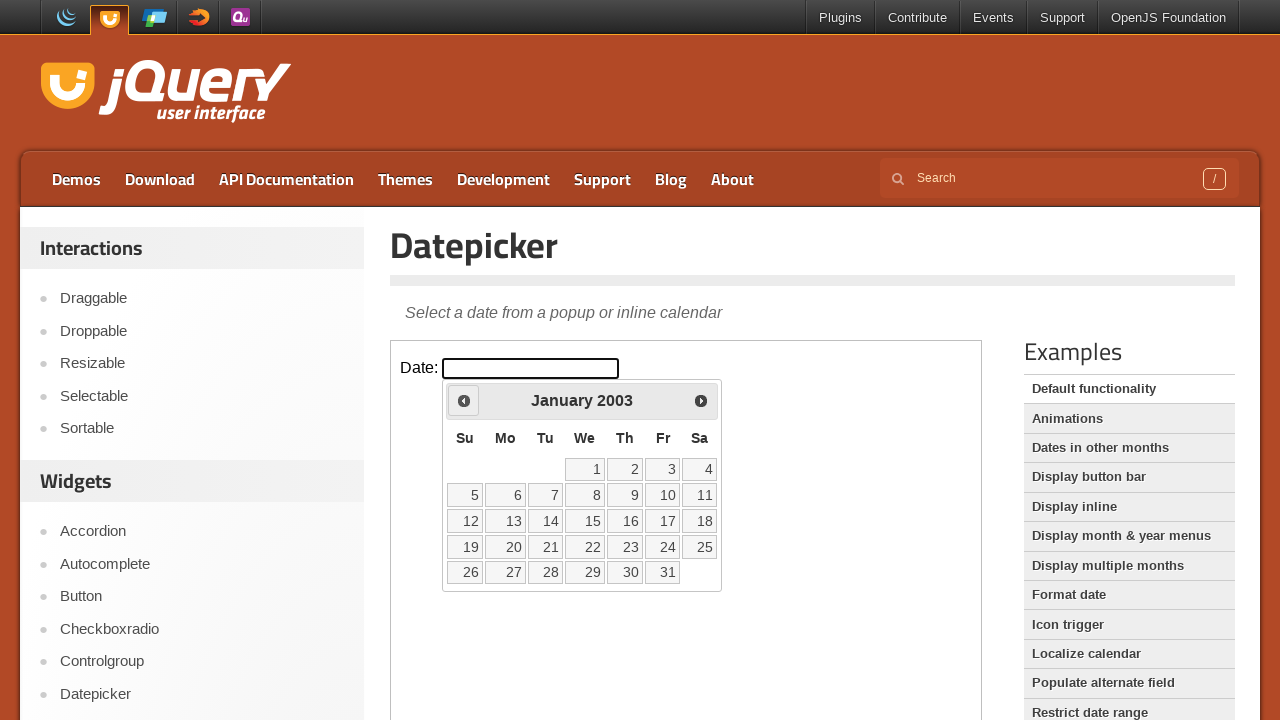

Retrieved current date picker state: January 2003
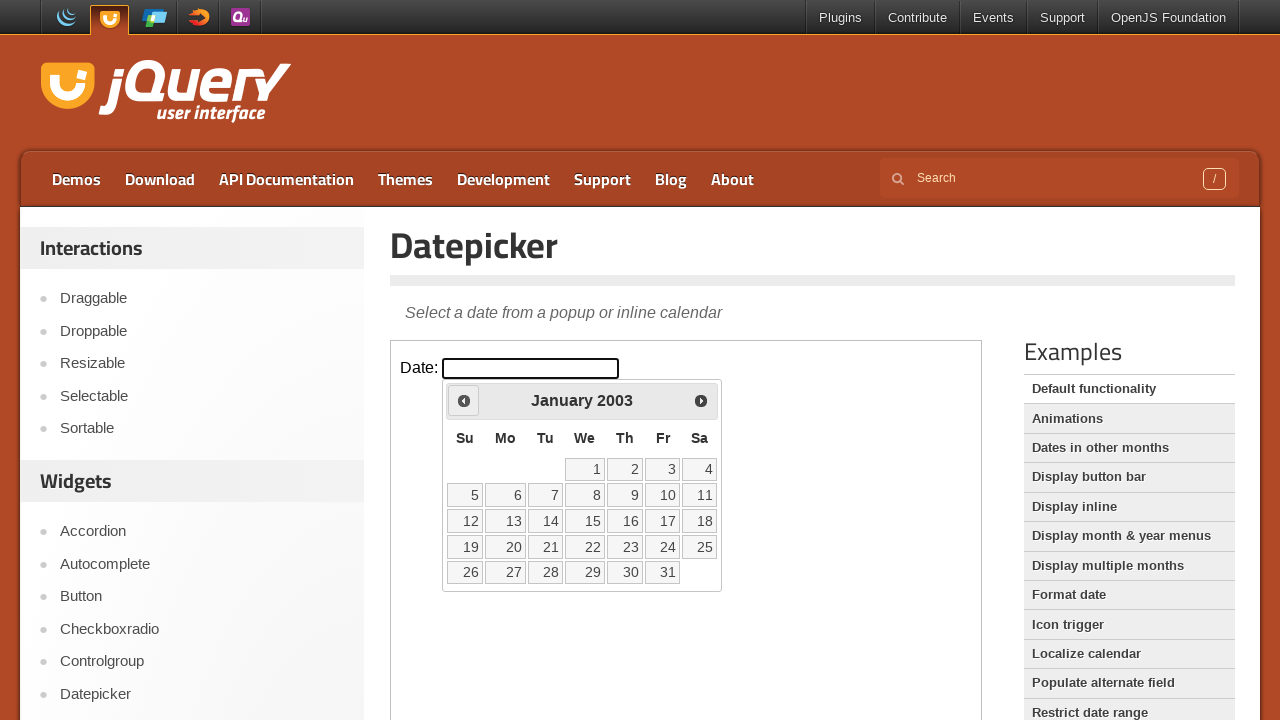

Clicked previous month button to navigate towards May 1999 at (464, 400) on iframe >> nth=0 >> internal:control=enter-frame >> .ui-icon.ui-icon-circle-trian
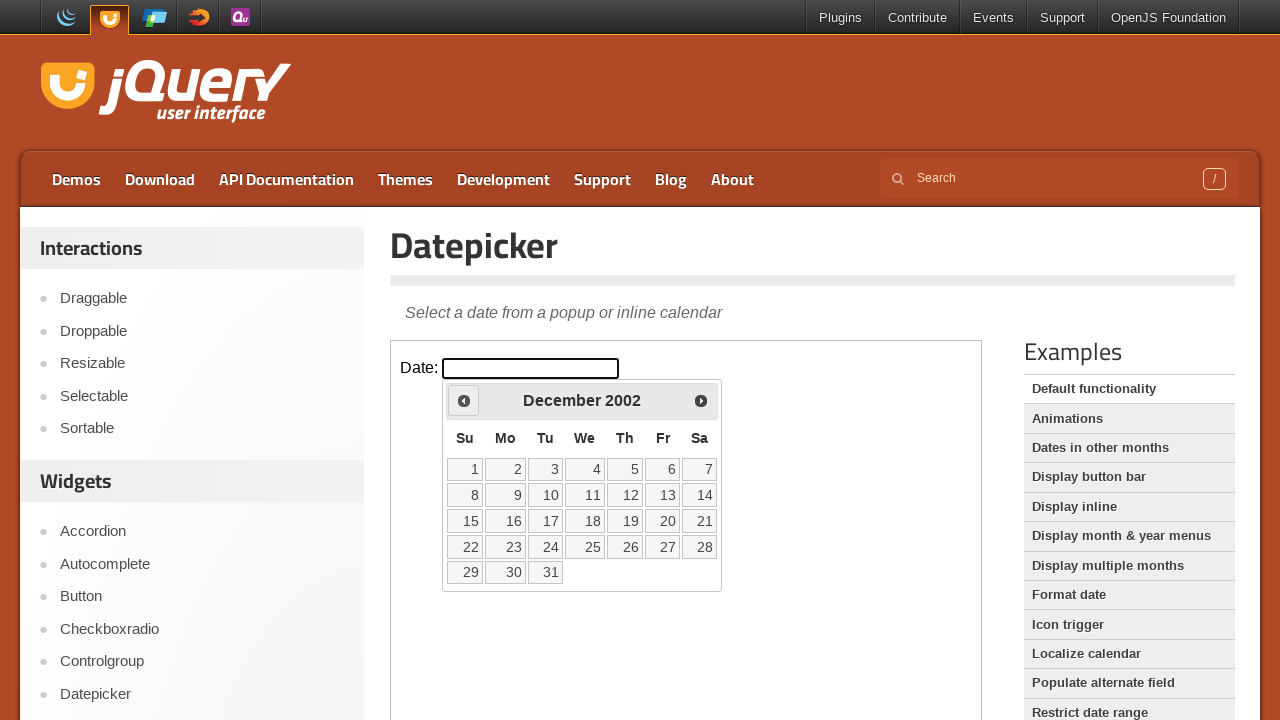

Retrieved current date picker state: December 2002
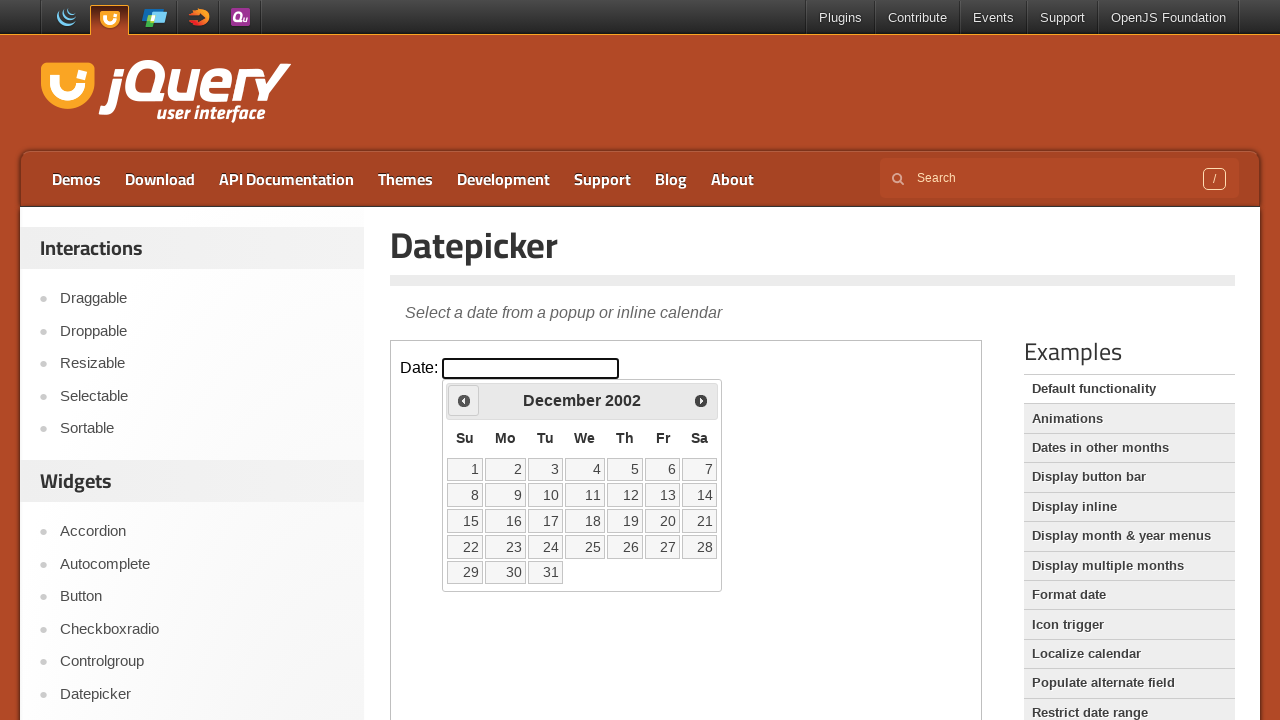

Clicked previous month button to navigate towards May 1999 at (464, 400) on iframe >> nth=0 >> internal:control=enter-frame >> .ui-icon.ui-icon-circle-trian
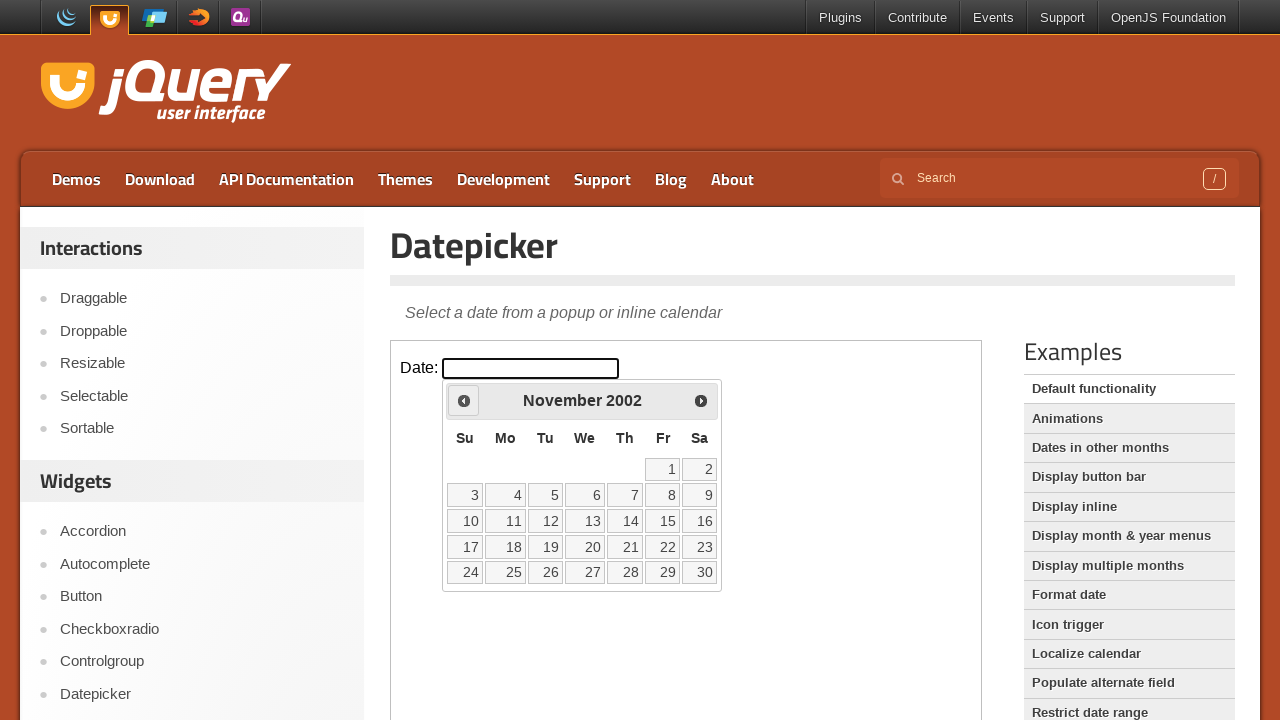

Retrieved current date picker state: November 2002
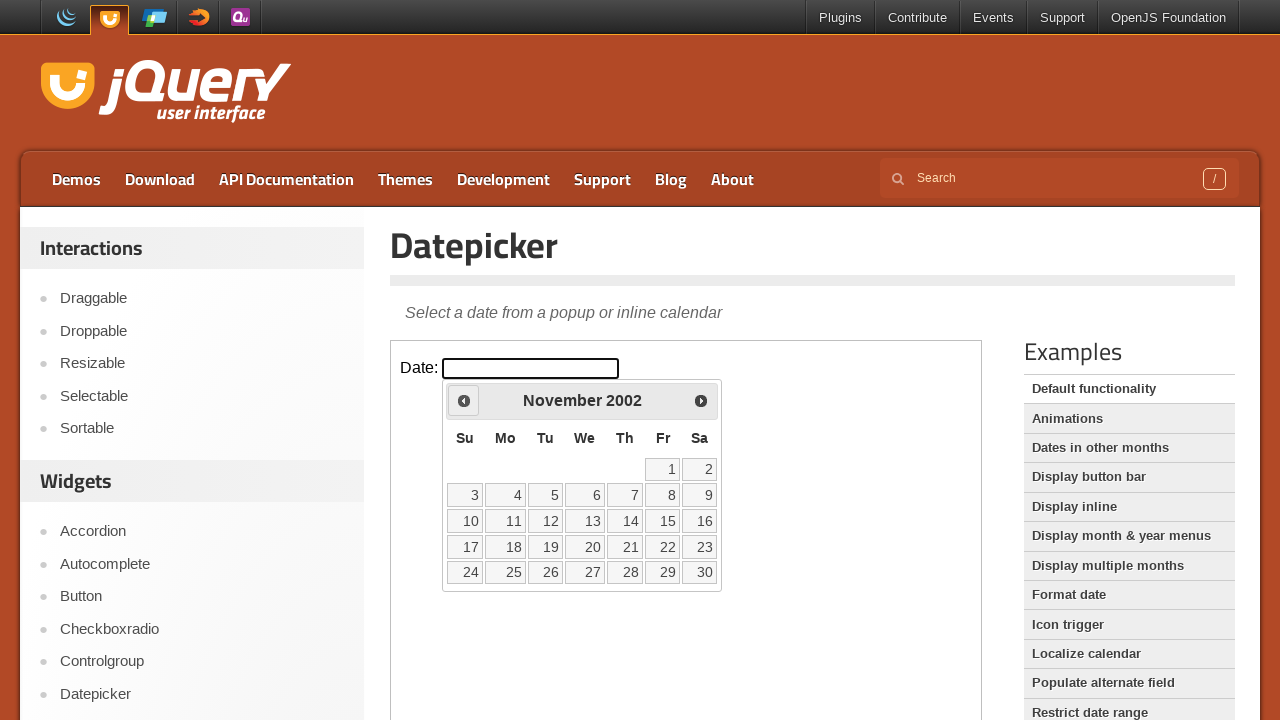

Clicked previous month button to navigate towards May 1999 at (464, 400) on iframe >> nth=0 >> internal:control=enter-frame >> .ui-icon.ui-icon-circle-trian
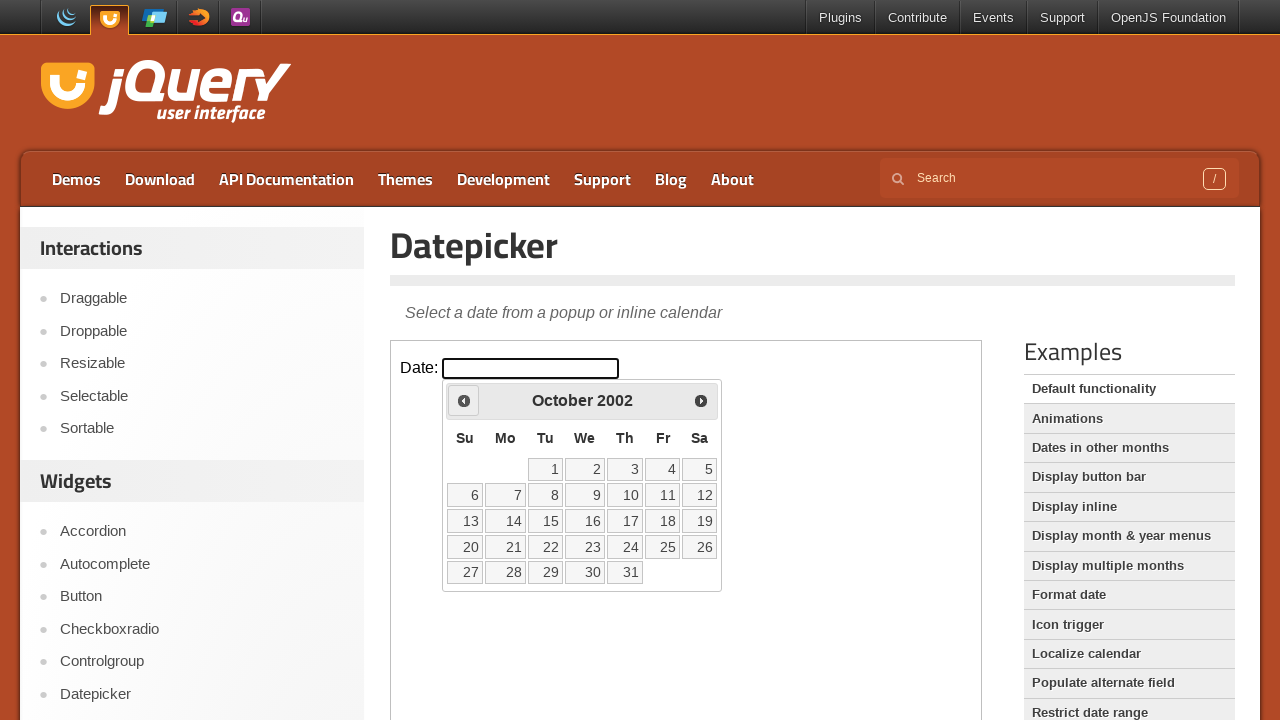

Retrieved current date picker state: October 2002
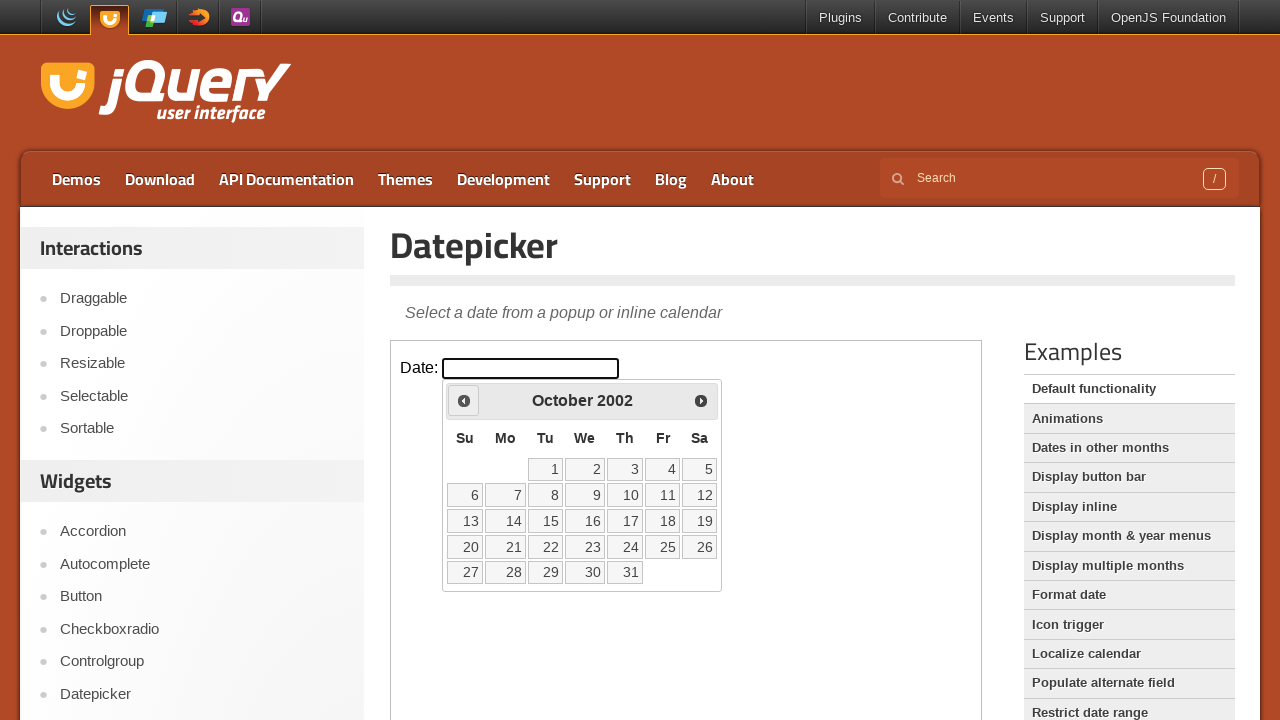

Clicked previous month button to navigate towards May 1999 at (464, 400) on iframe >> nth=0 >> internal:control=enter-frame >> .ui-icon.ui-icon-circle-trian
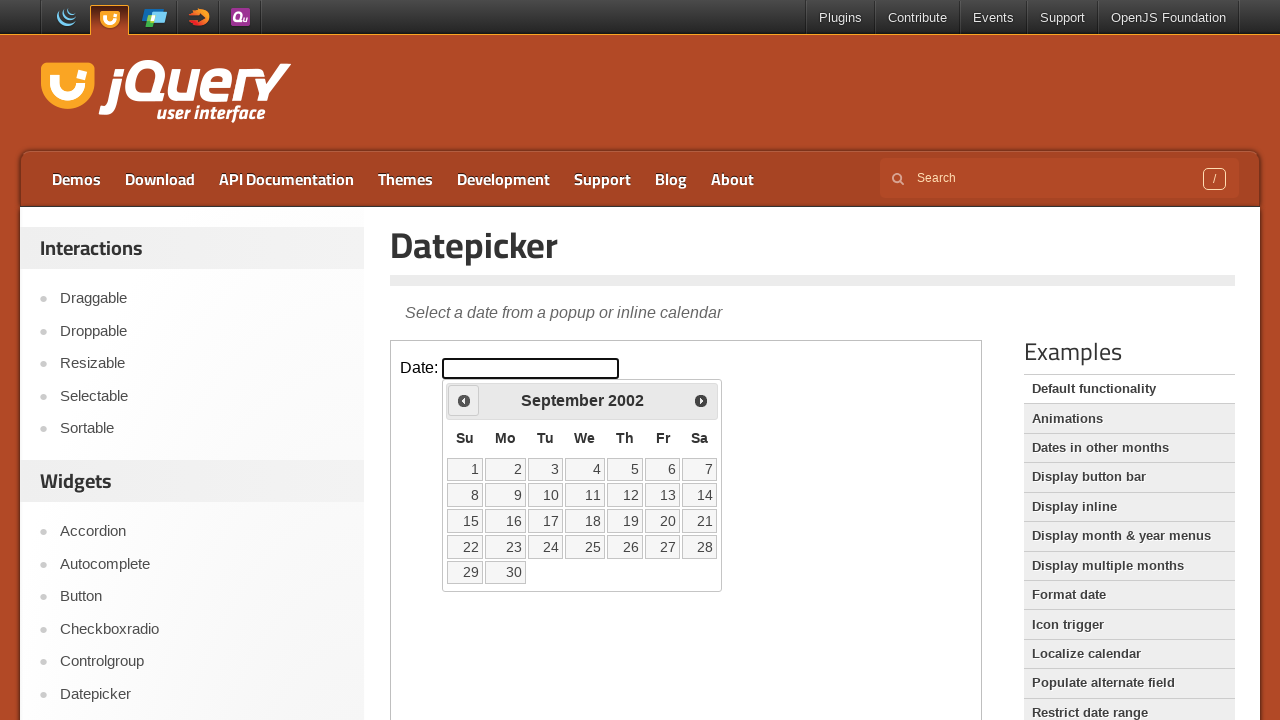

Retrieved current date picker state: September 2002
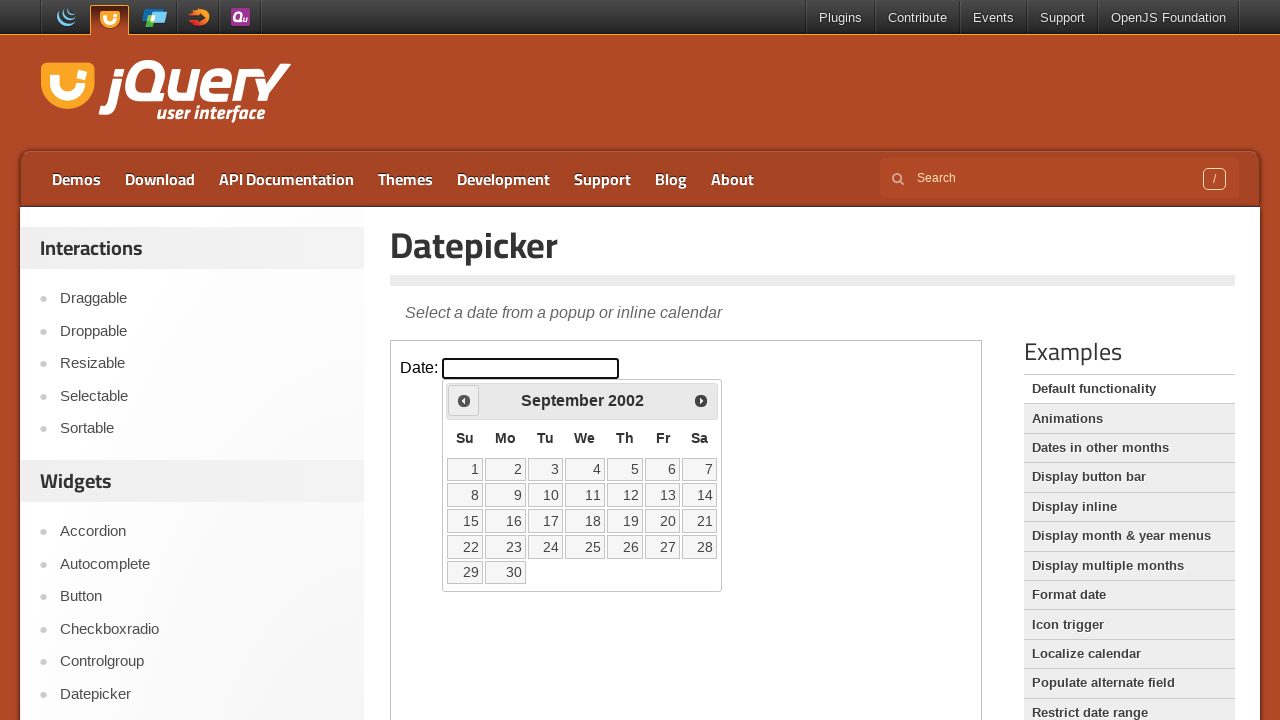

Clicked previous month button to navigate towards May 1999 at (464, 400) on iframe >> nth=0 >> internal:control=enter-frame >> .ui-icon.ui-icon-circle-trian
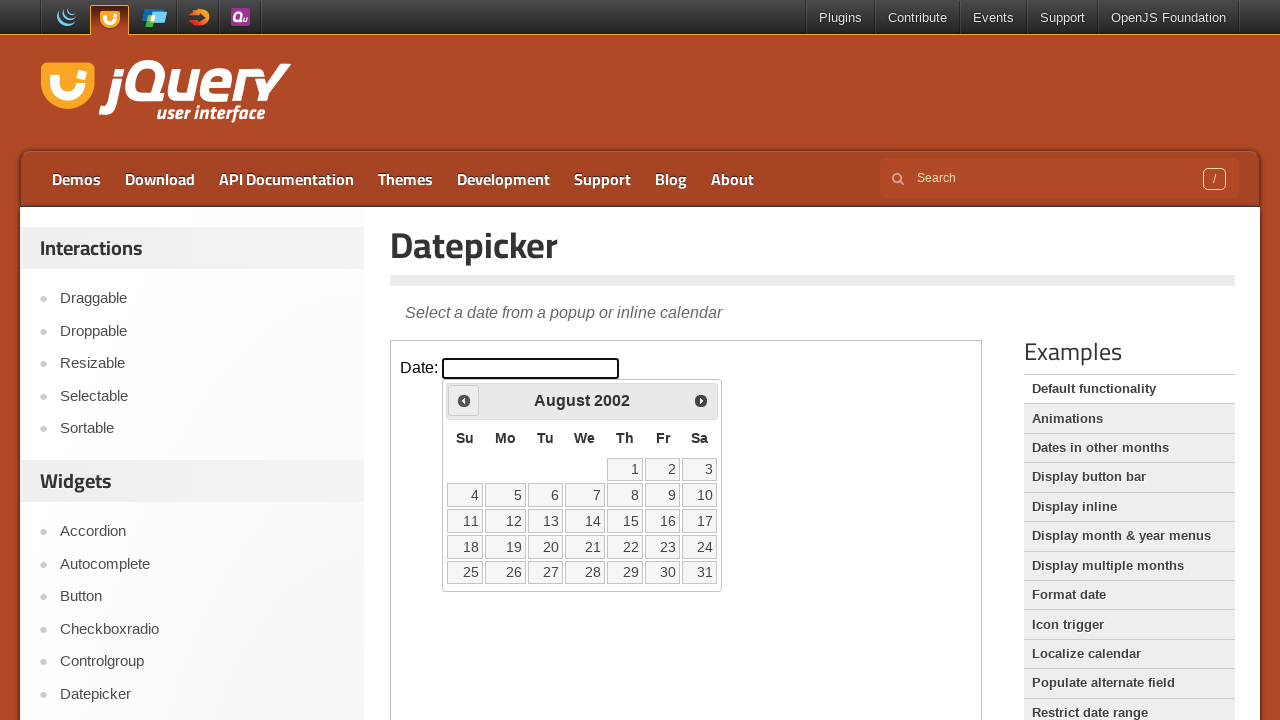

Retrieved current date picker state: August 2002
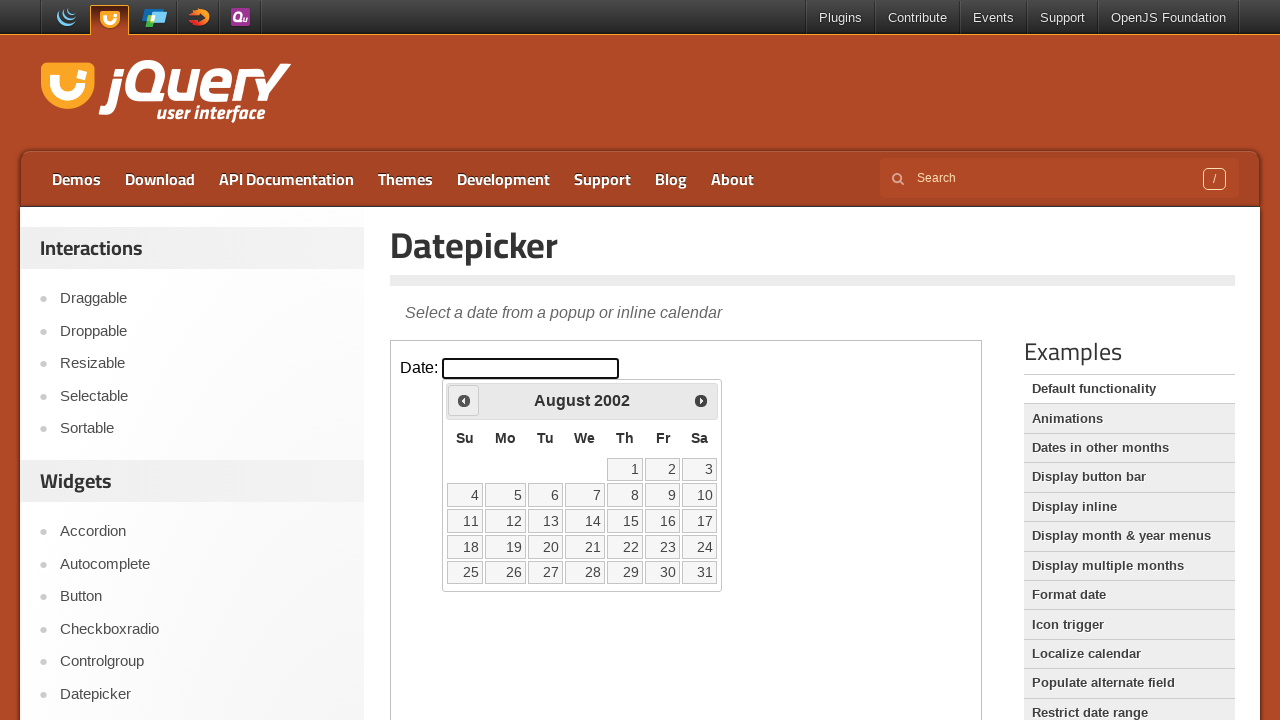

Clicked previous month button to navigate towards May 1999 at (464, 400) on iframe >> nth=0 >> internal:control=enter-frame >> .ui-icon.ui-icon-circle-trian
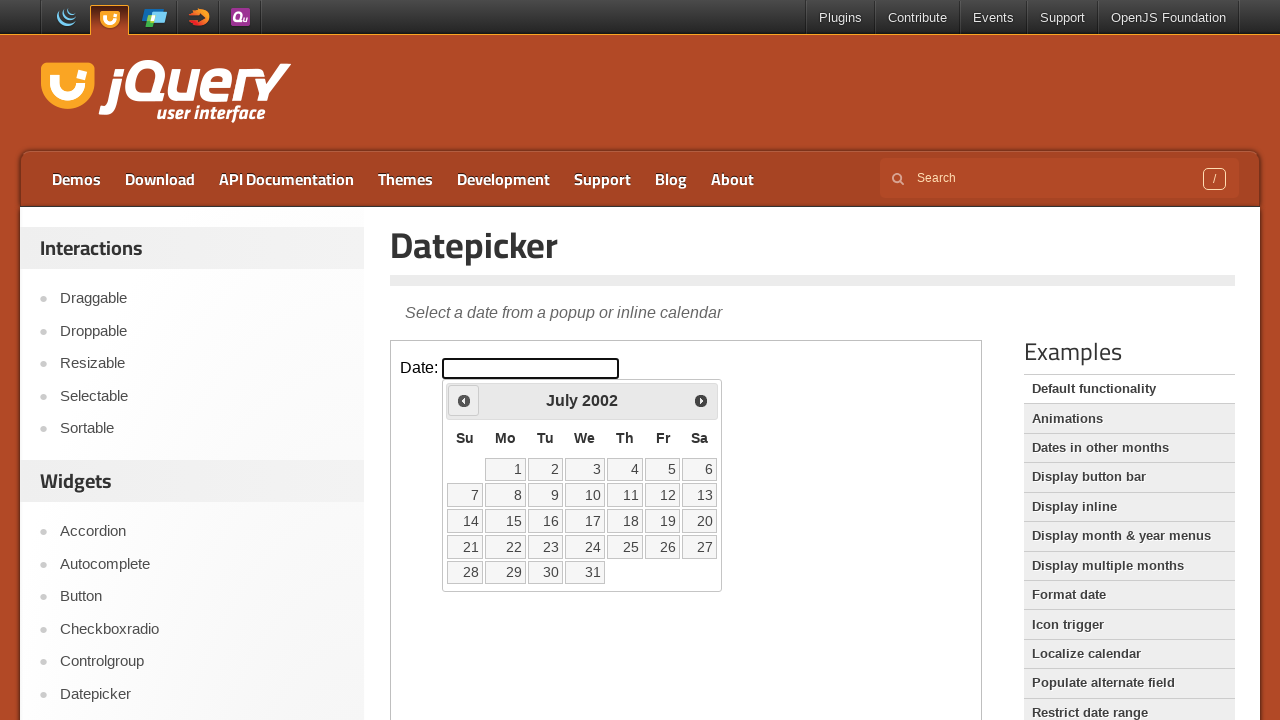

Retrieved current date picker state: July 2002
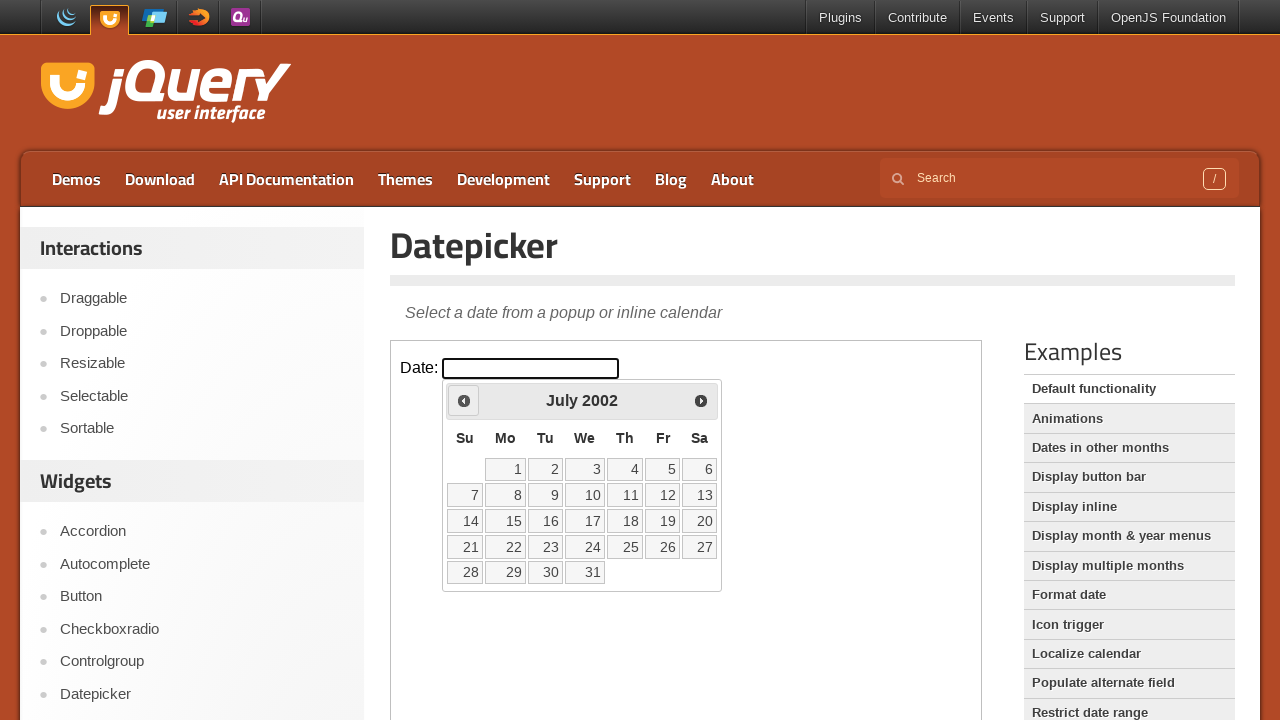

Clicked previous month button to navigate towards May 1999 at (464, 400) on iframe >> nth=0 >> internal:control=enter-frame >> .ui-icon.ui-icon-circle-trian
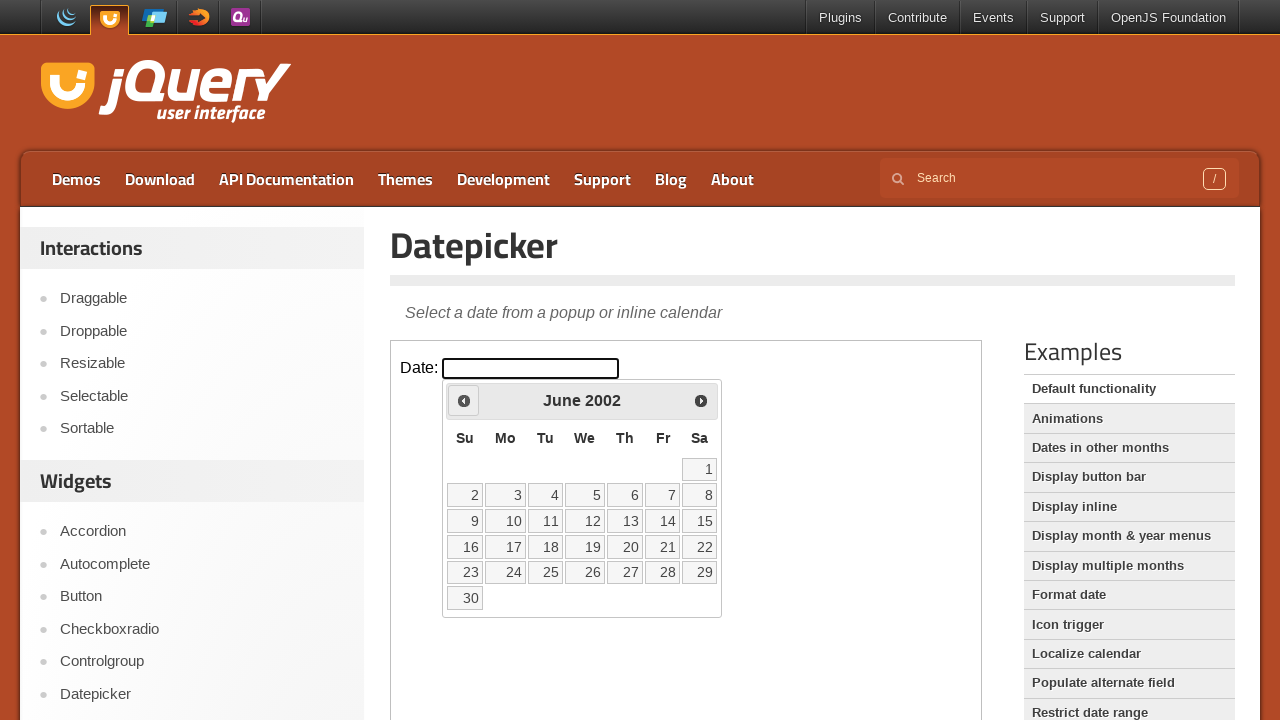

Retrieved current date picker state: June 2002
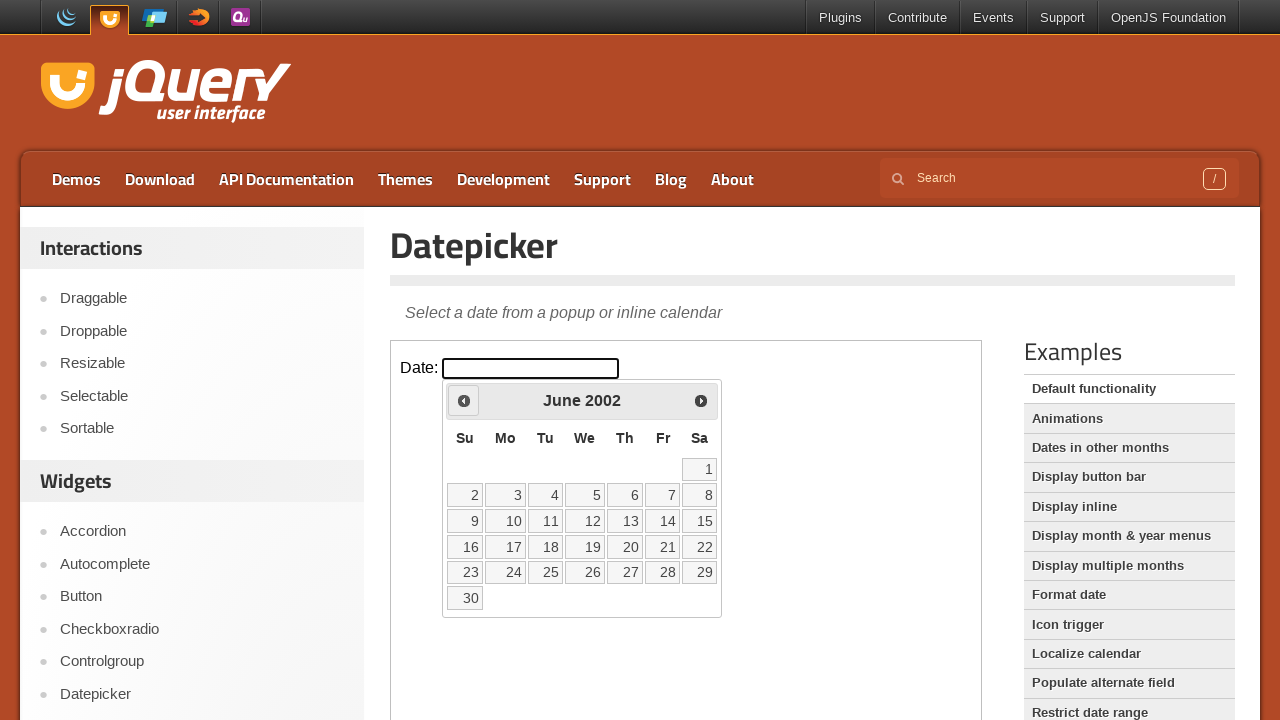

Clicked previous month button to navigate towards May 1999 at (464, 400) on iframe >> nth=0 >> internal:control=enter-frame >> .ui-icon.ui-icon-circle-trian
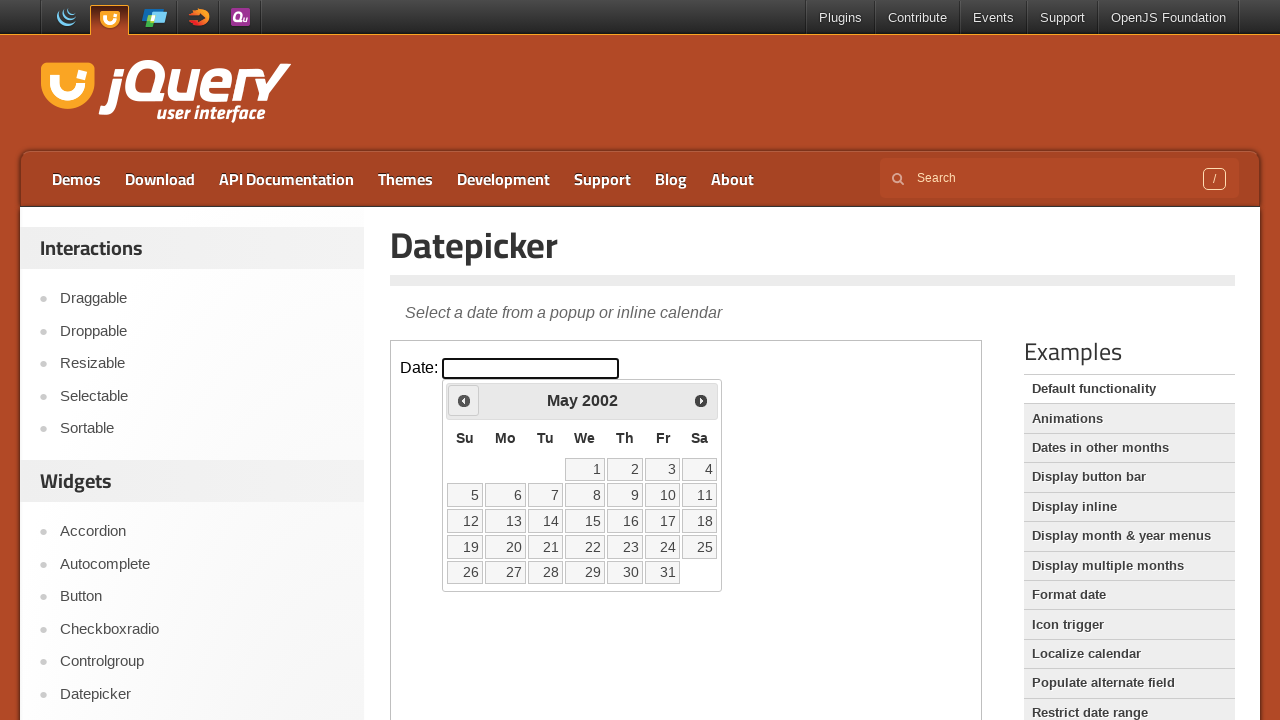

Retrieved current date picker state: May 2002
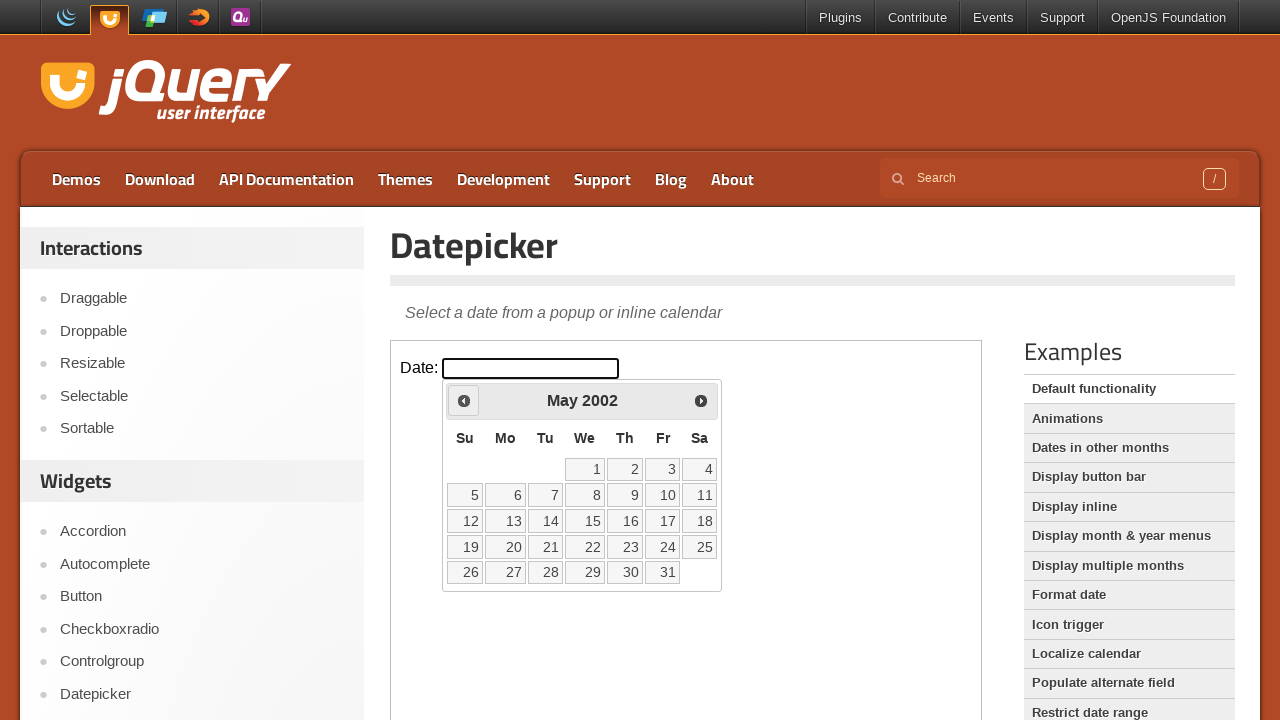

Clicked previous month button to navigate towards May 1999 at (464, 400) on iframe >> nth=0 >> internal:control=enter-frame >> .ui-icon.ui-icon-circle-trian
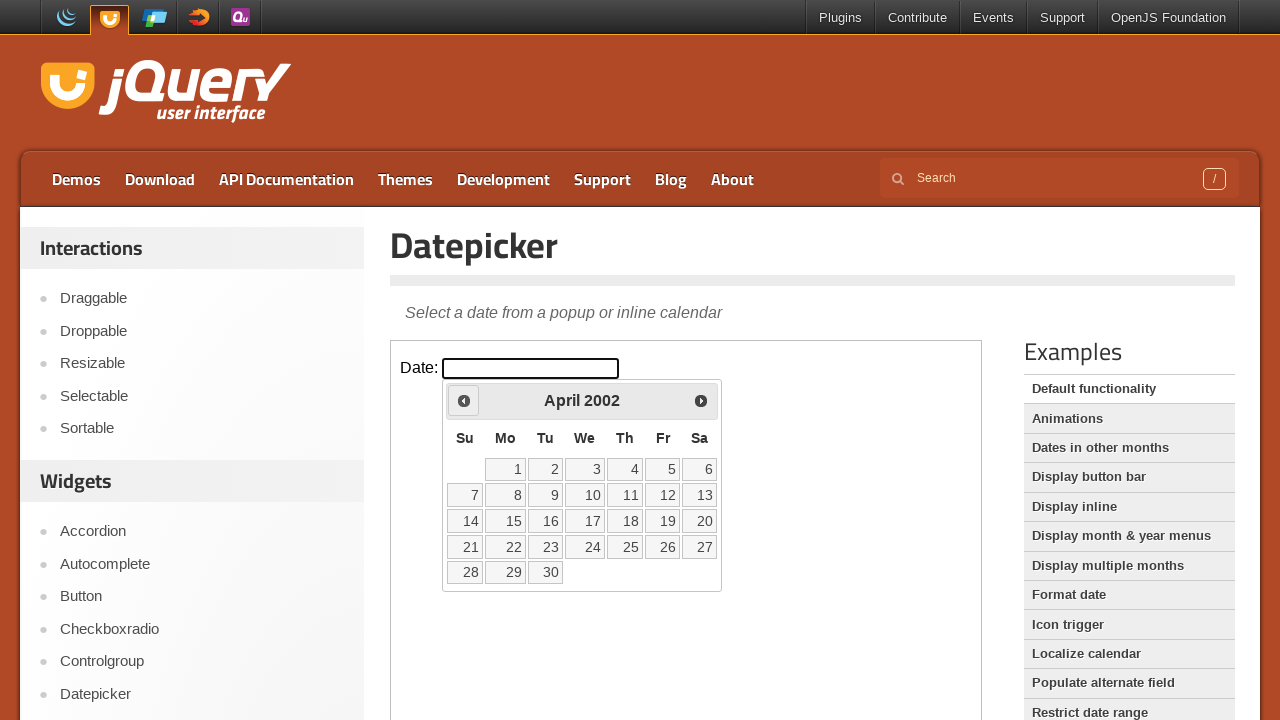

Retrieved current date picker state: April 2002
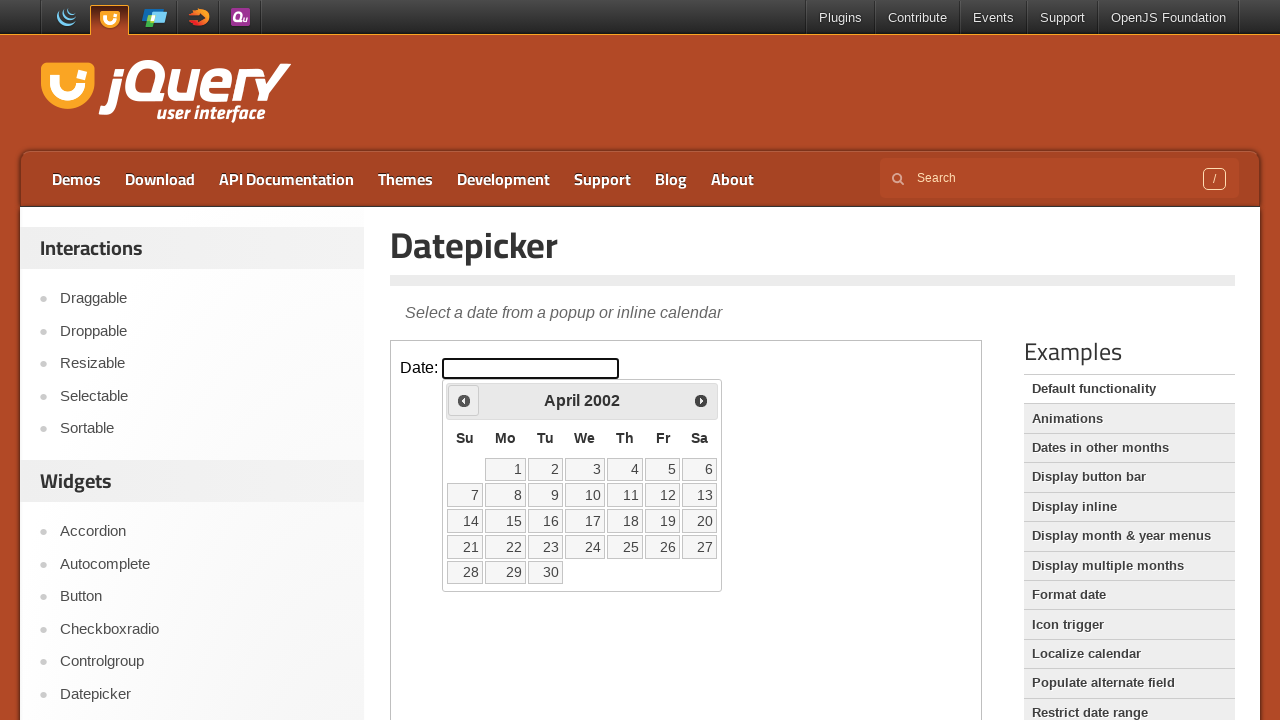

Clicked previous month button to navigate towards May 1999 at (464, 400) on iframe >> nth=0 >> internal:control=enter-frame >> .ui-icon.ui-icon-circle-trian
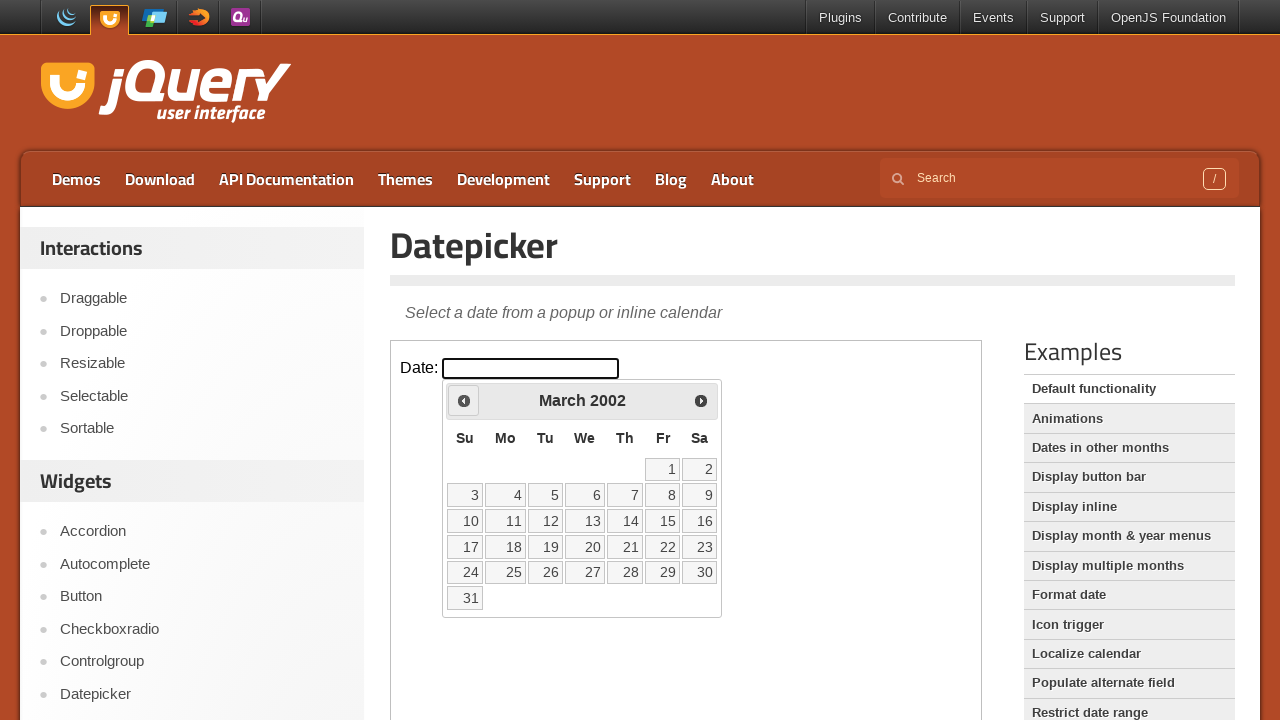

Retrieved current date picker state: March 2002
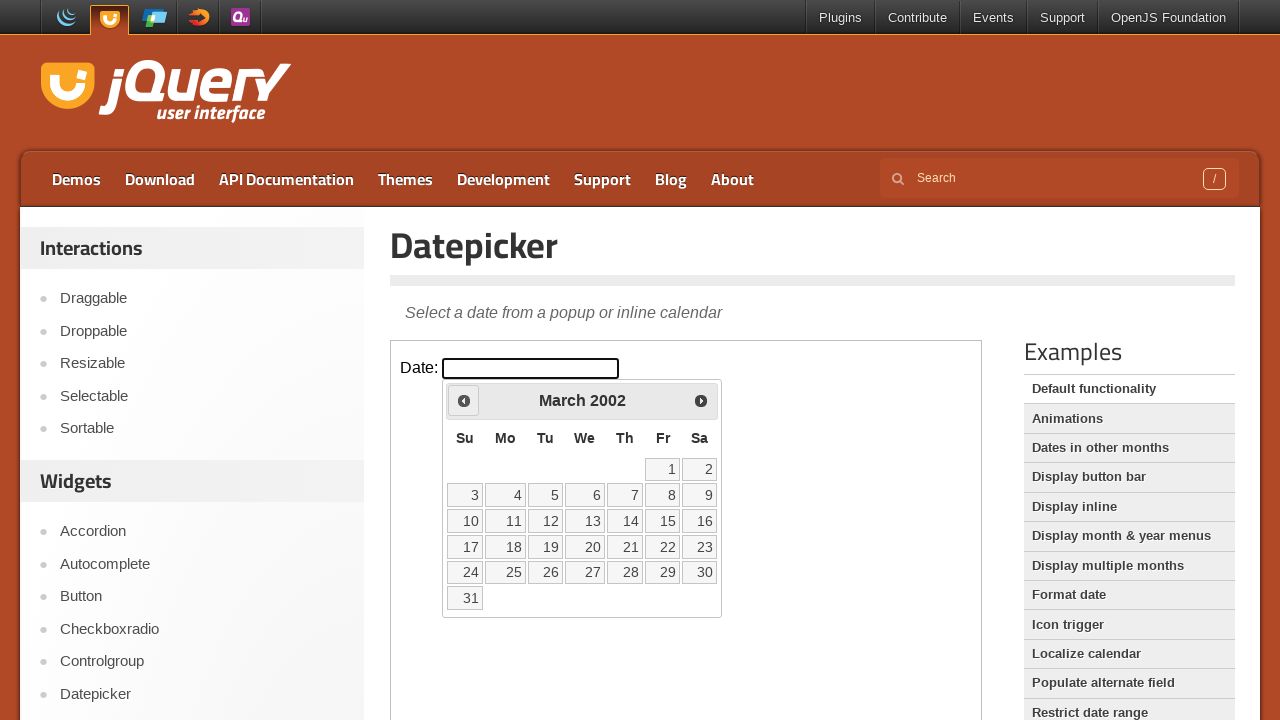

Clicked previous month button to navigate towards May 1999 at (464, 400) on iframe >> nth=0 >> internal:control=enter-frame >> .ui-icon.ui-icon-circle-trian
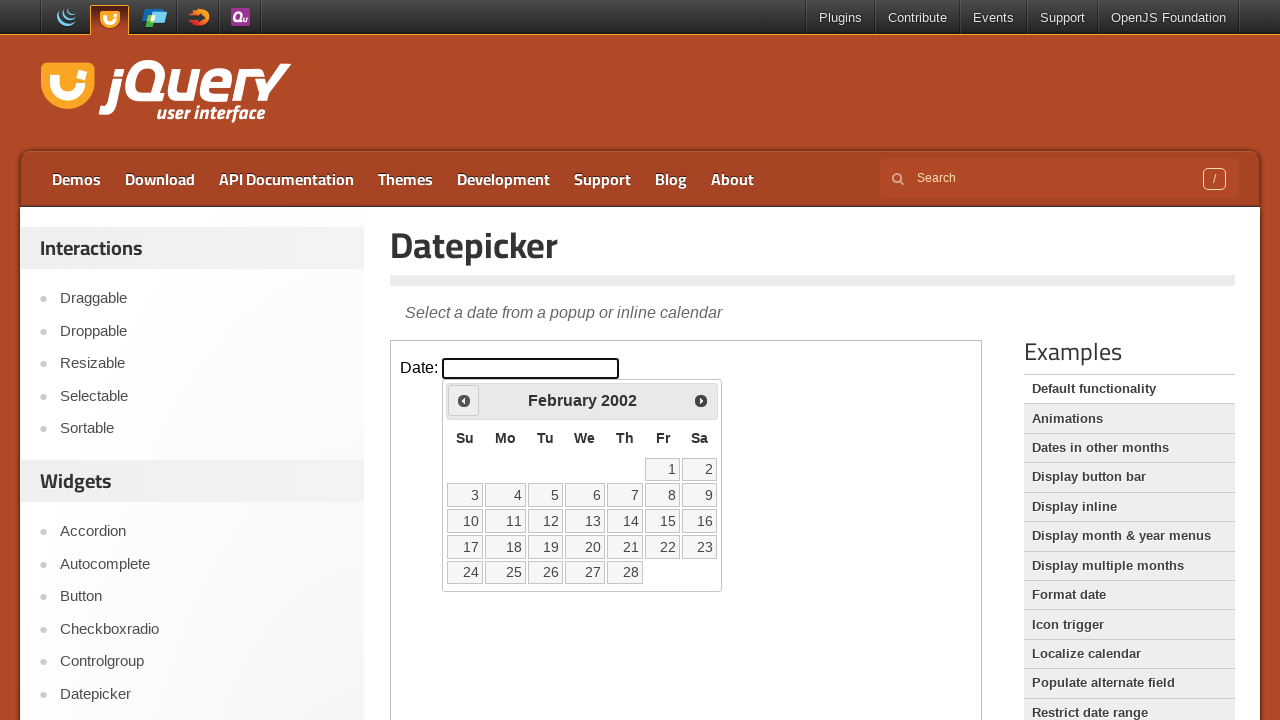

Retrieved current date picker state: February 2002
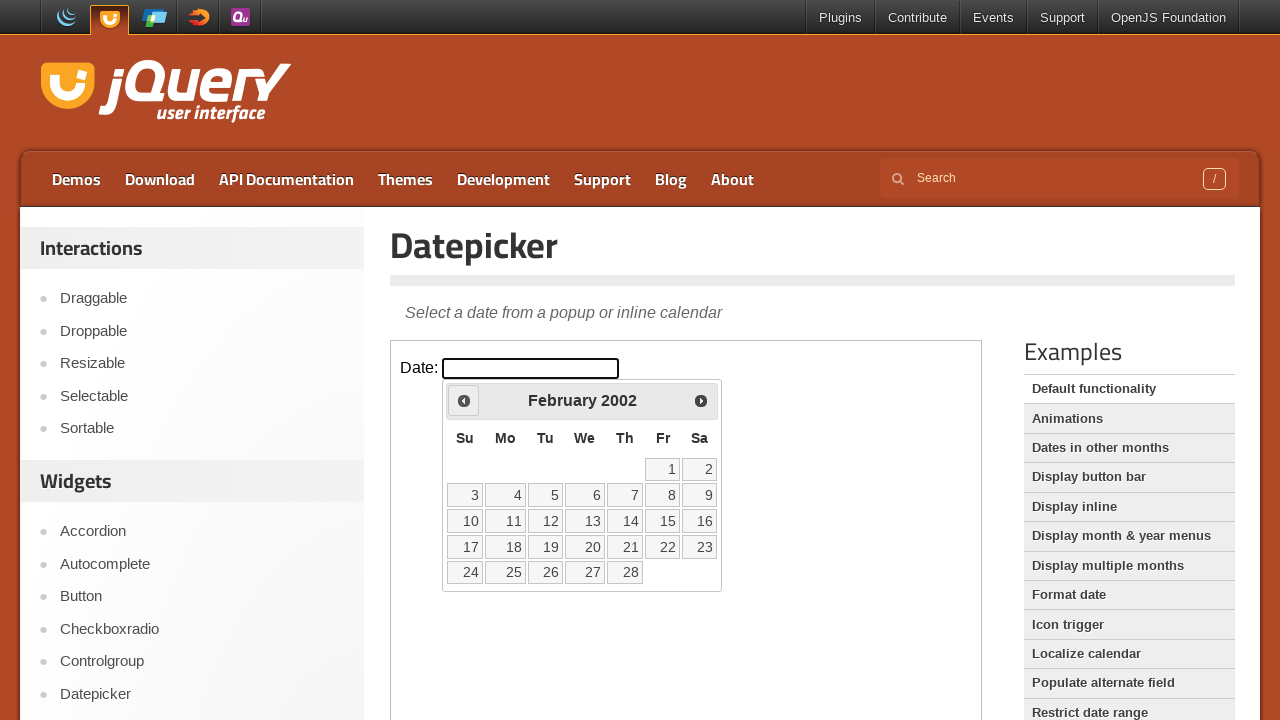

Clicked previous month button to navigate towards May 1999 at (464, 400) on iframe >> nth=0 >> internal:control=enter-frame >> .ui-icon.ui-icon-circle-trian
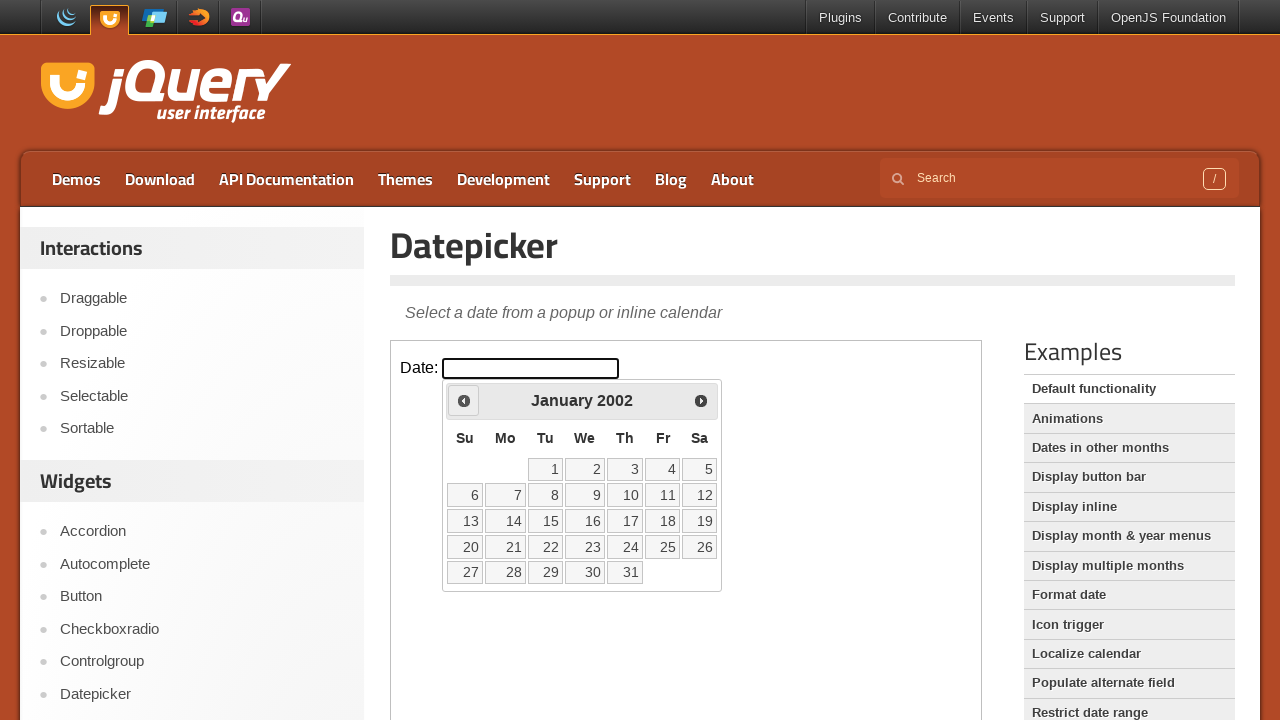

Retrieved current date picker state: January 2002
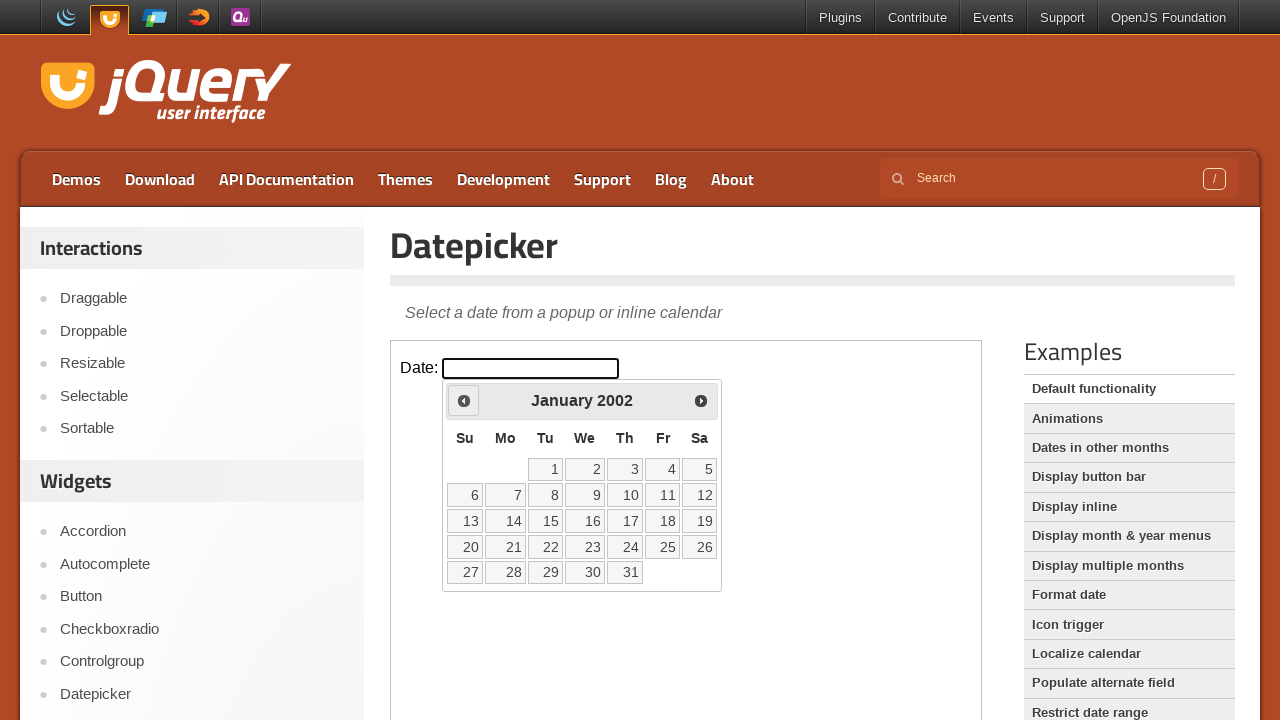

Clicked previous month button to navigate towards May 1999 at (464, 400) on iframe >> nth=0 >> internal:control=enter-frame >> .ui-icon.ui-icon-circle-trian
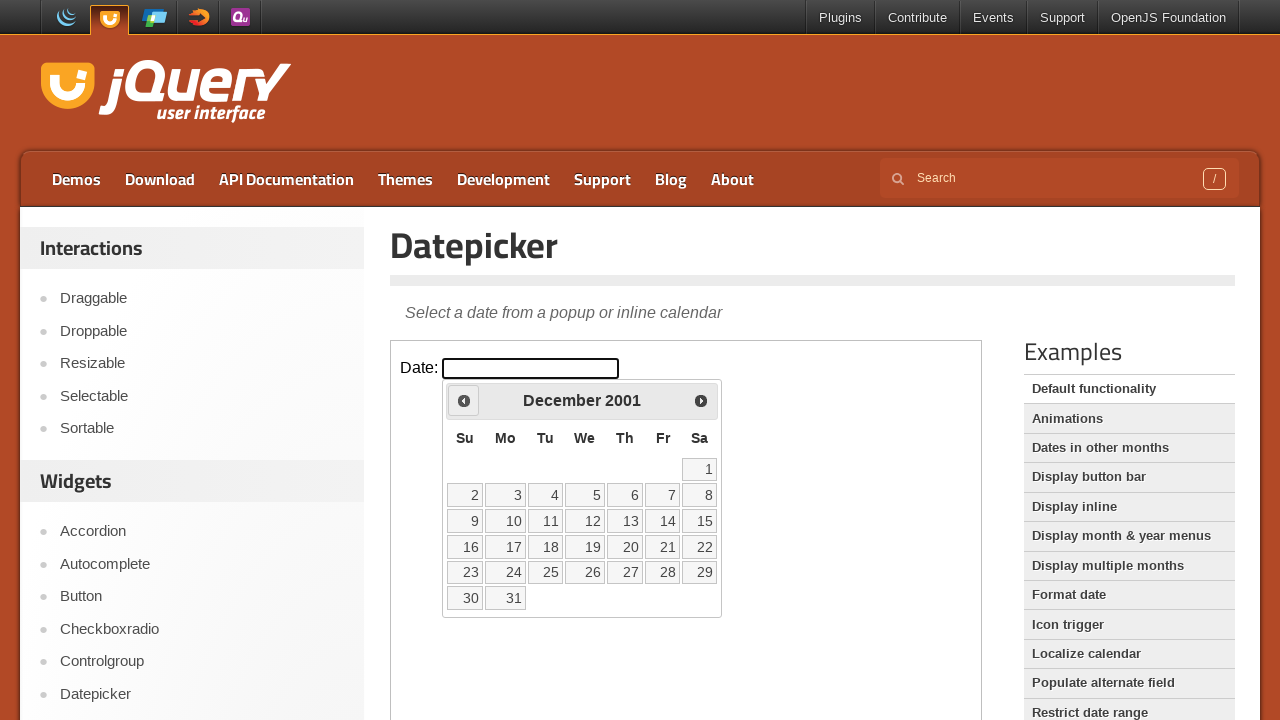

Retrieved current date picker state: December 2001
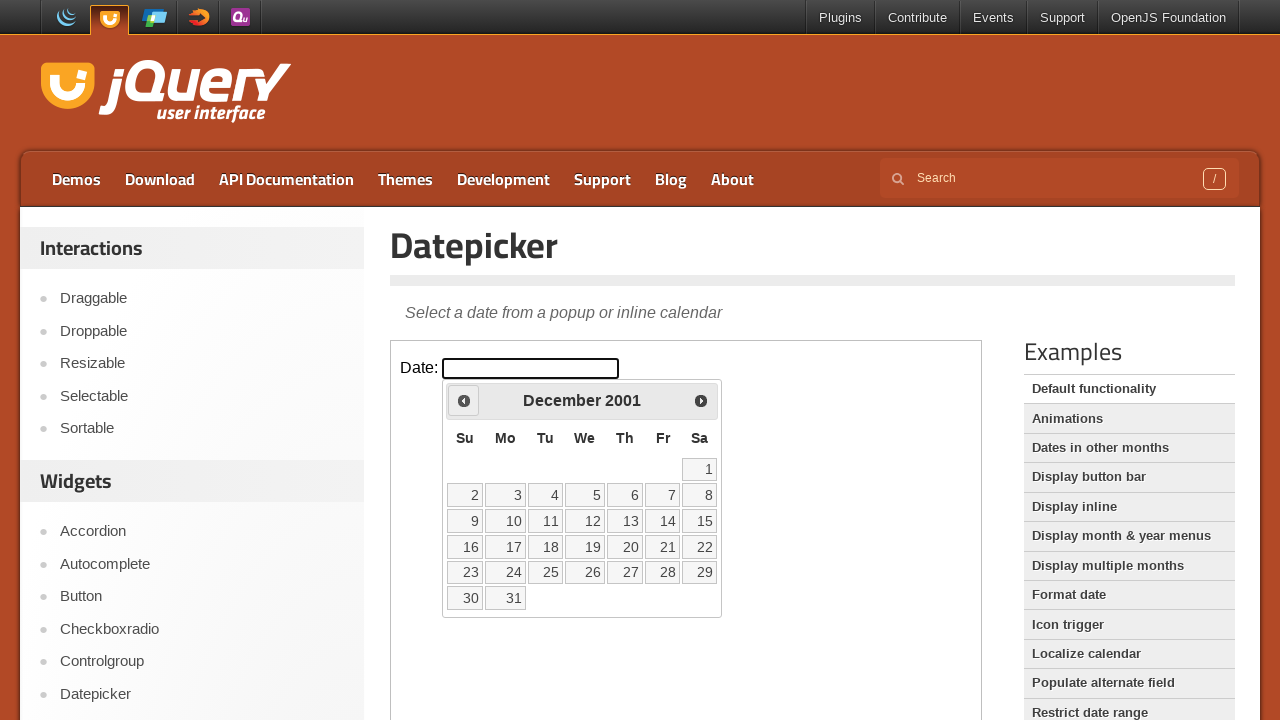

Clicked previous month button to navigate towards May 1999 at (464, 400) on iframe >> nth=0 >> internal:control=enter-frame >> .ui-icon.ui-icon-circle-trian
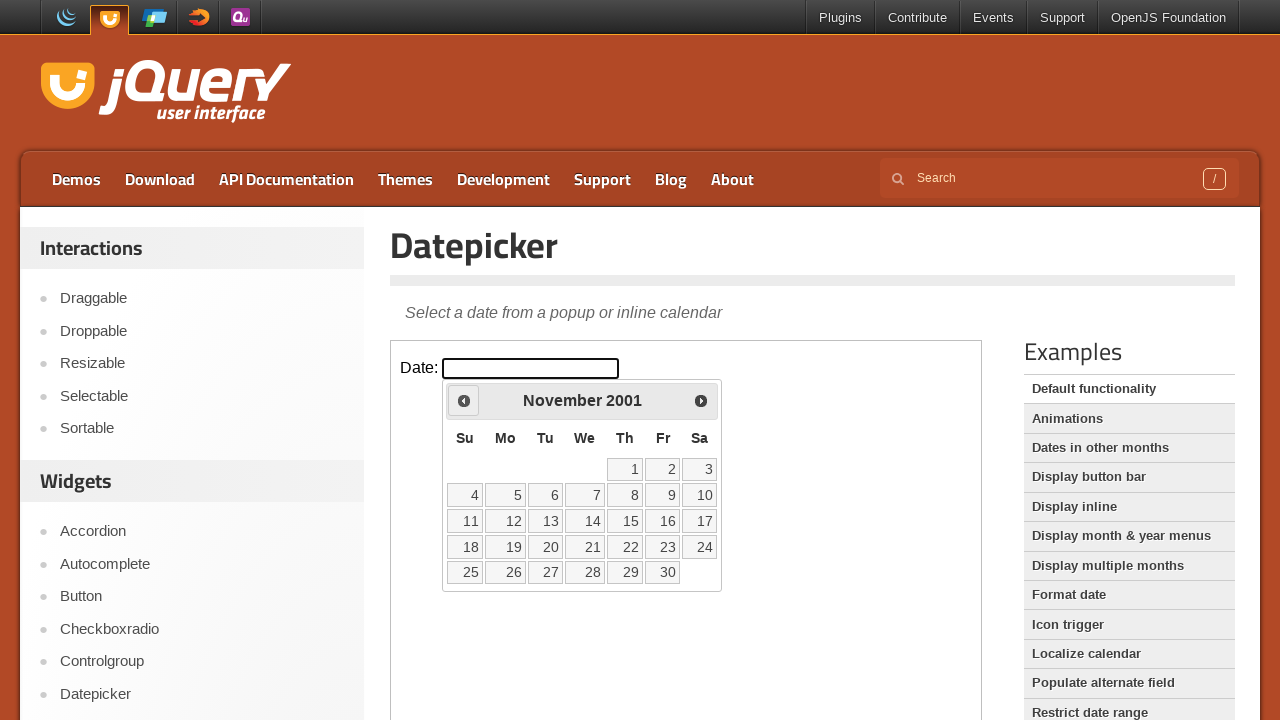

Retrieved current date picker state: November 2001
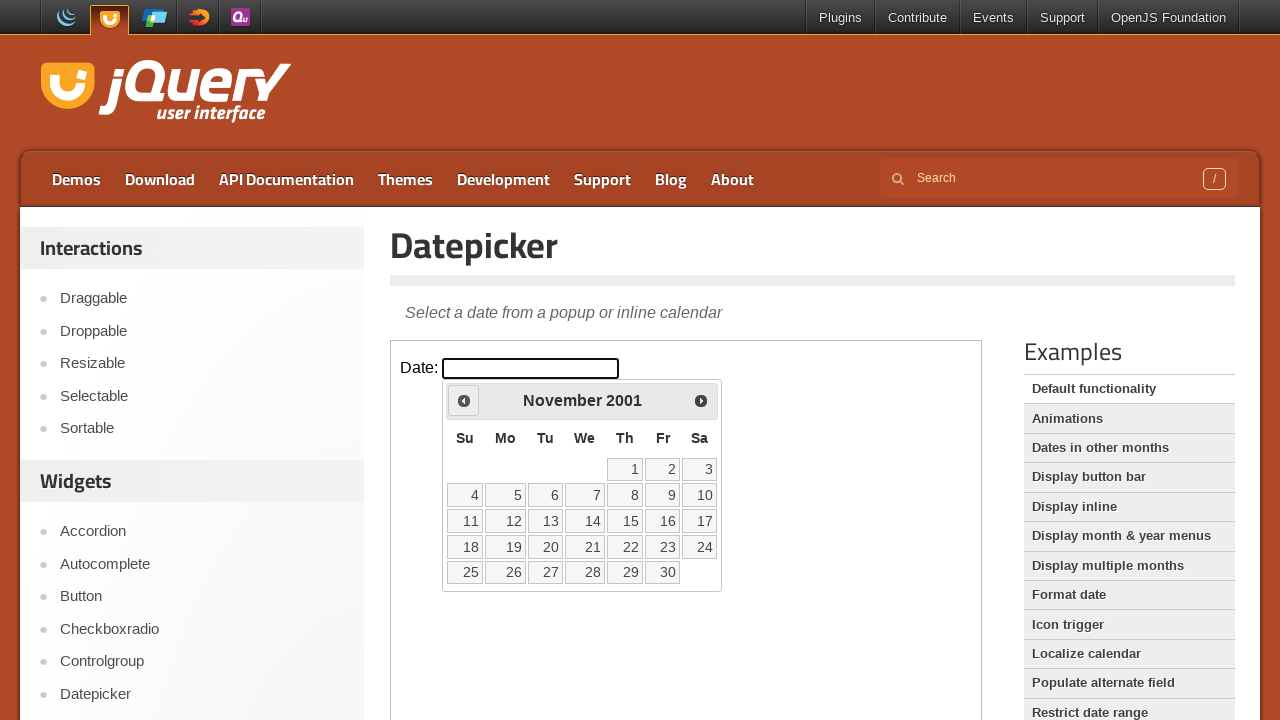

Clicked previous month button to navigate towards May 1999 at (464, 400) on iframe >> nth=0 >> internal:control=enter-frame >> .ui-icon.ui-icon-circle-trian
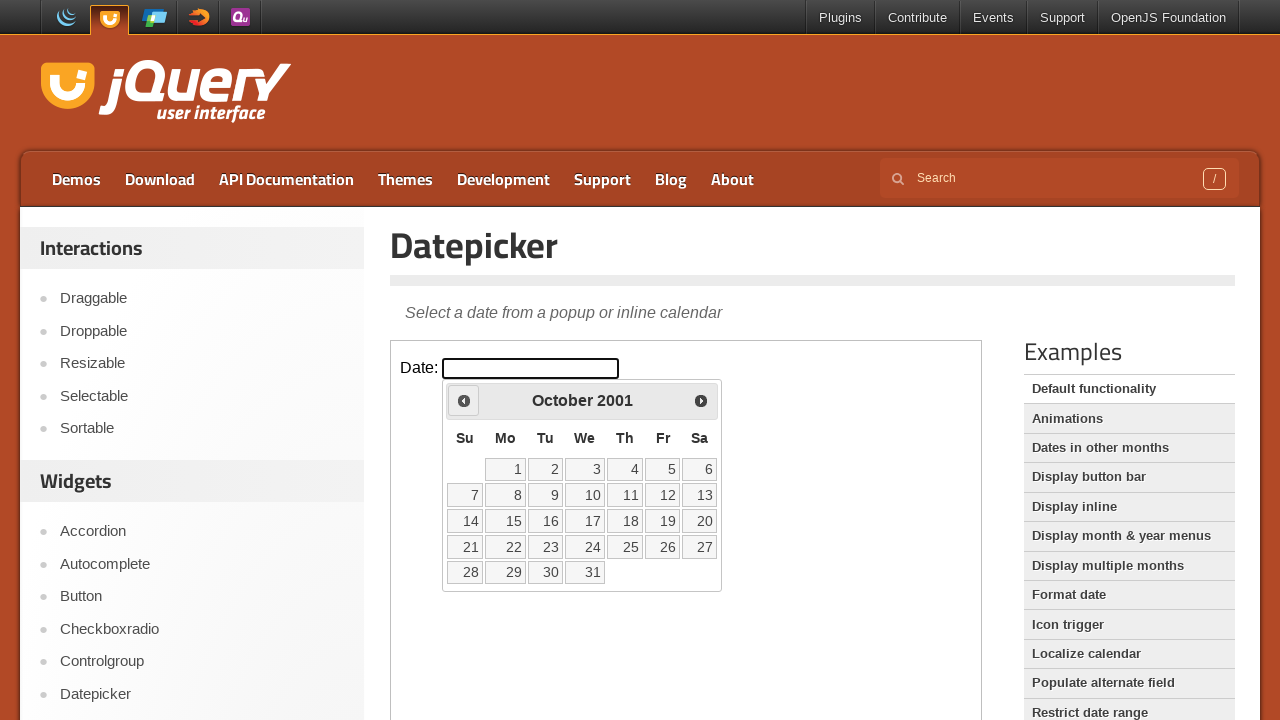

Retrieved current date picker state: October 2001
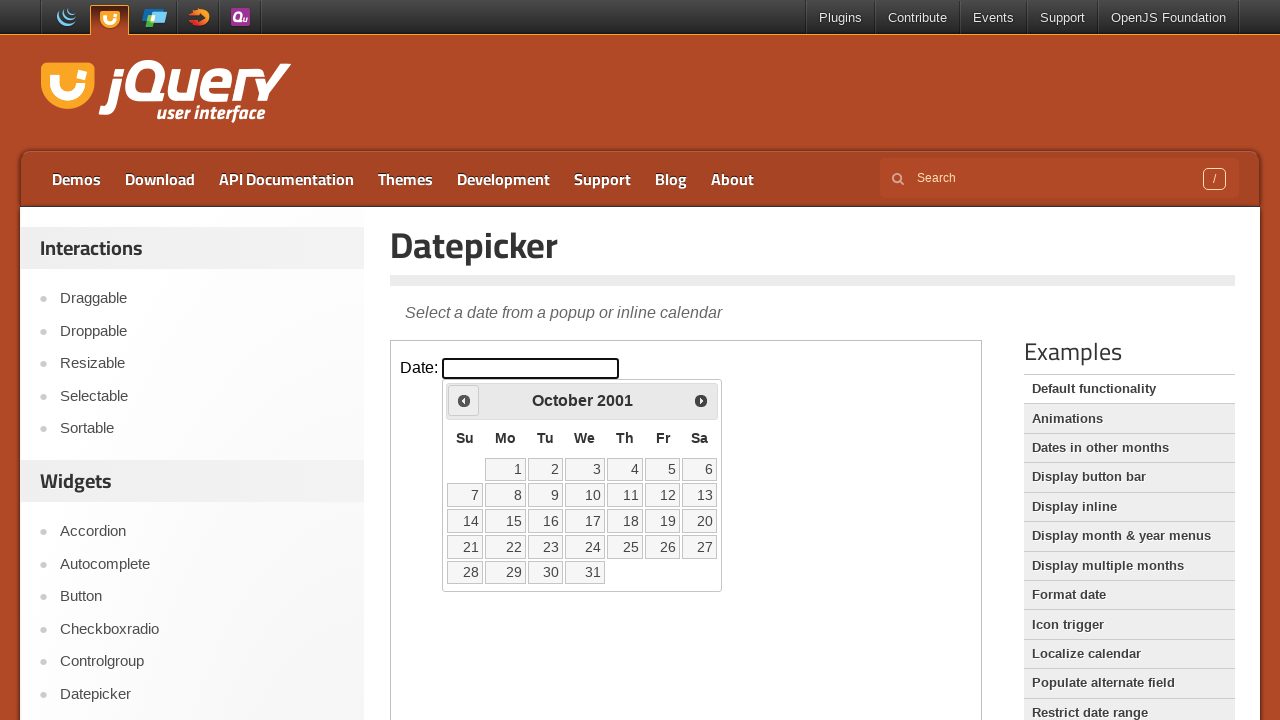

Clicked previous month button to navigate towards May 1999 at (464, 400) on iframe >> nth=0 >> internal:control=enter-frame >> .ui-icon.ui-icon-circle-trian
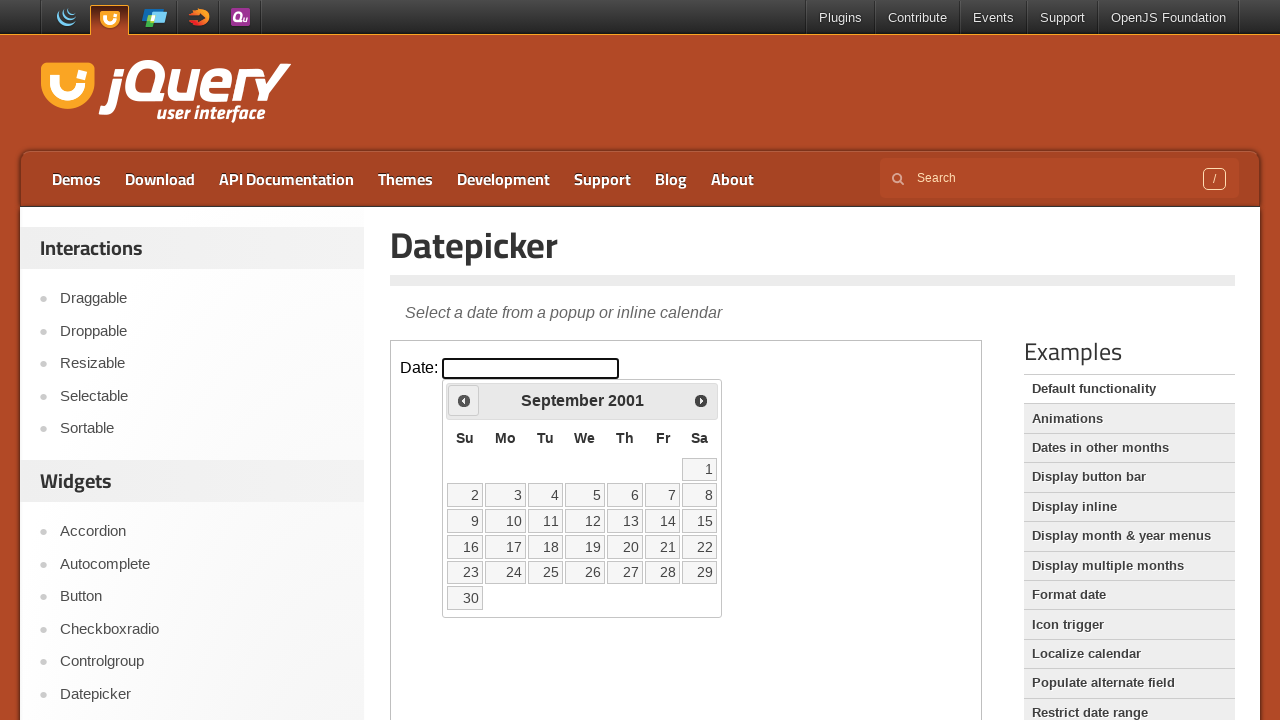

Retrieved current date picker state: September 2001
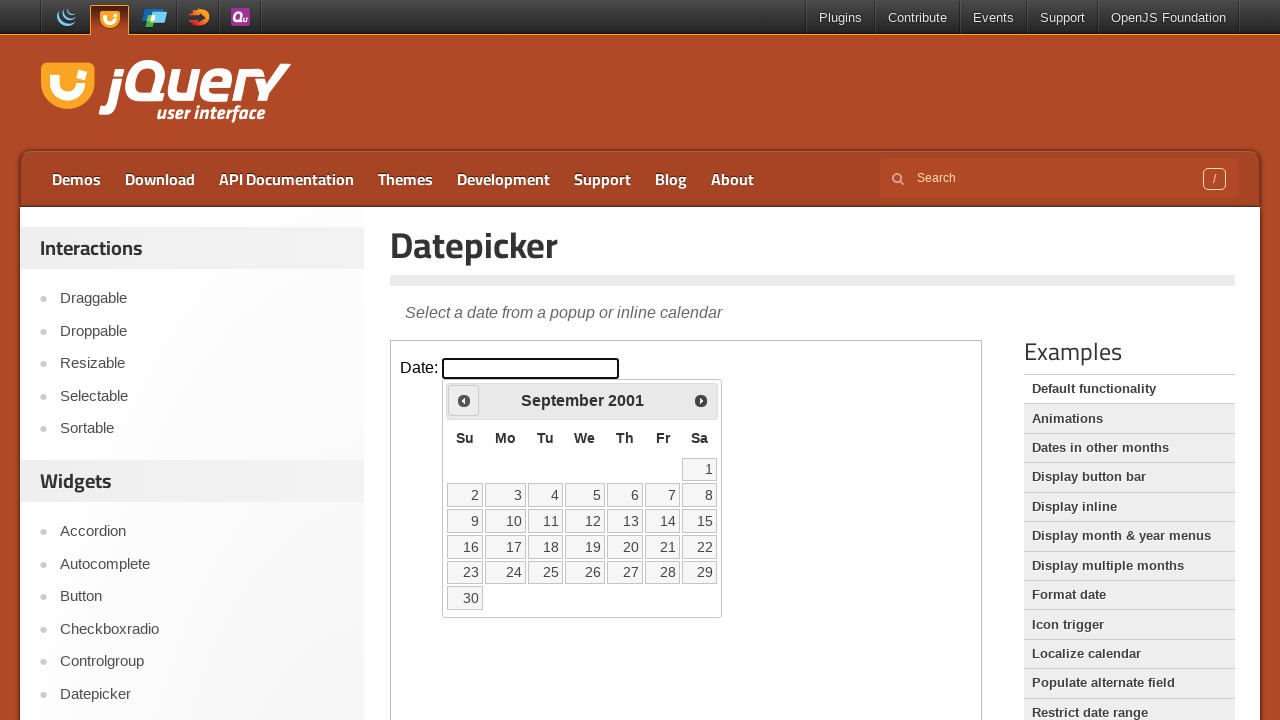

Clicked previous month button to navigate towards May 1999 at (464, 400) on iframe >> nth=0 >> internal:control=enter-frame >> .ui-icon.ui-icon-circle-trian
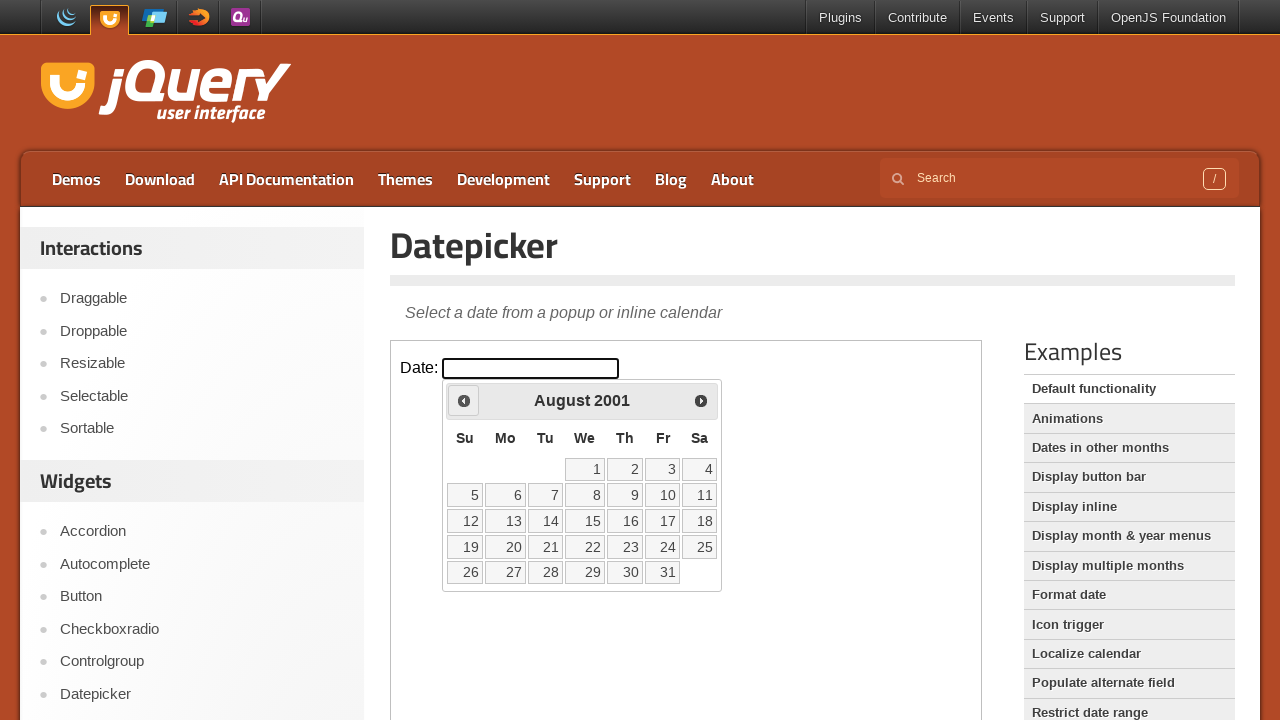

Retrieved current date picker state: August 2001
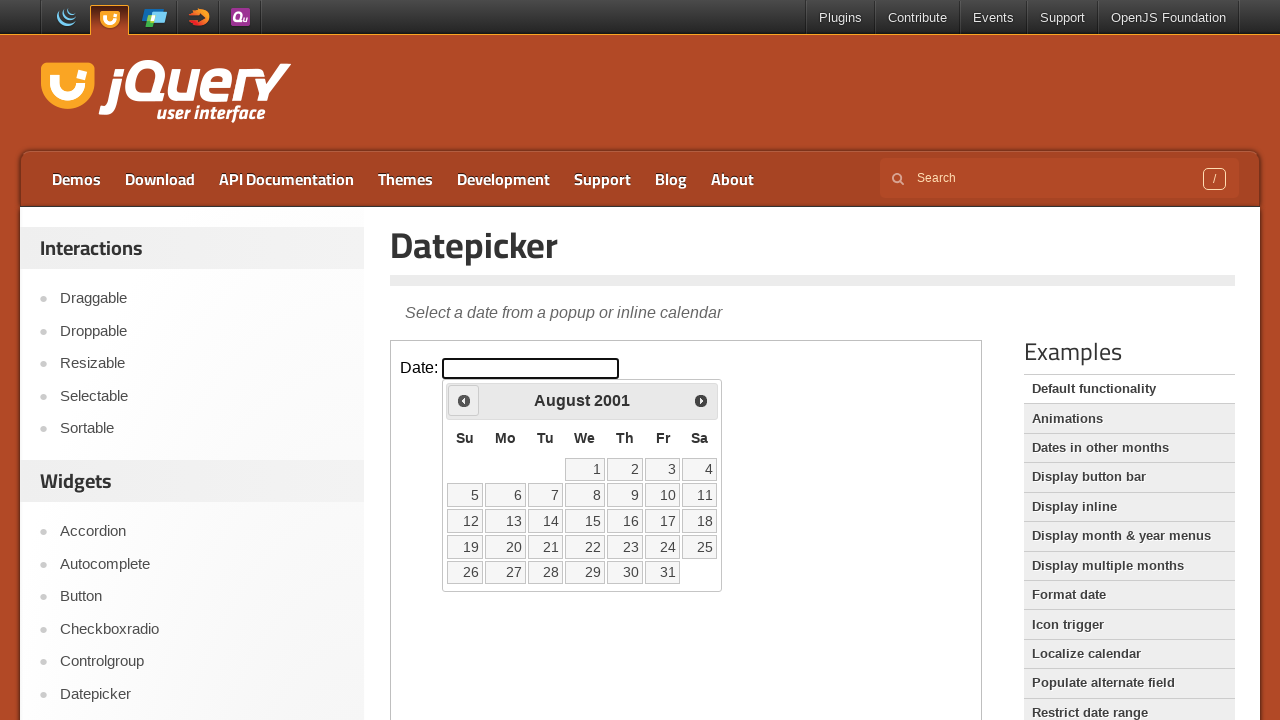

Clicked previous month button to navigate towards May 1999 at (464, 400) on iframe >> nth=0 >> internal:control=enter-frame >> .ui-icon.ui-icon-circle-trian
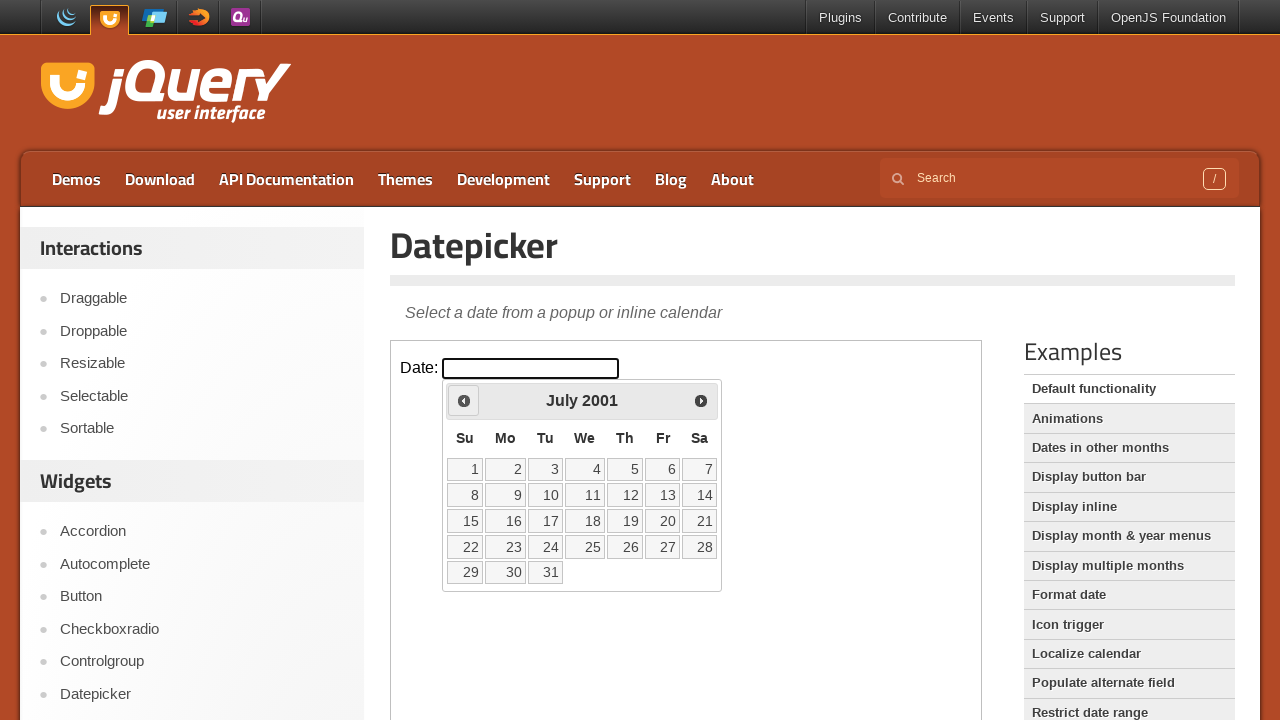

Retrieved current date picker state: July 2001
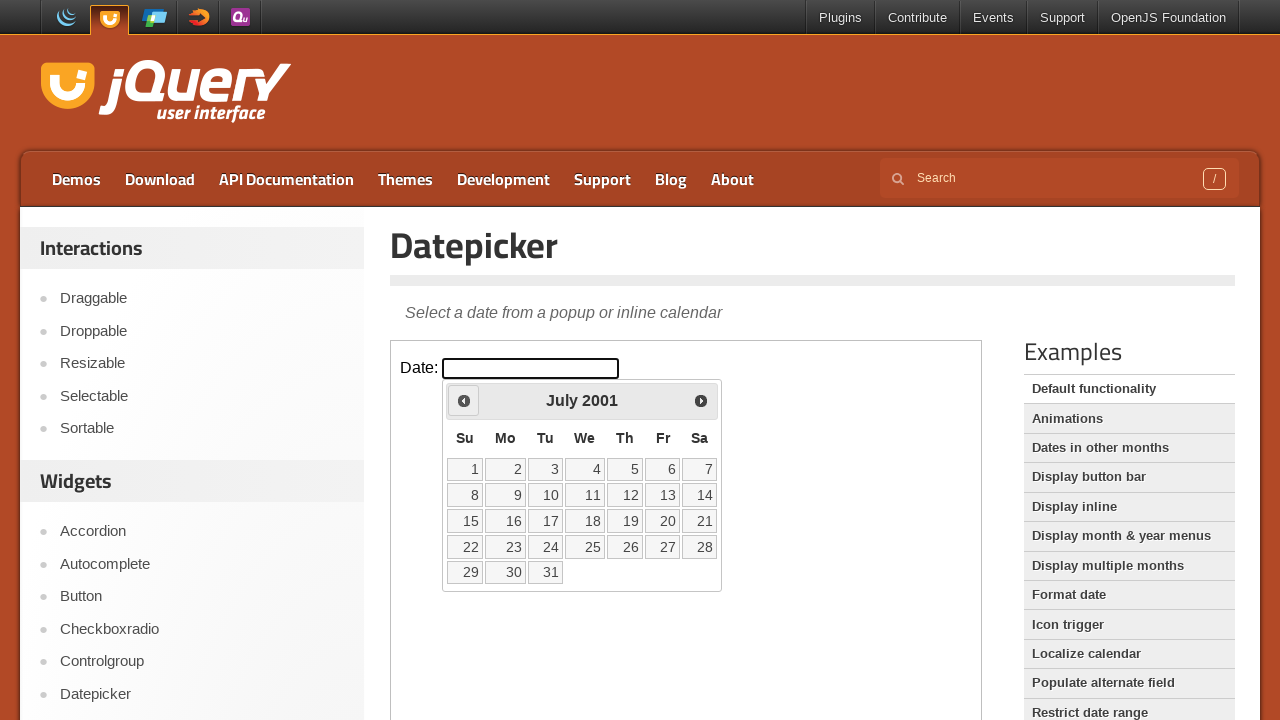

Clicked previous month button to navigate towards May 1999 at (464, 400) on iframe >> nth=0 >> internal:control=enter-frame >> .ui-icon.ui-icon-circle-trian
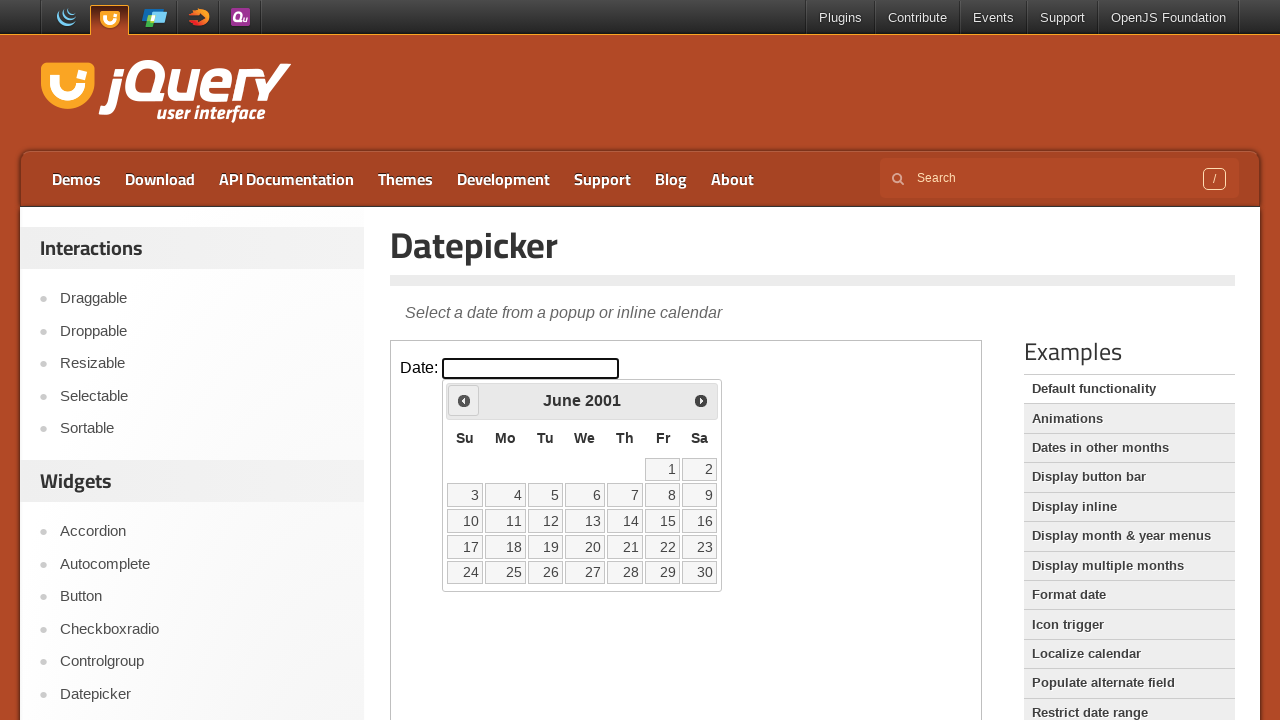

Retrieved current date picker state: June 2001
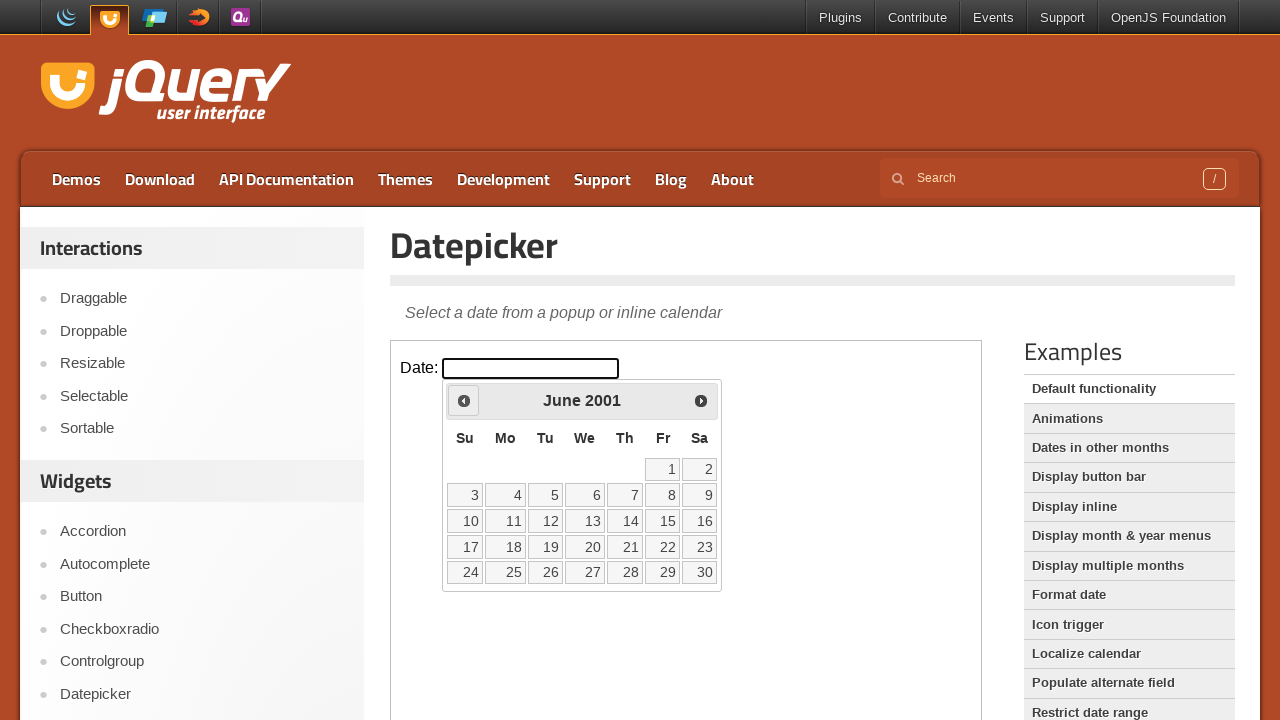

Clicked previous month button to navigate towards May 1999 at (464, 400) on iframe >> nth=0 >> internal:control=enter-frame >> .ui-icon.ui-icon-circle-trian
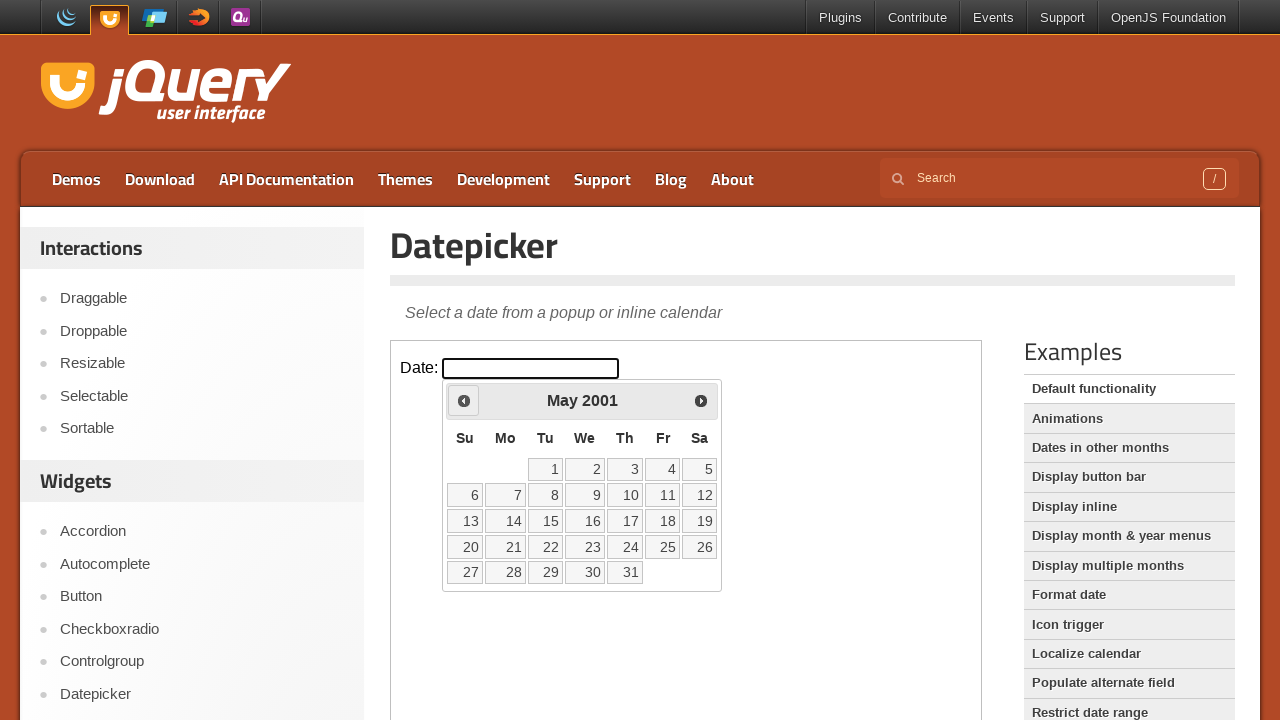

Retrieved current date picker state: May 2001
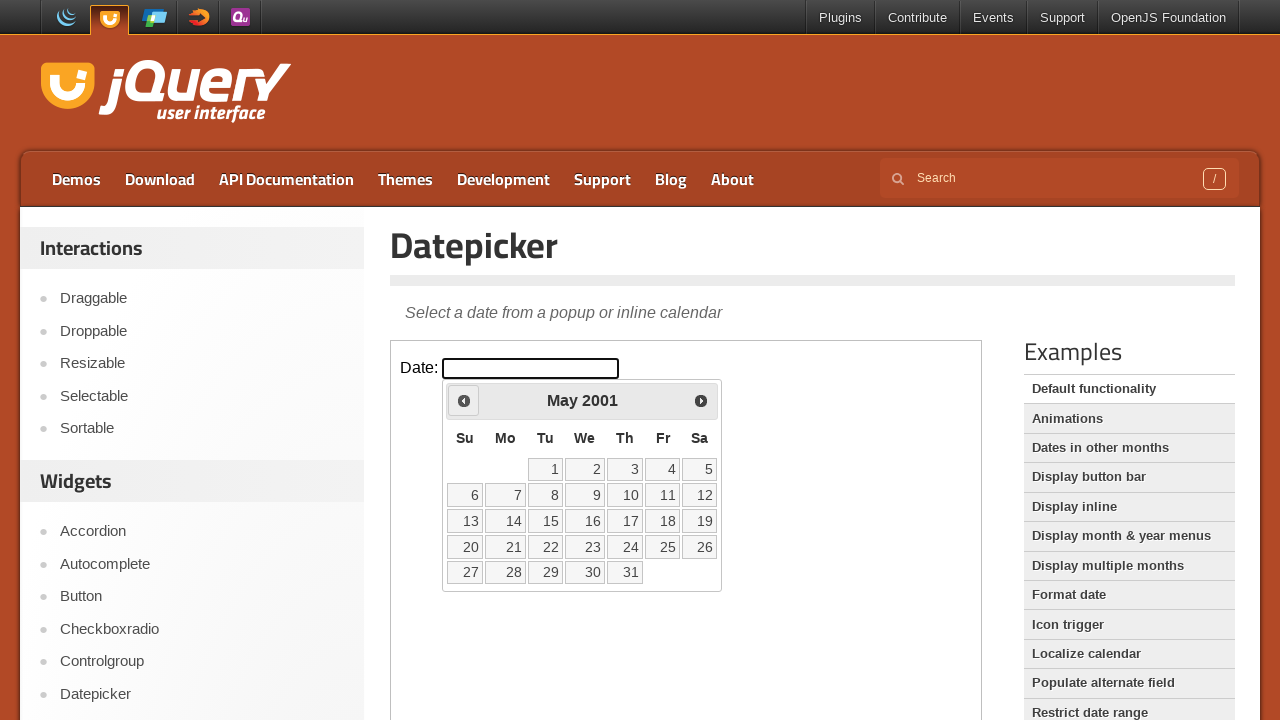

Clicked previous month button to navigate towards May 1999 at (464, 400) on iframe >> nth=0 >> internal:control=enter-frame >> .ui-icon.ui-icon-circle-trian
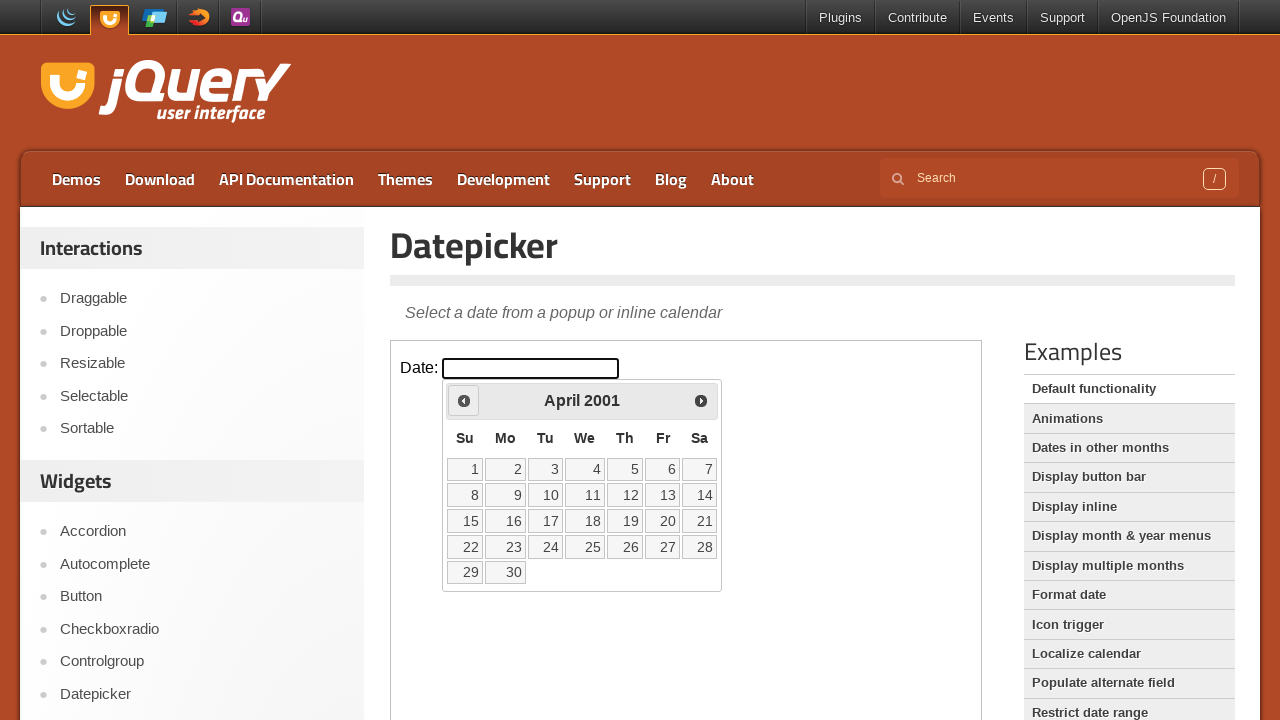

Retrieved current date picker state: April 2001
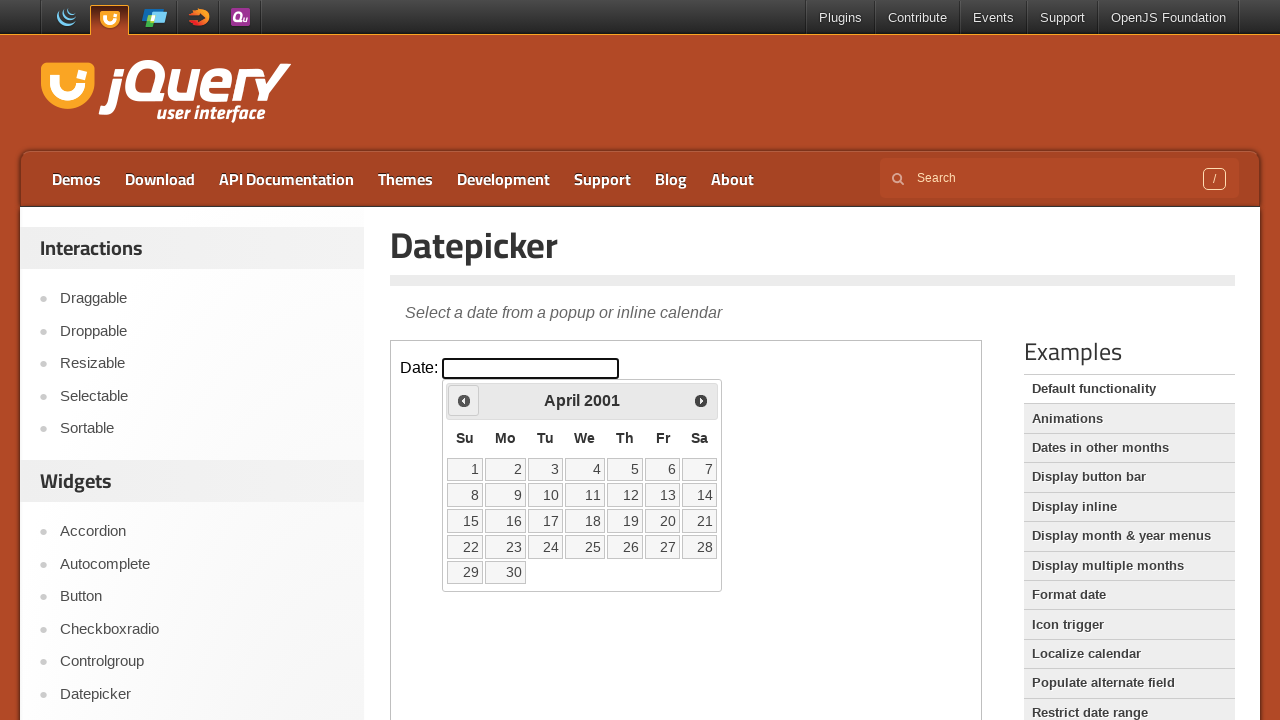

Clicked previous month button to navigate towards May 1999 at (464, 400) on iframe >> nth=0 >> internal:control=enter-frame >> .ui-icon.ui-icon-circle-trian
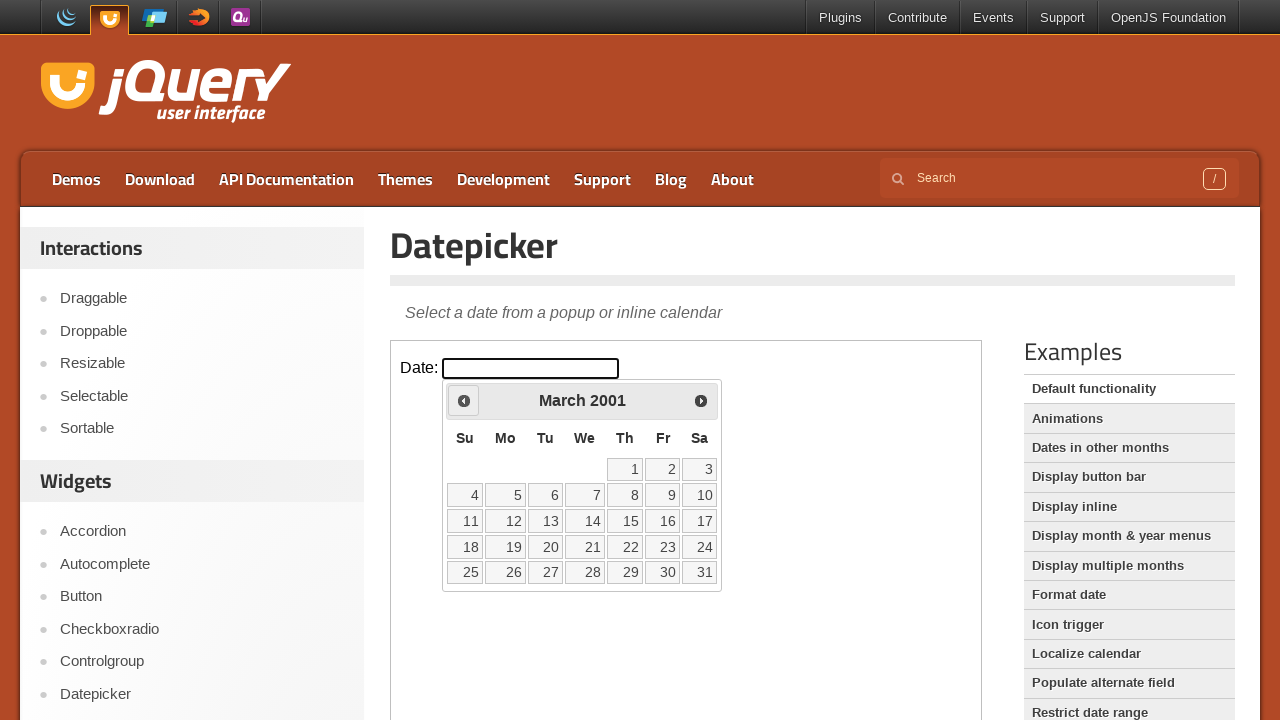

Retrieved current date picker state: March 2001
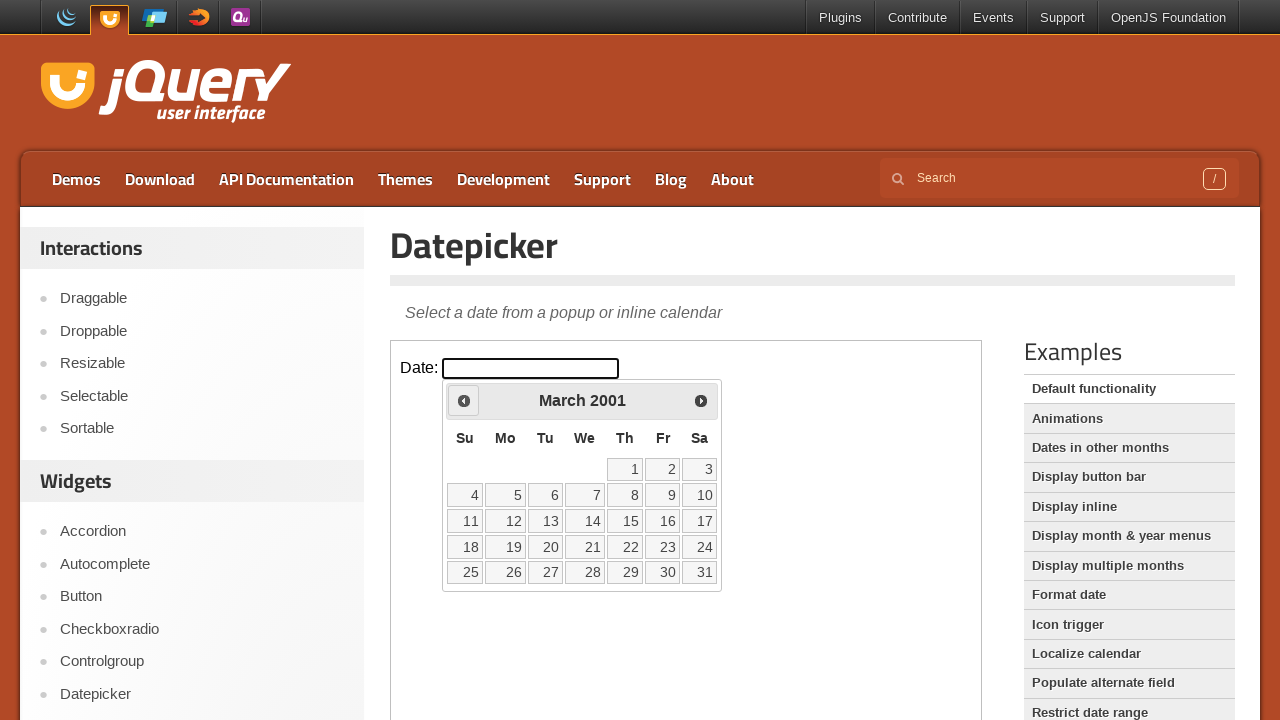

Clicked previous month button to navigate towards May 1999 at (464, 400) on iframe >> nth=0 >> internal:control=enter-frame >> .ui-icon.ui-icon-circle-trian
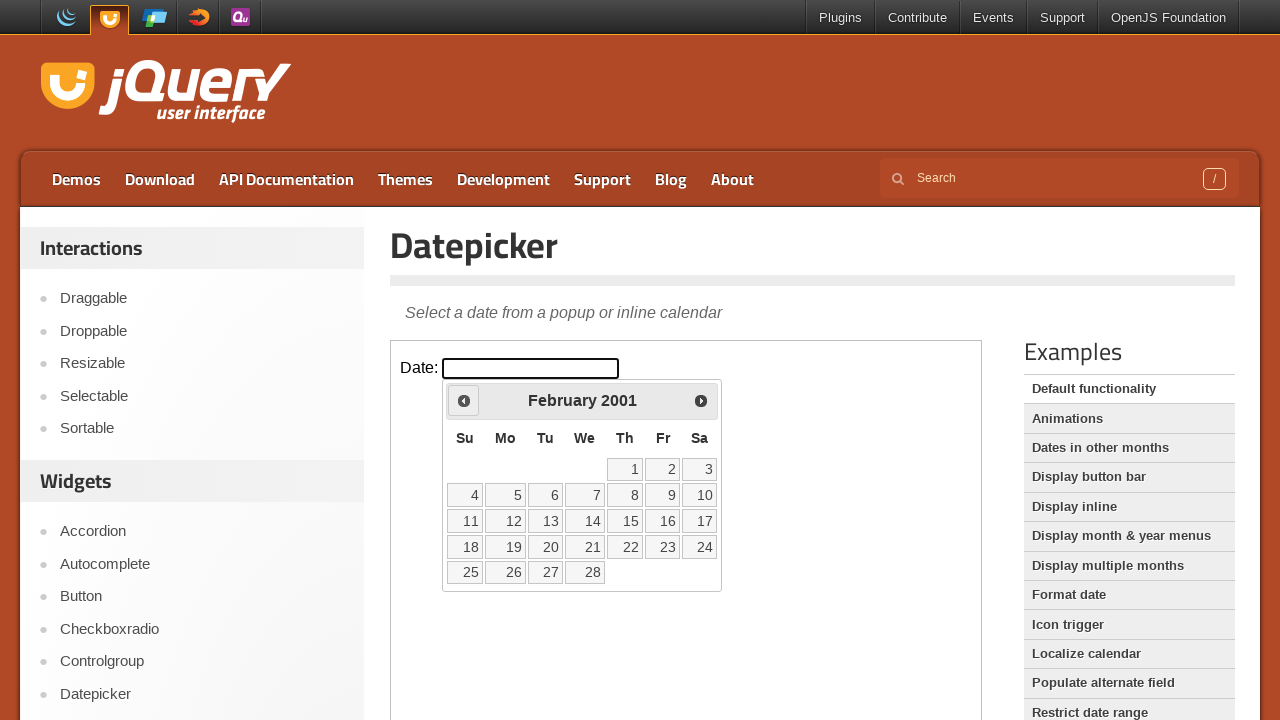

Retrieved current date picker state: February 2001
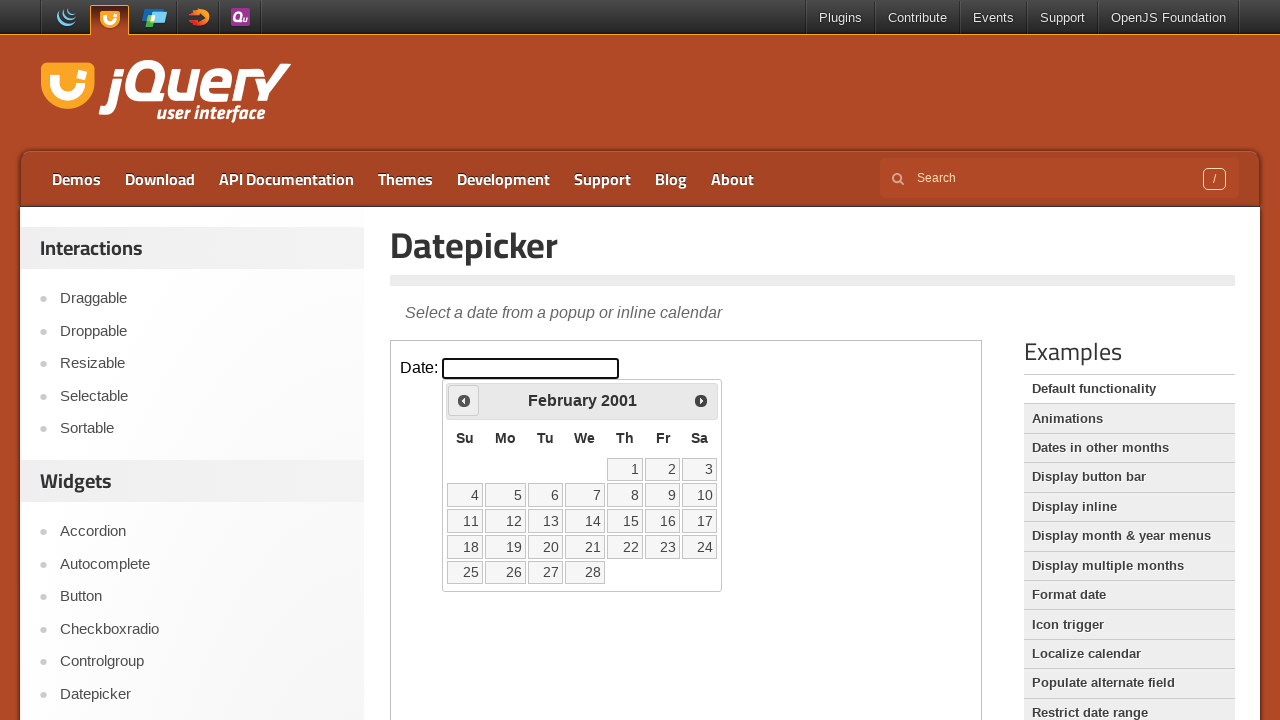

Clicked previous month button to navigate towards May 1999 at (464, 400) on iframe >> nth=0 >> internal:control=enter-frame >> .ui-icon.ui-icon-circle-trian
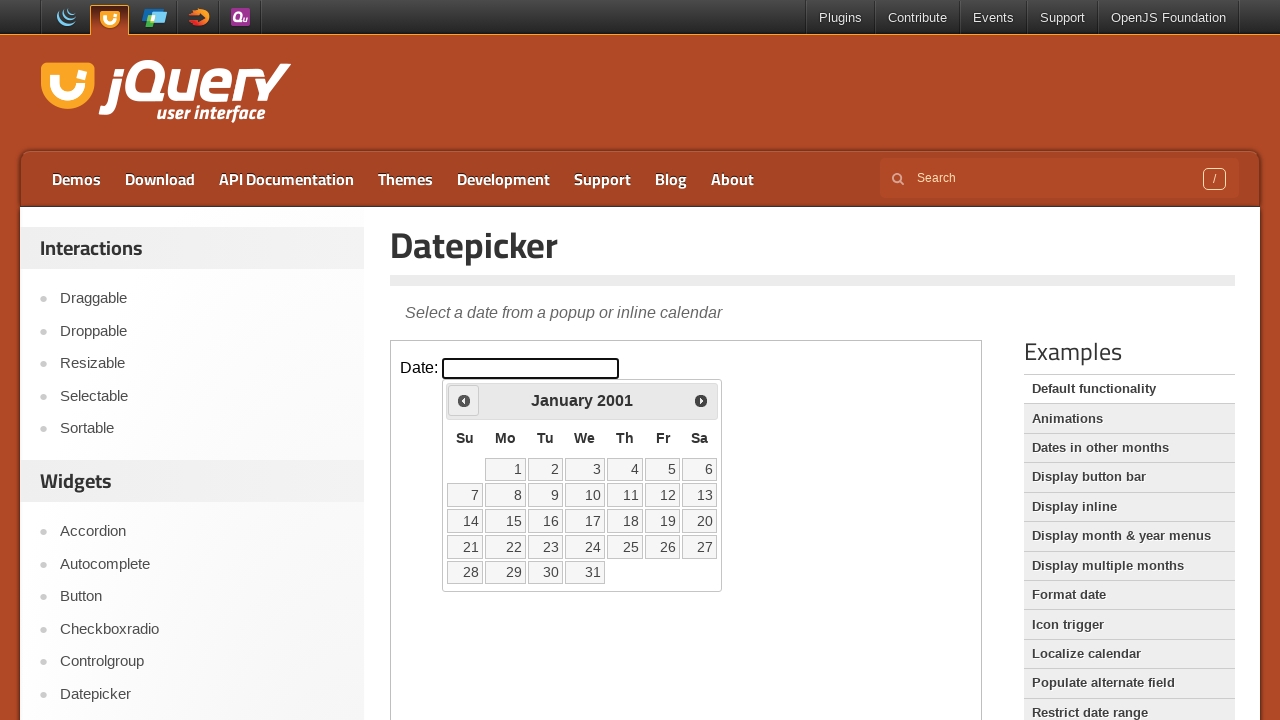

Retrieved current date picker state: January 2001
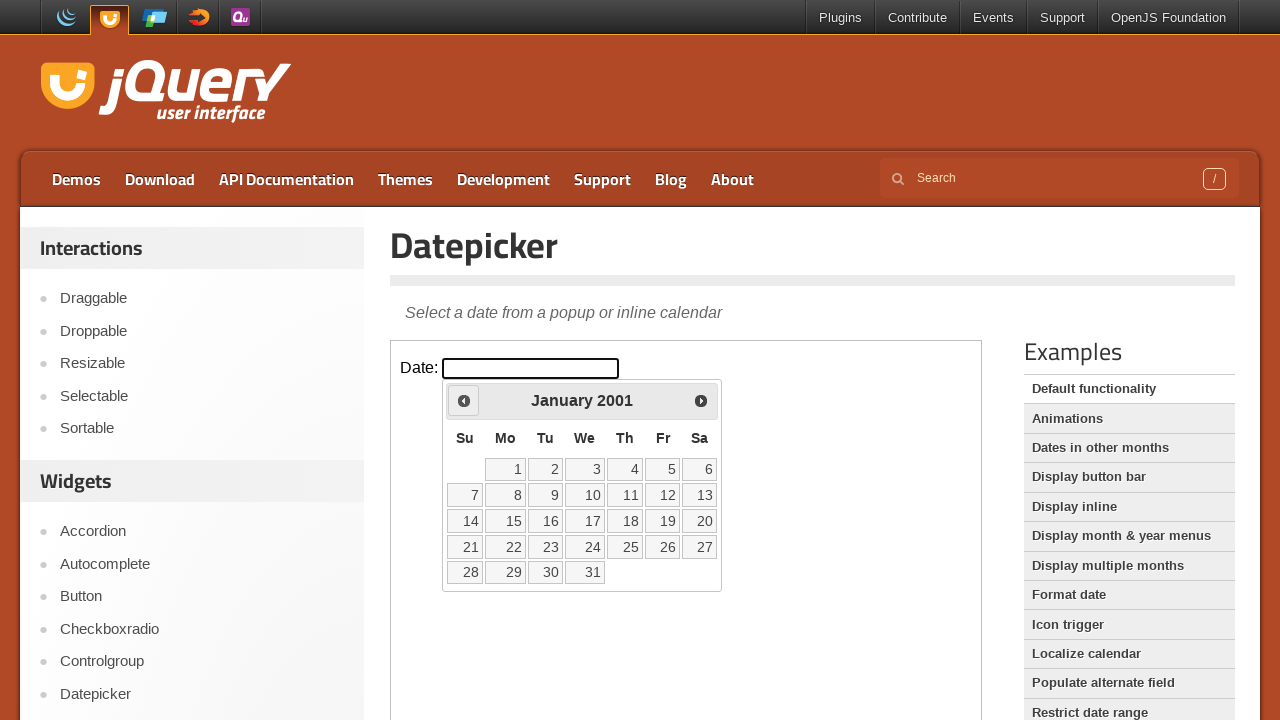

Clicked previous month button to navigate towards May 1999 at (464, 400) on iframe >> nth=0 >> internal:control=enter-frame >> .ui-icon.ui-icon-circle-trian
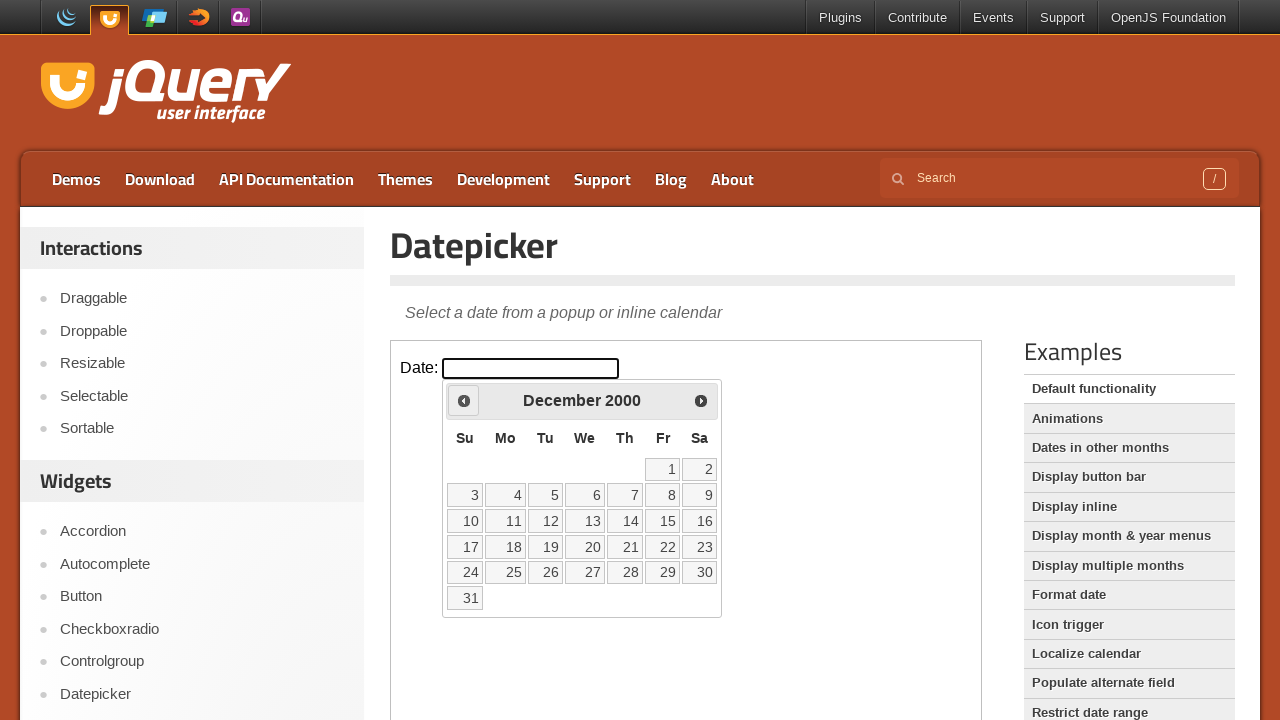

Retrieved current date picker state: December 2000
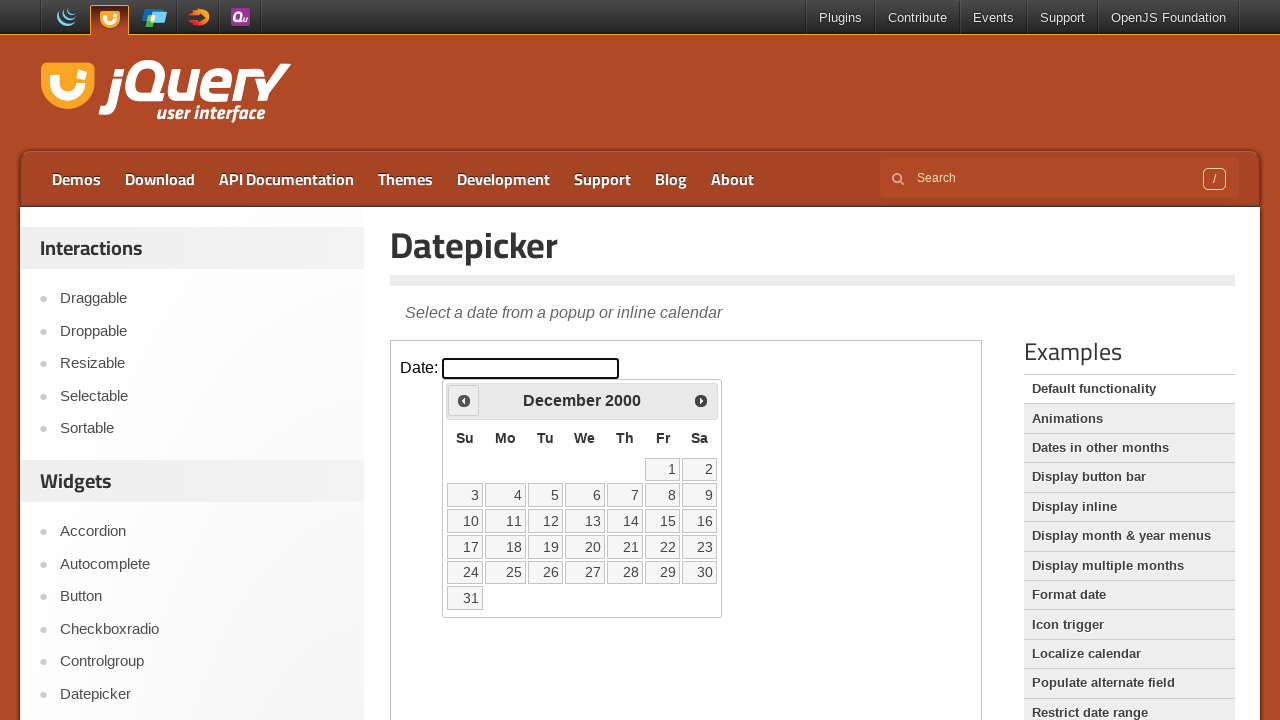

Clicked previous month button to navigate towards May 1999 at (464, 400) on iframe >> nth=0 >> internal:control=enter-frame >> .ui-icon.ui-icon-circle-trian
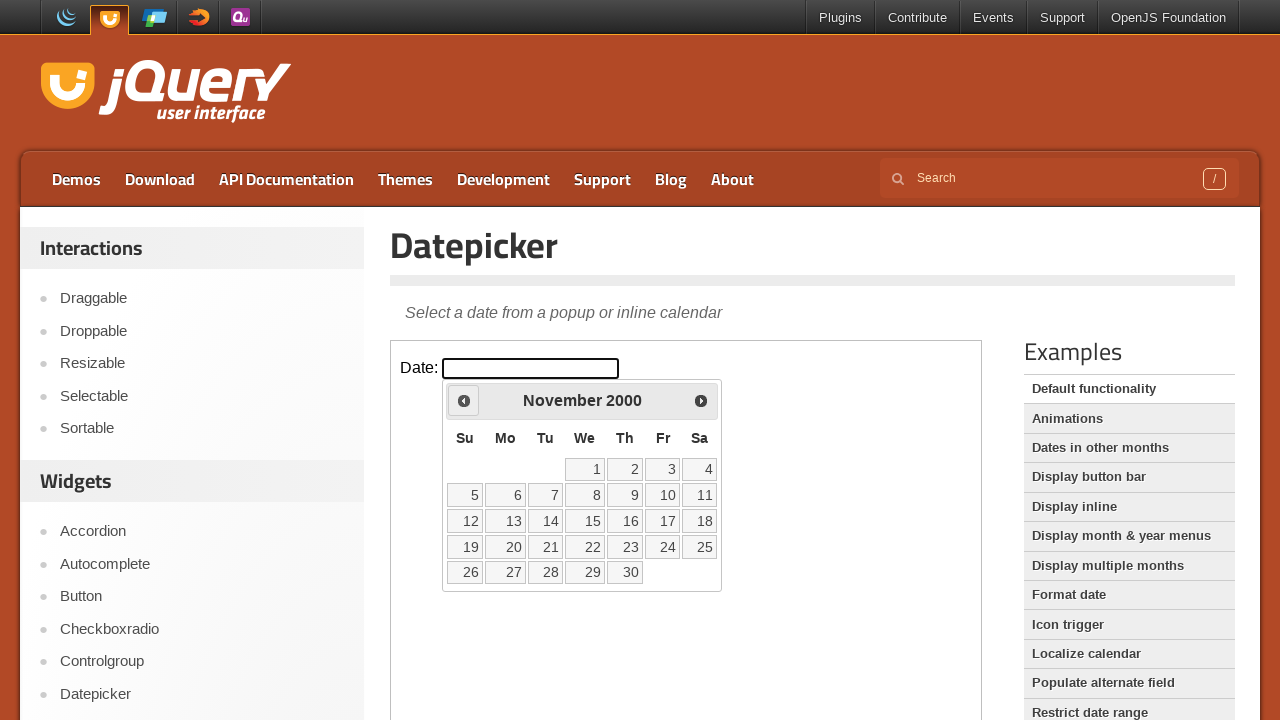

Retrieved current date picker state: November 2000
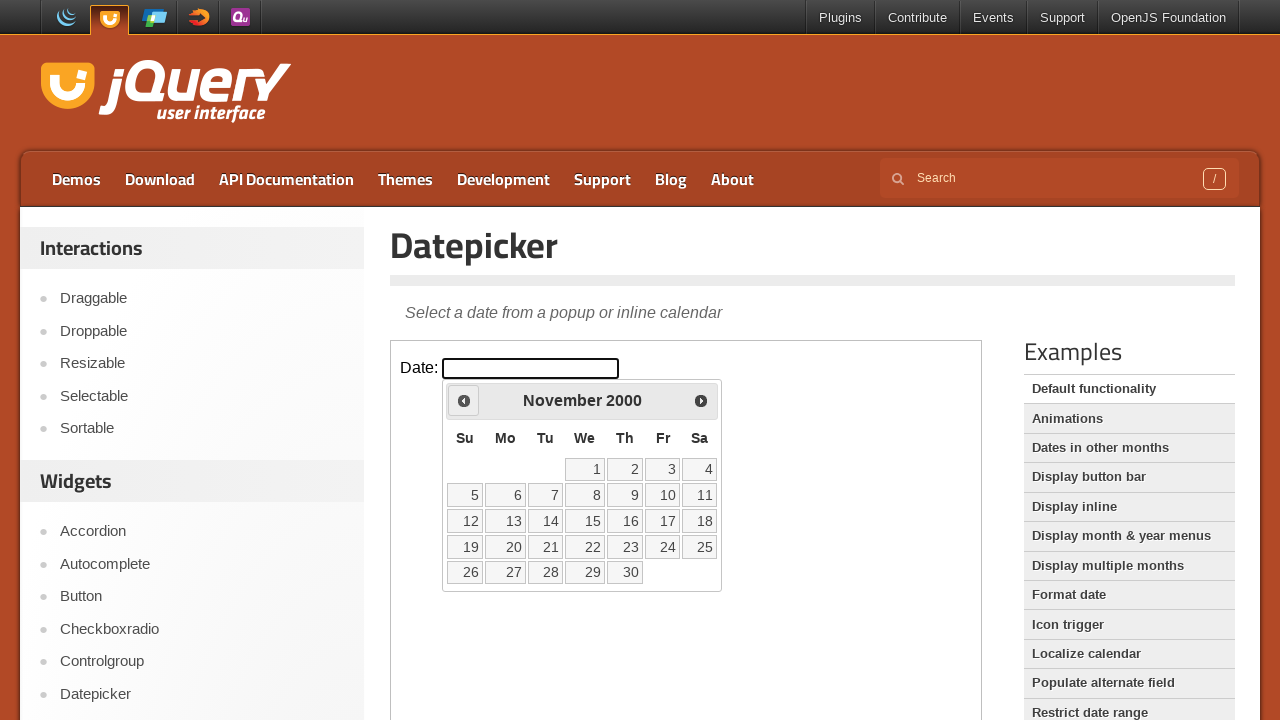

Clicked previous month button to navigate towards May 1999 at (464, 400) on iframe >> nth=0 >> internal:control=enter-frame >> .ui-icon.ui-icon-circle-trian
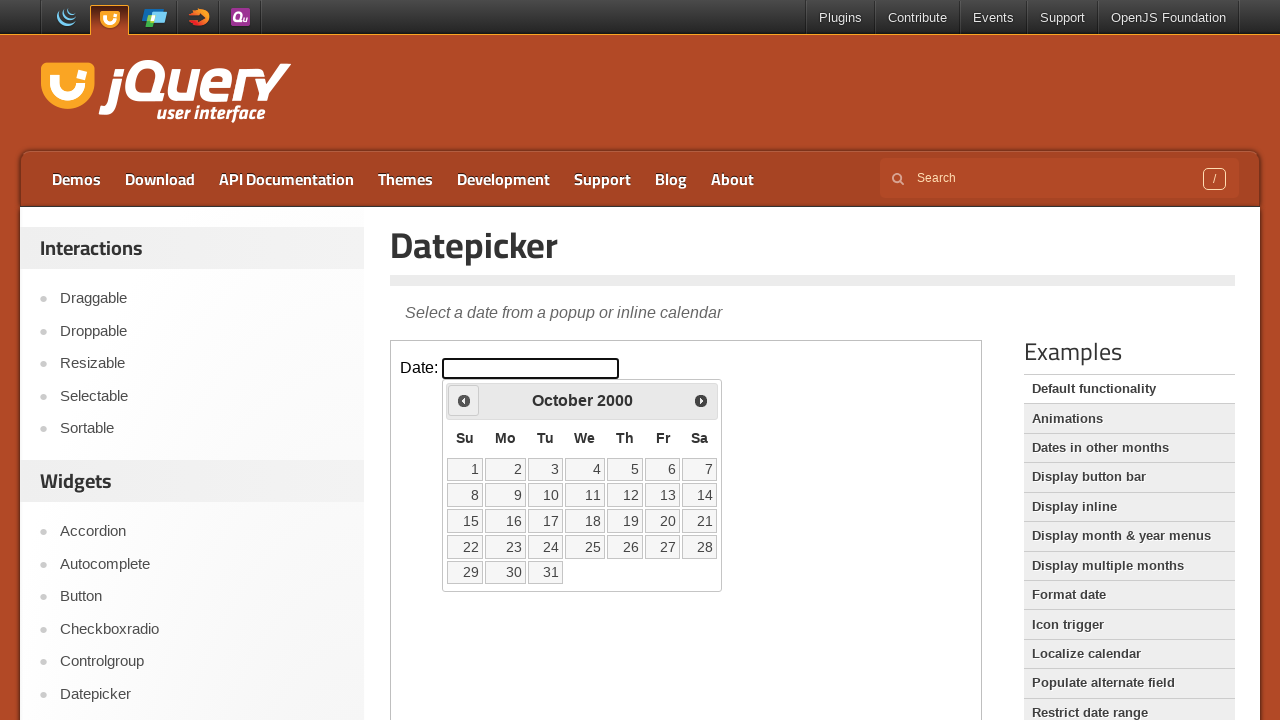

Retrieved current date picker state: October 2000
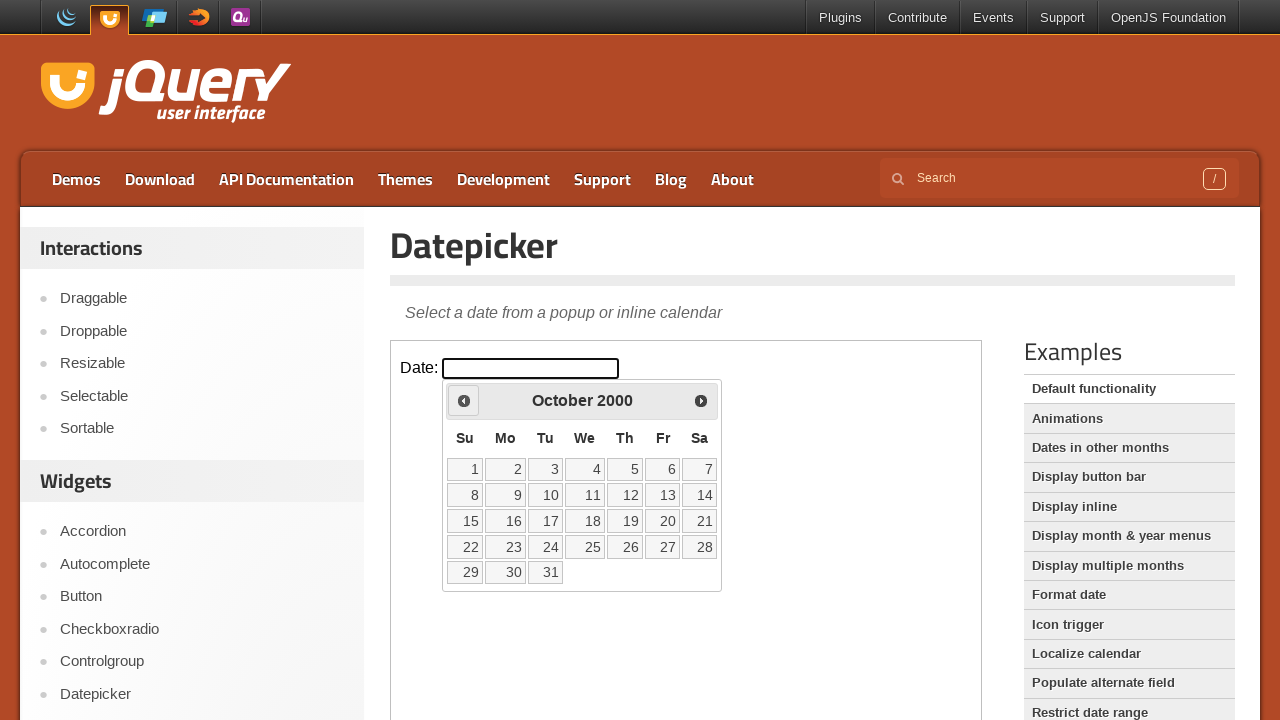

Clicked previous month button to navigate towards May 1999 at (464, 400) on iframe >> nth=0 >> internal:control=enter-frame >> .ui-icon.ui-icon-circle-trian
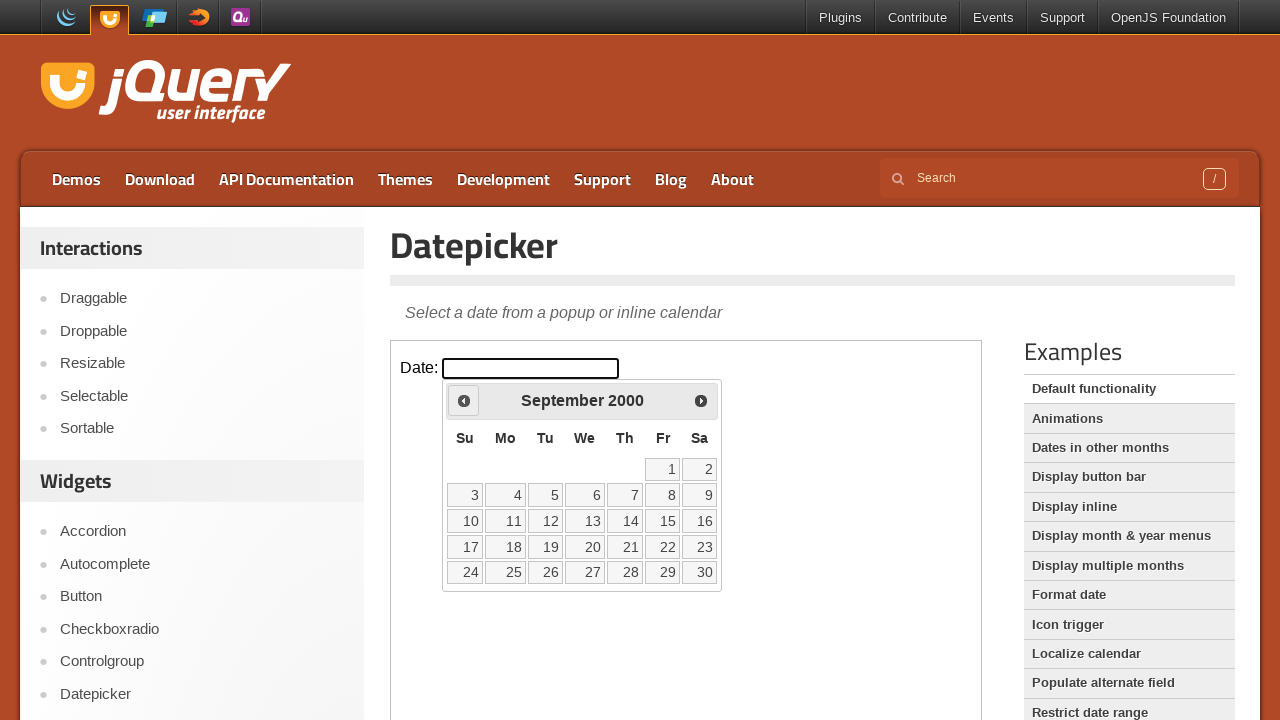

Retrieved current date picker state: September 2000
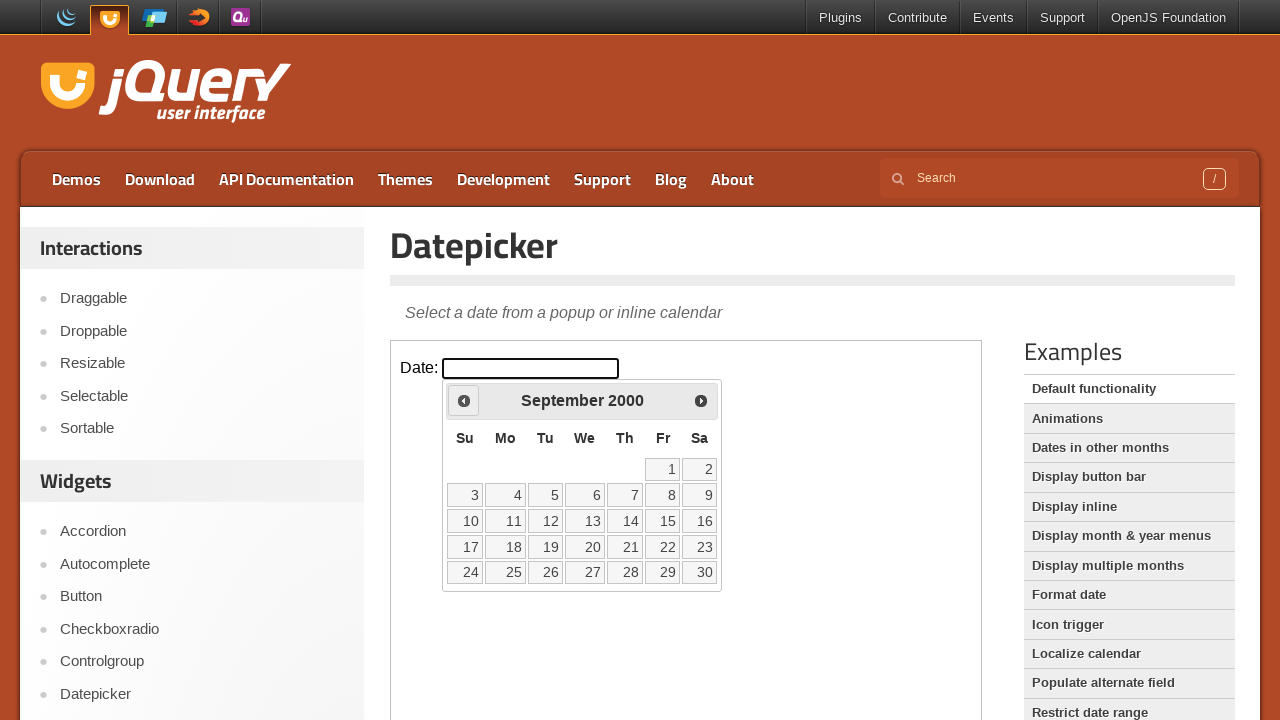

Clicked previous month button to navigate towards May 1999 at (464, 400) on iframe >> nth=0 >> internal:control=enter-frame >> .ui-icon.ui-icon-circle-trian
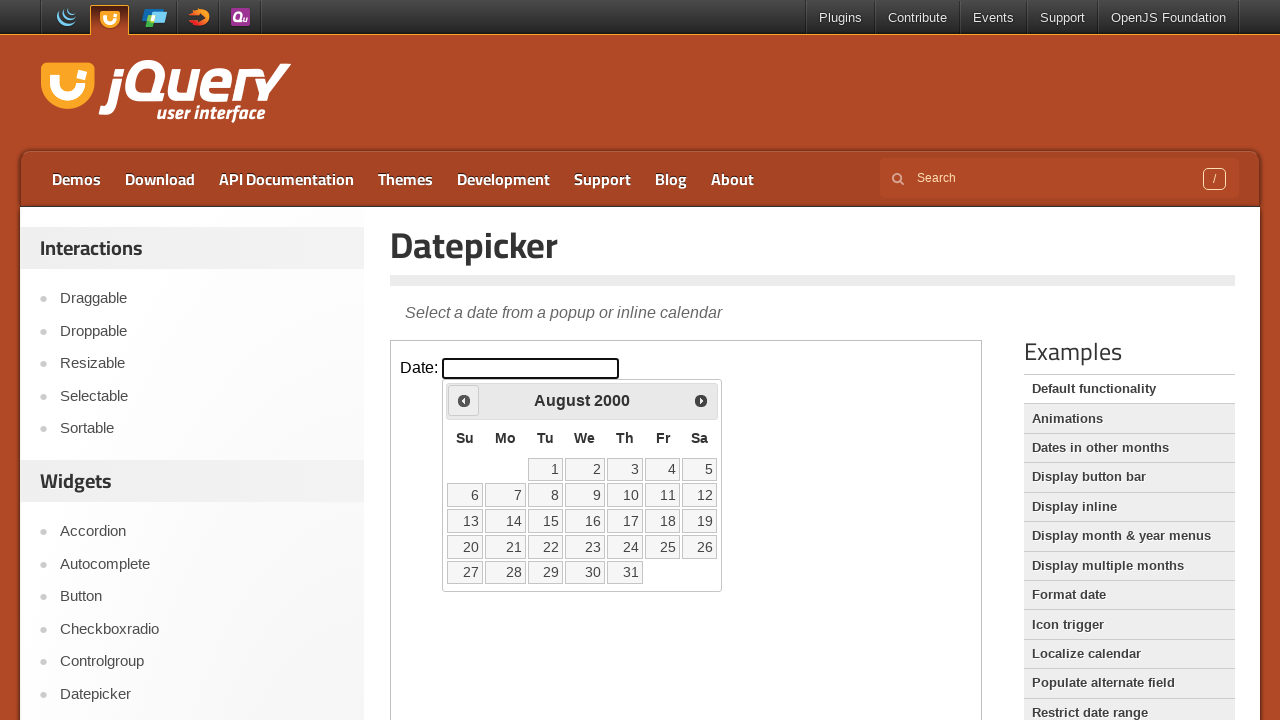

Retrieved current date picker state: August 2000
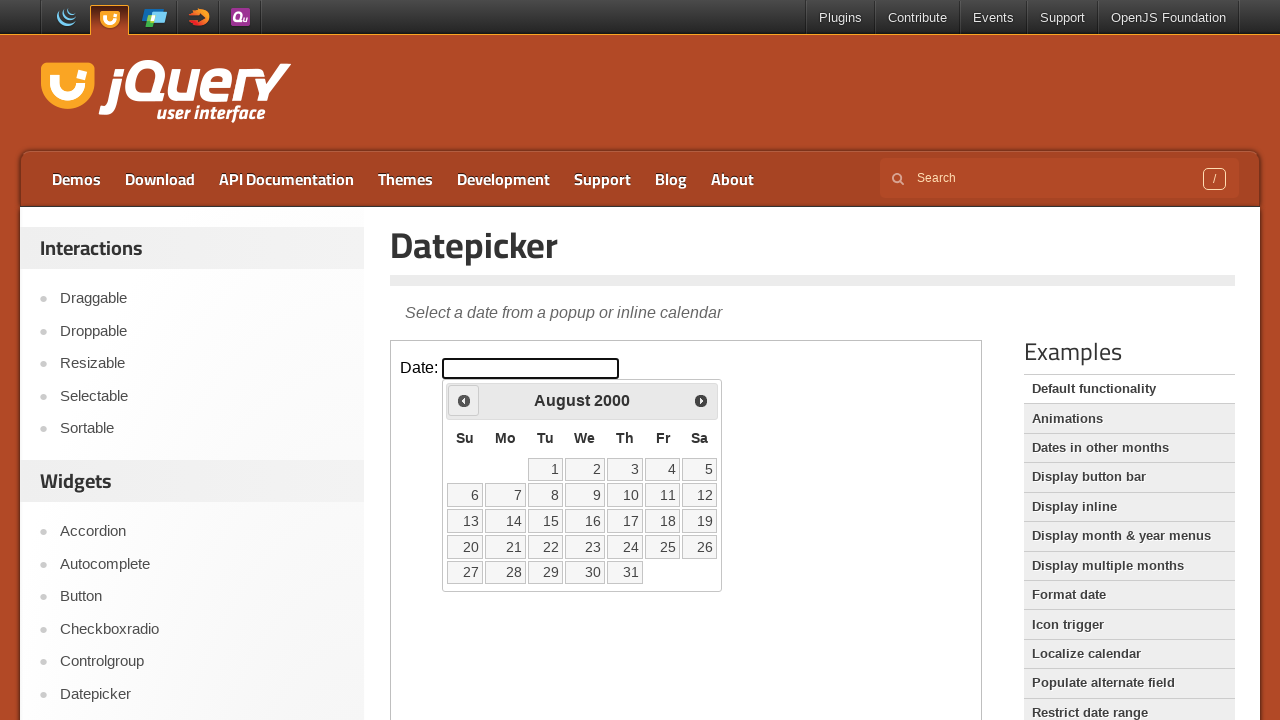

Clicked previous month button to navigate towards May 1999 at (464, 400) on iframe >> nth=0 >> internal:control=enter-frame >> .ui-icon.ui-icon-circle-trian
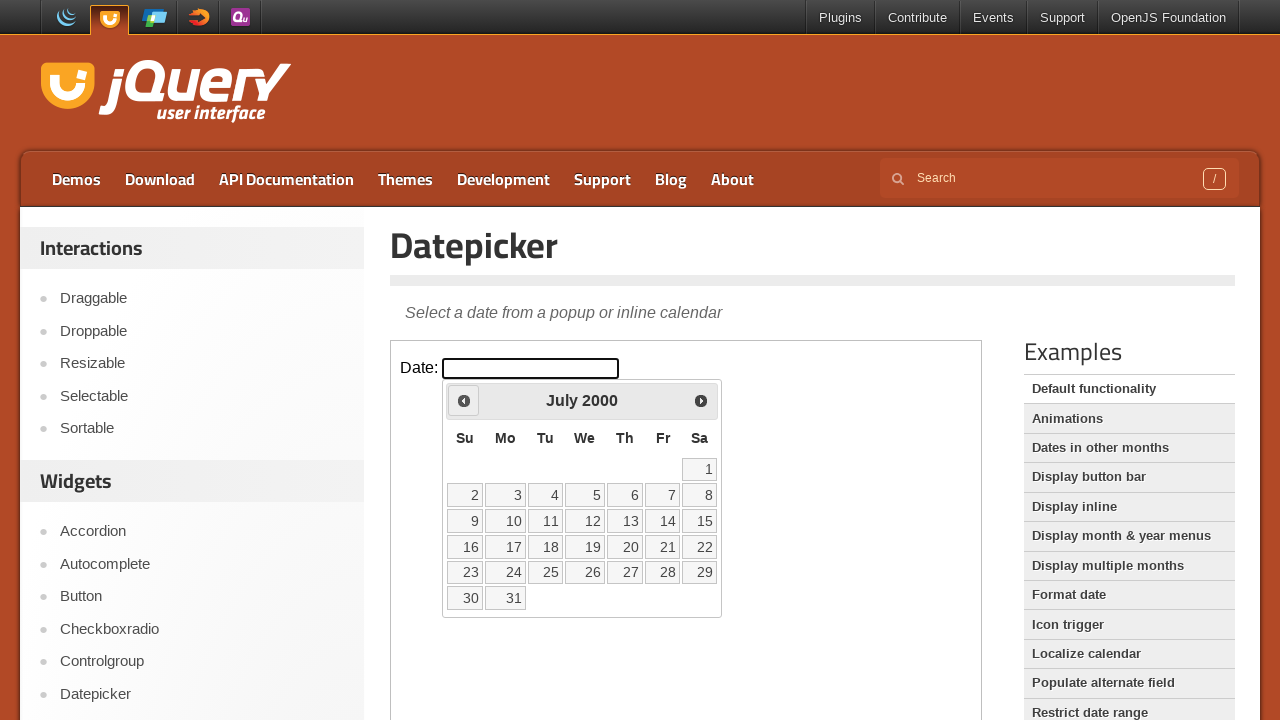

Retrieved current date picker state: July 2000
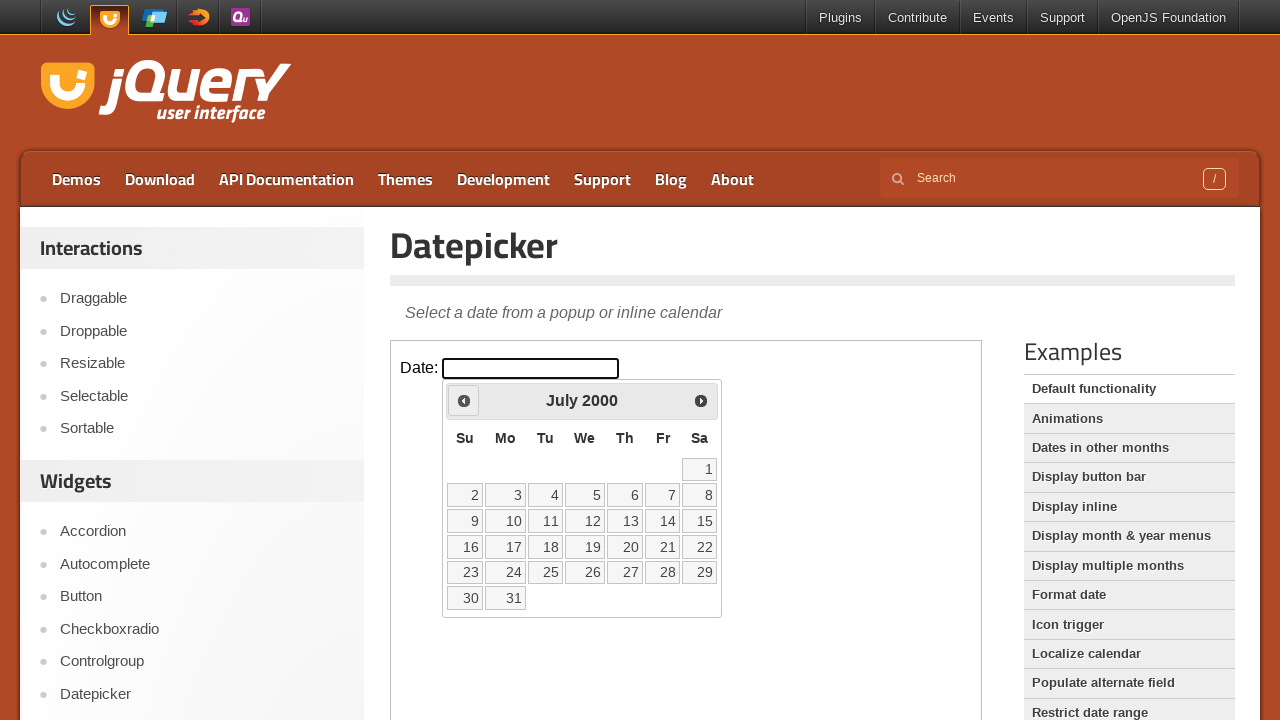

Clicked previous month button to navigate towards May 1999 at (464, 400) on iframe >> nth=0 >> internal:control=enter-frame >> .ui-icon.ui-icon-circle-trian
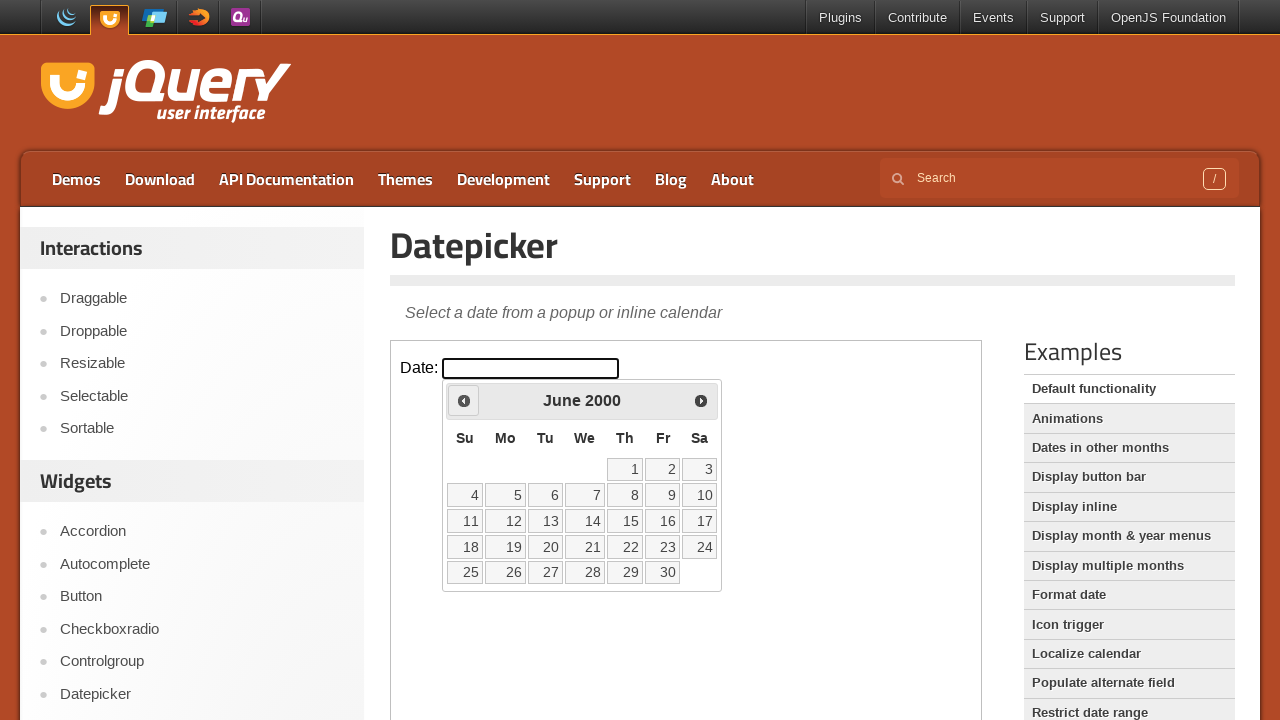

Retrieved current date picker state: June 2000
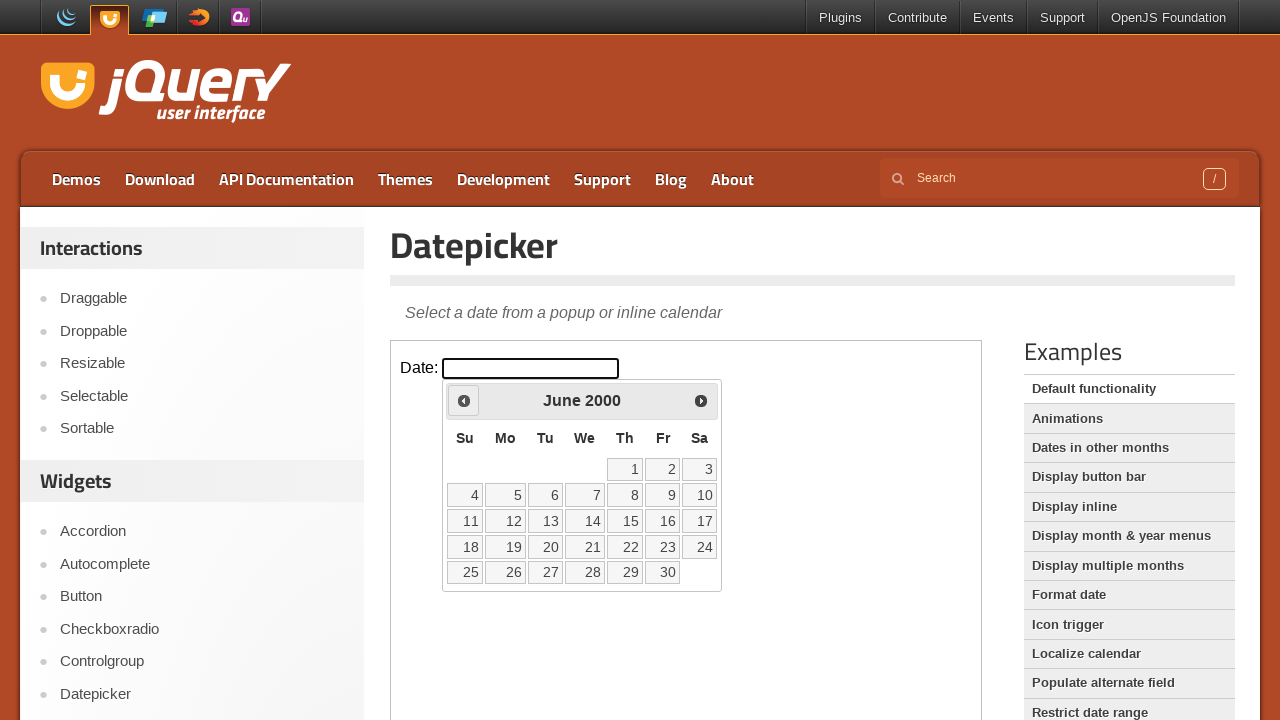

Clicked previous month button to navigate towards May 1999 at (464, 400) on iframe >> nth=0 >> internal:control=enter-frame >> .ui-icon.ui-icon-circle-trian
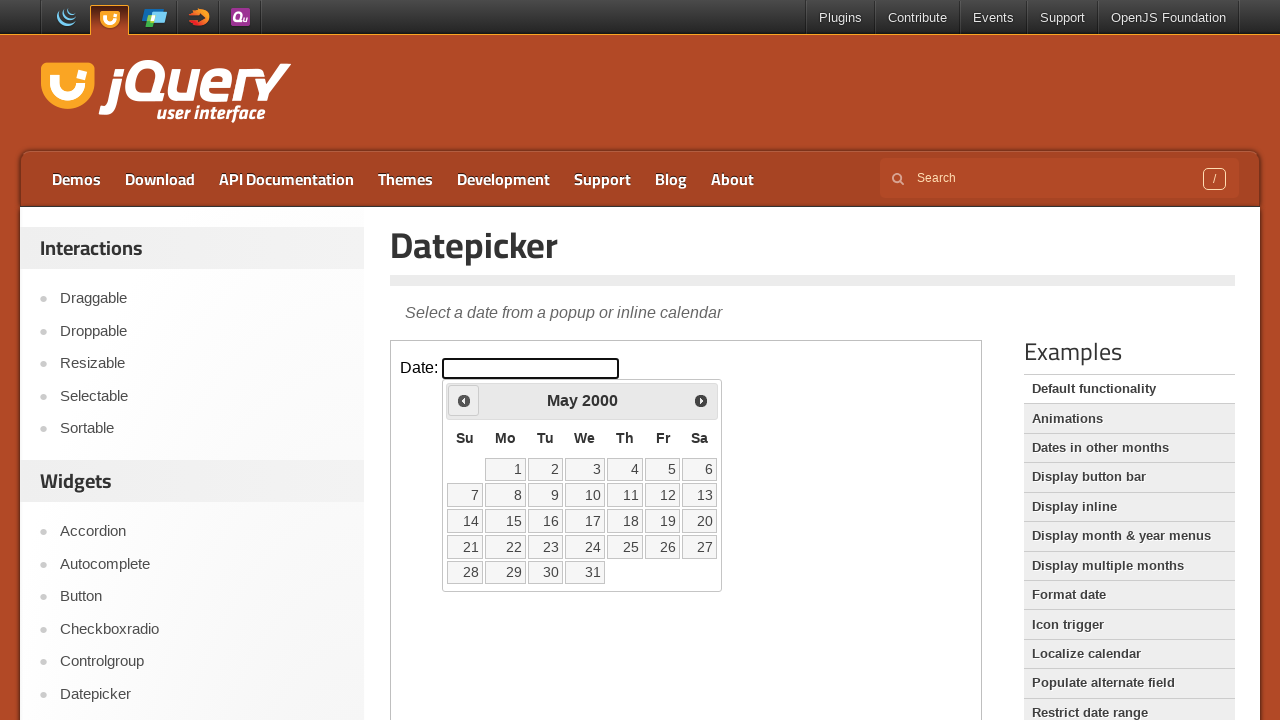

Retrieved current date picker state: May 2000
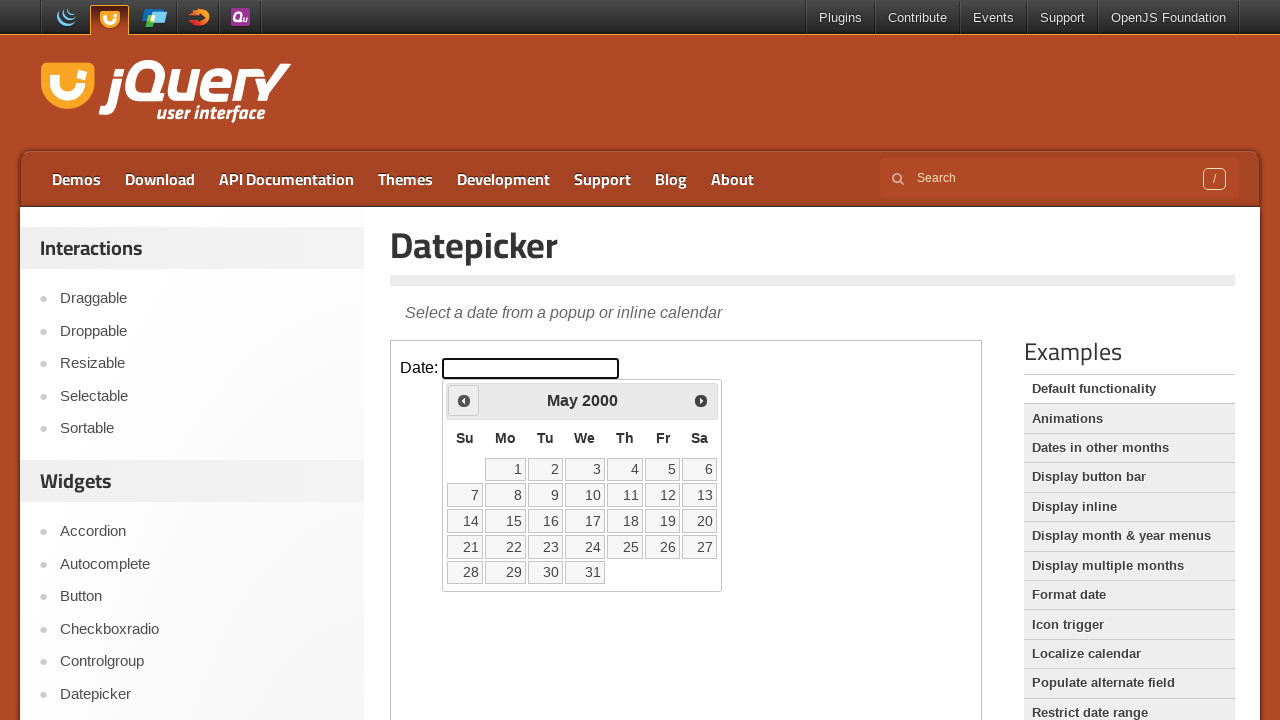

Clicked previous month button to navigate towards May 1999 at (464, 400) on iframe >> nth=0 >> internal:control=enter-frame >> .ui-icon.ui-icon-circle-trian
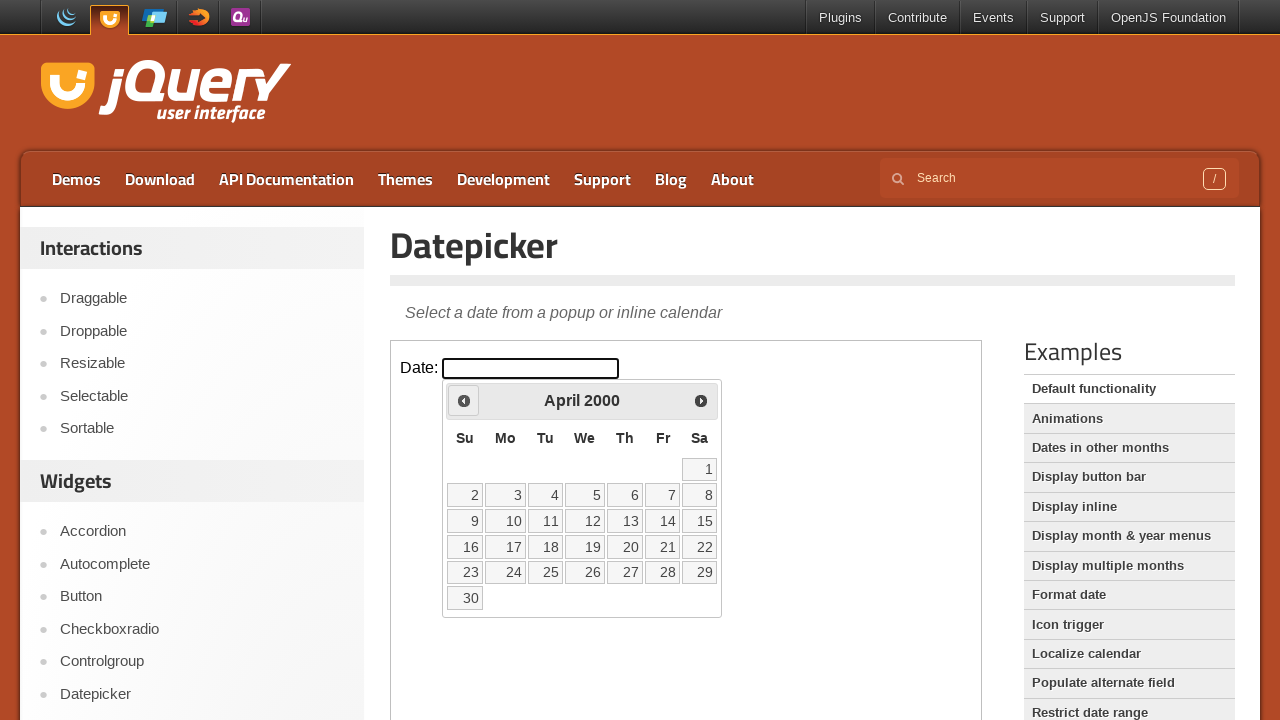

Retrieved current date picker state: April 2000
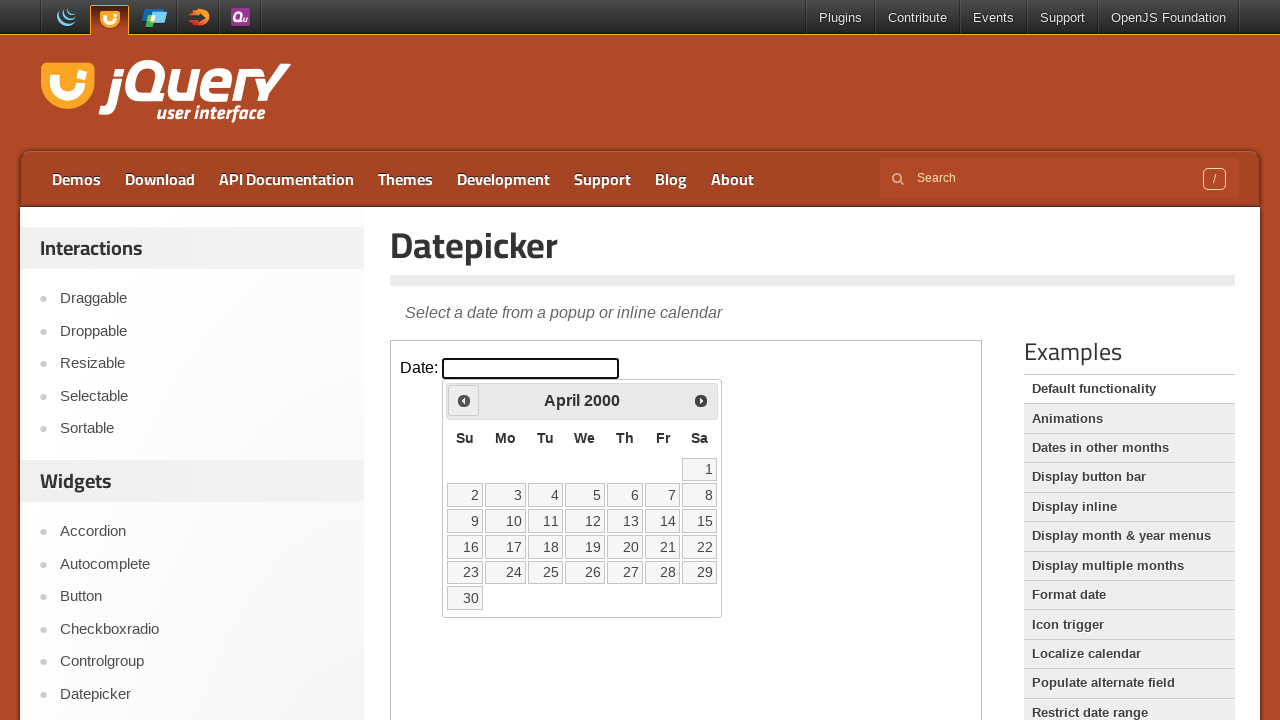

Clicked previous month button to navigate towards May 1999 at (464, 400) on iframe >> nth=0 >> internal:control=enter-frame >> .ui-icon.ui-icon-circle-trian
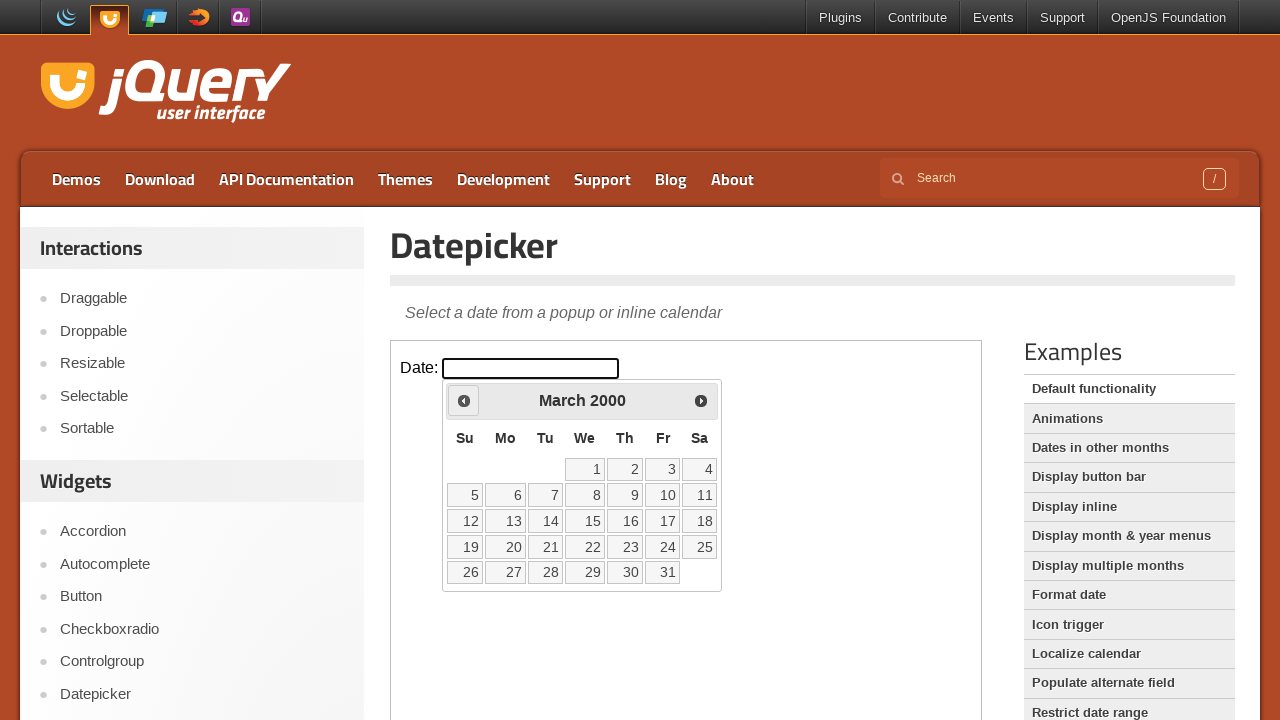

Retrieved current date picker state: March 2000
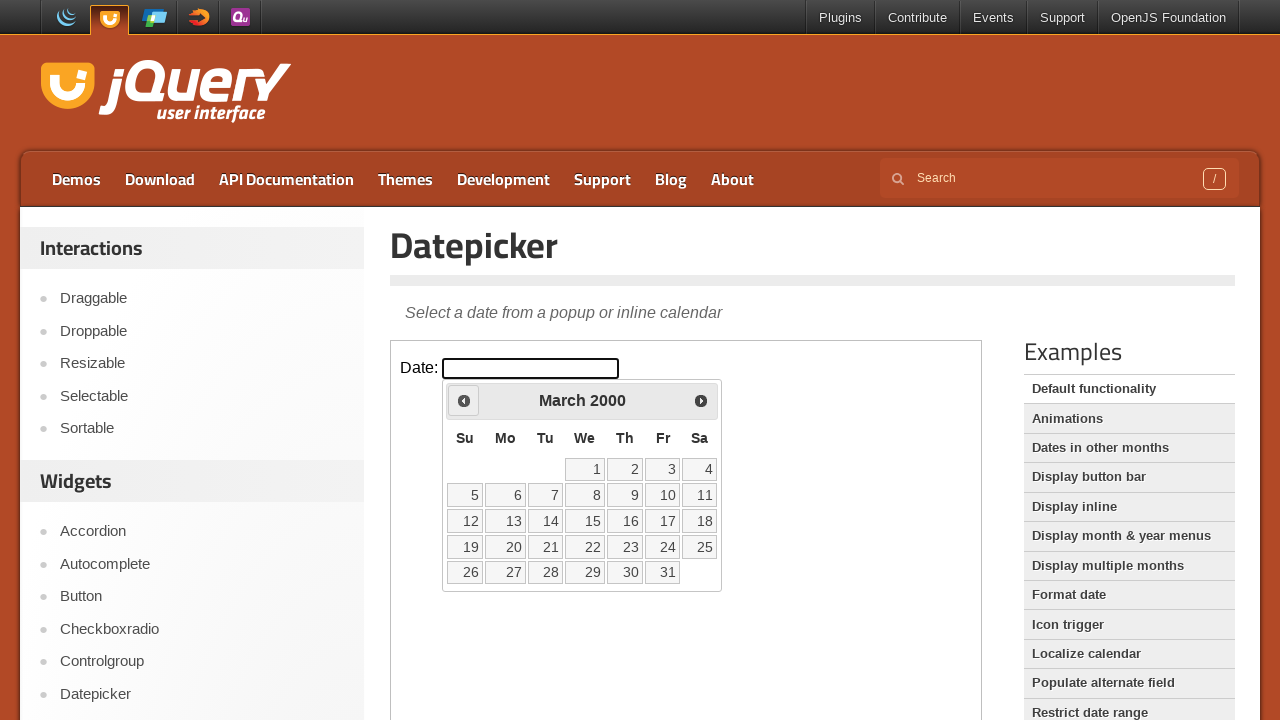

Clicked previous month button to navigate towards May 1999 at (464, 400) on iframe >> nth=0 >> internal:control=enter-frame >> .ui-icon.ui-icon-circle-trian
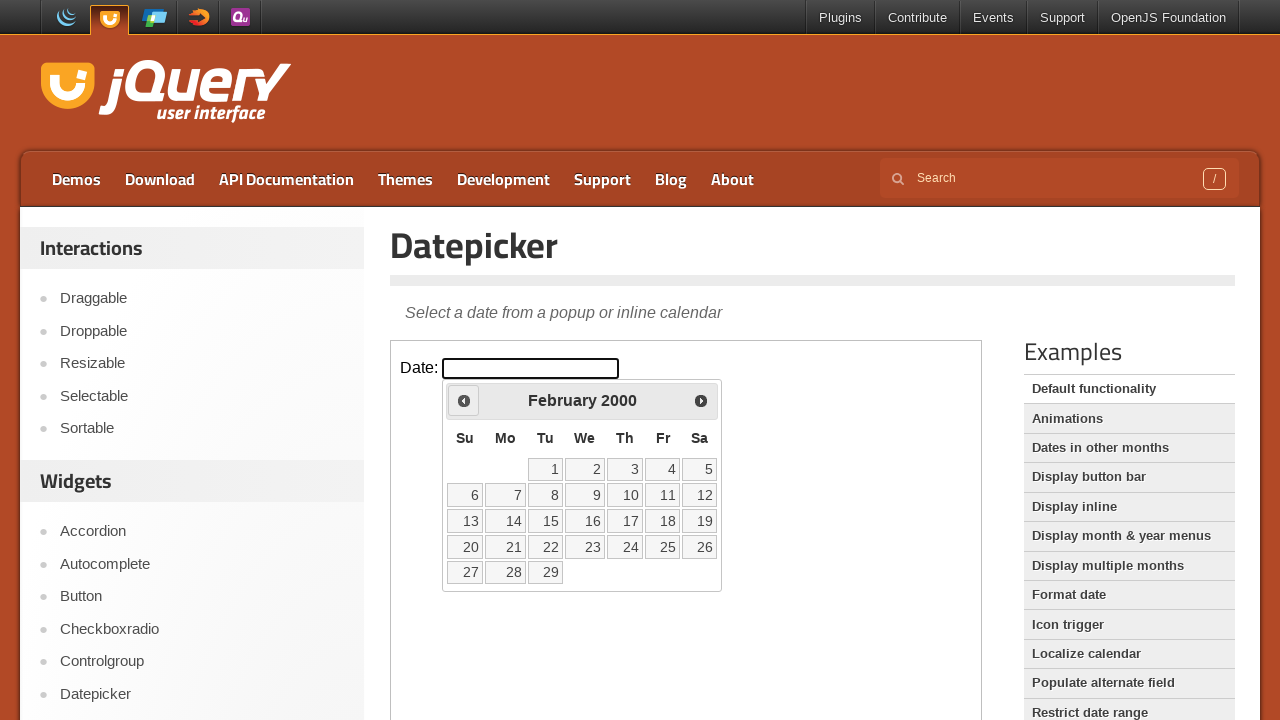

Retrieved current date picker state: February 2000
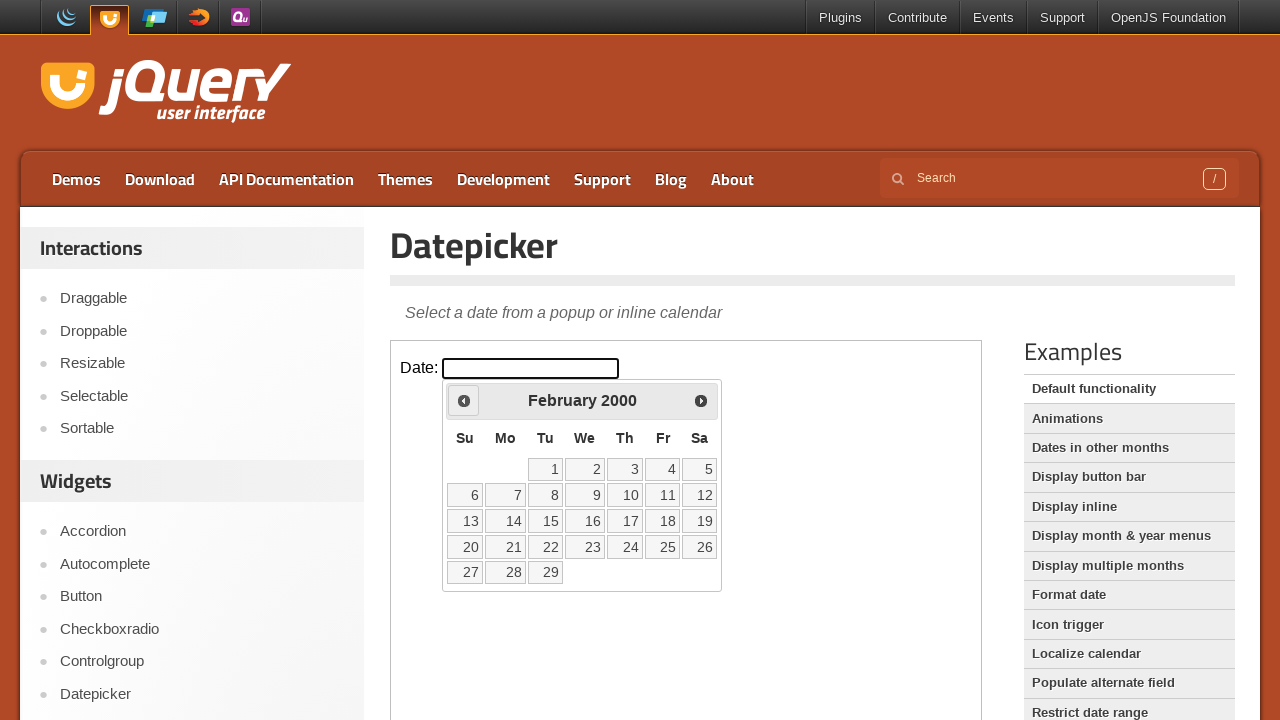

Clicked previous month button to navigate towards May 1999 at (464, 400) on iframe >> nth=0 >> internal:control=enter-frame >> .ui-icon.ui-icon-circle-trian
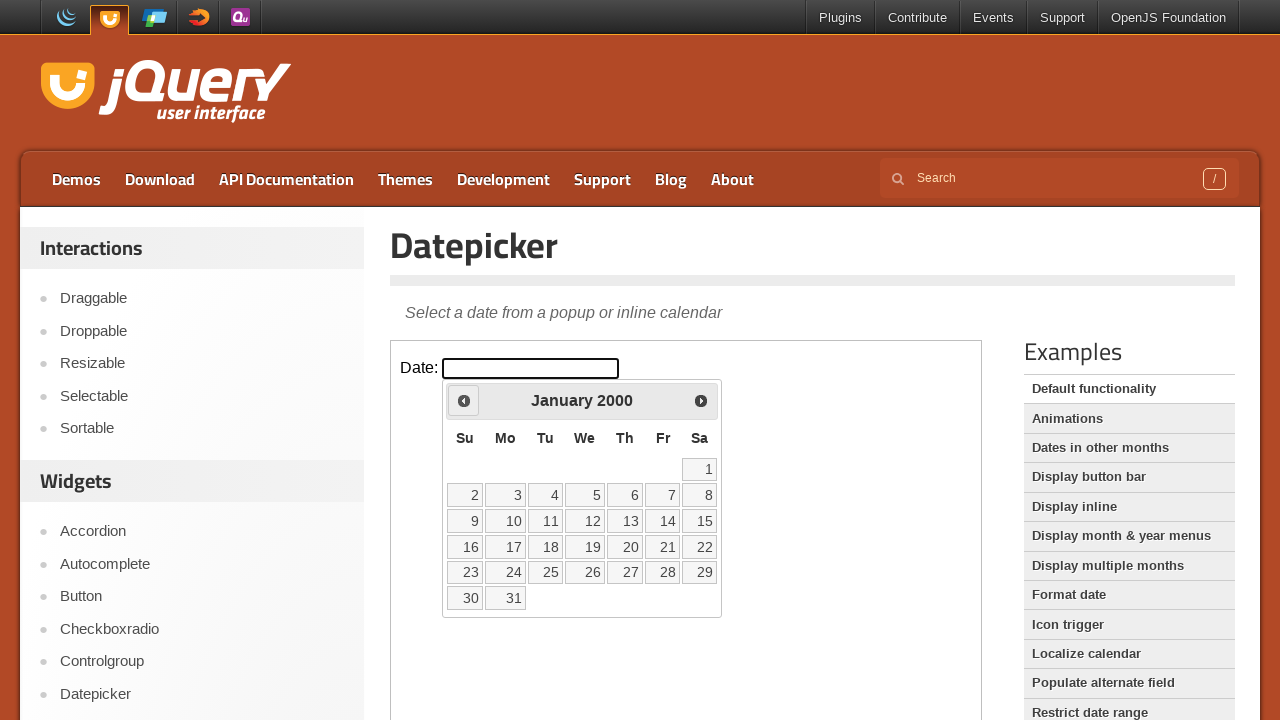

Retrieved current date picker state: January 2000
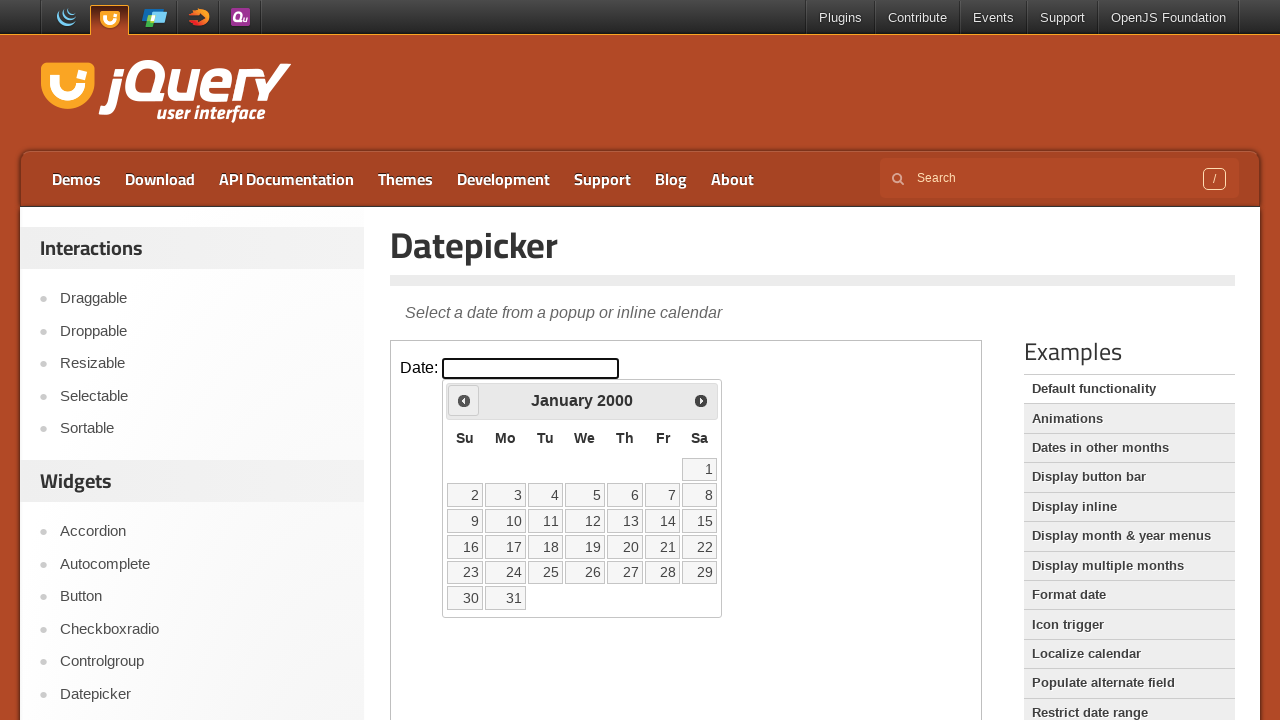

Clicked previous month button to navigate towards May 1999 at (464, 400) on iframe >> nth=0 >> internal:control=enter-frame >> .ui-icon.ui-icon-circle-trian
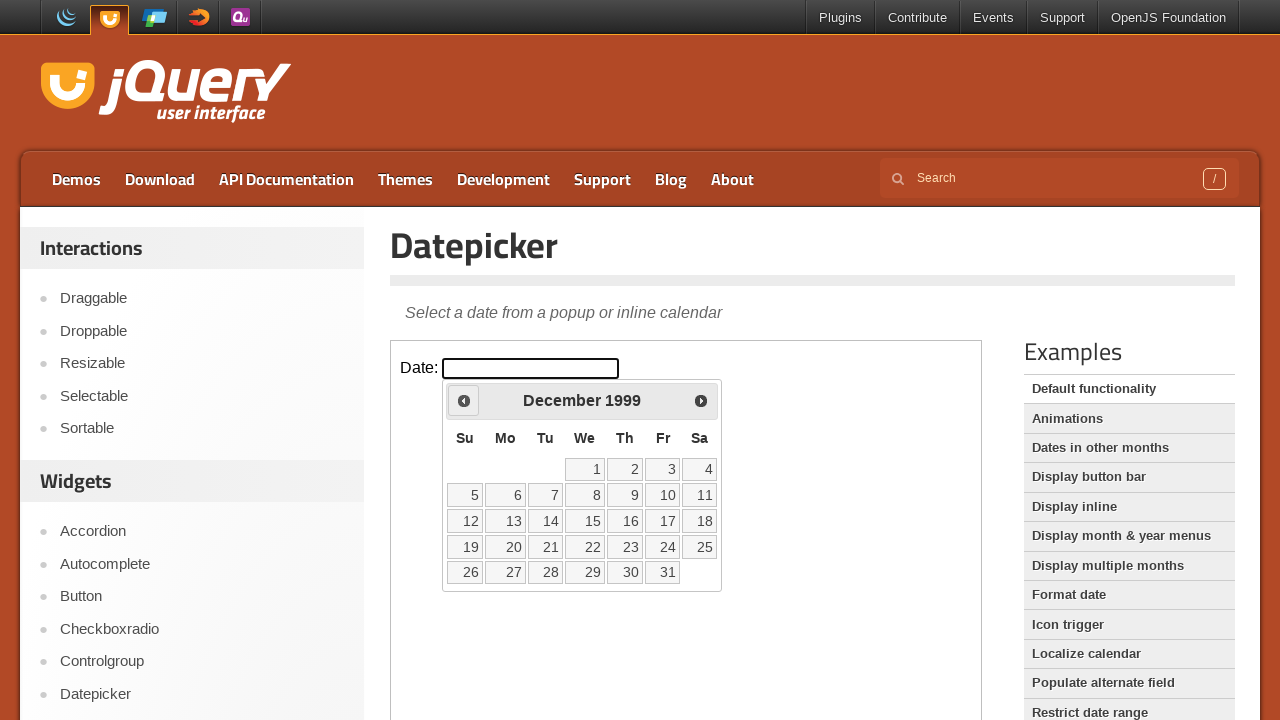

Retrieved current date picker state: December 1999
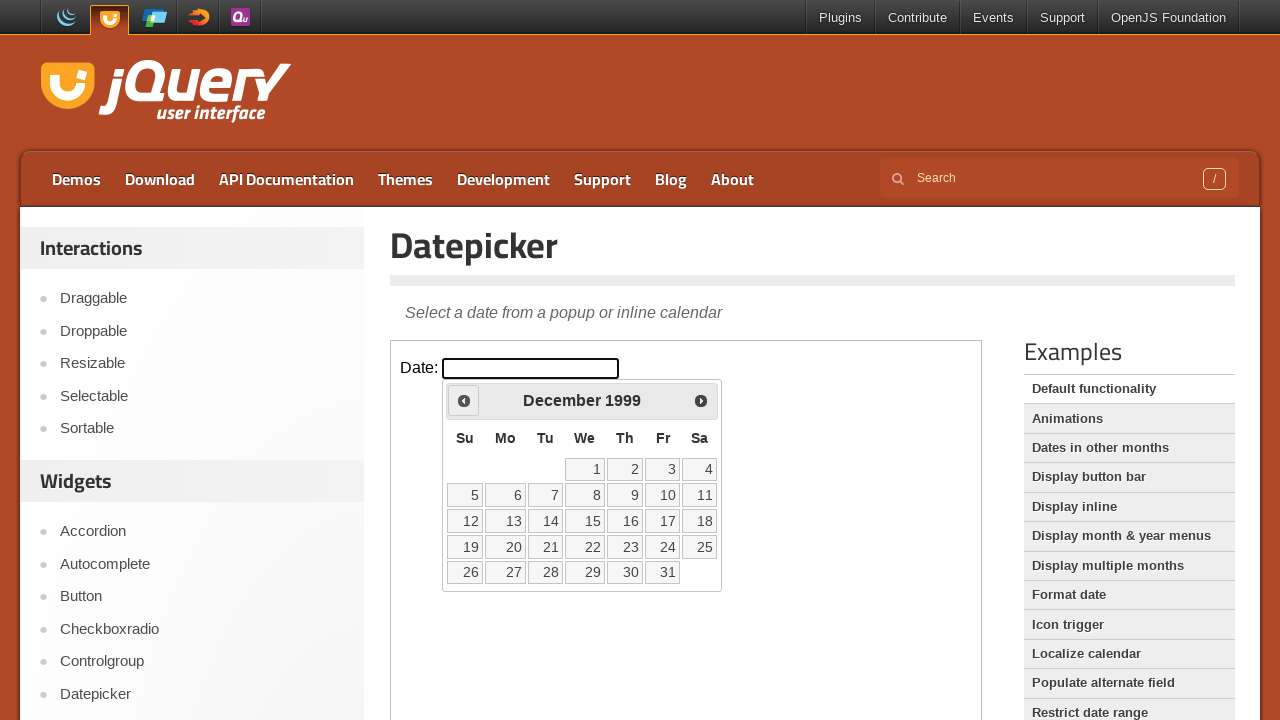

Clicked previous month button to navigate towards May 1999 at (464, 400) on iframe >> nth=0 >> internal:control=enter-frame >> .ui-icon.ui-icon-circle-trian
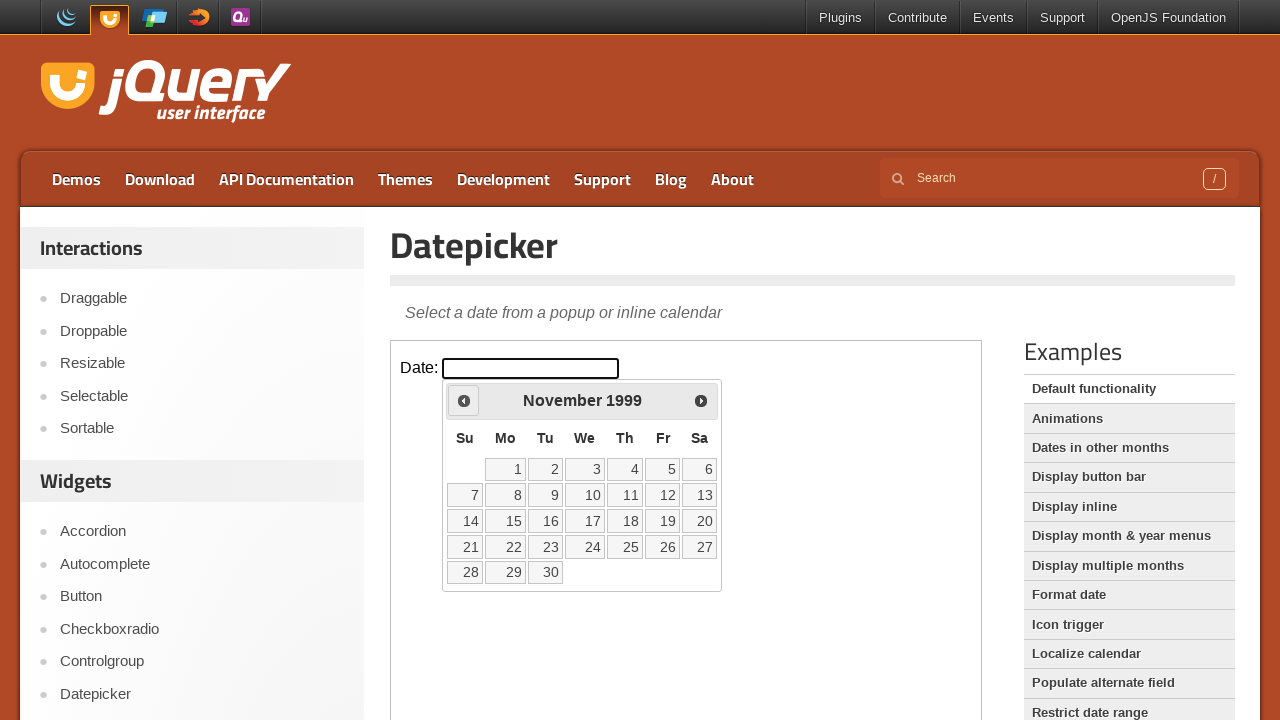

Retrieved current date picker state: November 1999
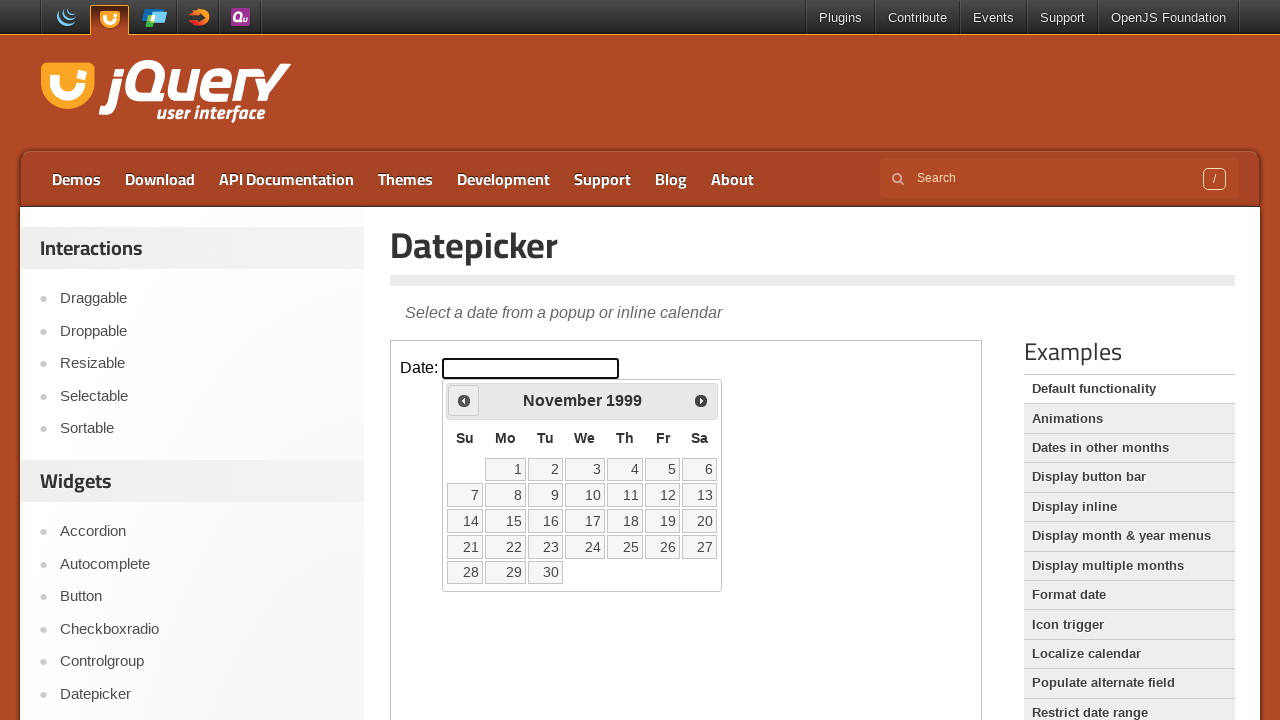

Clicked previous month button to navigate towards May 1999 at (464, 400) on iframe >> nth=0 >> internal:control=enter-frame >> .ui-icon.ui-icon-circle-trian
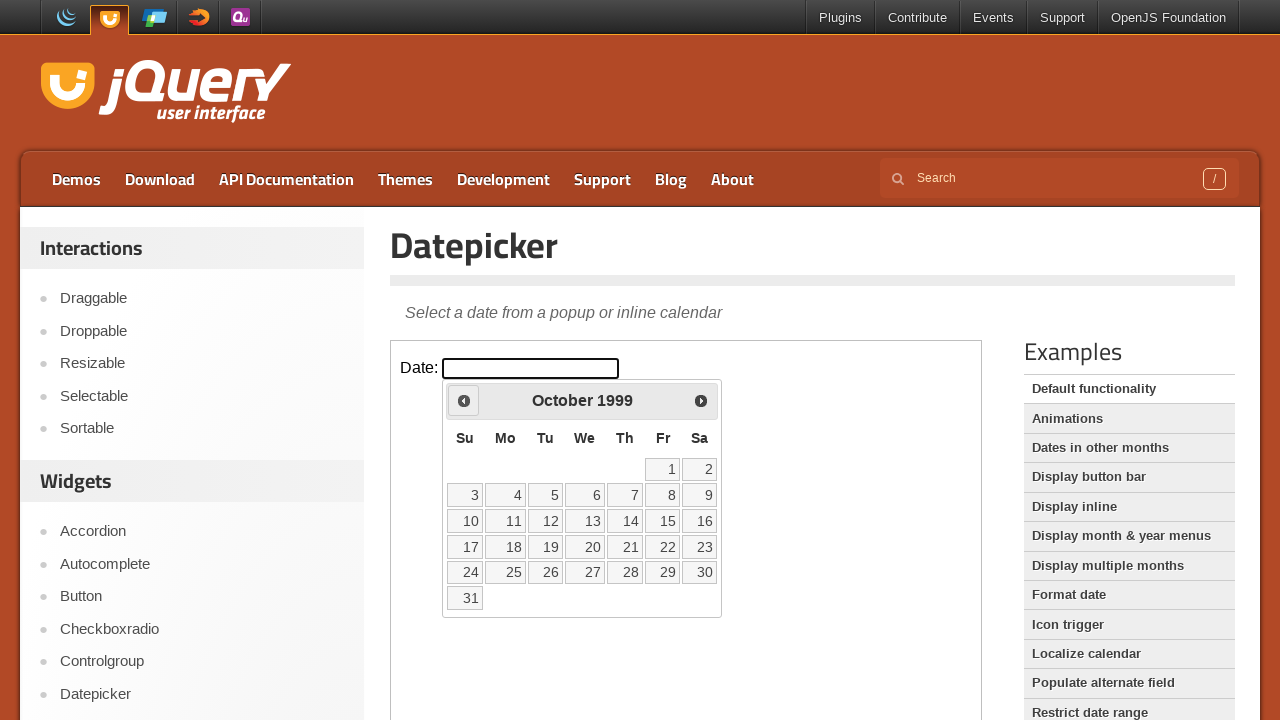

Retrieved current date picker state: October 1999
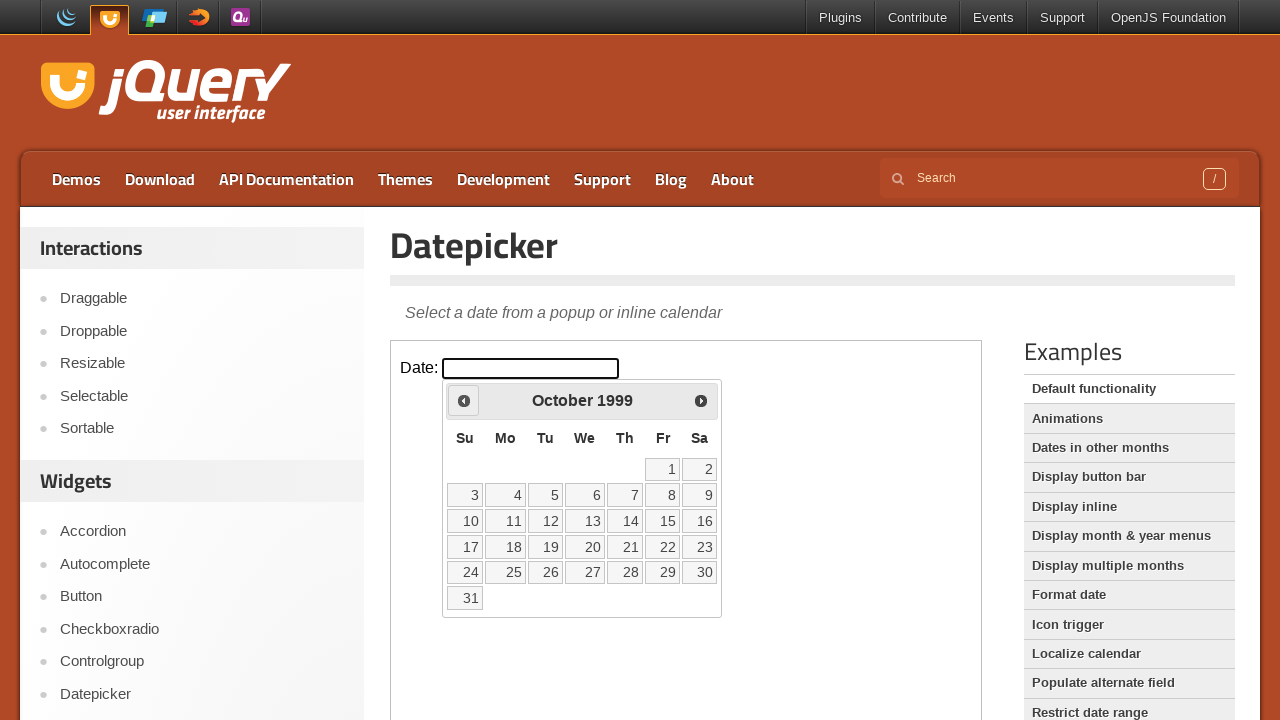

Clicked previous month button to navigate towards May 1999 at (464, 400) on iframe >> nth=0 >> internal:control=enter-frame >> .ui-icon.ui-icon-circle-trian
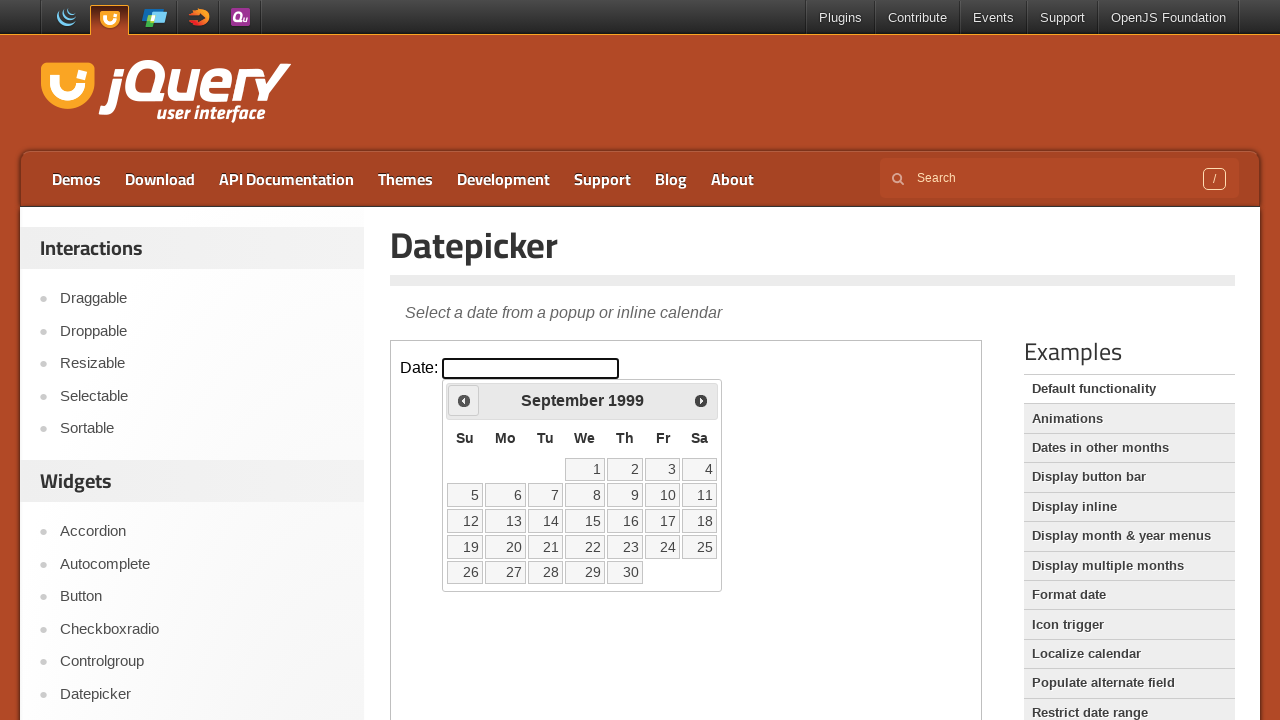

Retrieved current date picker state: September 1999
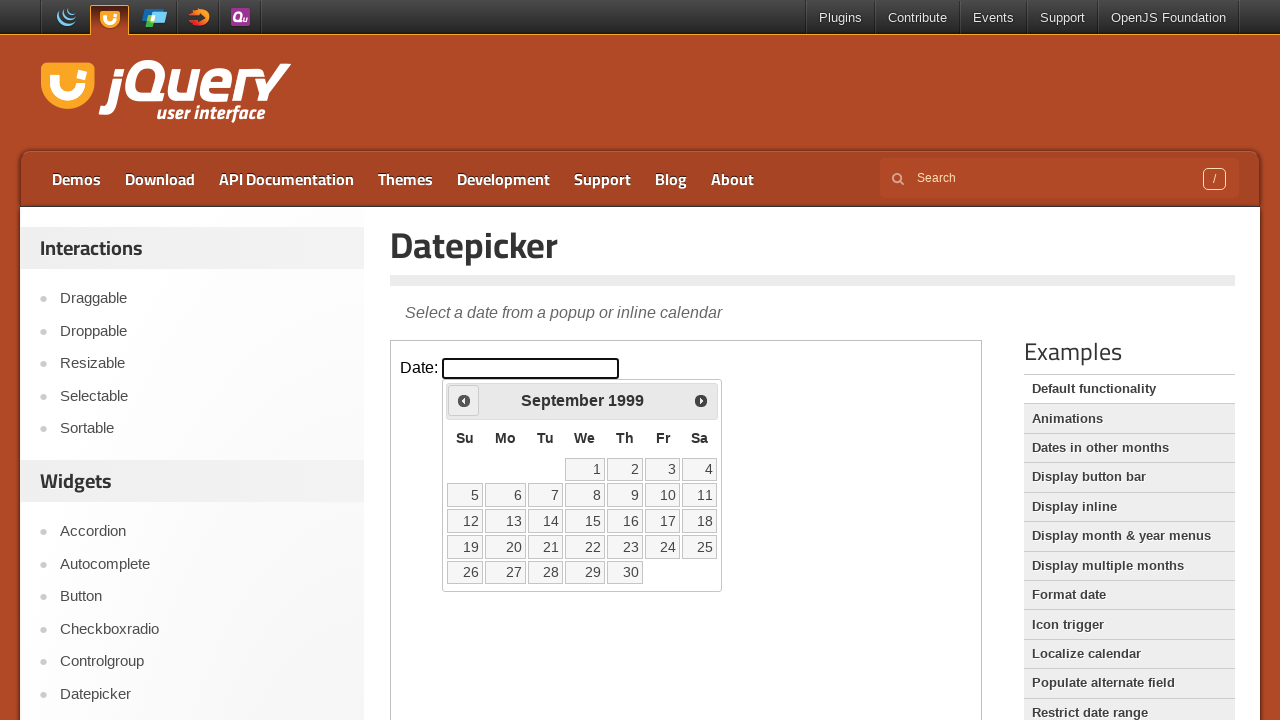

Clicked previous month button to navigate towards May 1999 at (464, 400) on iframe >> nth=0 >> internal:control=enter-frame >> .ui-icon.ui-icon-circle-trian
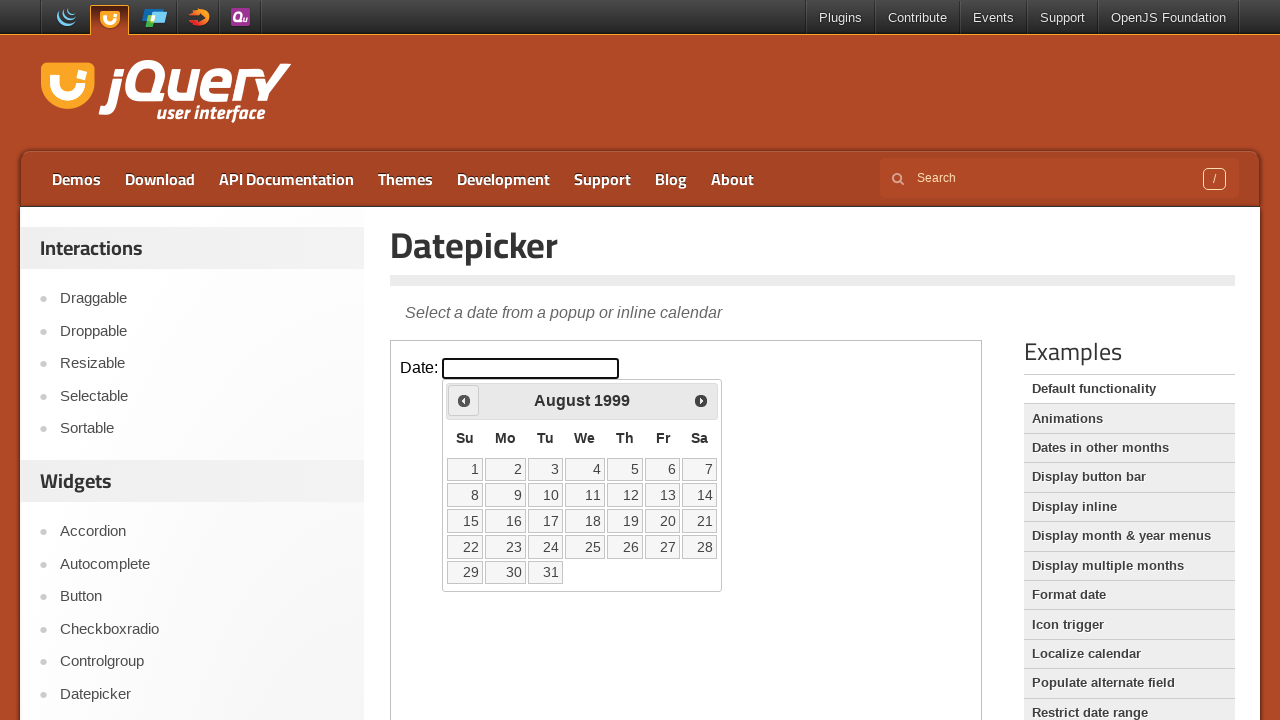

Retrieved current date picker state: August 1999
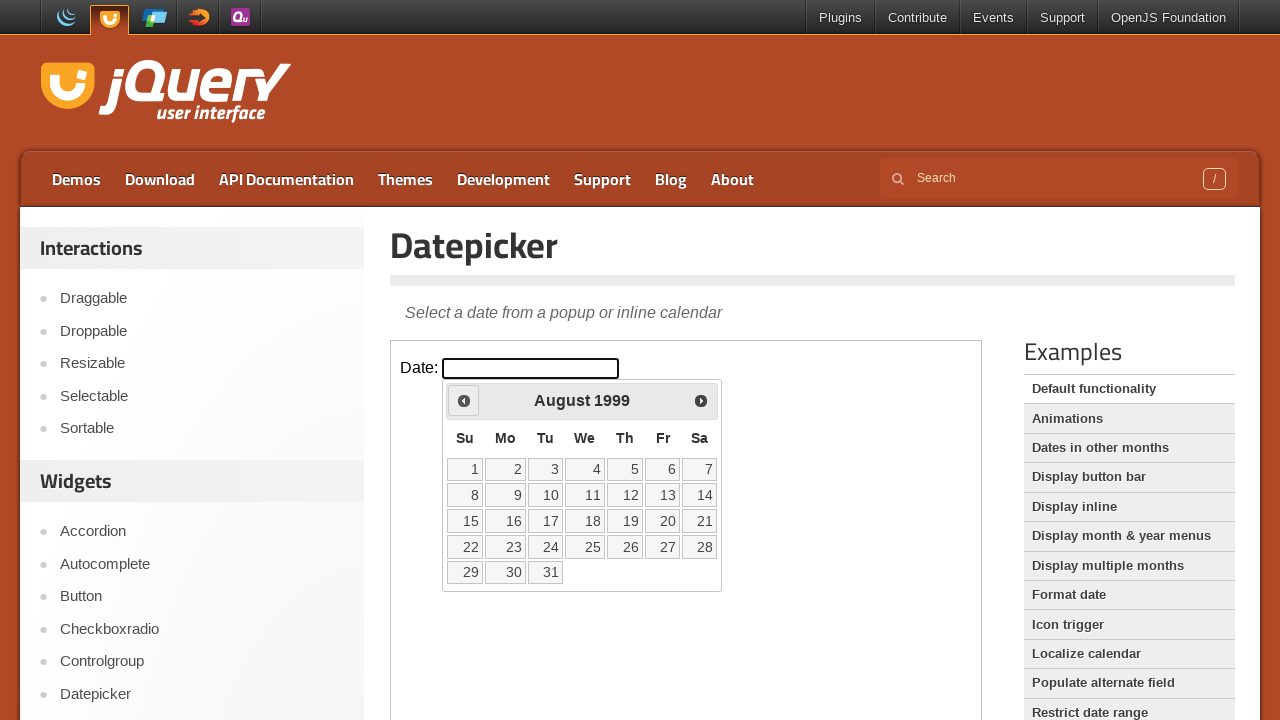

Clicked previous month button to navigate towards May 1999 at (464, 400) on iframe >> nth=0 >> internal:control=enter-frame >> .ui-icon.ui-icon-circle-trian
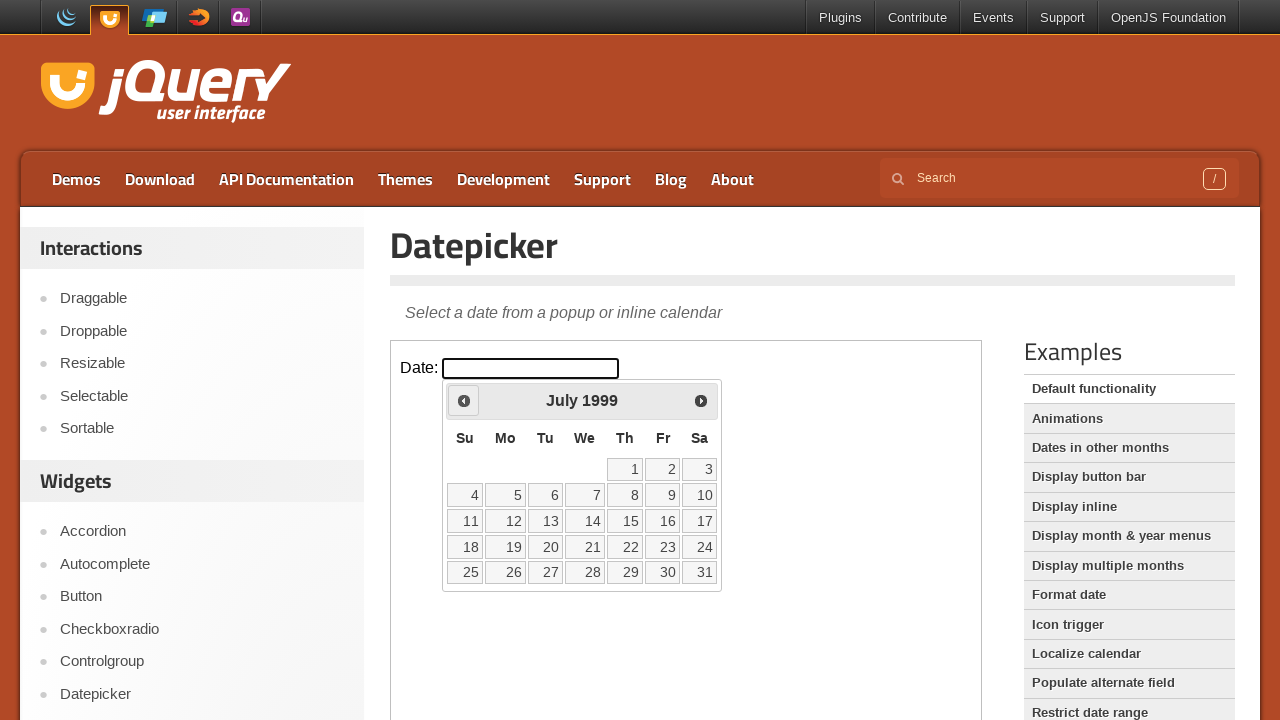

Retrieved current date picker state: July 1999
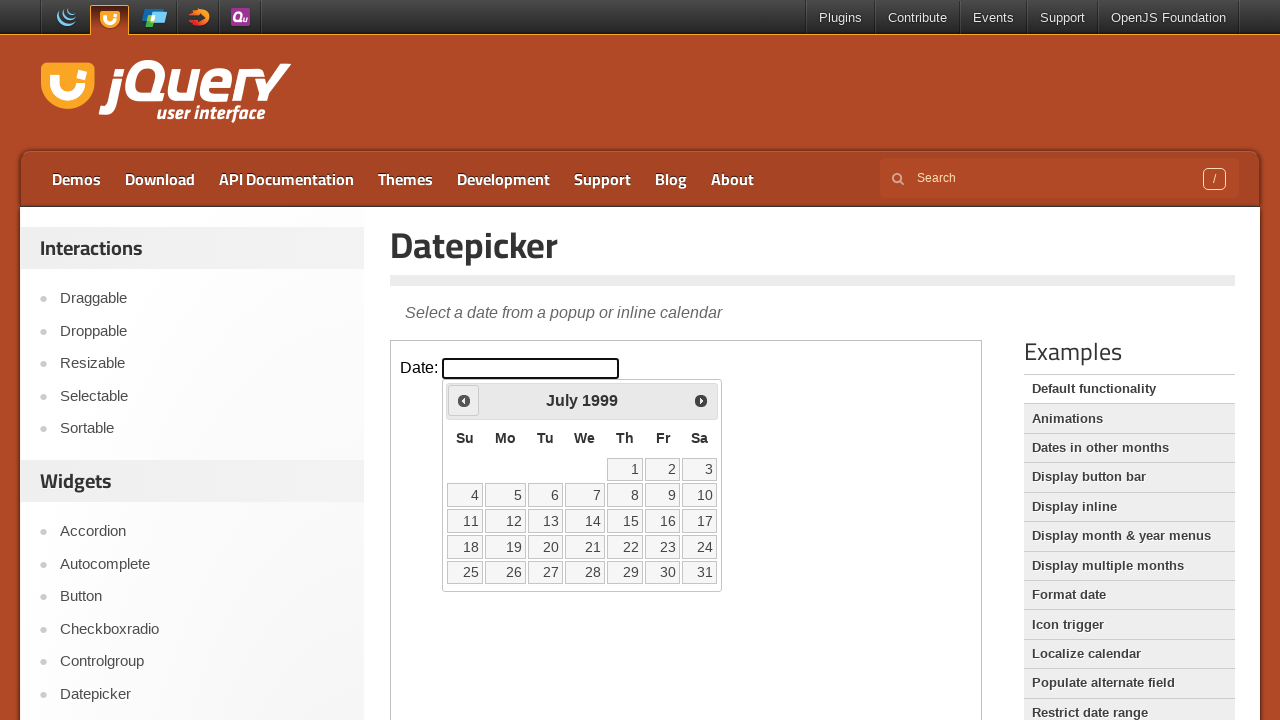

Clicked previous month button to navigate towards May 1999 at (464, 400) on iframe >> nth=0 >> internal:control=enter-frame >> .ui-icon.ui-icon-circle-trian
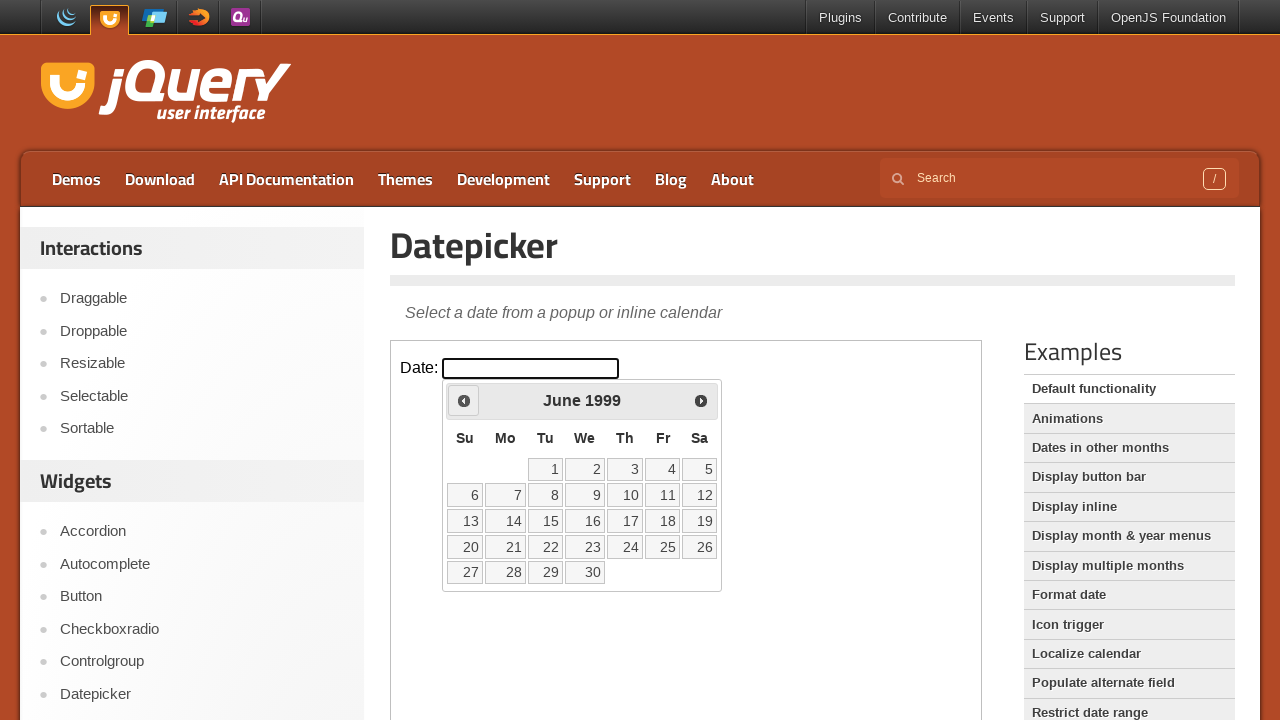

Retrieved current date picker state: June 1999
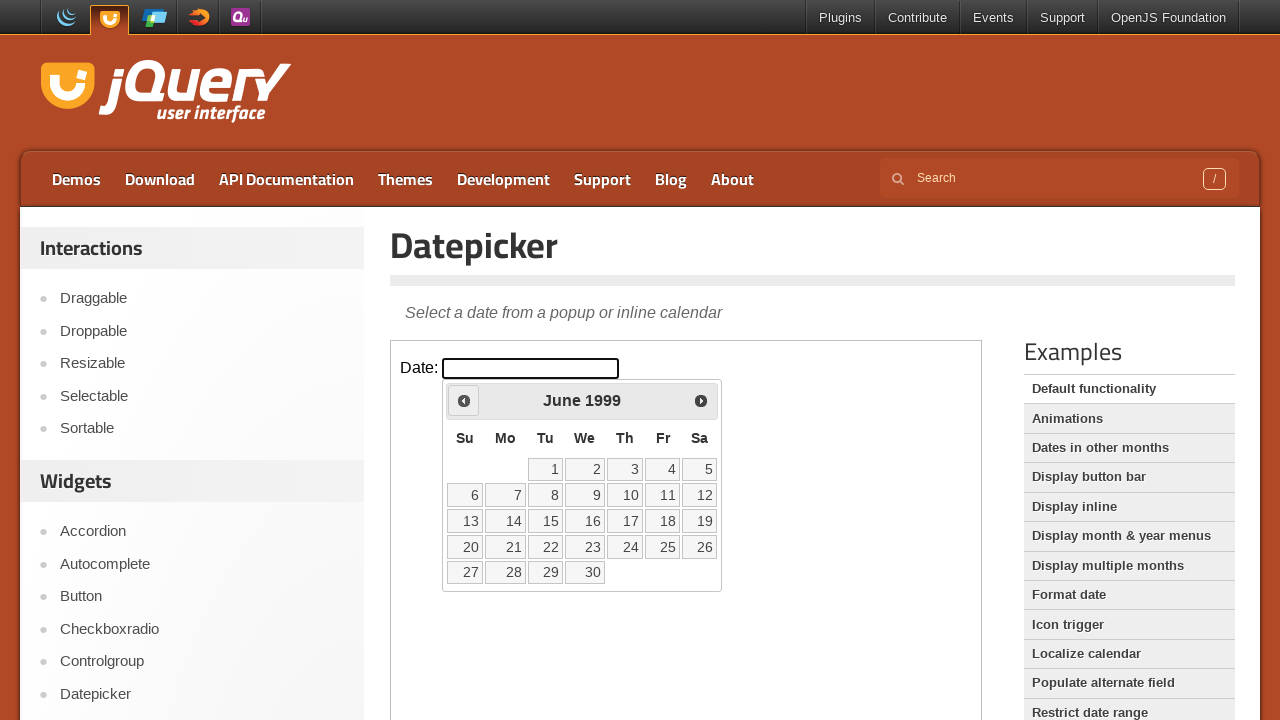

Clicked previous month button to navigate towards May 1999 at (464, 400) on iframe >> nth=0 >> internal:control=enter-frame >> .ui-icon.ui-icon-circle-trian
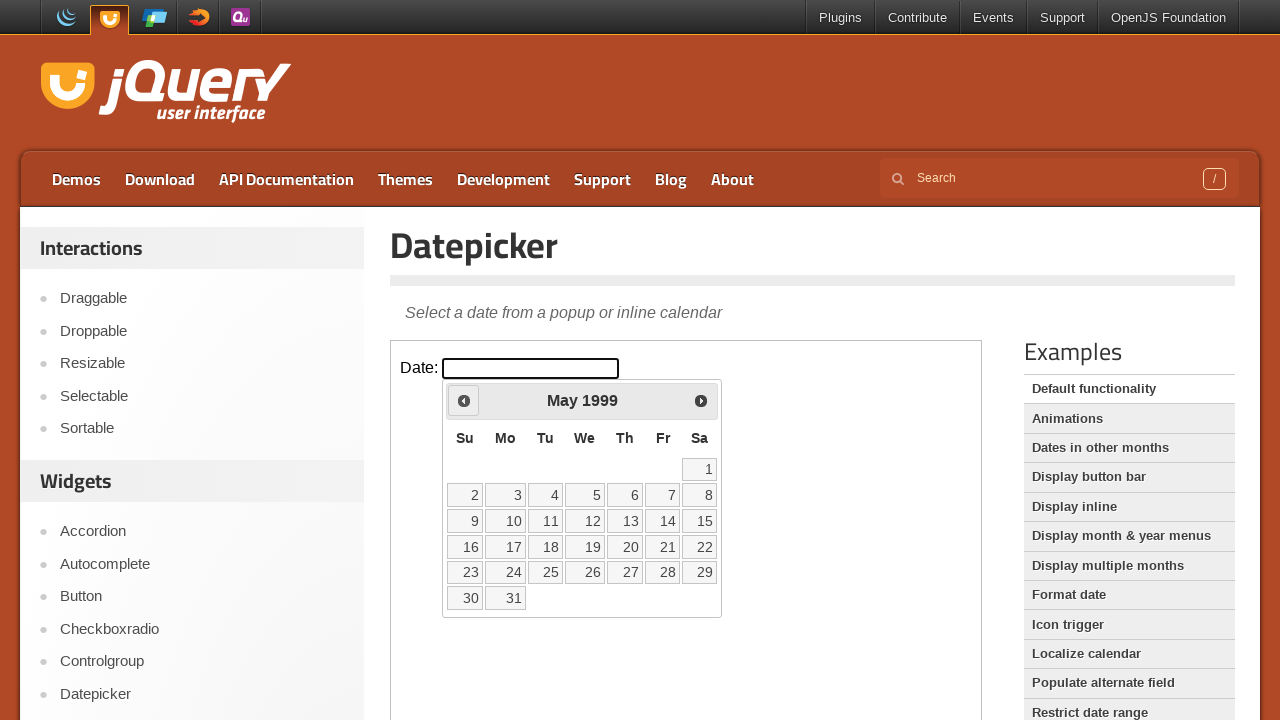

Retrieved current date picker state: May 1999
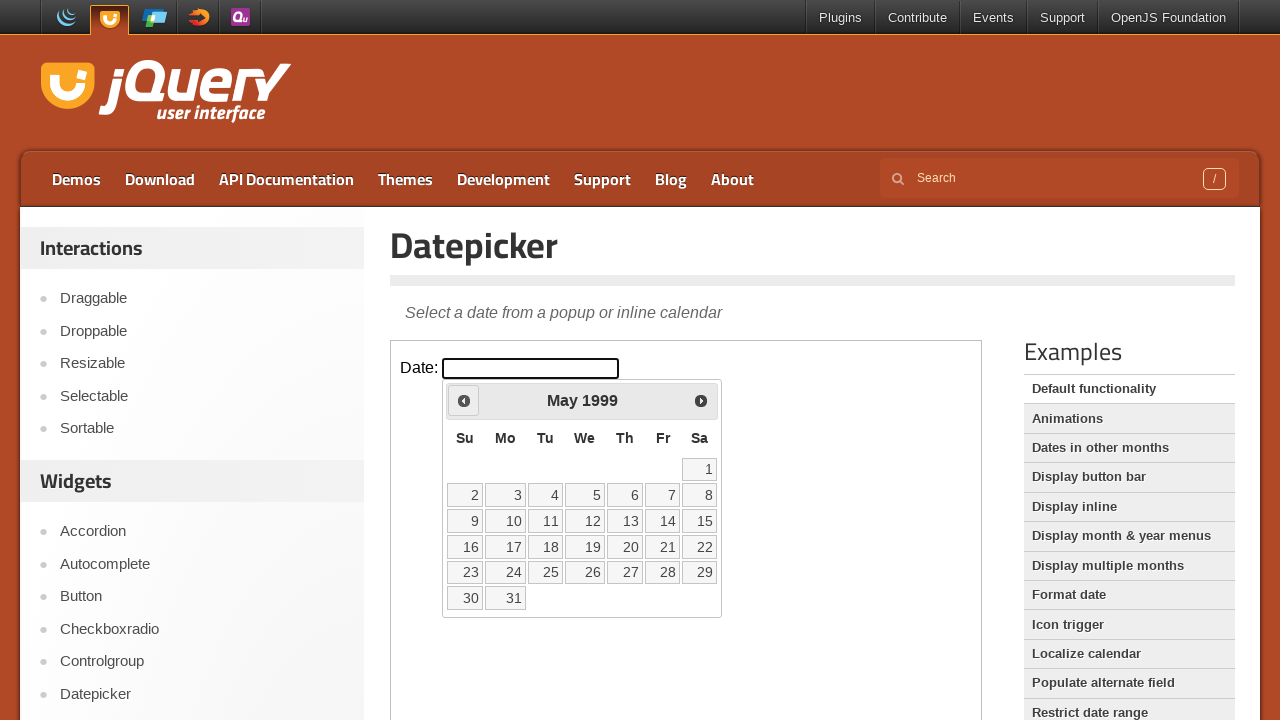

Selected date 27 from calendar at (625, 572) on iframe >> nth=0 >> internal:control=enter-frame >> tbody td >> nth=32
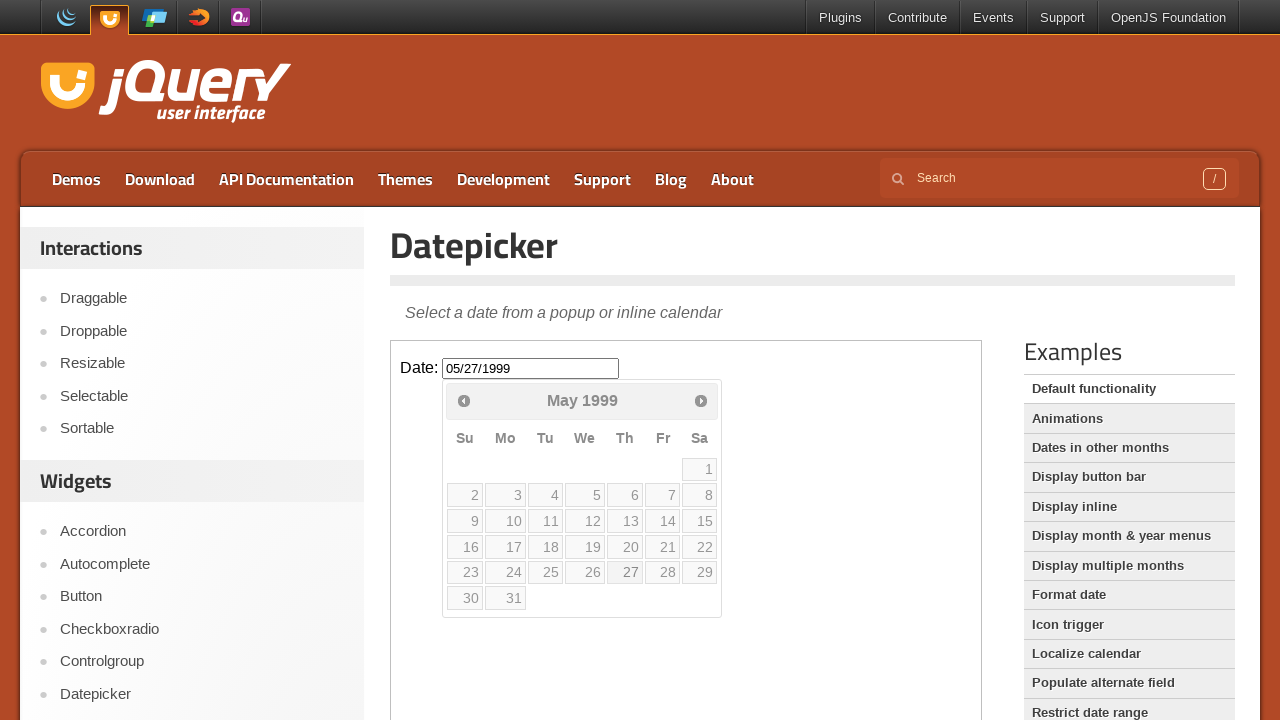

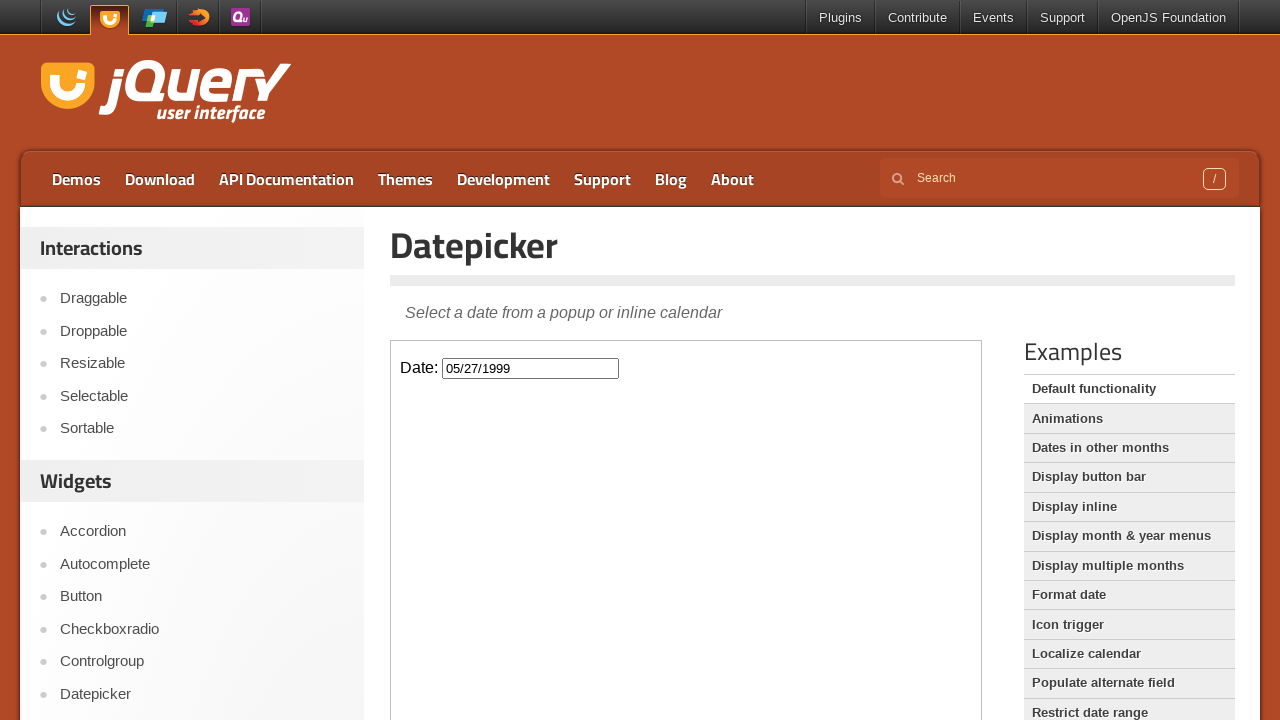